Navigates to a speed test page, waits for it to load, finds an iframe element, and attempts to click at various coordinate offsets across the iframe

Starting URL: http://www.rcs-rds.ro/internet-digi-net/testeaza-ti-viteza

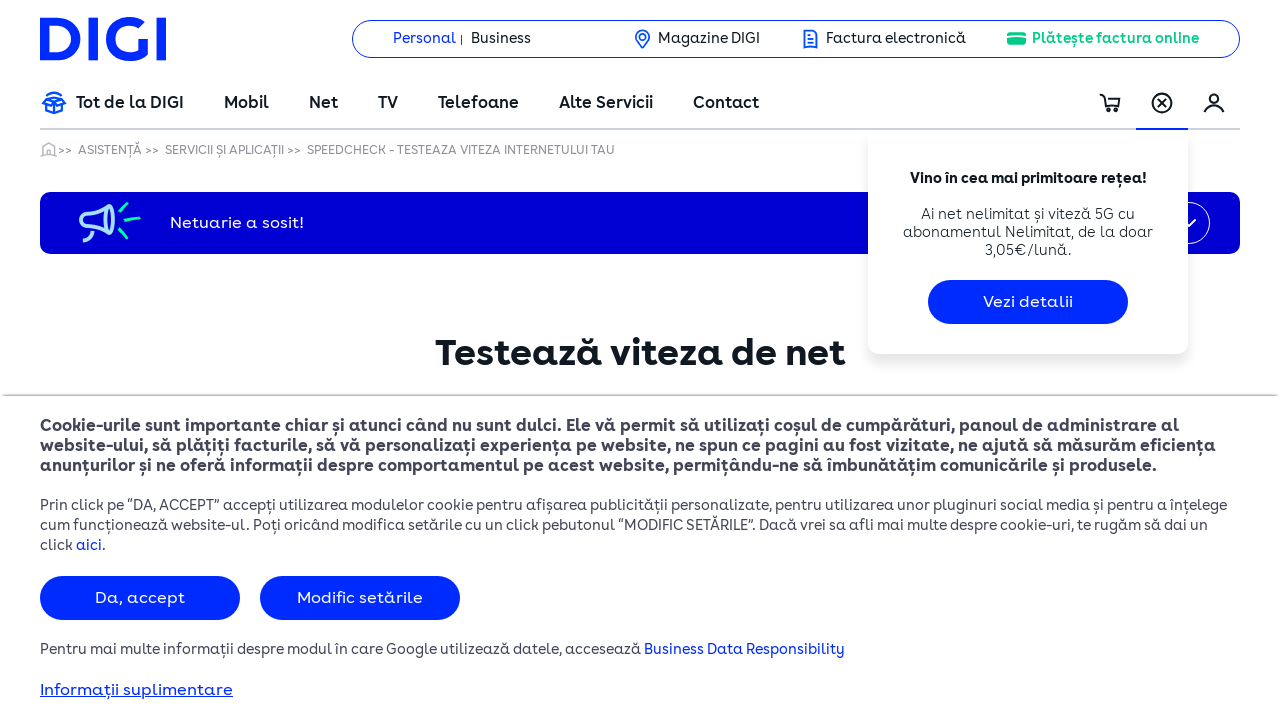

Waited 10 seconds for speed test page to load
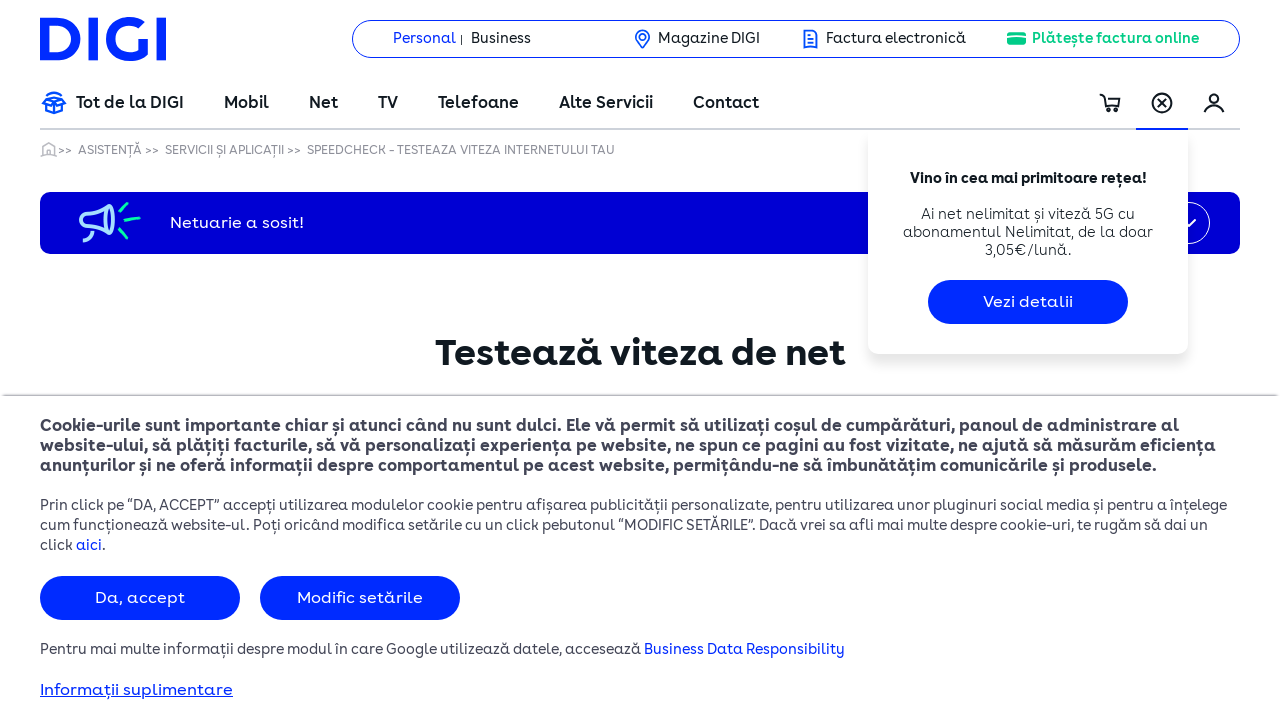

Located first iframe element on page
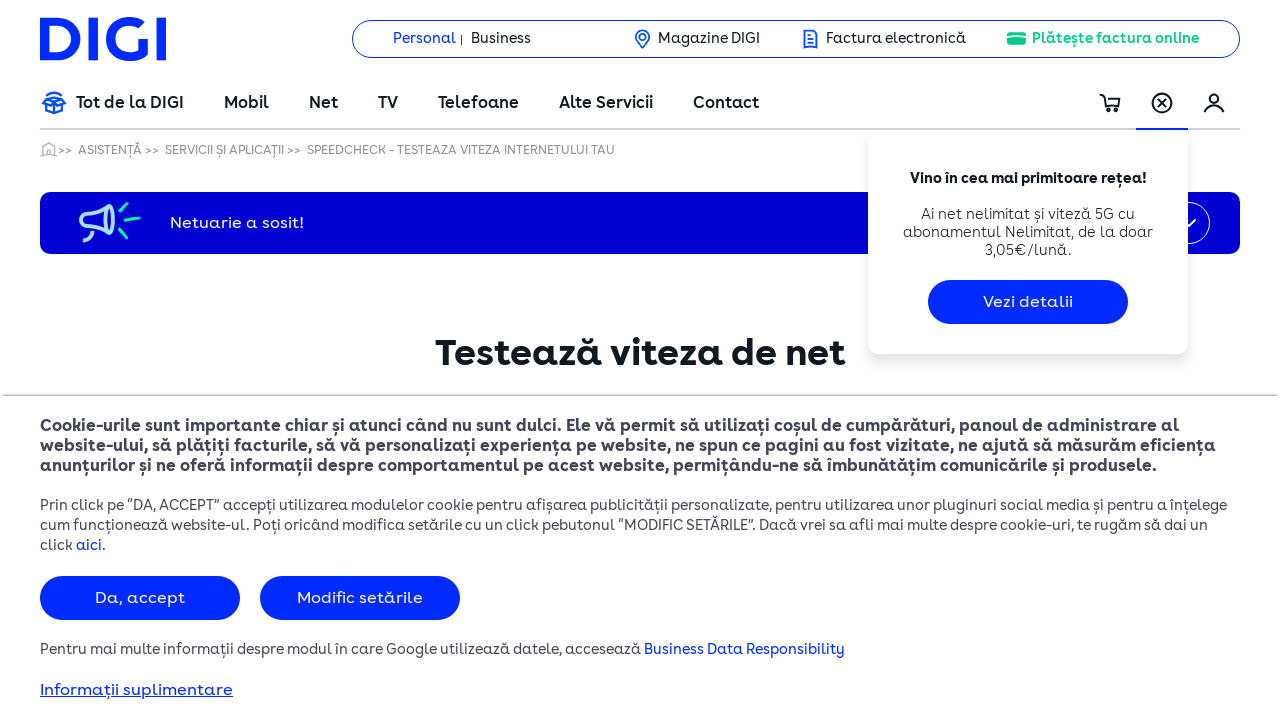

Retrieved bounding box coordinates of iframe
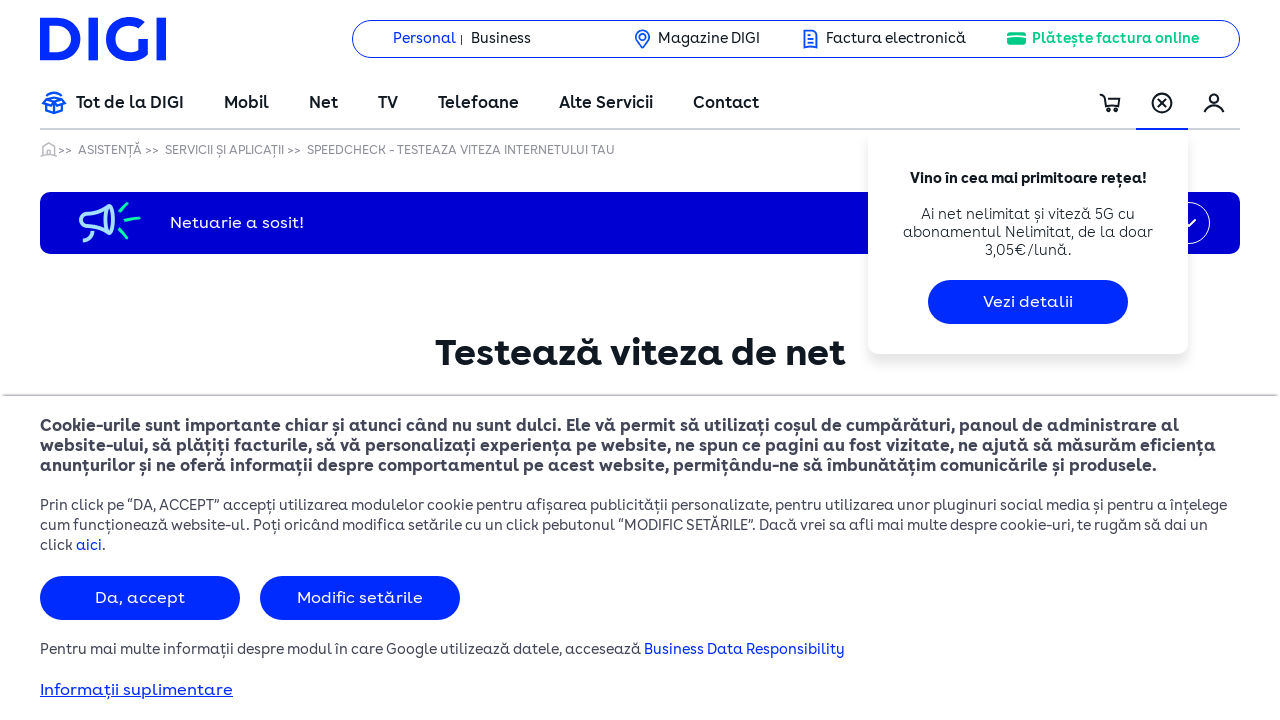

Clicked at iframe offset position (1, 1) at (51, 404)
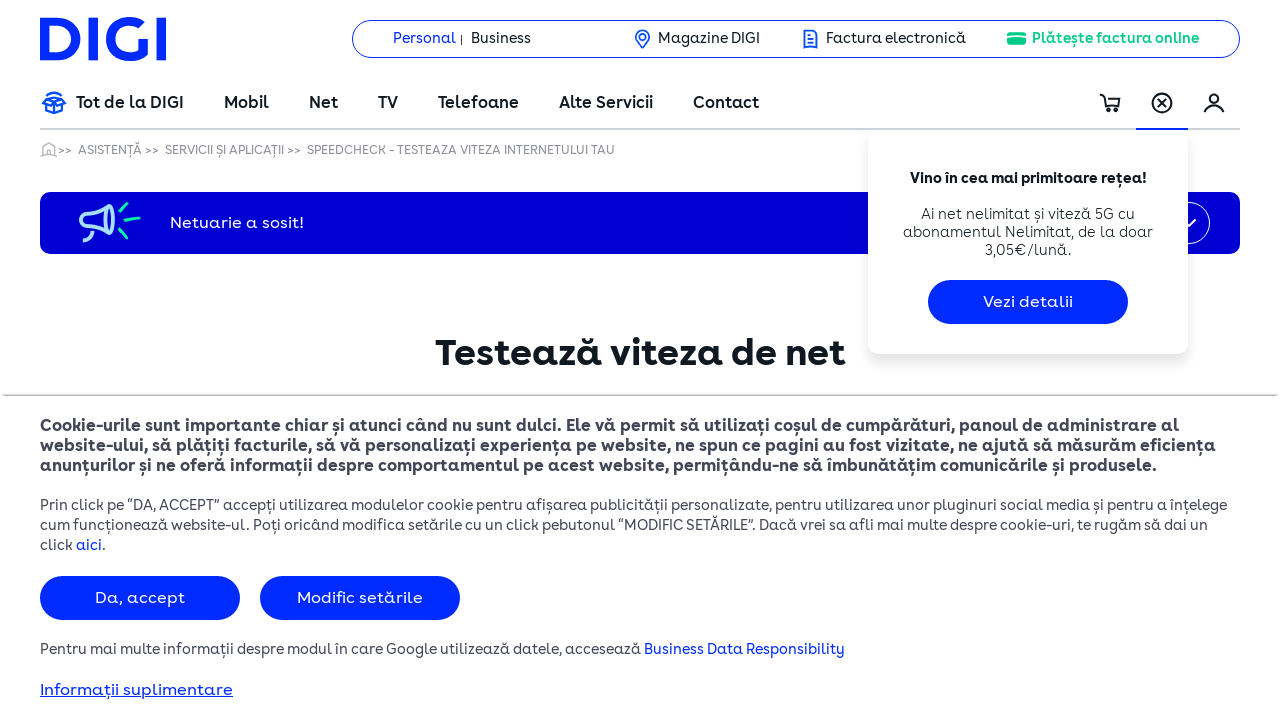

Clicked at iframe offset position (1, 31) at (51, 434)
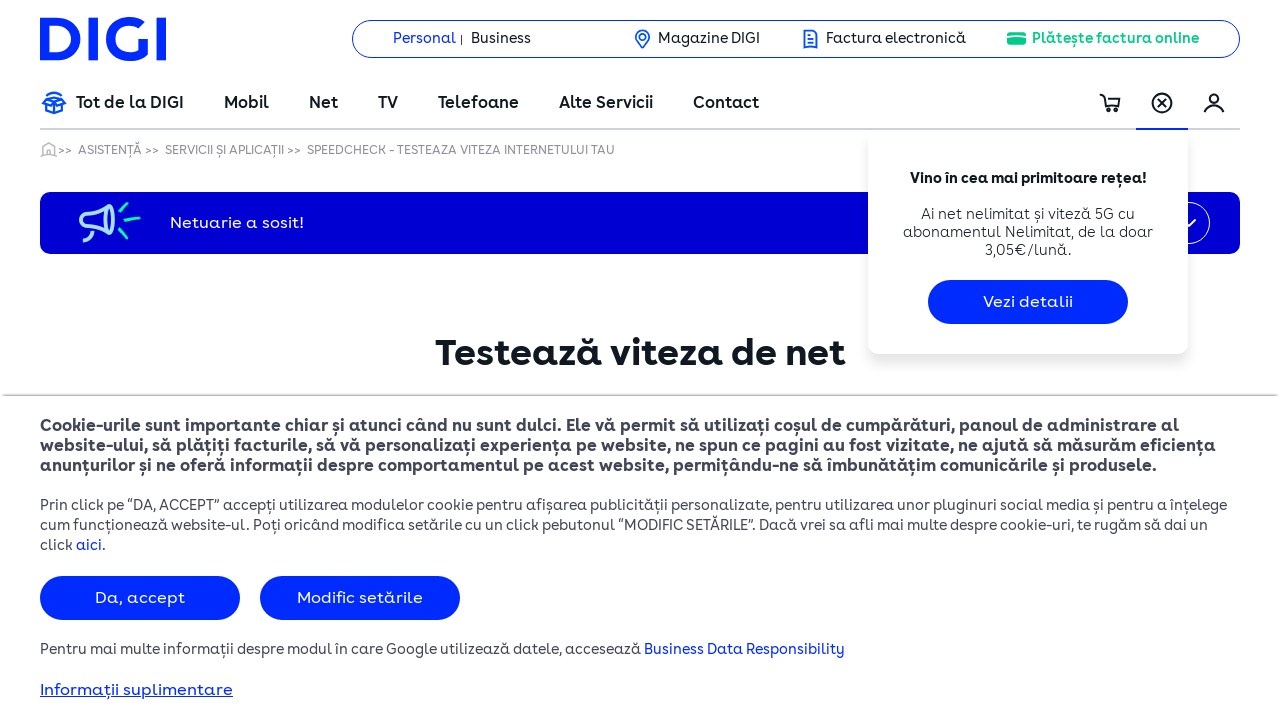

Clicked at iframe offset position (1, 61) at (51, 464)
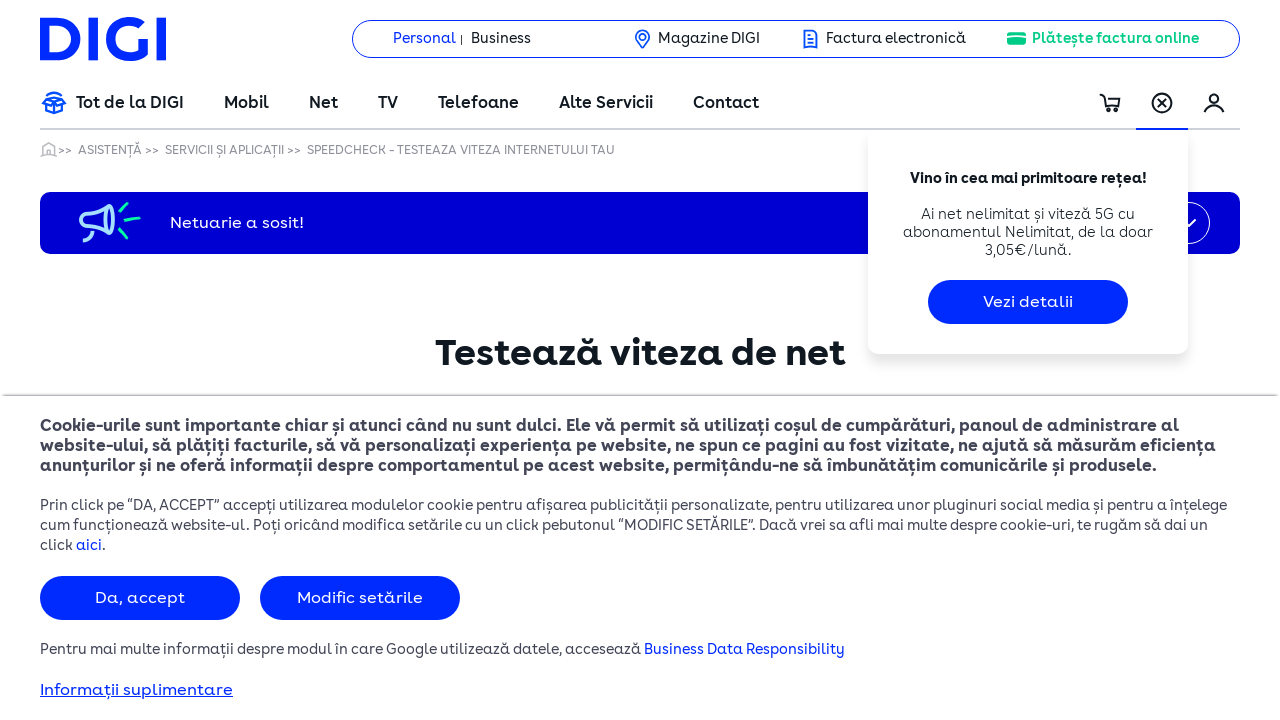

Clicked at iframe offset position (1, 91) at (51, 494)
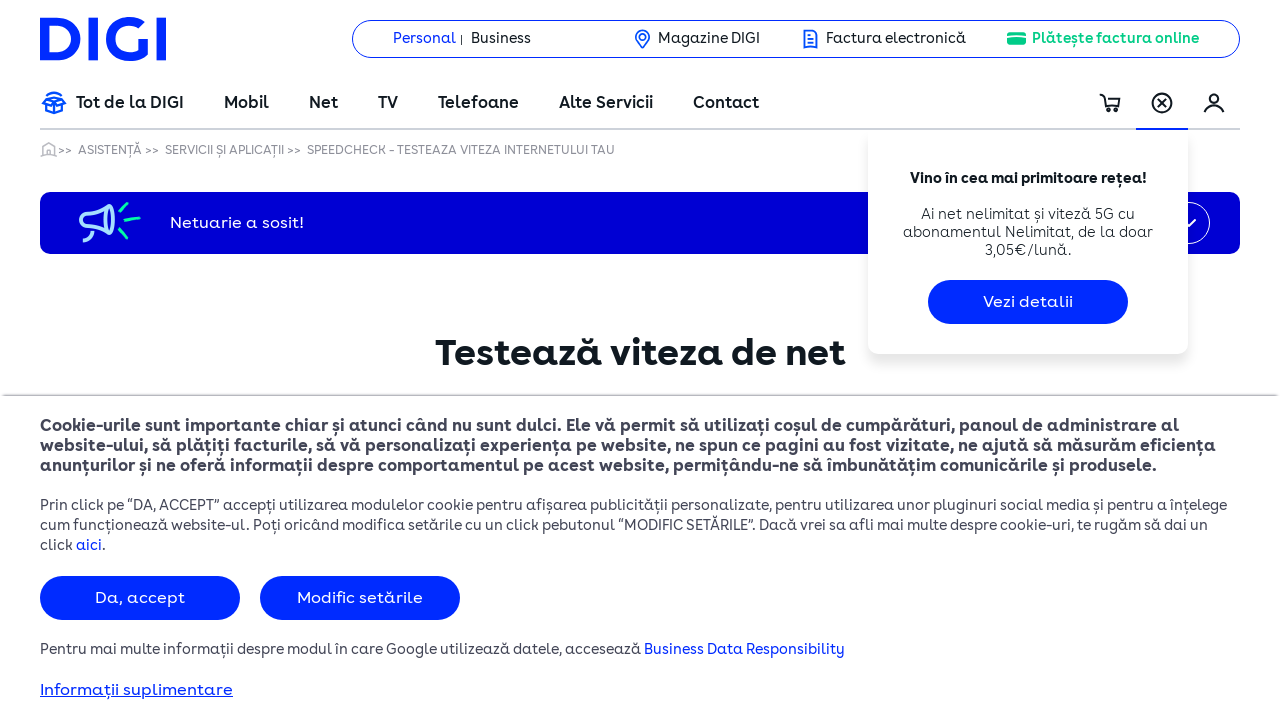

Clicked at iframe offset position (1, 121) at (51, 524)
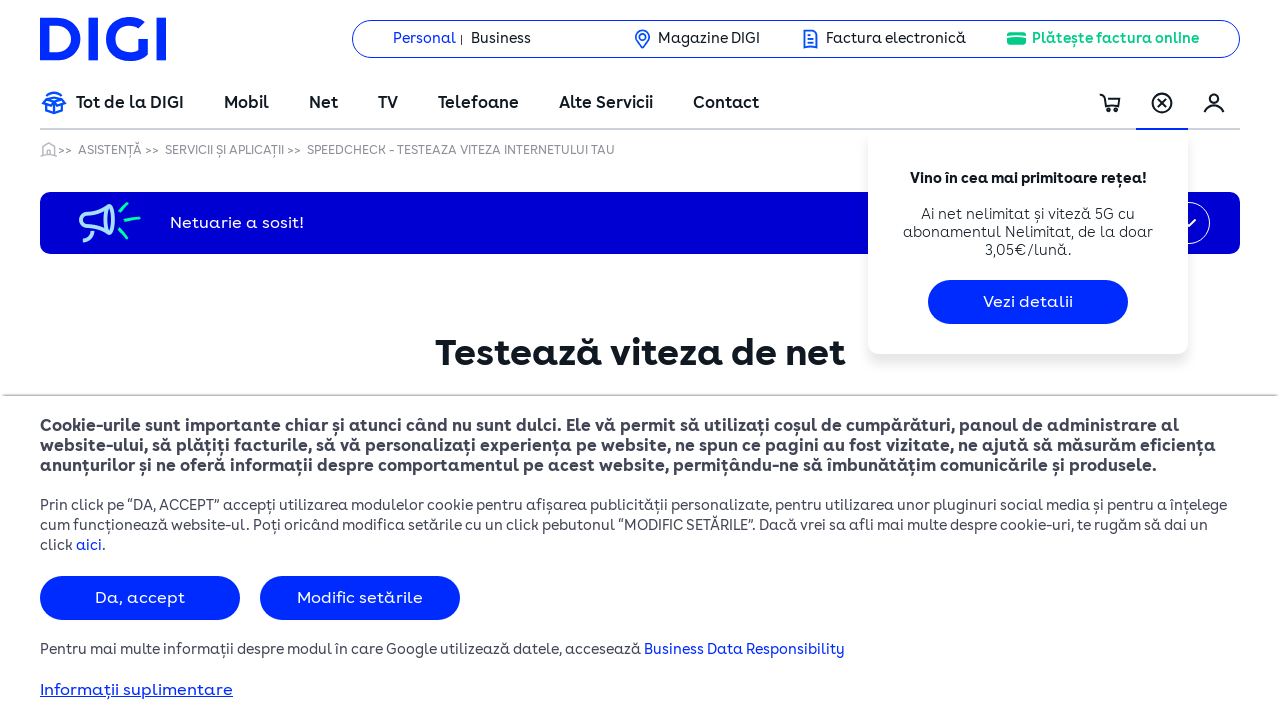

Clicked at iframe offset position (1, 151) at (51, 554)
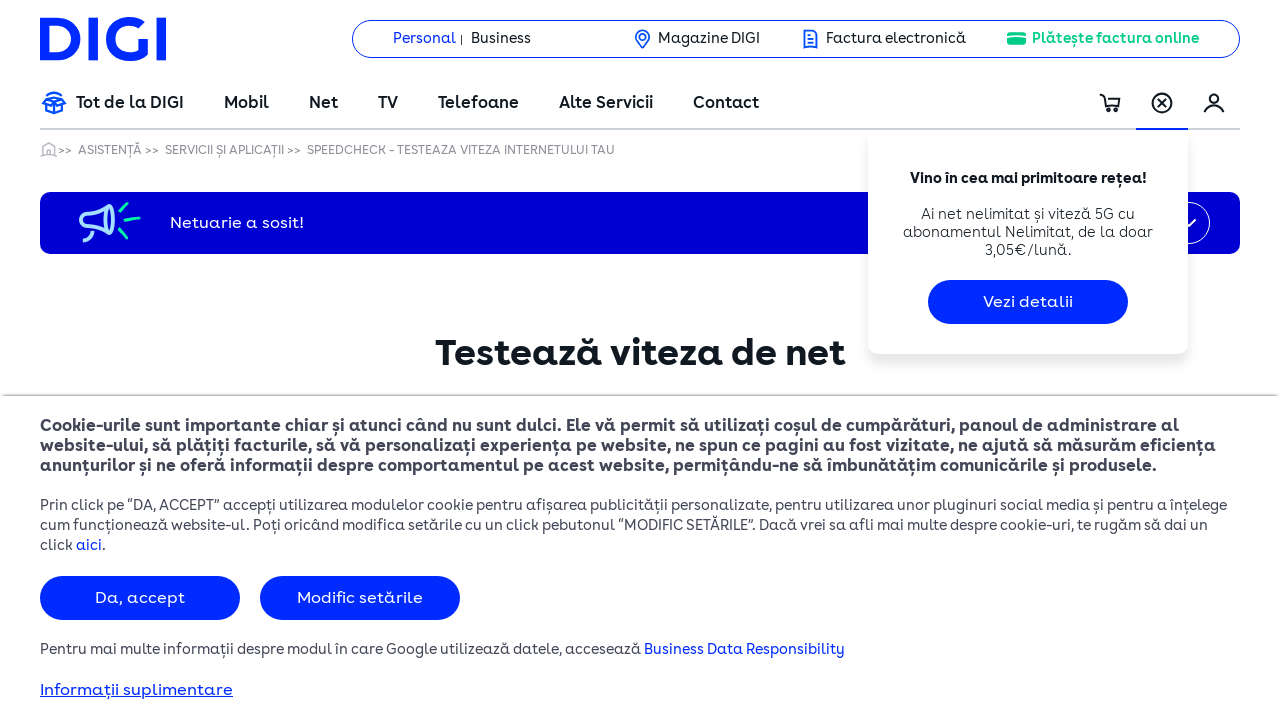

Clicked at iframe offset position (1, 181) at (51, 584)
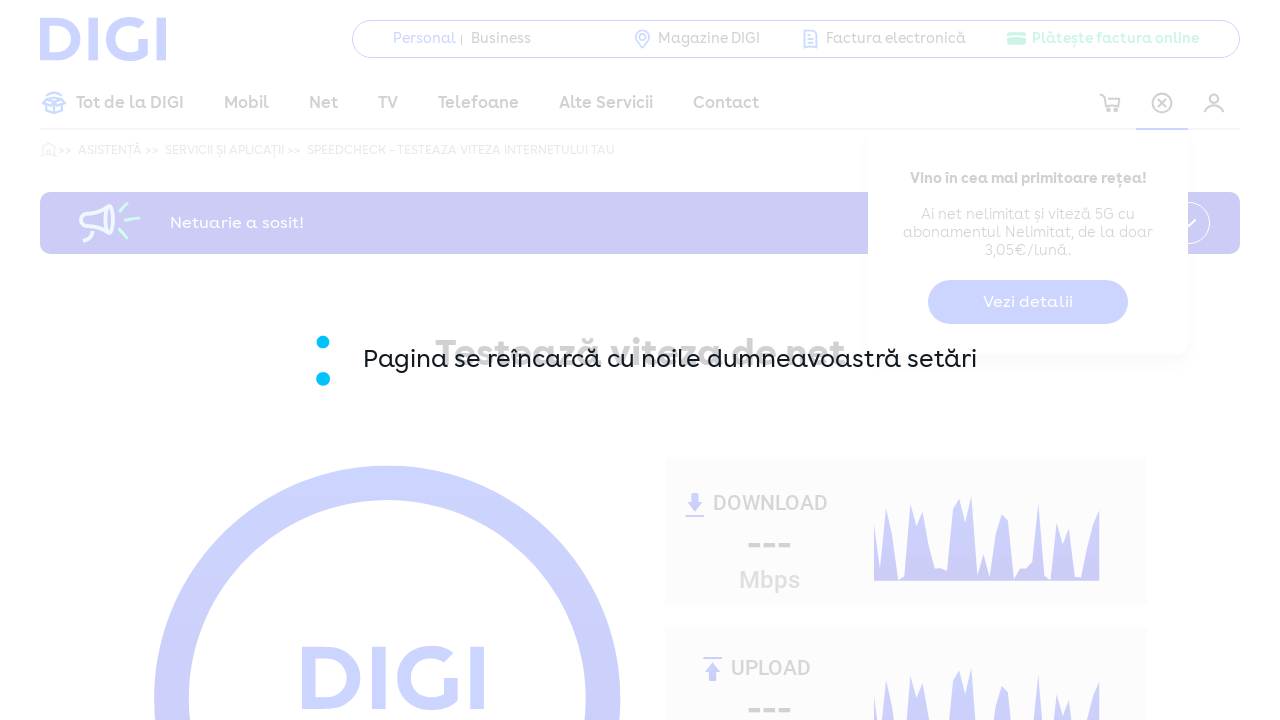

Clicked at iframe offset position (1, 211) at (51, 614)
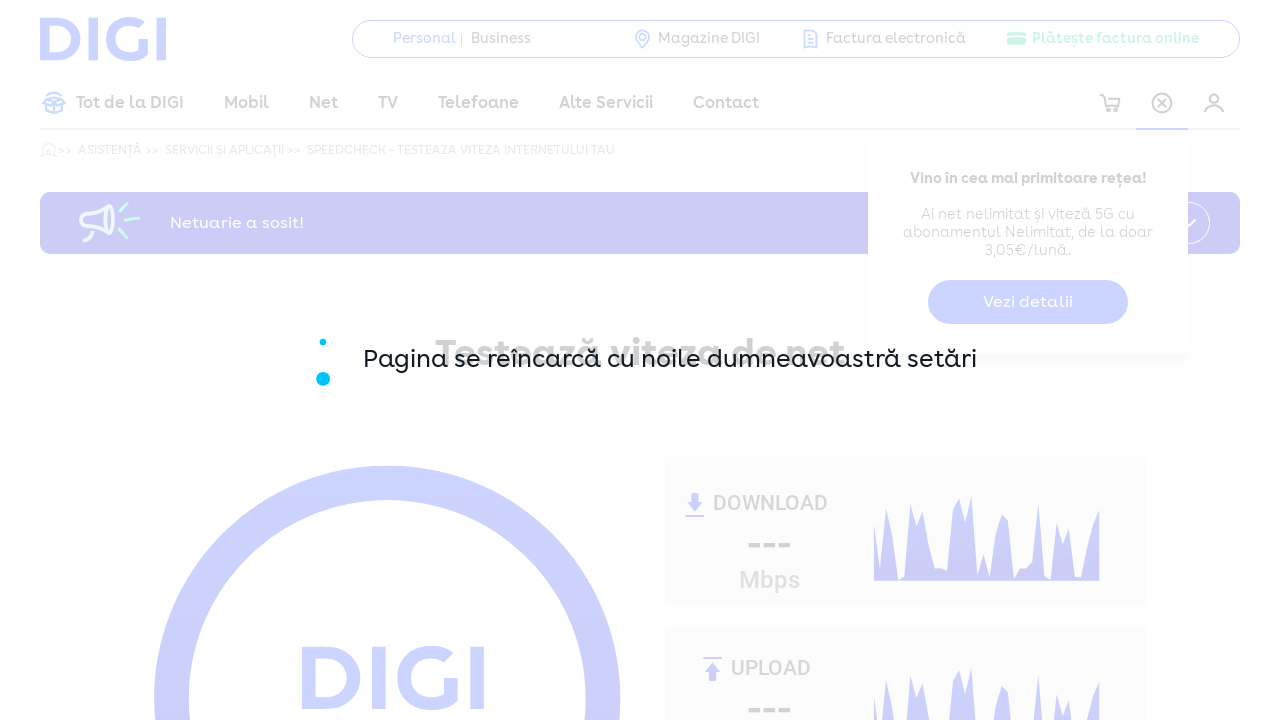

Clicked at iframe offset position (1, 241) at (51, 644)
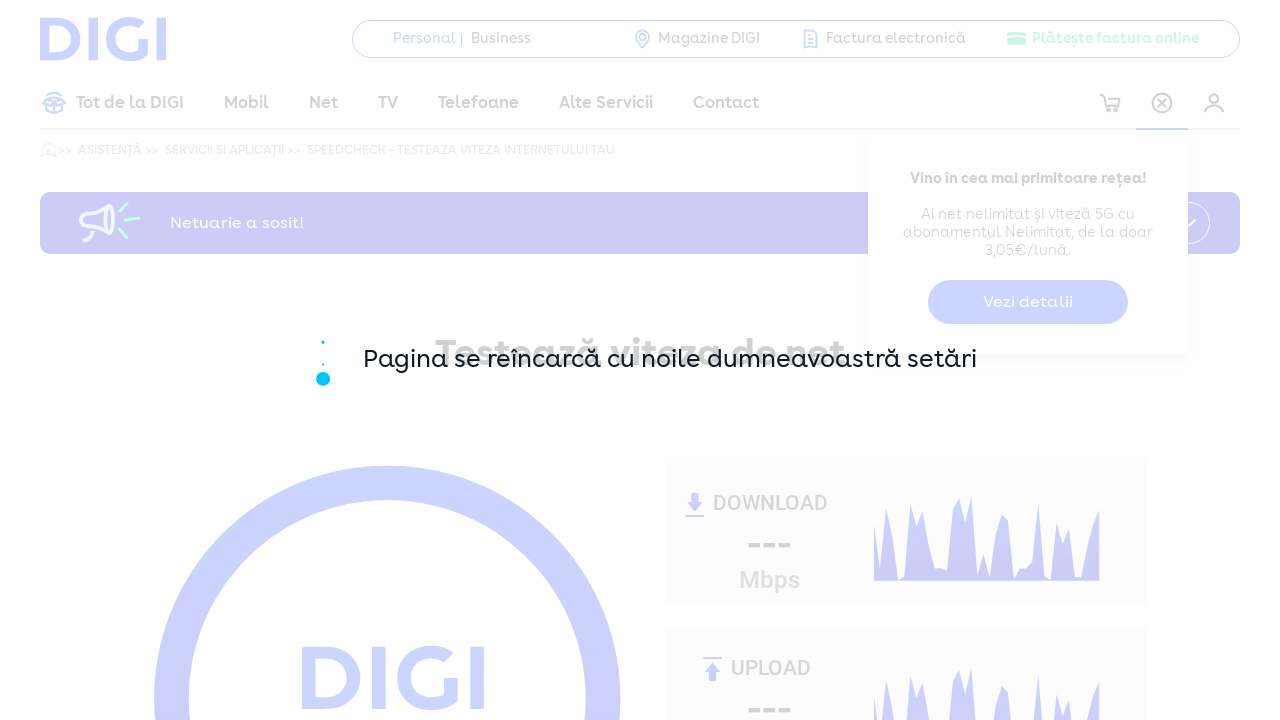

Clicked at iframe offset position (1, 271) at (51, 674)
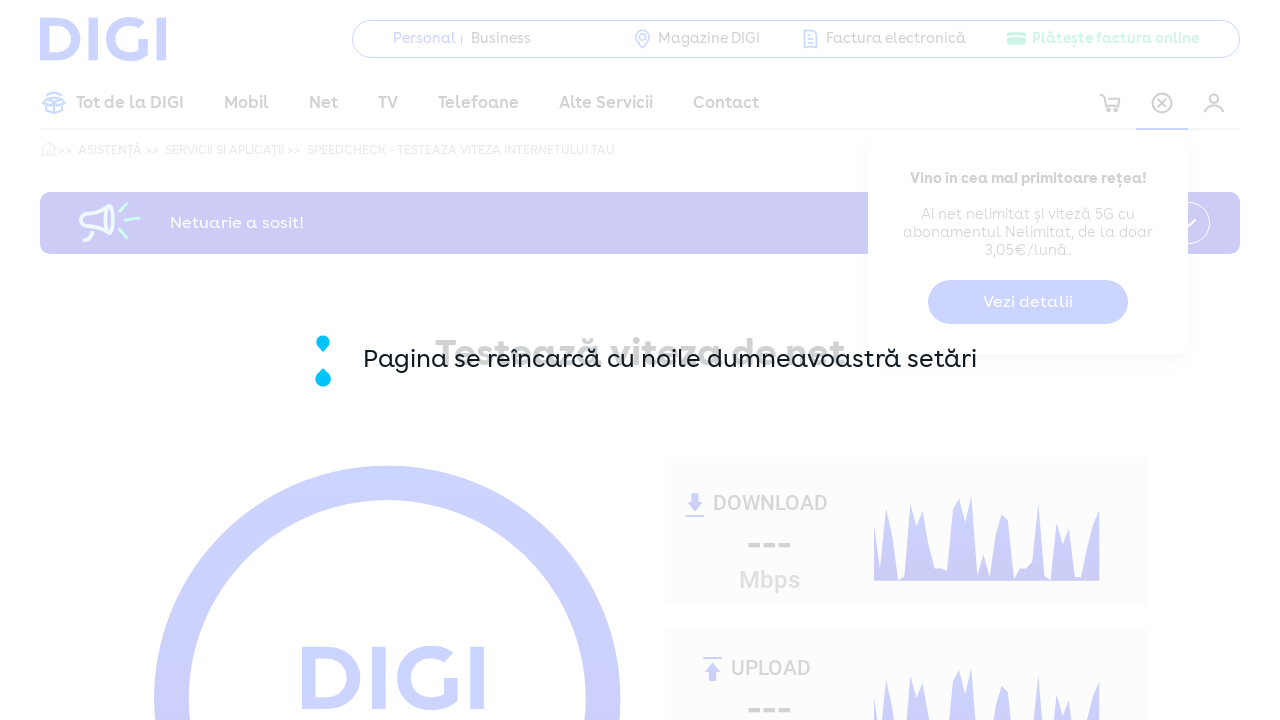

Clicked at iframe offset position (1, 301) at (51, 704)
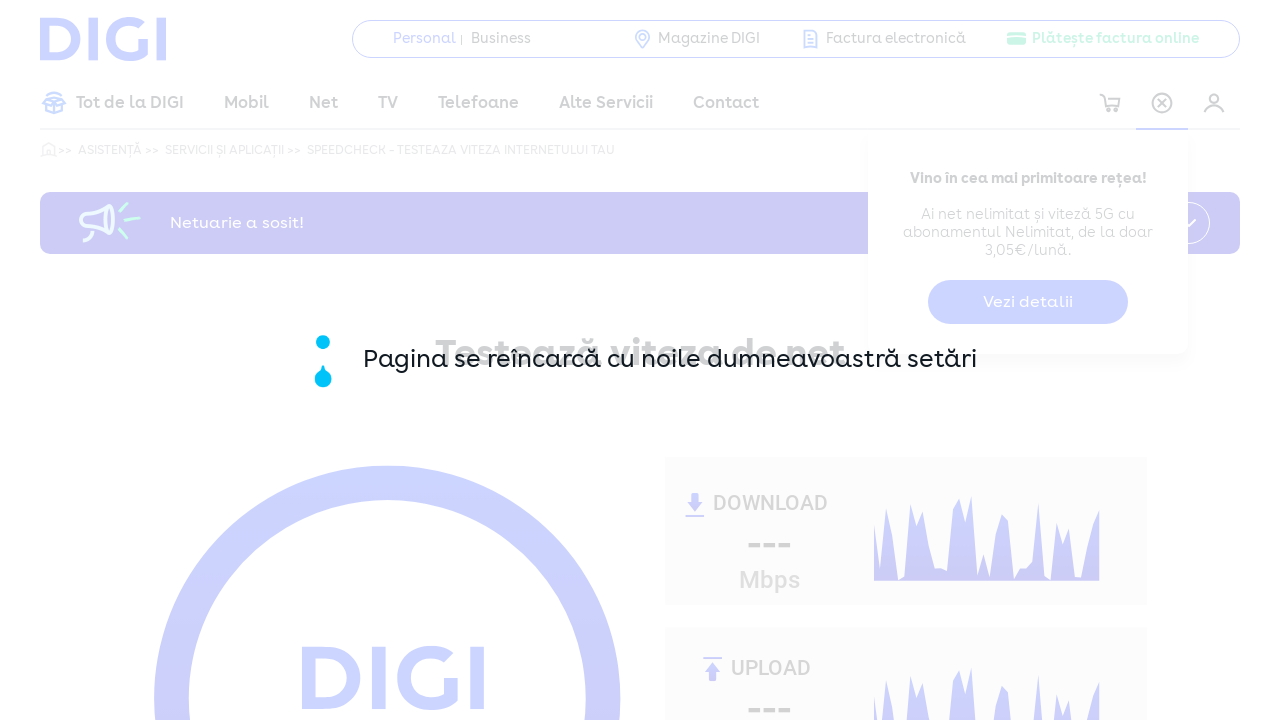

Clicked at iframe offset position (1, 331) at (51, 734)
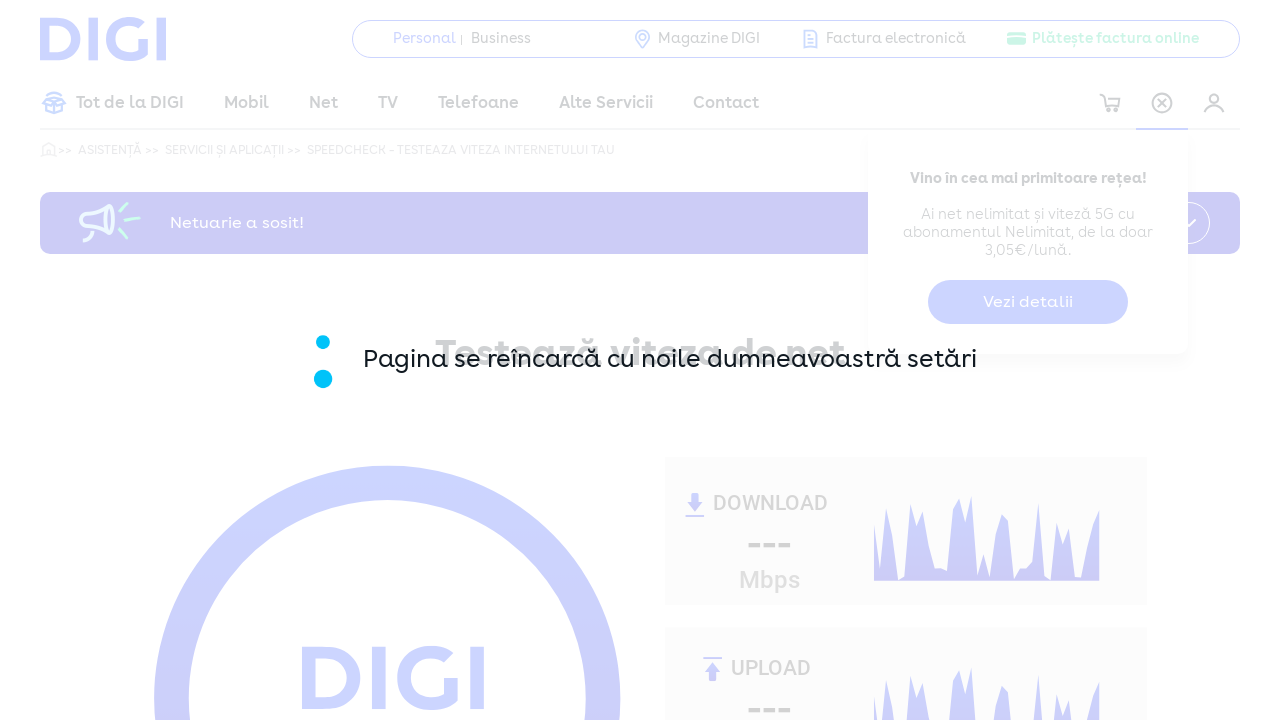

Clicked at iframe offset position (1, 361) at (51, 764)
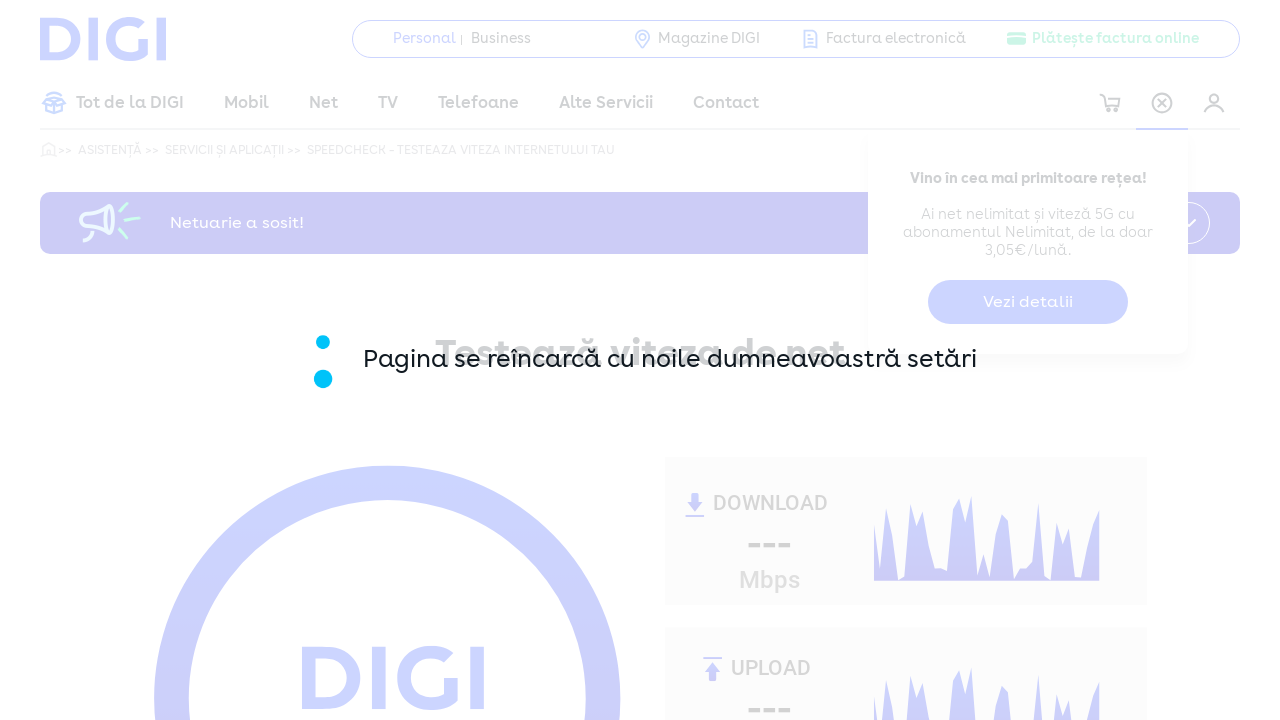

Clicked at iframe offset position (1, 391) at (51, 794)
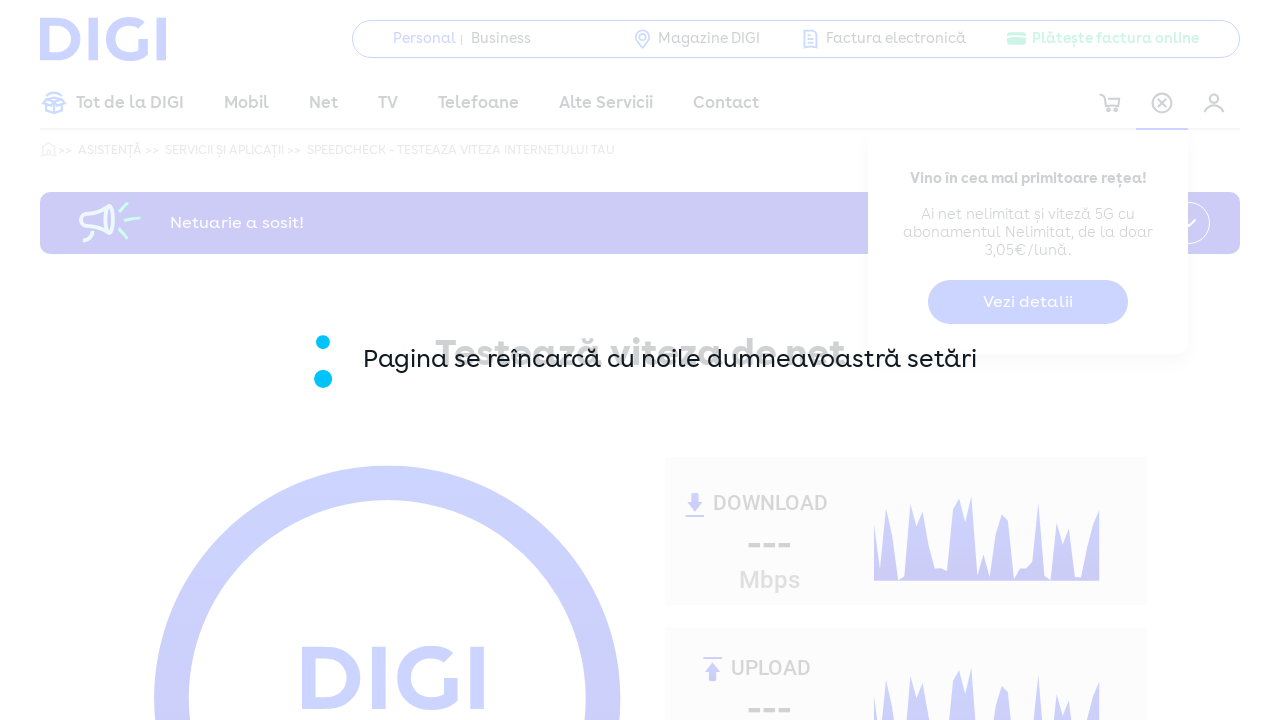

Clicked at iframe offset position (1, 421) at (51, 824)
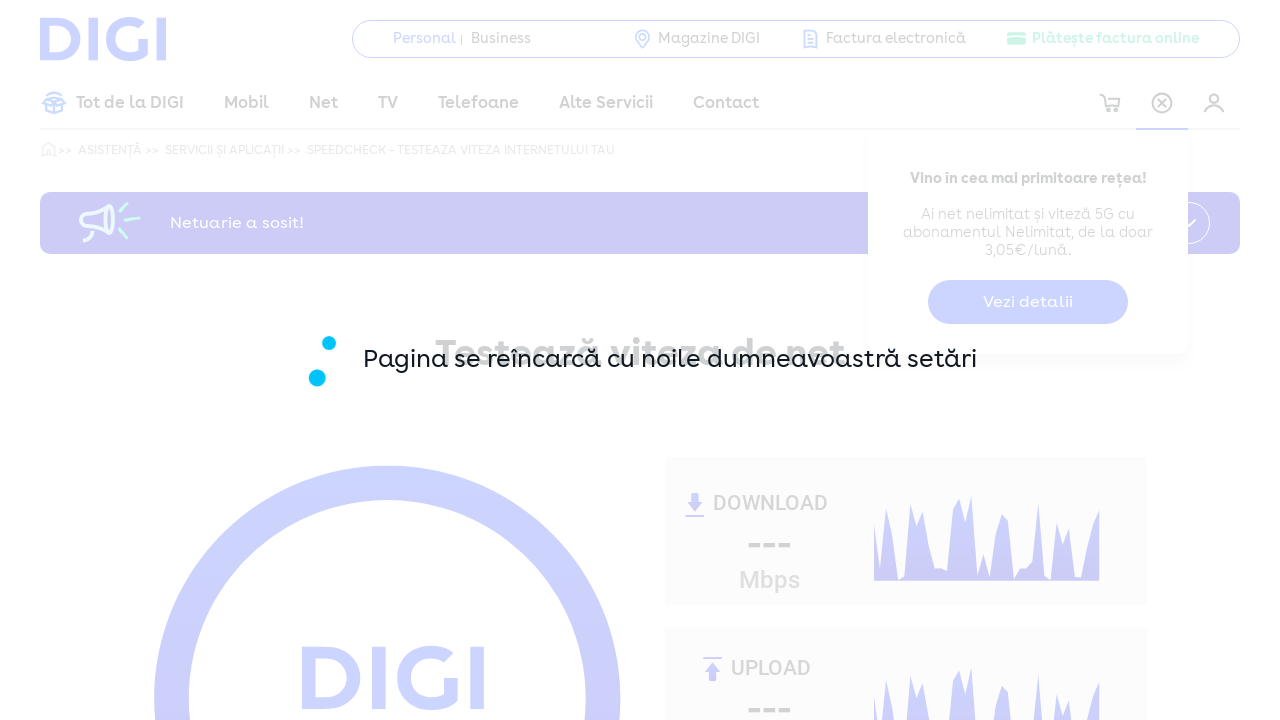

Clicked at iframe offset position (1, 451) at (51, 854)
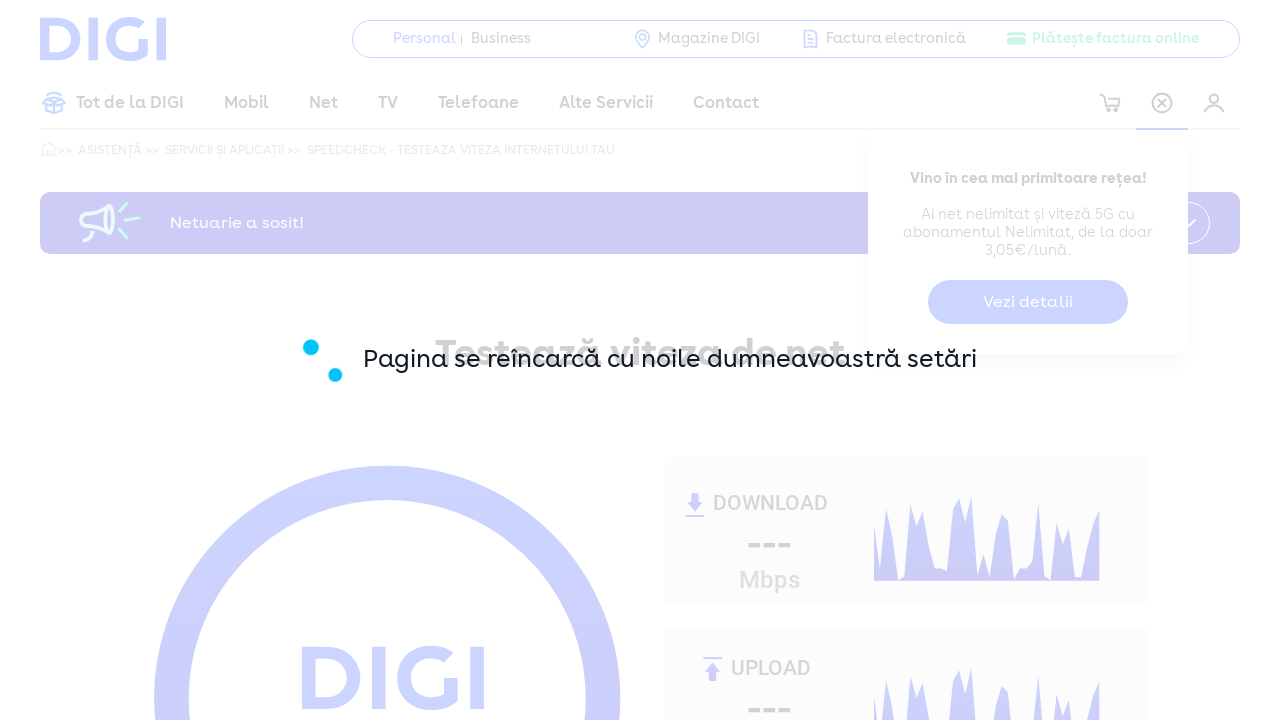

Clicked at iframe offset position (1, 481) at (51, 884)
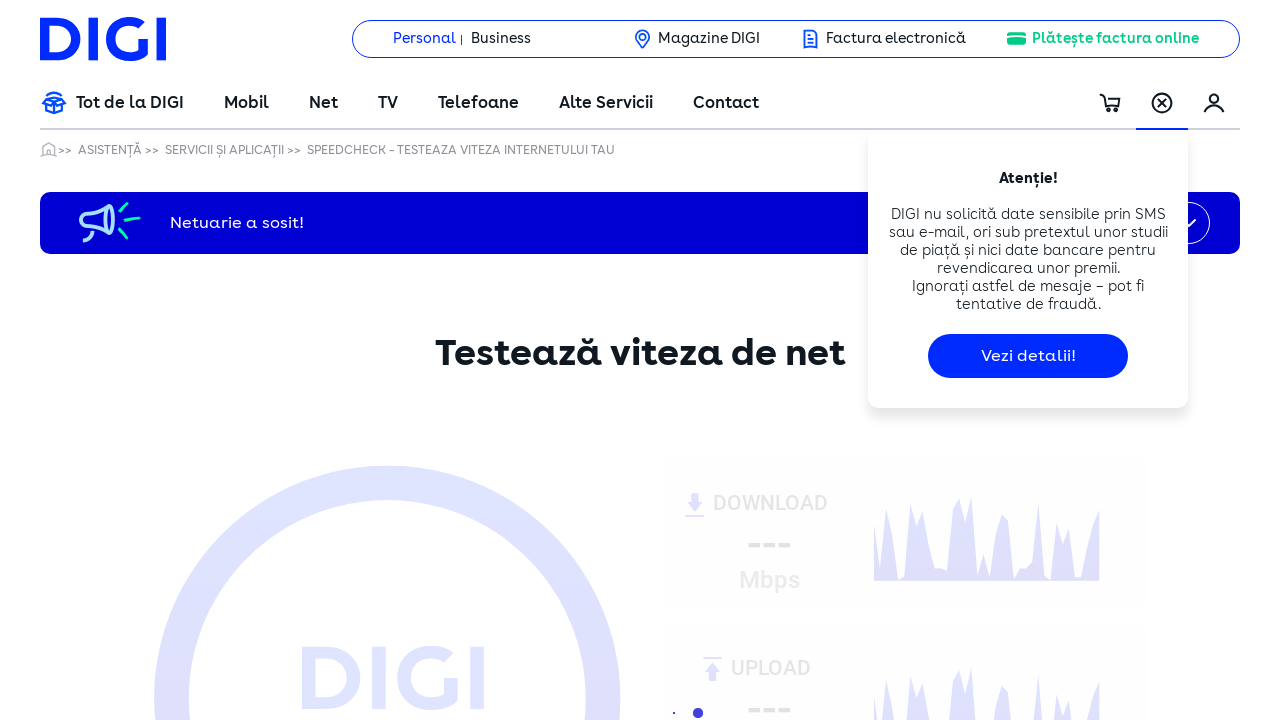

Clicked at iframe offset position (1, 511) at (51, 914)
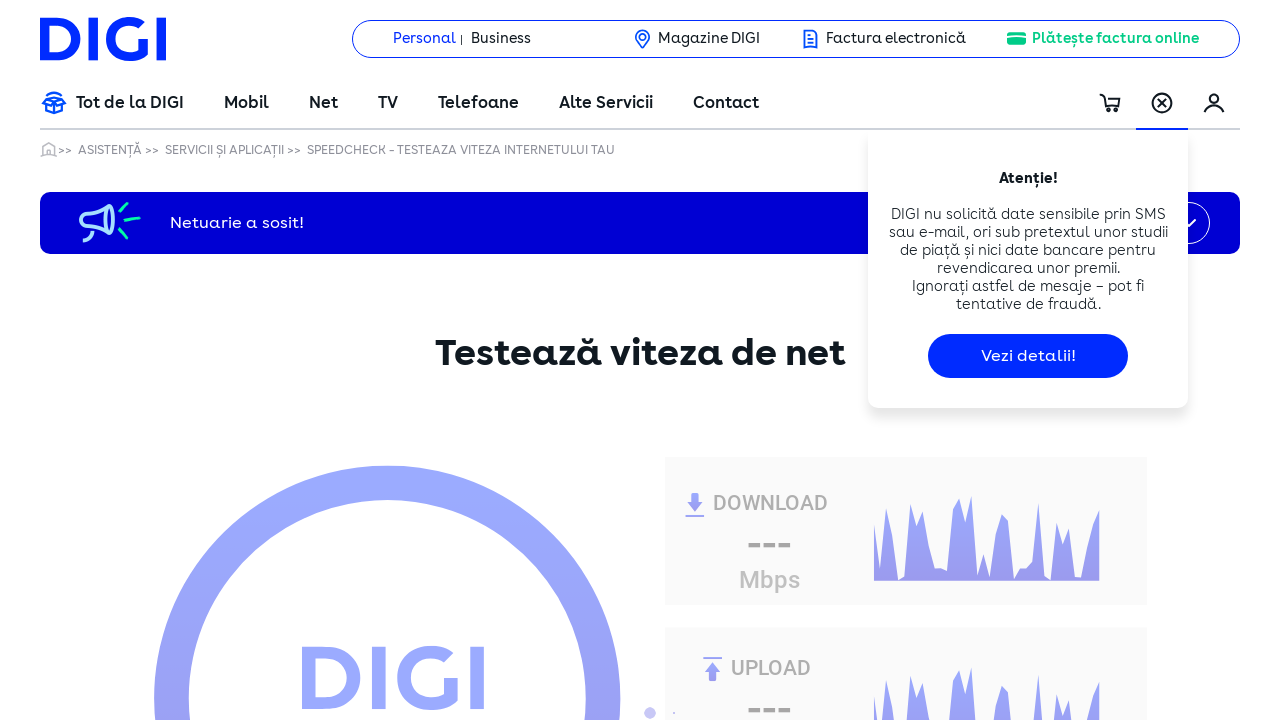

Clicked at iframe offset position (1, 541) at (51, 944)
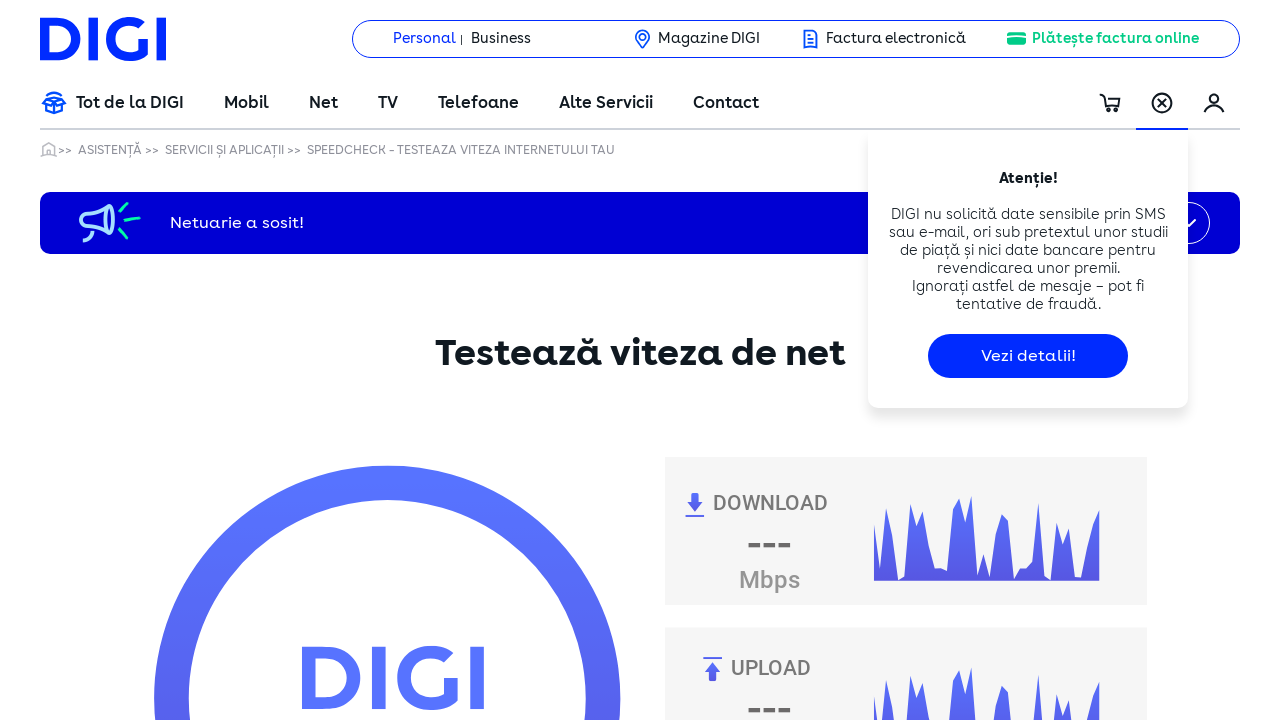

Clicked at iframe offset position (1, 571) at (51, 974)
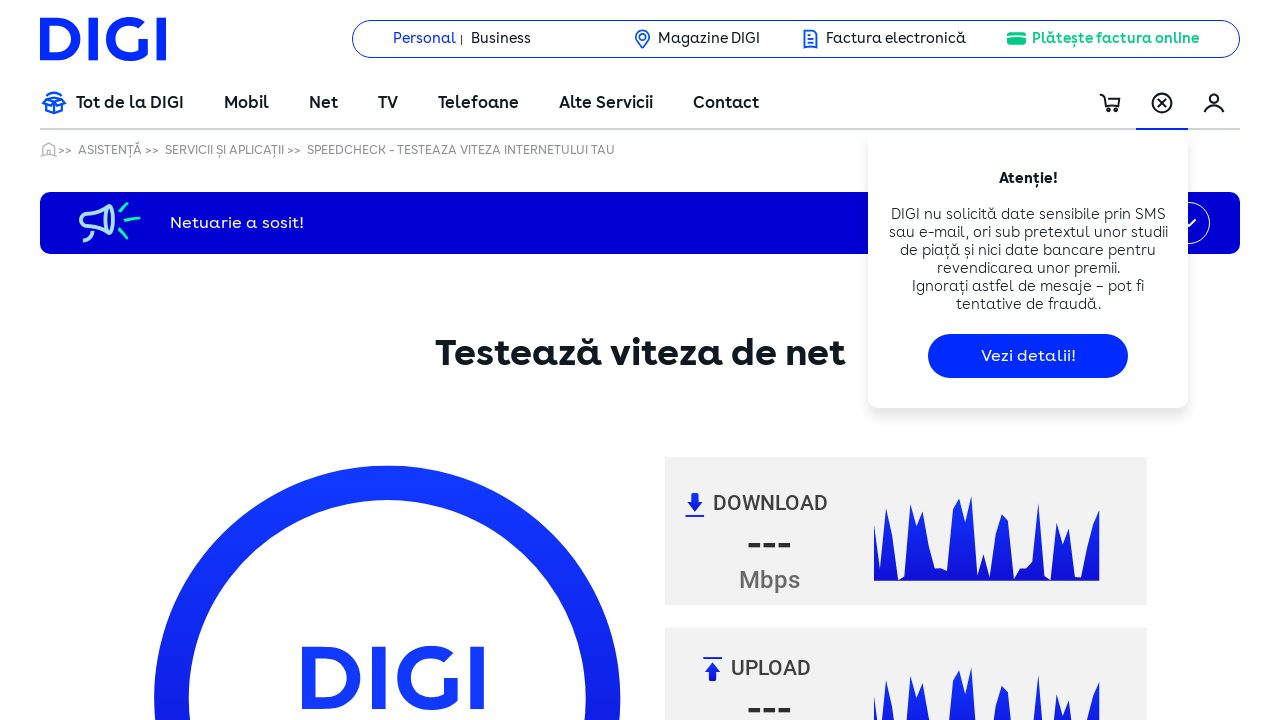

Clicked at iframe offset position (1, 601) at (51, 1004)
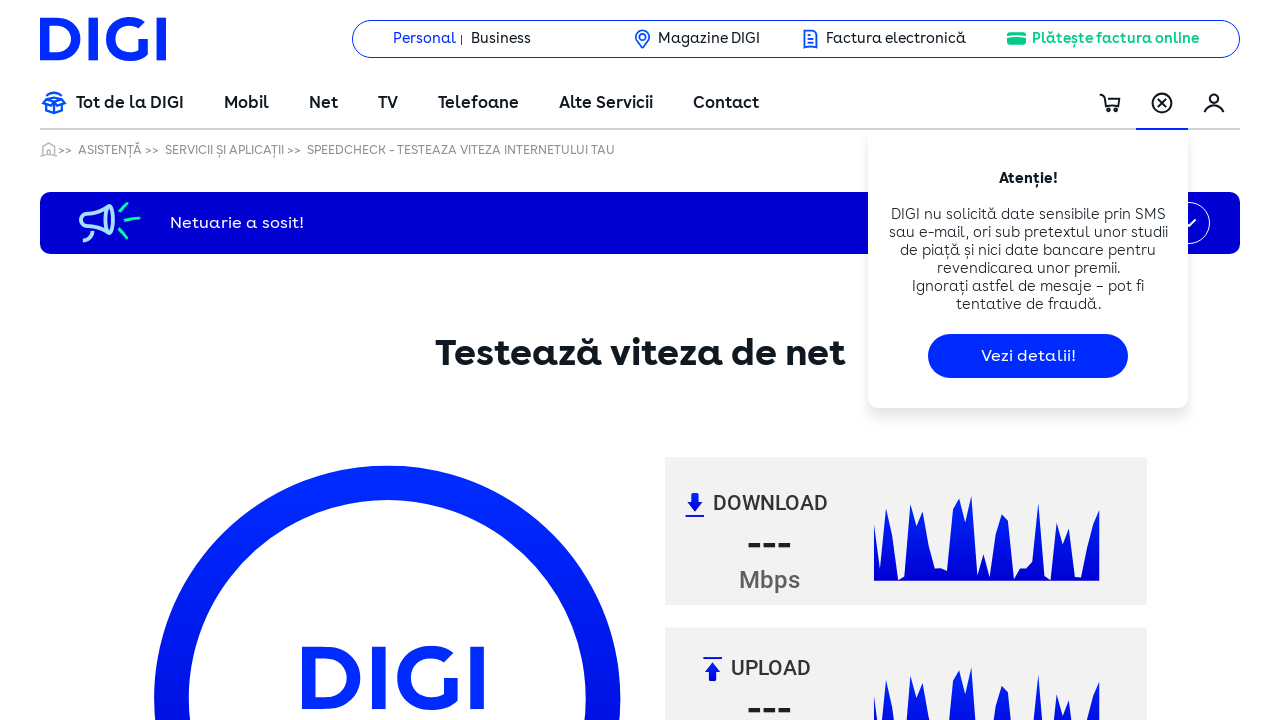

Clicked at iframe offset position (1, 631) at (51, 1034)
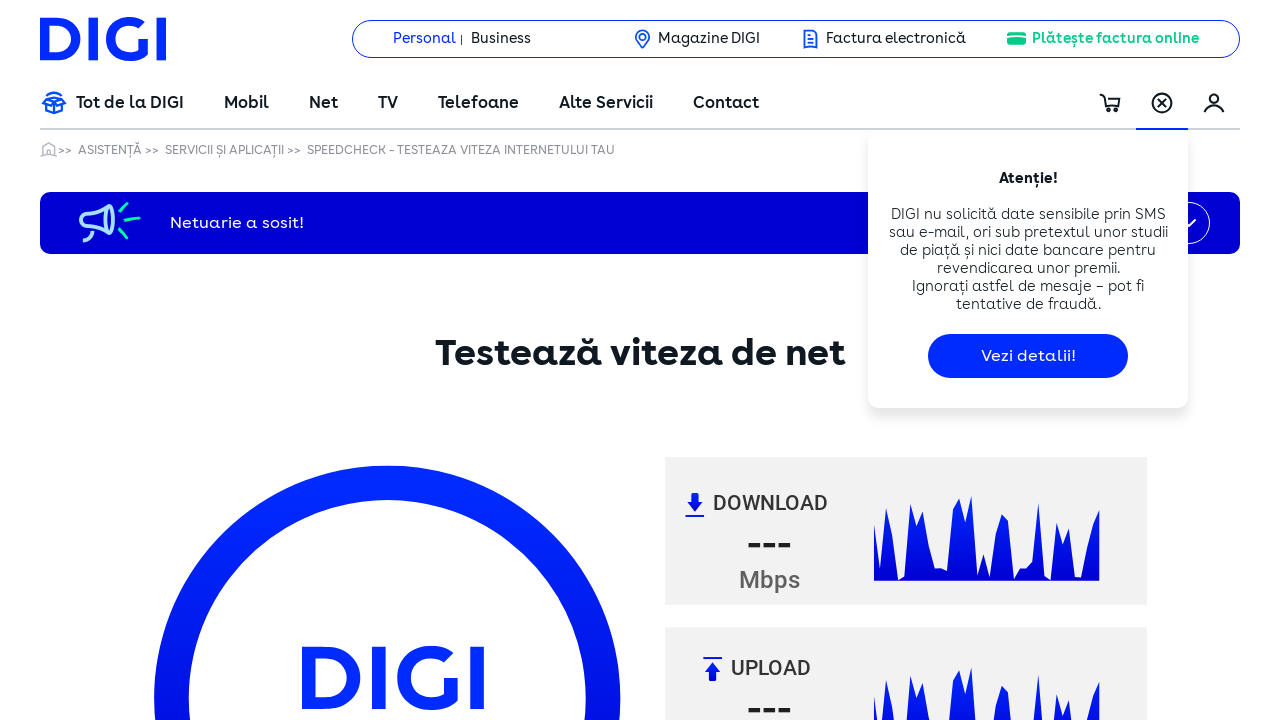

Clicked at iframe offset position (1, 661) at (51, 1064)
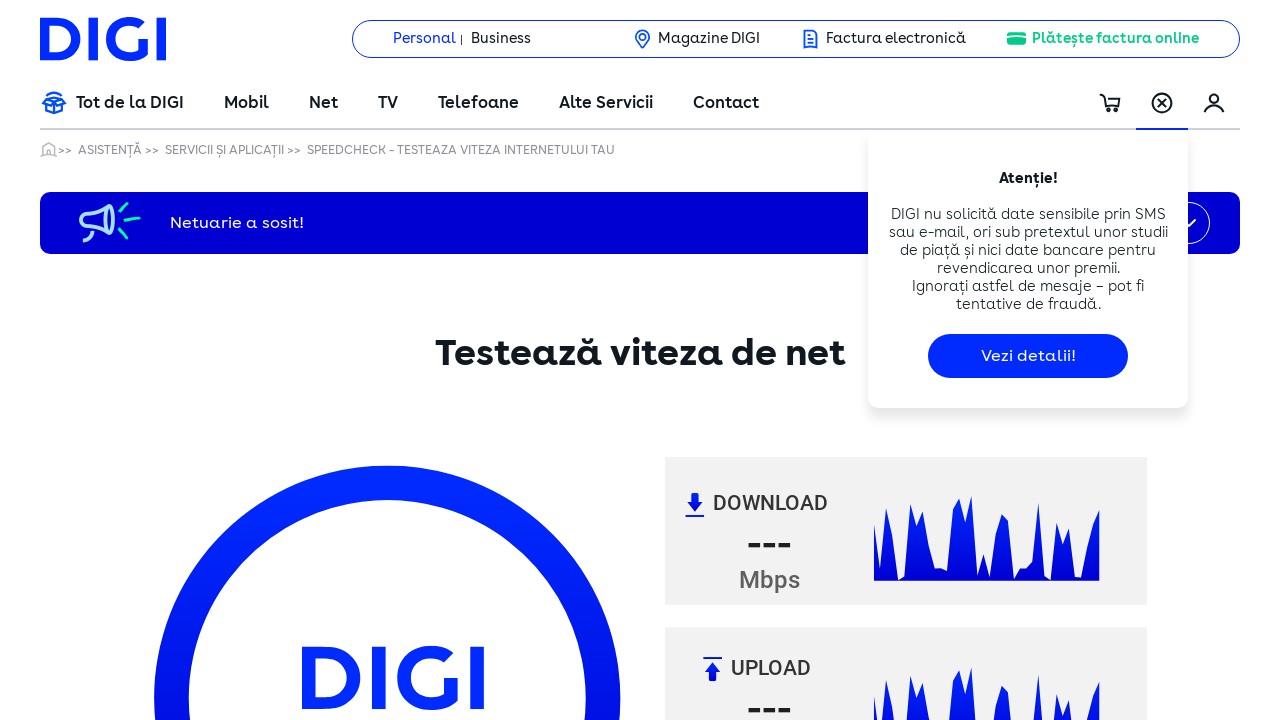

Clicked at iframe offset position (1, 691) at (51, 1094)
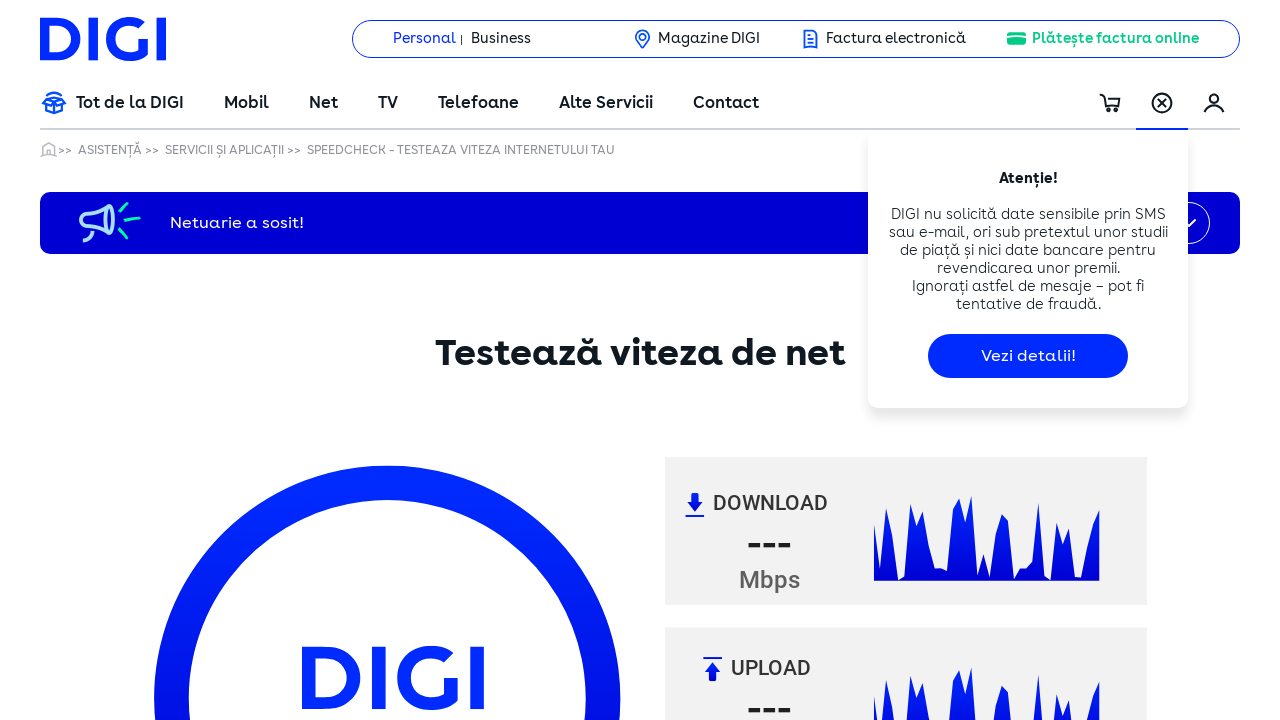

Clicked at iframe offset position (1, 721) at (51, 1124)
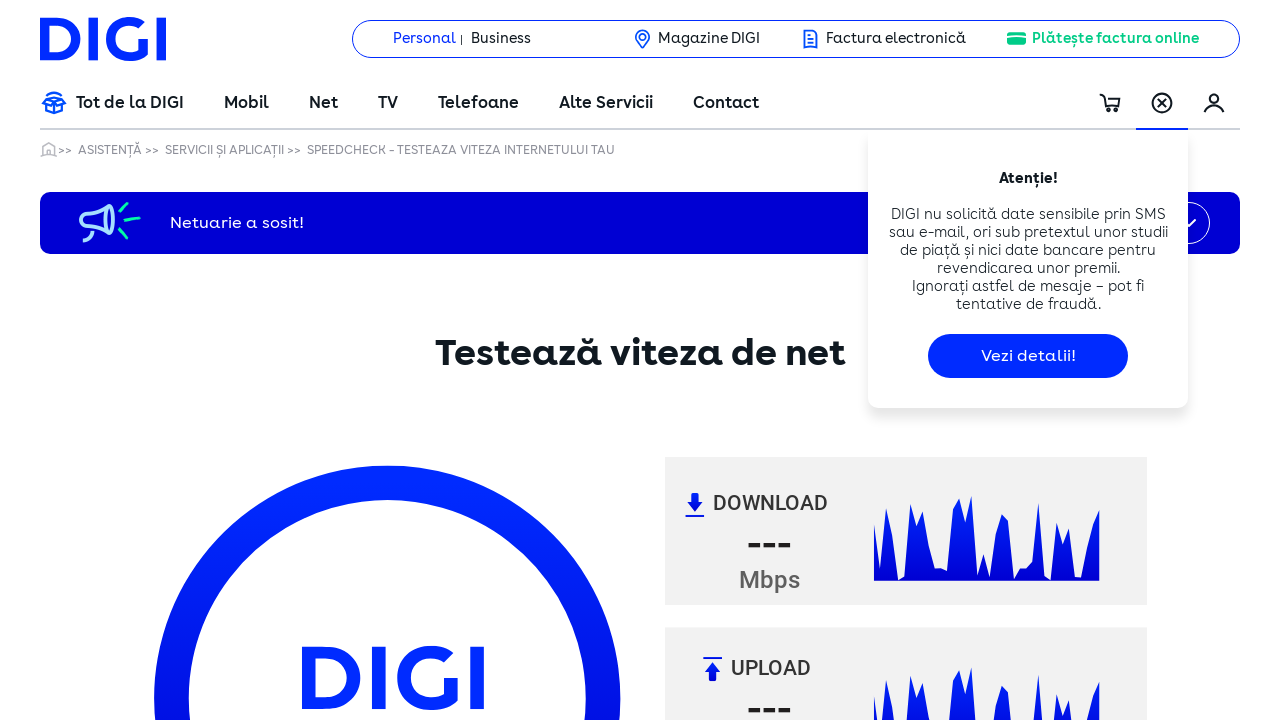

Clicked at iframe offset position (1, 751) at (51, 1154)
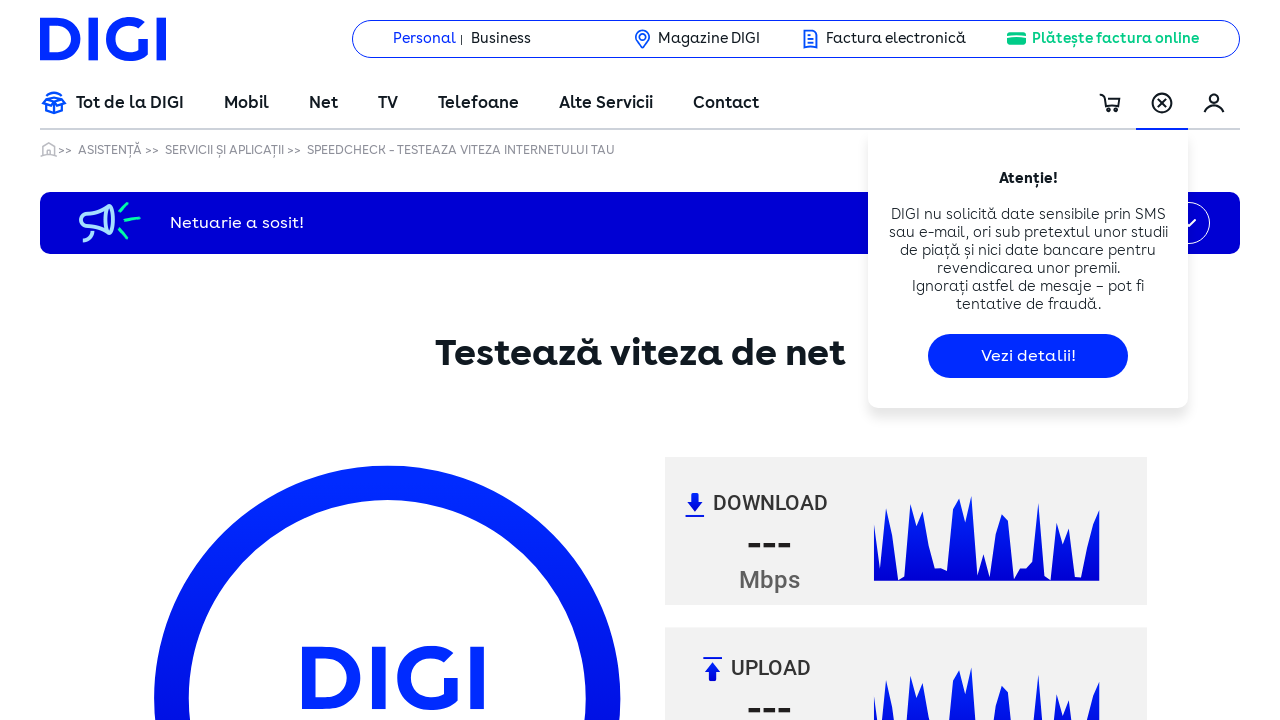

Clicked at iframe offset position (1, 781) at (51, 1184)
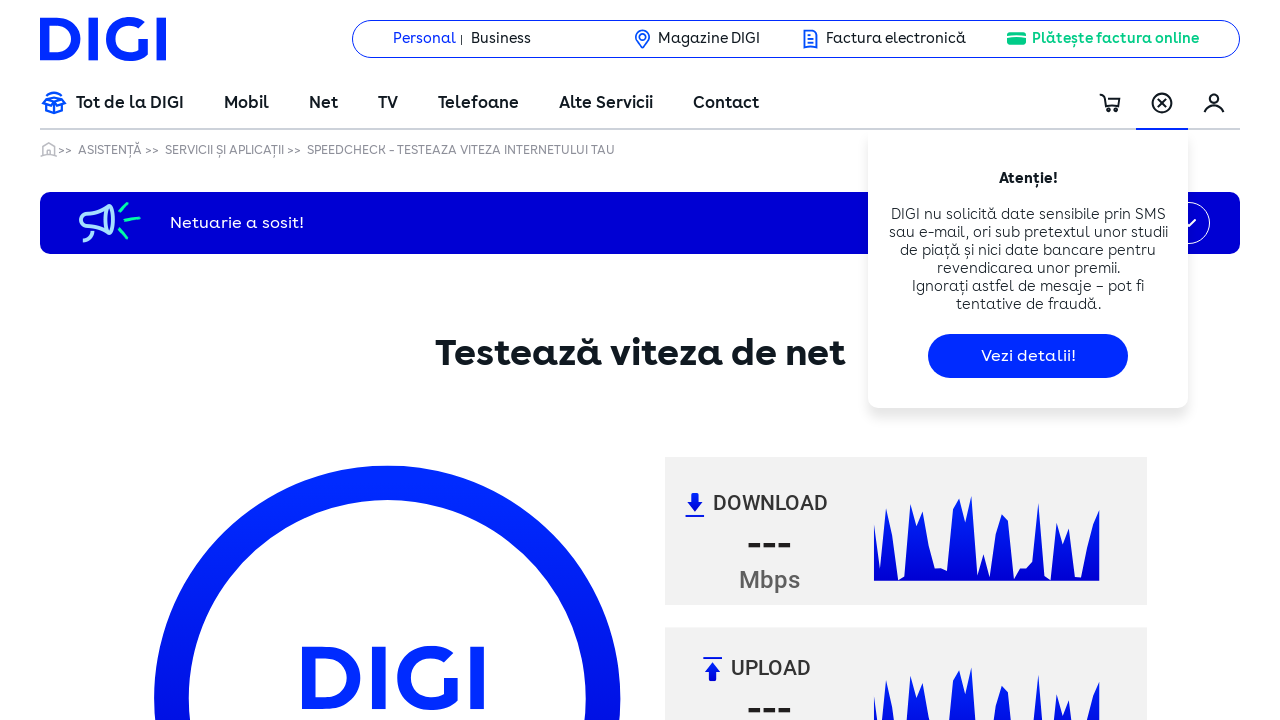

Clicked at iframe offset position (31, 1) at (81, 404)
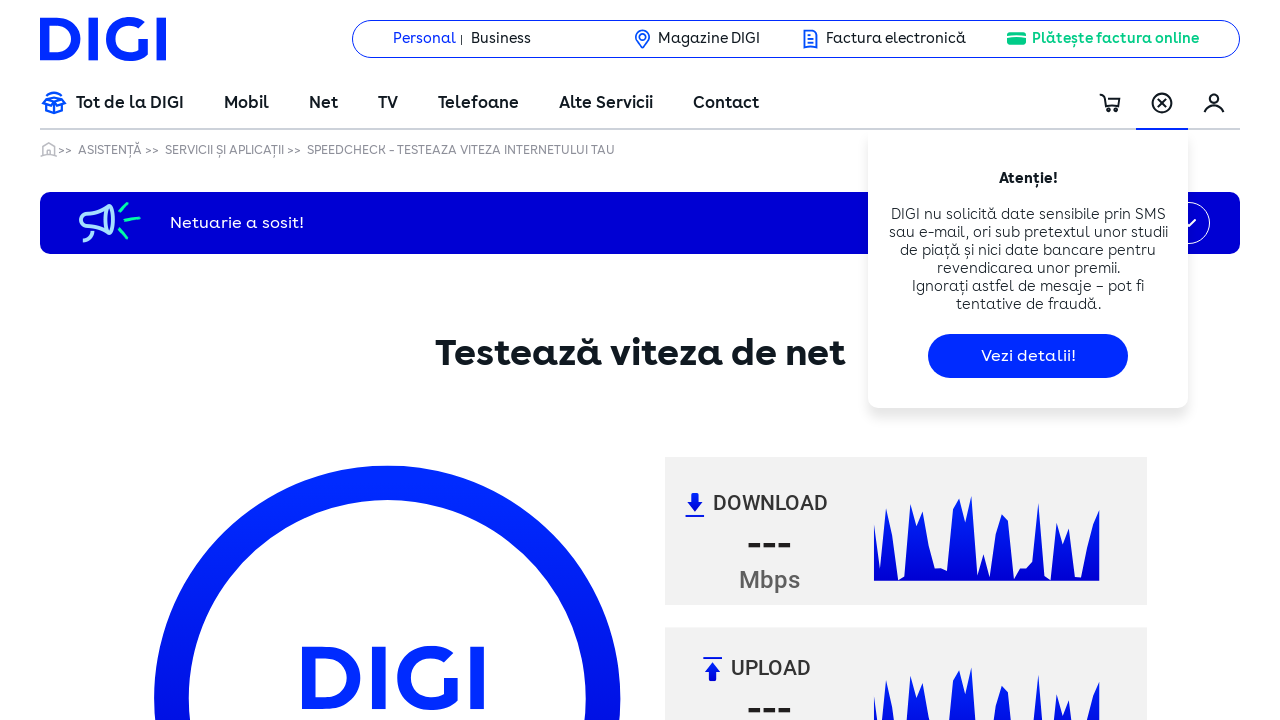

Clicked at iframe offset position (31, 31) at (81, 434)
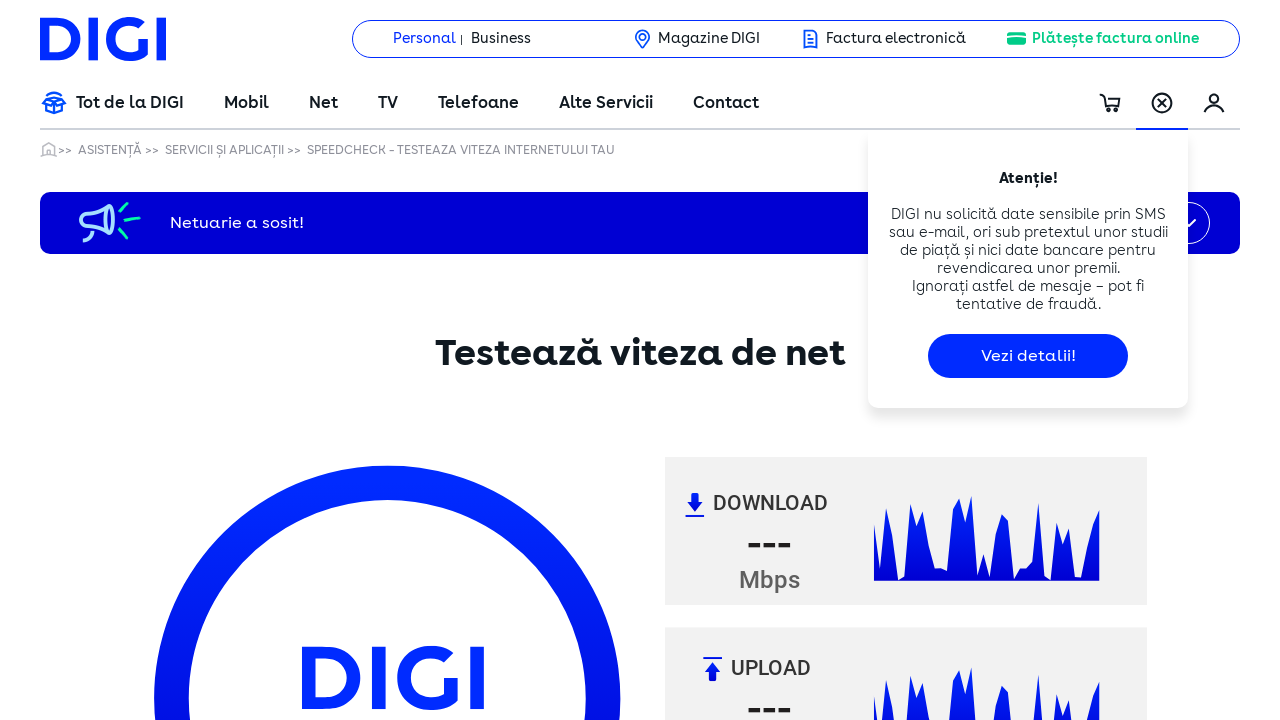

Clicked at iframe offset position (31, 61) at (81, 464)
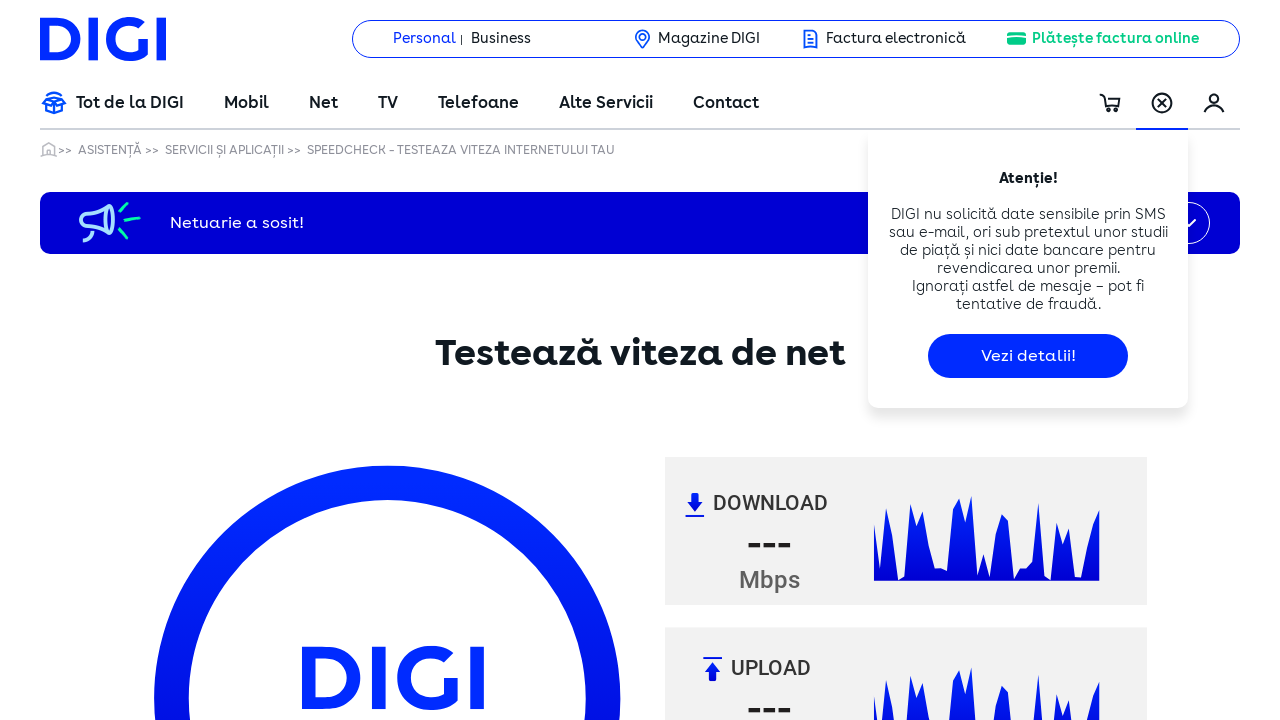

Clicked at iframe offset position (31, 91) at (81, 494)
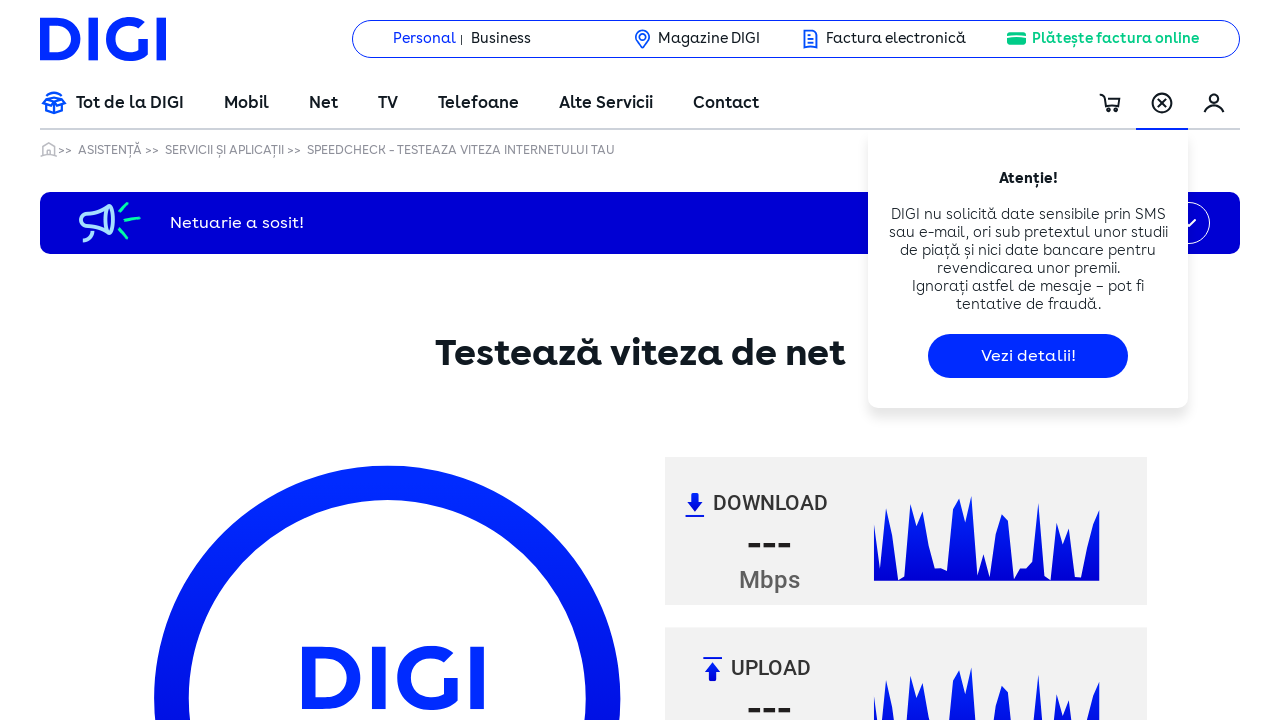

Clicked at iframe offset position (31, 121) at (81, 524)
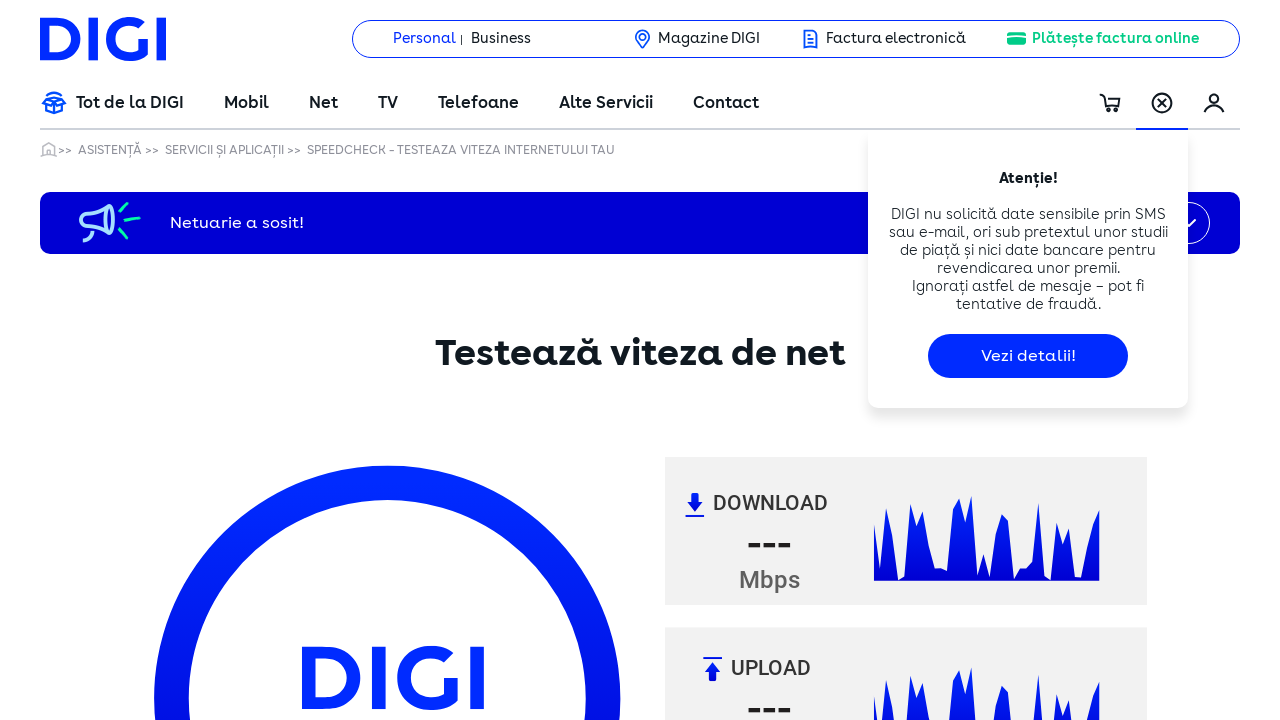

Clicked at iframe offset position (31, 151) at (81, 554)
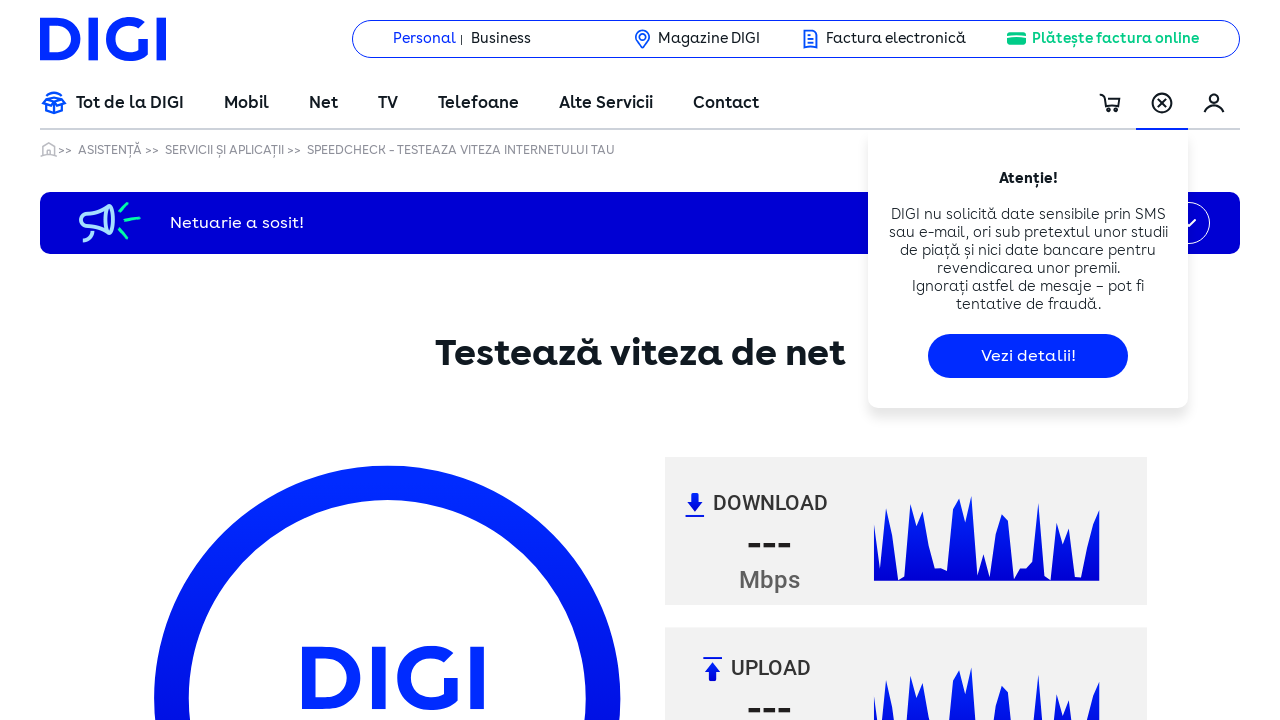

Clicked at iframe offset position (31, 181) at (81, 584)
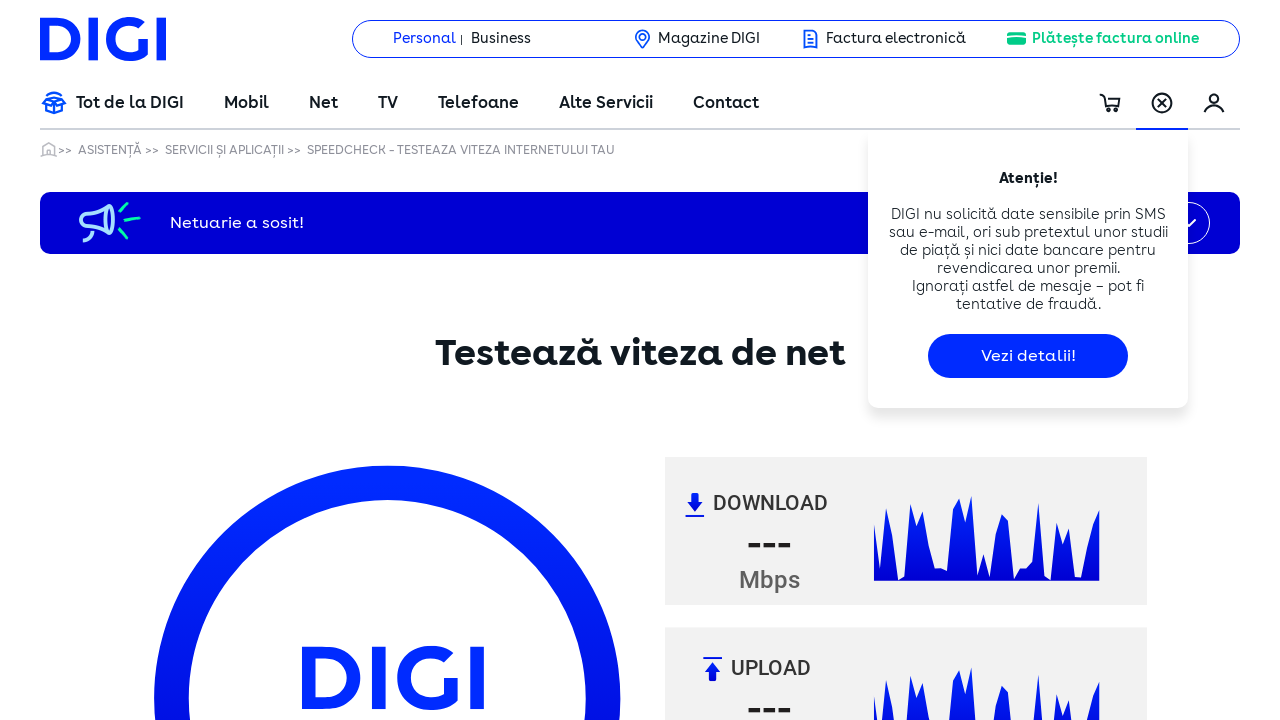

Clicked at iframe offset position (31, 211) at (81, 614)
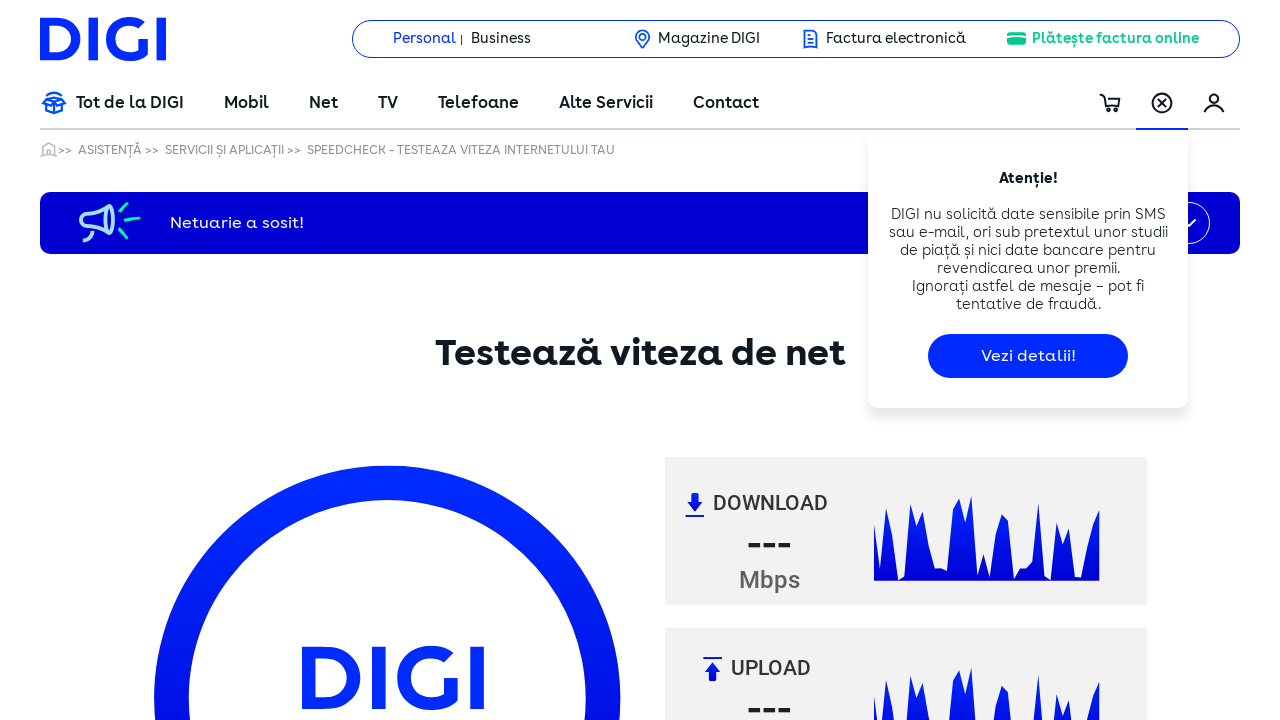

Clicked at iframe offset position (31, 241) at (81, 644)
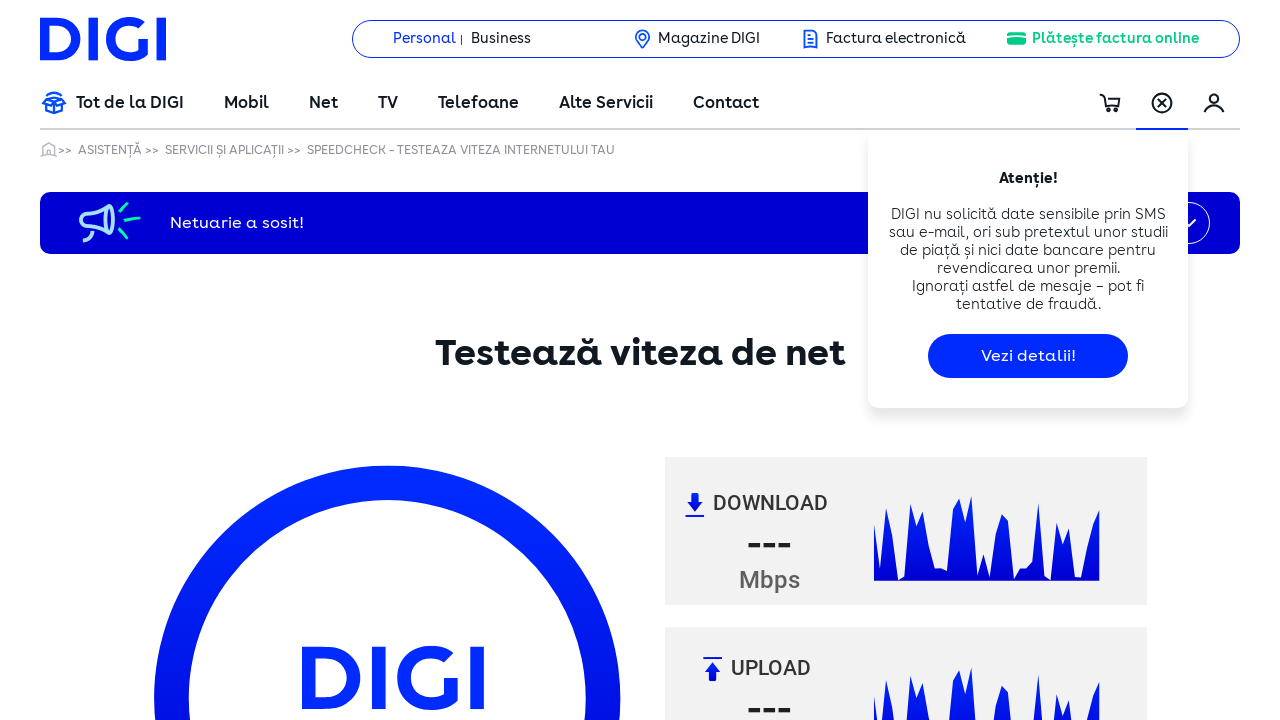

Clicked at iframe offset position (31, 271) at (81, 674)
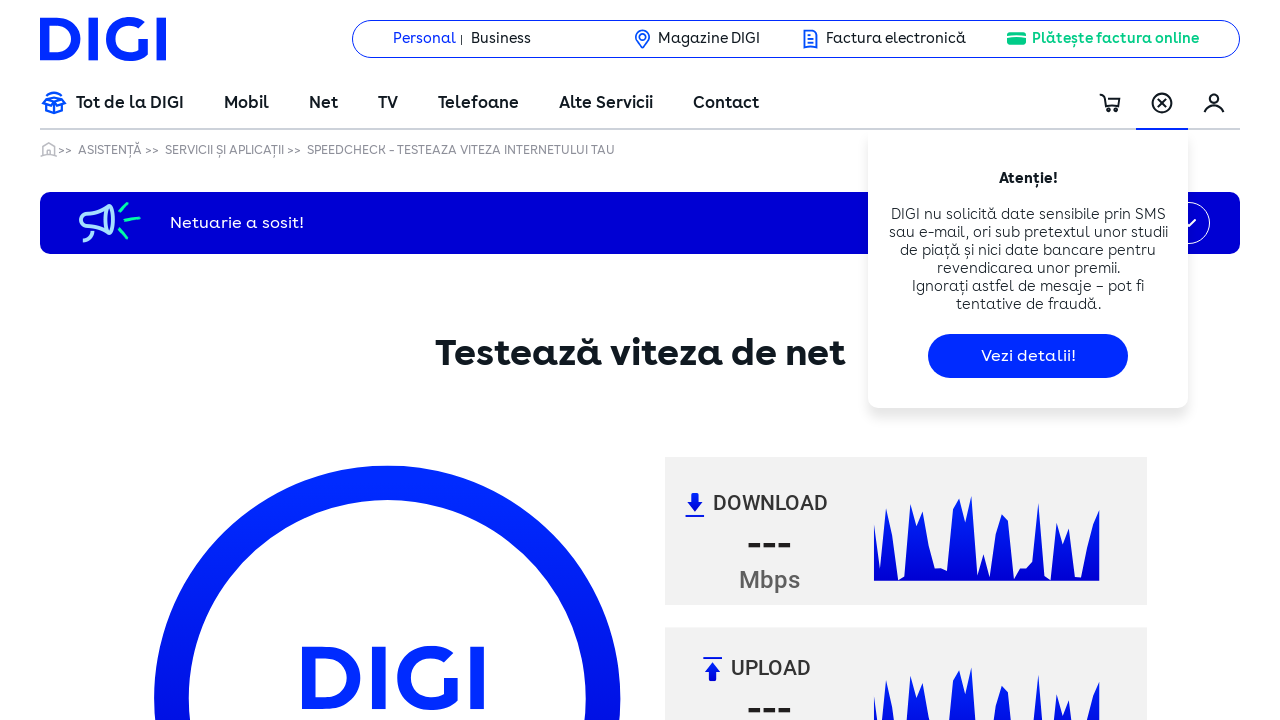

Clicked at iframe offset position (31, 301) at (81, 704)
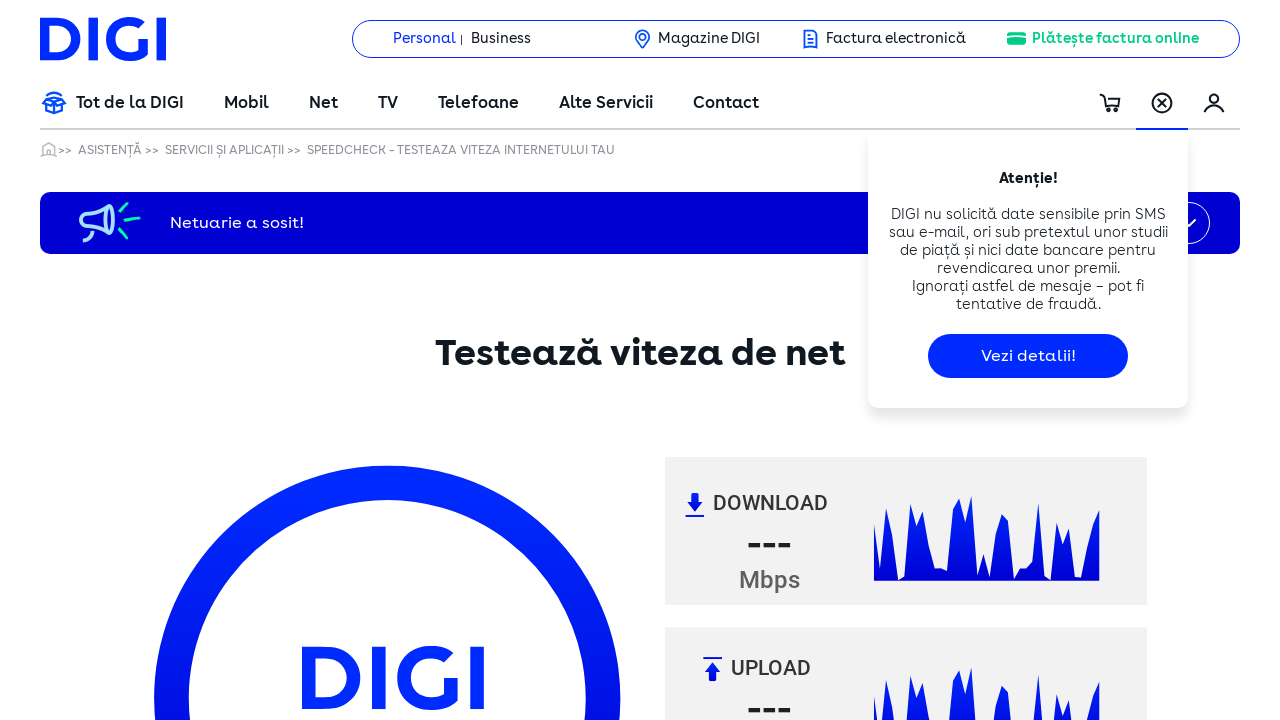

Clicked at iframe offset position (31, 331) at (81, 734)
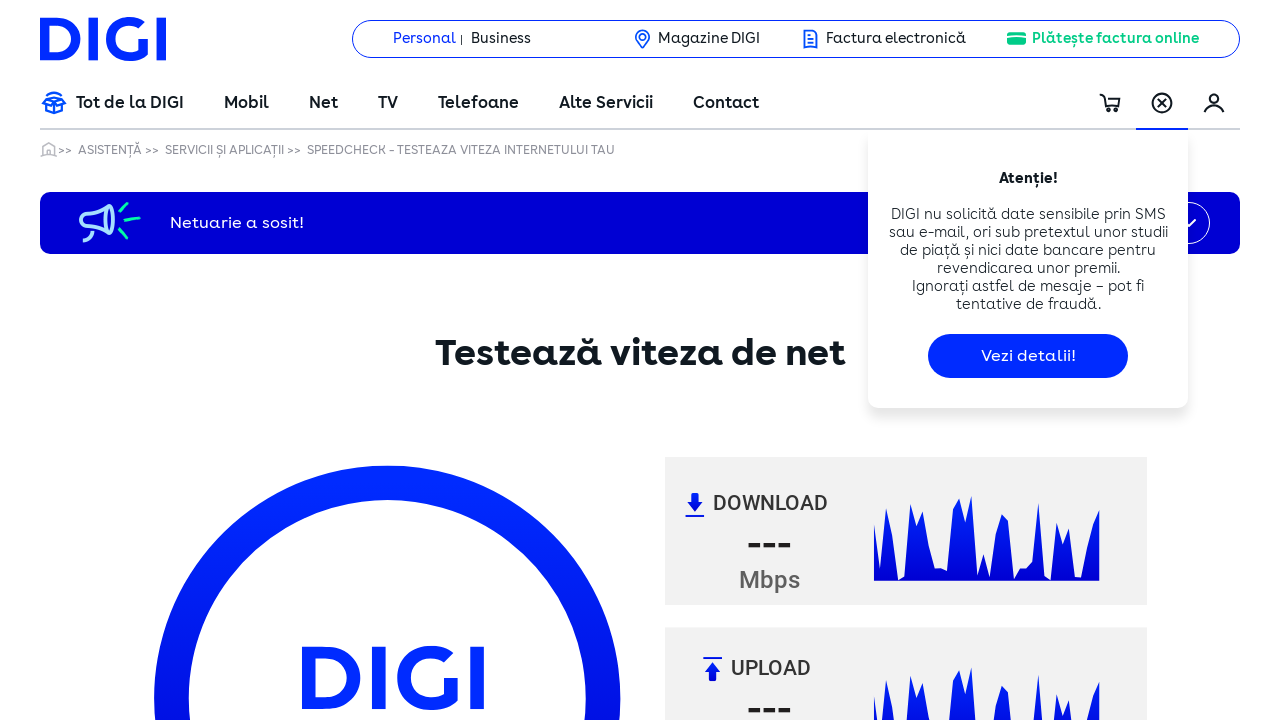

Clicked at iframe offset position (31, 361) at (81, 764)
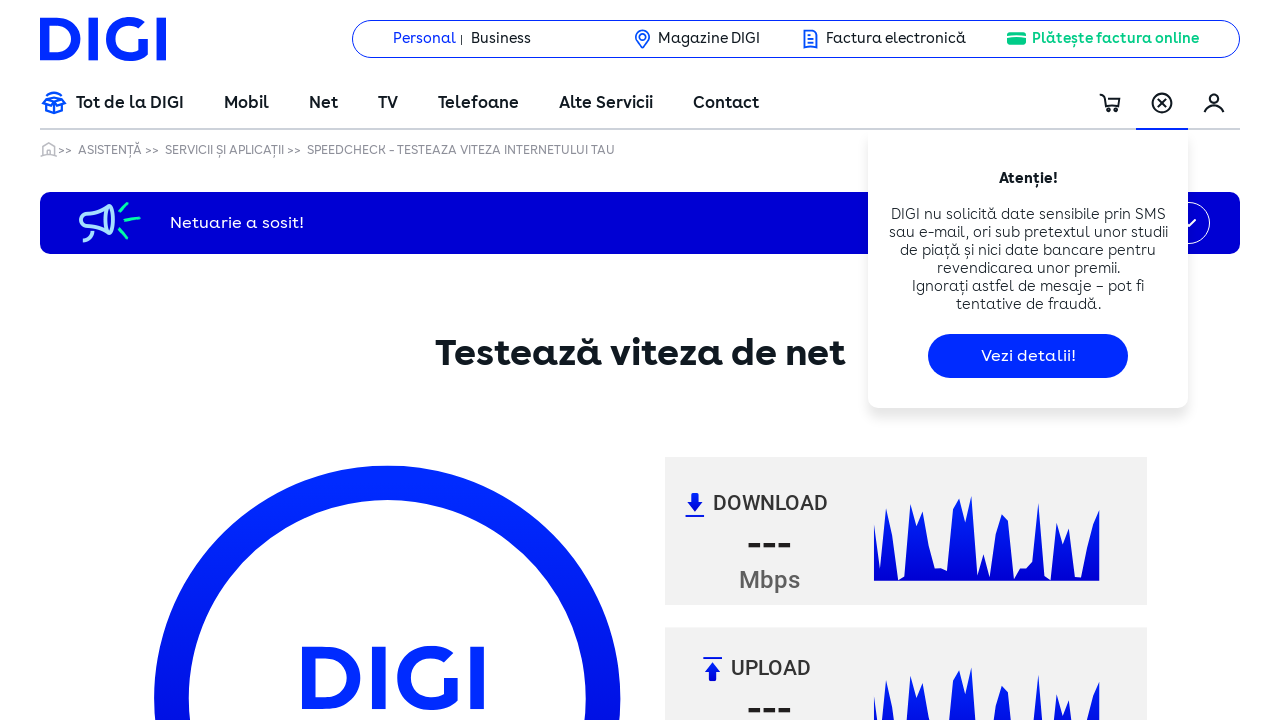

Clicked at iframe offset position (31, 391) at (81, 794)
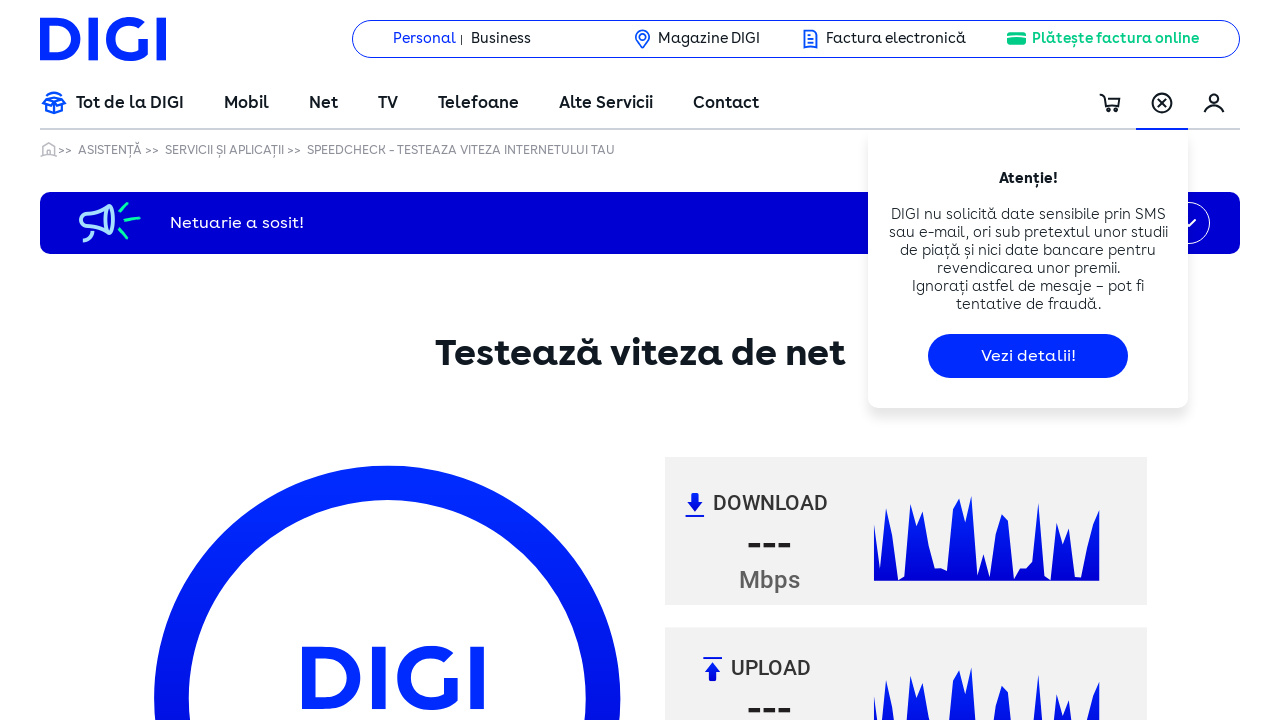

Clicked at iframe offset position (31, 421) at (81, 824)
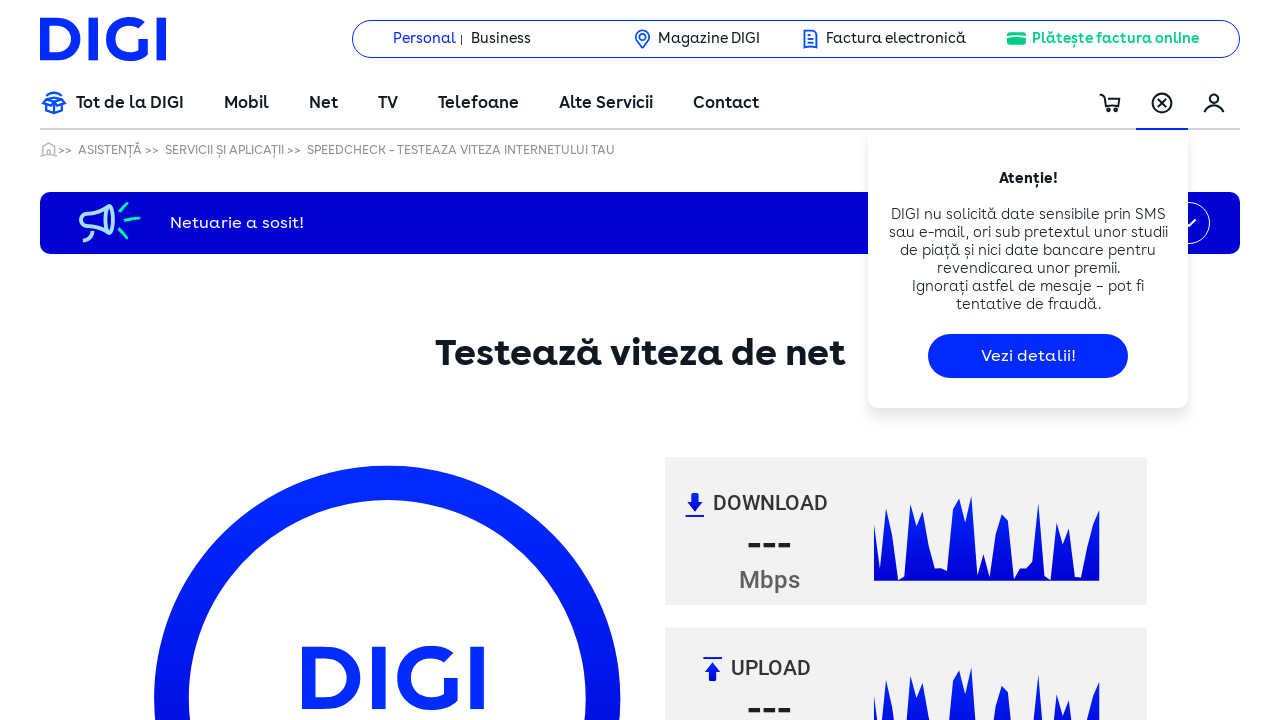

Clicked at iframe offset position (31, 451) at (81, 854)
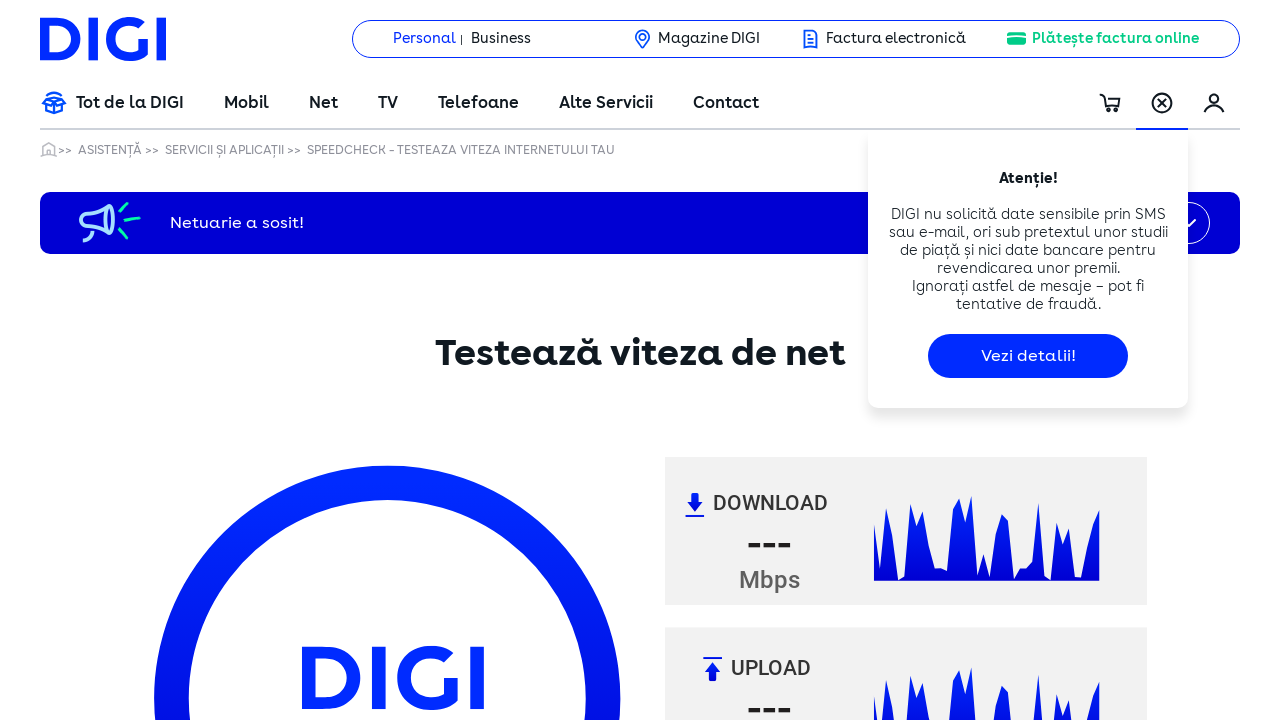

Clicked at iframe offset position (31, 481) at (81, 884)
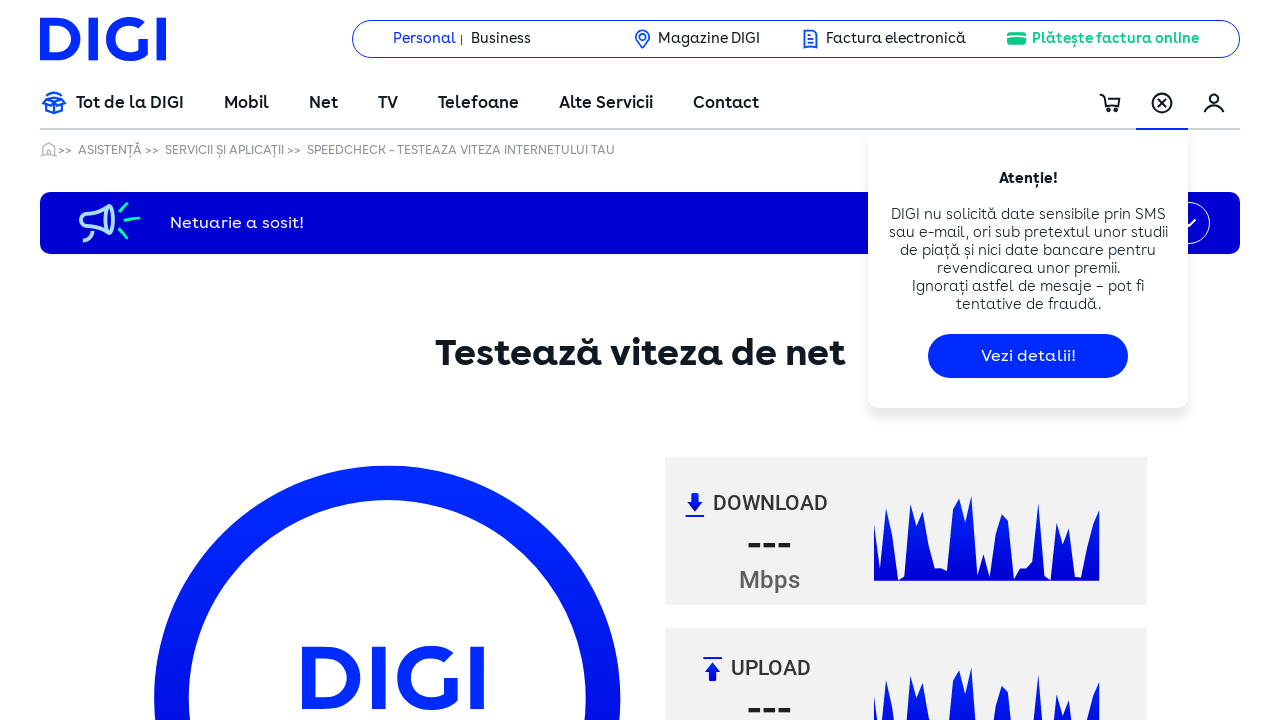

Clicked at iframe offset position (31, 511) at (81, 914)
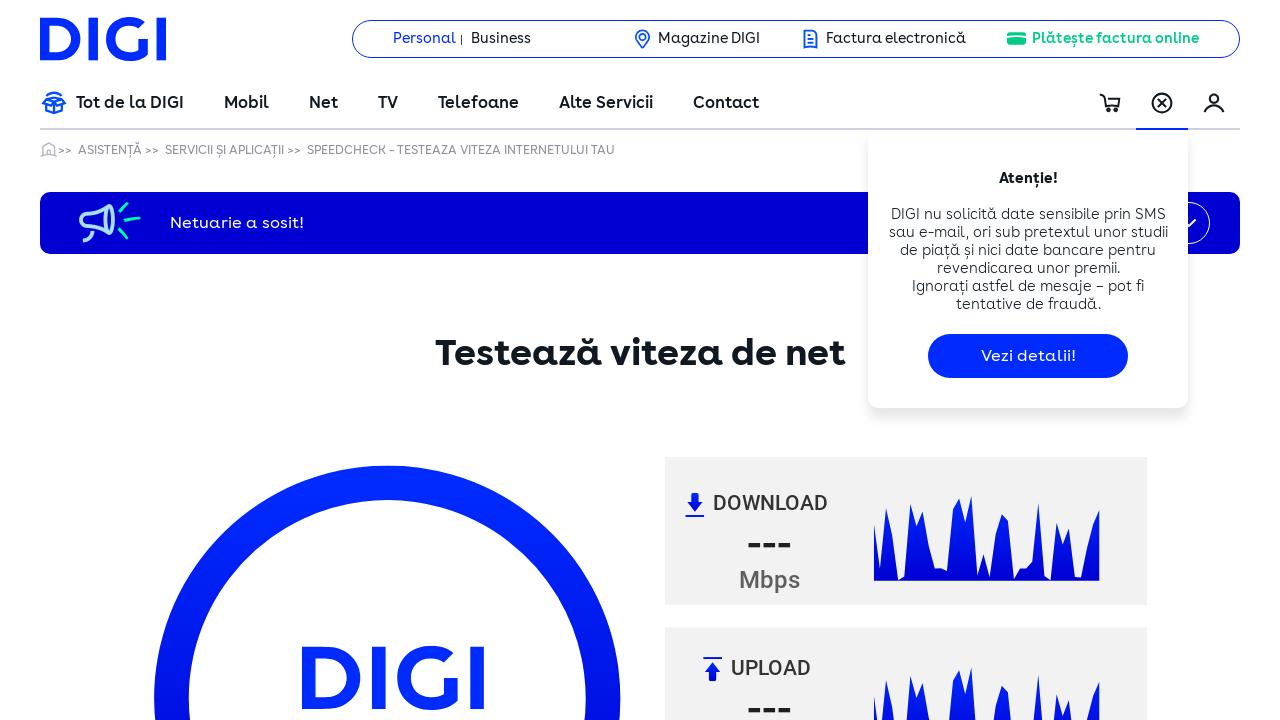

Clicked at iframe offset position (31, 541) at (81, 944)
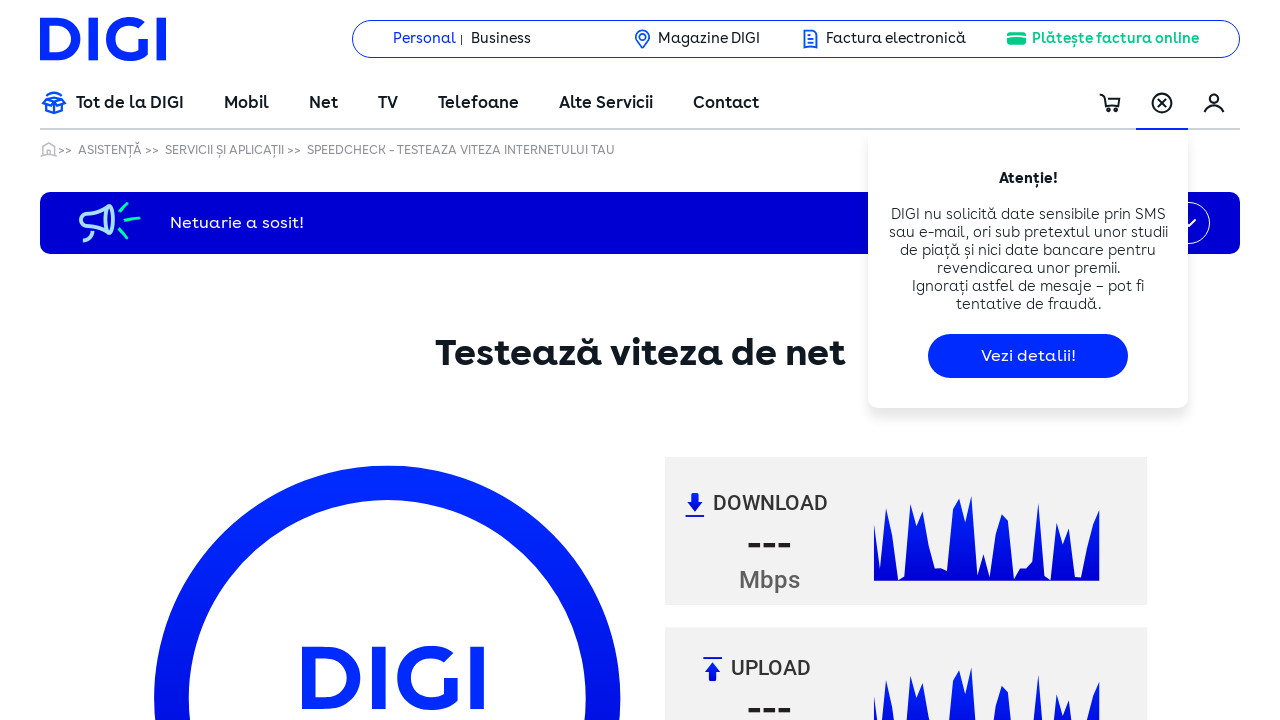

Clicked at iframe offset position (31, 571) at (81, 974)
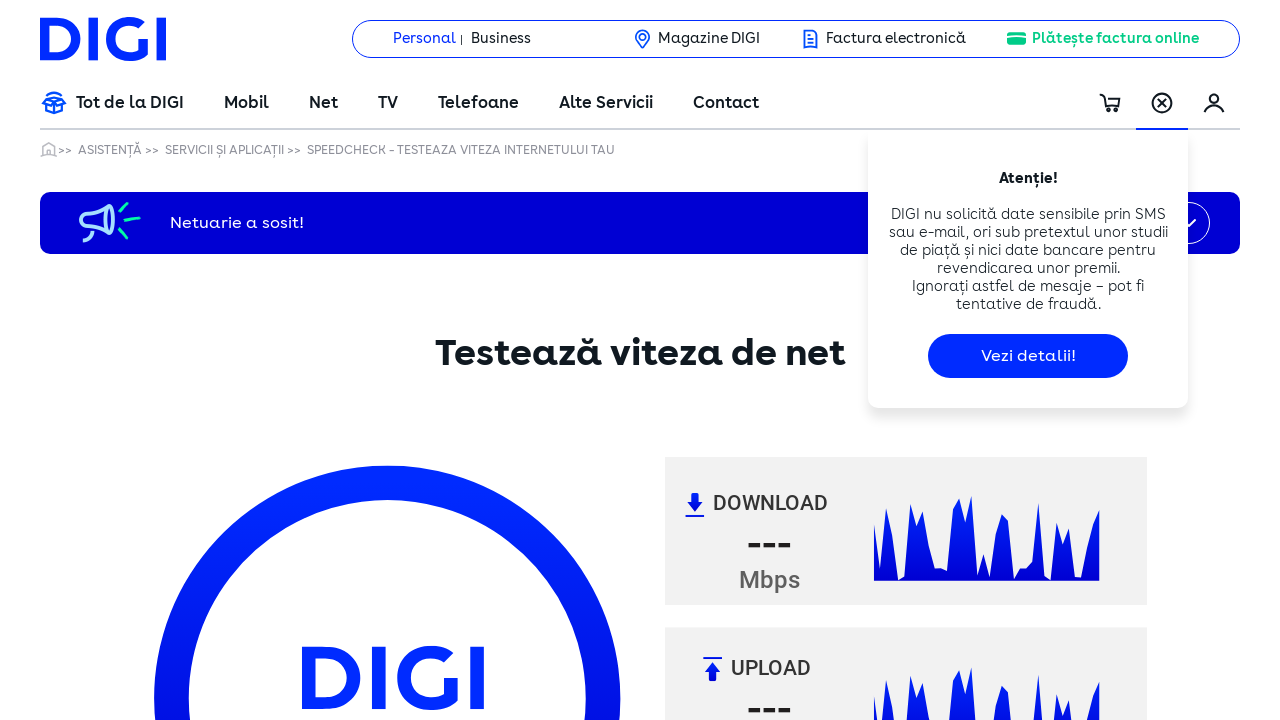

Clicked at iframe offset position (31, 601) at (81, 1004)
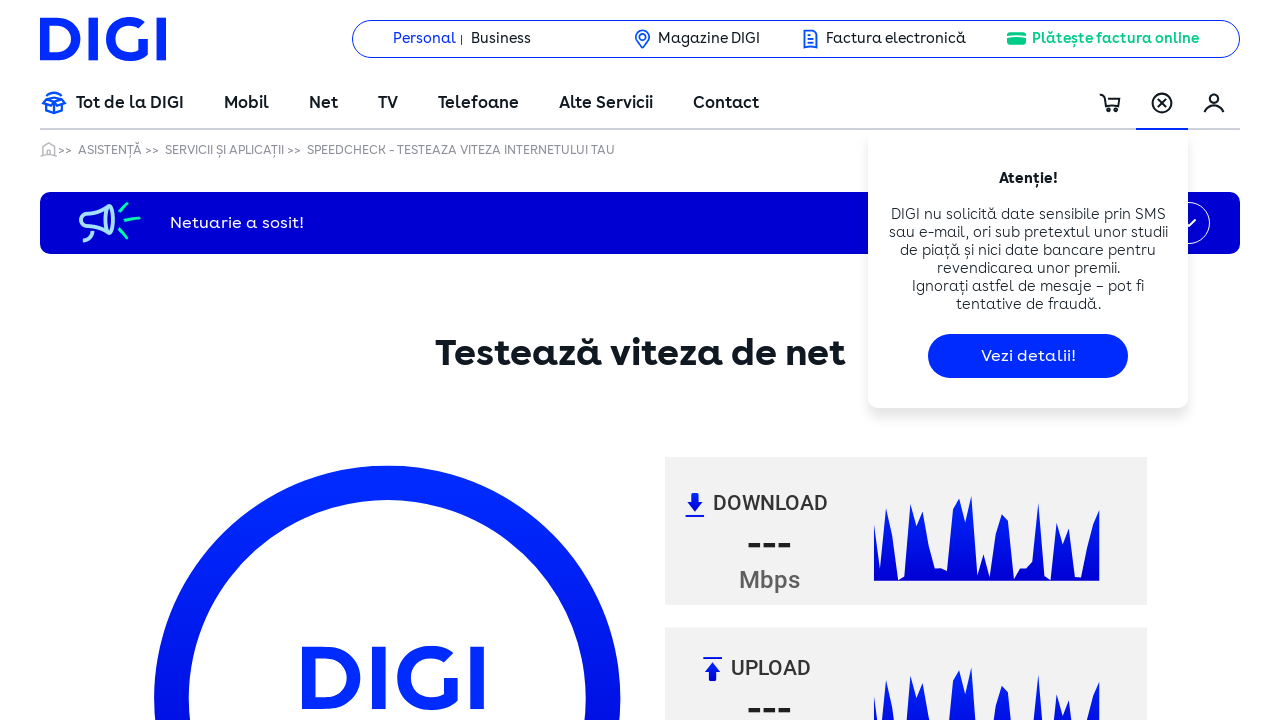

Clicked at iframe offset position (31, 631) at (81, 1034)
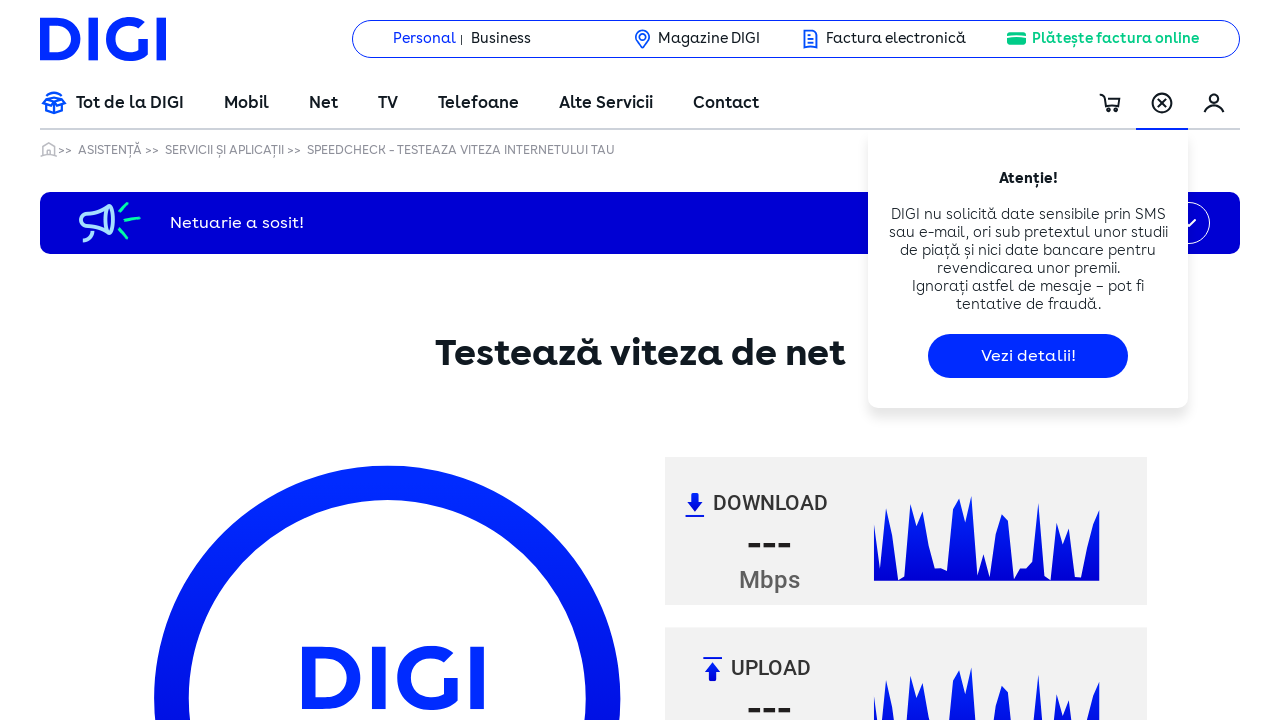

Clicked at iframe offset position (31, 661) at (81, 1064)
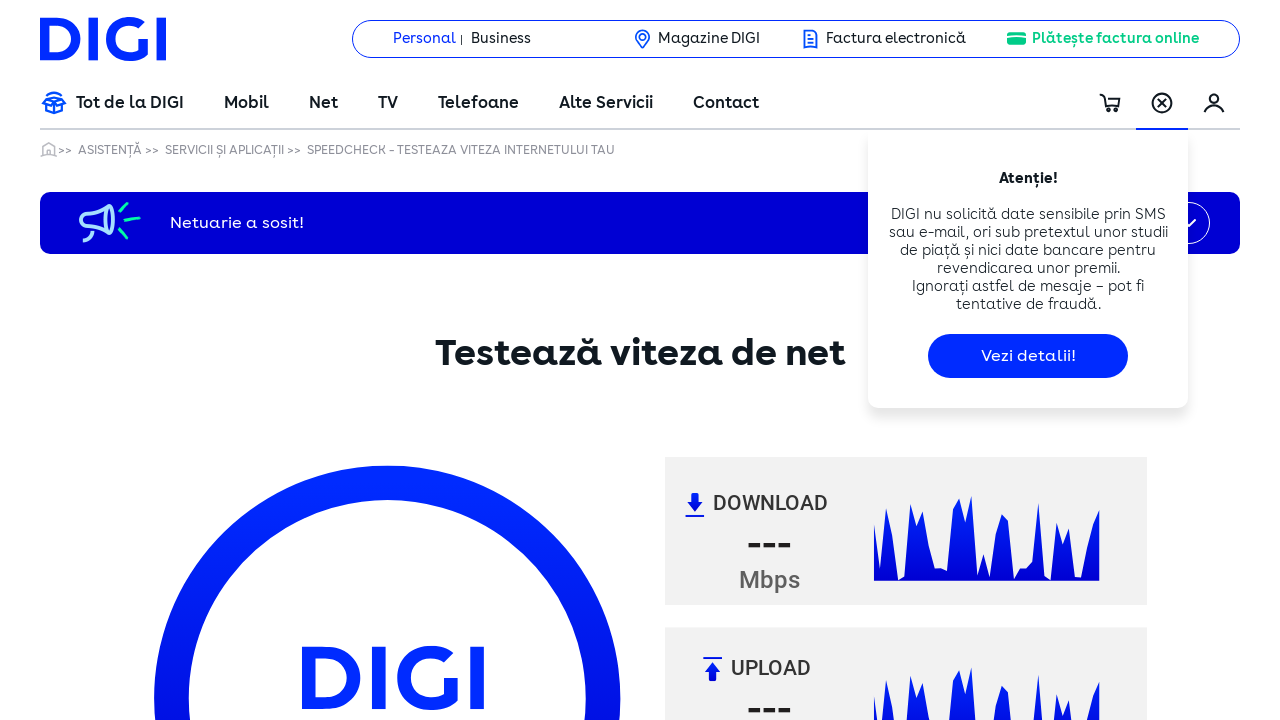

Clicked at iframe offset position (31, 691) at (81, 1094)
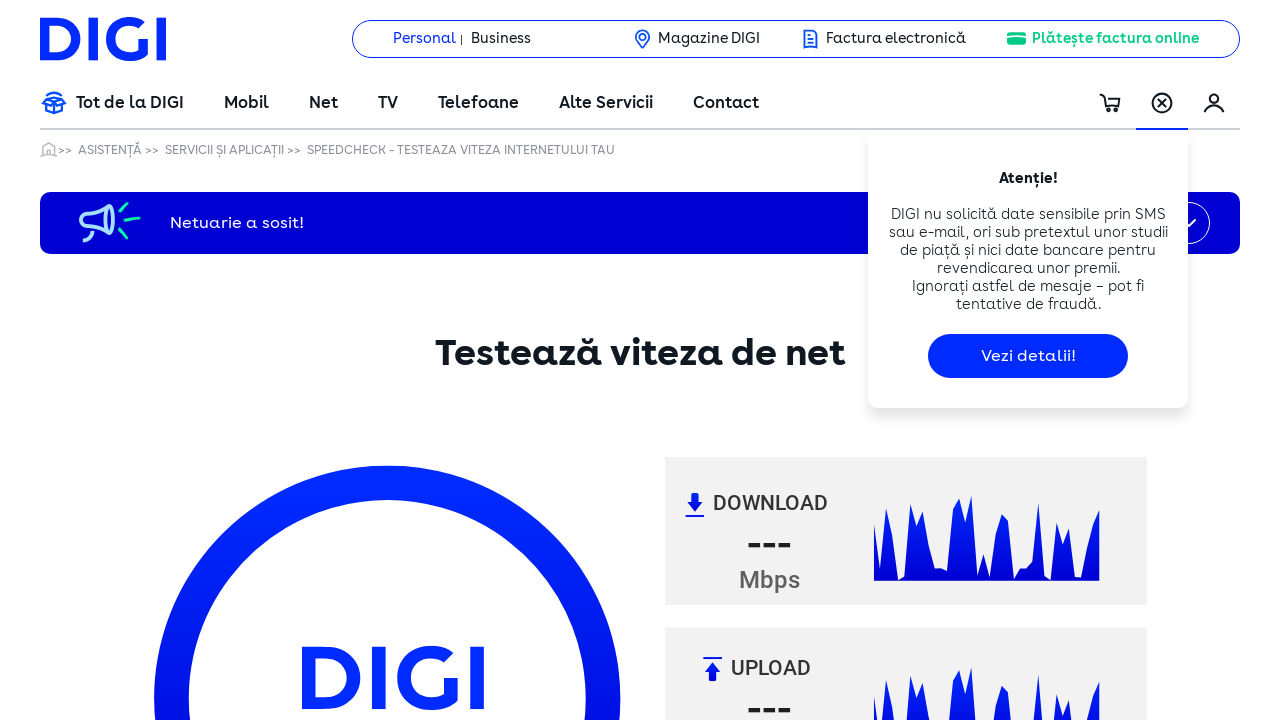

Clicked at iframe offset position (31, 721) at (81, 1124)
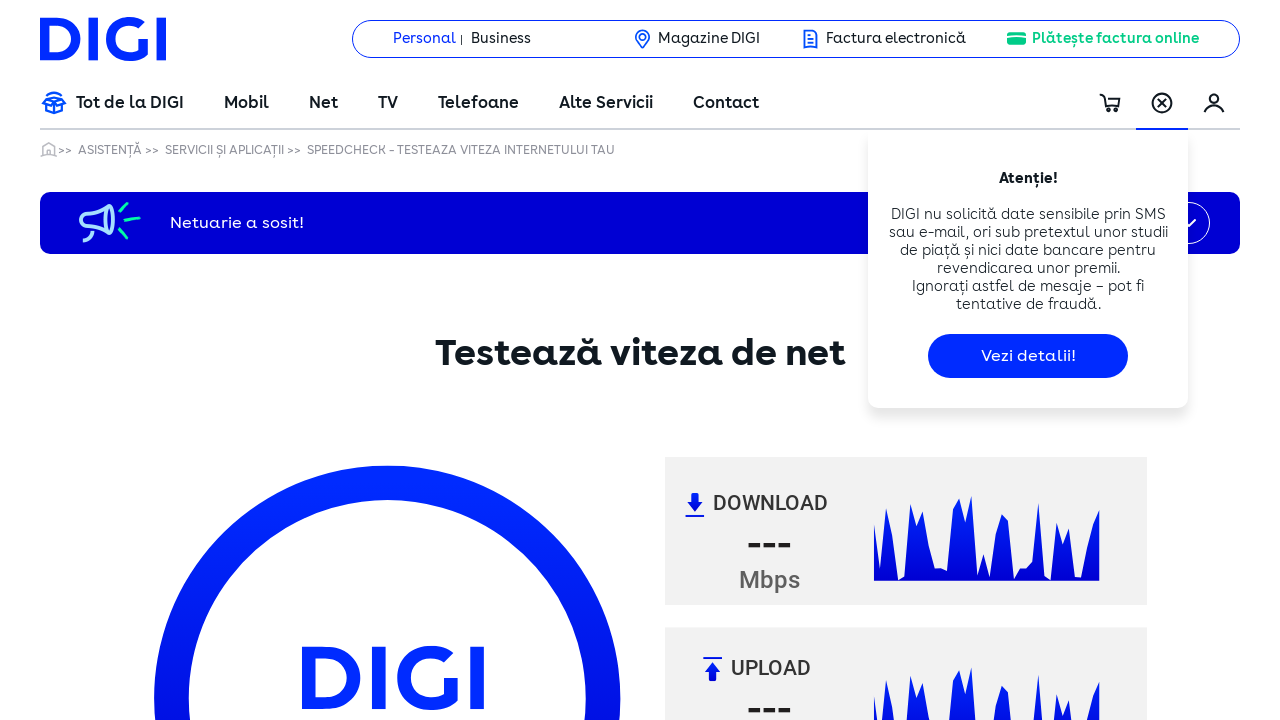

Clicked at iframe offset position (31, 751) at (81, 1154)
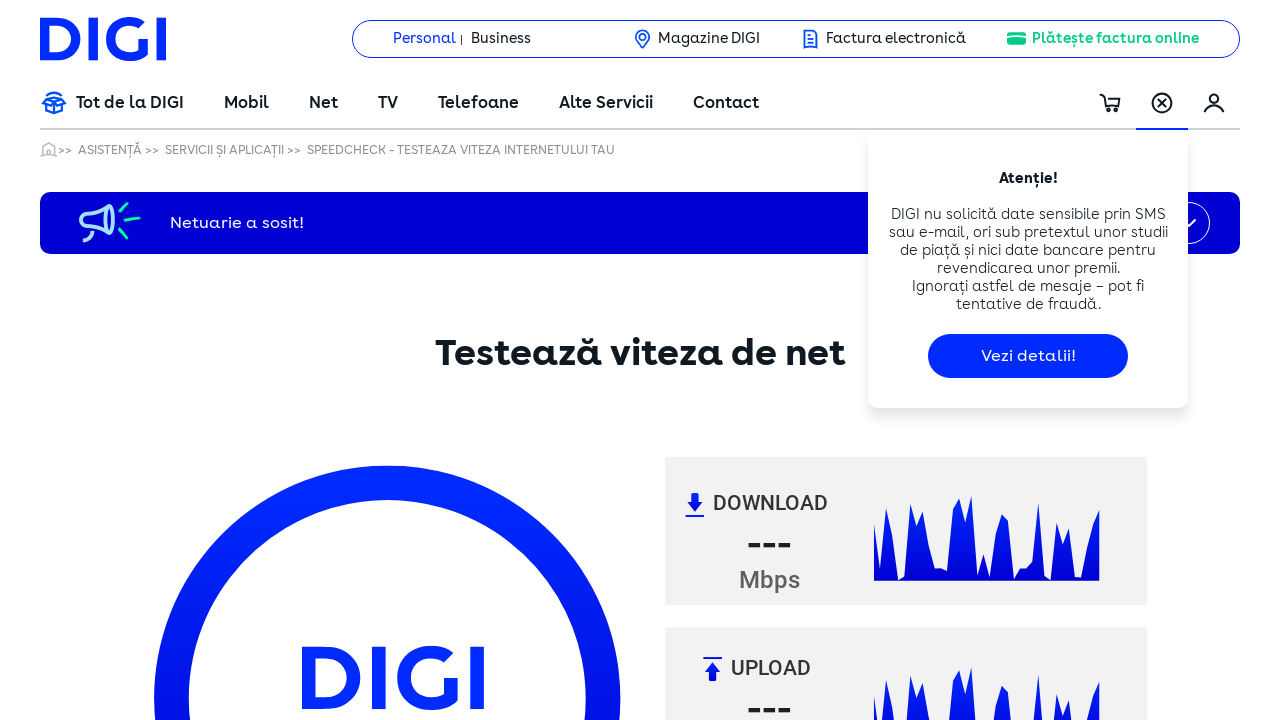

Clicked at iframe offset position (31, 781) at (81, 1184)
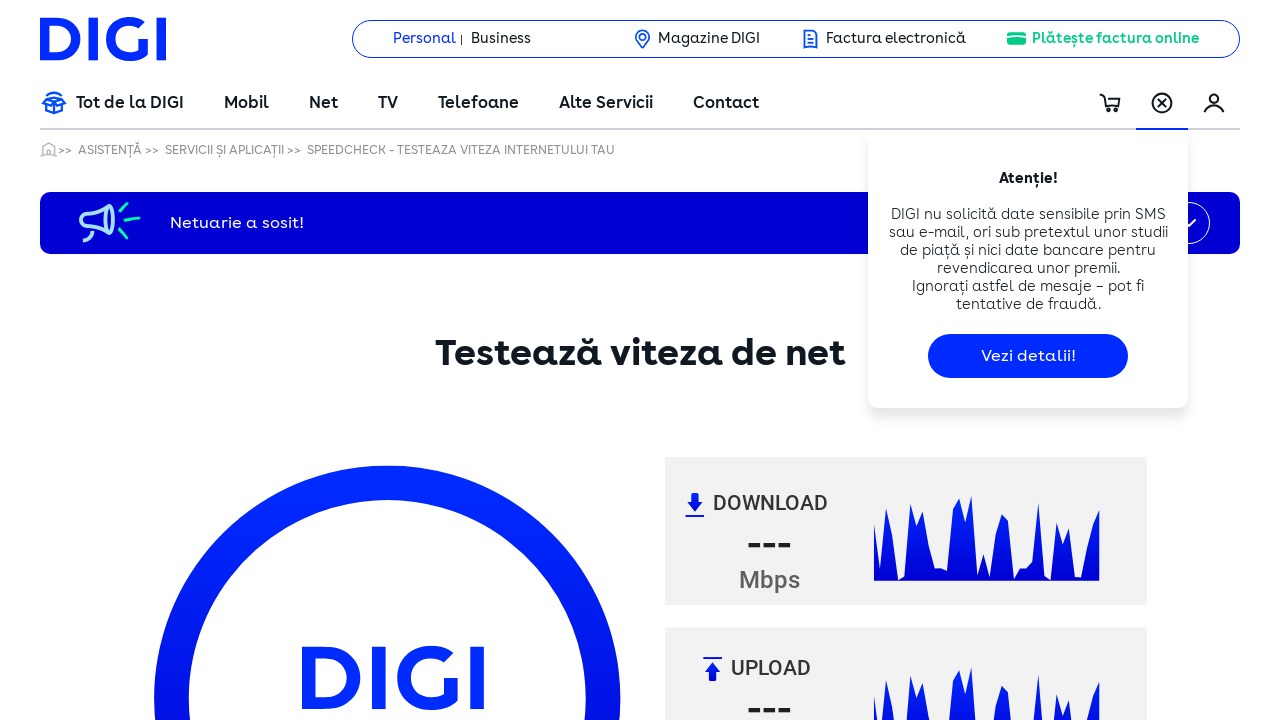

Clicked at iframe offset position (61, 1) at (111, 404)
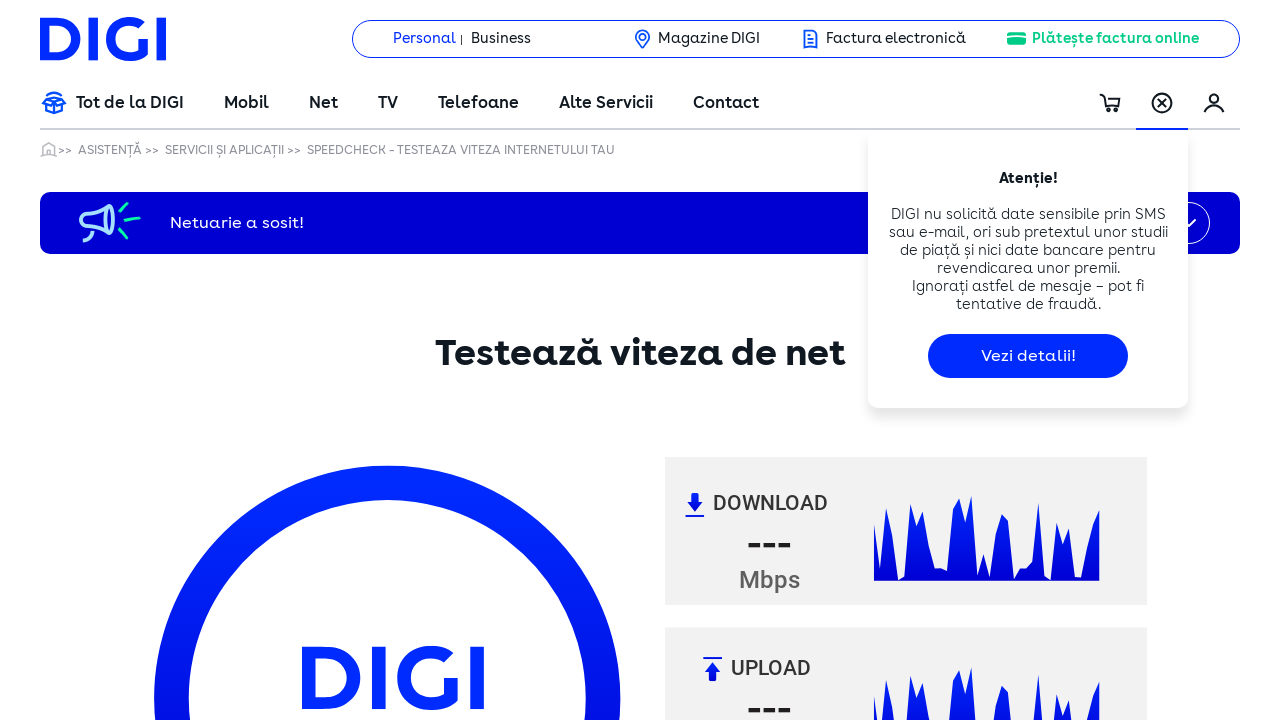

Clicked at iframe offset position (61, 31) at (111, 434)
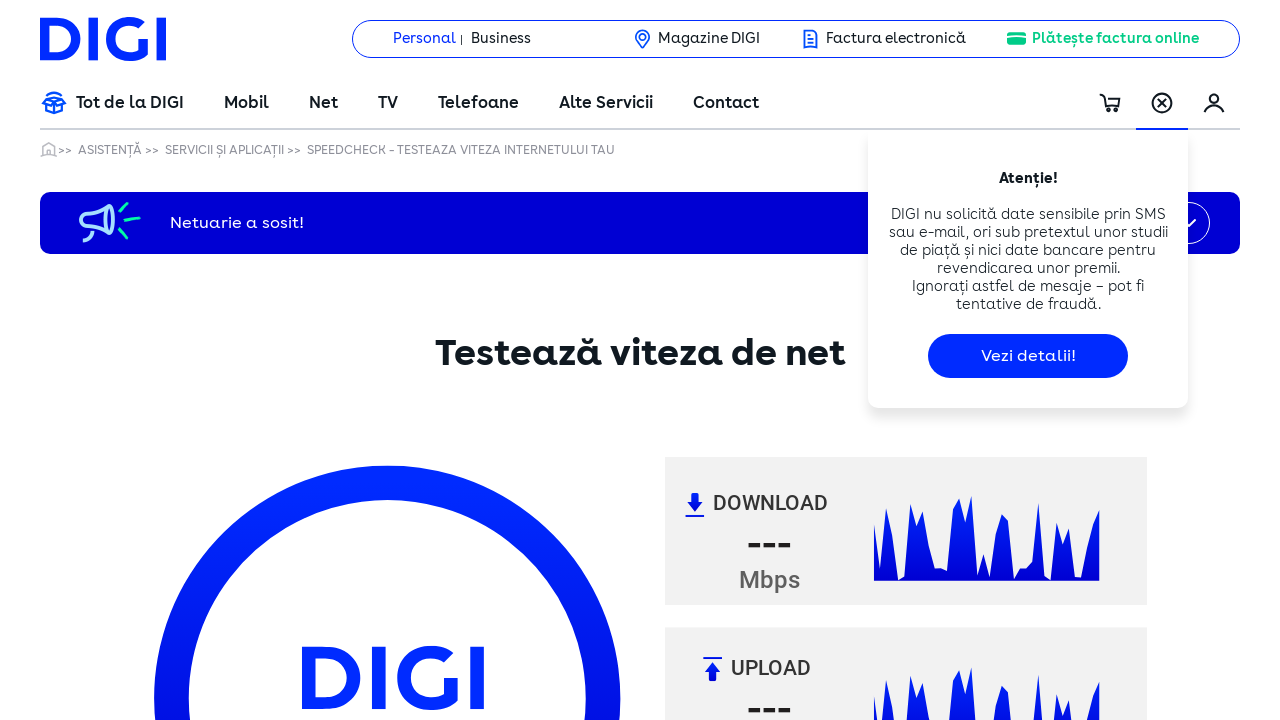

Clicked at iframe offset position (61, 61) at (111, 464)
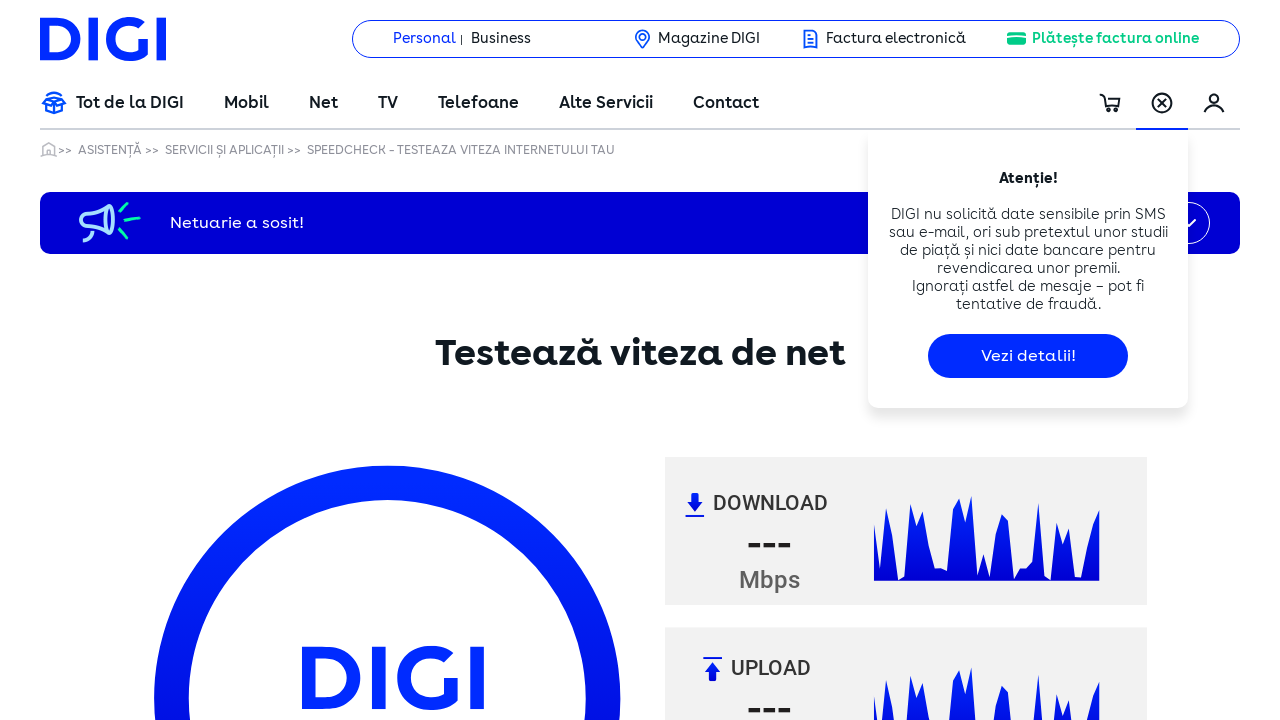

Clicked at iframe offset position (61, 91) at (111, 494)
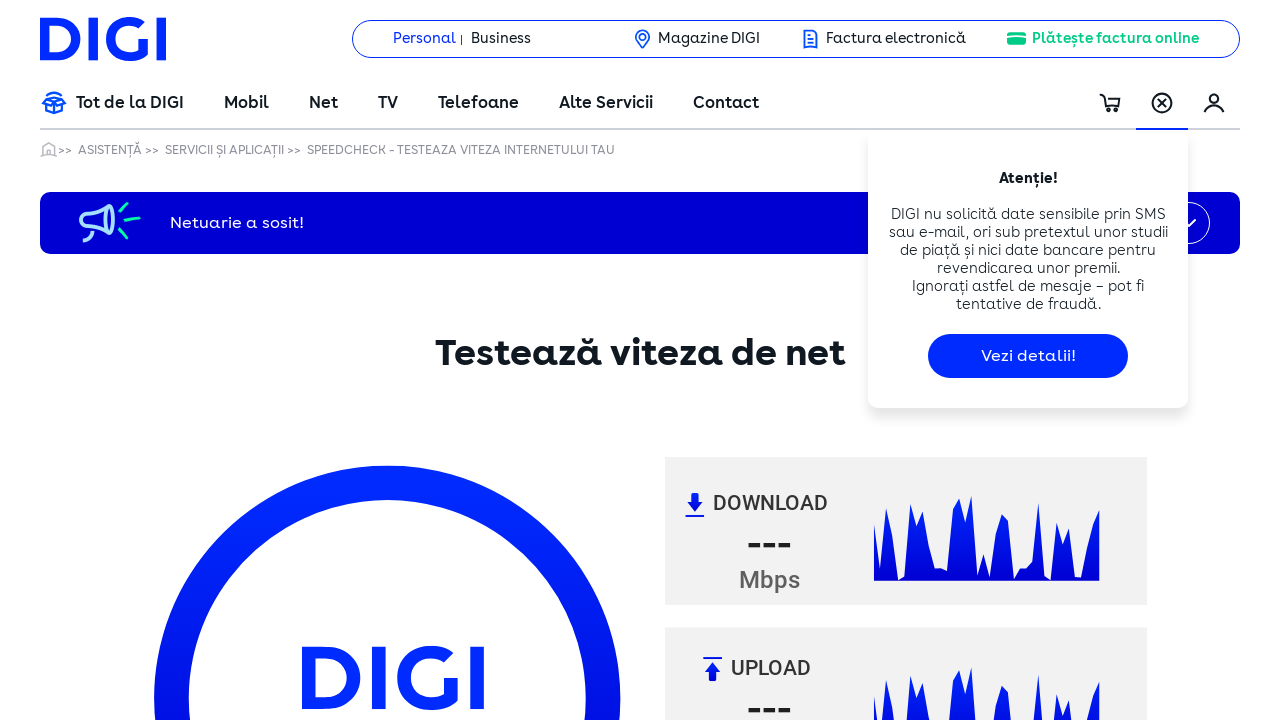

Clicked at iframe offset position (61, 121) at (111, 524)
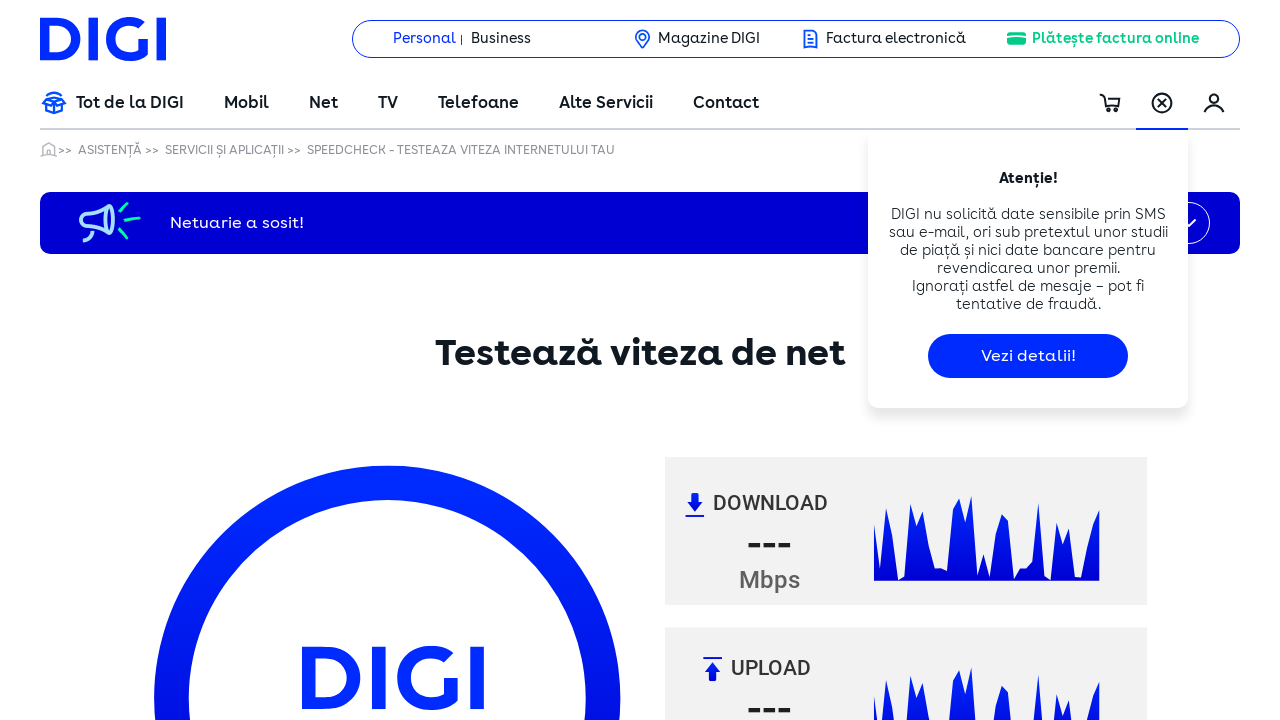

Clicked at iframe offset position (61, 151) at (111, 554)
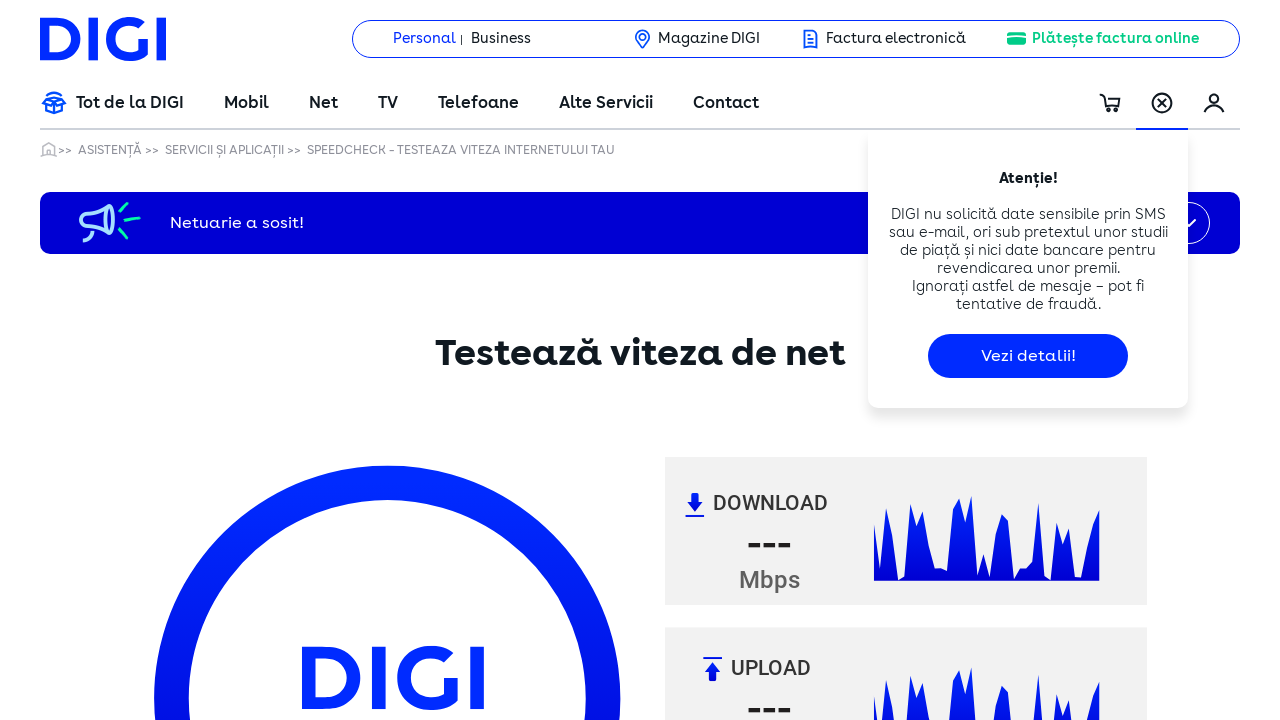

Clicked at iframe offset position (61, 181) at (111, 584)
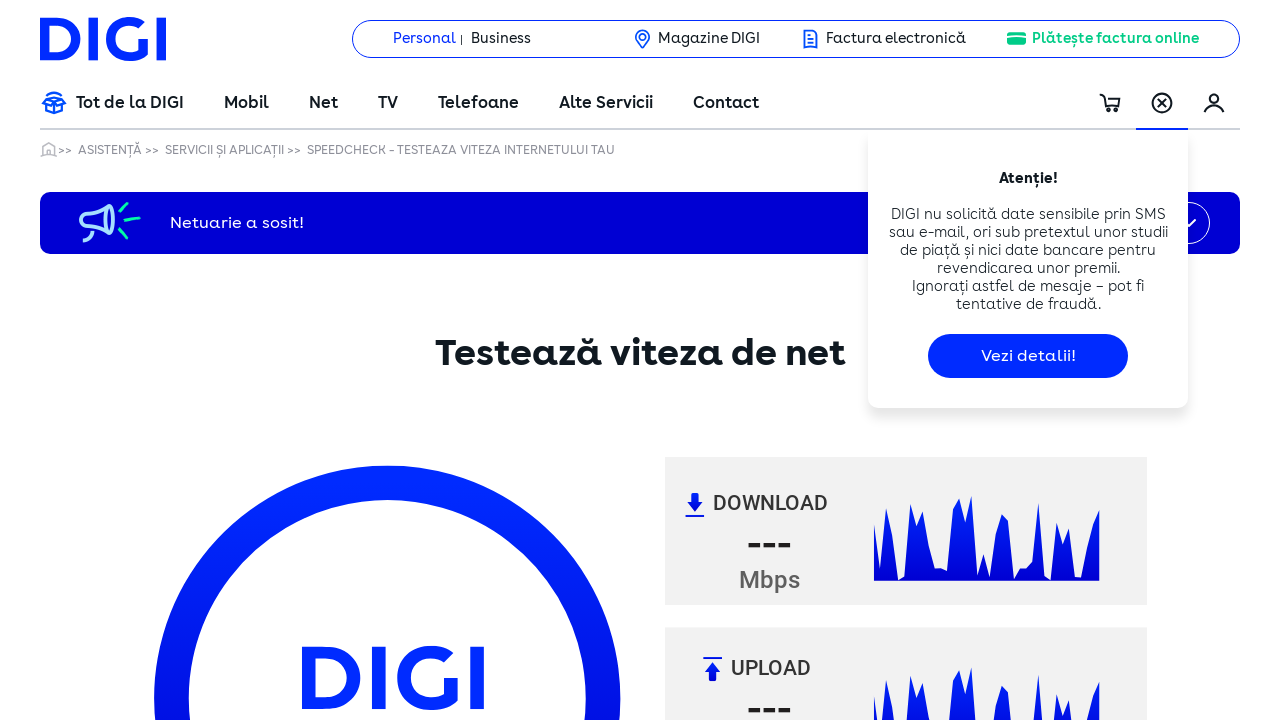

Clicked at iframe offset position (61, 211) at (111, 614)
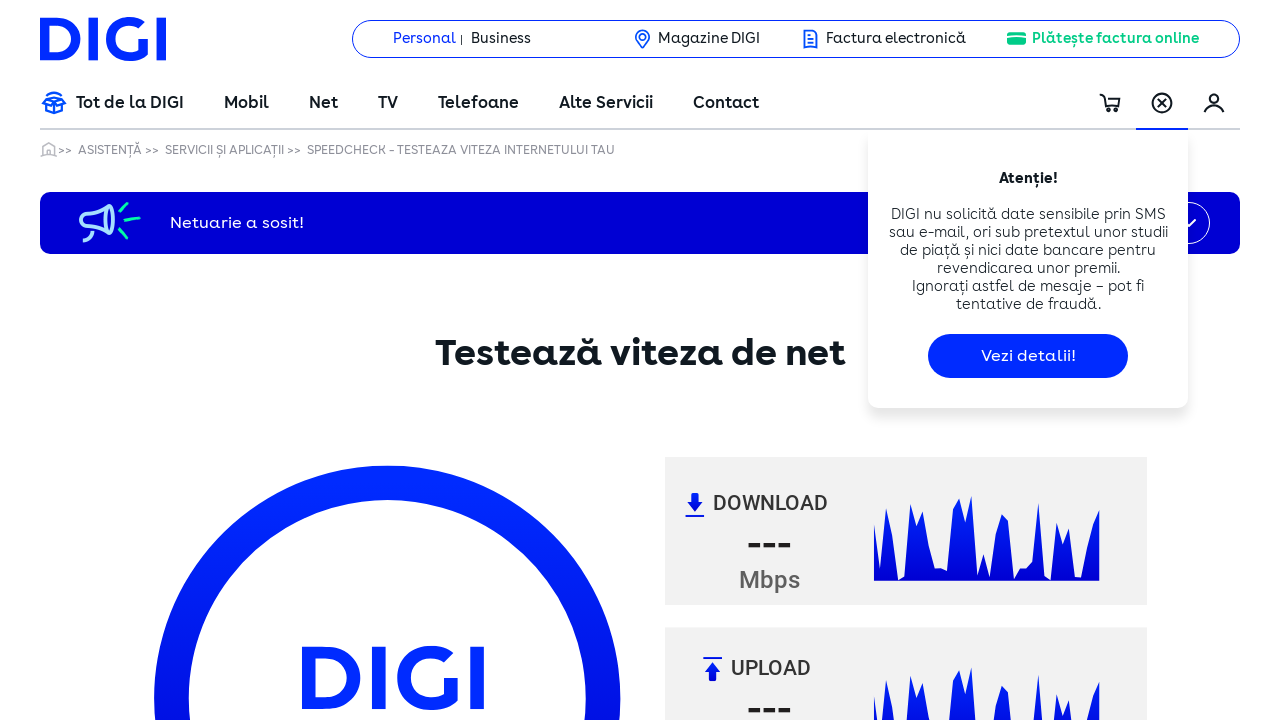

Clicked at iframe offset position (61, 241) at (111, 644)
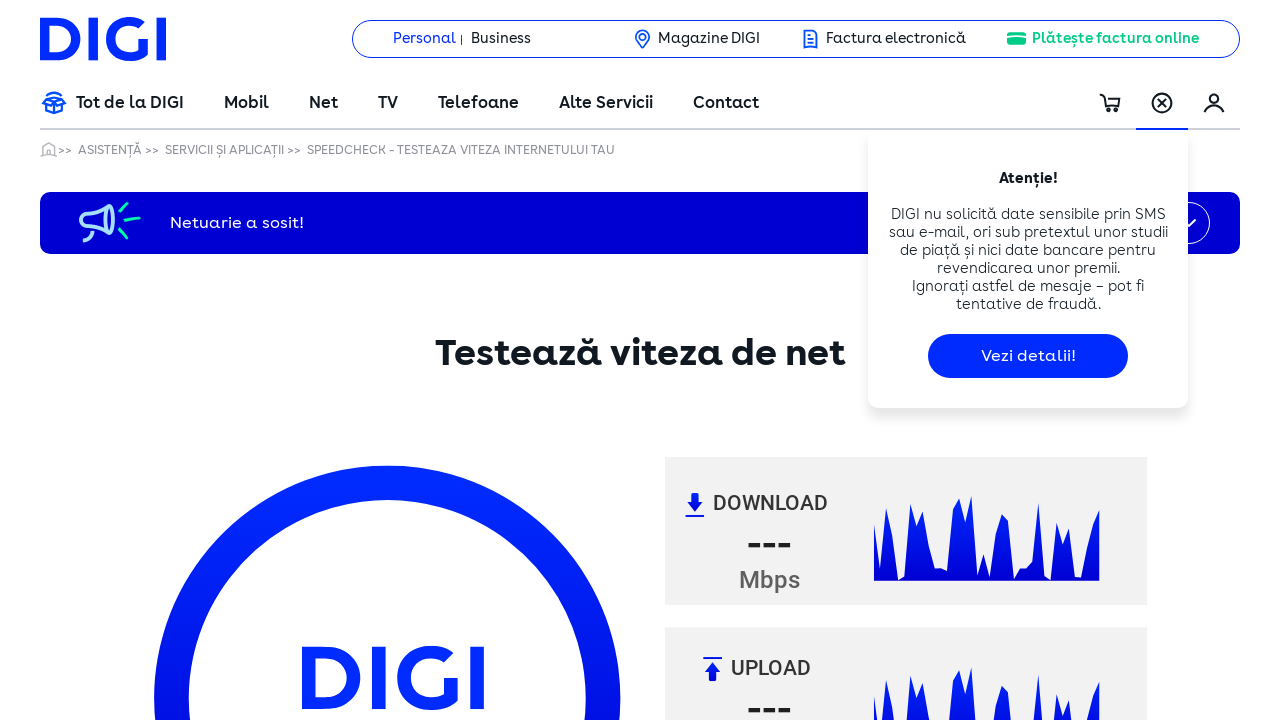

Clicked at iframe offset position (61, 271) at (111, 674)
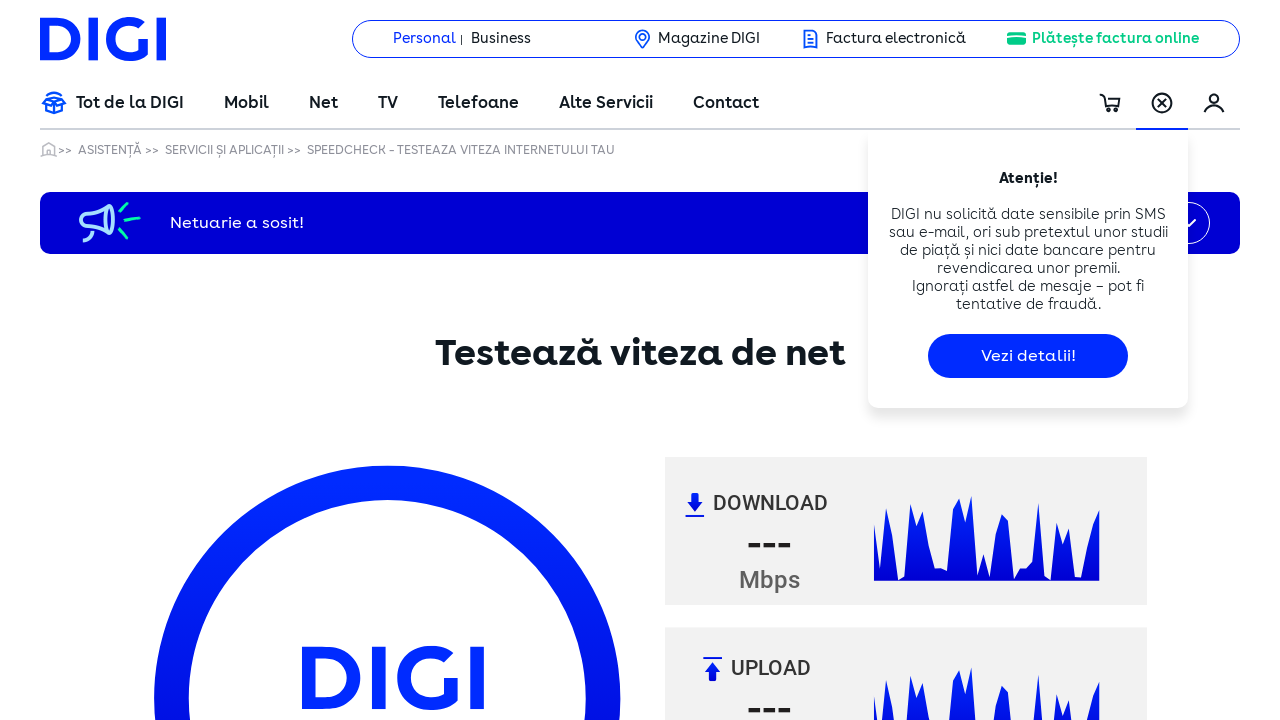

Clicked at iframe offset position (61, 301) at (111, 704)
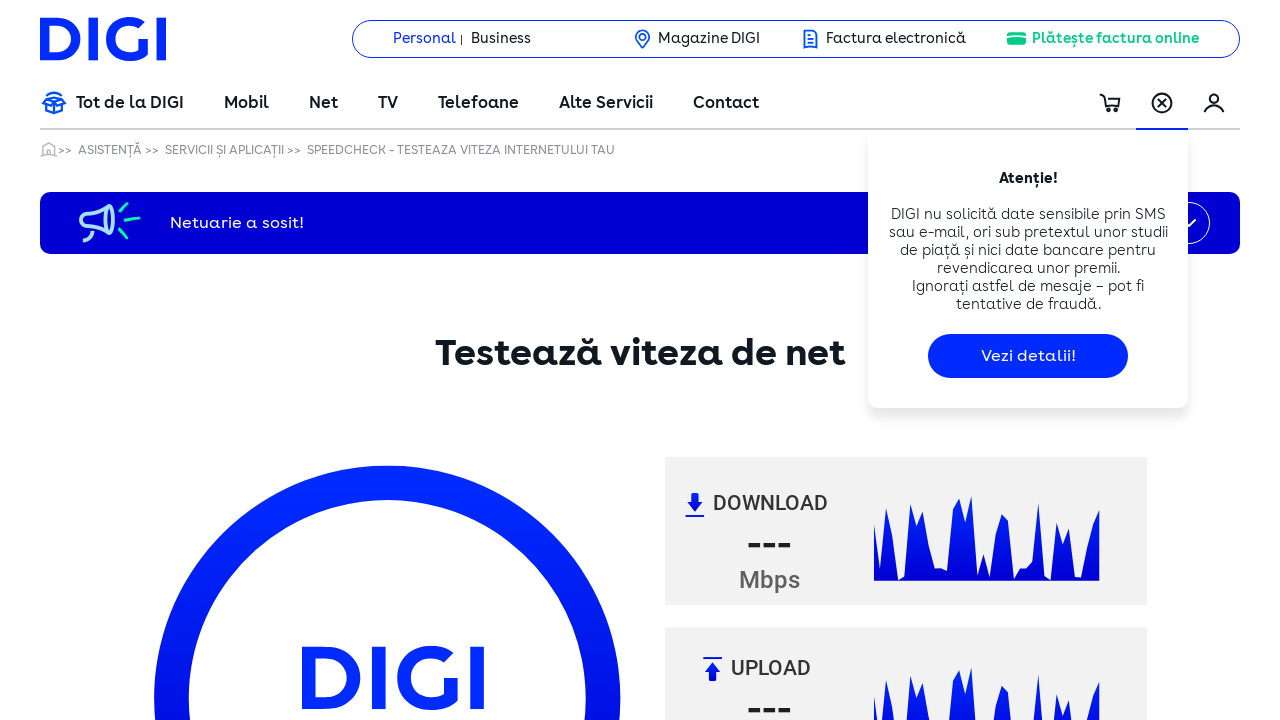

Clicked at iframe offset position (61, 331) at (111, 734)
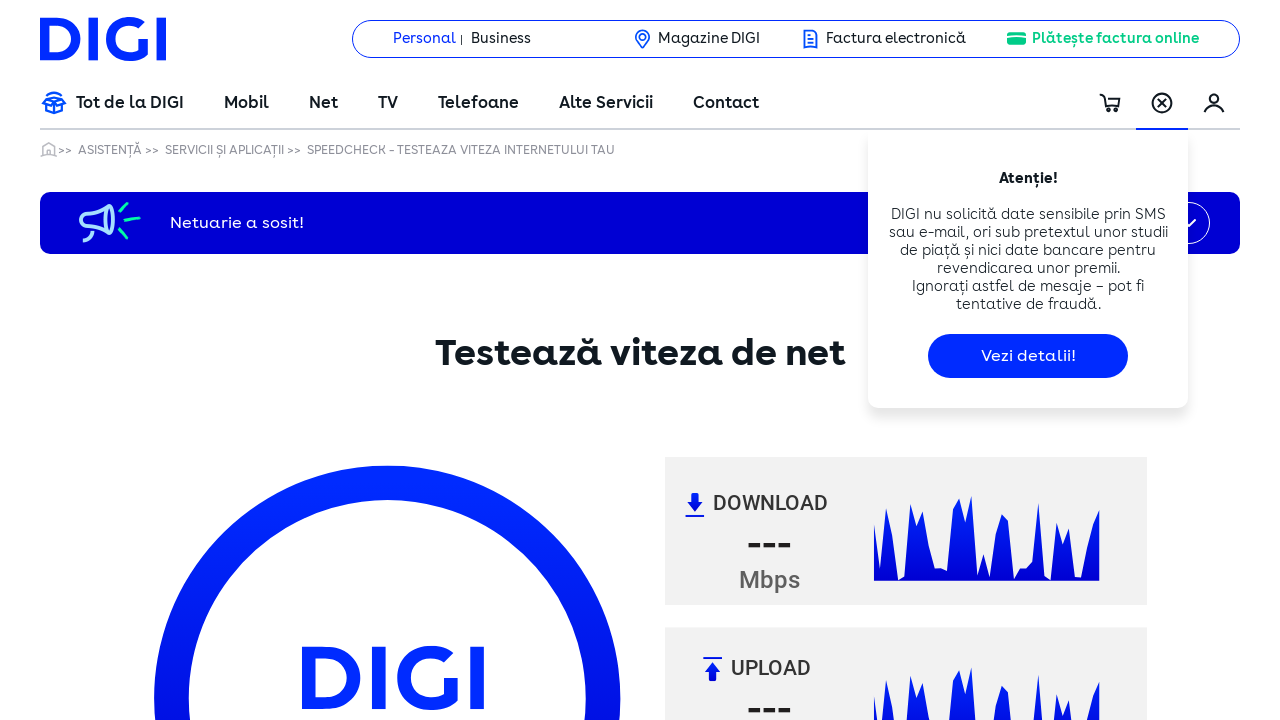

Clicked at iframe offset position (61, 361) at (111, 764)
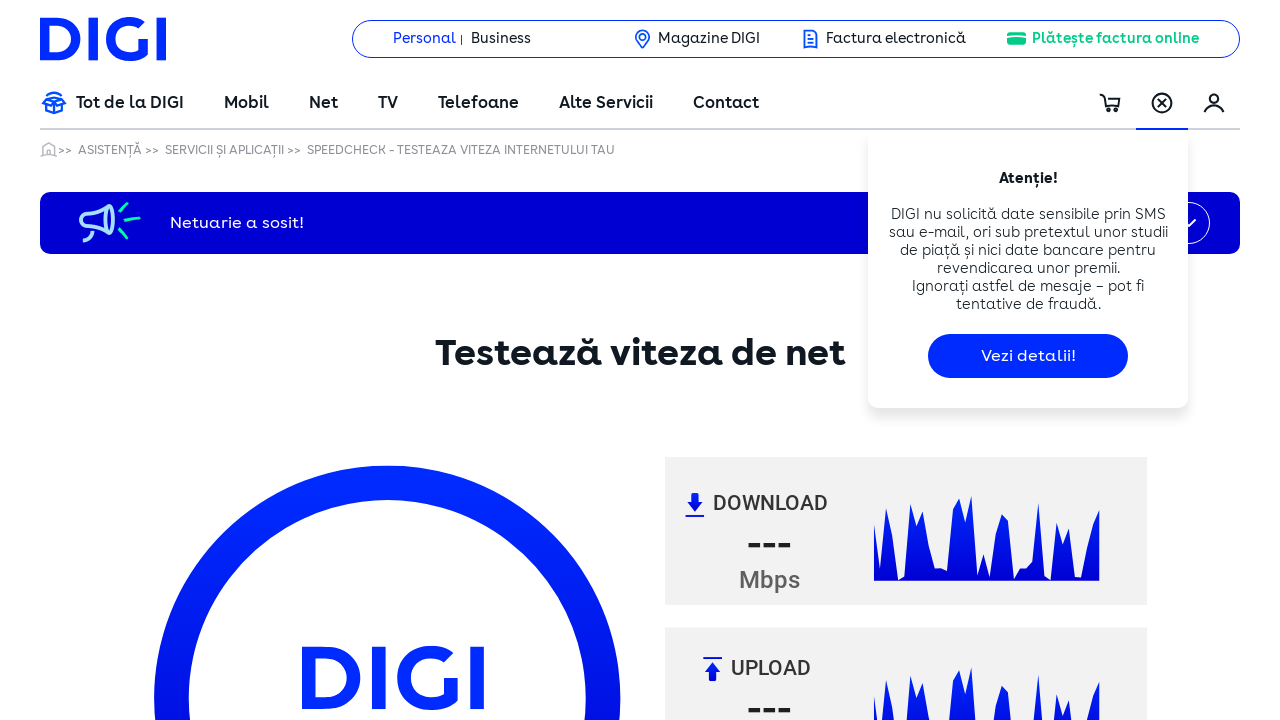

Clicked at iframe offset position (61, 391) at (111, 794)
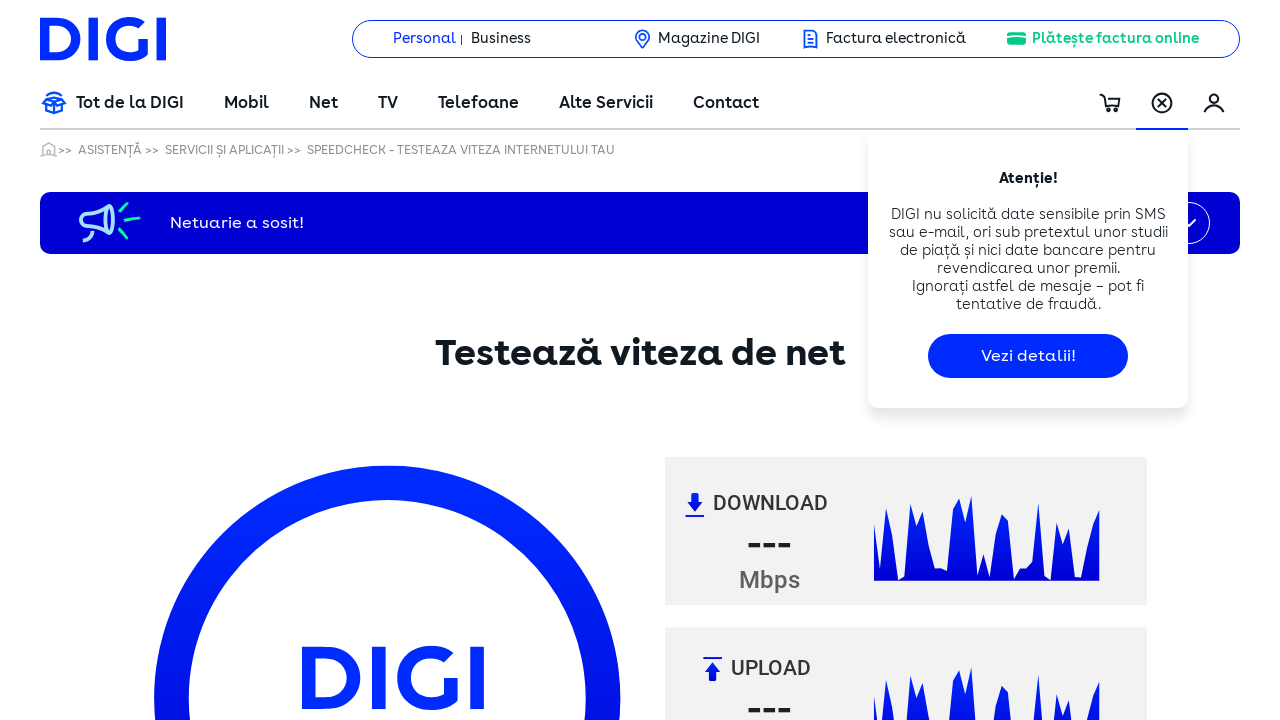

Clicked at iframe offset position (61, 421) at (111, 824)
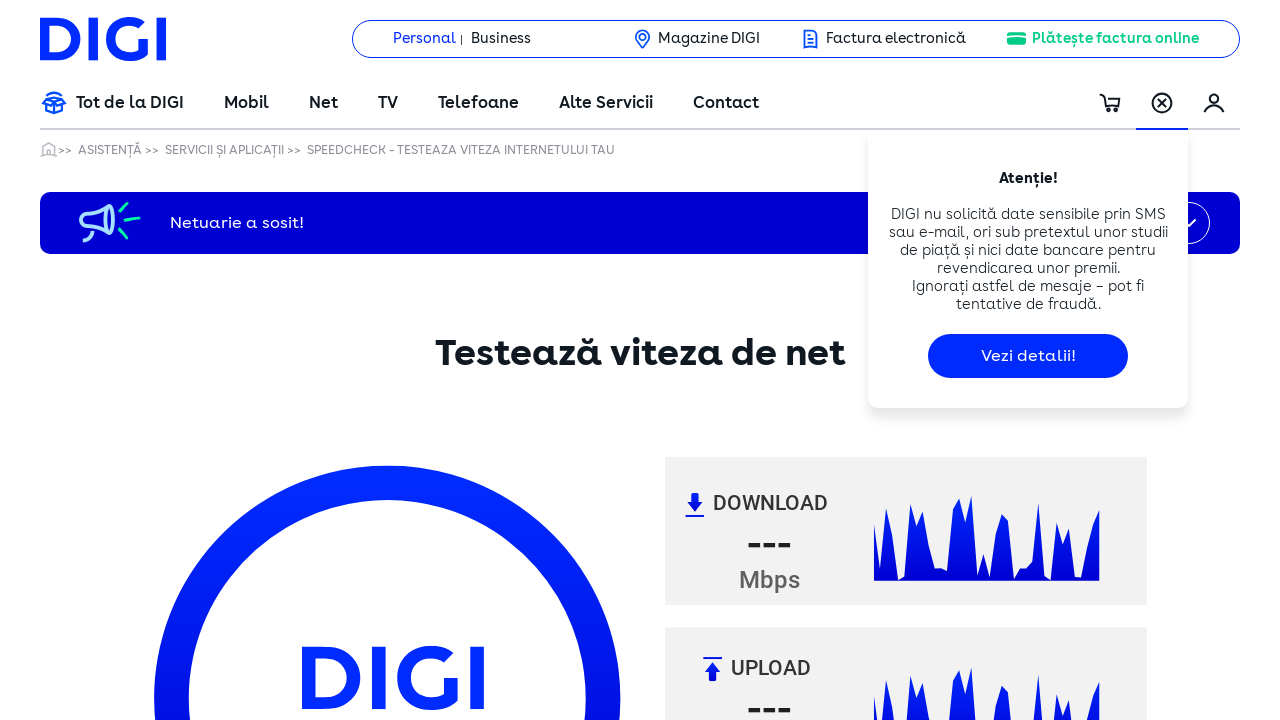

Clicked at iframe offset position (61, 451) at (111, 854)
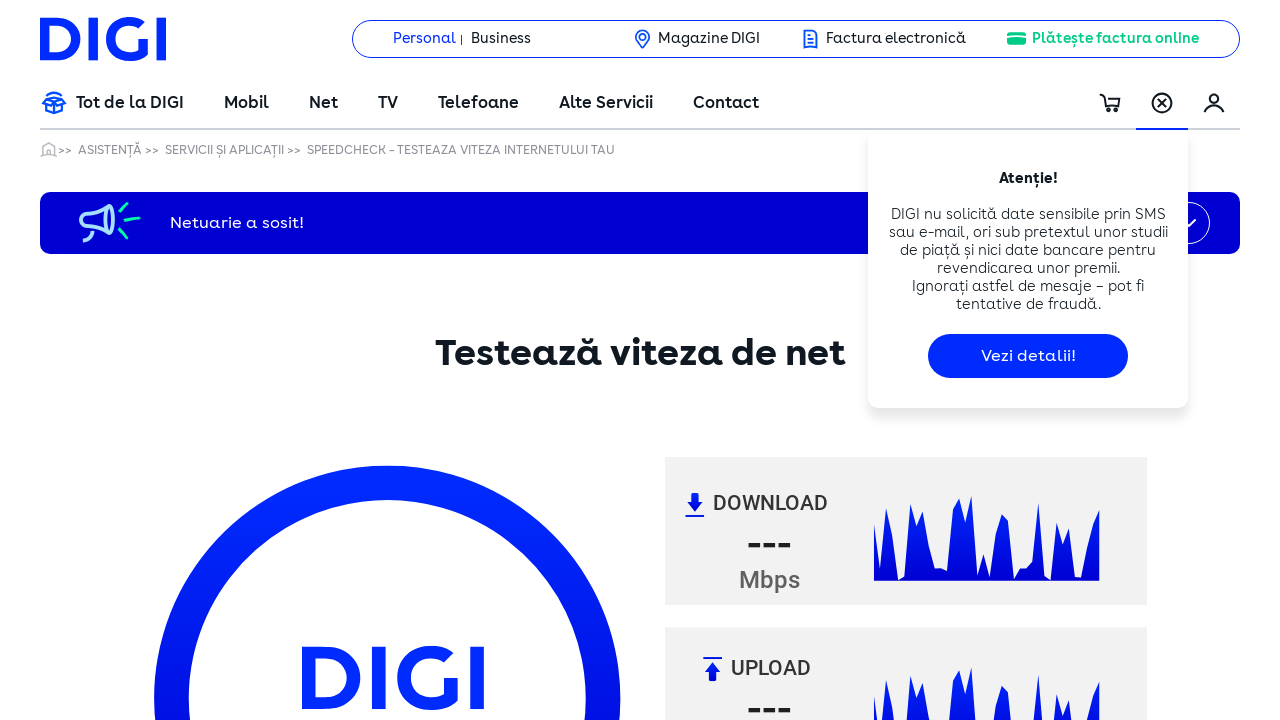

Clicked at iframe offset position (61, 481) at (111, 884)
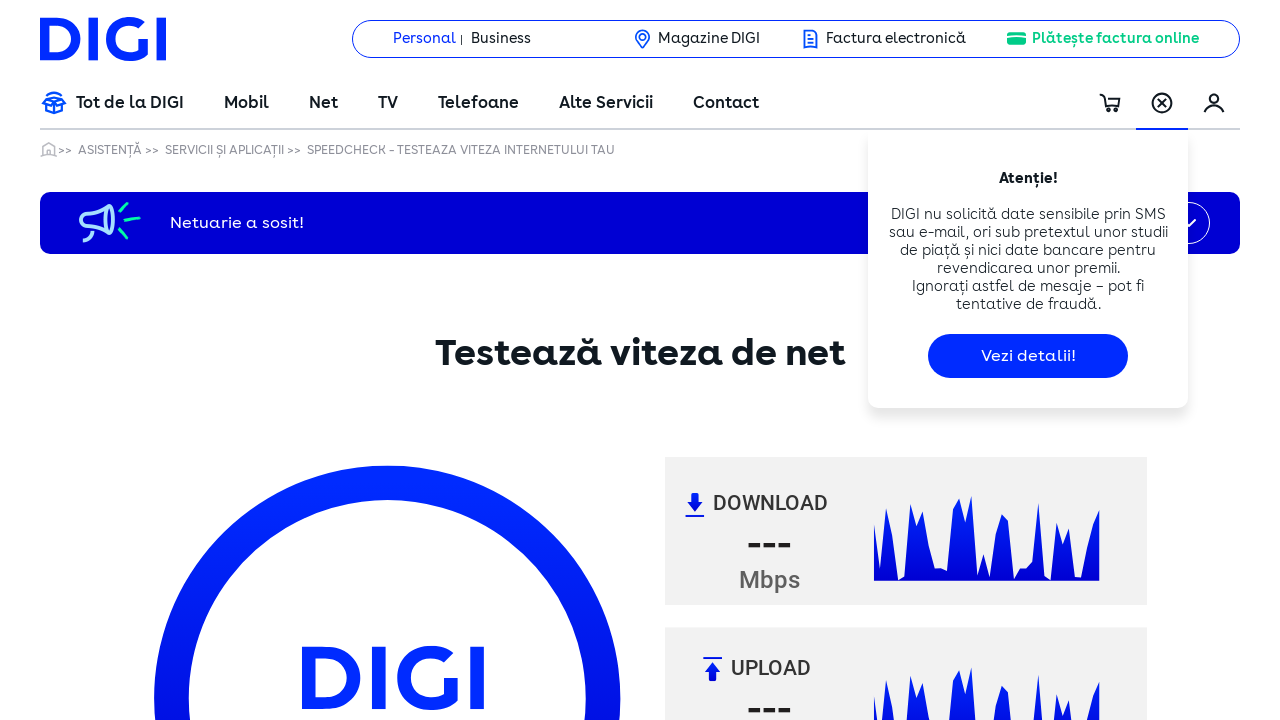

Clicked at iframe offset position (61, 511) at (111, 914)
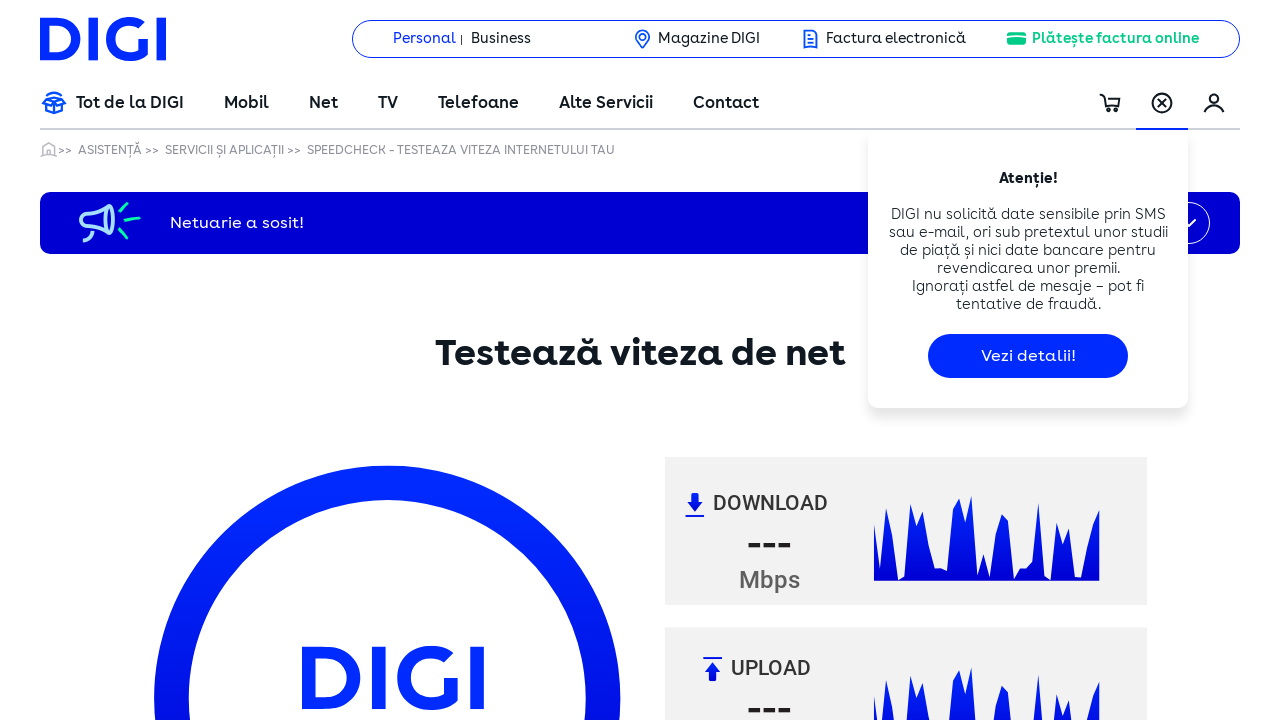

Clicked at iframe offset position (61, 541) at (111, 944)
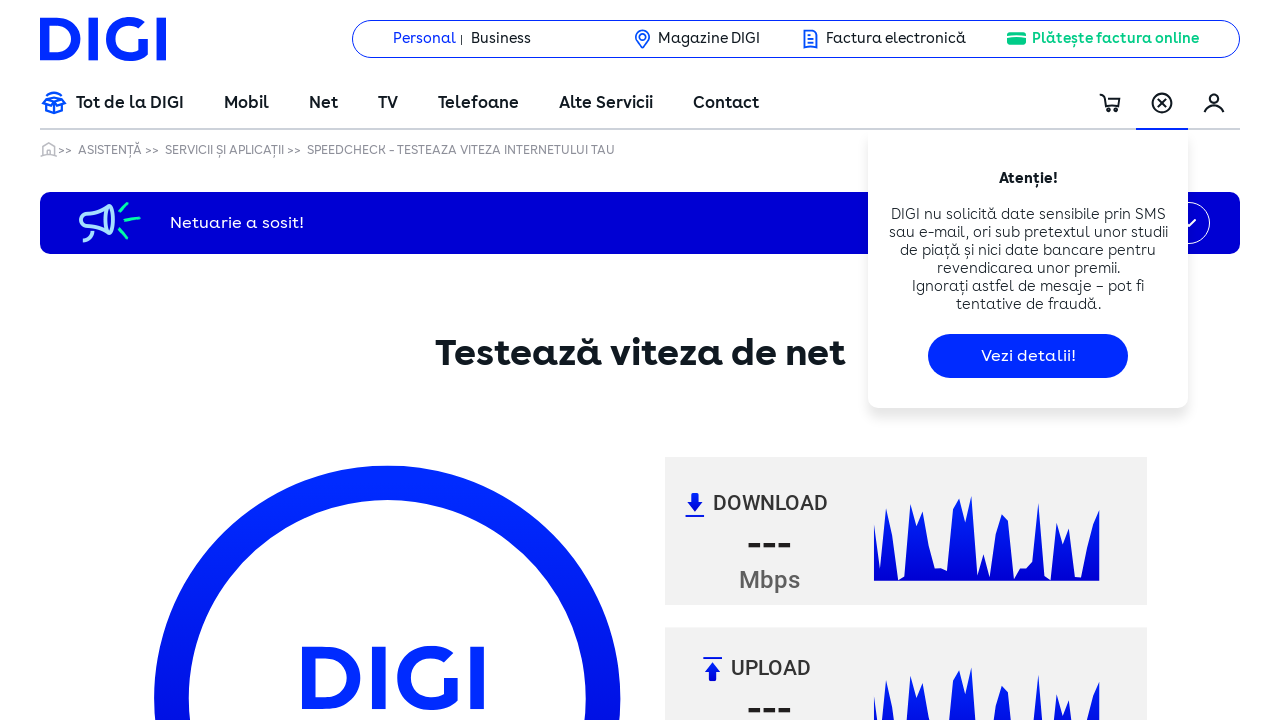

Clicked at iframe offset position (61, 571) at (111, 974)
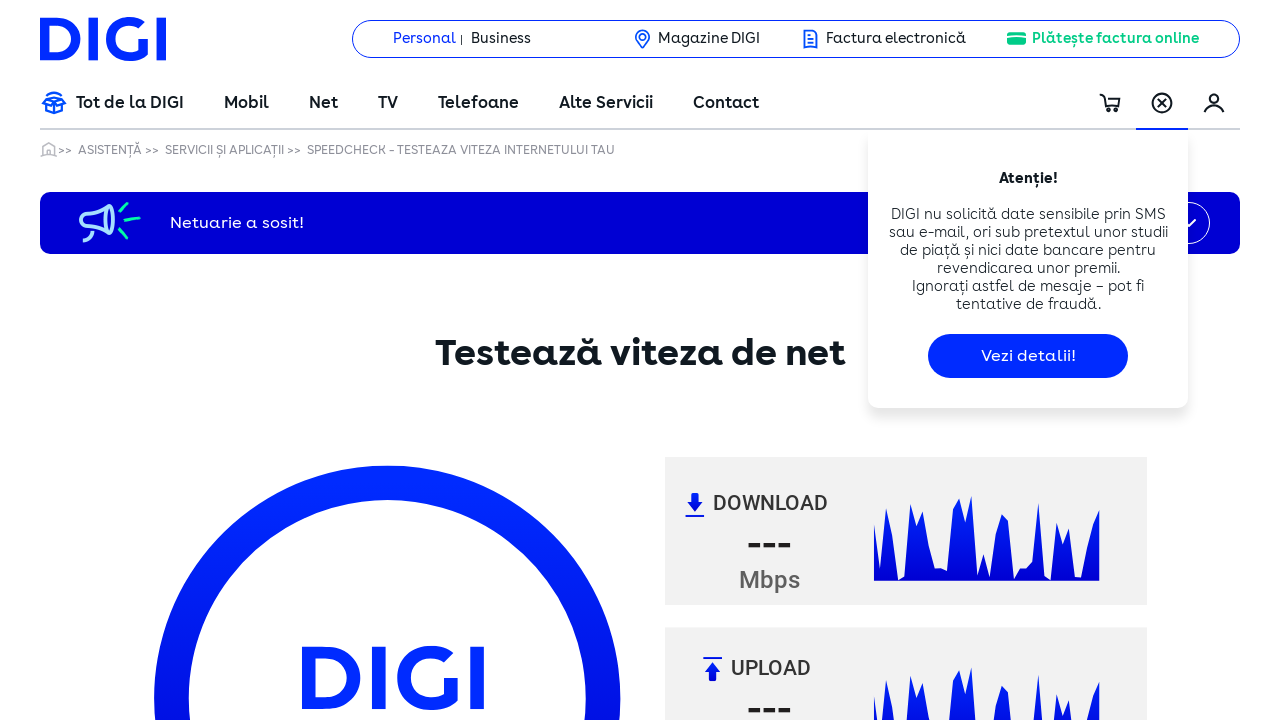

Clicked at iframe offset position (61, 601) at (111, 1004)
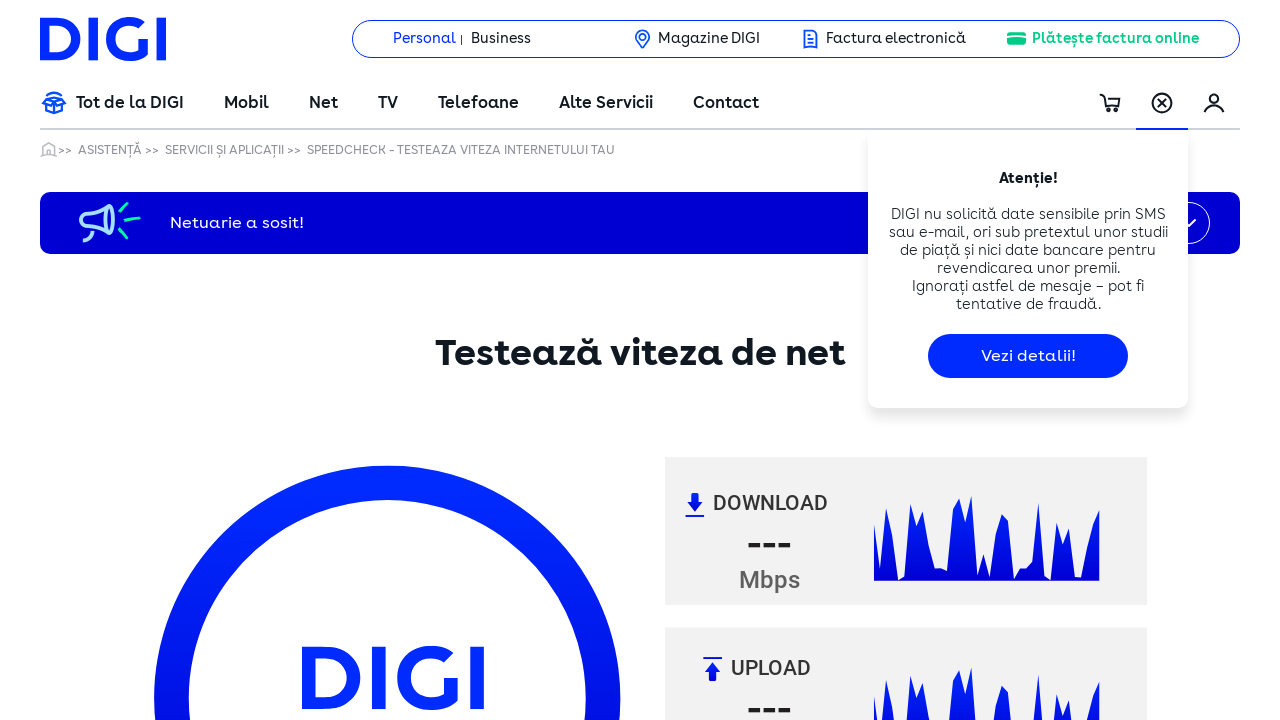

Clicked at iframe offset position (61, 631) at (111, 1034)
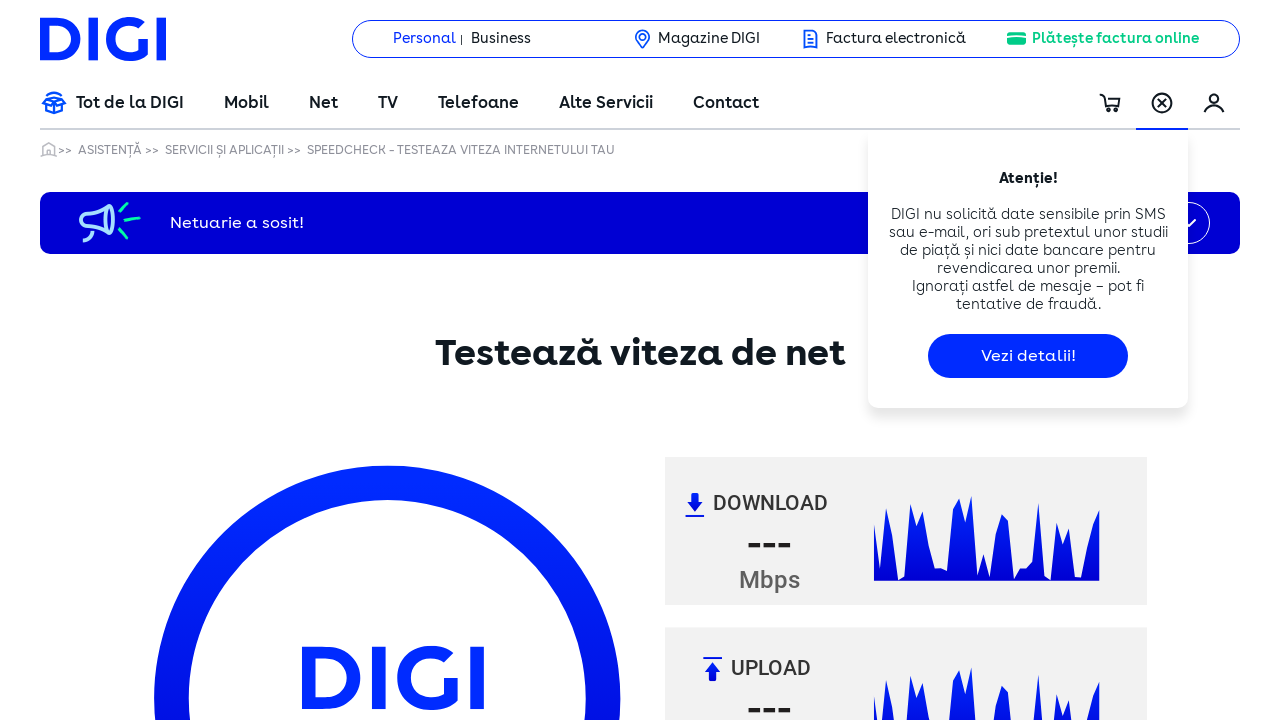

Clicked at iframe offset position (61, 661) at (111, 1064)
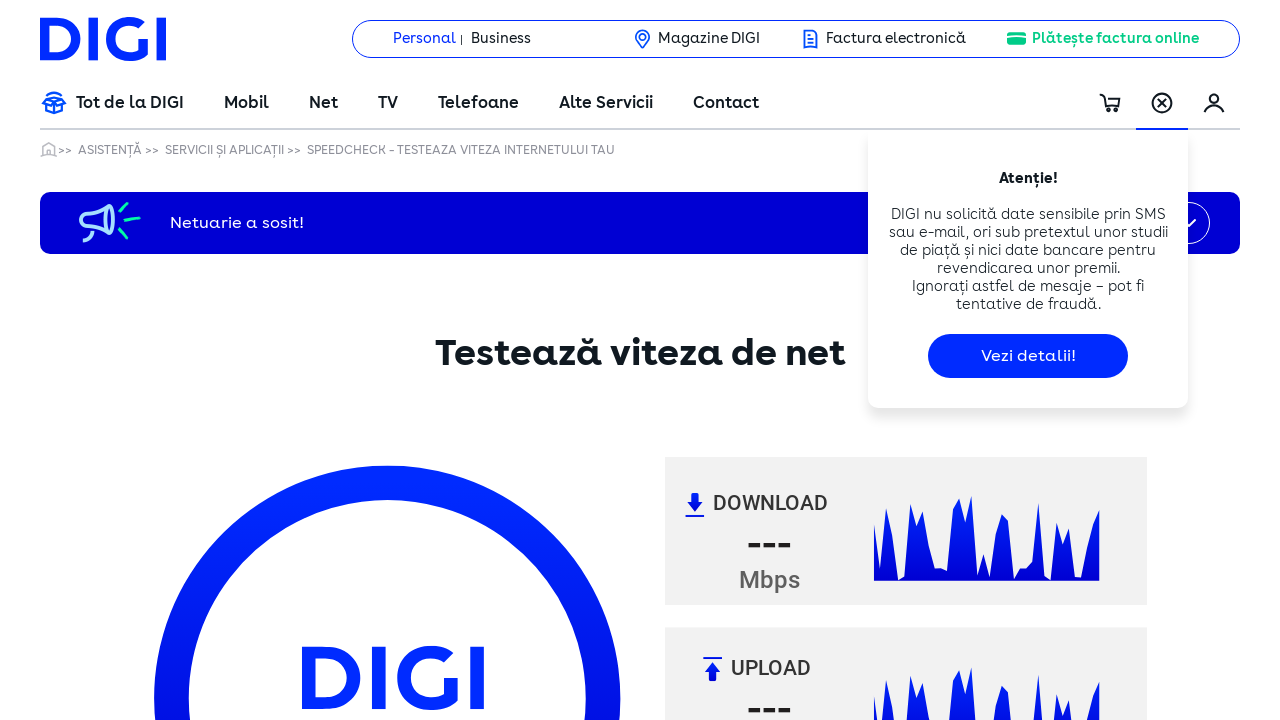

Clicked at iframe offset position (61, 691) at (111, 1094)
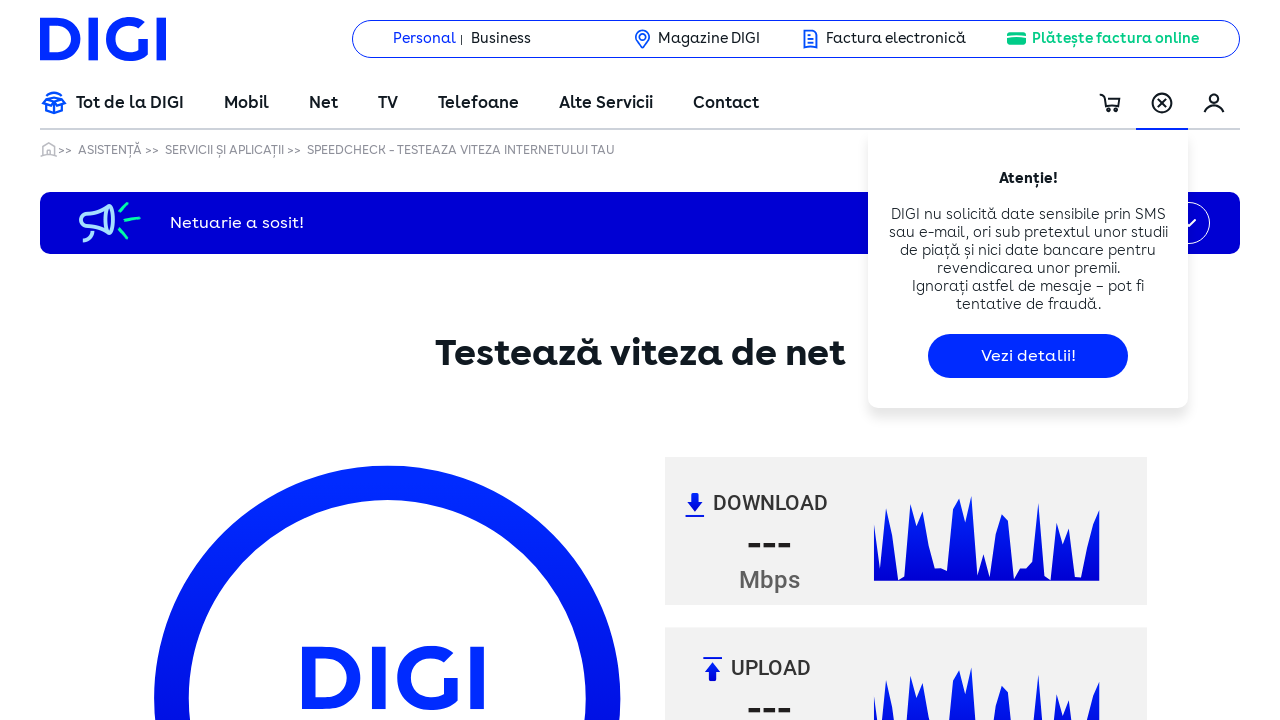

Clicked at iframe offset position (61, 721) at (111, 1124)
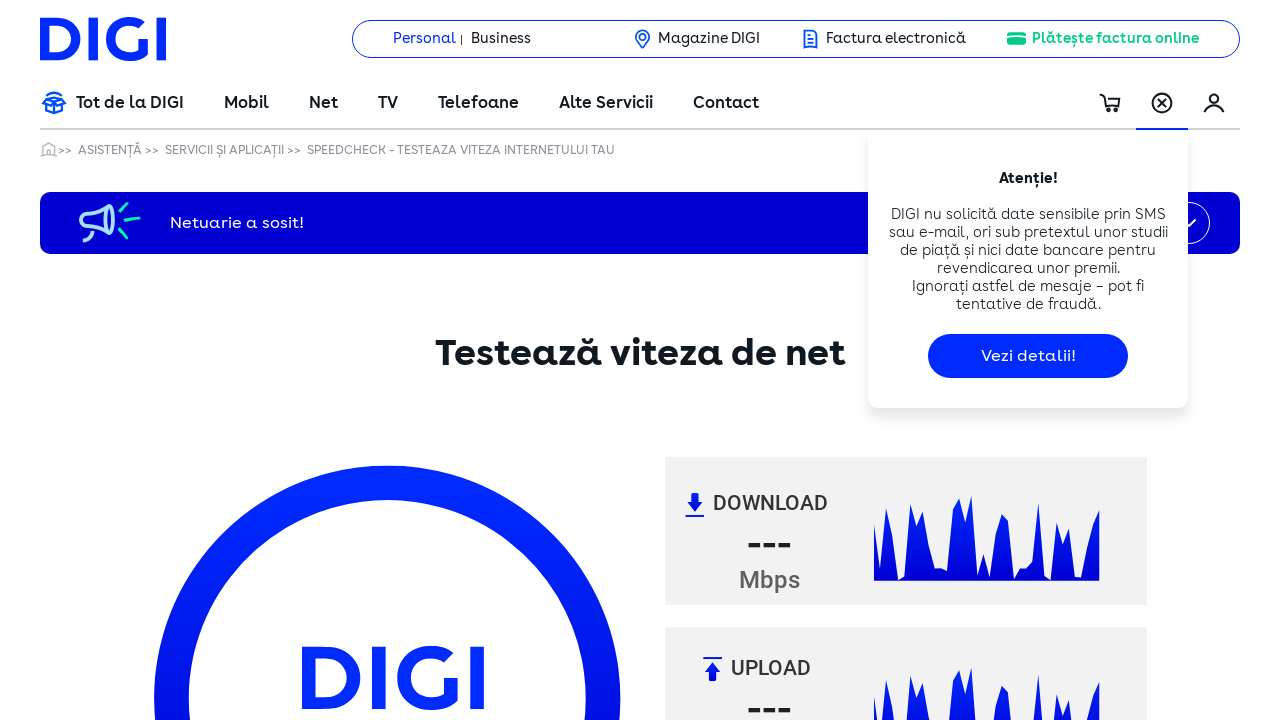

Clicked at iframe offset position (61, 751) at (111, 1154)
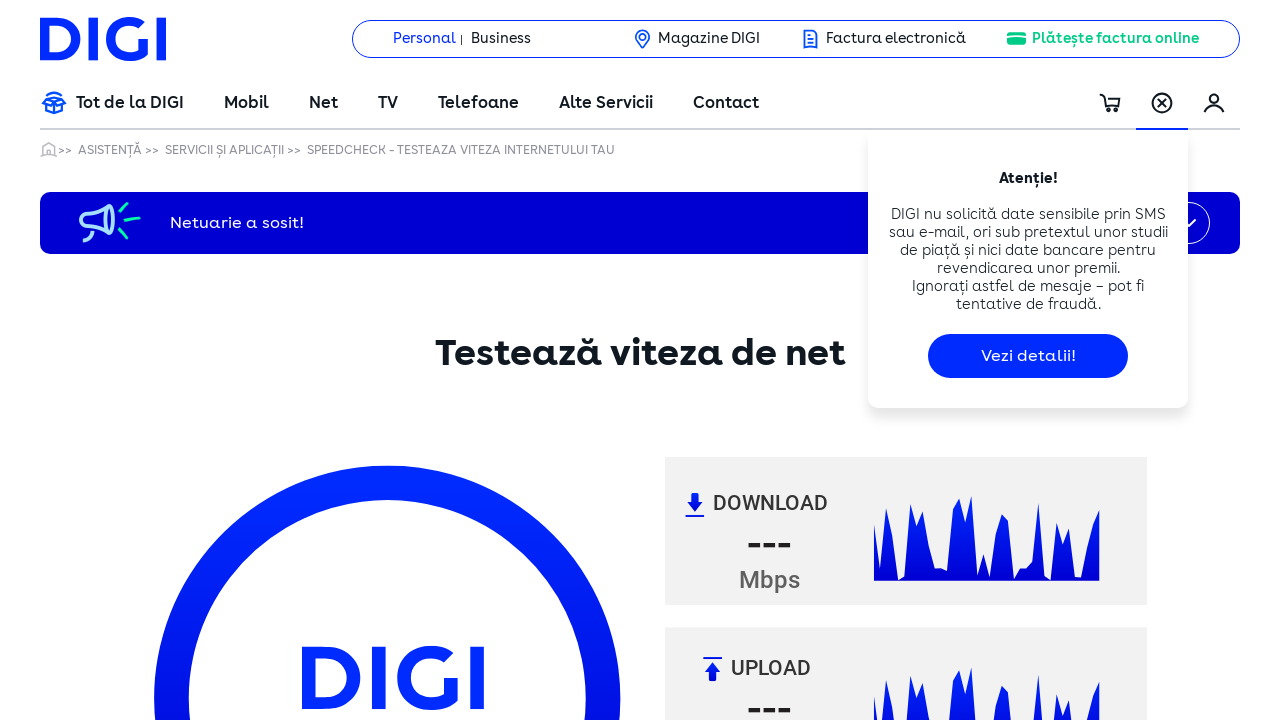

Clicked at iframe offset position (61, 781) at (111, 1184)
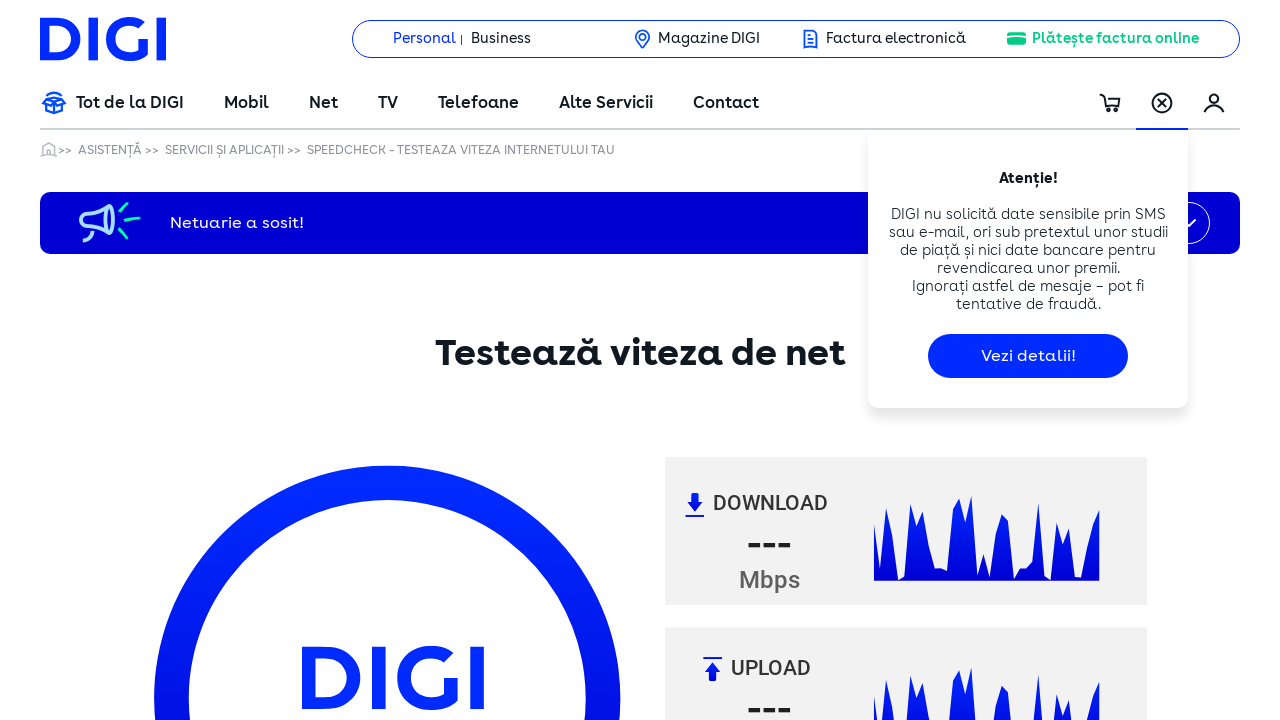

Clicked at iframe offset position (91, 1) at (141, 404)
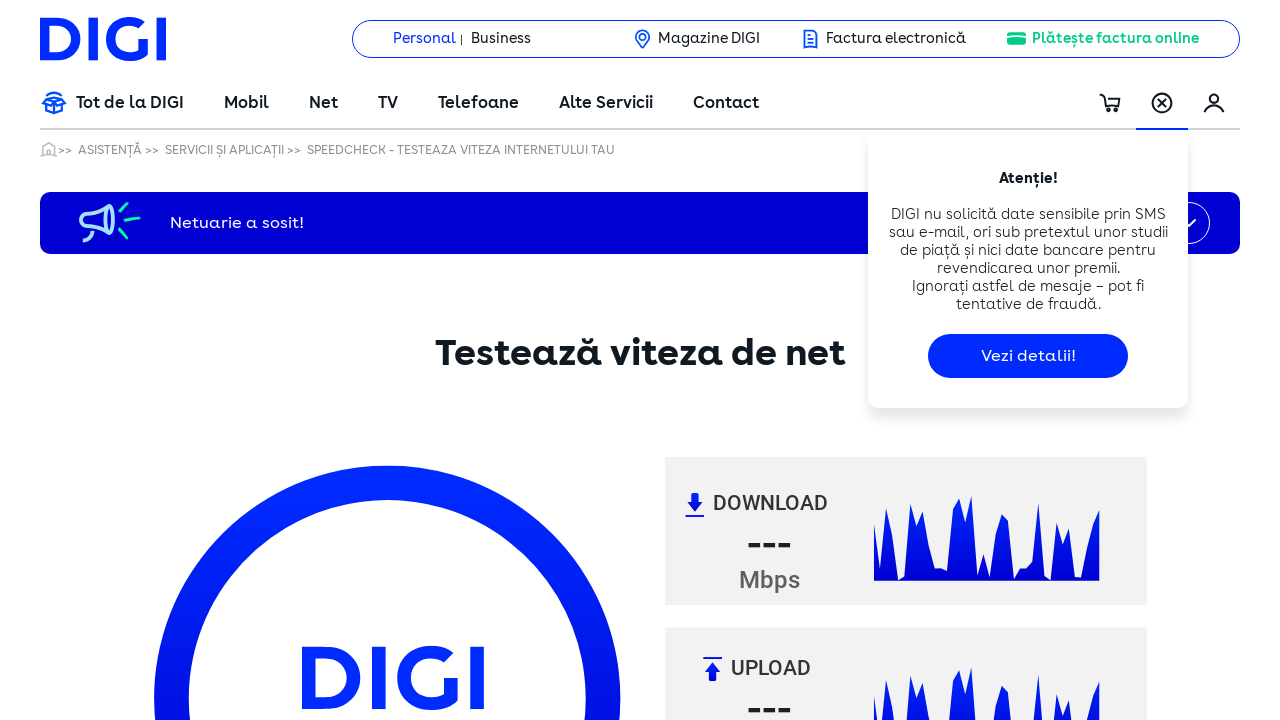

Clicked at iframe offset position (91, 31) at (141, 434)
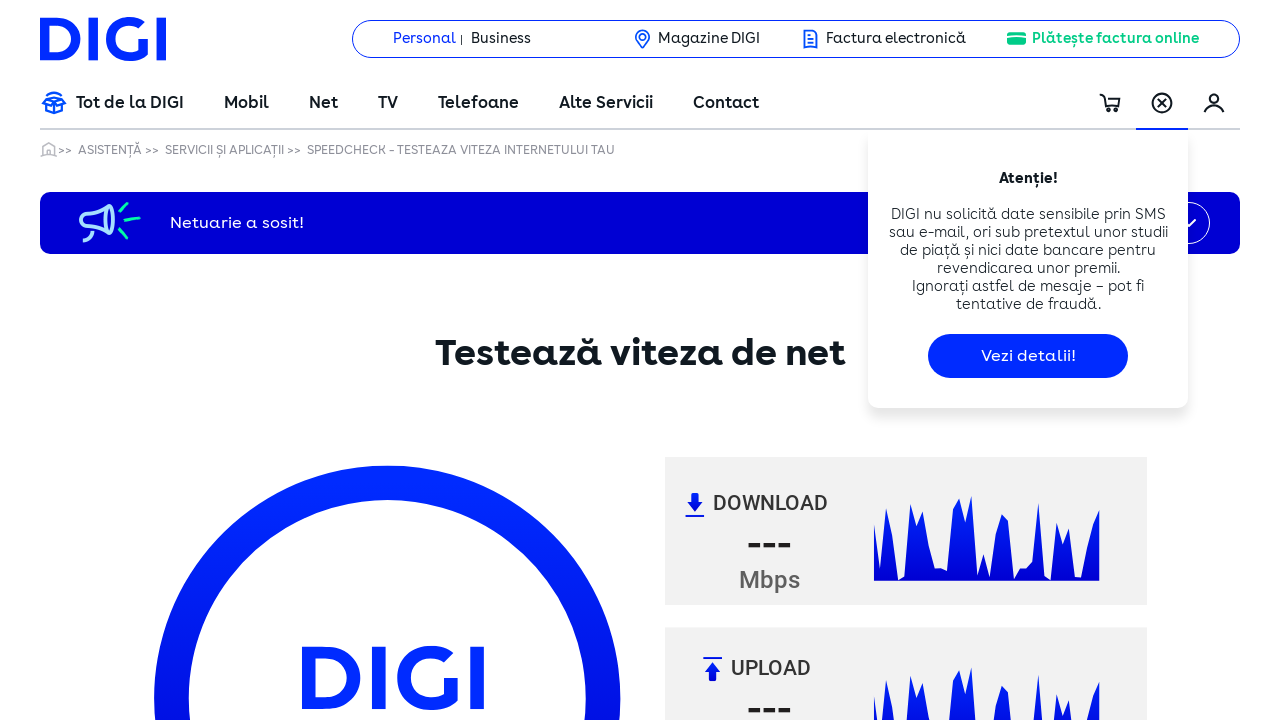

Clicked at iframe offset position (91, 61) at (141, 464)
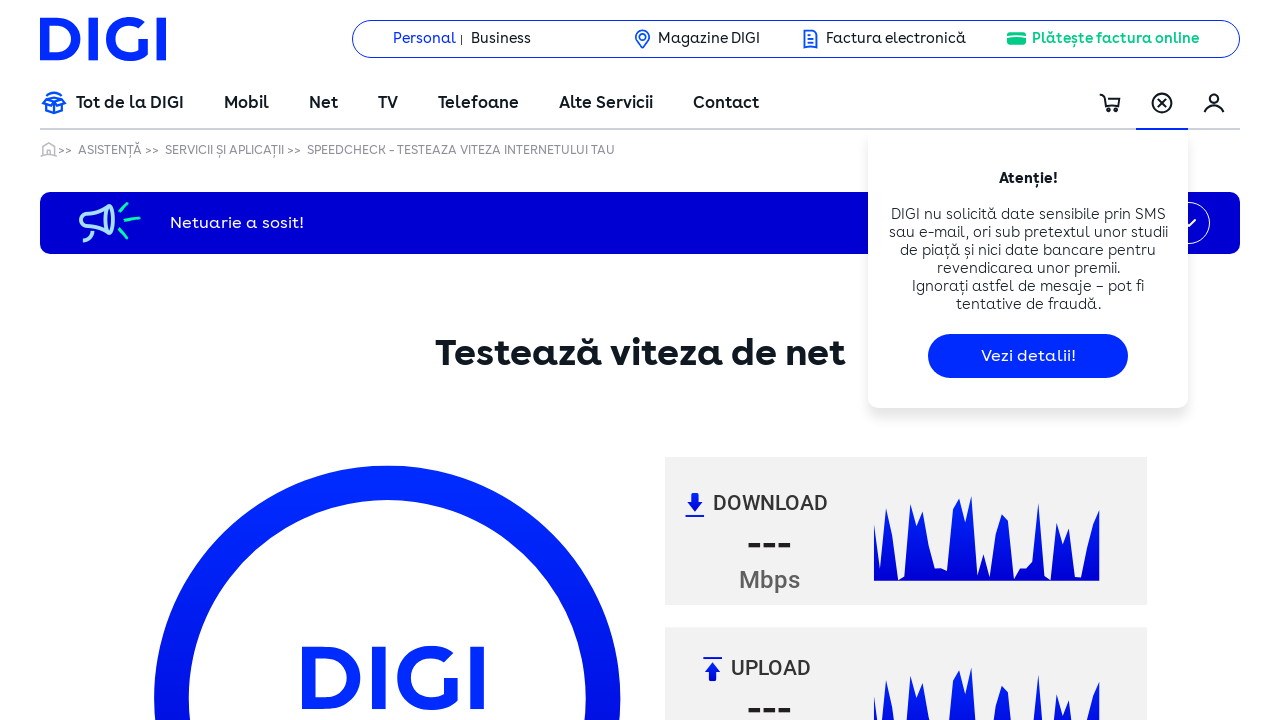

Clicked at iframe offset position (91, 91) at (141, 494)
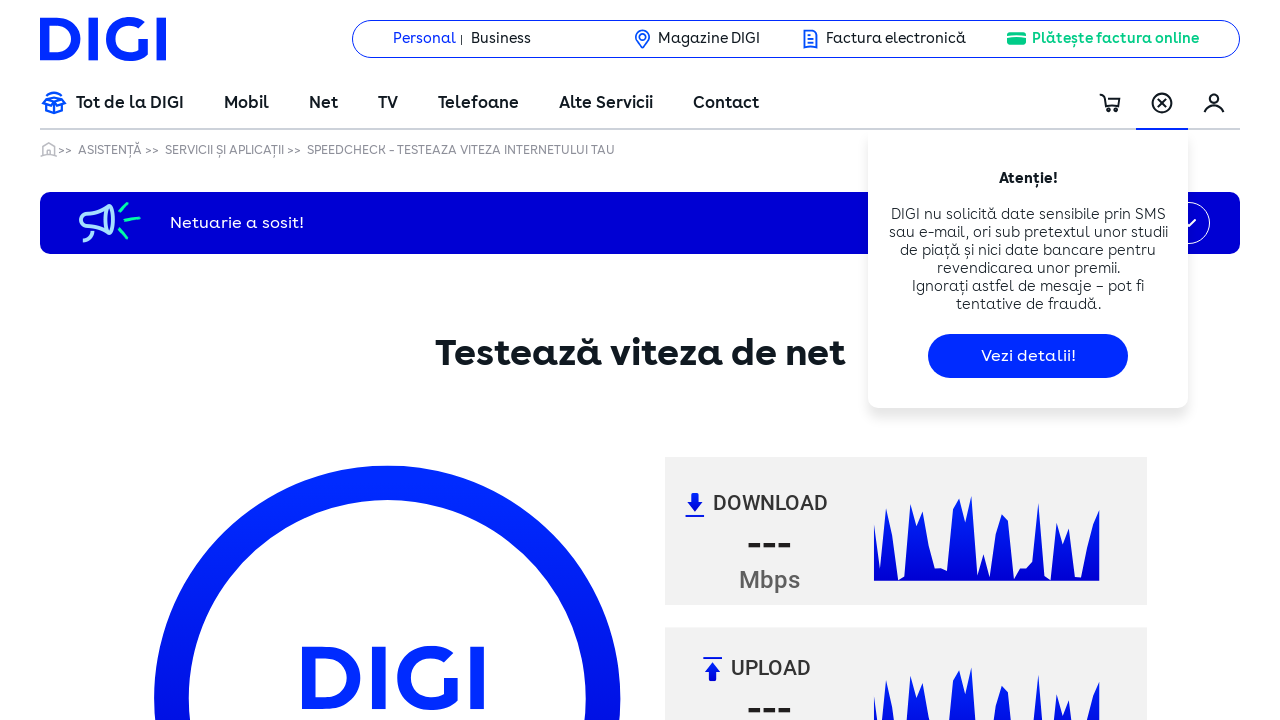

Clicked at iframe offset position (91, 121) at (141, 524)
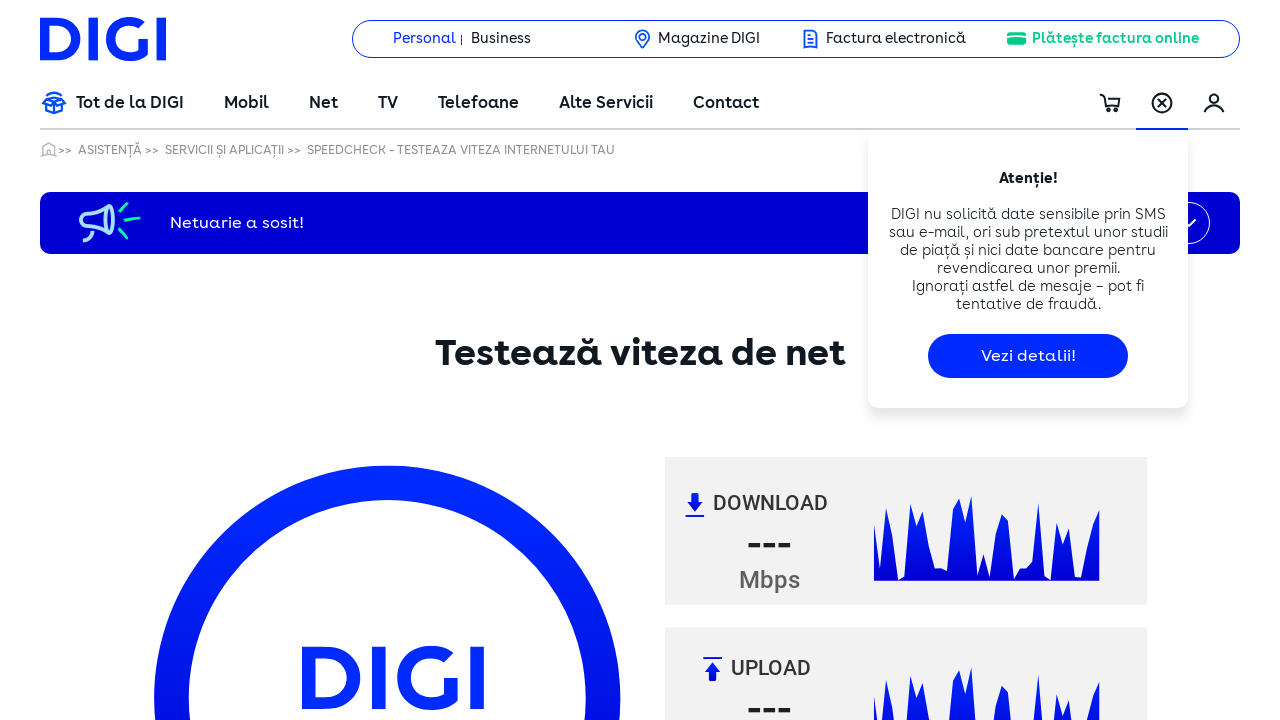

Clicked at iframe offset position (91, 151) at (141, 554)
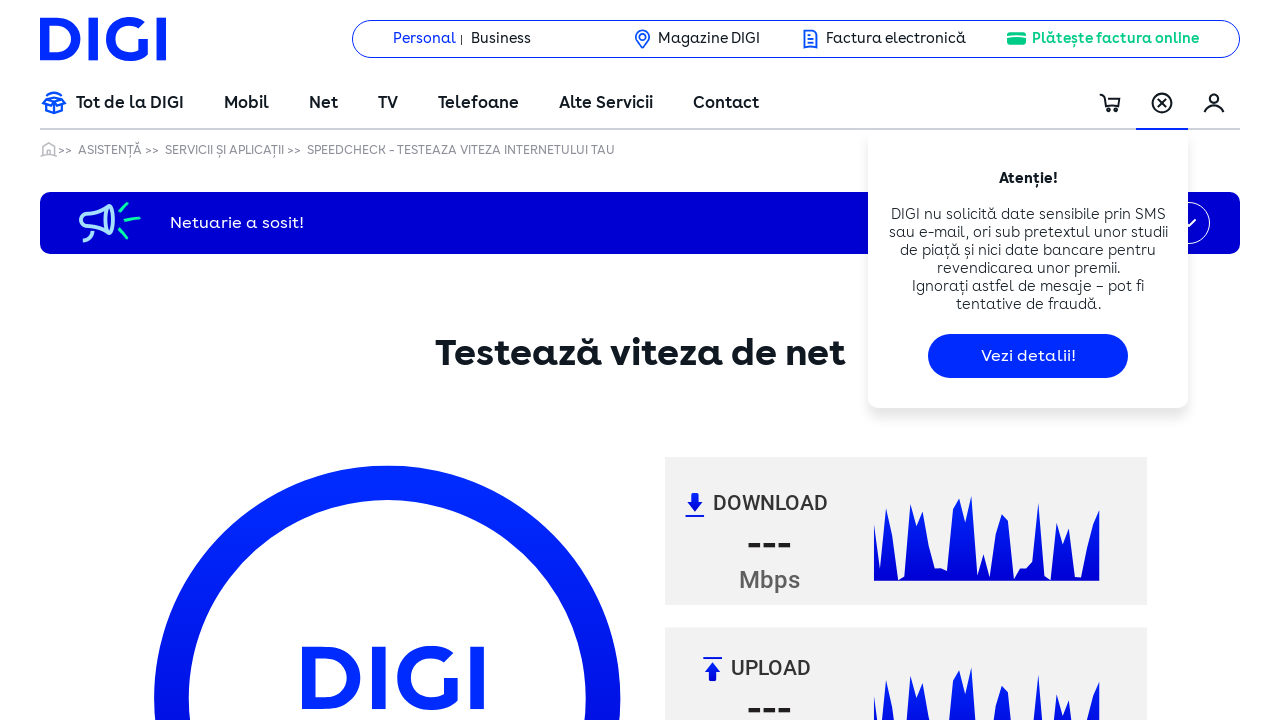

Clicked at iframe offset position (91, 181) at (141, 584)
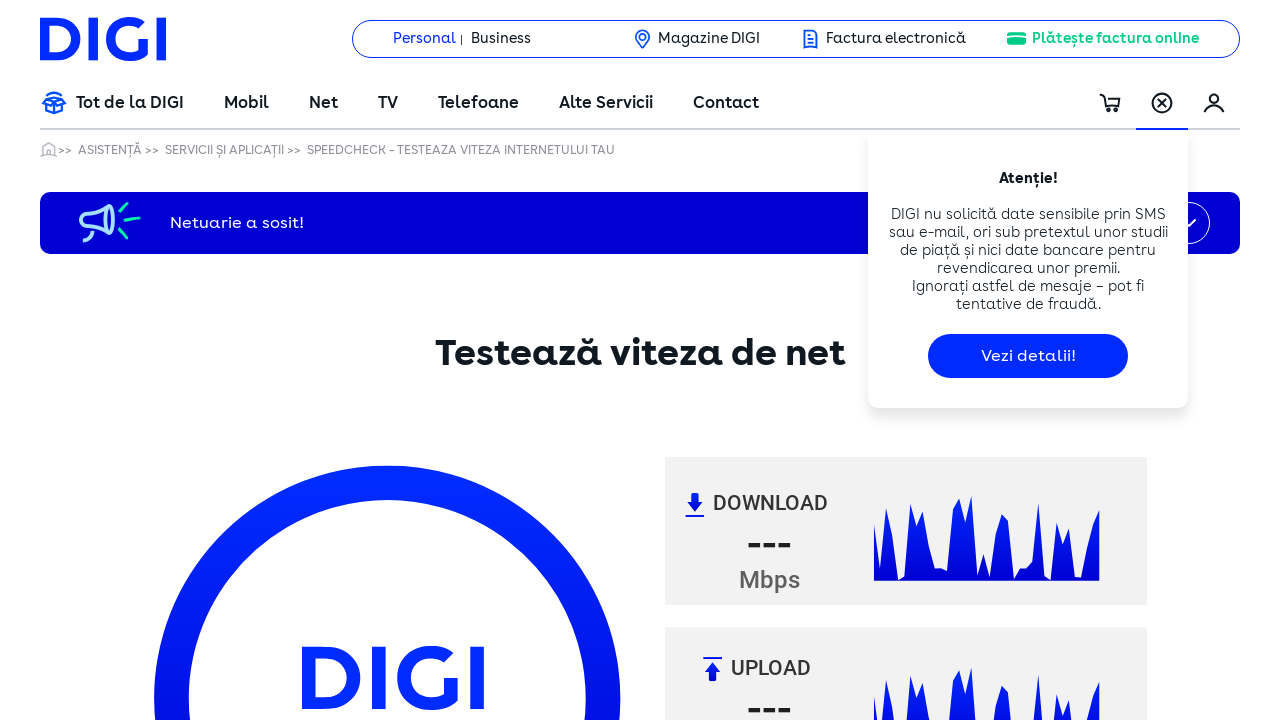

Clicked at iframe offset position (91, 211) at (141, 614)
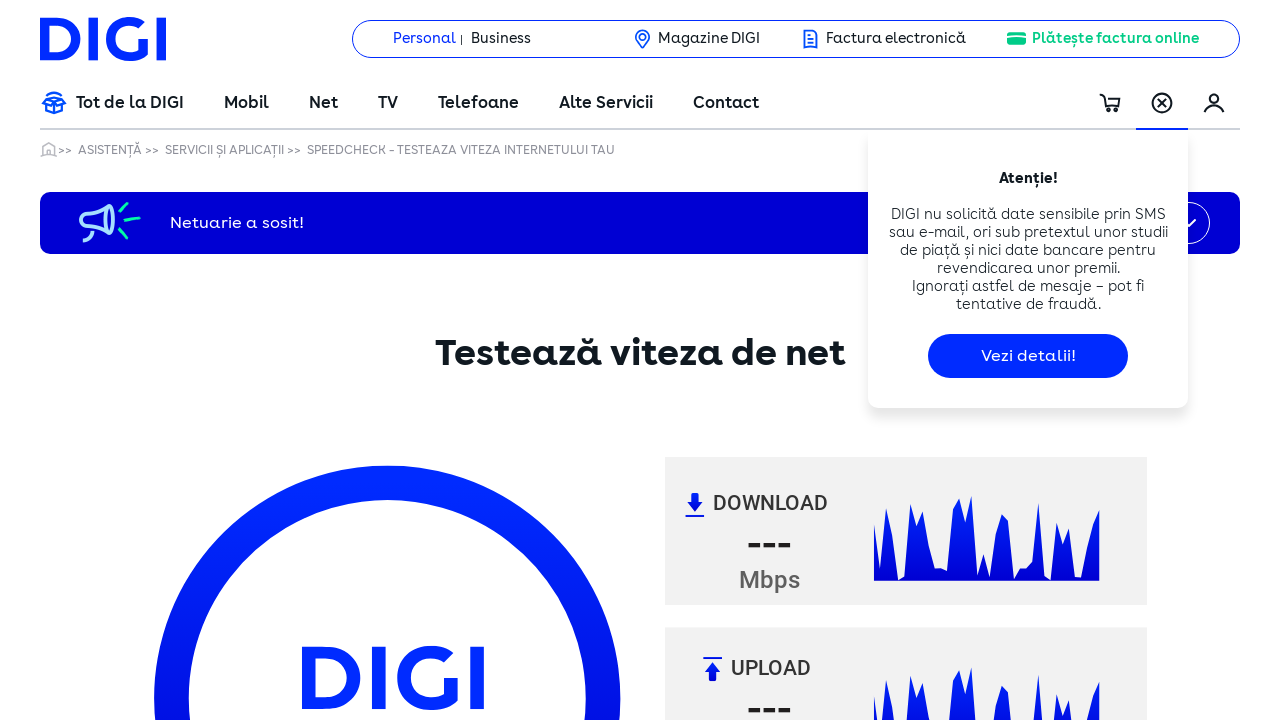

Clicked at iframe offset position (91, 241) at (141, 644)
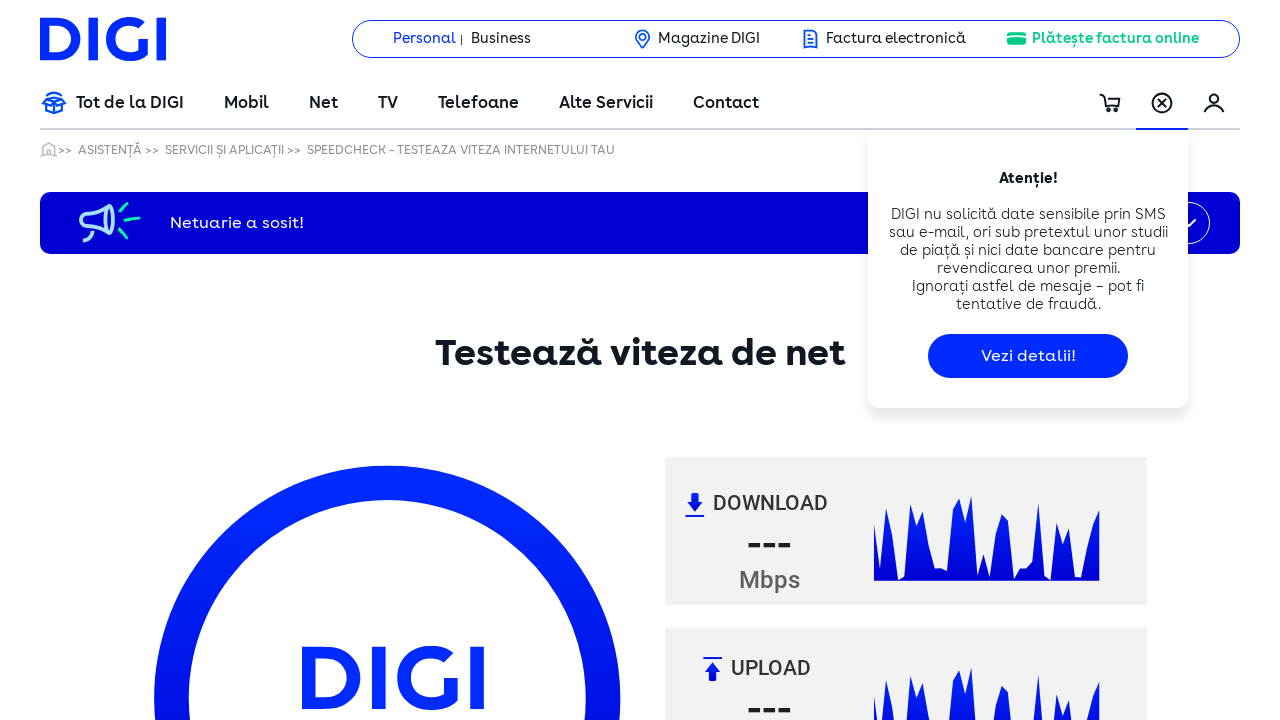

Clicked at iframe offset position (91, 271) at (141, 674)
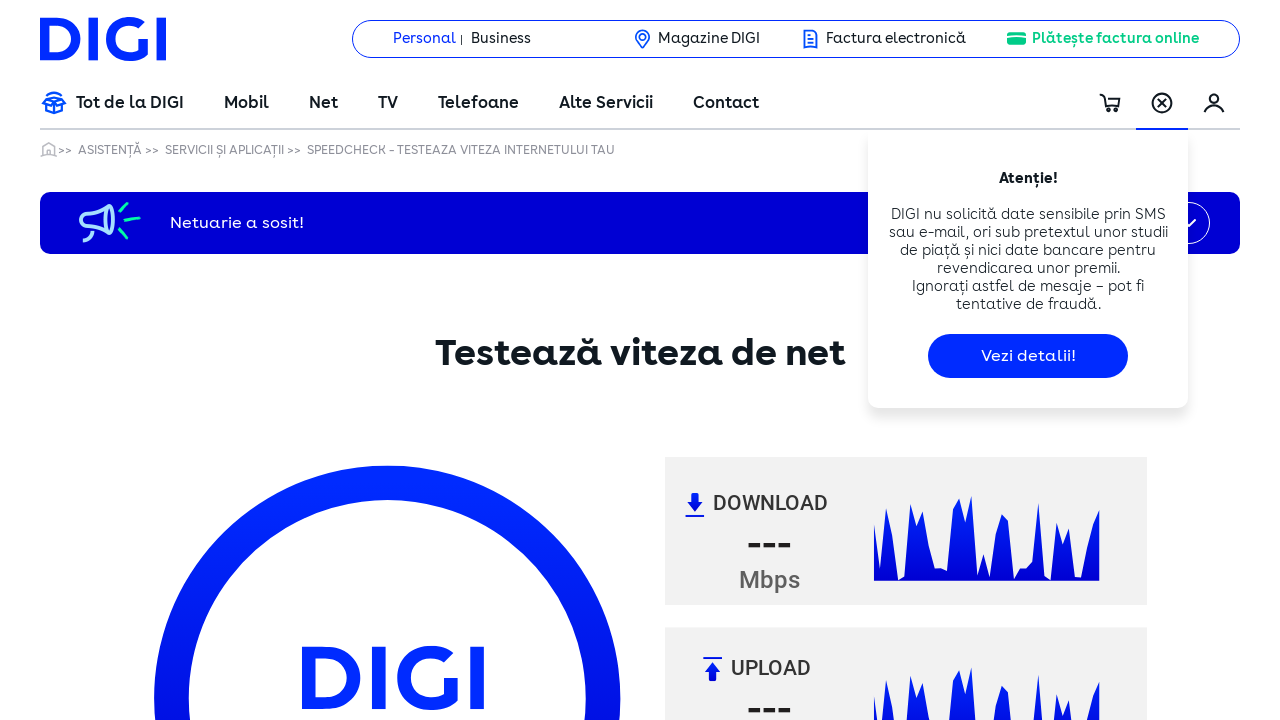

Clicked at iframe offset position (91, 301) at (141, 704)
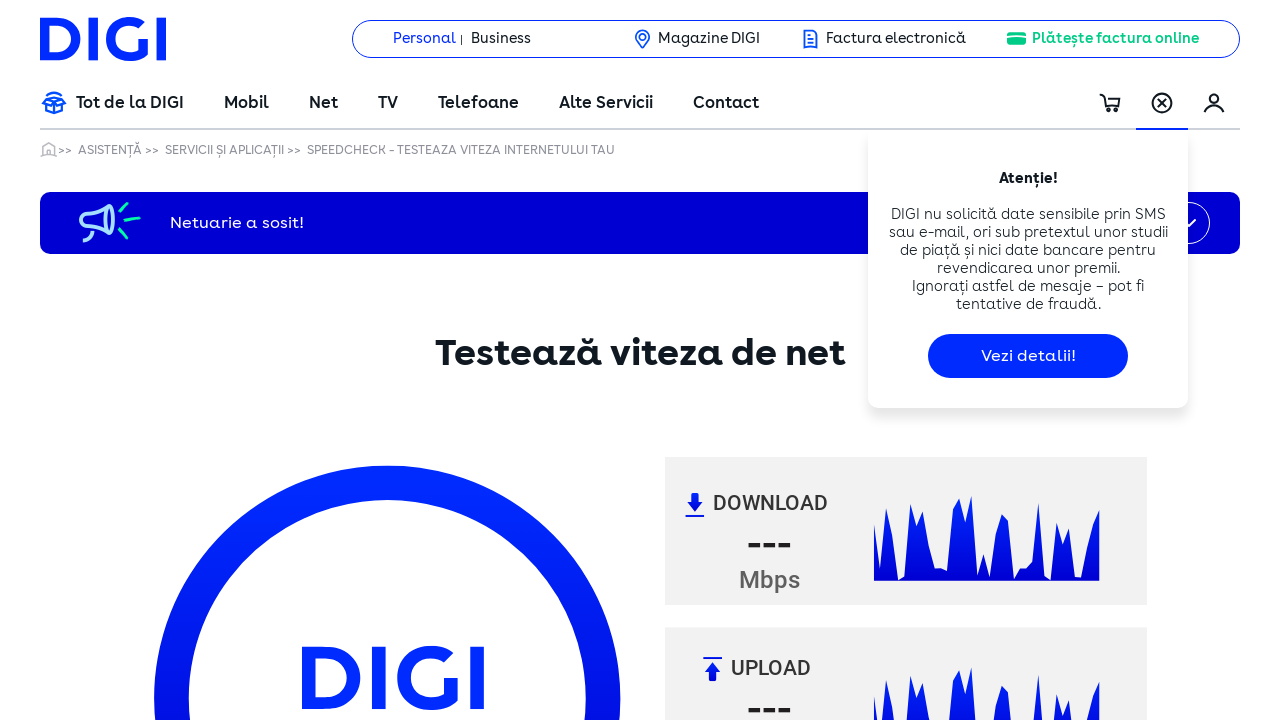

Clicked at iframe offset position (91, 331) at (141, 734)
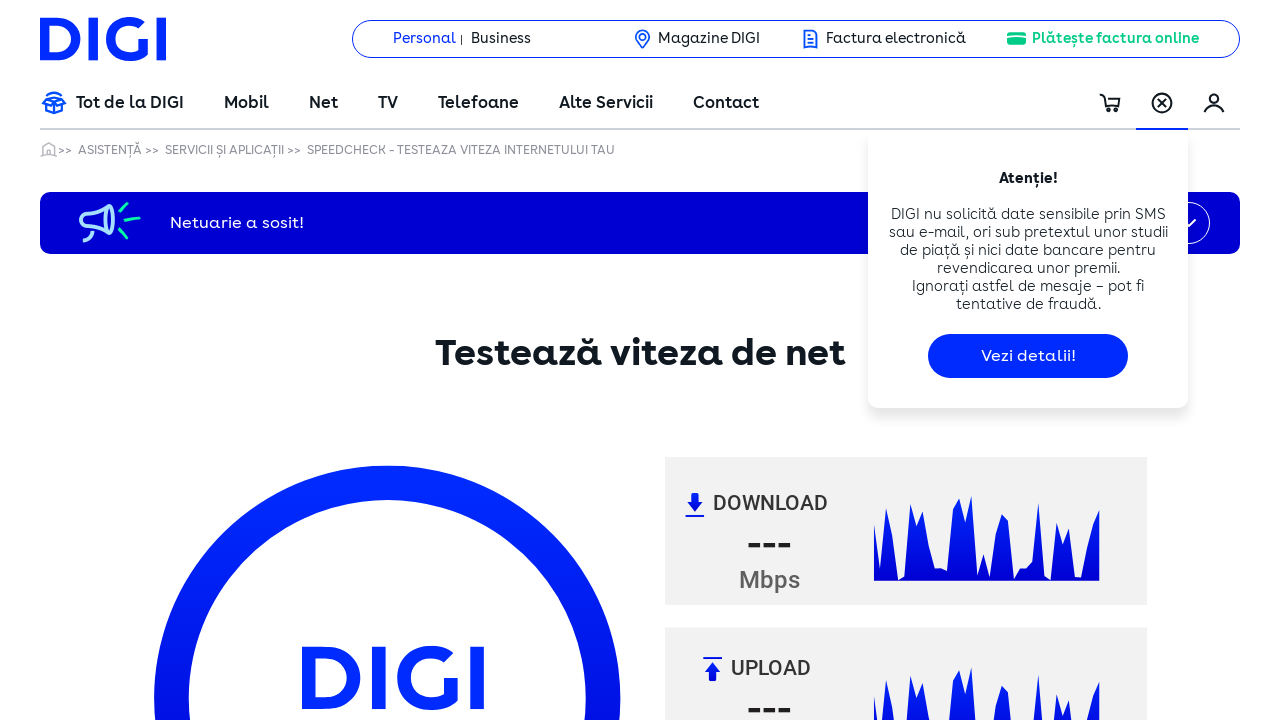

Clicked at iframe offset position (91, 361) at (141, 764)
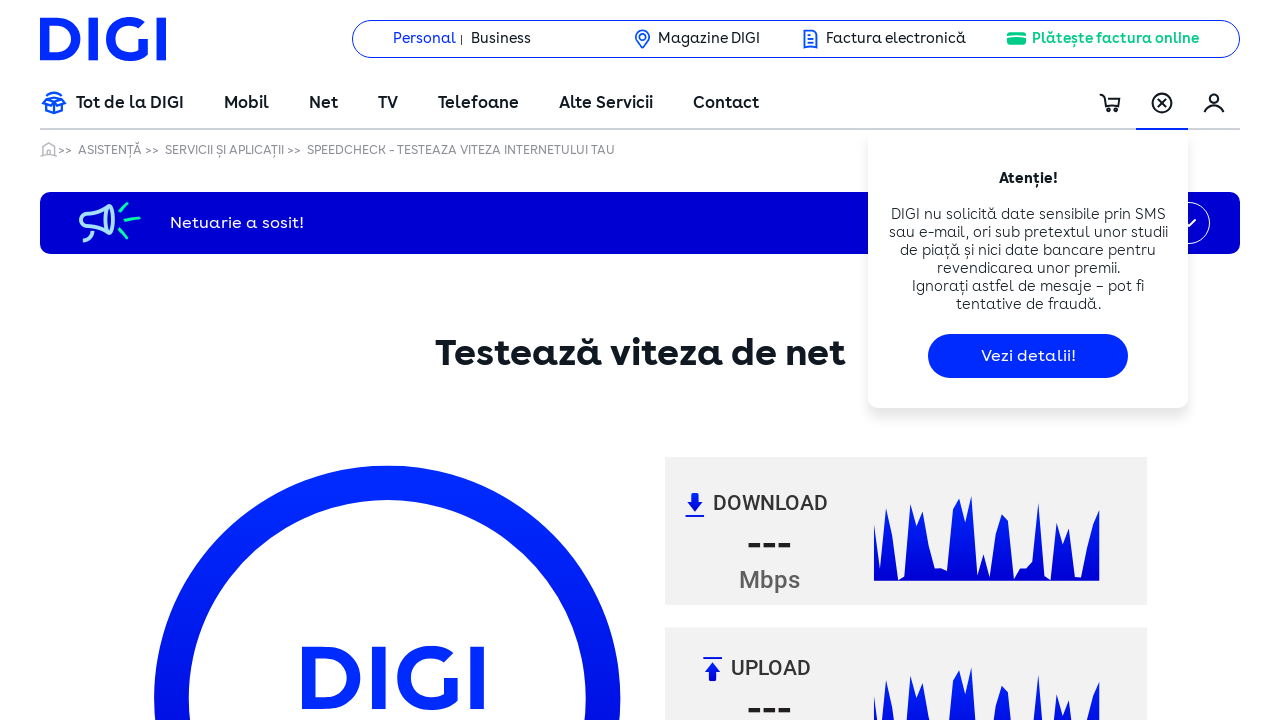

Clicked at iframe offset position (91, 391) at (141, 794)
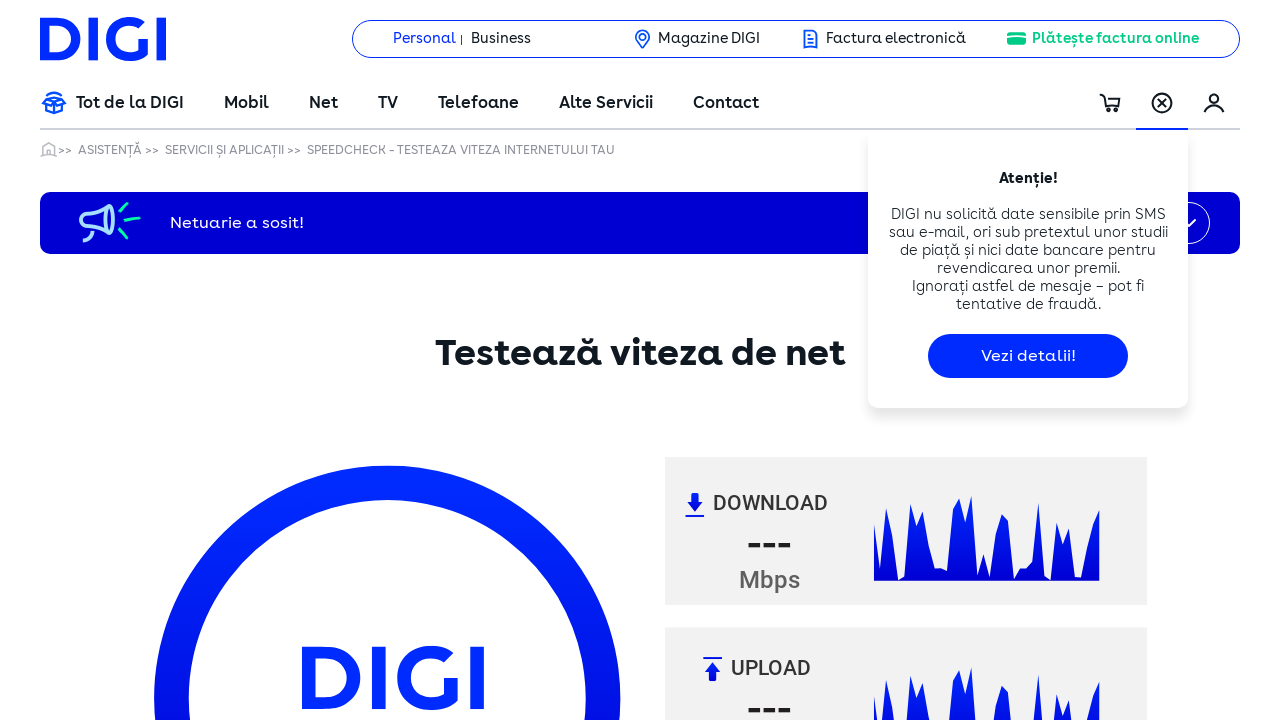

Clicked at iframe offset position (91, 421) at (141, 824)
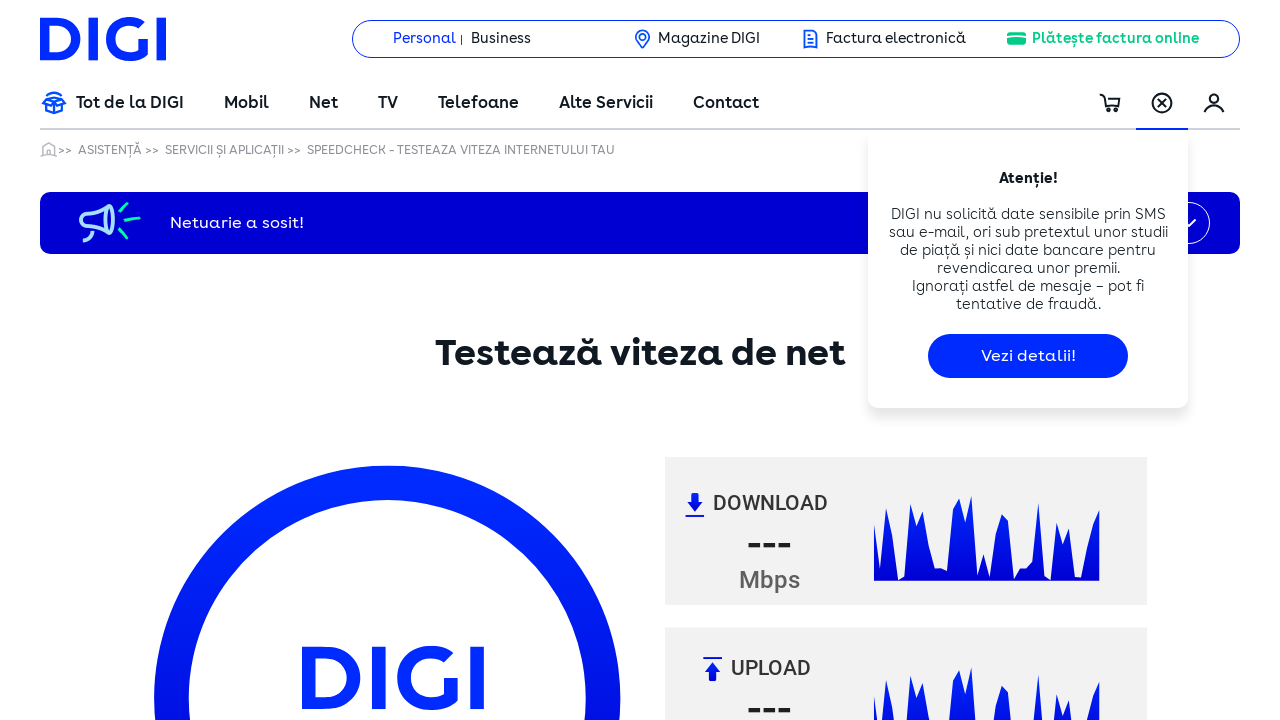

Clicked at iframe offset position (91, 451) at (141, 854)
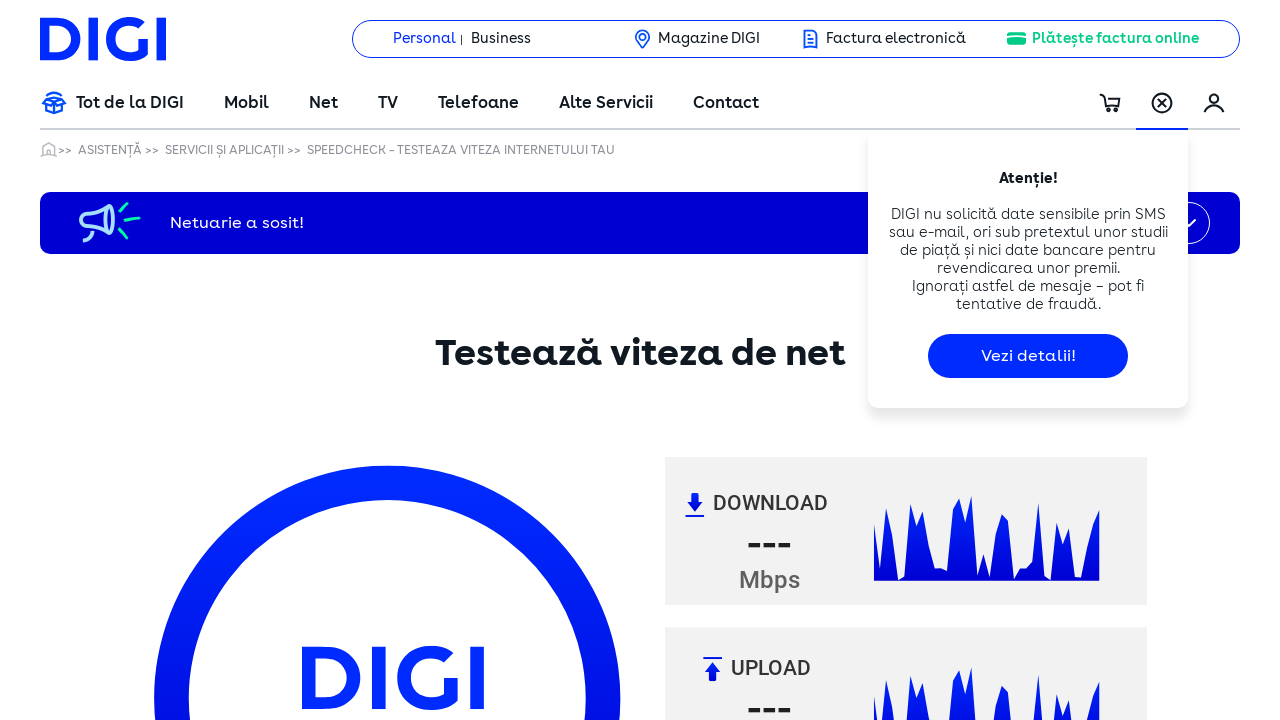

Clicked at iframe offset position (91, 481) at (141, 884)
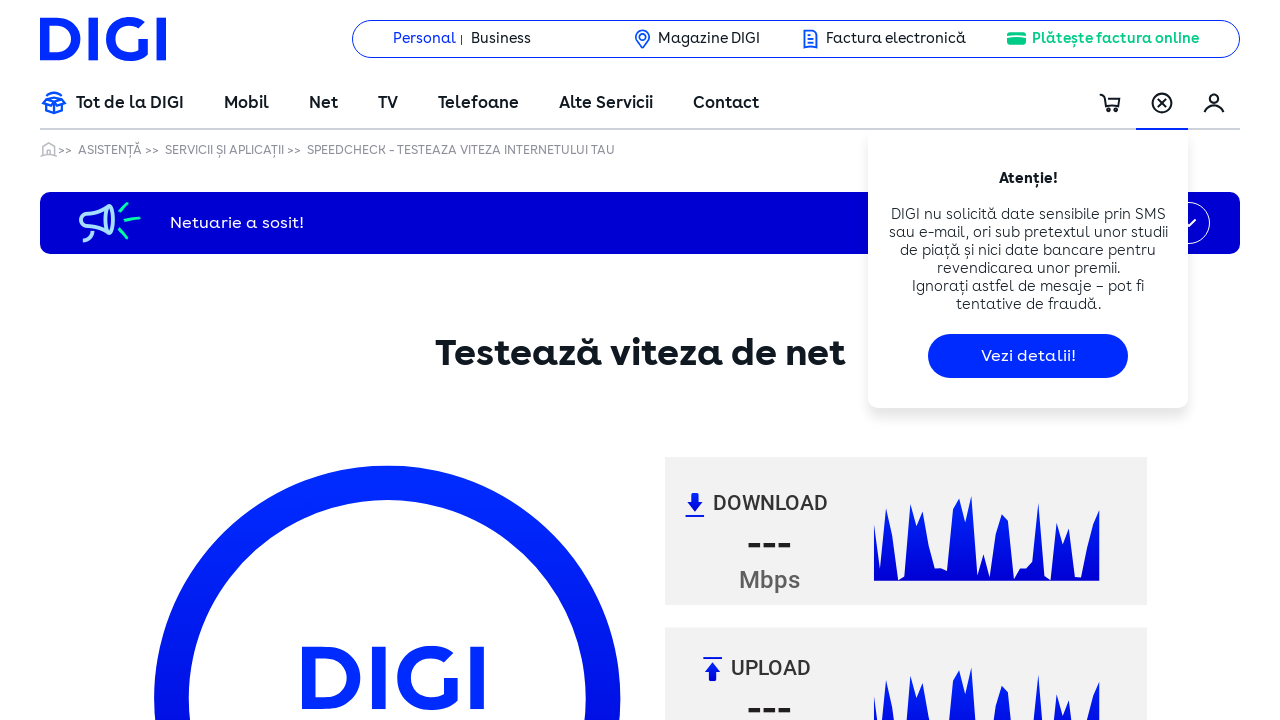

Clicked at iframe offset position (91, 511) at (141, 914)
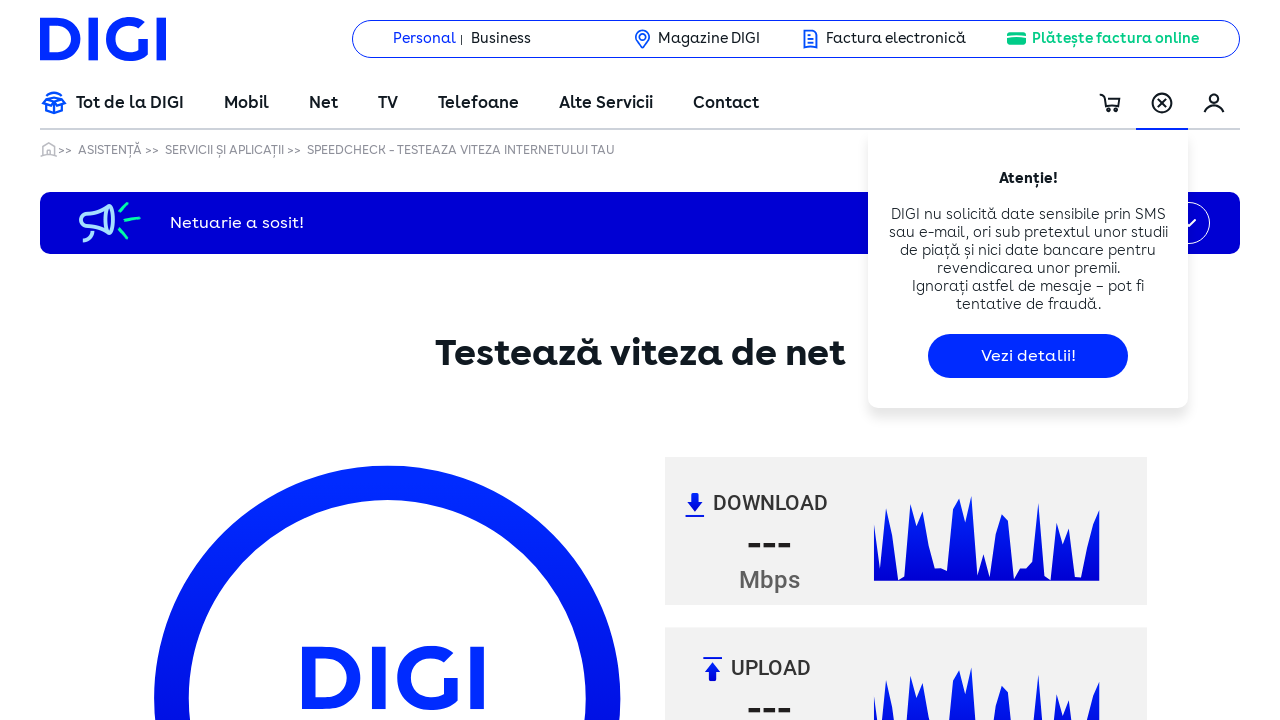

Clicked at iframe offset position (91, 541) at (141, 944)
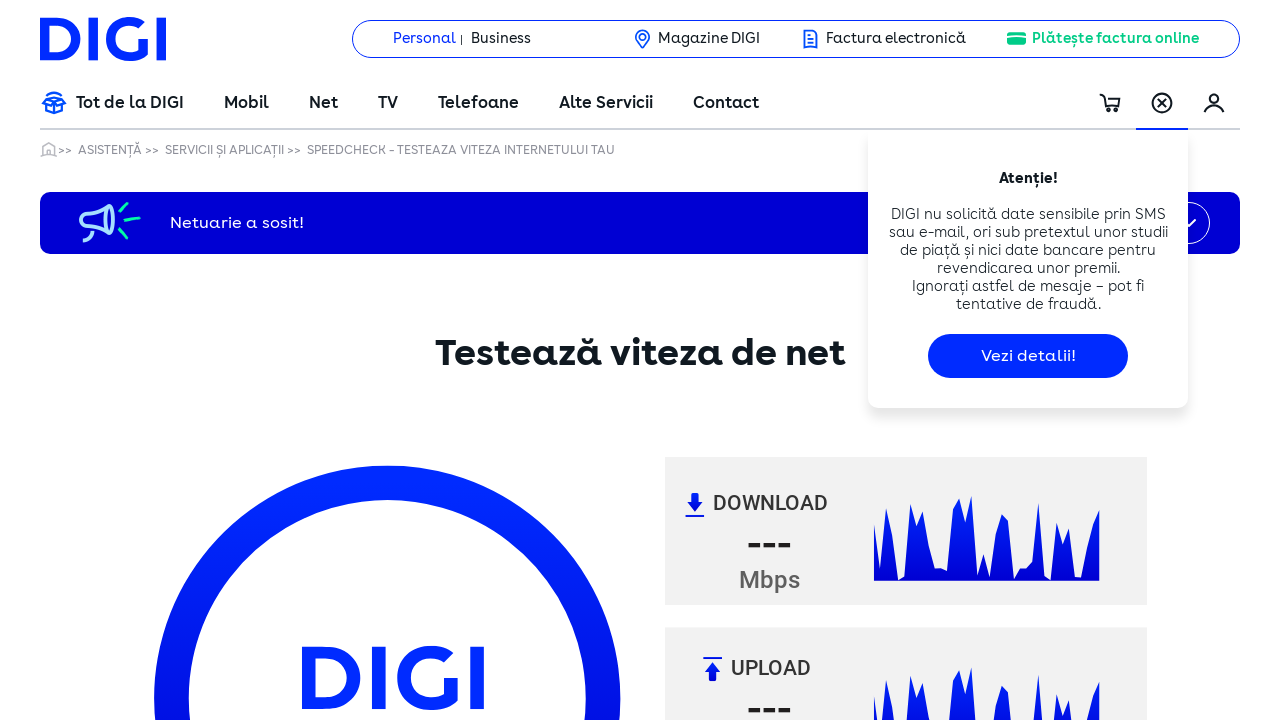

Clicked at iframe offset position (91, 571) at (141, 974)
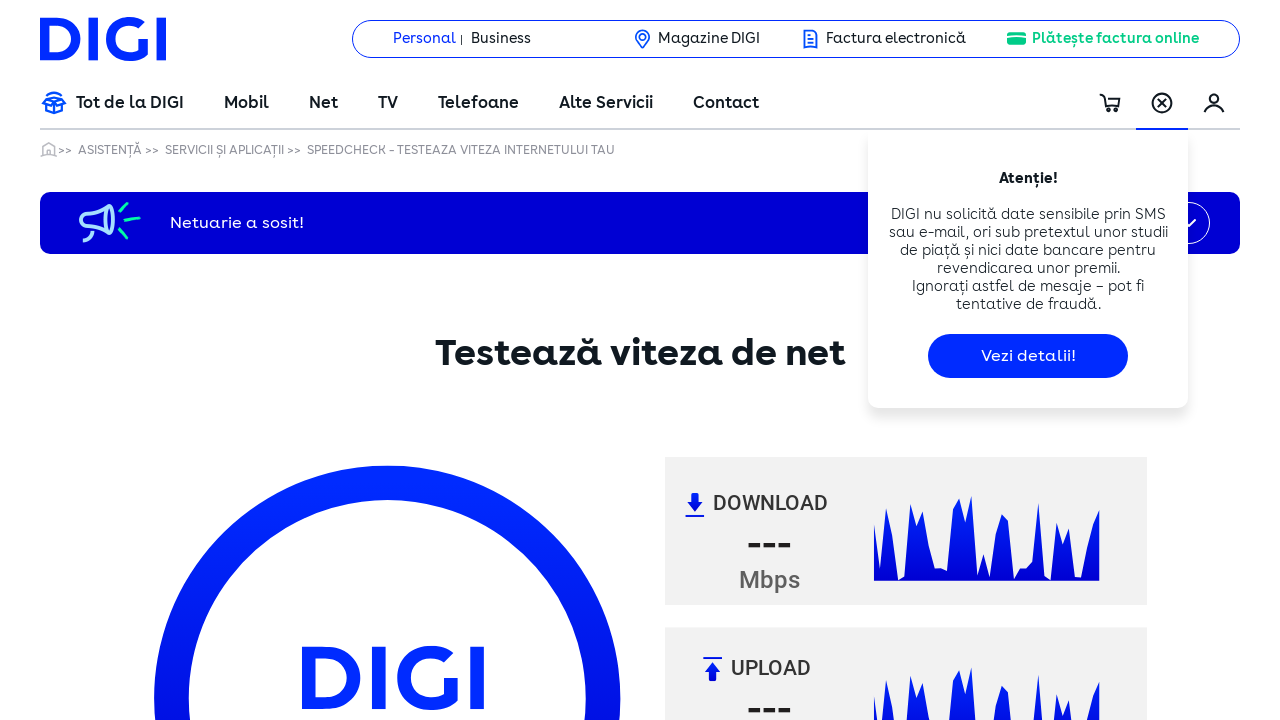

Clicked at iframe offset position (91, 601) at (141, 1004)
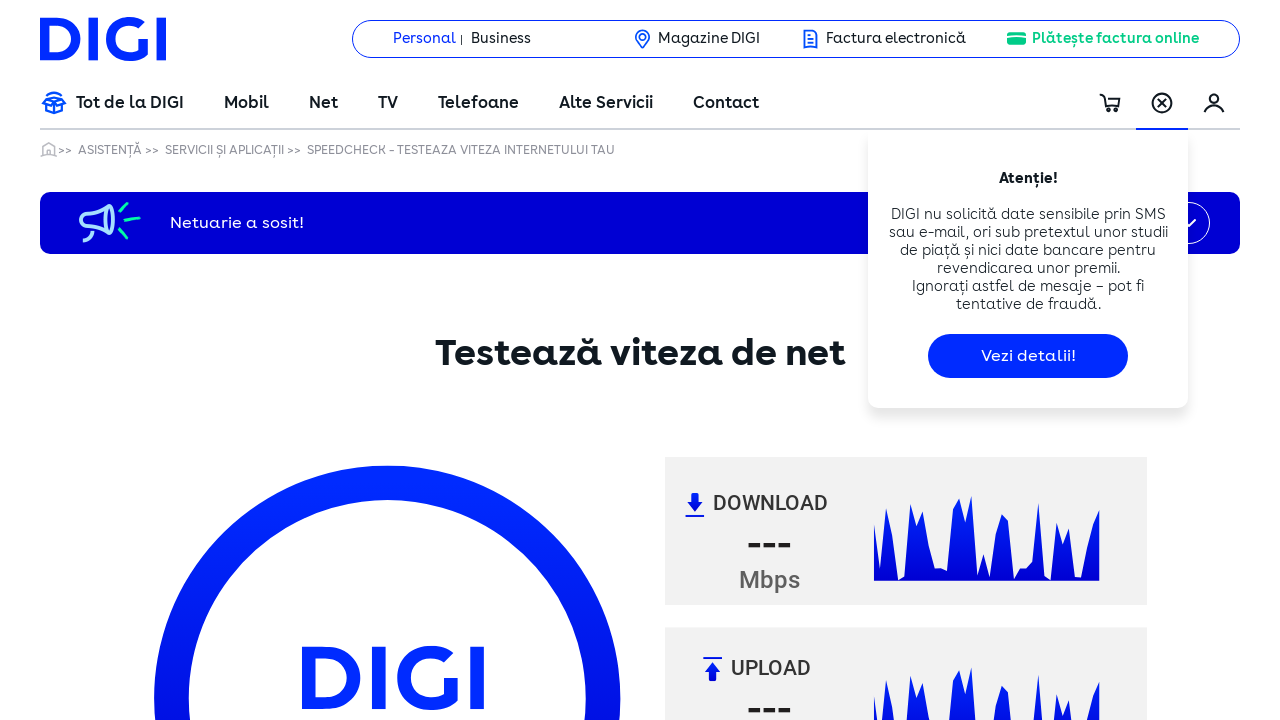

Clicked at iframe offset position (91, 631) at (141, 1034)
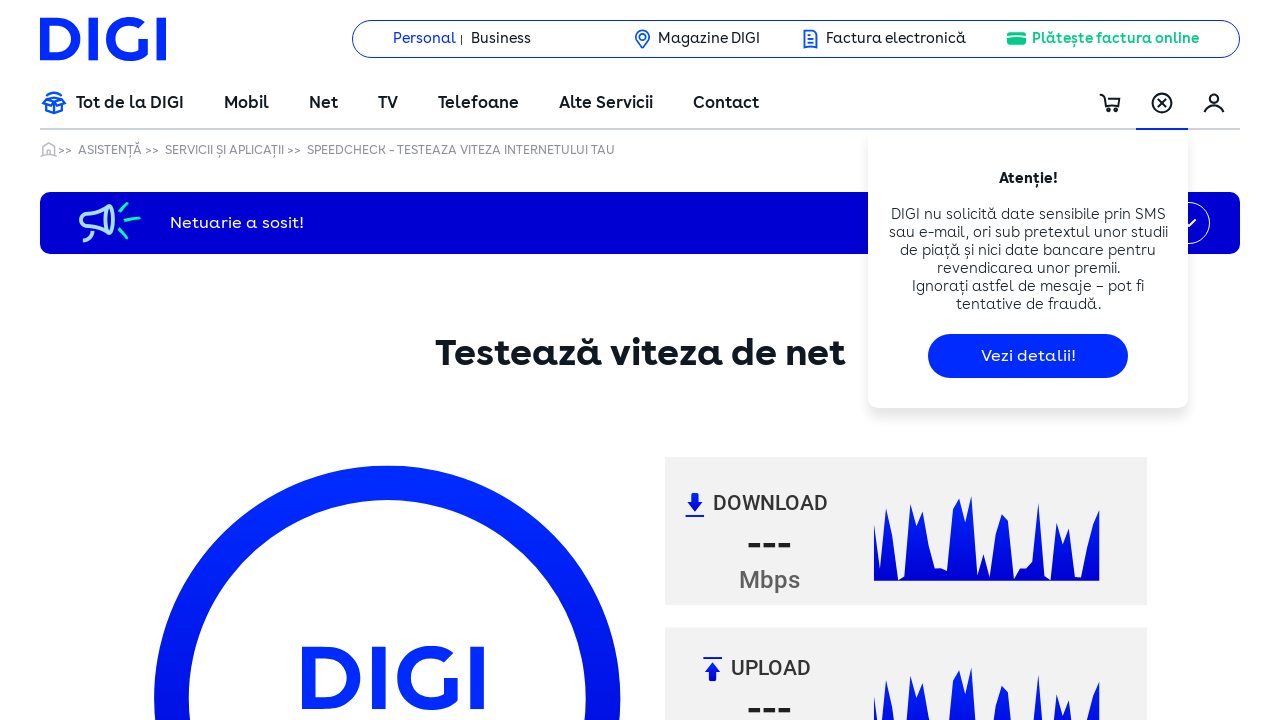

Clicked at iframe offset position (91, 661) at (141, 1064)
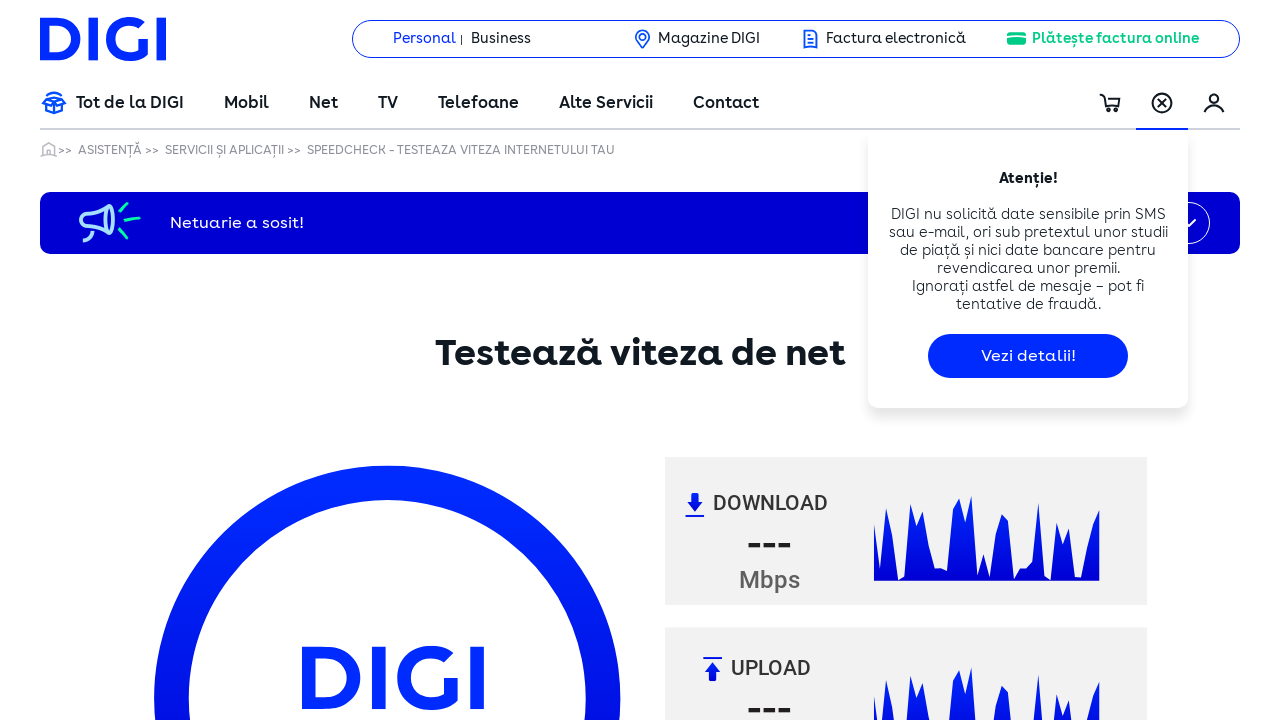

Clicked at iframe offset position (91, 691) at (141, 1094)
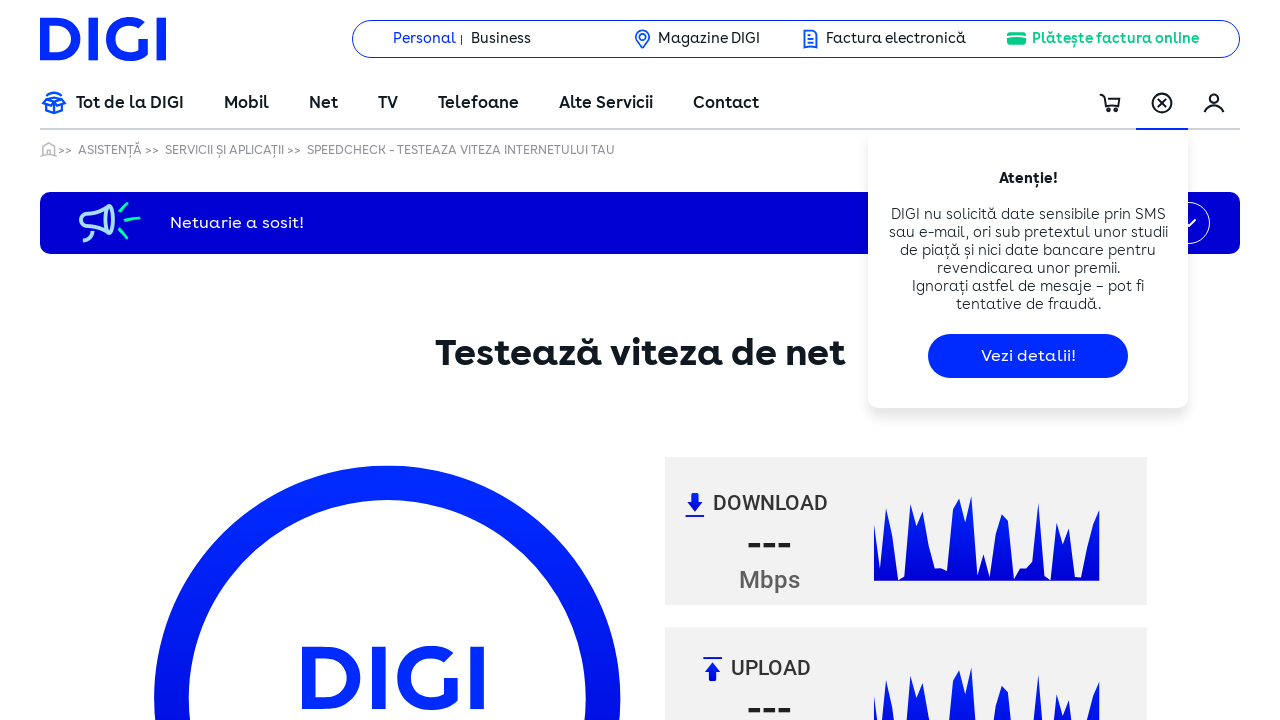

Clicked at iframe offset position (91, 721) at (141, 1124)
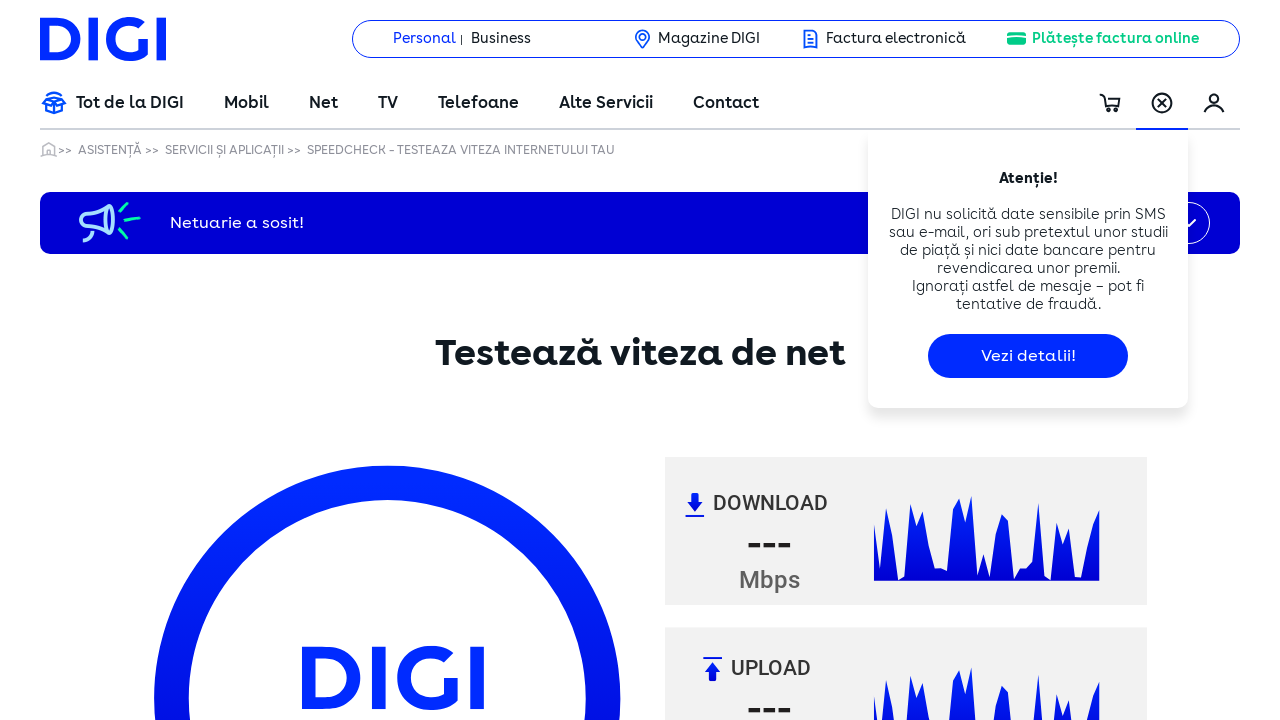

Clicked at iframe offset position (91, 751) at (141, 1154)
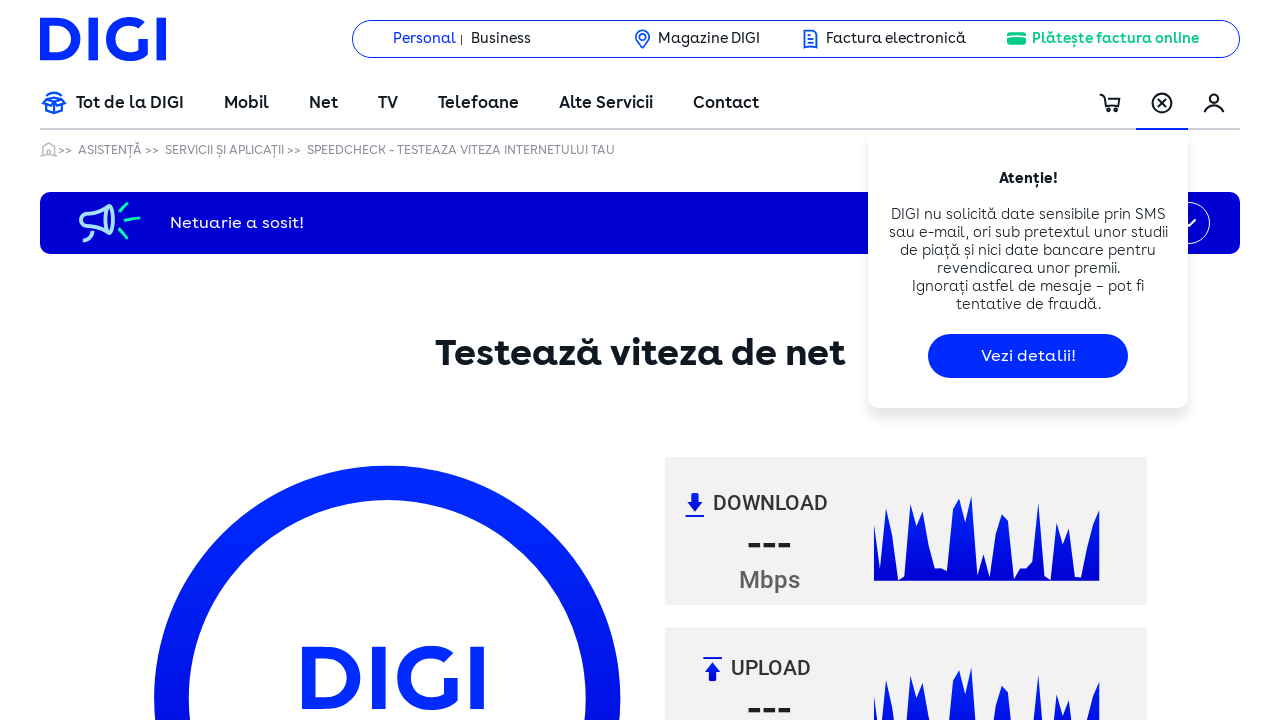

Clicked at iframe offset position (91, 781) at (141, 1184)
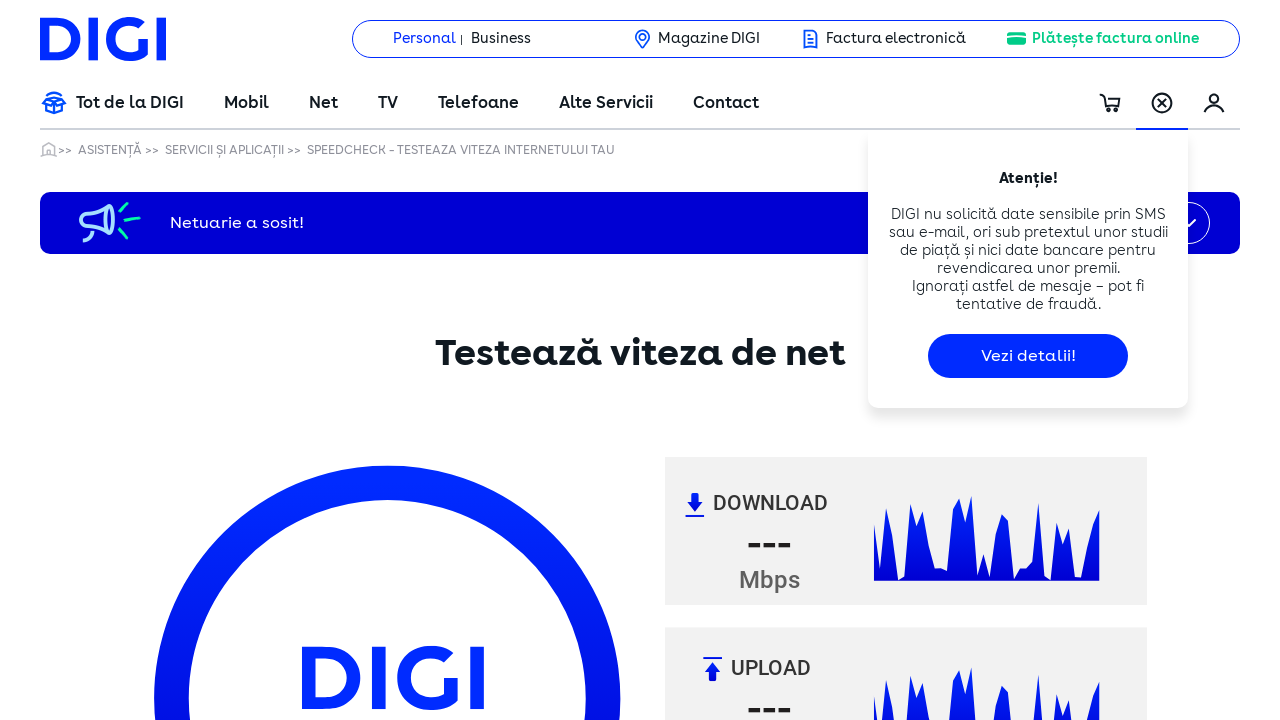

Clicked at iframe offset position (121, 1) at (171, 404)
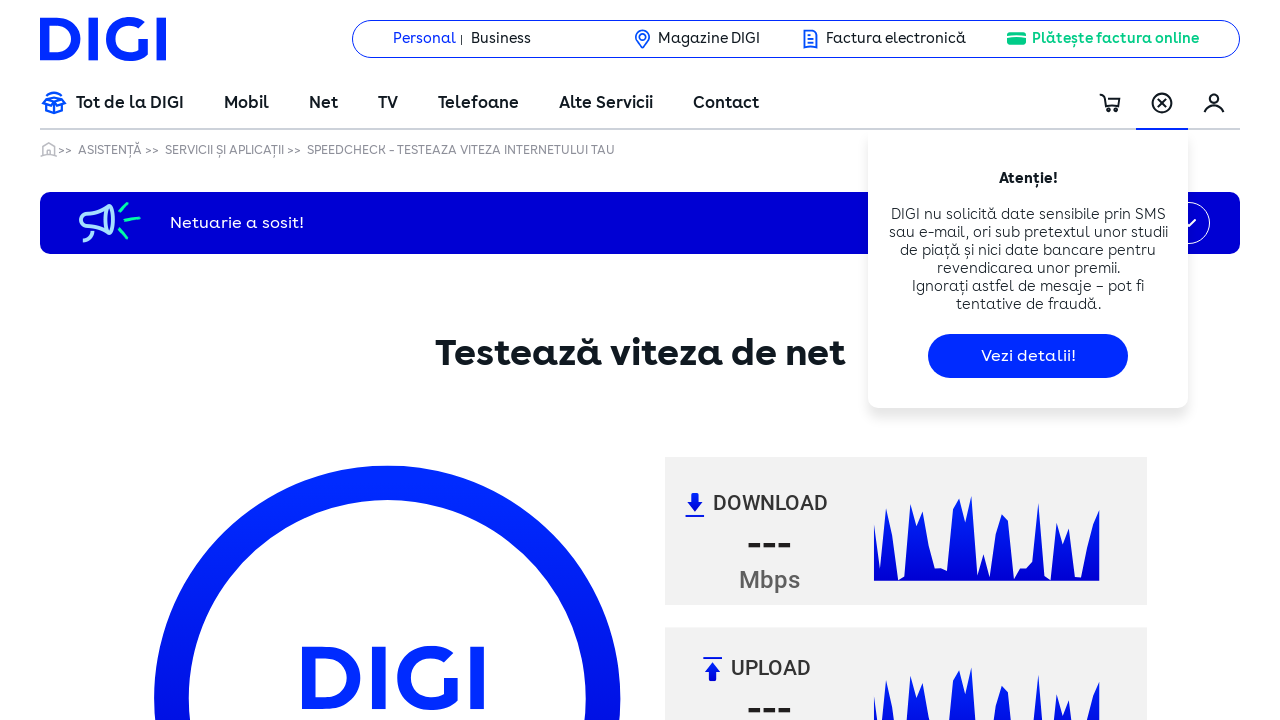

Clicked at iframe offset position (121, 31) at (171, 434)
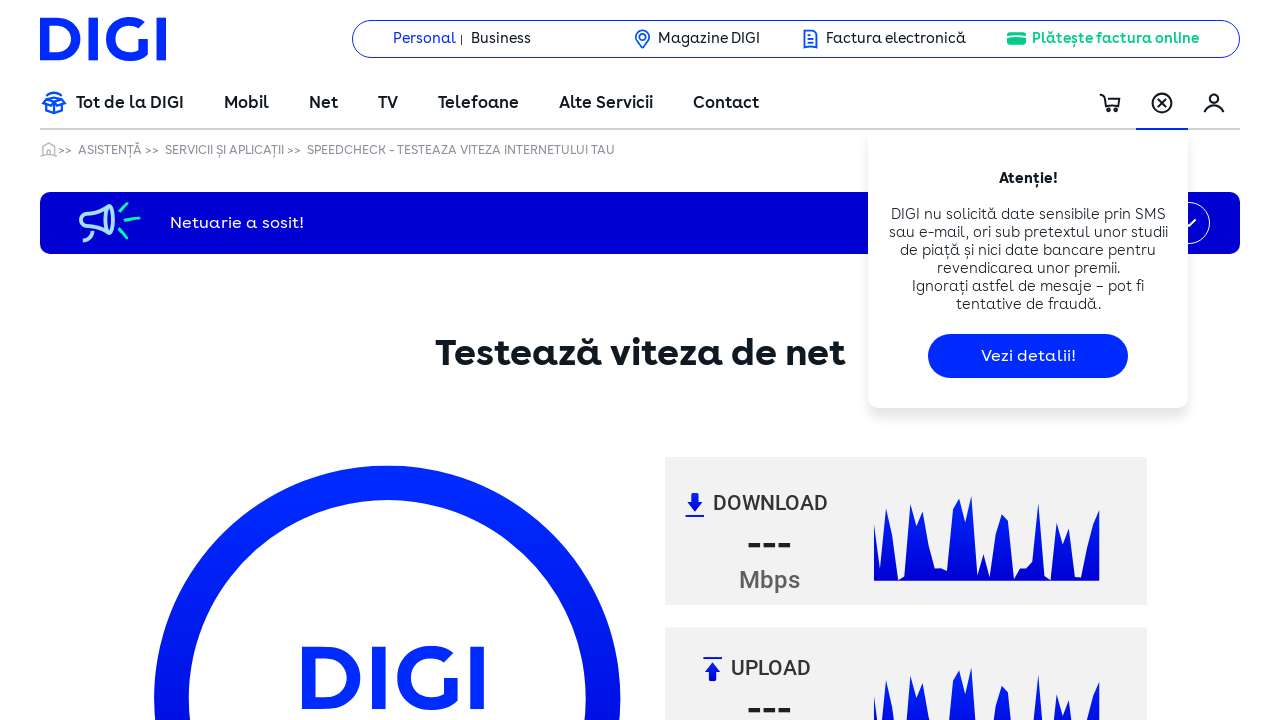

Clicked at iframe offset position (121, 61) at (171, 464)
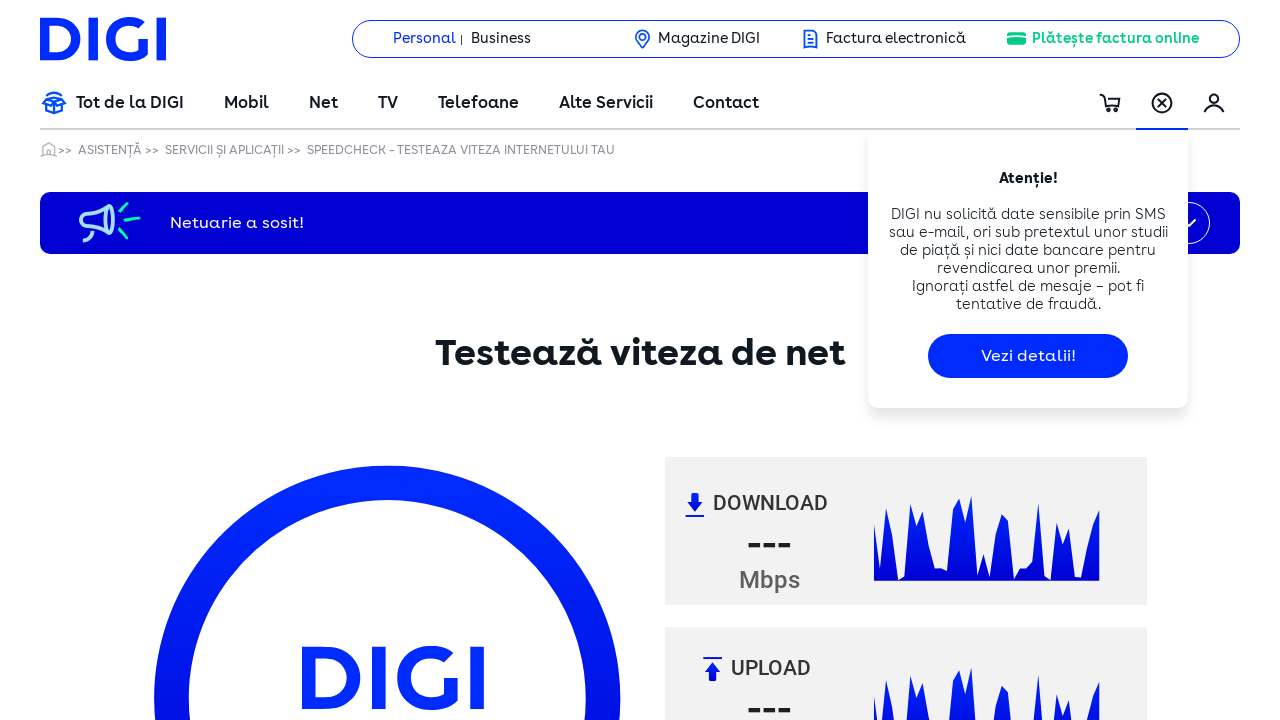

Clicked at iframe offset position (121, 91) at (171, 494)
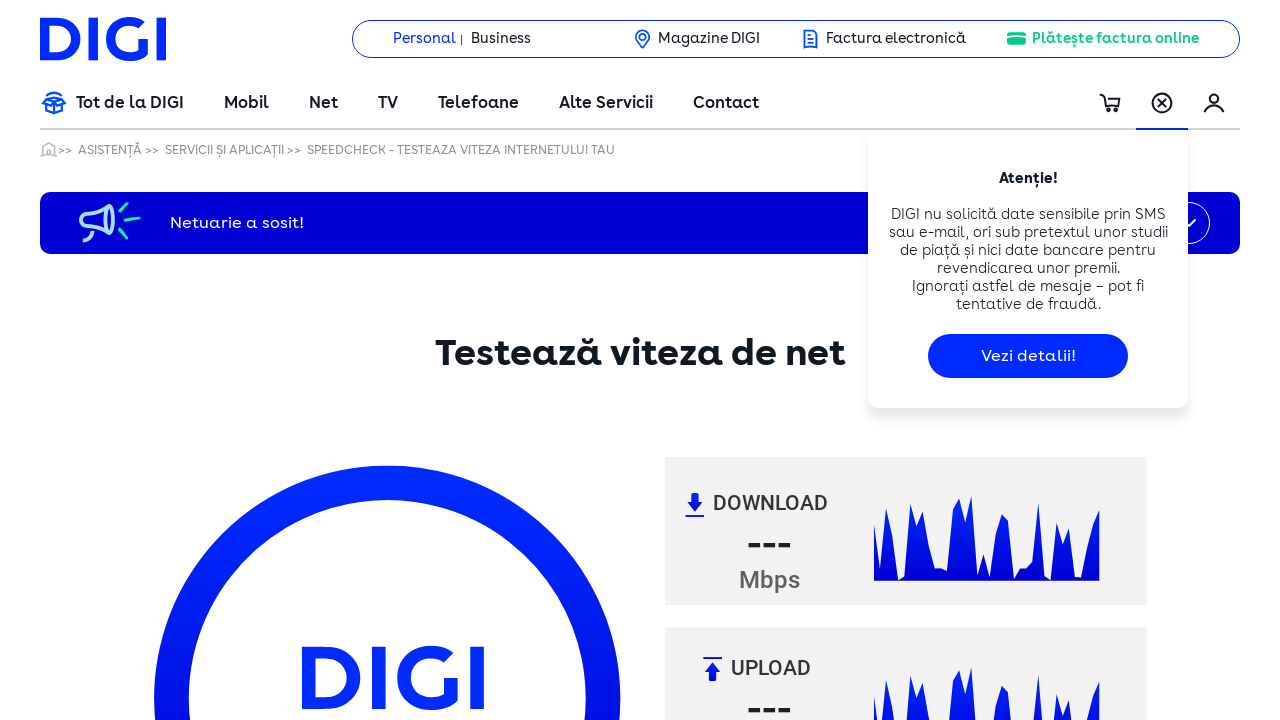

Clicked at iframe offset position (121, 121) at (171, 524)
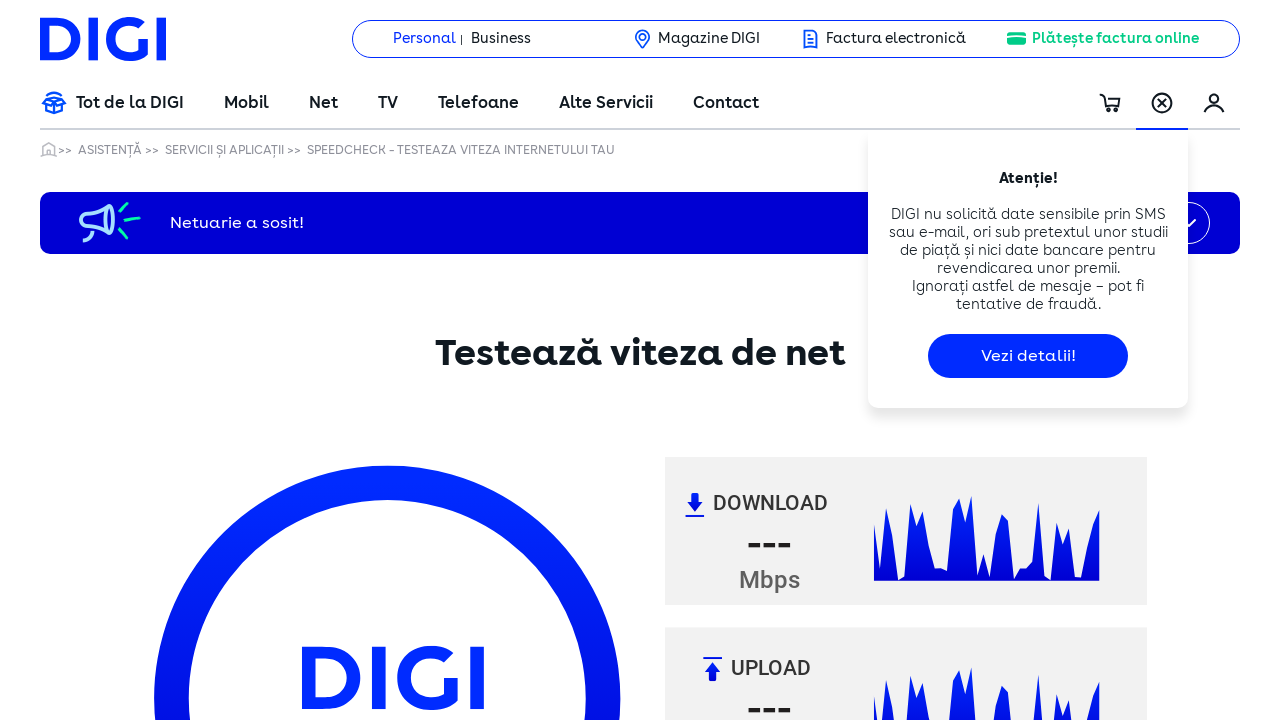

Clicked at iframe offset position (121, 151) at (171, 554)
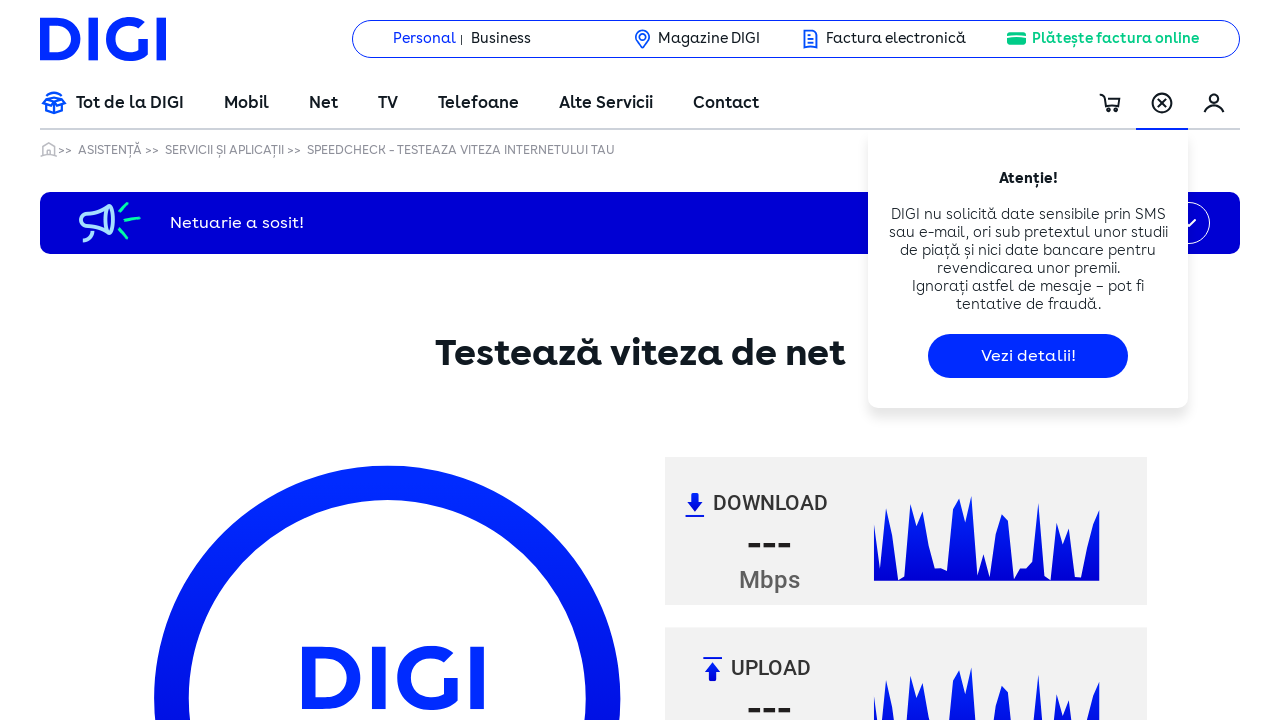

Clicked at iframe offset position (121, 181) at (171, 584)
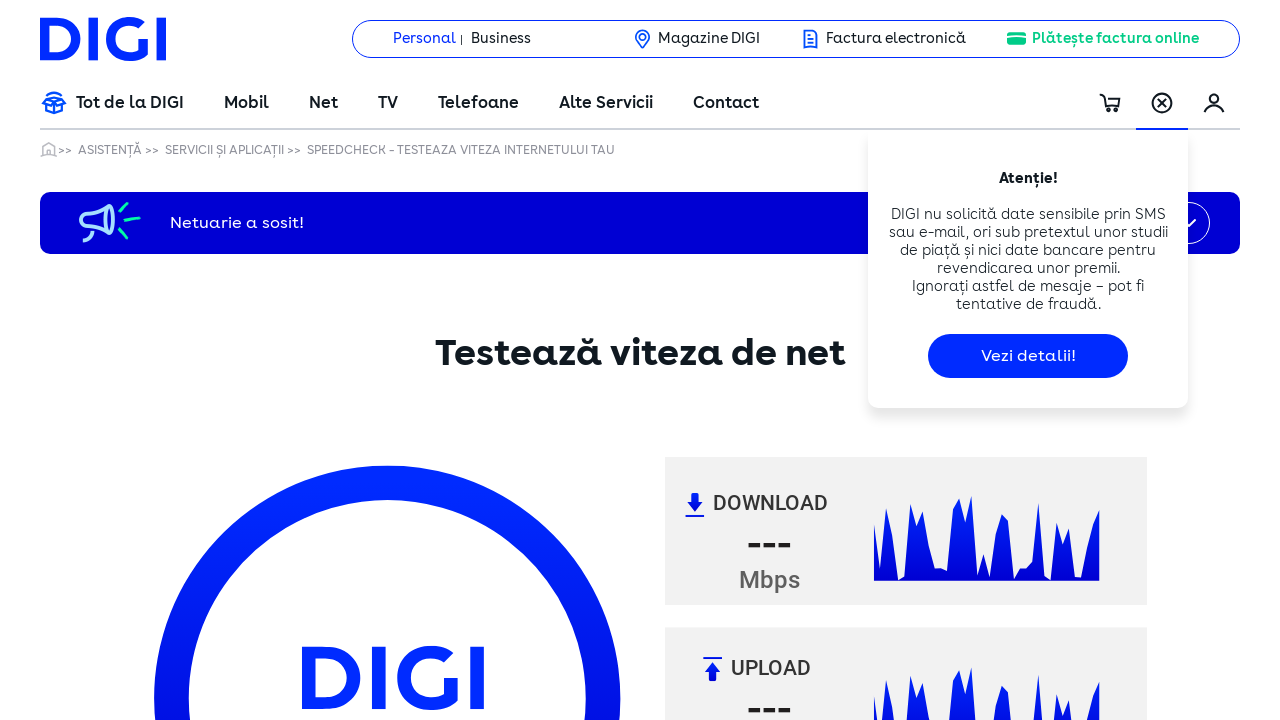

Clicked at iframe offset position (121, 211) at (171, 614)
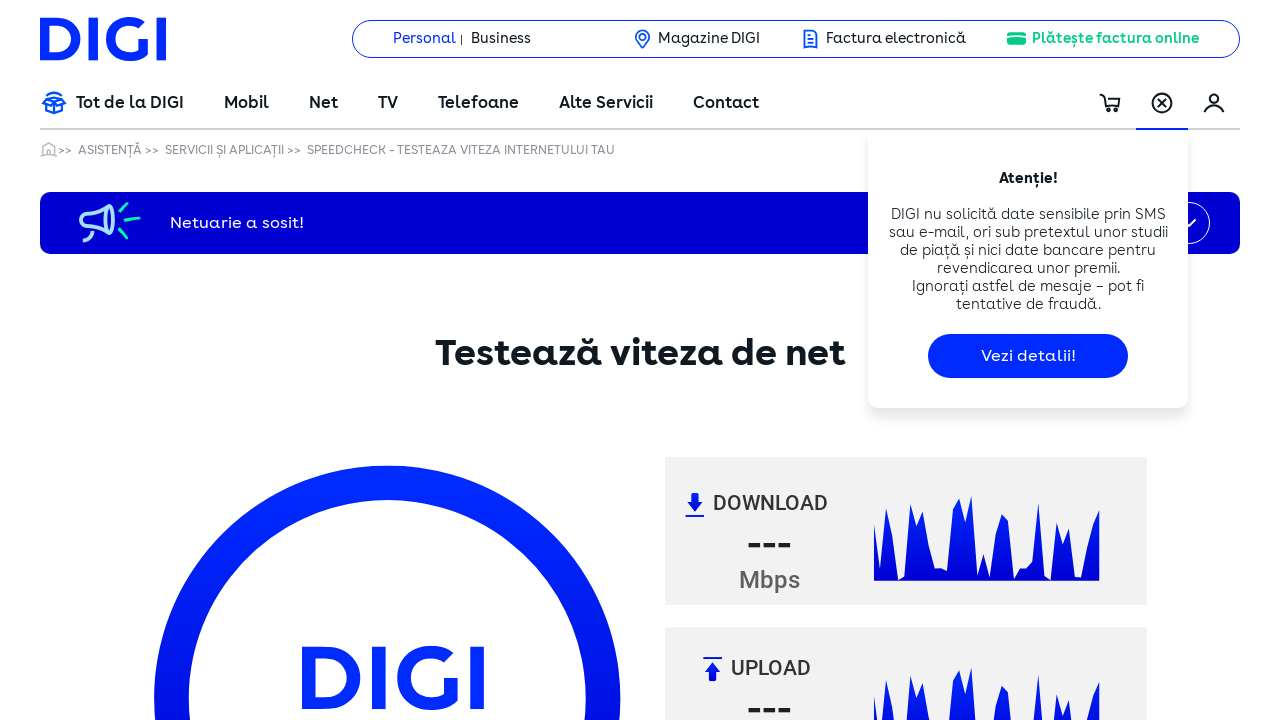

Clicked at iframe offset position (121, 241) at (171, 644)
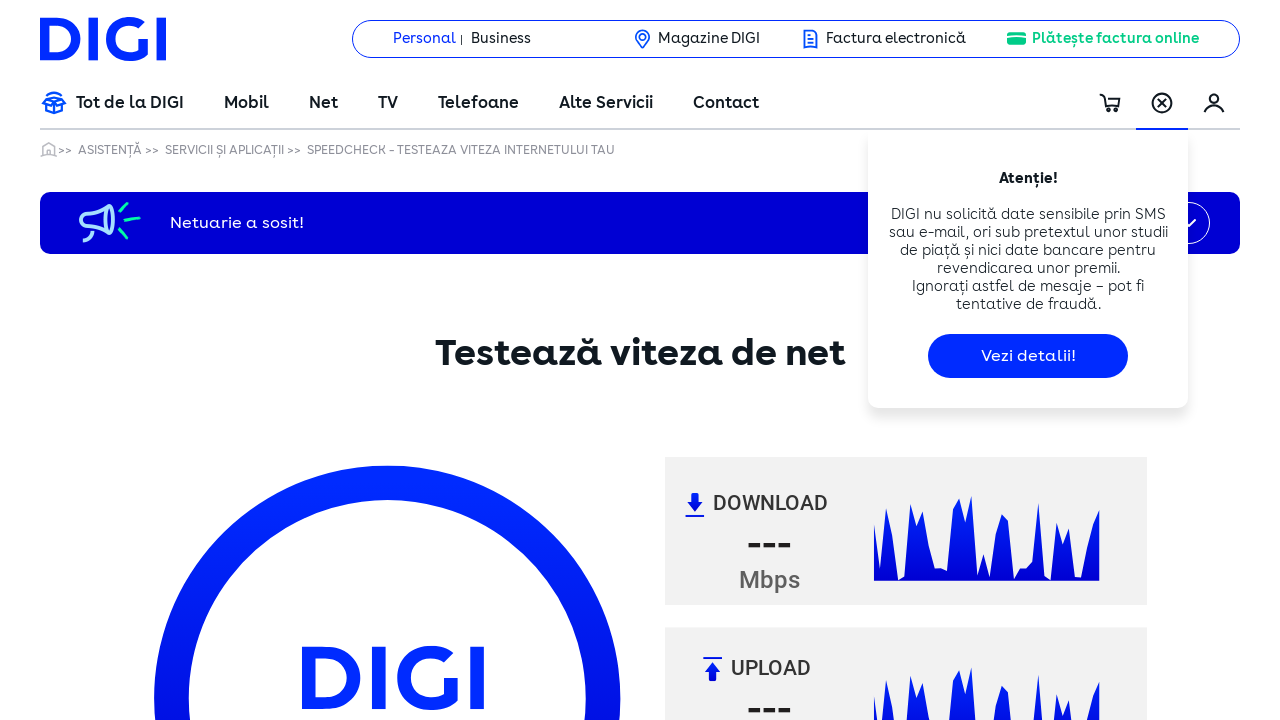

Clicked at iframe offset position (121, 271) at (171, 674)
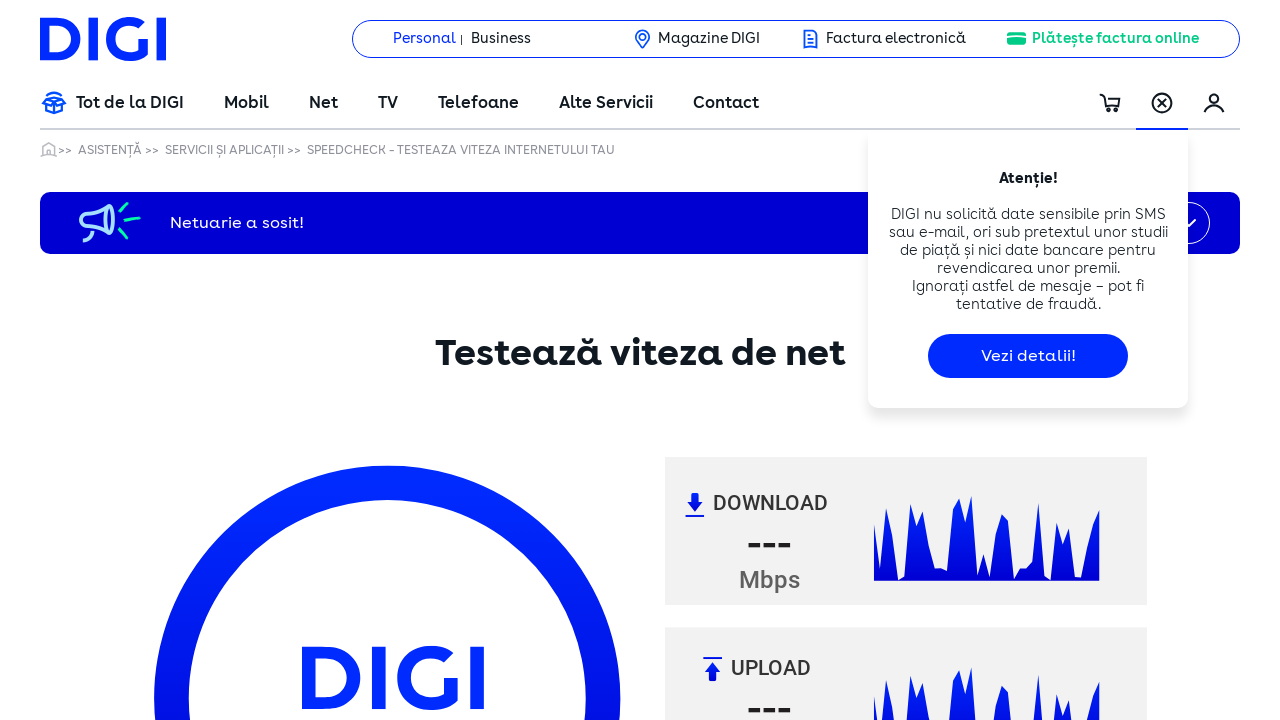

Clicked at iframe offset position (121, 301) at (171, 704)
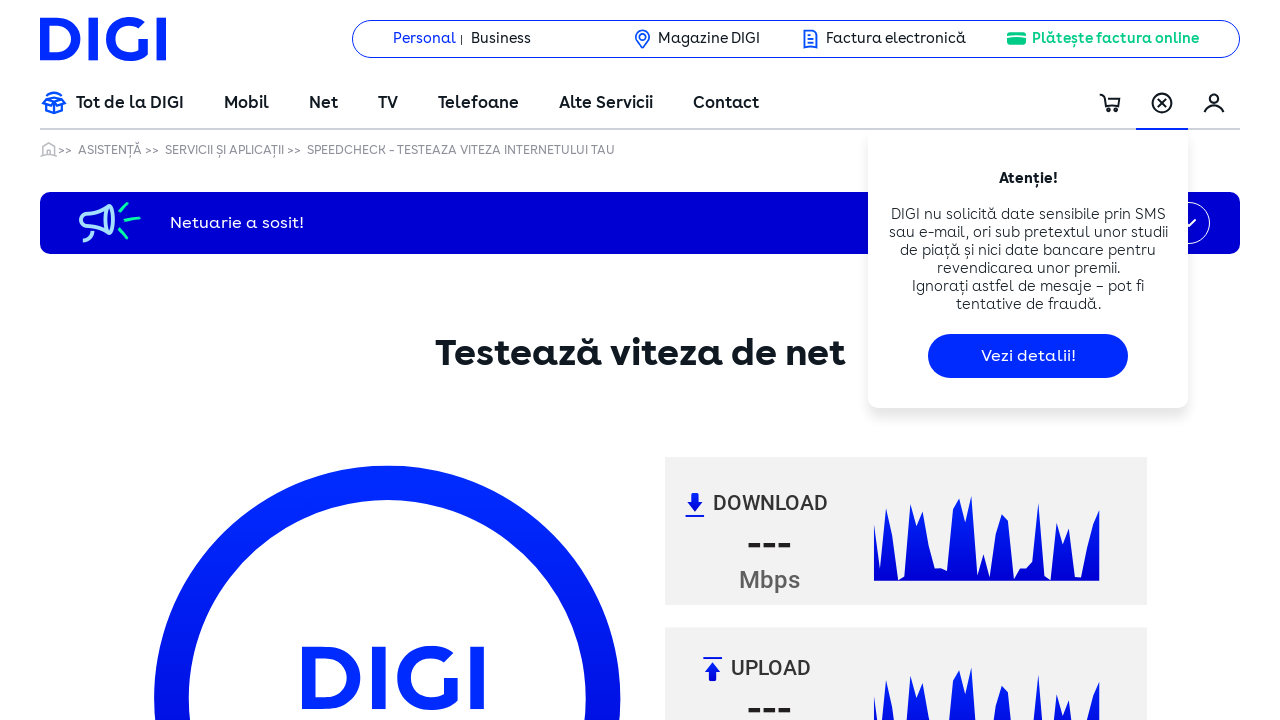

Clicked at iframe offset position (121, 331) at (171, 734)
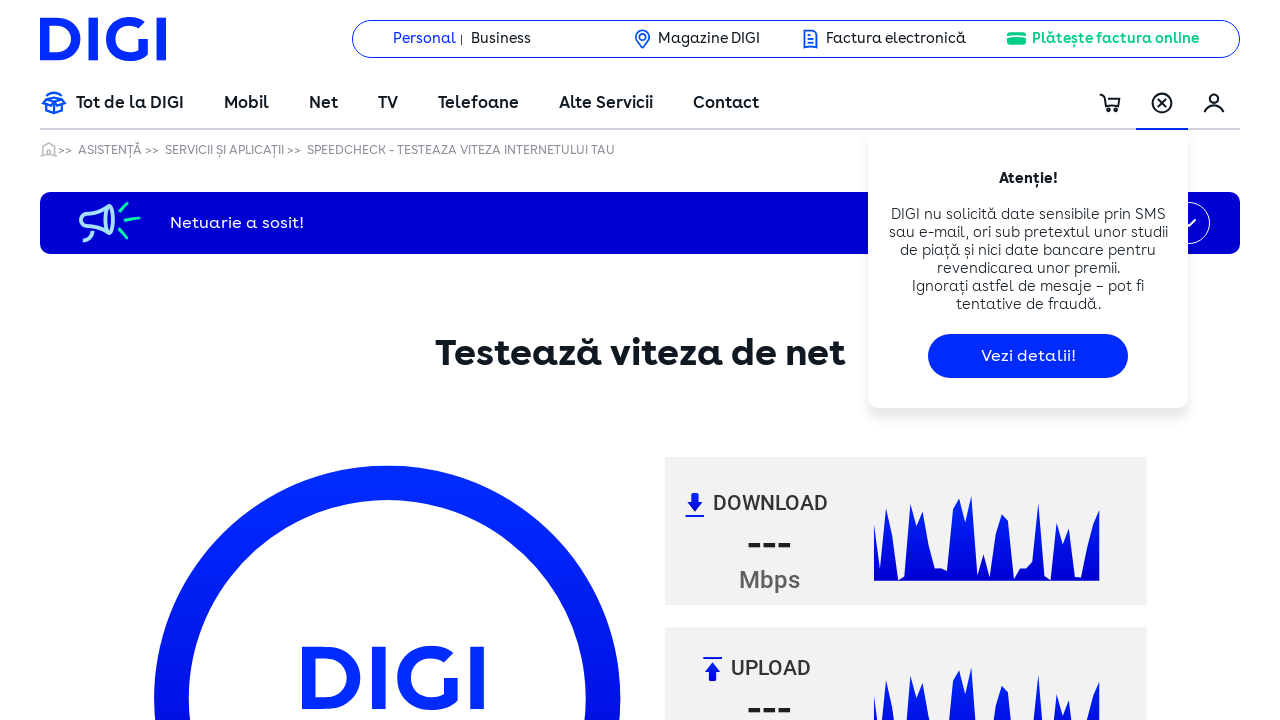

Clicked at iframe offset position (121, 361) at (171, 764)
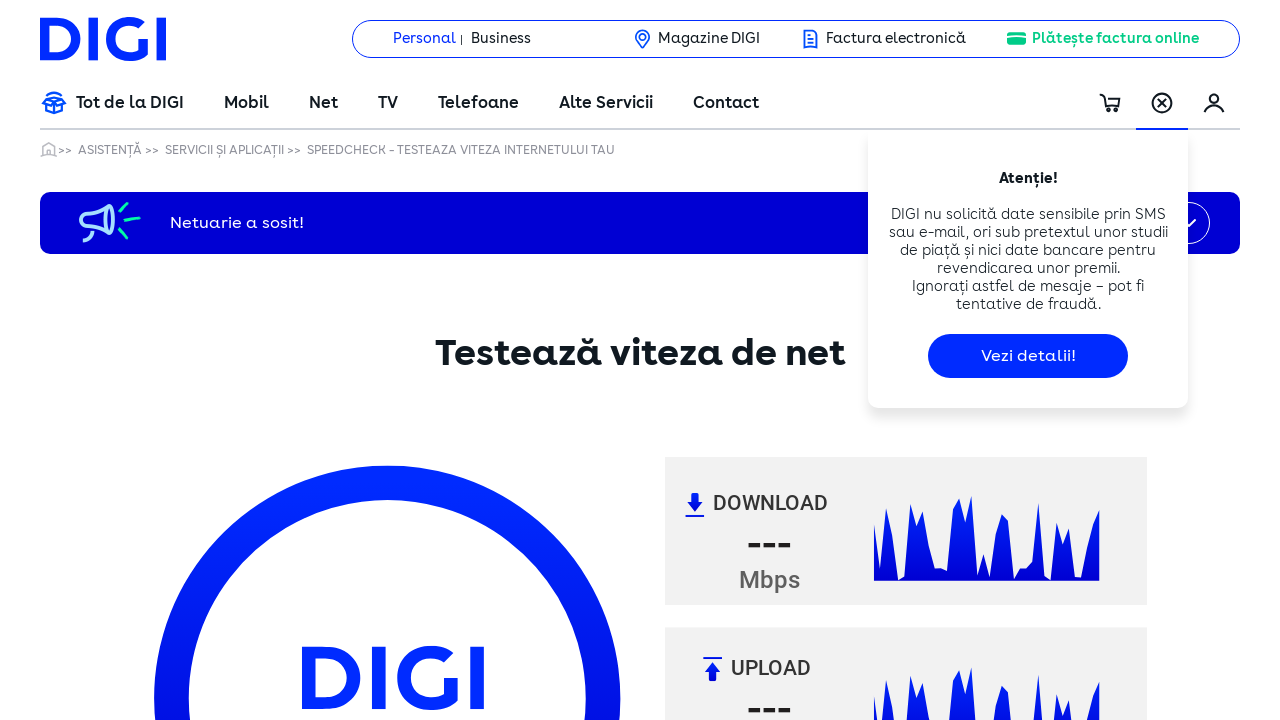

Clicked at iframe offset position (121, 391) at (171, 794)
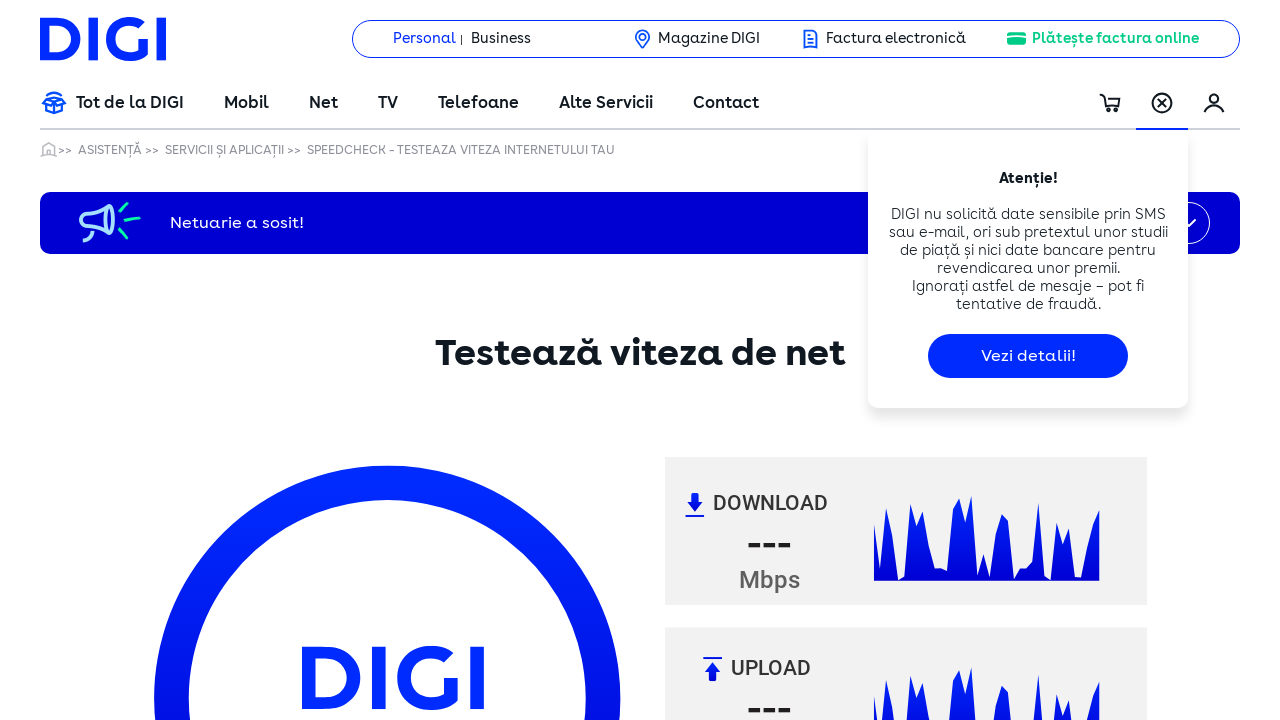

Clicked at iframe offset position (121, 421) at (171, 824)
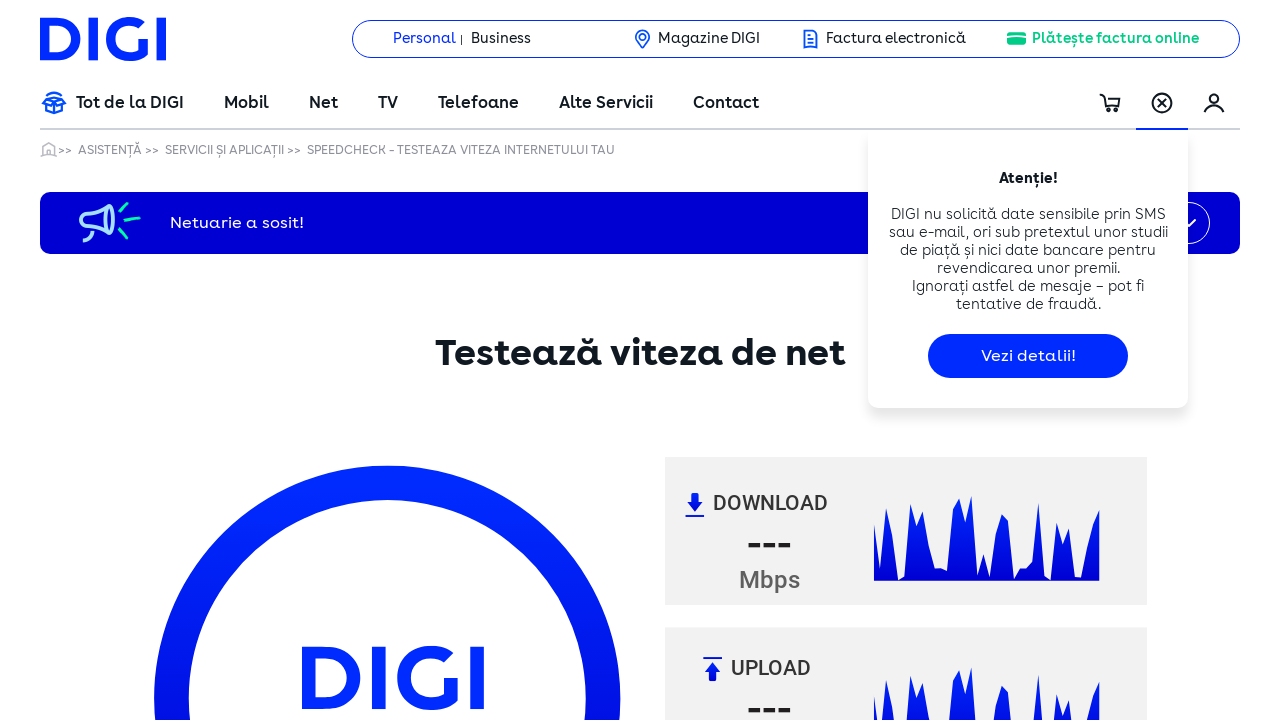

Clicked at iframe offset position (121, 451) at (171, 854)
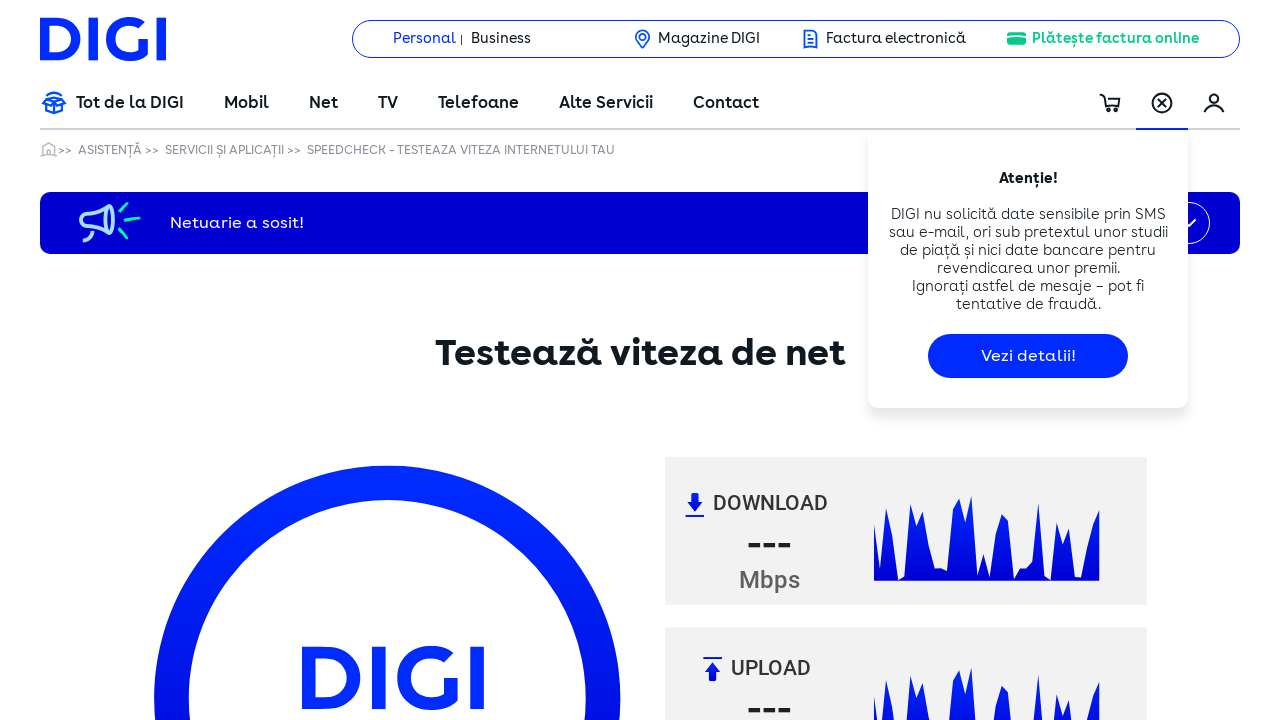

Clicked at iframe offset position (121, 481) at (171, 884)
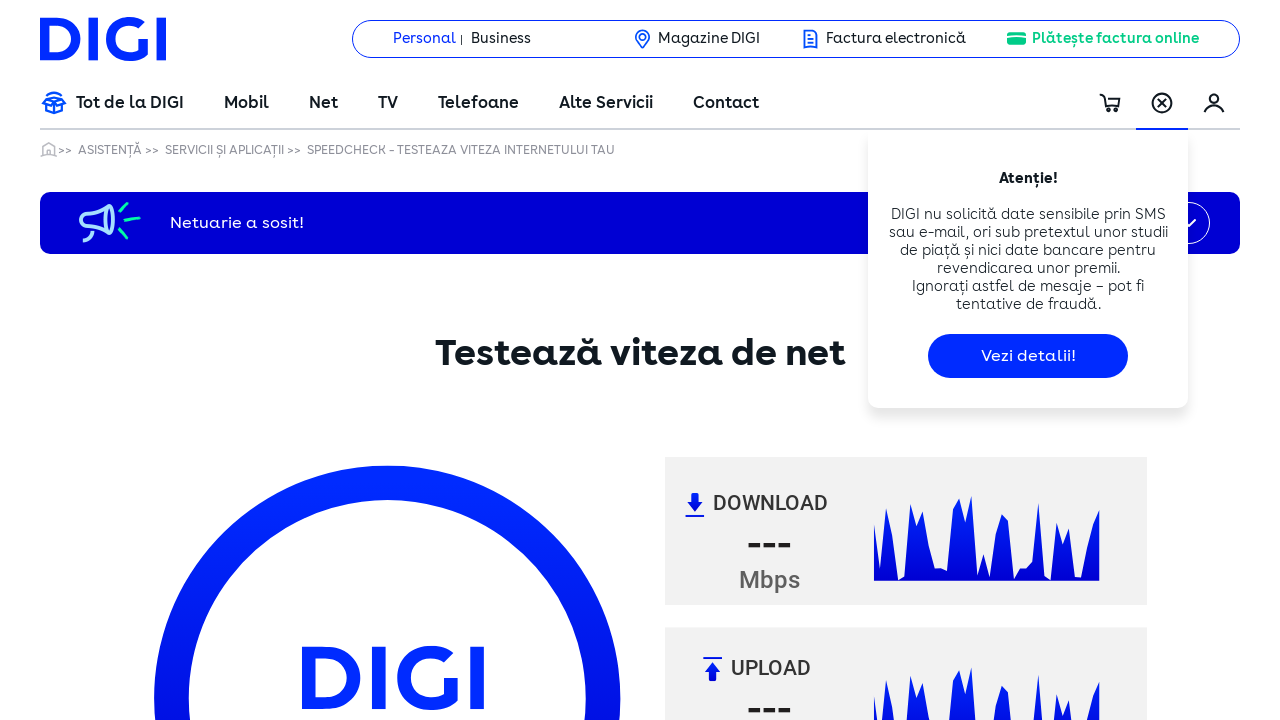

Clicked at iframe offset position (121, 511) at (171, 914)
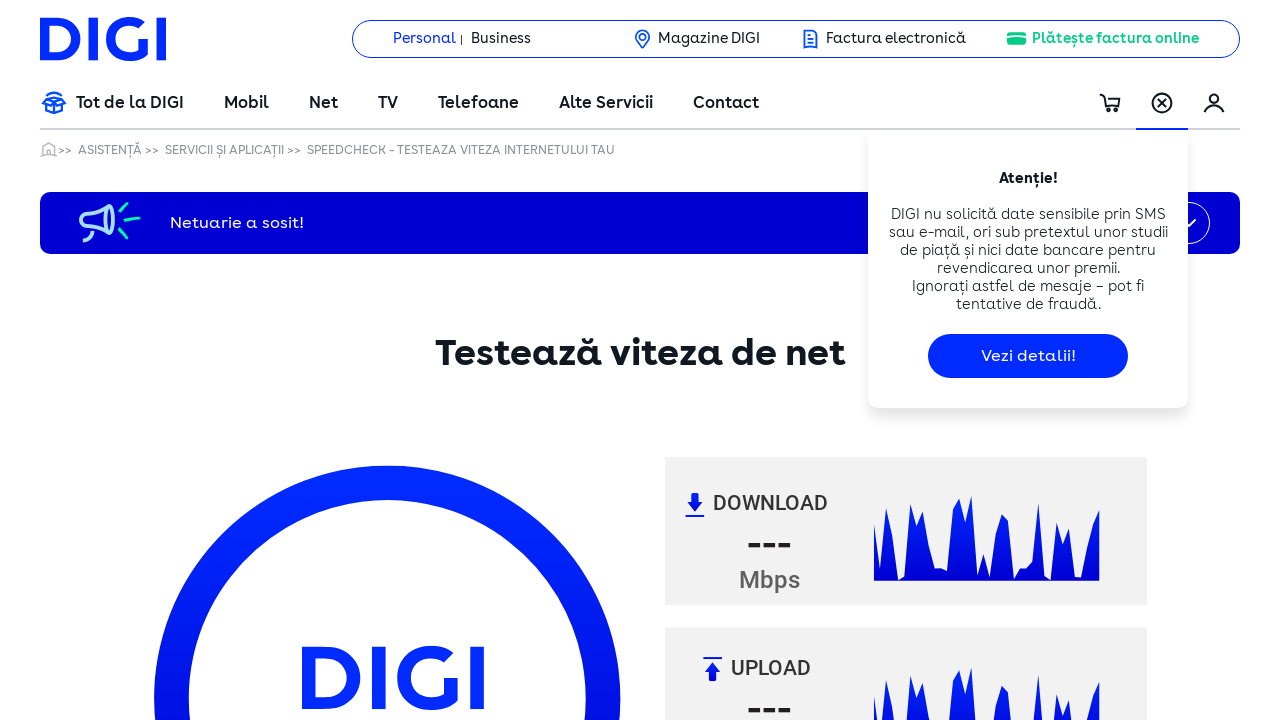

Clicked at iframe offset position (121, 541) at (171, 944)
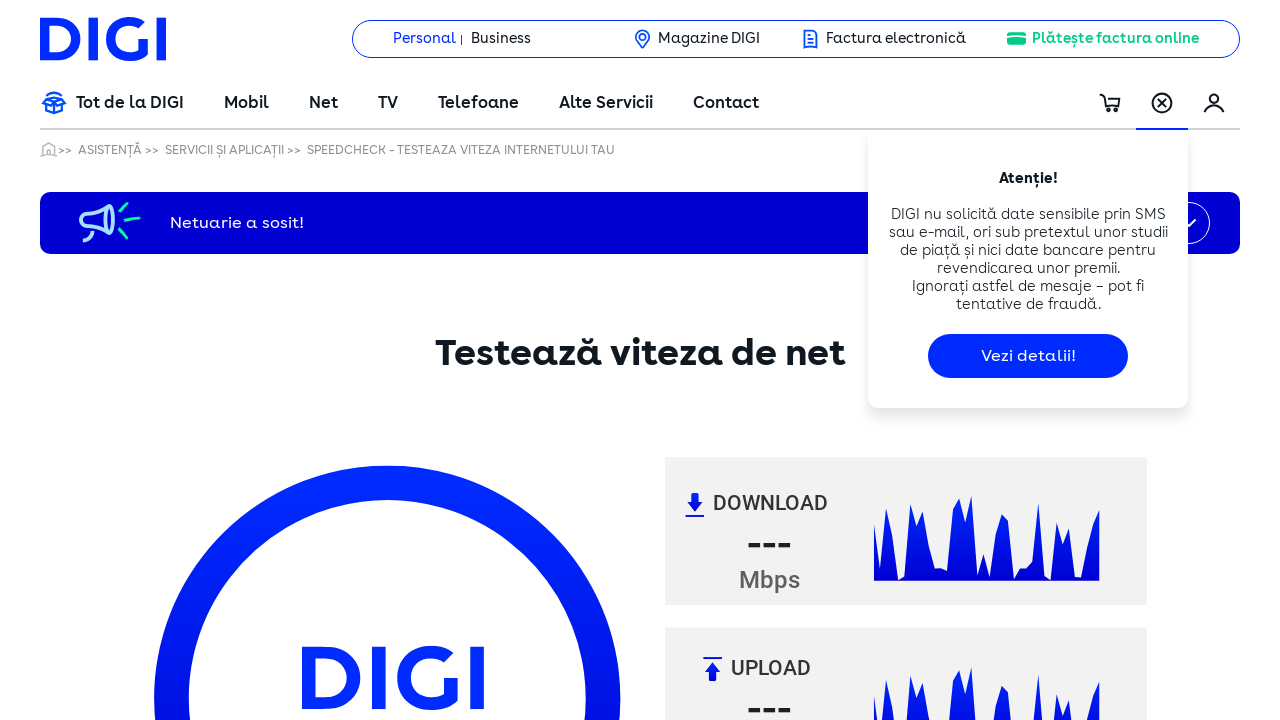

Clicked at iframe offset position (121, 571) at (171, 974)
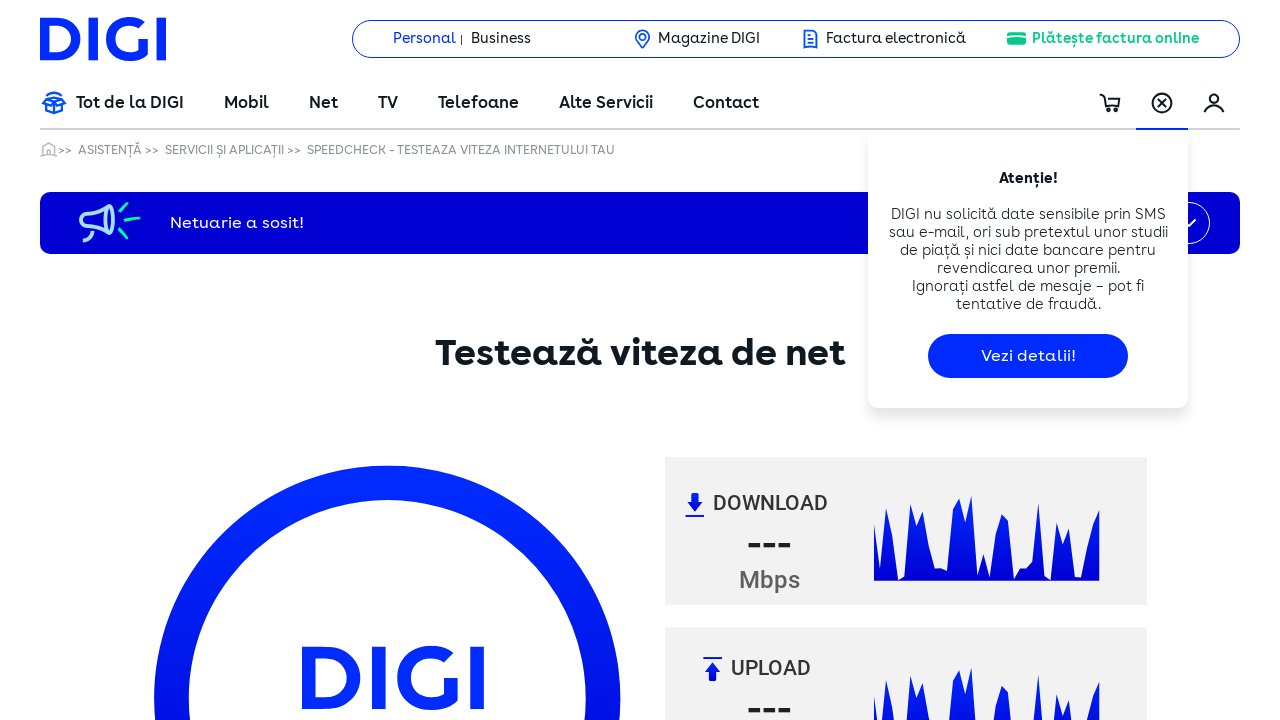

Clicked at iframe offset position (121, 601) at (171, 1004)
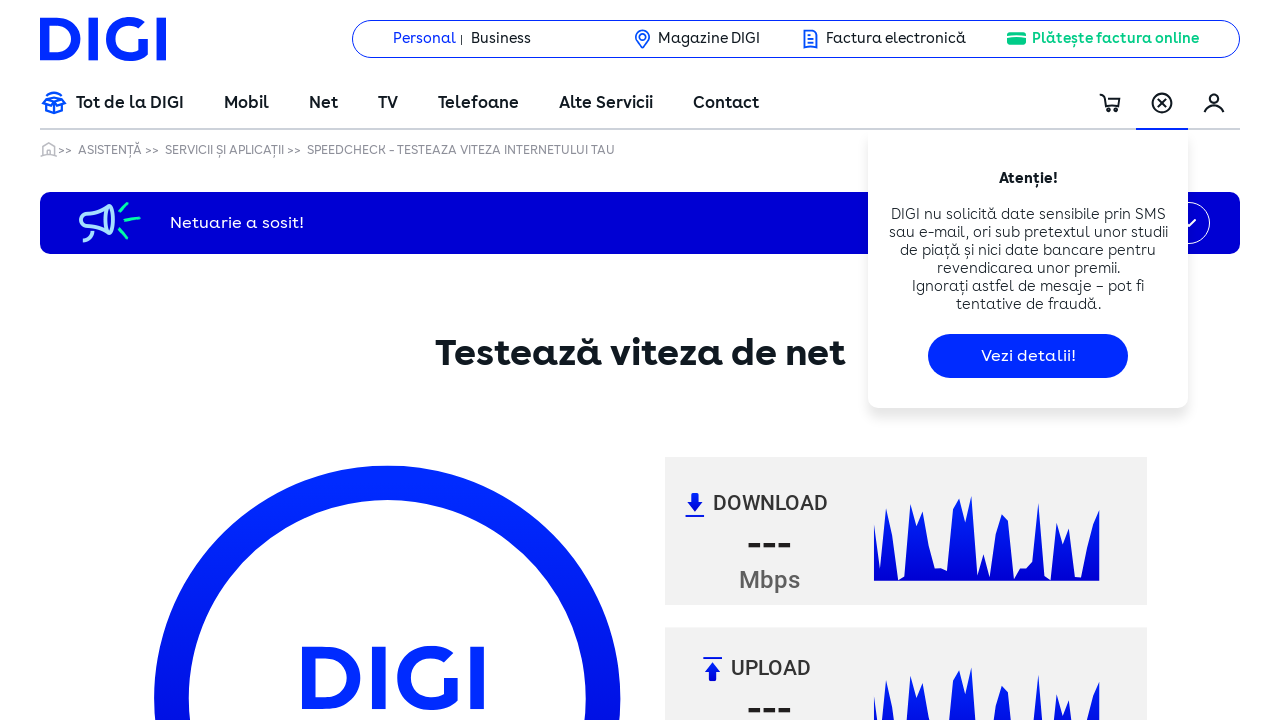

Clicked at iframe offset position (121, 631) at (171, 1034)
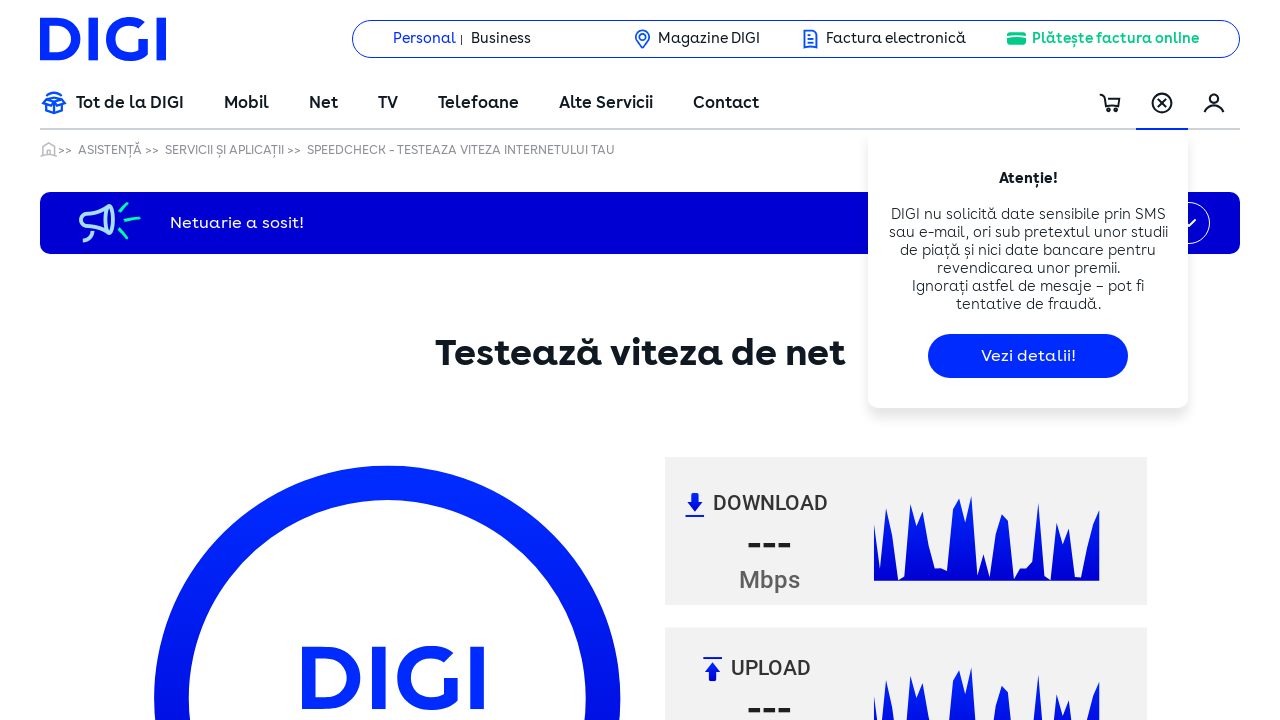

Clicked at iframe offset position (121, 661) at (171, 1064)
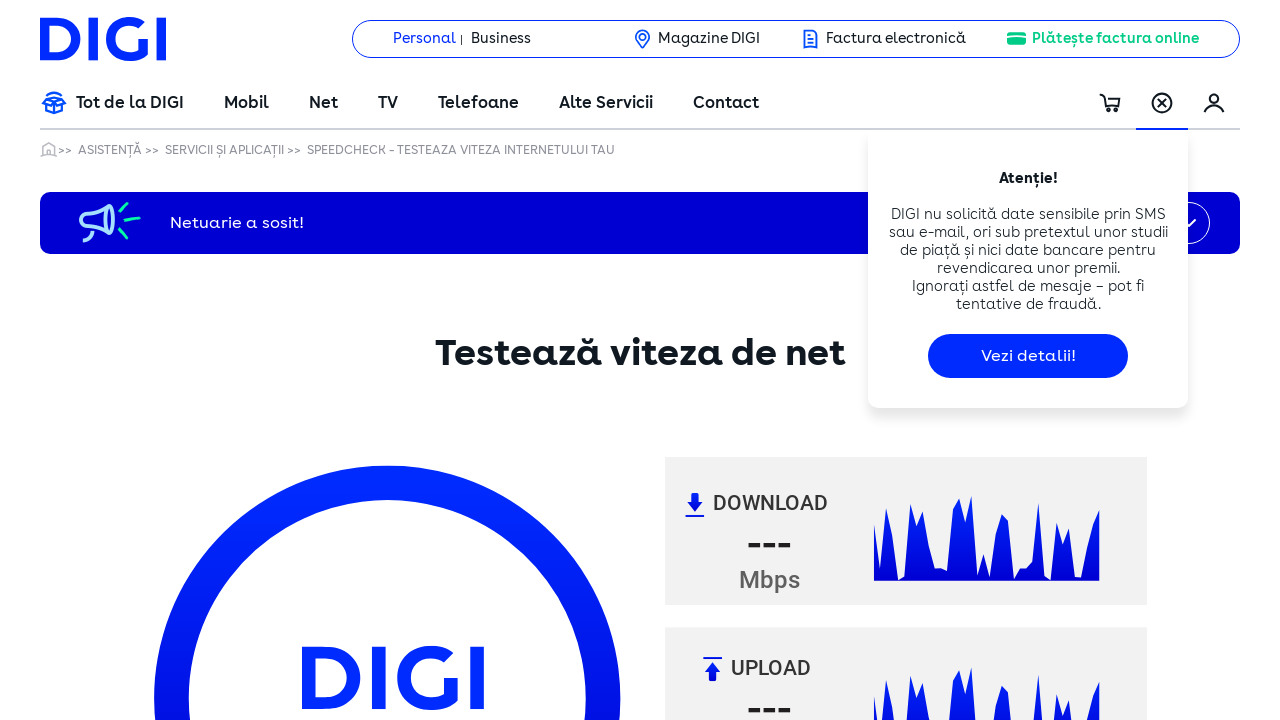

Clicked at iframe offset position (121, 691) at (171, 1094)
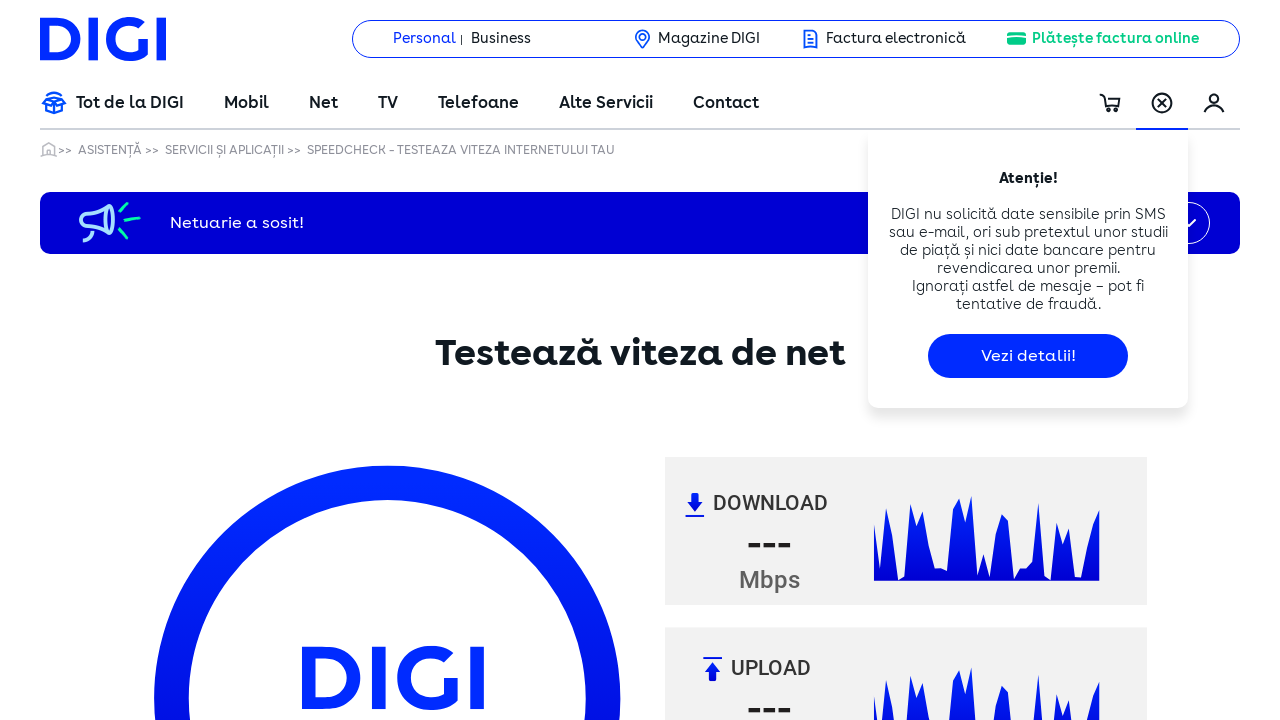

Clicked at iframe offset position (121, 721) at (171, 1124)
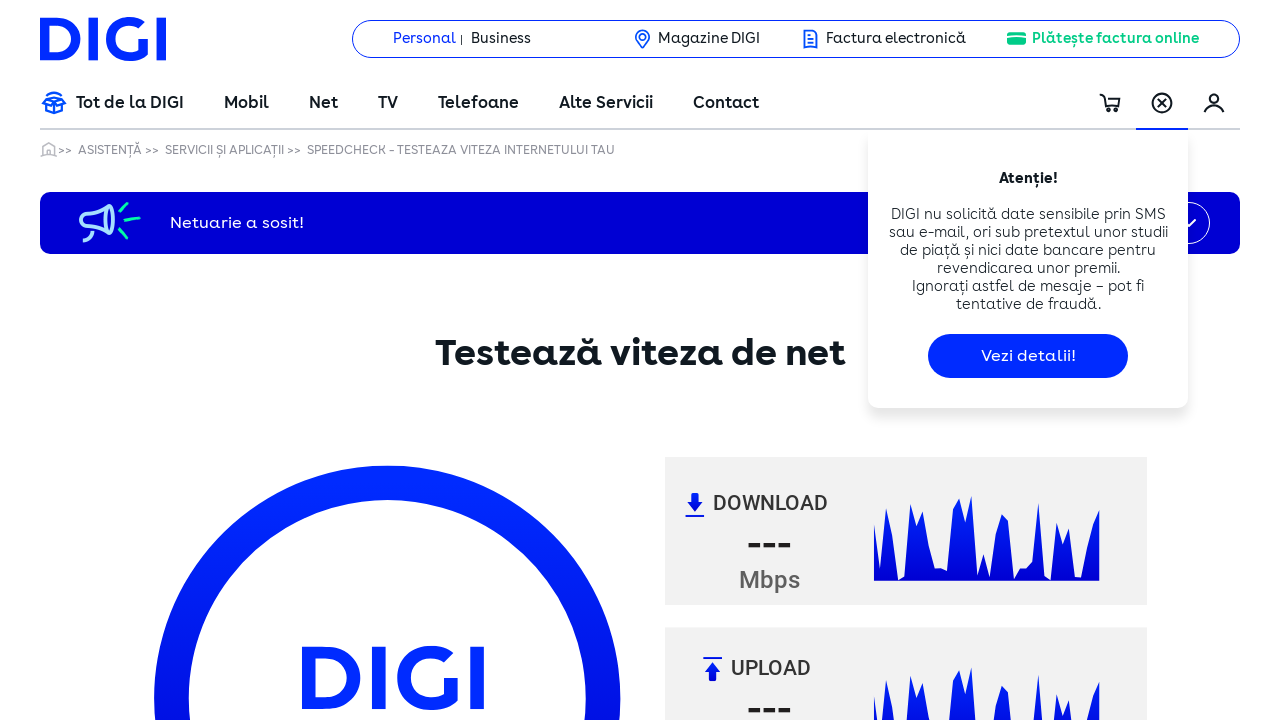

Clicked at iframe offset position (121, 751) at (171, 1154)
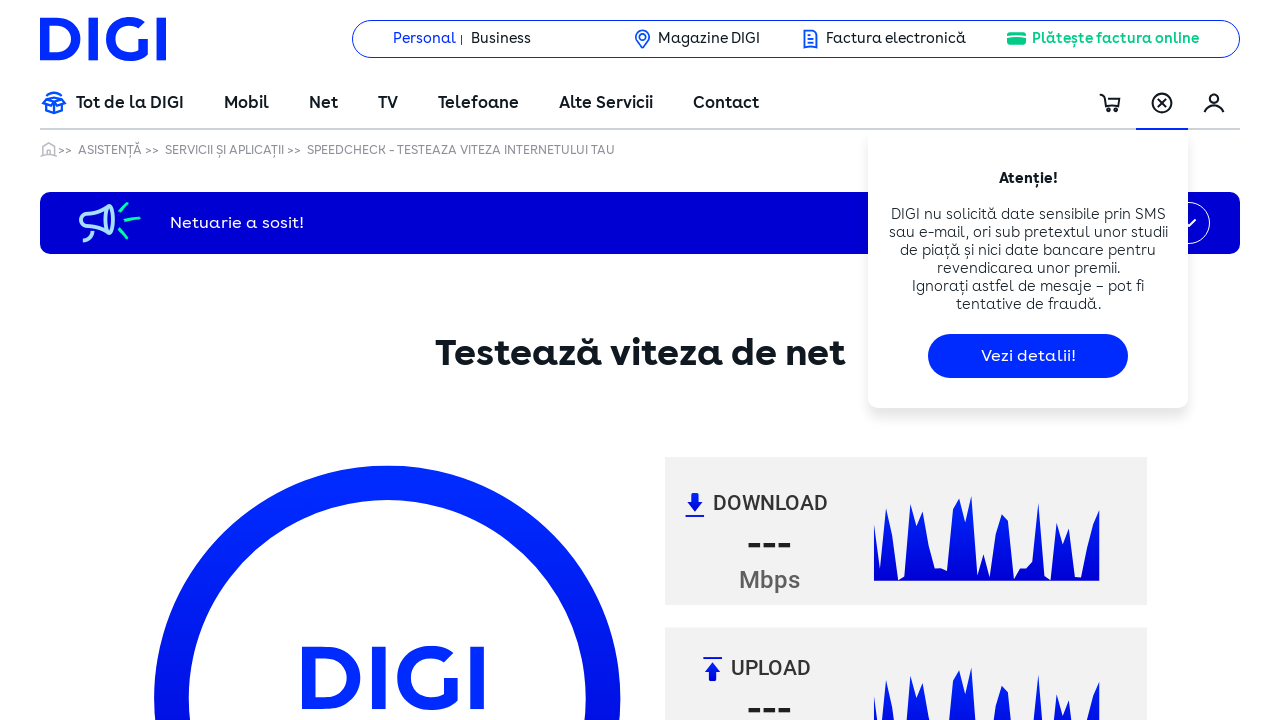

Clicked at iframe offset position (121, 781) at (171, 1184)
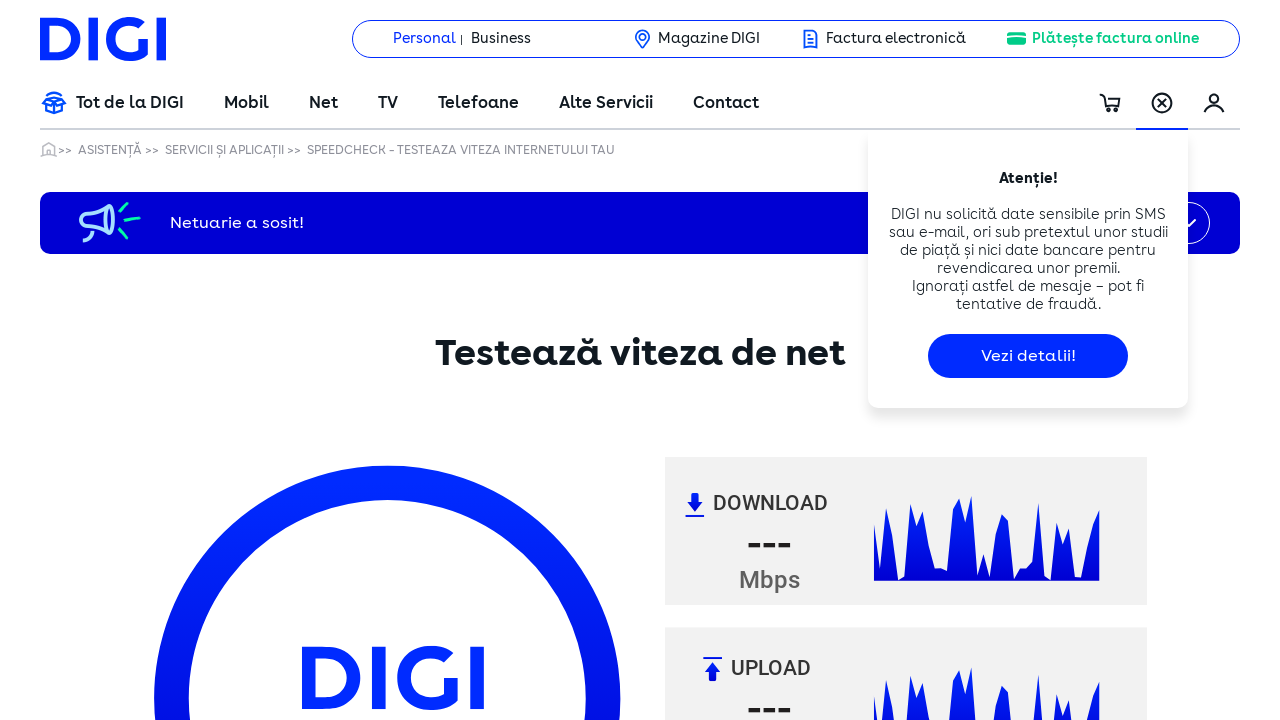

Clicked at iframe offset position (151, 1) at (201, 404)
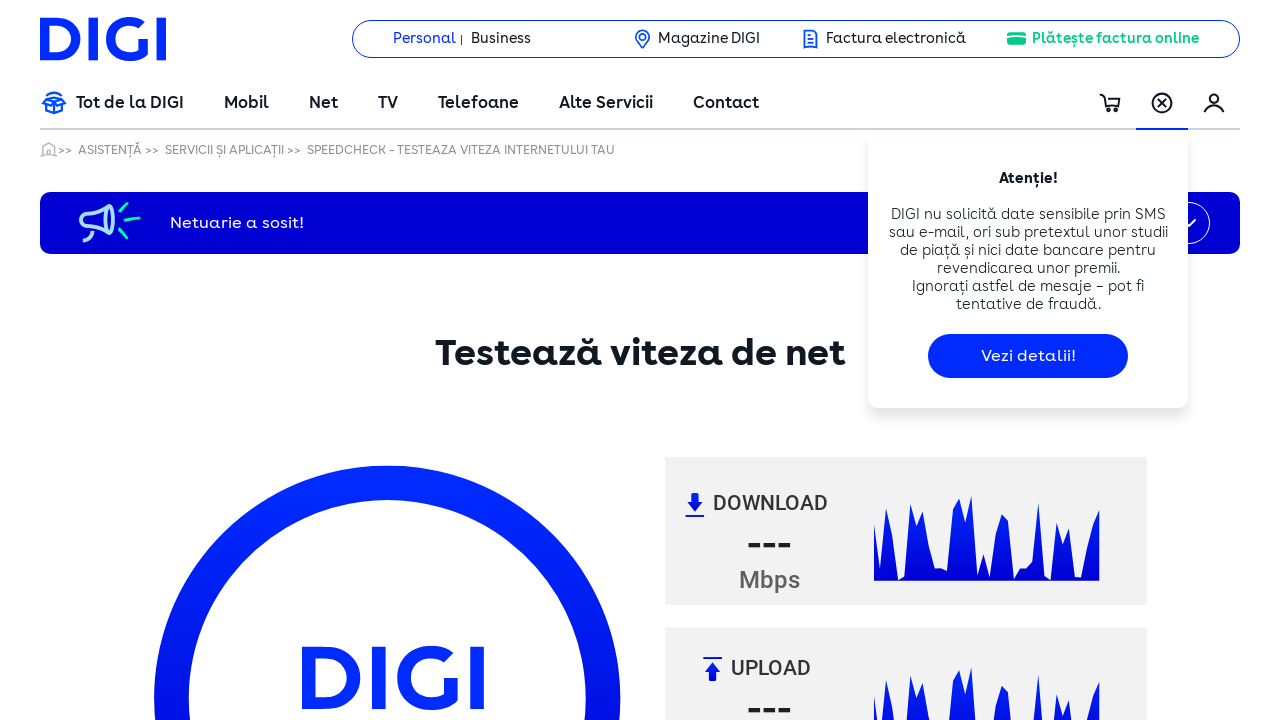

Clicked at iframe offset position (151, 31) at (201, 434)
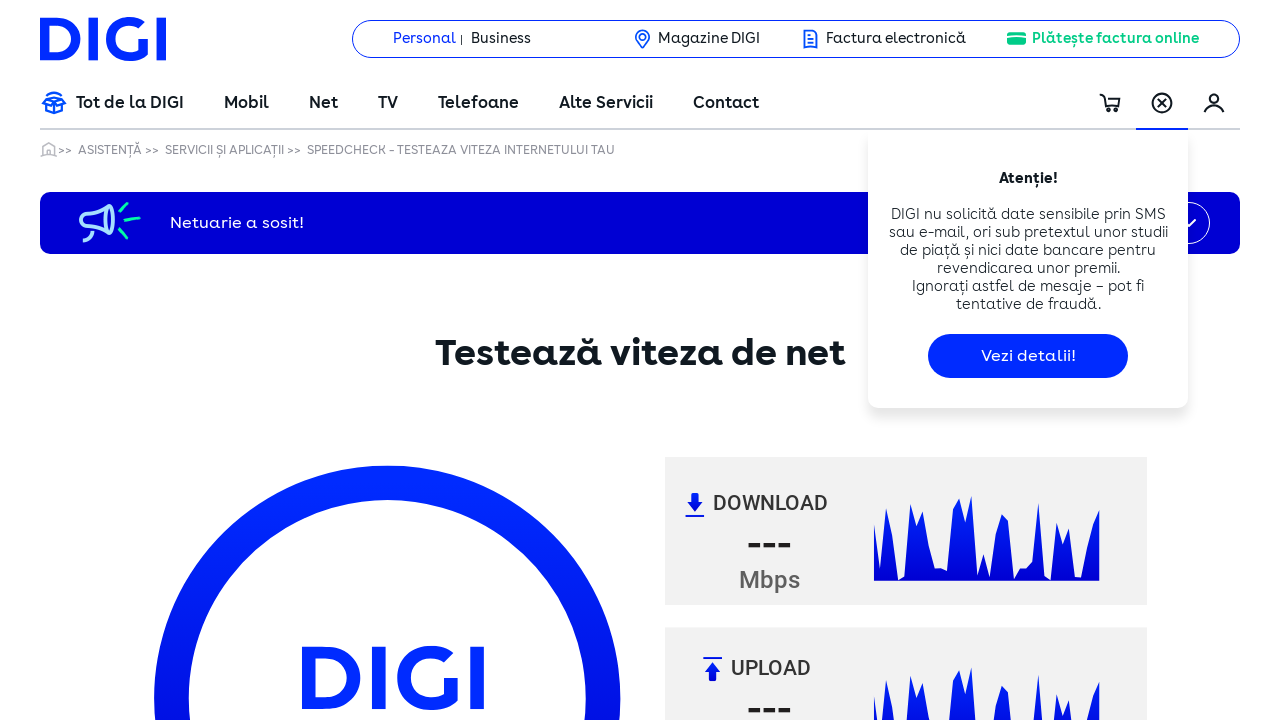

Clicked at iframe offset position (151, 61) at (201, 464)
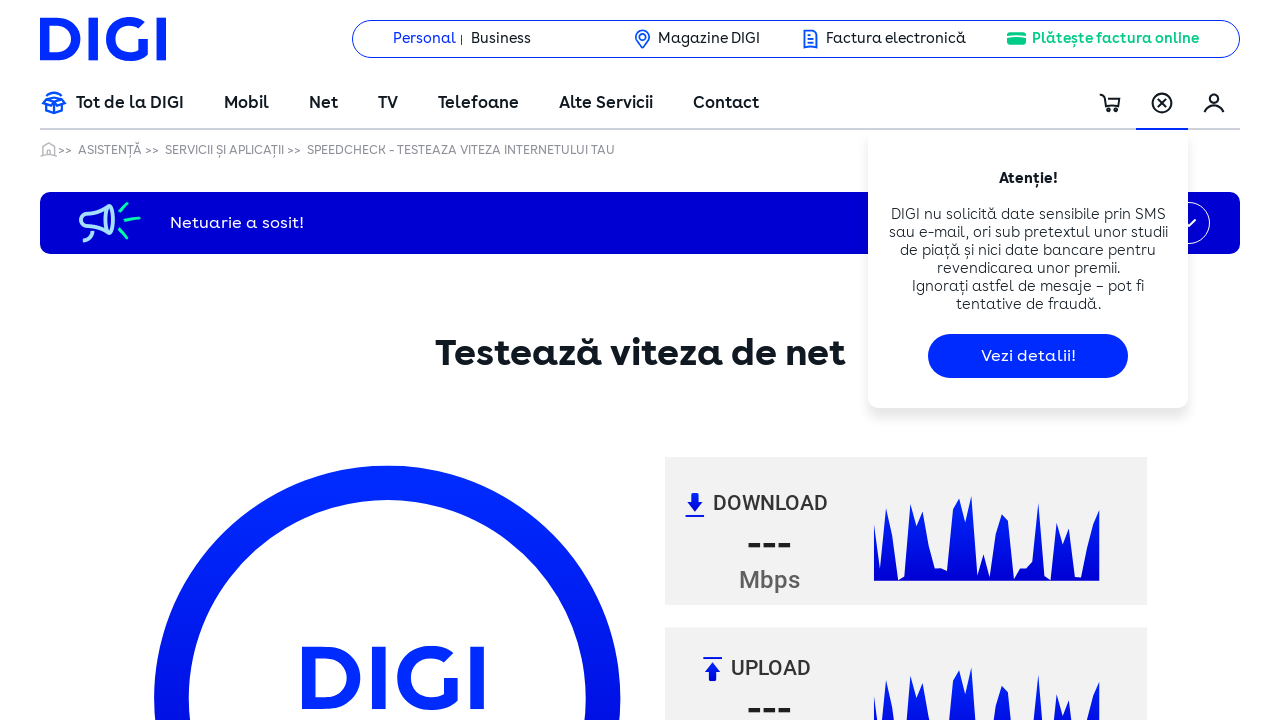

Clicked at iframe offset position (151, 91) at (201, 494)
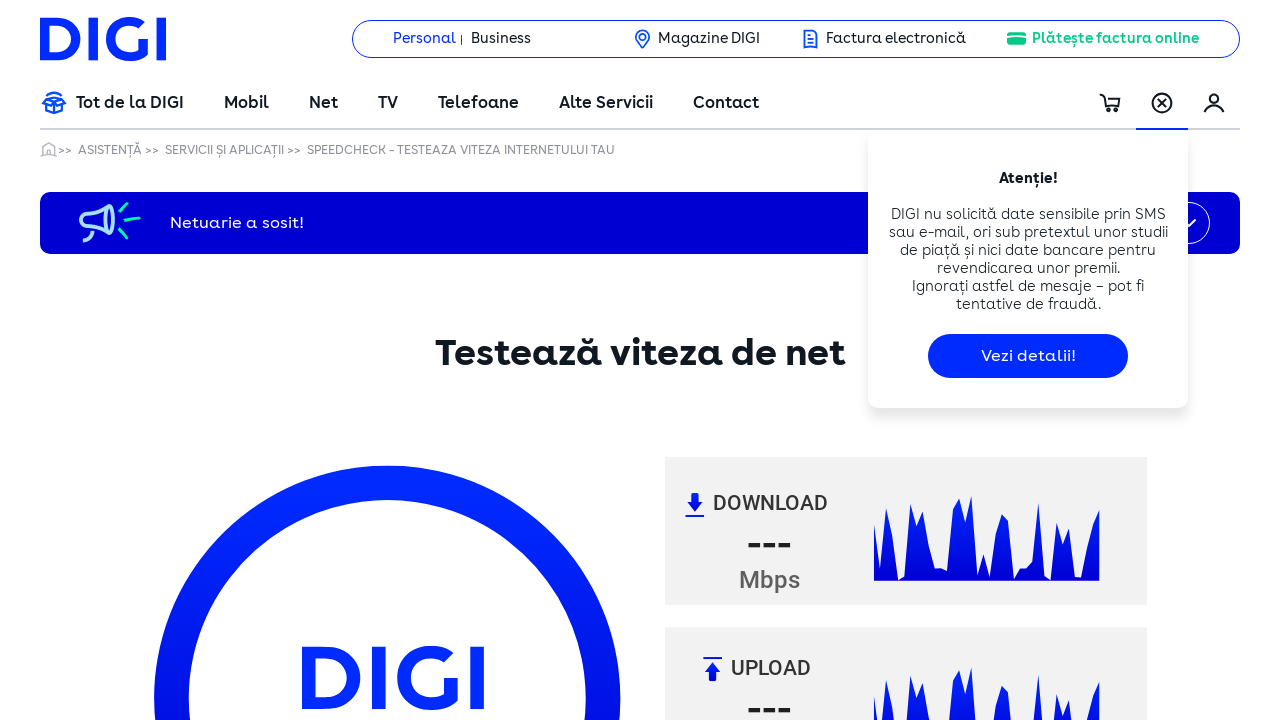

Clicked at iframe offset position (151, 121) at (201, 524)
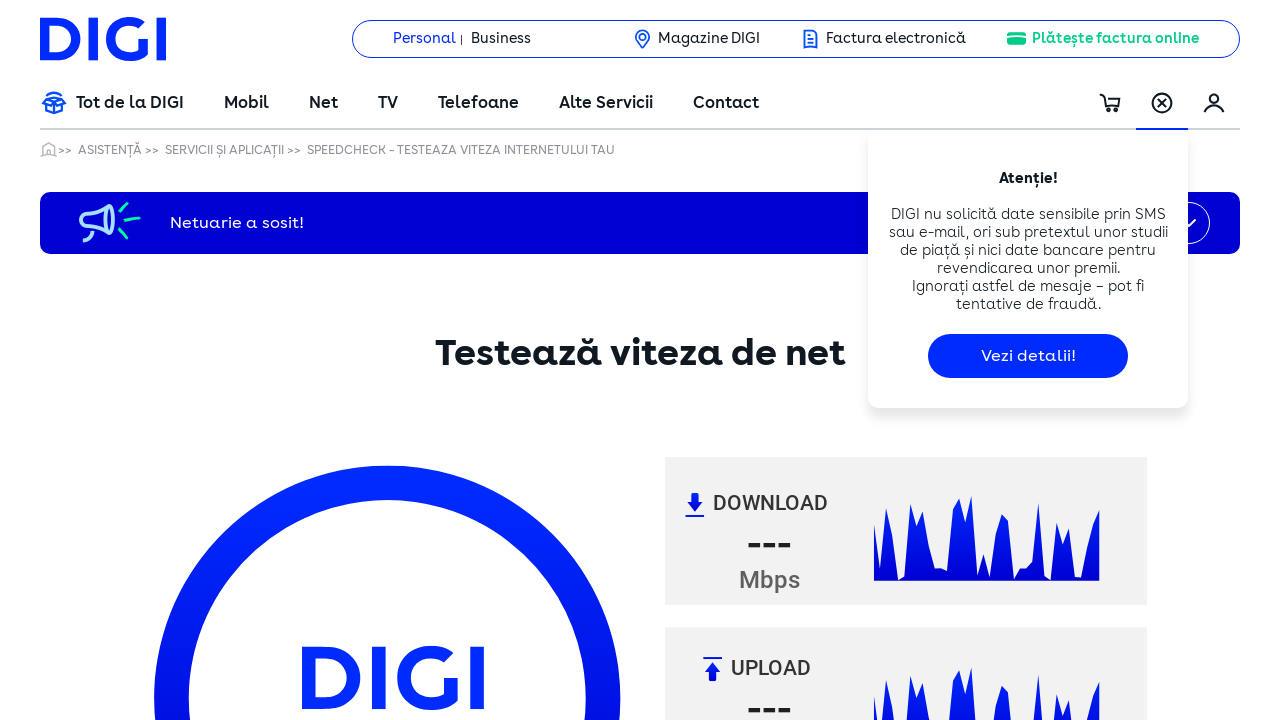

Clicked at iframe offset position (151, 151) at (201, 554)
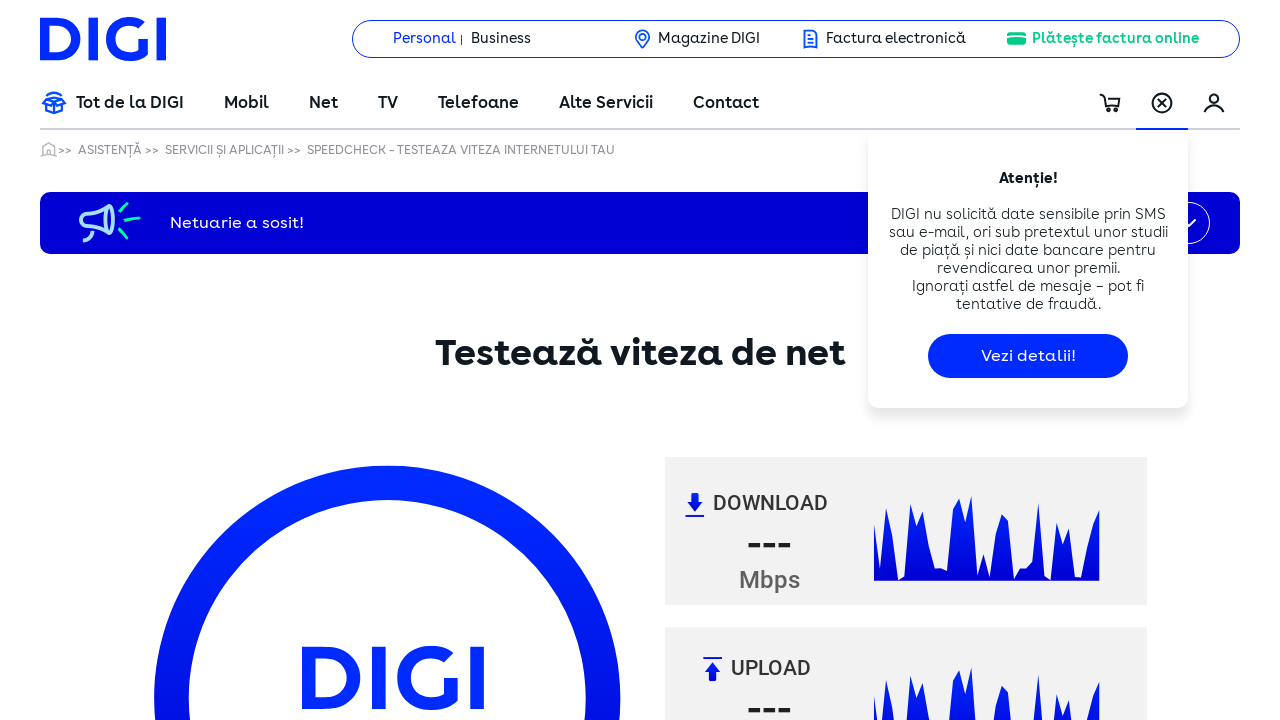

Clicked at iframe offset position (151, 181) at (201, 584)
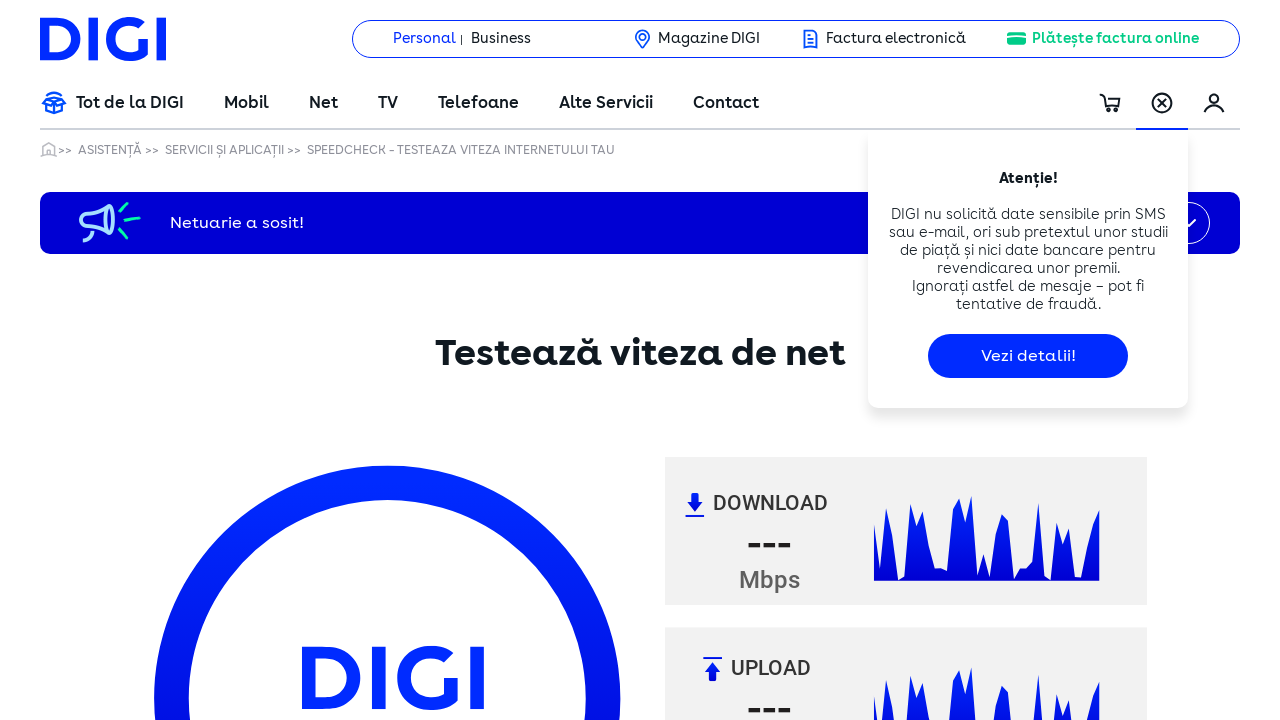

Clicked at iframe offset position (151, 211) at (201, 614)
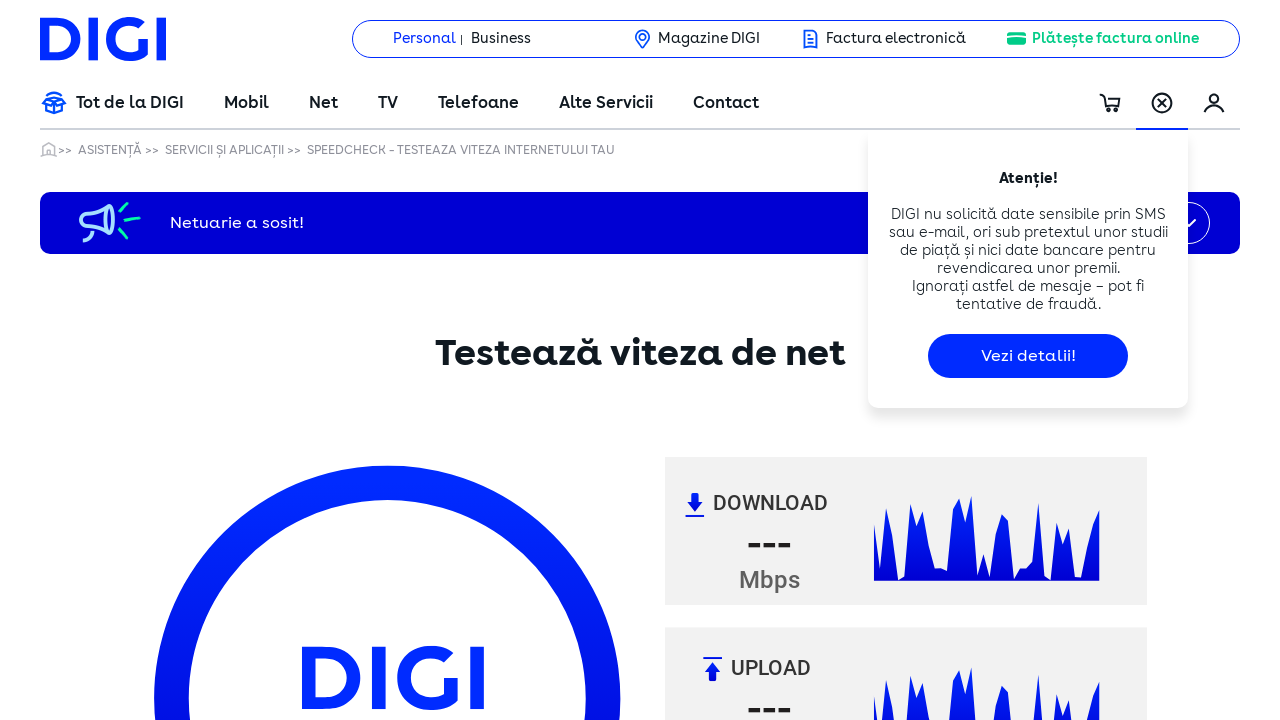

Clicked at iframe offset position (151, 241) at (201, 644)
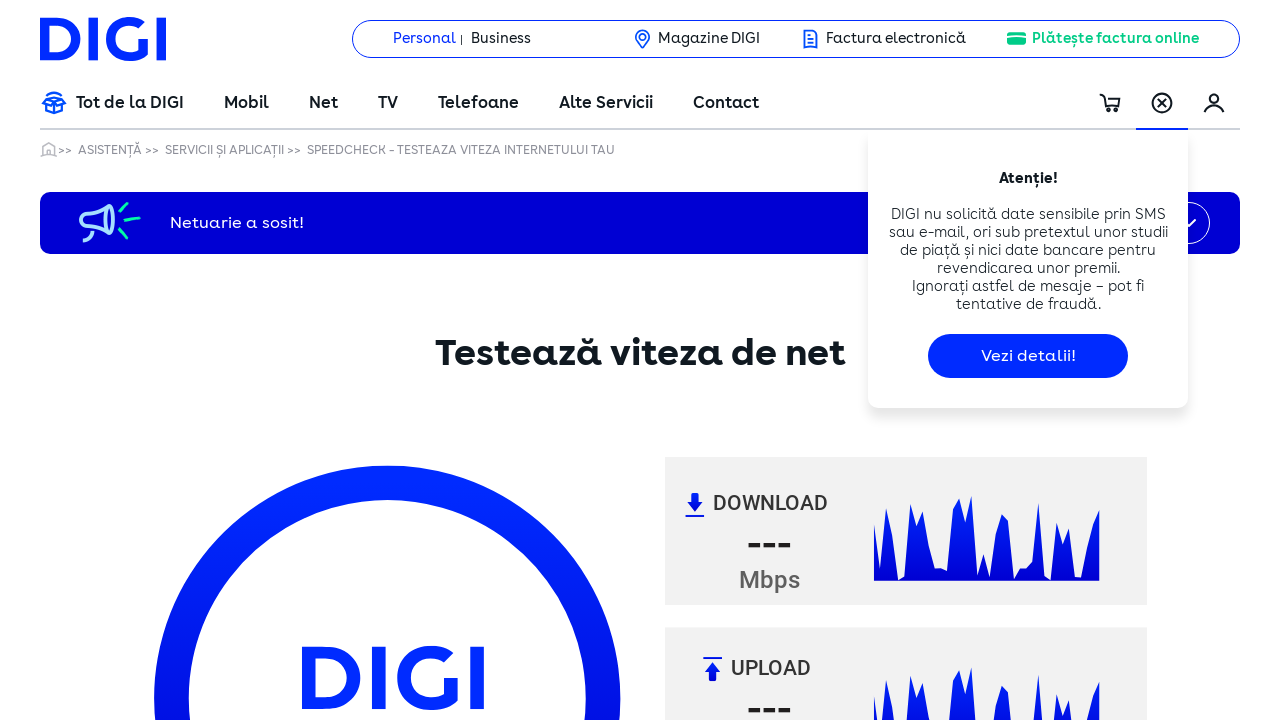

Clicked at iframe offset position (151, 271) at (201, 674)
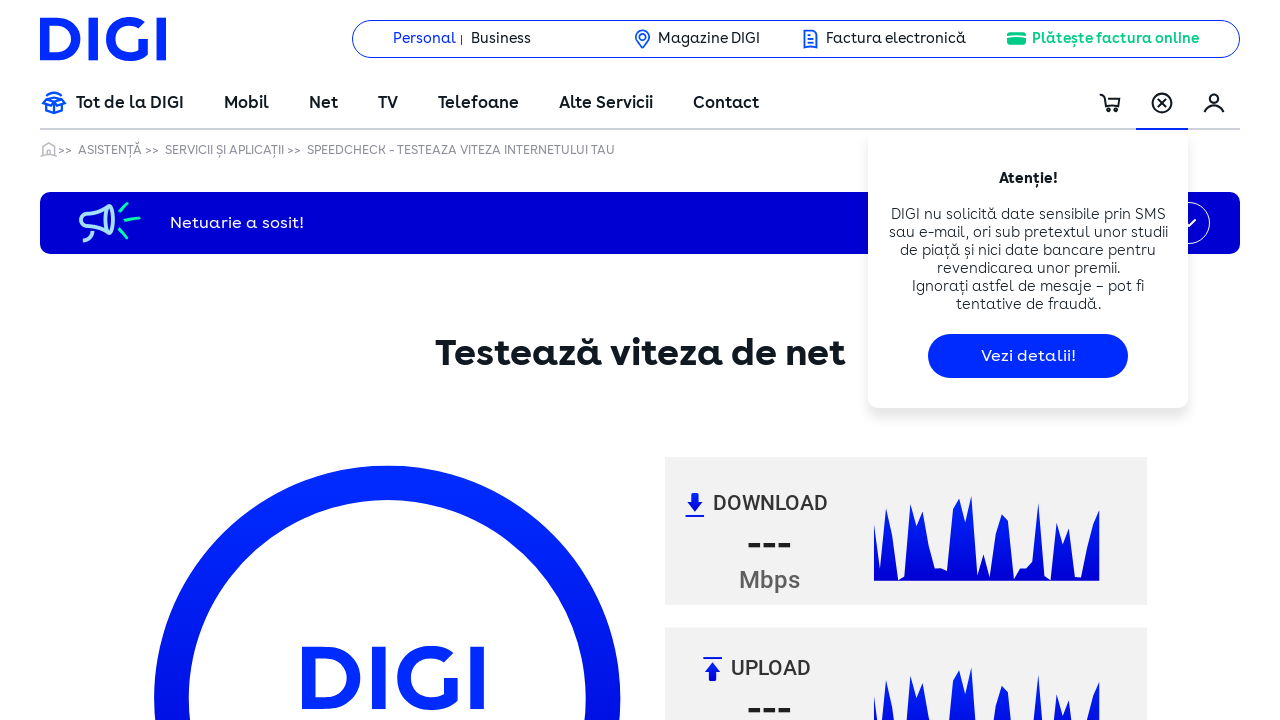

Clicked at iframe offset position (151, 301) at (201, 704)
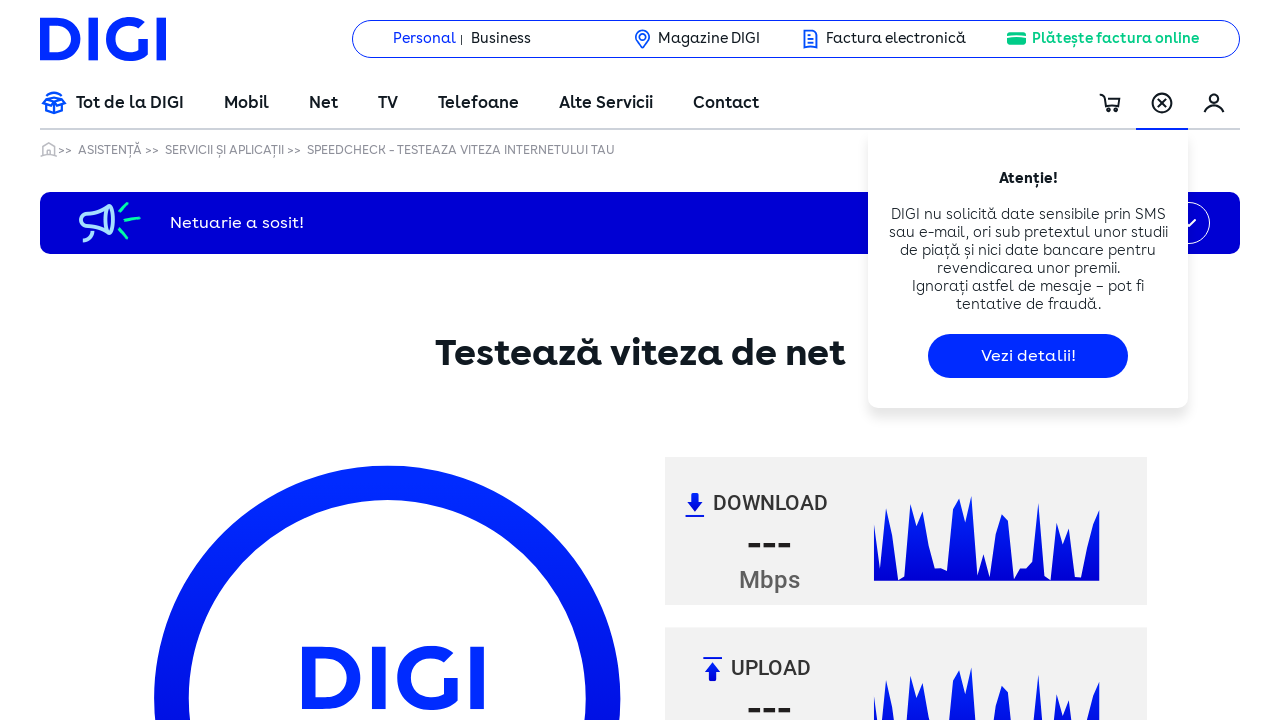

Clicked at iframe offset position (151, 331) at (201, 734)
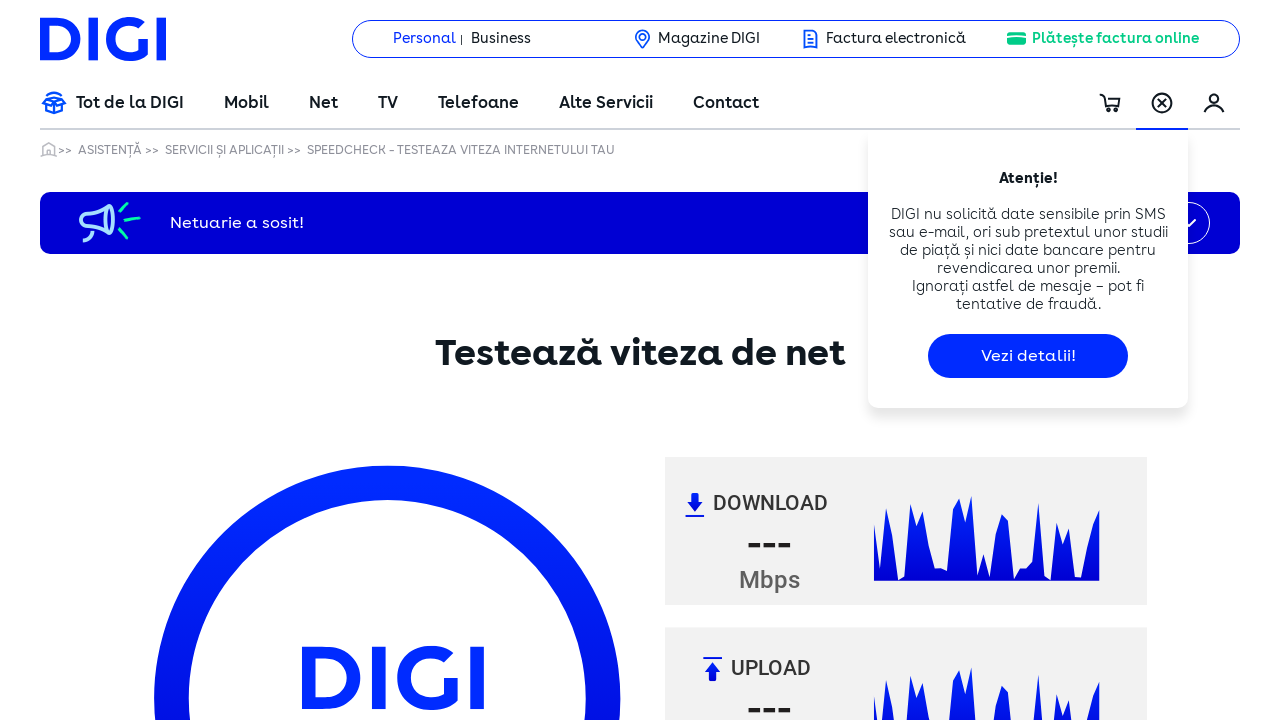

Clicked at iframe offset position (151, 361) at (201, 764)
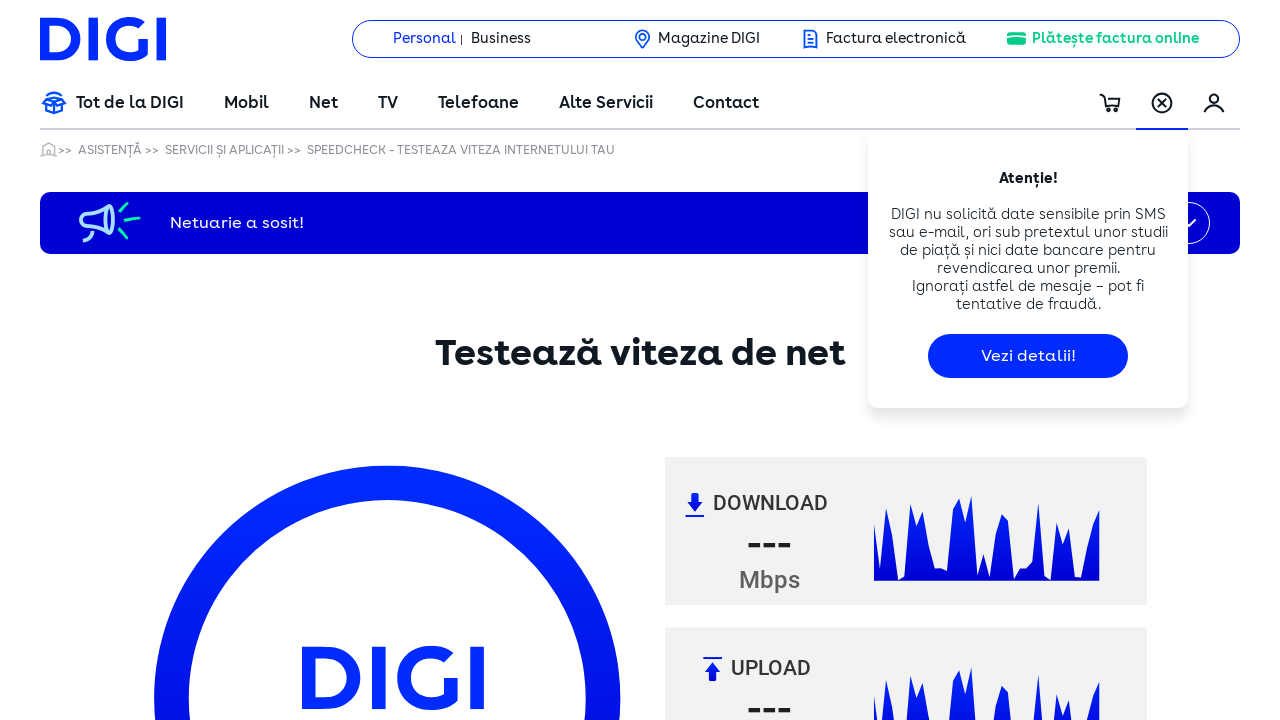

Clicked at iframe offset position (151, 391) at (201, 794)
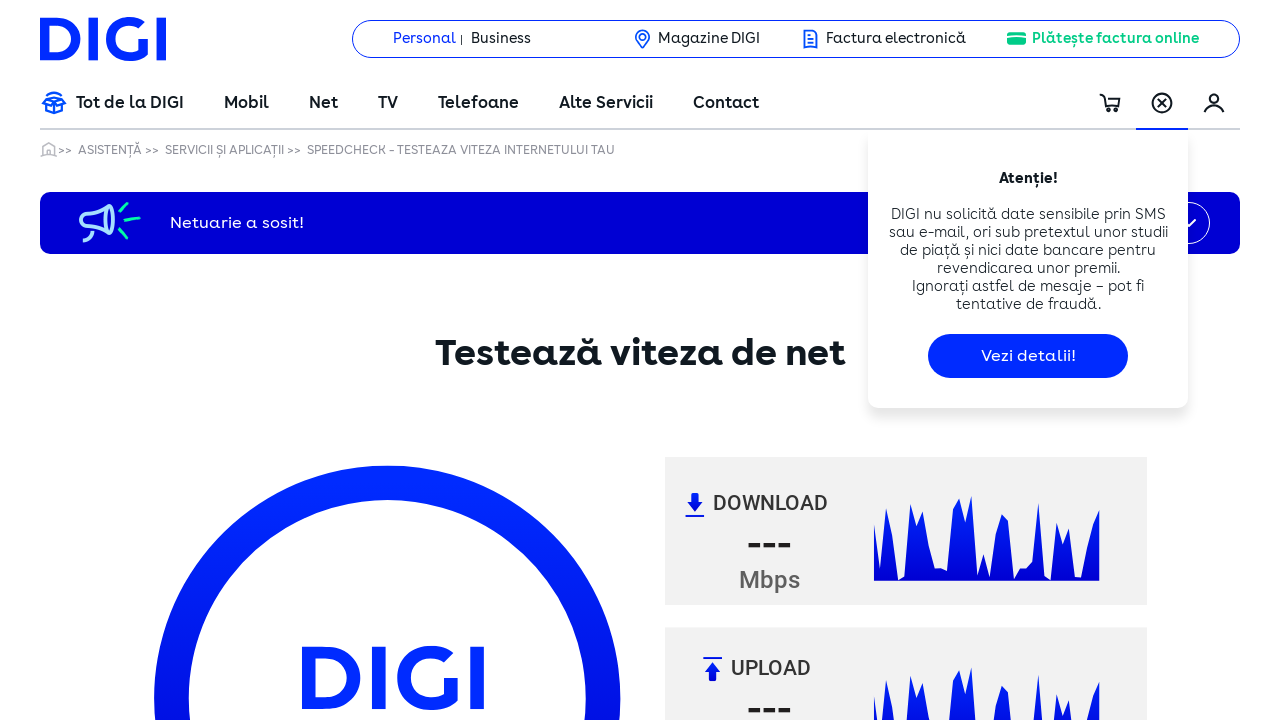

Clicked at iframe offset position (151, 421) at (201, 824)
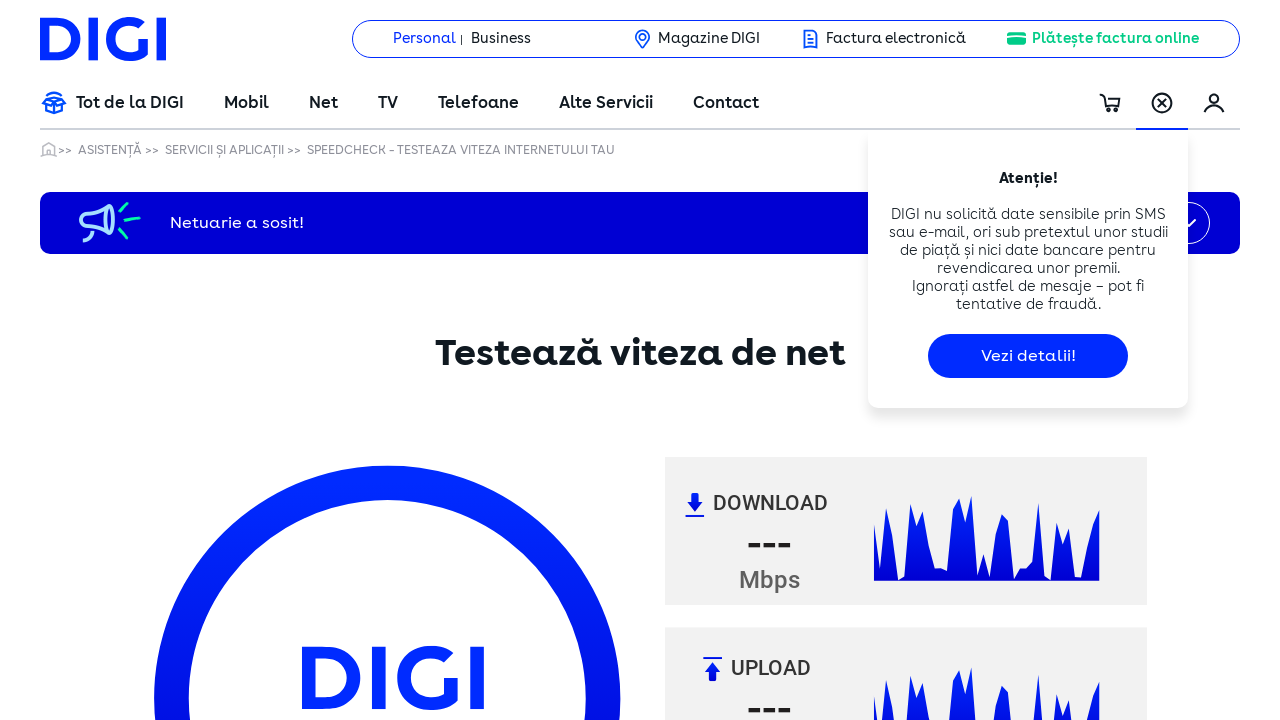

Clicked at iframe offset position (151, 451) at (201, 854)
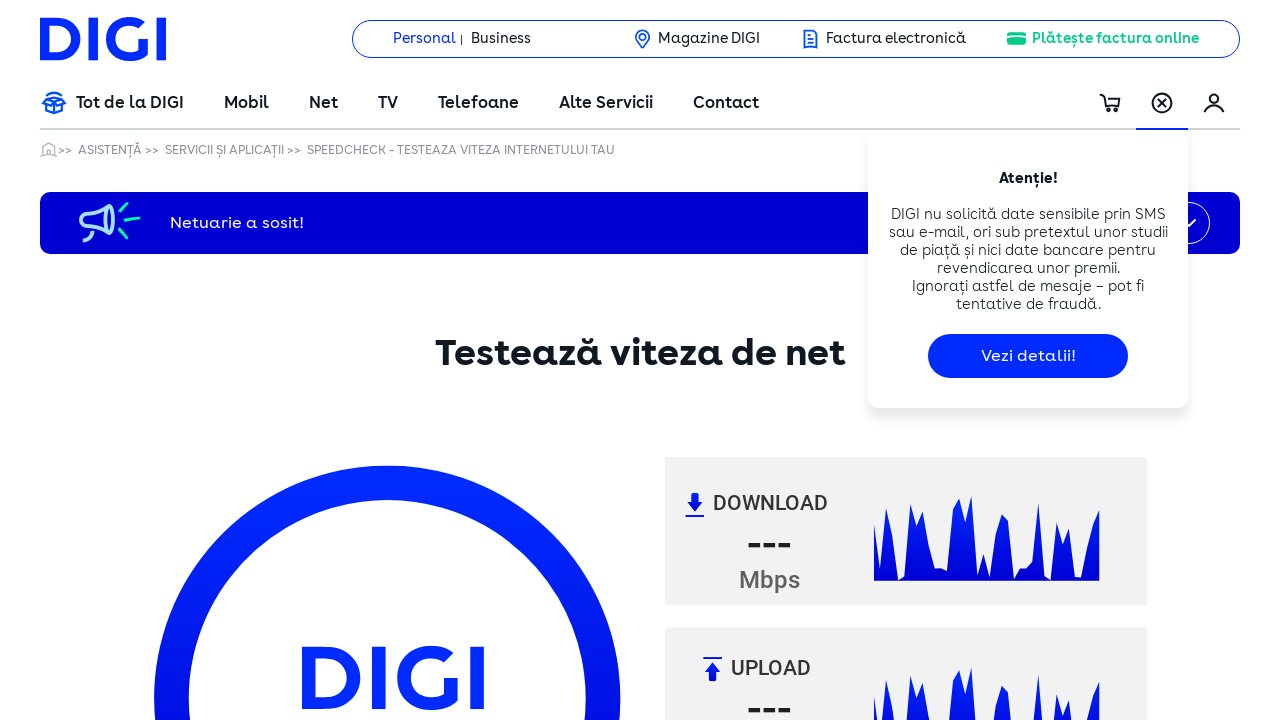

Clicked at iframe offset position (151, 481) at (201, 884)
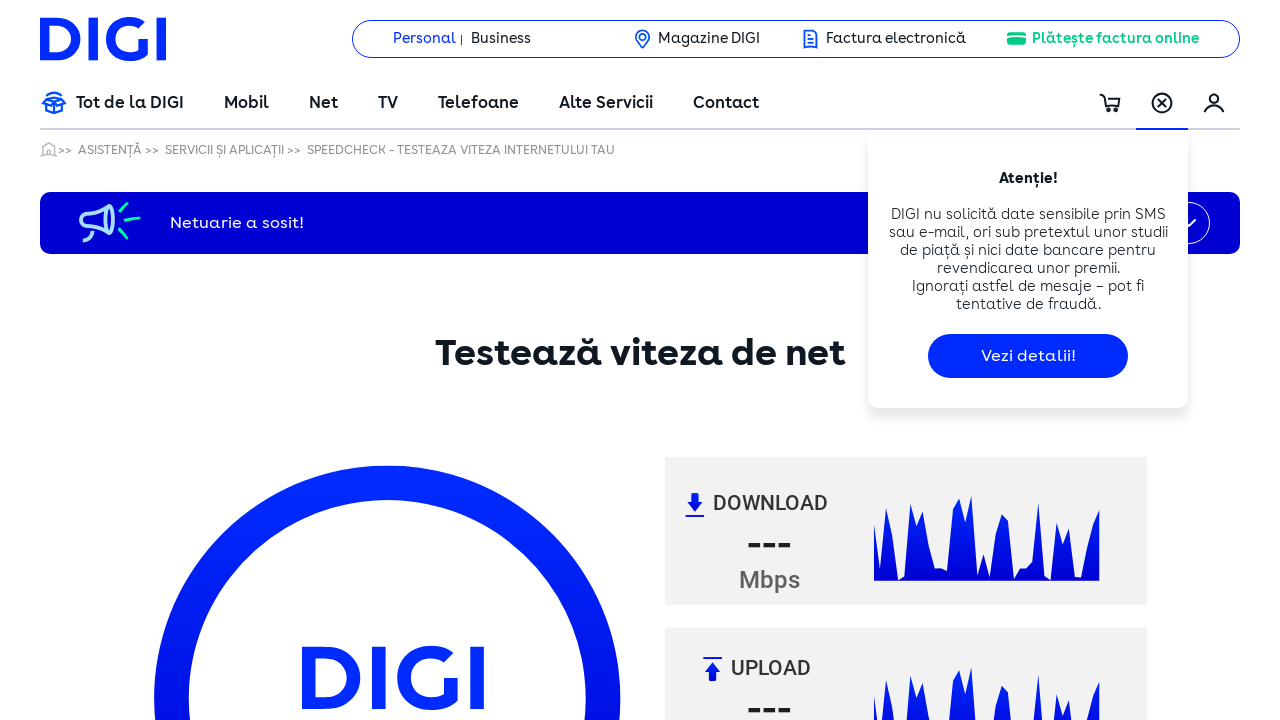

Clicked at iframe offset position (151, 511) at (201, 914)
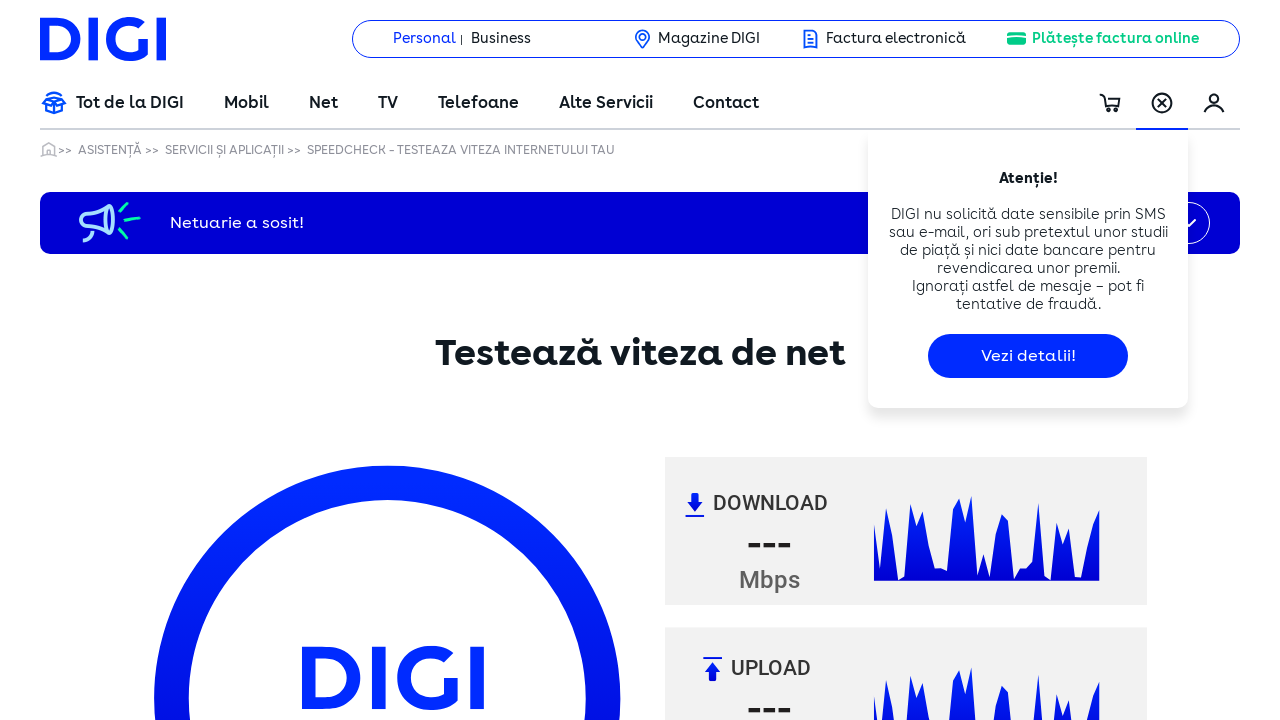

Clicked at iframe offset position (151, 541) at (201, 944)
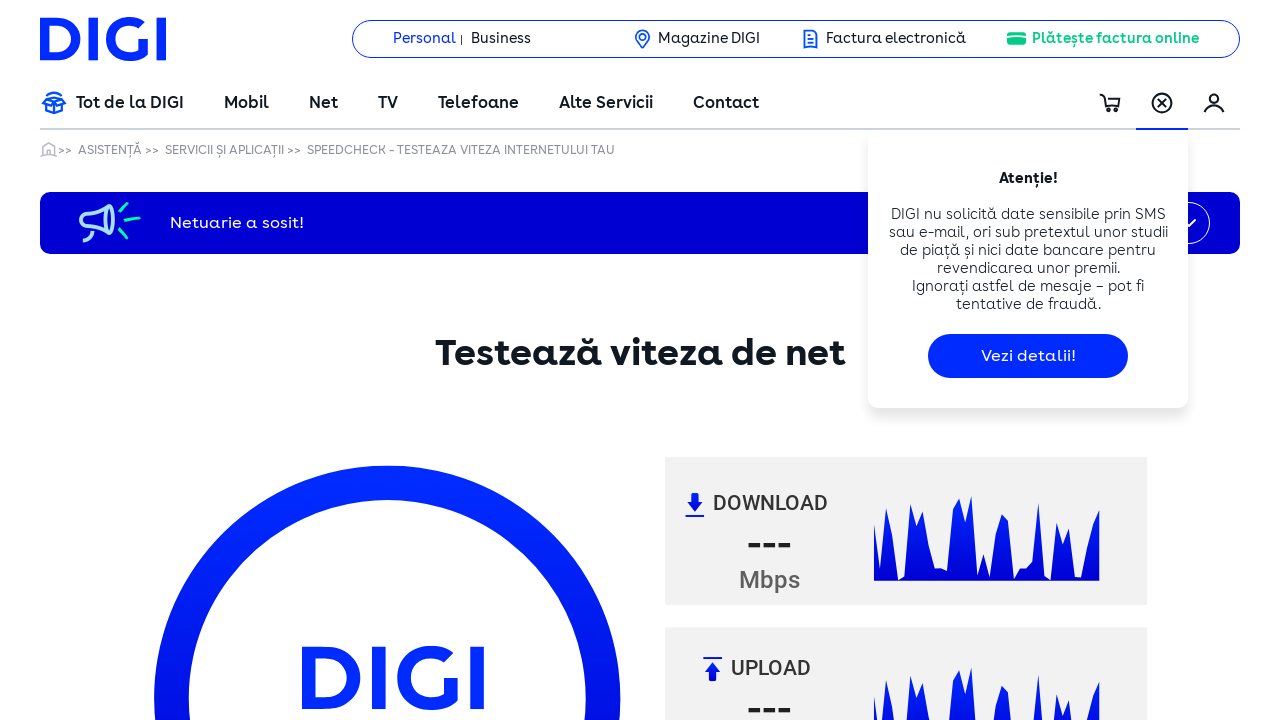

Clicked at iframe offset position (151, 571) at (201, 974)
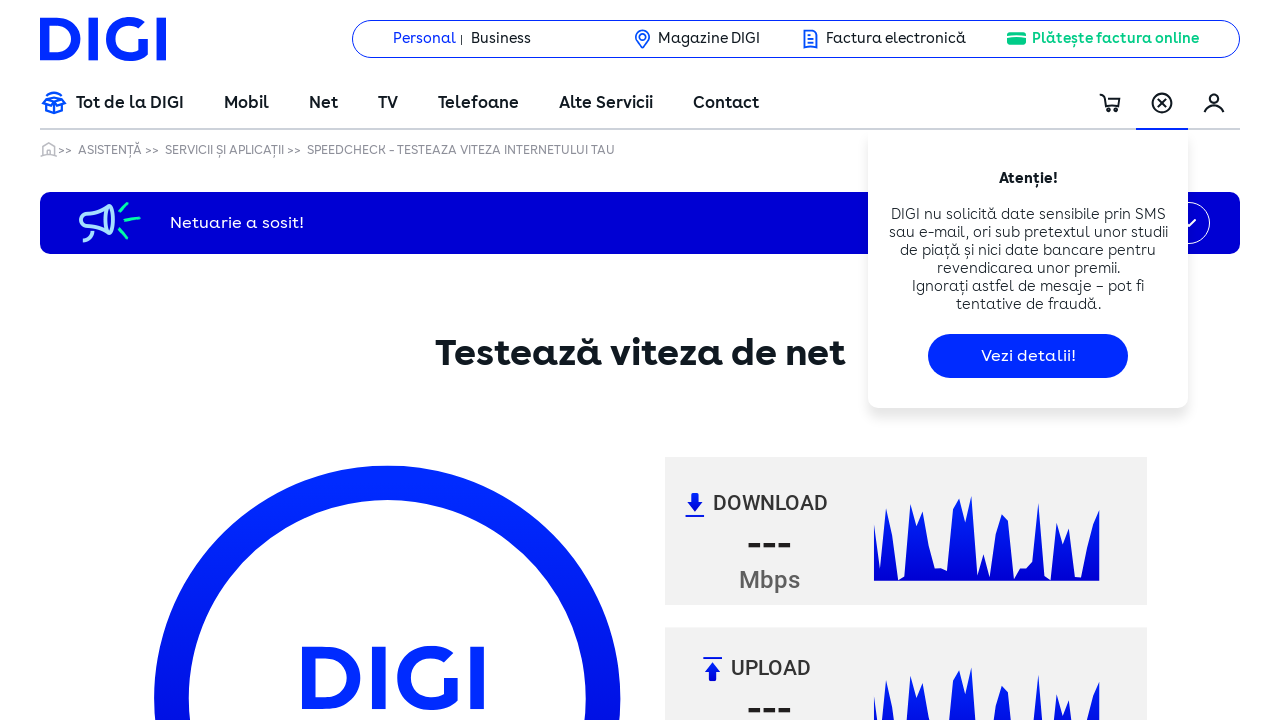

Clicked at iframe offset position (151, 601) at (201, 1004)
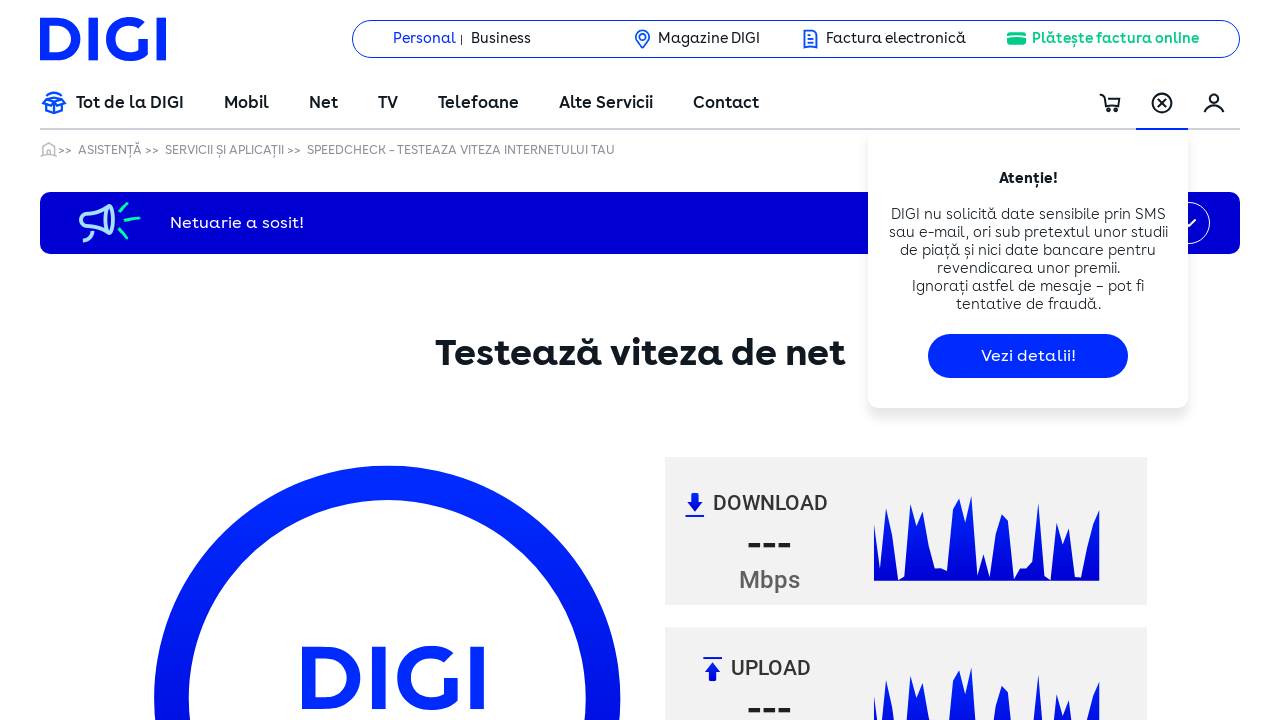

Clicked at iframe offset position (151, 631) at (201, 1034)
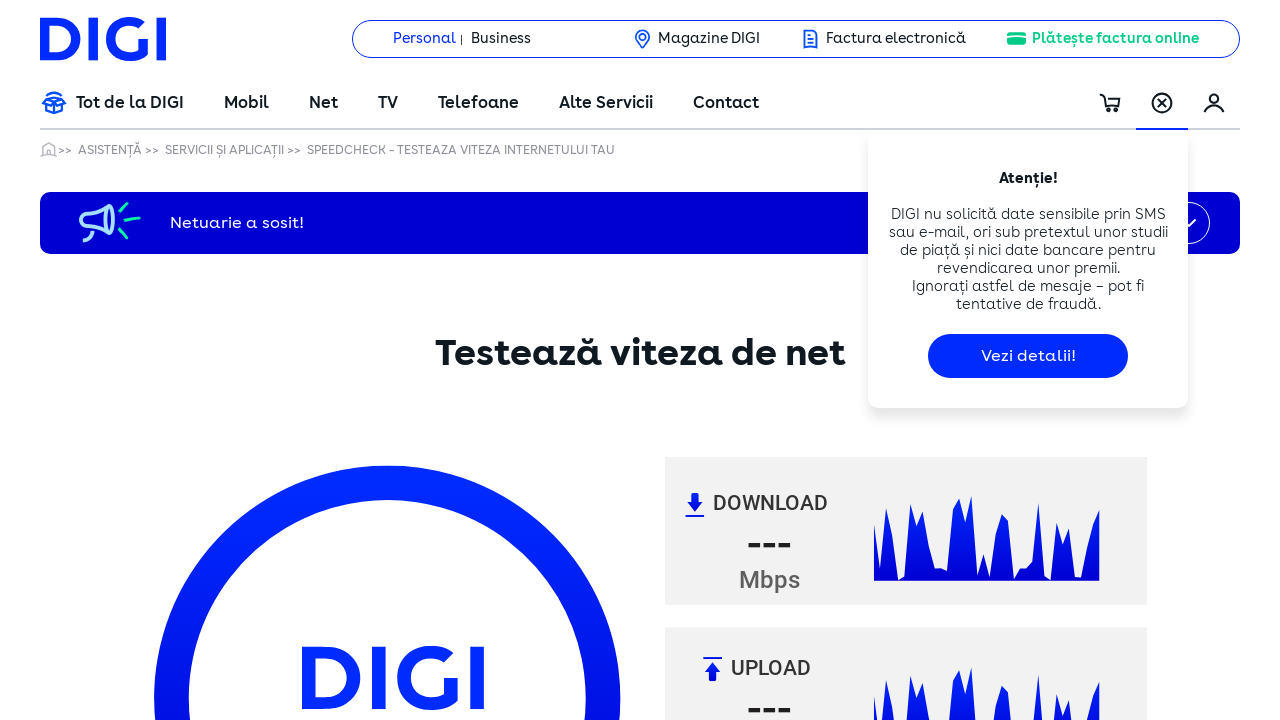

Clicked at iframe offset position (151, 661) at (201, 1064)
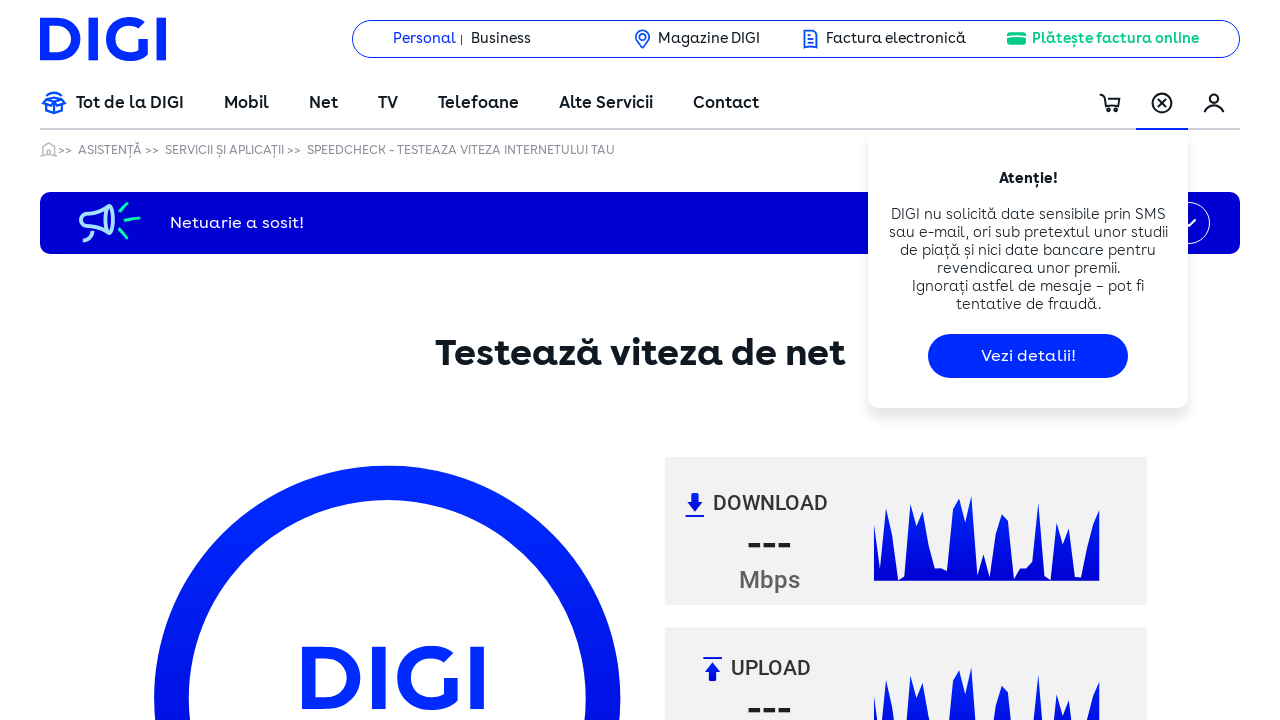

Clicked at iframe offset position (151, 691) at (201, 1094)
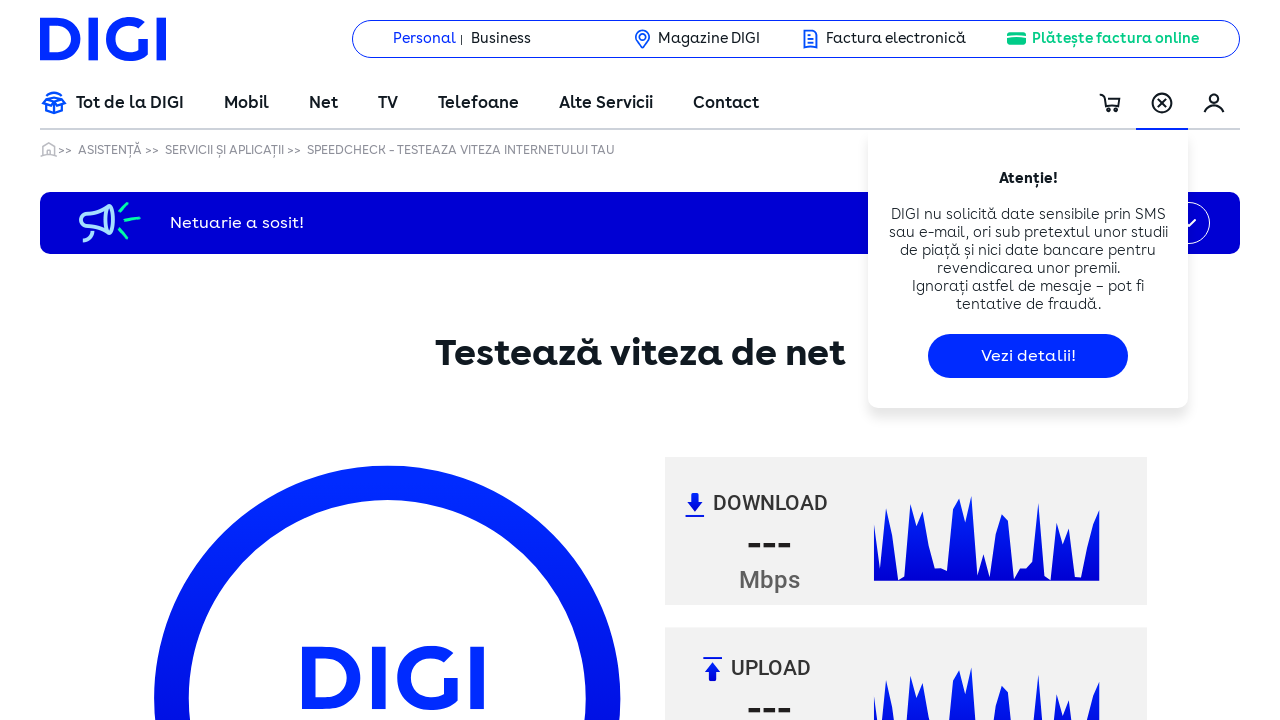

Clicked at iframe offset position (151, 721) at (201, 1124)
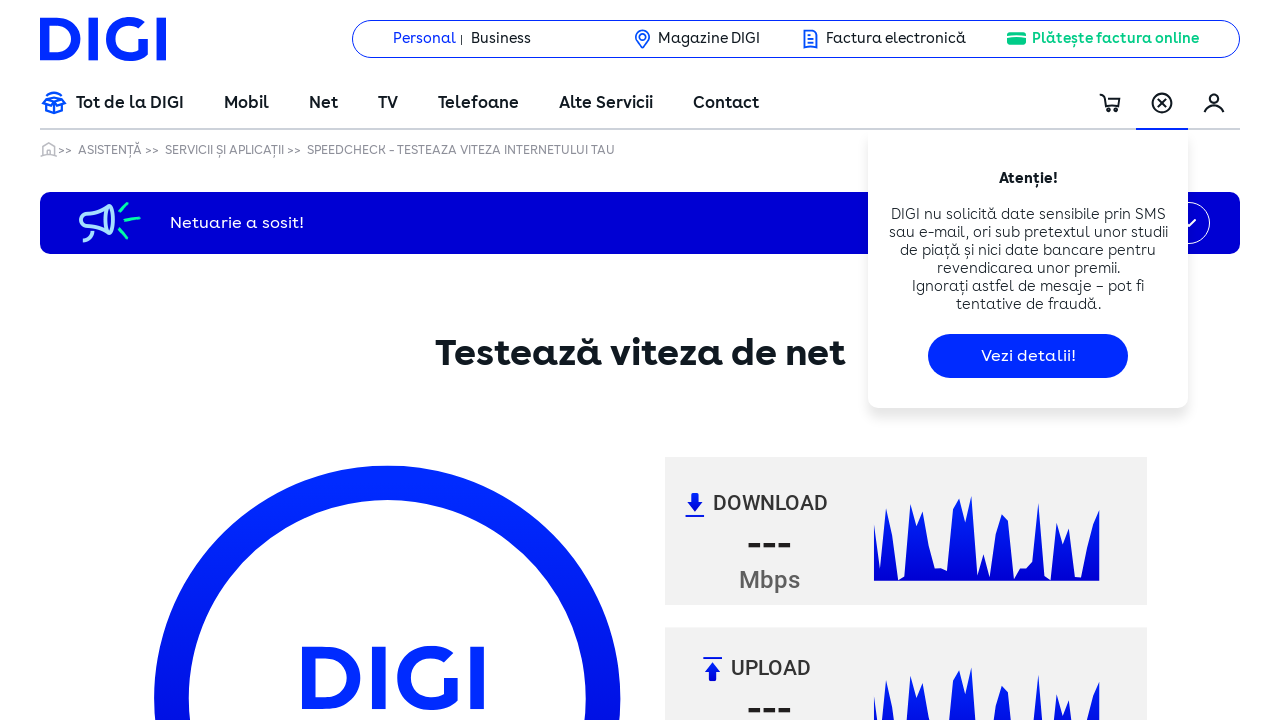

Clicked at iframe offset position (151, 751) at (201, 1154)
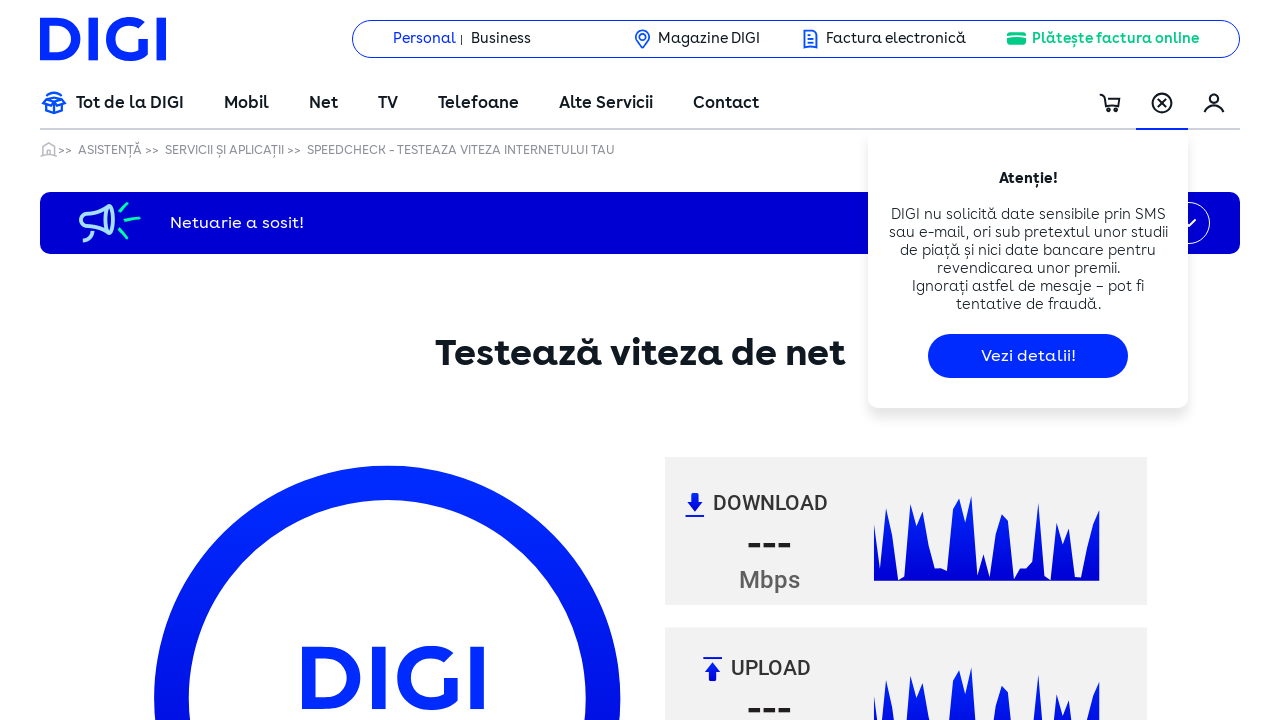

Clicked at iframe offset position (151, 781) at (201, 1184)
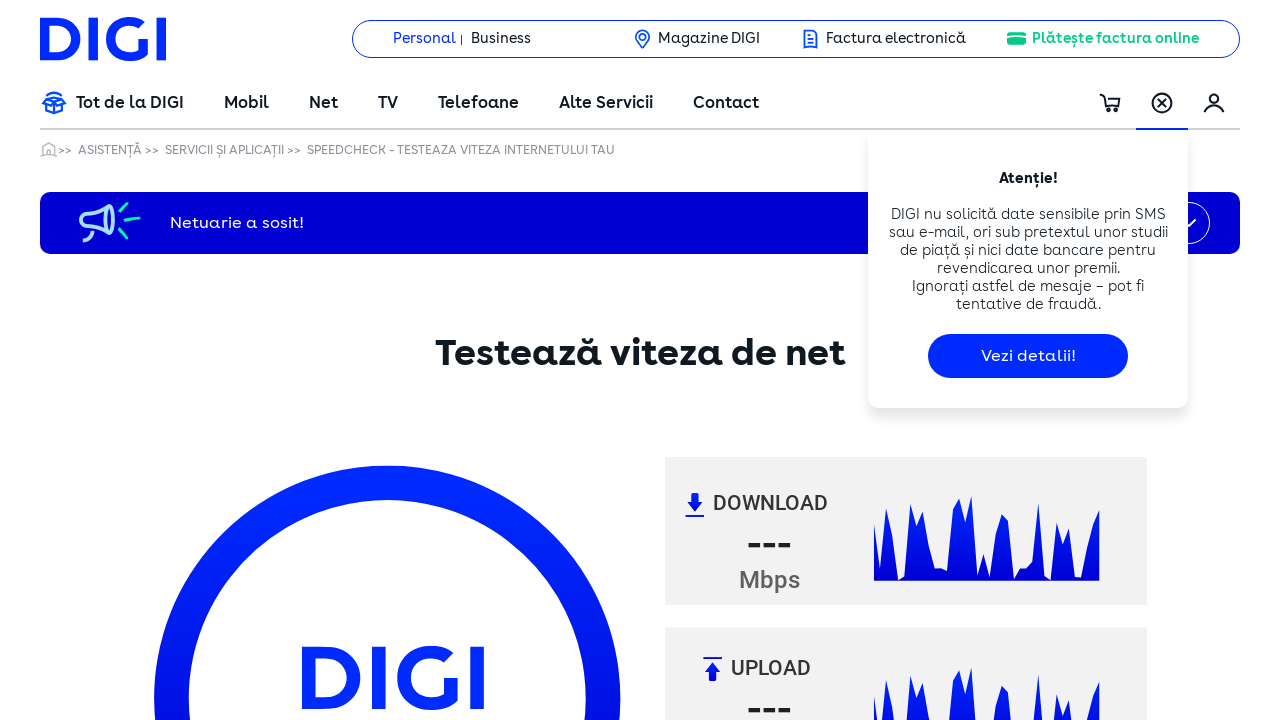

Clicked at iframe offset position (181, 1) at (231, 404)
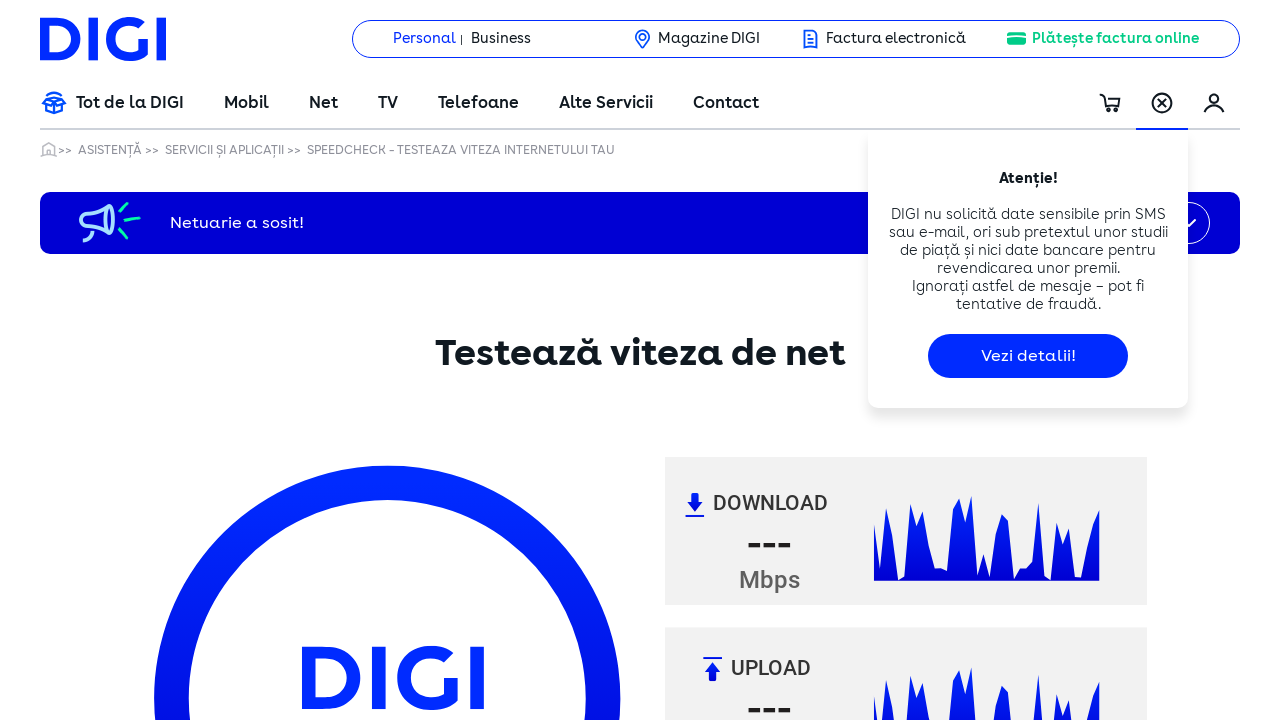

Clicked at iframe offset position (181, 31) at (231, 434)
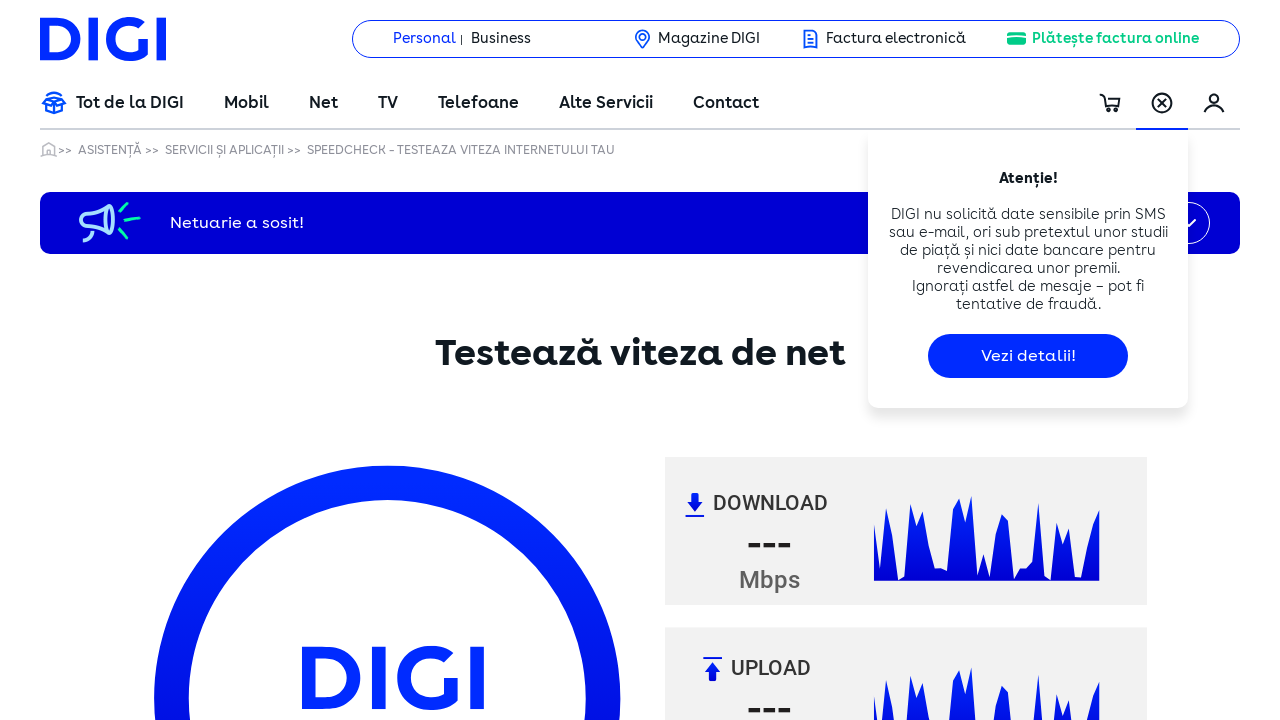

Clicked at iframe offset position (181, 61) at (231, 464)
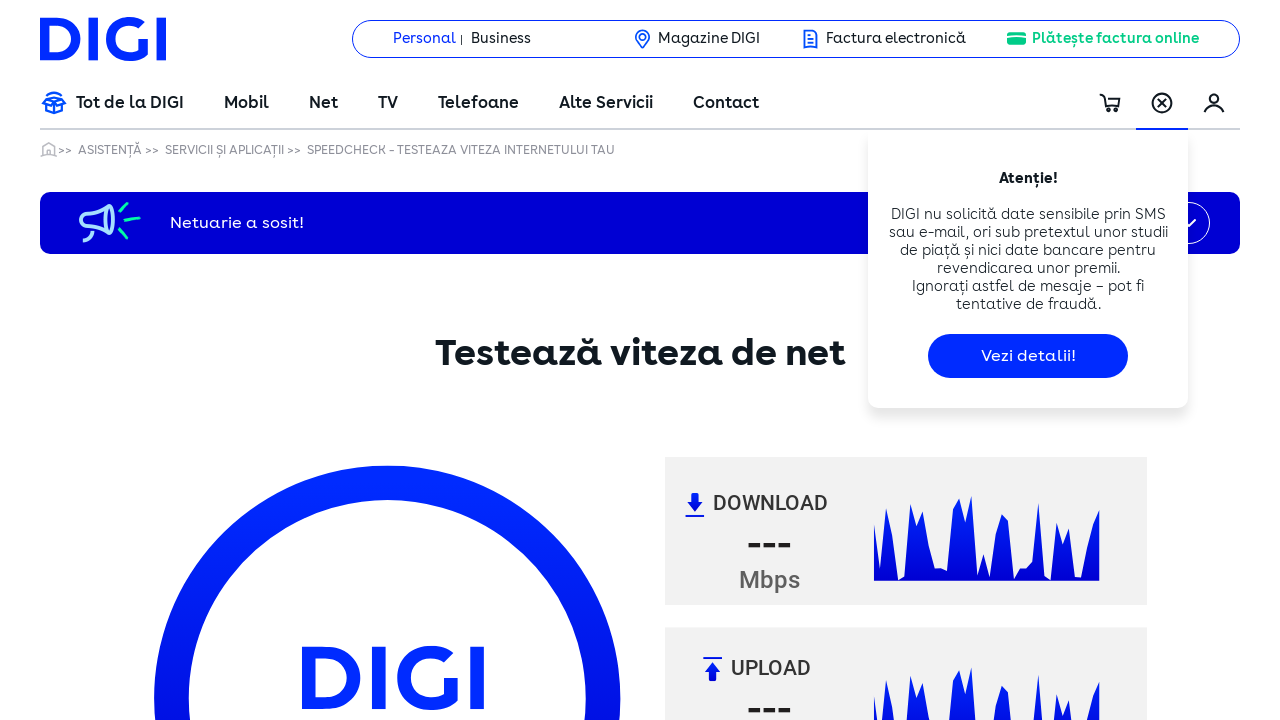

Clicked at iframe offset position (181, 91) at (231, 494)
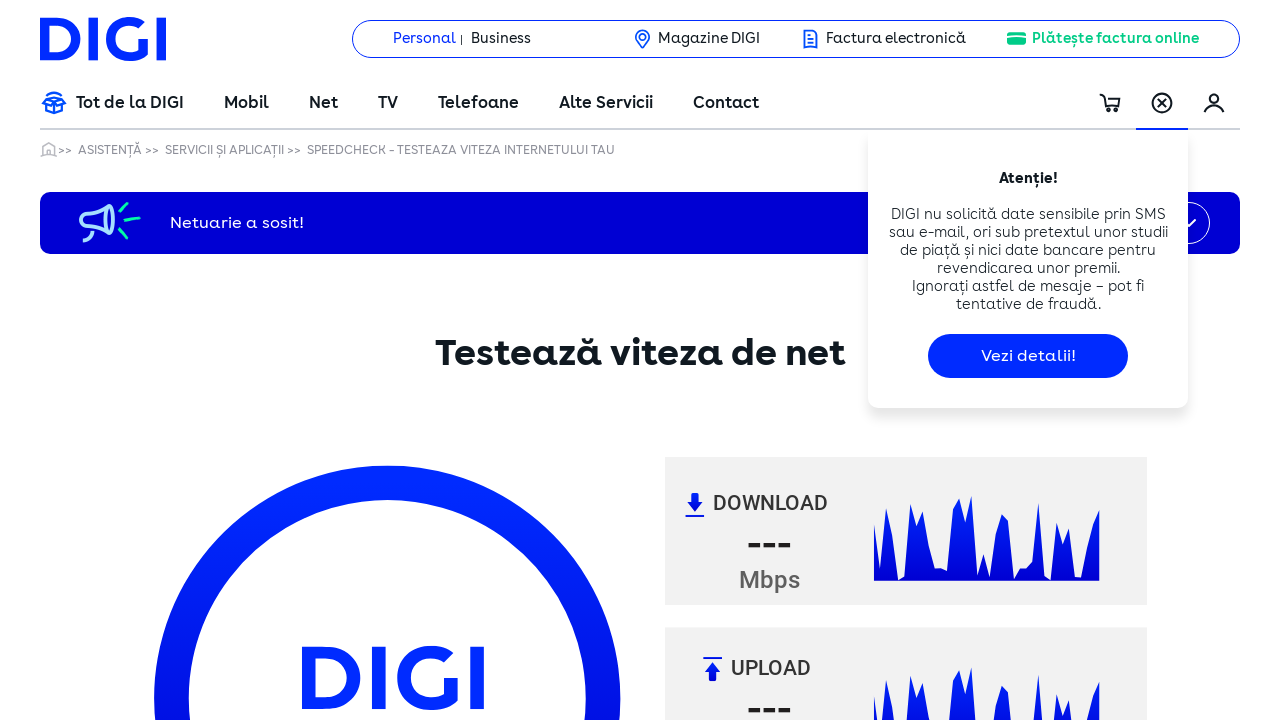

Clicked at iframe offset position (181, 121) at (231, 524)
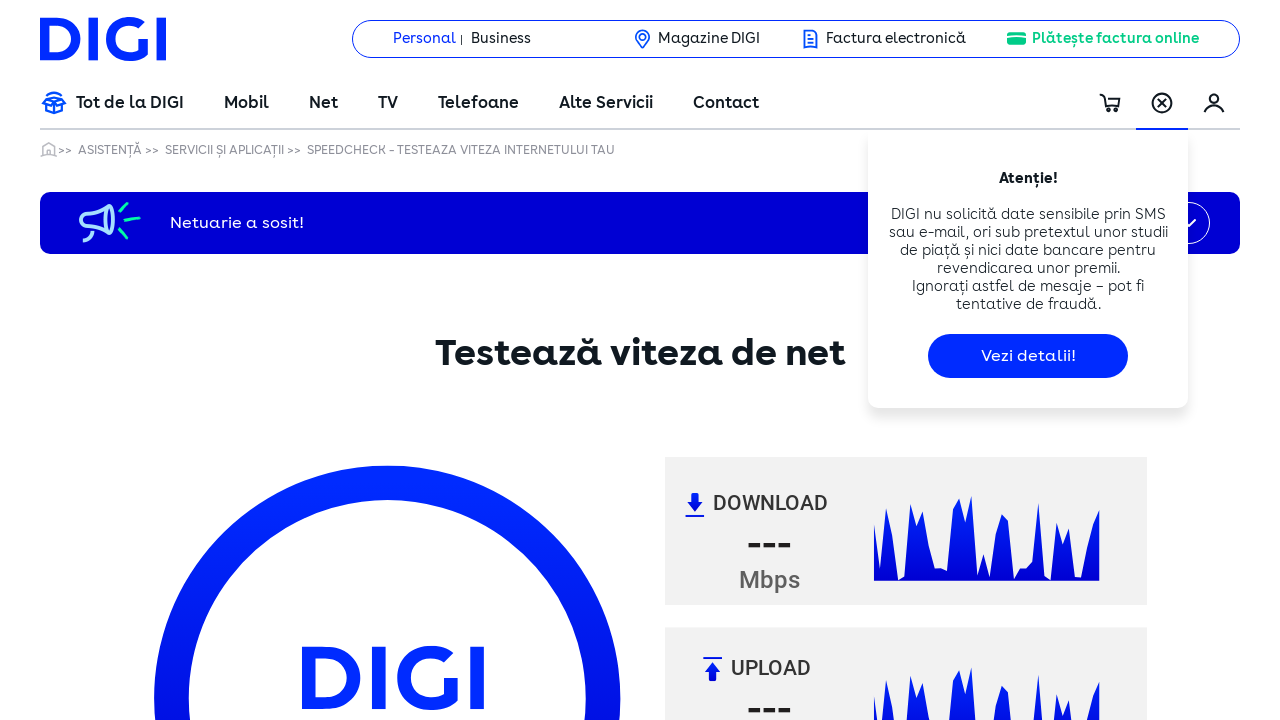

Clicked at iframe offset position (181, 151) at (231, 554)
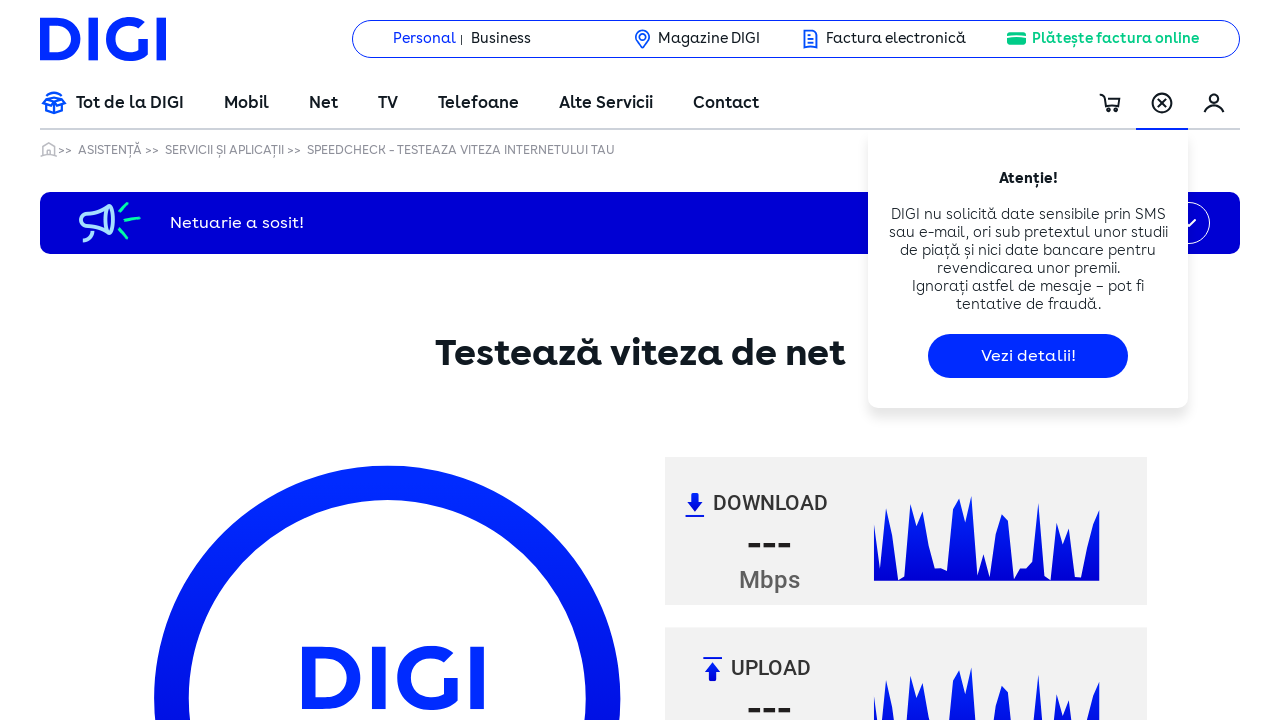

Clicked at iframe offset position (181, 181) at (231, 584)
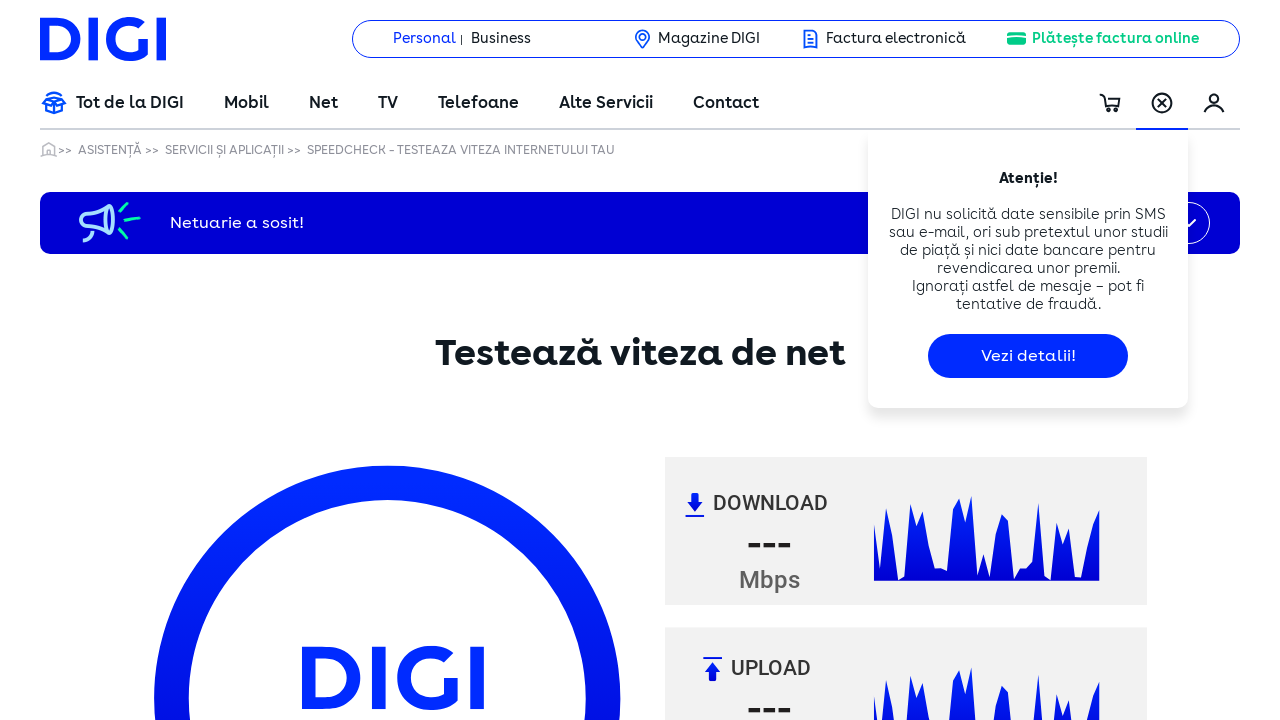

Clicked at iframe offset position (181, 211) at (231, 614)
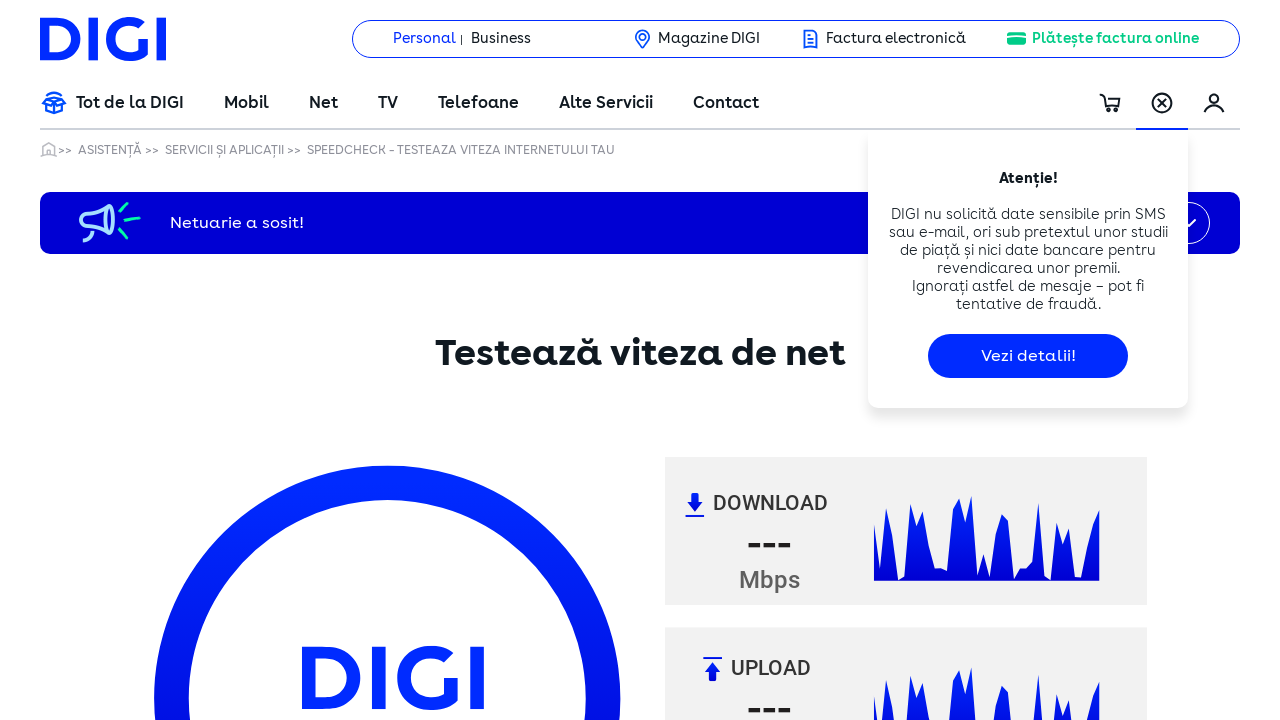

Clicked at iframe offset position (181, 241) at (231, 644)
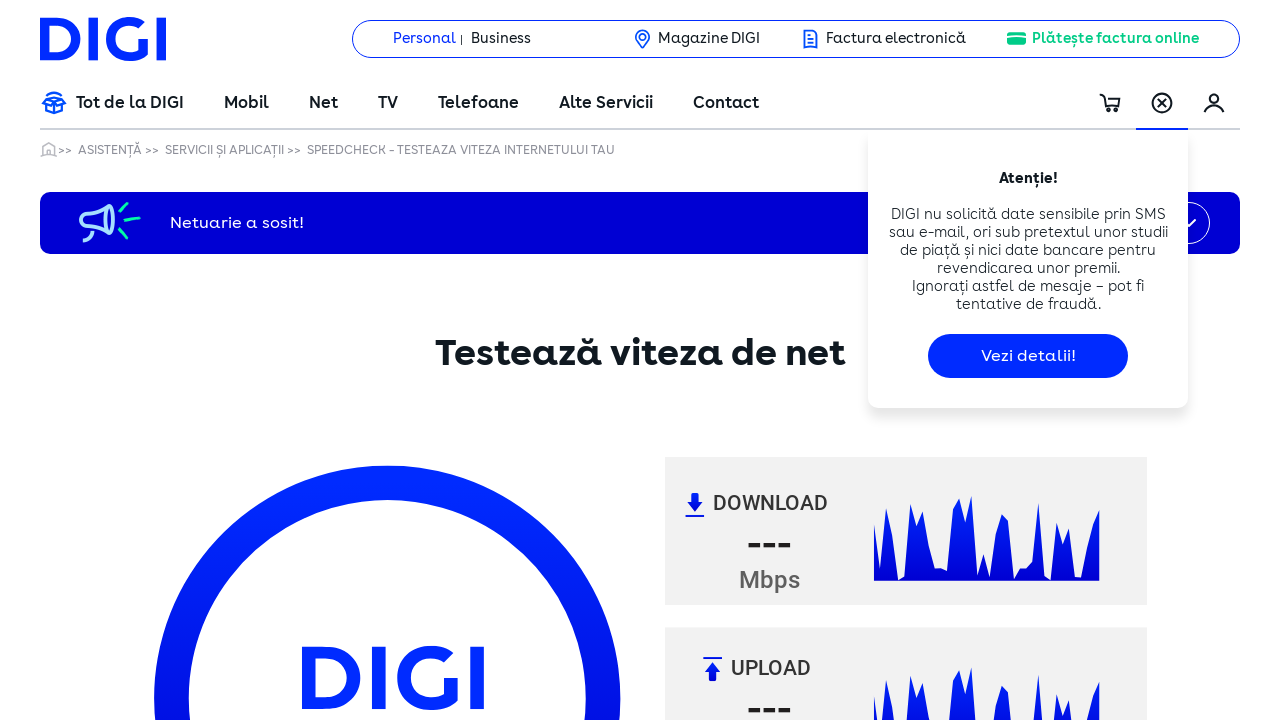

Clicked at iframe offset position (181, 271) at (231, 674)
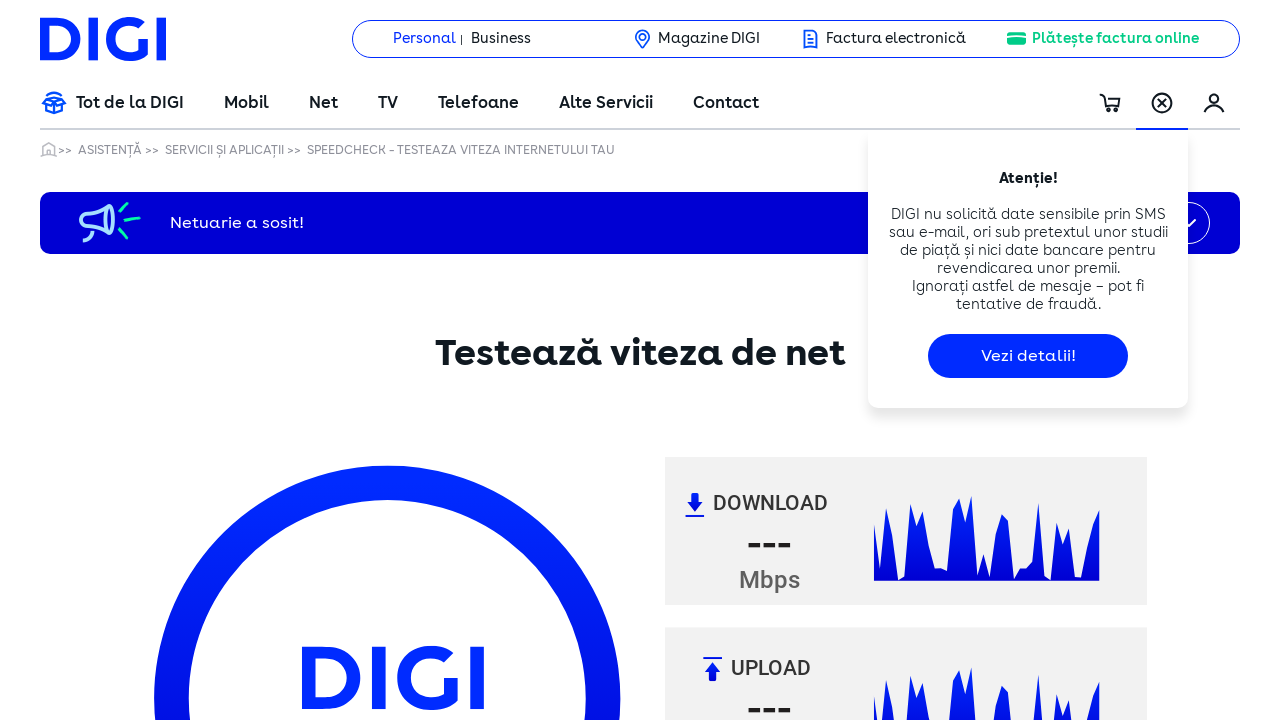

Clicked at iframe offset position (181, 301) at (231, 704)
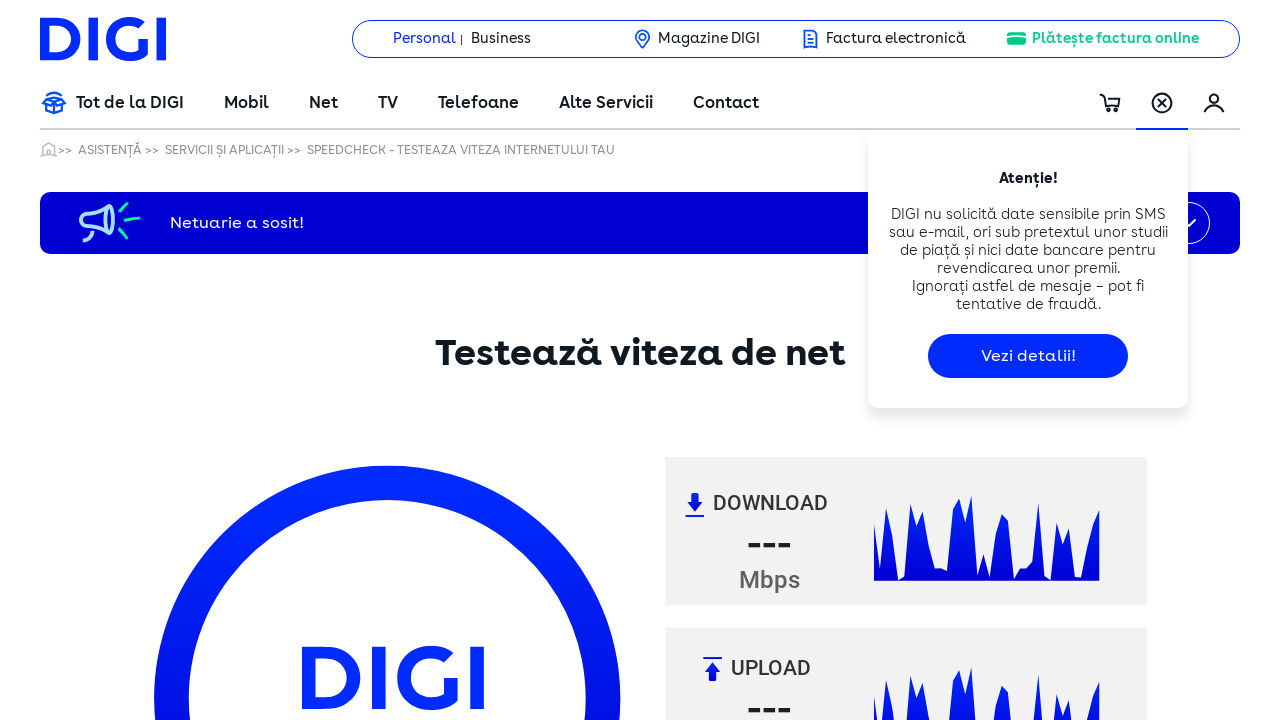

Clicked at iframe offset position (181, 331) at (231, 734)
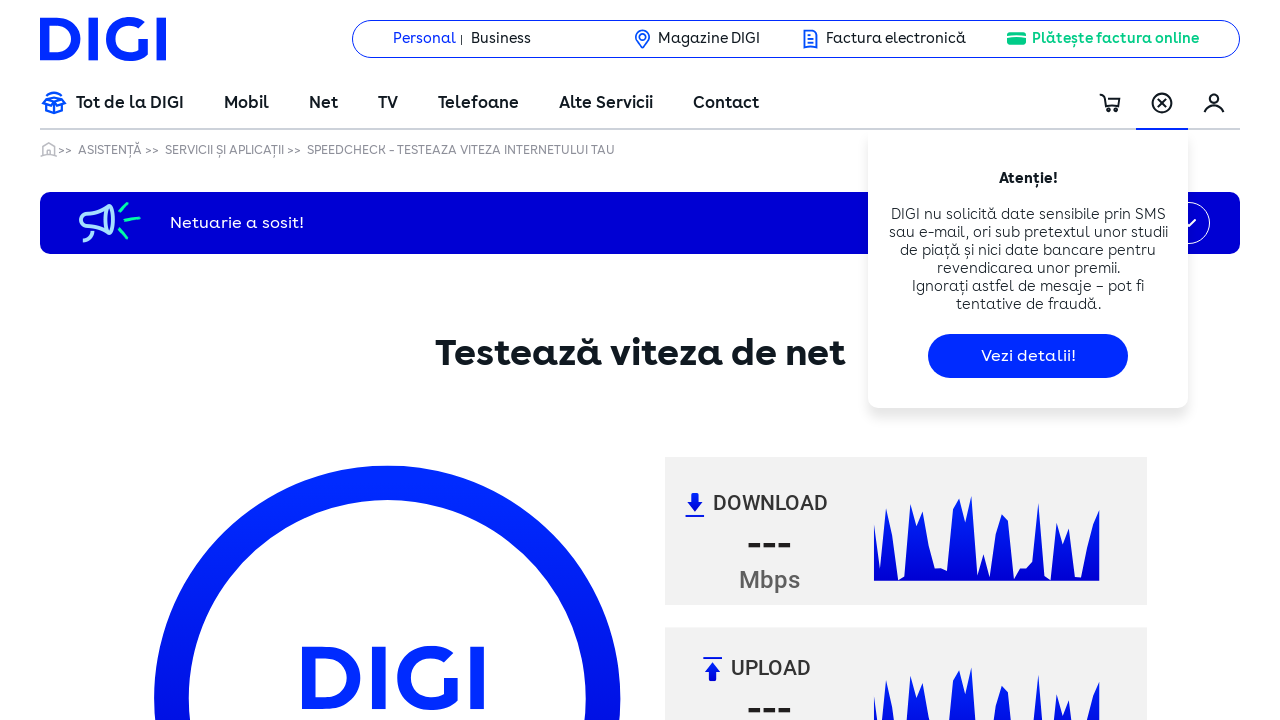

Clicked at iframe offset position (181, 361) at (231, 764)
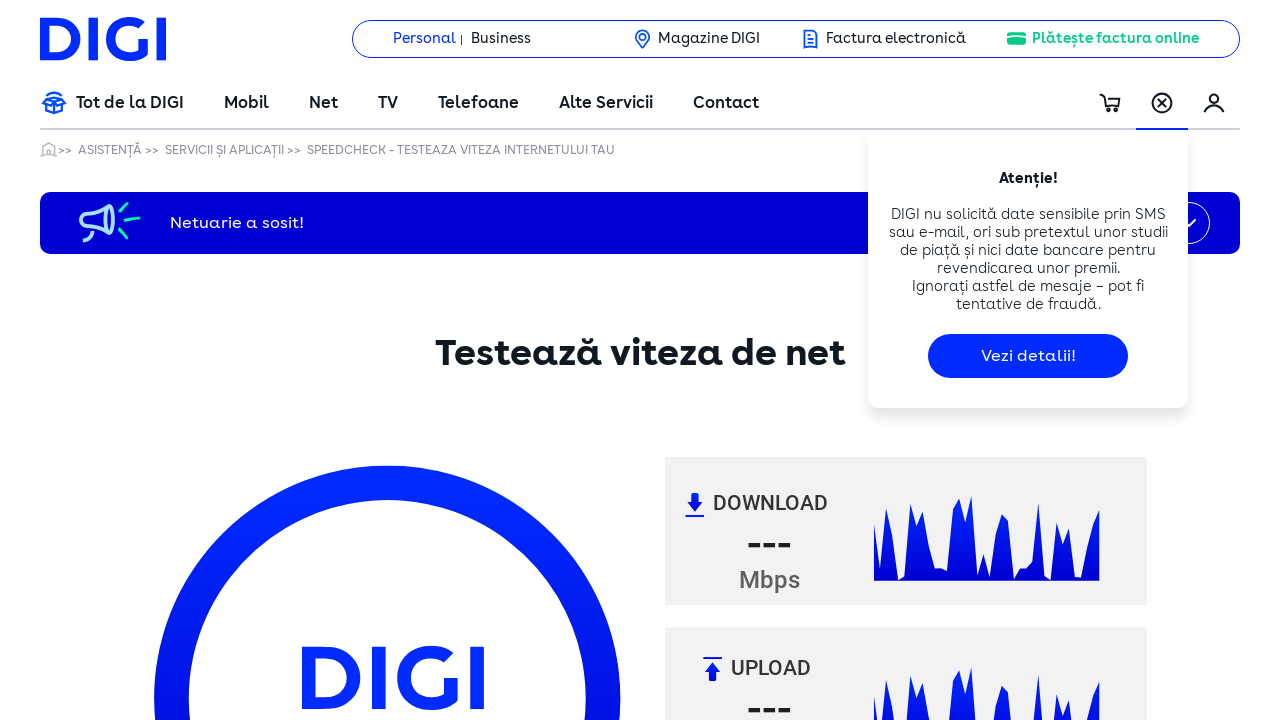

Clicked at iframe offset position (181, 391) at (231, 794)
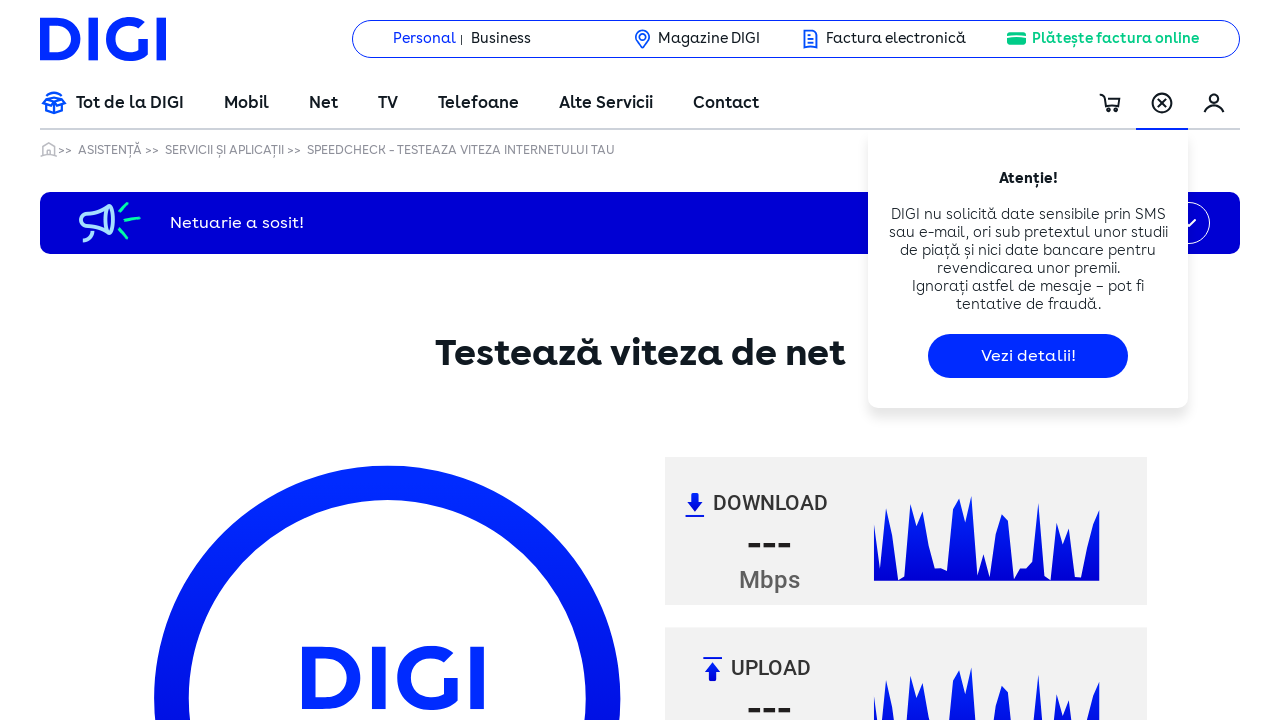

Clicked at iframe offset position (181, 421) at (231, 824)
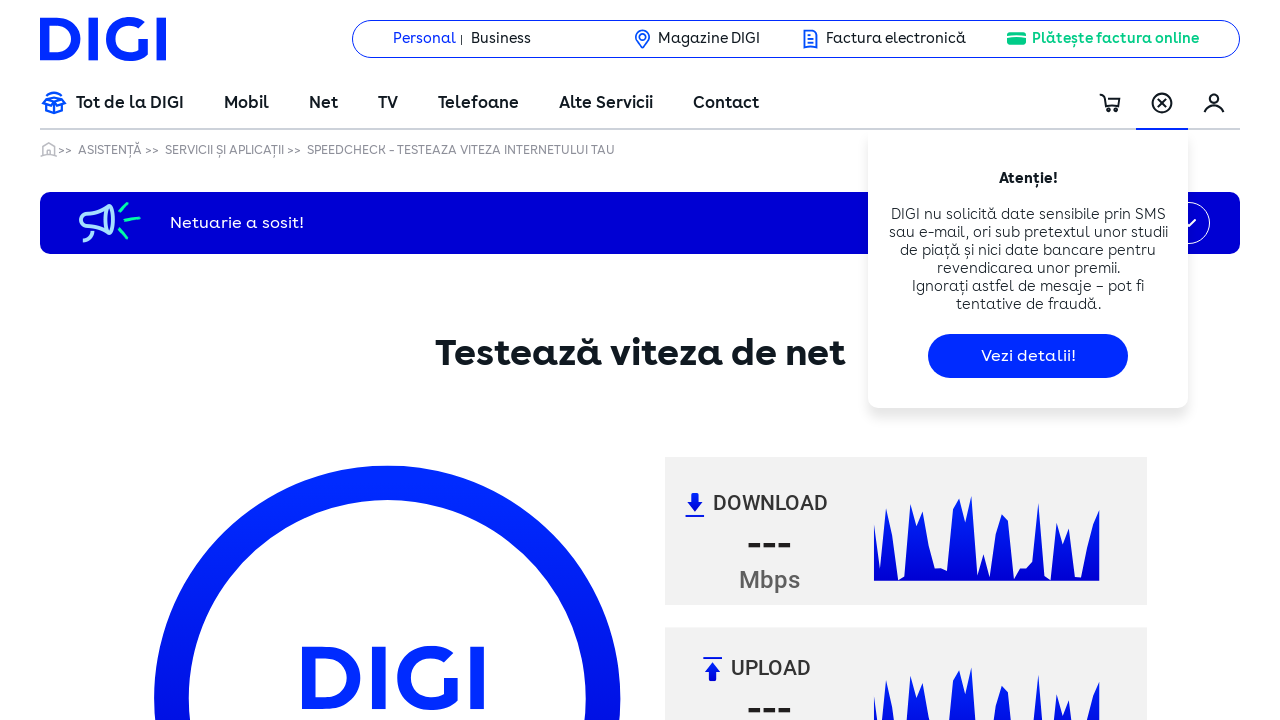

Clicked at iframe offset position (181, 451) at (231, 854)
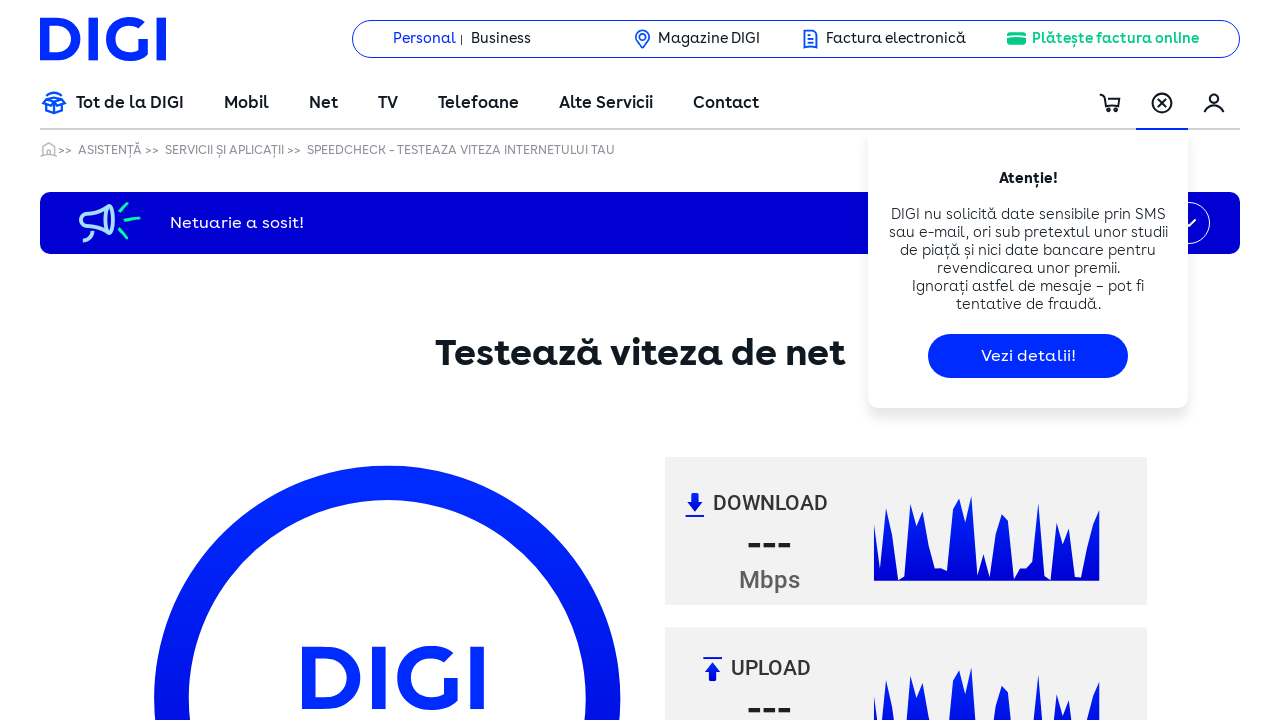

Clicked at iframe offset position (181, 481) at (231, 884)
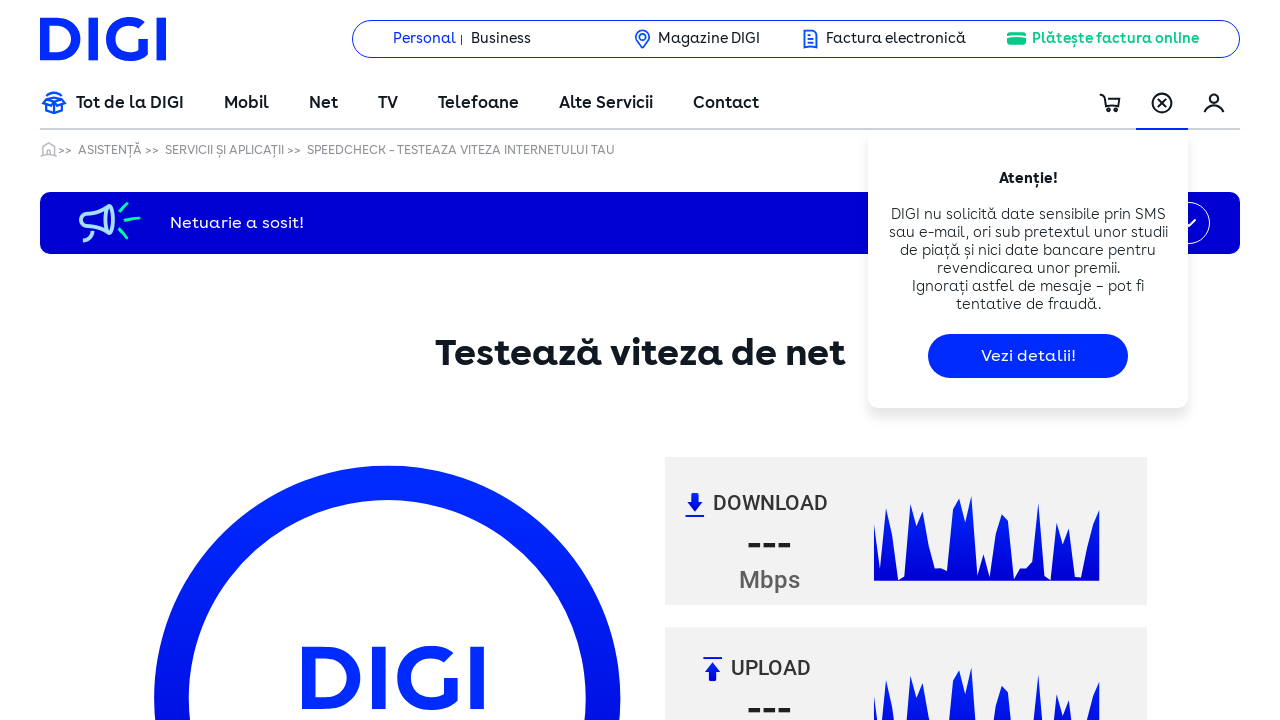

Clicked at iframe offset position (181, 511) at (231, 914)
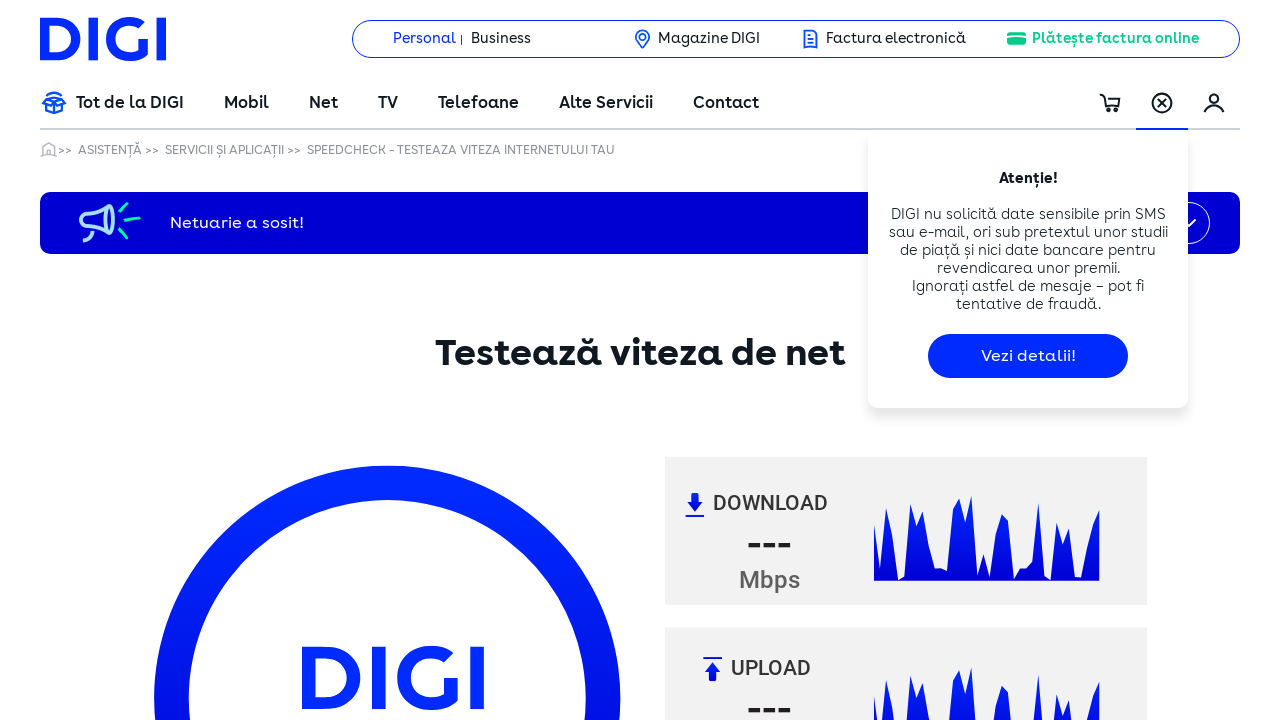

Clicked at iframe offset position (181, 541) at (231, 944)
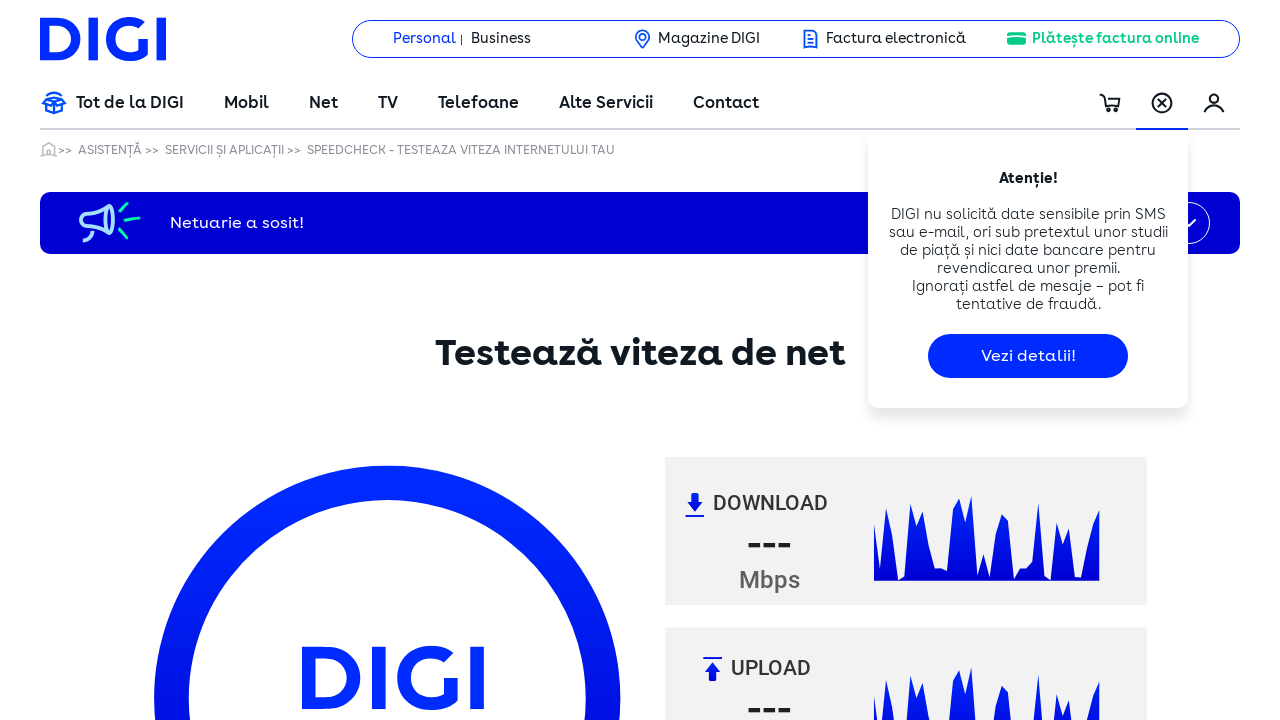

Clicked at iframe offset position (181, 571) at (231, 974)
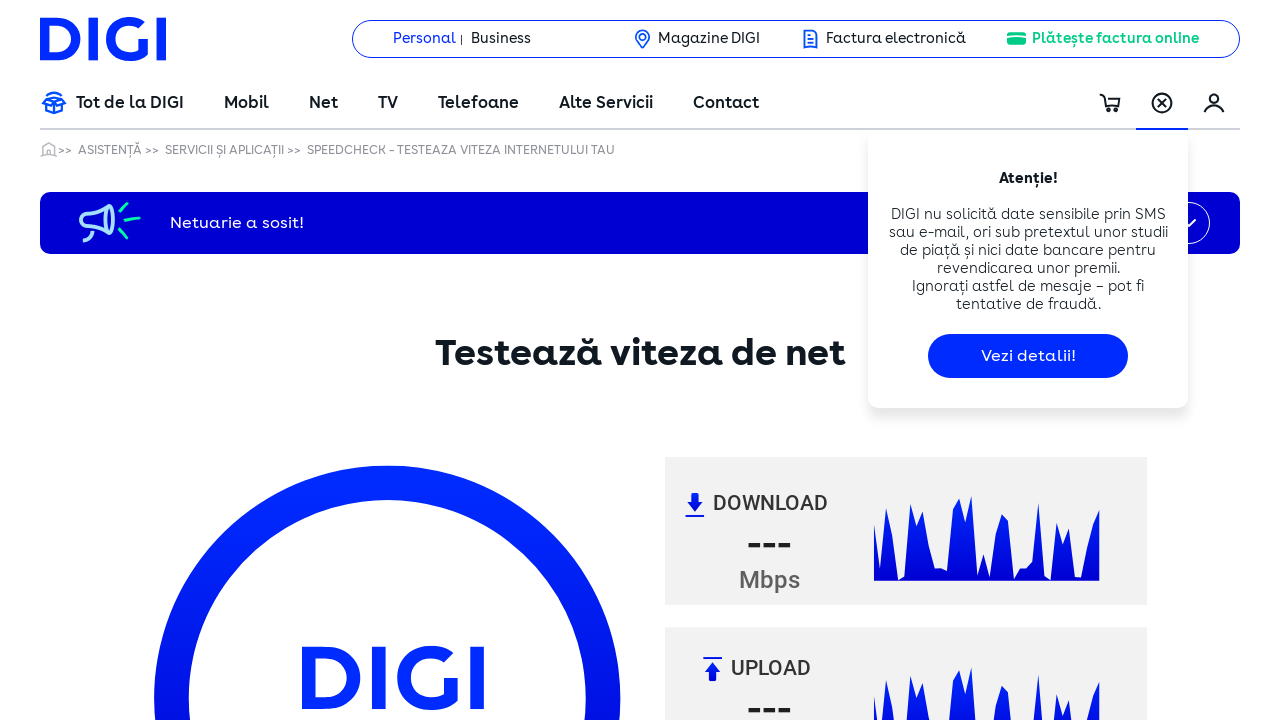

Clicked at iframe offset position (181, 601) at (231, 1004)
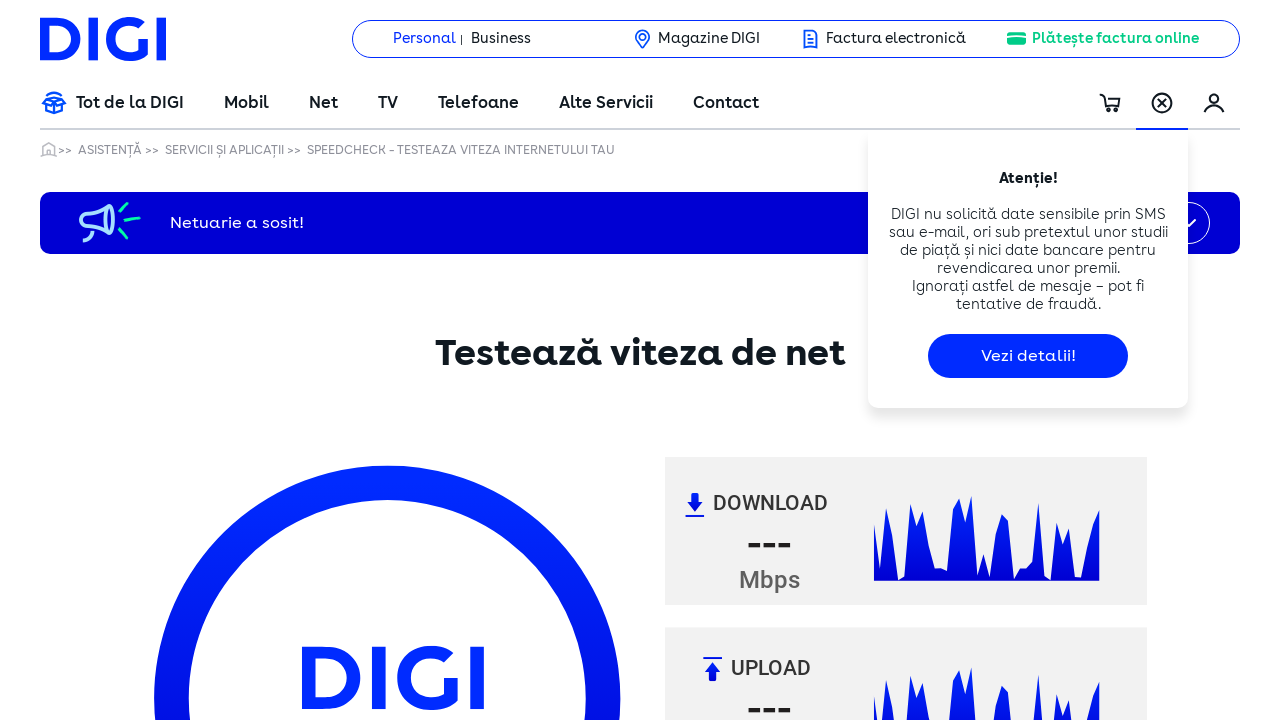

Clicked at iframe offset position (181, 631) at (231, 1034)
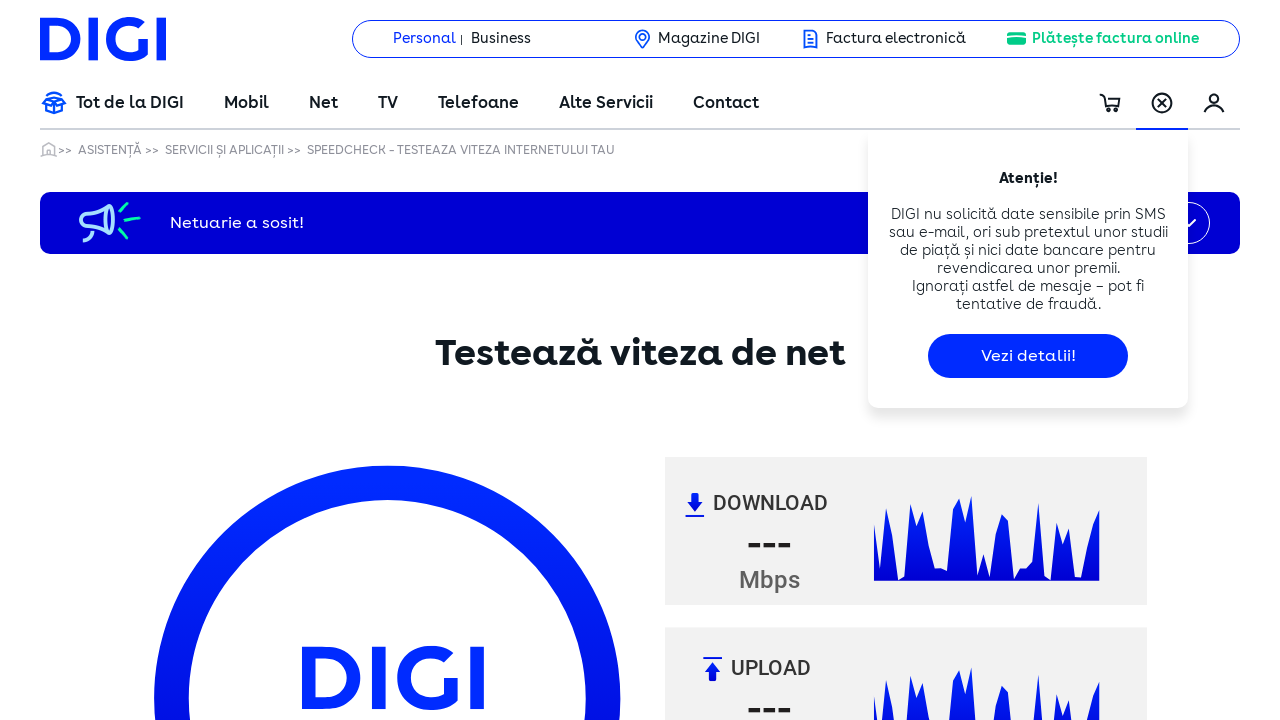

Clicked at iframe offset position (181, 661) at (231, 1064)
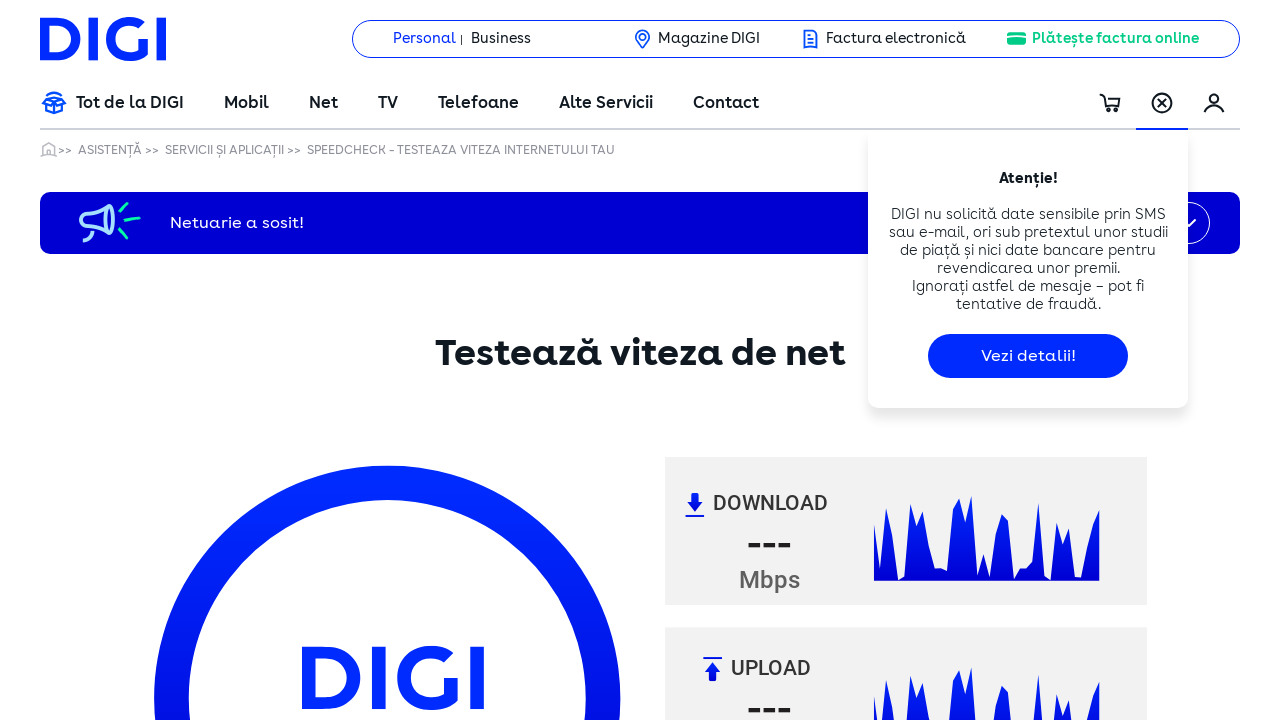

Clicked at iframe offset position (181, 691) at (231, 1094)
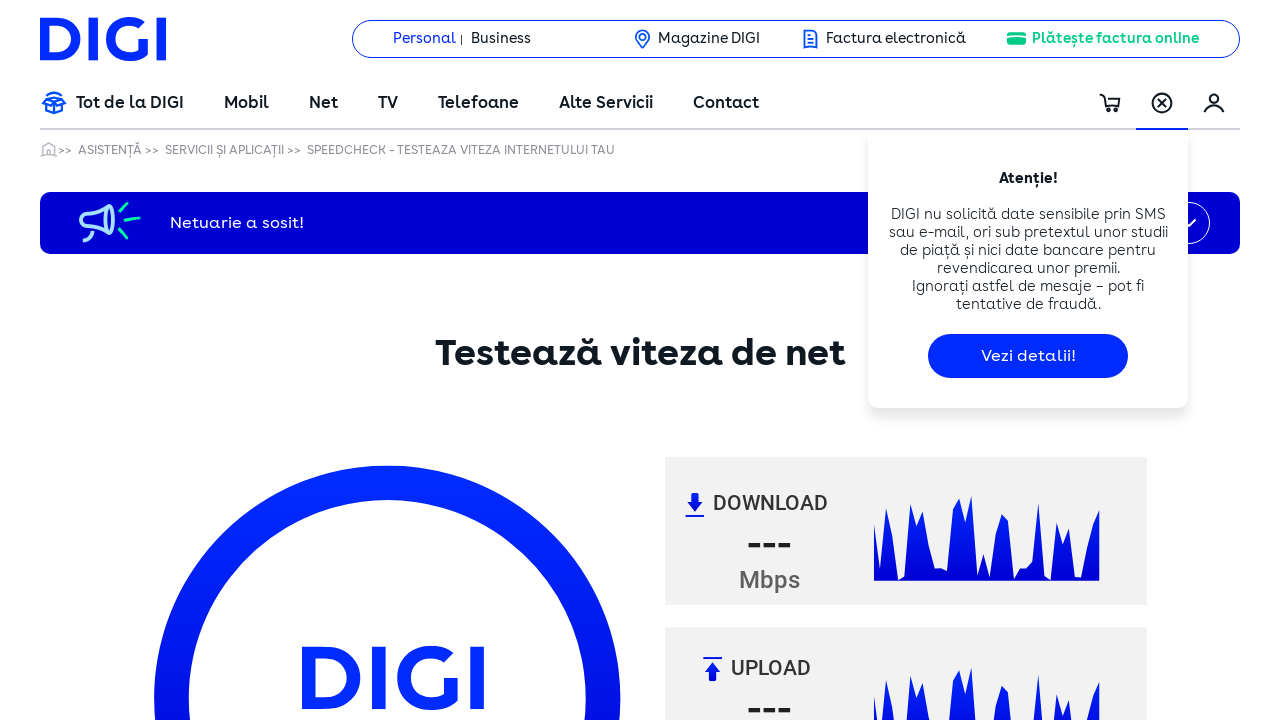

Clicked at iframe offset position (181, 721) at (231, 1124)
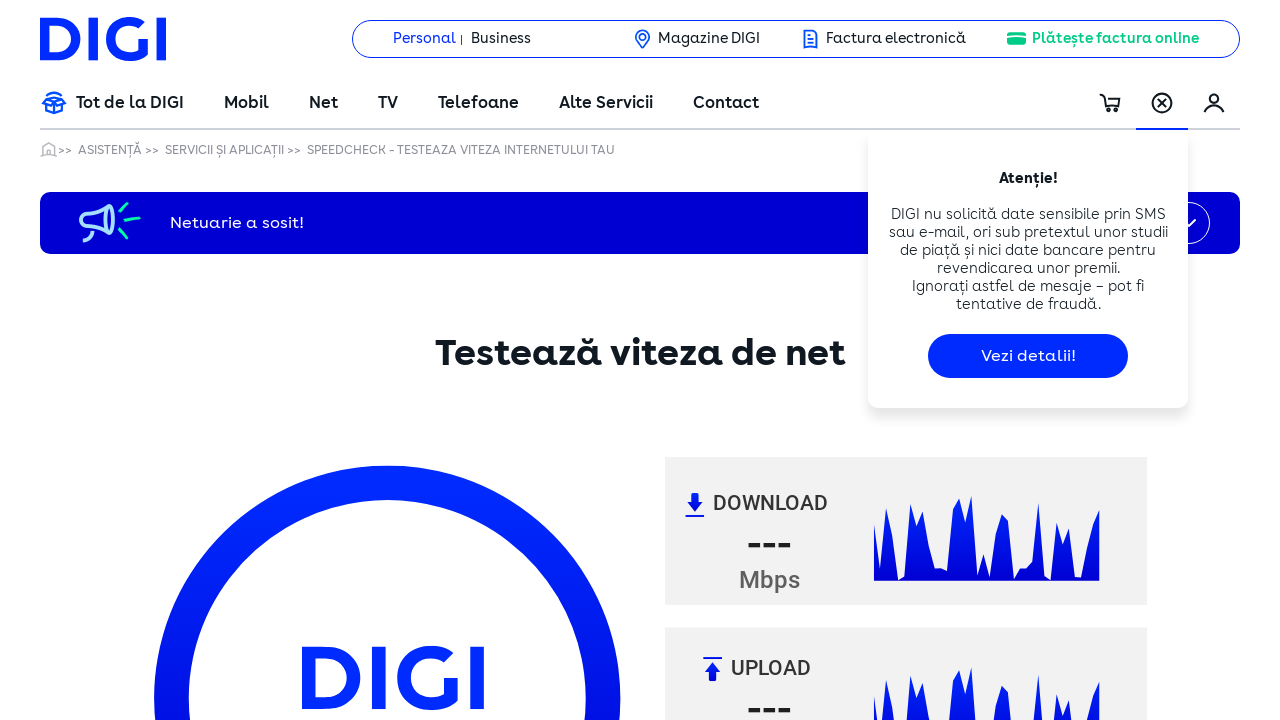

Clicked at iframe offset position (181, 751) at (231, 1154)
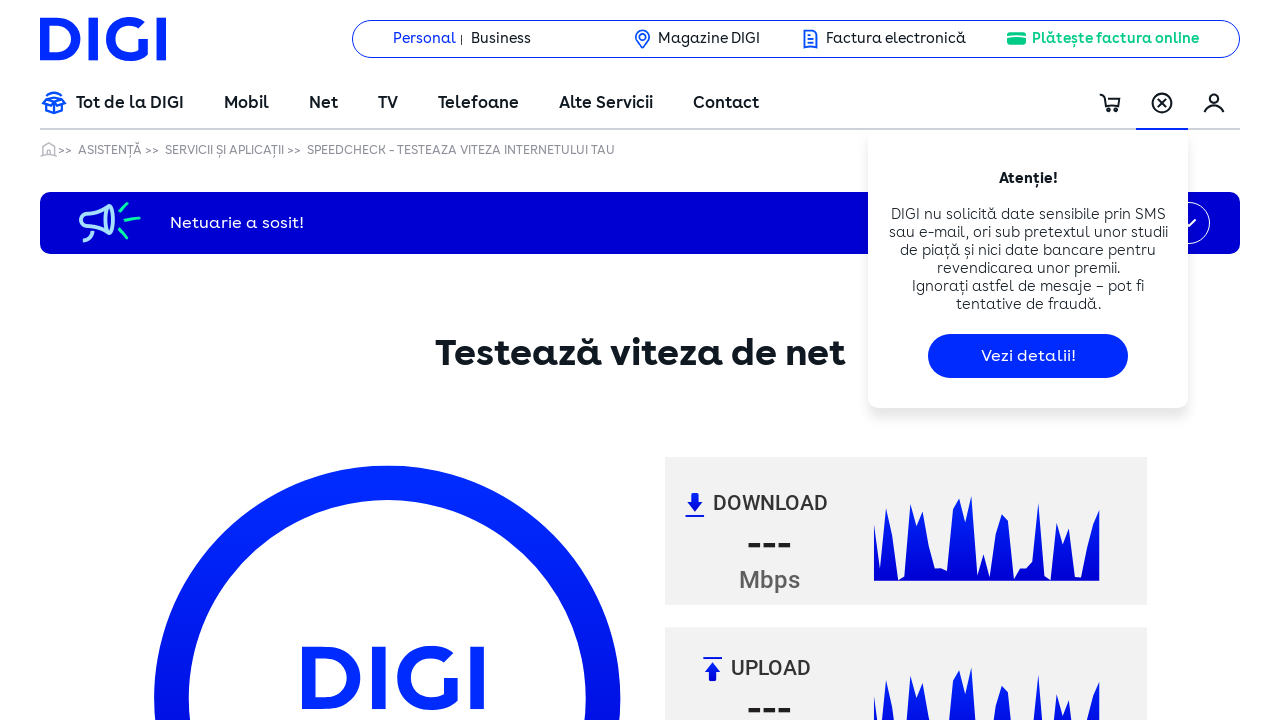

Clicked at iframe offset position (181, 781) at (231, 1184)
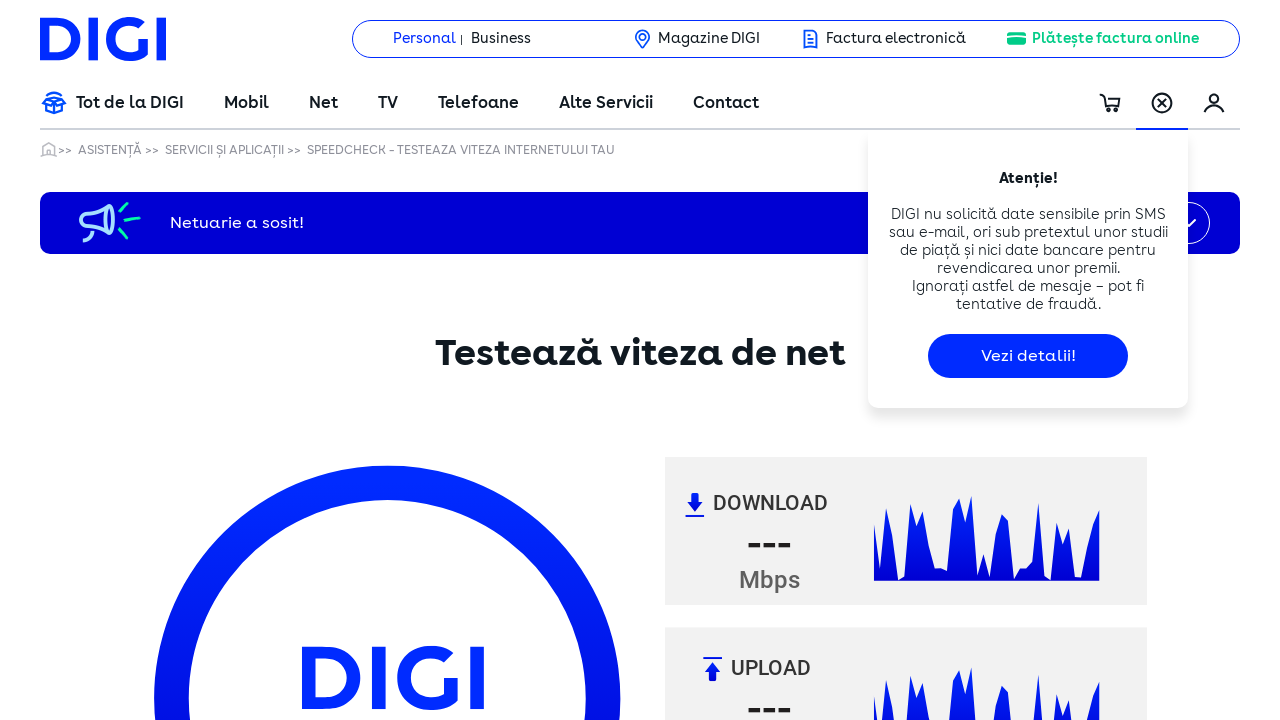

Clicked at iframe offset position (211, 1) at (261, 404)
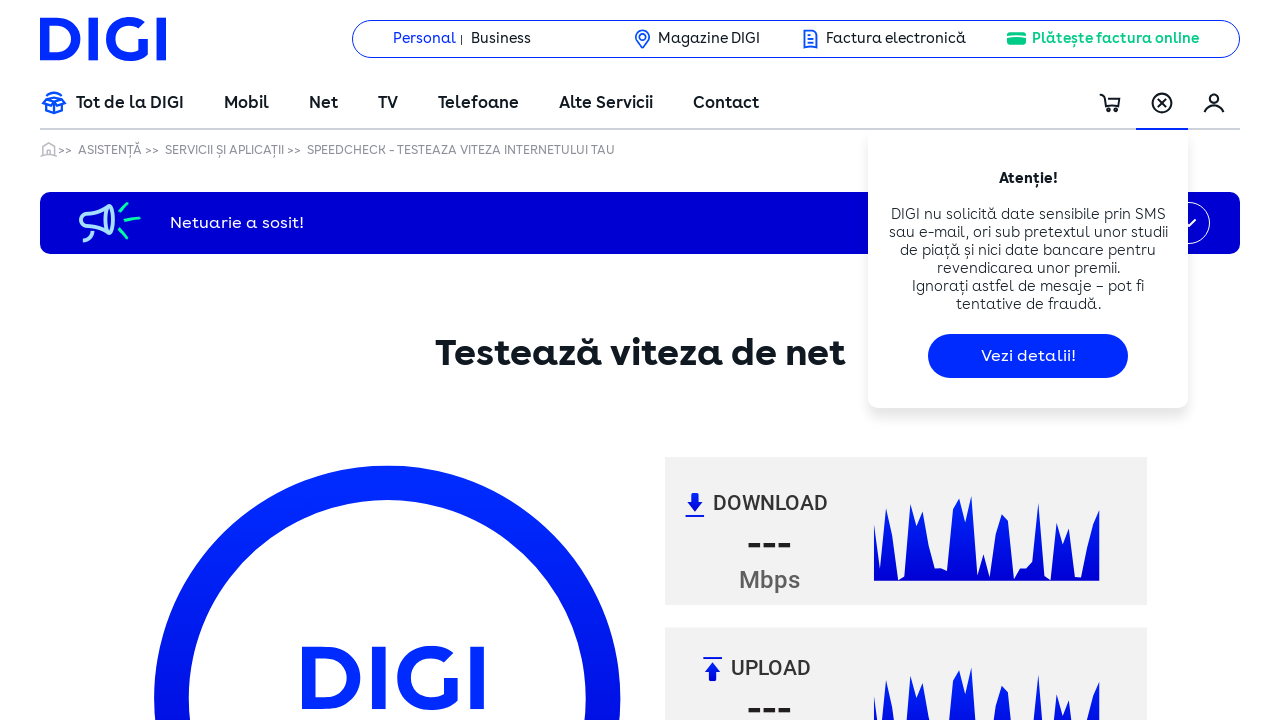

Clicked at iframe offset position (211, 31) at (261, 434)
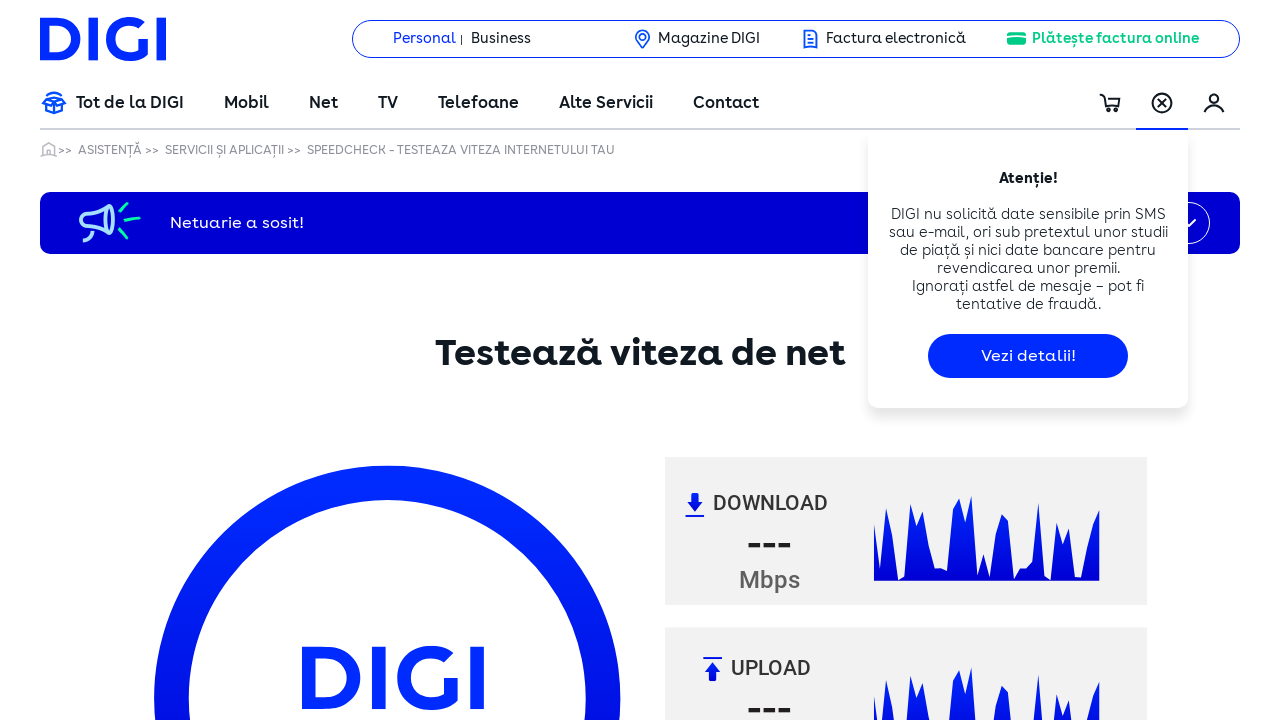

Clicked at iframe offset position (211, 61) at (261, 464)
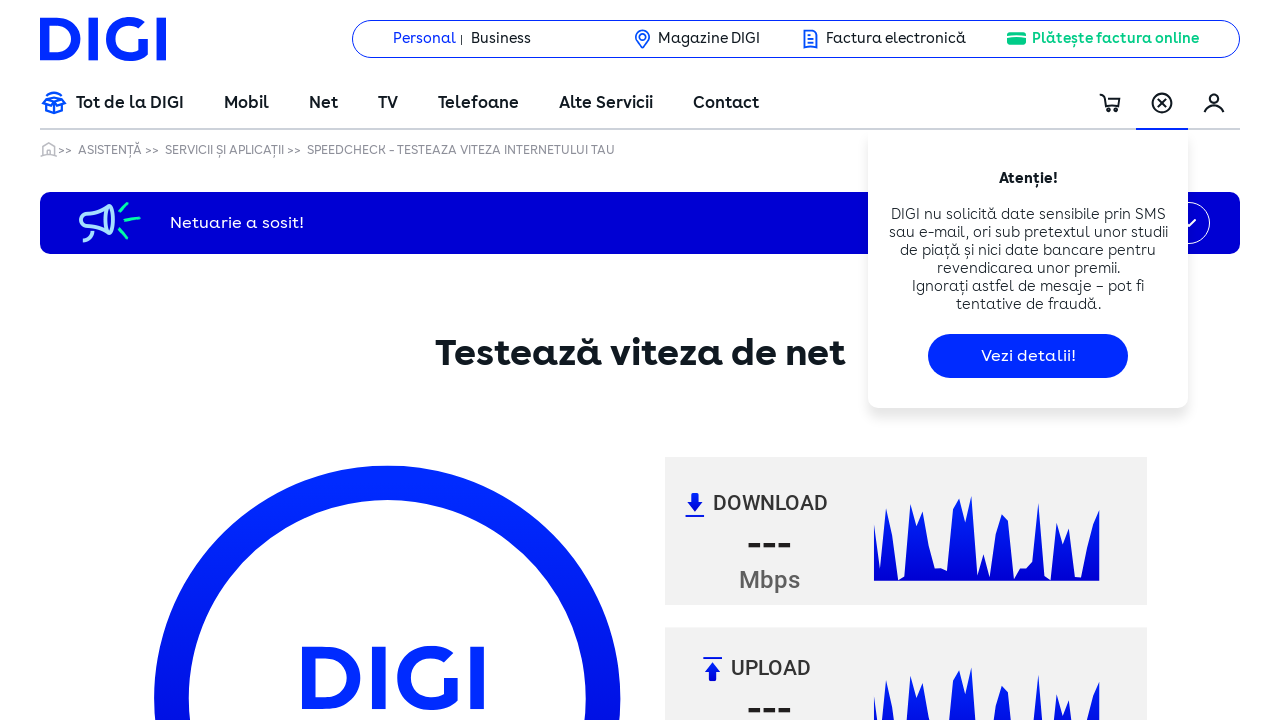

Clicked at iframe offset position (211, 91) at (261, 494)
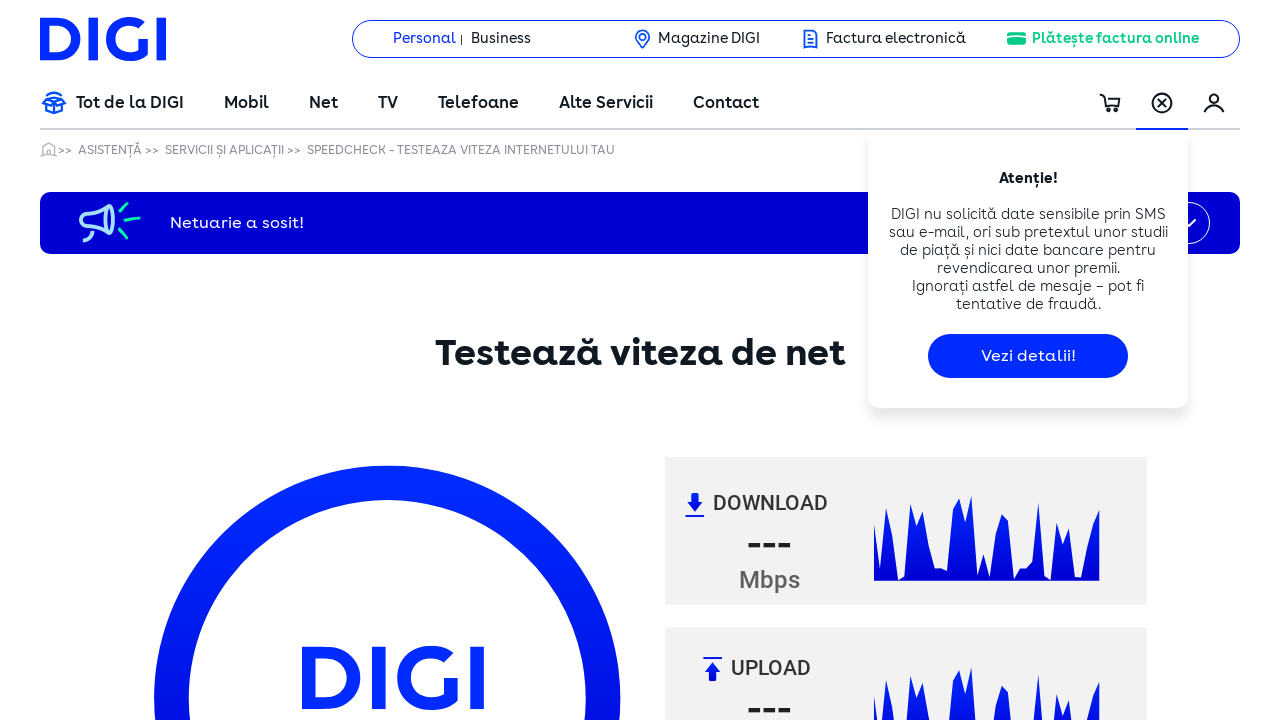

Clicked at iframe offset position (211, 121) at (261, 524)
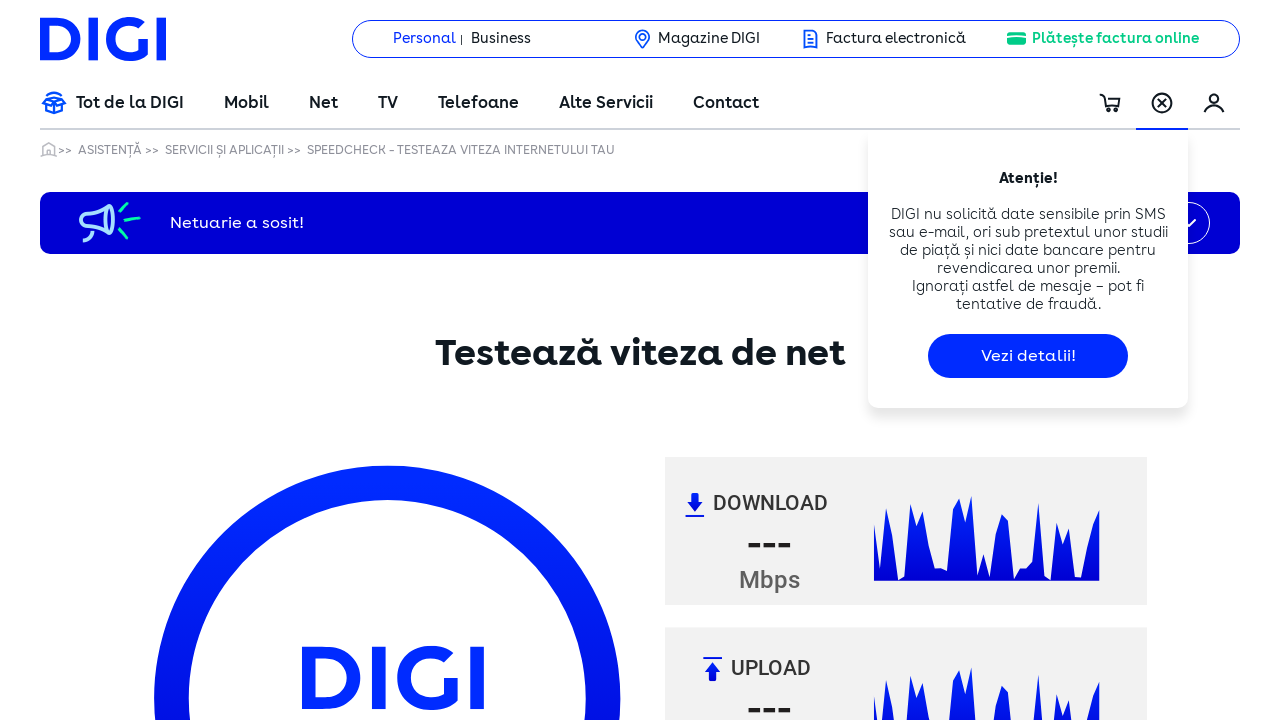

Clicked at iframe offset position (211, 151) at (261, 554)
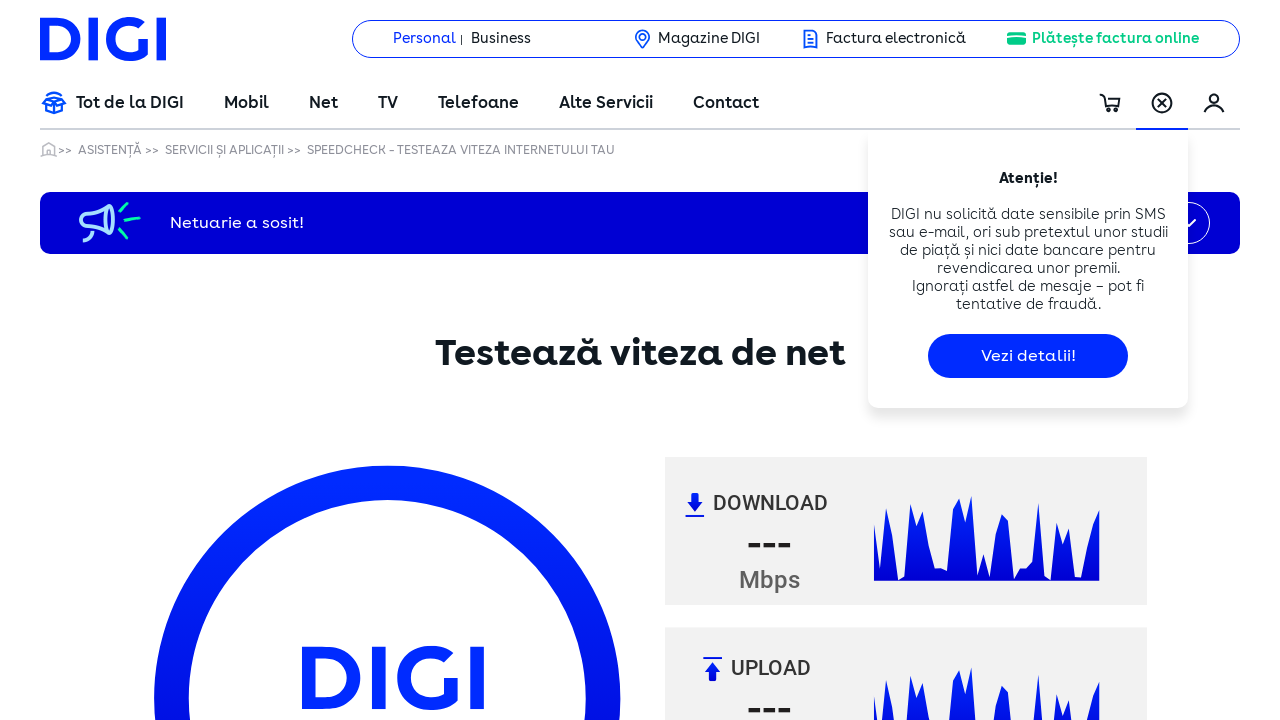

Clicked at iframe offset position (211, 181) at (261, 584)
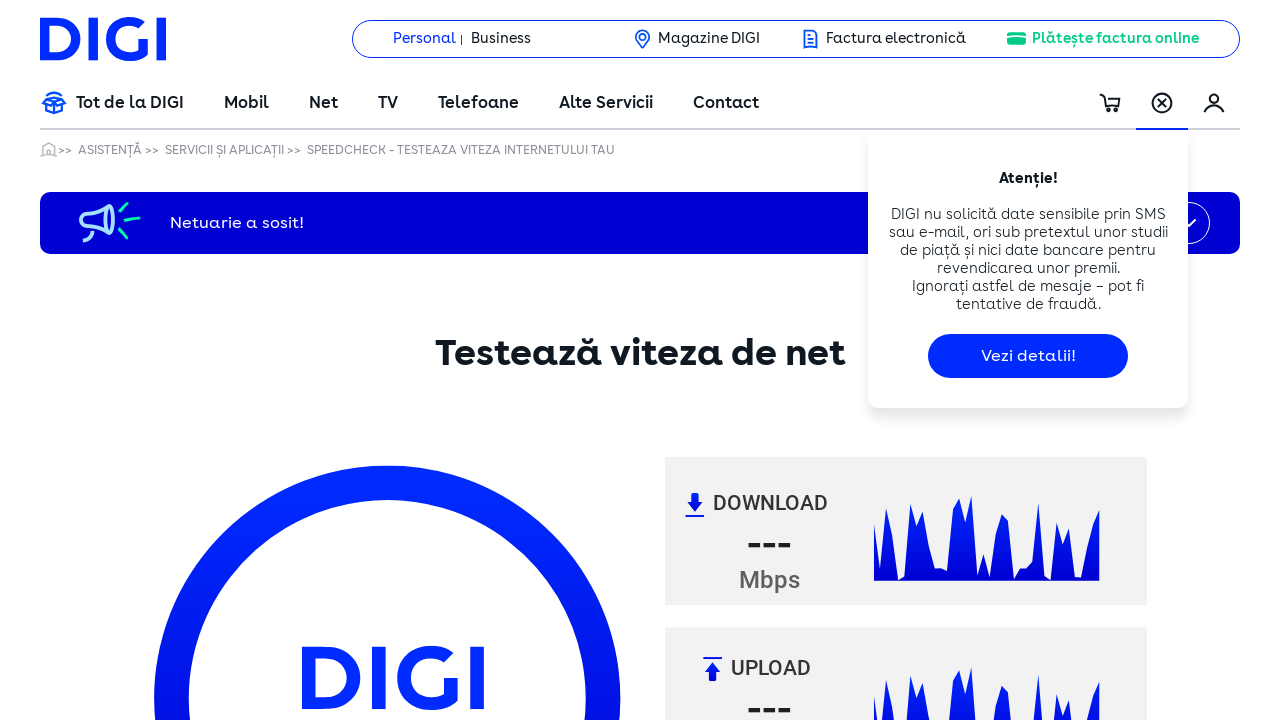

Clicked at iframe offset position (211, 211) at (261, 614)
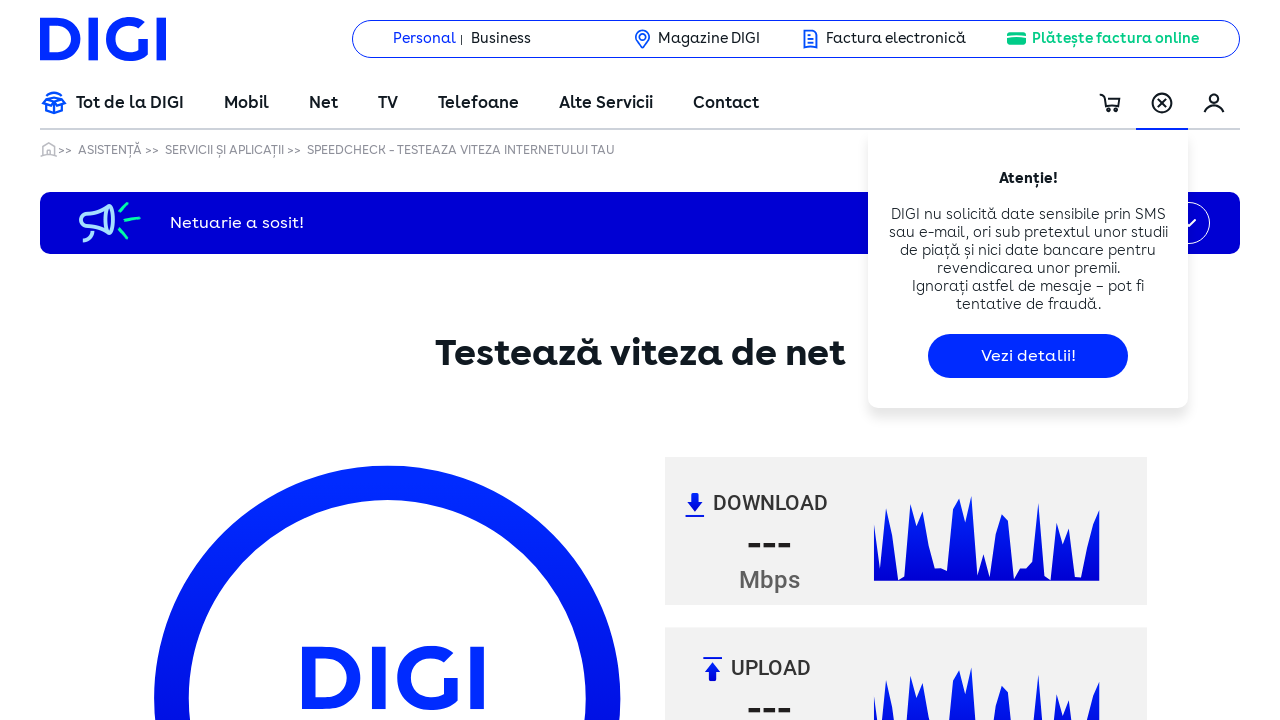

Clicked at iframe offset position (211, 241) at (261, 644)
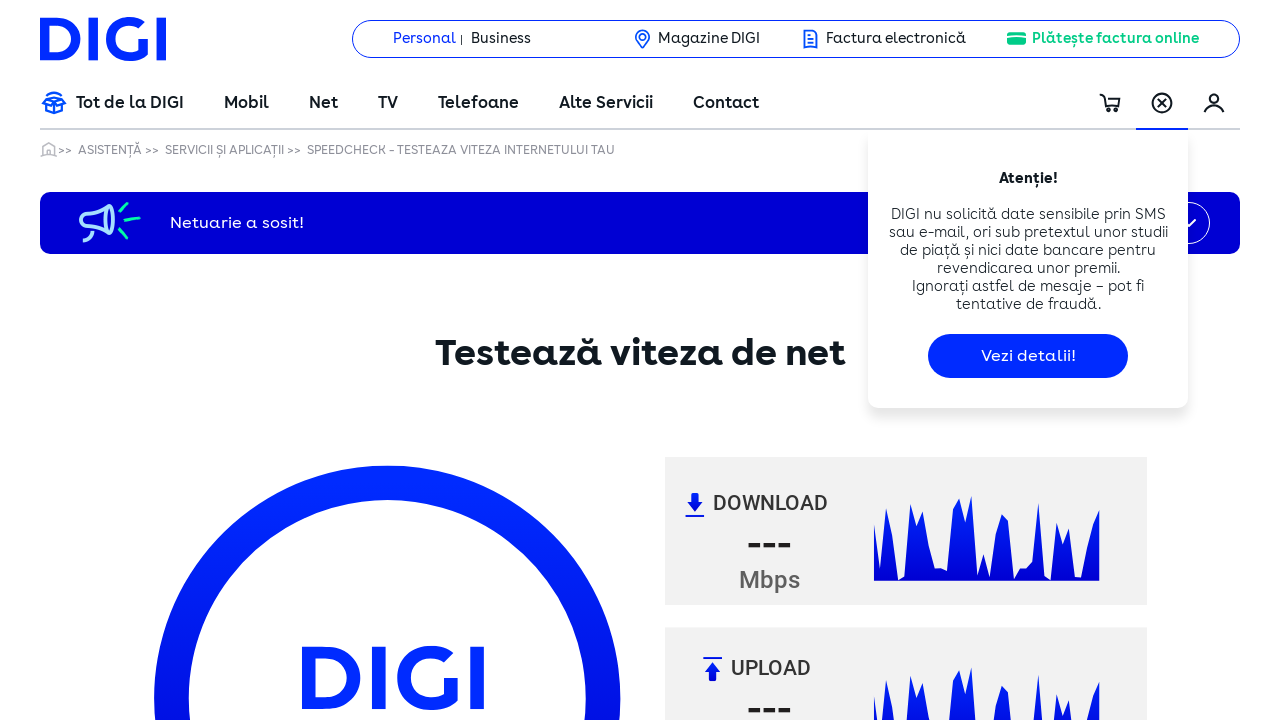

Clicked at iframe offset position (211, 271) at (261, 674)
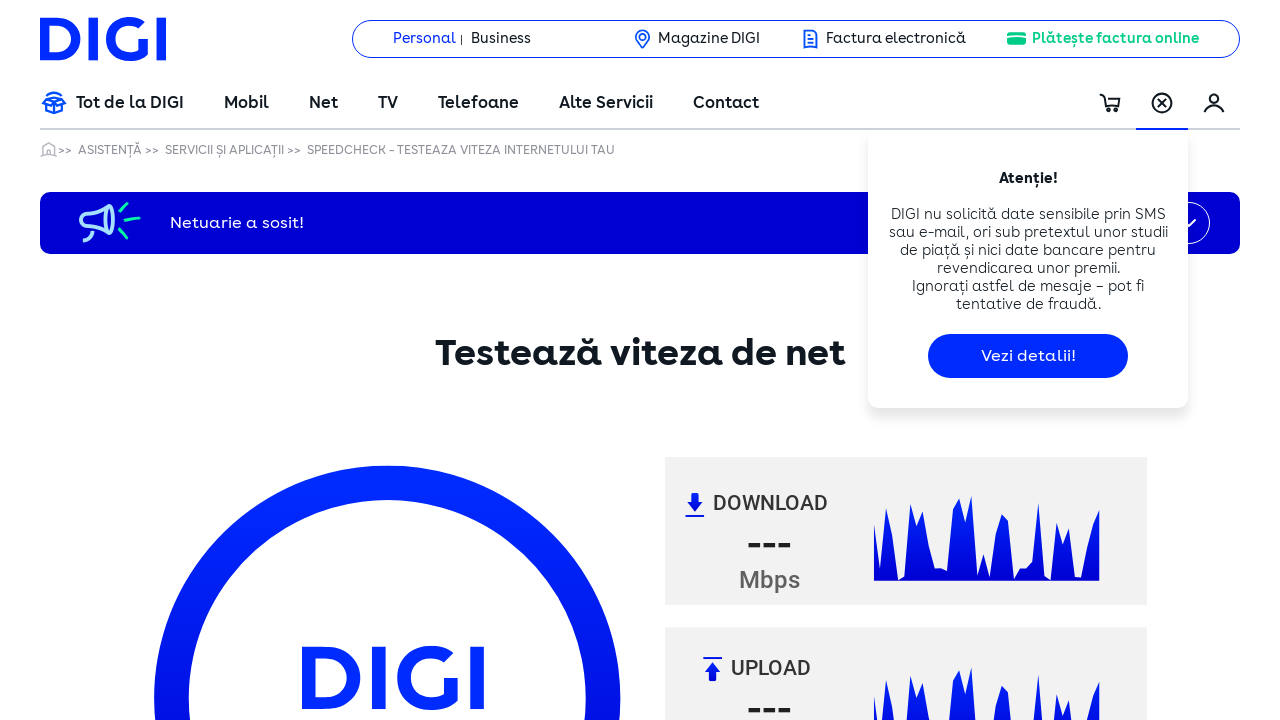

Clicked at iframe offset position (211, 301) at (261, 704)
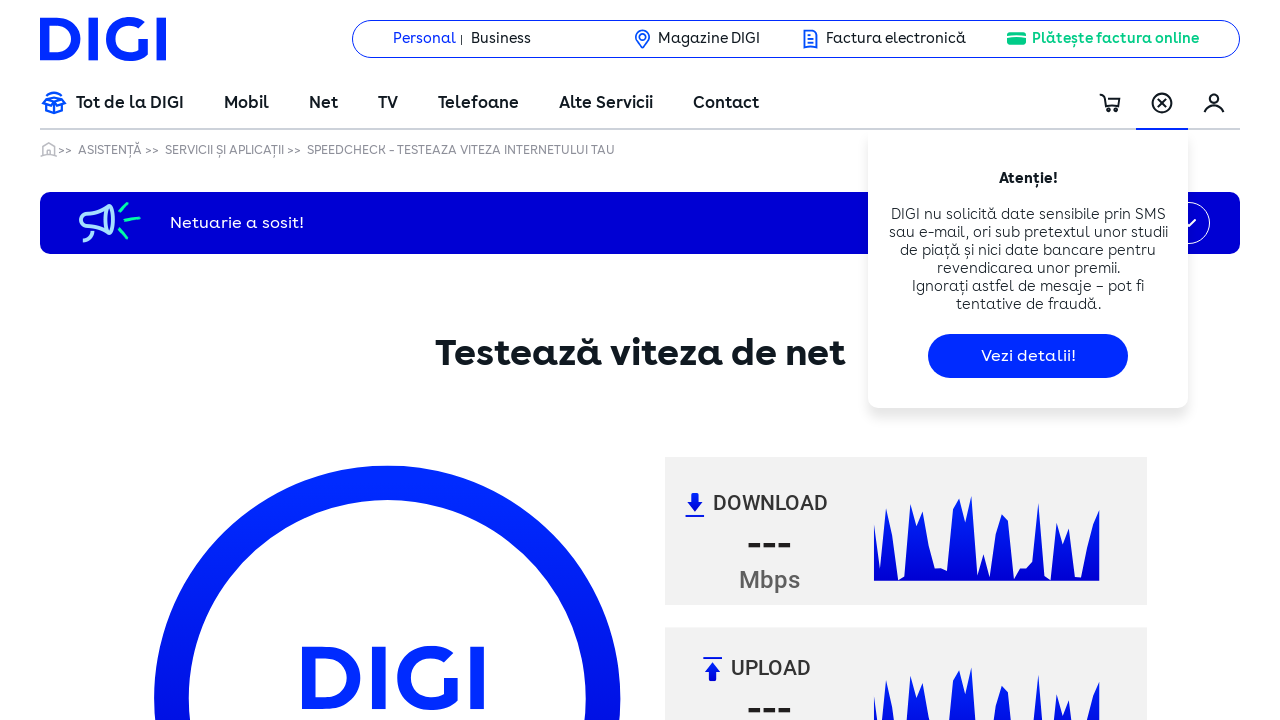

Clicked at iframe offset position (211, 331) at (261, 734)
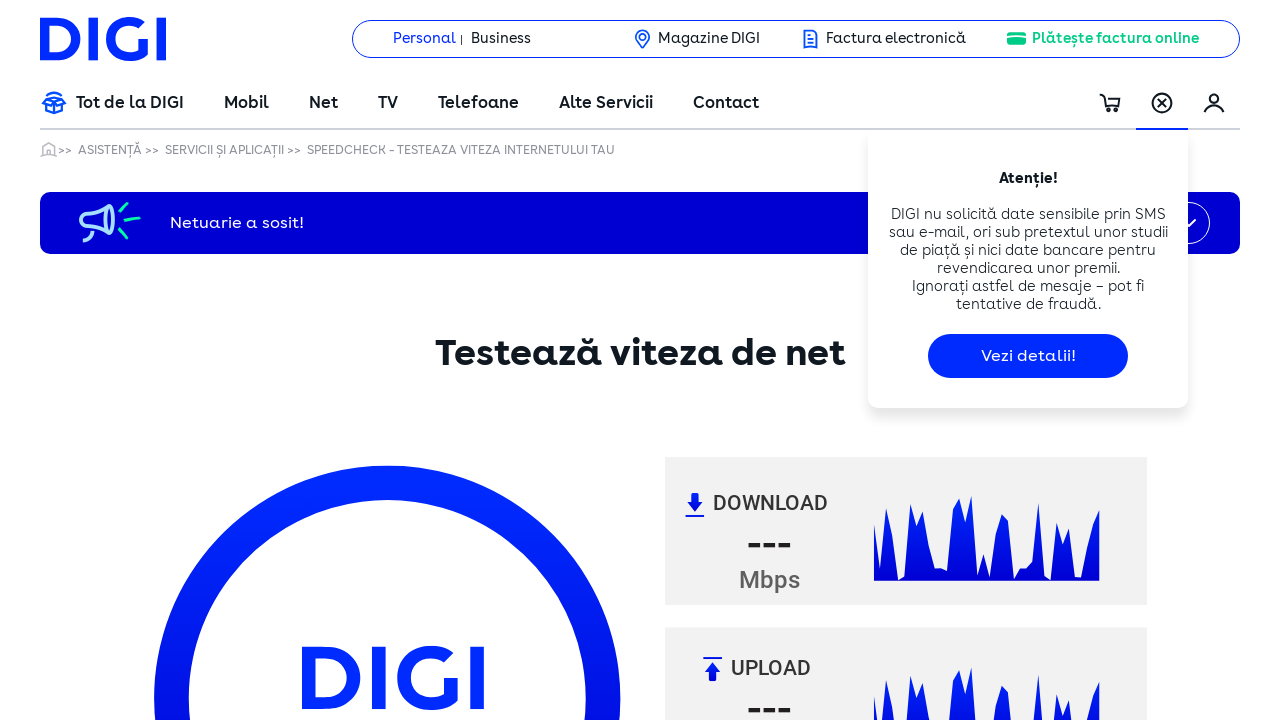

Clicked at iframe offset position (211, 361) at (261, 764)
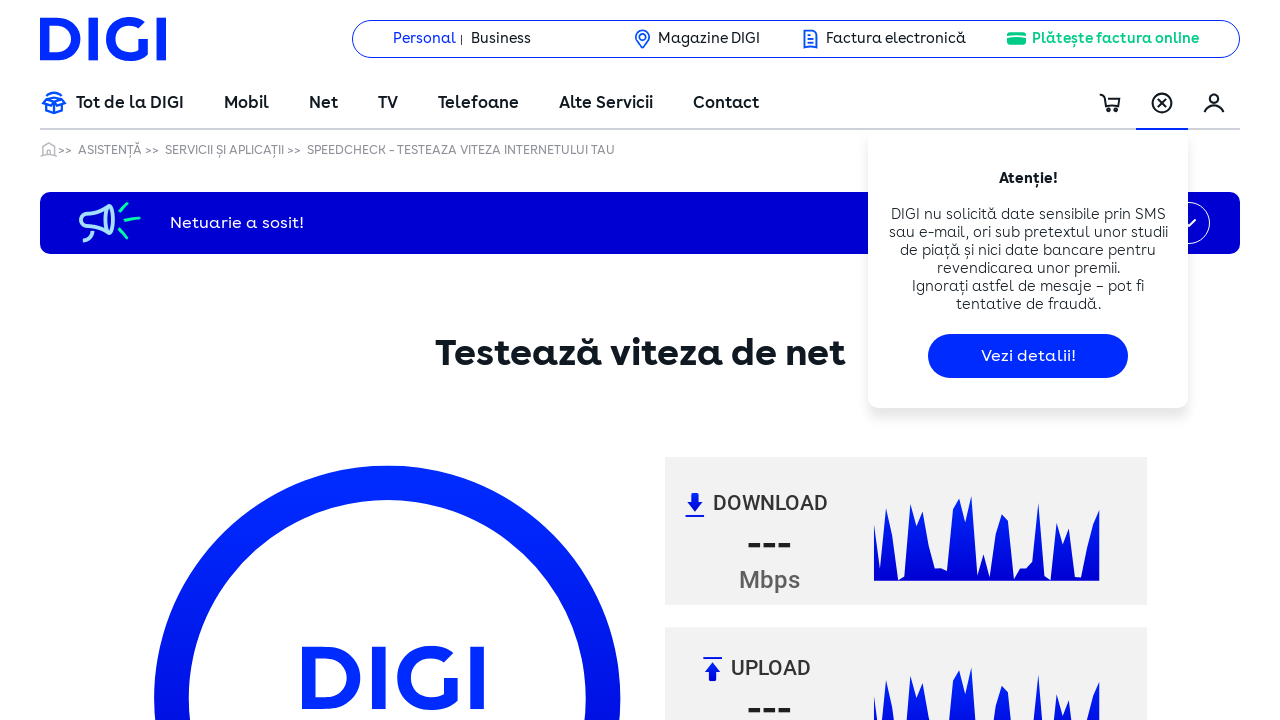

Clicked at iframe offset position (211, 391) at (261, 794)
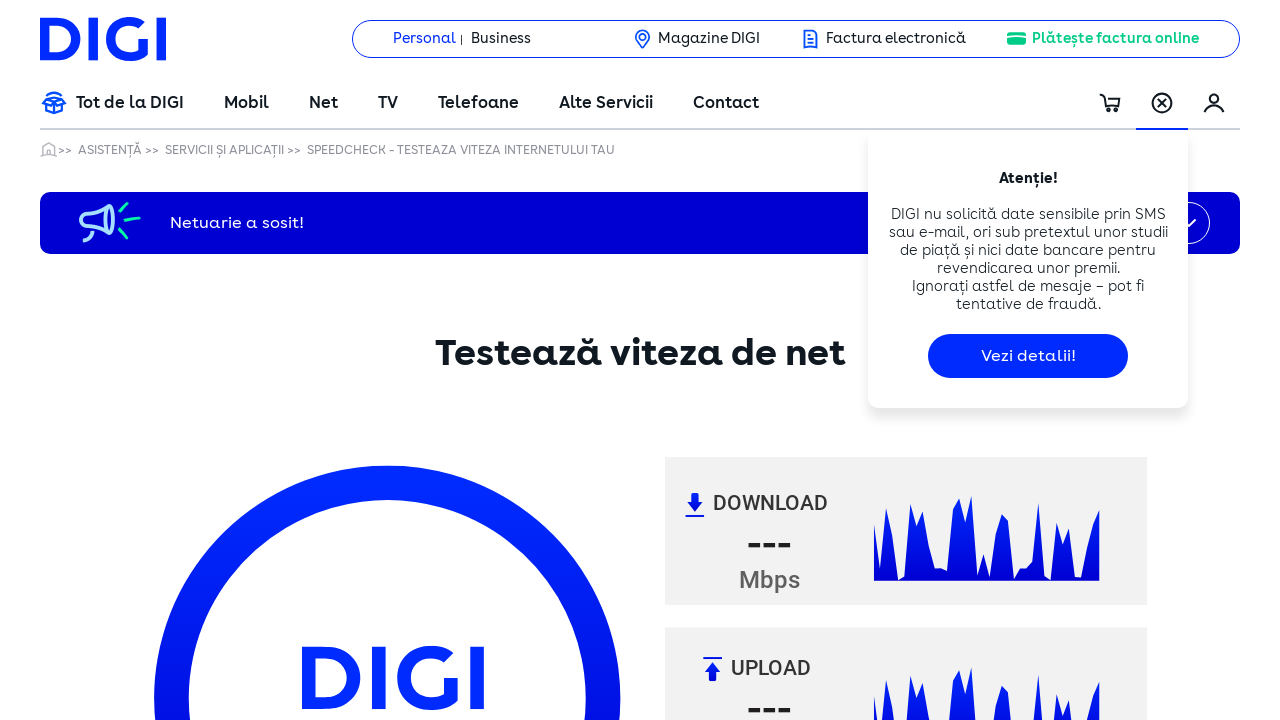

Clicked at iframe offset position (211, 421) at (261, 824)
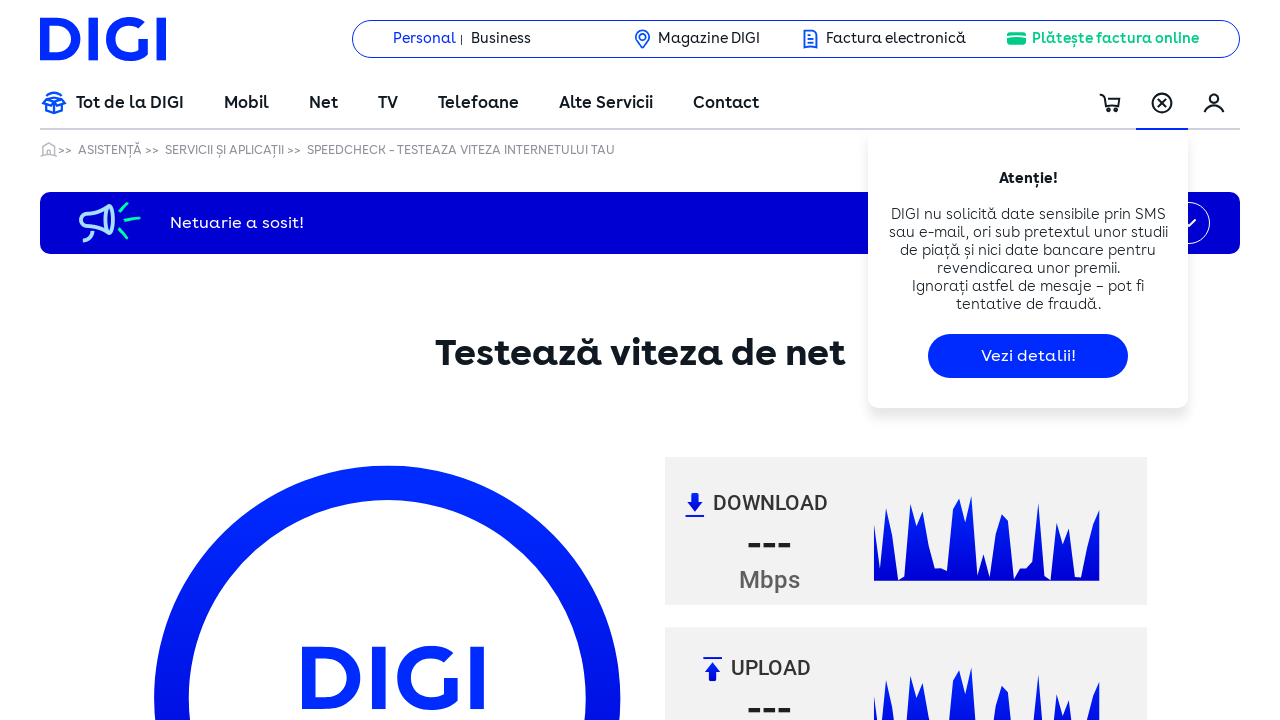

Clicked at iframe offset position (211, 451) at (261, 854)
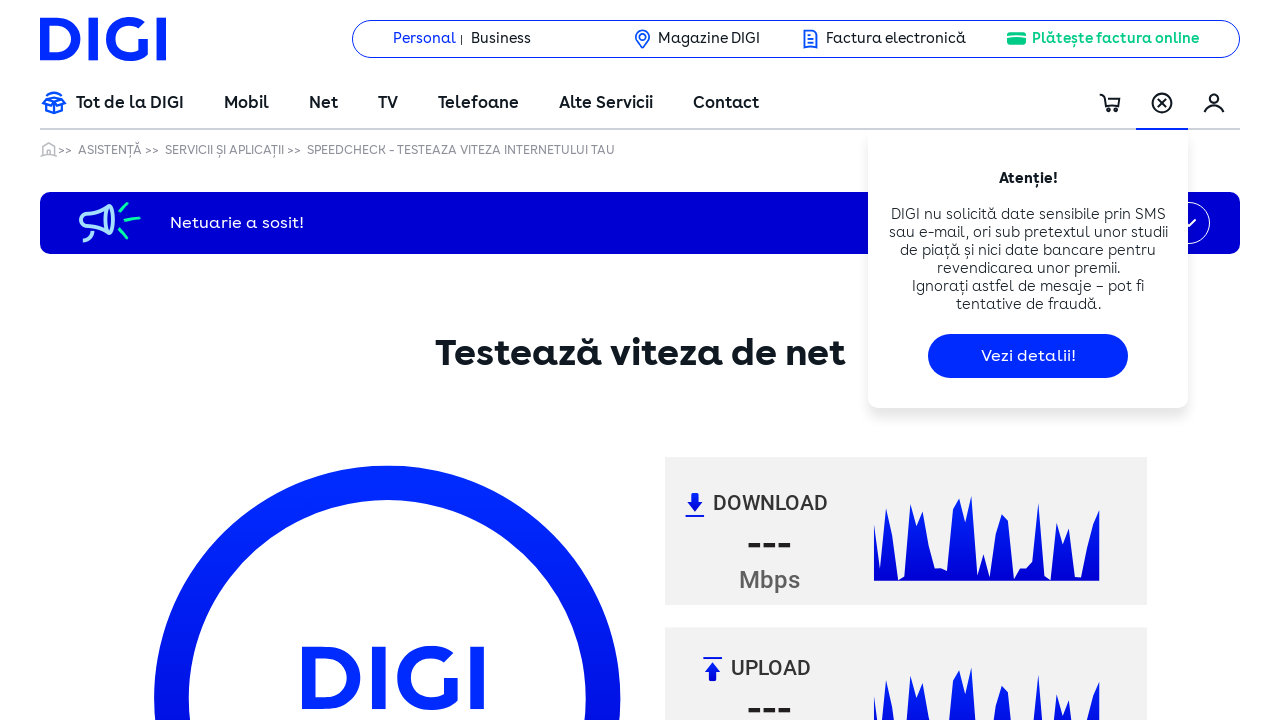

Clicked at iframe offset position (211, 481) at (261, 884)
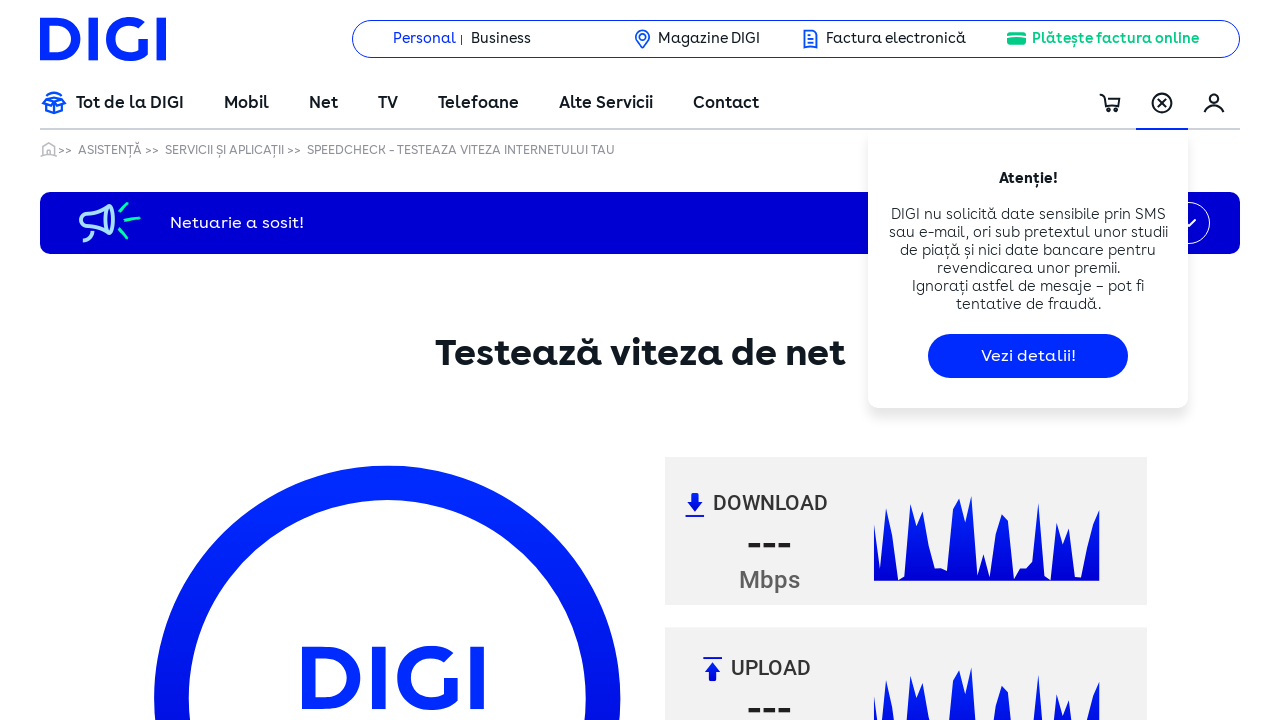

Clicked at iframe offset position (211, 511) at (261, 914)
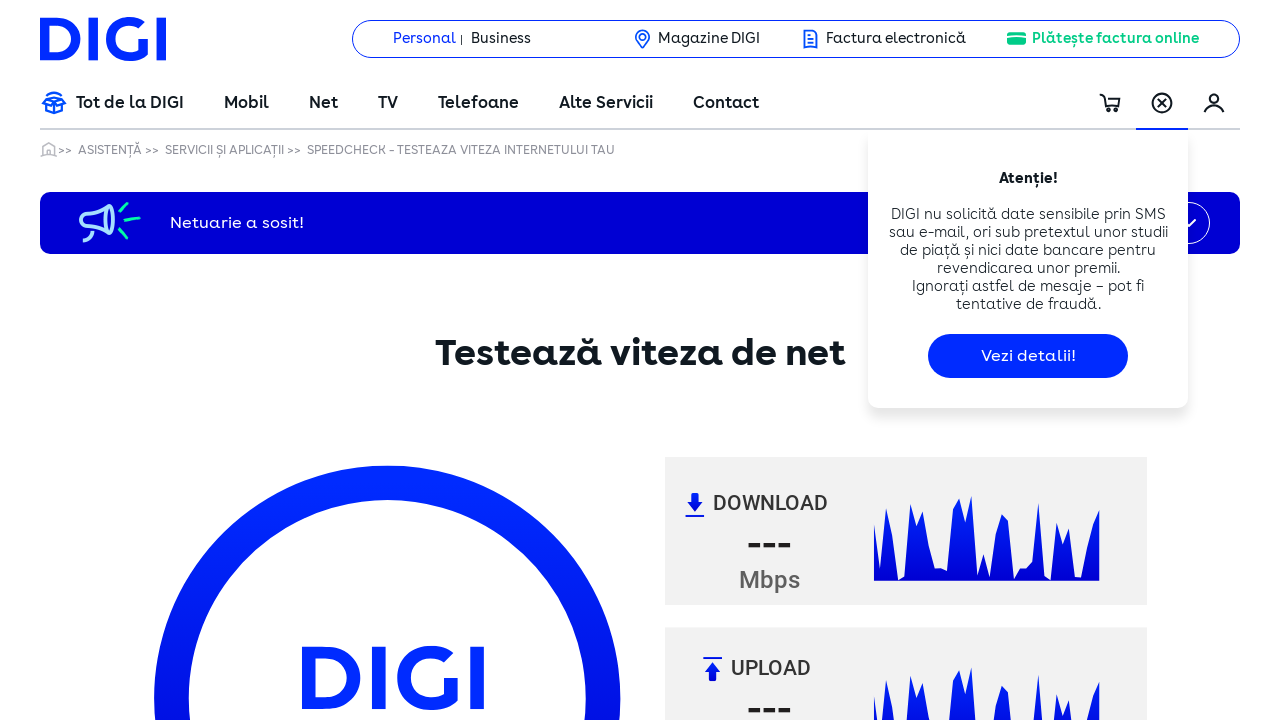

Clicked at iframe offset position (211, 541) at (261, 944)
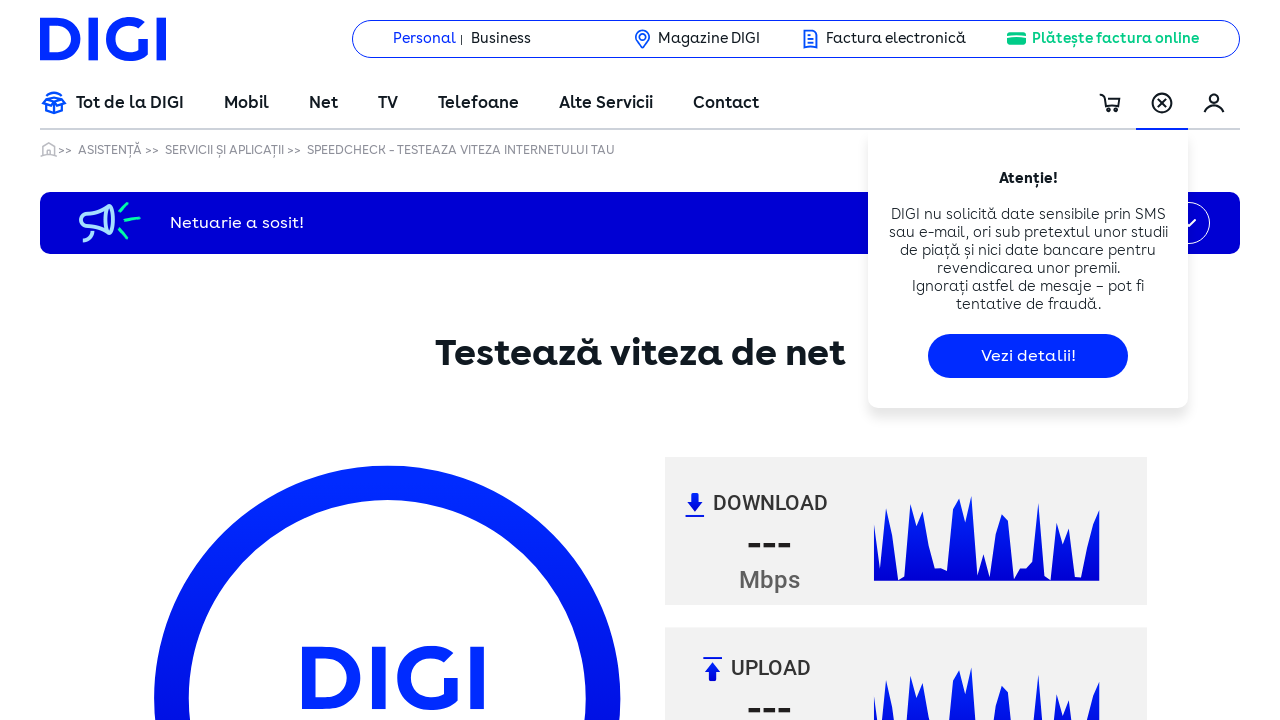

Clicked at iframe offset position (211, 571) at (261, 974)
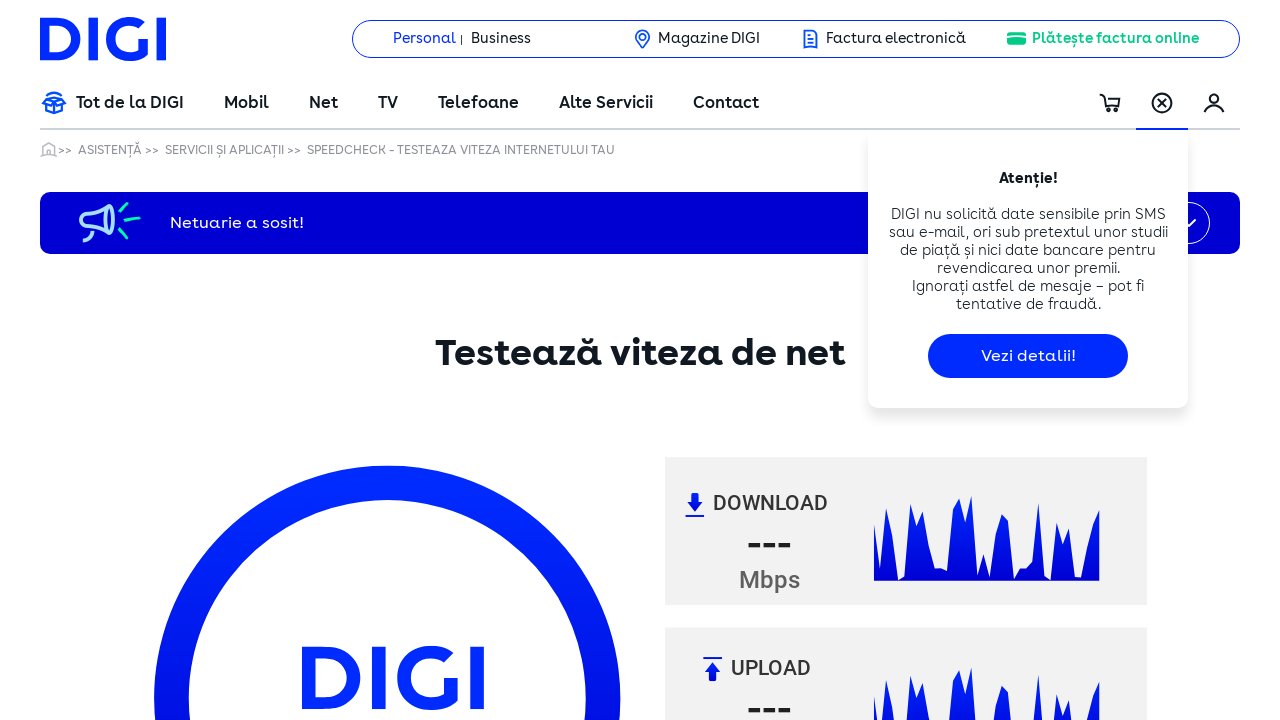

Clicked at iframe offset position (211, 601) at (261, 1004)
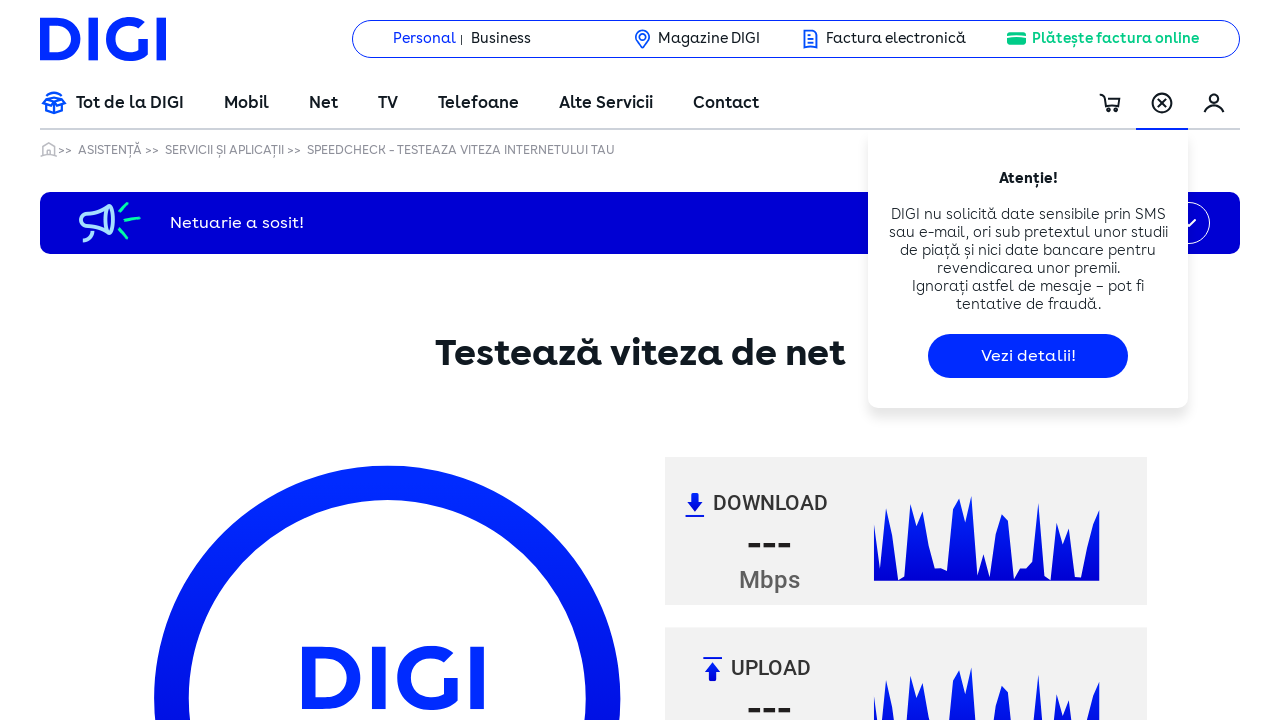

Clicked at iframe offset position (211, 631) at (261, 1034)
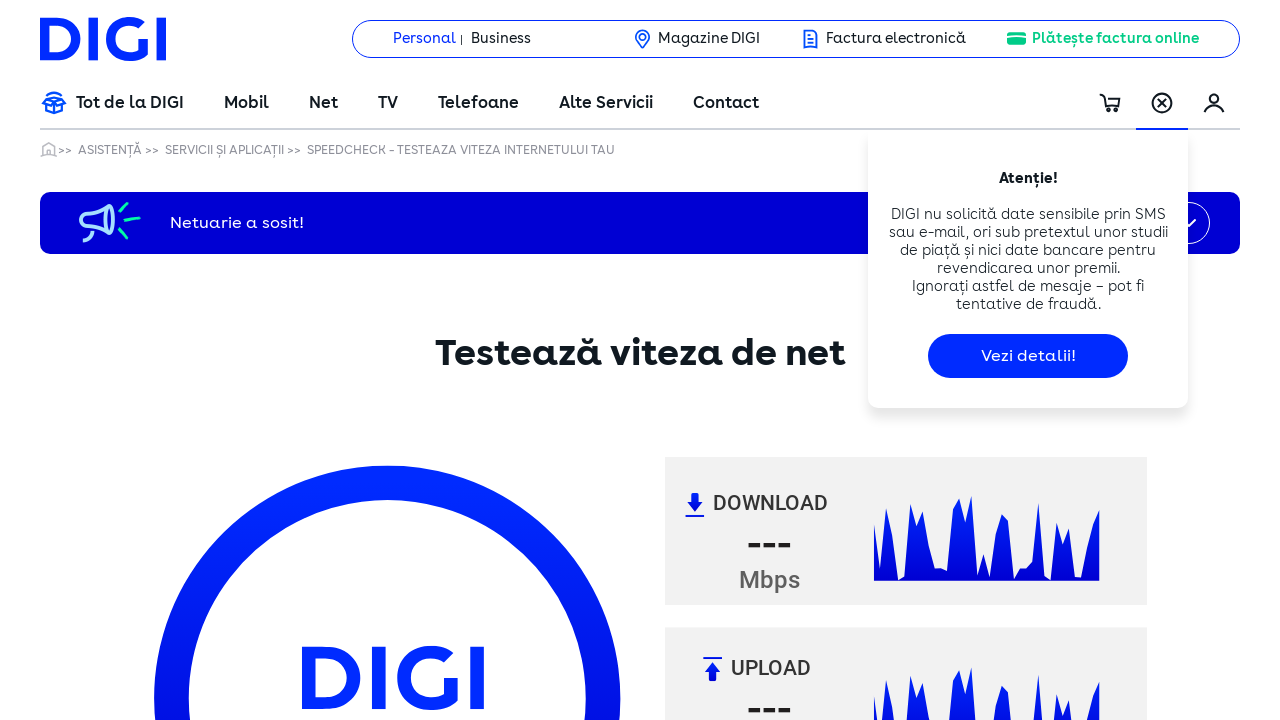

Clicked at iframe offset position (211, 661) at (261, 1064)
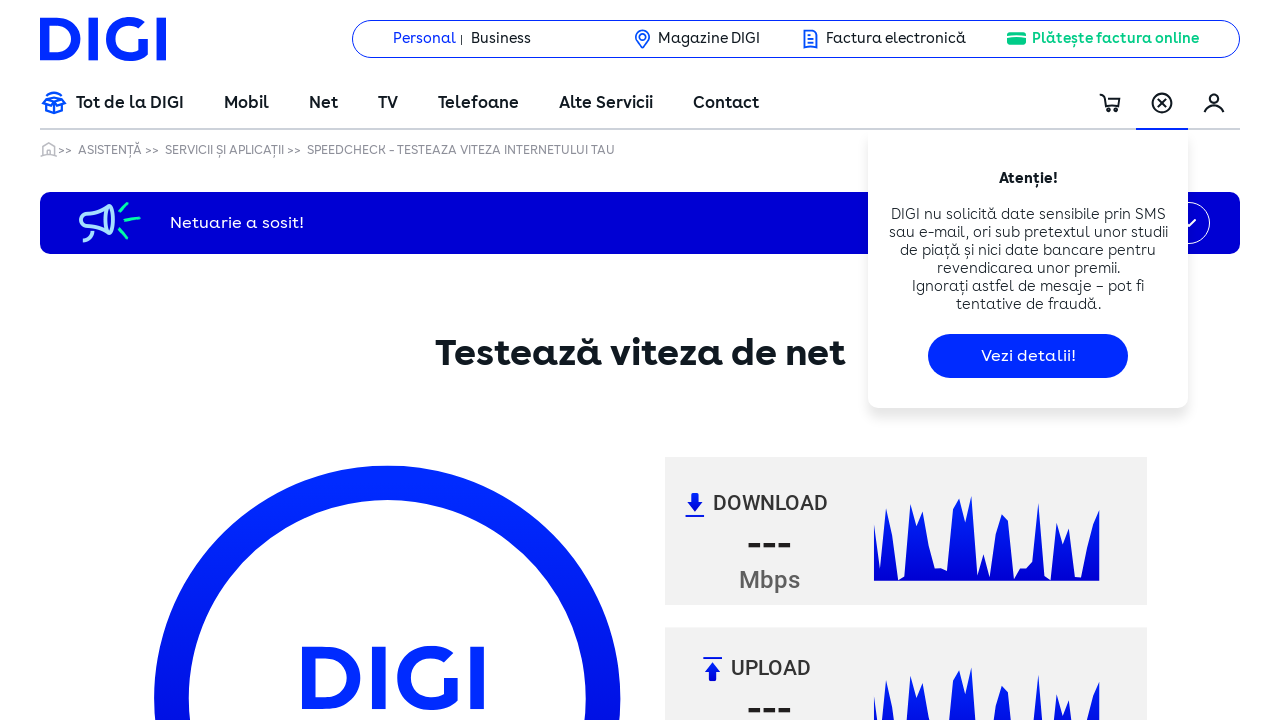

Clicked at iframe offset position (211, 691) at (261, 1094)
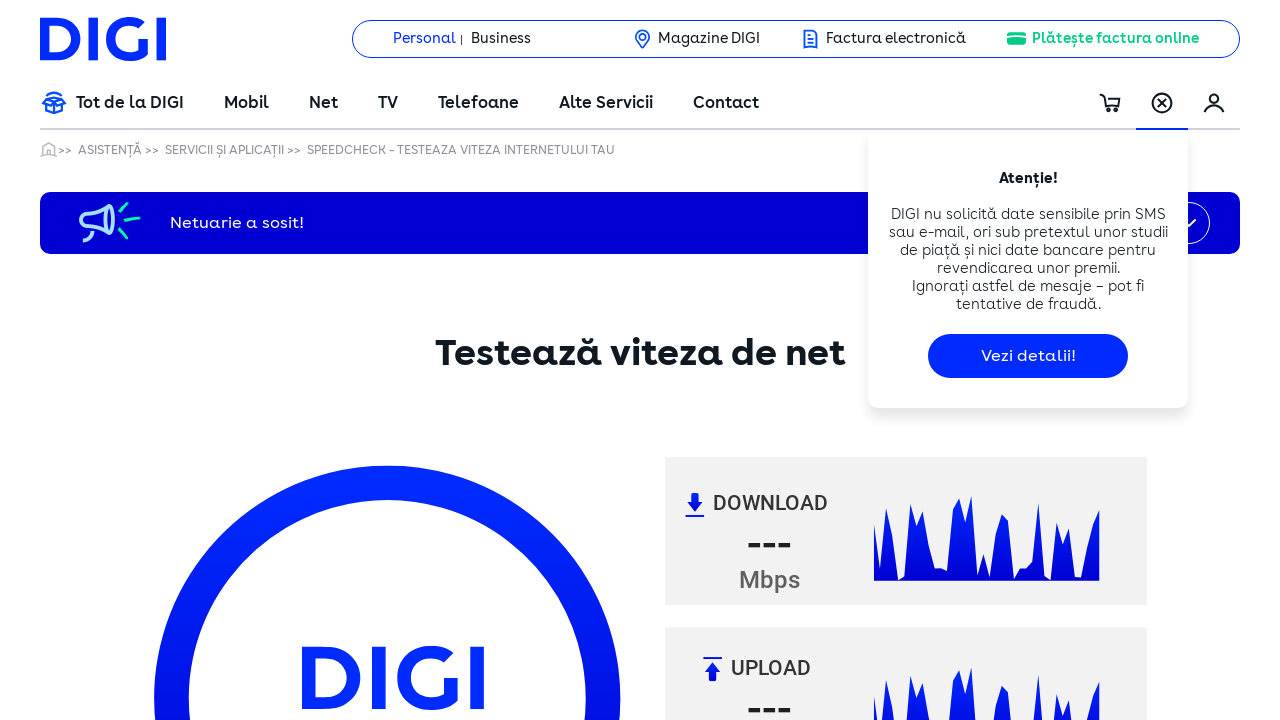

Clicked at iframe offset position (211, 721) at (261, 1124)
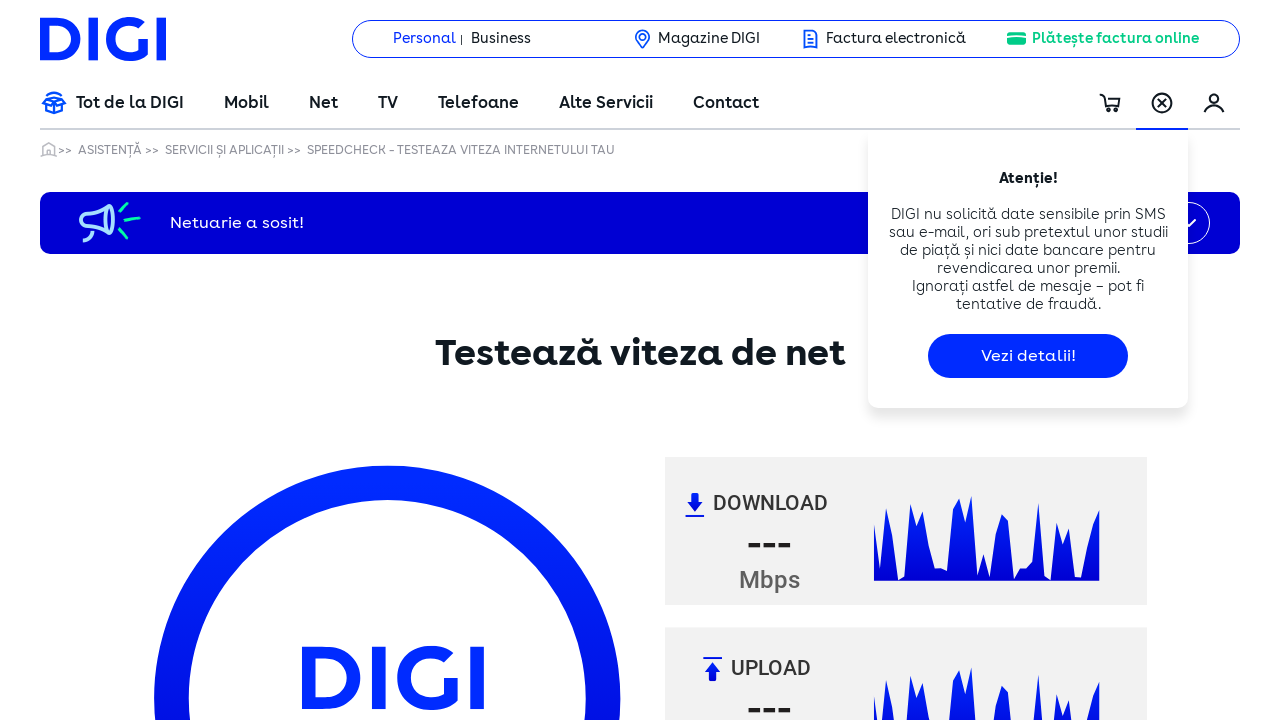

Clicked at iframe offset position (211, 751) at (261, 1154)
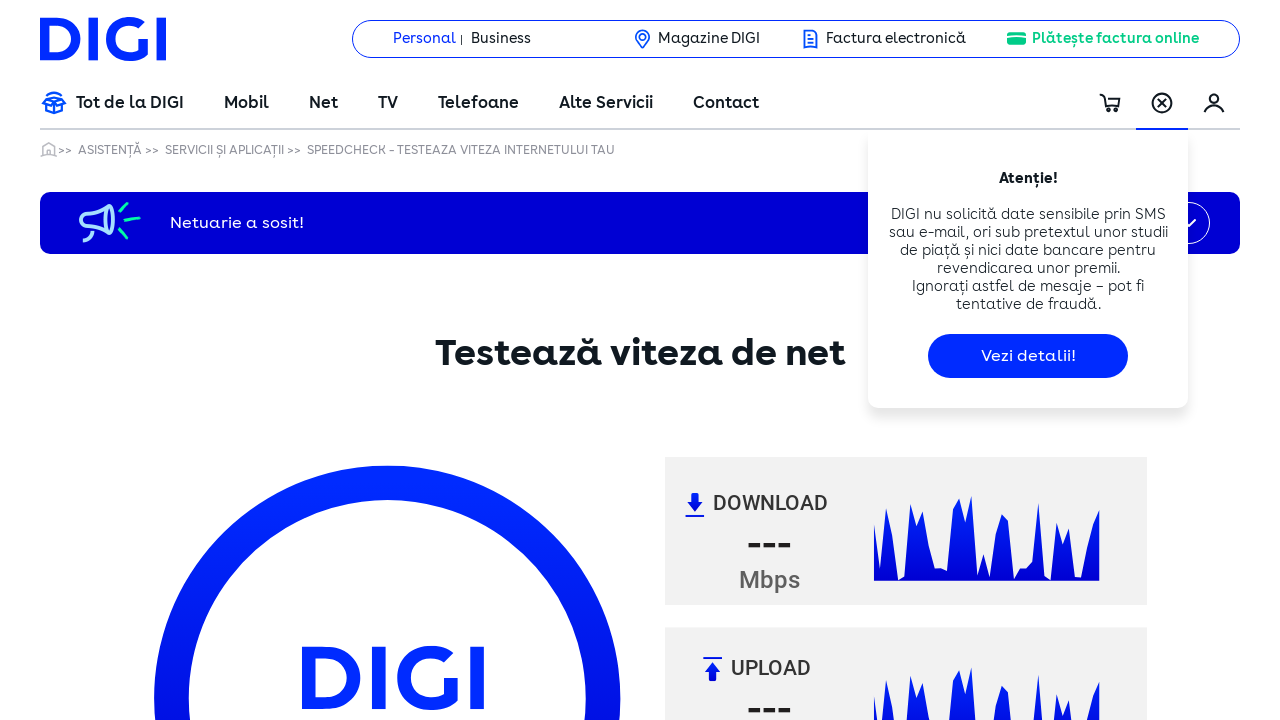

Clicked at iframe offset position (211, 781) at (261, 1184)
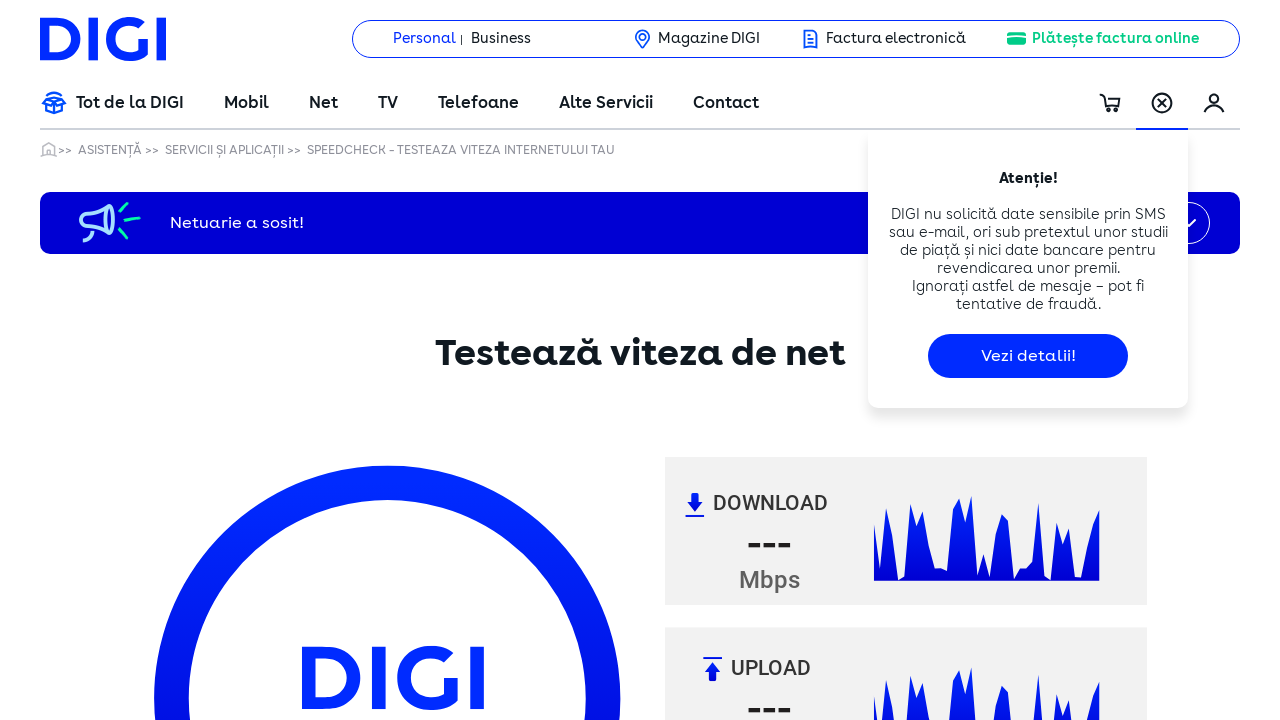

Clicked at iframe offset position (241, 1) at (291, 404)
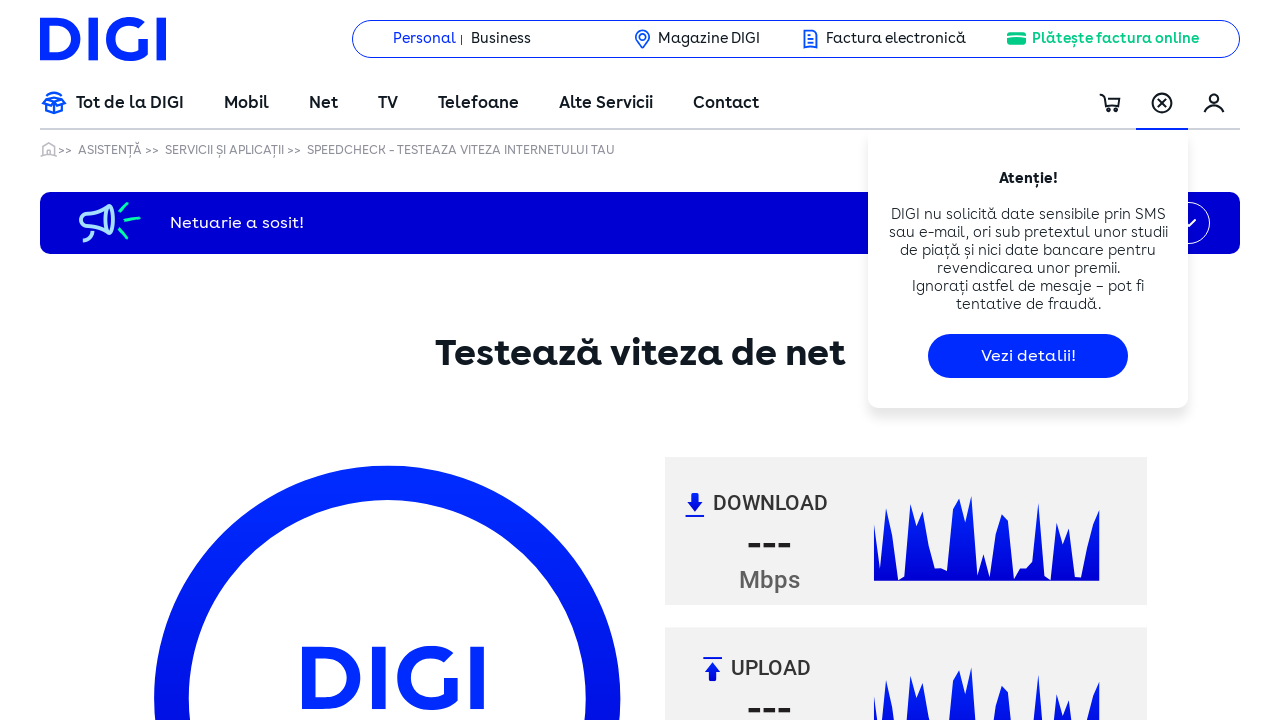

Clicked at iframe offset position (241, 31) at (291, 434)
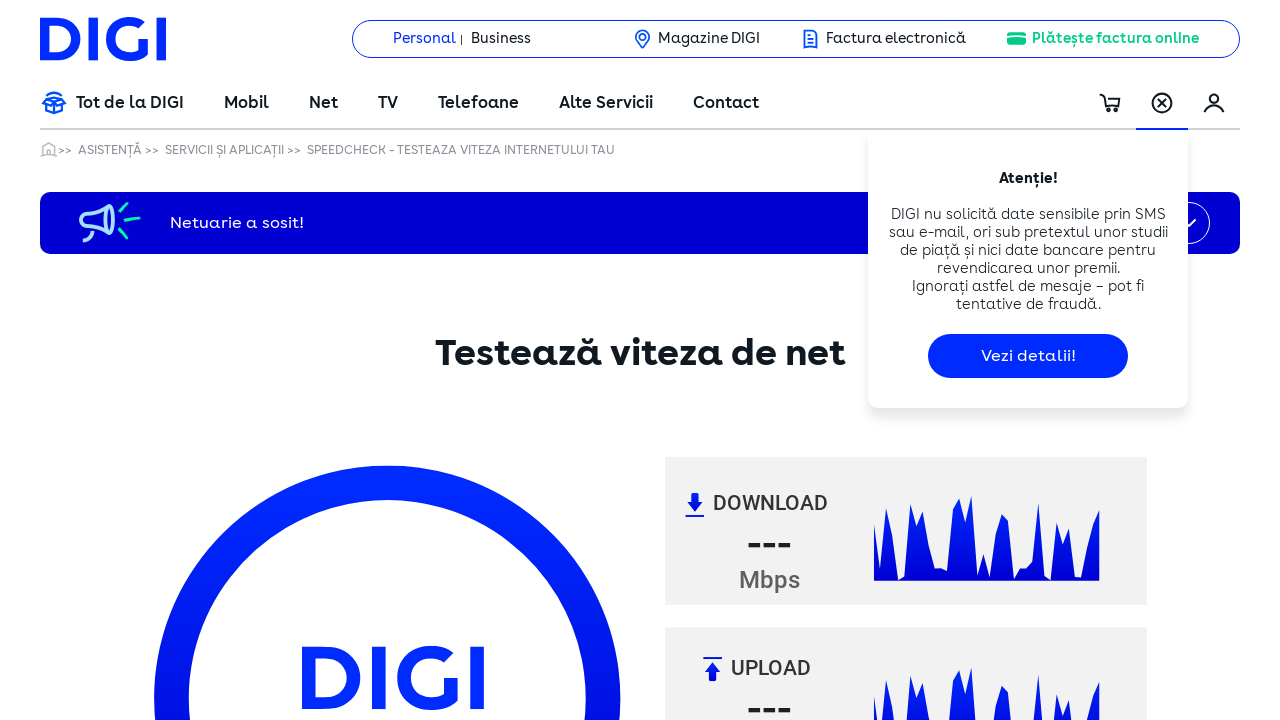

Clicked at iframe offset position (241, 61) at (291, 464)
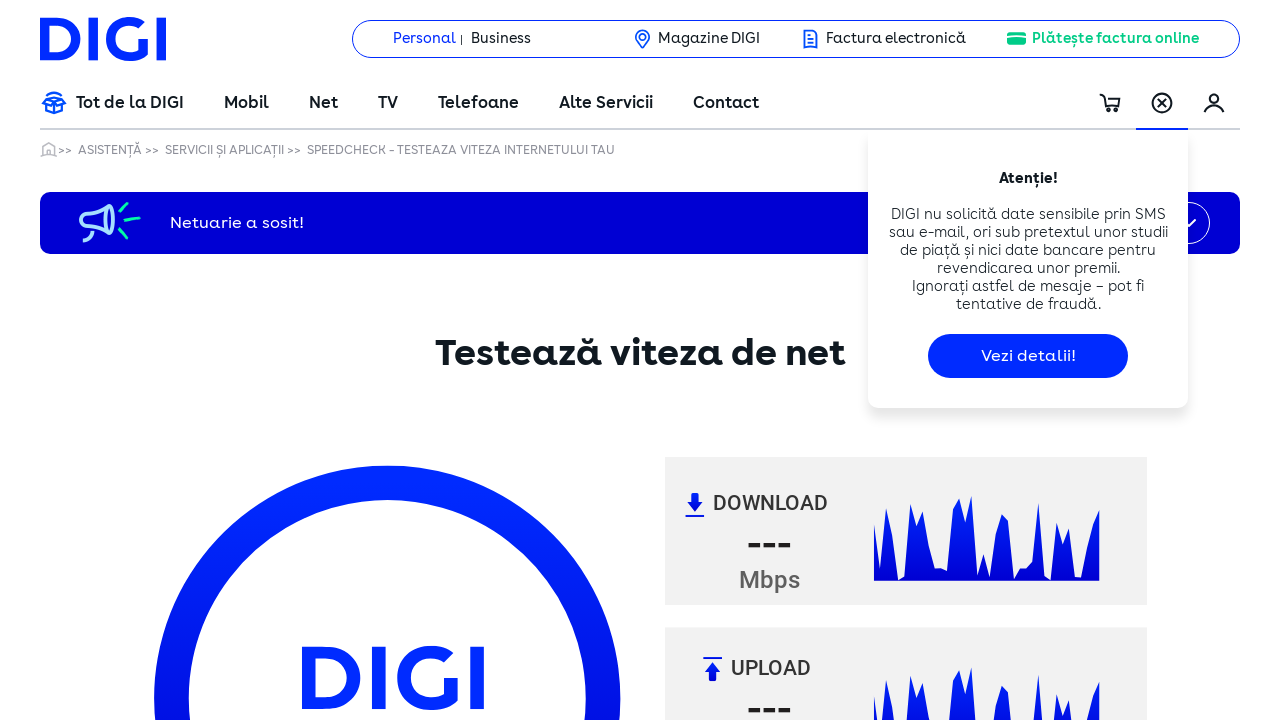

Clicked at iframe offset position (241, 91) at (291, 494)
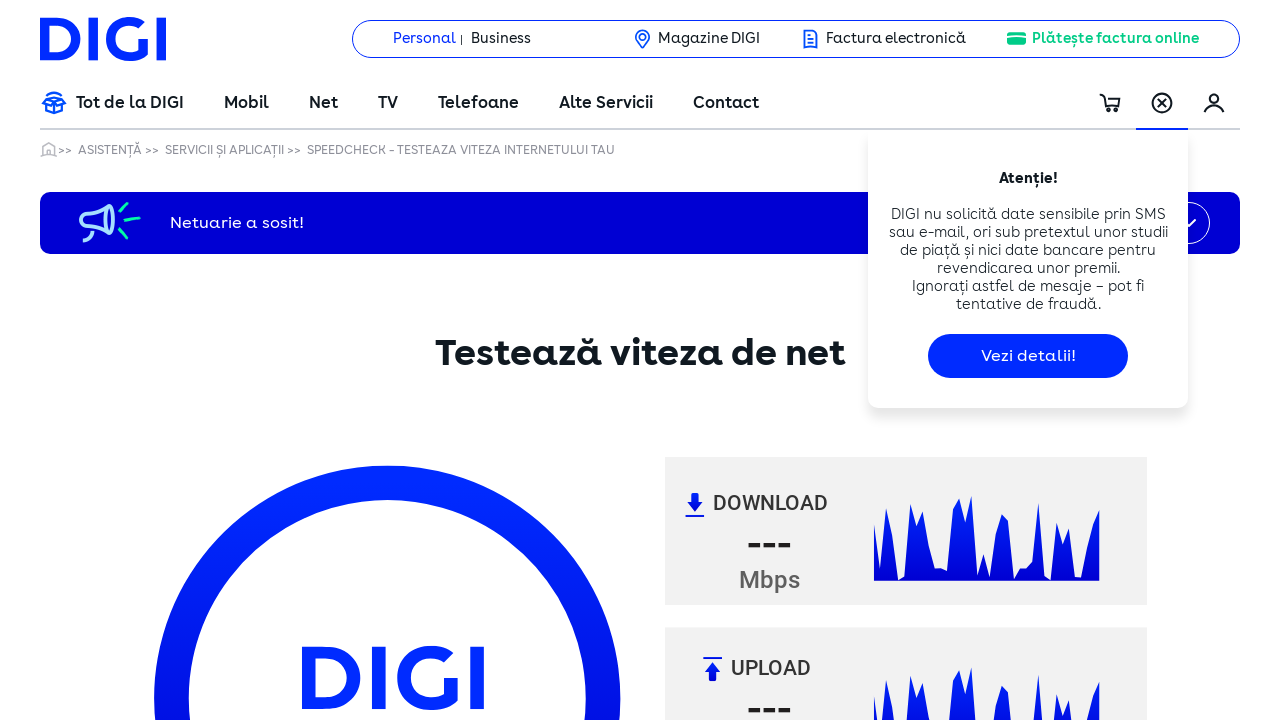

Clicked at iframe offset position (241, 121) at (291, 524)
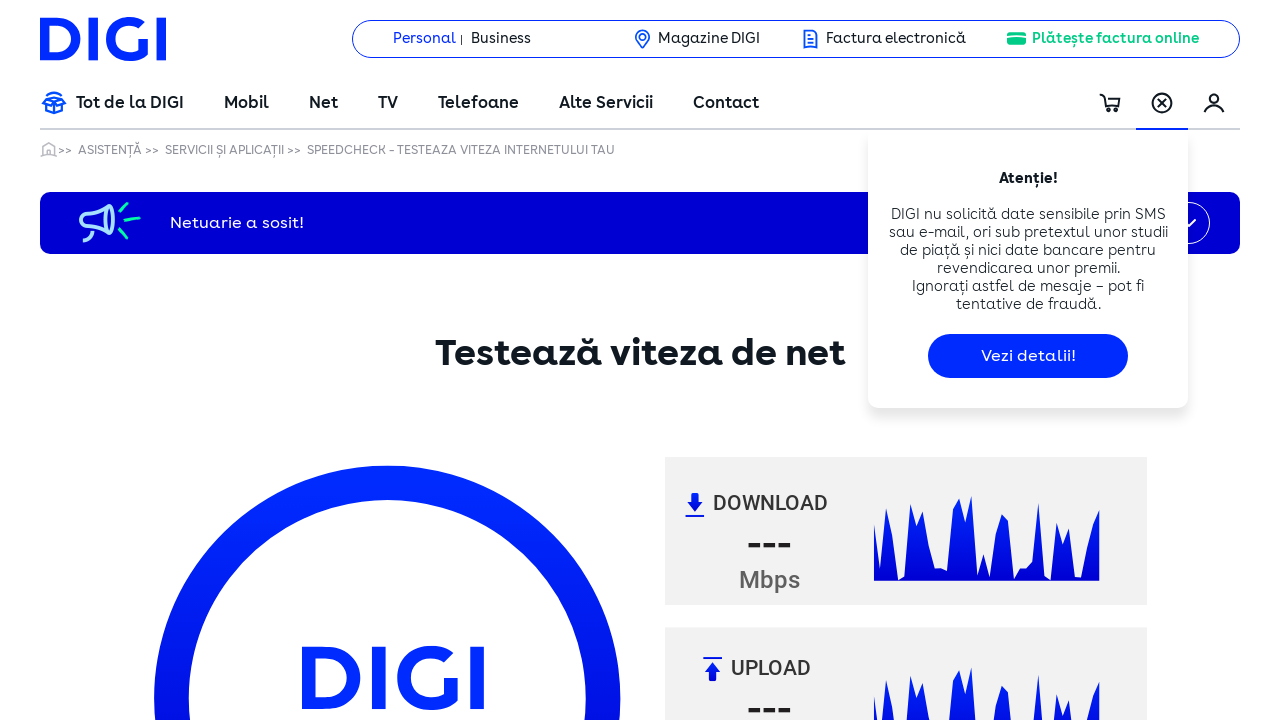

Clicked at iframe offset position (241, 151) at (291, 554)
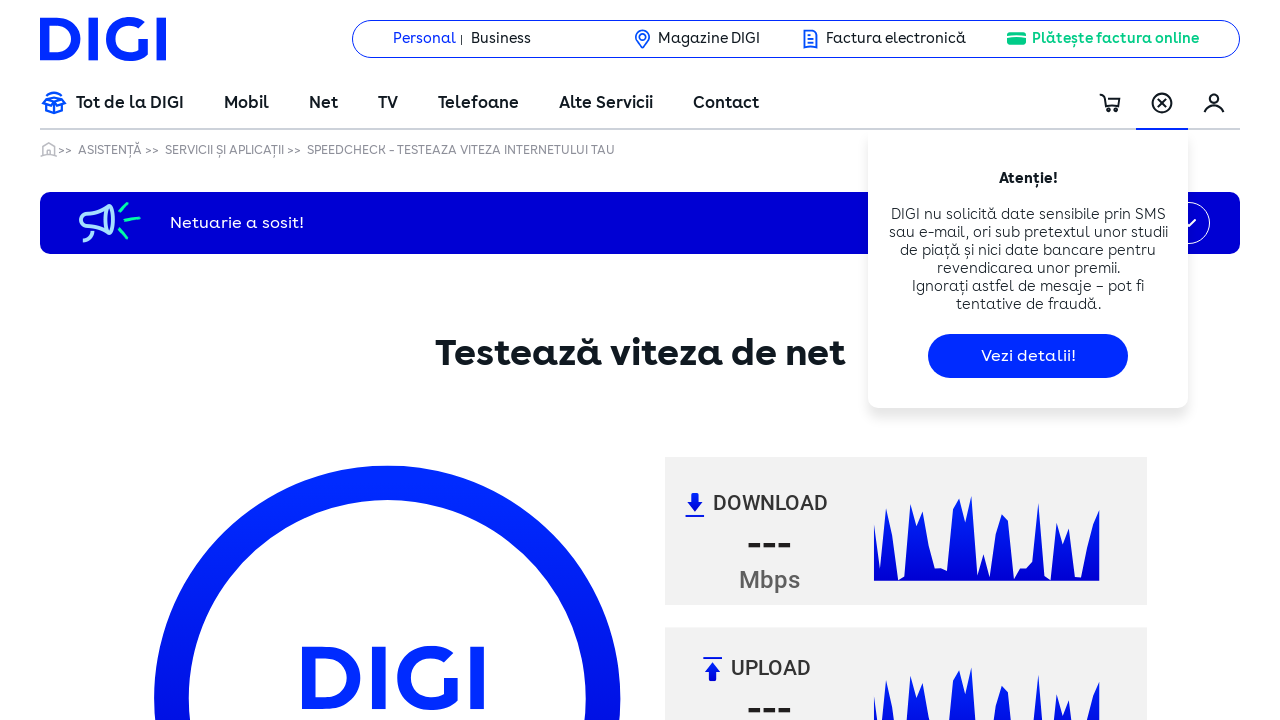

Clicked at iframe offset position (241, 181) at (291, 584)
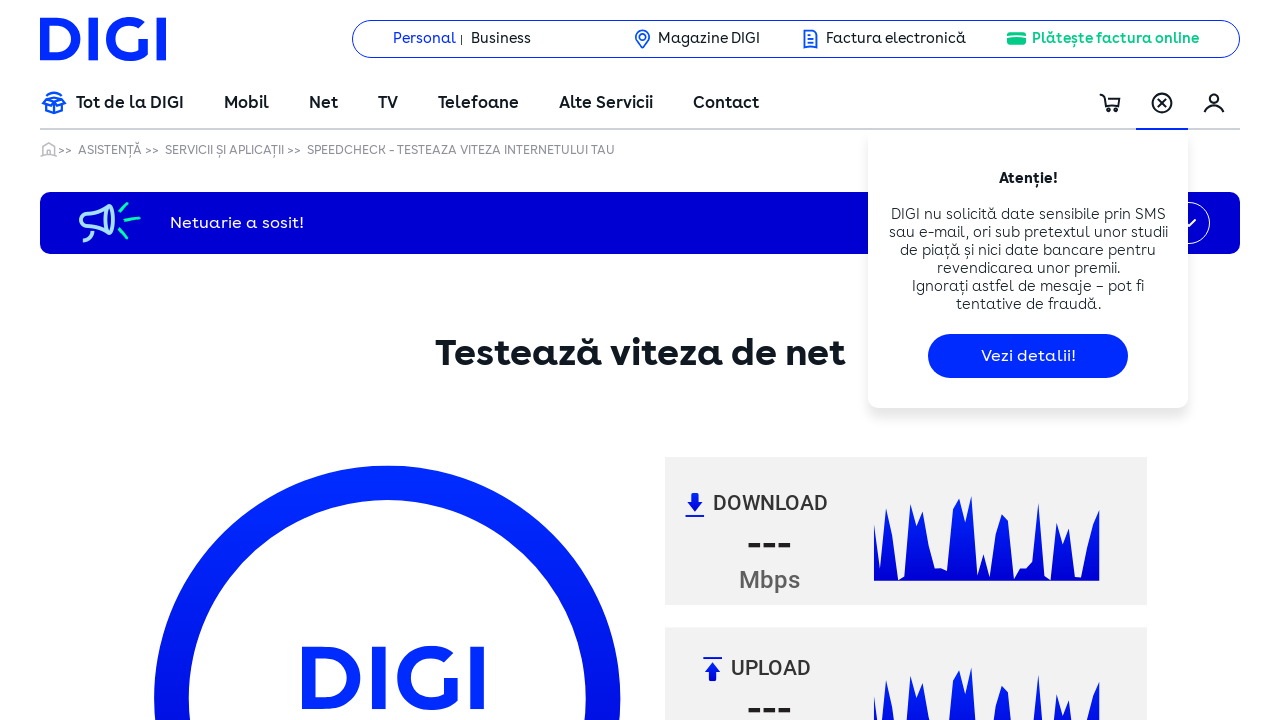

Clicked at iframe offset position (241, 211) at (291, 614)
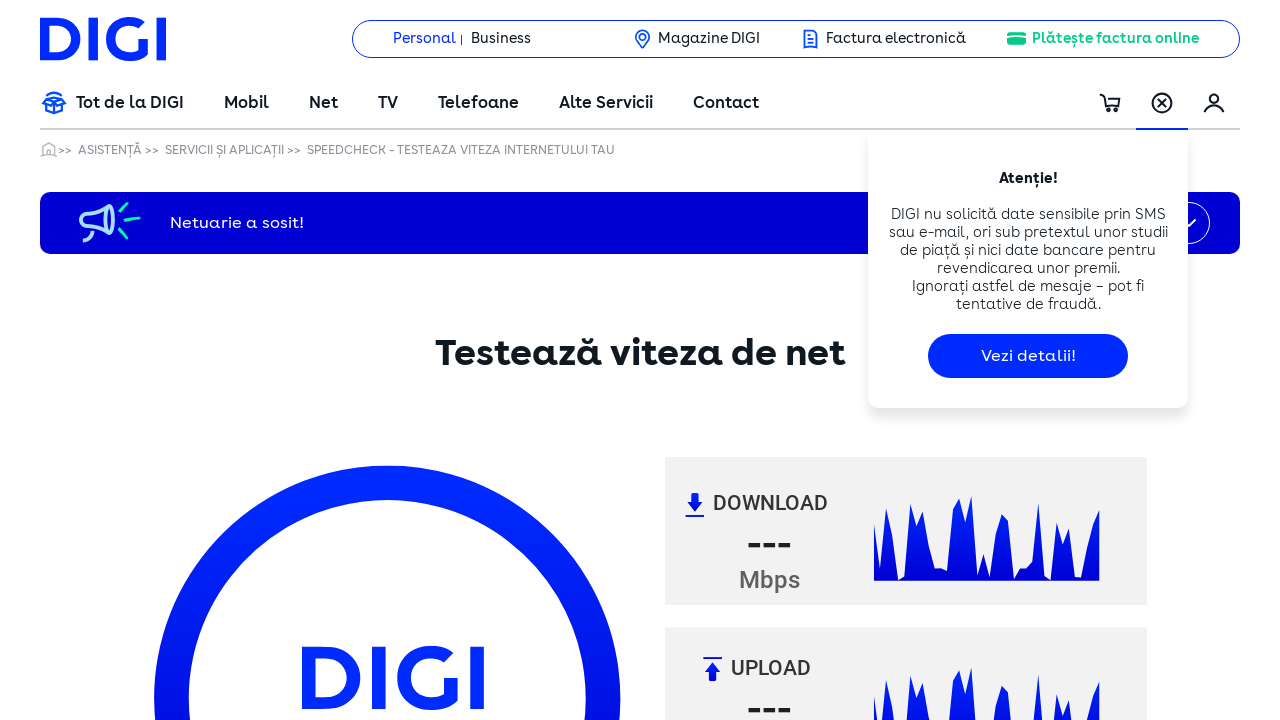

Clicked at iframe offset position (241, 241) at (291, 644)
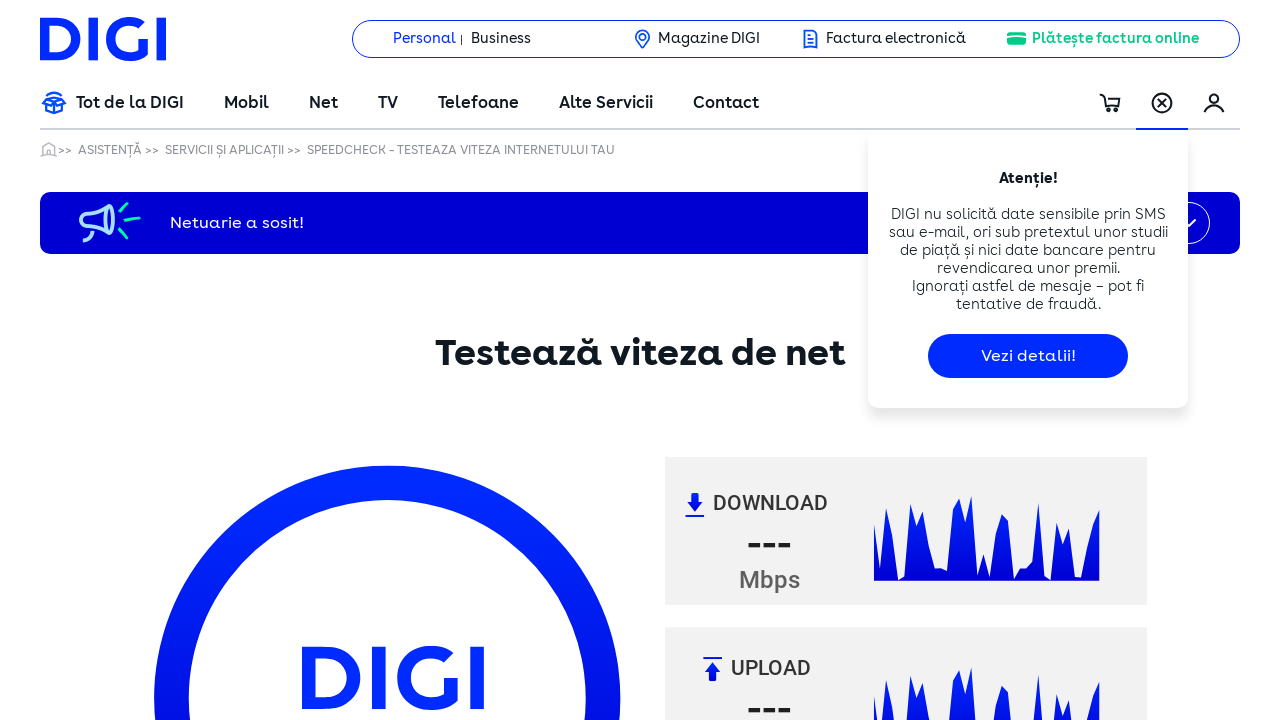

Clicked at iframe offset position (241, 271) at (291, 674)
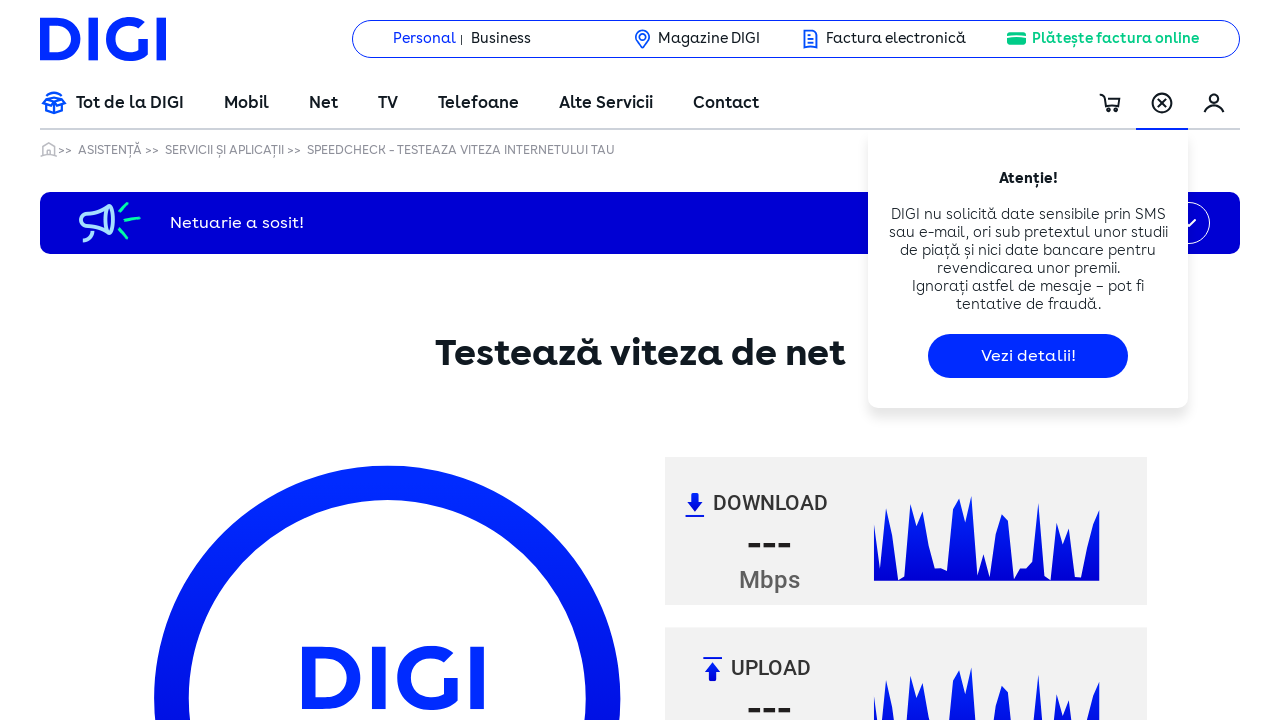

Clicked at iframe offset position (241, 301) at (291, 704)
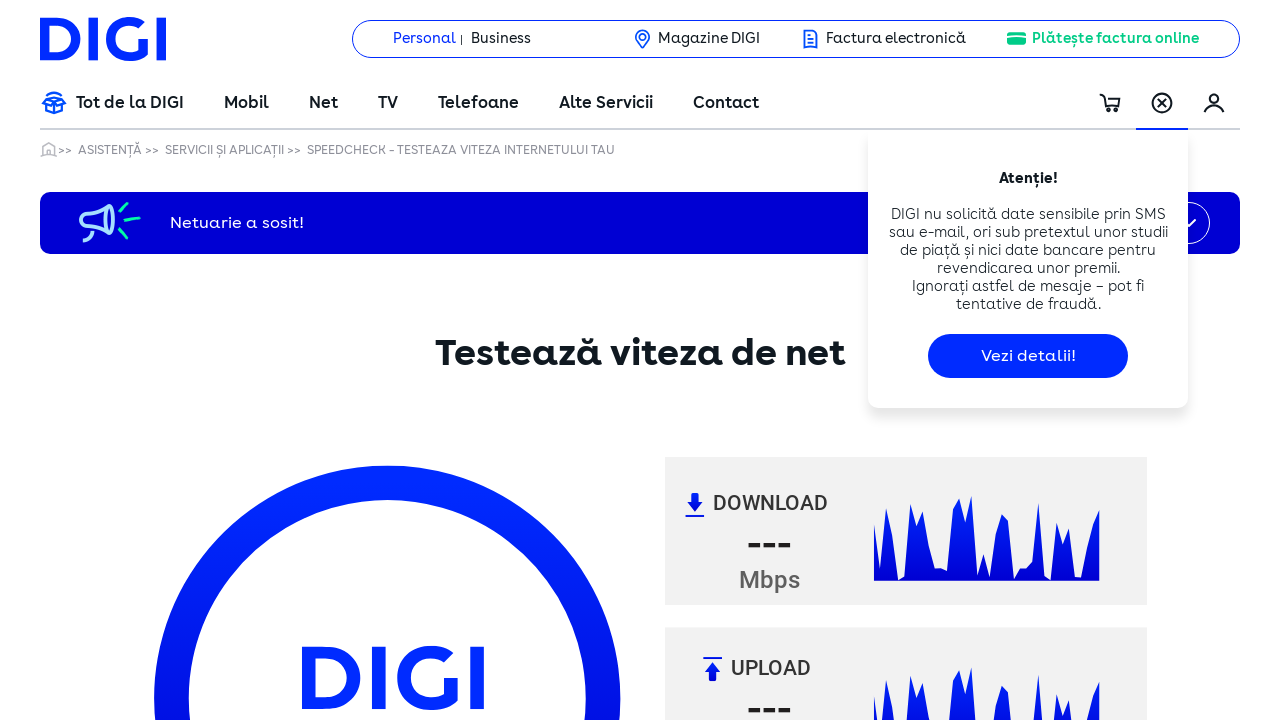

Clicked at iframe offset position (241, 331) at (291, 734)
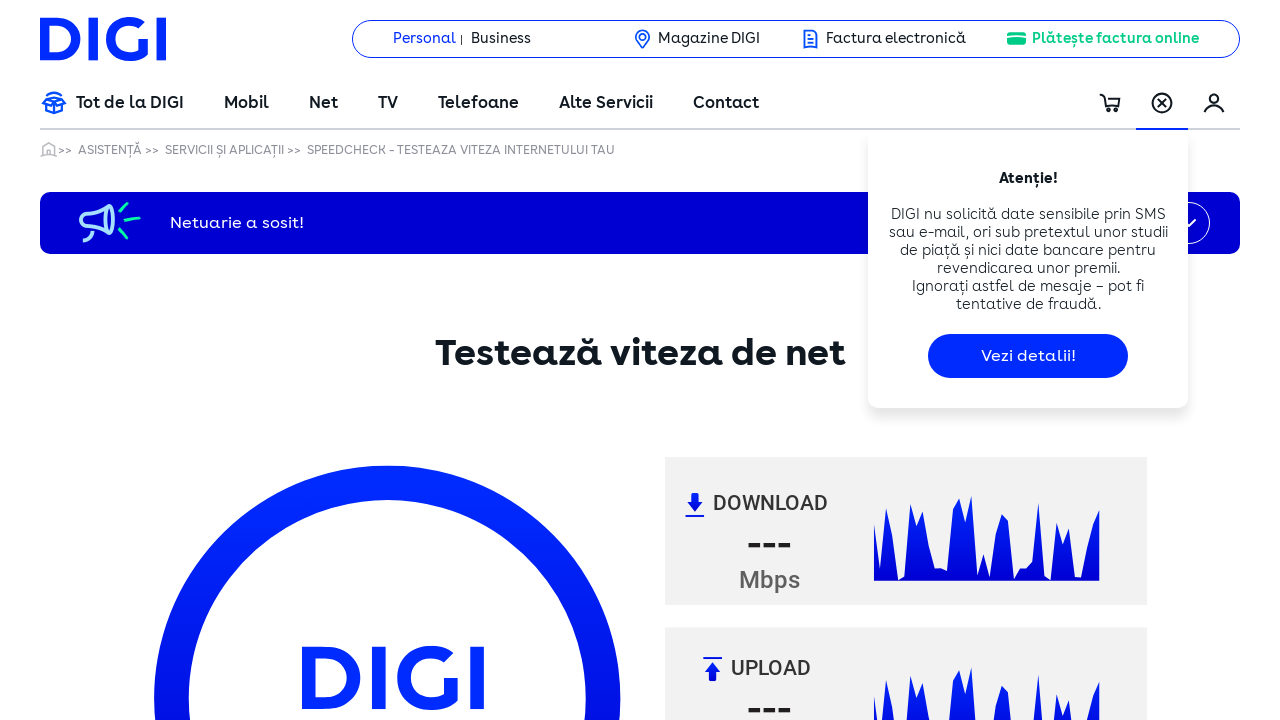

Clicked at iframe offset position (241, 361) at (291, 764)
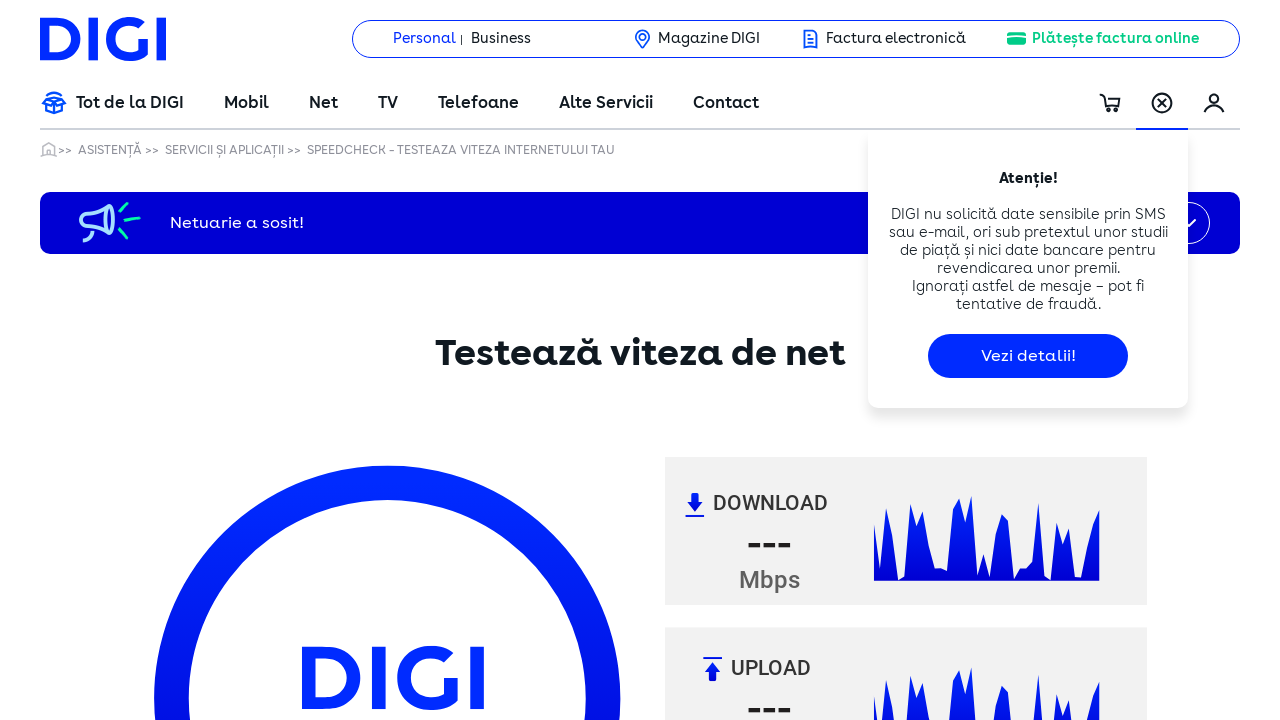

Clicked at iframe offset position (241, 391) at (291, 794)
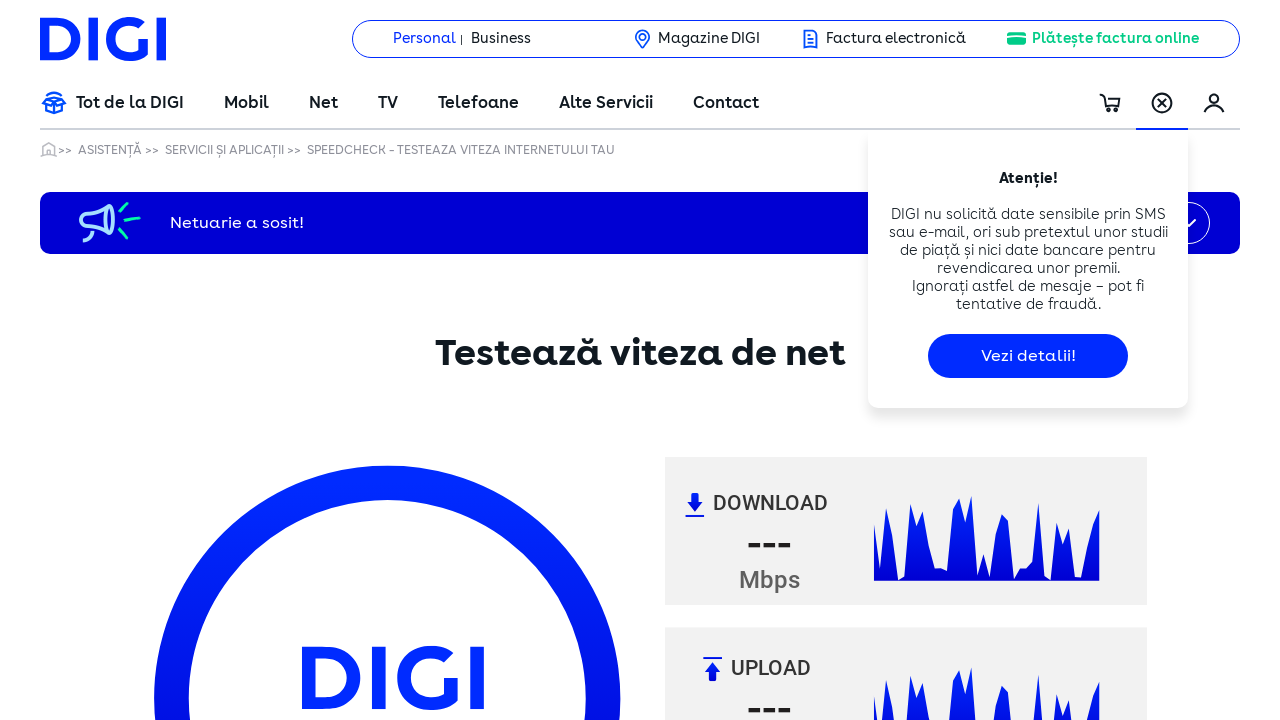

Clicked at iframe offset position (241, 421) at (291, 824)
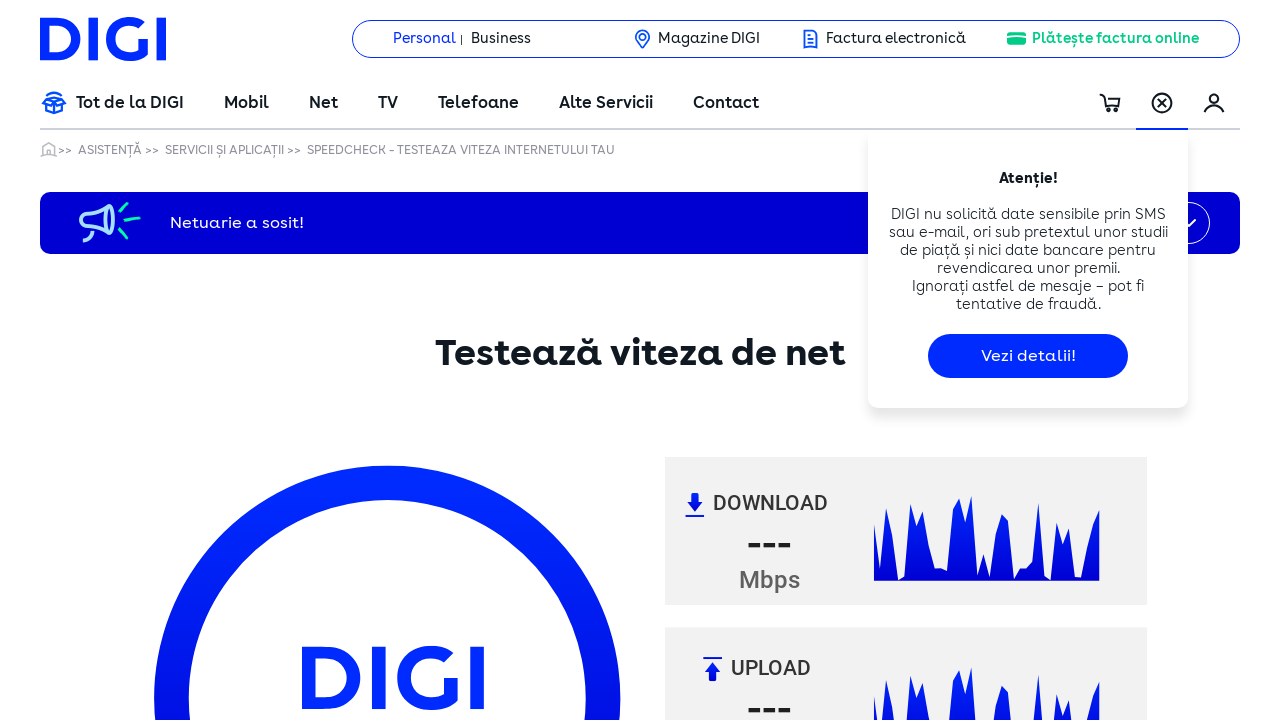

Clicked at iframe offset position (241, 451) at (291, 854)
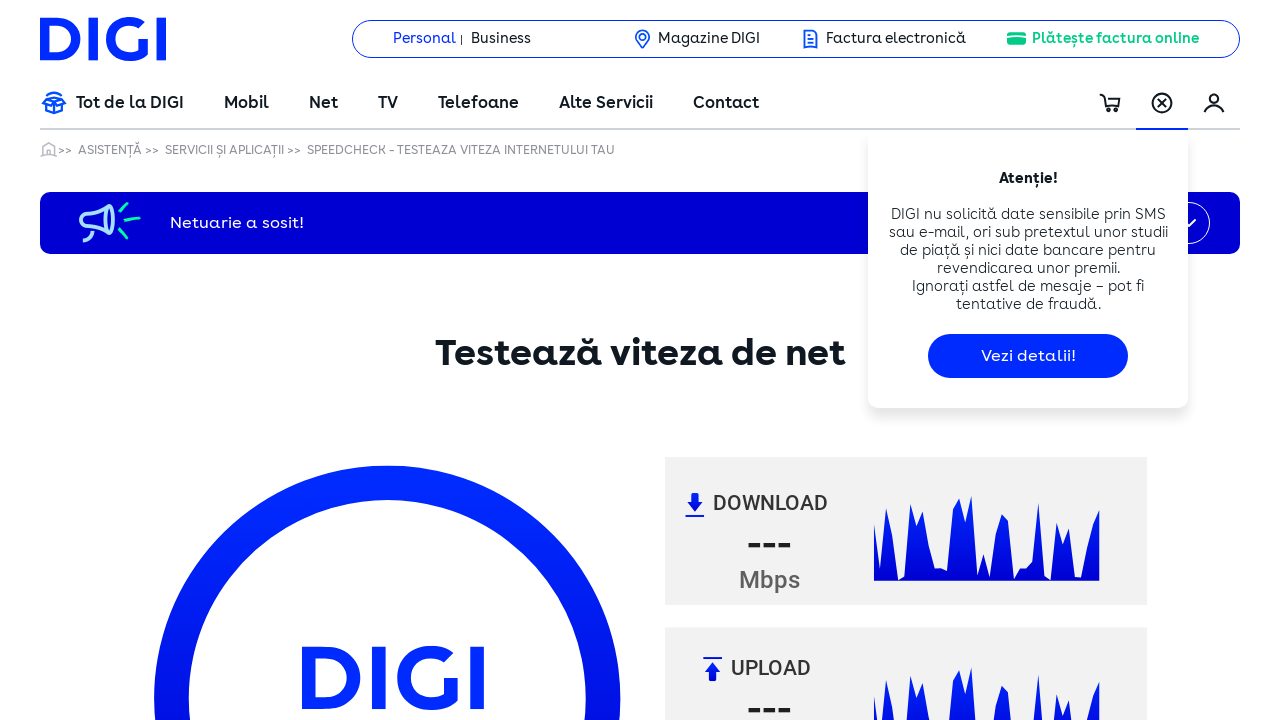

Clicked at iframe offset position (241, 481) at (291, 884)
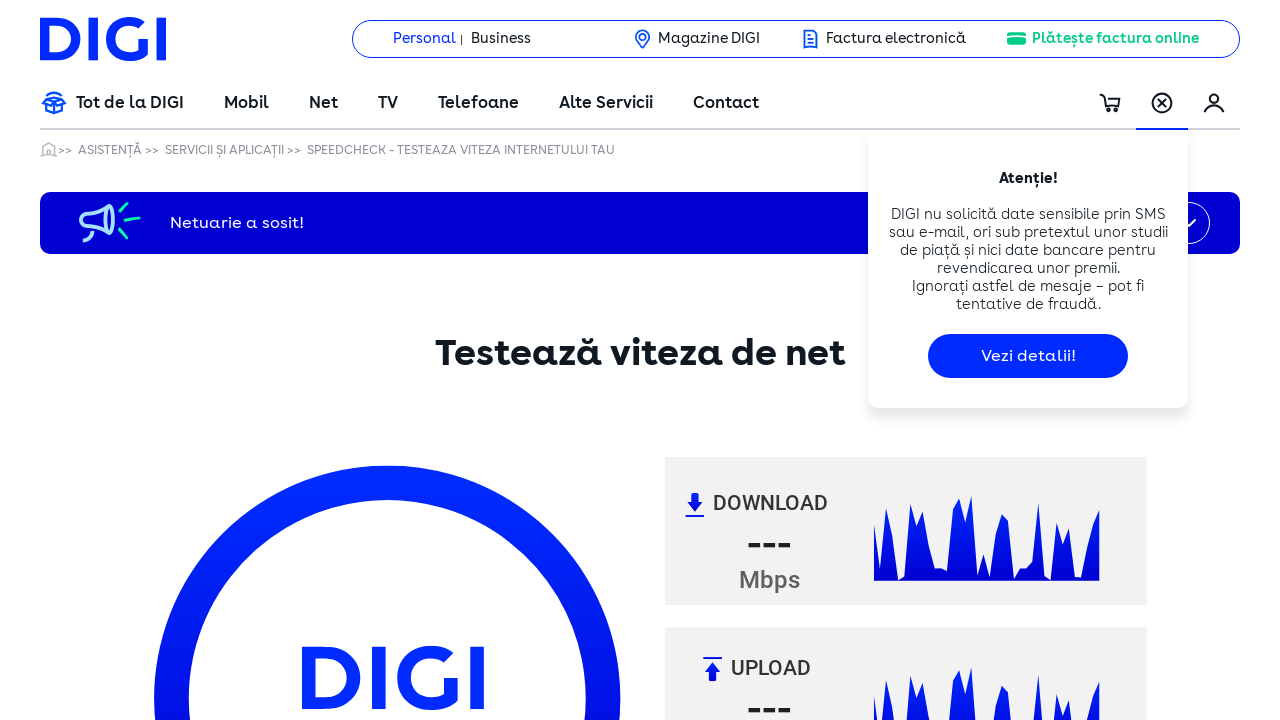

Clicked at iframe offset position (241, 511) at (291, 914)
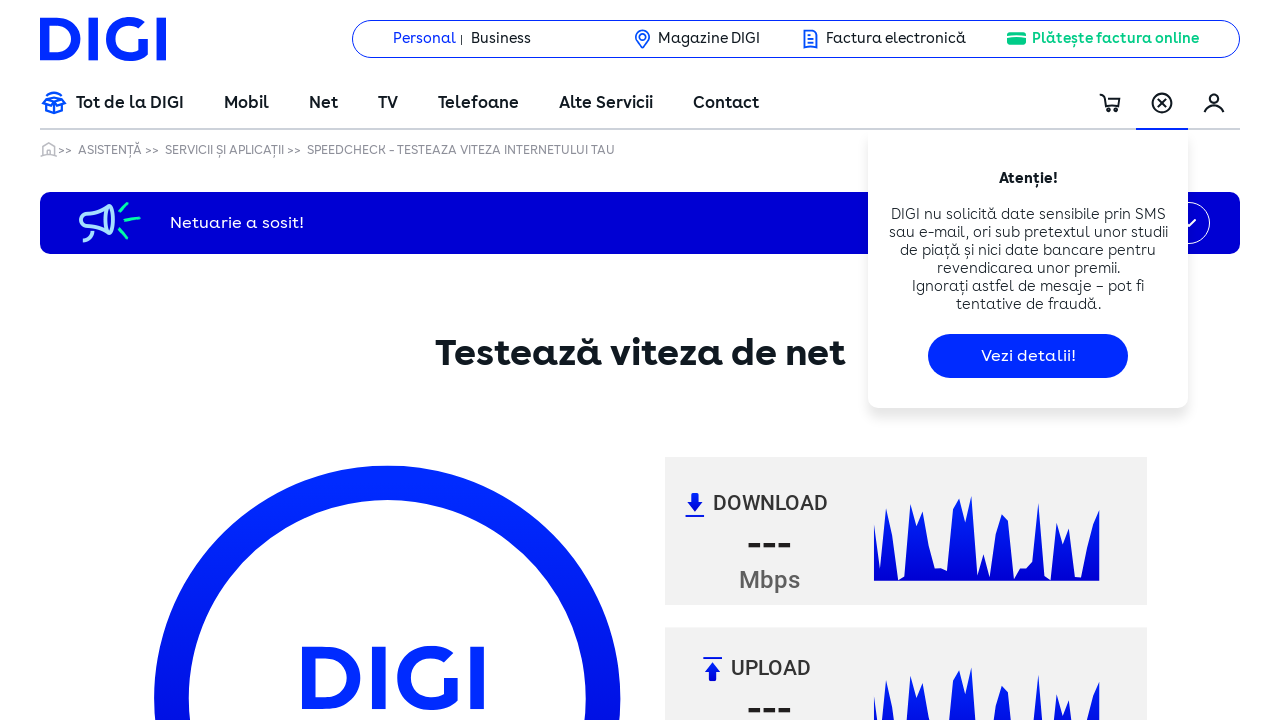

Clicked at iframe offset position (241, 541) at (291, 944)
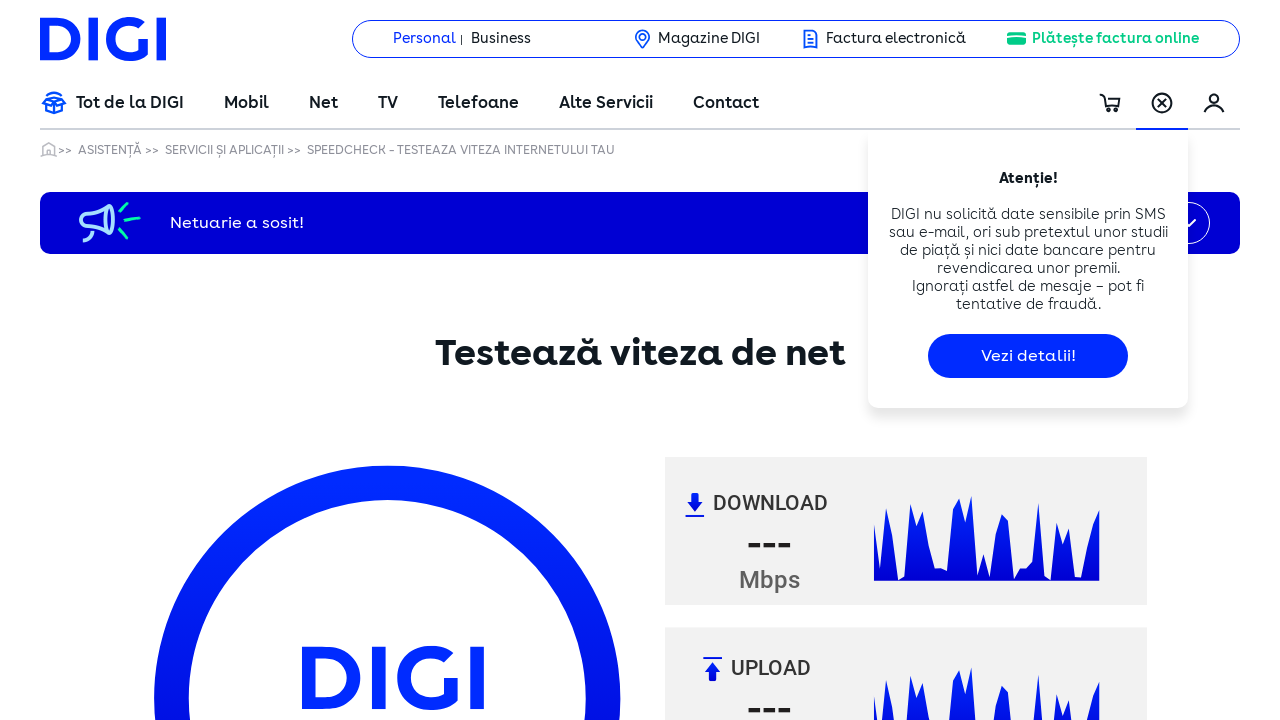

Clicked at iframe offset position (241, 571) at (291, 974)
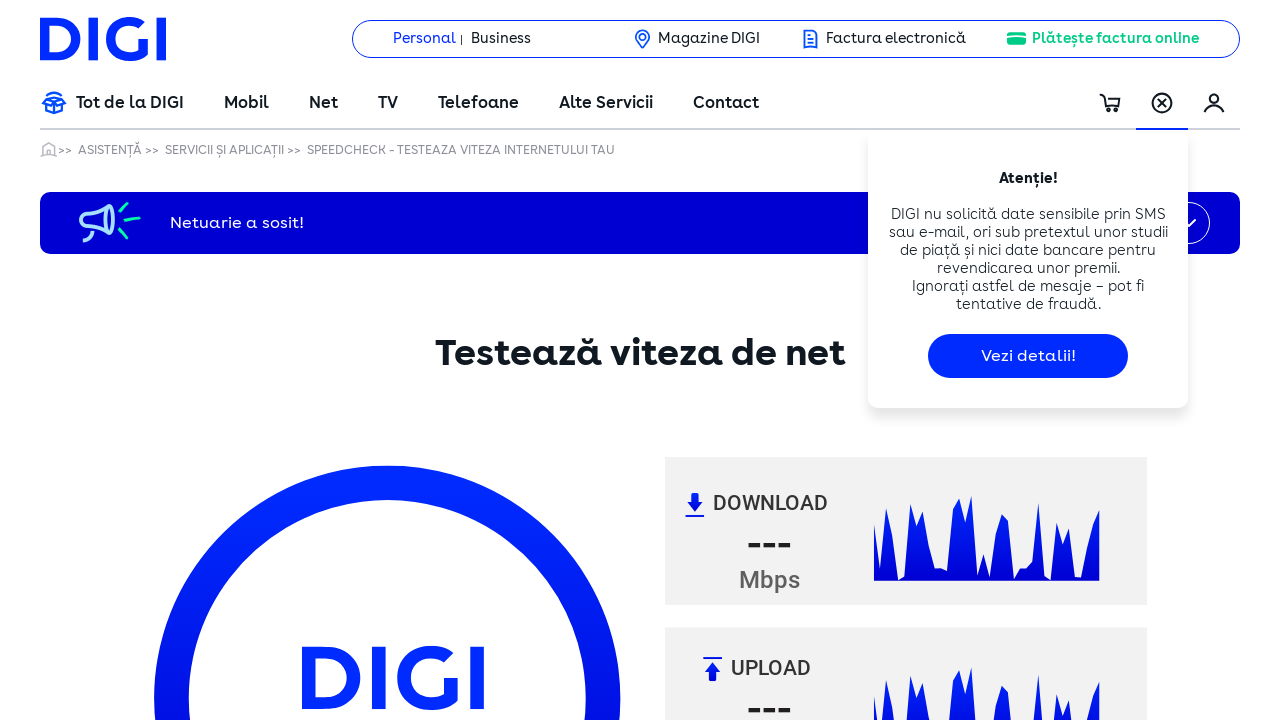

Clicked at iframe offset position (241, 601) at (291, 1004)
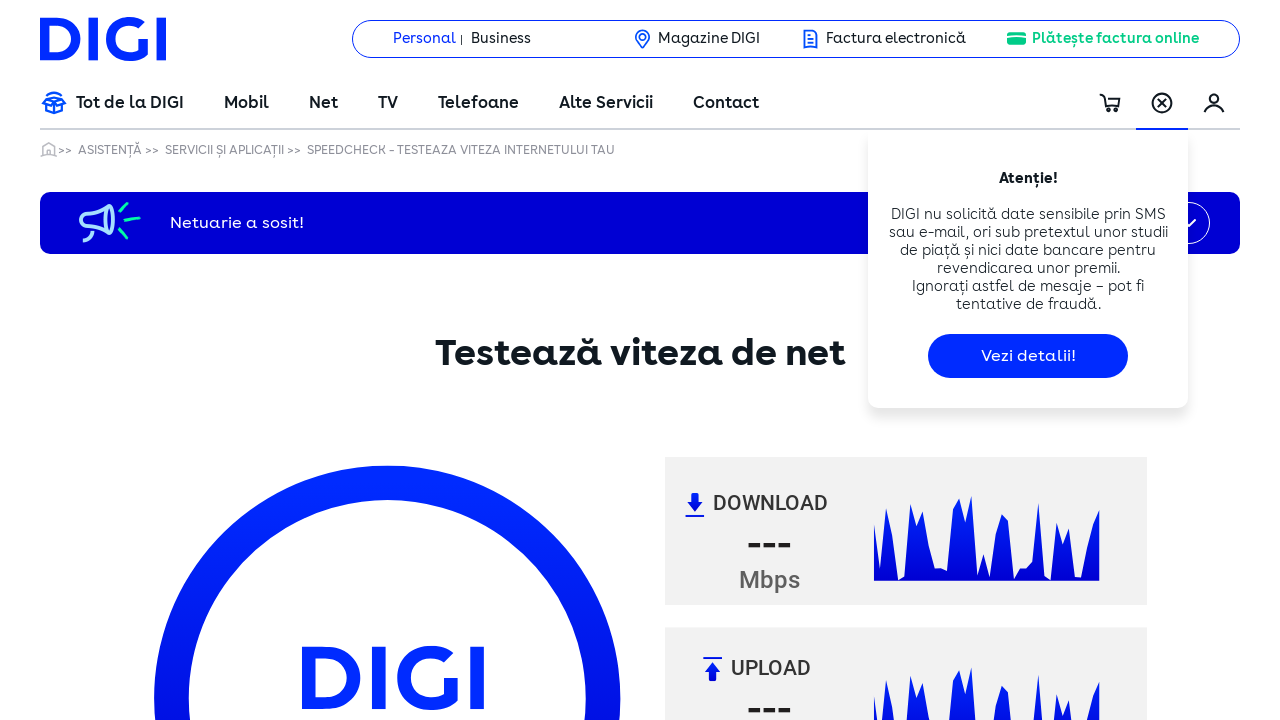

Clicked at iframe offset position (241, 631) at (291, 1034)
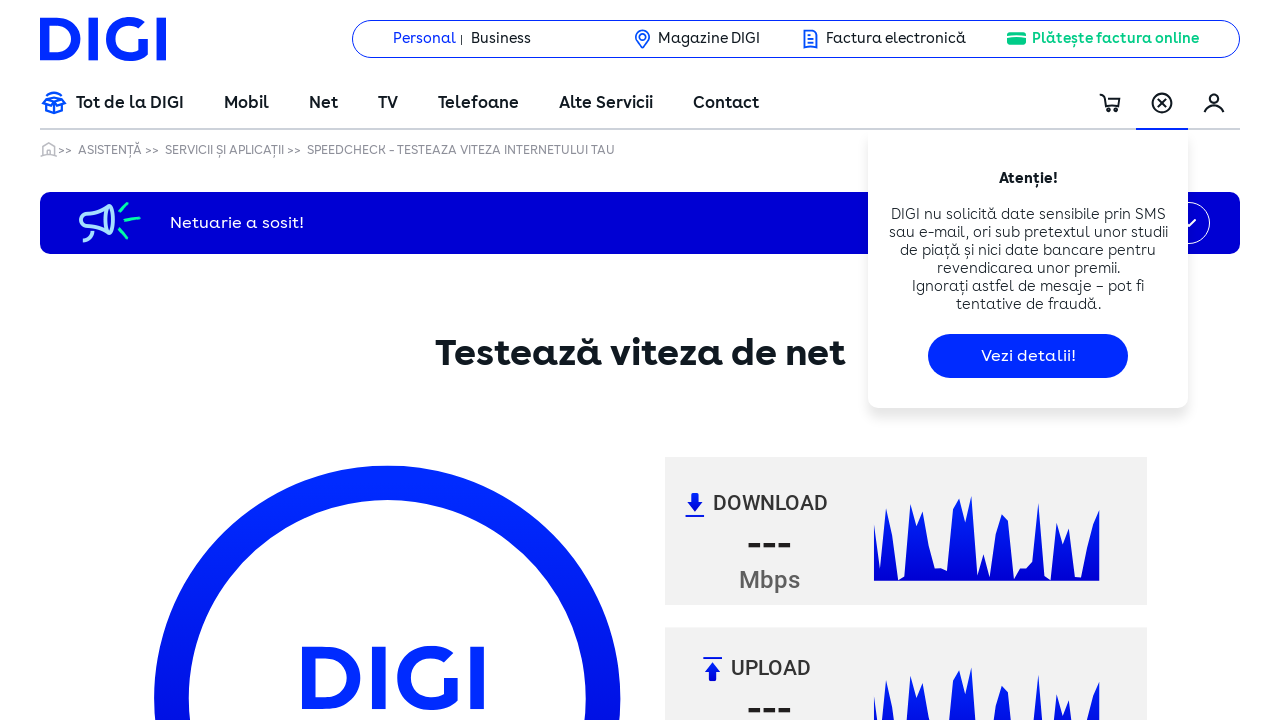

Clicked at iframe offset position (241, 661) at (291, 1064)
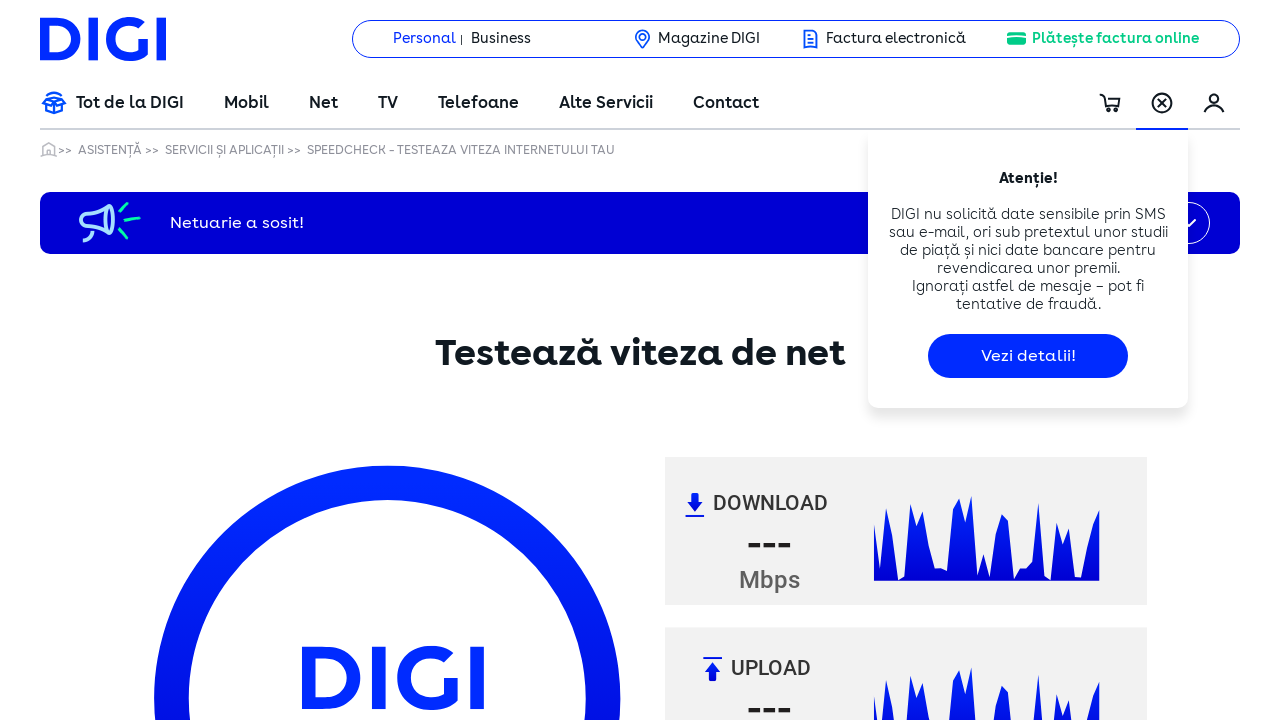

Clicked at iframe offset position (241, 691) at (291, 1094)
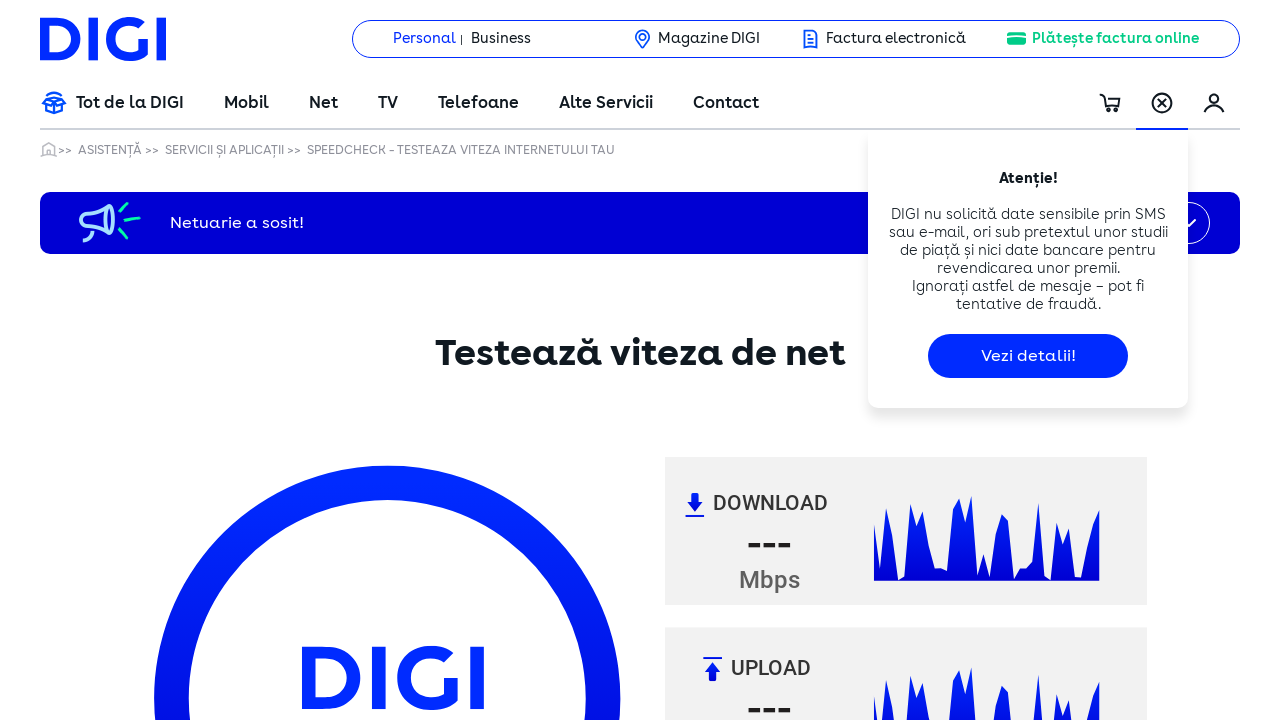

Clicked at iframe offset position (241, 721) at (291, 1124)
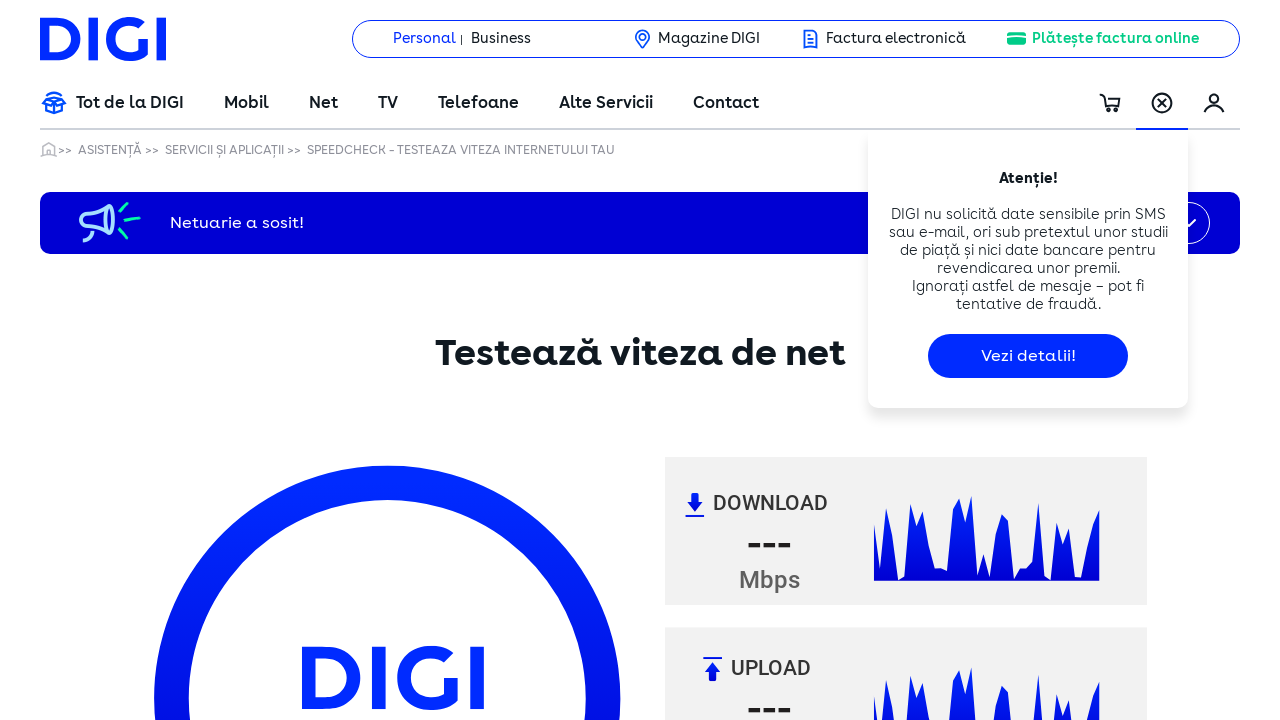

Clicked at iframe offset position (241, 751) at (291, 1154)
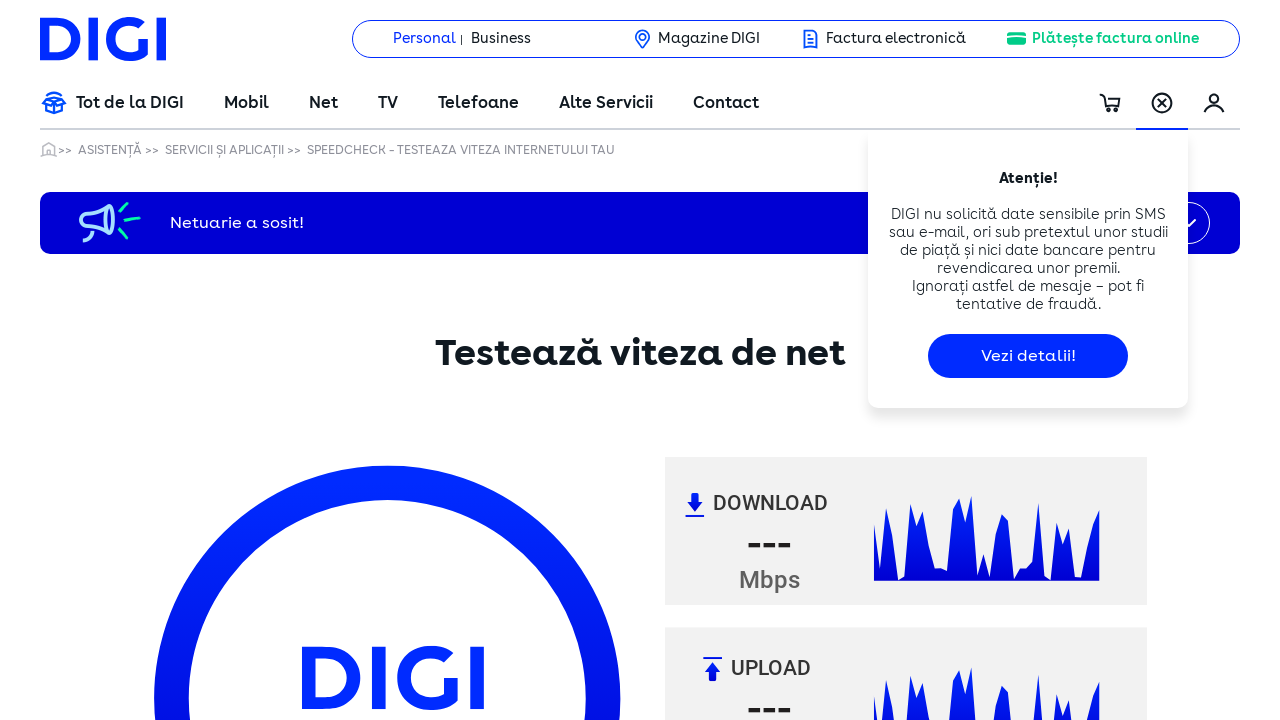

Clicked at iframe offset position (241, 781) at (291, 1184)
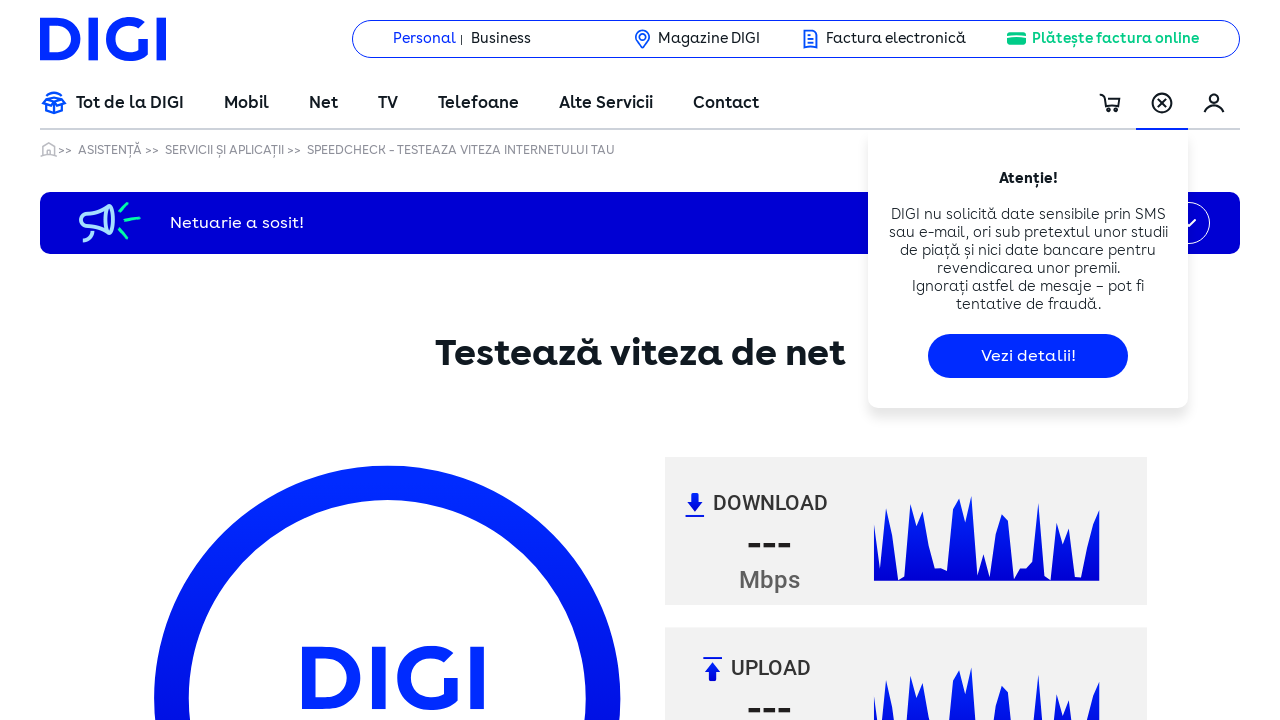

Clicked at iframe offset position (271, 1) at (321, 404)
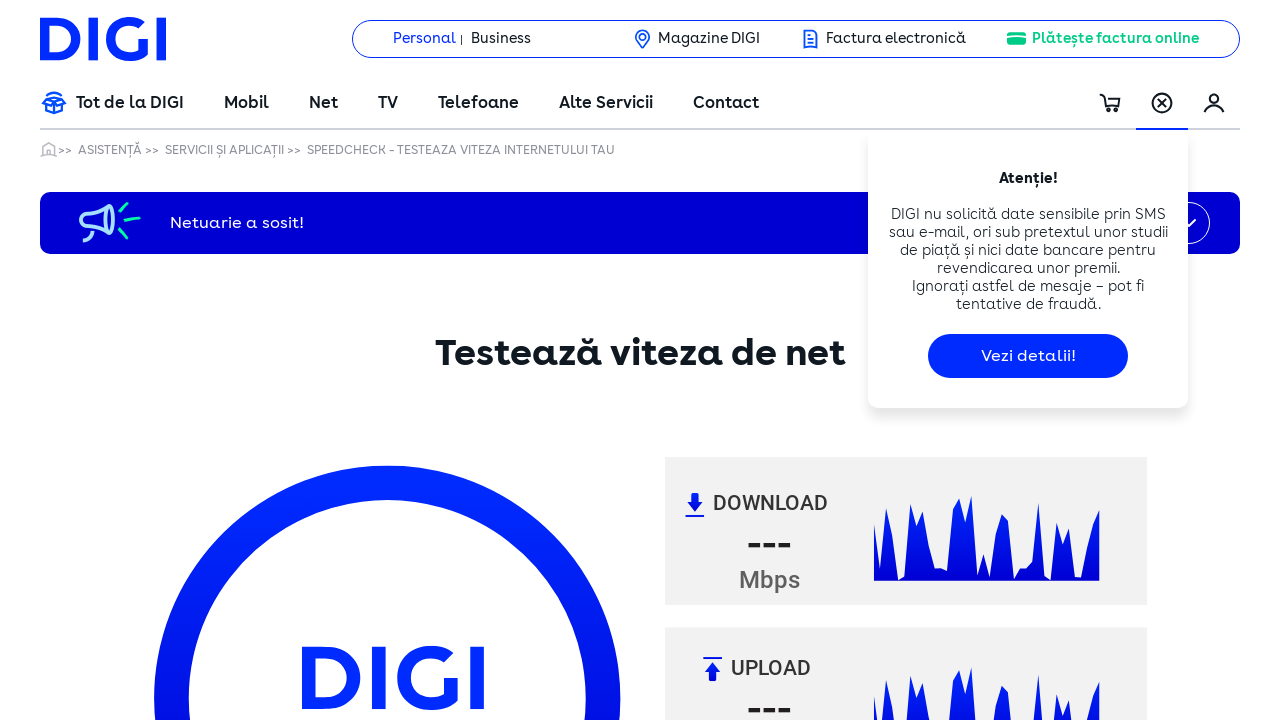

Clicked at iframe offset position (271, 31) at (321, 434)
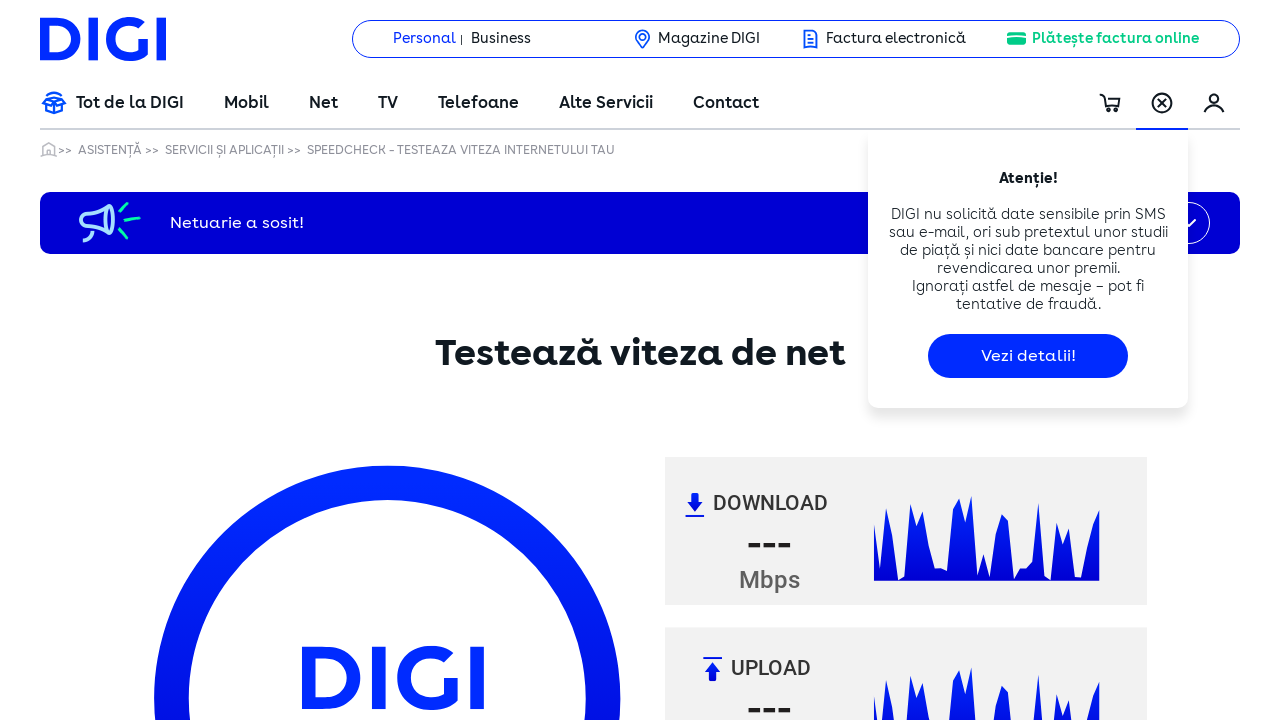

Clicked at iframe offset position (271, 61) at (321, 464)
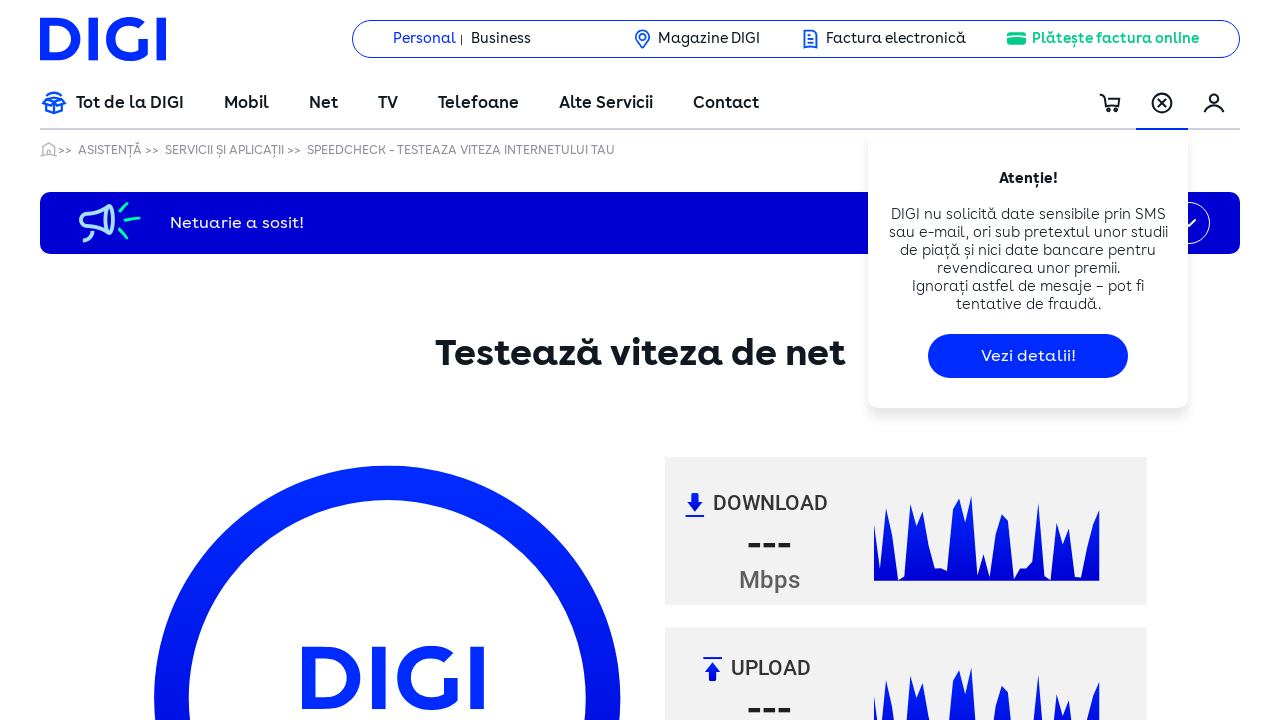

Clicked at iframe offset position (271, 91) at (321, 494)
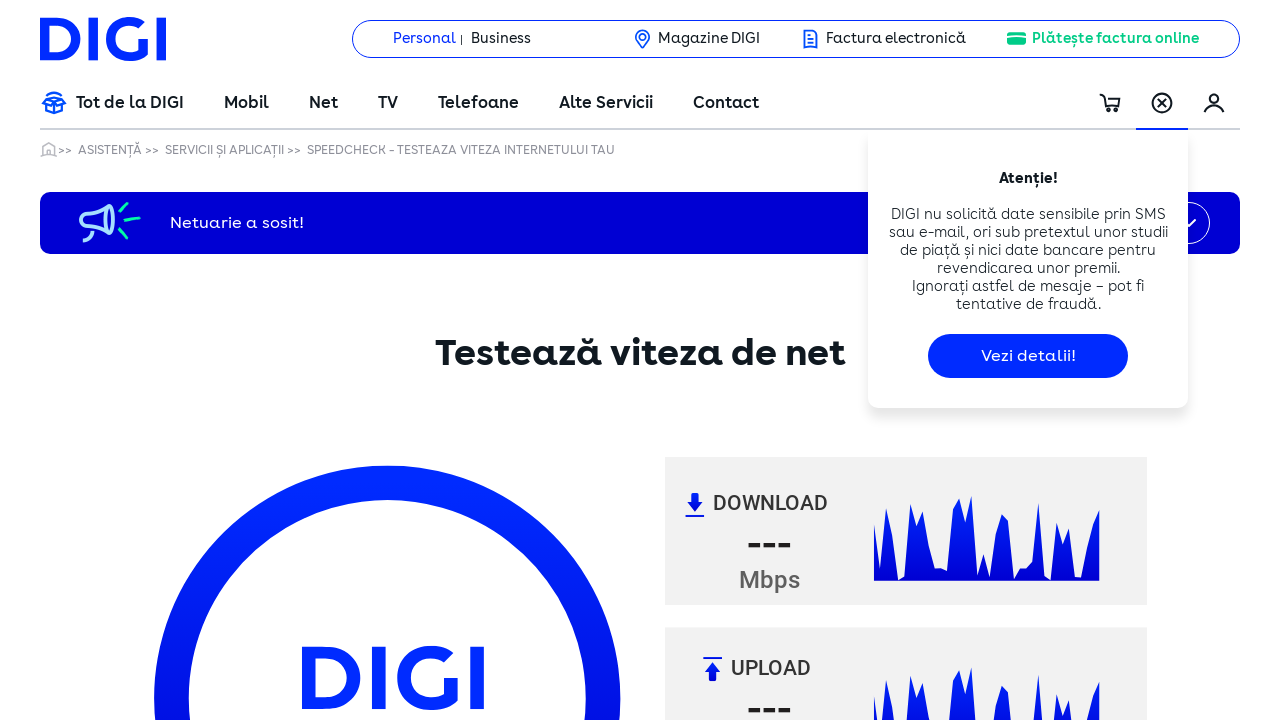

Clicked at iframe offset position (271, 121) at (321, 524)
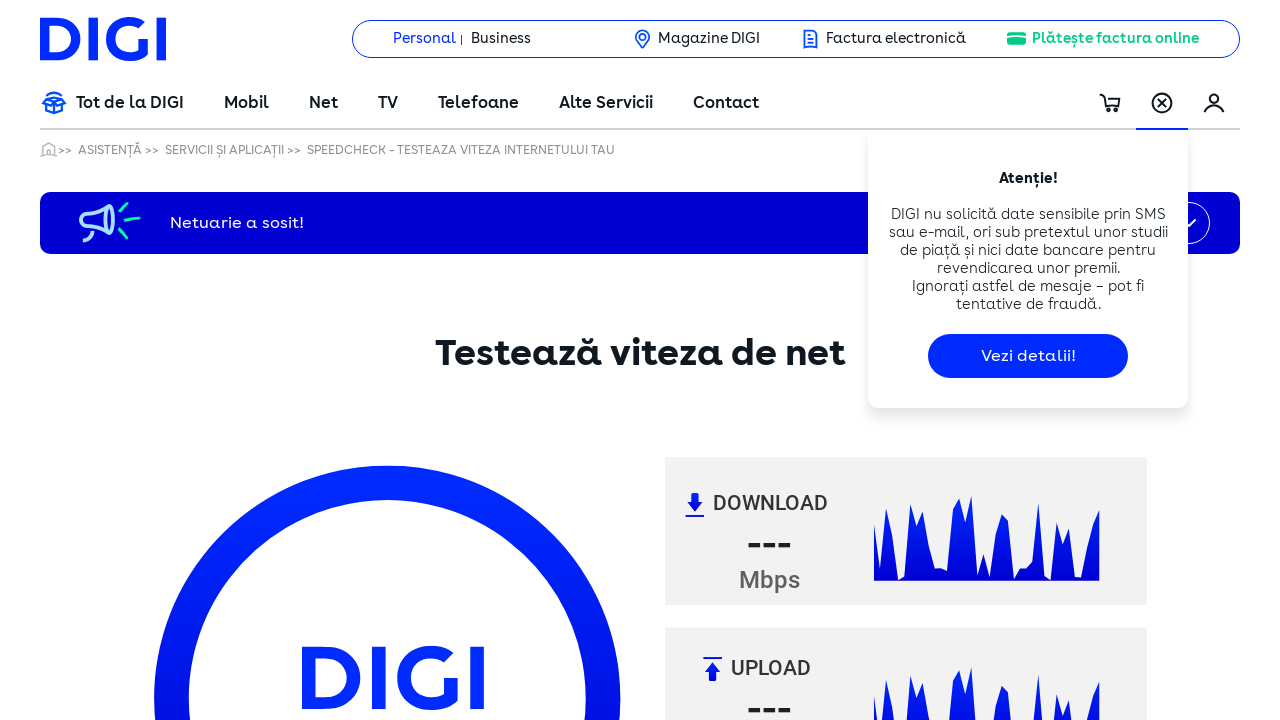

Clicked at iframe offset position (271, 151) at (321, 554)
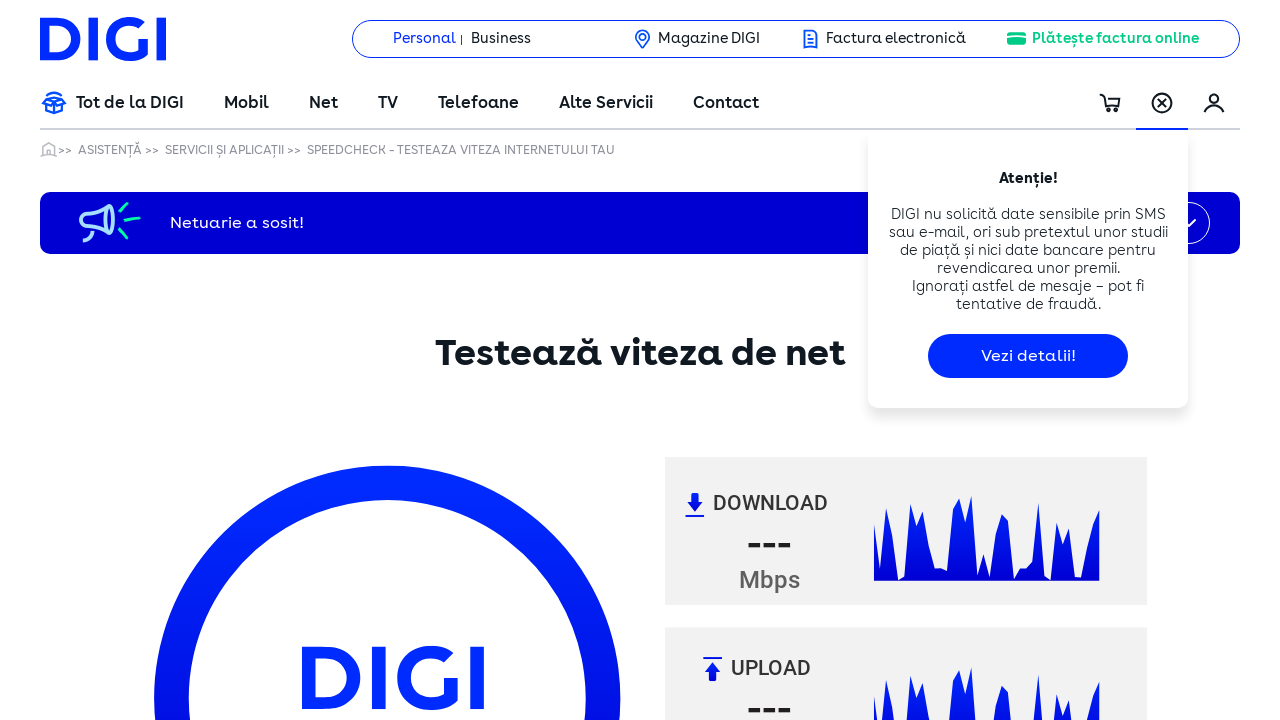

Clicked at iframe offset position (271, 181) at (321, 584)
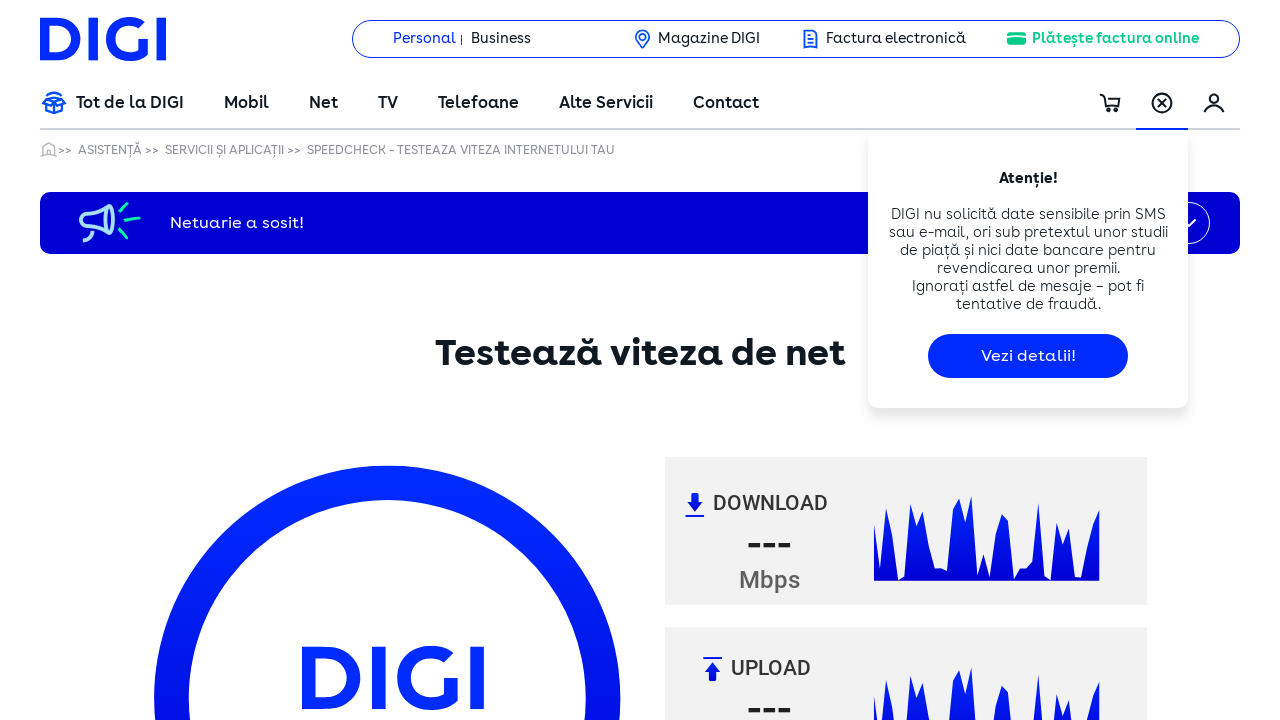

Clicked at iframe offset position (271, 211) at (321, 614)
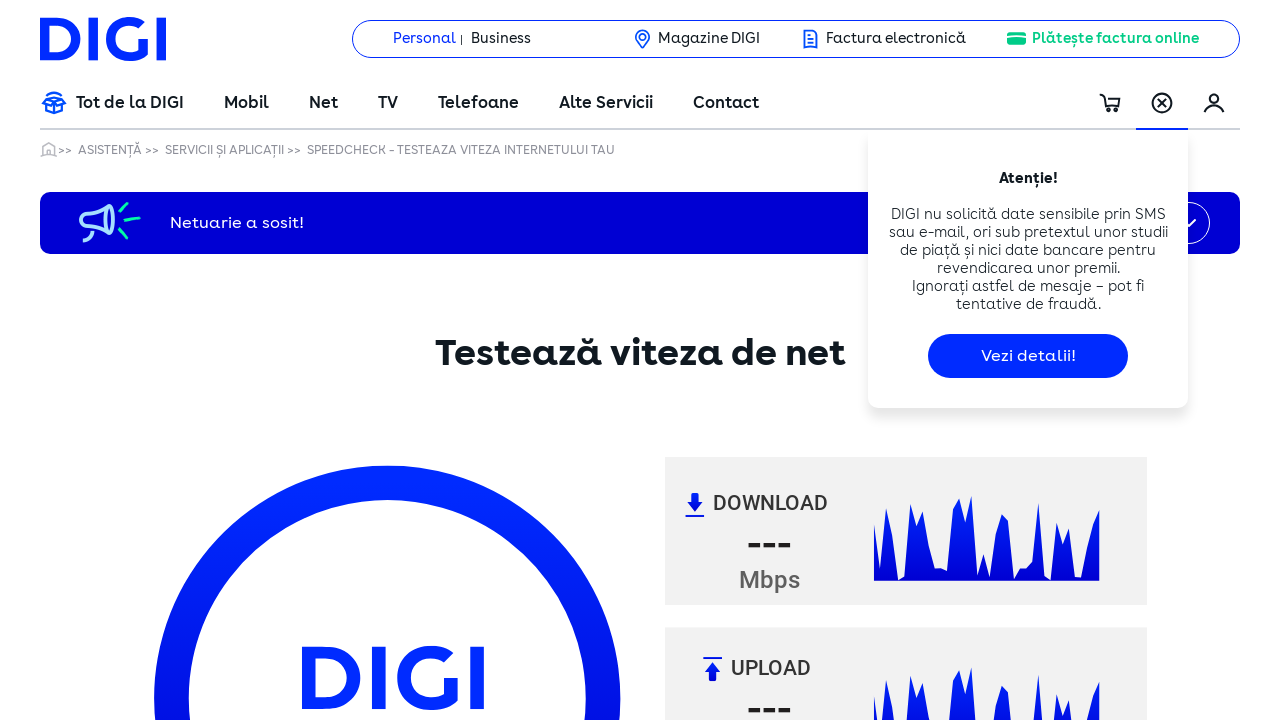

Clicked at iframe offset position (271, 241) at (321, 644)
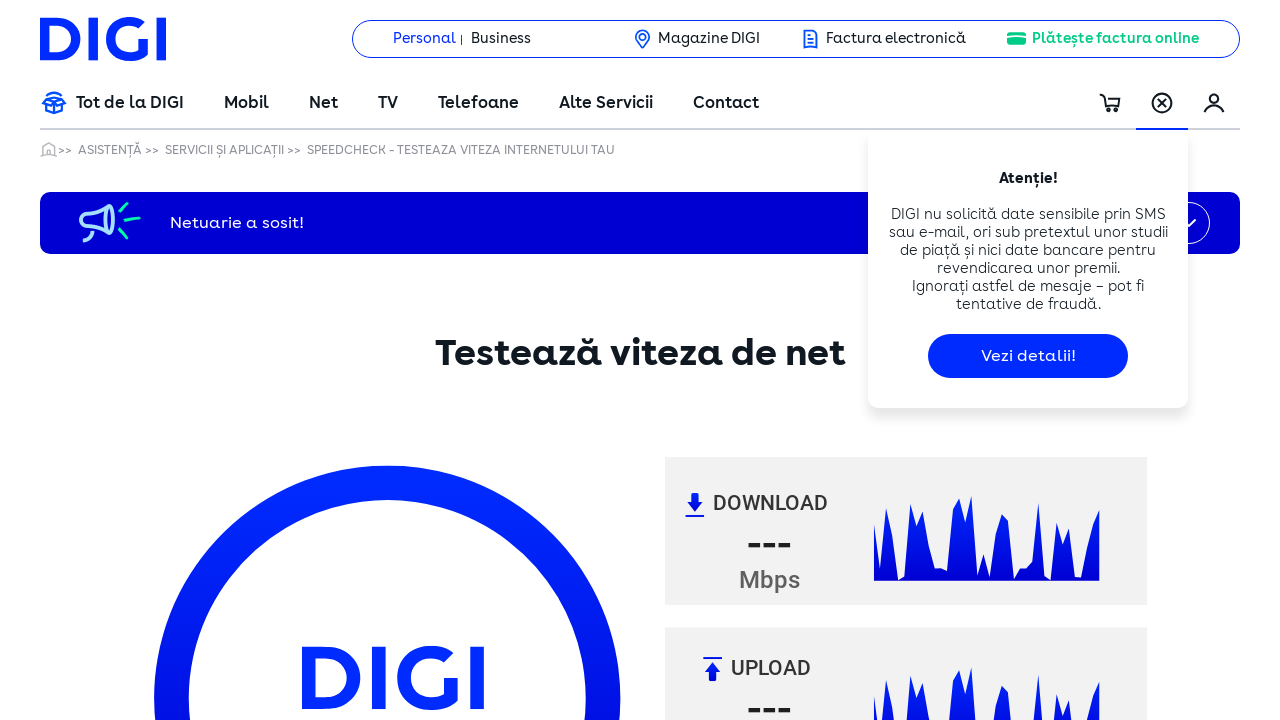

Clicked at iframe offset position (271, 271) at (321, 674)
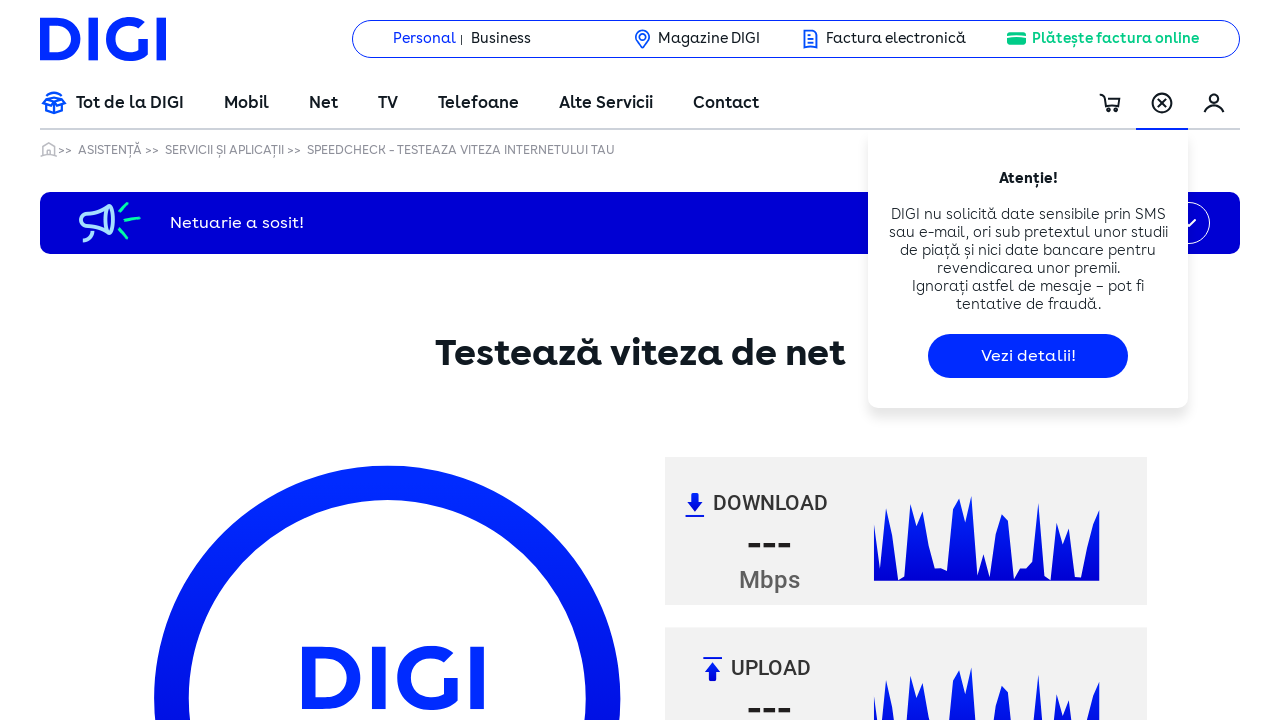

Clicked at iframe offset position (271, 301) at (321, 704)
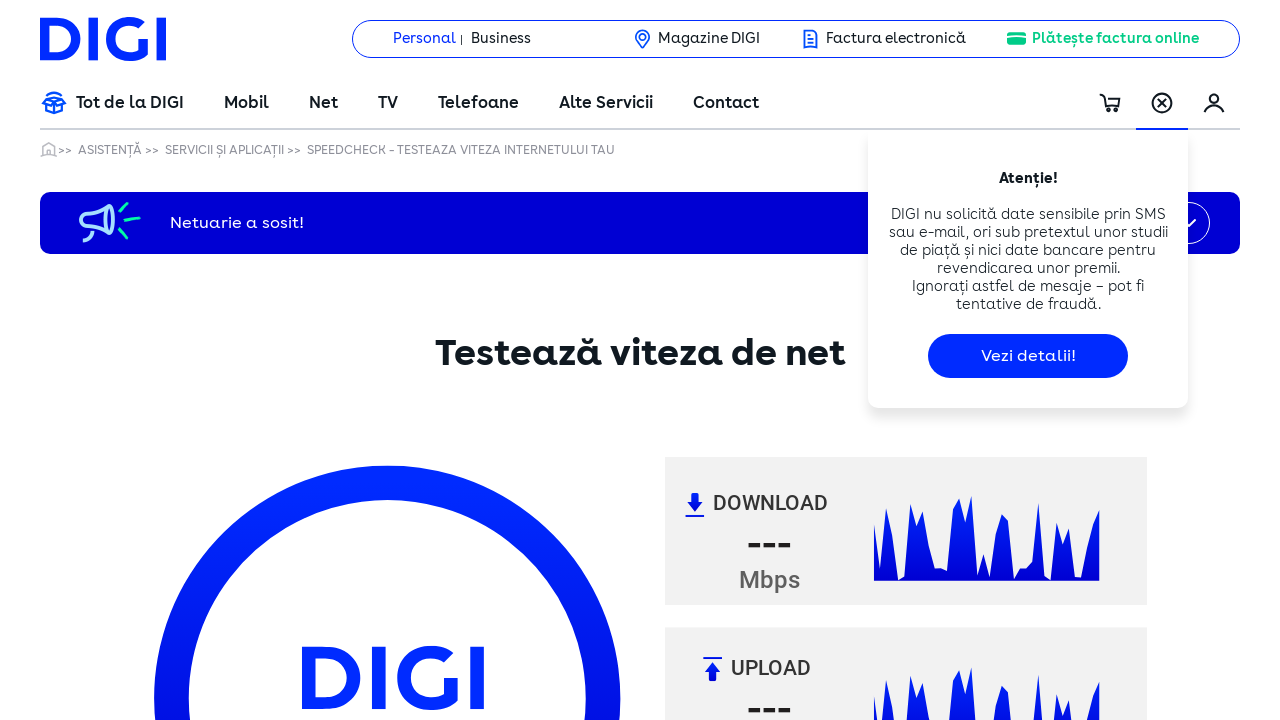

Clicked at iframe offset position (271, 331) at (321, 734)
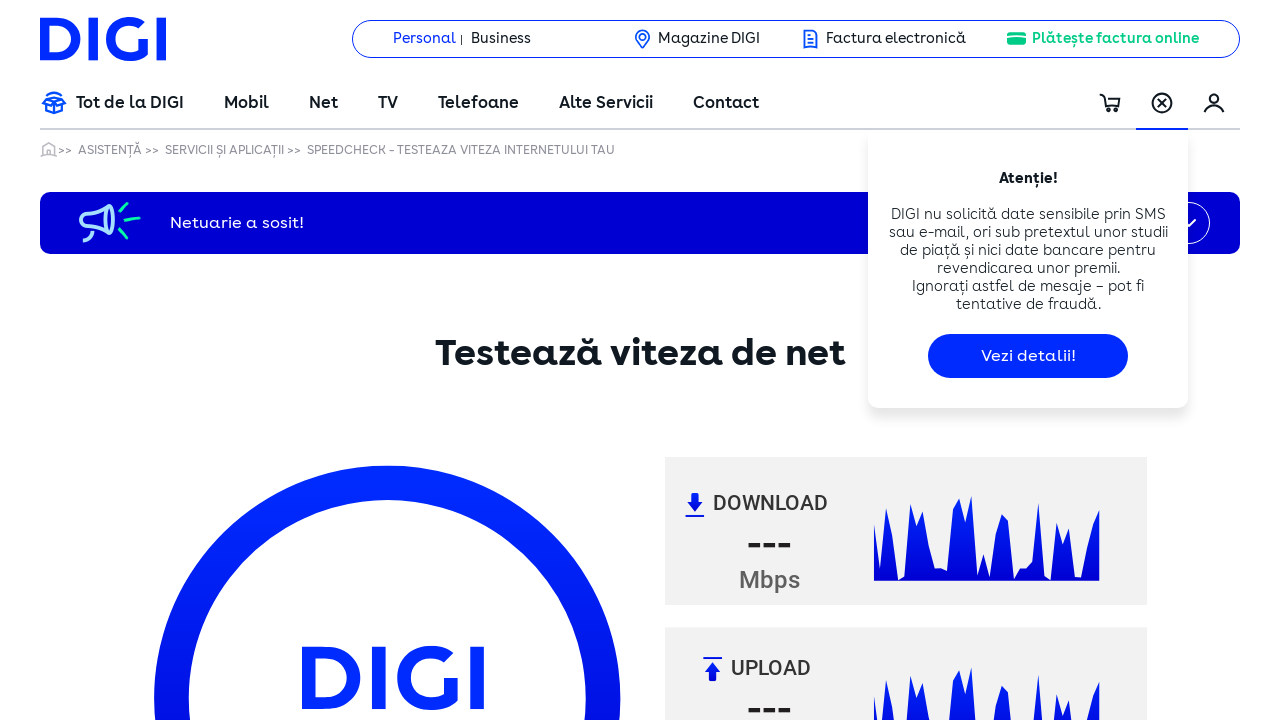

Clicked at iframe offset position (271, 361) at (321, 764)
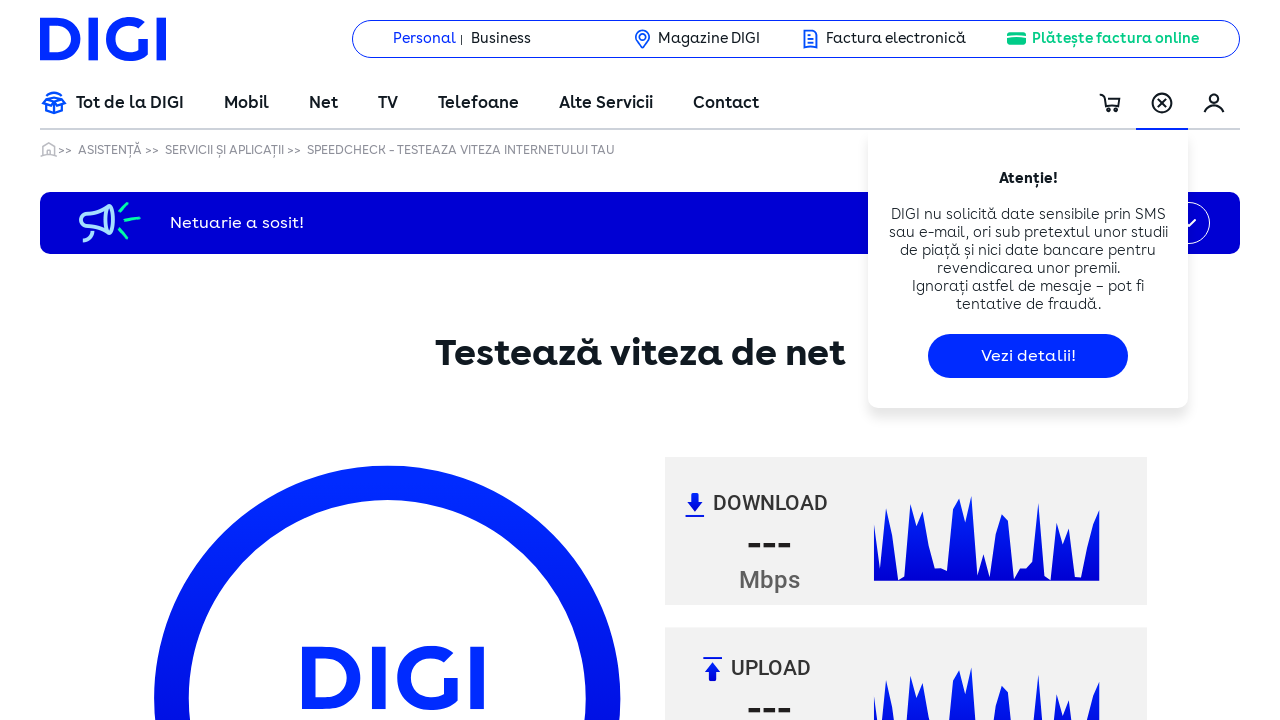

Clicked at iframe offset position (271, 391) at (321, 794)
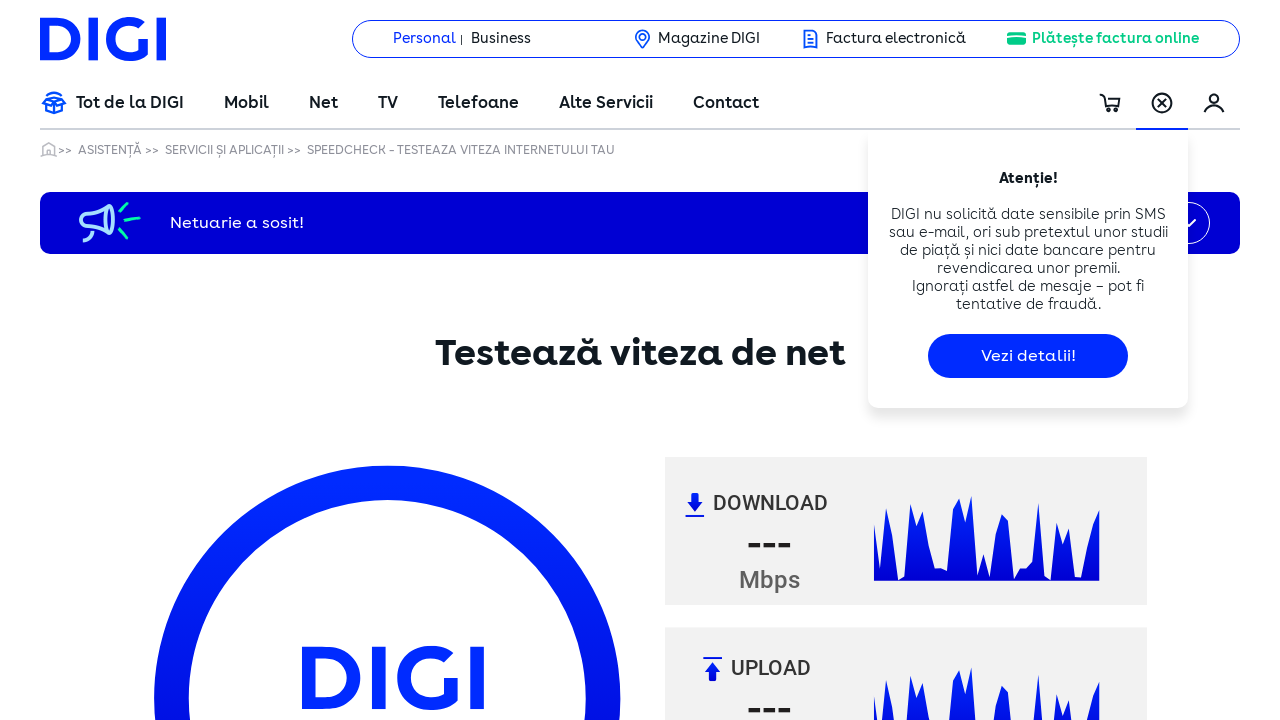

Clicked at iframe offset position (271, 421) at (321, 824)
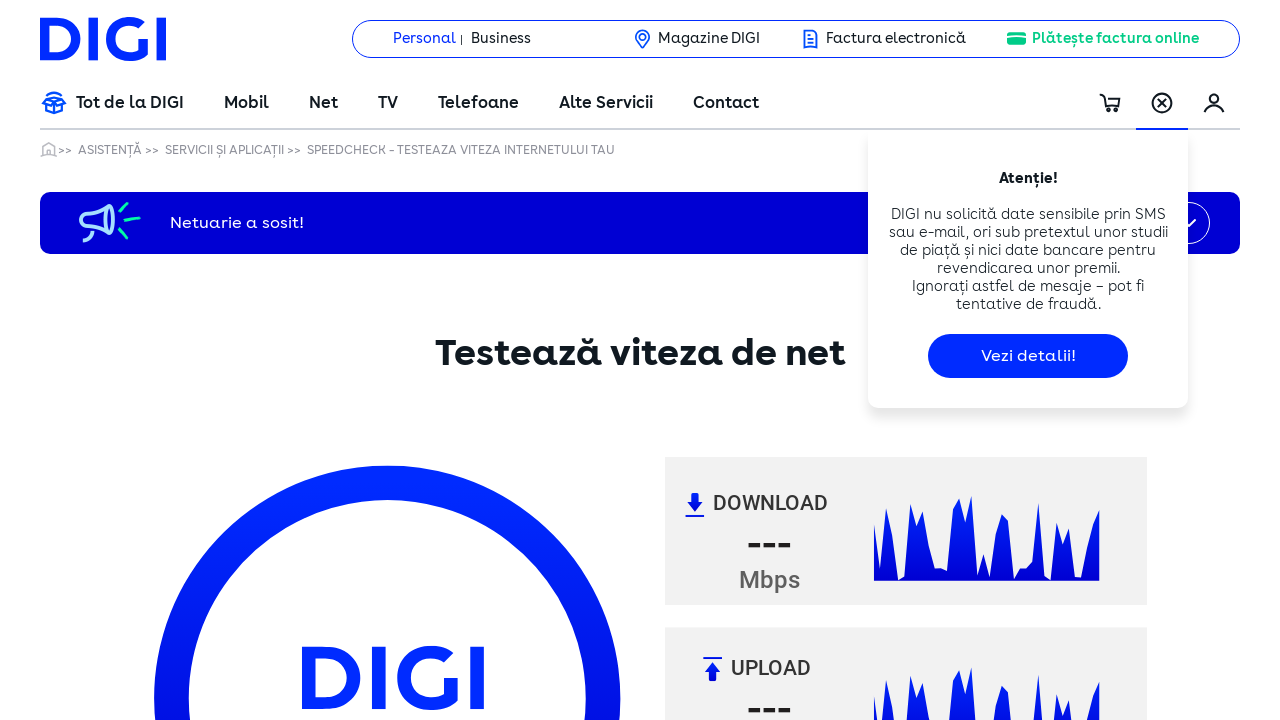

Clicked at iframe offset position (271, 451) at (321, 854)
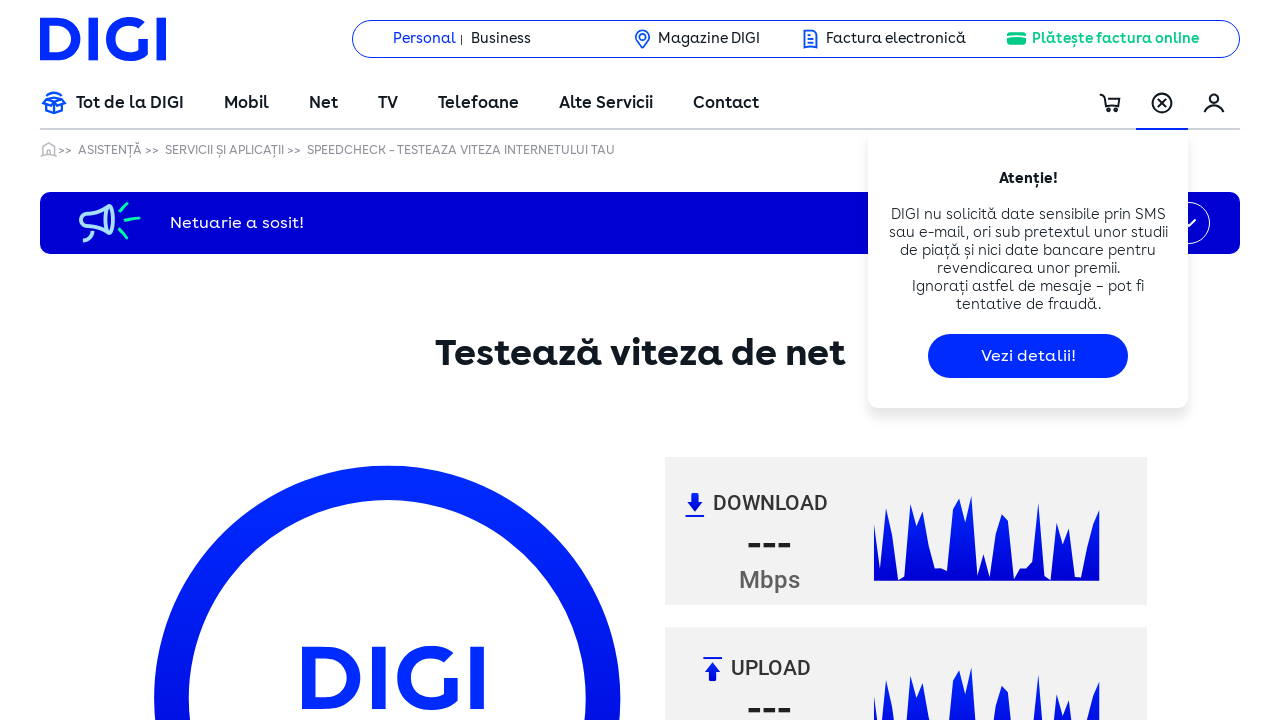

Clicked at iframe offset position (271, 481) at (321, 884)
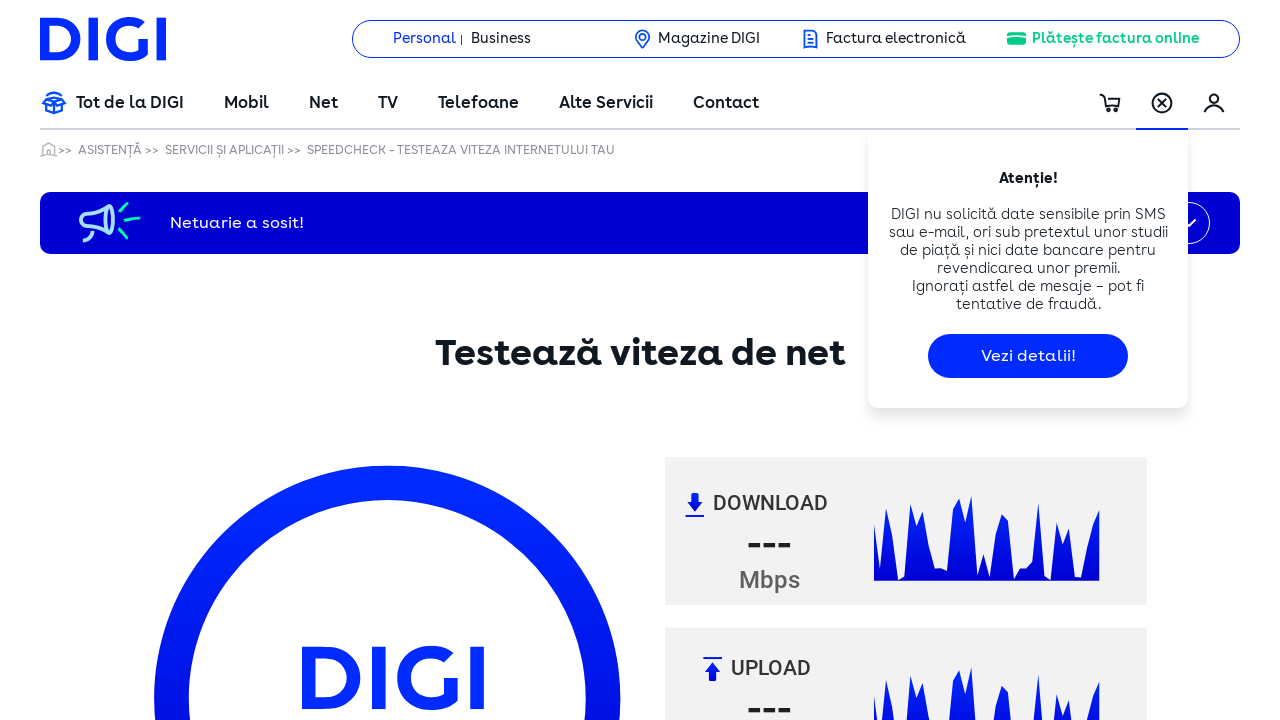

Clicked at iframe offset position (271, 511) at (321, 914)
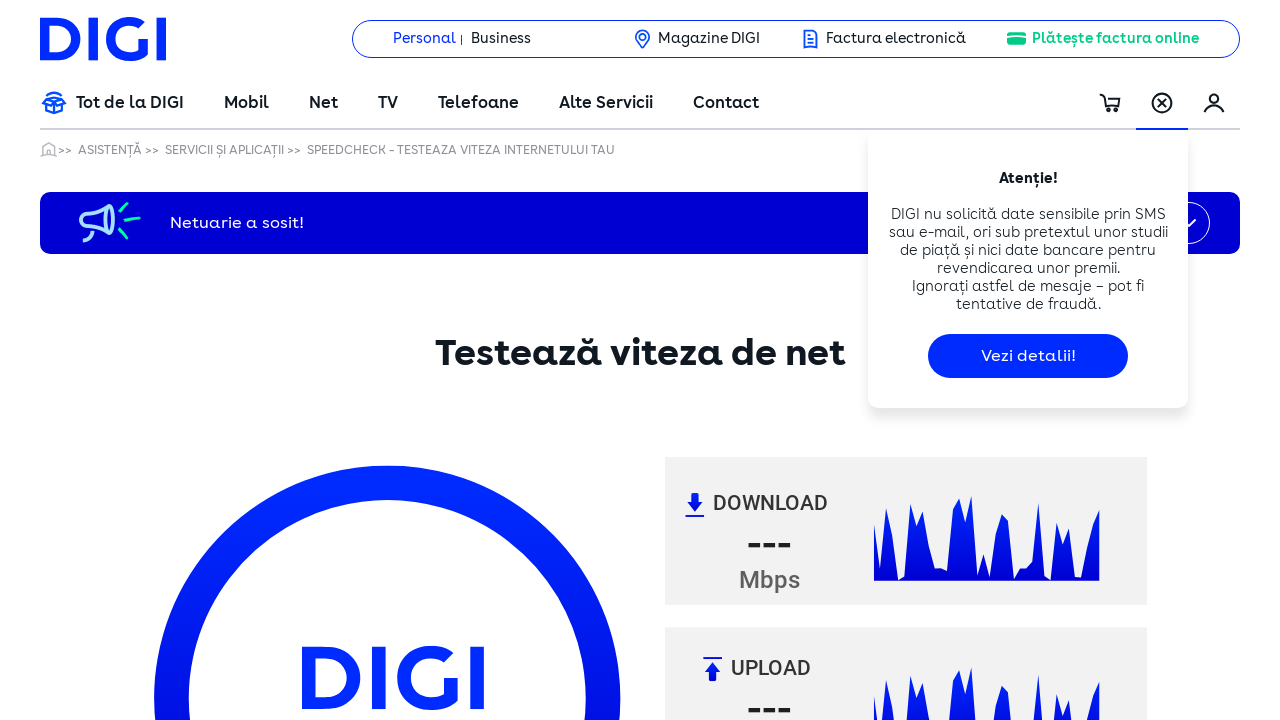

Clicked at iframe offset position (271, 541) at (321, 944)
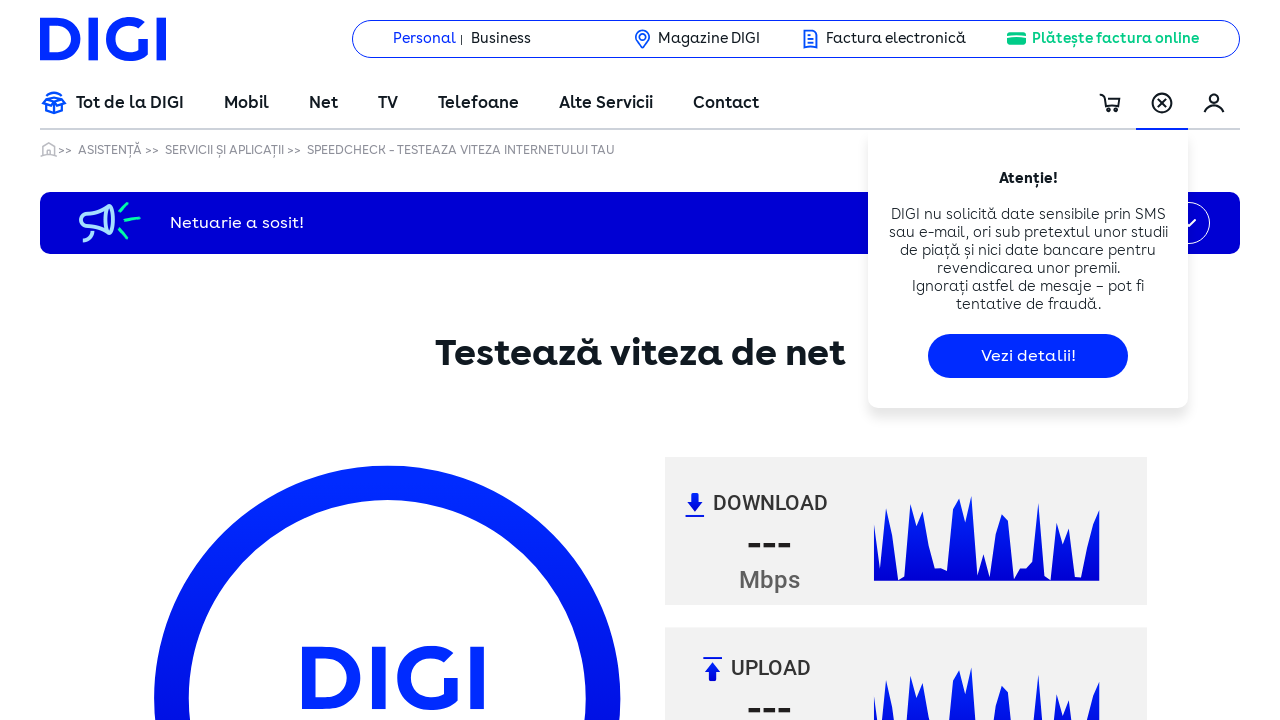

Clicked at iframe offset position (271, 571) at (321, 974)
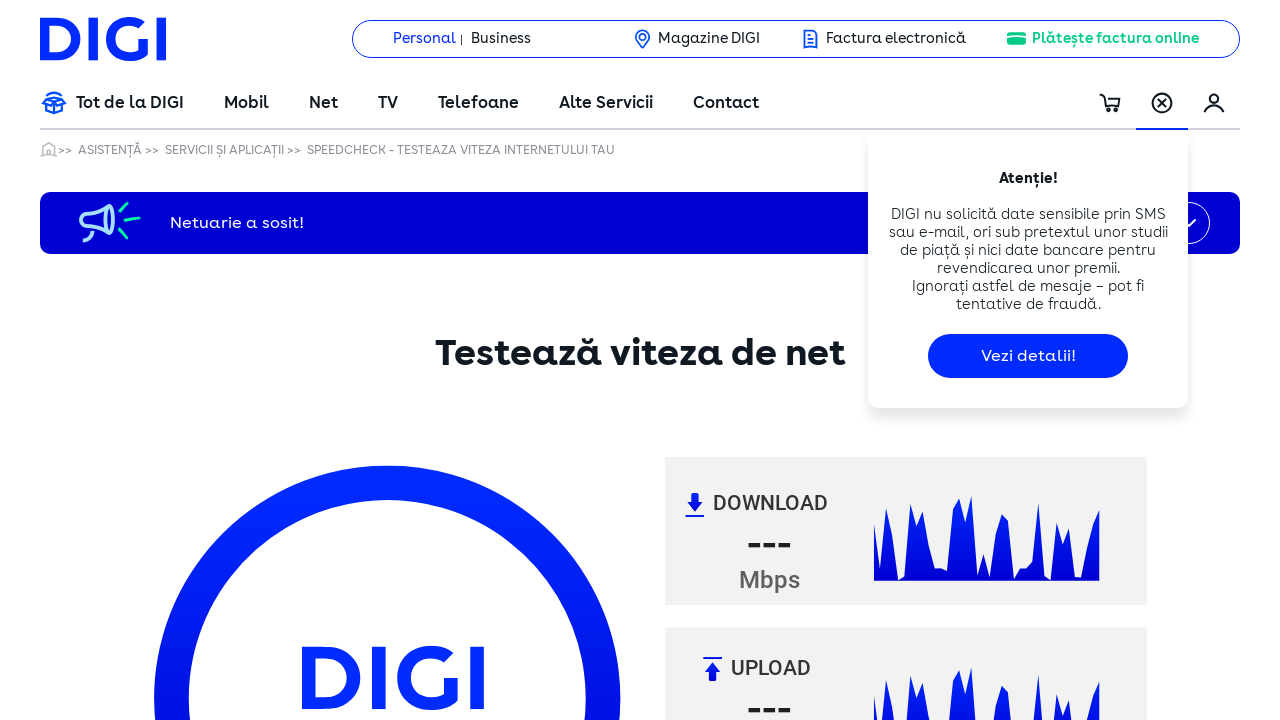

Clicked at iframe offset position (271, 601) at (321, 1004)
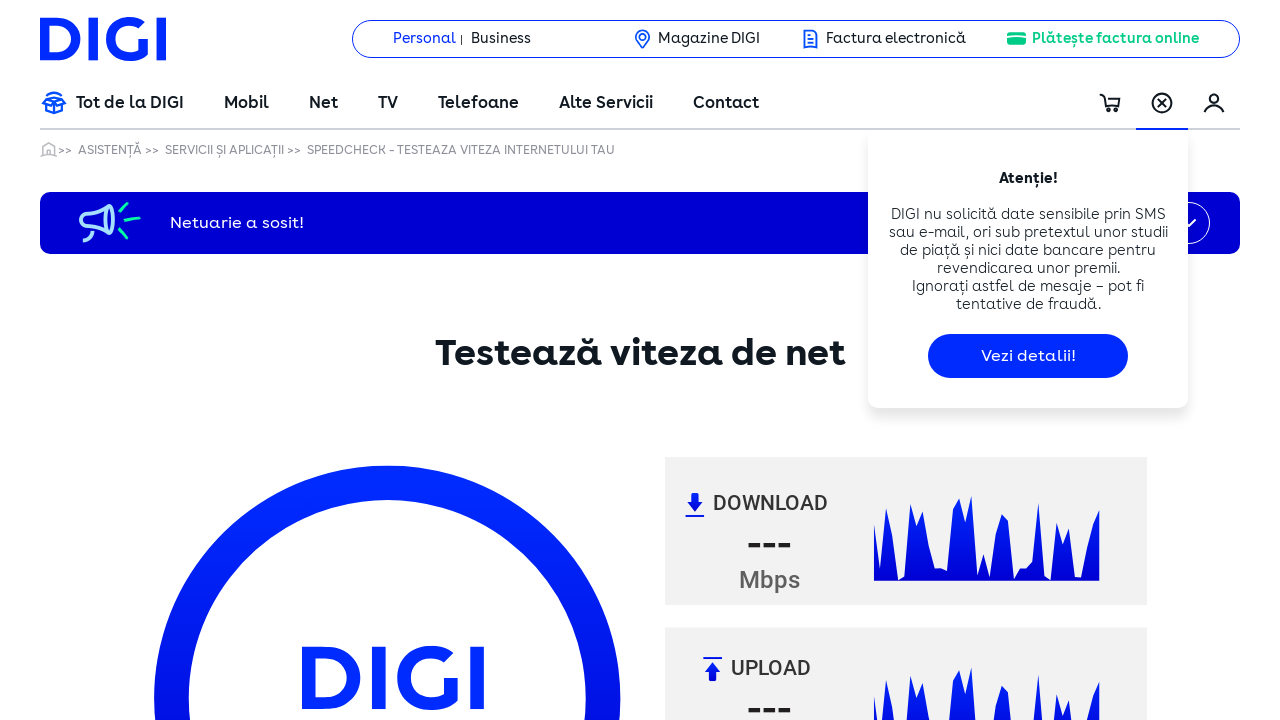

Clicked at iframe offset position (271, 631) at (321, 1034)
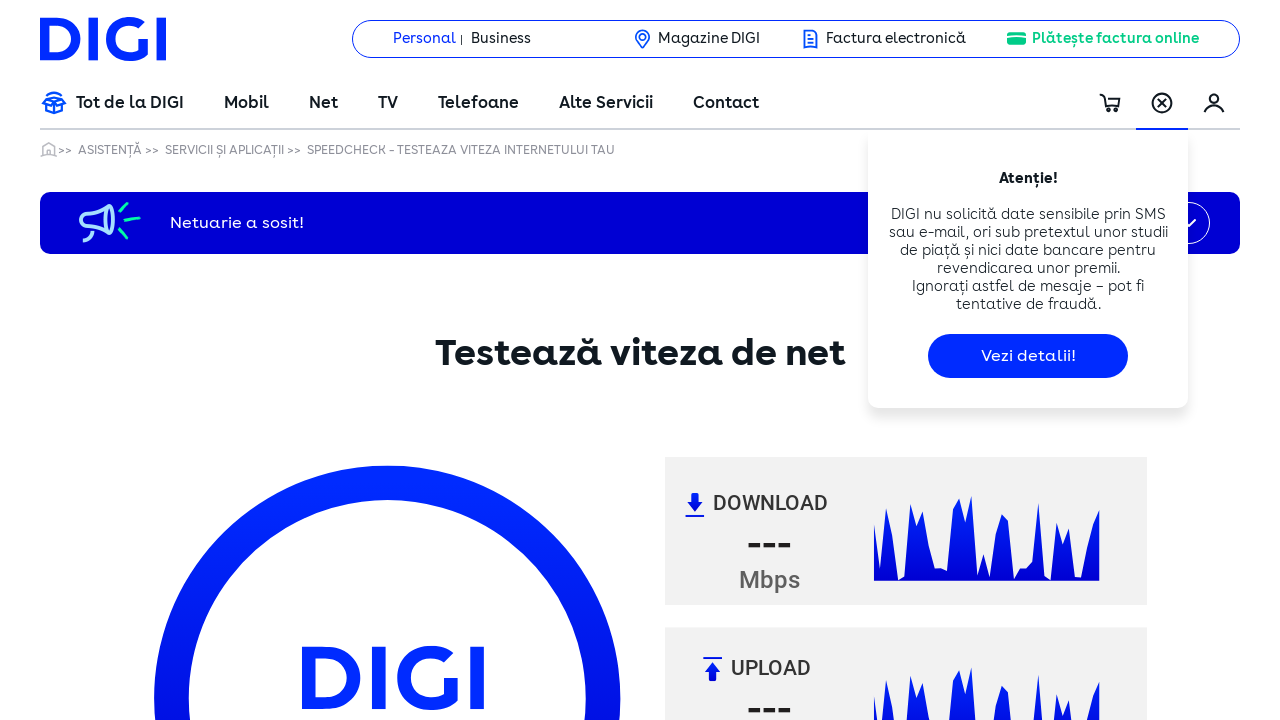

Clicked at iframe offset position (271, 661) at (321, 1064)
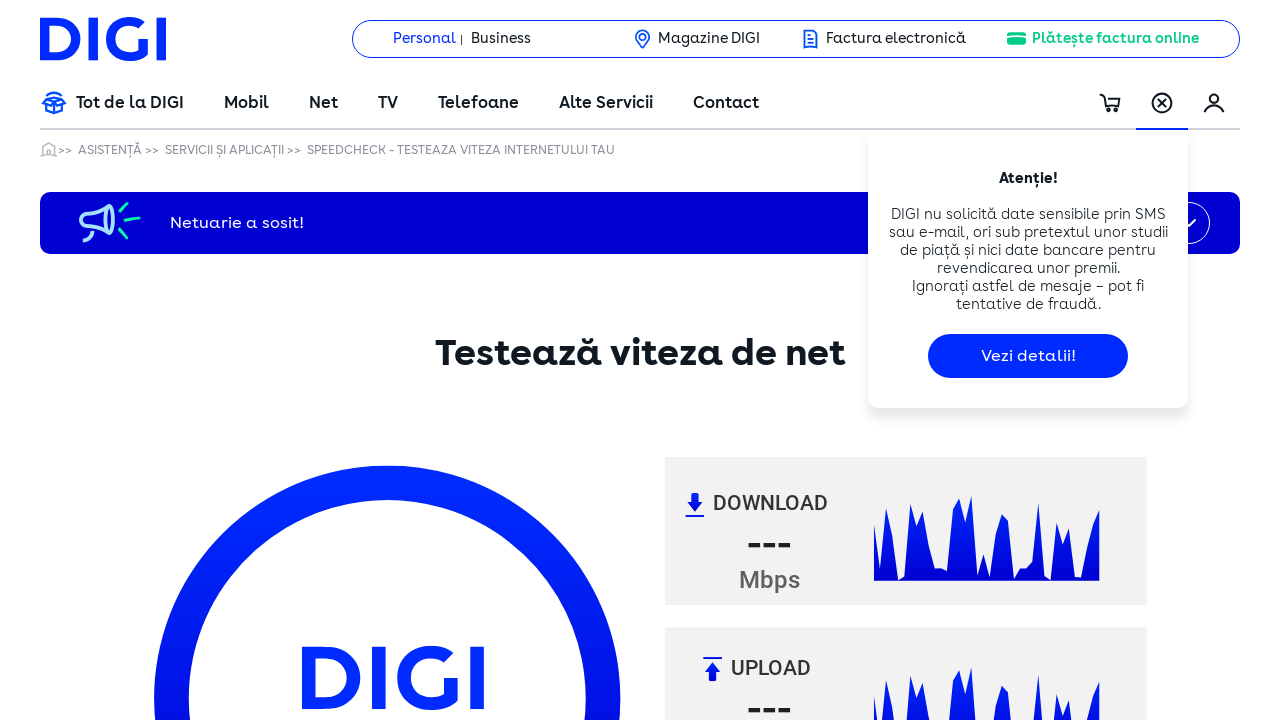

Clicked at iframe offset position (271, 691) at (321, 1094)
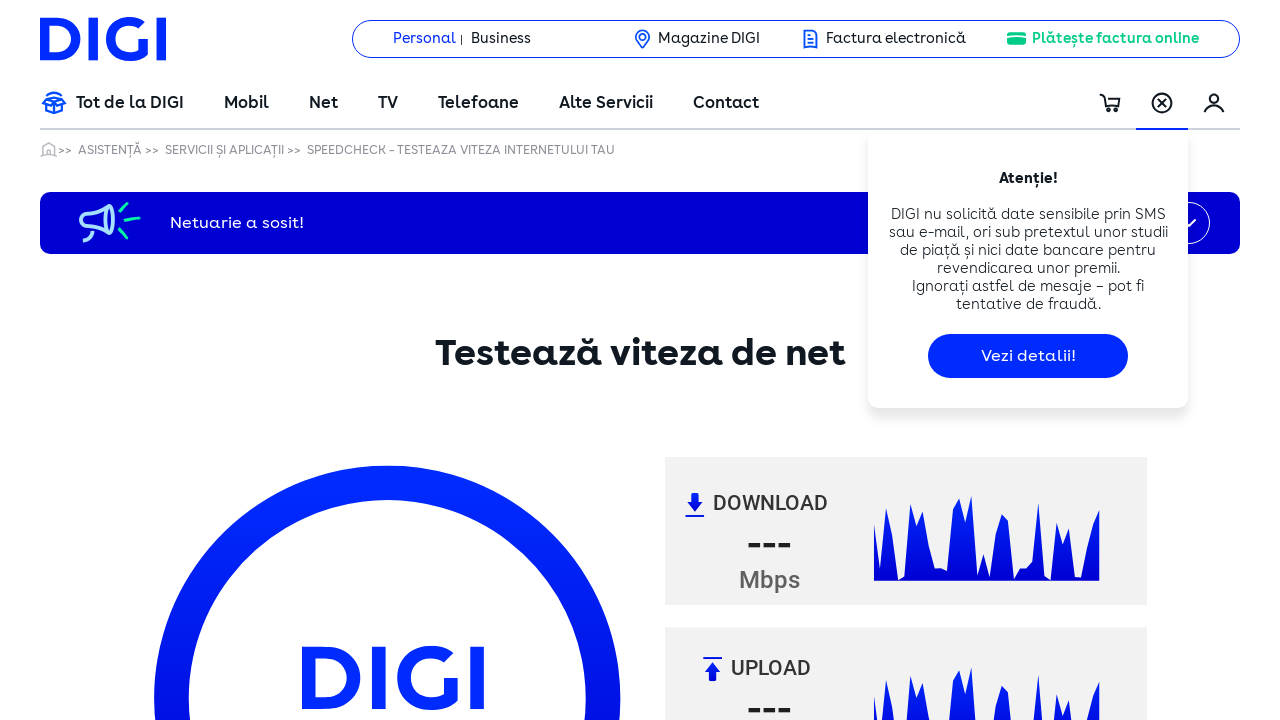

Clicked at iframe offset position (271, 721) at (321, 1124)
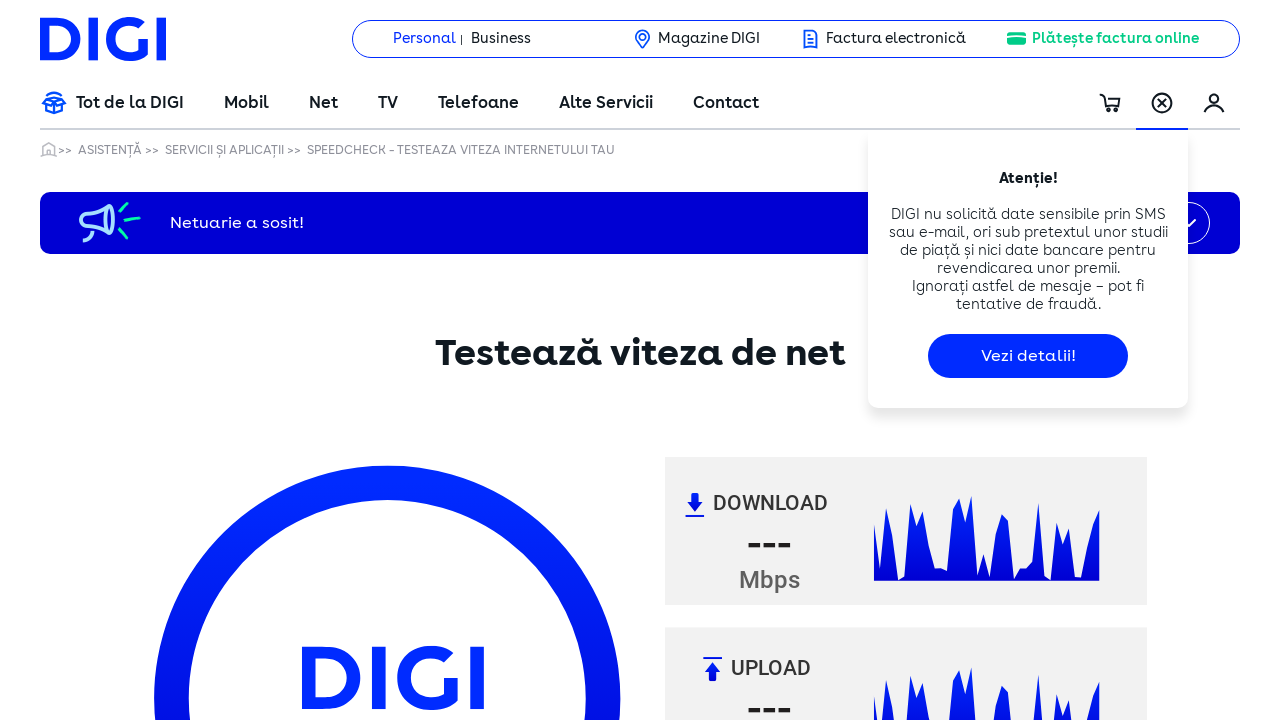

Clicked at iframe offset position (271, 751) at (321, 1154)
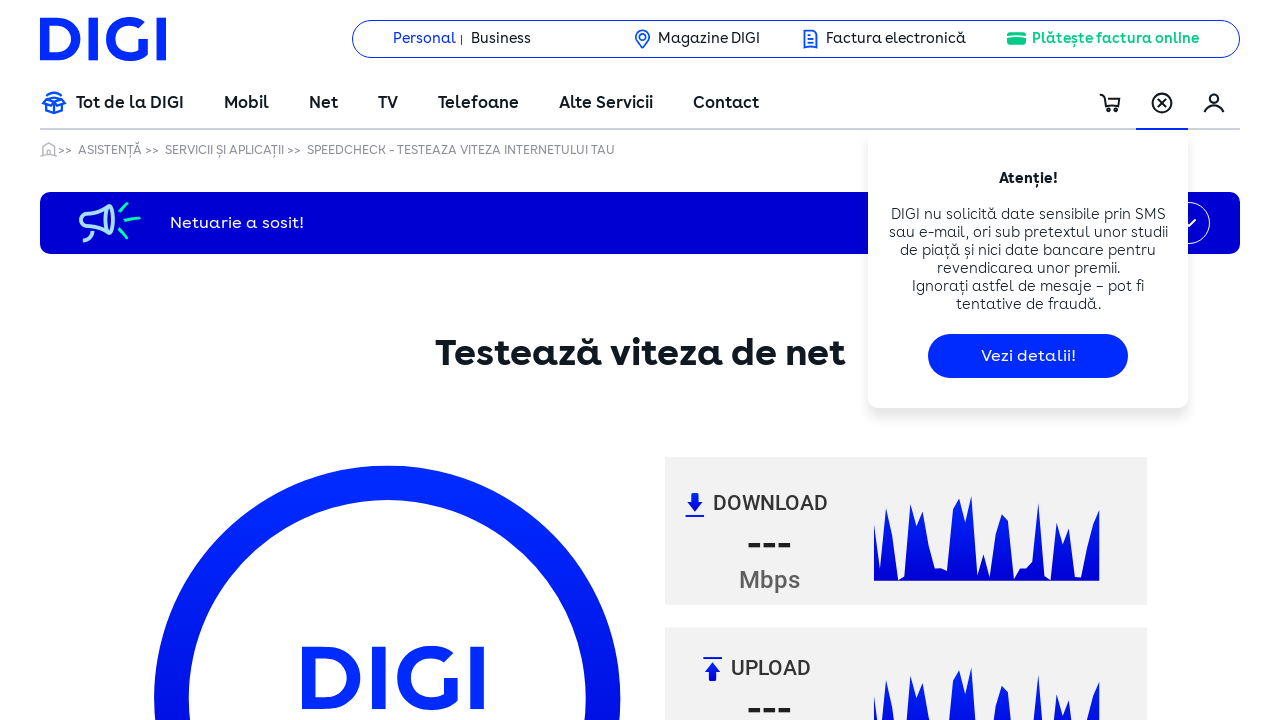

Clicked at iframe offset position (271, 781) at (321, 1184)
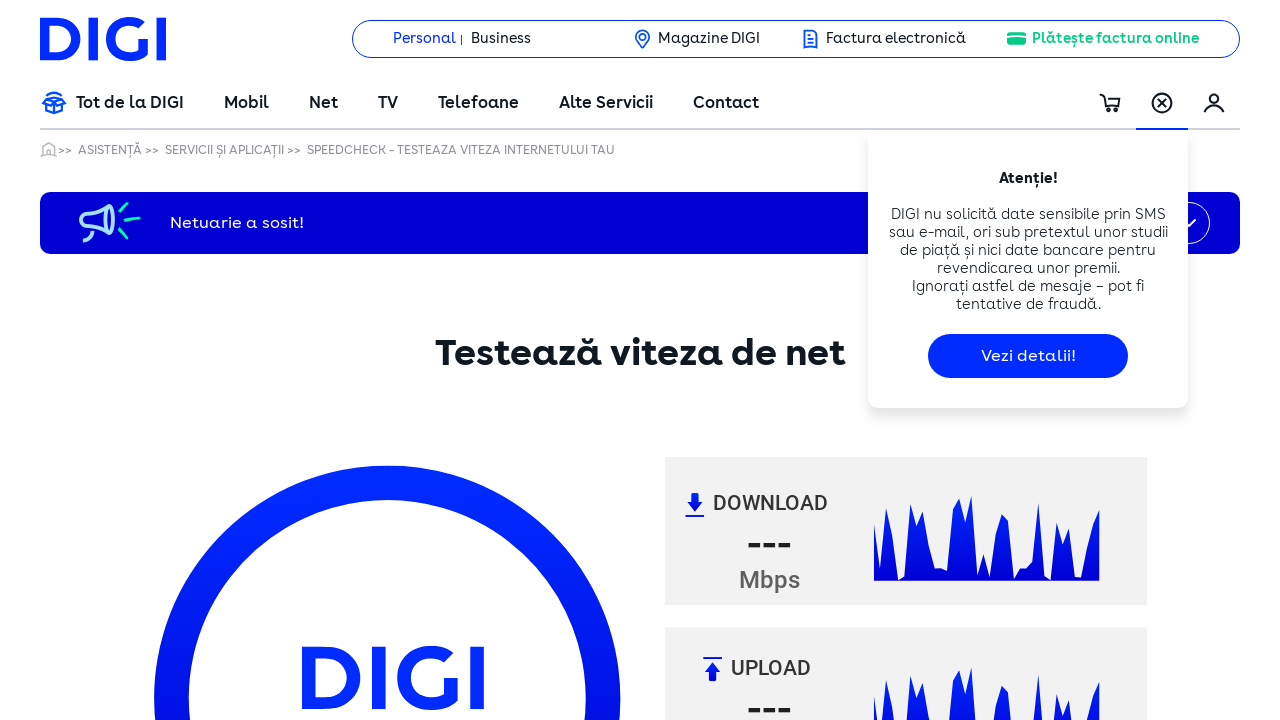

Clicked at iframe offset position (301, 1) at (351, 404)
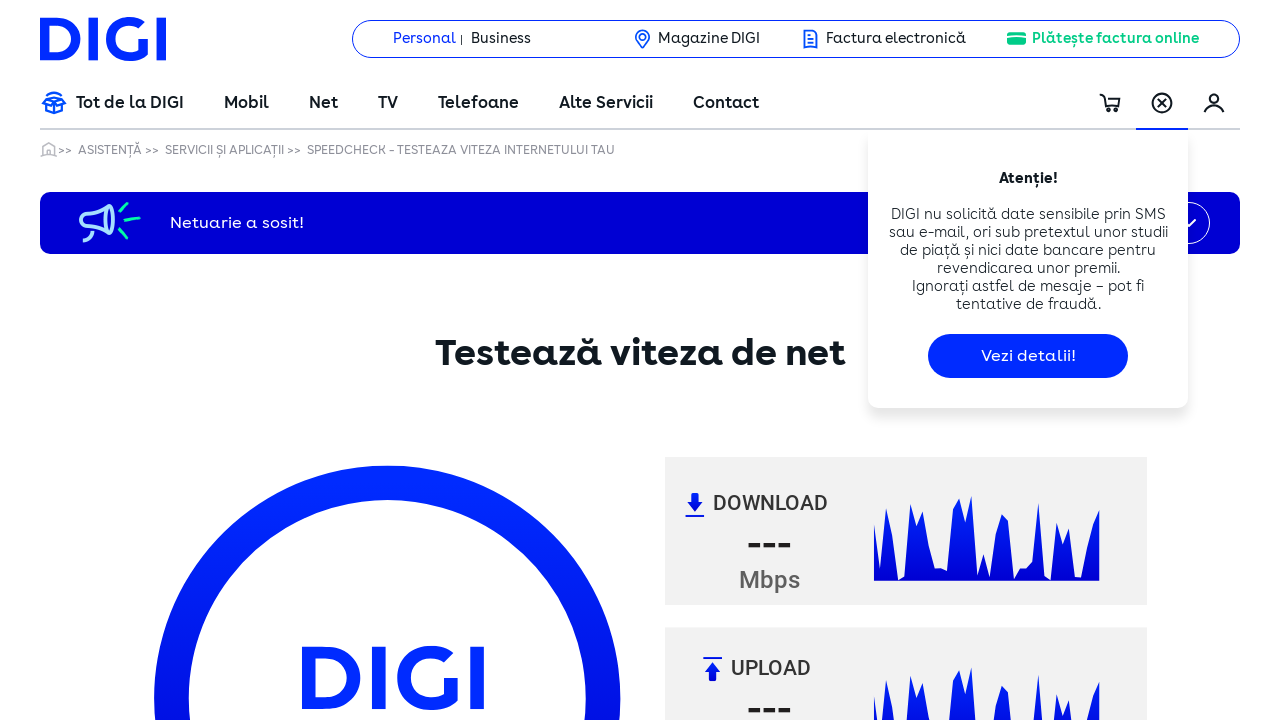

Clicked at iframe offset position (301, 31) at (351, 434)
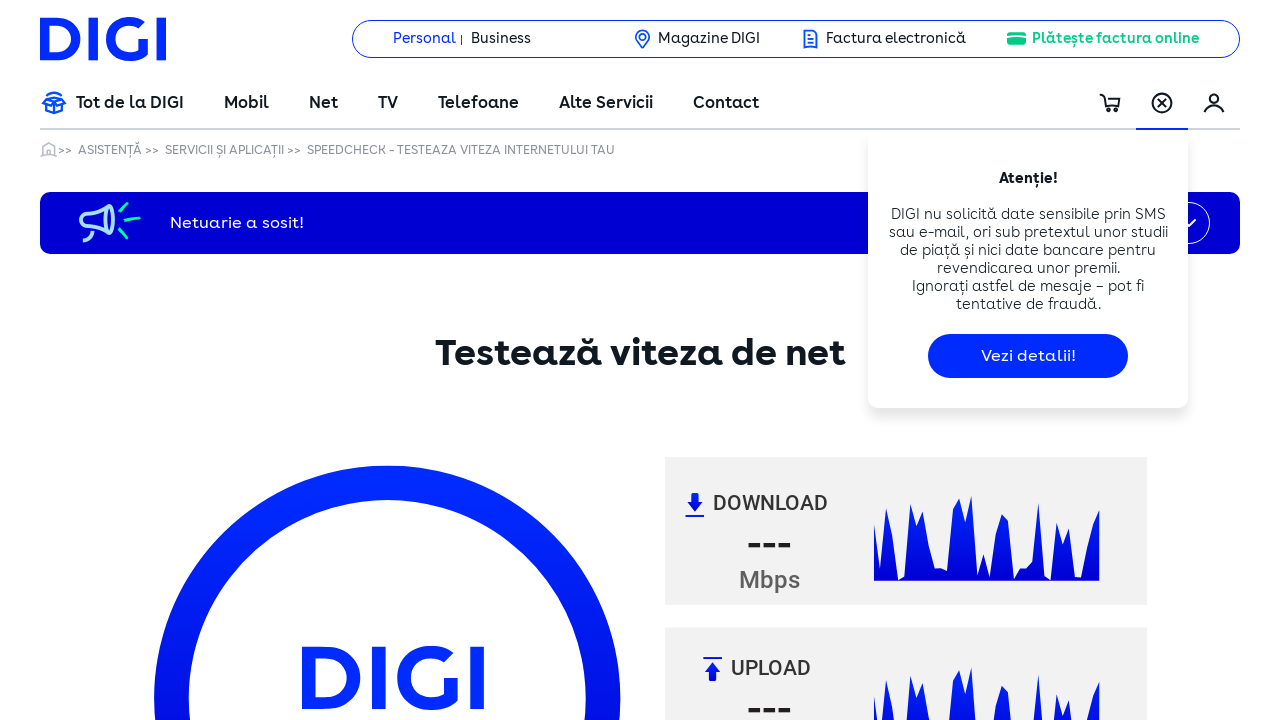

Clicked at iframe offset position (301, 61) at (351, 464)
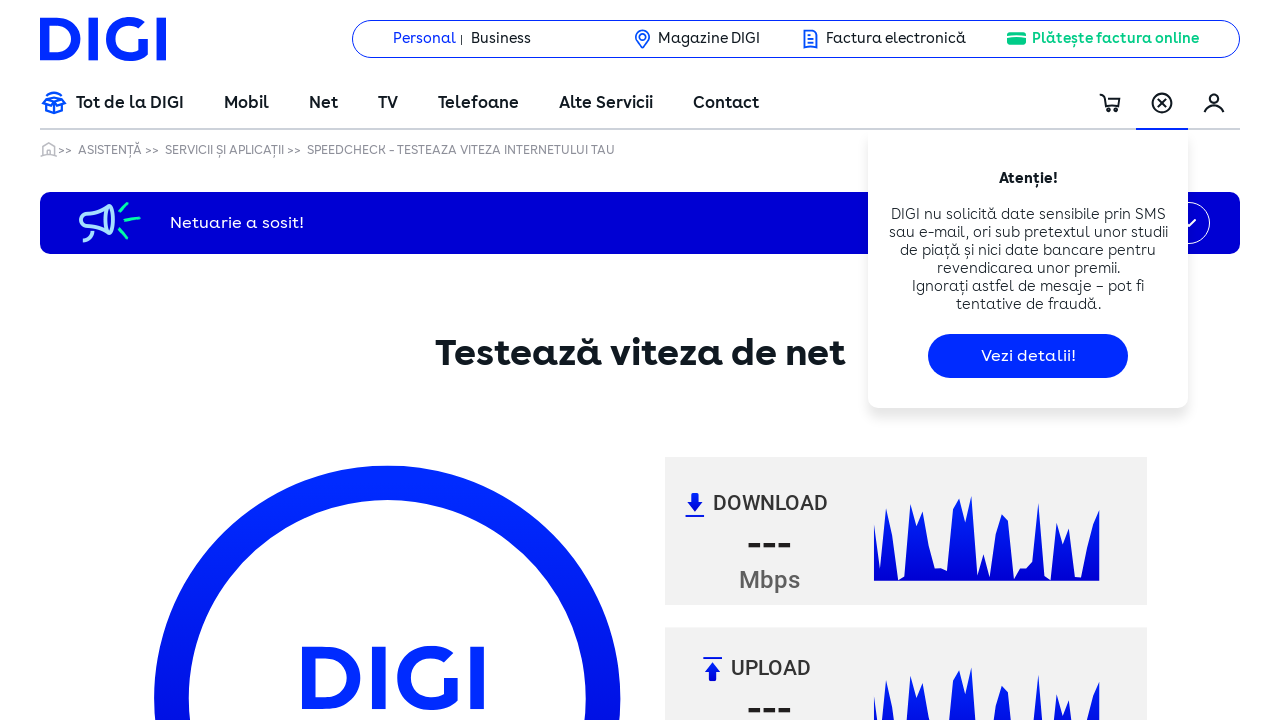

Clicked at iframe offset position (301, 91) at (351, 494)
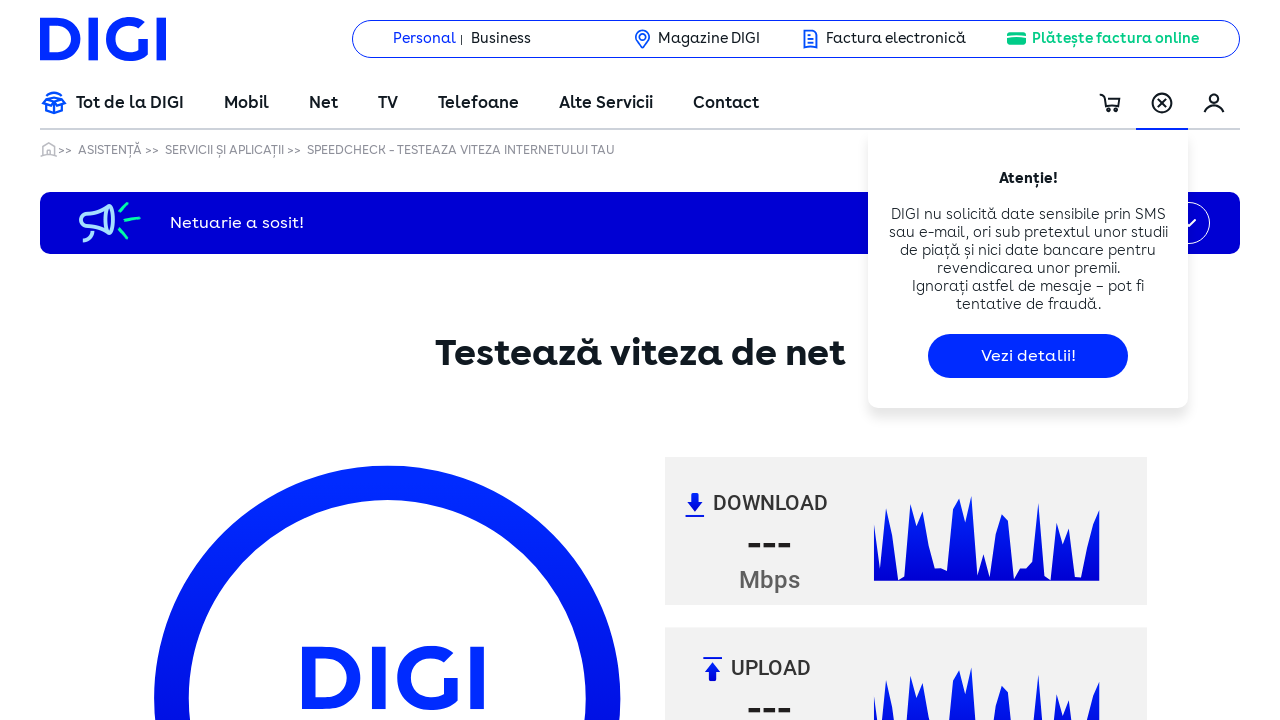

Clicked at iframe offset position (301, 121) at (351, 524)
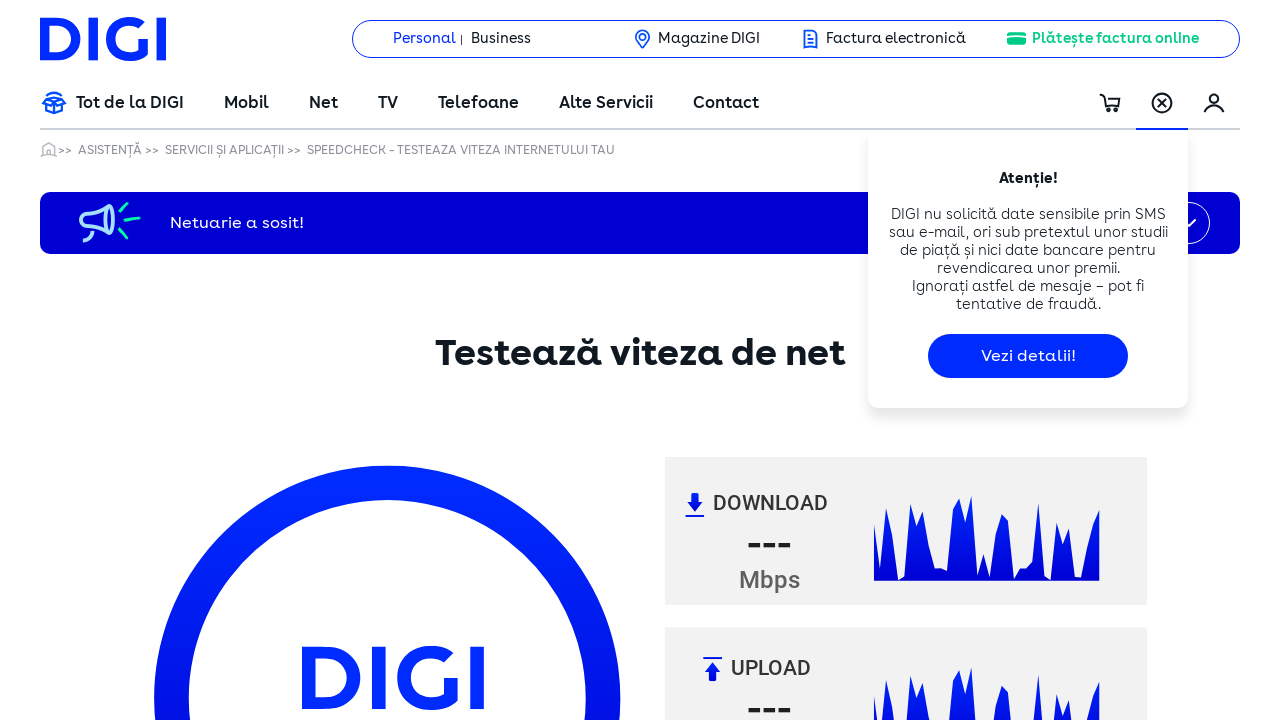

Clicked at iframe offset position (301, 151) at (351, 554)
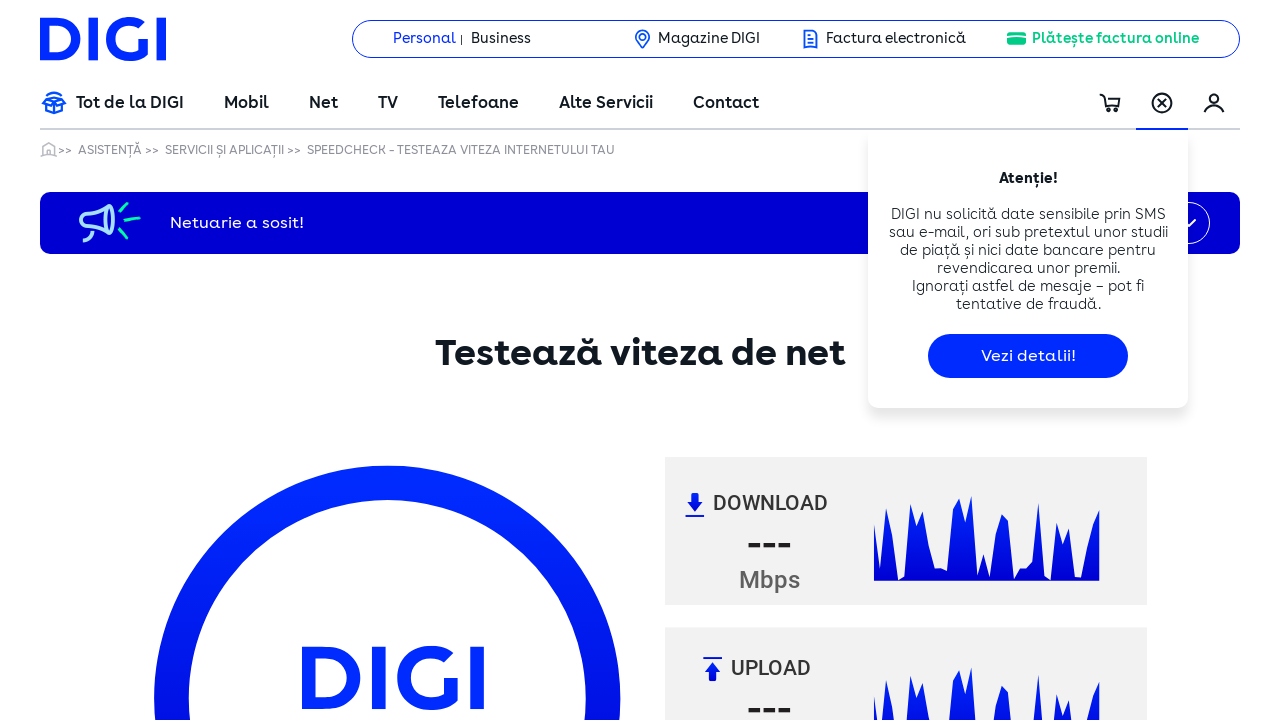

Clicked at iframe offset position (301, 181) at (351, 584)
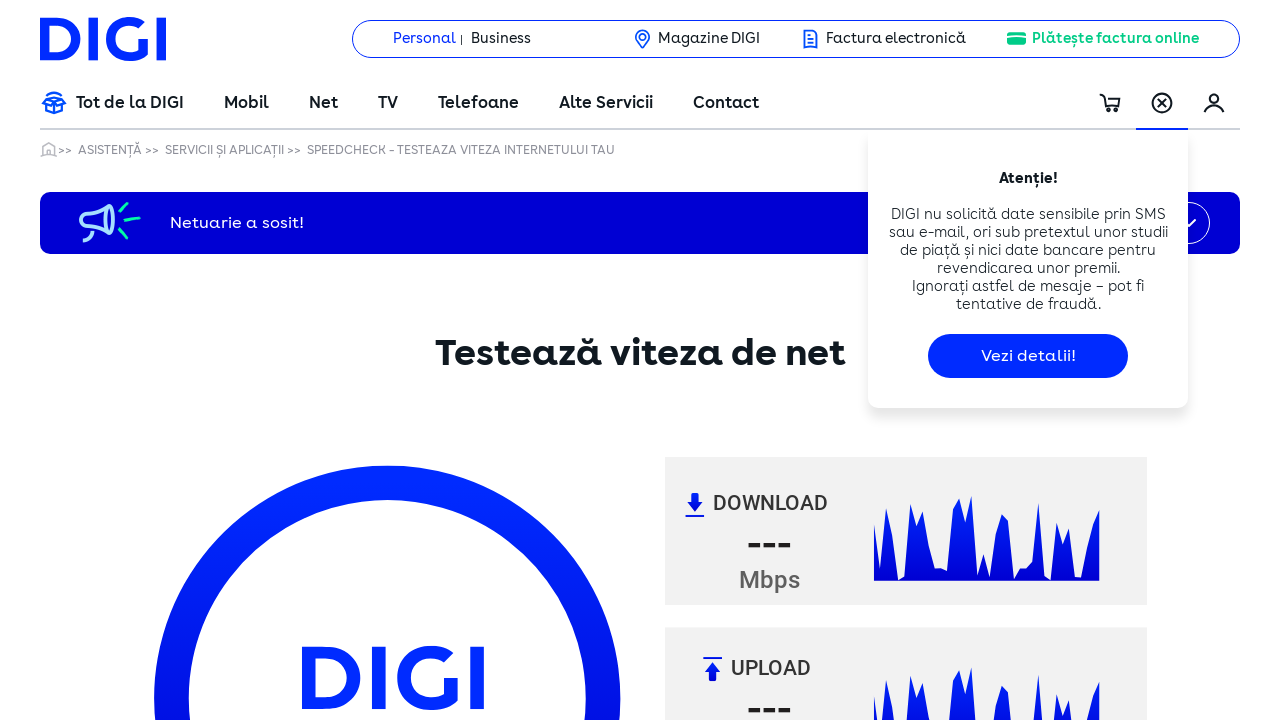

Clicked at iframe offset position (301, 211) at (351, 614)
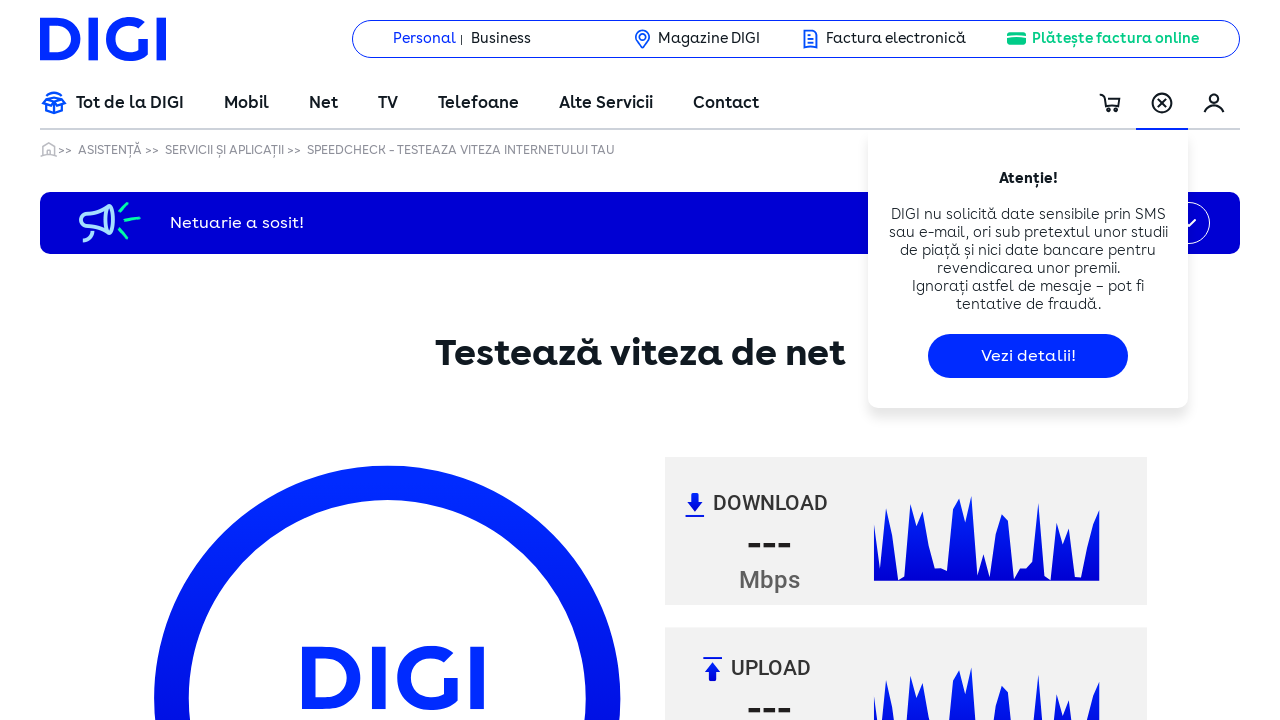

Clicked at iframe offset position (301, 241) at (351, 644)
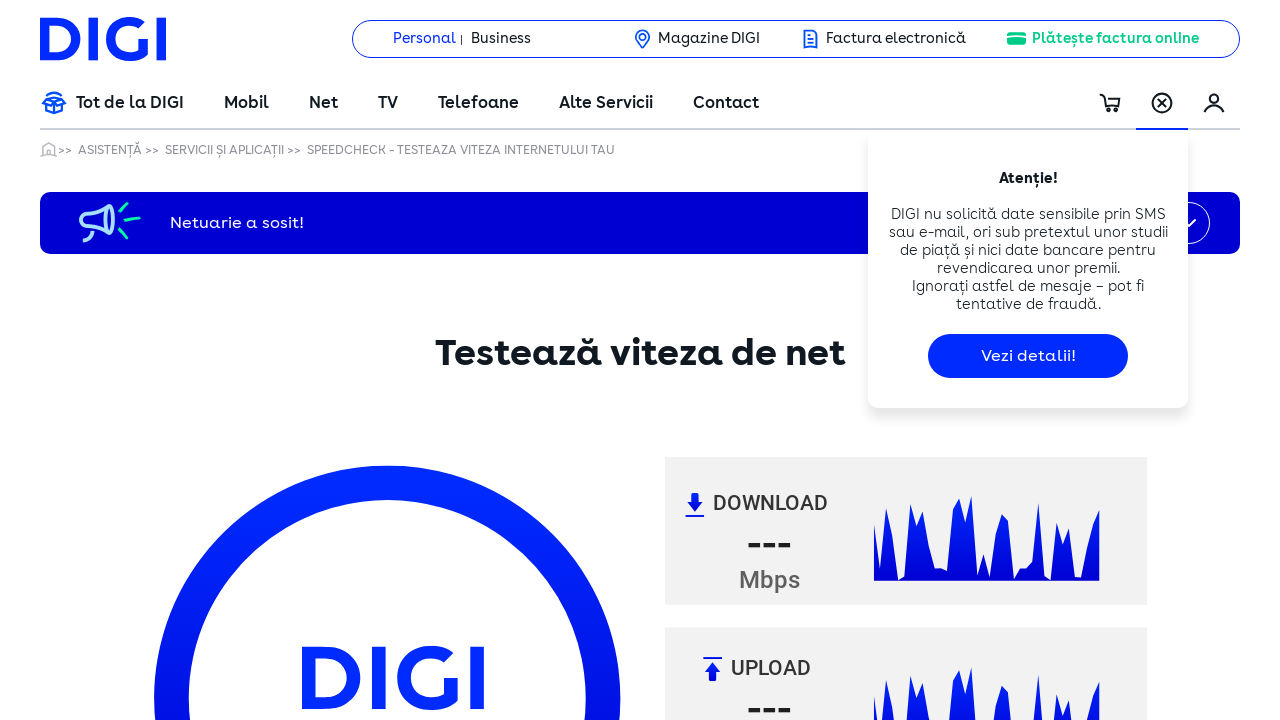

Clicked at iframe offset position (301, 271) at (351, 674)
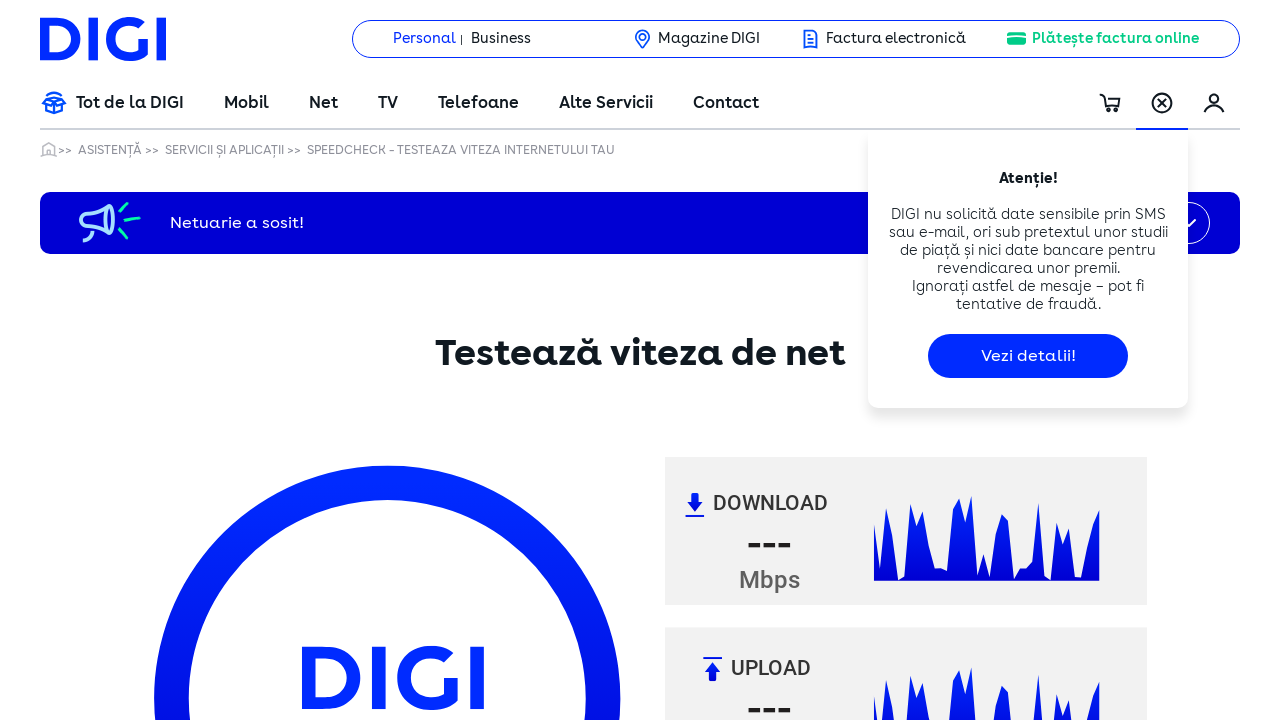

Clicked at iframe offset position (301, 301) at (351, 704)
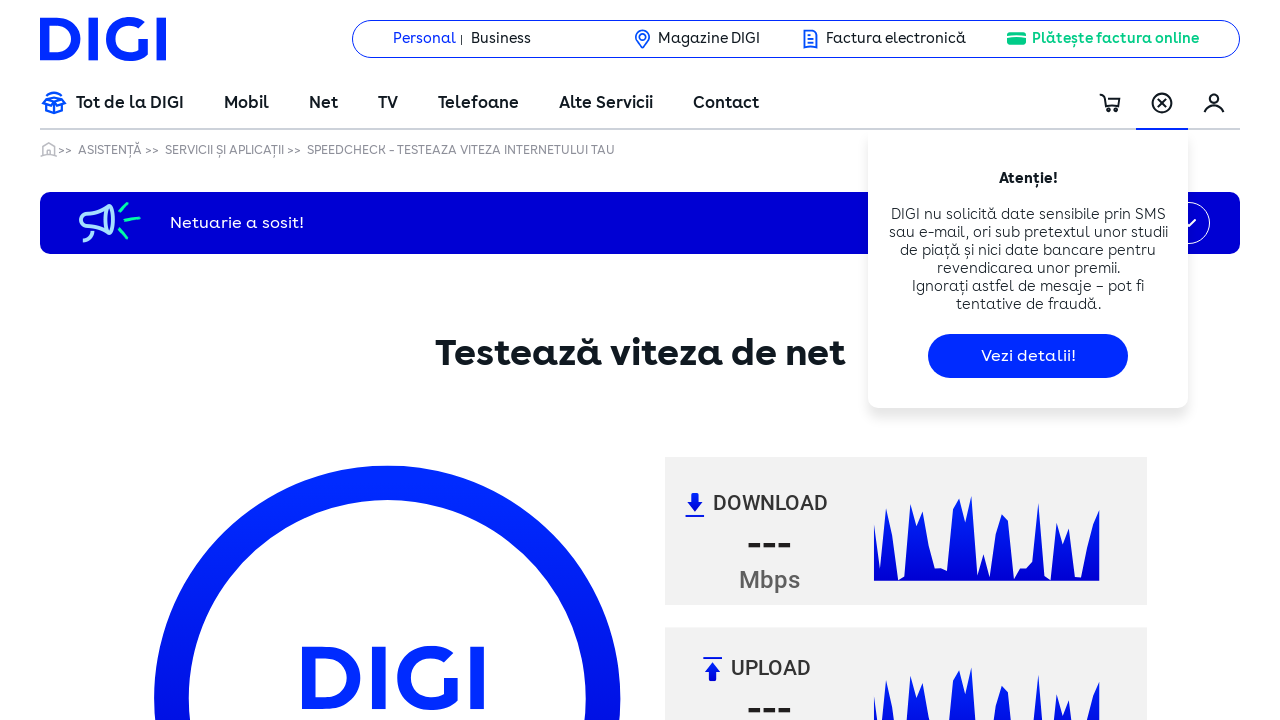

Clicked at iframe offset position (301, 331) at (351, 734)
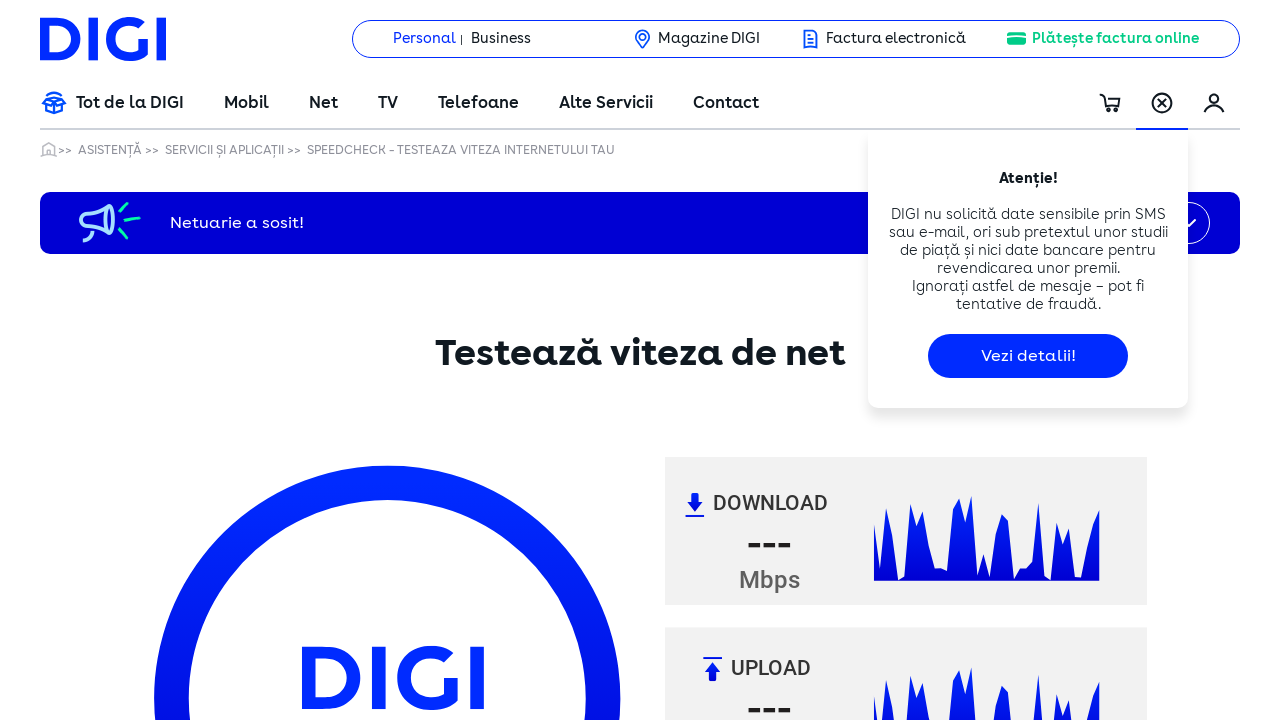

Clicked at iframe offset position (301, 361) at (351, 764)
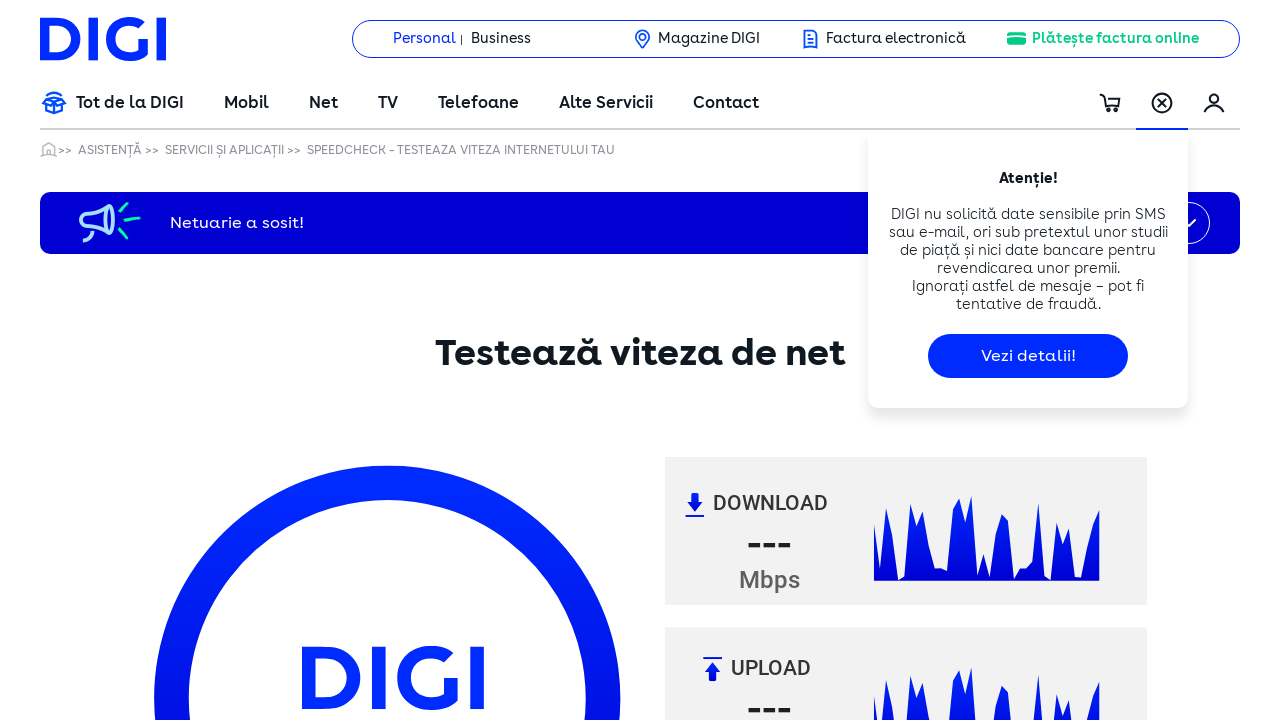

Clicked at iframe offset position (301, 391) at (351, 794)
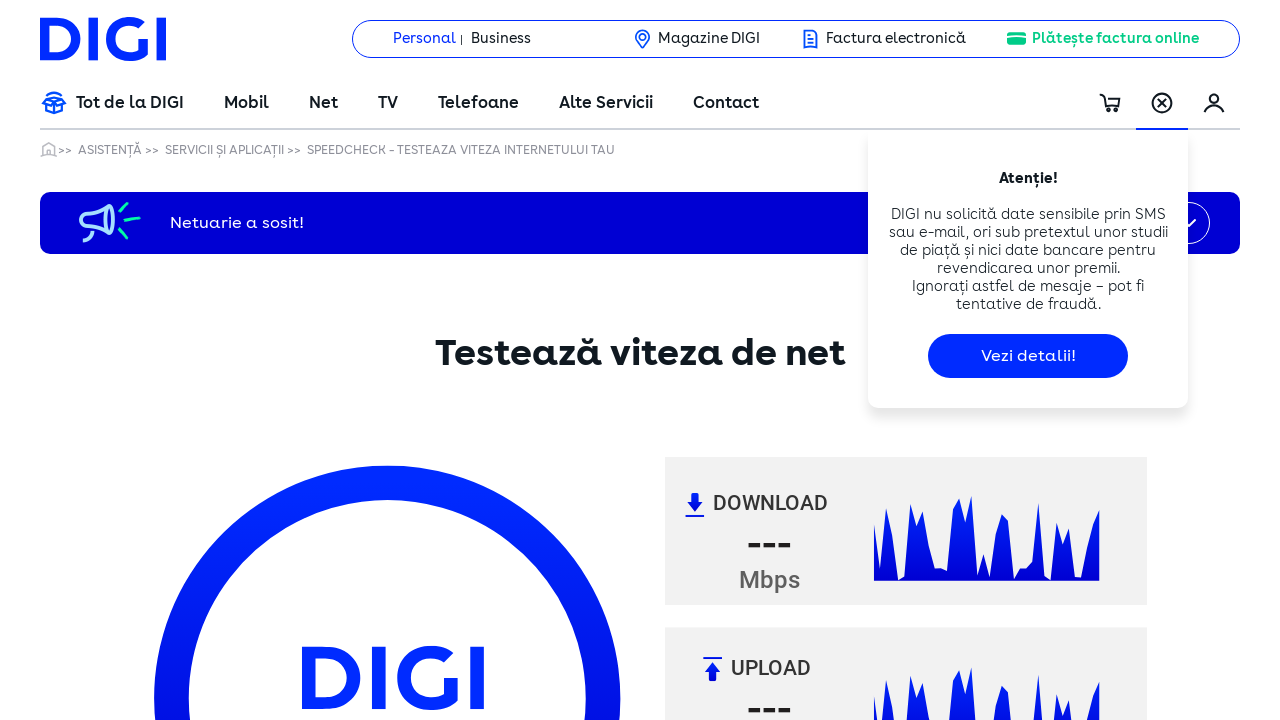

Clicked at iframe offset position (301, 421) at (351, 824)
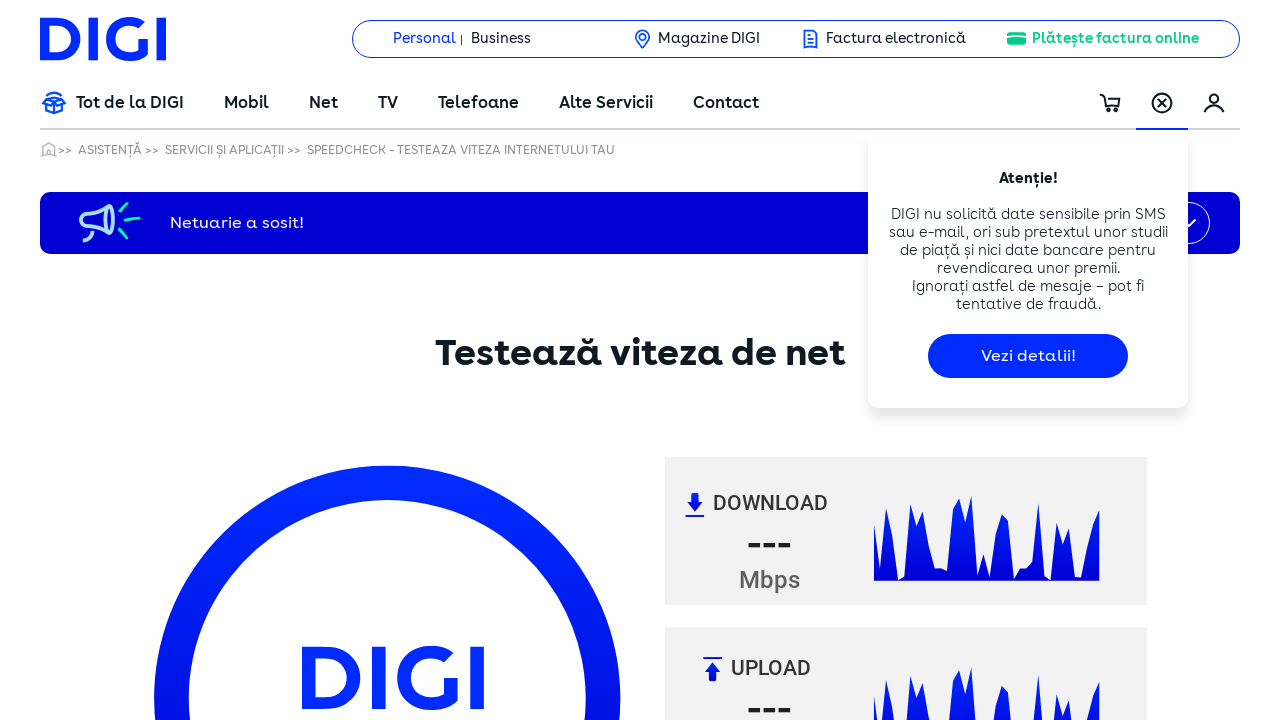

Clicked at iframe offset position (301, 451) at (351, 854)
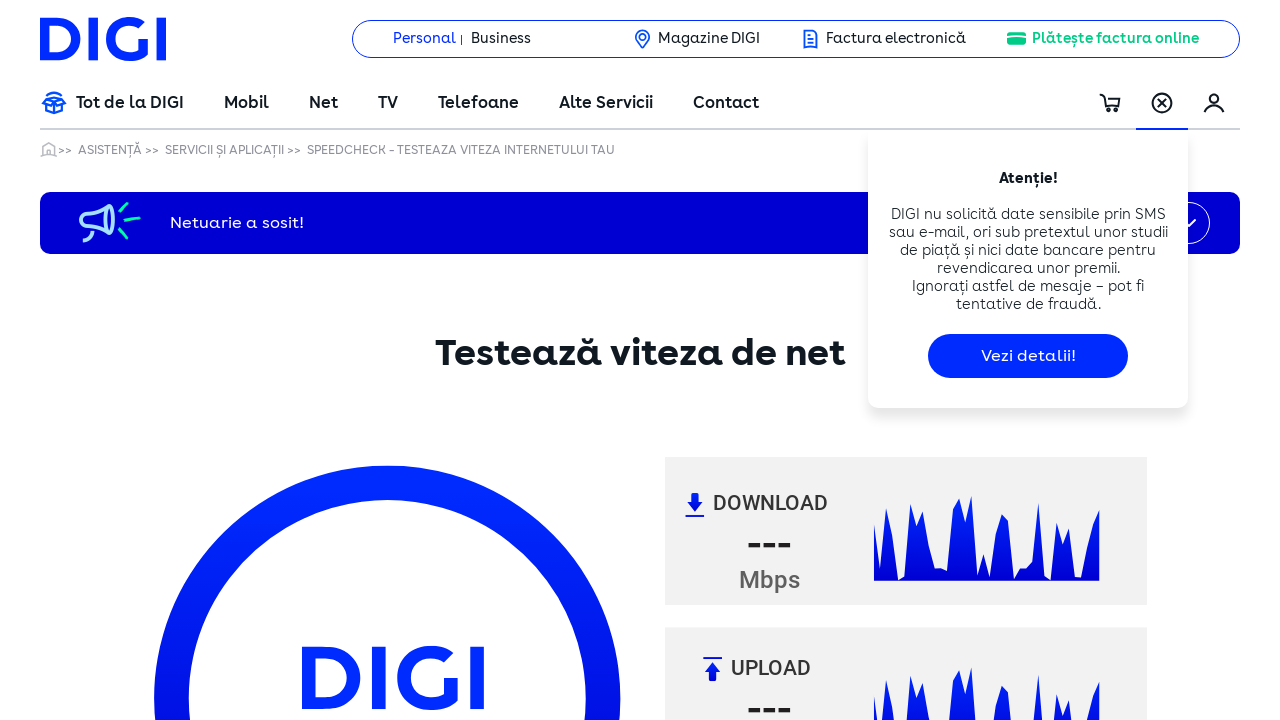

Clicked at iframe offset position (301, 481) at (351, 884)
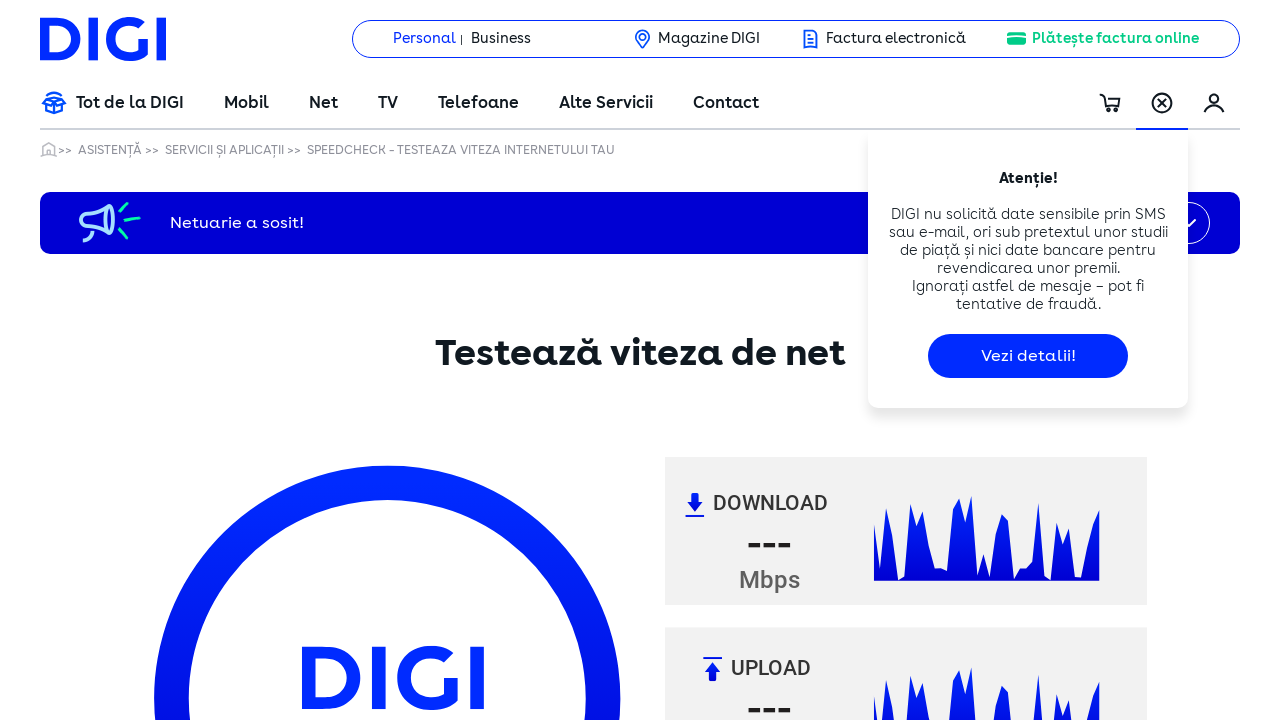

Clicked at iframe offset position (301, 511) at (351, 914)
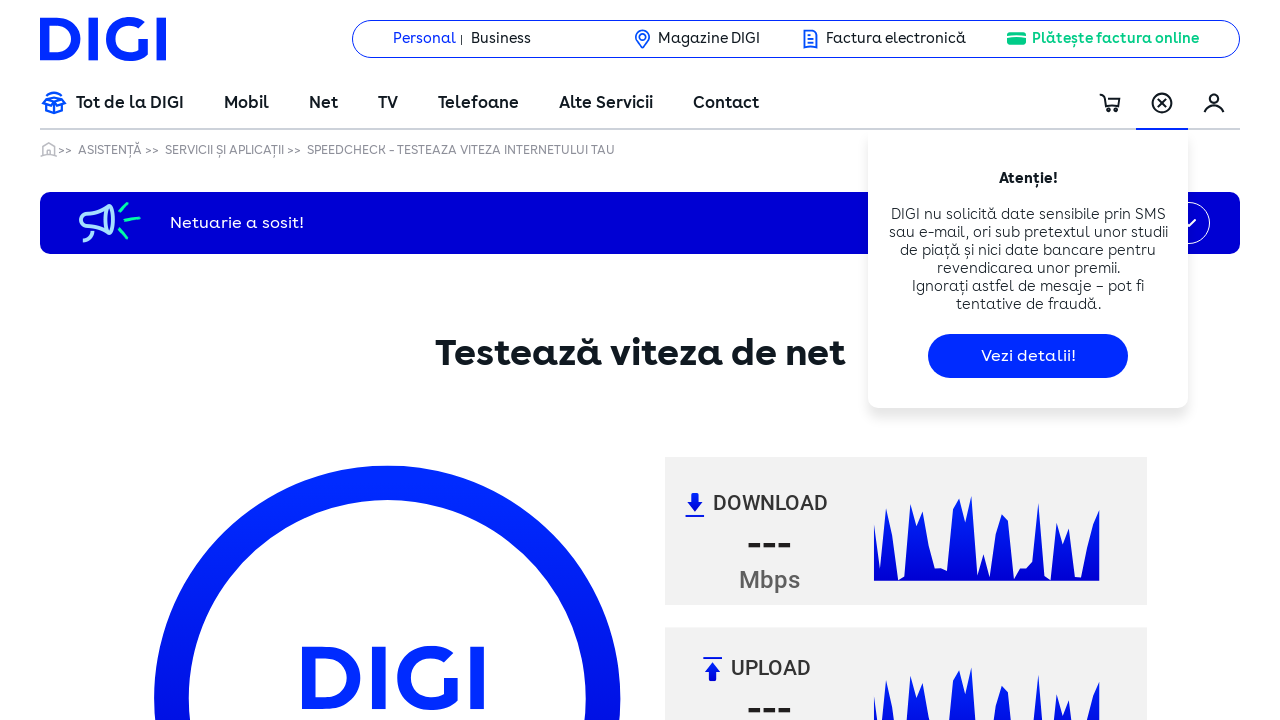

Clicked at iframe offset position (301, 541) at (351, 944)
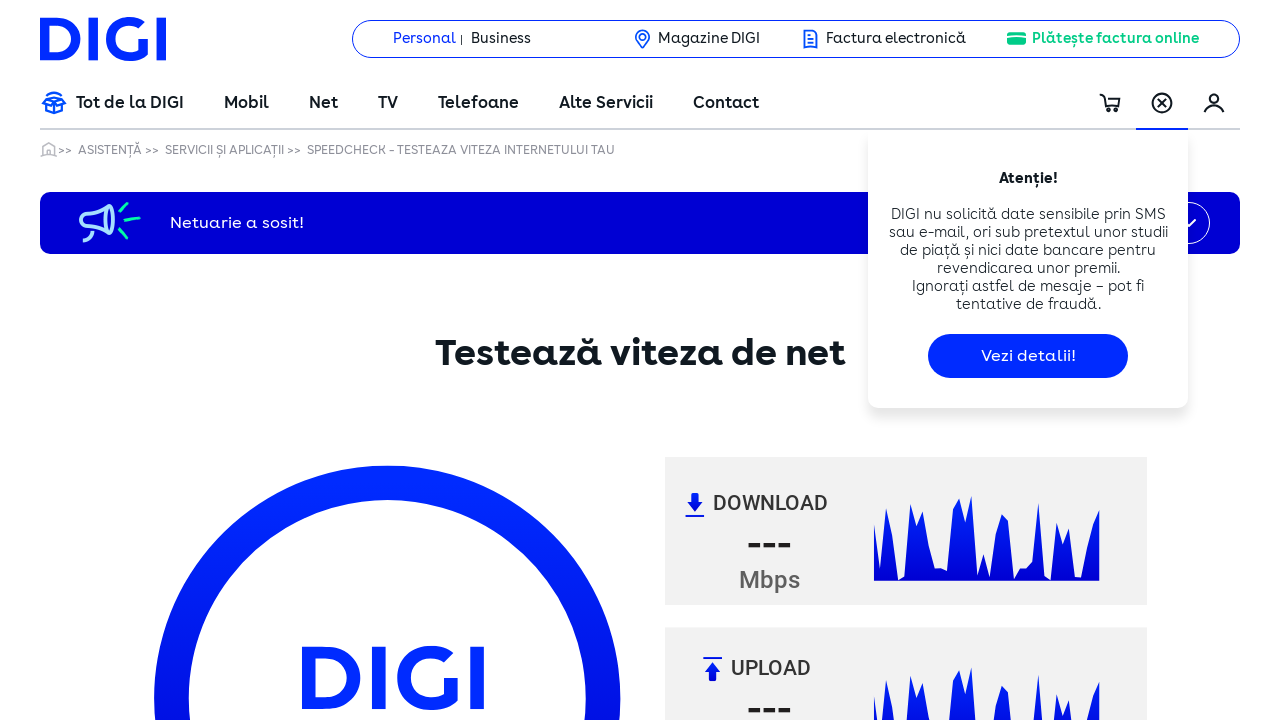

Clicked at iframe offset position (301, 571) at (351, 974)
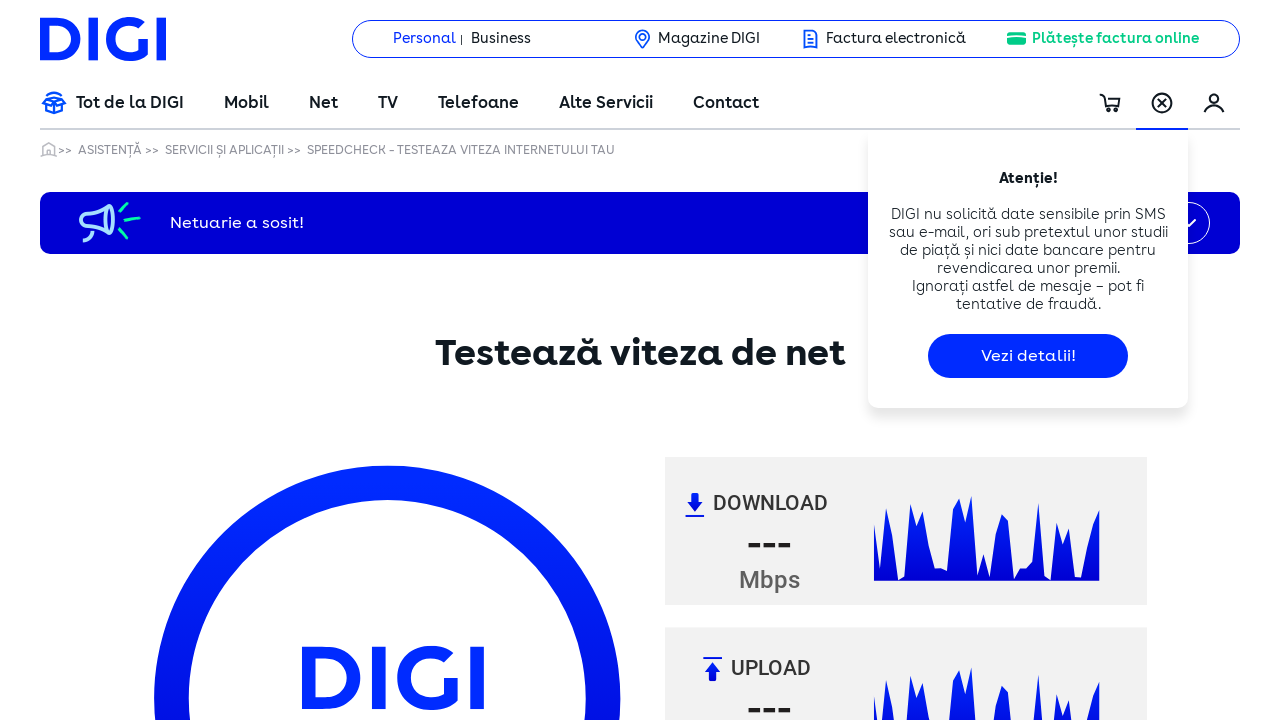

Clicked at iframe offset position (301, 601) at (351, 1004)
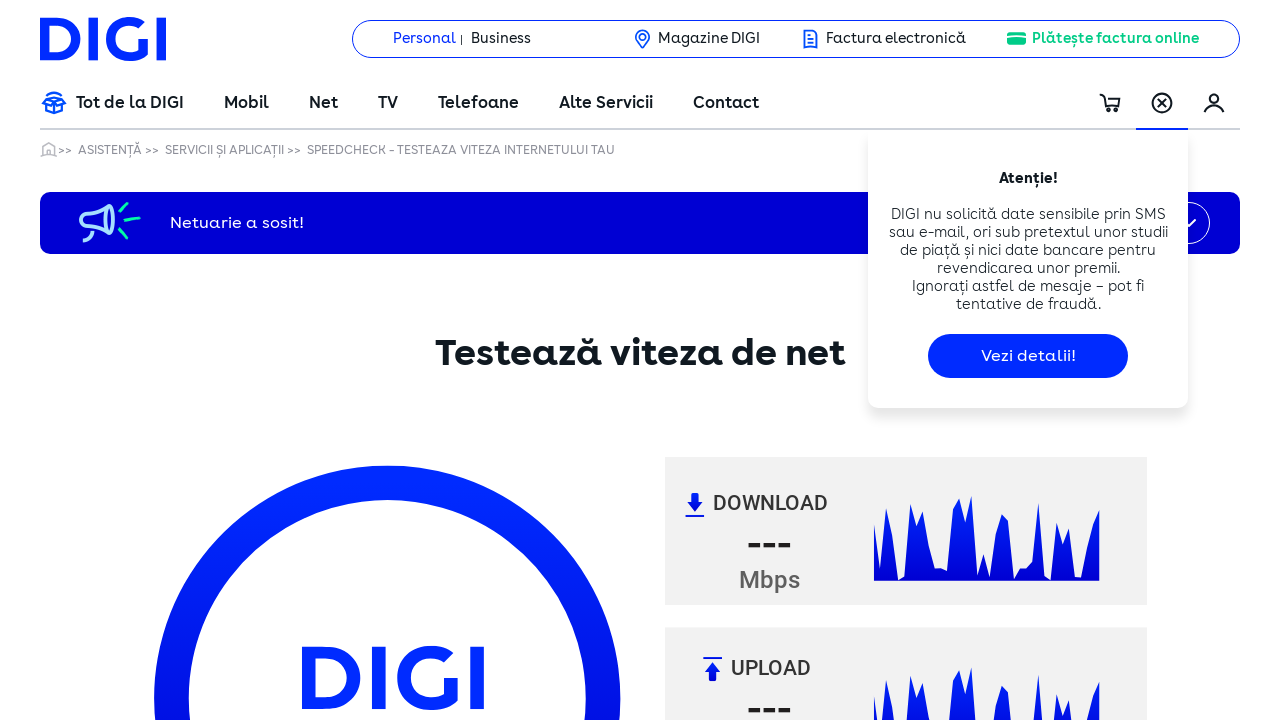

Clicked at iframe offset position (301, 631) at (351, 1034)
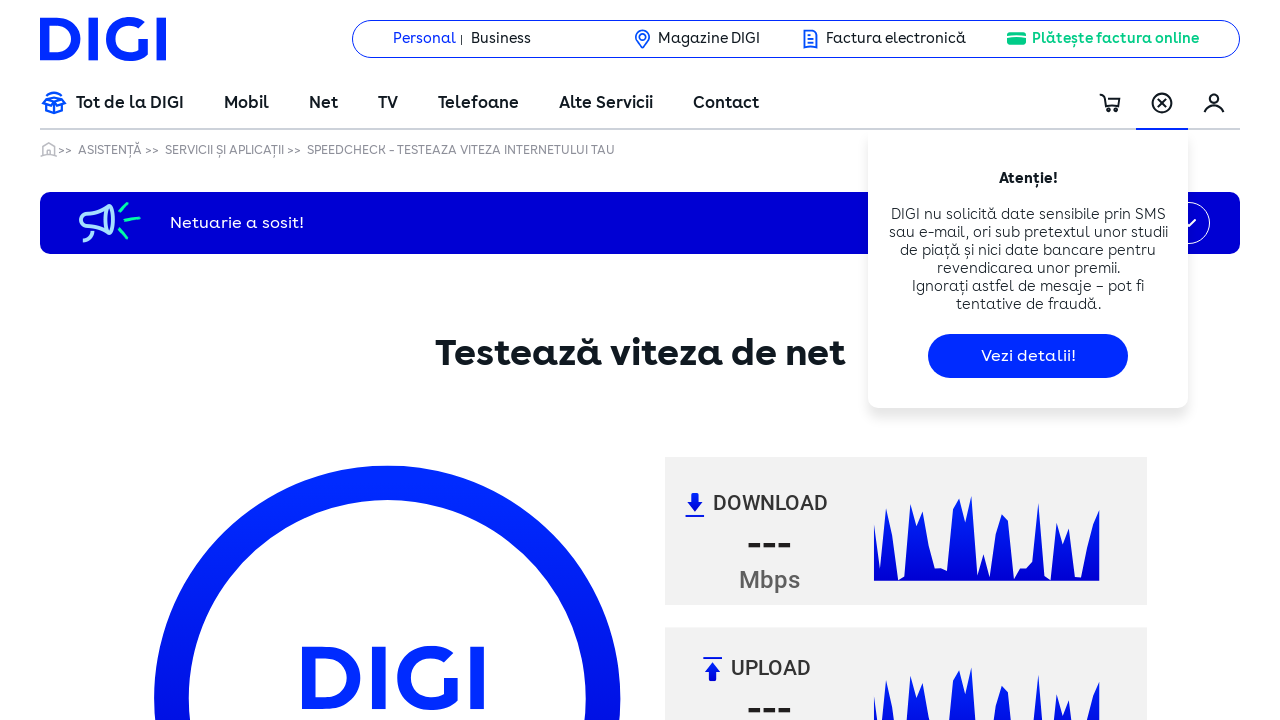

Clicked at iframe offset position (301, 661) at (351, 1064)
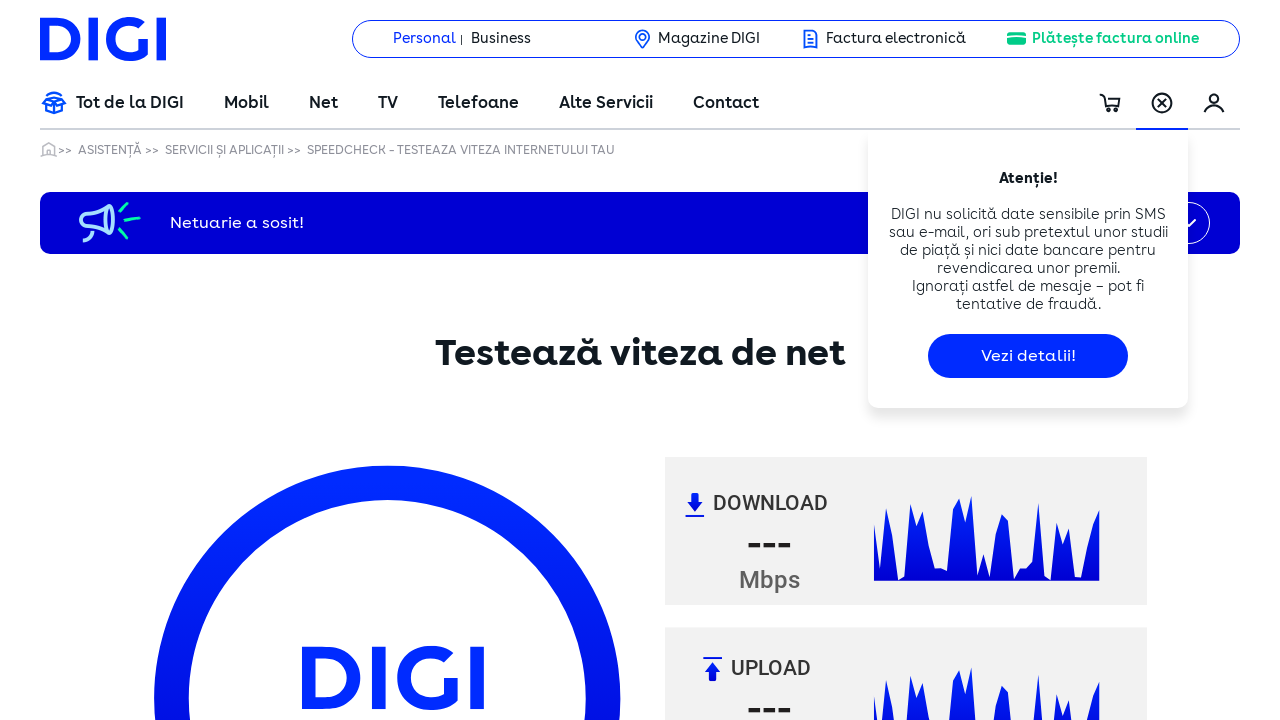

Clicked at iframe offset position (301, 691) at (351, 1094)
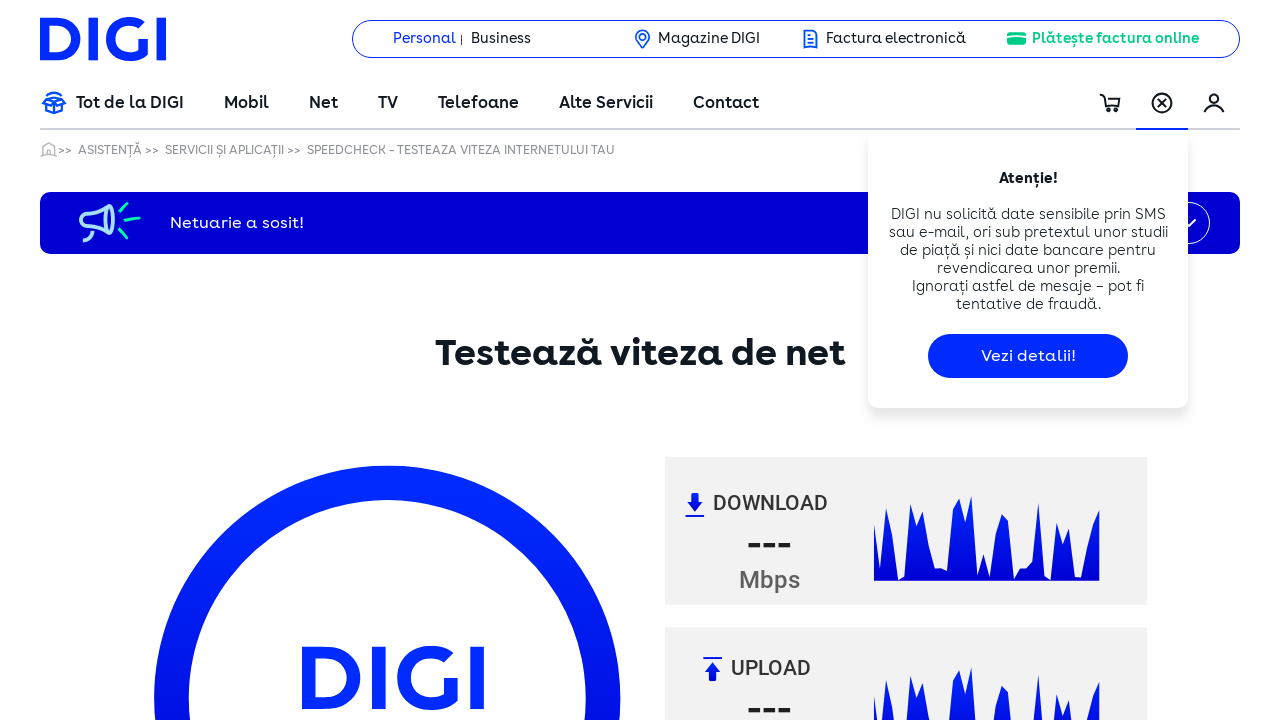

Clicked at iframe offset position (301, 721) at (351, 1124)
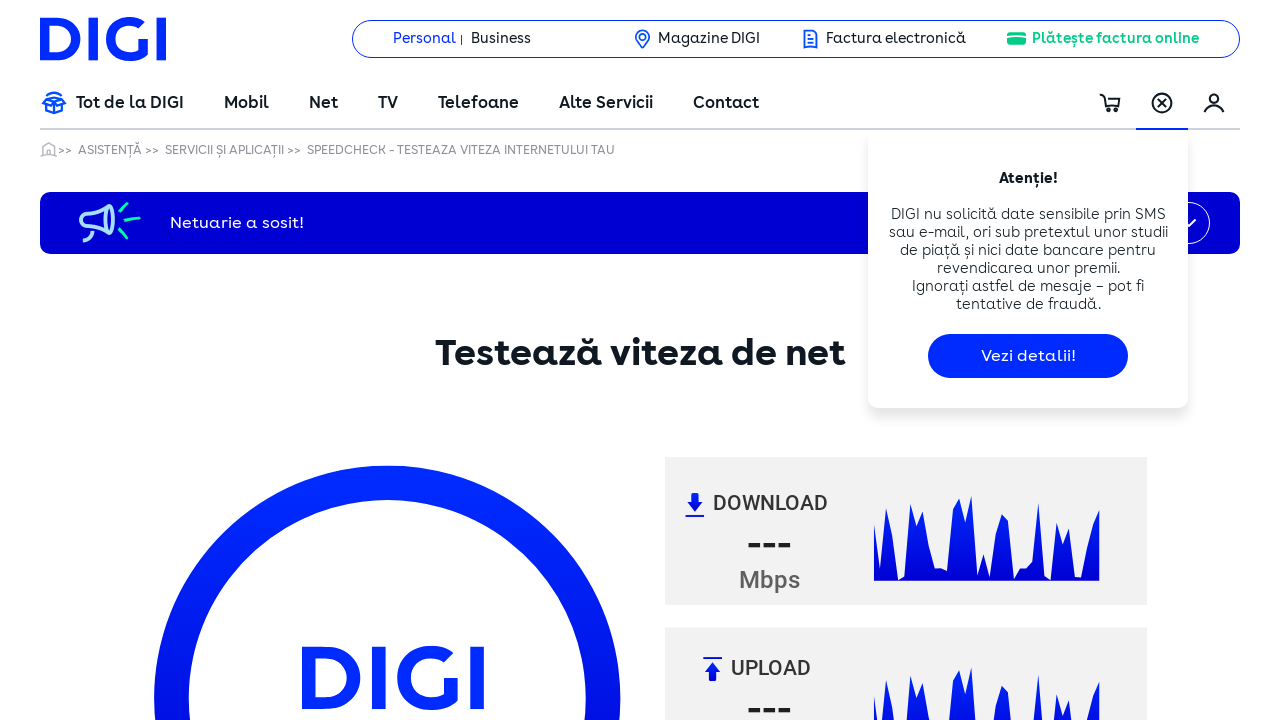

Clicked at iframe offset position (301, 751) at (351, 1154)
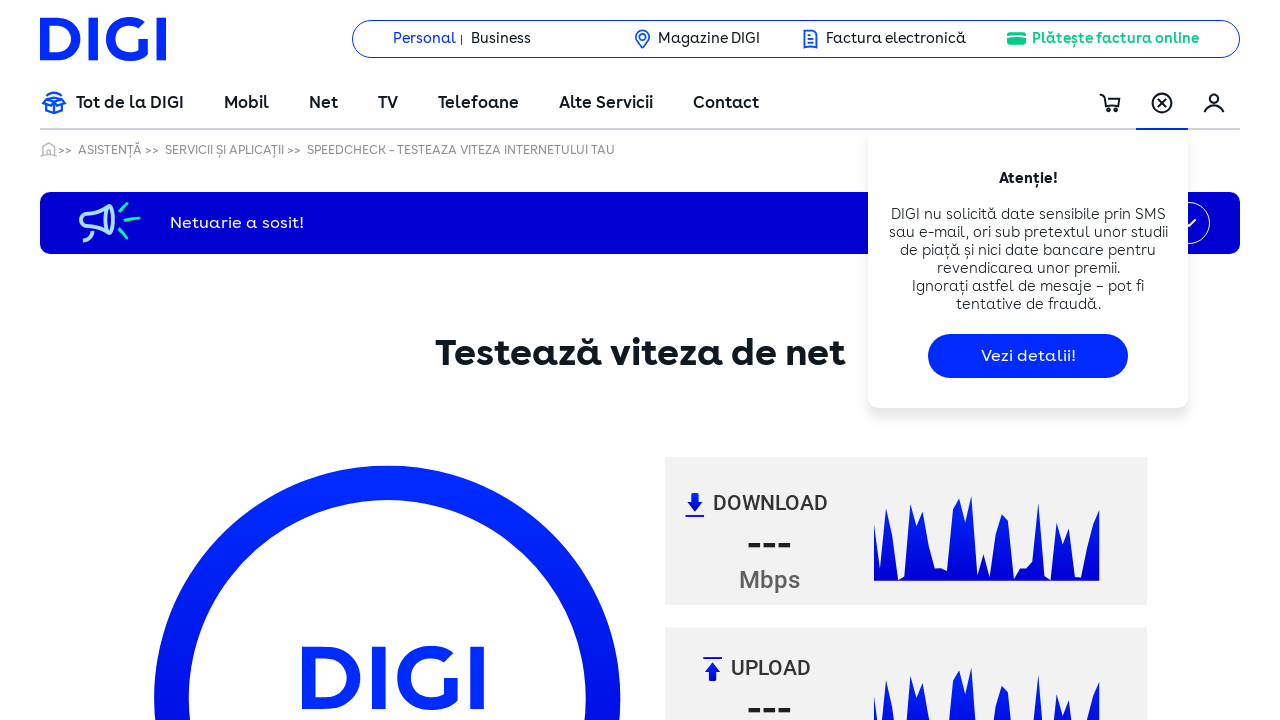

Clicked at iframe offset position (301, 781) at (351, 1184)
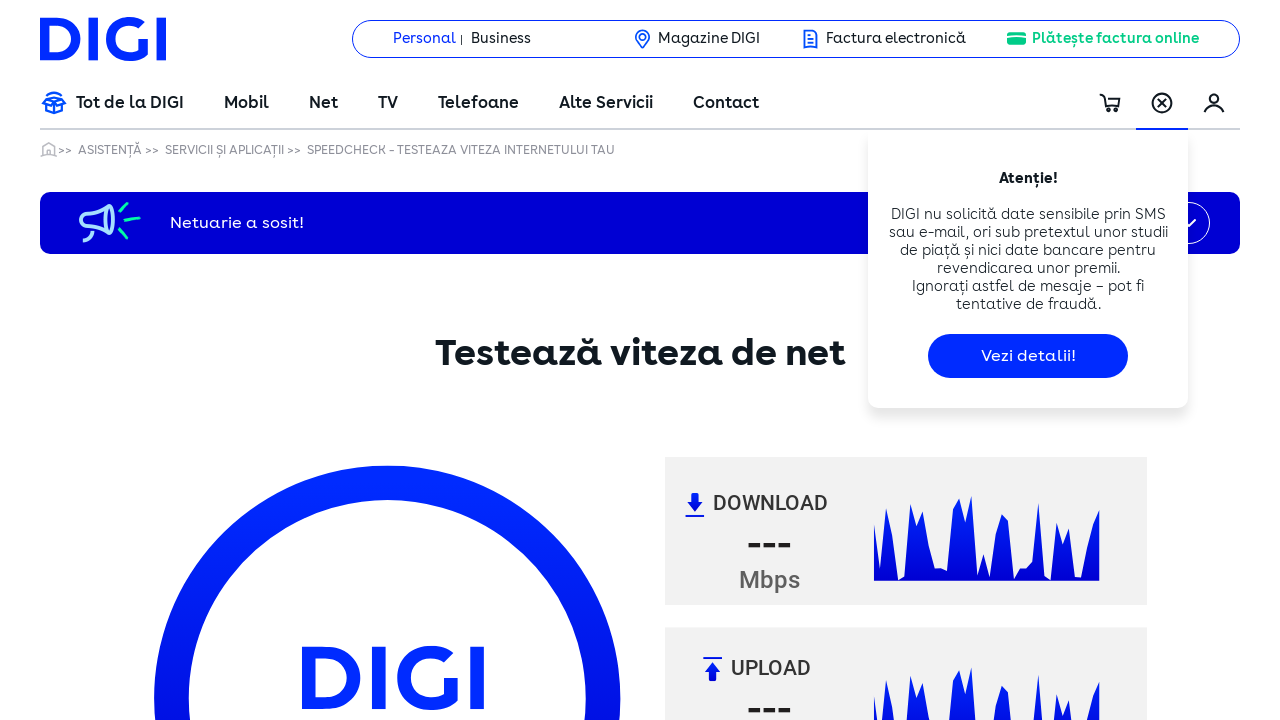

Clicked at iframe offset position (331, 1) at (381, 404)
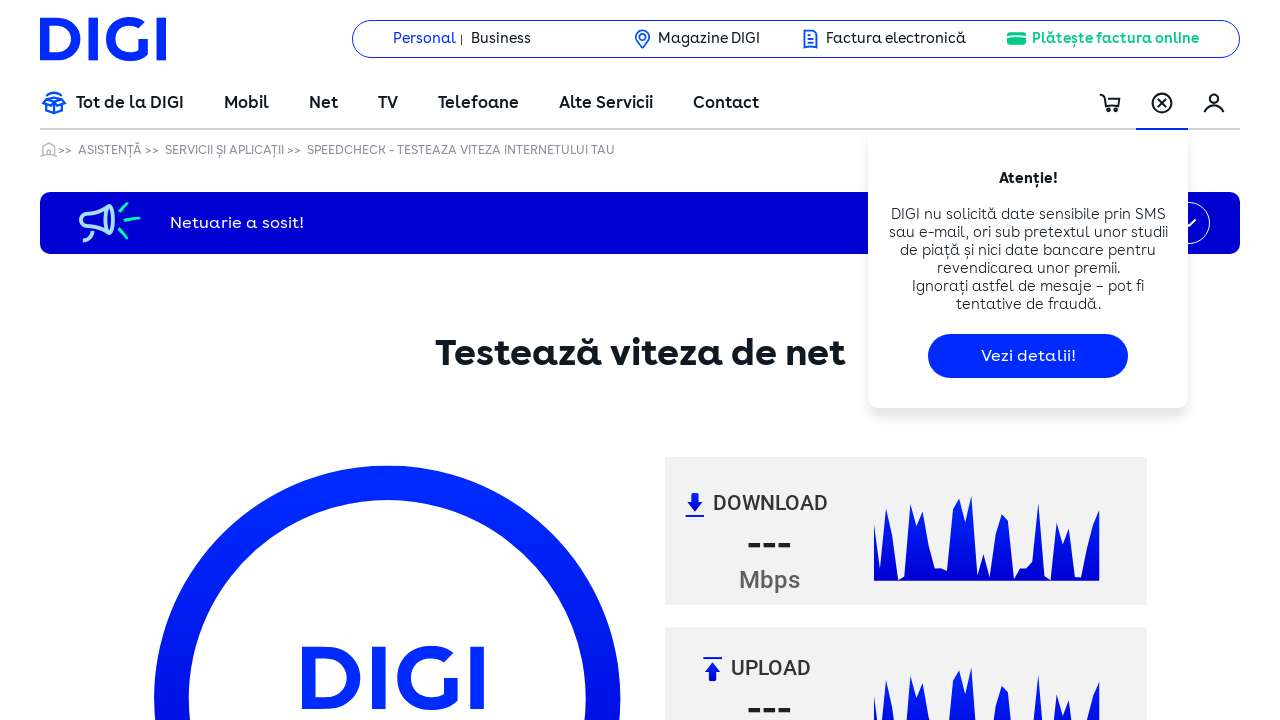

Clicked at iframe offset position (331, 31) at (381, 434)
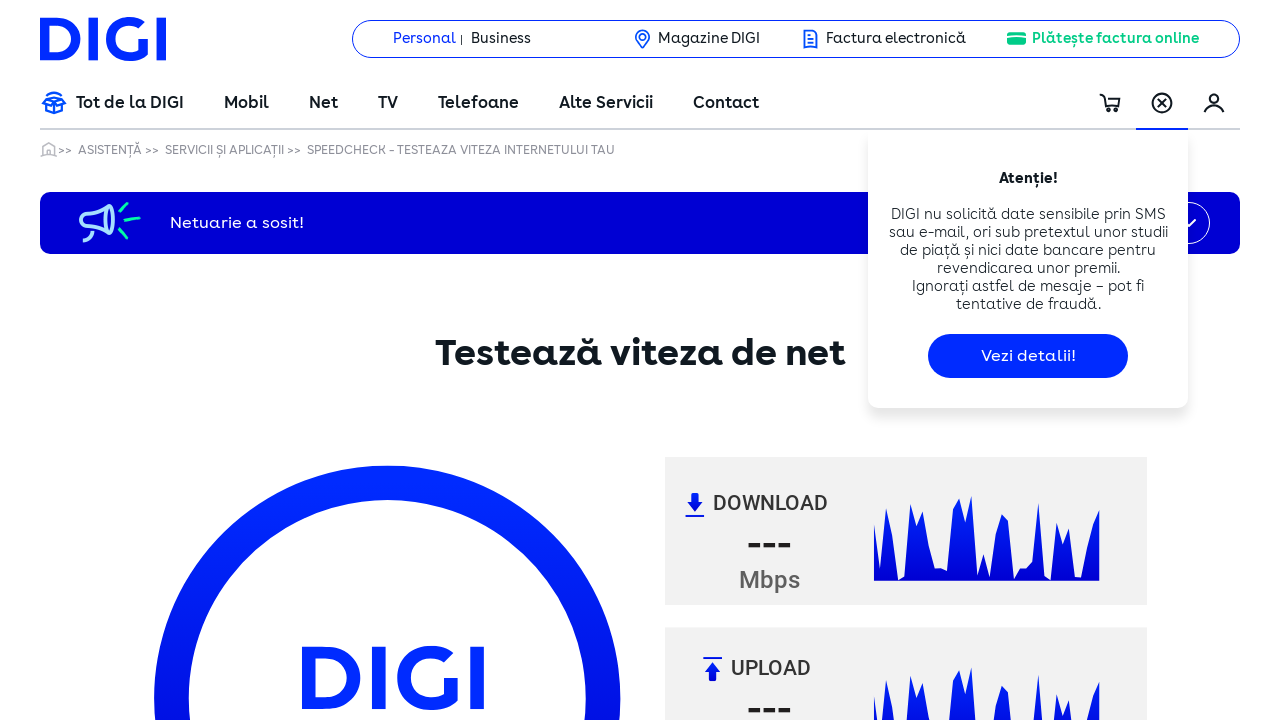

Clicked at iframe offset position (331, 61) at (381, 464)
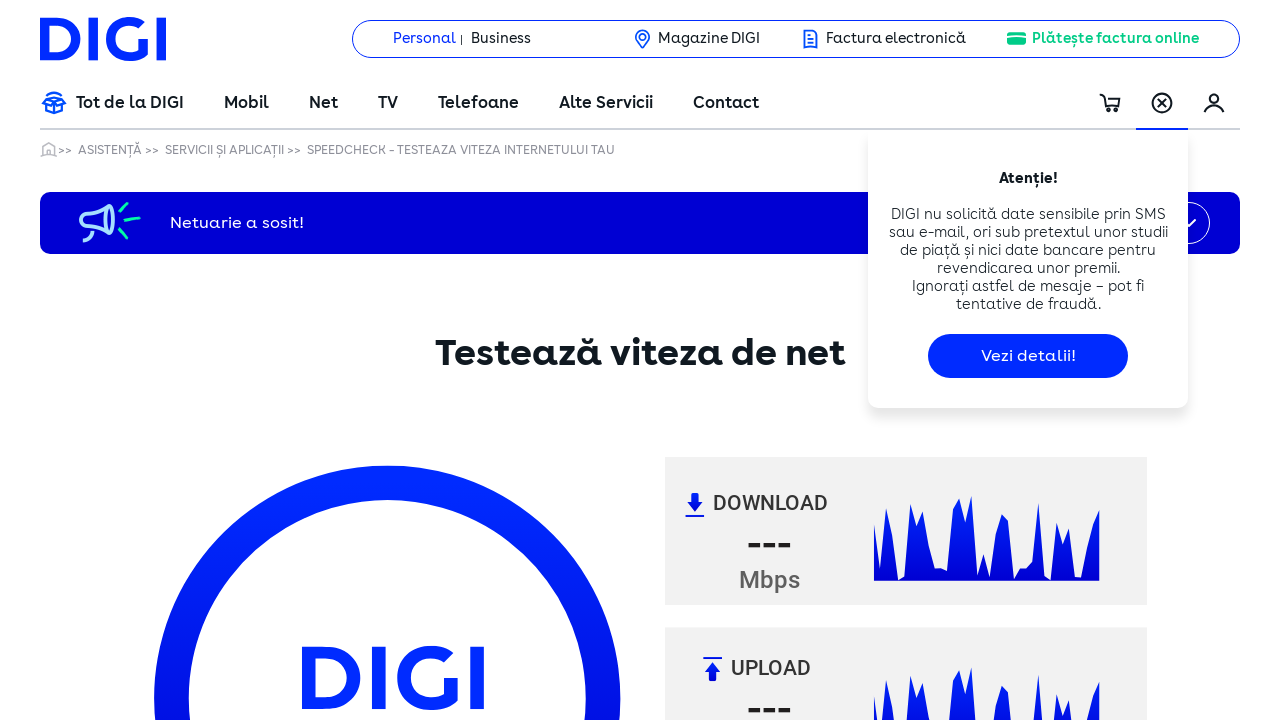

Clicked at iframe offset position (331, 91) at (381, 494)
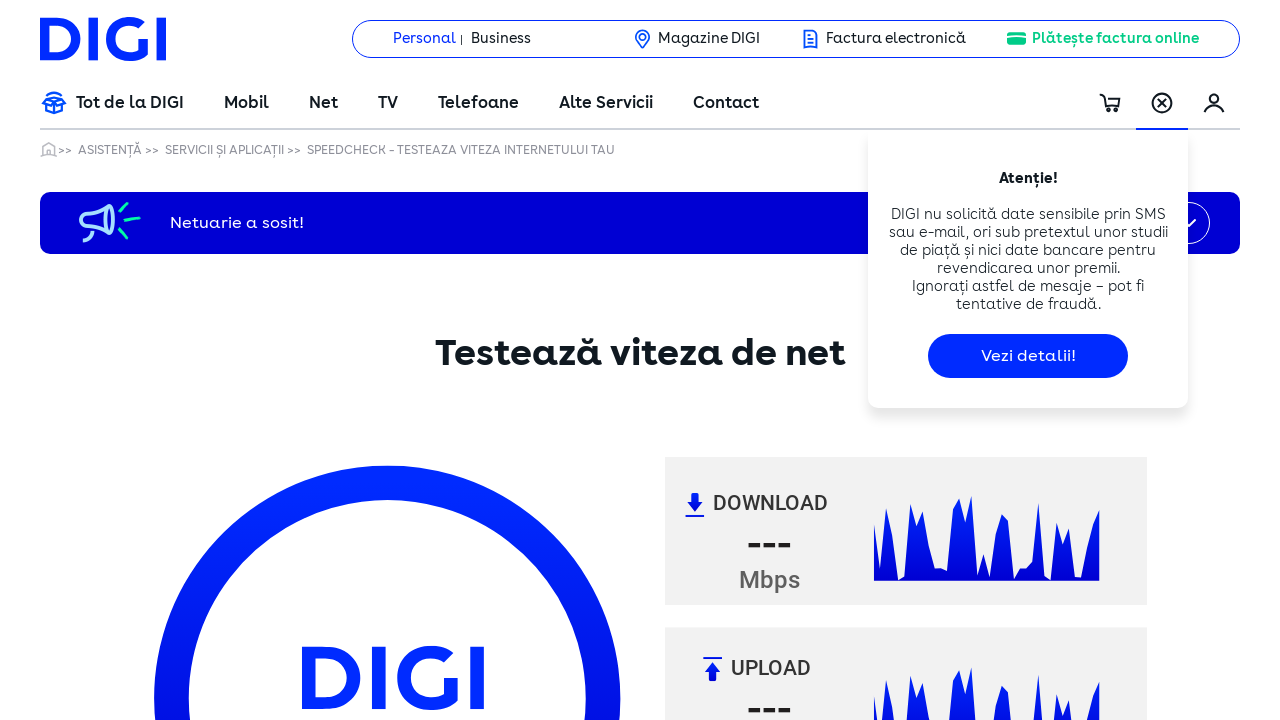

Clicked at iframe offset position (331, 121) at (381, 524)
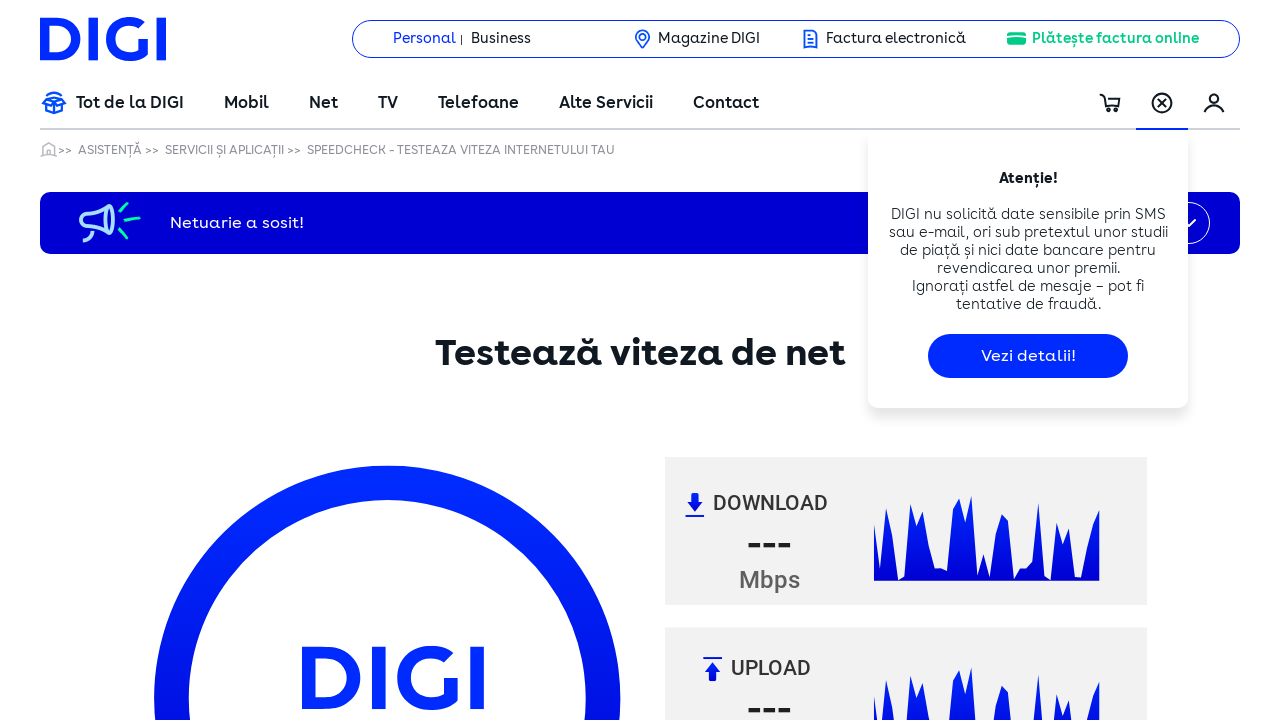

Clicked at iframe offset position (331, 151) at (381, 554)
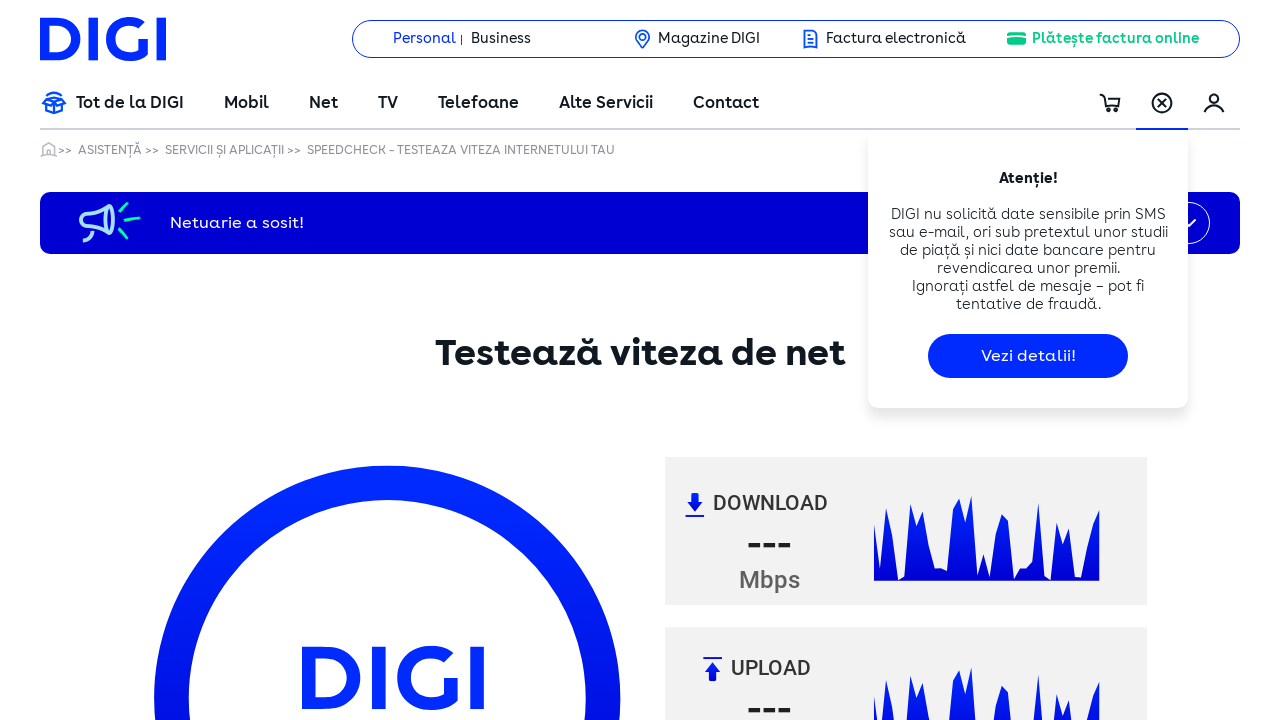

Clicked at iframe offset position (331, 181) at (381, 584)
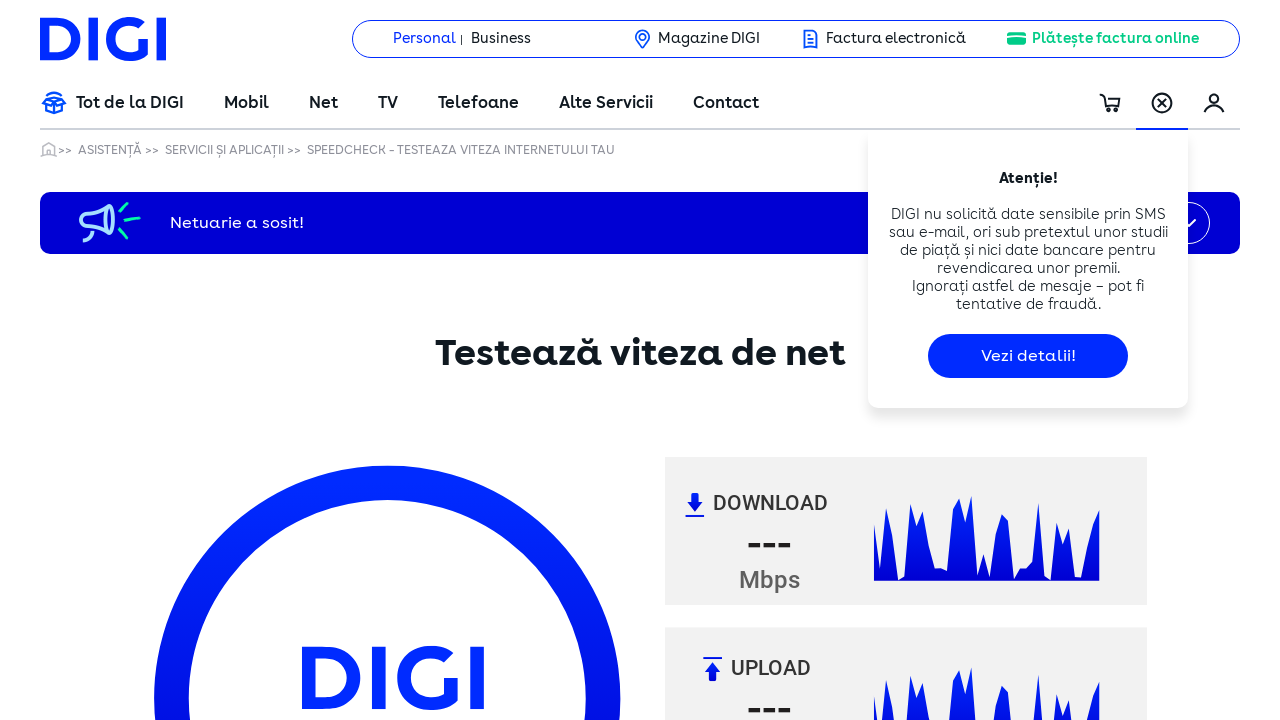

Clicked at iframe offset position (331, 211) at (381, 614)
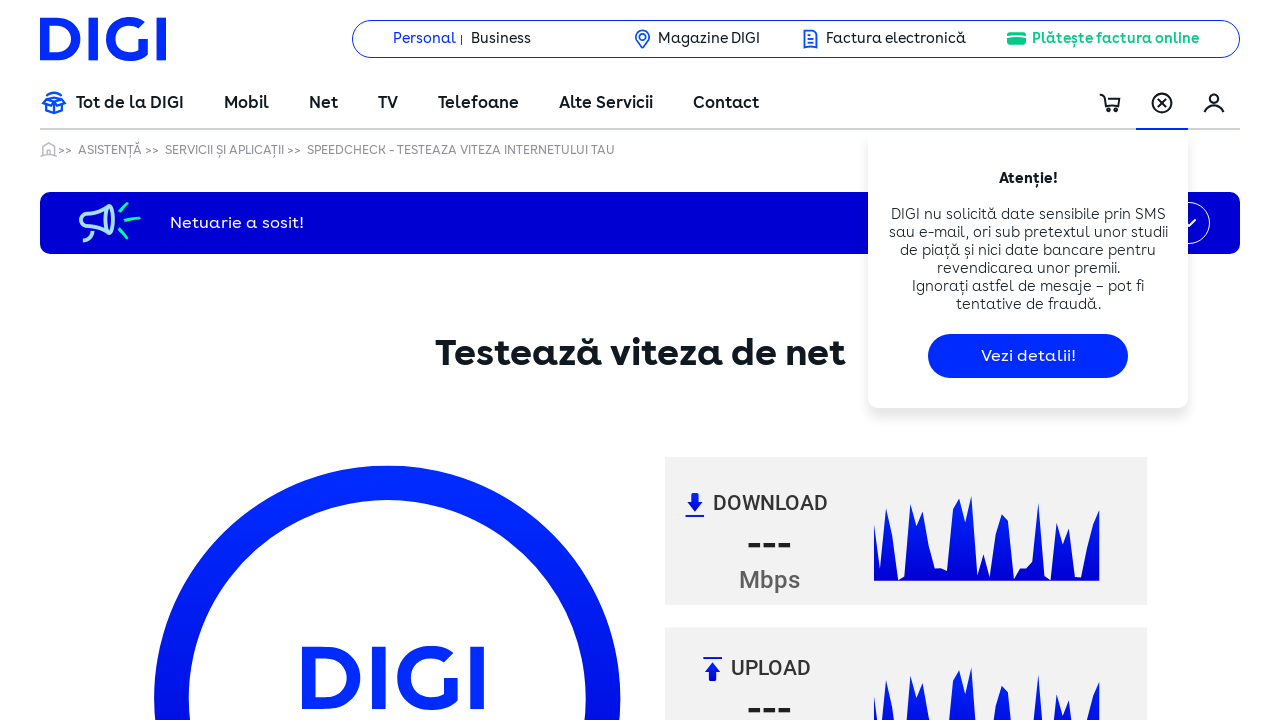

Clicked at iframe offset position (331, 241) at (381, 644)
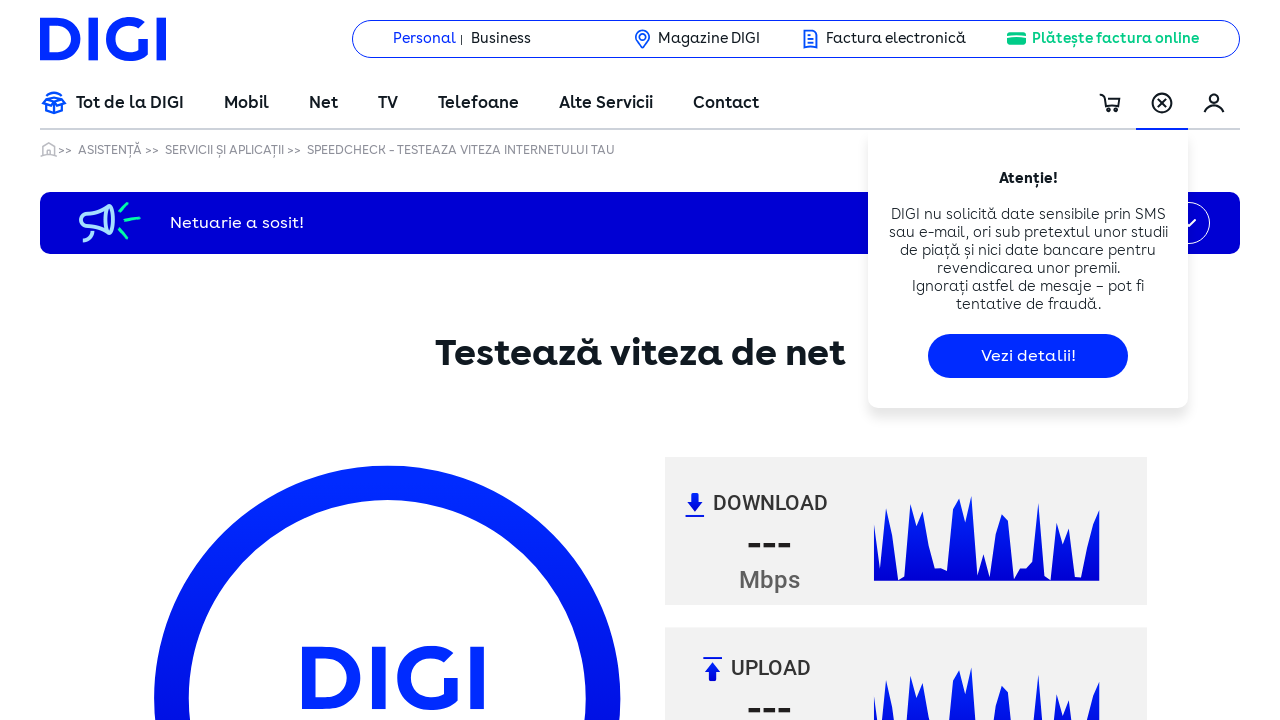

Clicked at iframe offset position (331, 271) at (381, 674)
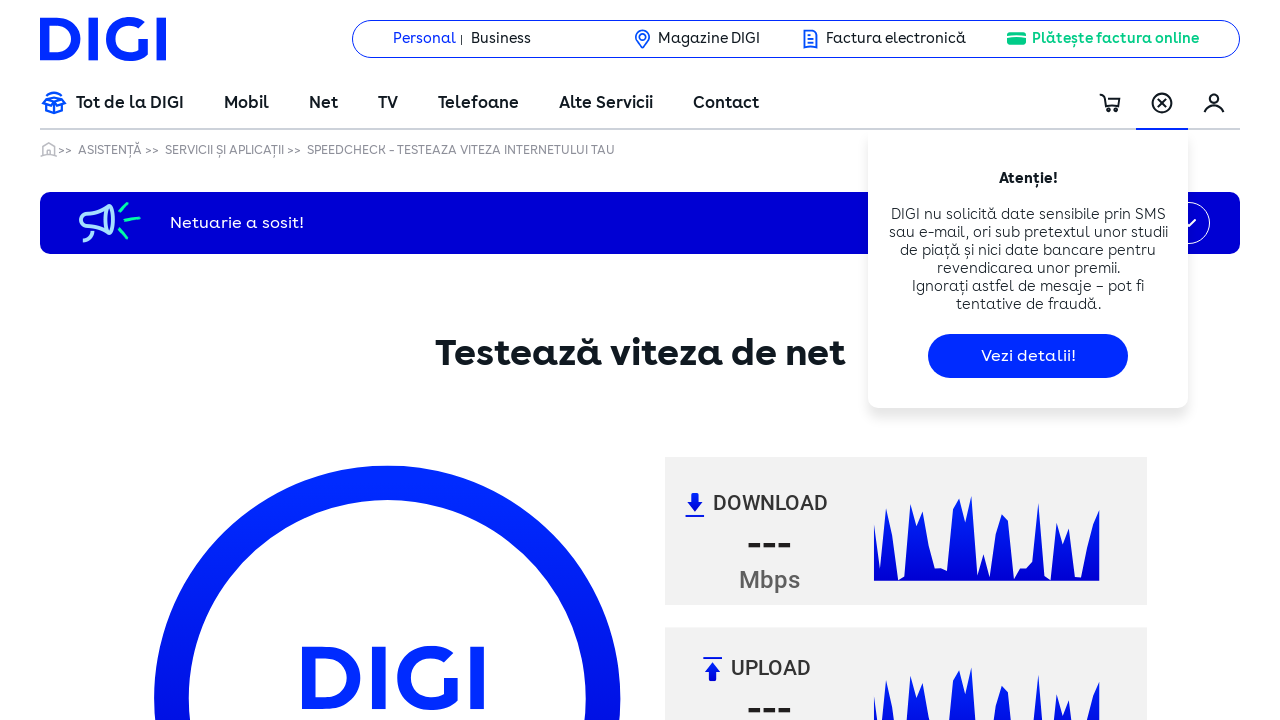

Clicked at iframe offset position (331, 301) at (381, 704)
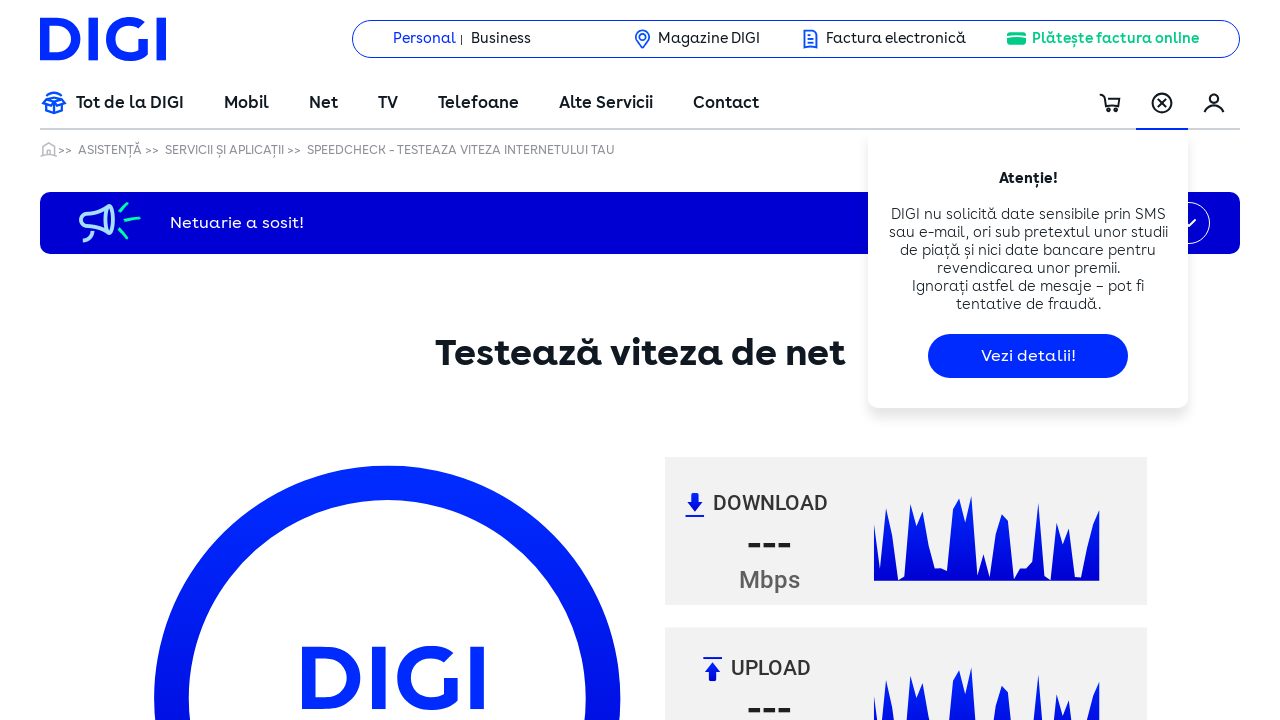

Clicked at iframe offset position (331, 331) at (381, 734)
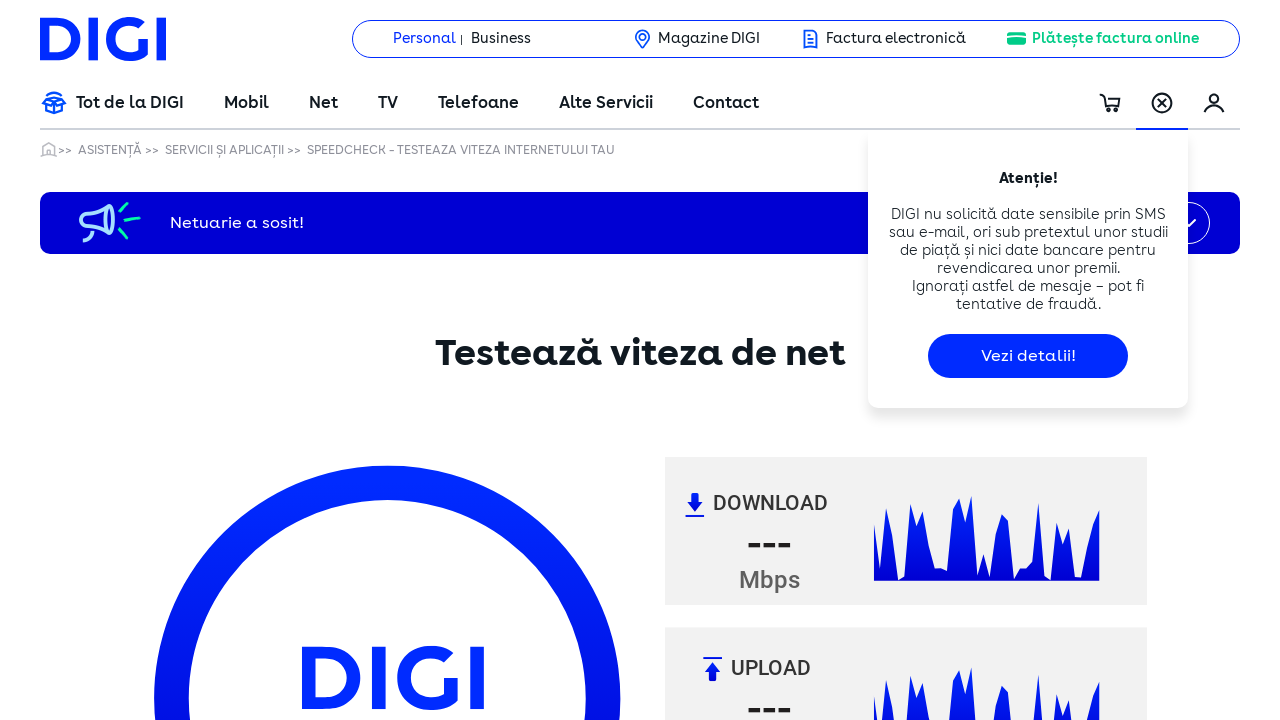

Clicked at iframe offset position (331, 361) at (381, 764)
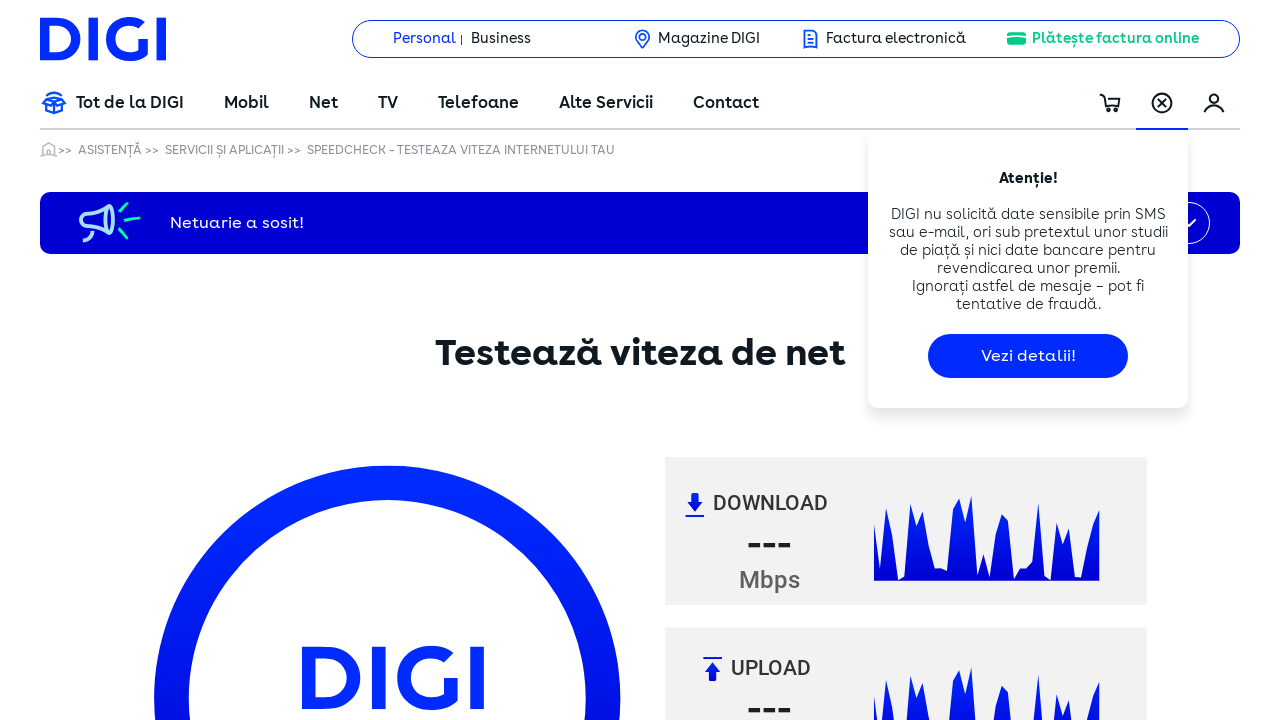

Clicked at iframe offset position (331, 391) at (381, 794)
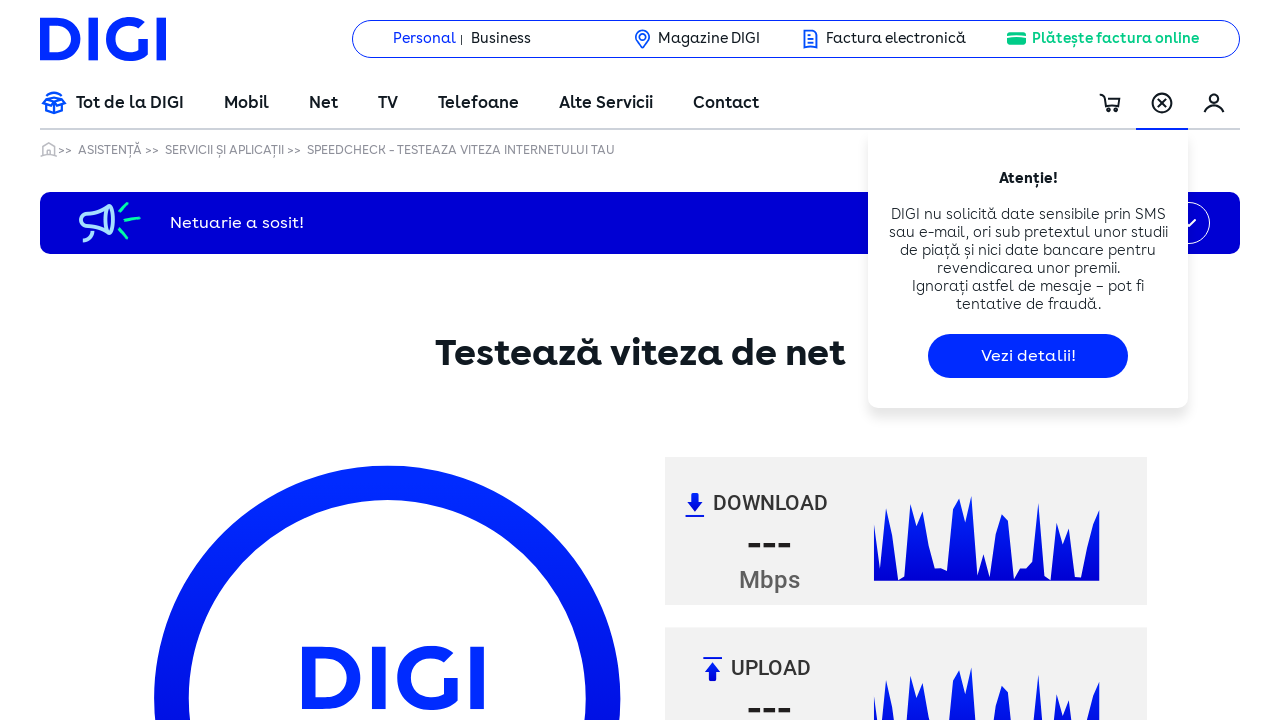

Clicked at iframe offset position (331, 421) at (381, 824)
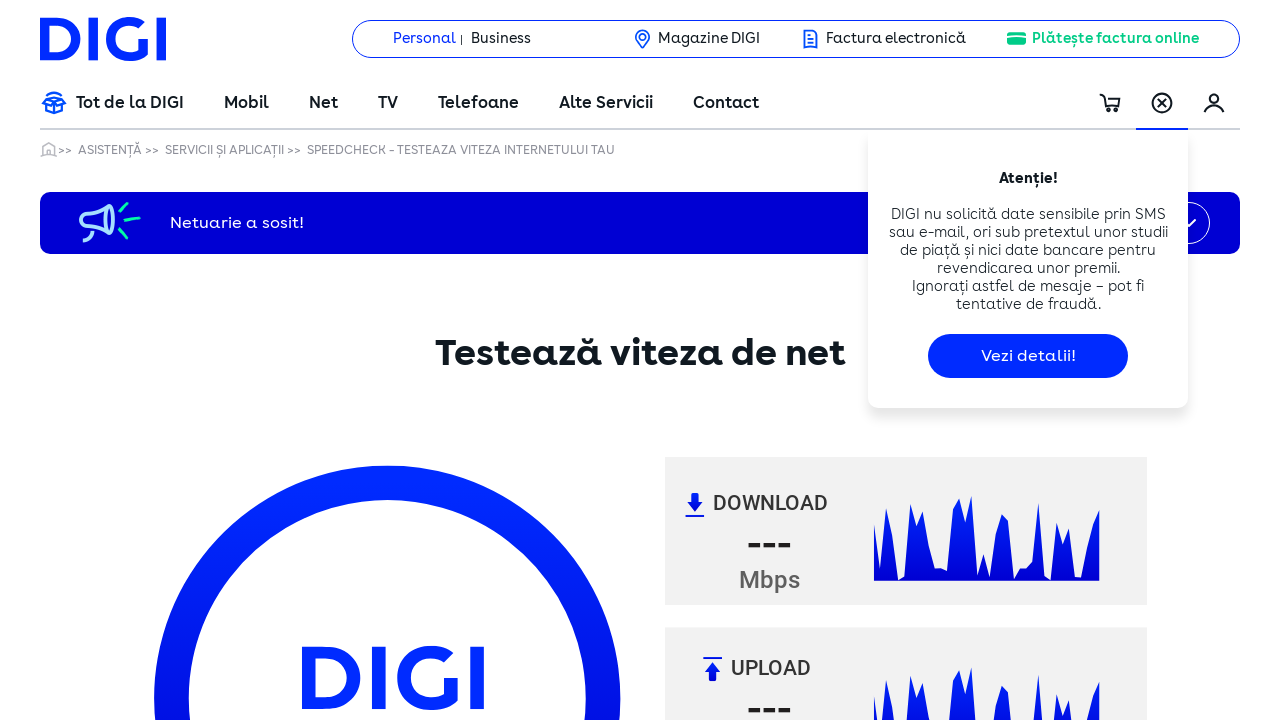

Clicked at iframe offset position (331, 451) at (381, 854)
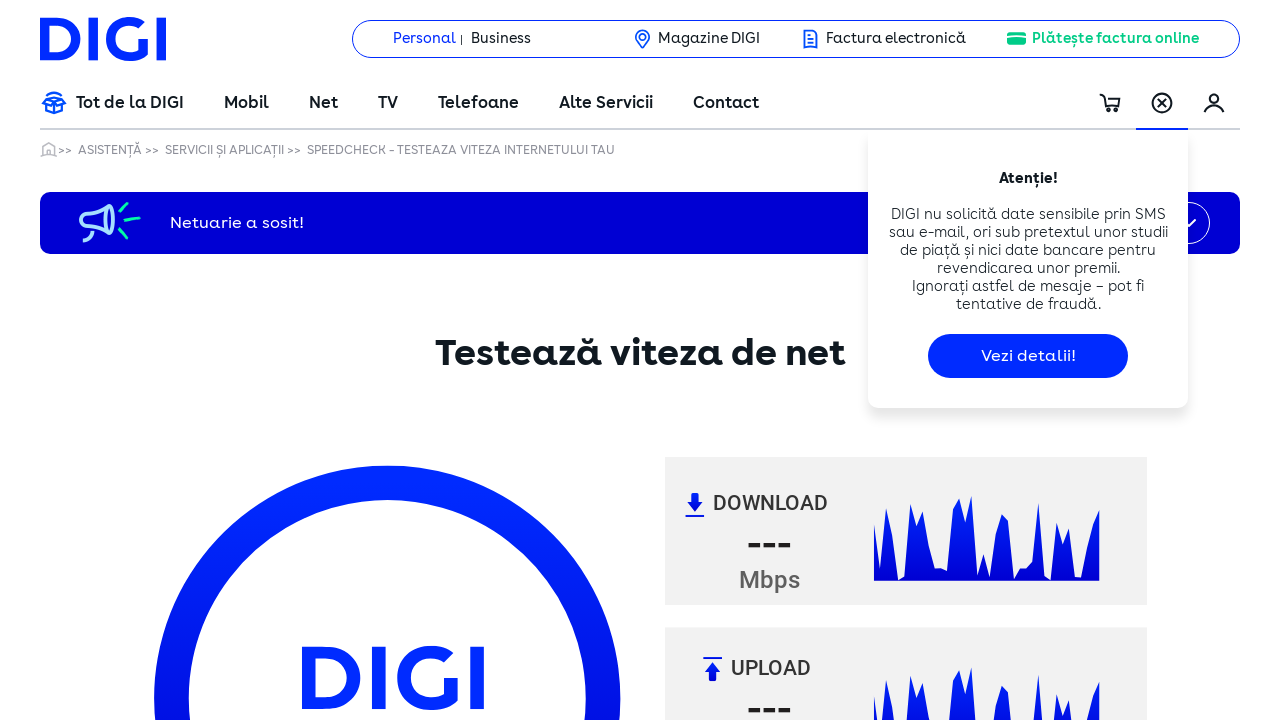

Clicked at iframe offset position (331, 481) at (381, 884)
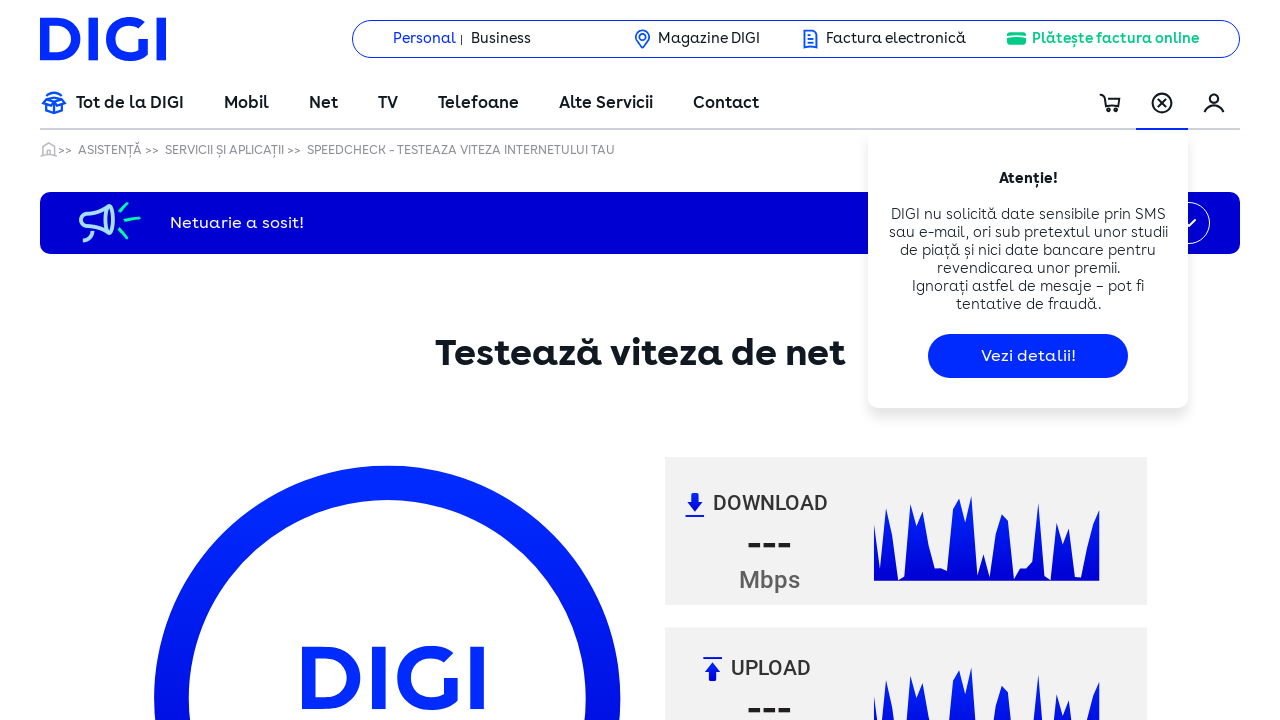

Clicked at iframe offset position (331, 511) at (381, 914)
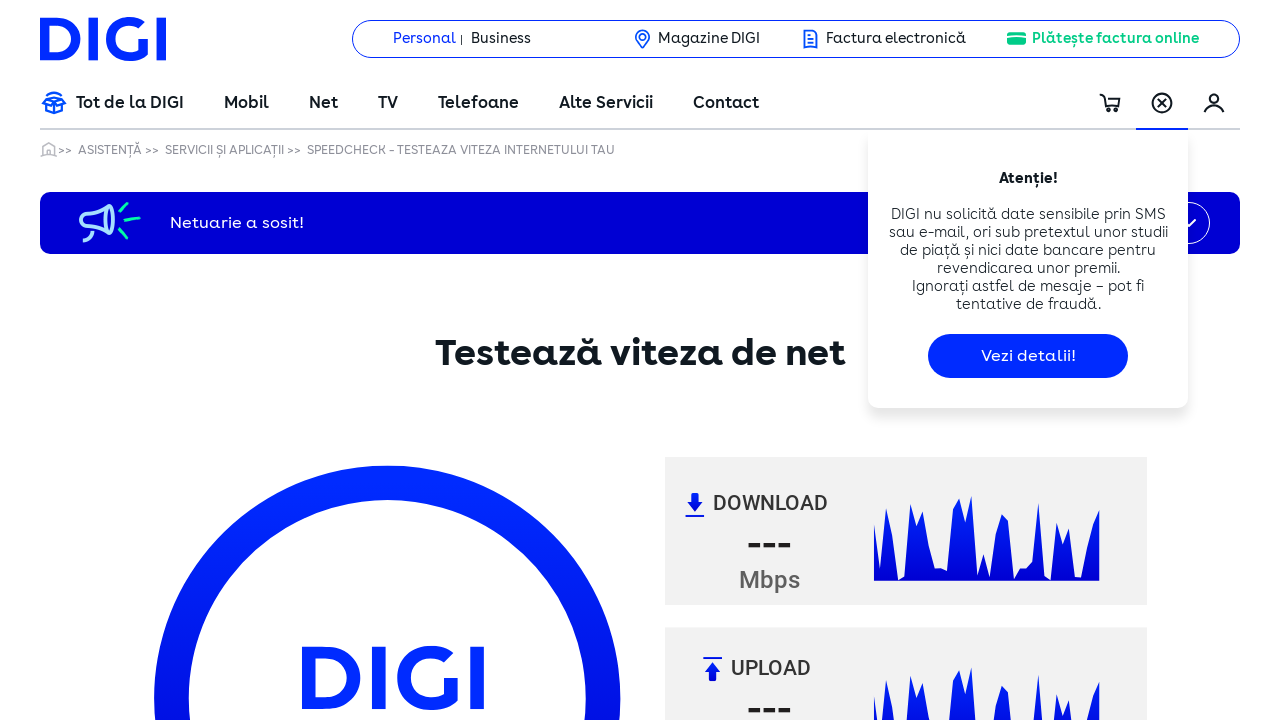

Clicked at iframe offset position (331, 541) at (381, 944)
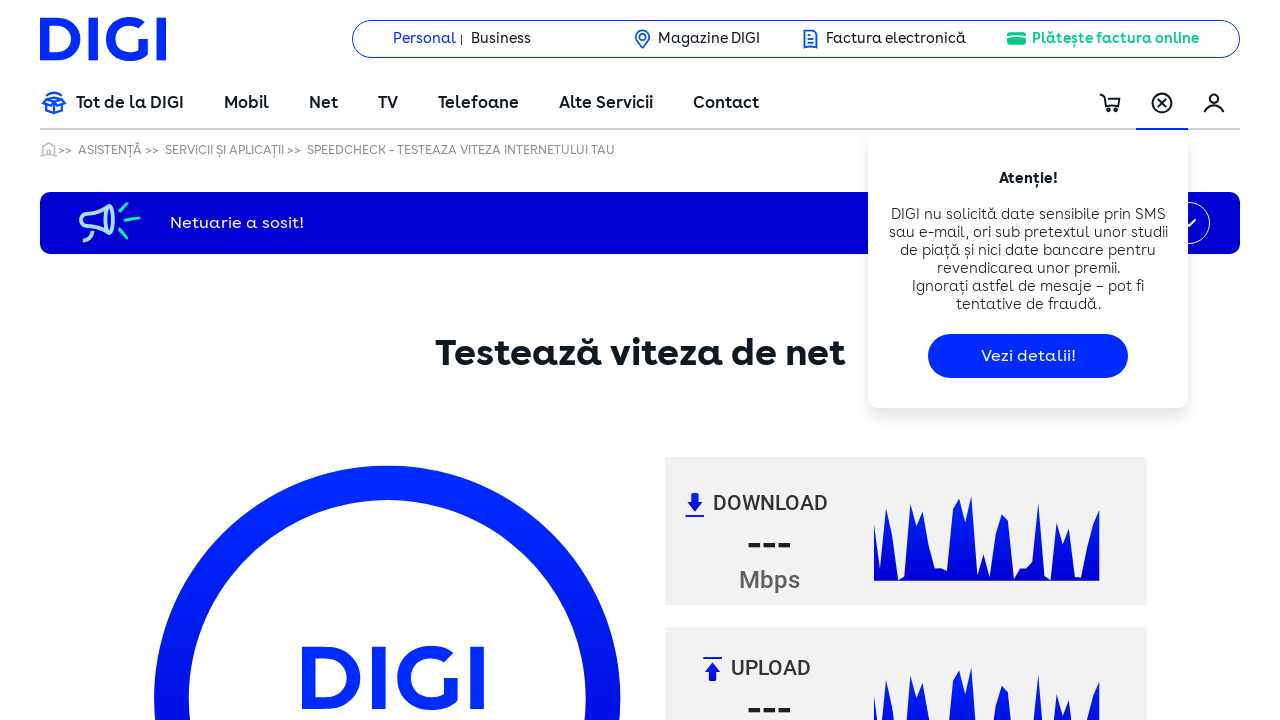

Clicked at iframe offset position (331, 571) at (381, 974)
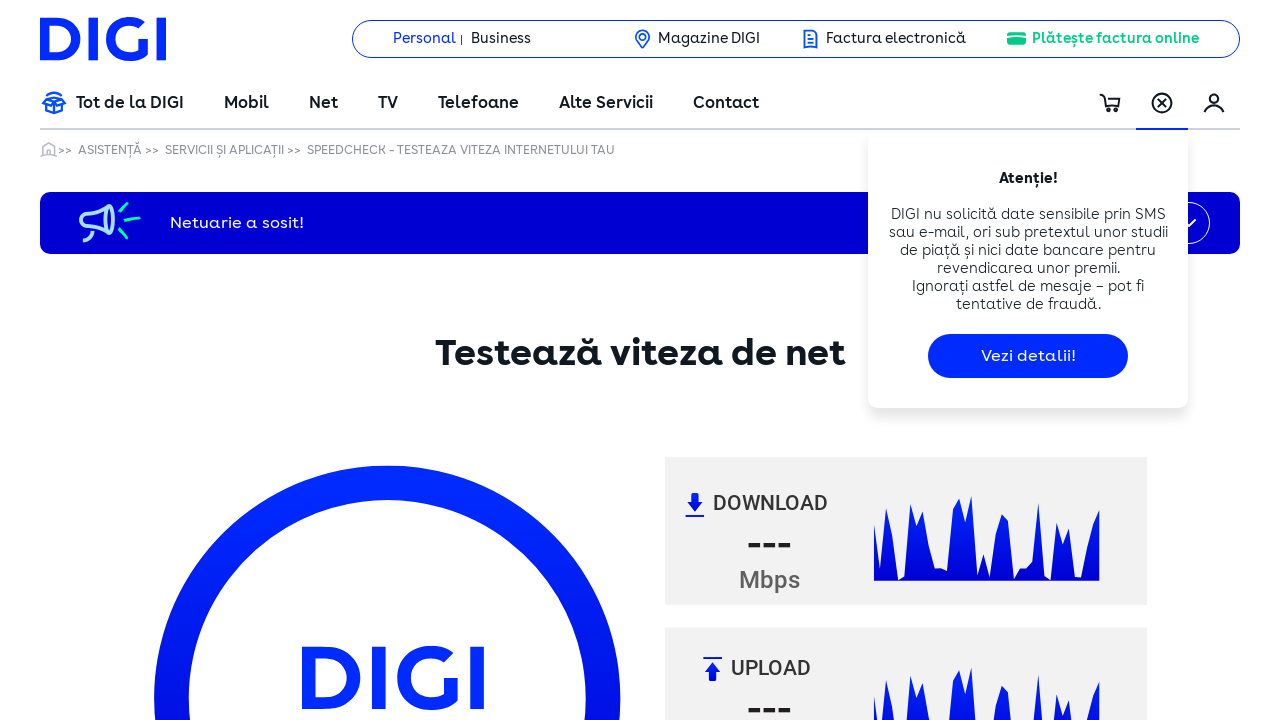

Clicked at iframe offset position (331, 601) at (381, 1004)
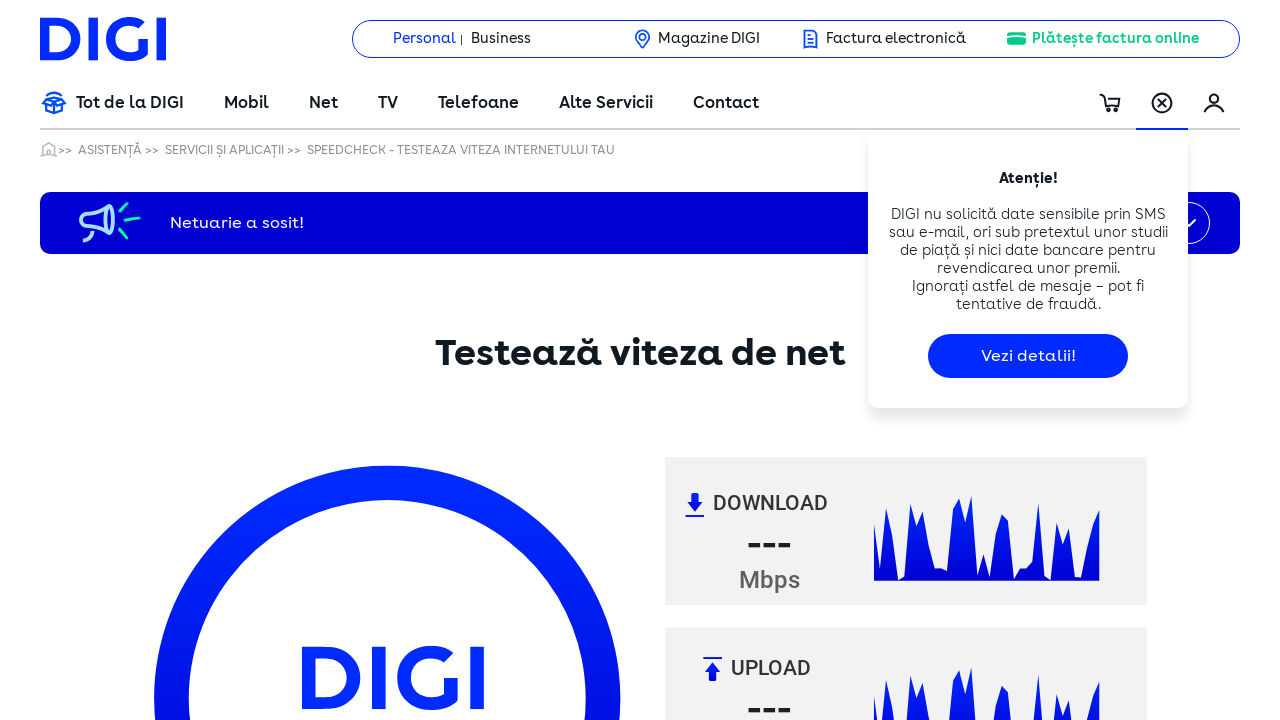

Clicked at iframe offset position (331, 631) at (381, 1034)
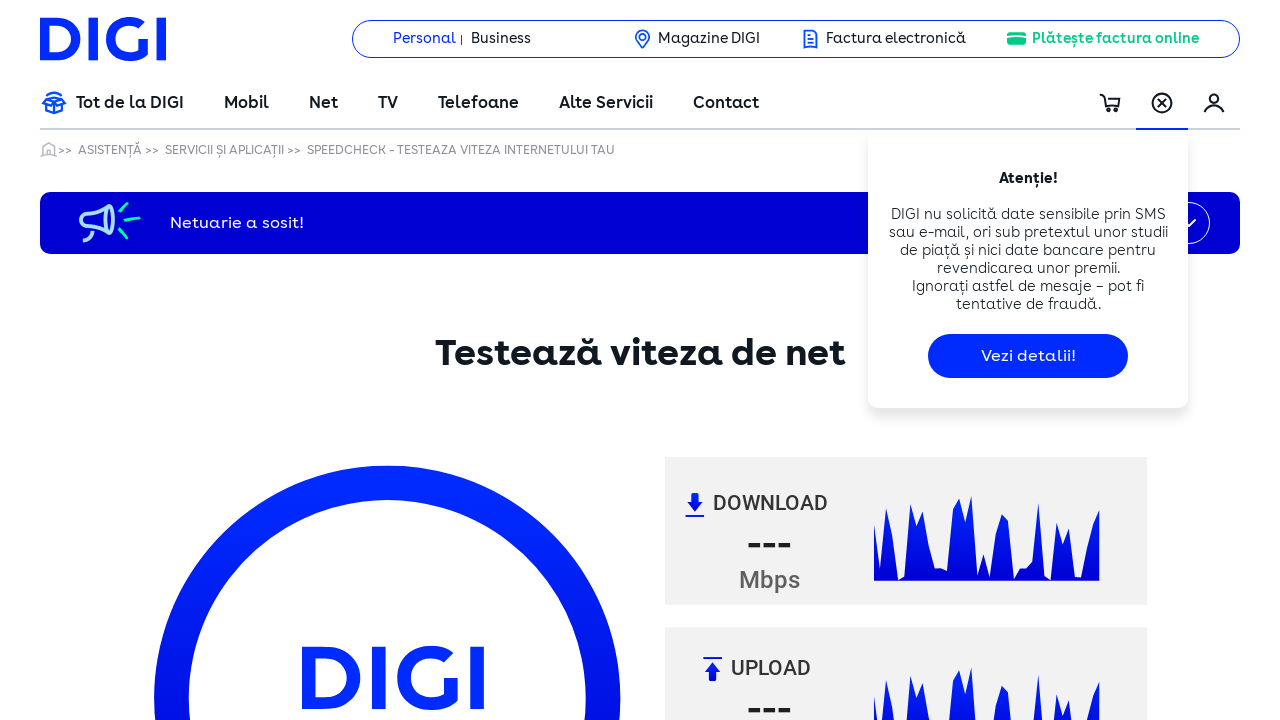

Clicked at iframe offset position (331, 661) at (381, 1064)
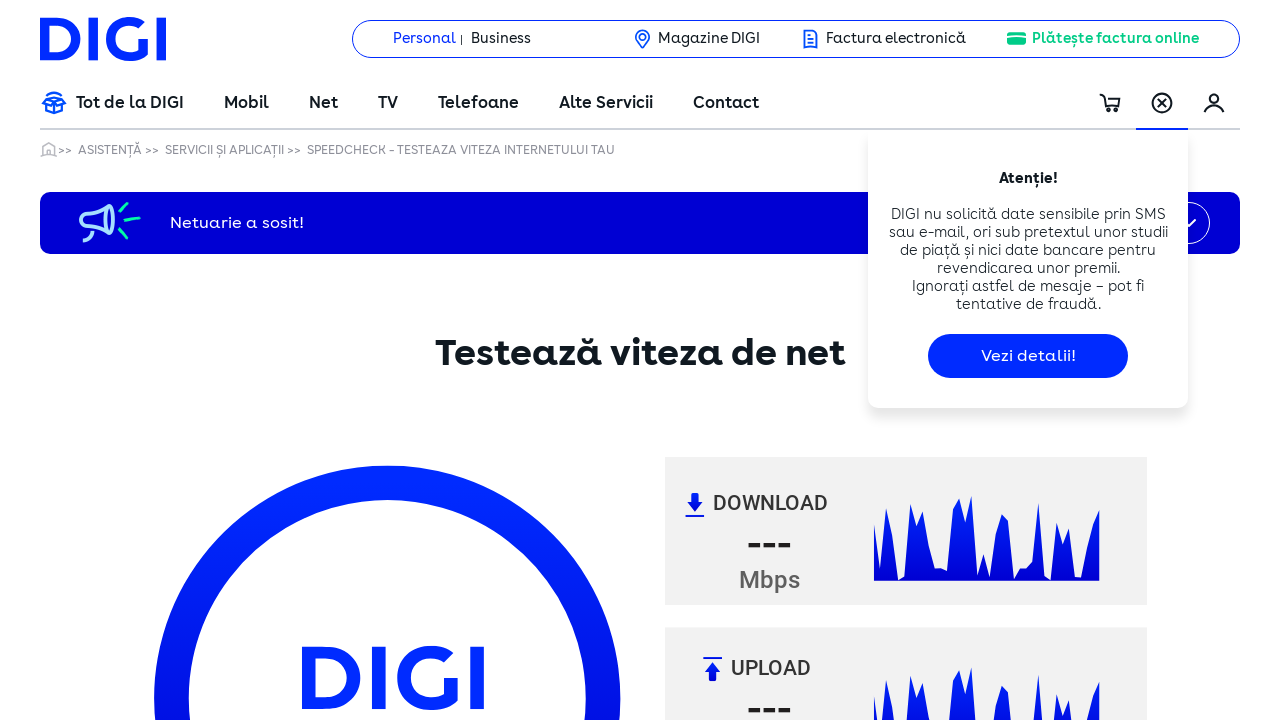

Clicked at iframe offset position (331, 691) at (381, 1094)
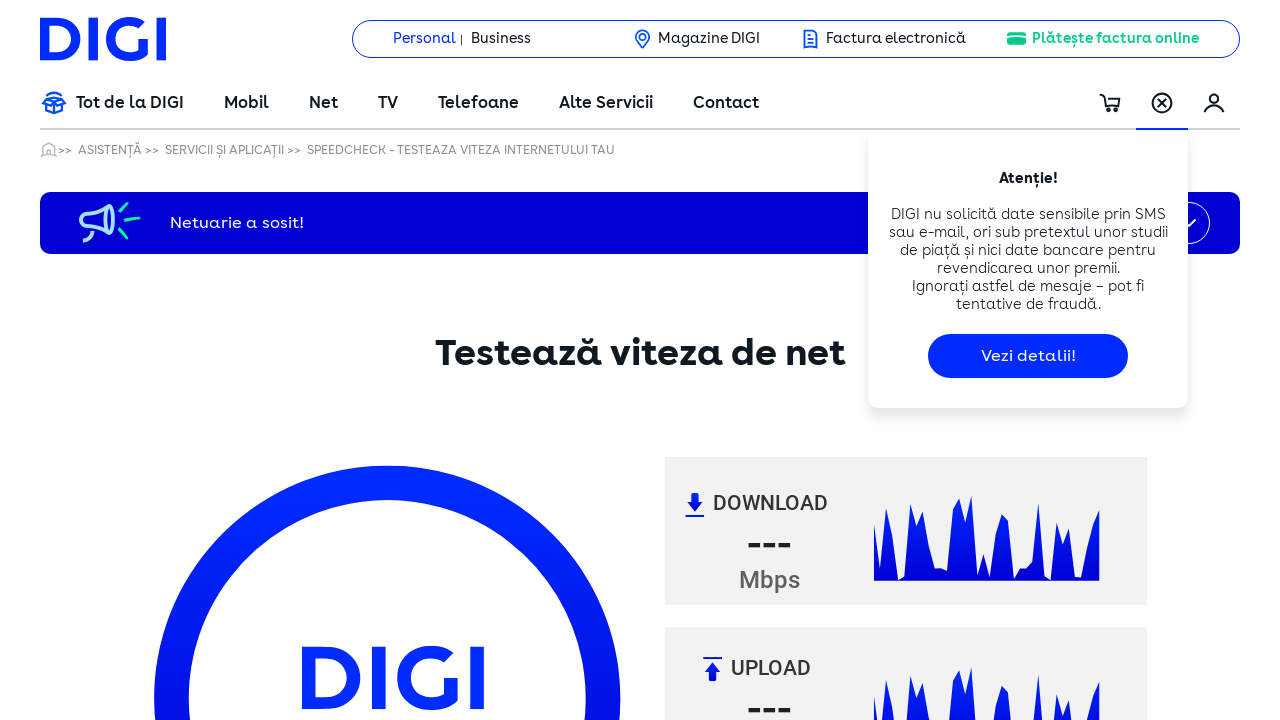

Clicked at iframe offset position (331, 721) at (381, 1124)
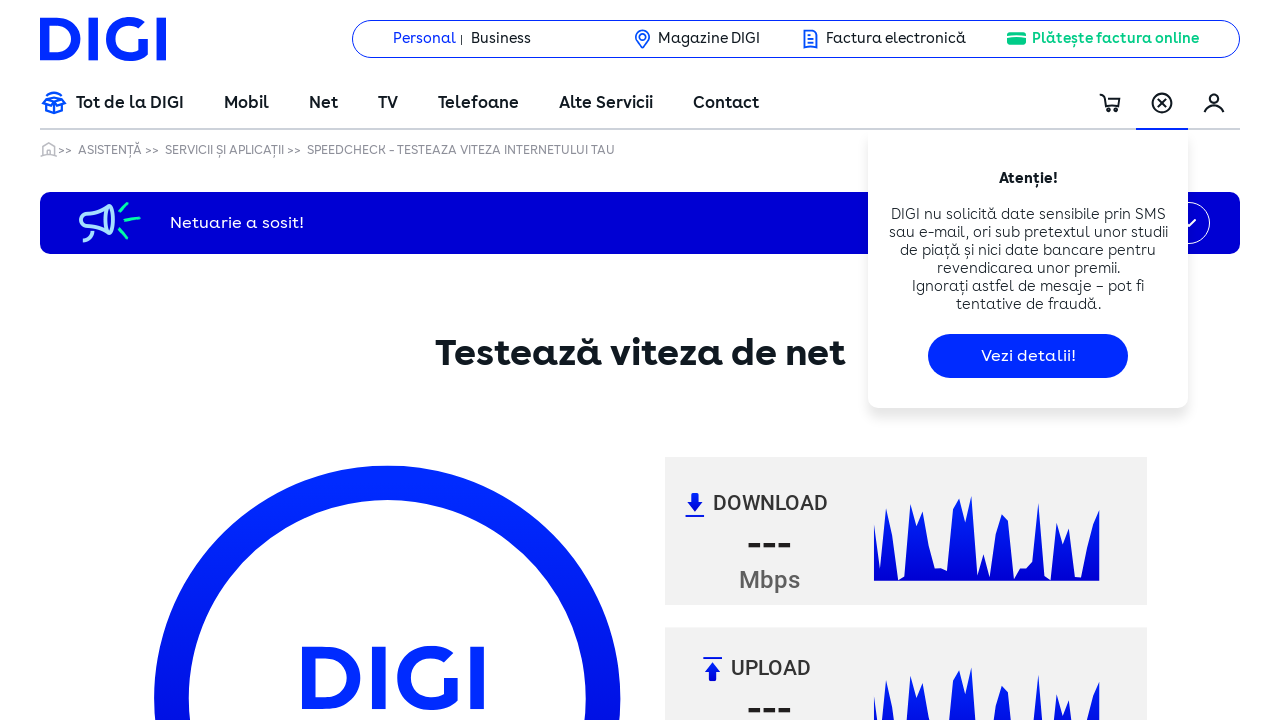

Clicked at iframe offset position (331, 751) at (381, 1154)
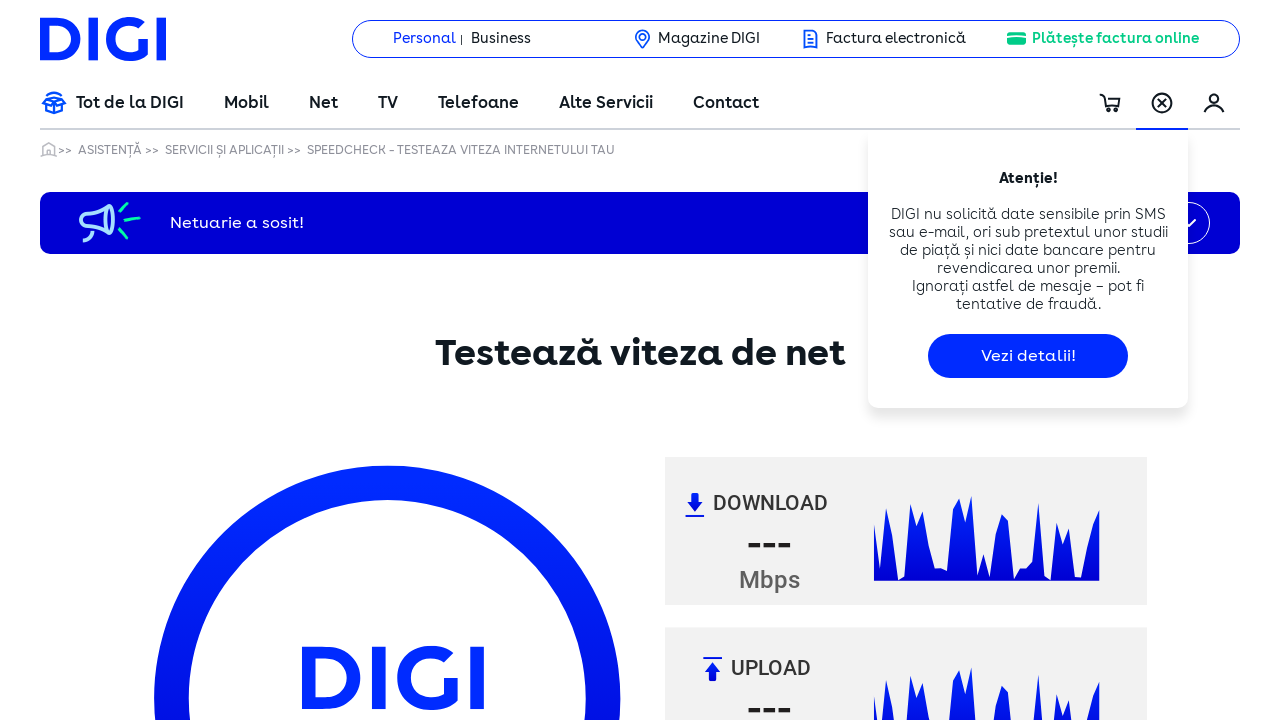

Clicked at iframe offset position (331, 781) at (381, 1184)
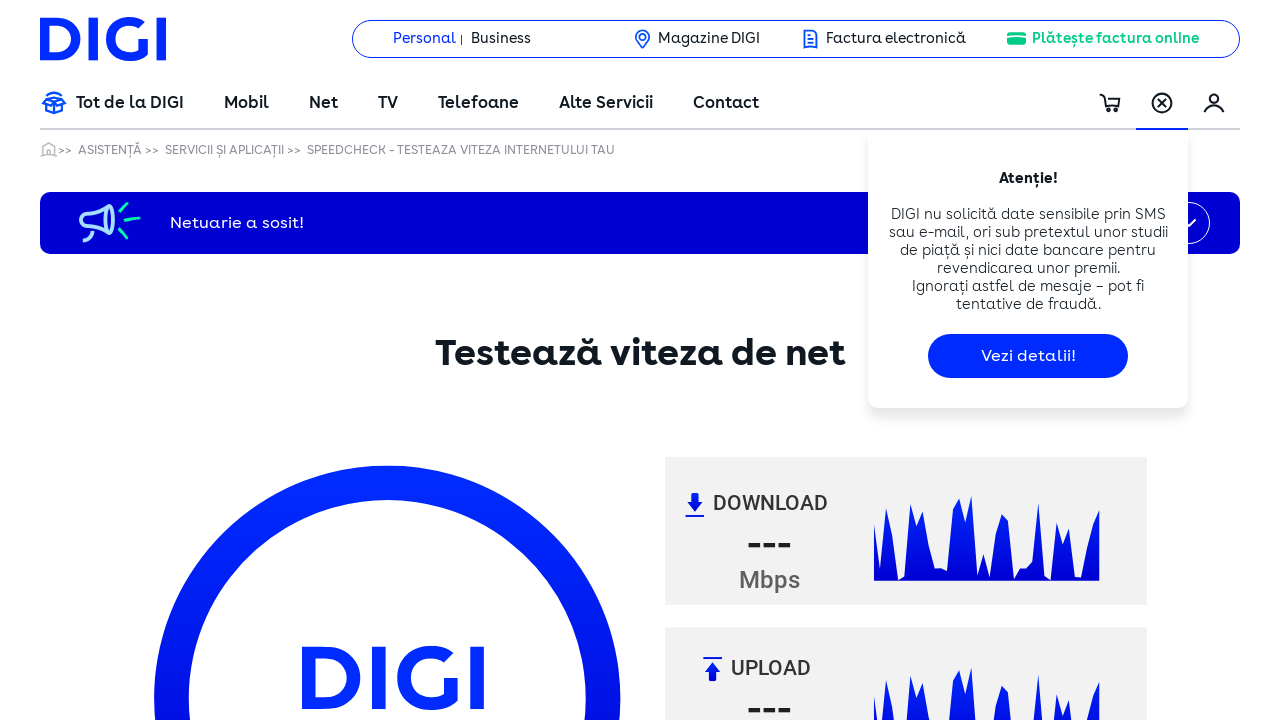

Clicked at iframe offset position (361, 1) at (411, 404)
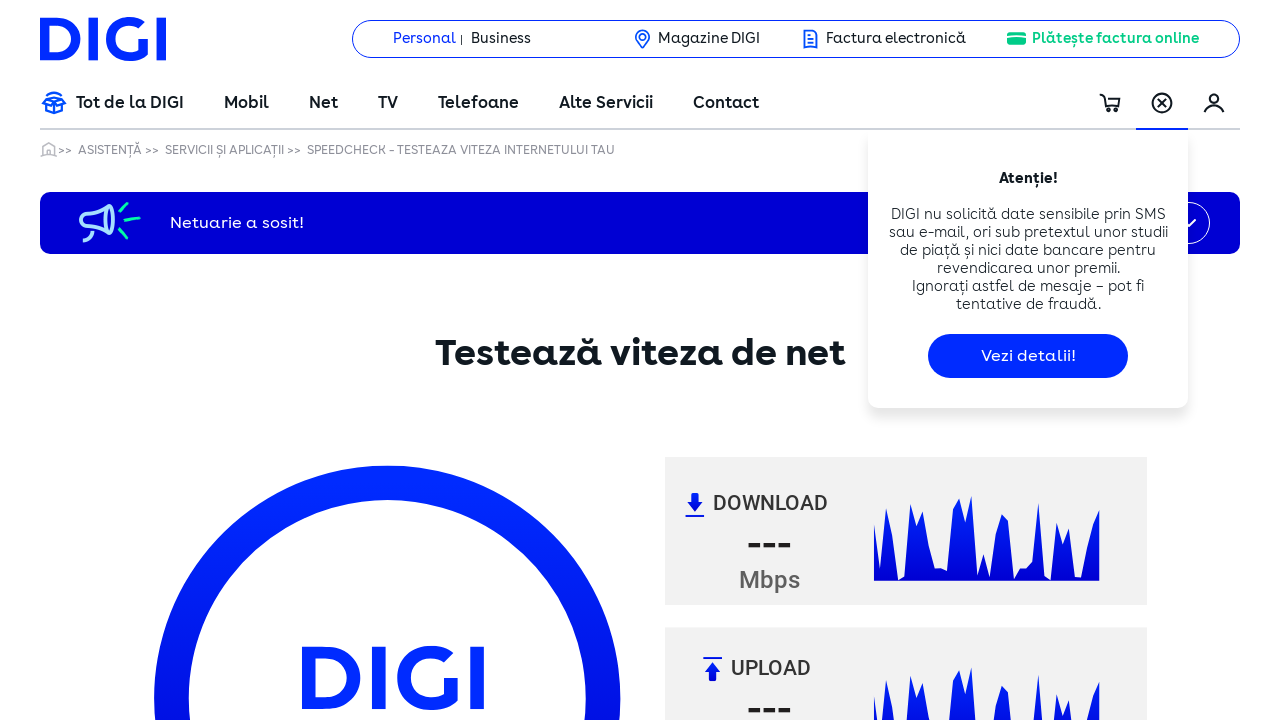

Clicked at iframe offset position (361, 31) at (411, 434)
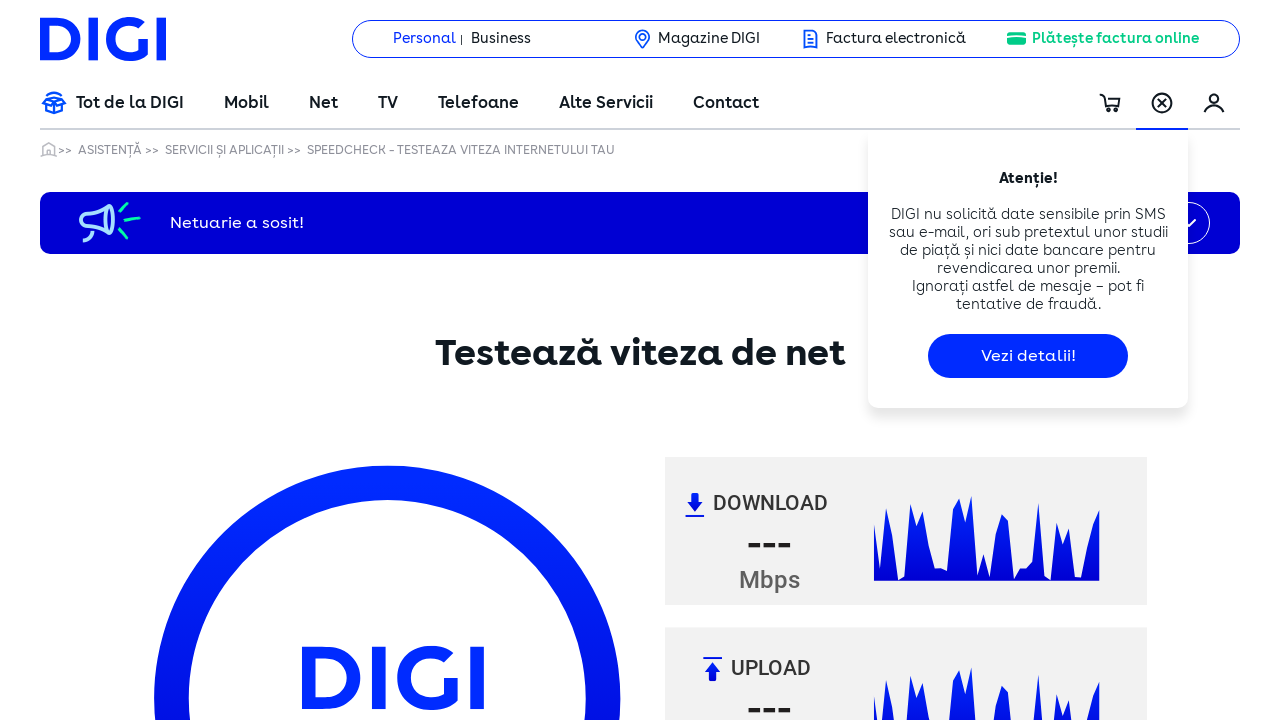

Clicked at iframe offset position (361, 61) at (411, 464)
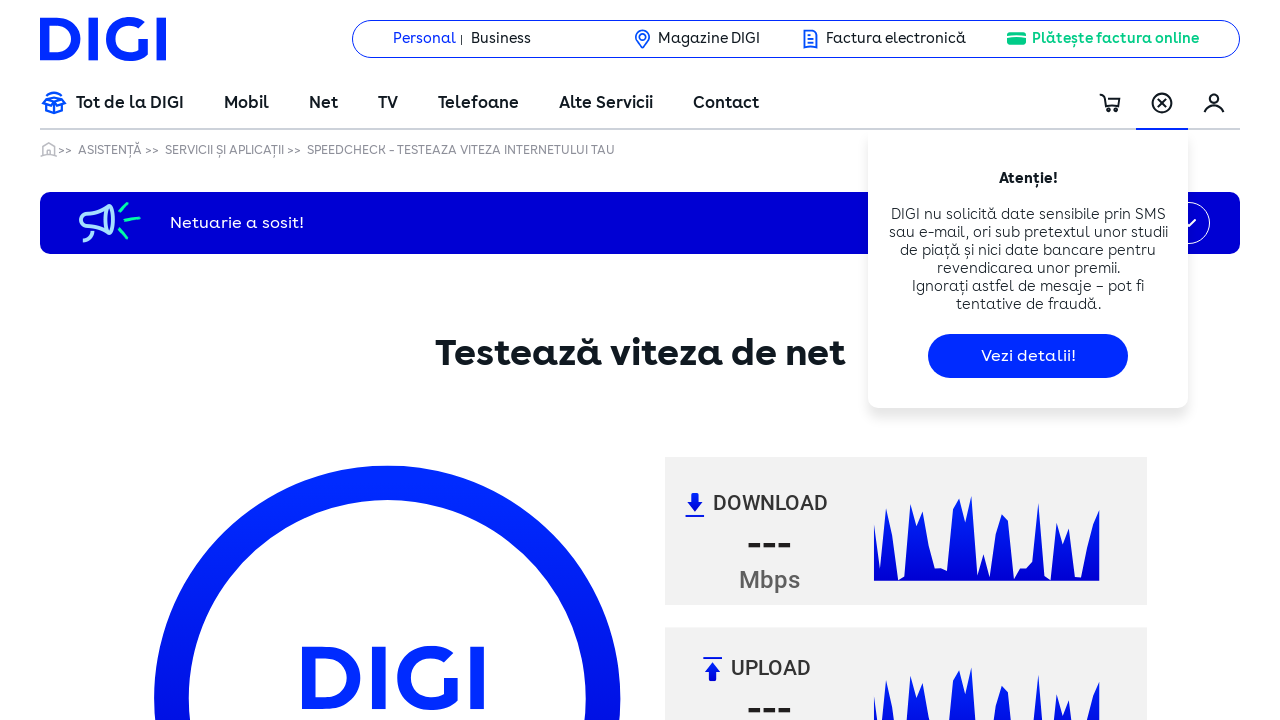

Clicked at iframe offset position (361, 91) at (411, 494)
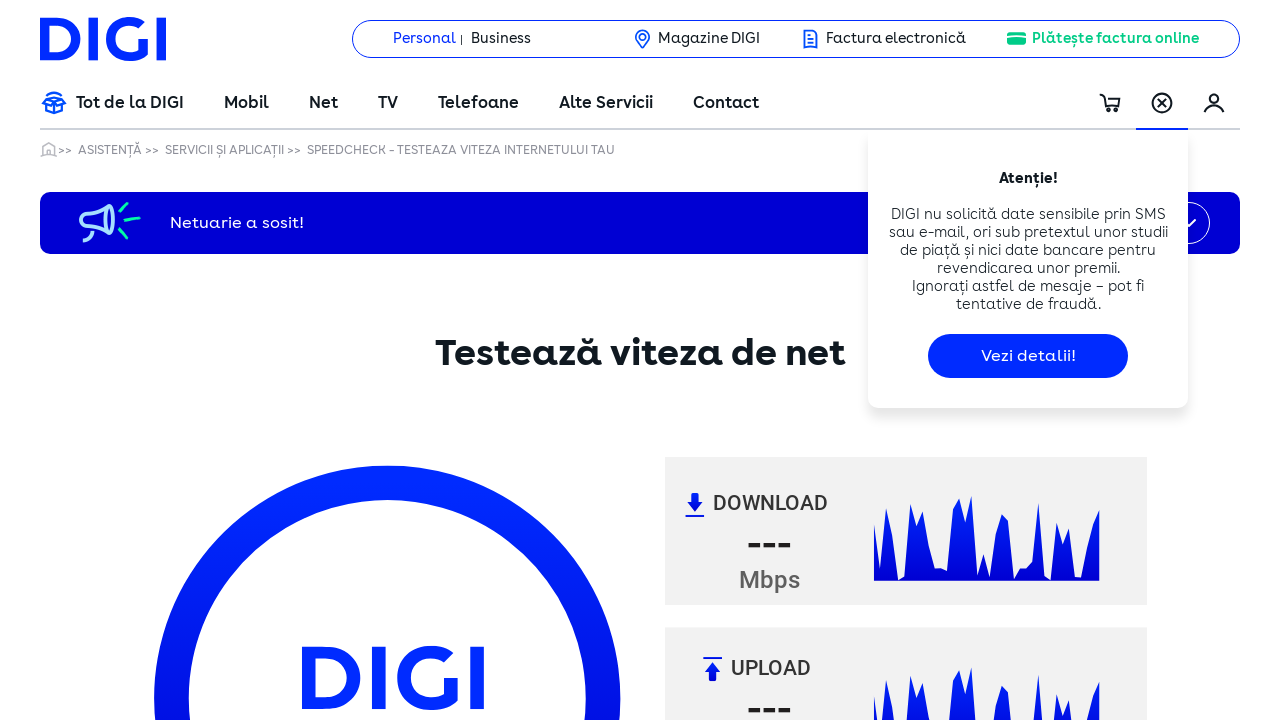

Clicked at iframe offset position (361, 121) at (411, 524)
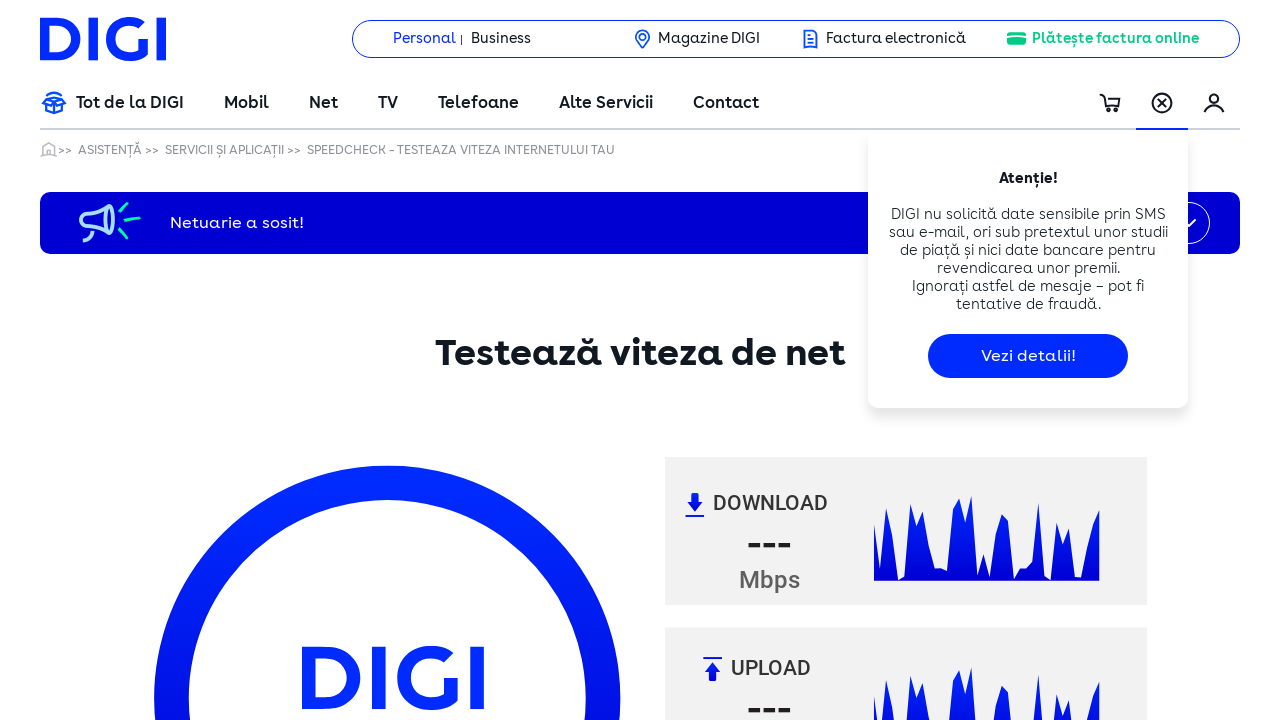

Clicked at iframe offset position (361, 151) at (411, 554)
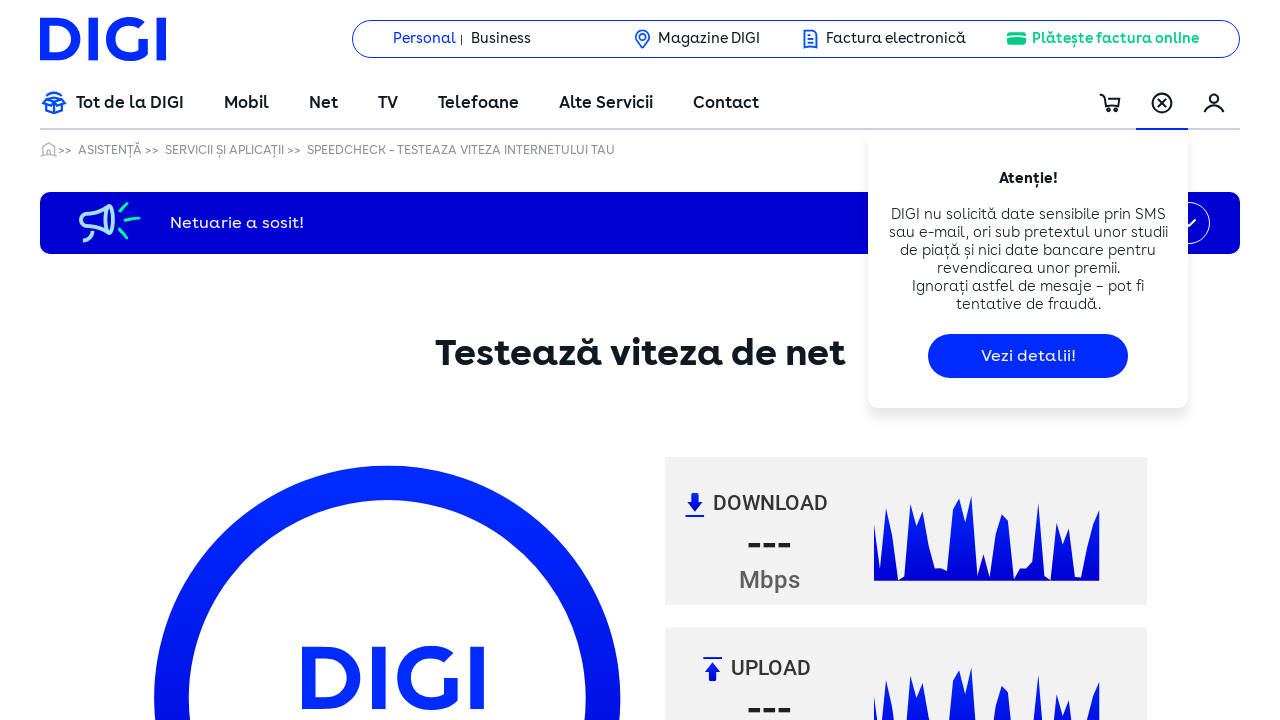

Clicked at iframe offset position (361, 181) at (411, 584)
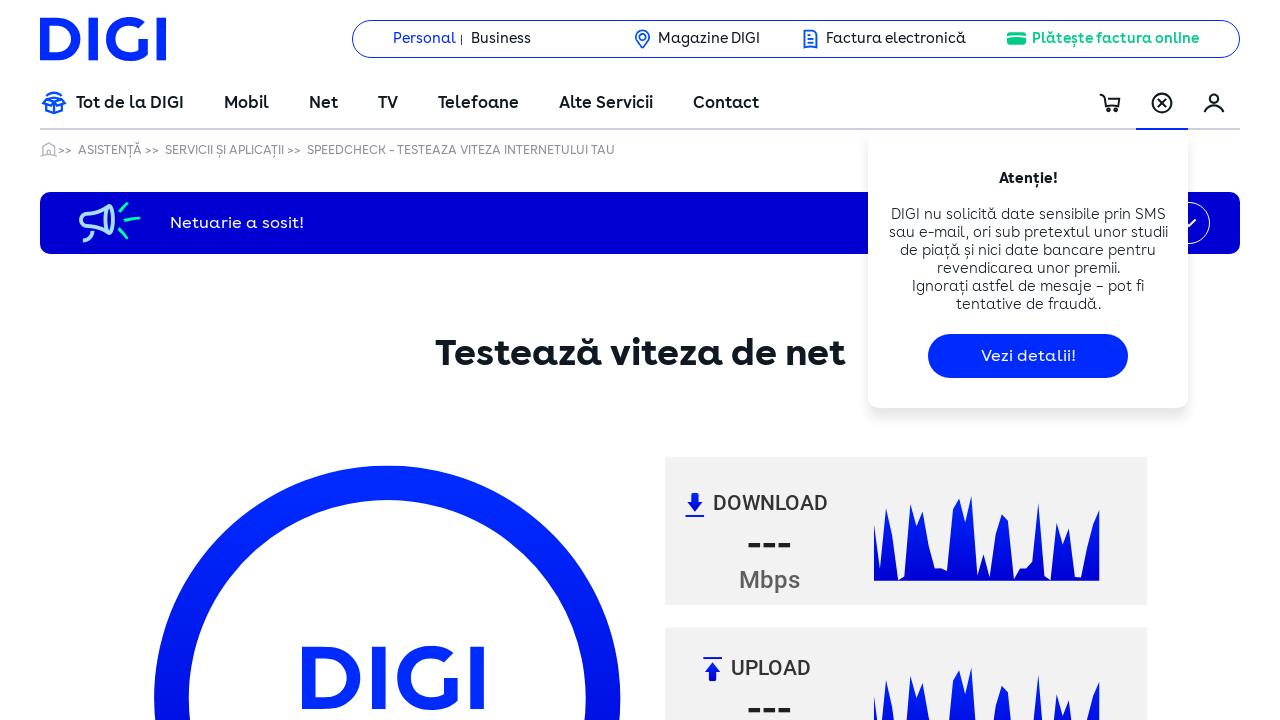

Clicked at iframe offset position (361, 211) at (411, 614)
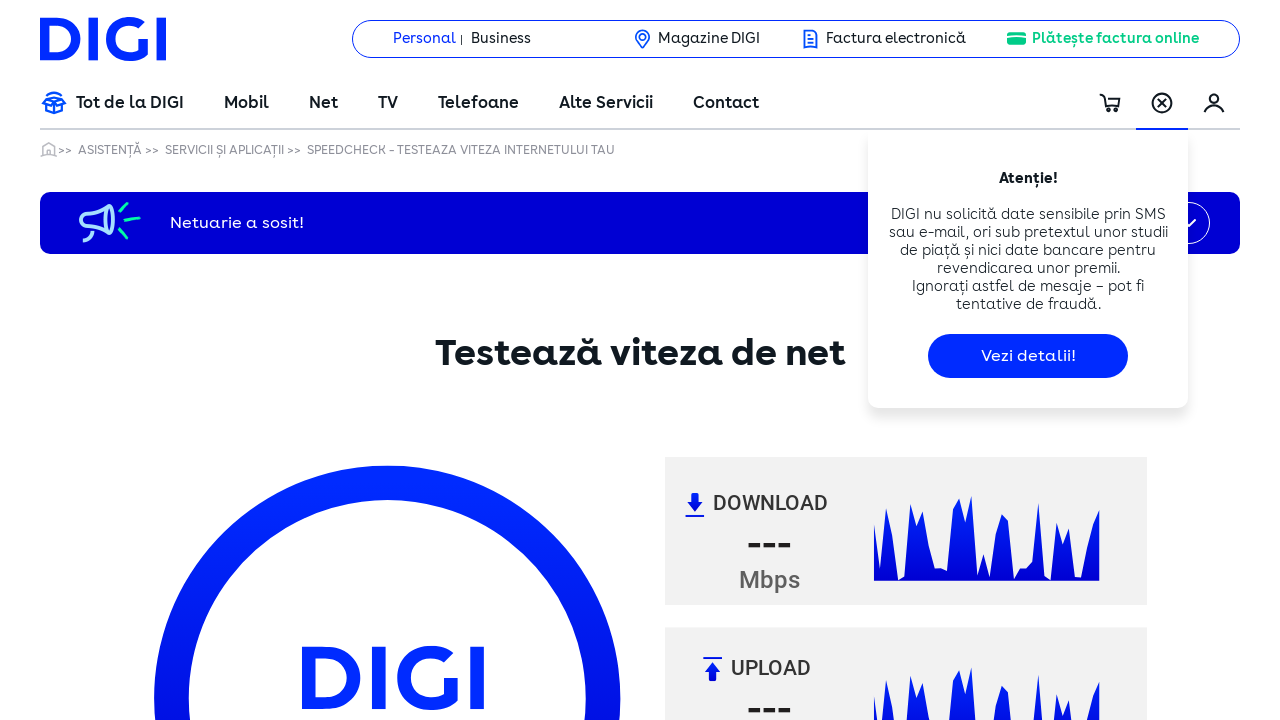

Clicked at iframe offset position (361, 241) at (411, 644)
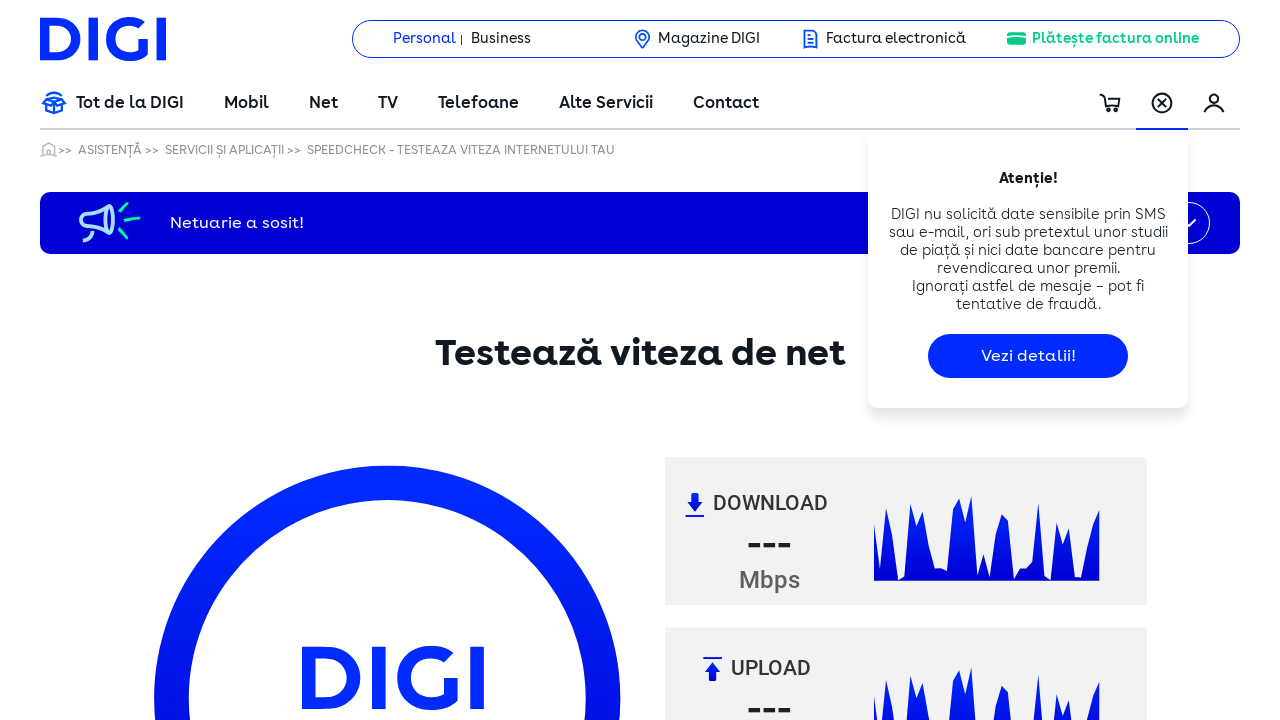

Clicked at iframe offset position (361, 271) at (411, 674)
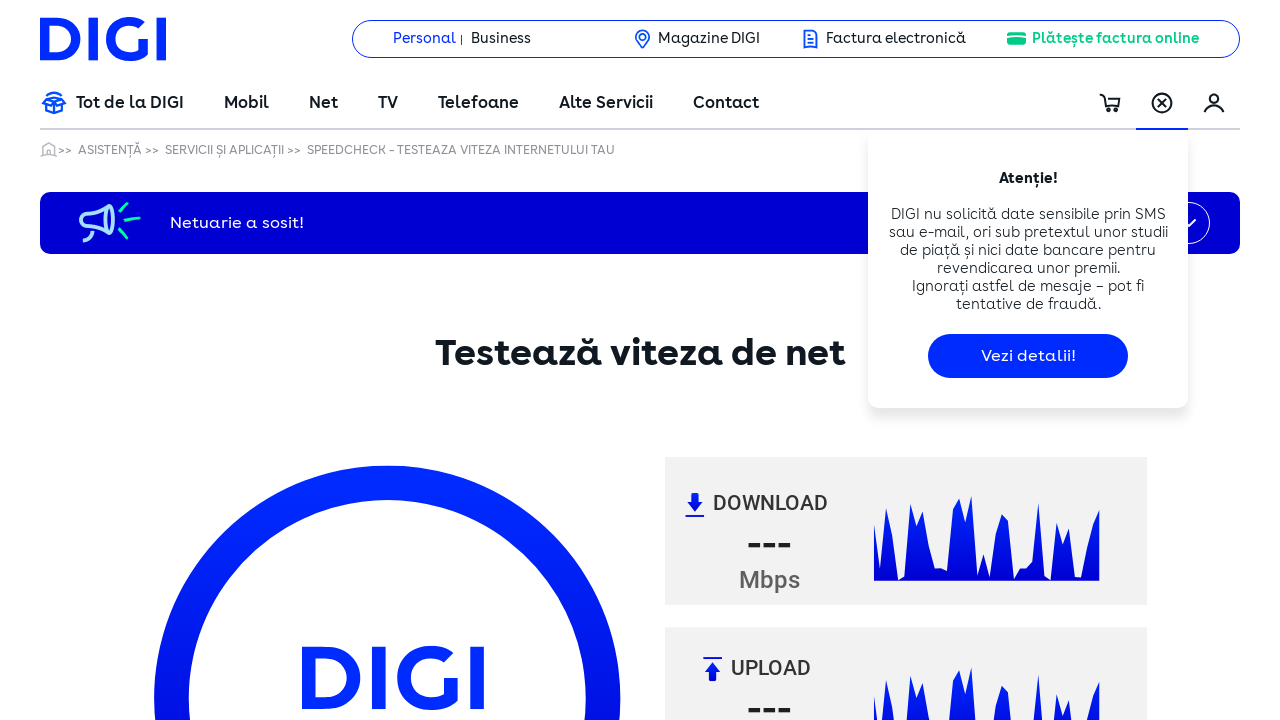

Clicked at iframe offset position (361, 301) at (411, 704)
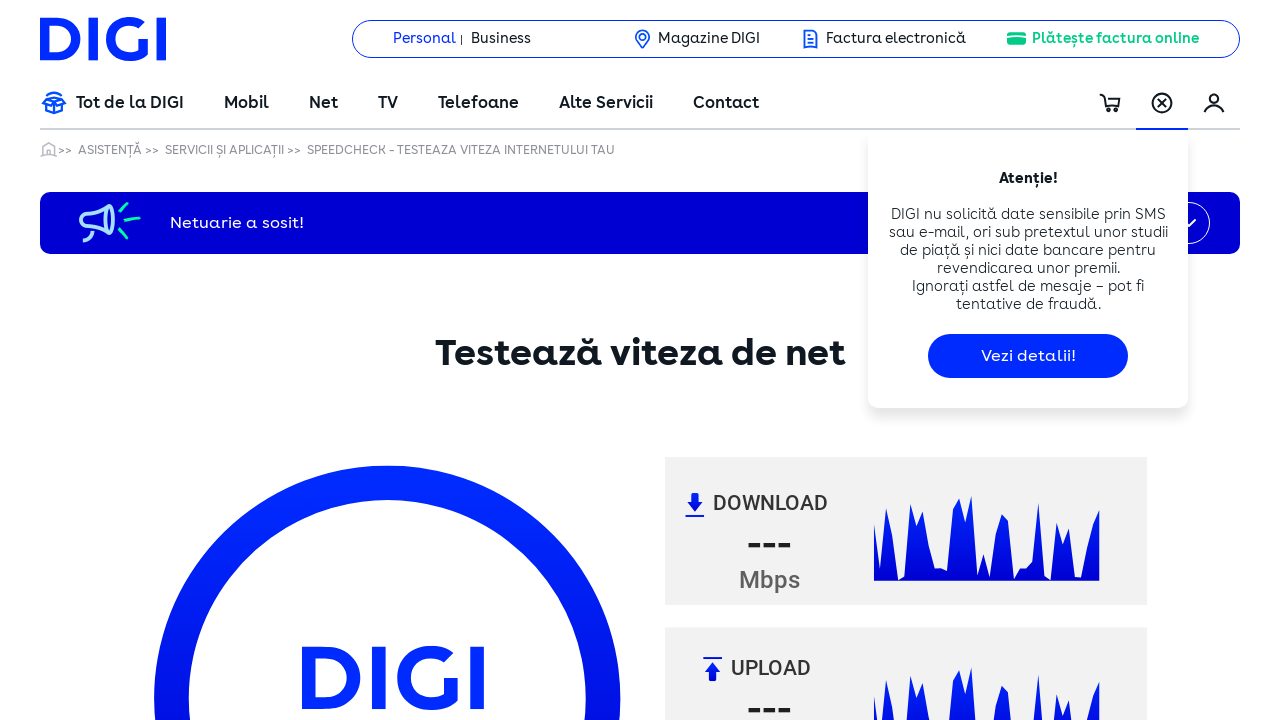

Clicked at iframe offset position (361, 331) at (411, 734)
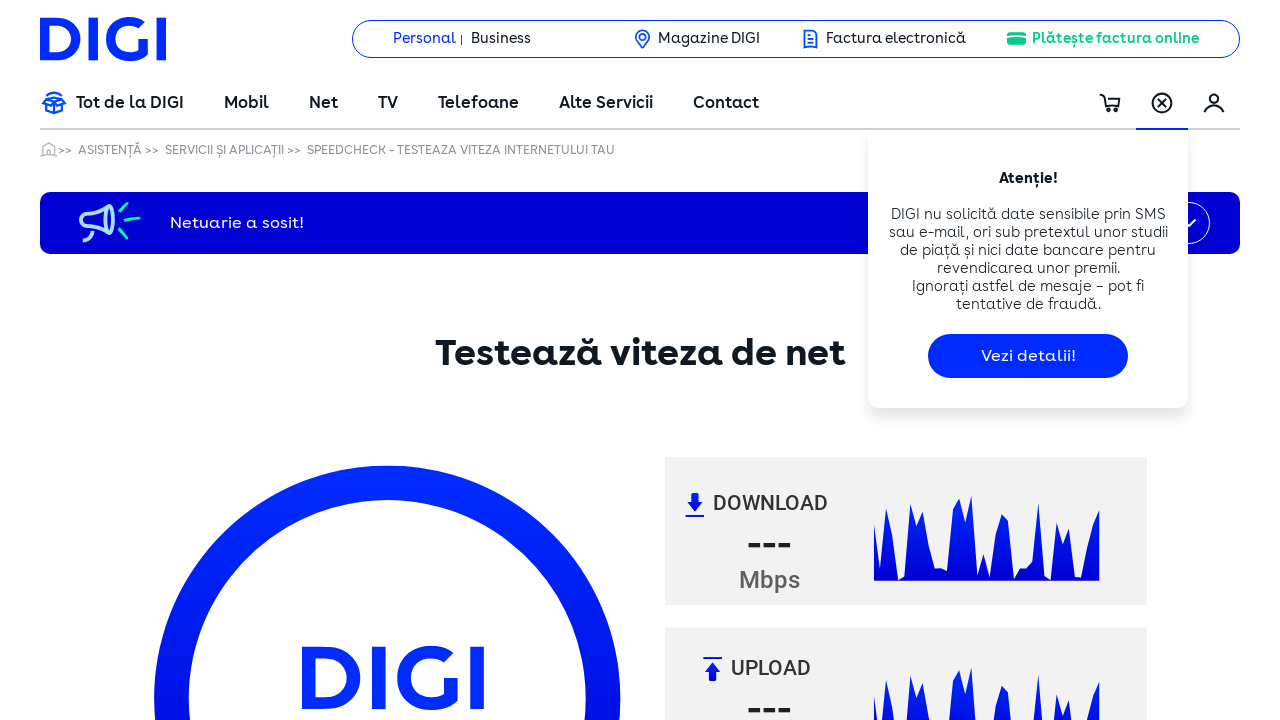

Clicked at iframe offset position (361, 361) at (411, 764)
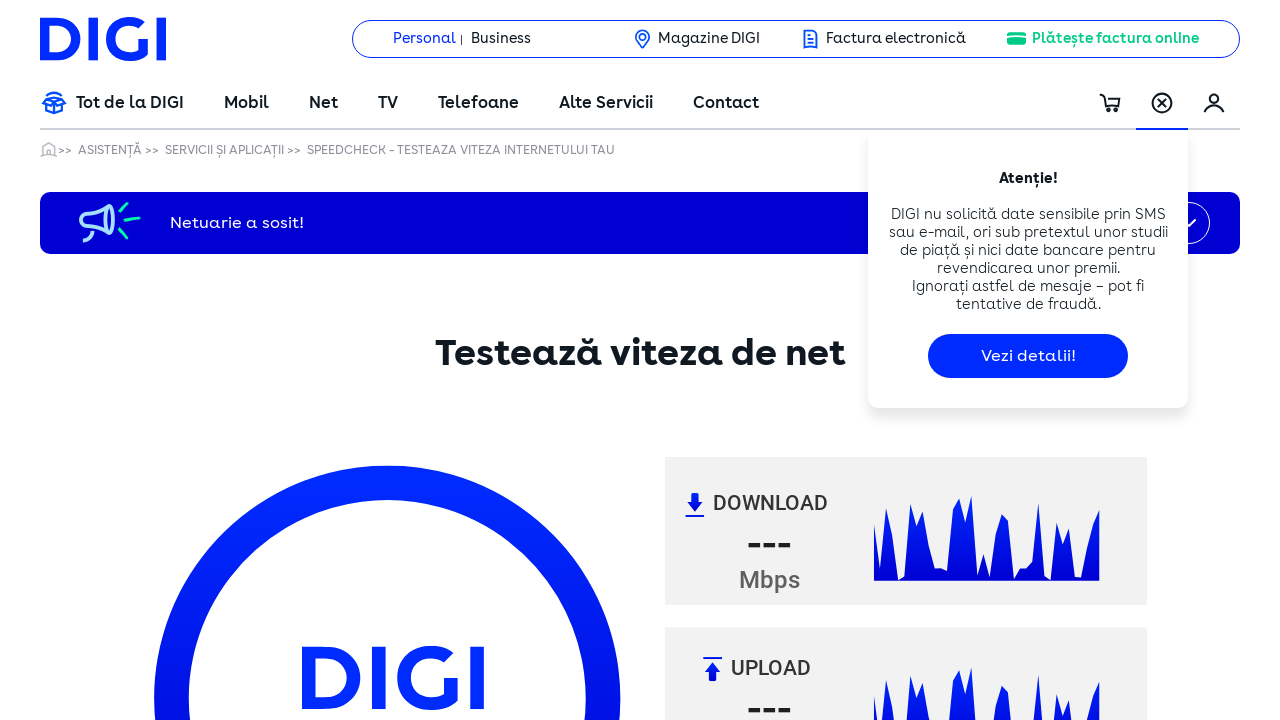

Clicked at iframe offset position (361, 391) at (411, 794)
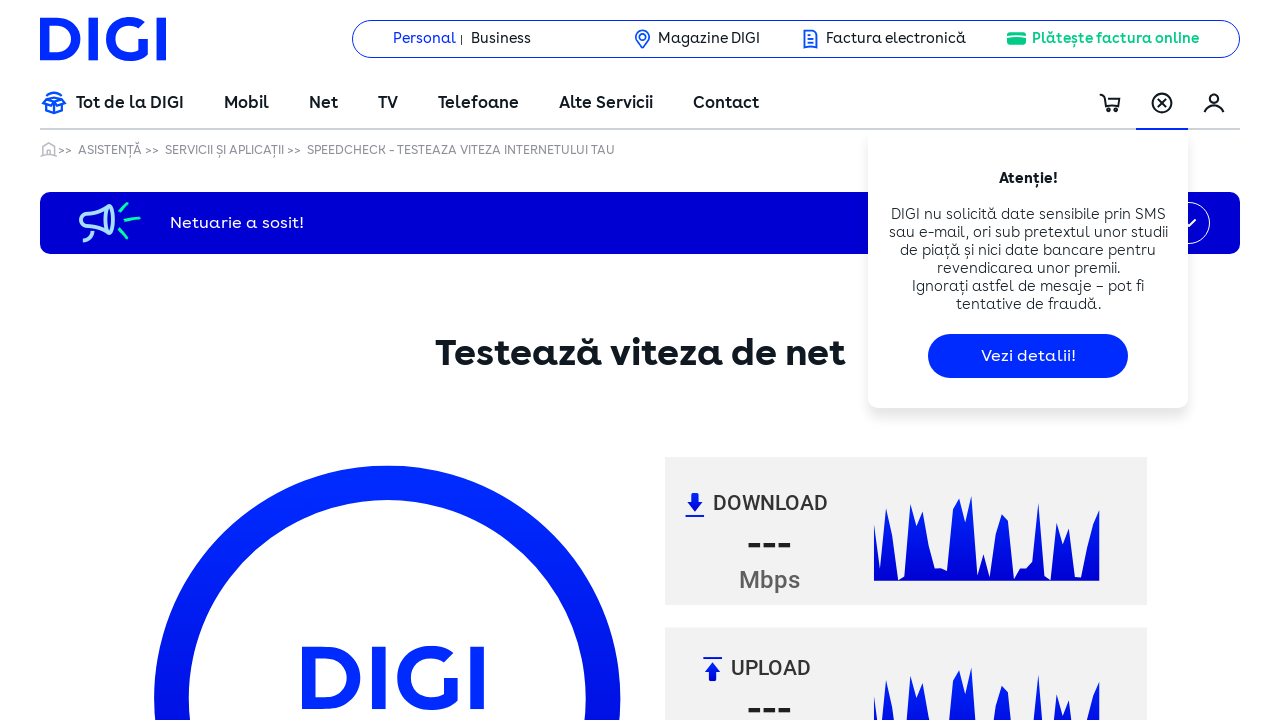

Clicked at iframe offset position (361, 421) at (411, 824)
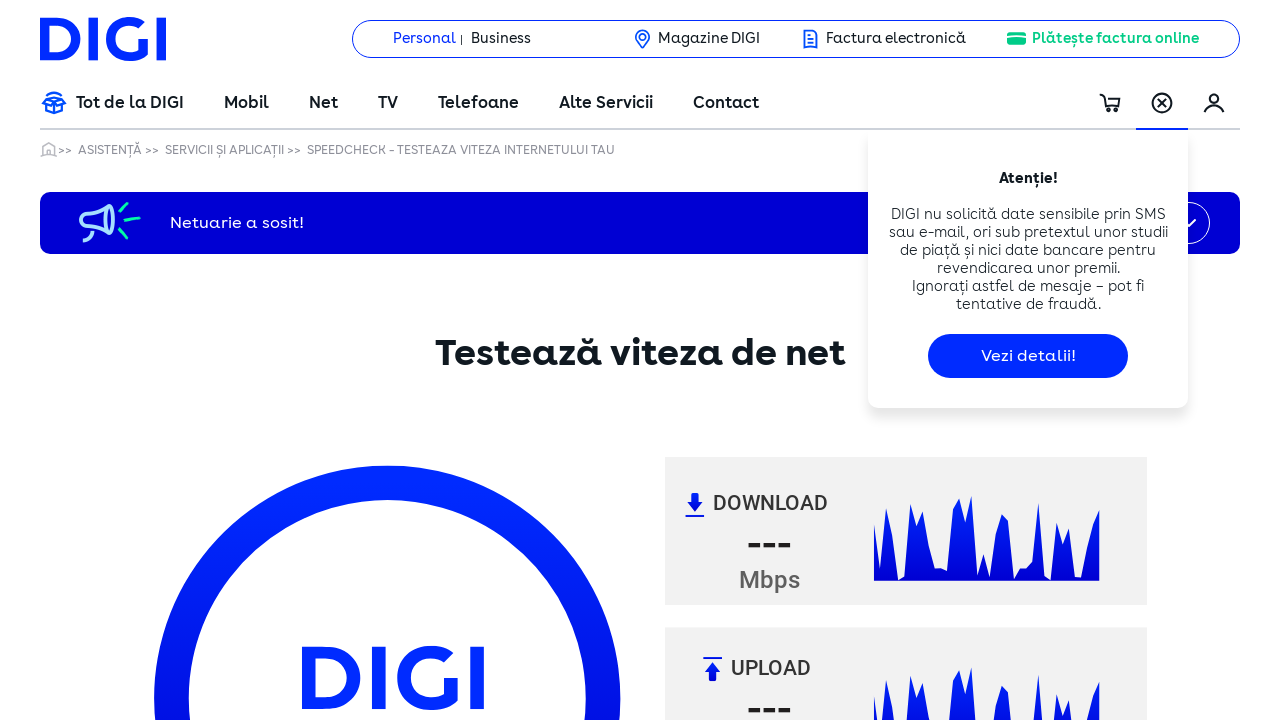

Clicked at iframe offset position (361, 451) at (411, 854)
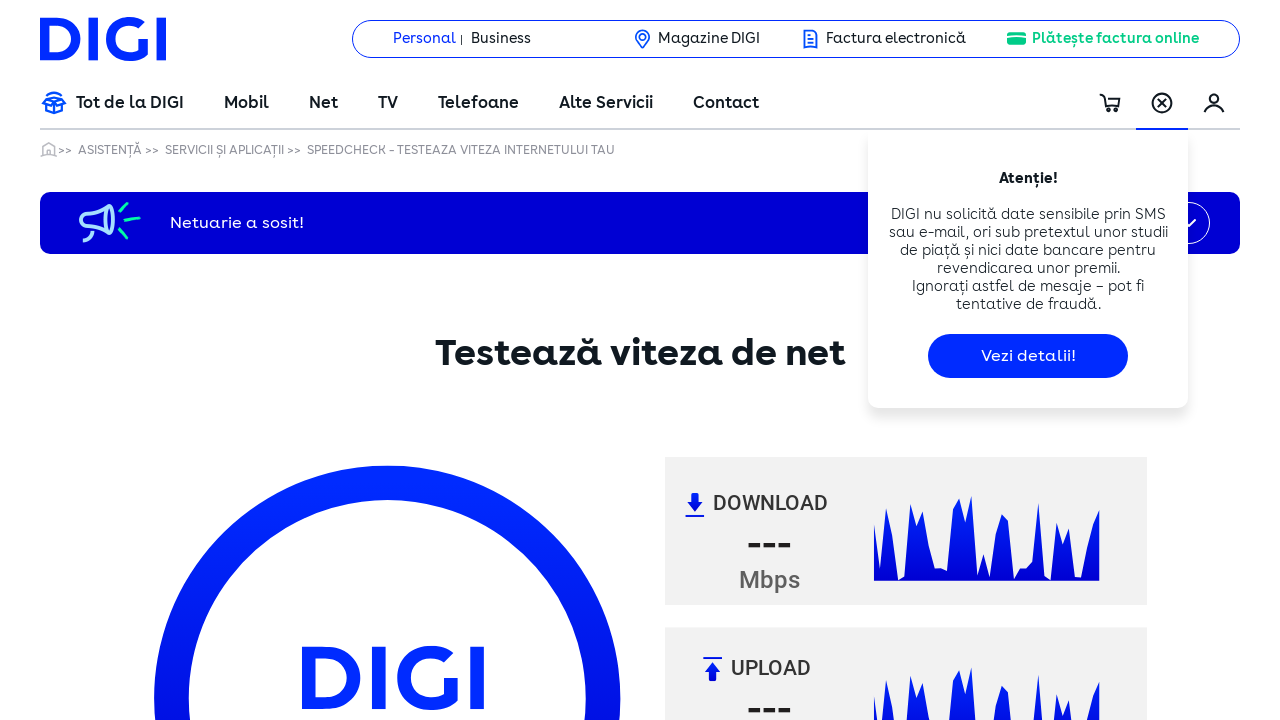

Clicked at iframe offset position (361, 481) at (411, 884)
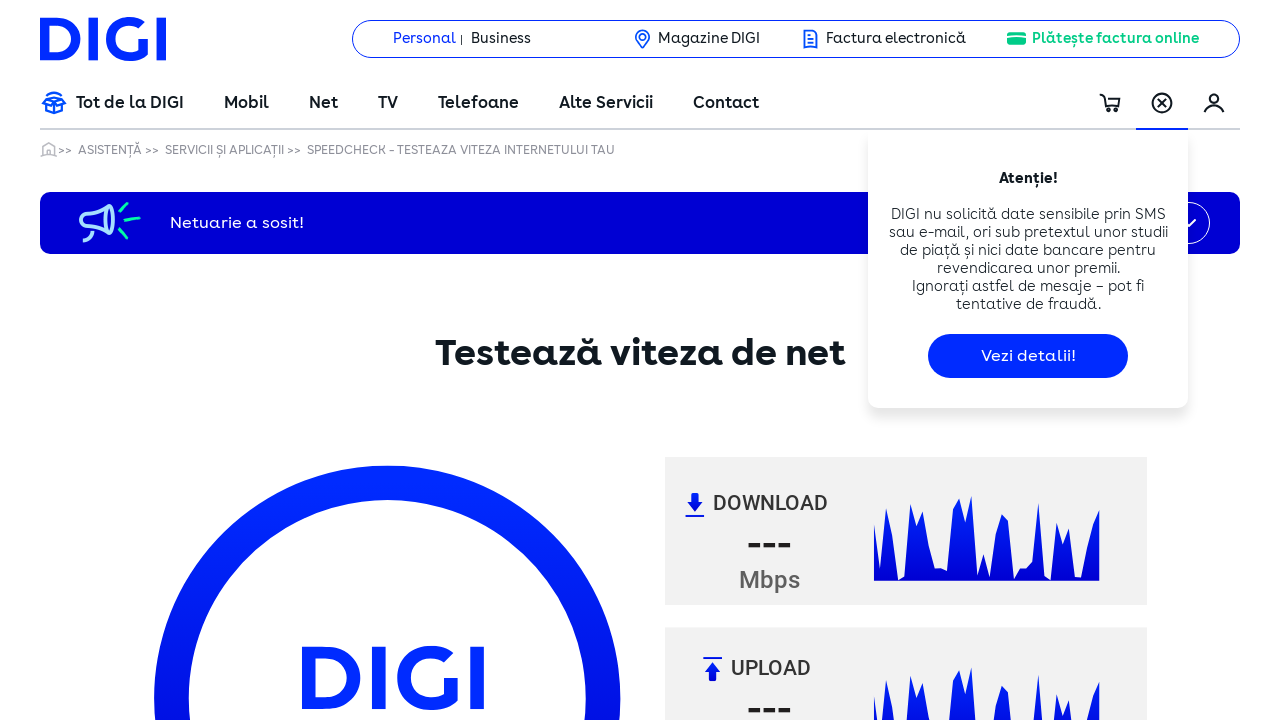

Clicked at iframe offset position (361, 511) at (411, 914)
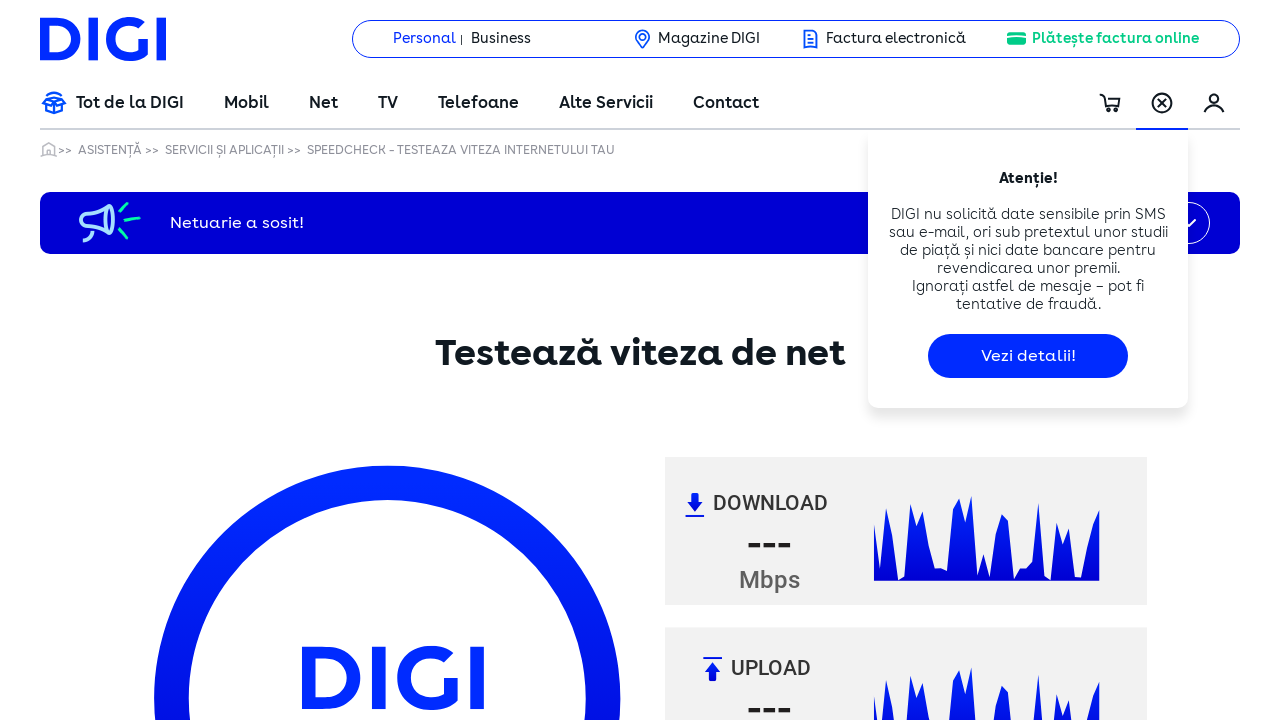

Clicked at iframe offset position (361, 541) at (411, 944)
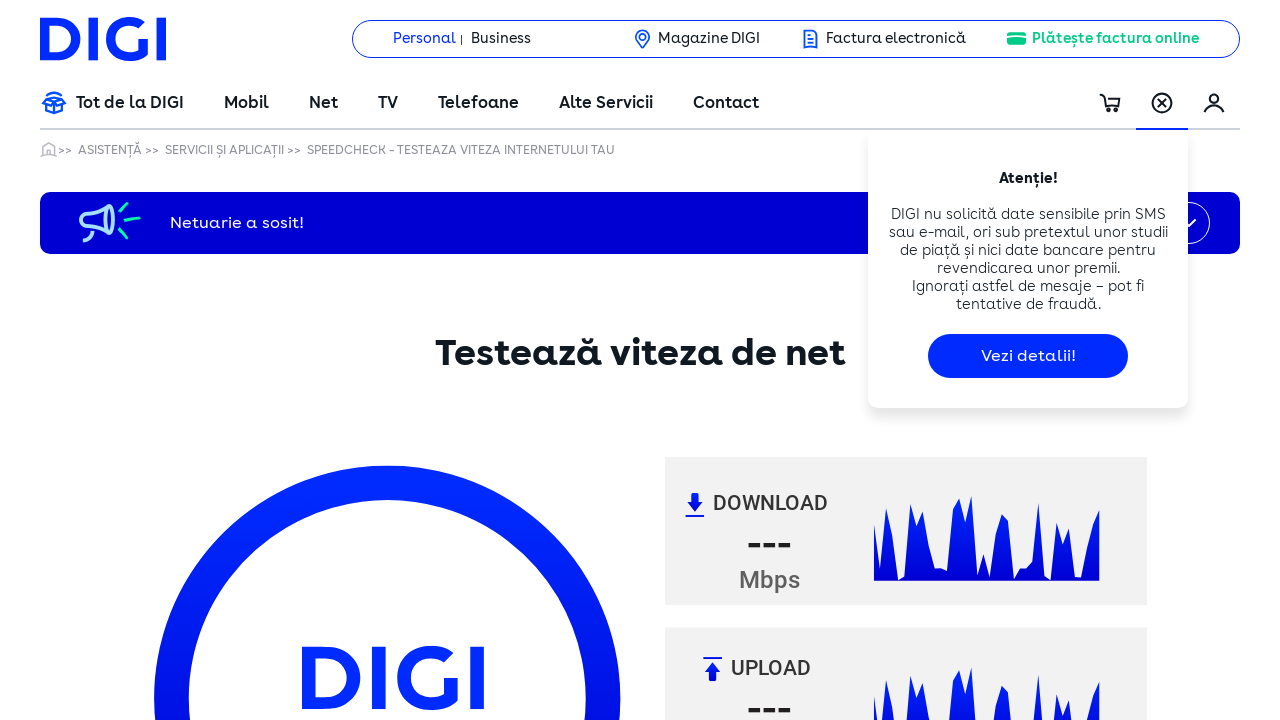

Clicked at iframe offset position (361, 571) at (411, 974)
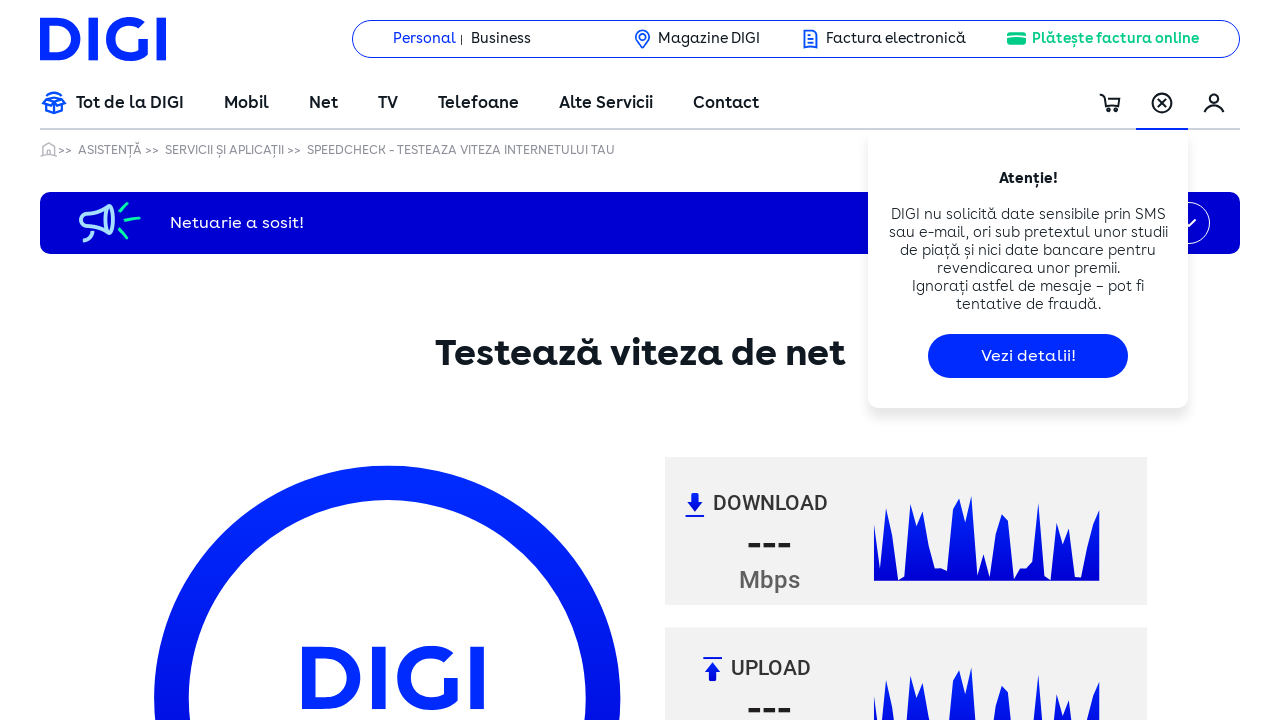

Clicked at iframe offset position (361, 601) at (411, 1004)
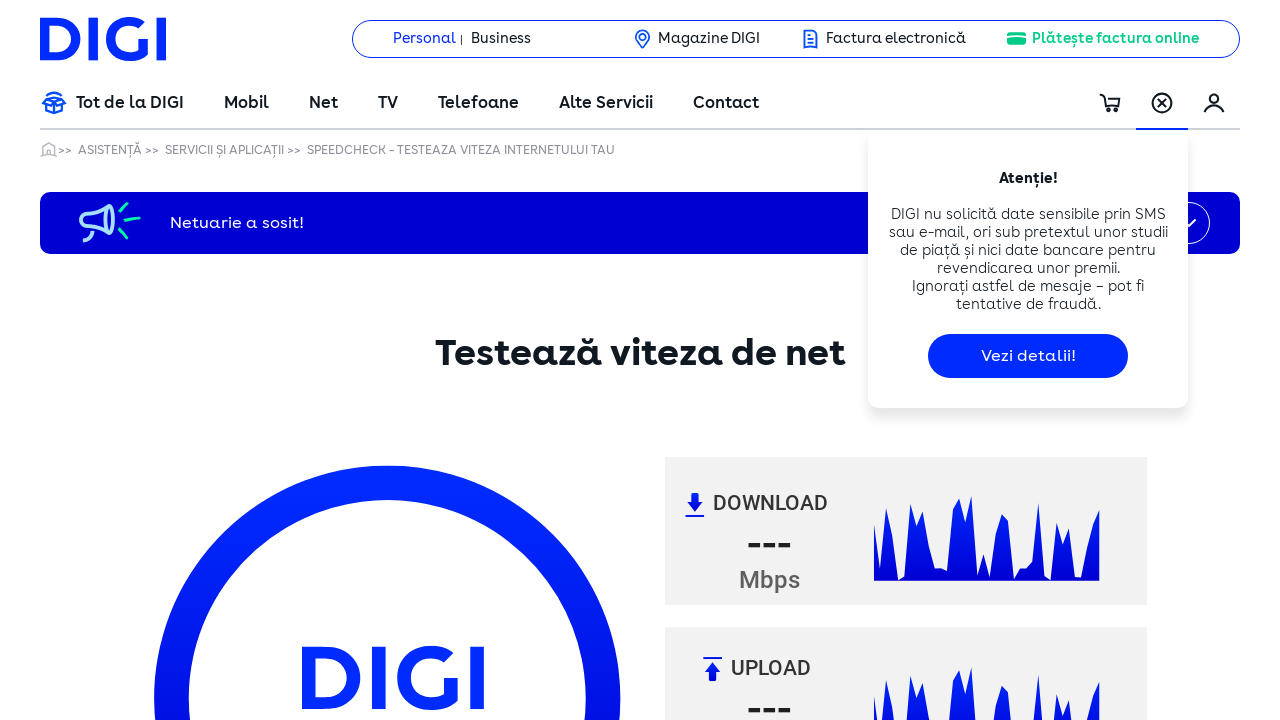

Clicked at iframe offset position (361, 631) at (411, 1034)
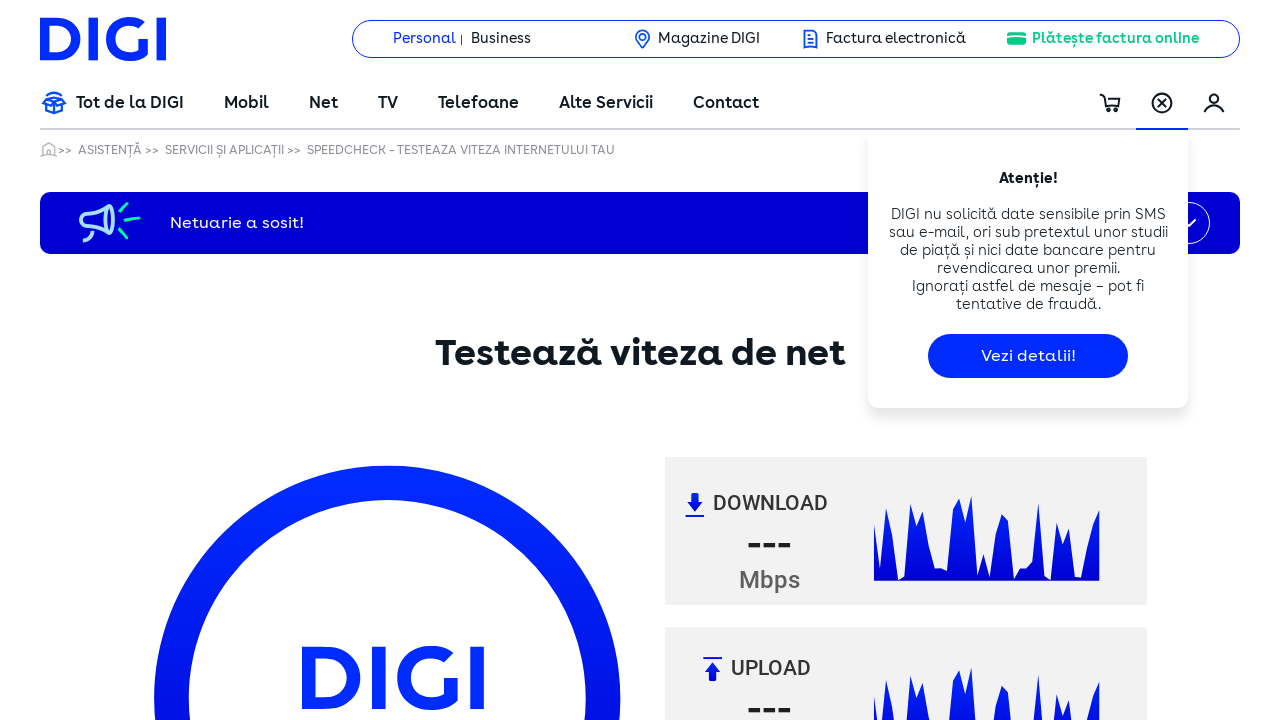

Clicked at iframe offset position (361, 661) at (411, 1064)
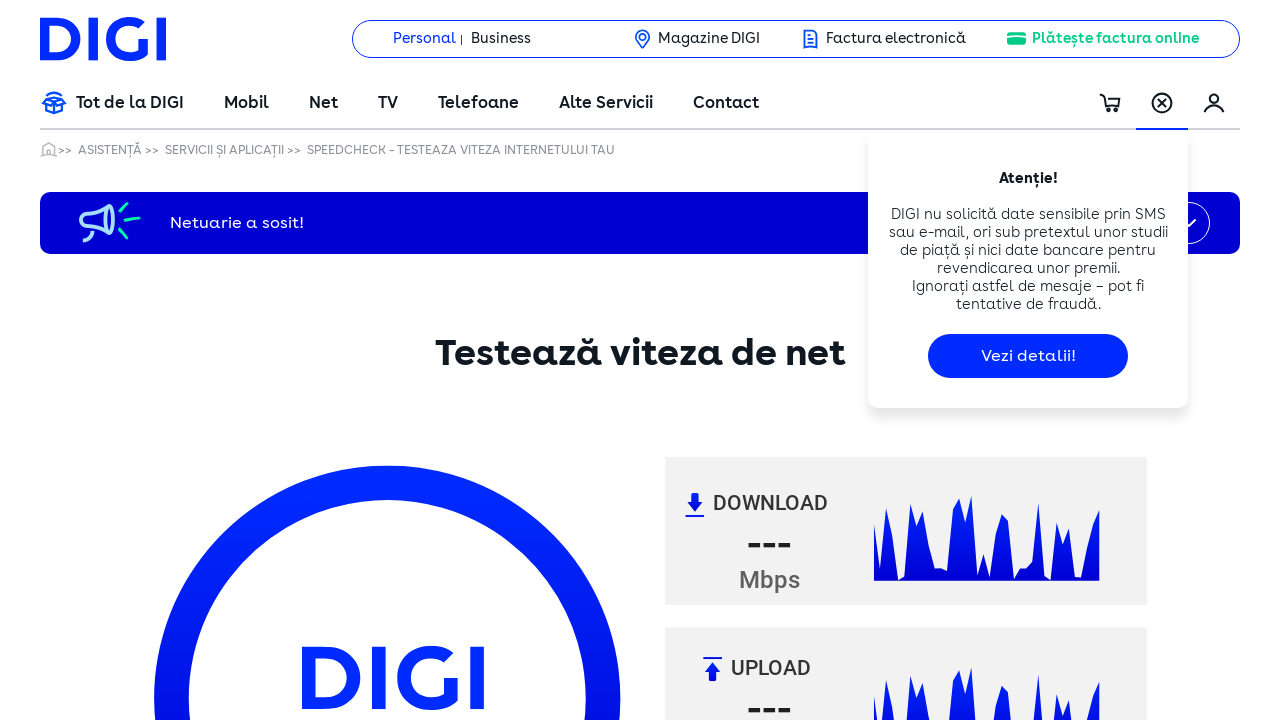

Clicked at iframe offset position (361, 691) at (411, 1094)
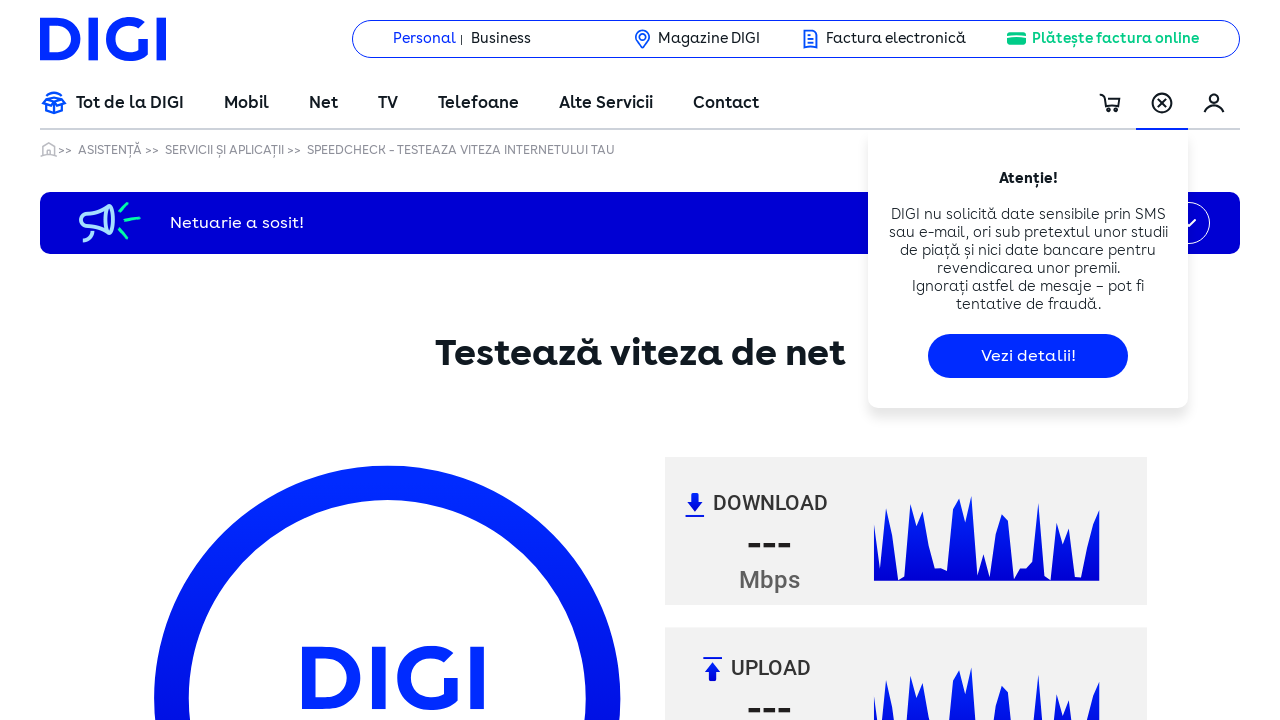

Clicked at iframe offset position (361, 721) at (411, 1124)
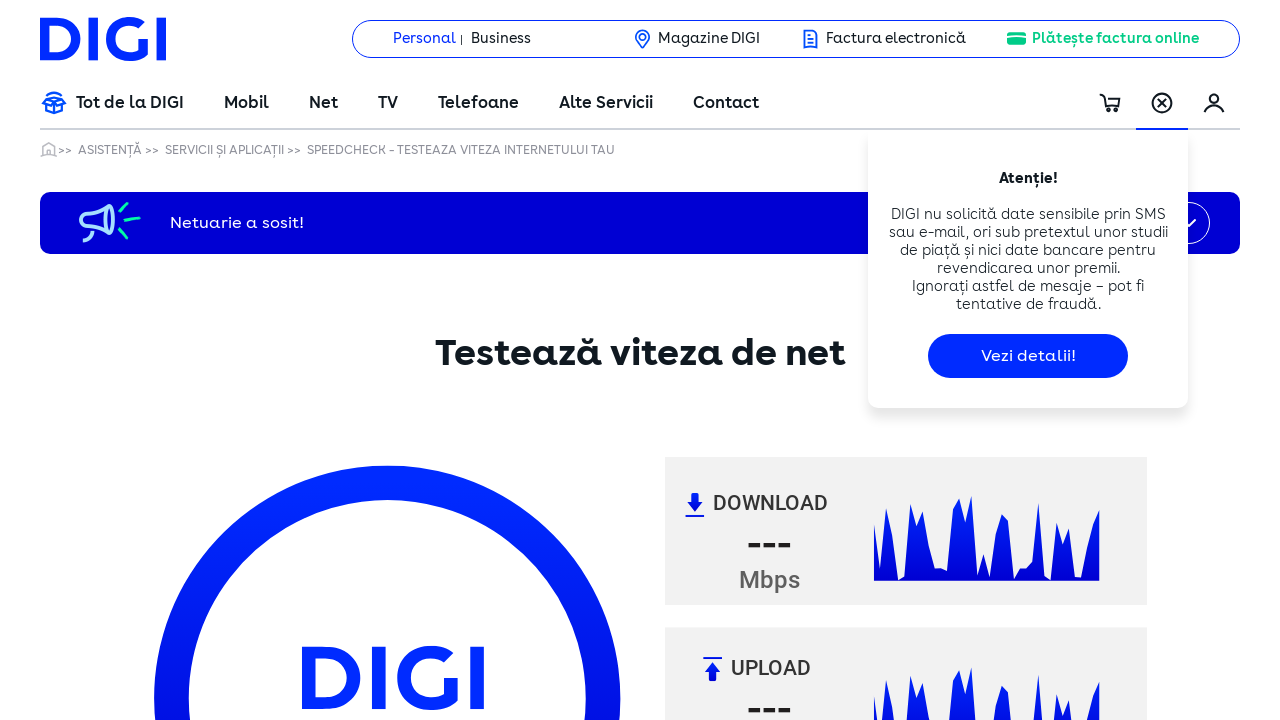

Clicked at iframe offset position (361, 751) at (411, 1154)
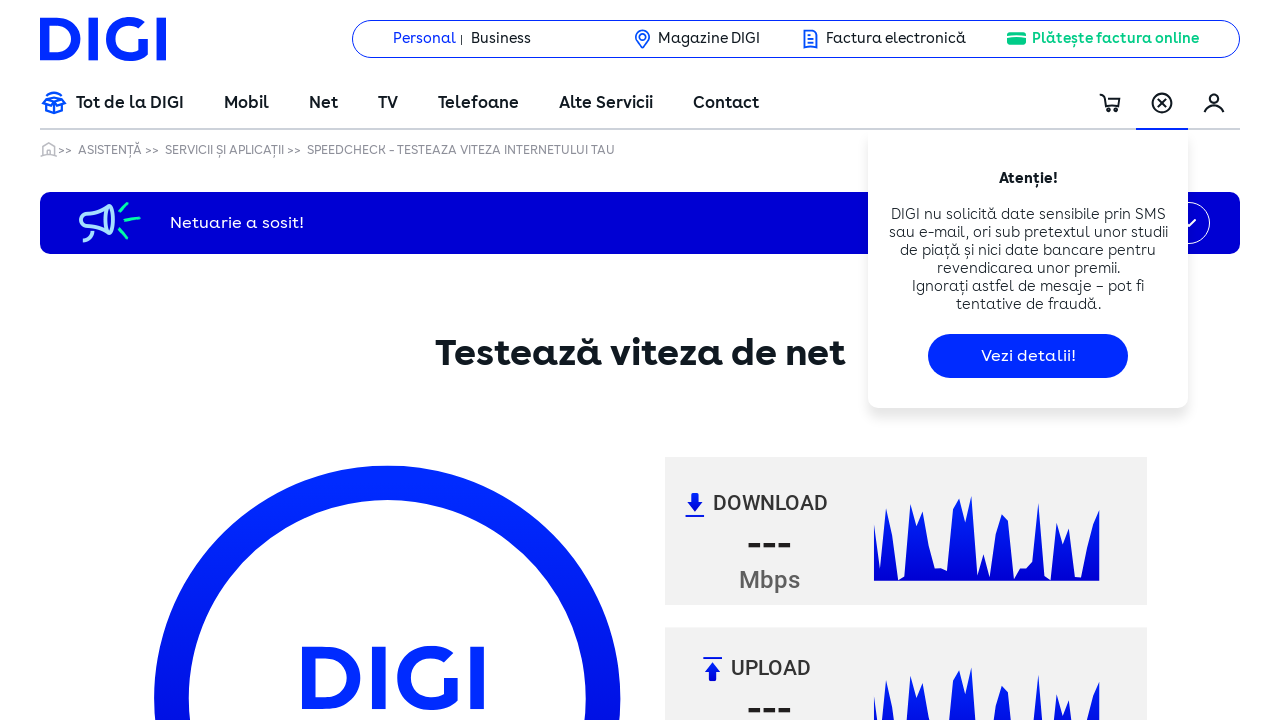

Clicked at iframe offset position (361, 781) at (411, 1184)
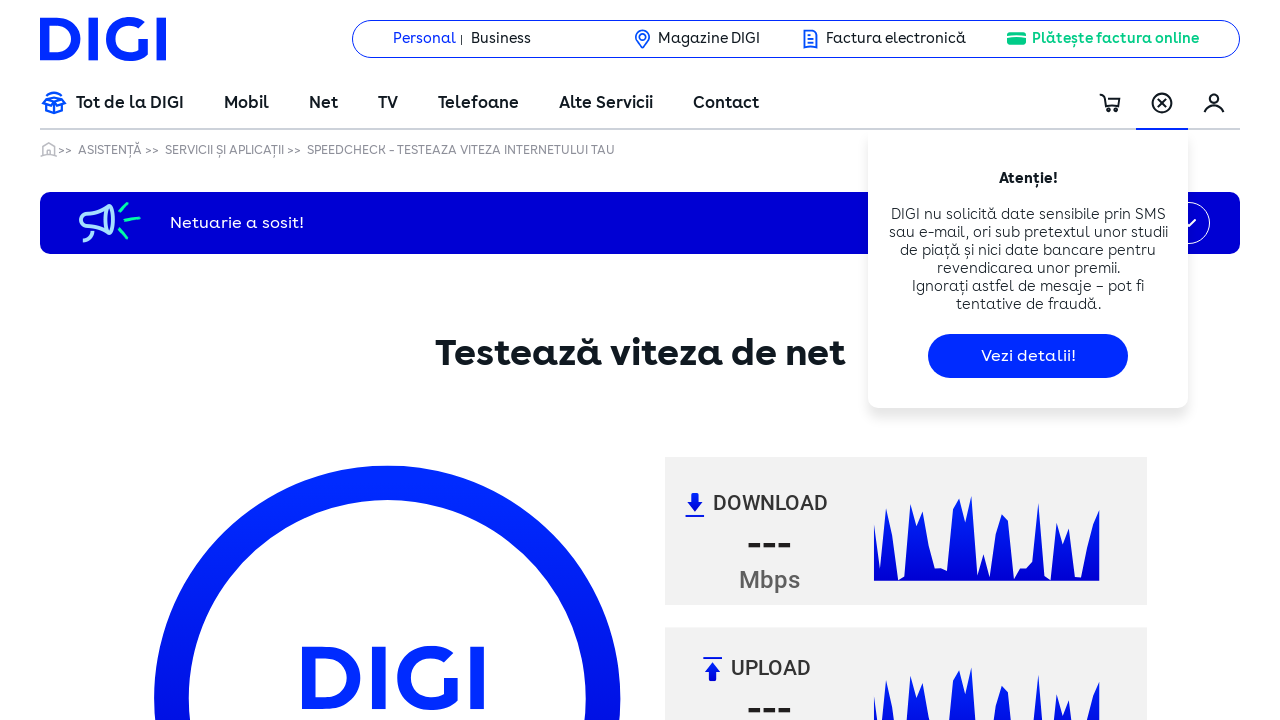

Clicked at iframe offset position (391, 1) at (441, 404)
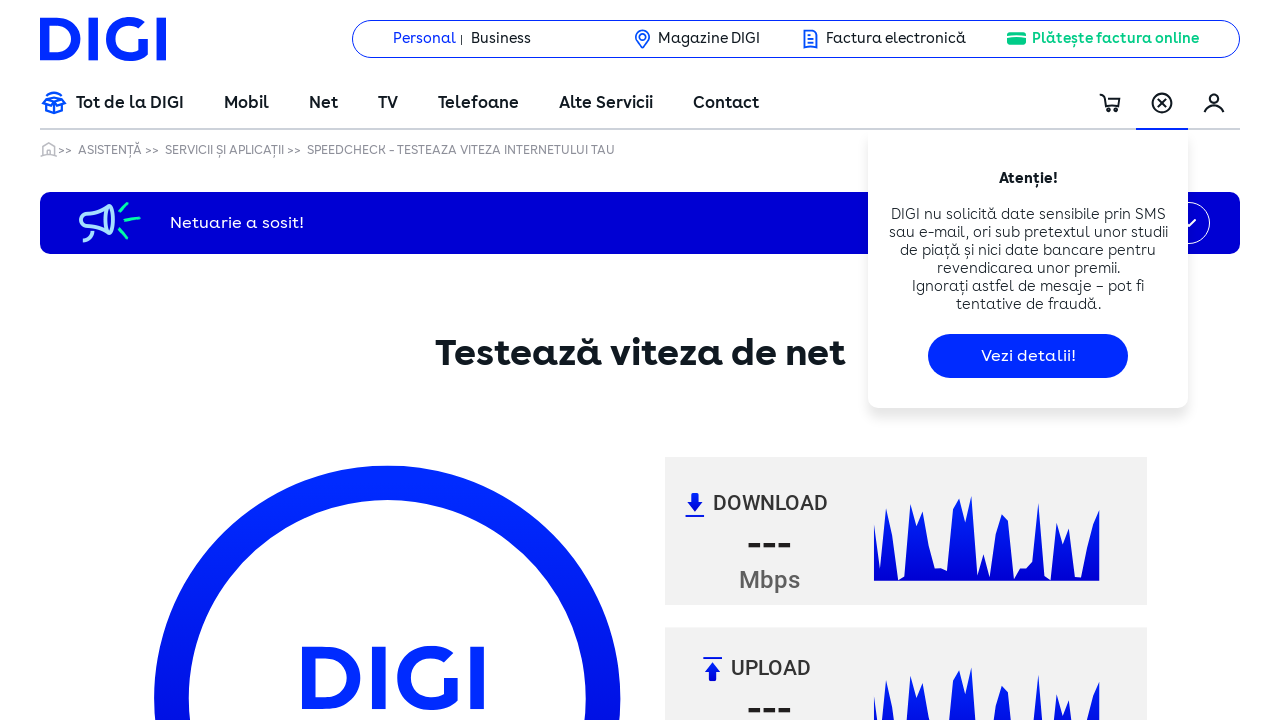

Clicked at iframe offset position (391, 31) at (441, 434)
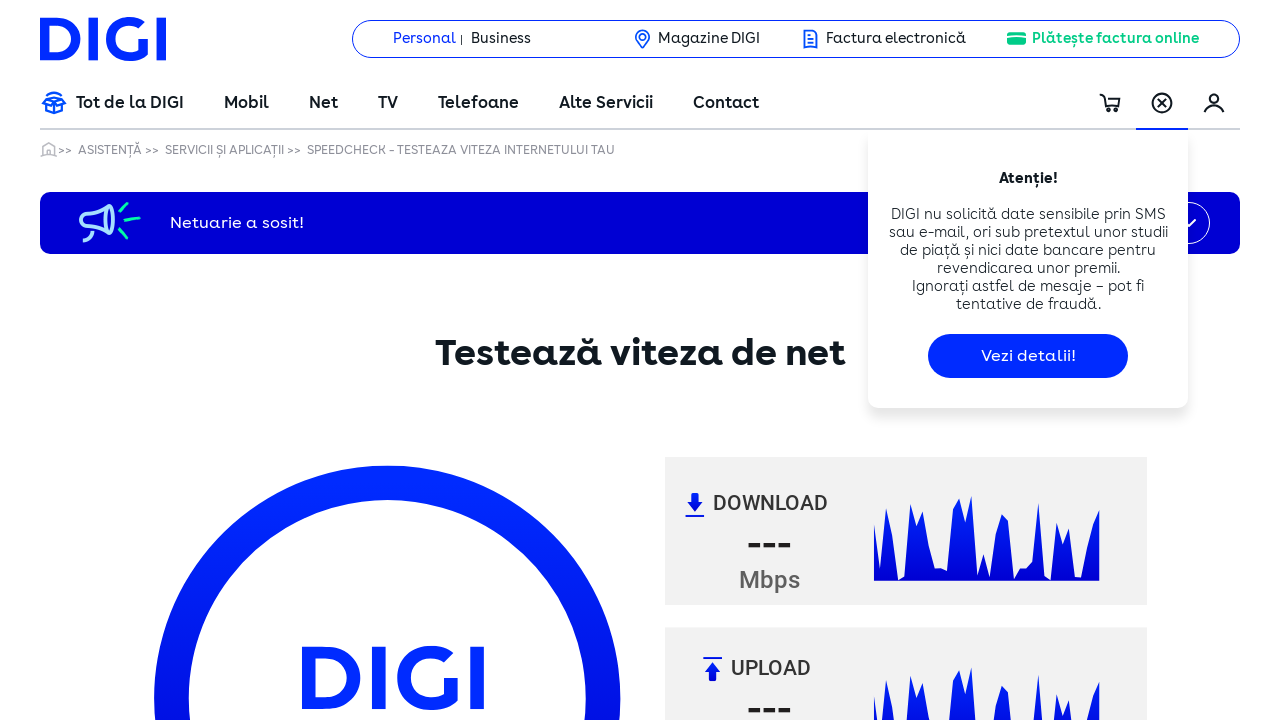

Clicked at iframe offset position (391, 61) at (441, 464)
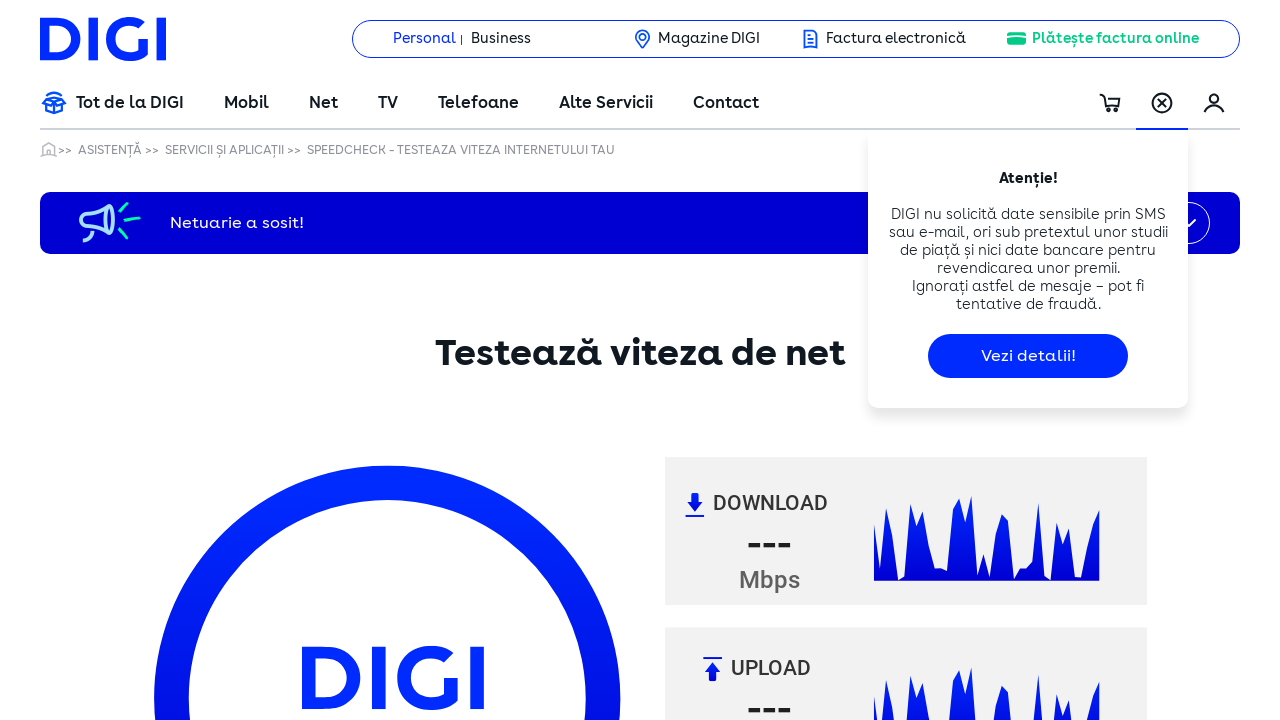

Clicked at iframe offset position (391, 91) at (441, 494)
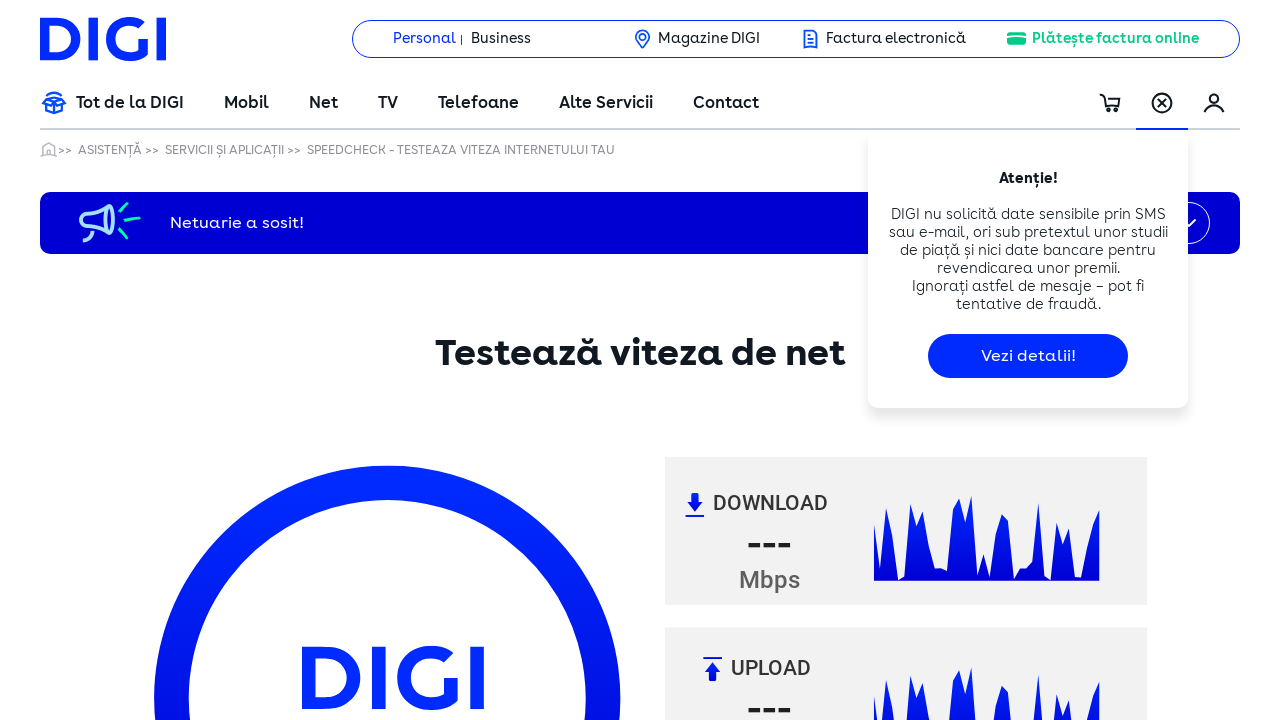

Clicked at iframe offset position (391, 121) at (441, 524)
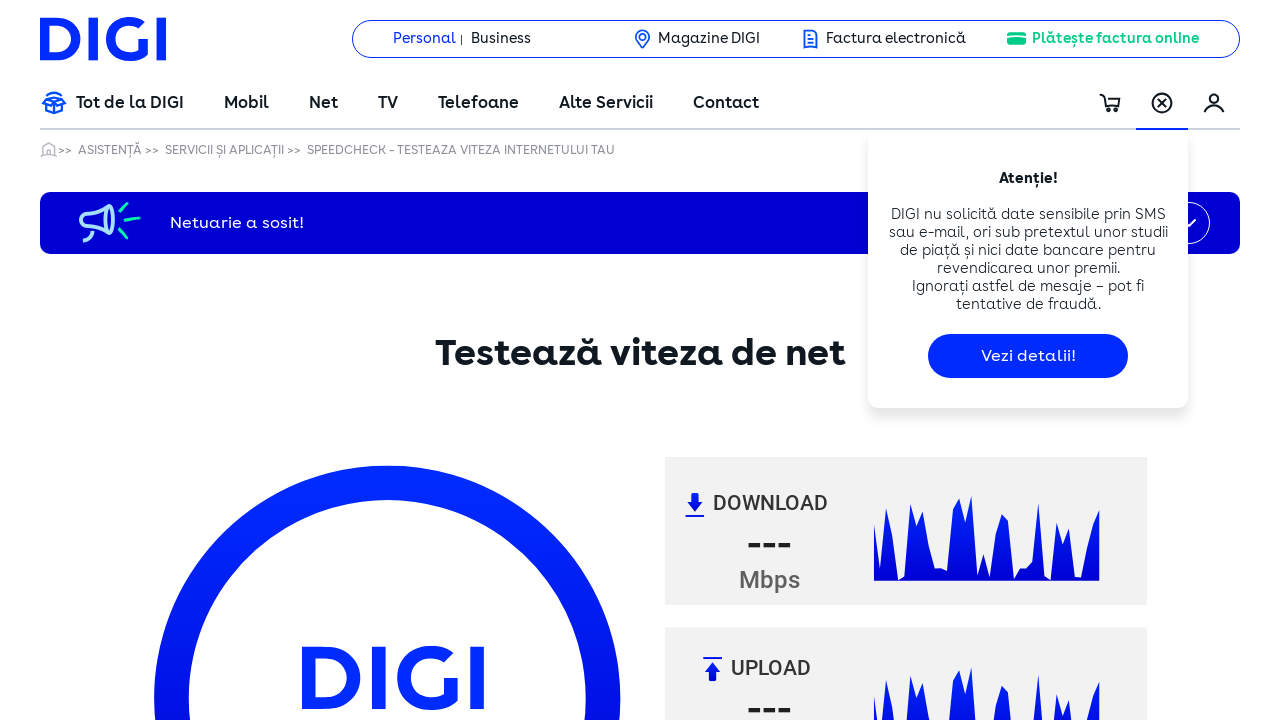

Clicked at iframe offset position (391, 151) at (441, 554)
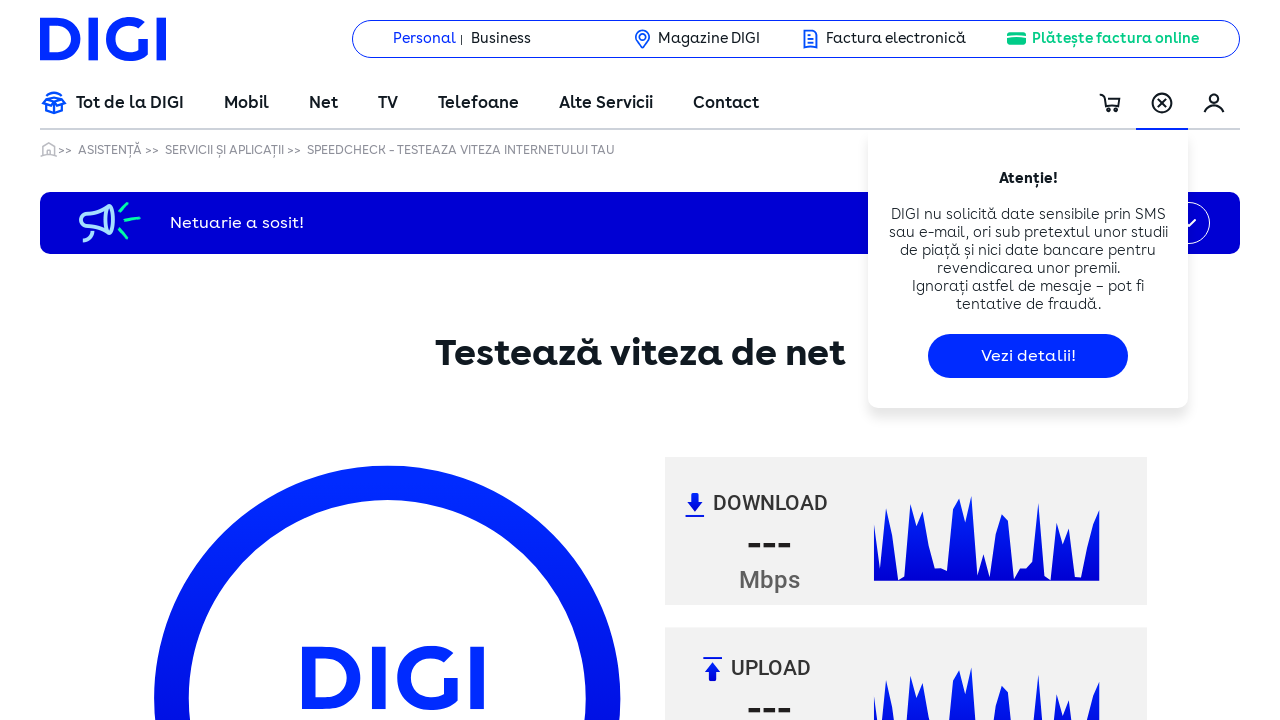

Clicked at iframe offset position (391, 181) at (441, 584)
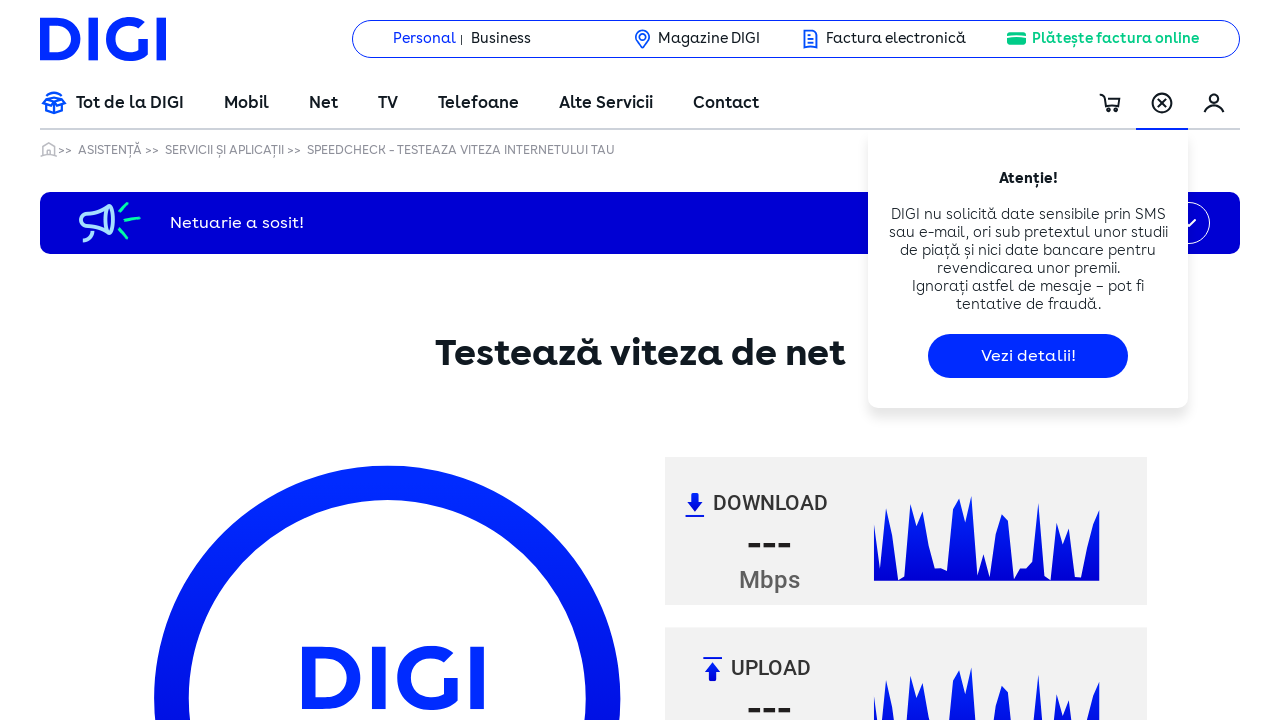

Clicked at iframe offset position (391, 211) at (441, 614)
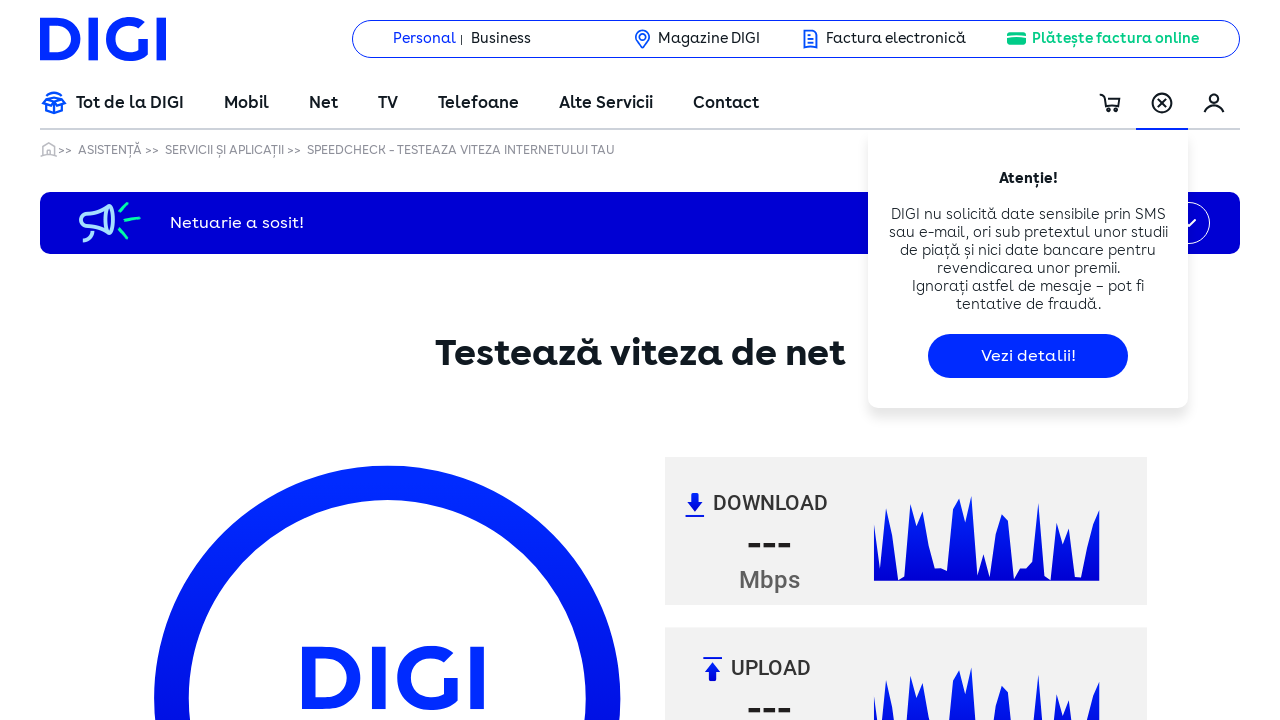

Clicked at iframe offset position (391, 241) at (441, 644)
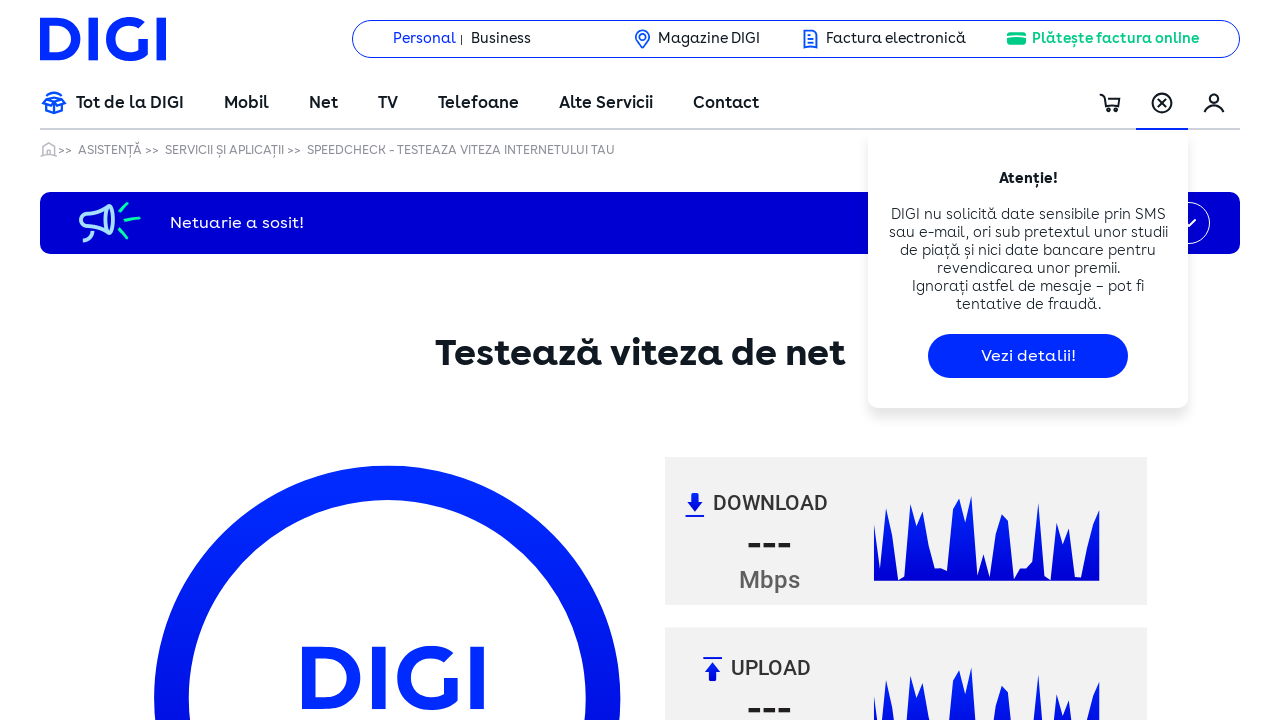

Clicked at iframe offset position (391, 271) at (441, 674)
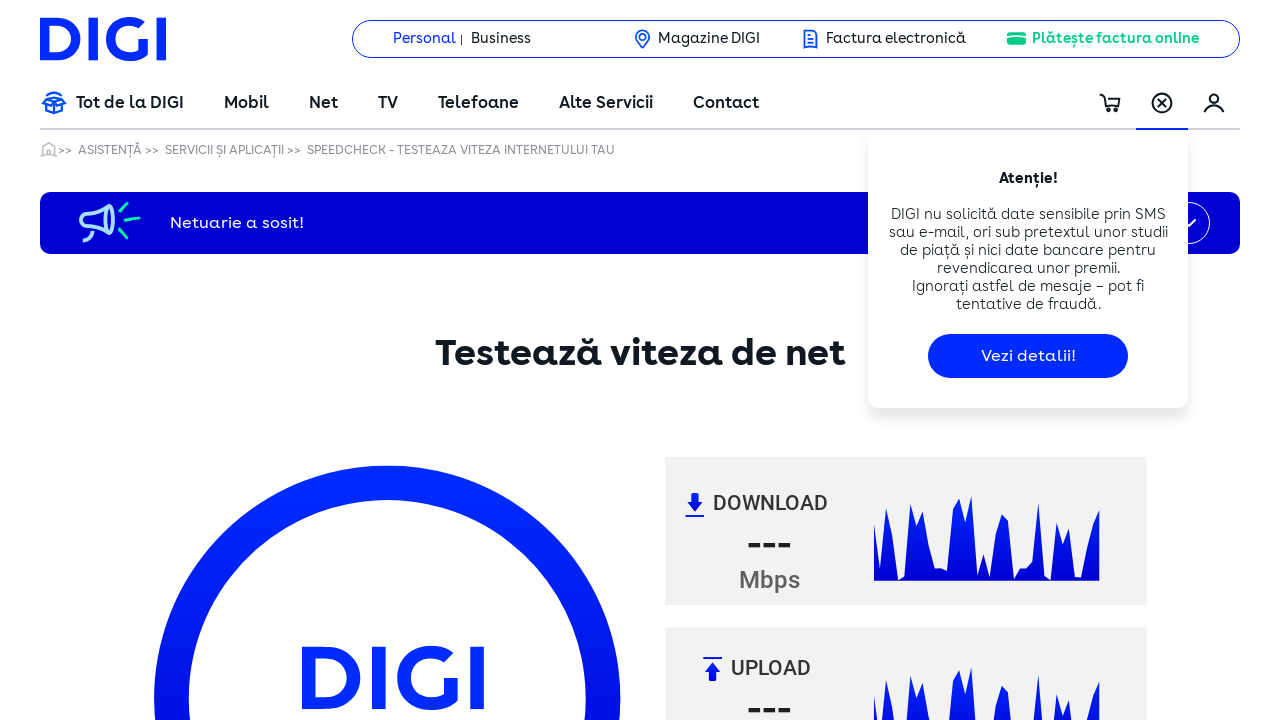

Clicked at iframe offset position (391, 301) at (441, 704)
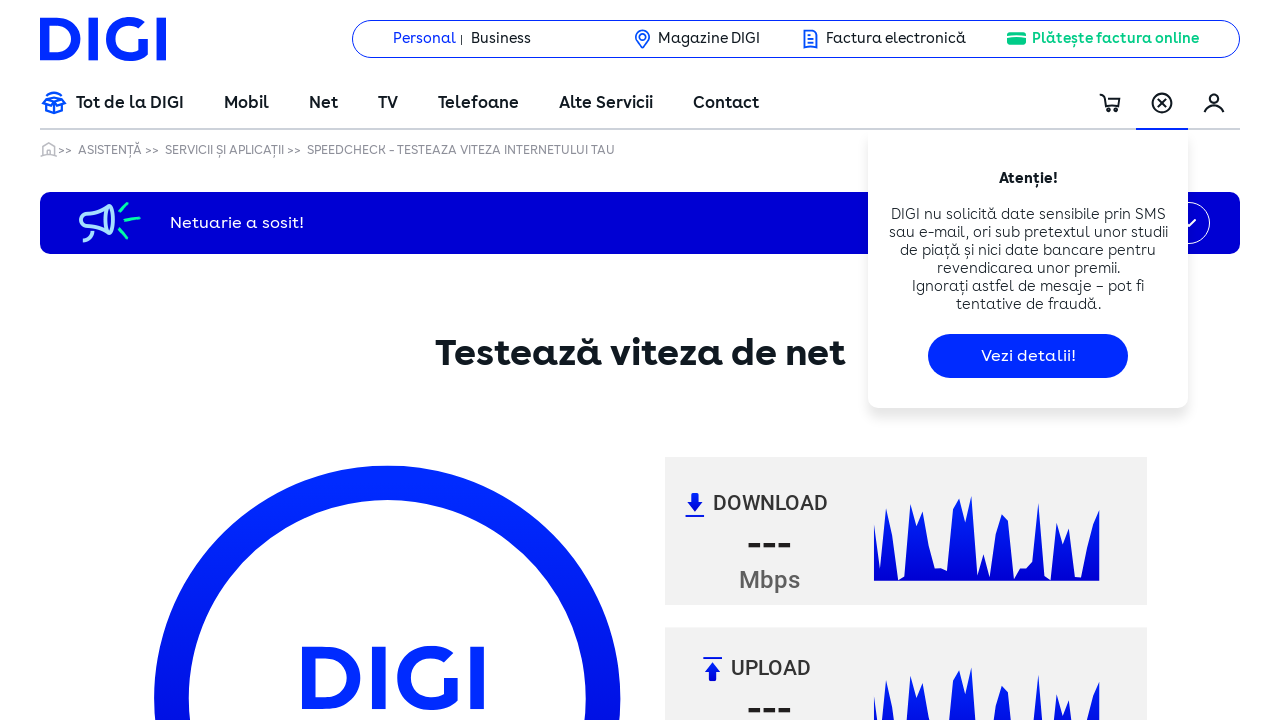

Clicked at iframe offset position (391, 331) at (441, 734)
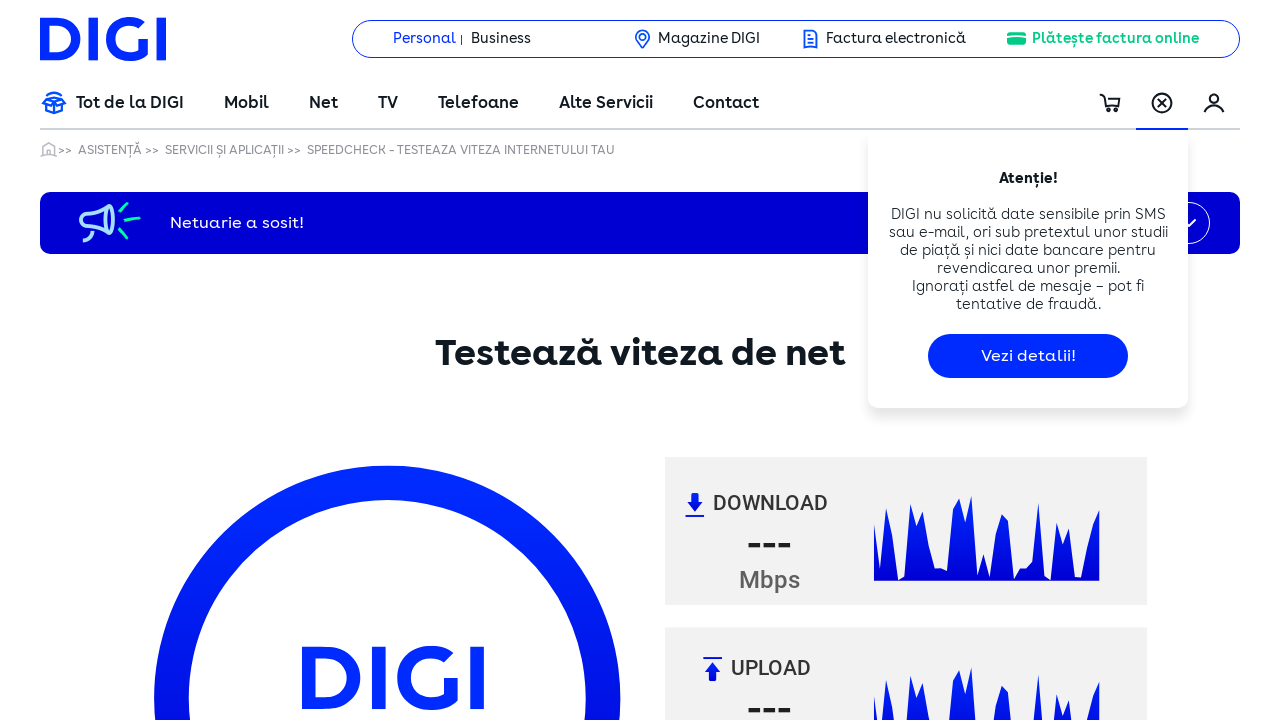

Clicked at iframe offset position (391, 361) at (441, 764)
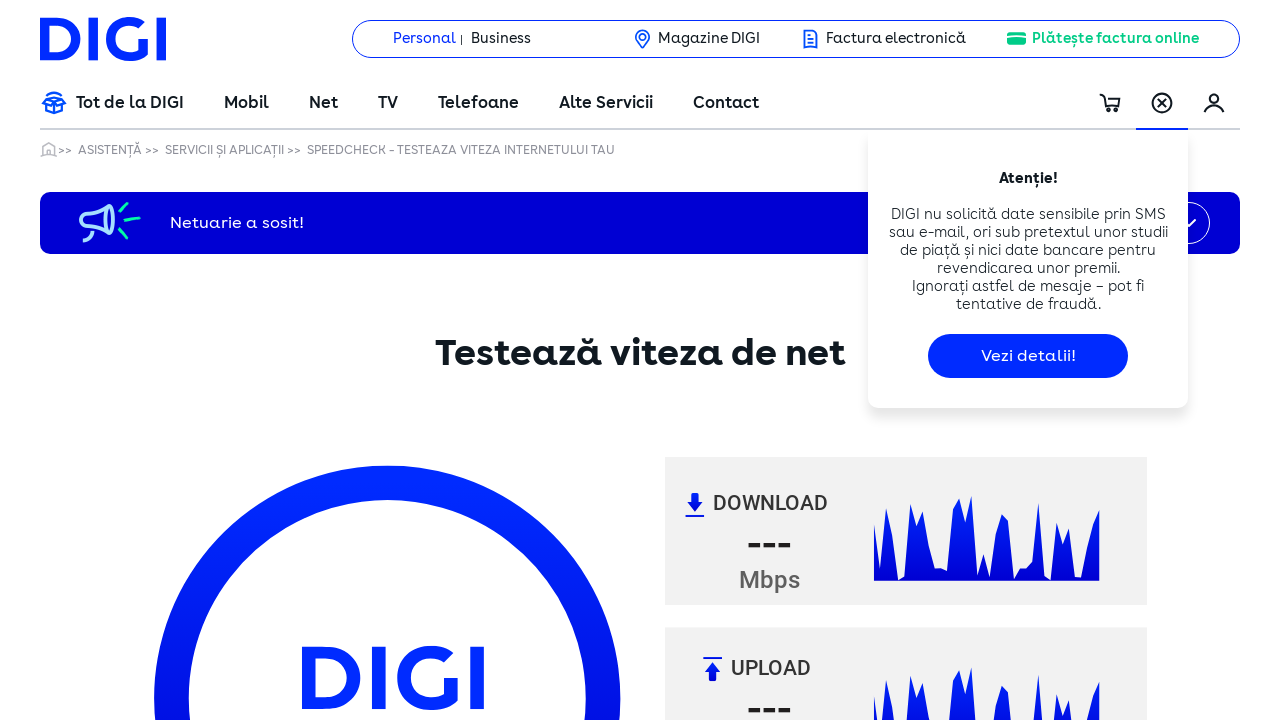

Clicked at iframe offset position (391, 391) at (441, 794)
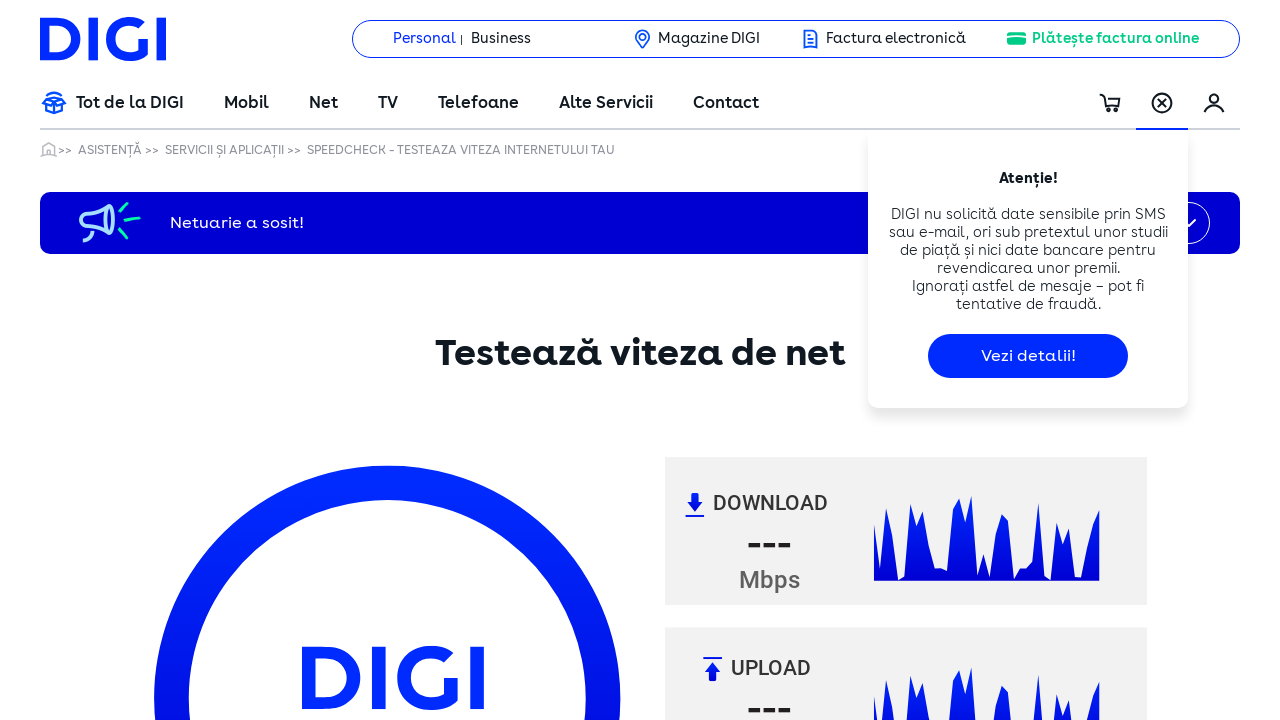

Clicked at iframe offset position (391, 421) at (441, 824)
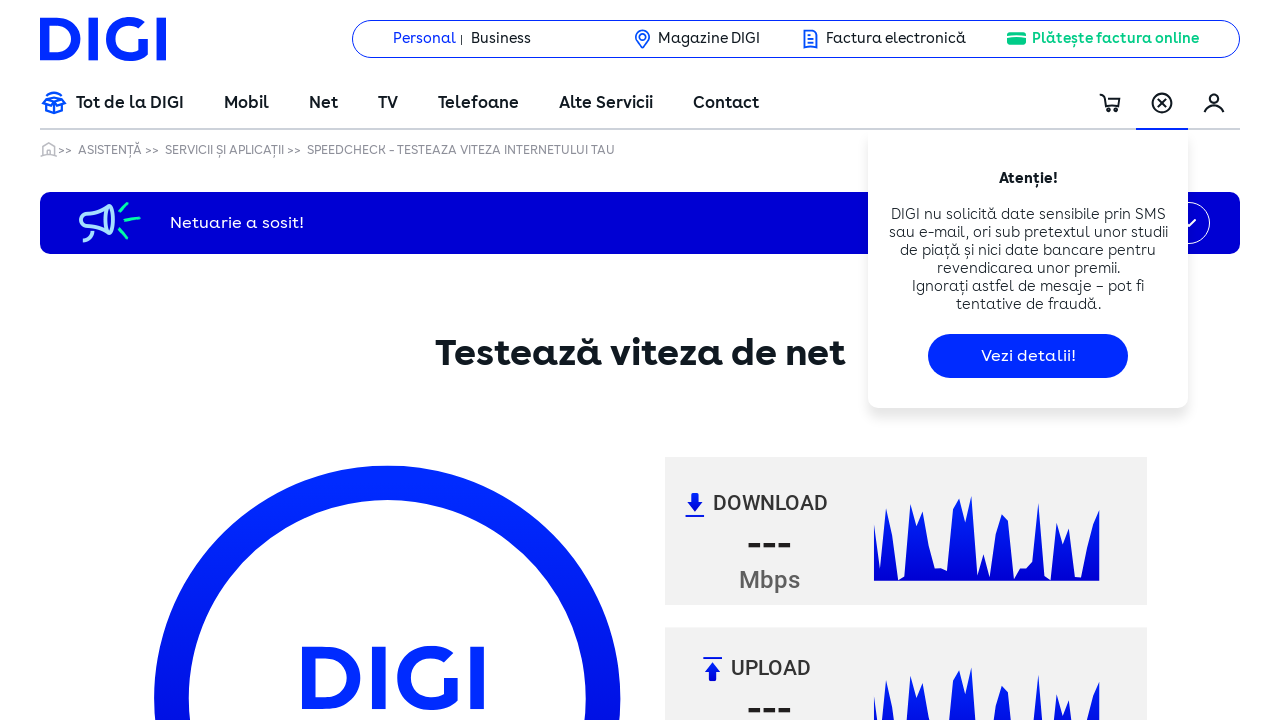

Clicked at iframe offset position (391, 451) at (441, 854)
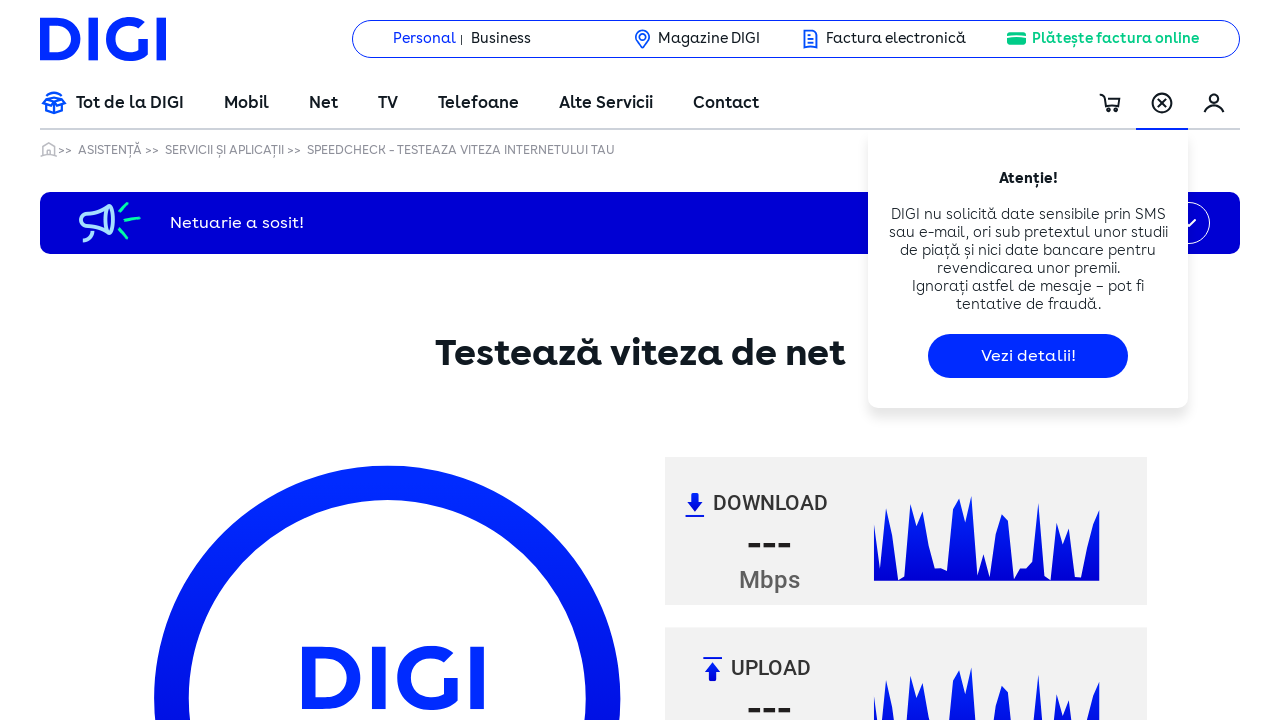

Clicked at iframe offset position (391, 481) at (441, 884)
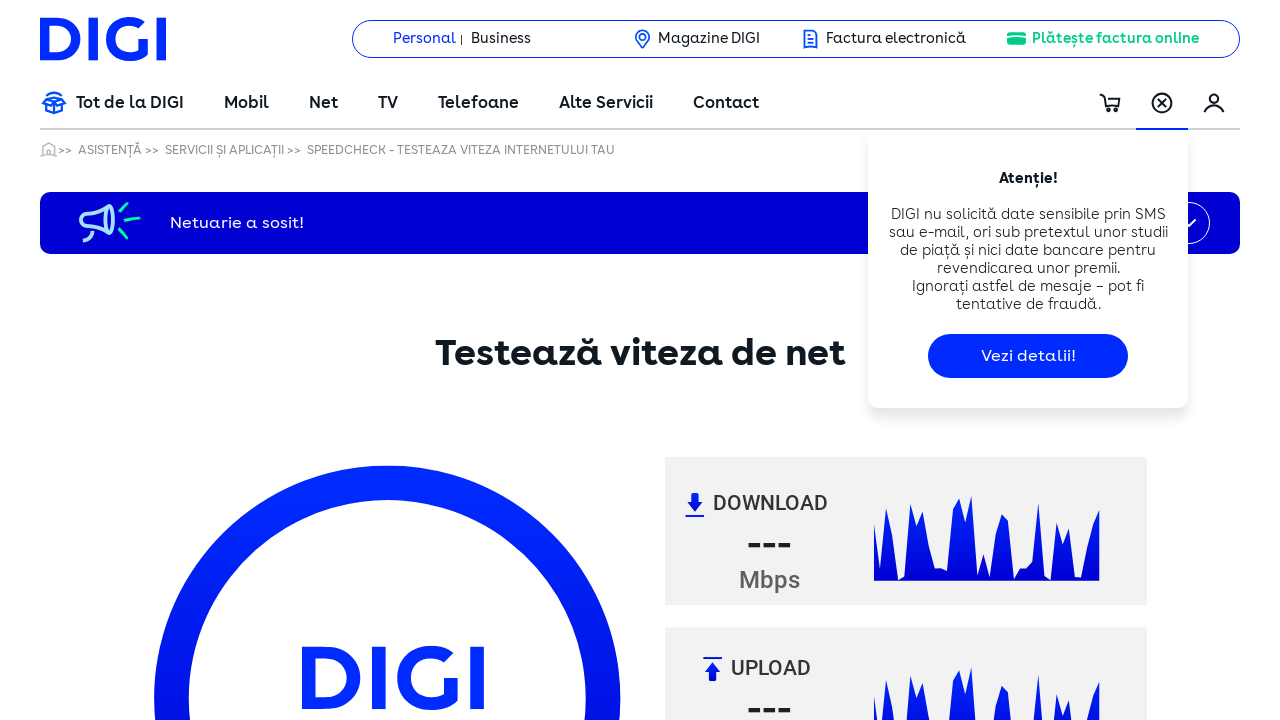

Clicked at iframe offset position (391, 511) at (441, 914)
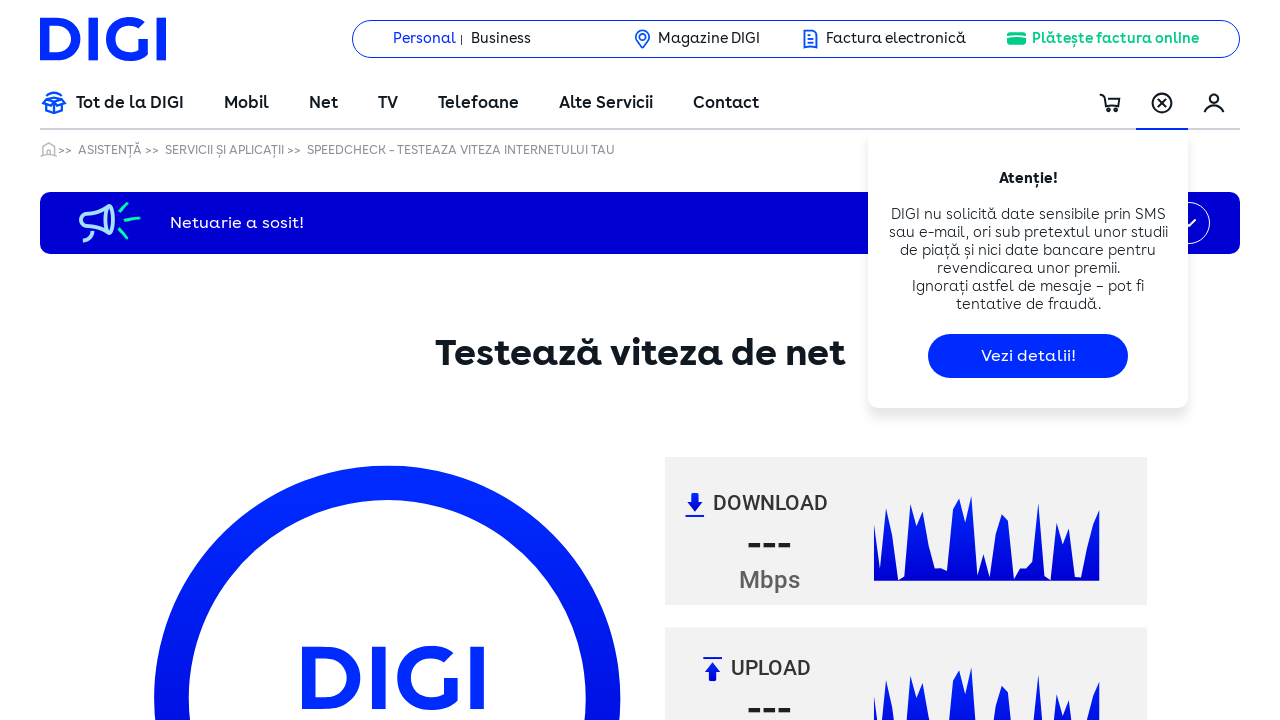

Clicked at iframe offset position (391, 541) at (441, 944)
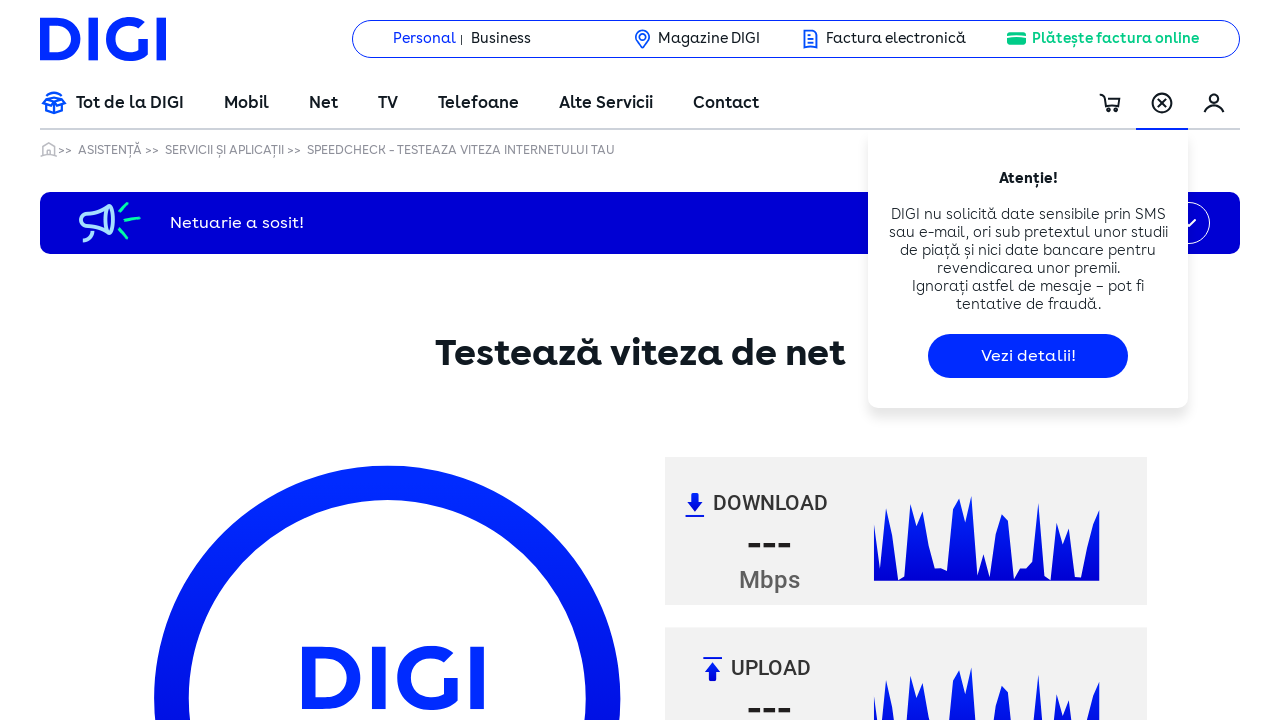

Clicked at iframe offset position (391, 571) at (441, 974)
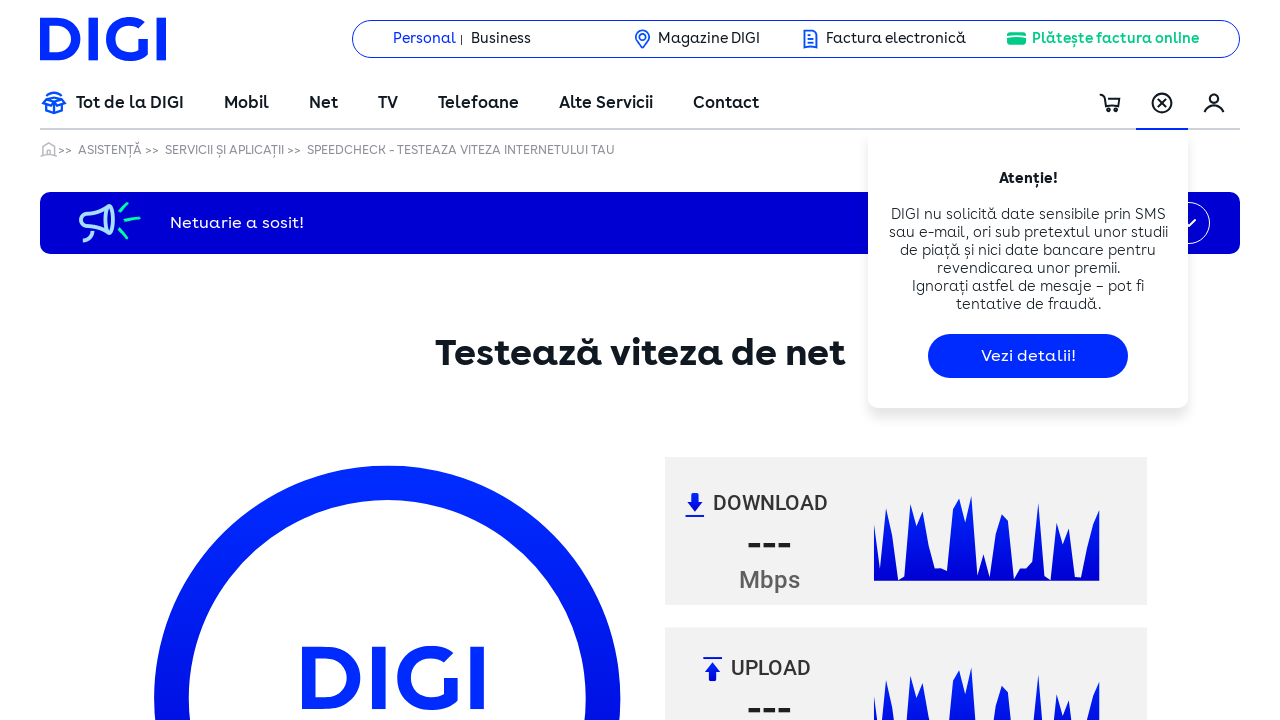

Clicked at iframe offset position (391, 601) at (441, 1004)
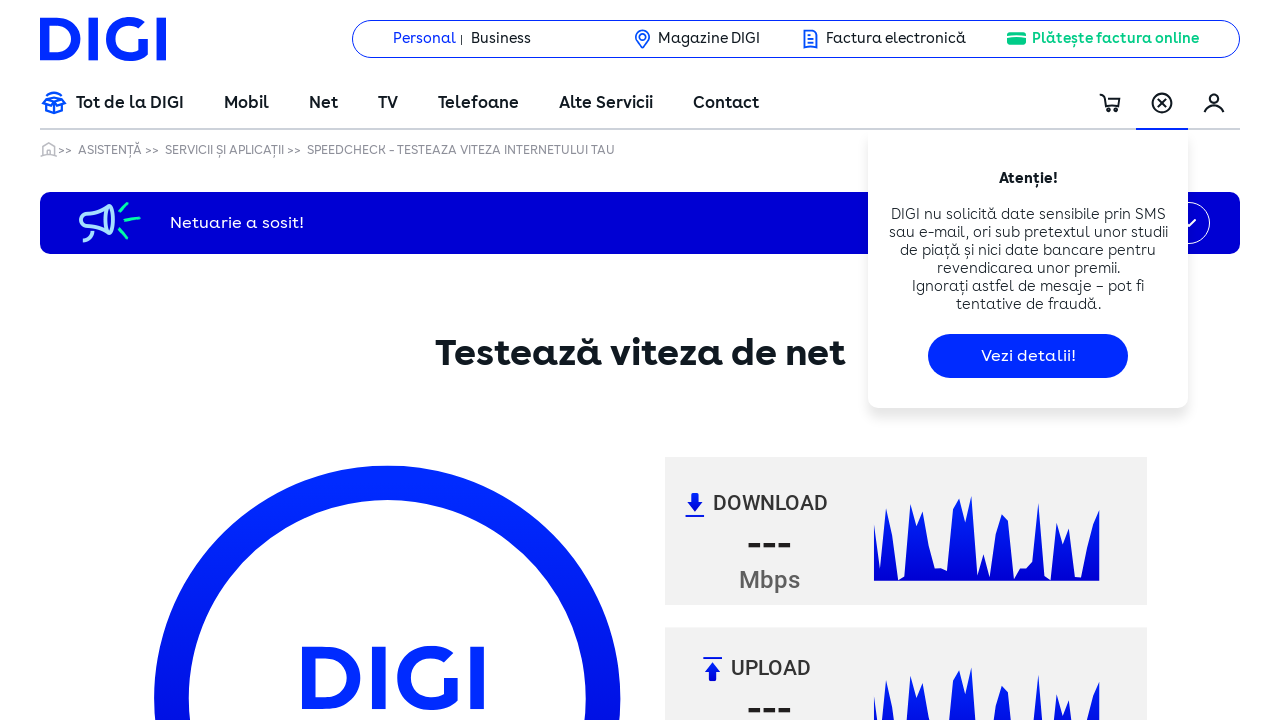

Clicked at iframe offset position (391, 631) at (441, 1034)
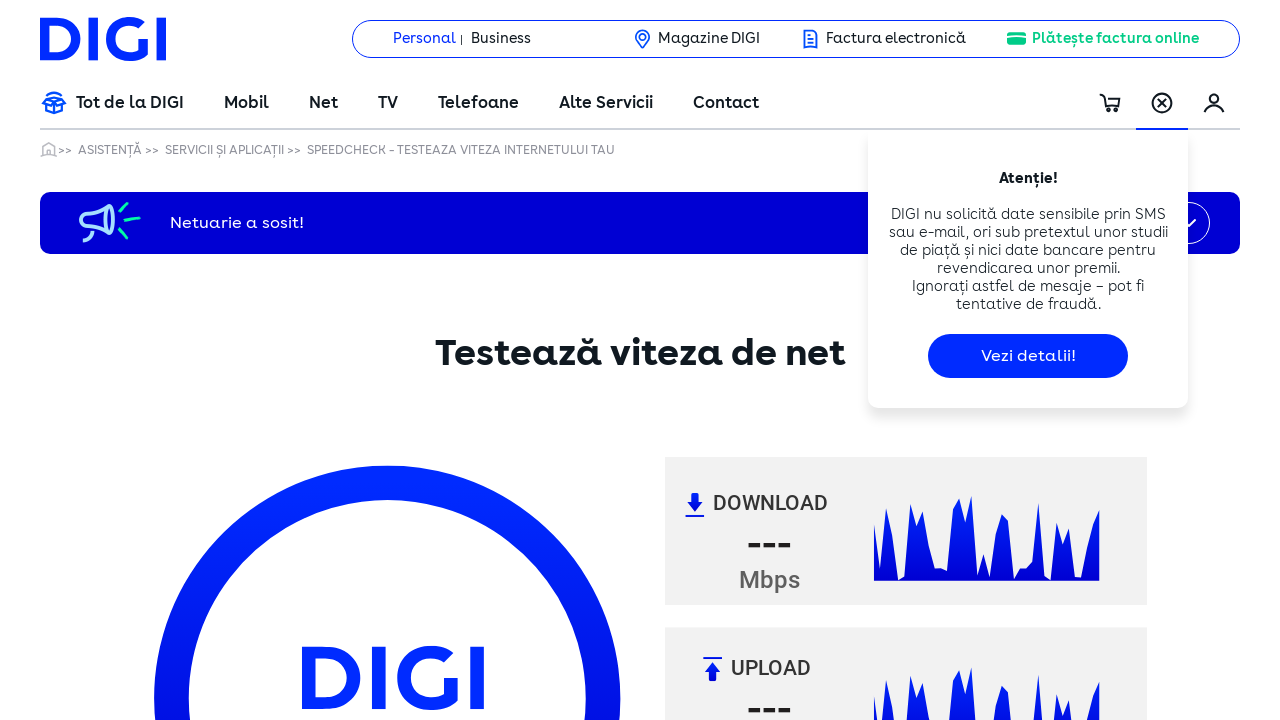

Clicked at iframe offset position (391, 661) at (441, 1064)
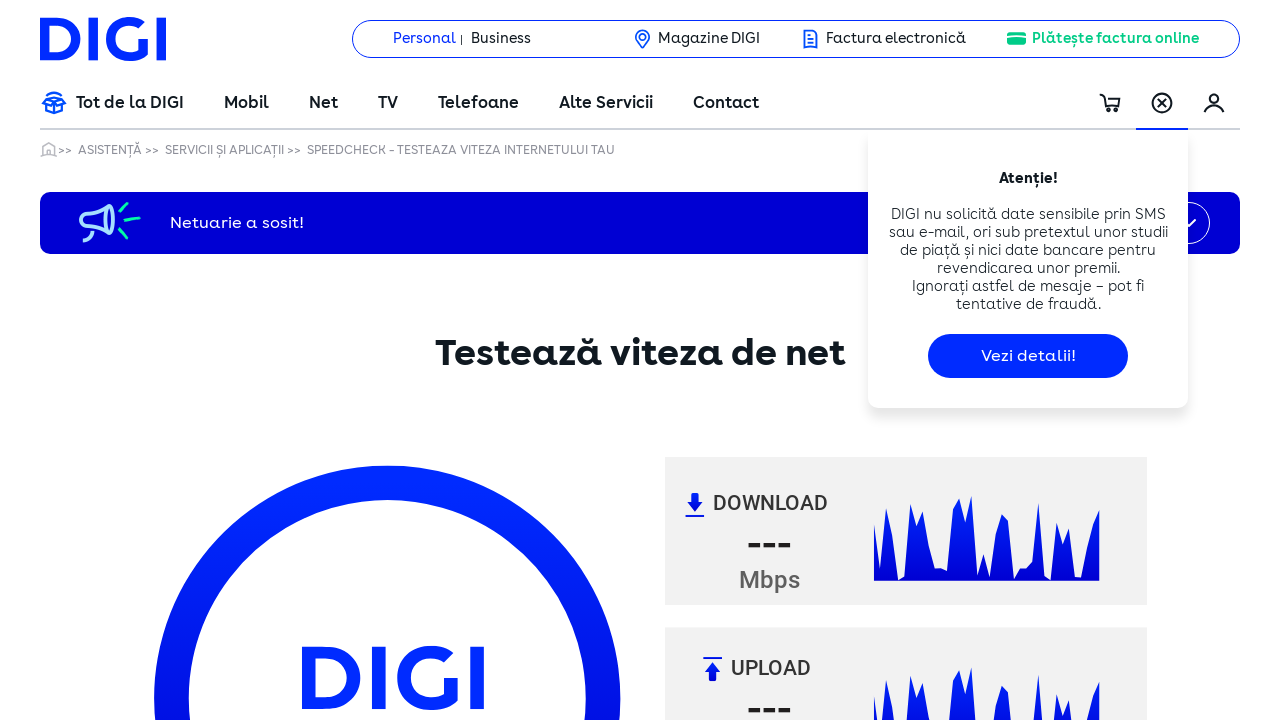

Clicked at iframe offset position (391, 691) at (441, 1094)
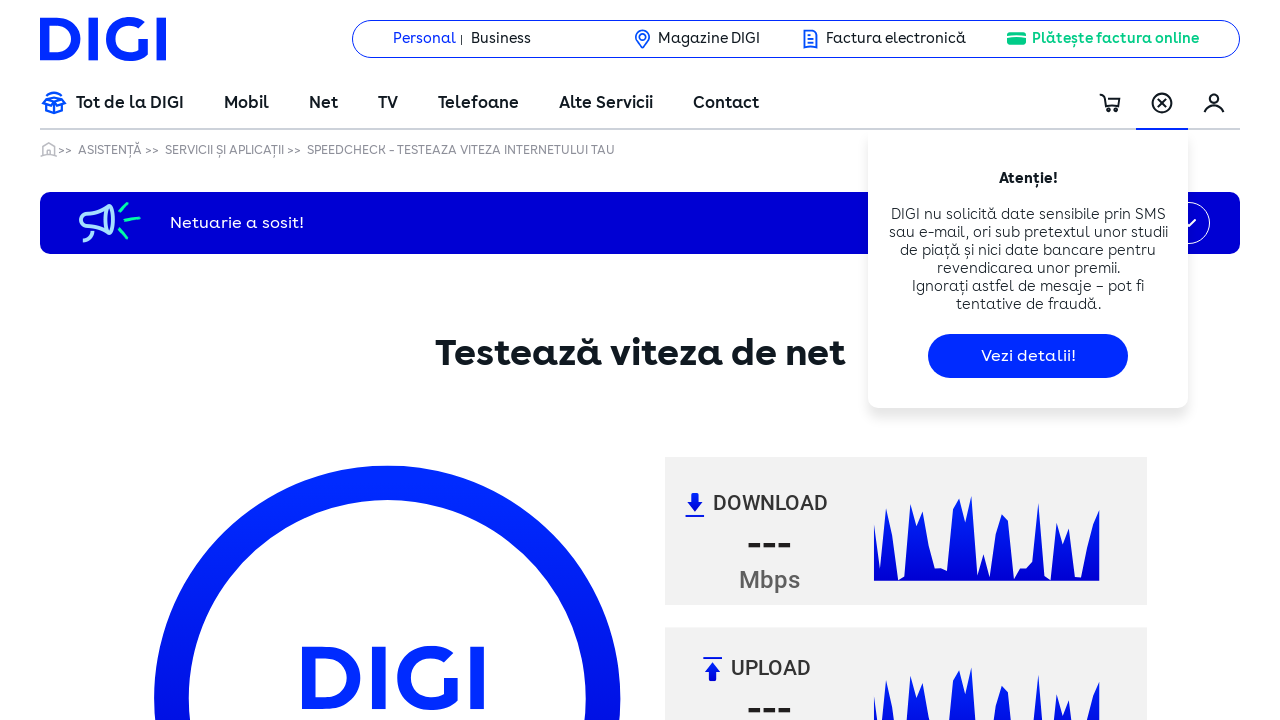

Clicked at iframe offset position (391, 721) at (441, 1124)
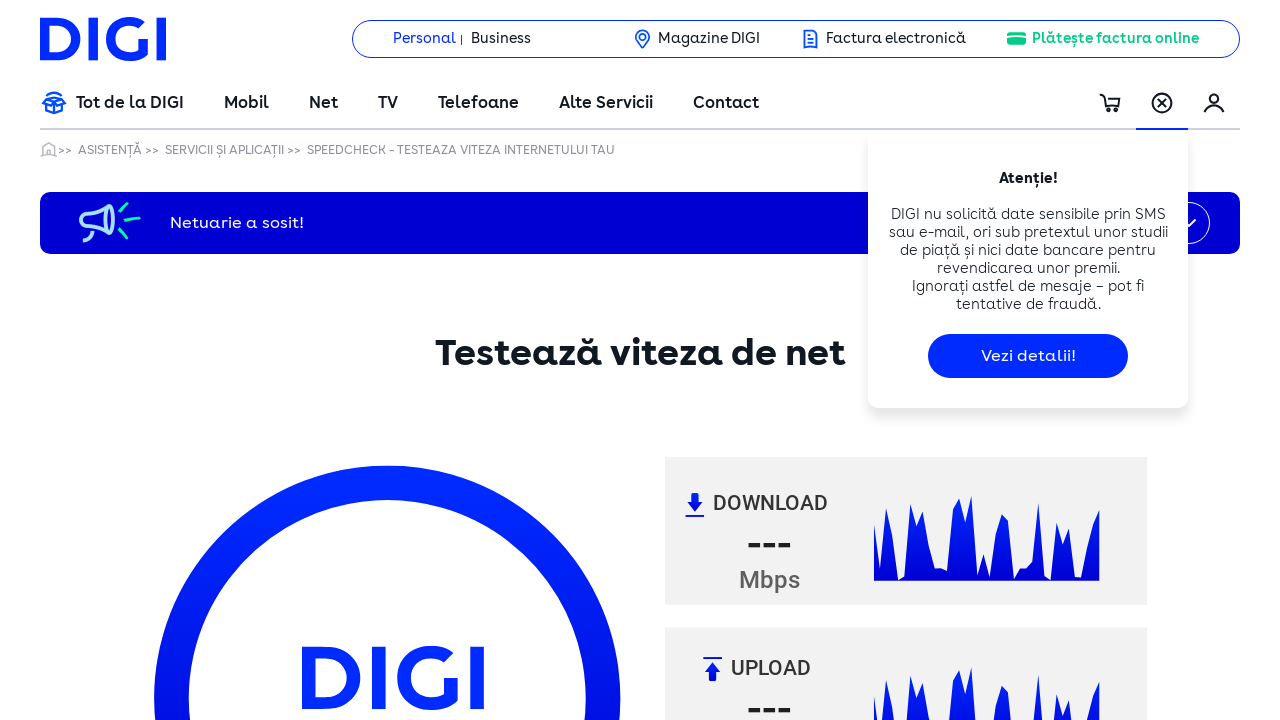

Clicked at iframe offset position (391, 751) at (441, 1154)
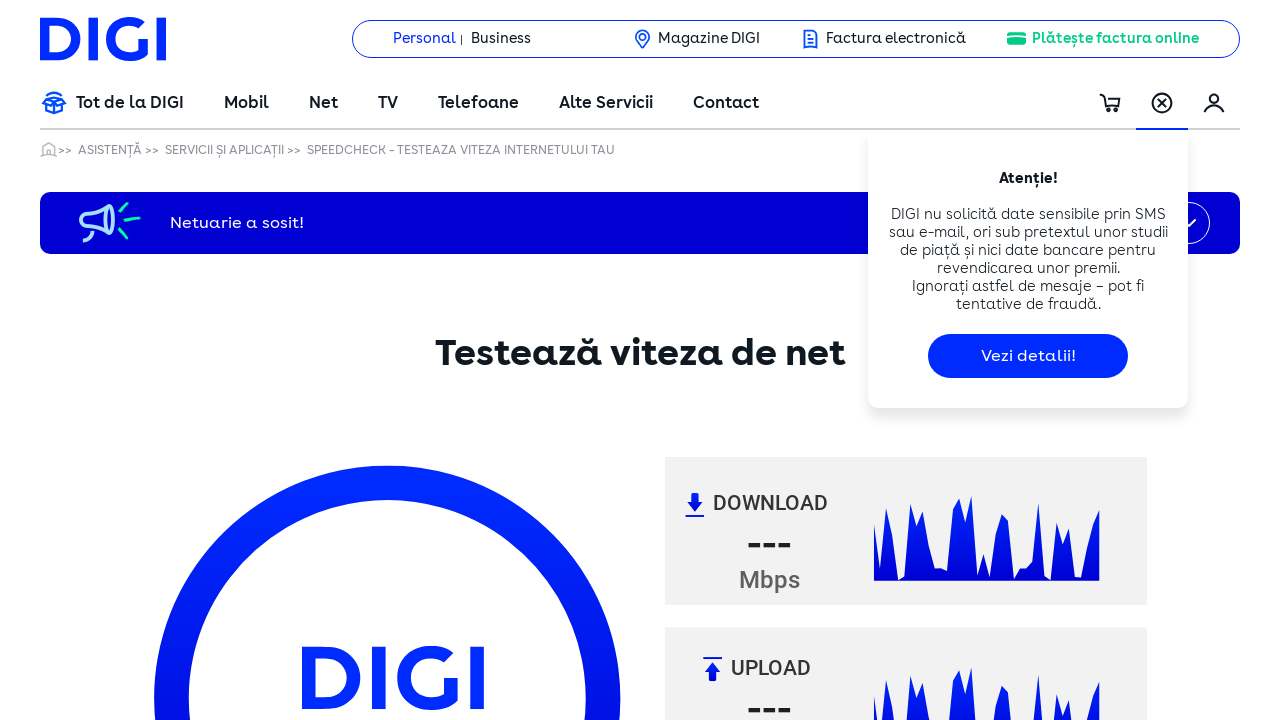

Clicked at iframe offset position (391, 781) at (441, 1184)
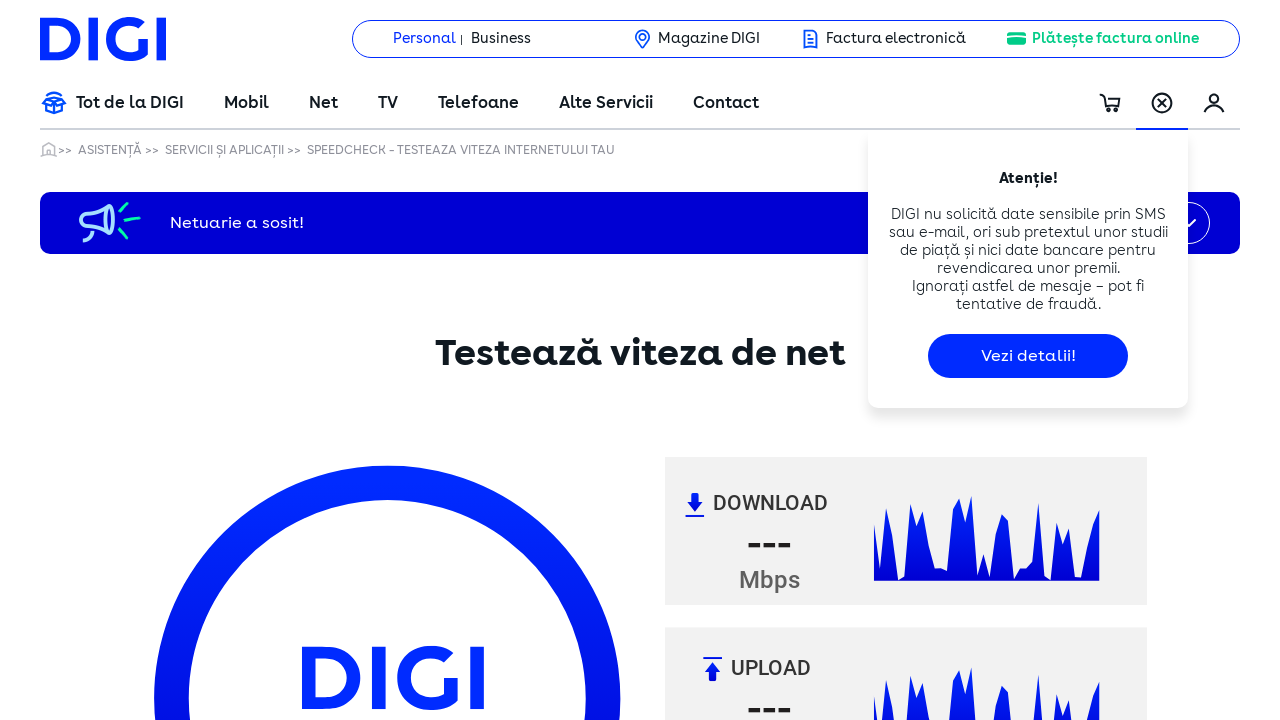

Clicked at iframe offset position (421, 1) at (471, 404)
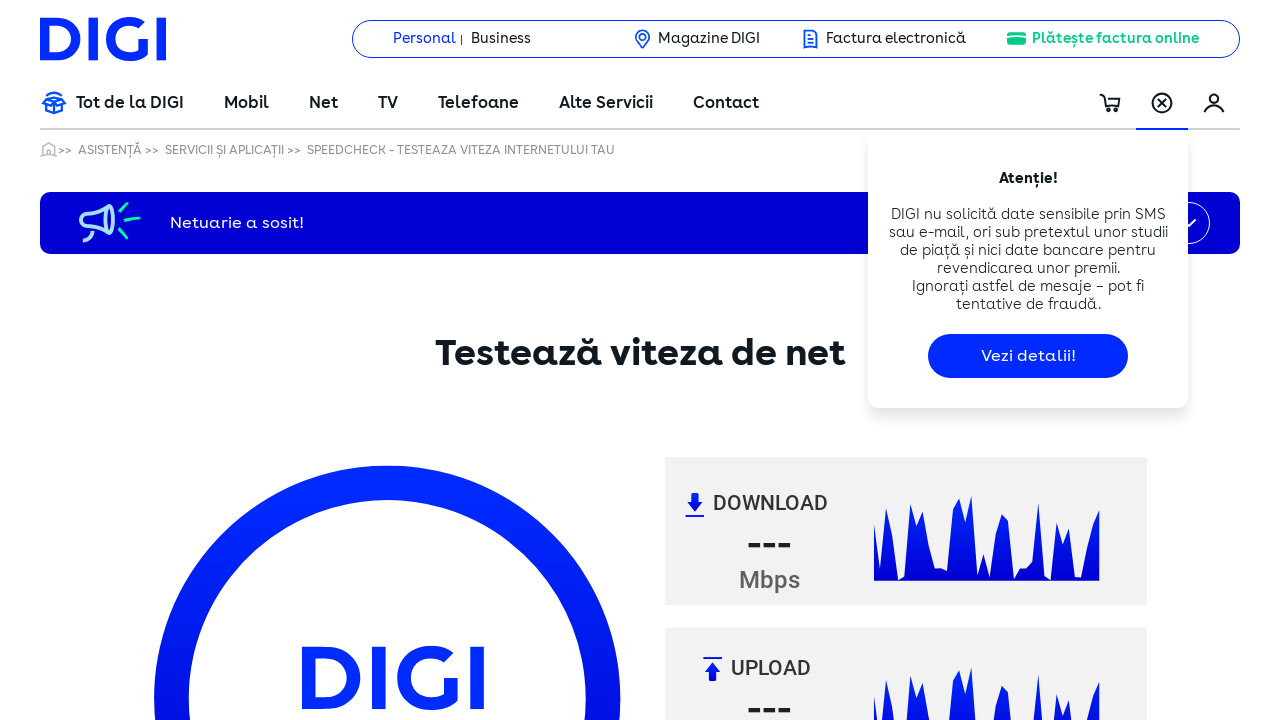

Clicked at iframe offset position (421, 31) at (471, 434)
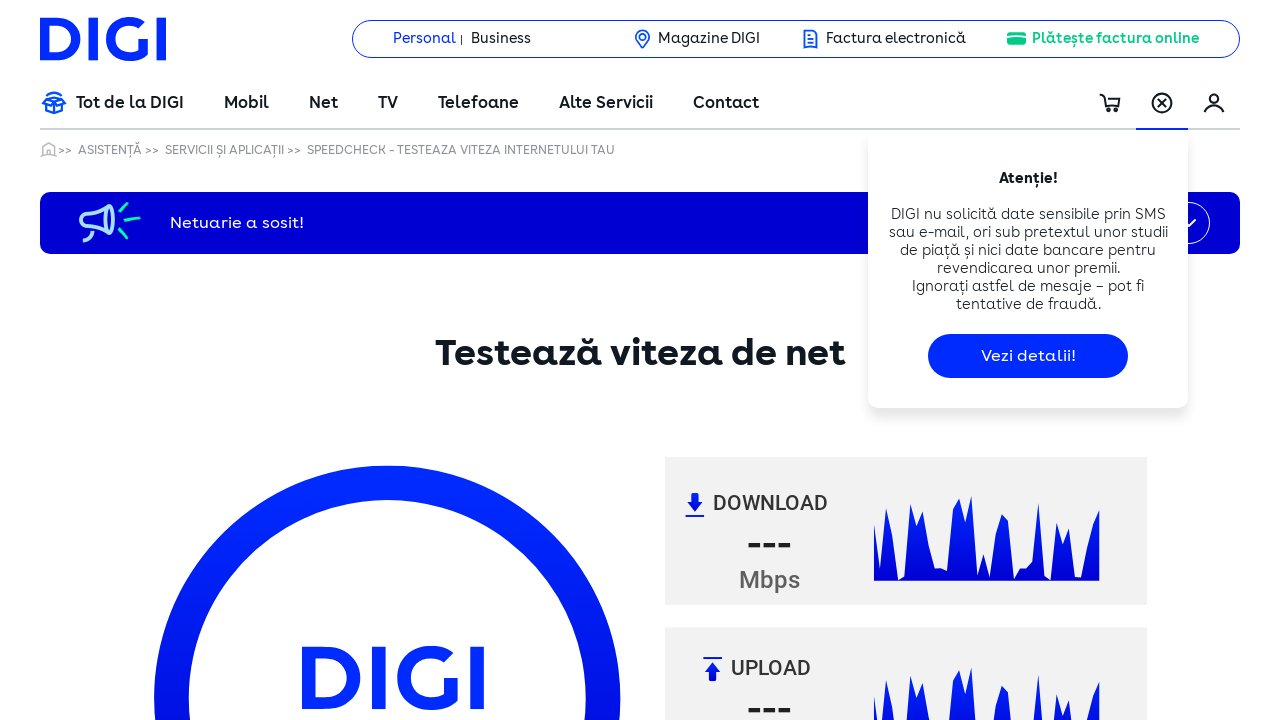

Clicked at iframe offset position (421, 61) at (471, 464)
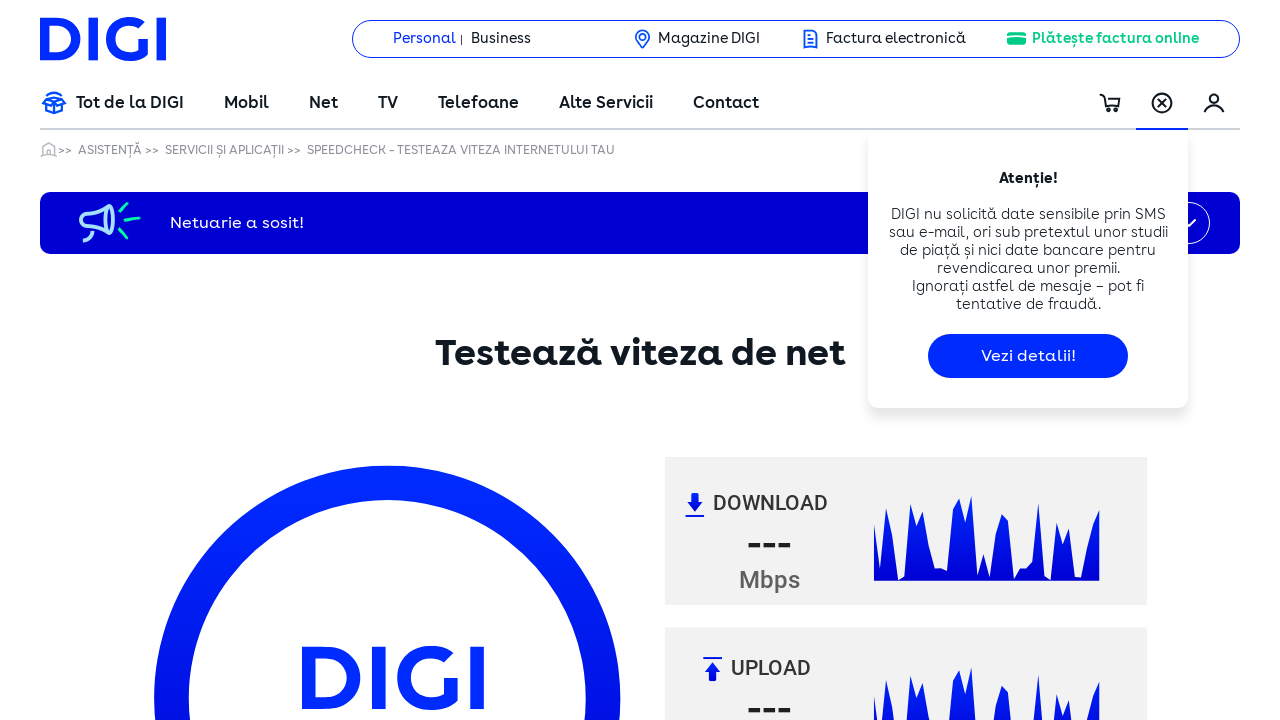

Clicked at iframe offset position (421, 91) at (471, 494)
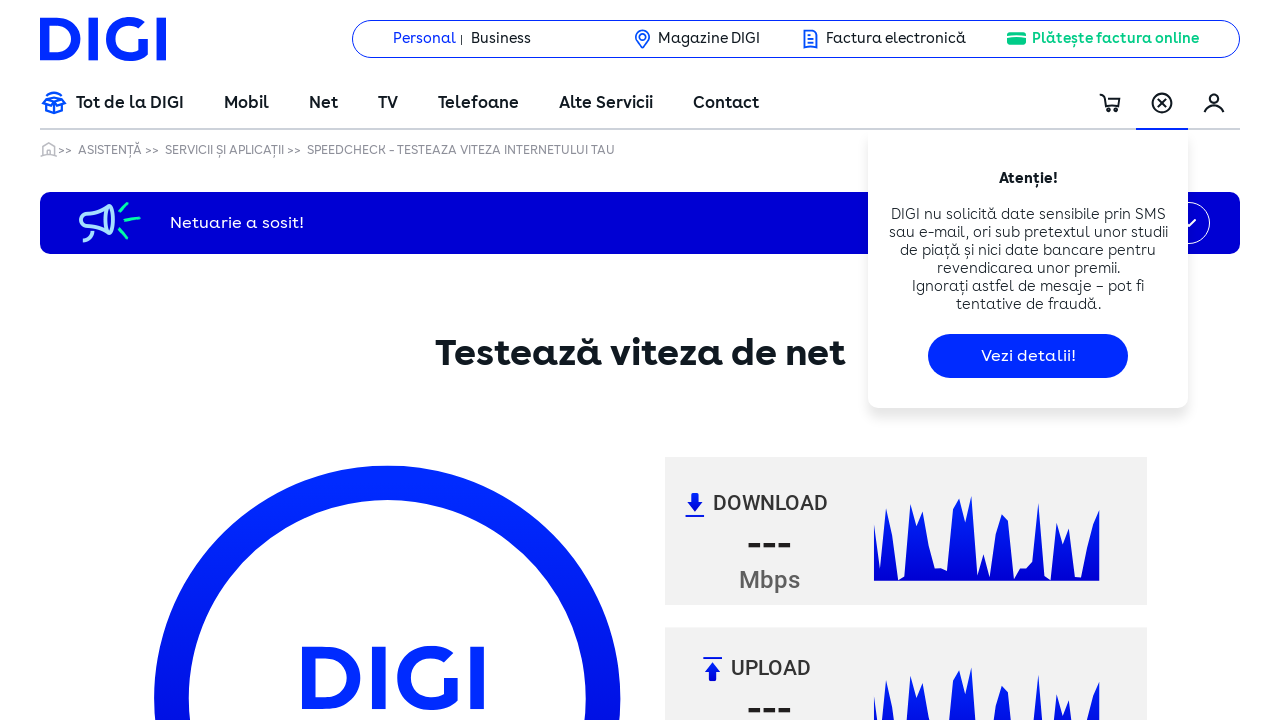

Clicked at iframe offset position (421, 121) at (471, 524)
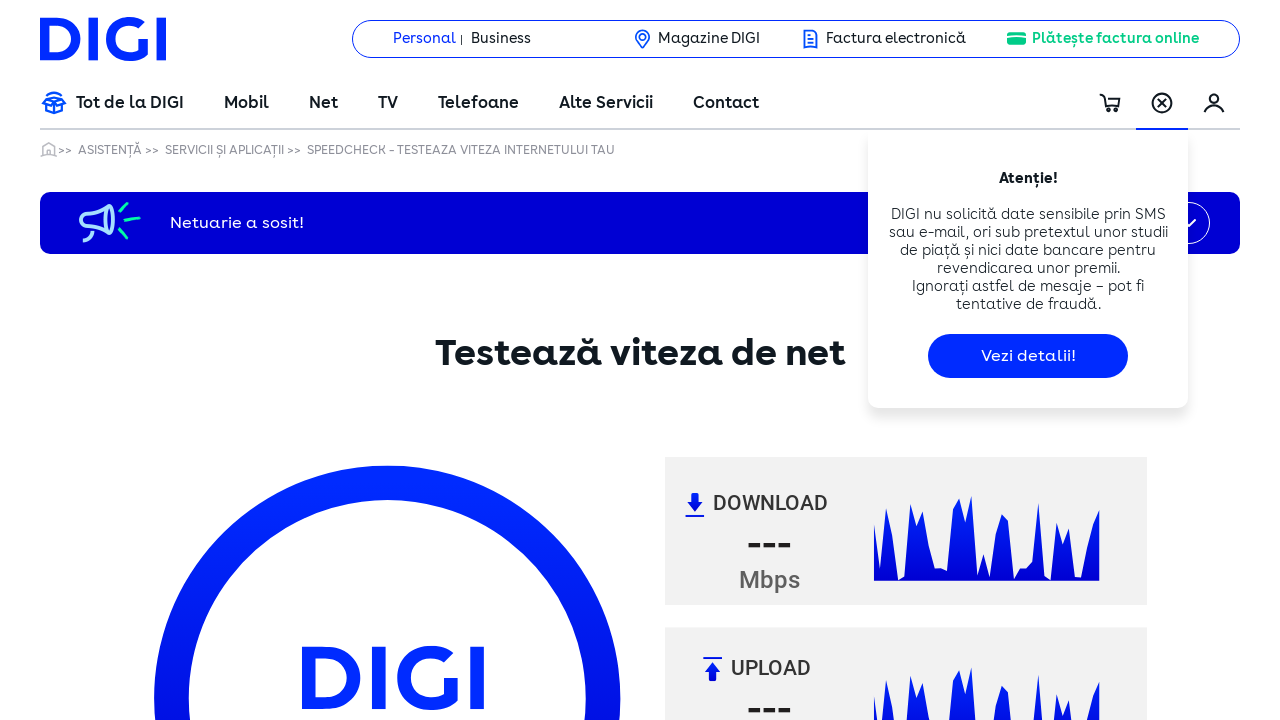

Clicked at iframe offset position (421, 151) at (471, 554)
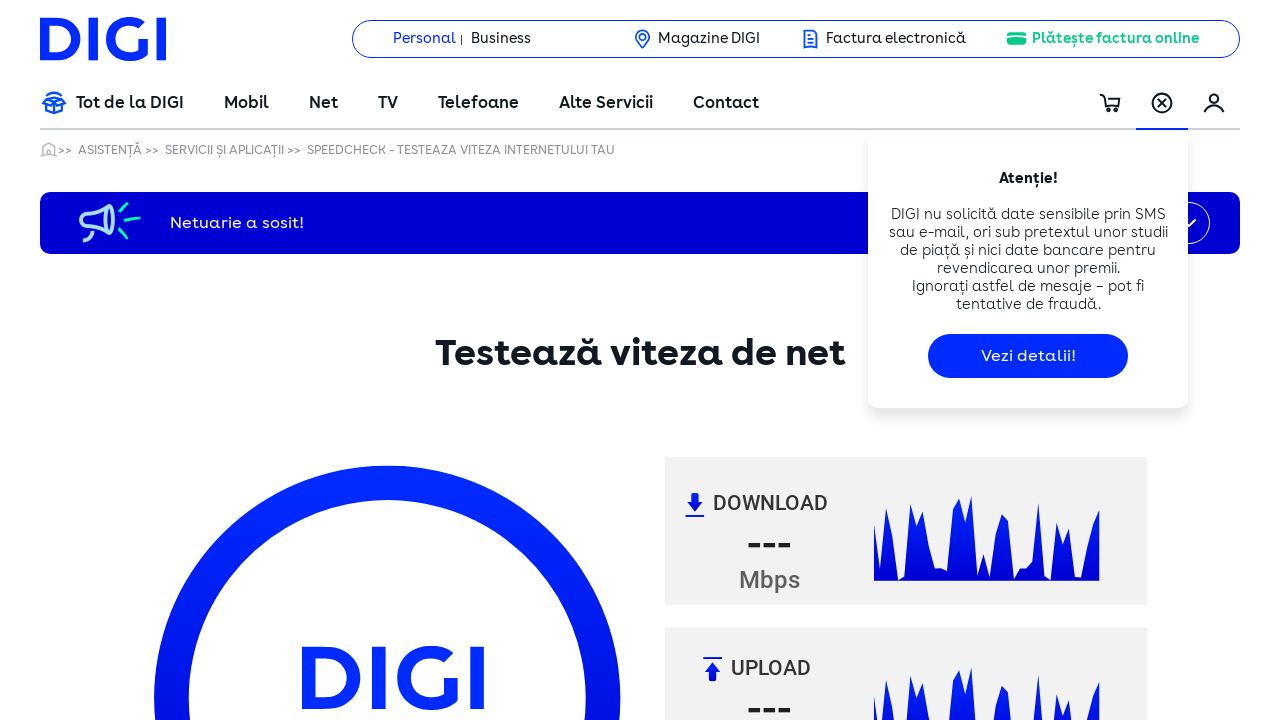

Clicked at iframe offset position (421, 181) at (471, 584)
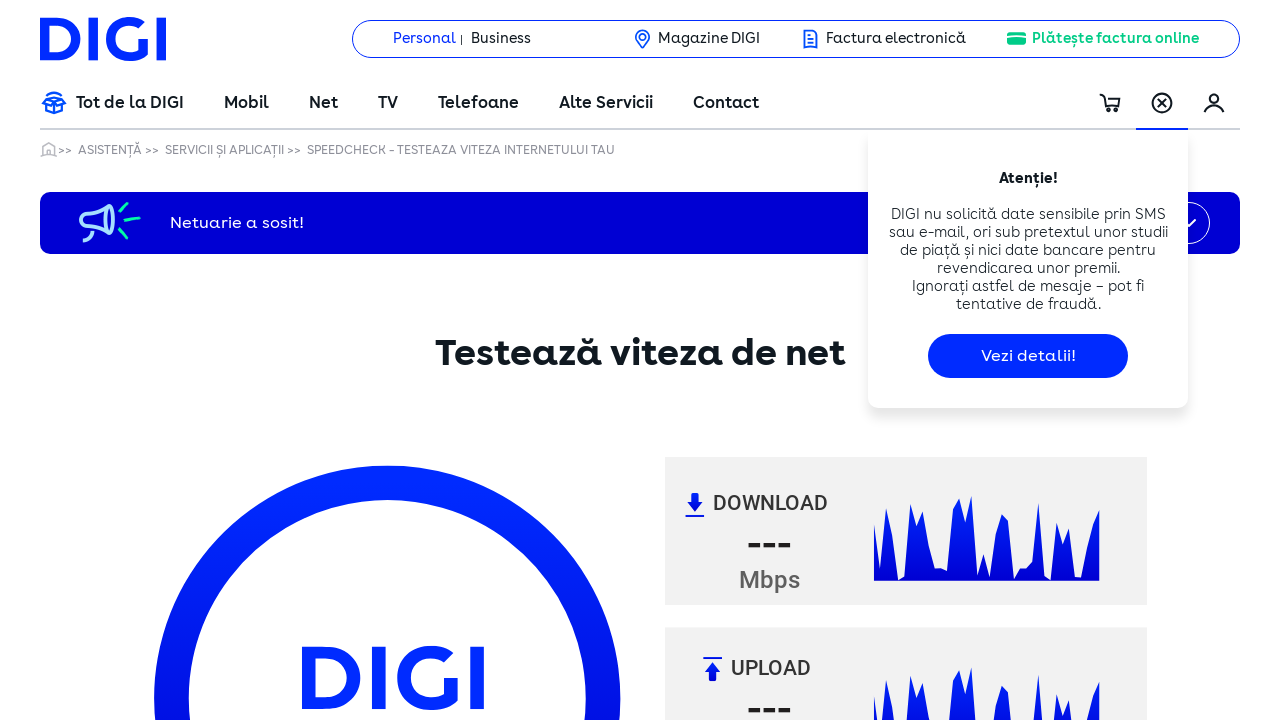

Clicked at iframe offset position (421, 211) at (471, 614)
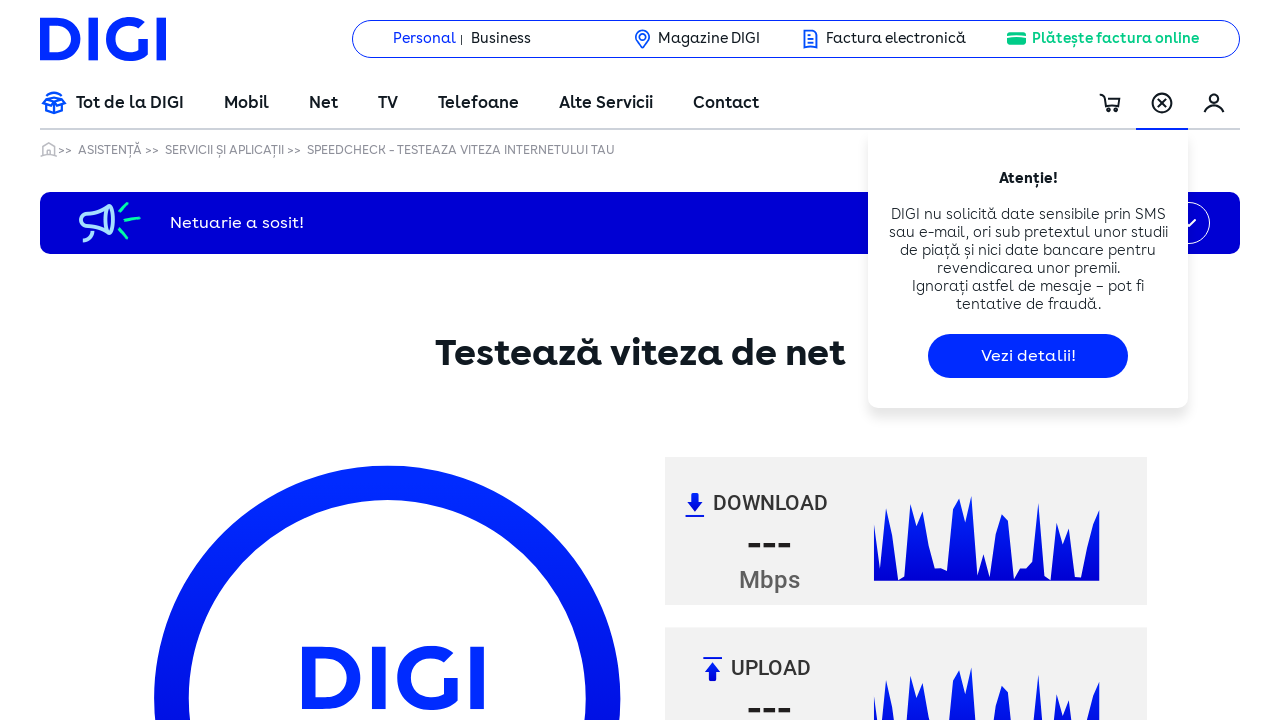

Clicked at iframe offset position (421, 241) at (471, 644)
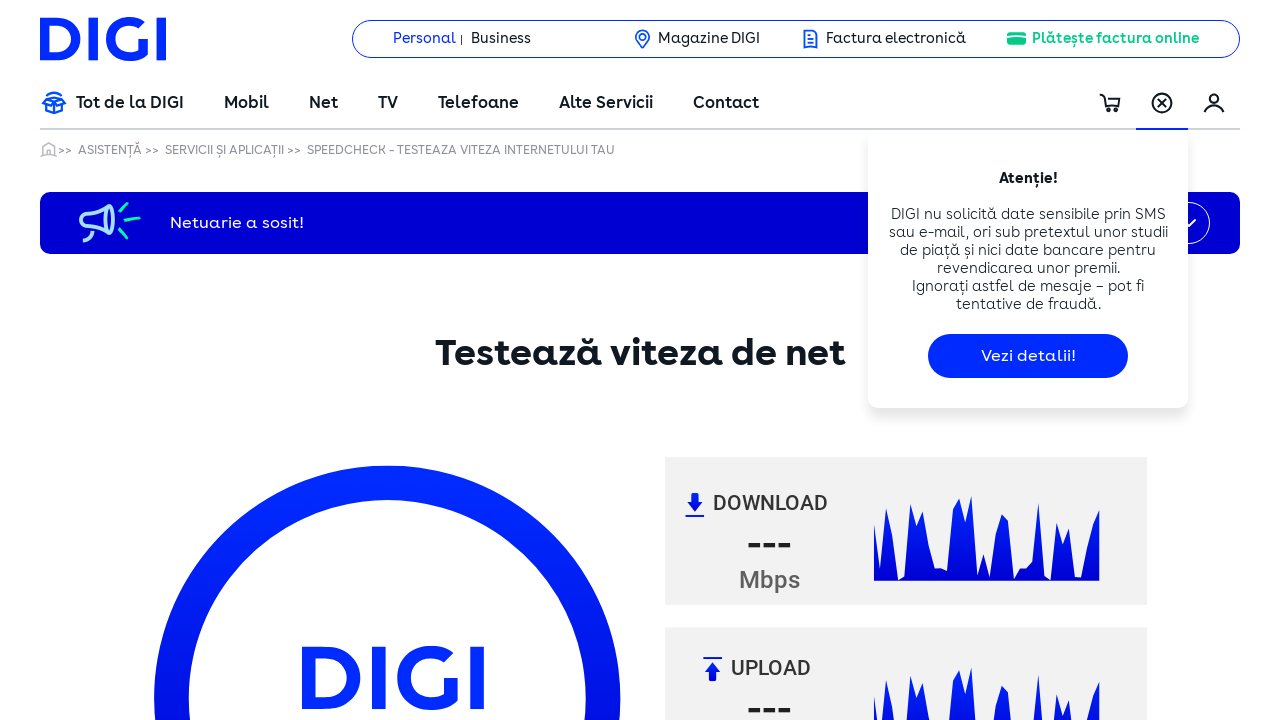

Clicked at iframe offset position (421, 271) at (471, 674)
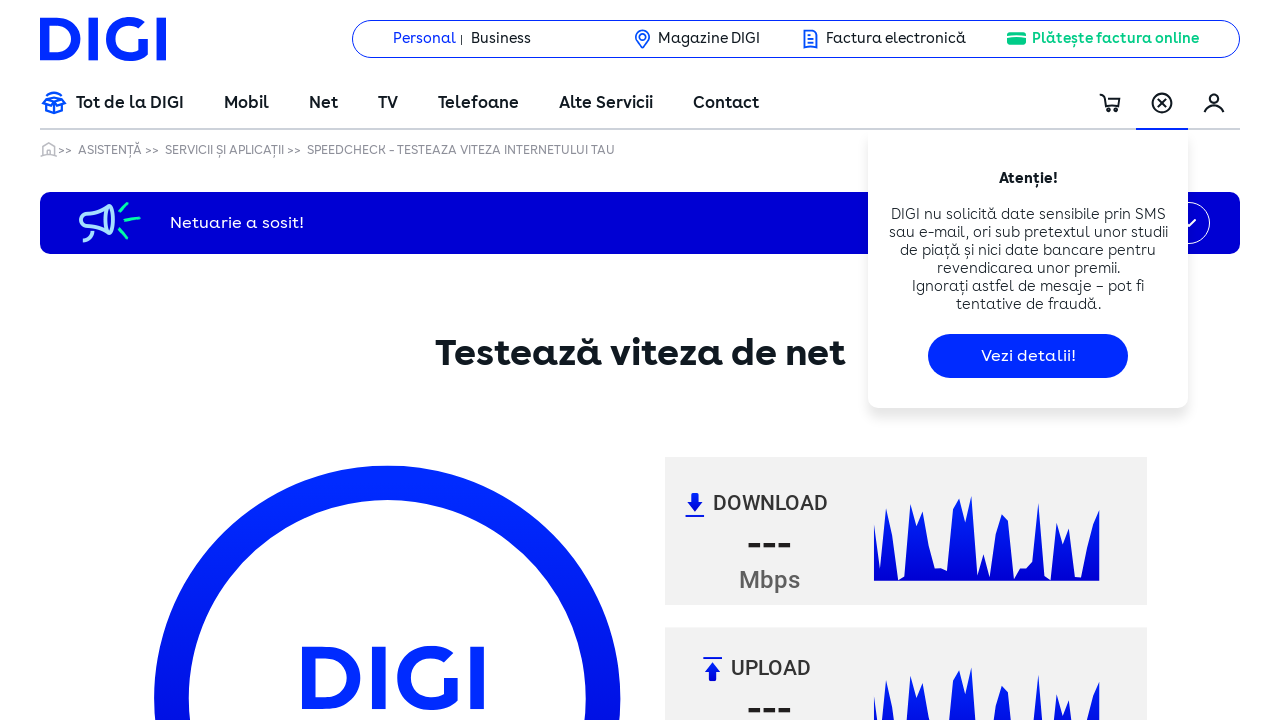

Clicked at iframe offset position (421, 301) at (471, 704)
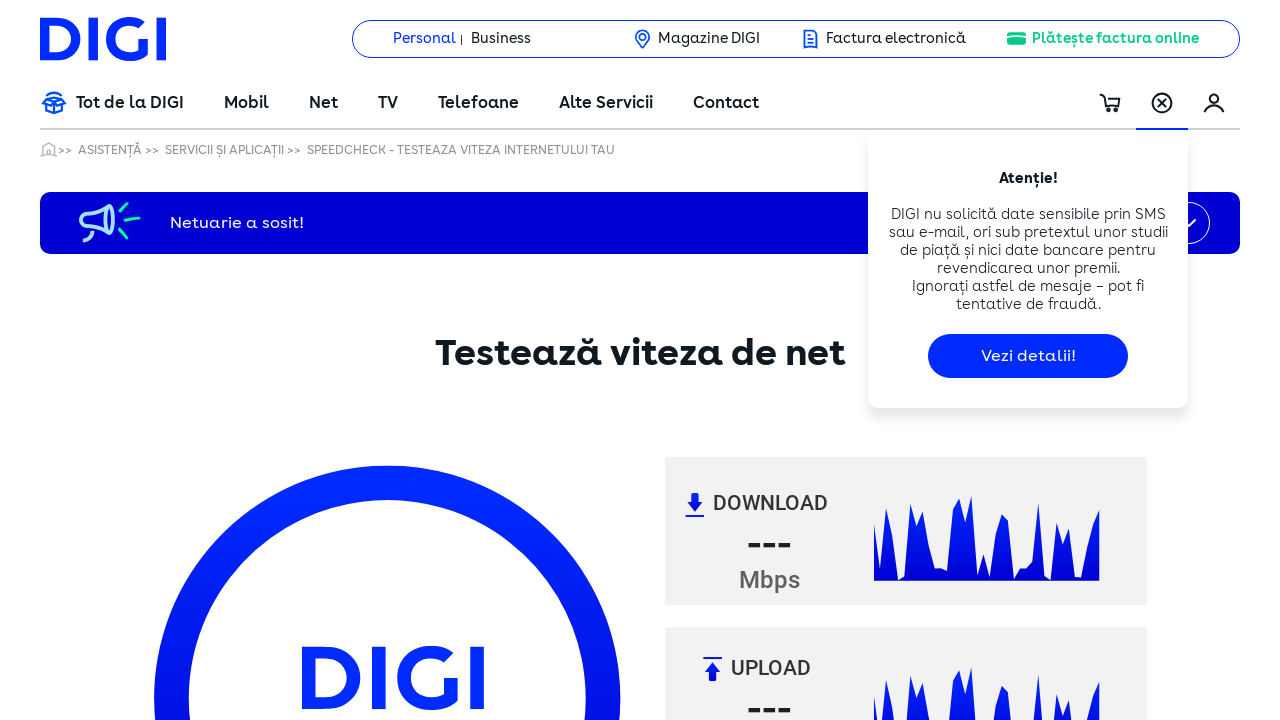

Clicked at iframe offset position (421, 331) at (471, 734)
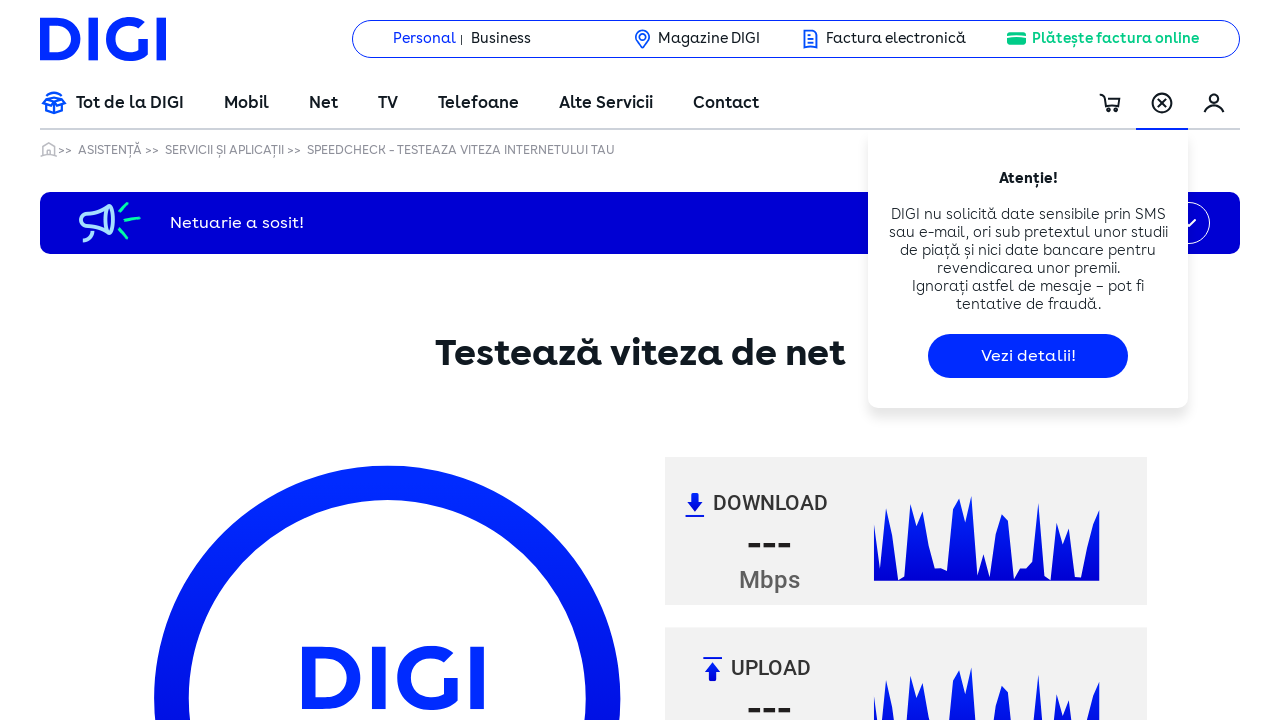

Clicked at iframe offset position (421, 361) at (471, 764)
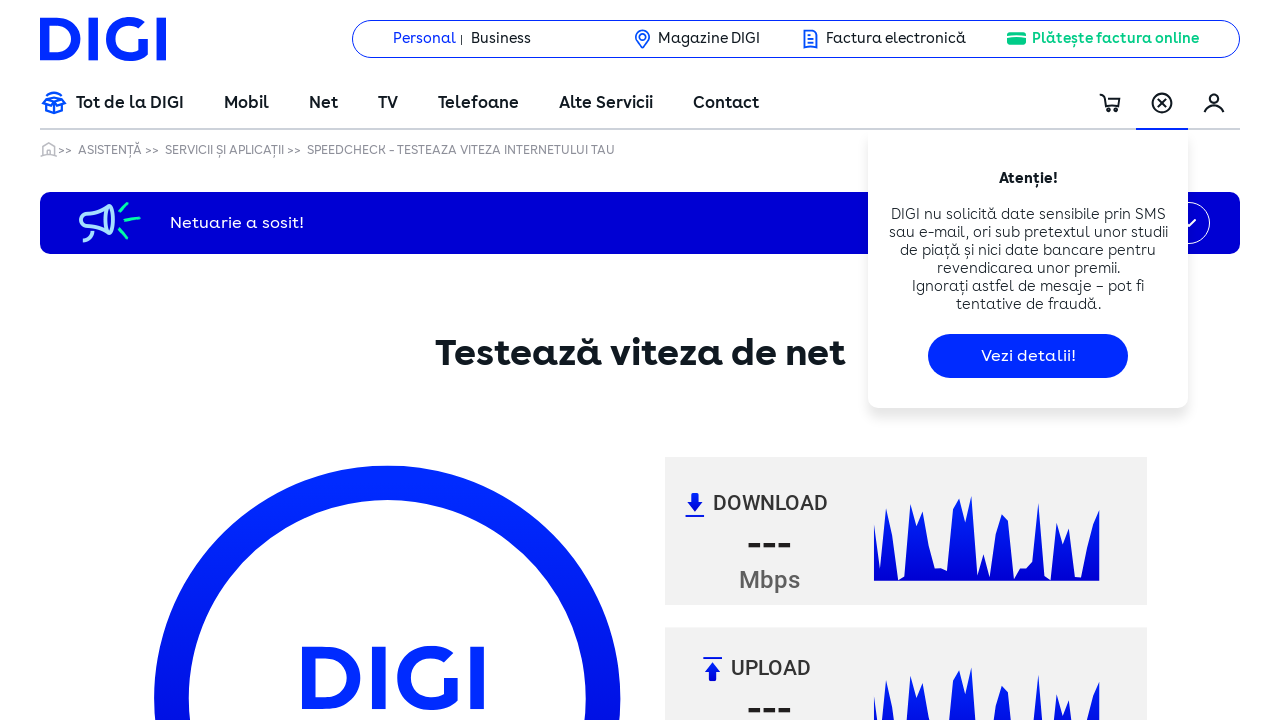

Clicked at iframe offset position (421, 391) at (471, 794)
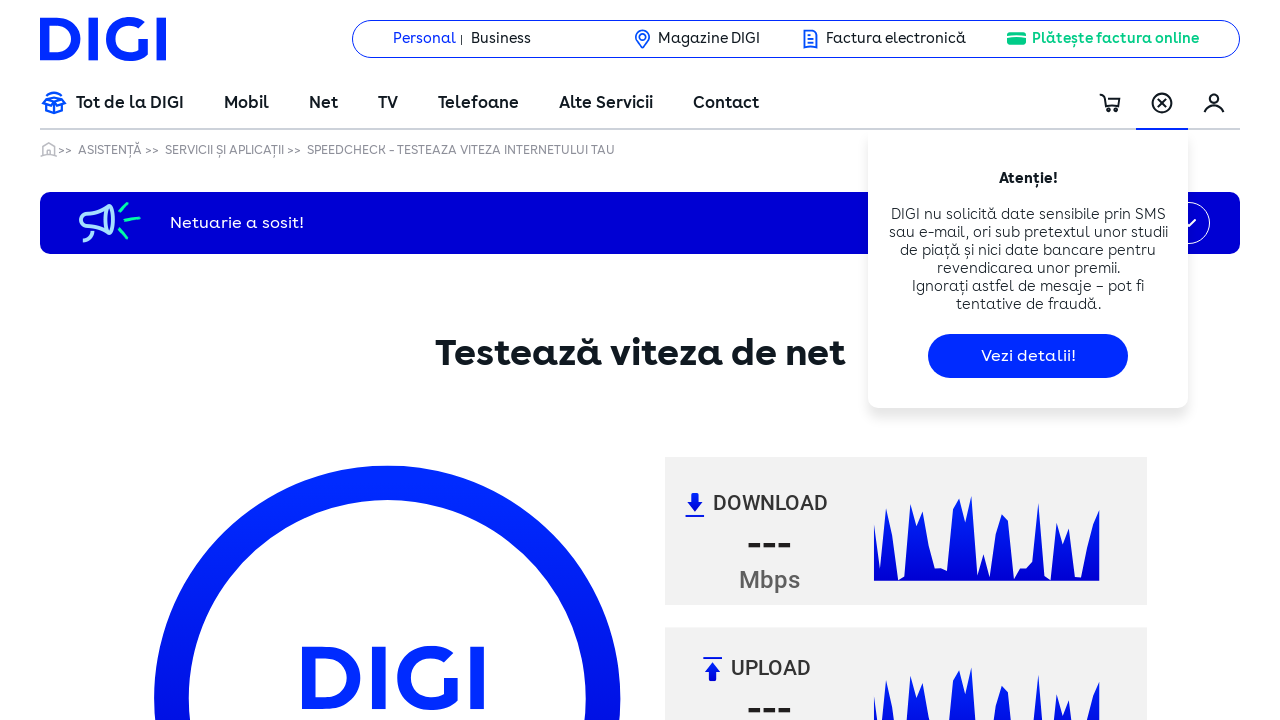

Clicked at iframe offset position (421, 421) at (471, 824)
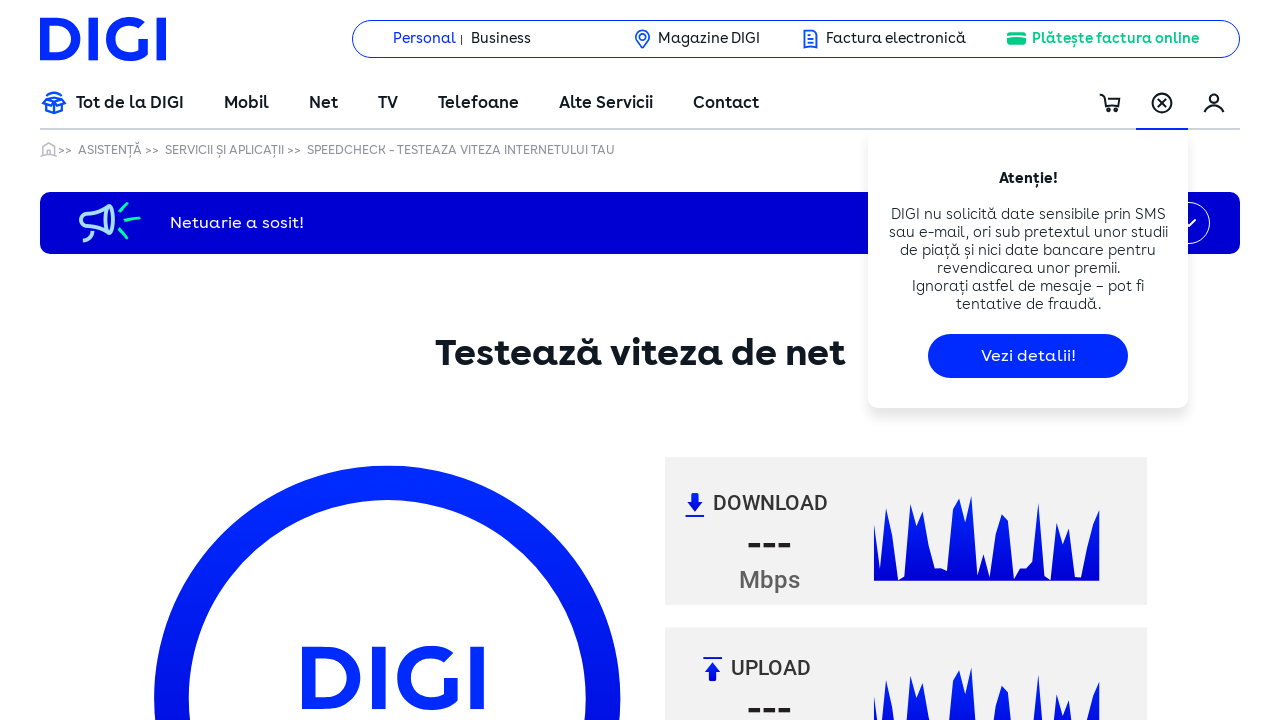

Clicked at iframe offset position (421, 451) at (471, 854)
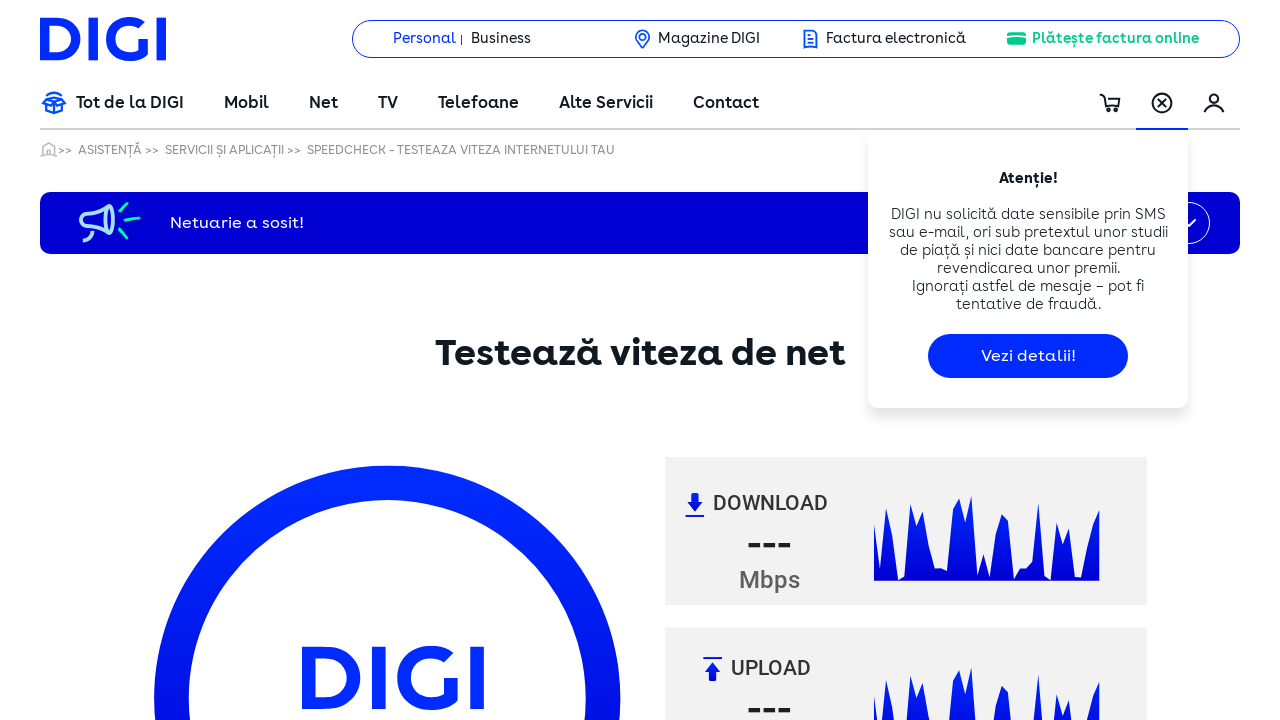

Clicked at iframe offset position (421, 481) at (471, 884)
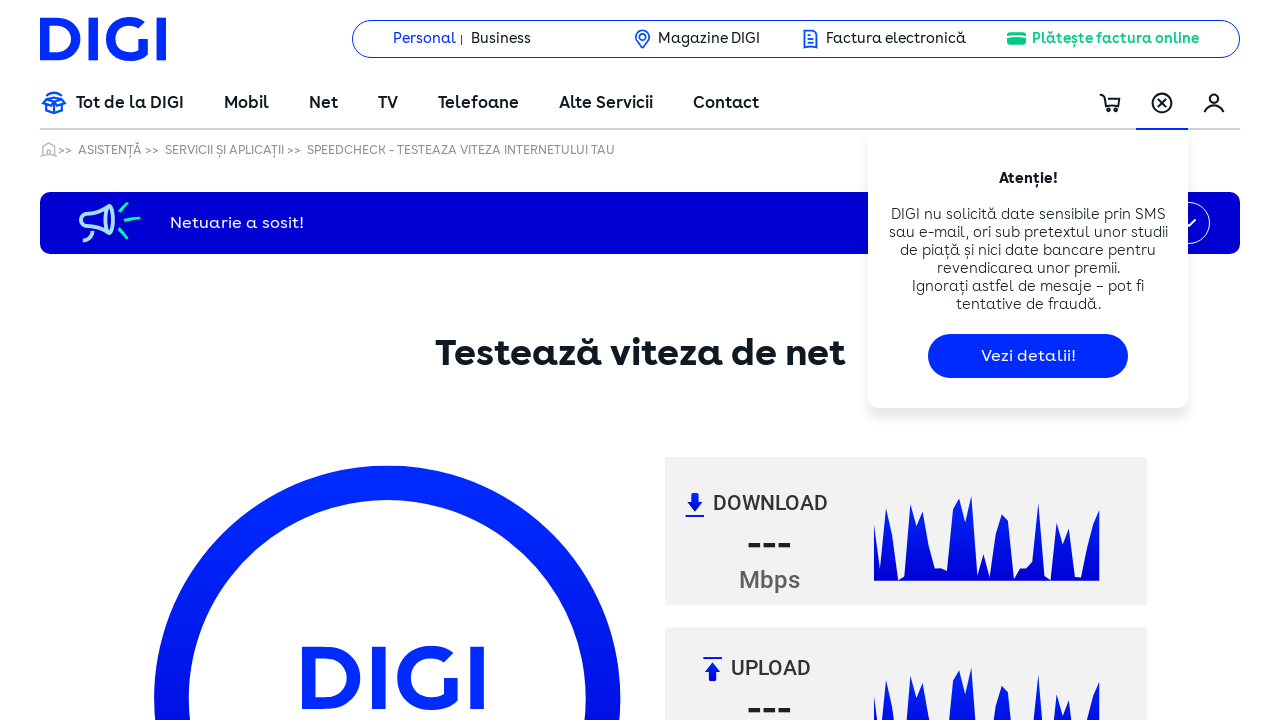

Clicked at iframe offset position (421, 511) at (471, 914)
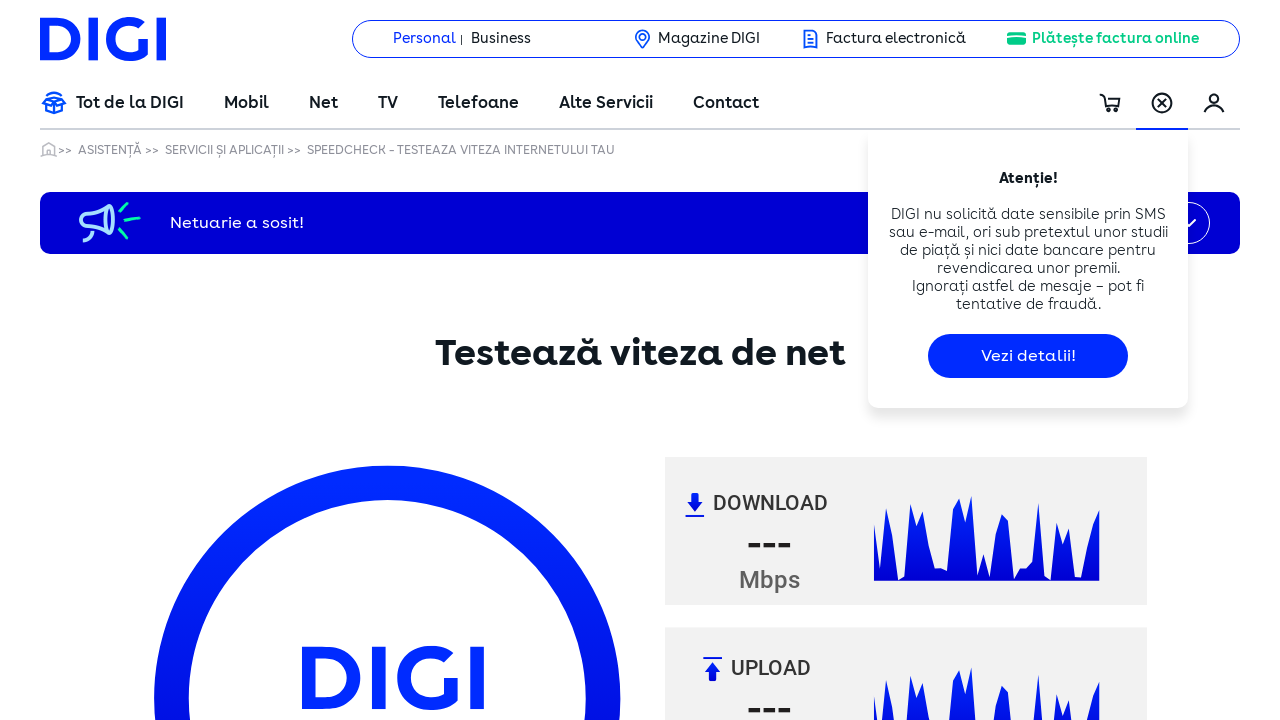

Clicked at iframe offset position (421, 541) at (471, 944)
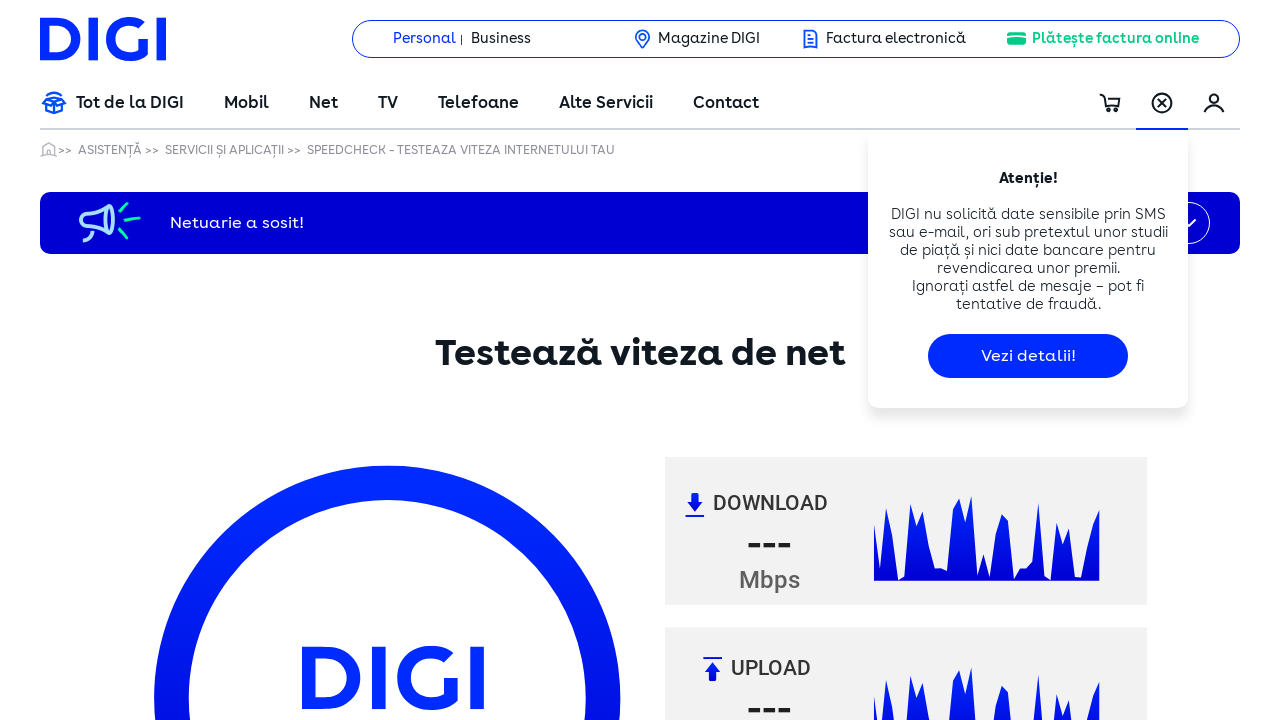

Clicked at iframe offset position (421, 571) at (471, 974)
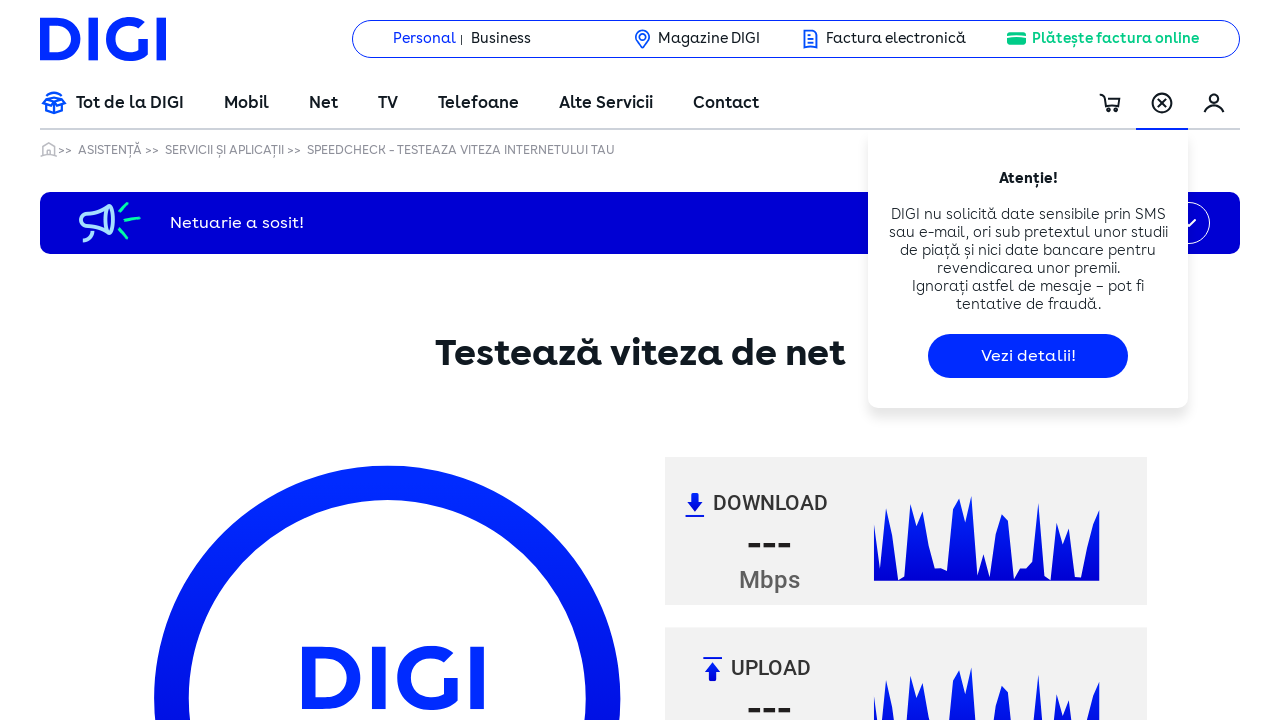

Clicked at iframe offset position (421, 601) at (471, 1004)
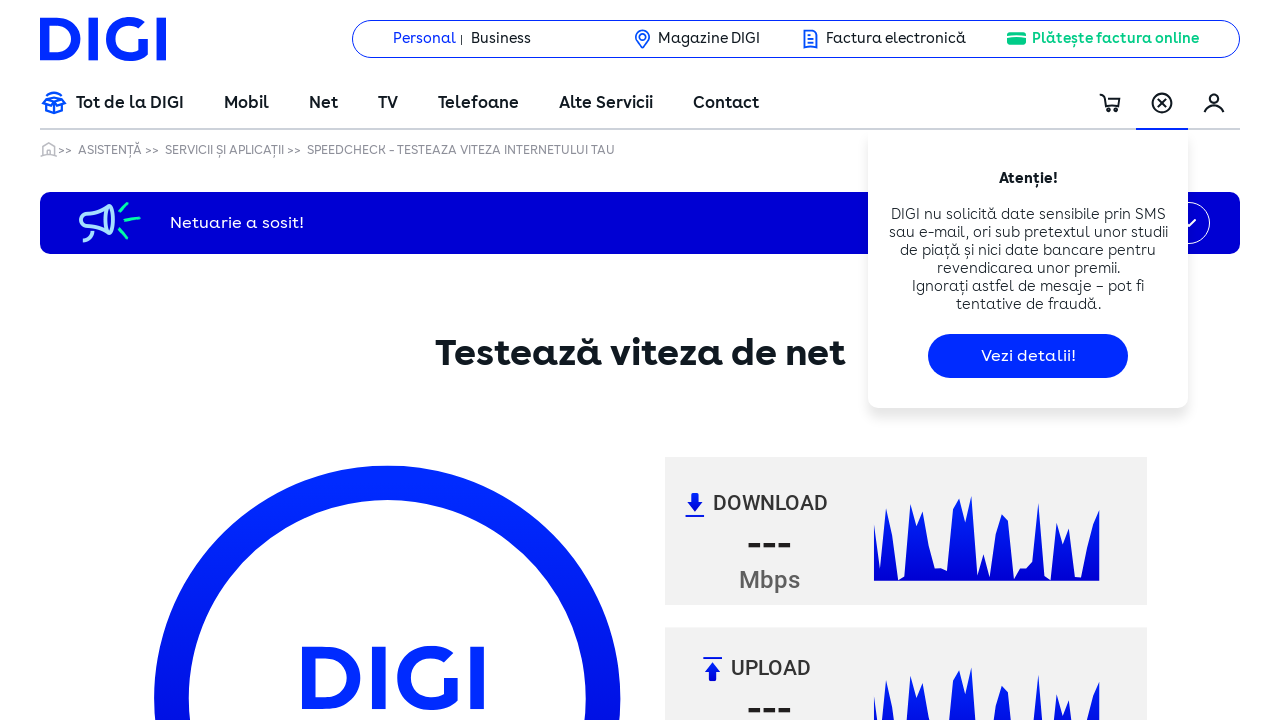

Clicked at iframe offset position (421, 631) at (471, 1034)
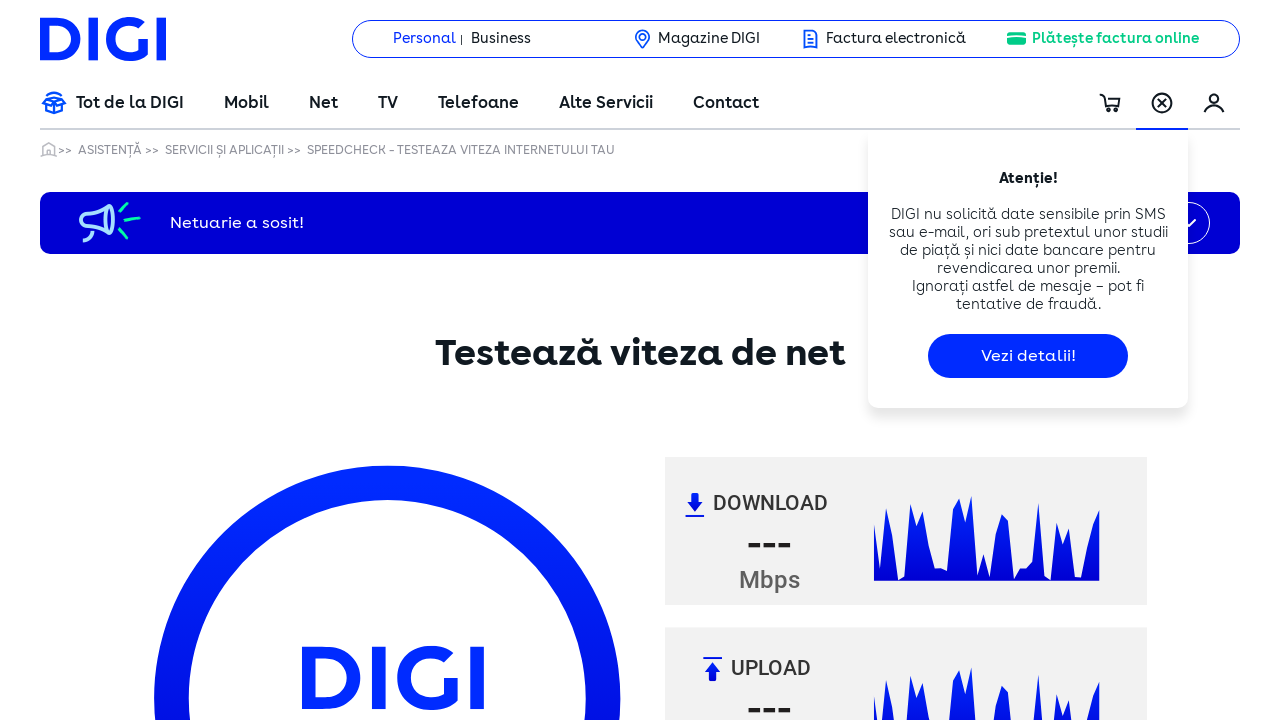

Clicked at iframe offset position (421, 661) at (471, 1064)
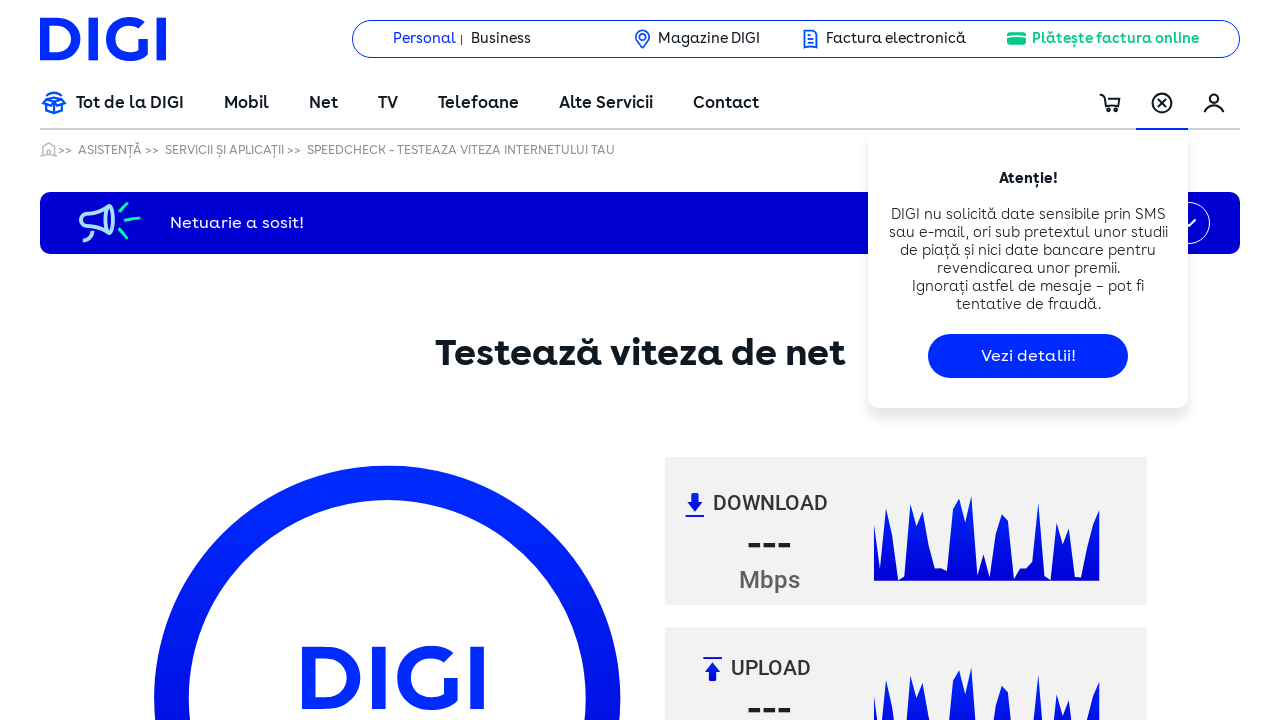

Clicked at iframe offset position (421, 691) at (471, 1094)
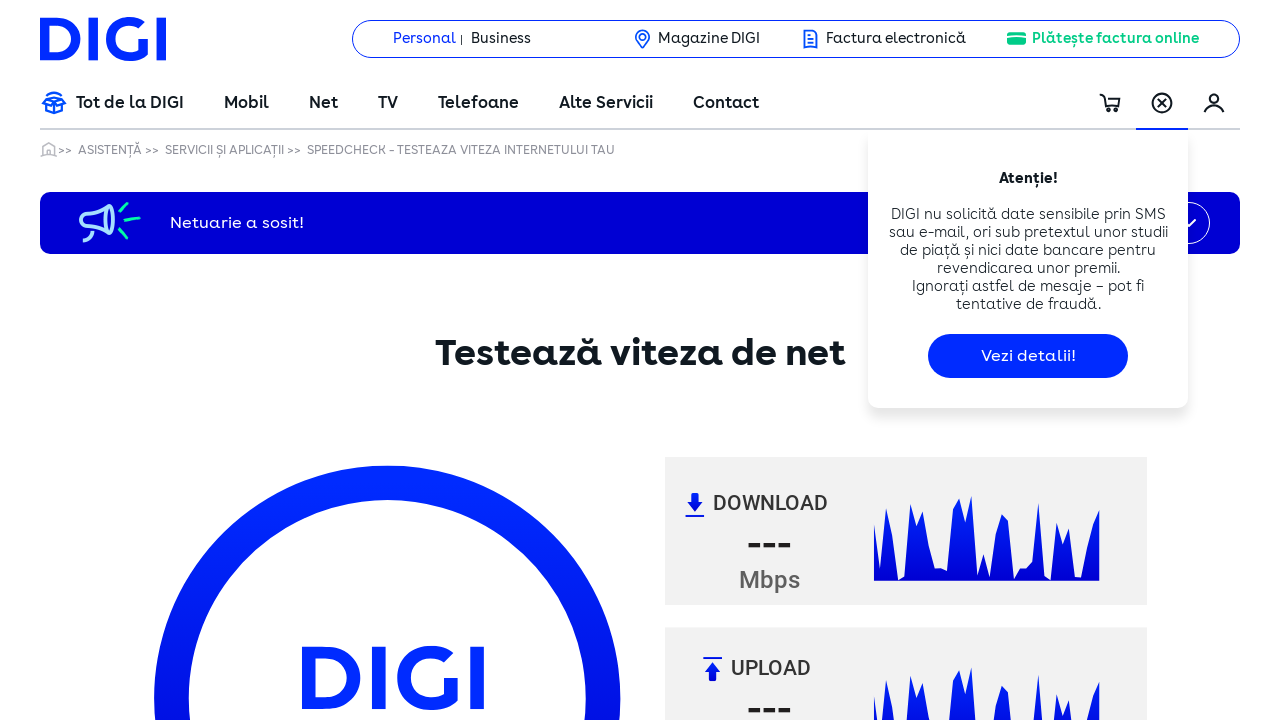

Clicked at iframe offset position (421, 721) at (471, 1124)
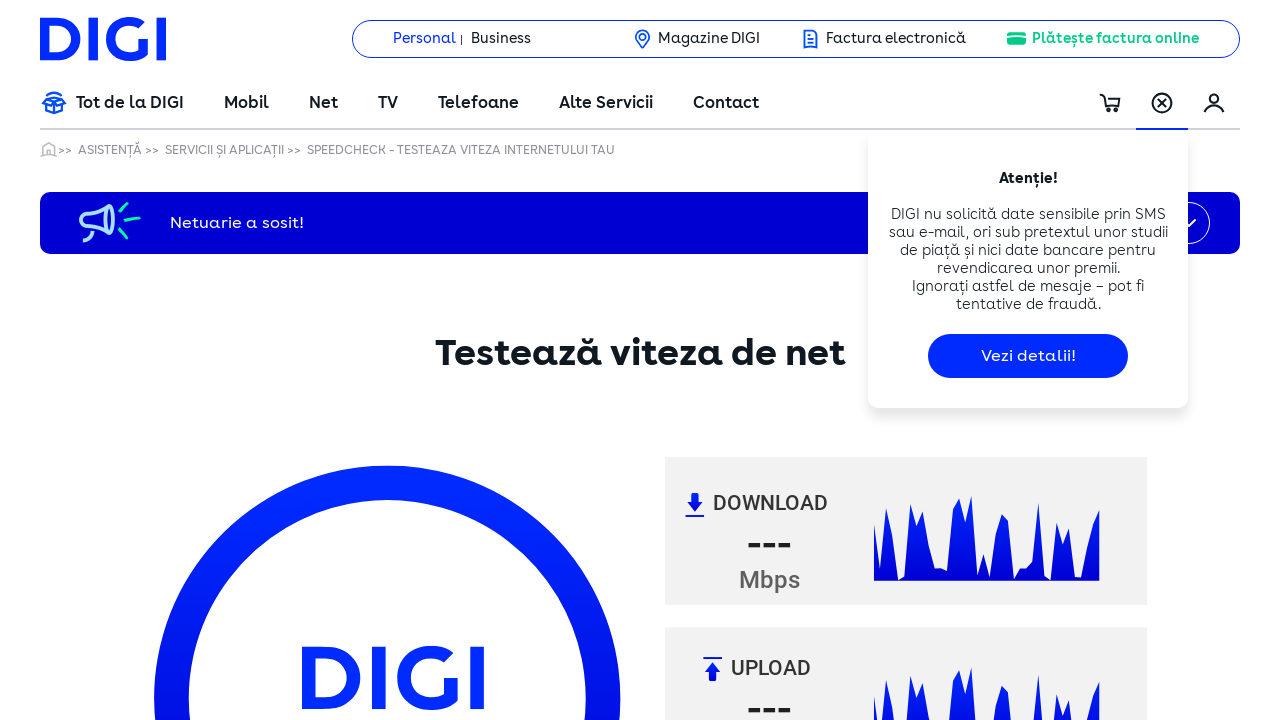

Clicked at iframe offset position (421, 751) at (471, 1154)
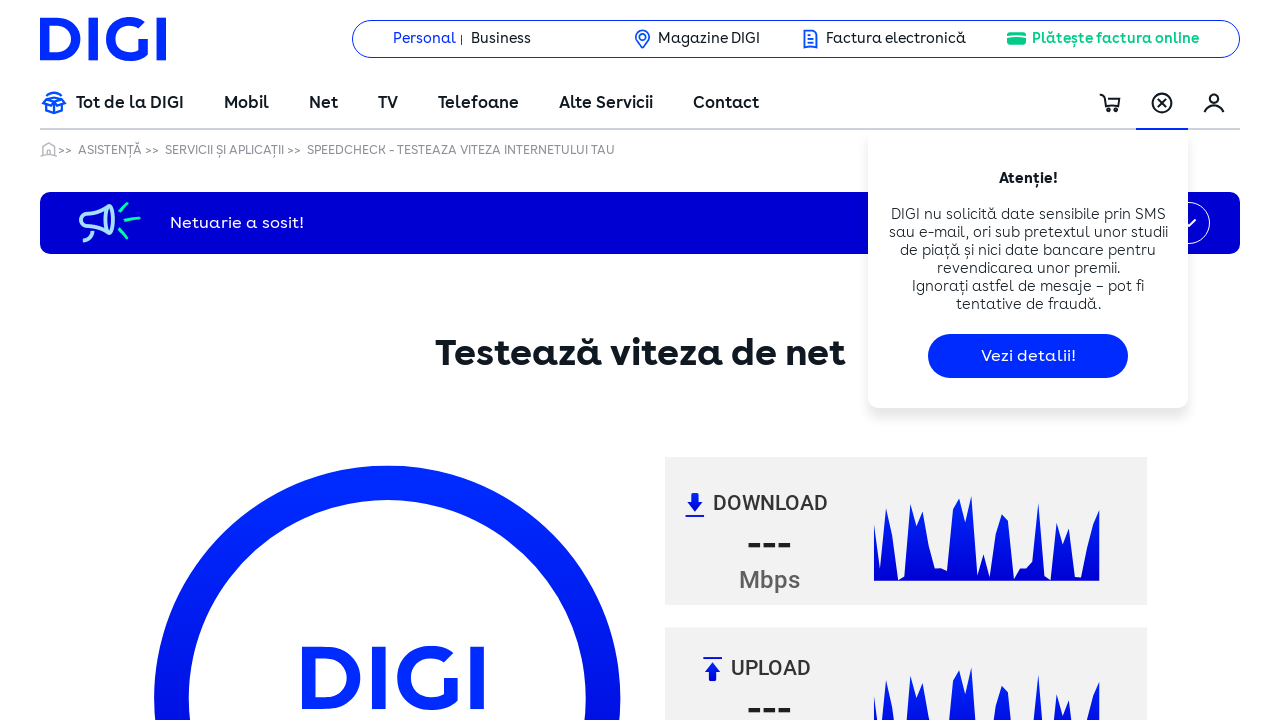

Clicked at iframe offset position (421, 781) at (471, 1184)
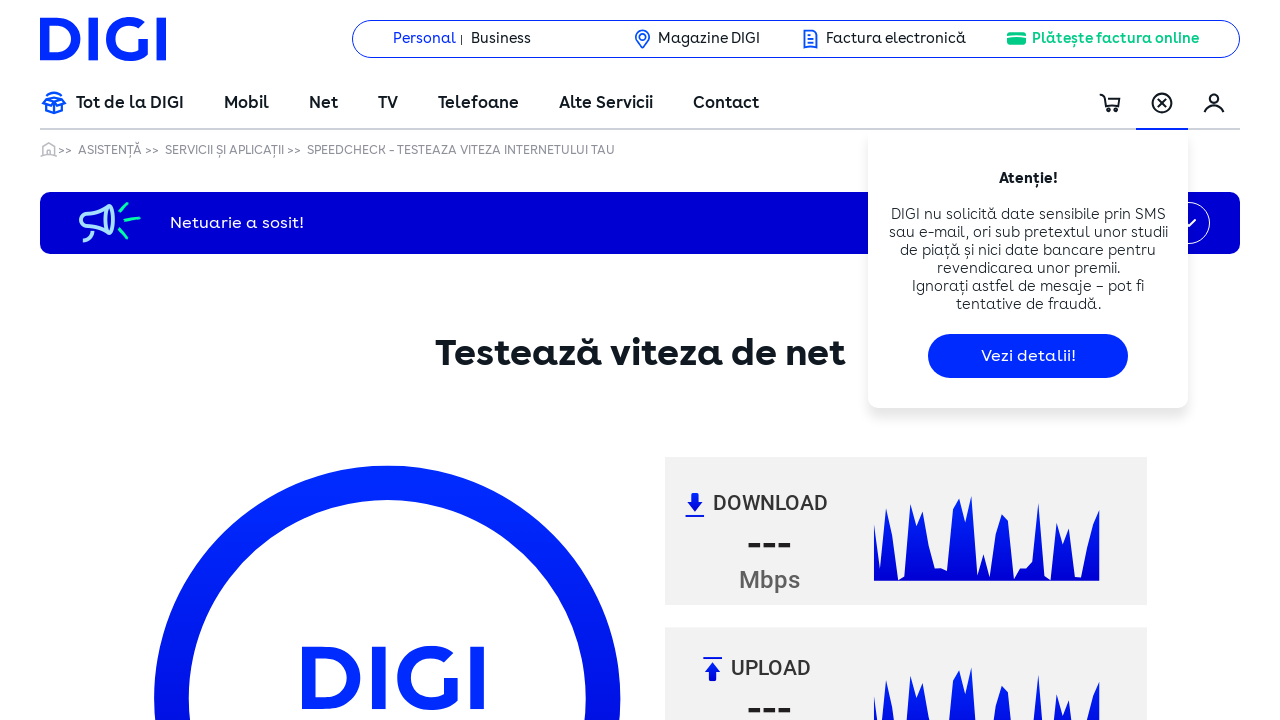

Clicked at iframe offset position (451, 1) at (501, 404)
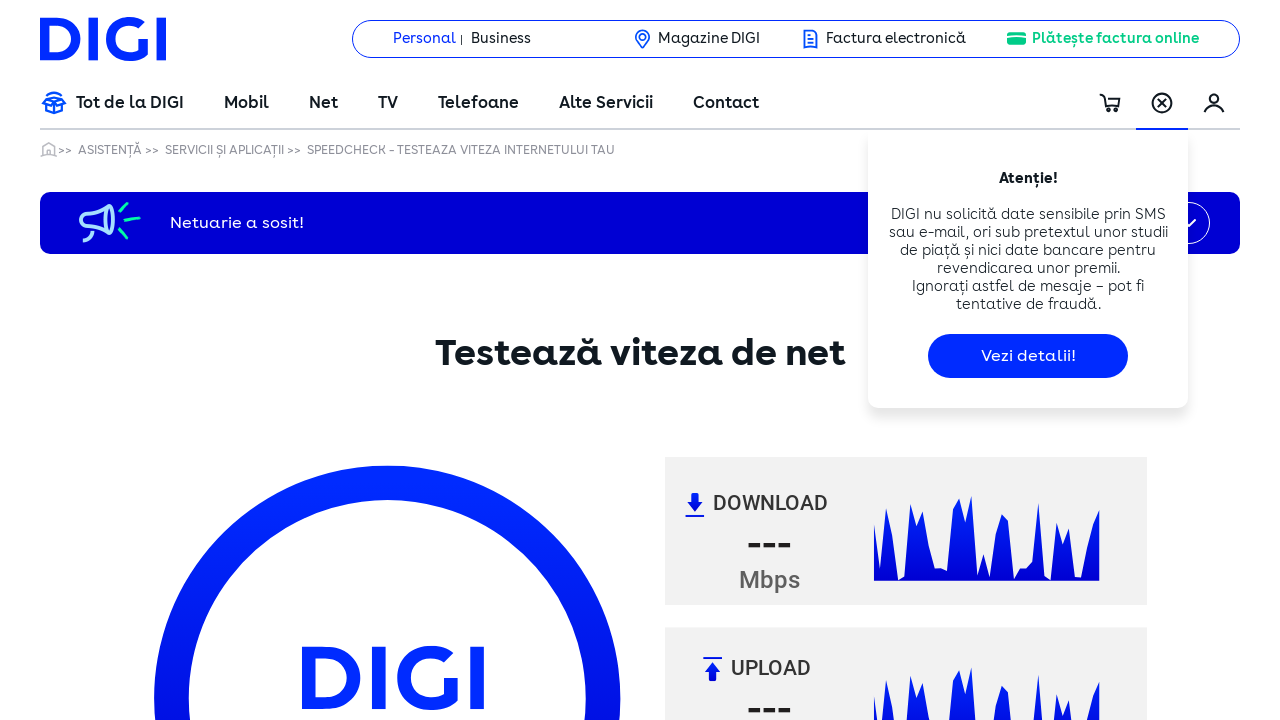

Clicked at iframe offset position (451, 31) at (501, 434)
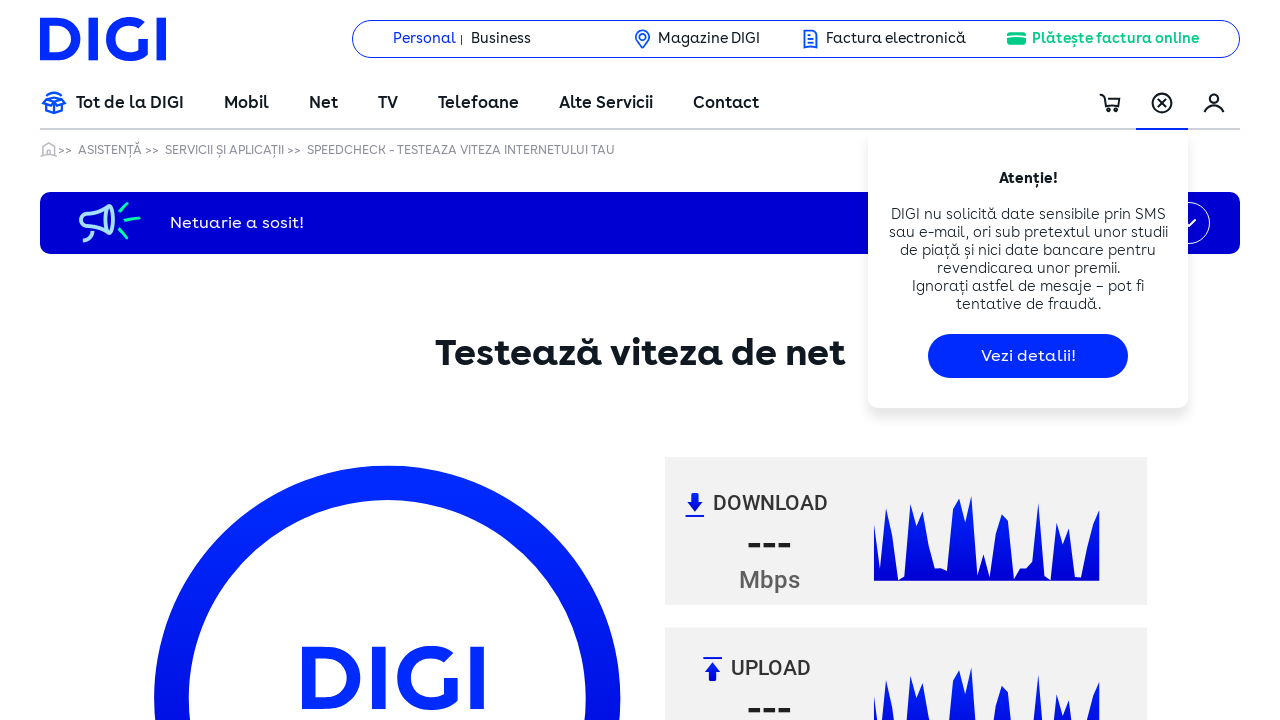

Clicked at iframe offset position (451, 61) at (501, 464)
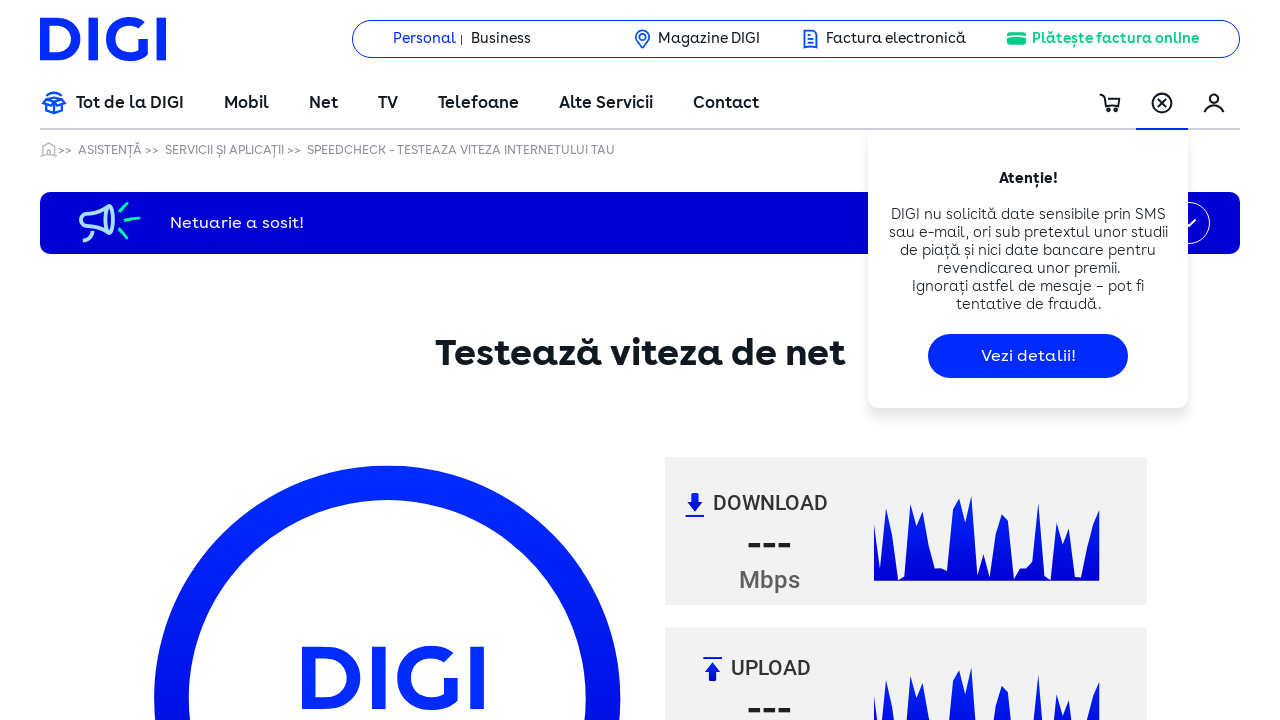

Clicked at iframe offset position (451, 91) at (501, 494)
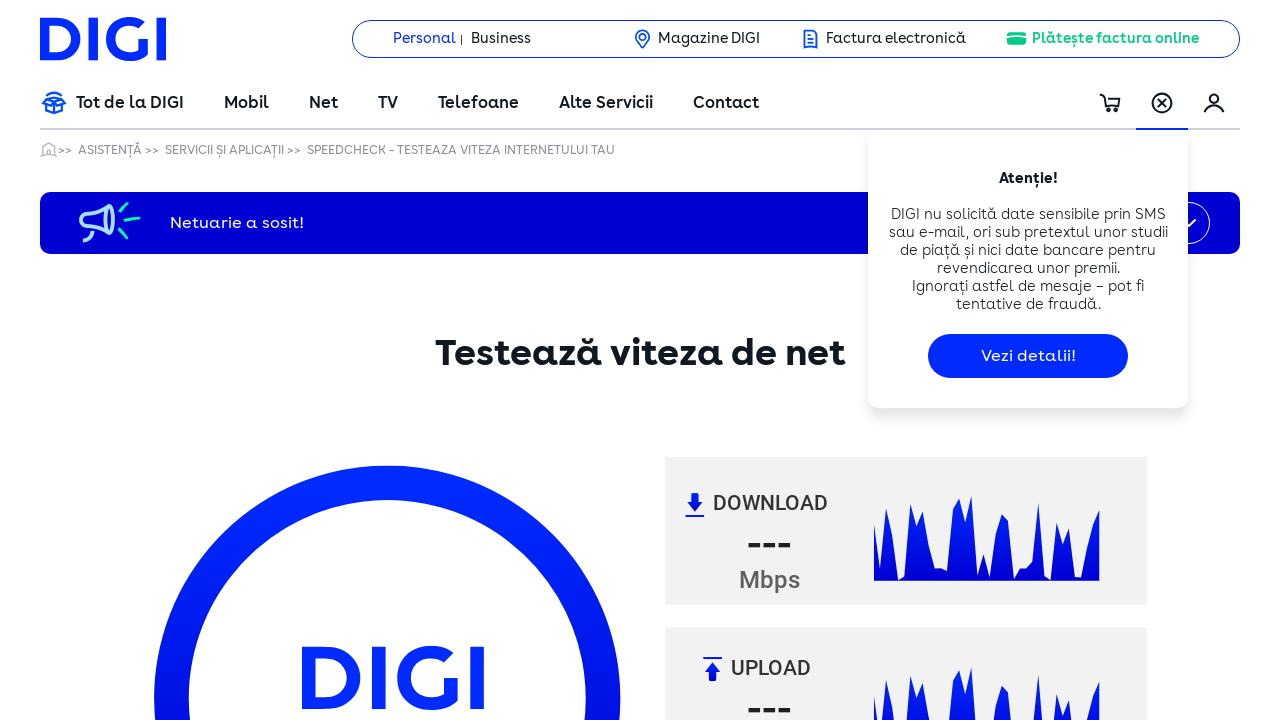

Clicked at iframe offset position (451, 121) at (501, 524)
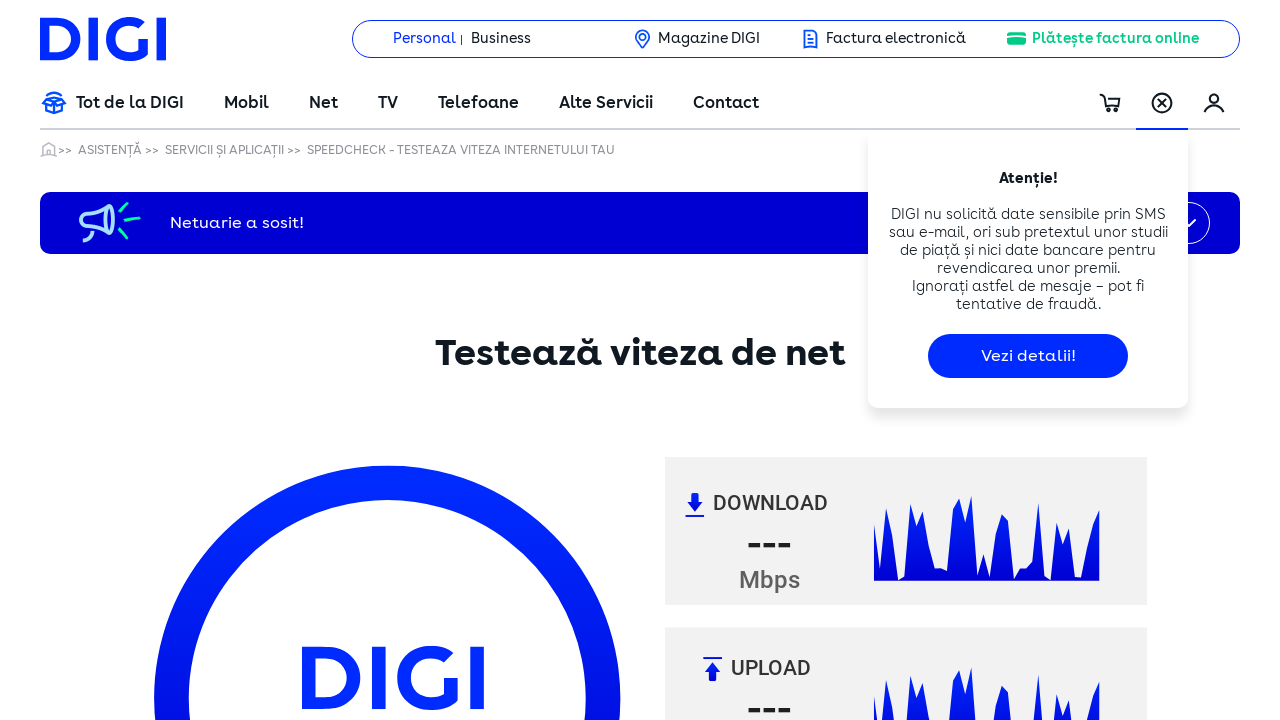

Clicked at iframe offset position (451, 151) at (501, 554)
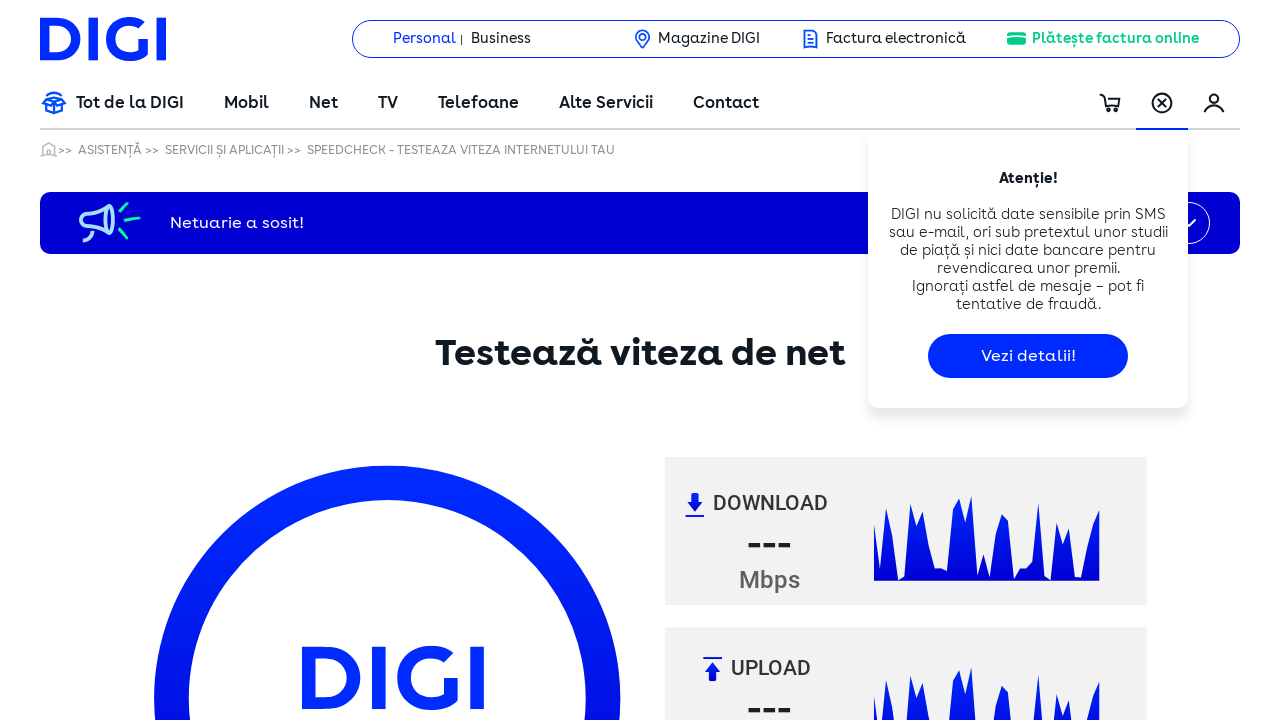

Clicked at iframe offset position (451, 181) at (501, 584)
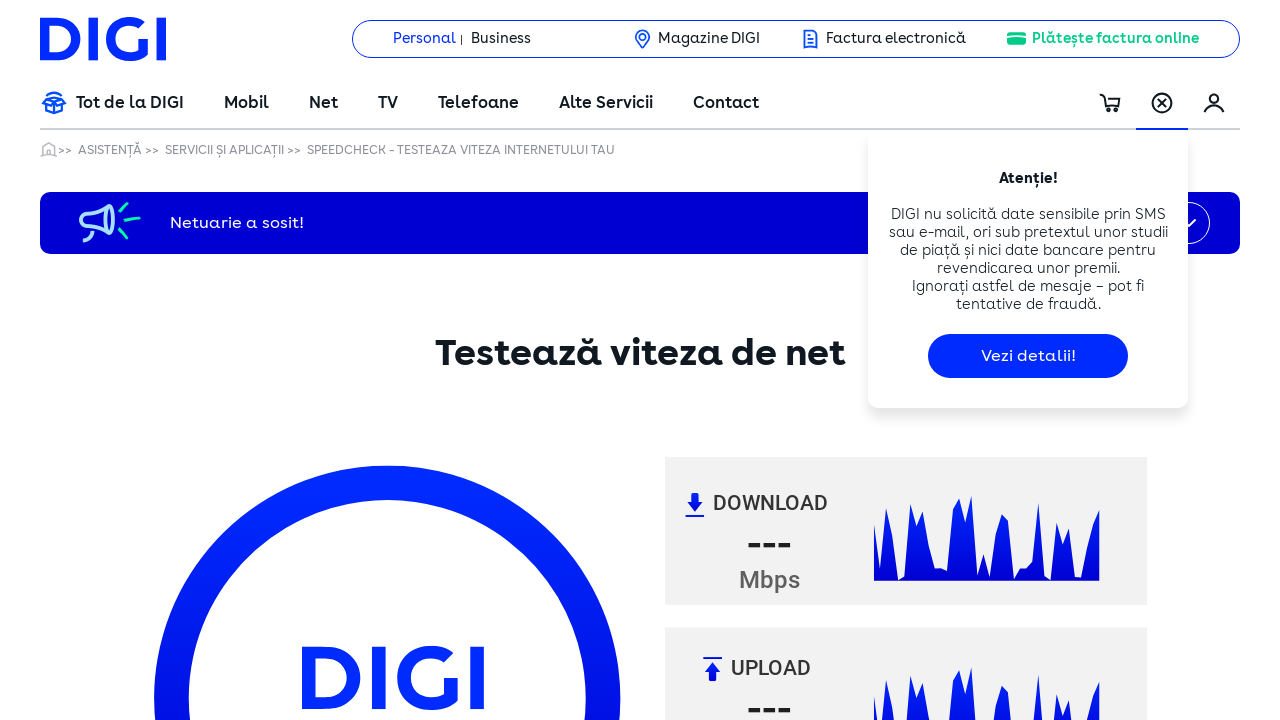

Clicked at iframe offset position (451, 211) at (501, 614)
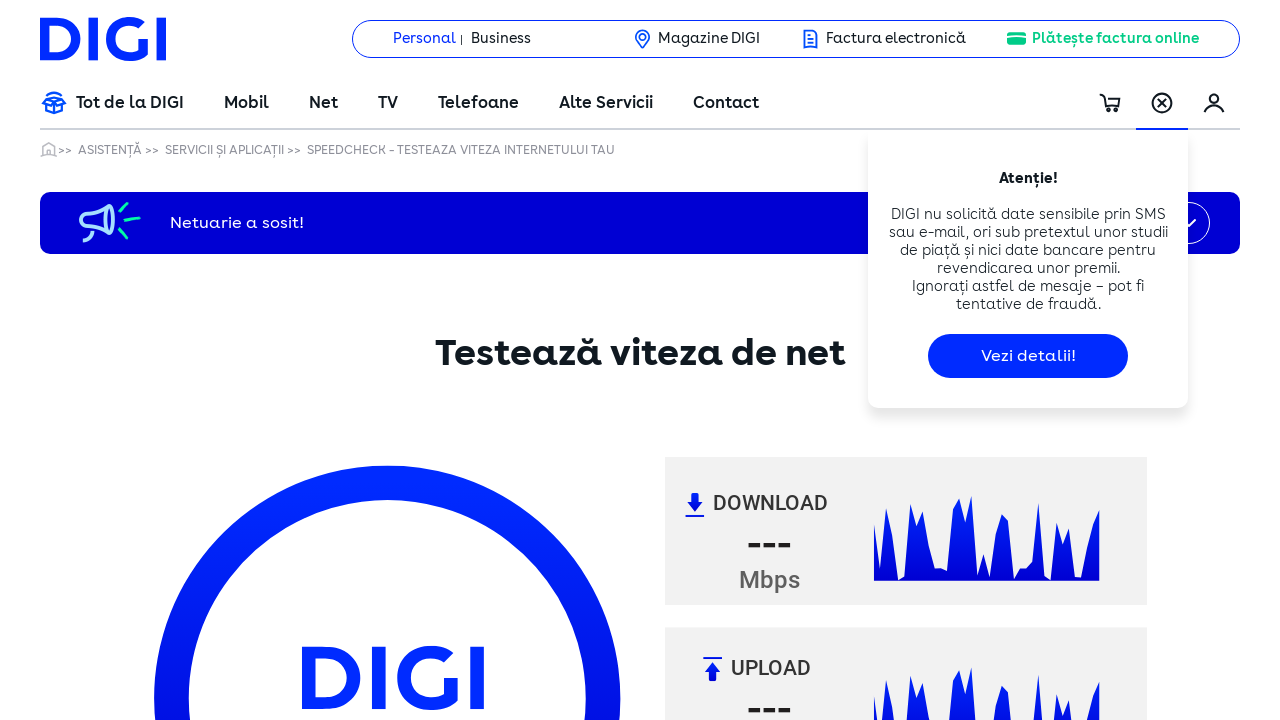

Clicked at iframe offset position (451, 241) at (501, 644)
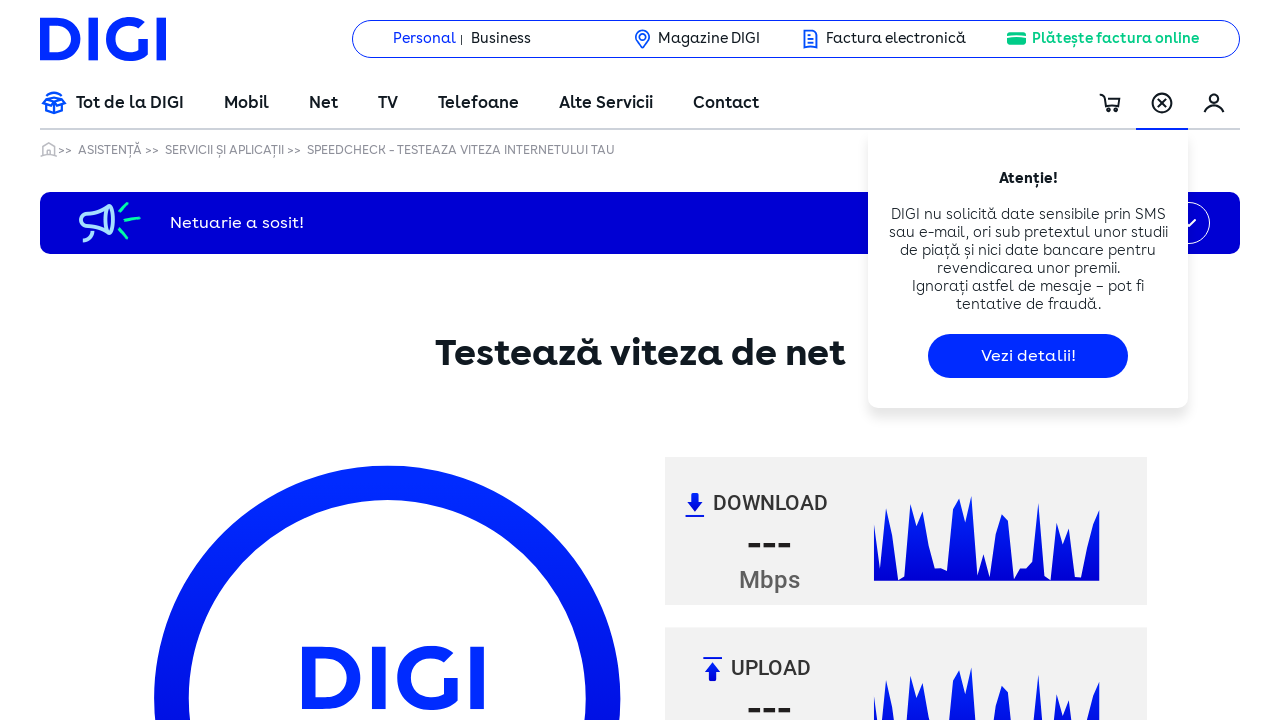

Clicked at iframe offset position (451, 271) at (501, 674)
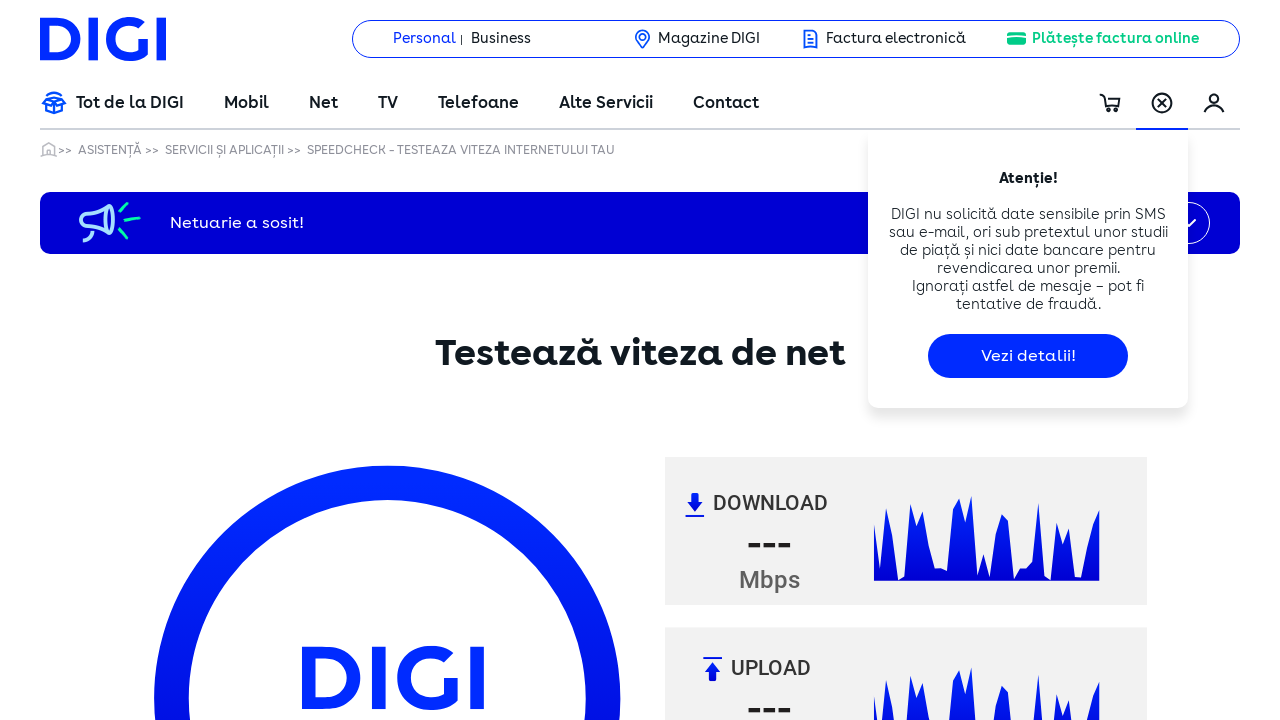

Clicked at iframe offset position (451, 301) at (501, 704)
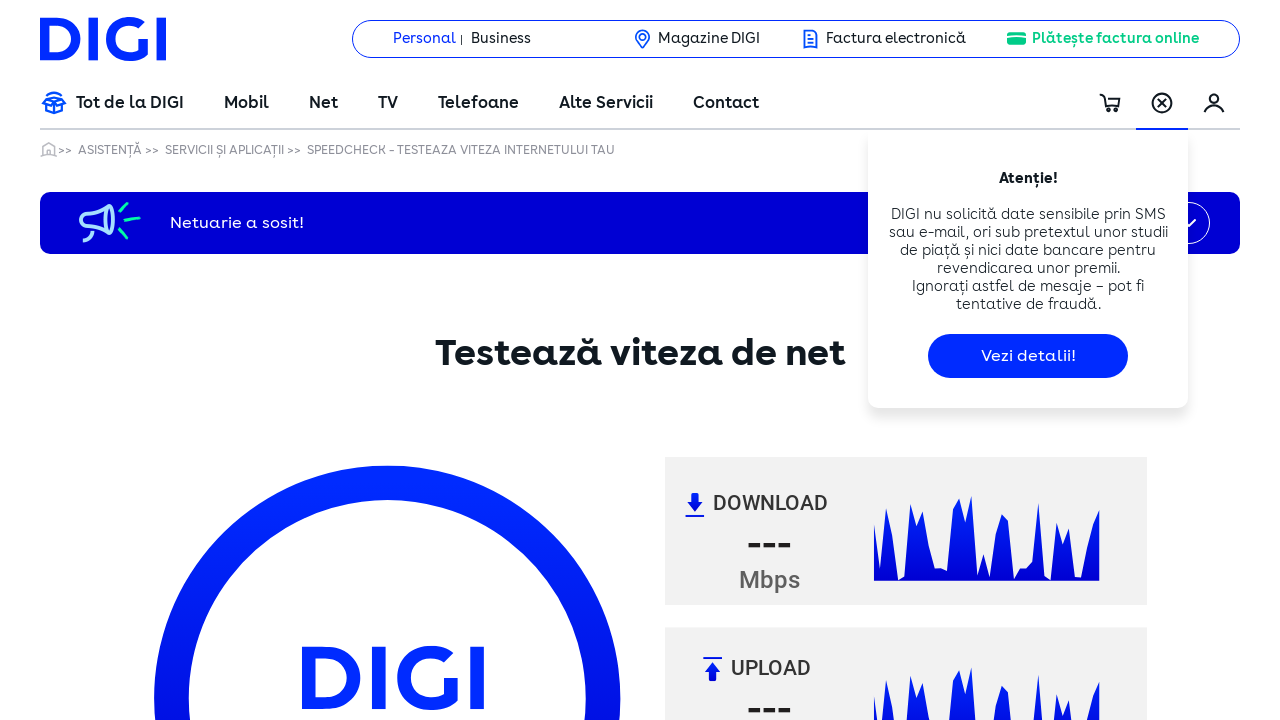

Clicked at iframe offset position (451, 331) at (501, 734)
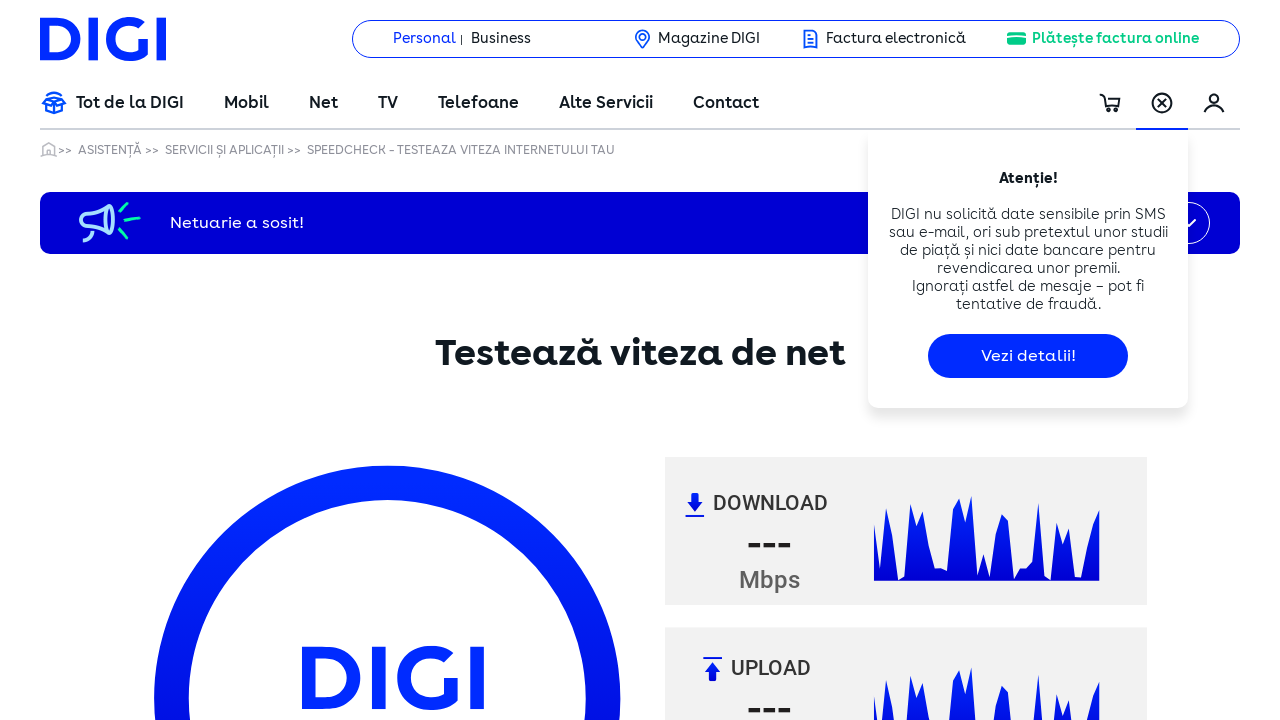

Clicked at iframe offset position (451, 361) at (501, 764)
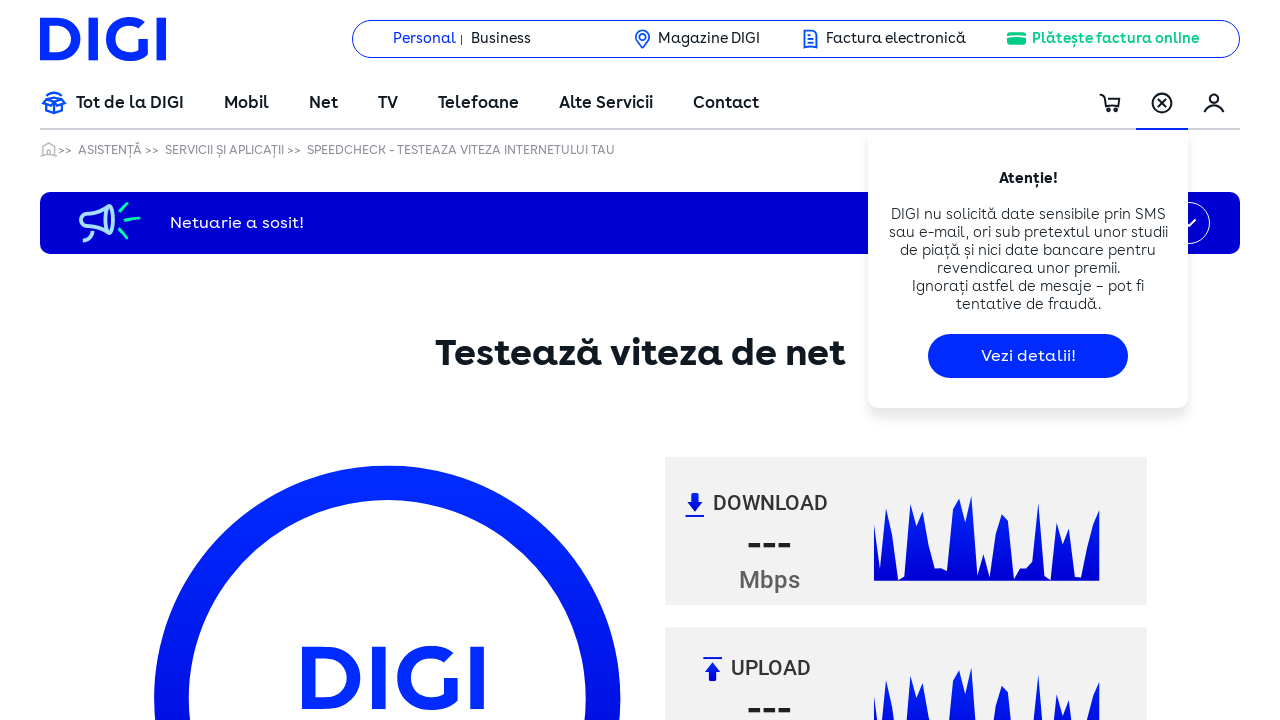

Clicked at iframe offset position (451, 391) at (501, 794)
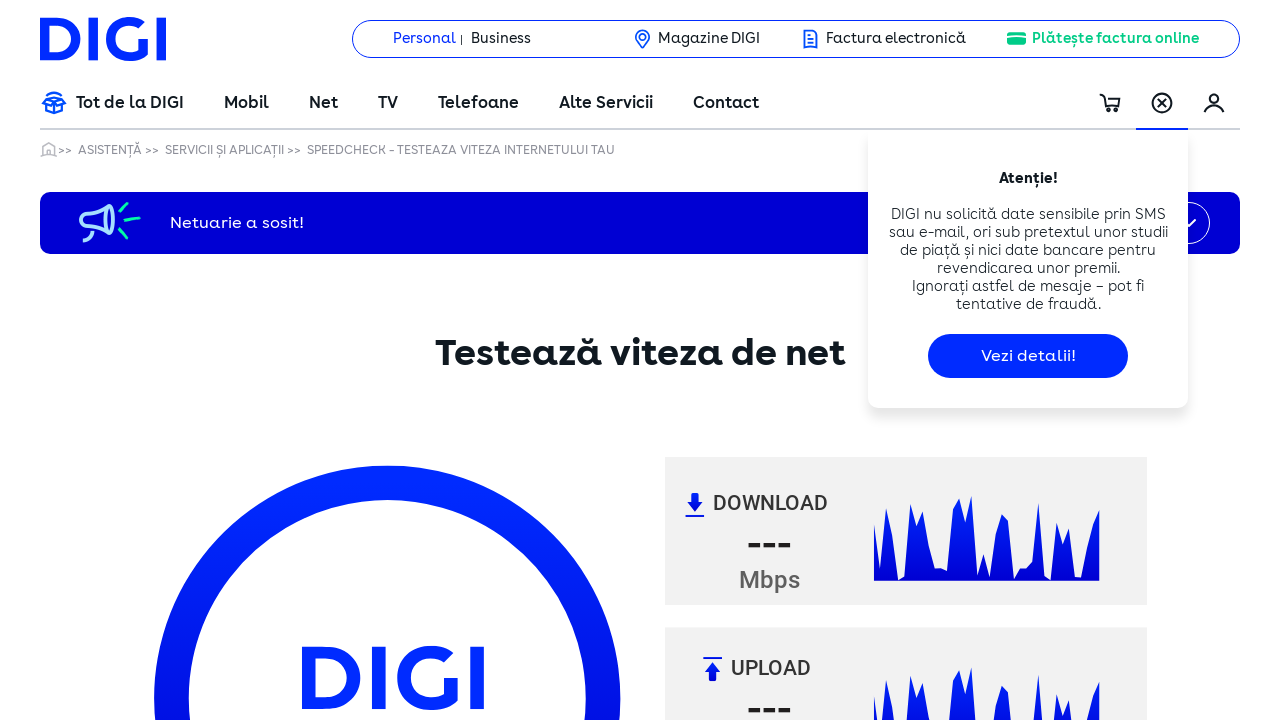

Clicked at iframe offset position (451, 421) at (501, 824)
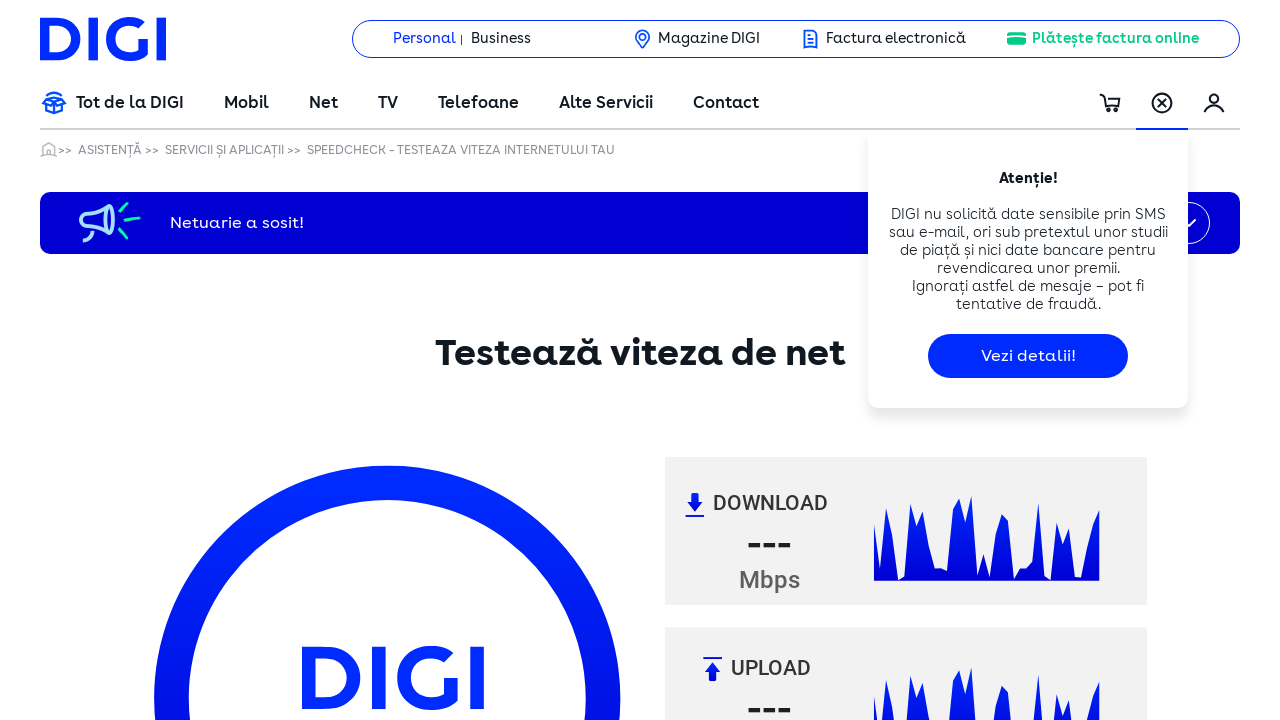

Clicked at iframe offset position (451, 451) at (501, 854)
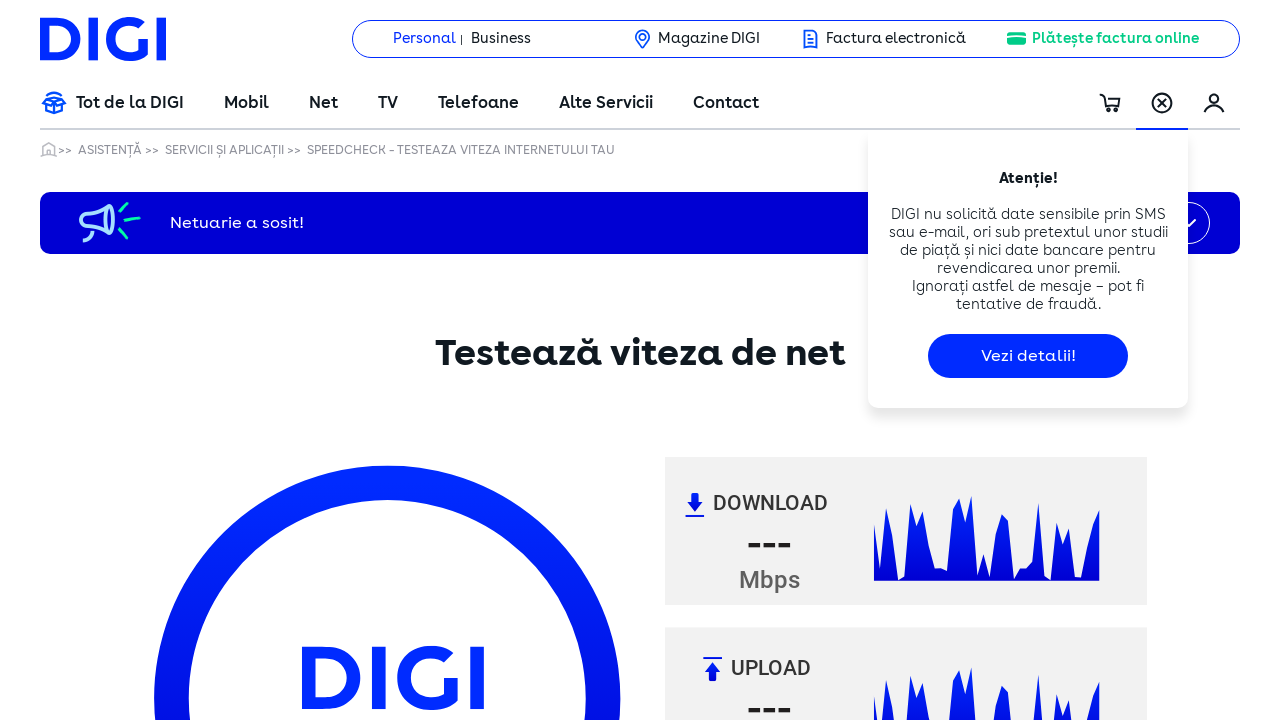

Clicked at iframe offset position (451, 481) at (501, 884)
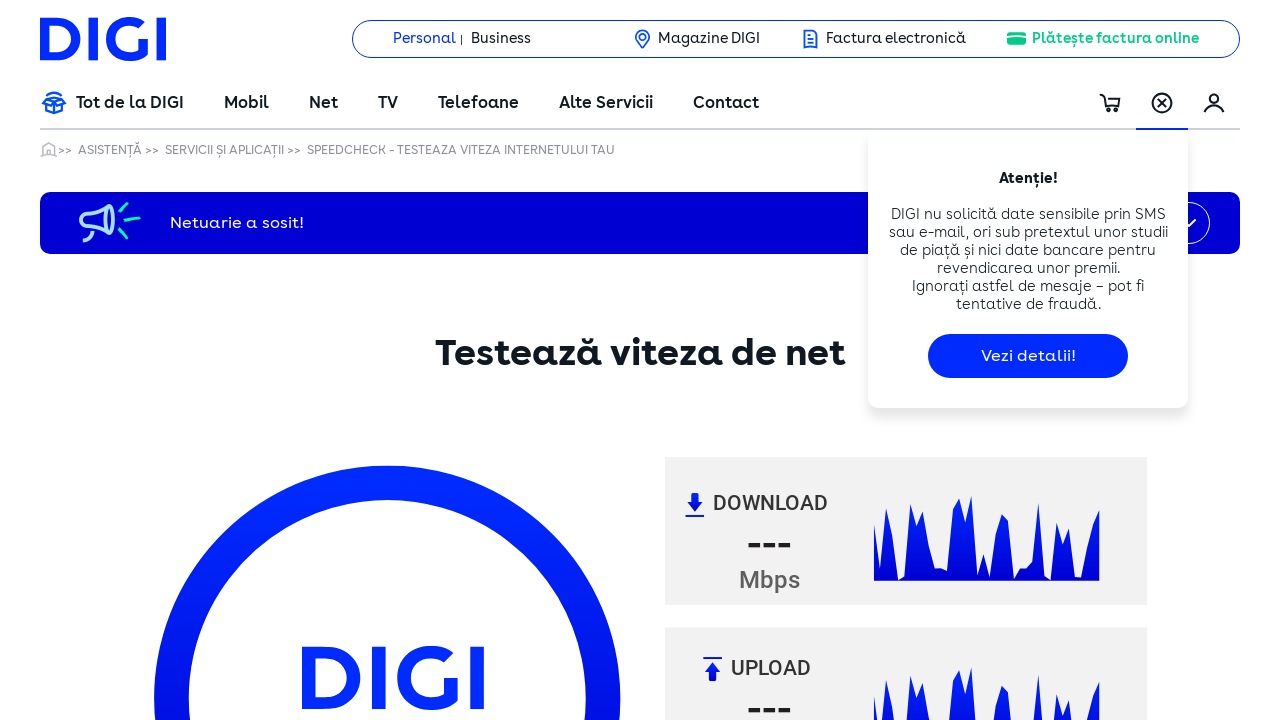

Clicked at iframe offset position (451, 511) at (501, 914)
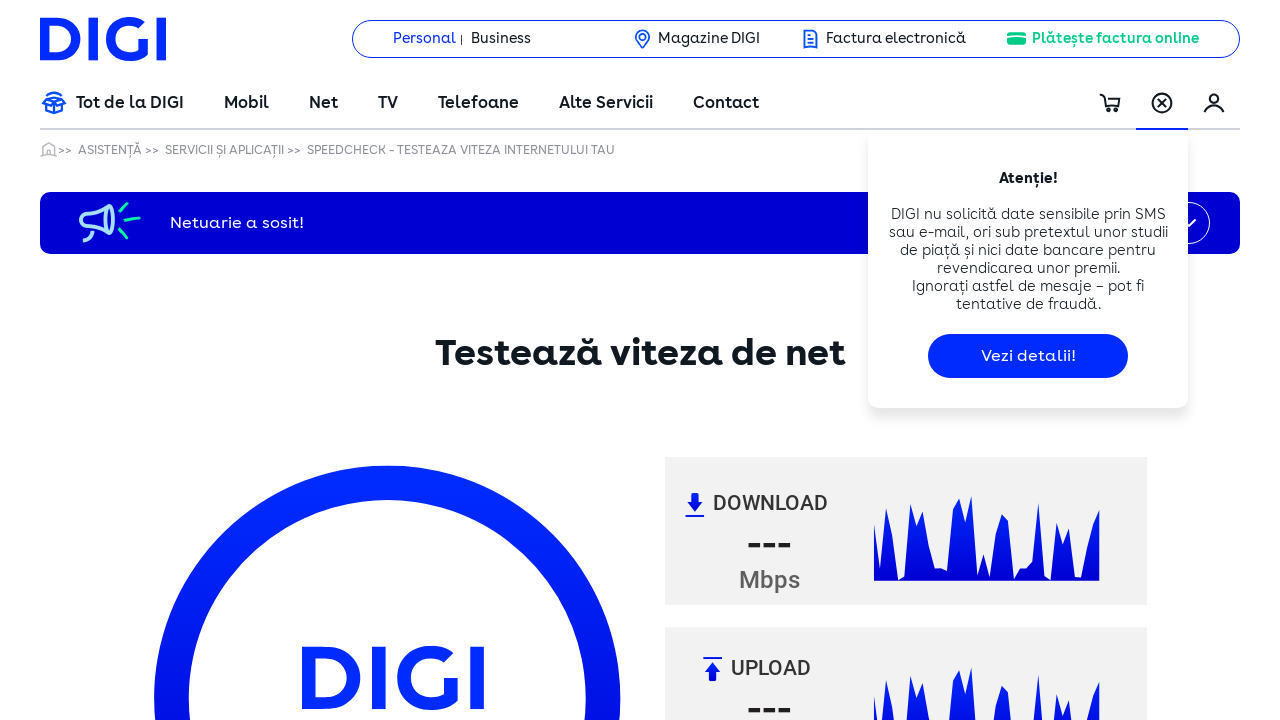

Clicked at iframe offset position (451, 541) at (501, 944)
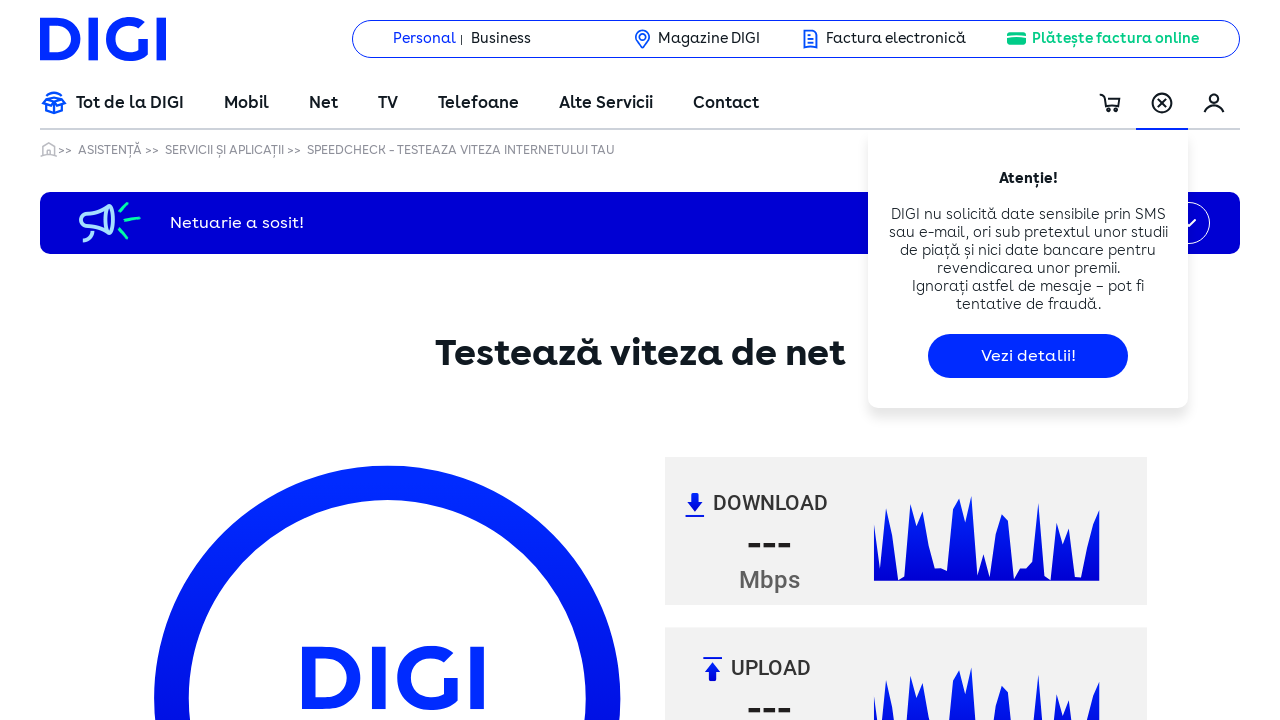

Clicked at iframe offset position (451, 571) at (501, 974)
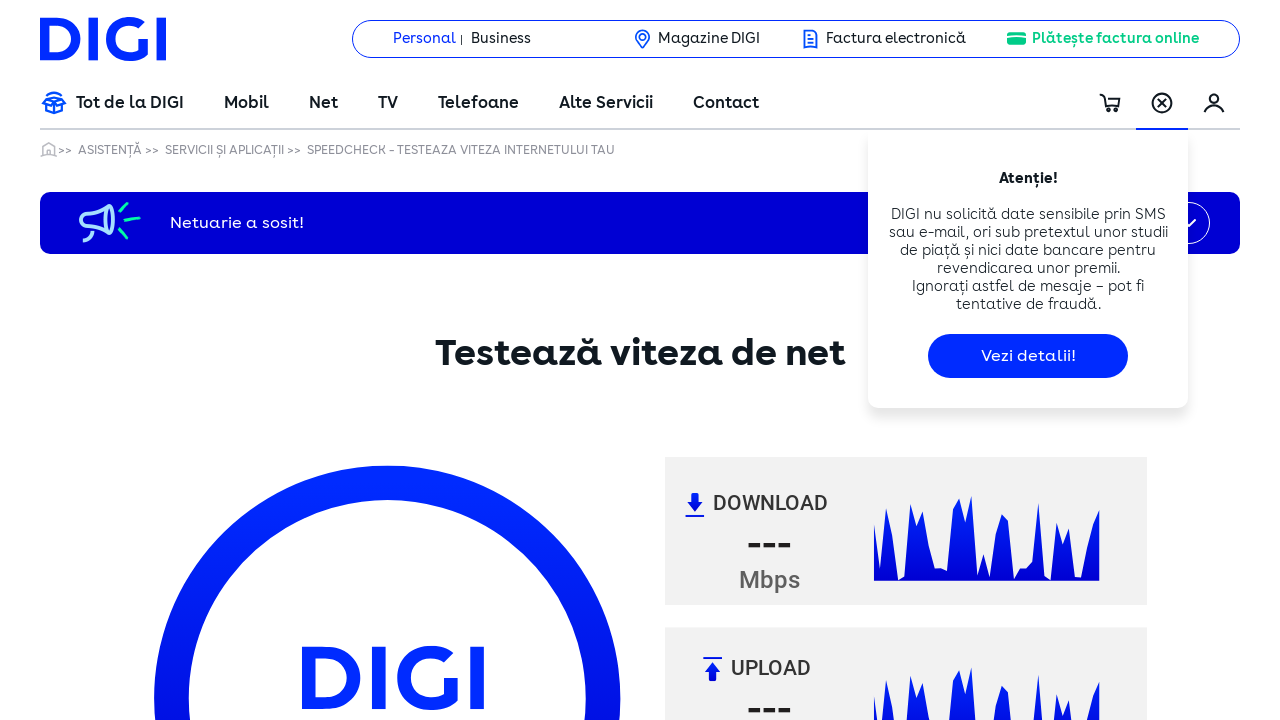

Clicked at iframe offset position (451, 601) at (501, 1004)
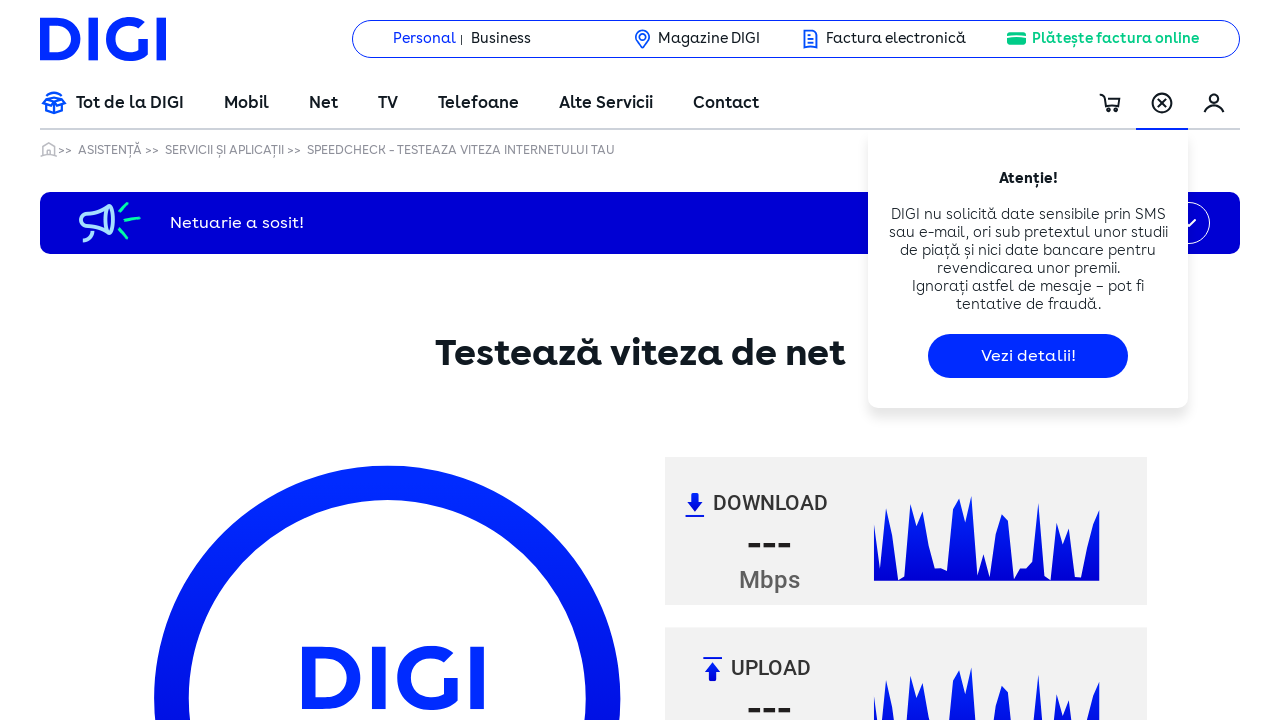

Clicked at iframe offset position (451, 631) at (501, 1034)
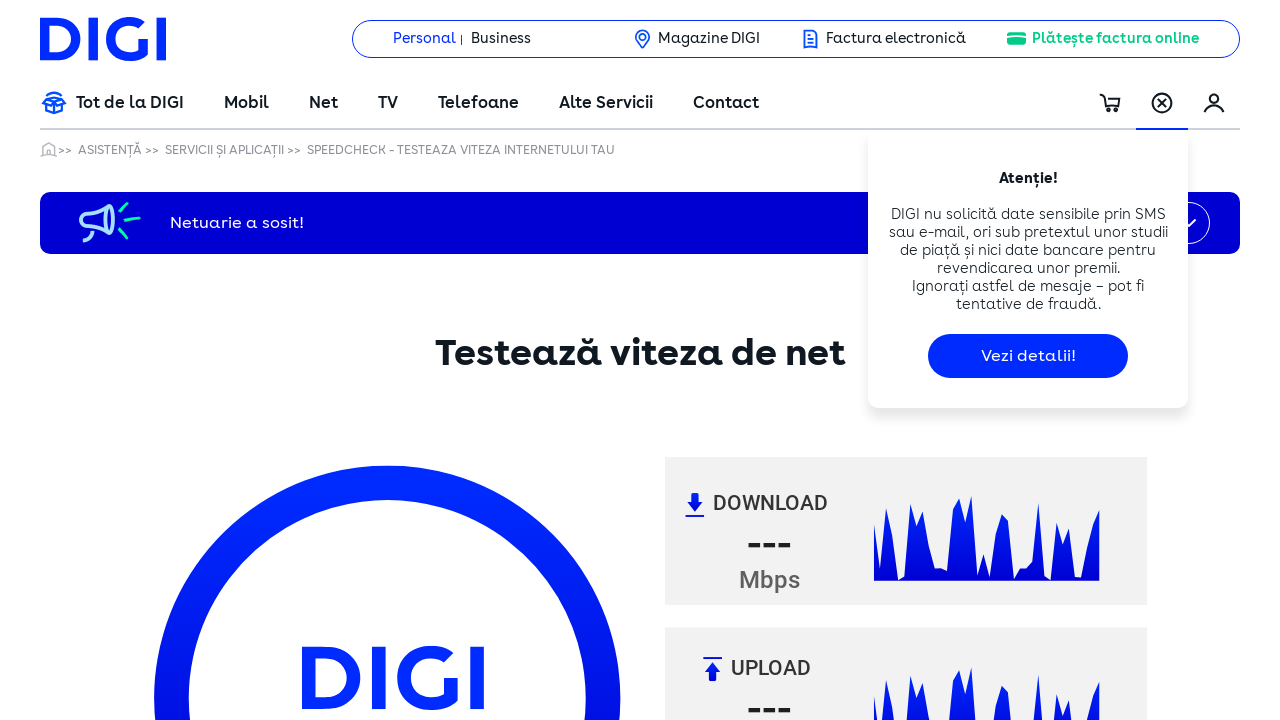

Clicked at iframe offset position (451, 661) at (501, 1064)
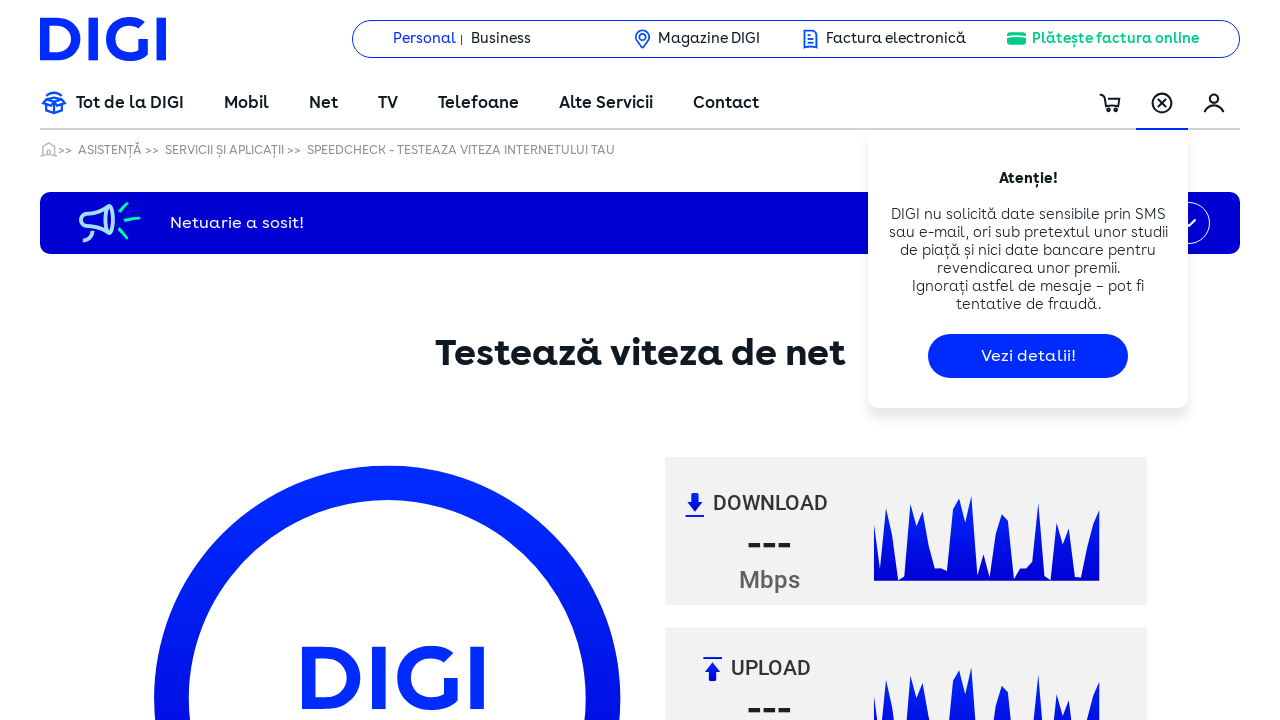

Clicked at iframe offset position (451, 691) at (501, 1094)
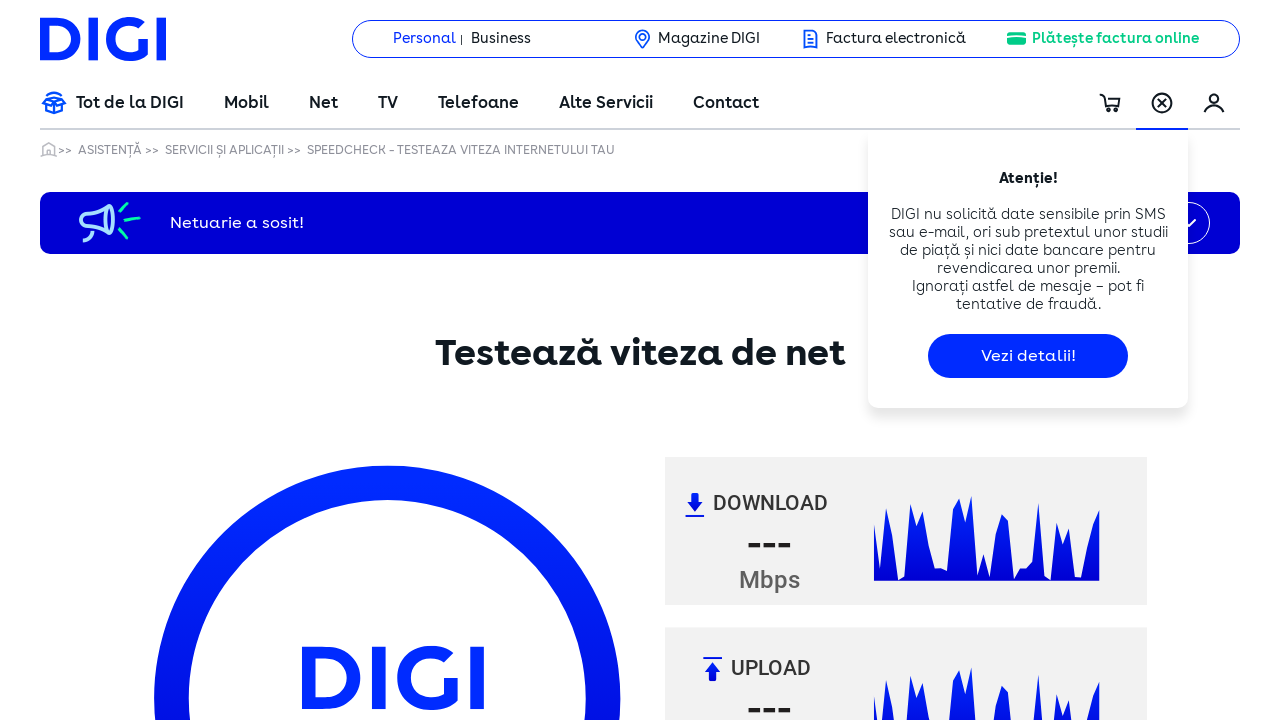

Clicked at iframe offset position (451, 721) at (501, 1124)
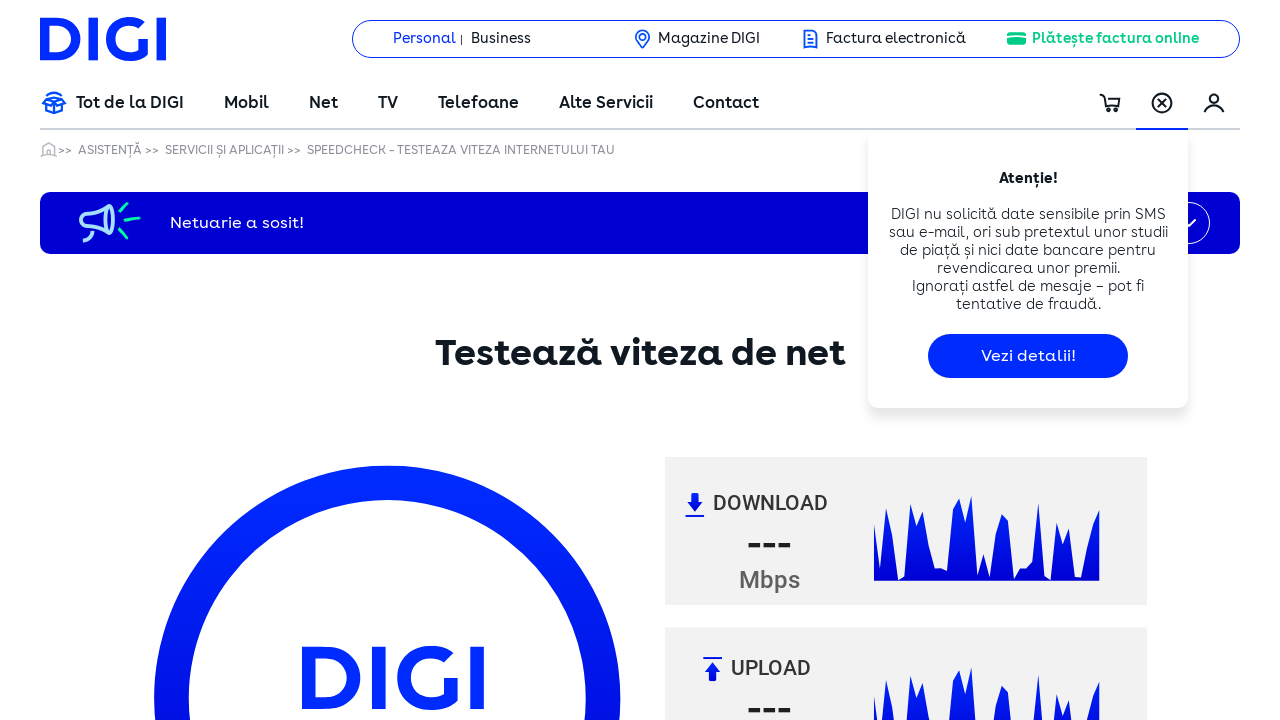

Clicked at iframe offset position (451, 751) at (501, 1154)
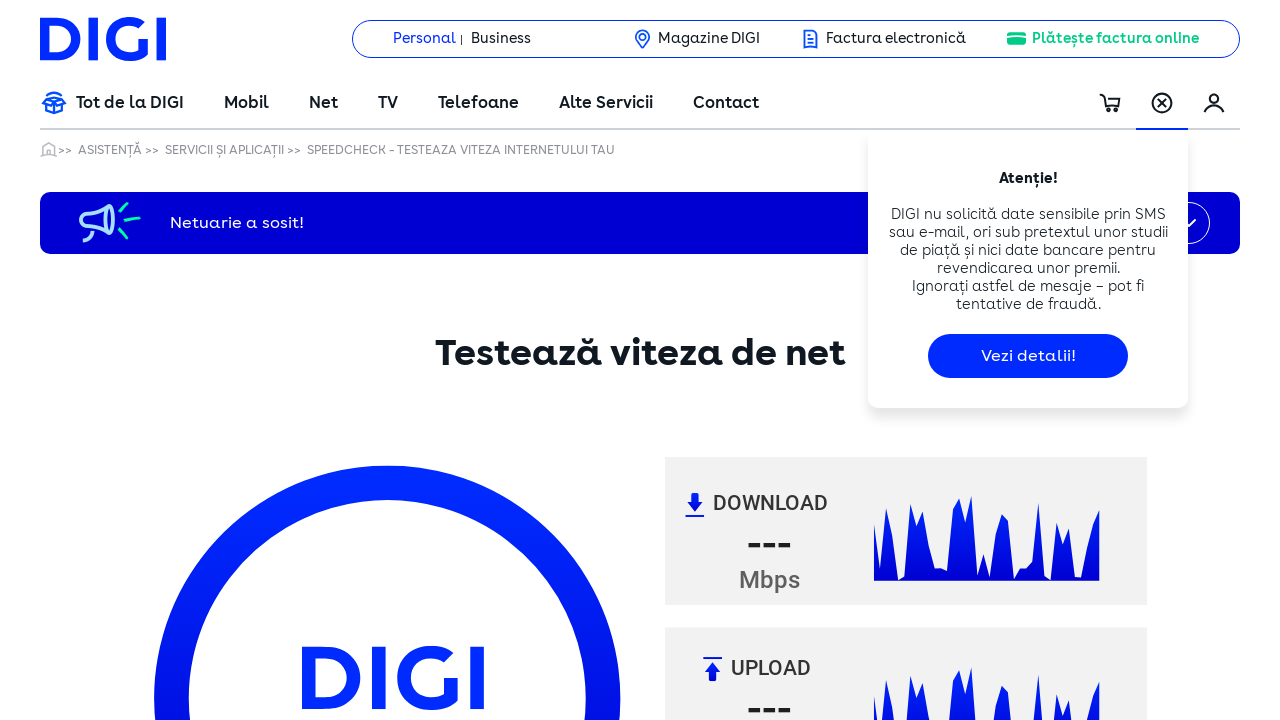

Clicked at iframe offset position (451, 781) at (501, 1184)
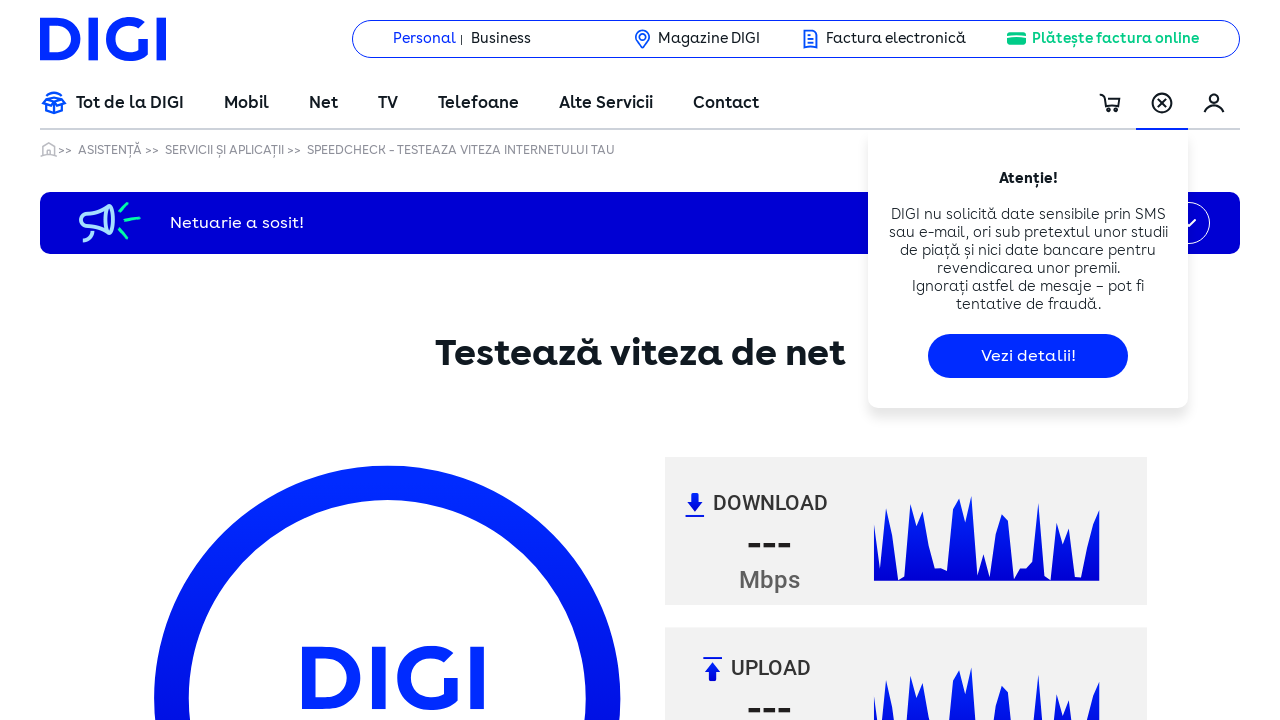

Clicked at iframe offset position (481, 1) at (531, 404)
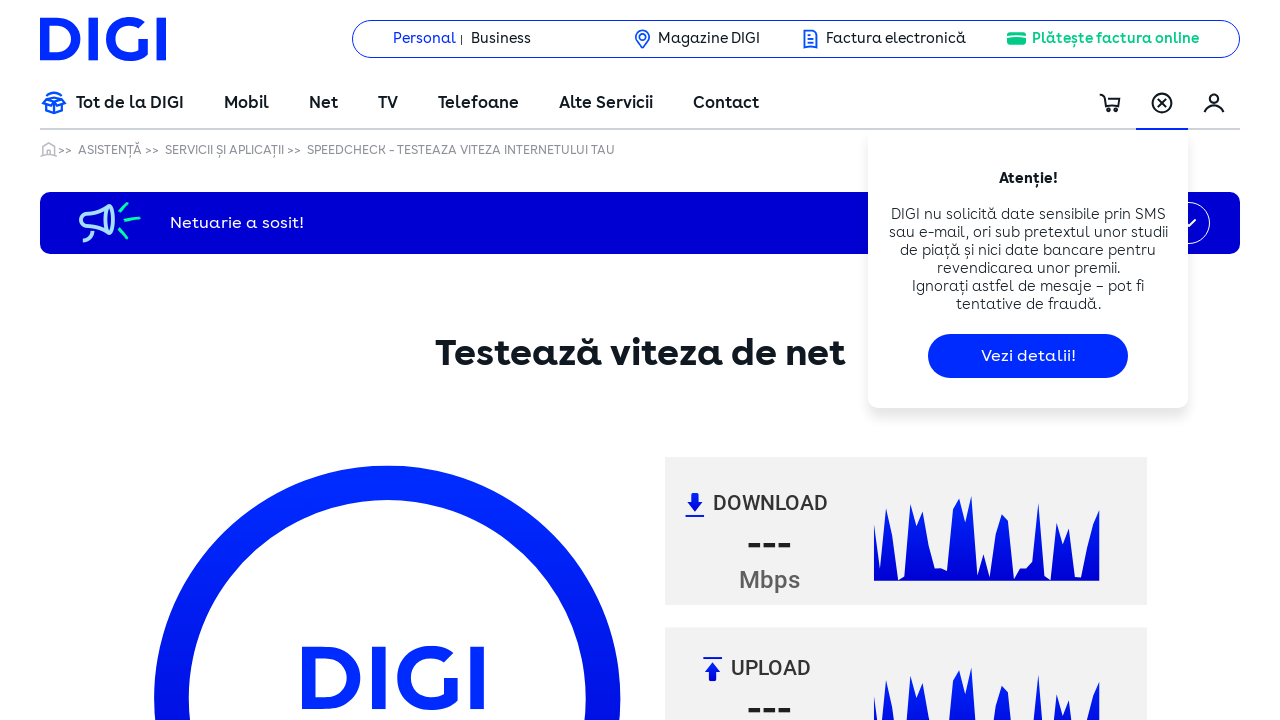

Clicked at iframe offset position (481, 31) at (531, 434)
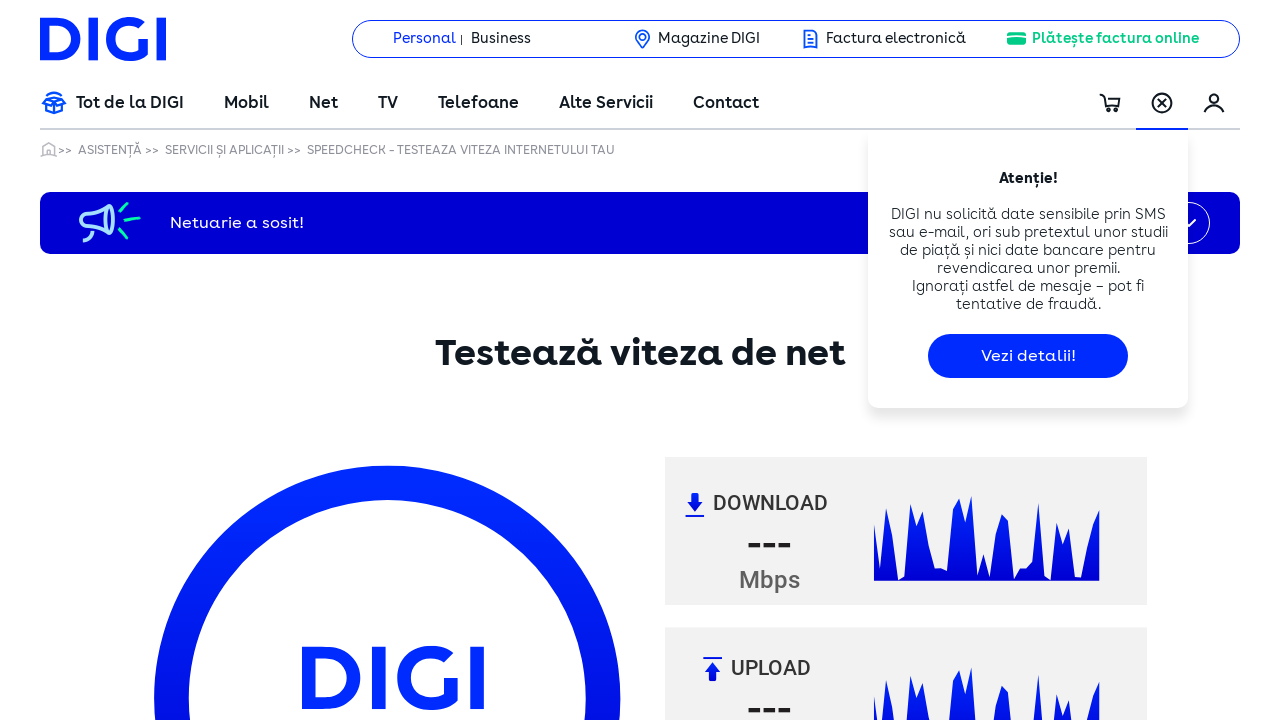

Clicked at iframe offset position (481, 61) at (531, 464)
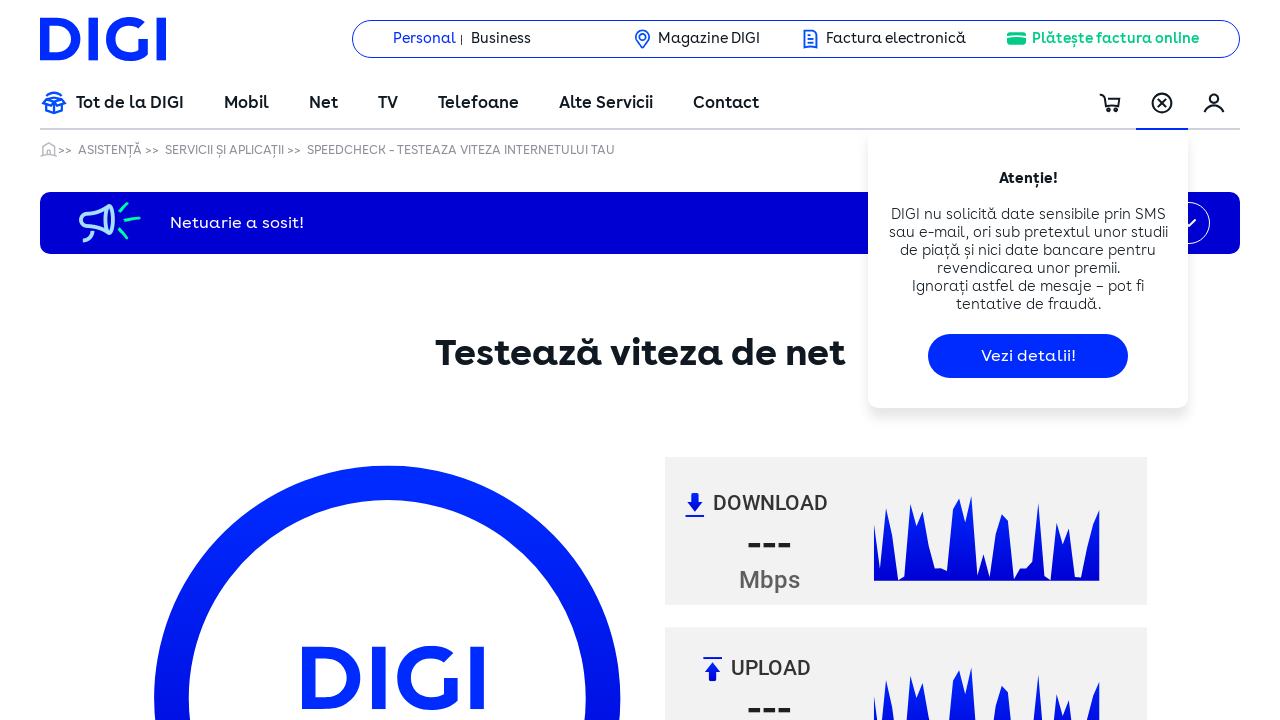

Clicked at iframe offset position (481, 91) at (531, 494)
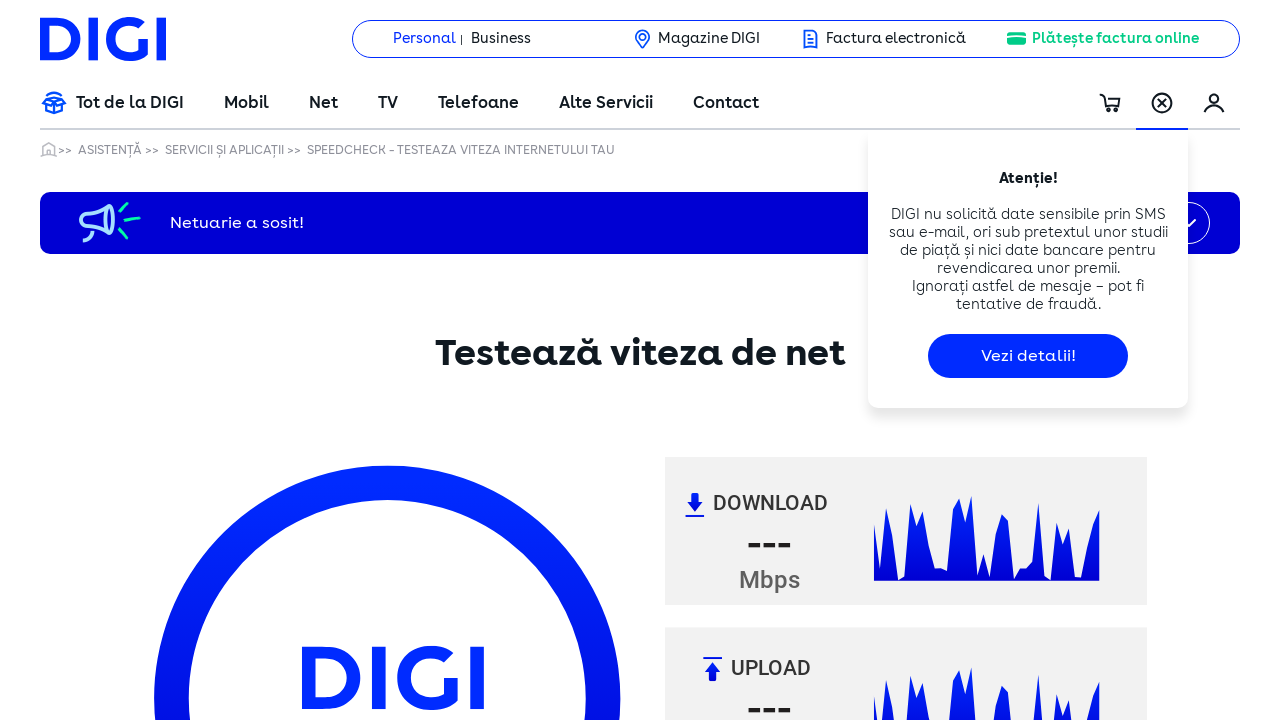

Clicked at iframe offset position (481, 121) at (531, 524)
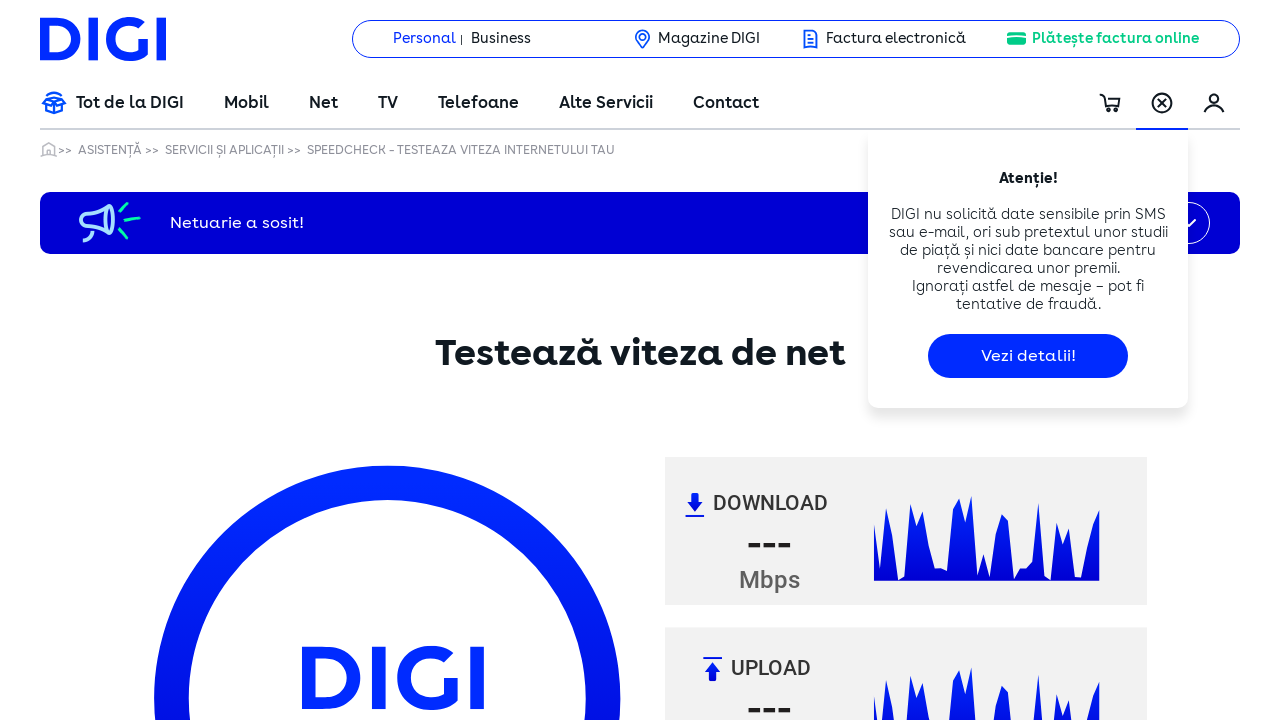

Clicked at iframe offset position (481, 151) at (531, 554)
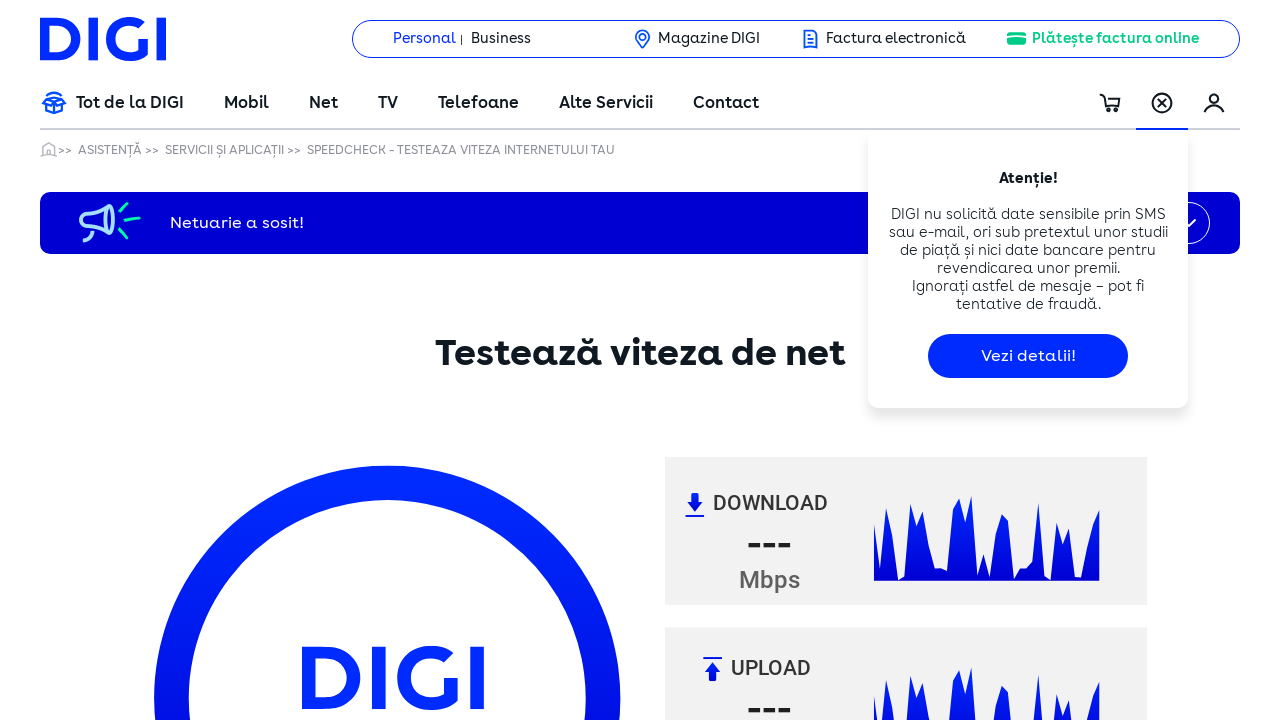

Clicked at iframe offset position (481, 181) at (531, 584)
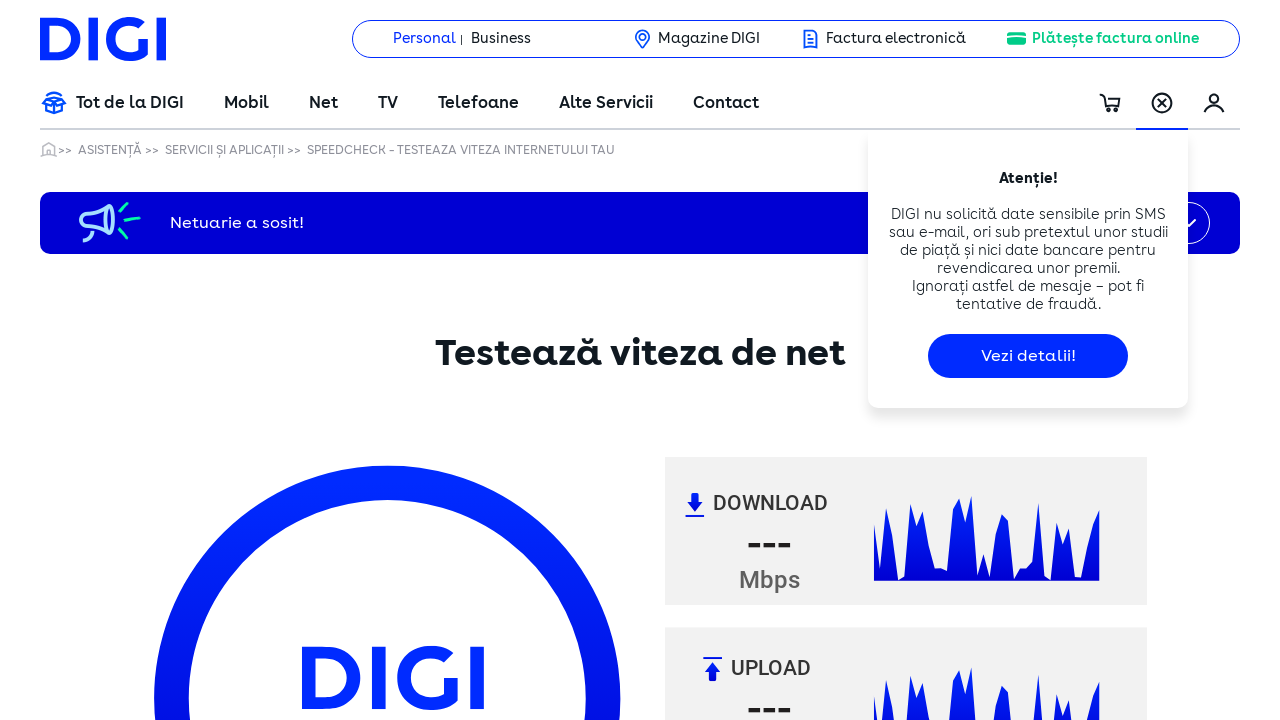

Clicked at iframe offset position (481, 211) at (531, 614)
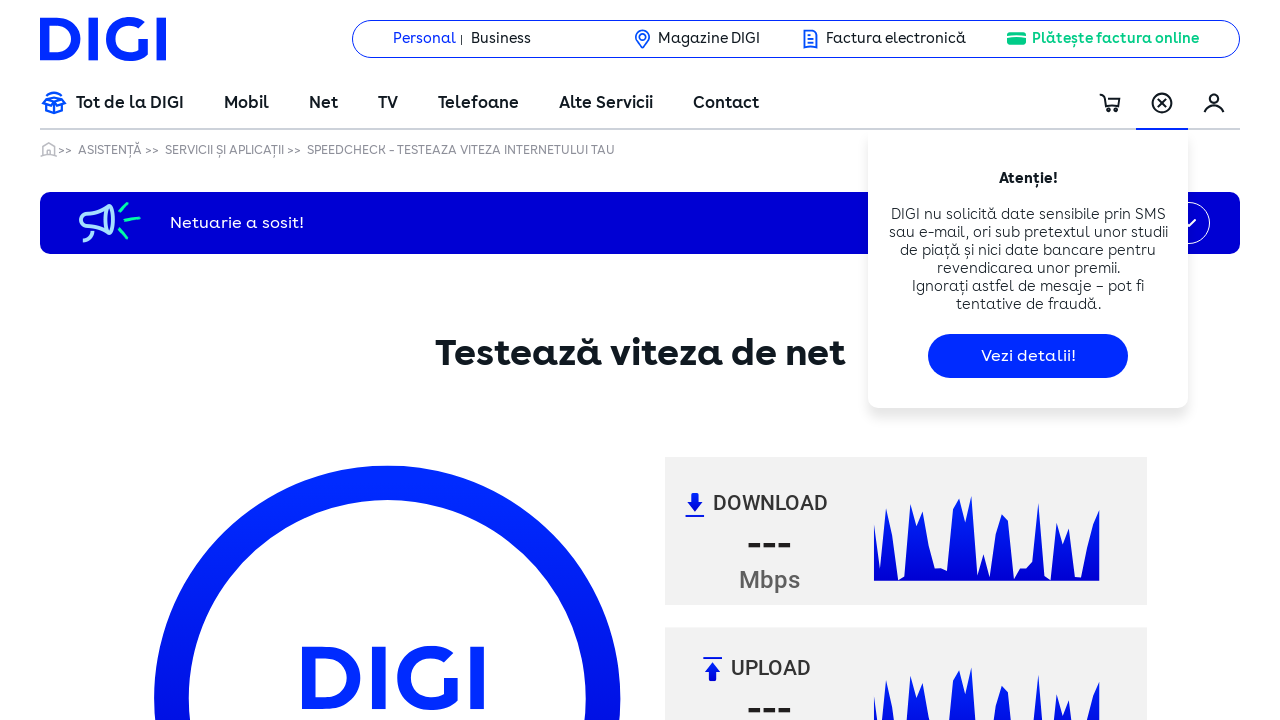

Clicked at iframe offset position (481, 241) at (531, 644)
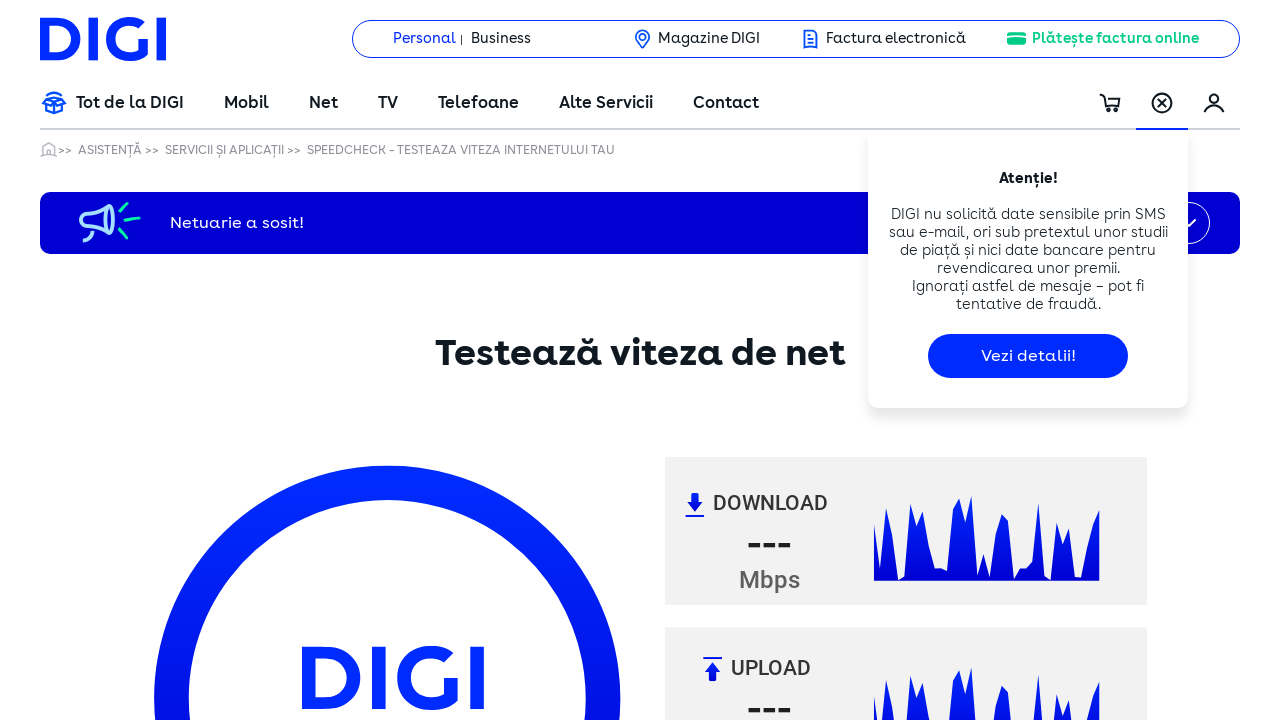

Clicked at iframe offset position (481, 271) at (531, 674)
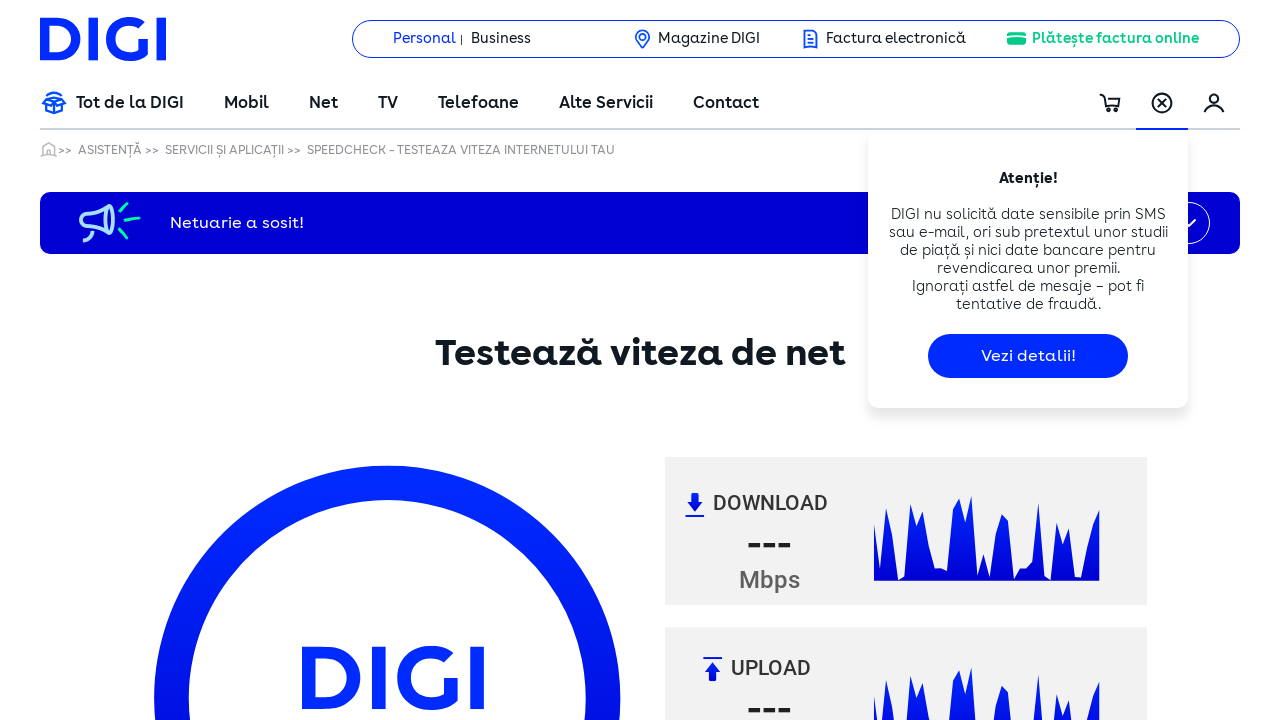

Clicked at iframe offset position (481, 301) at (531, 704)
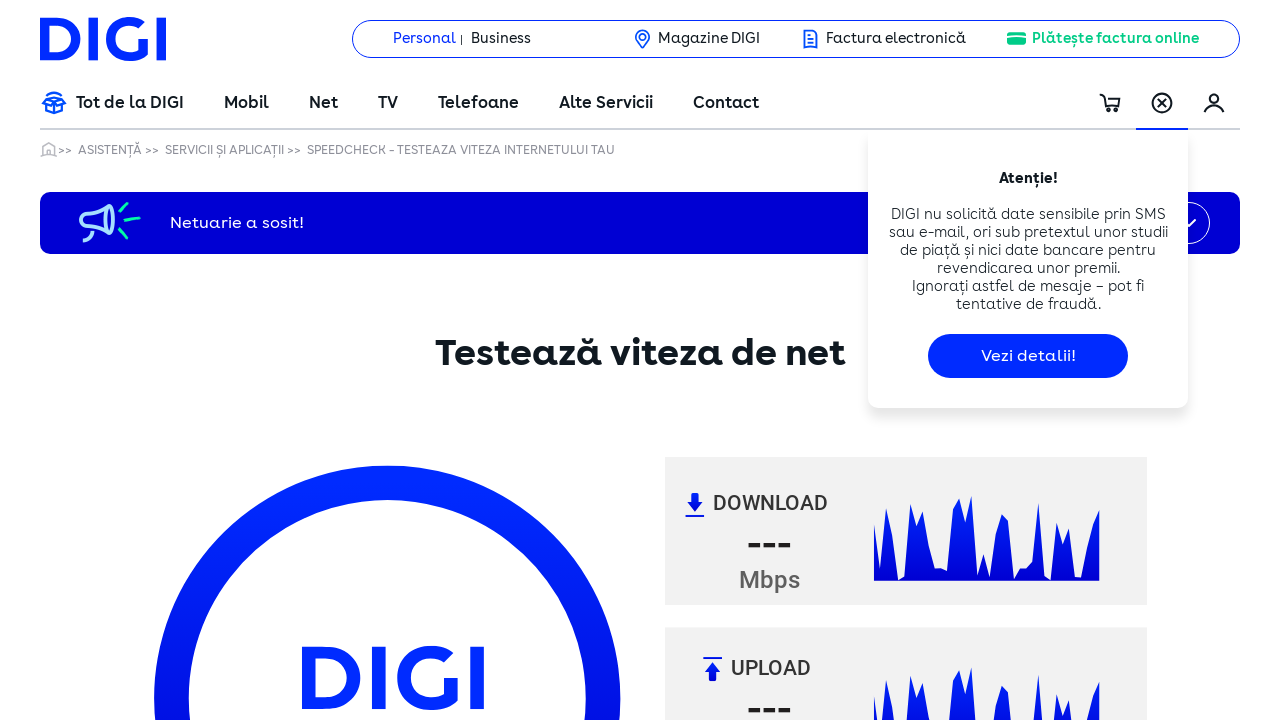

Clicked at iframe offset position (481, 331) at (531, 734)
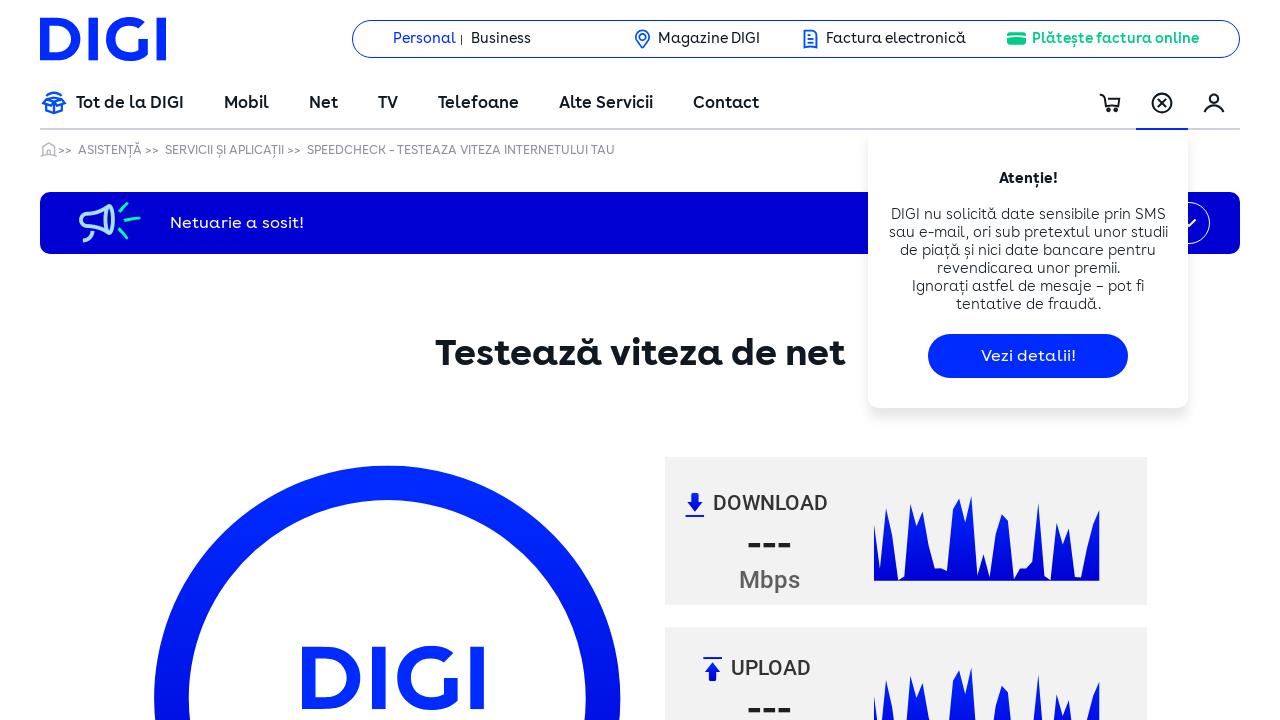

Clicked at iframe offset position (481, 361) at (531, 764)
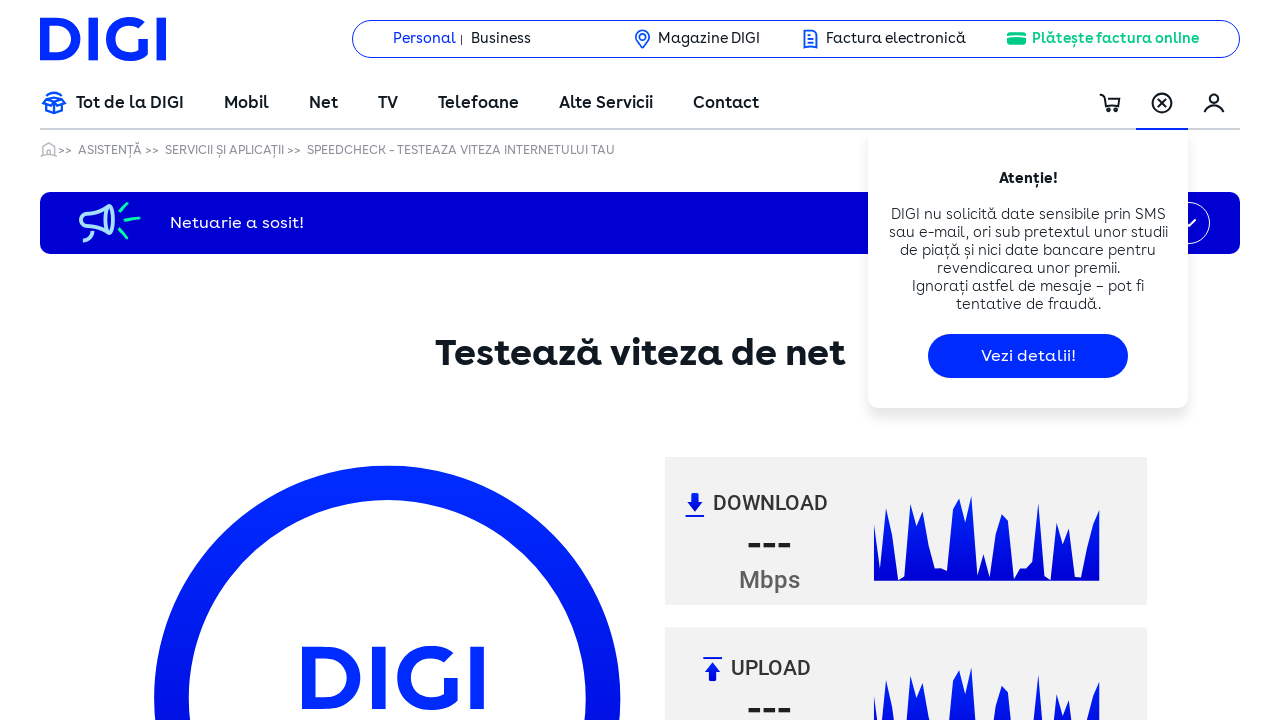

Clicked at iframe offset position (481, 391) at (531, 794)
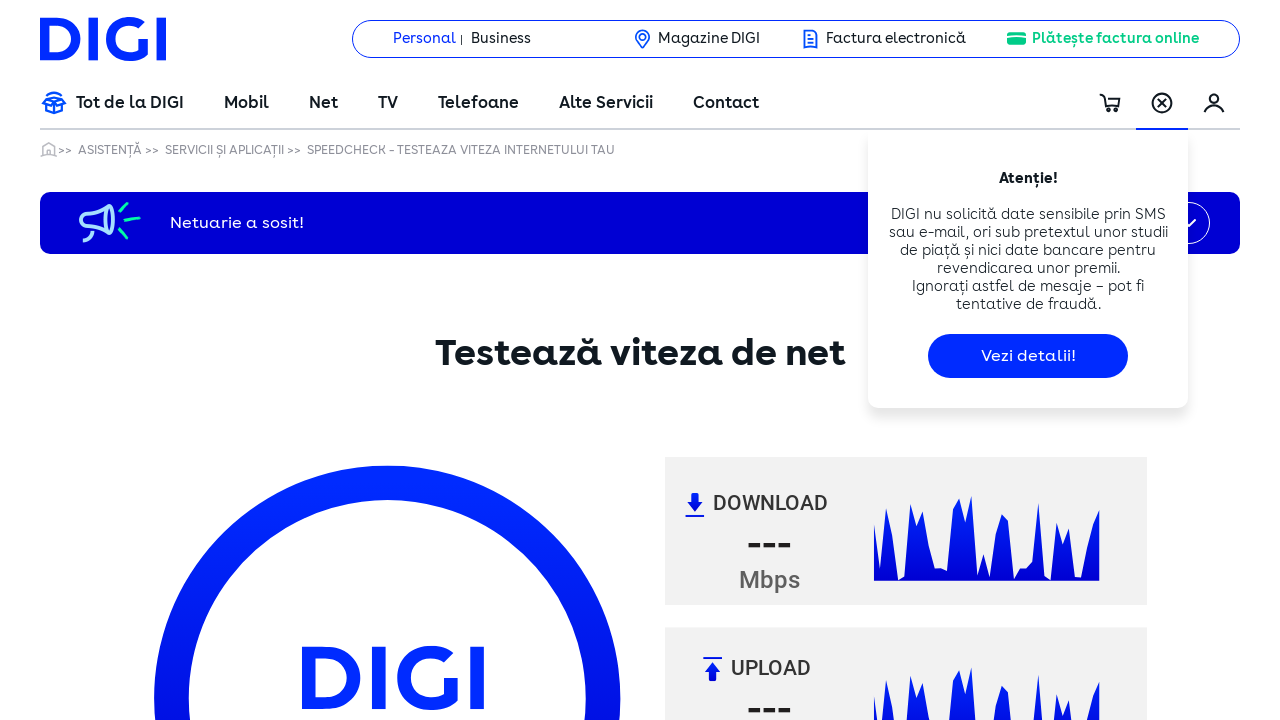

Clicked at iframe offset position (481, 421) at (531, 824)
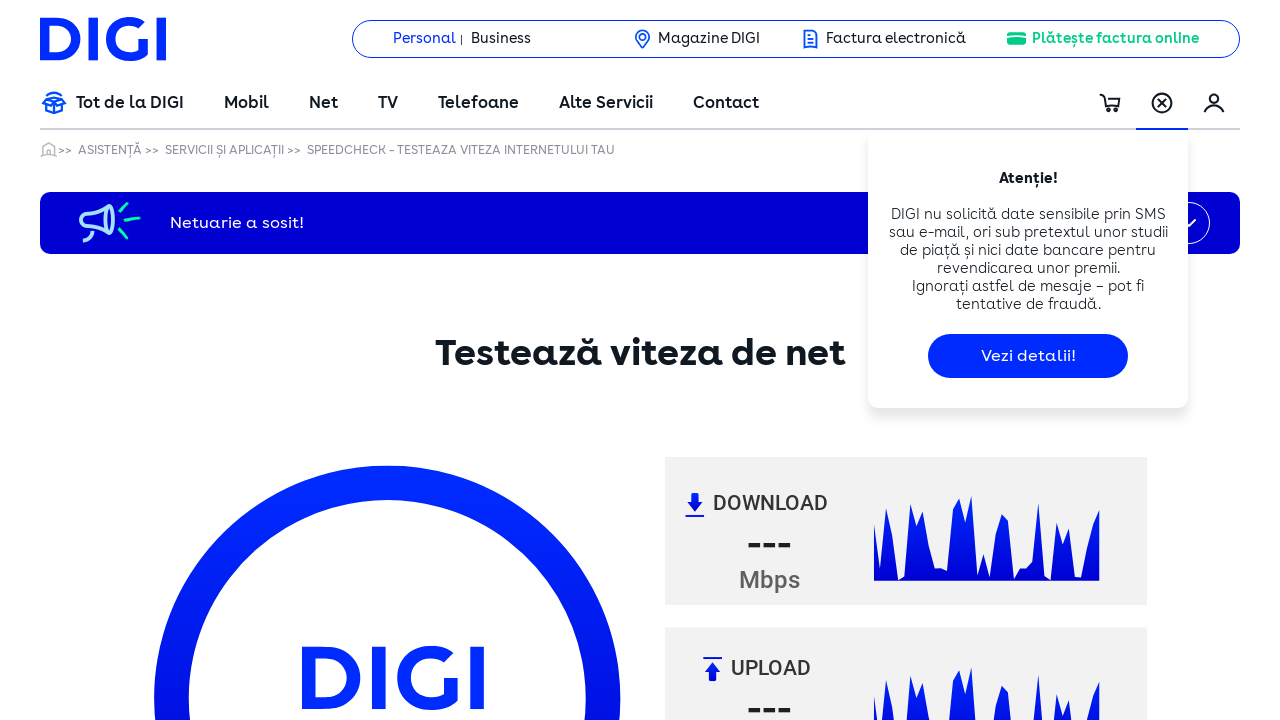

Clicked at iframe offset position (481, 451) at (531, 854)
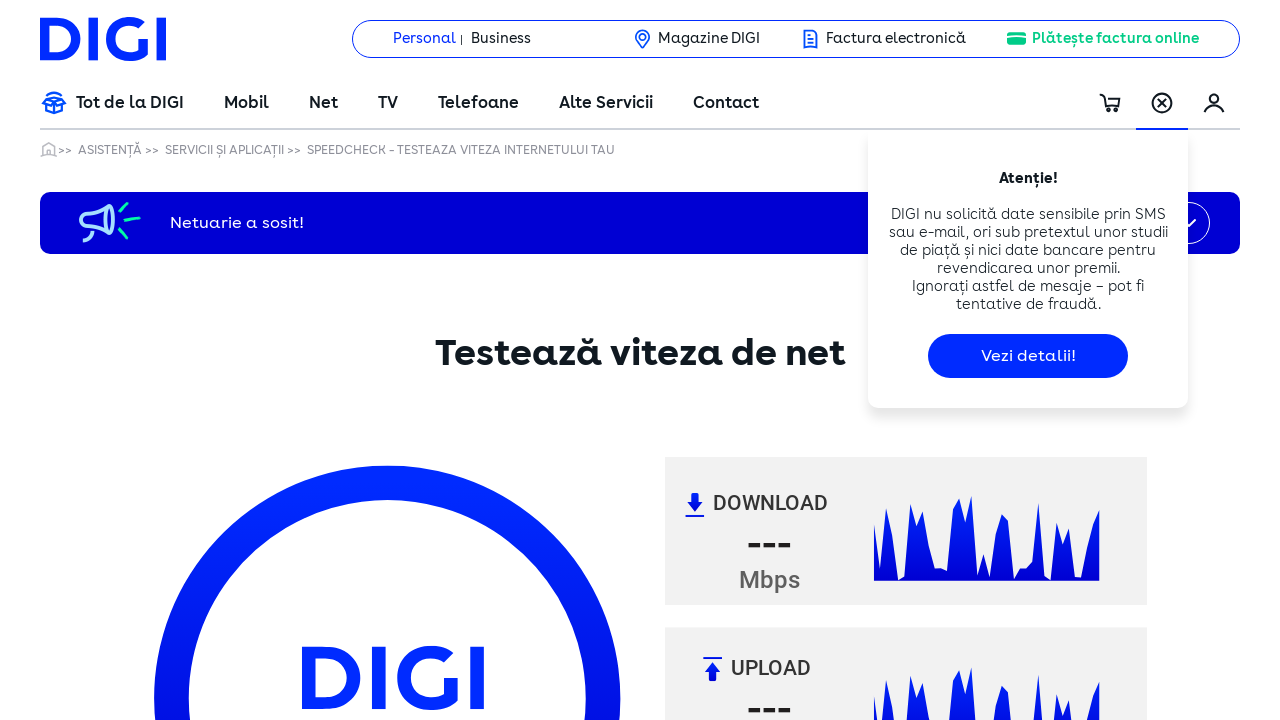

Clicked at iframe offset position (481, 481) at (531, 884)
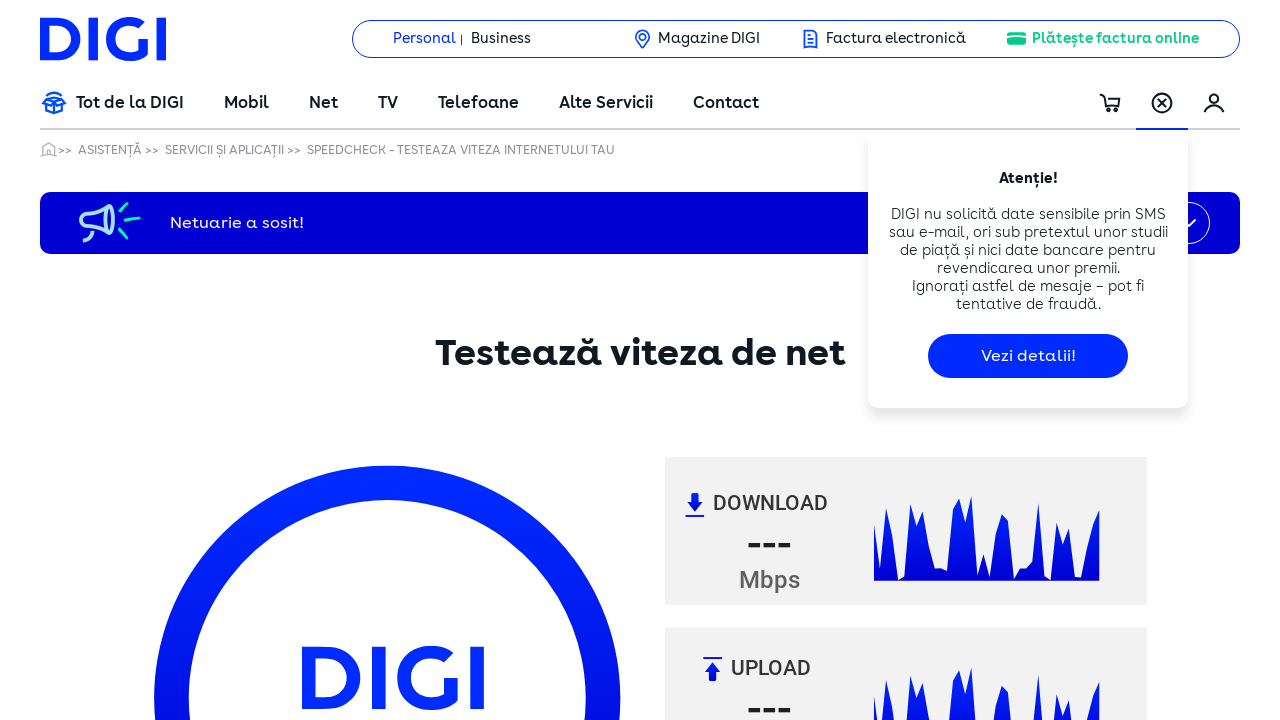

Clicked at iframe offset position (481, 511) at (531, 914)
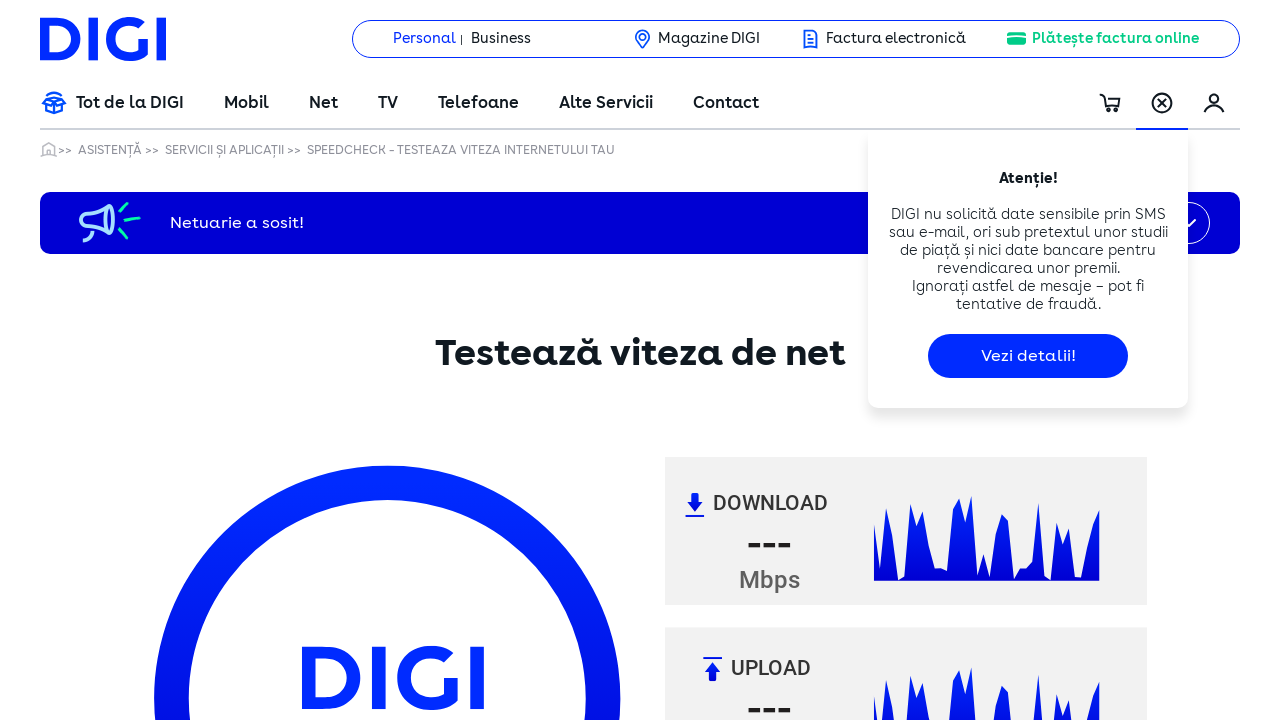

Clicked at iframe offset position (481, 541) at (531, 944)
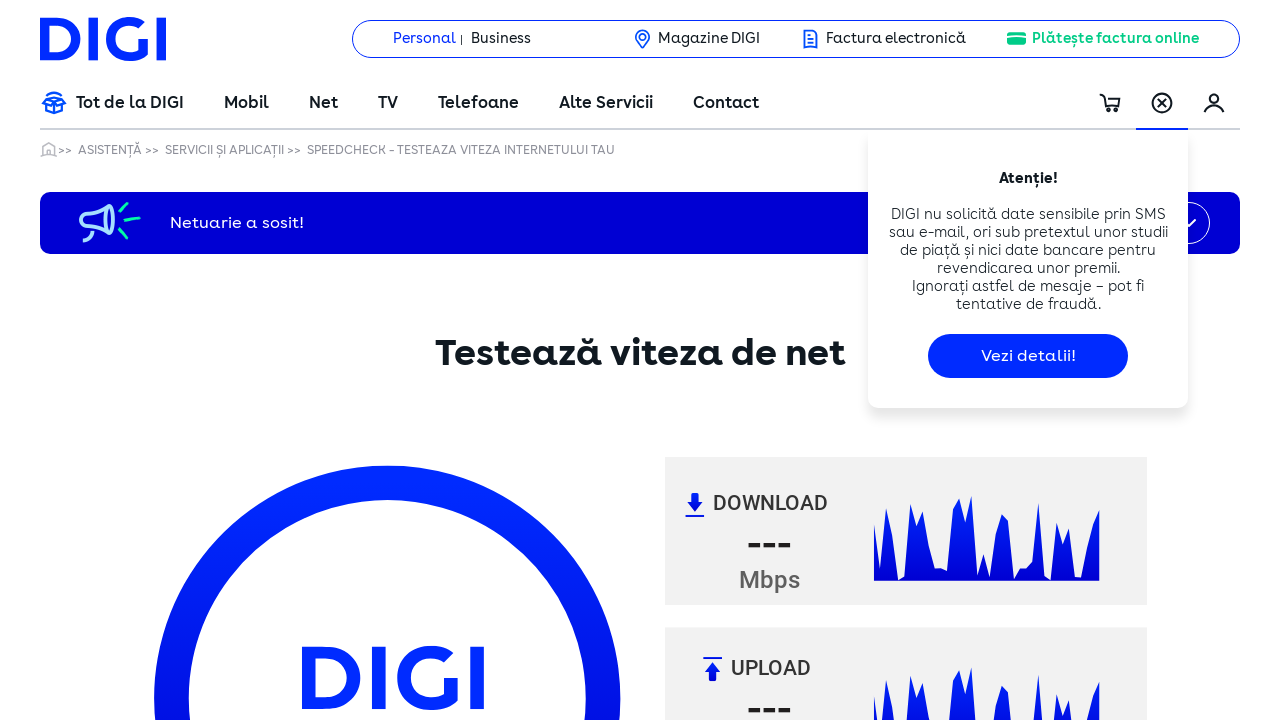

Clicked at iframe offset position (481, 571) at (531, 974)
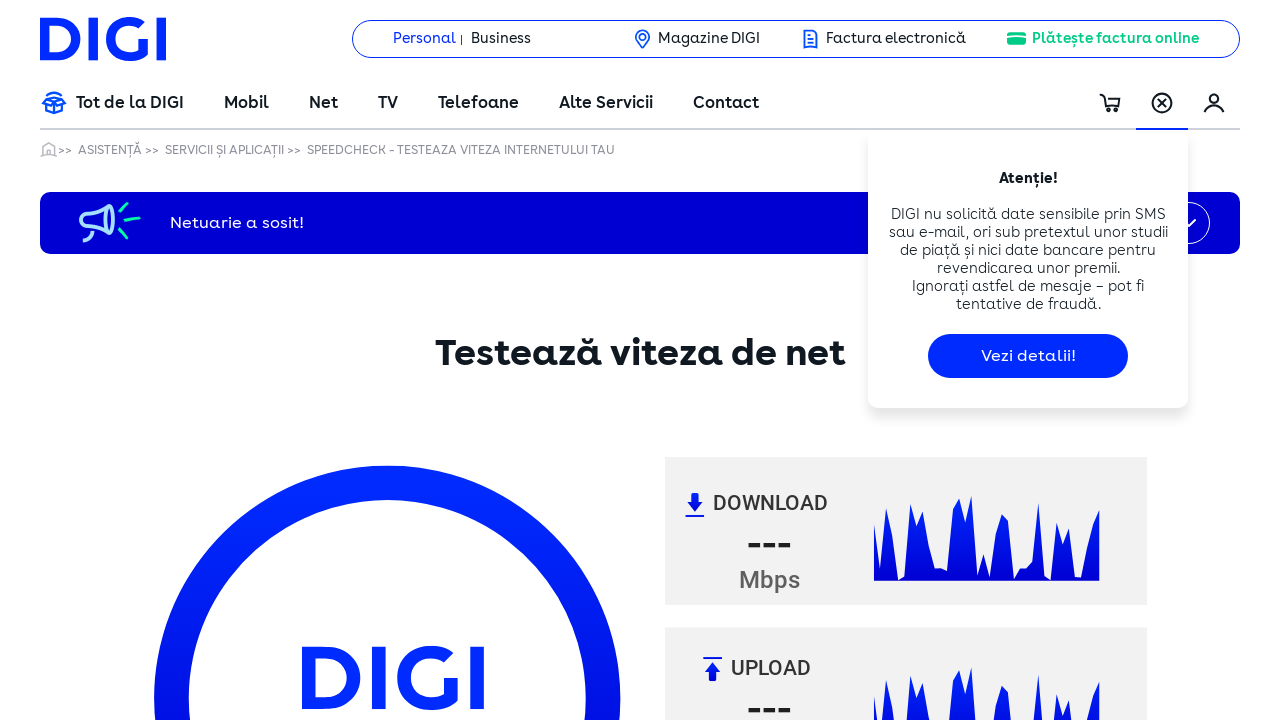

Clicked at iframe offset position (481, 601) at (531, 1004)
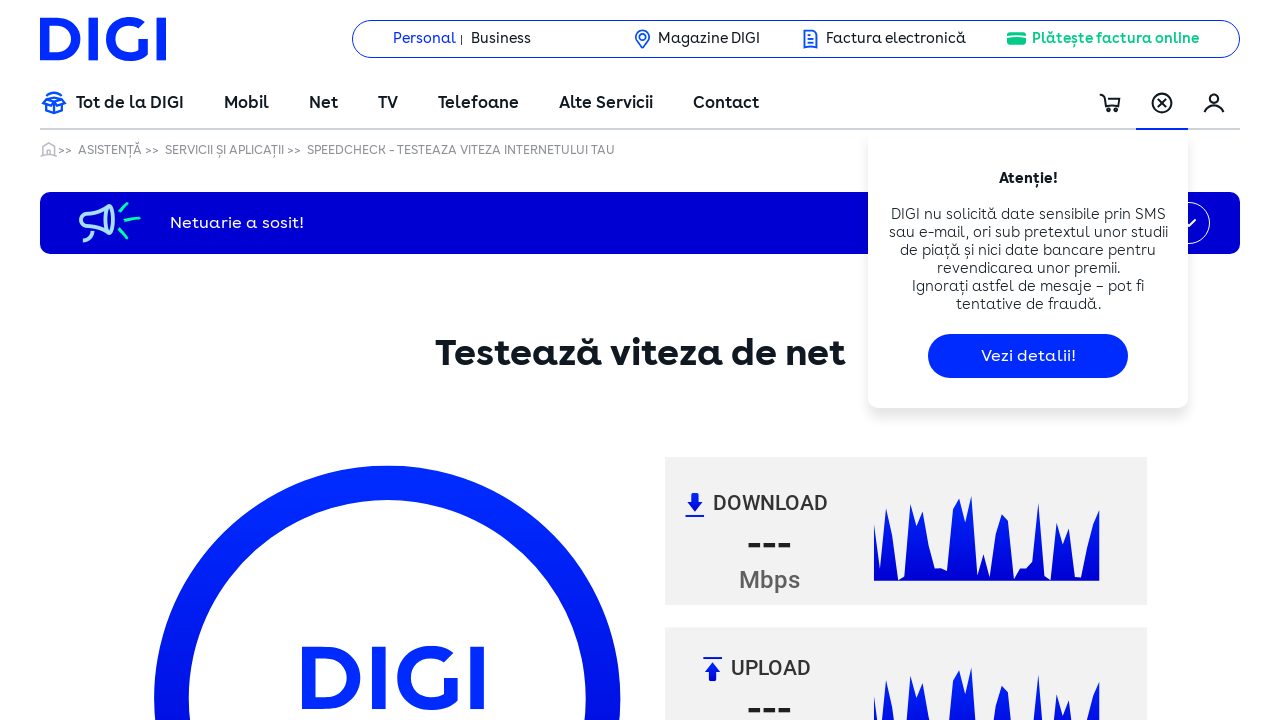

Clicked at iframe offset position (481, 631) at (531, 1034)
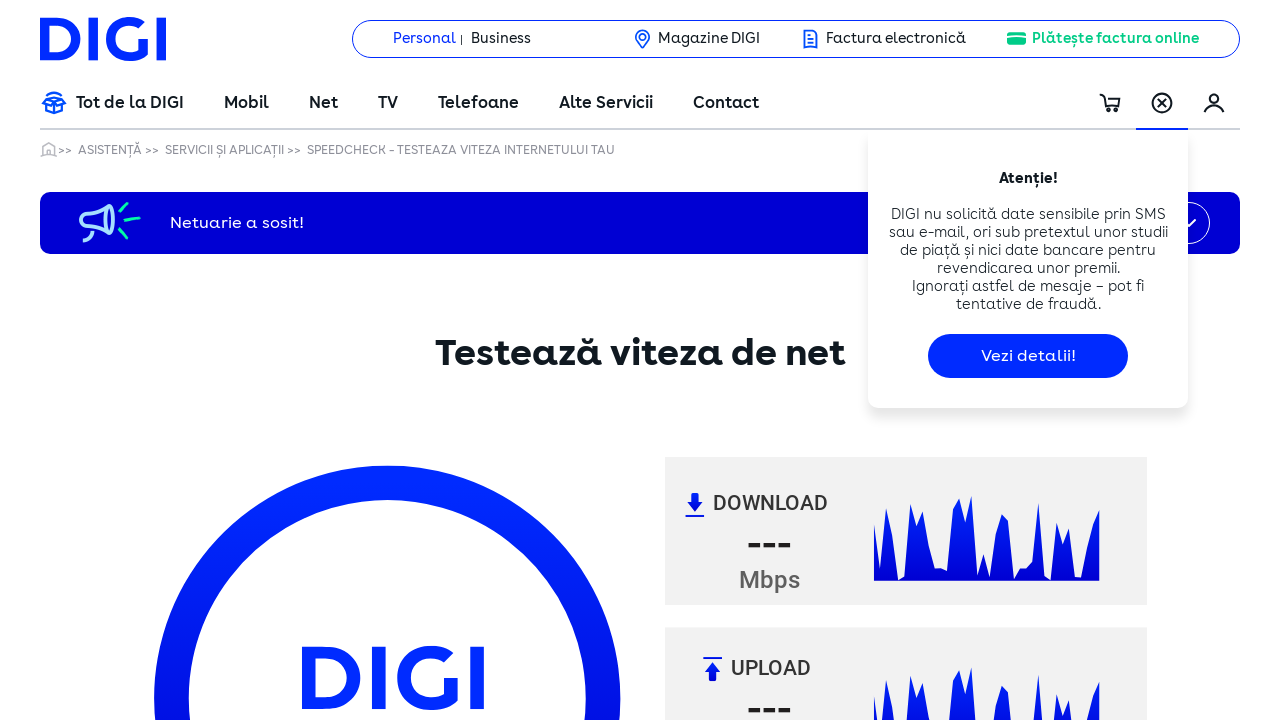

Clicked at iframe offset position (481, 661) at (531, 1064)
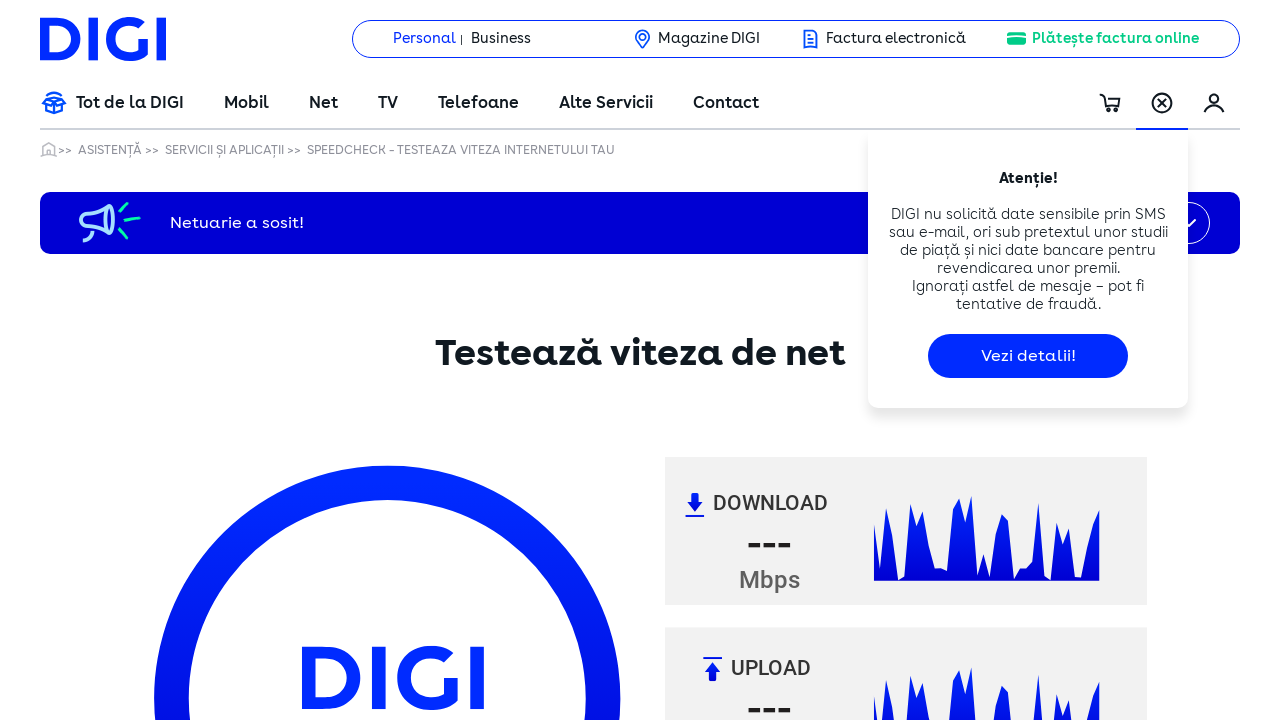

Clicked at iframe offset position (481, 691) at (531, 1094)
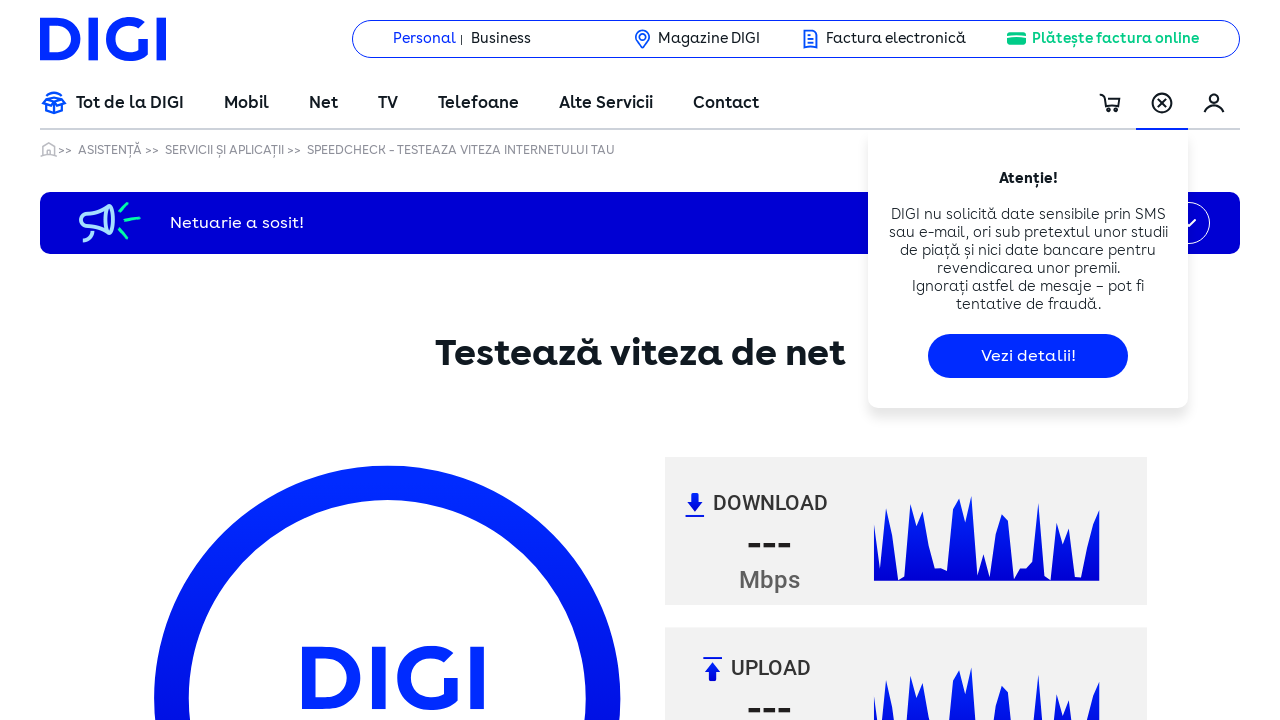

Clicked at iframe offset position (481, 721) at (531, 1124)
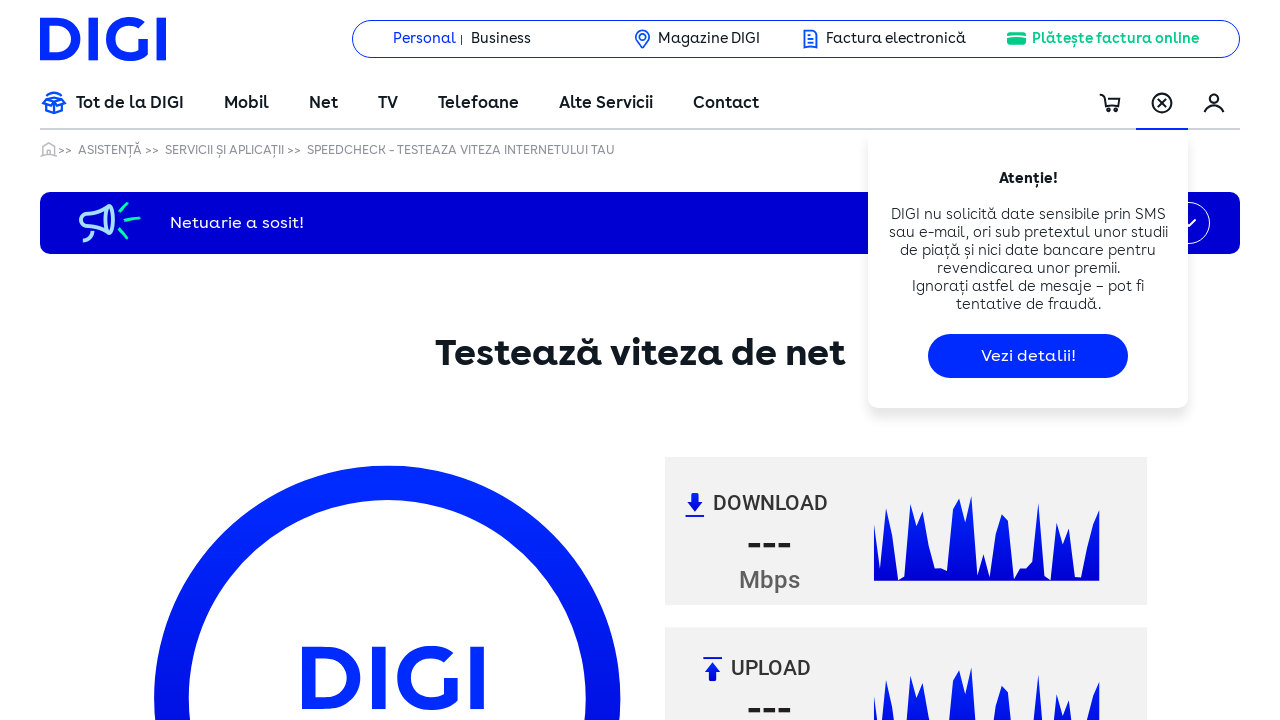

Clicked at iframe offset position (481, 751) at (531, 1154)
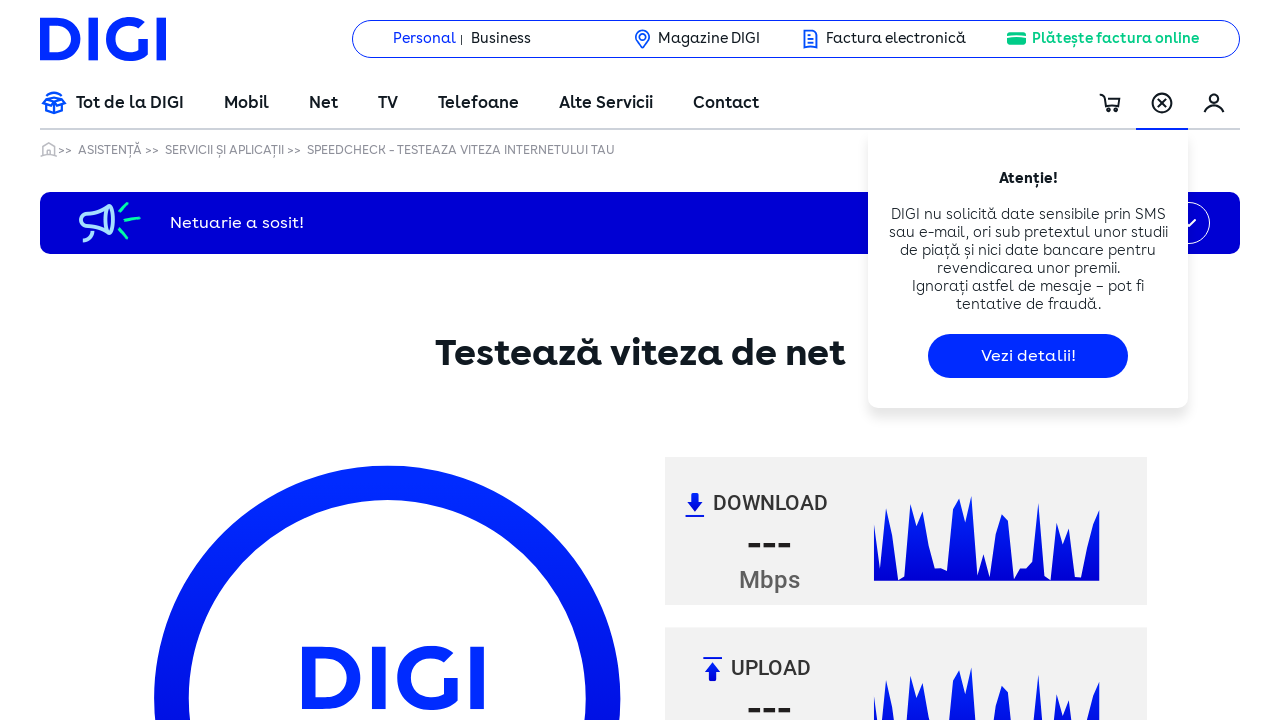

Clicked at iframe offset position (481, 781) at (531, 1184)
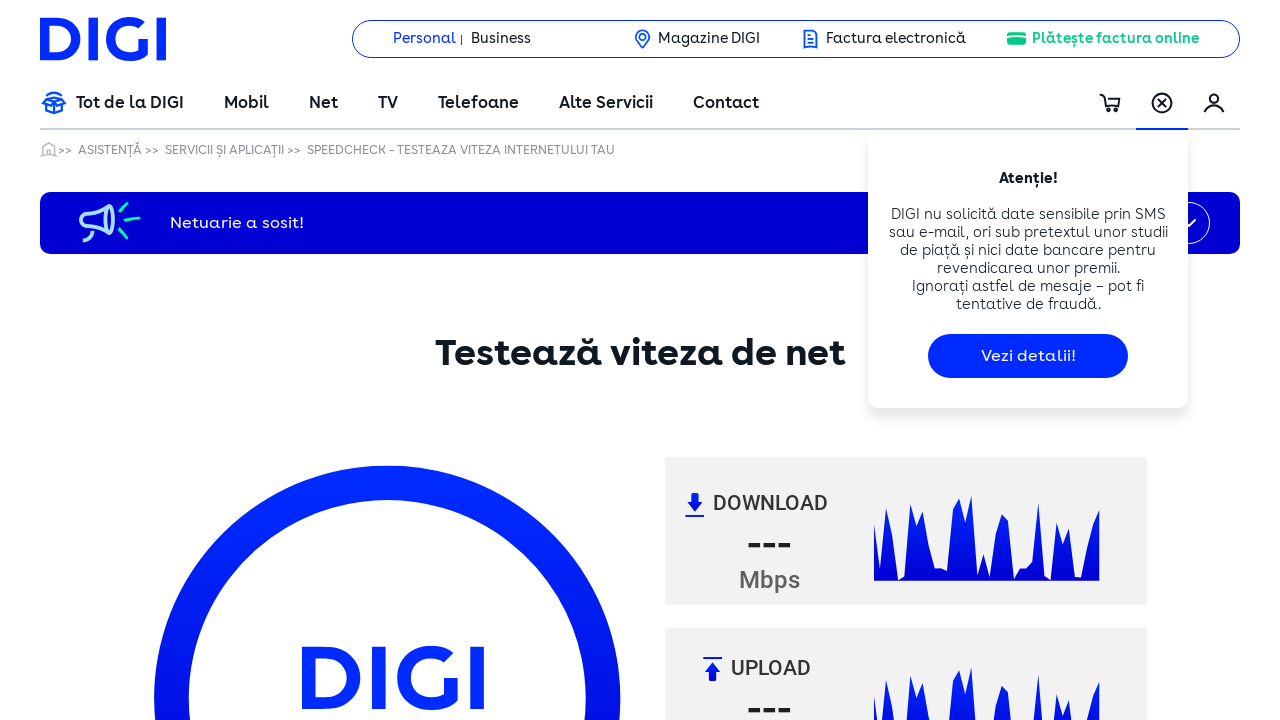

Clicked at iframe offset position (511, 1) at (561, 404)
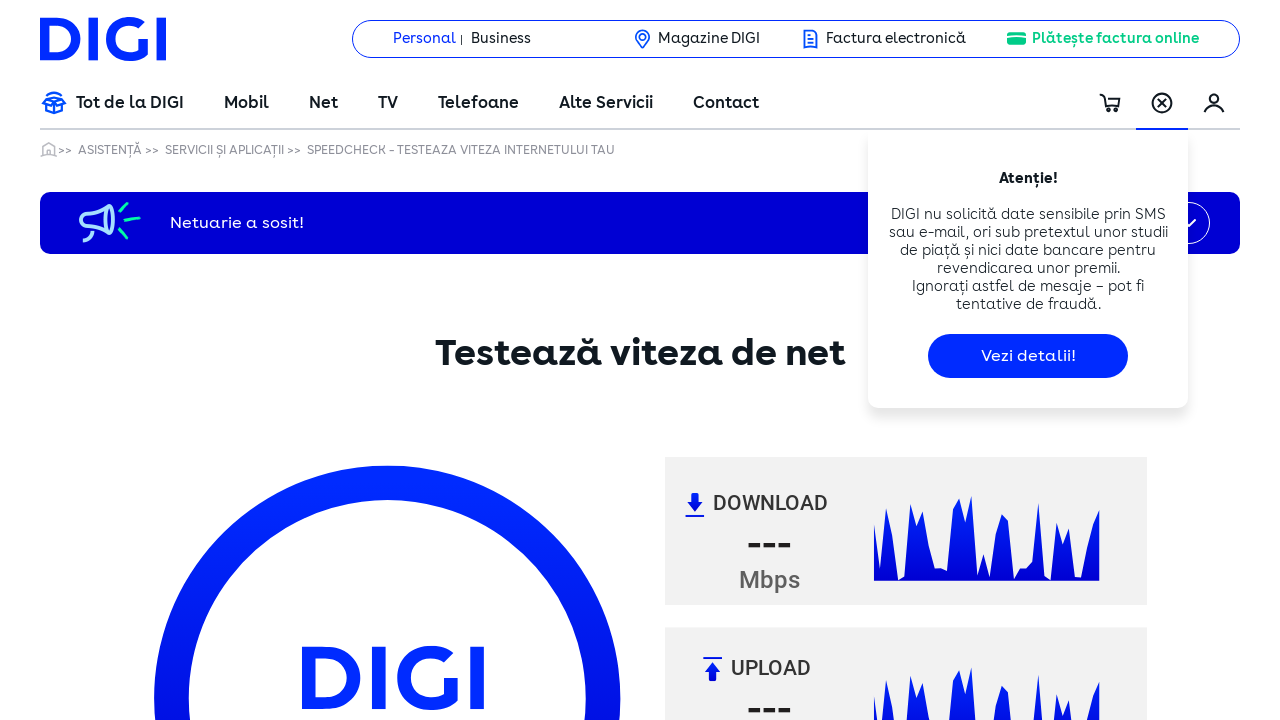

Clicked at iframe offset position (511, 31) at (561, 434)
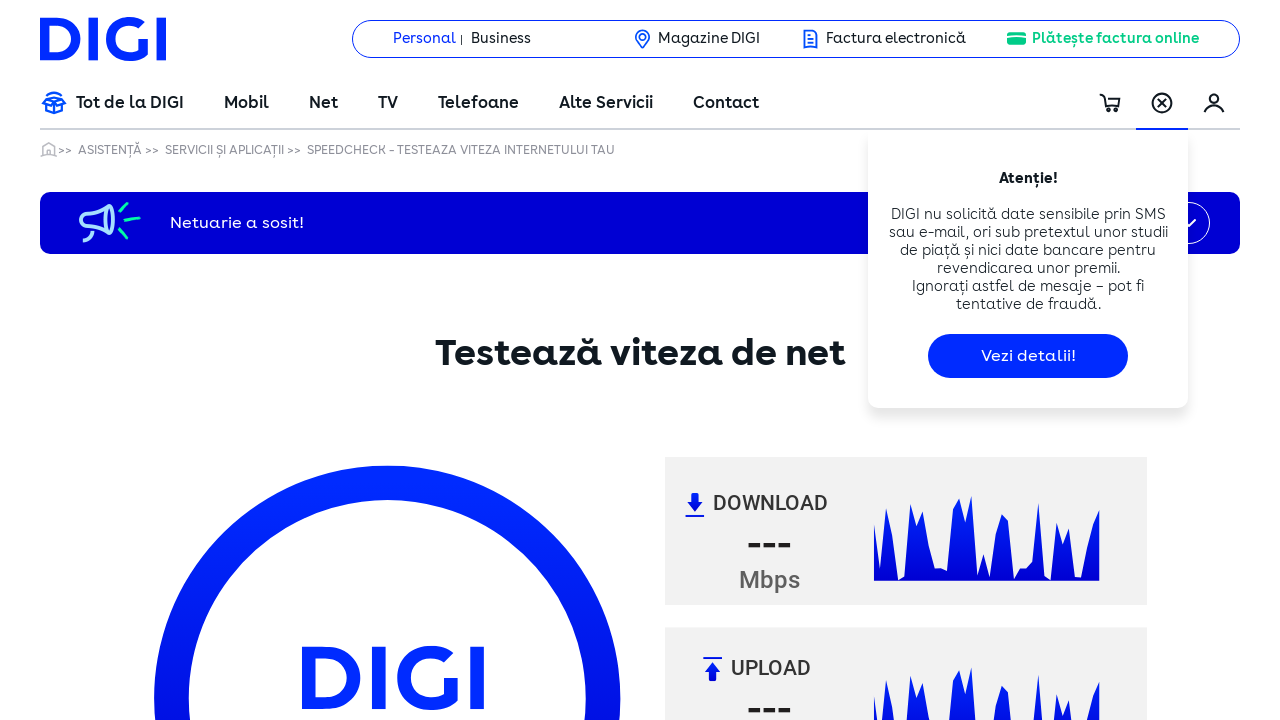

Clicked at iframe offset position (511, 61) at (561, 464)
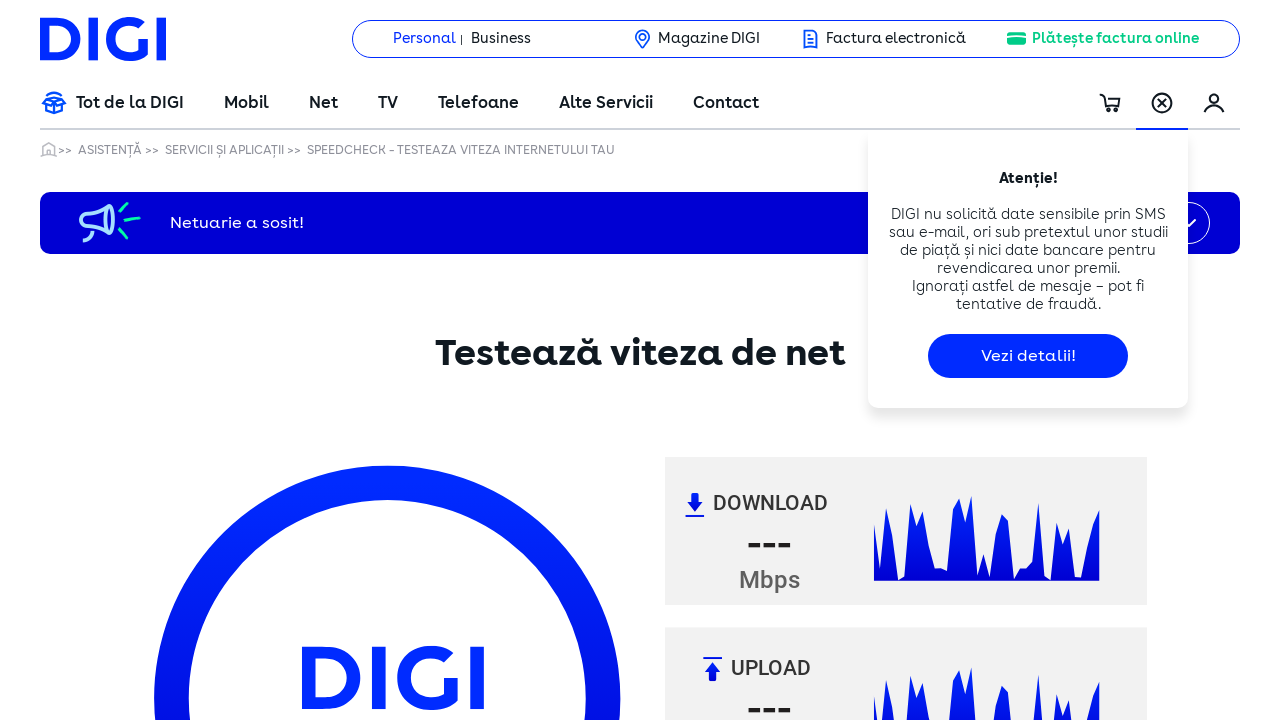

Clicked at iframe offset position (511, 91) at (561, 494)
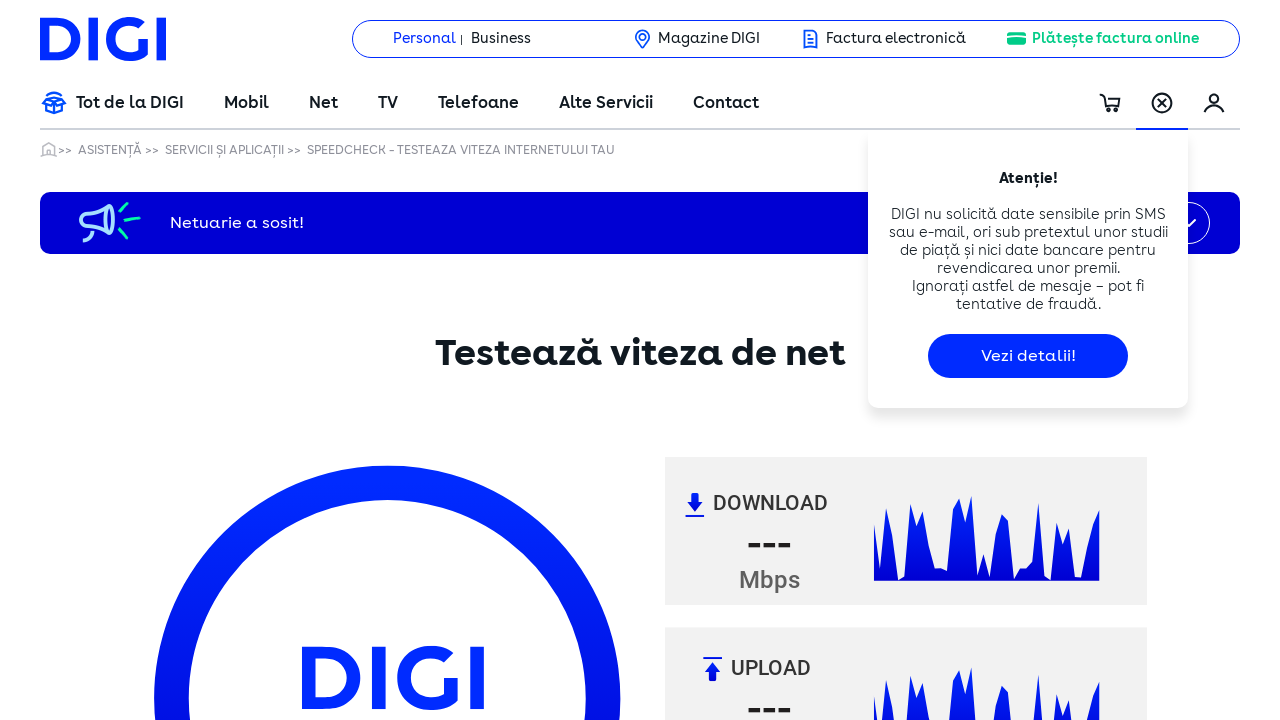

Clicked at iframe offset position (511, 121) at (561, 524)
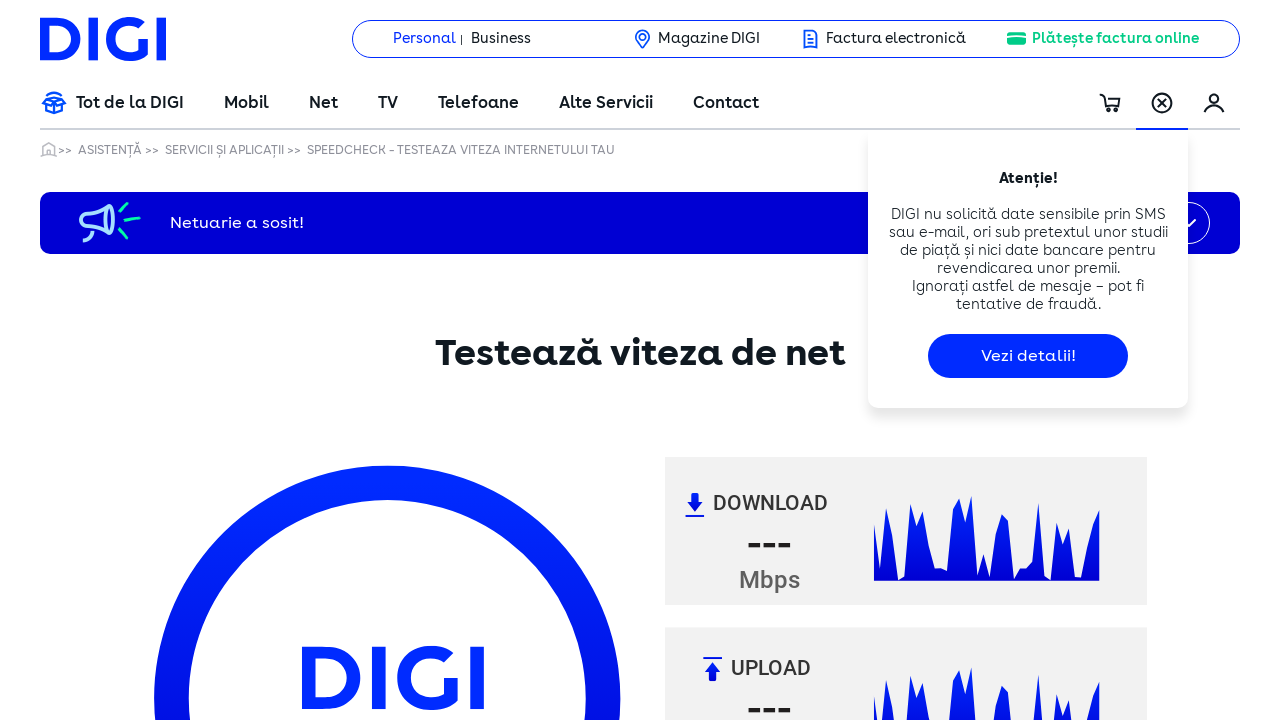

Clicked at iframe offset position (511, 151) at (561, 554)
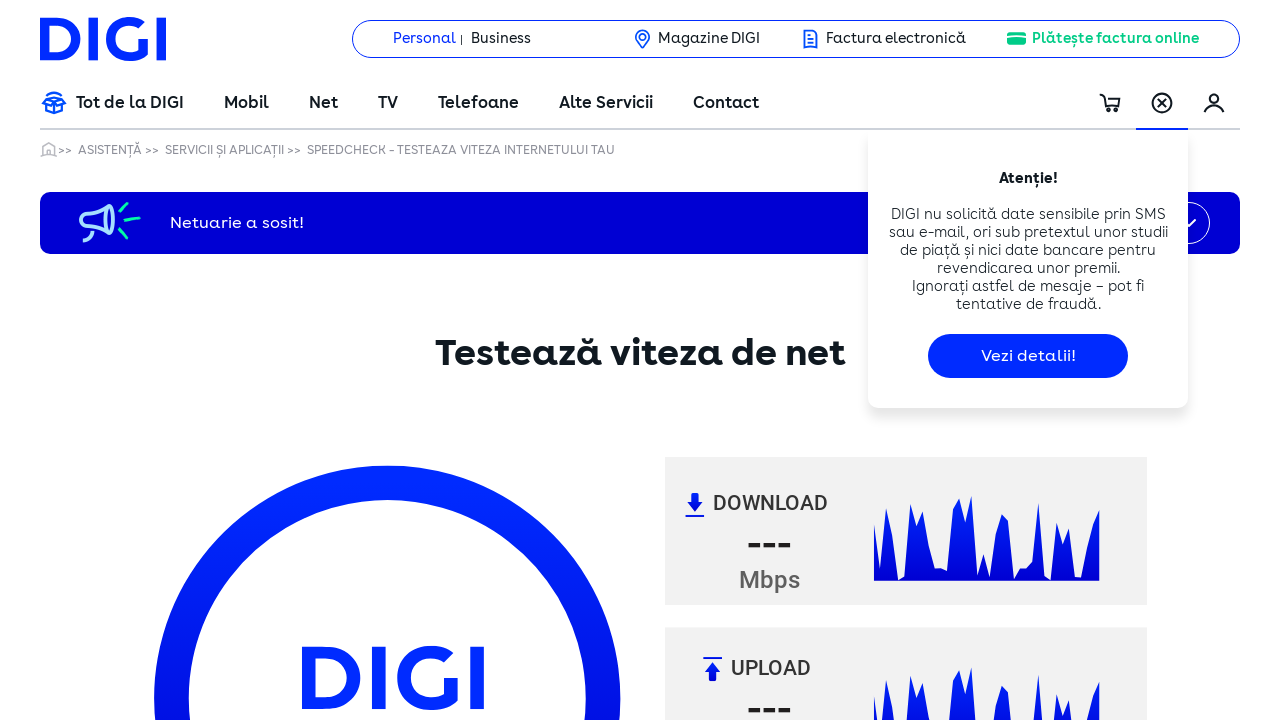

Clicked at iframe offset position (511, 181) at (561, 584)
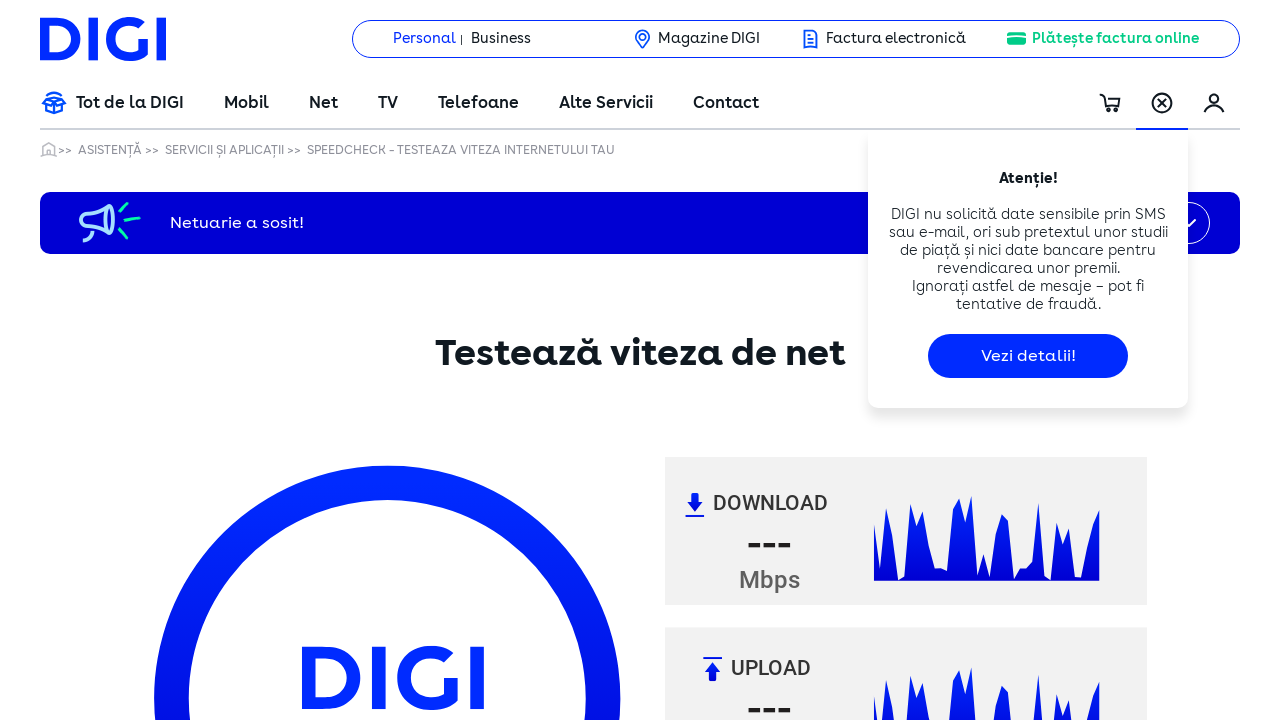

Clicked at iframe offset position (511, 211) at (561, 614)
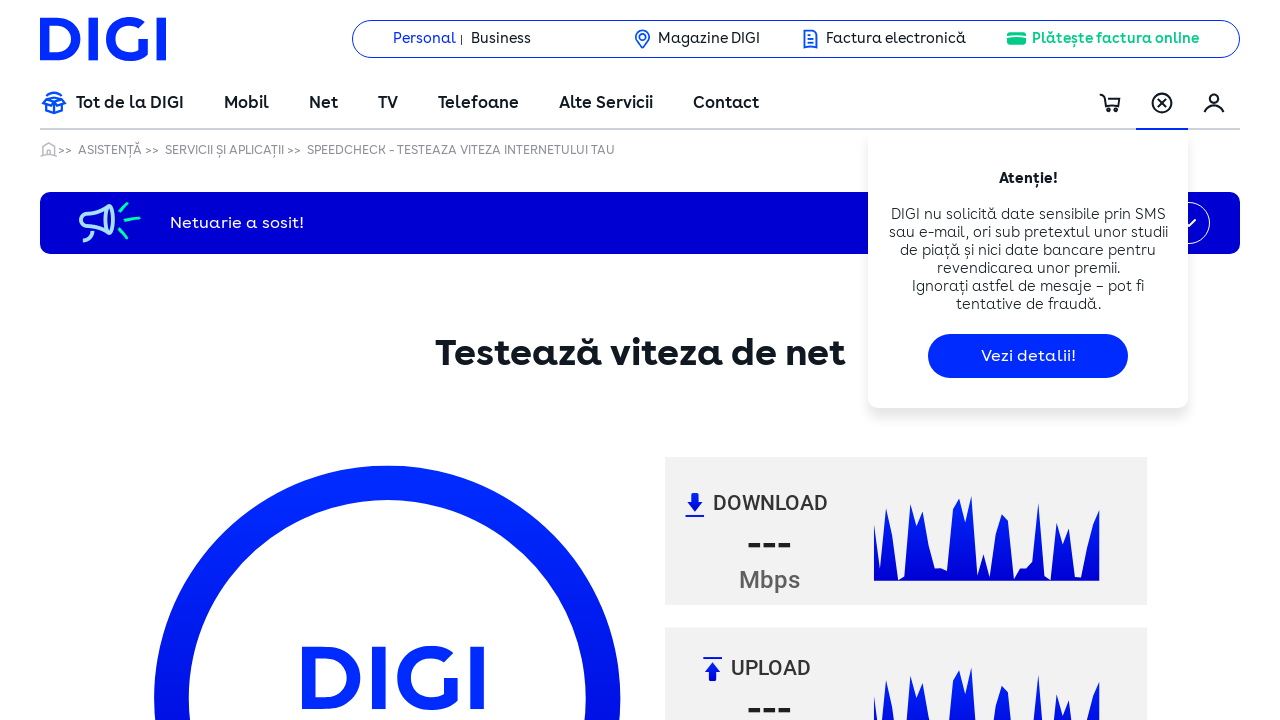

Clicked at iframe offset position (511, 241) at (561, 644)
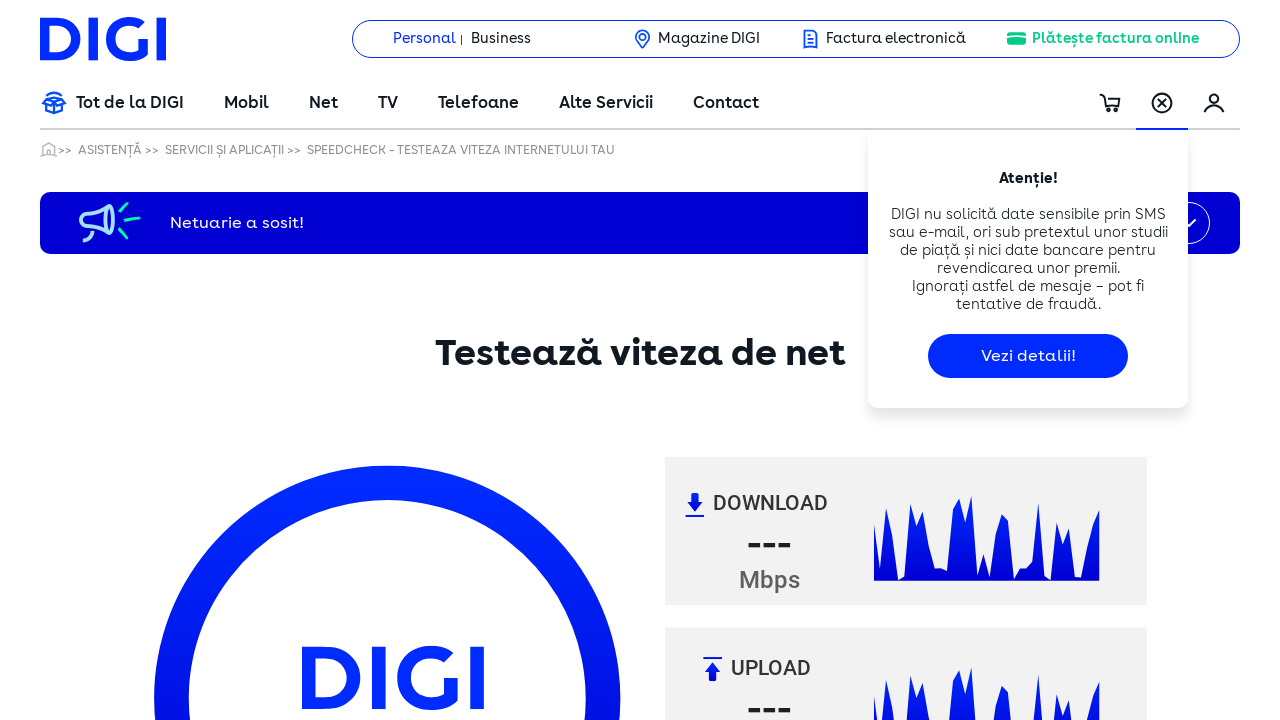

Clicked at iframe offset position (511, 271) at (561, 674)
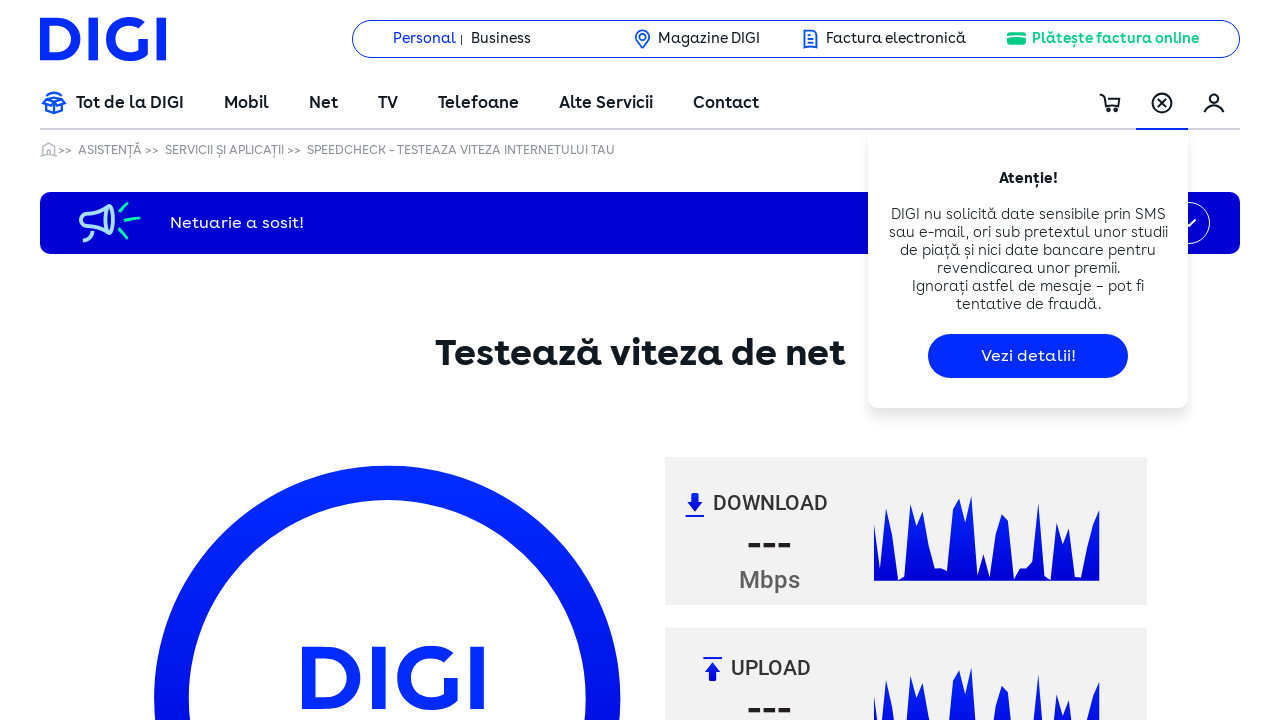

Clicked at iframe offset position (511, 301) at (561, 704)
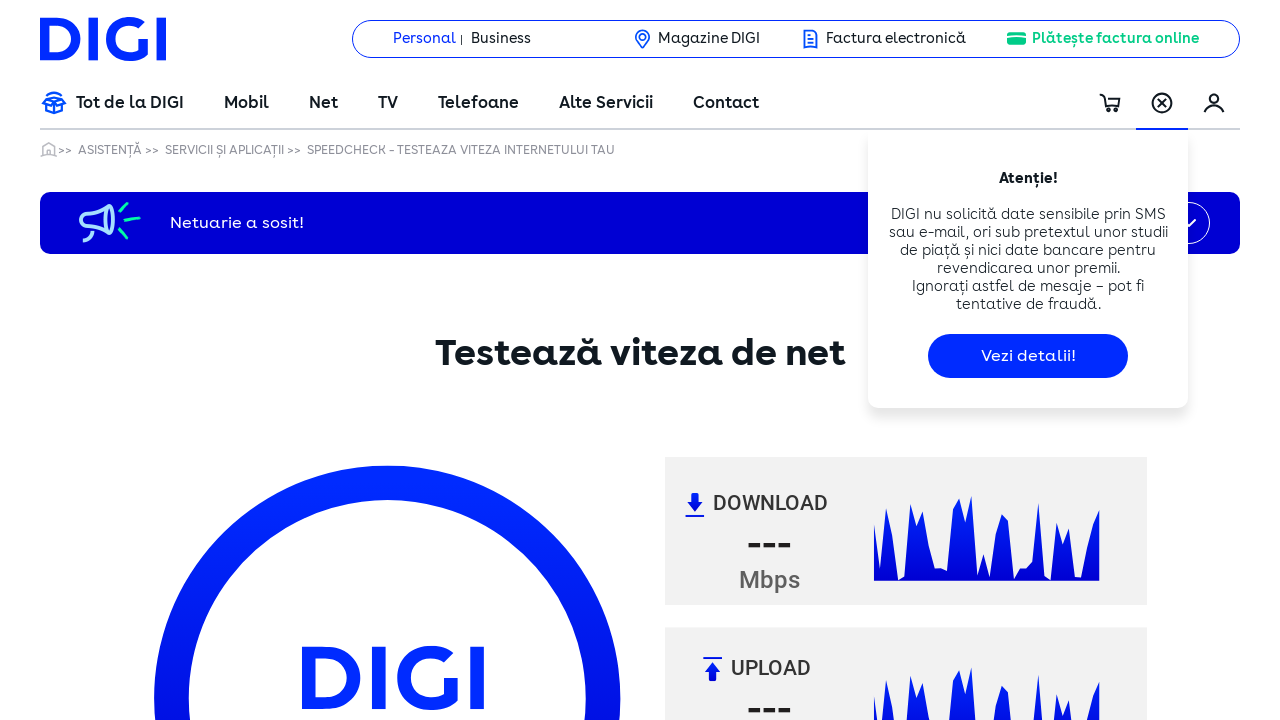

Clicked at iframe offset position (511, 331) at (561, 734)
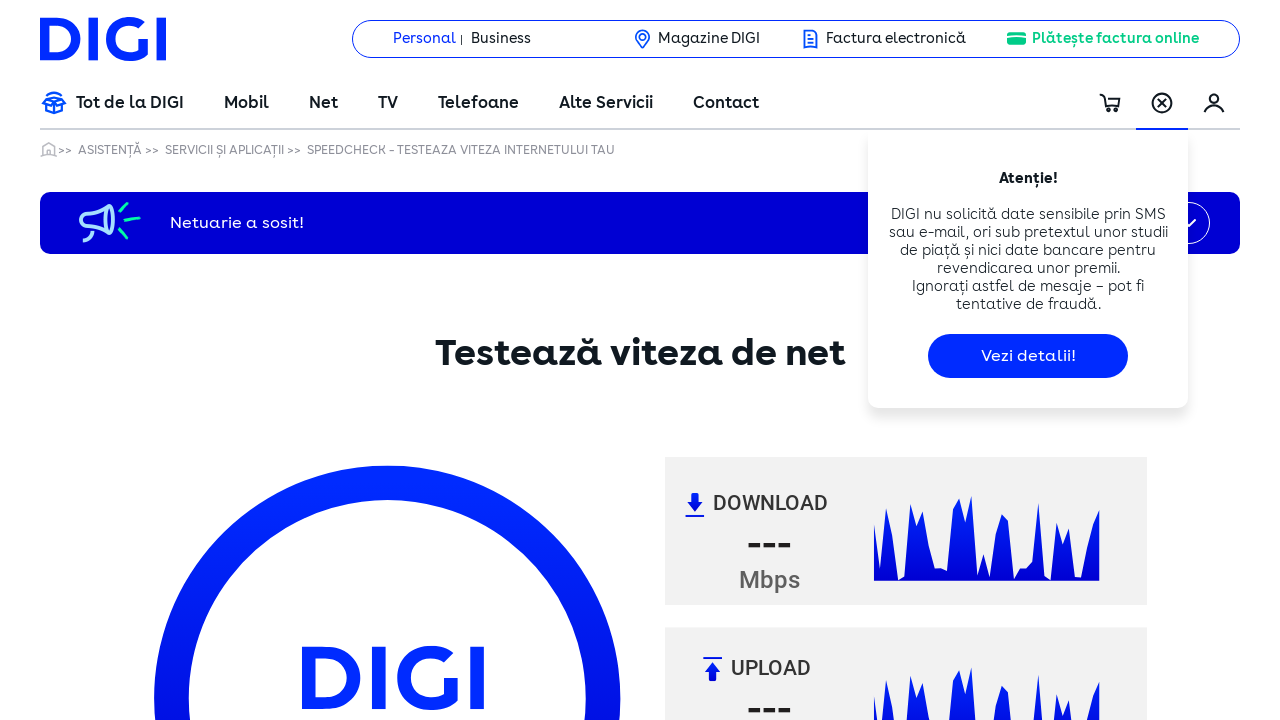

Clicked at iframe offset position (511, 361) at (561, 764)
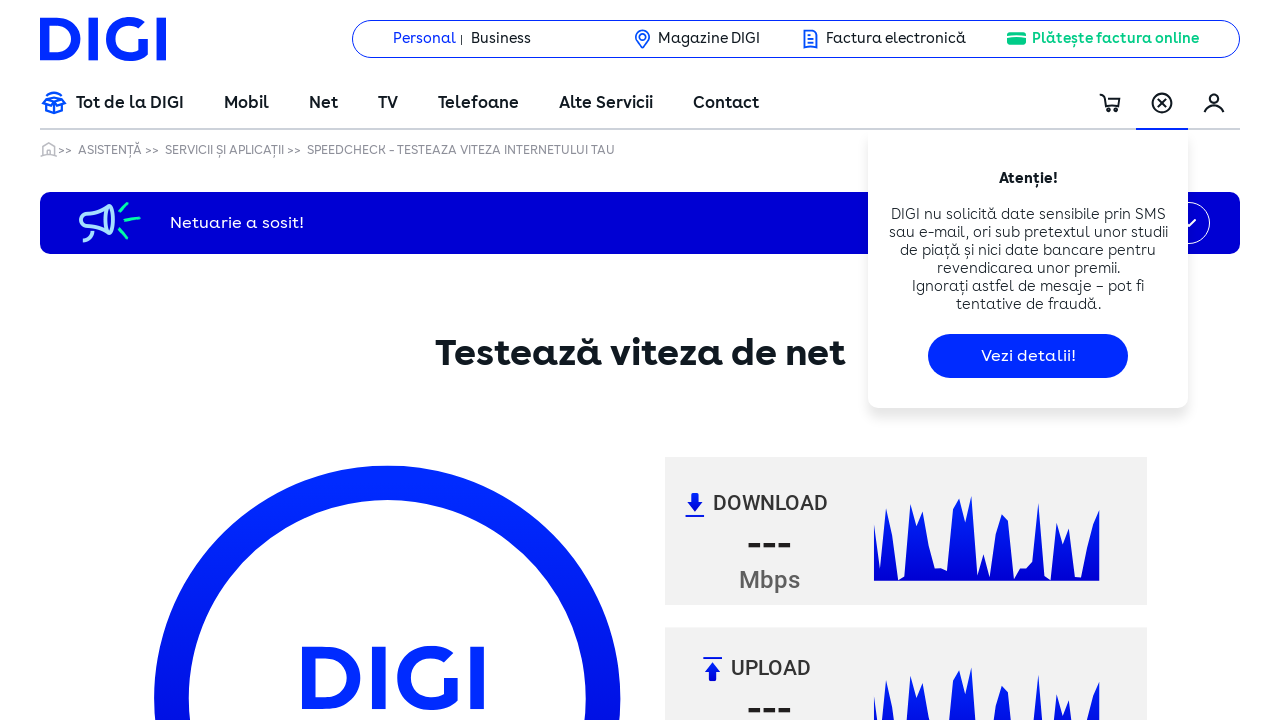

Clicked at iframe offset position (511, 391) at (561, 794)
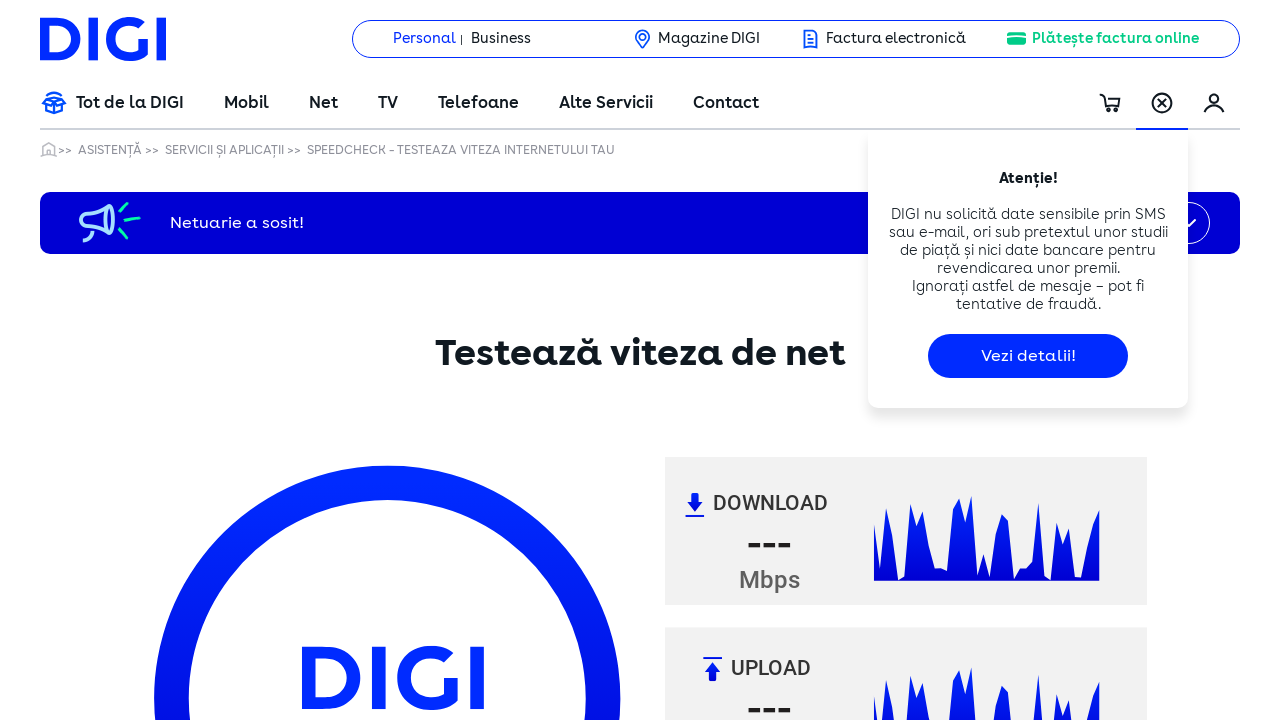

Clicked at iframe offset position (511, 421) at (561, 824)
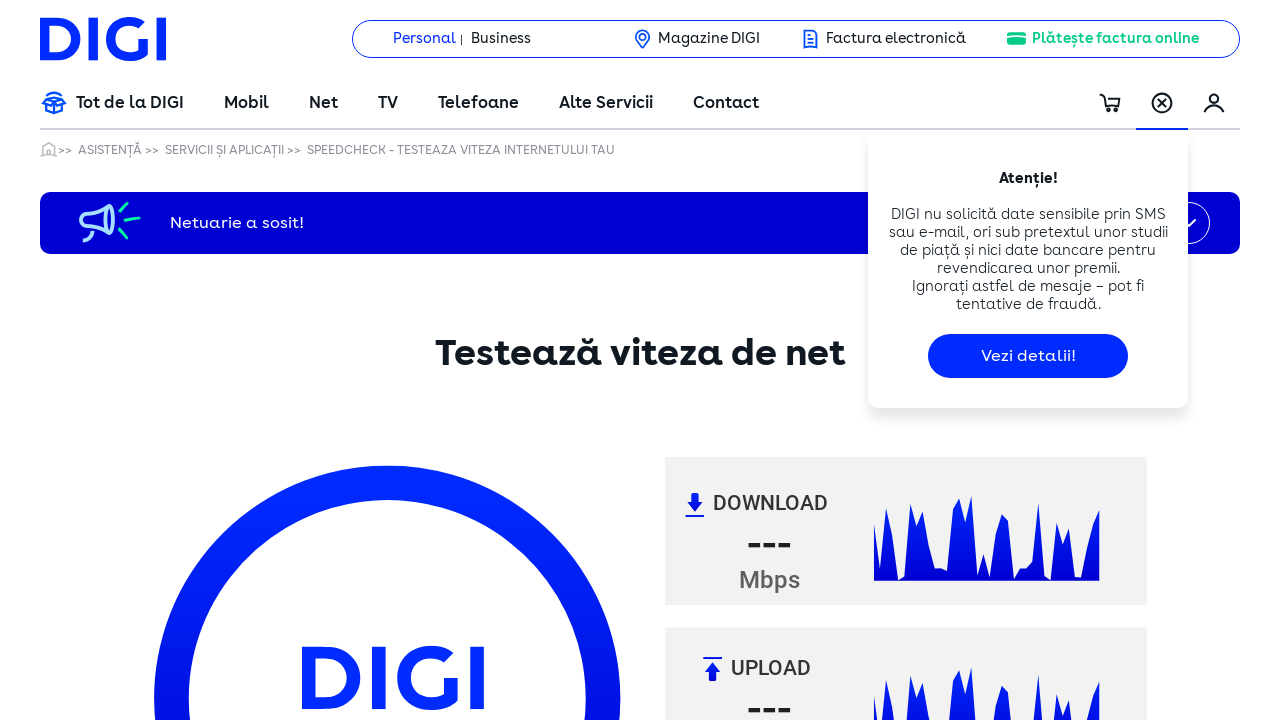

Clicked at iframe offset position (511, 451) at (561, 854)
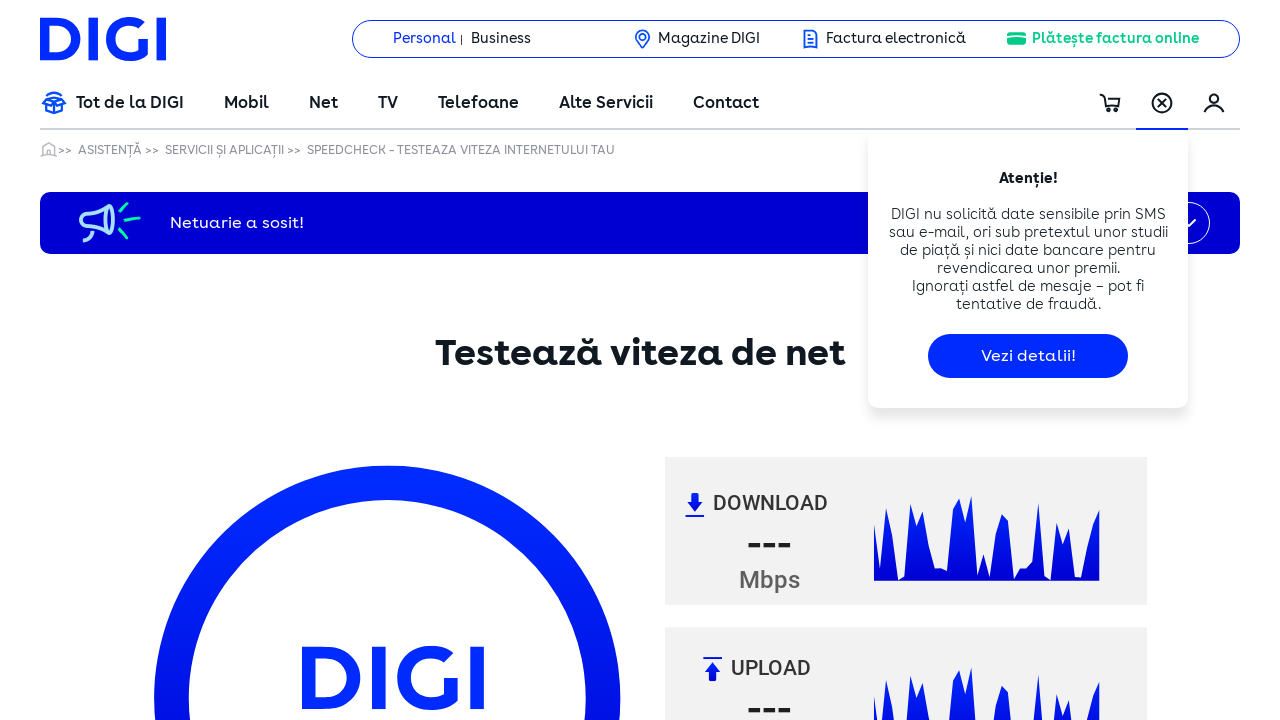

Clicked at iframe offset position (511, 481) at (561, 884)
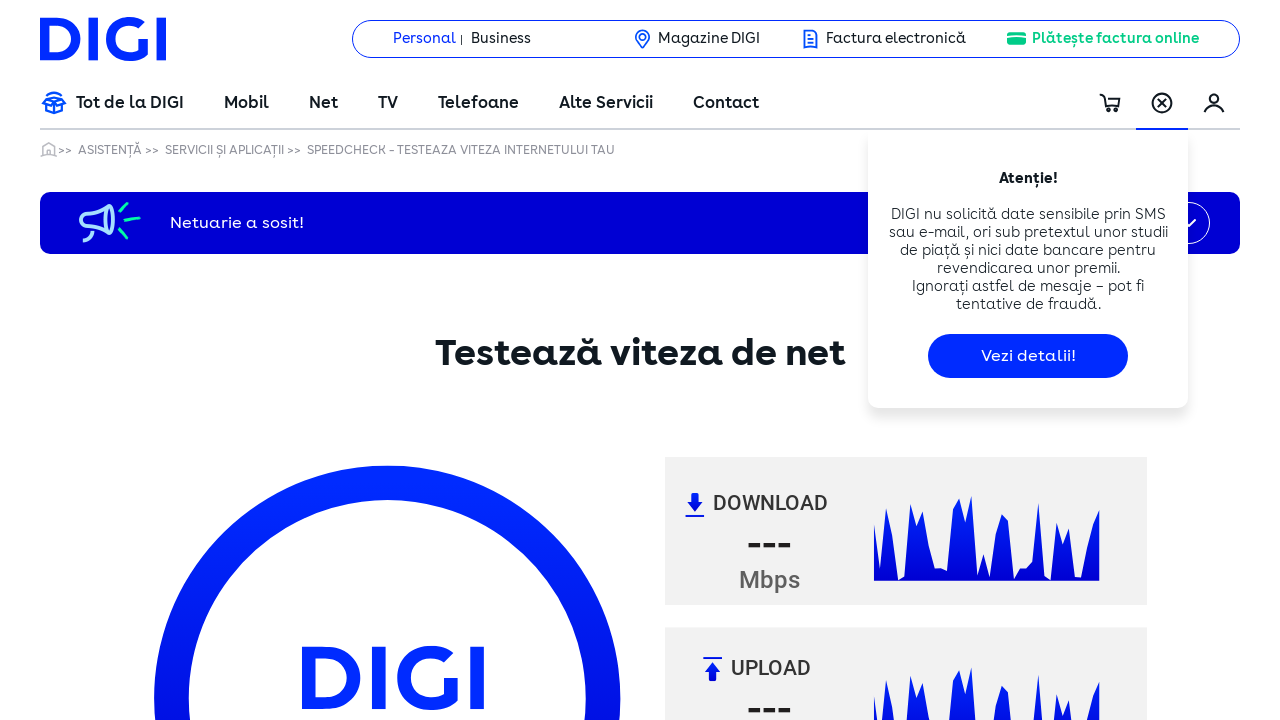

Clicked at iframe offset position (511, 511) at (561, 914)
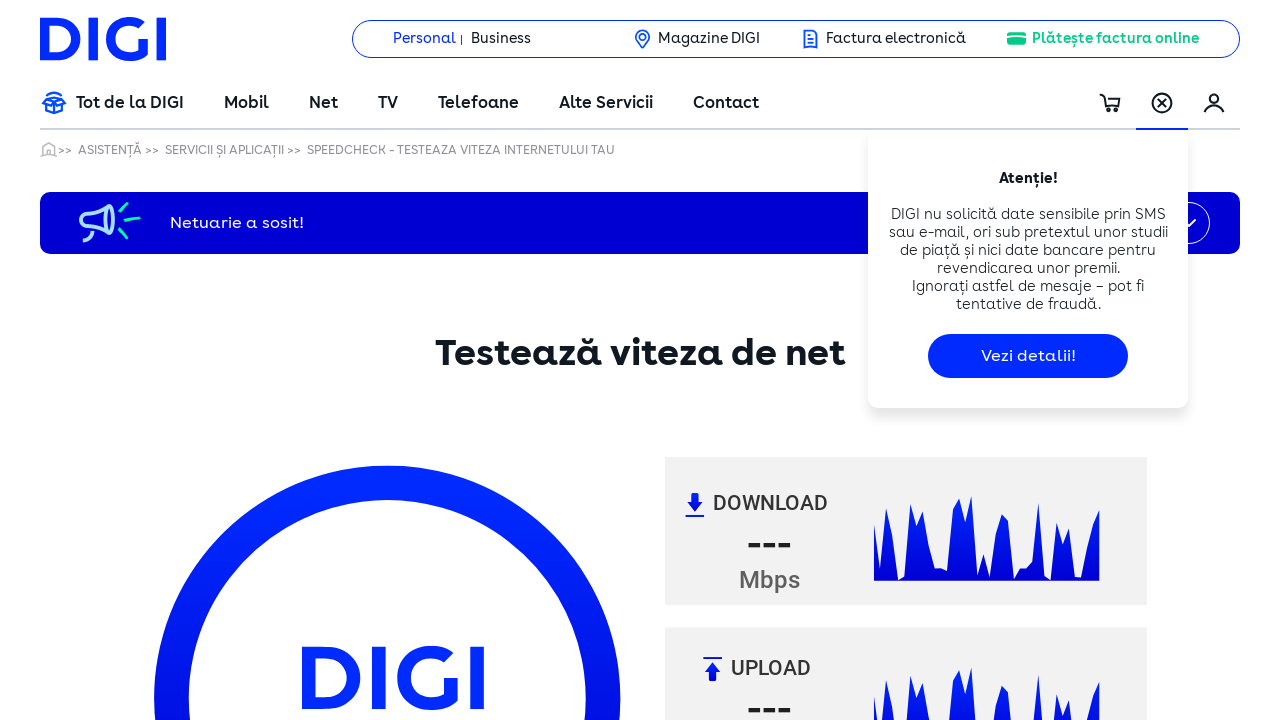

Clicked at iframe offset position (511, 541) at (561, 944)
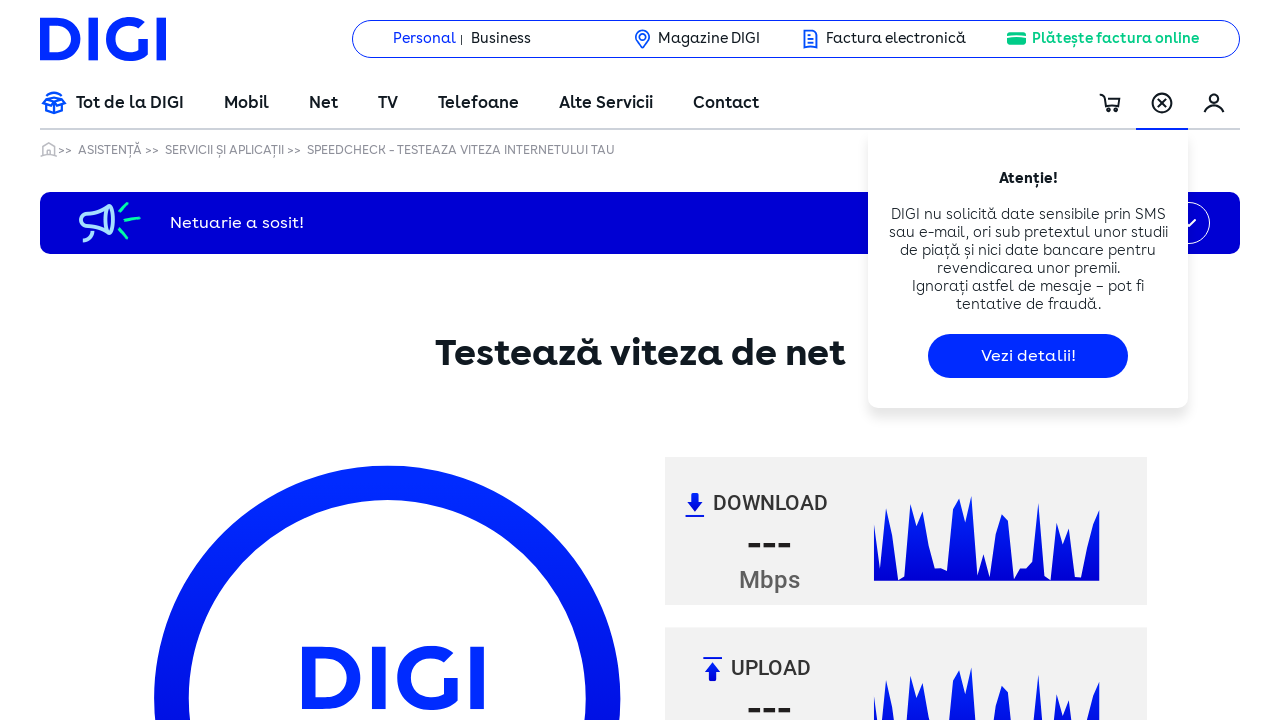

Clicked at iframe offset position (511, 571) at (561, 974)
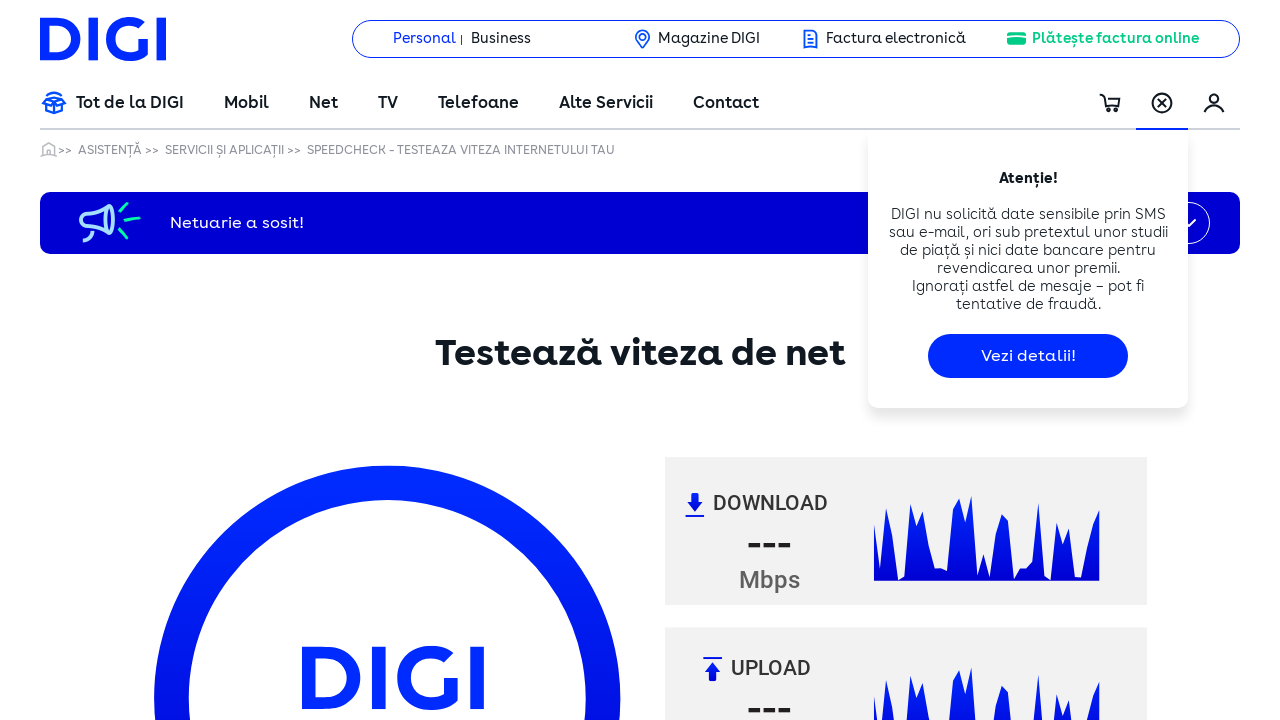

Clicked at iframe offset position (511, 601) at (561, 1004)
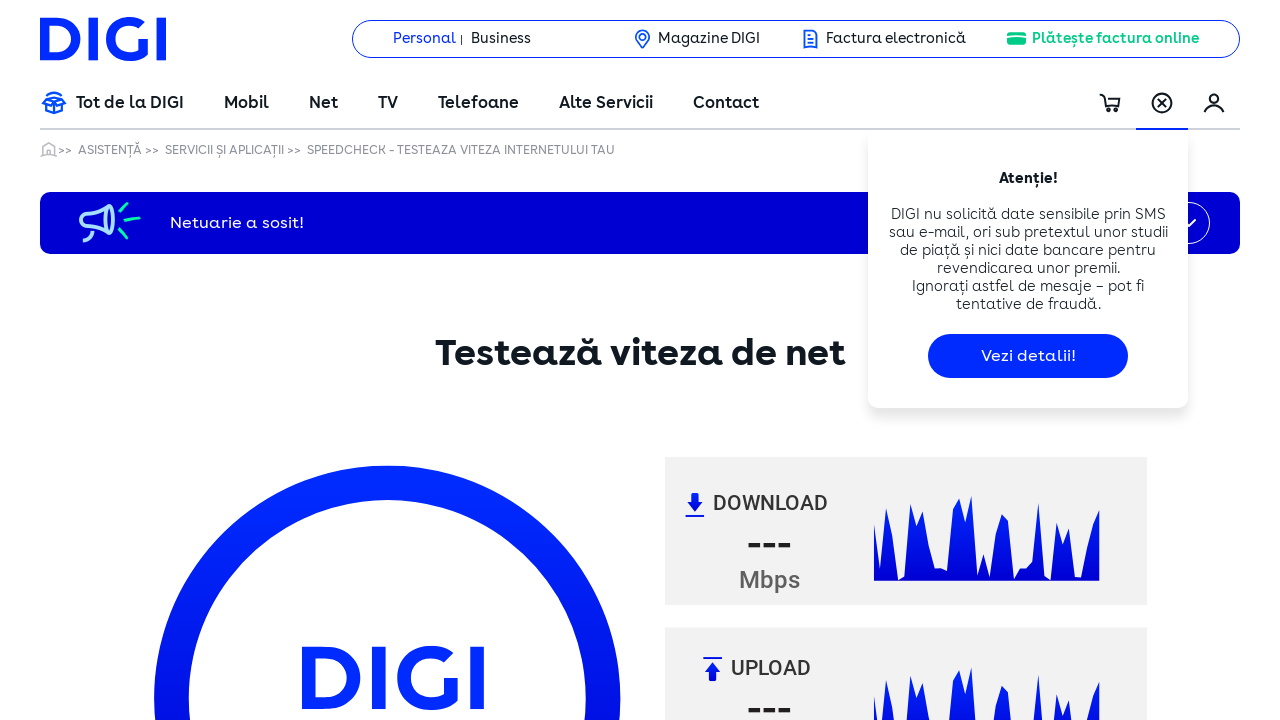

Clicked at iframe offset position (511, 631) at (561, 1034)
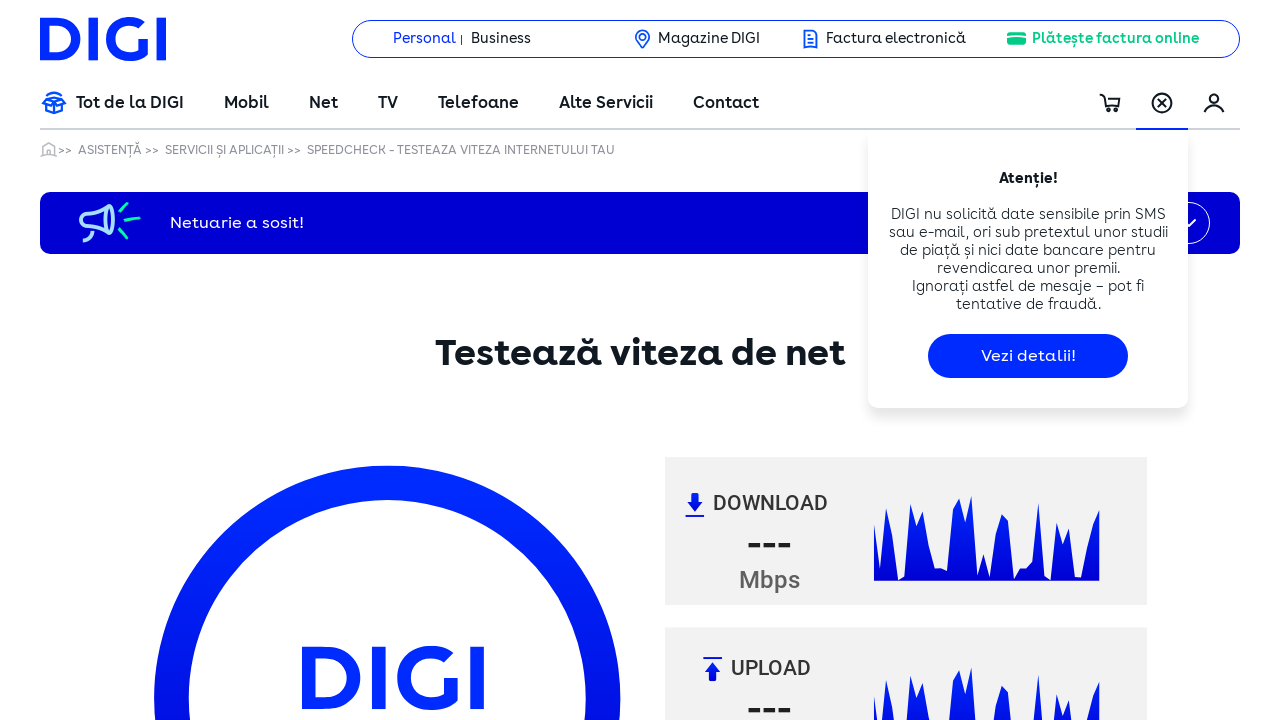

Clicked at iframe offset position (511, 661) at (561, 1064)
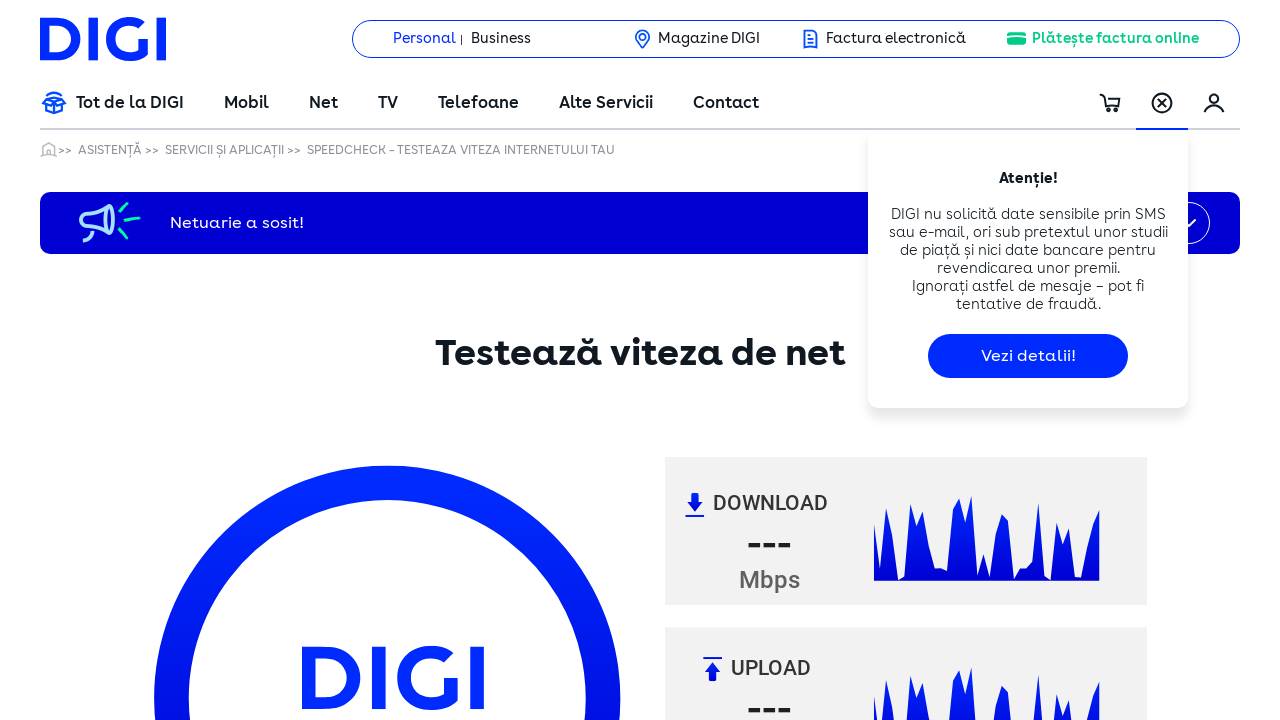

Clicked at iframe offset position (511, 691) at (561, 1094)
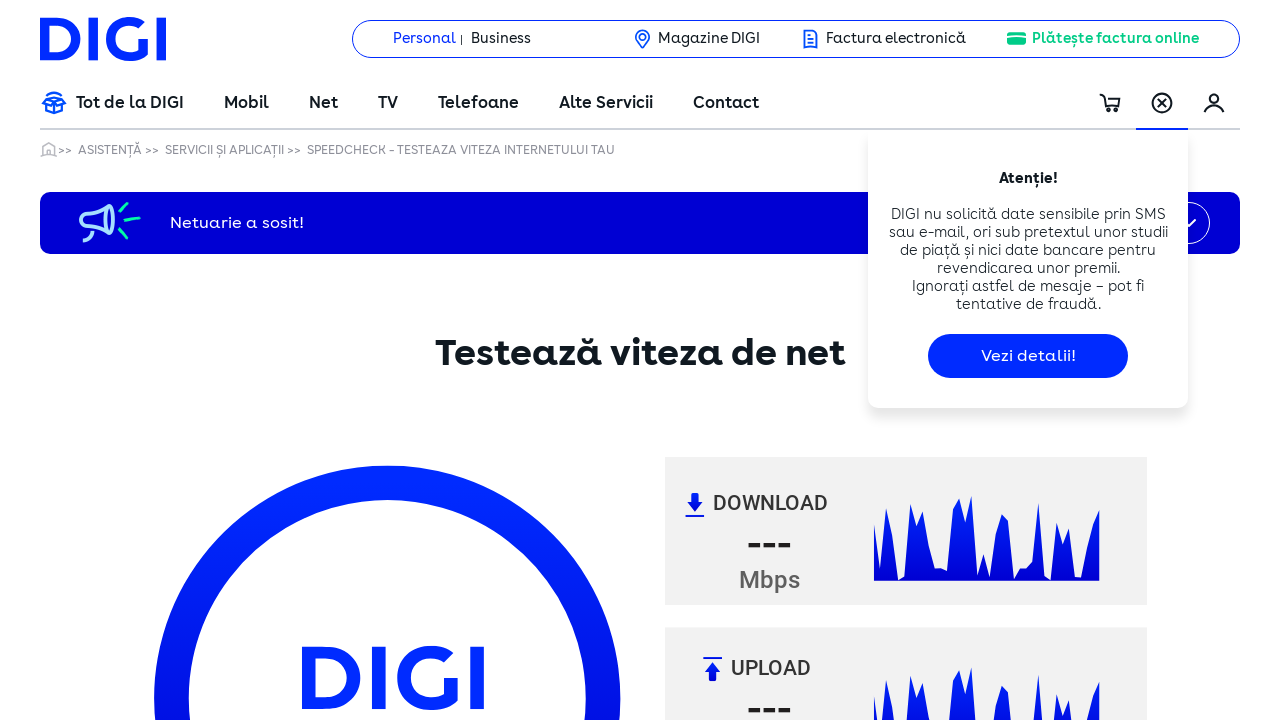

Clicked at iframe offset position (511, 721) at (561, 1124)
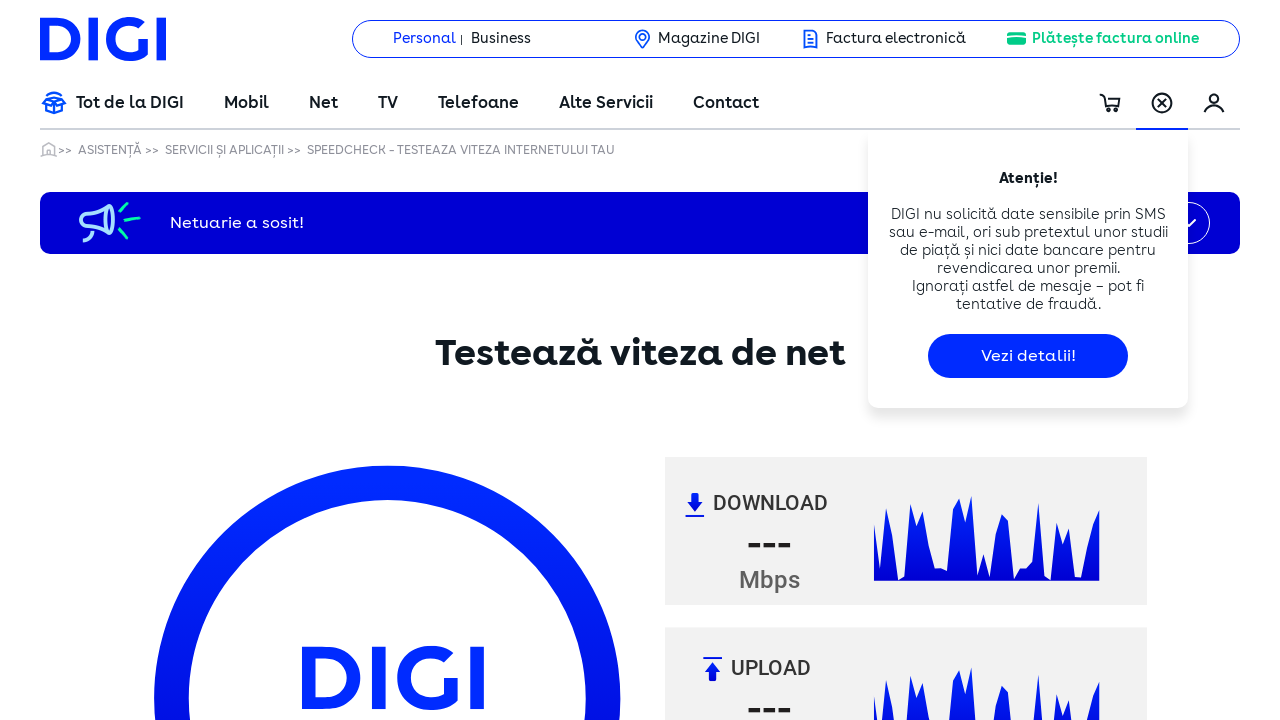

Clicked at iframe offset position (511, 751) at (561, 1154)
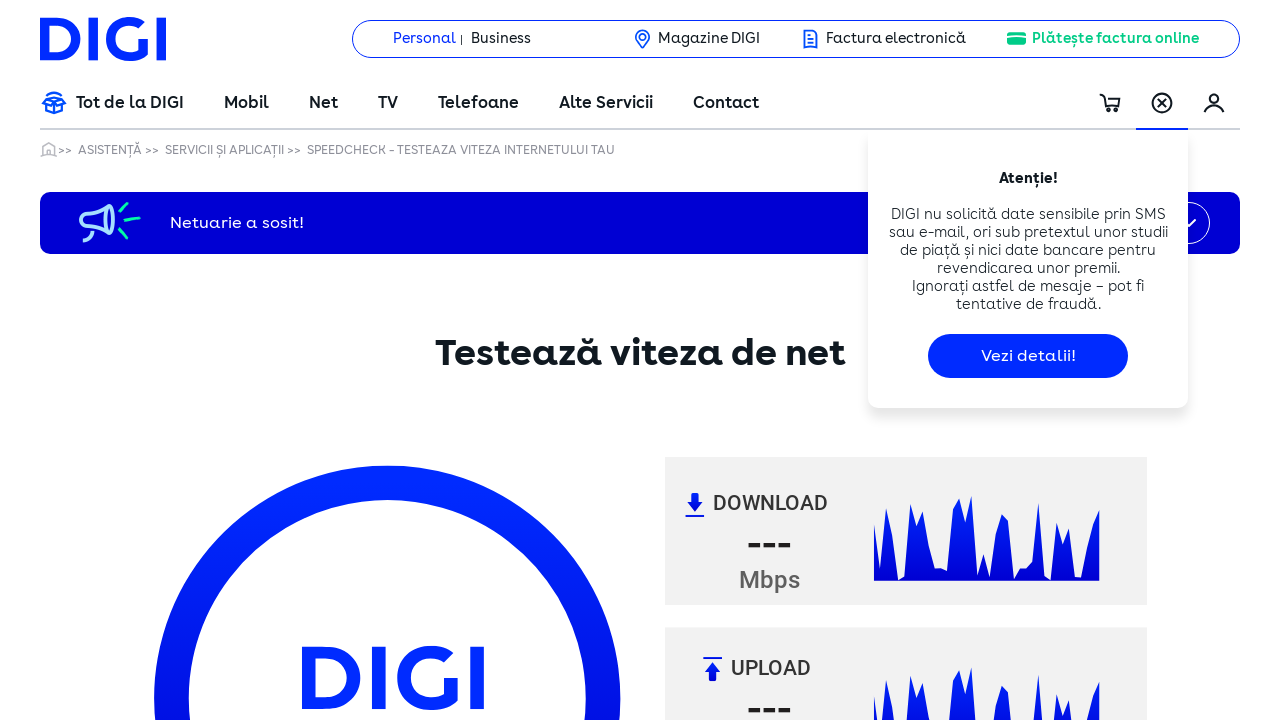

Clicked at iframe offset position (511, 781) at (561, 1184)
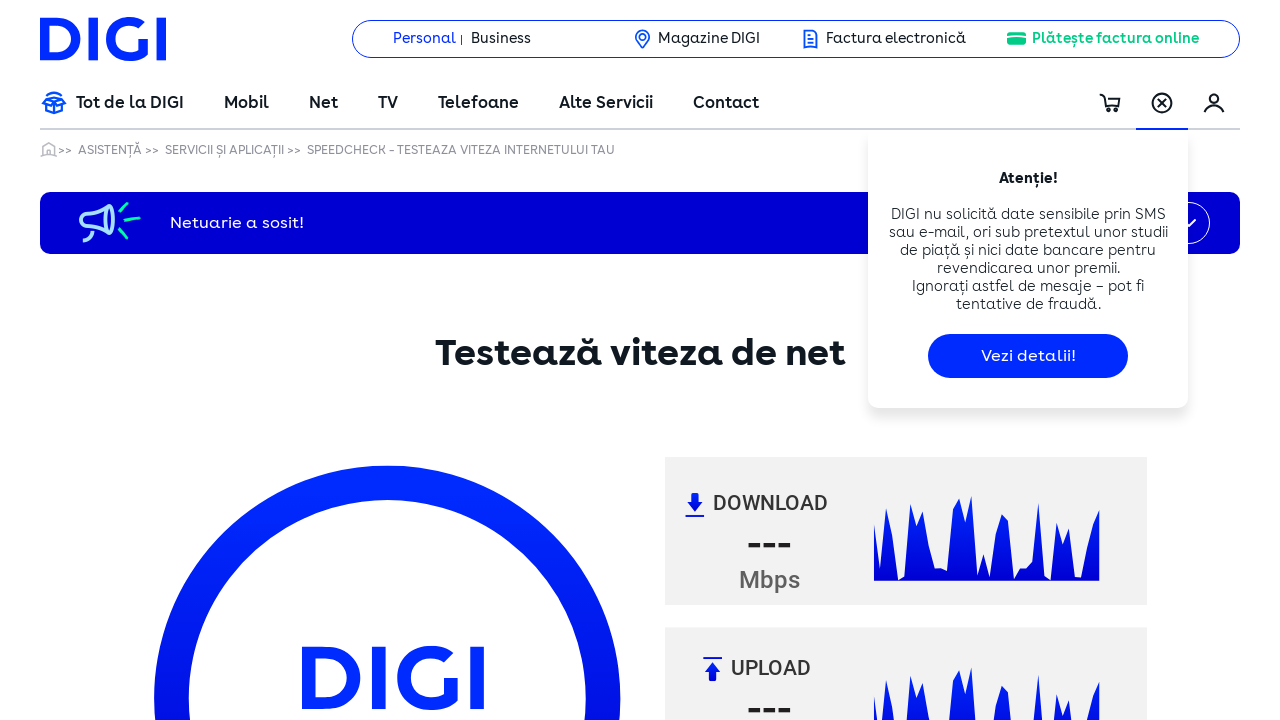

Clicked at iframe offset position (541, 1) at (591, 404)
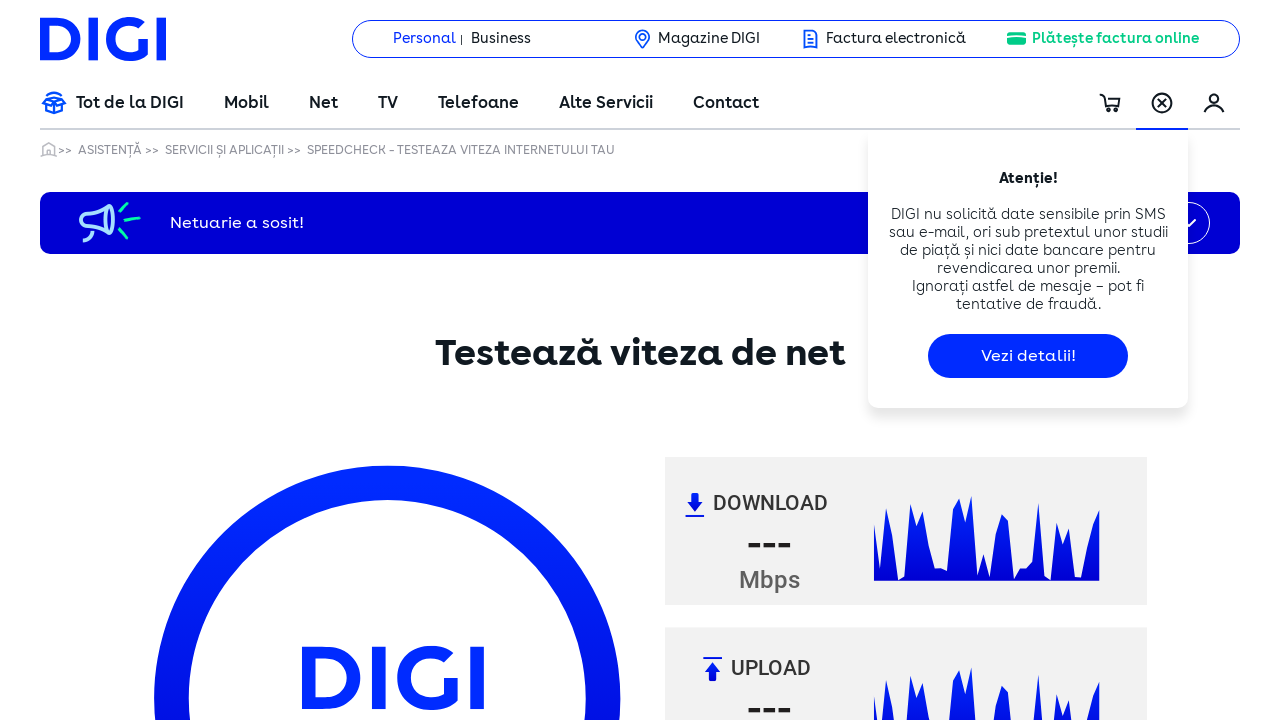

Clicked at iframe offset position (541, 31) at (591, 434)
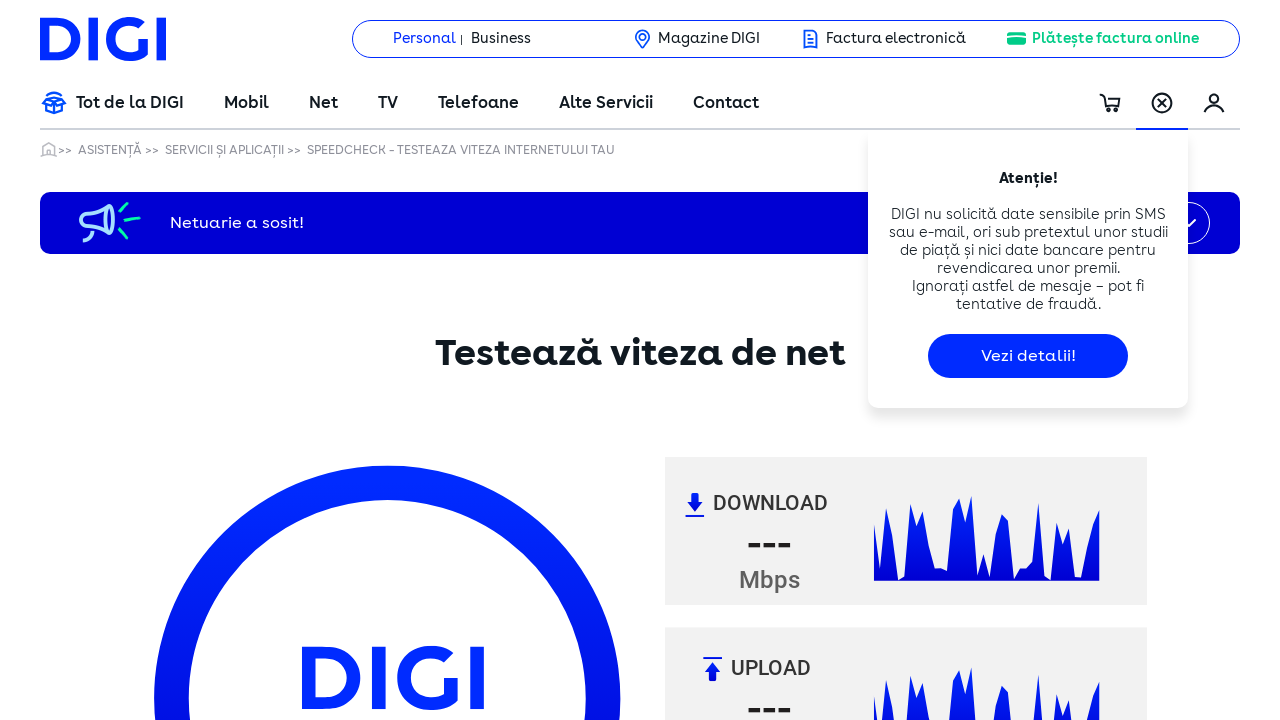

Clicked at iframe offset position (541, 61) at (591, 464)
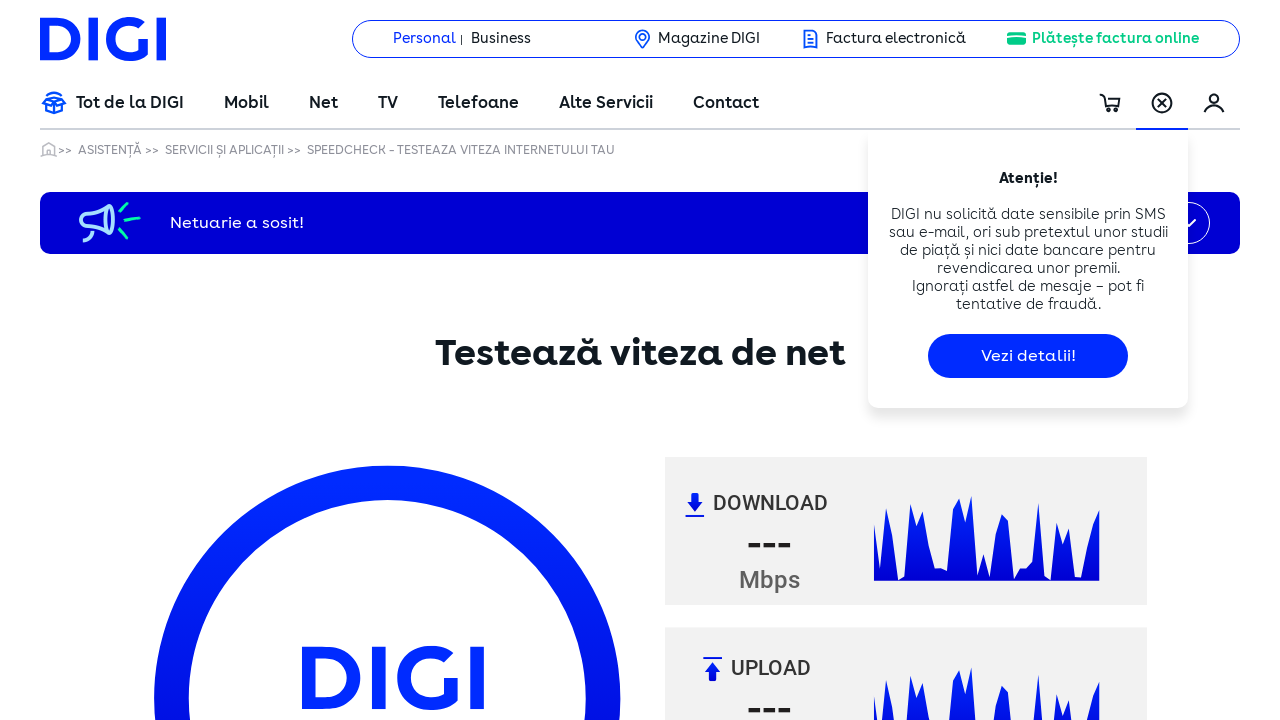

Clicked at iframe offset position (541, 91) at (591, 494)
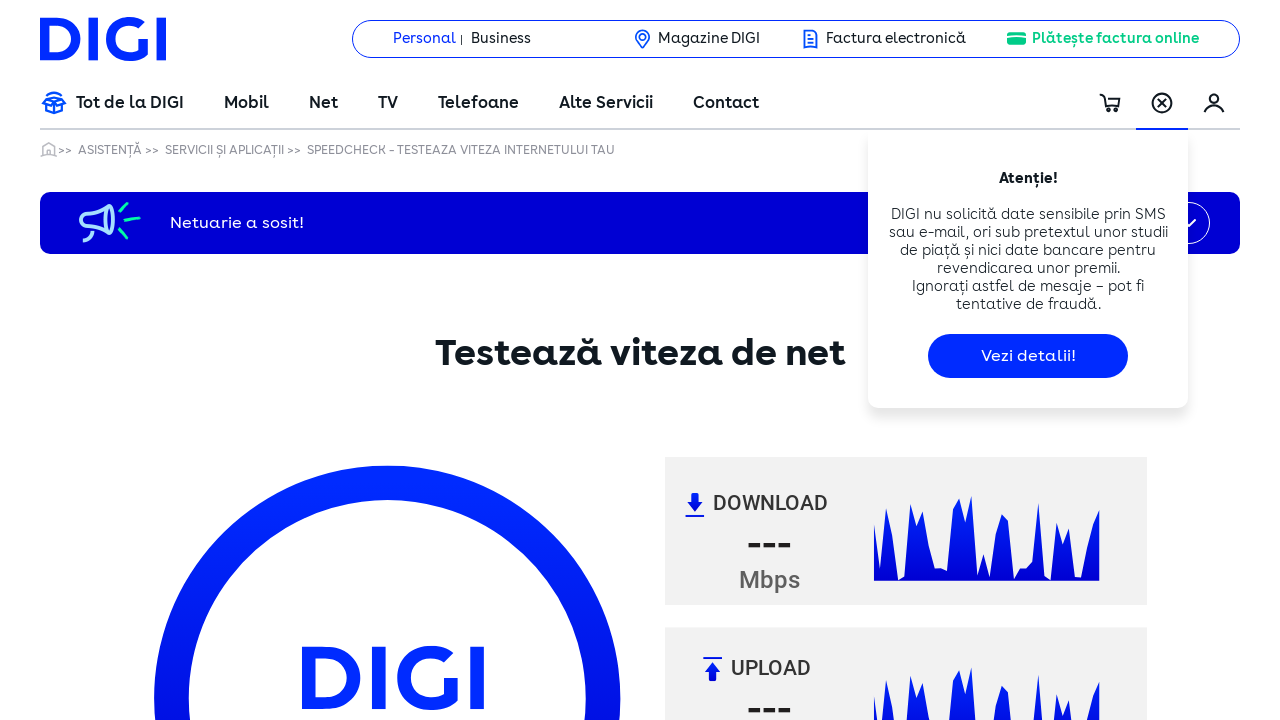

Clicked at iframe offset position (541, 121) at (591, 524)
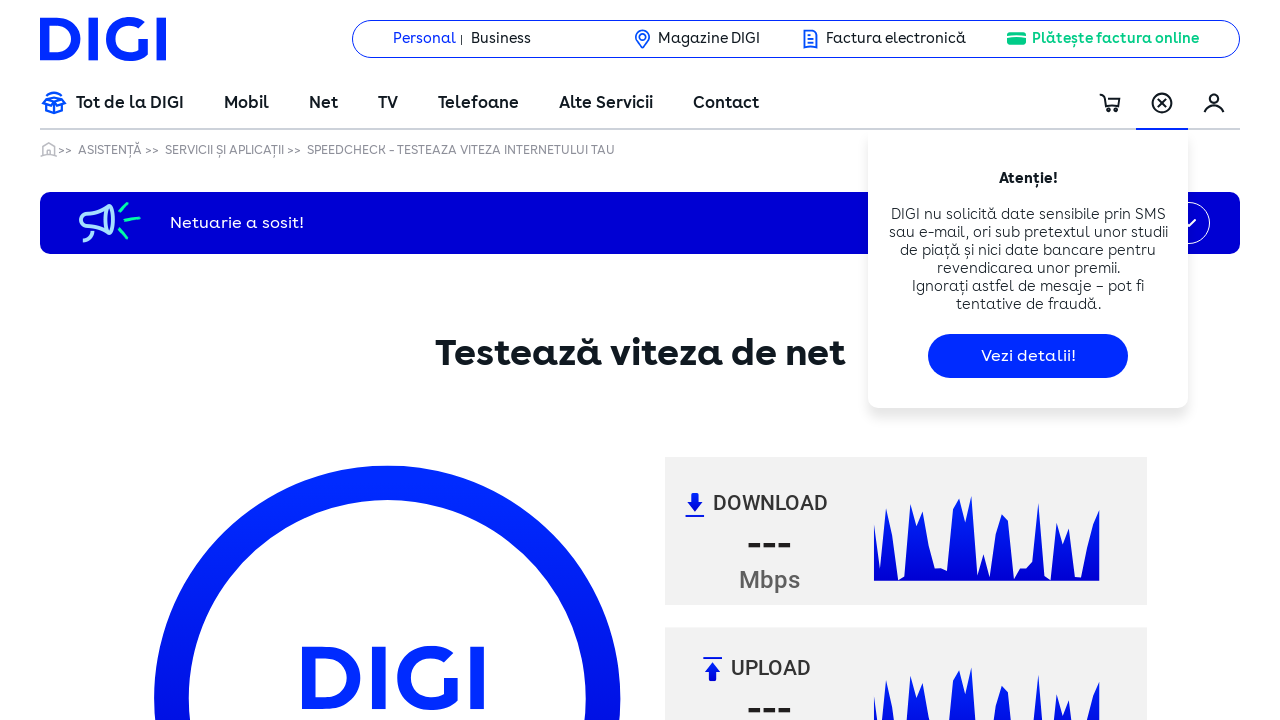

Clicked at iframe offset position (541, 151) at (591, 554)
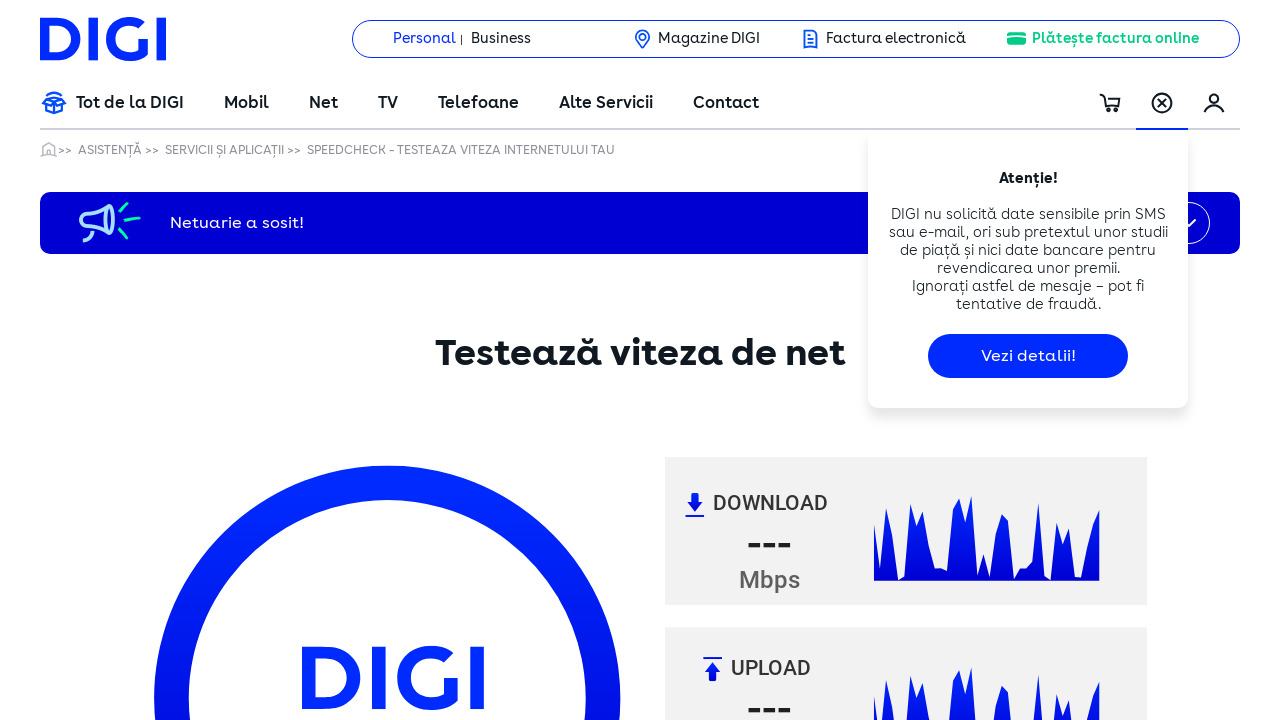

Clicked at iframe offset position (541, 181) at (591, 584)
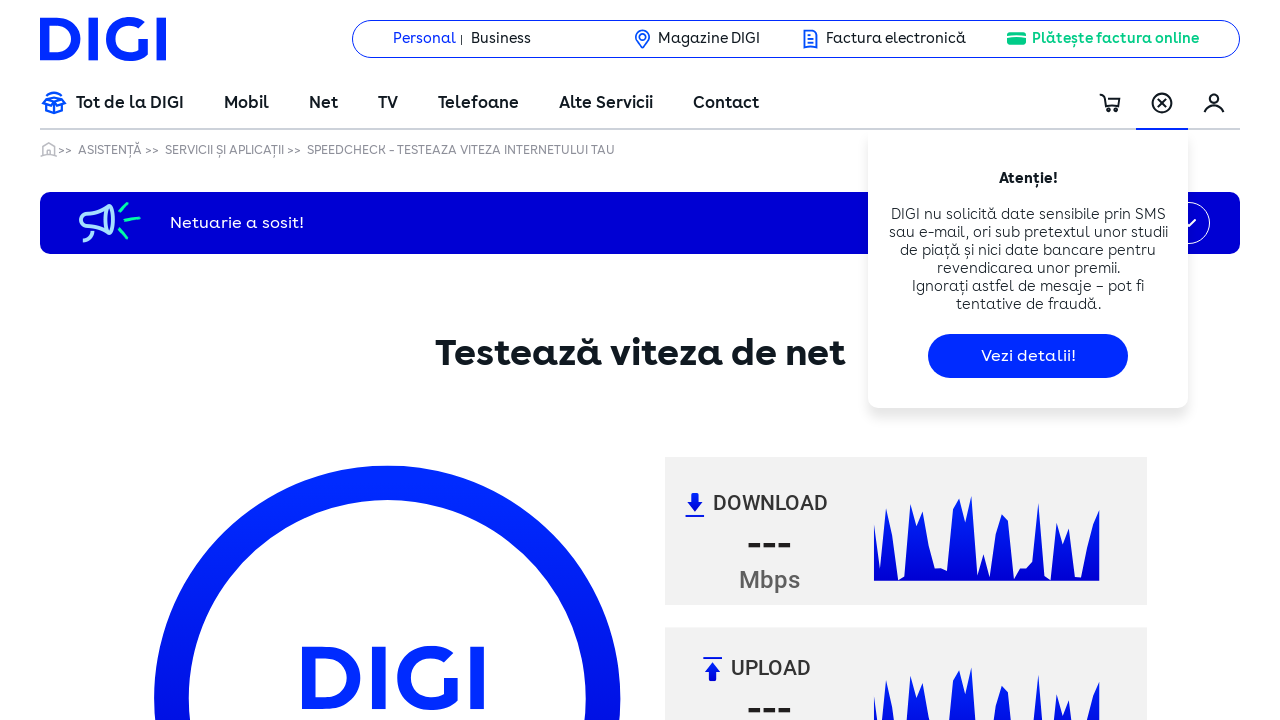

Clicked at iframe offset position (541, 211) at (591, 614)
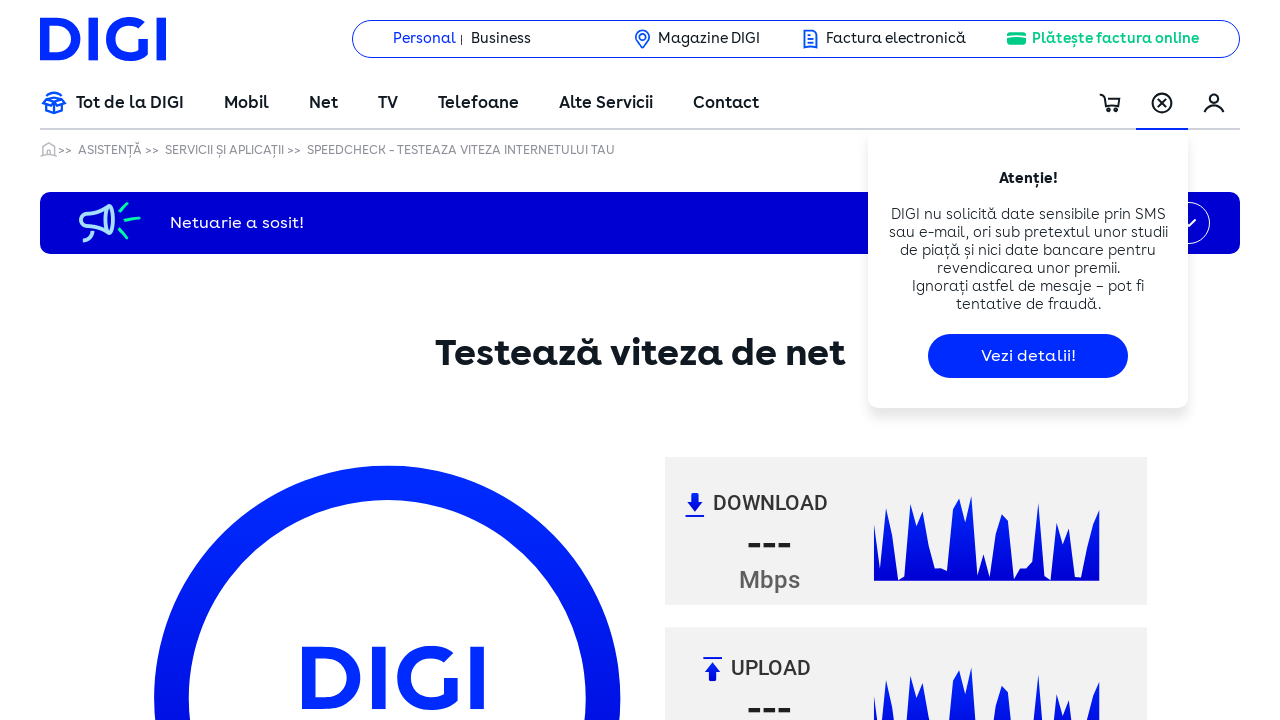

Clicked at iframe offset position (541, 241) at (591, 644)
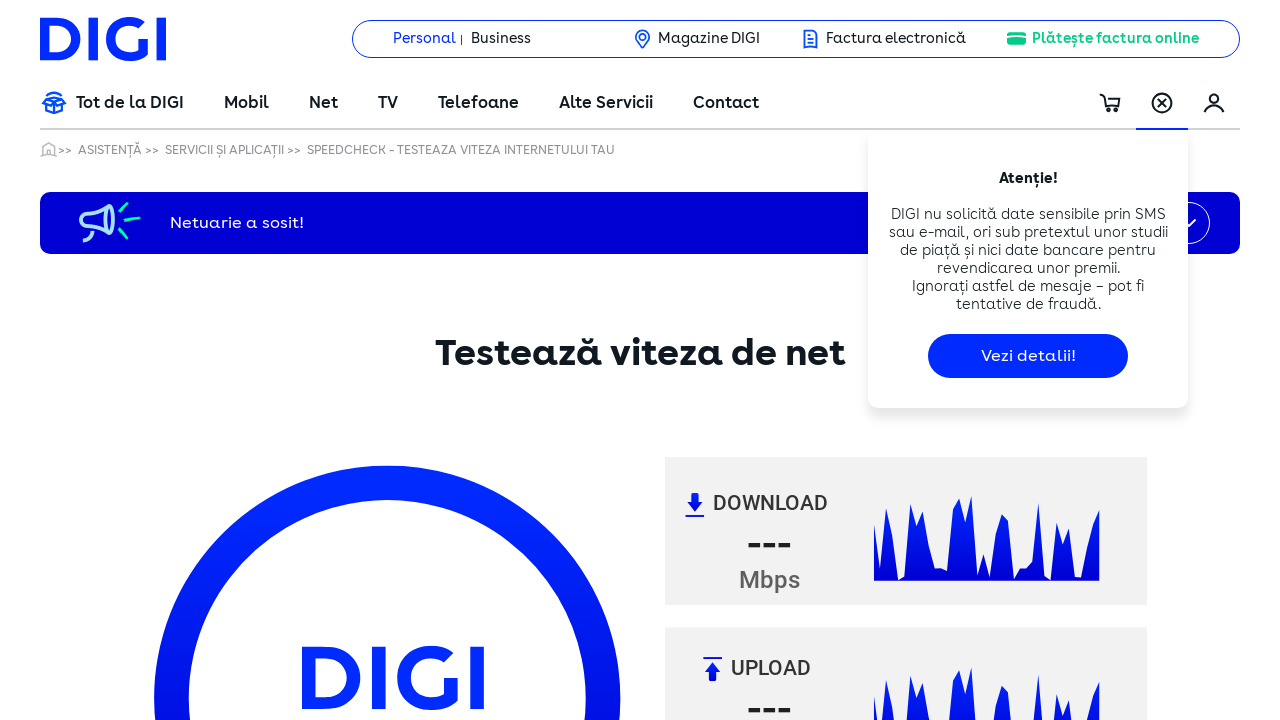

Clicked at iframe offset position (541, 271) at (591, 674)
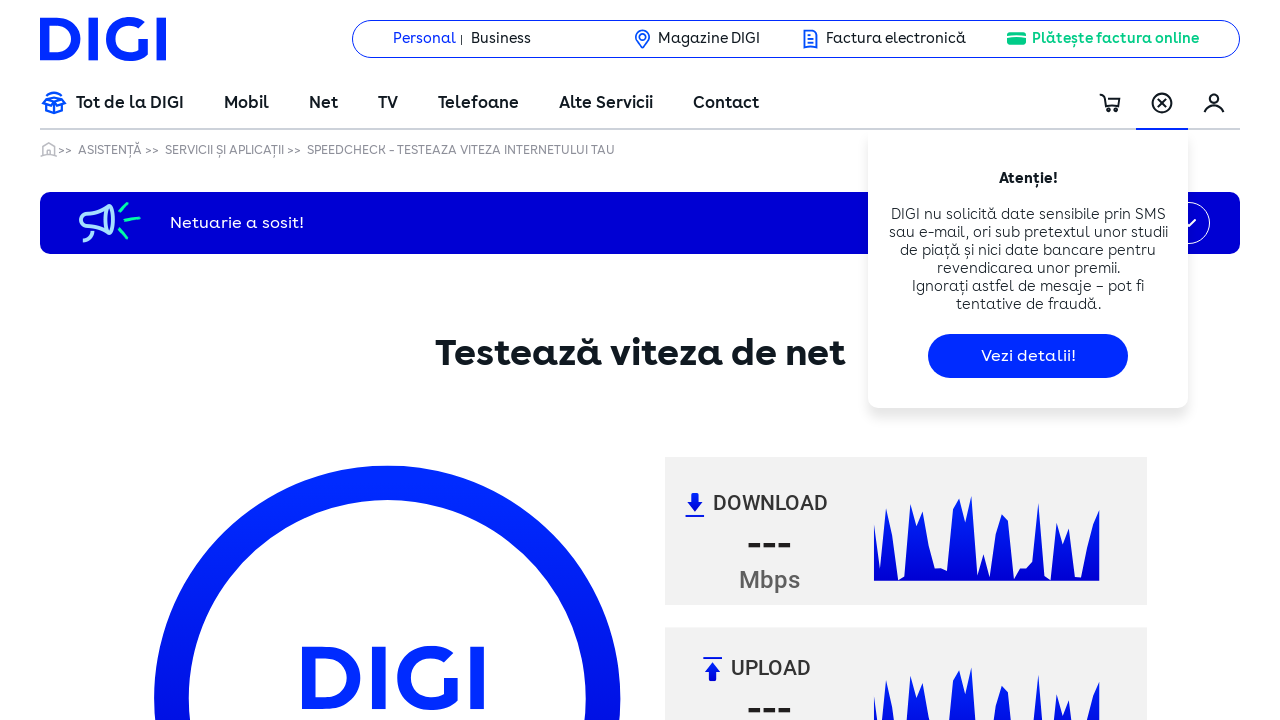

Clicked at iframe offset position (541, 301) at (591, 704)
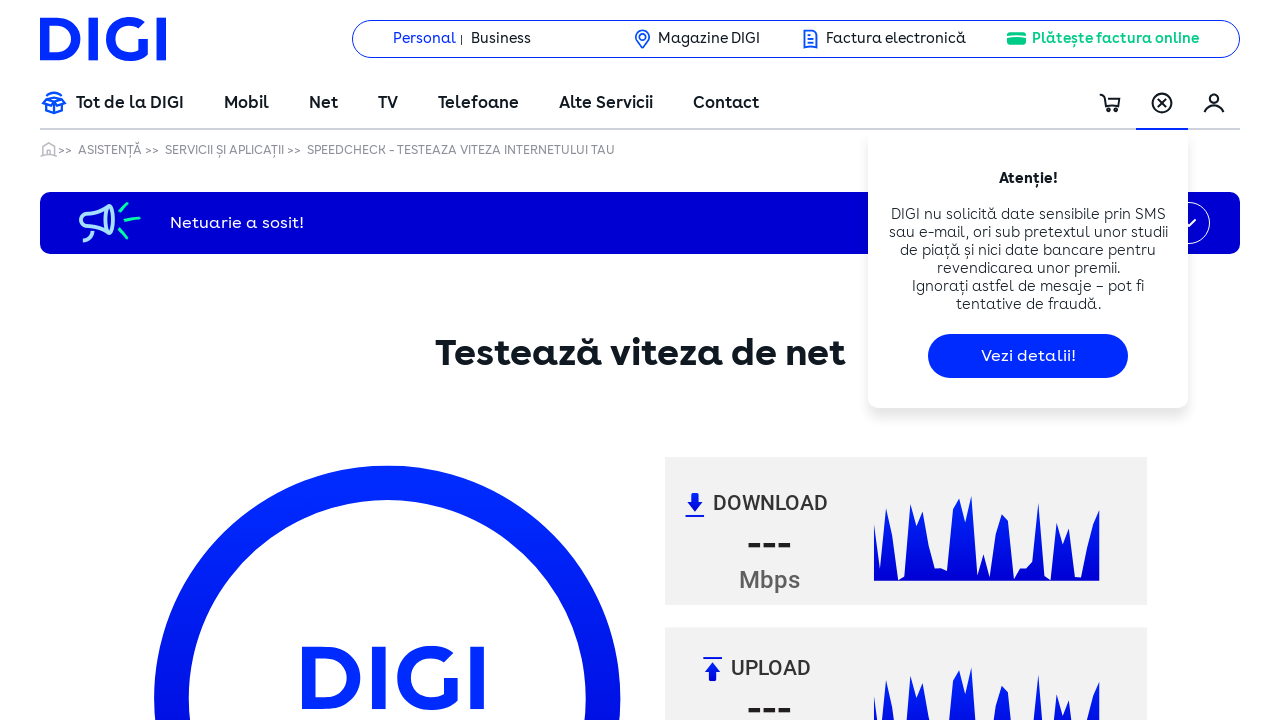

Clicked at iframe offset position (541, 331) at (591, 734)
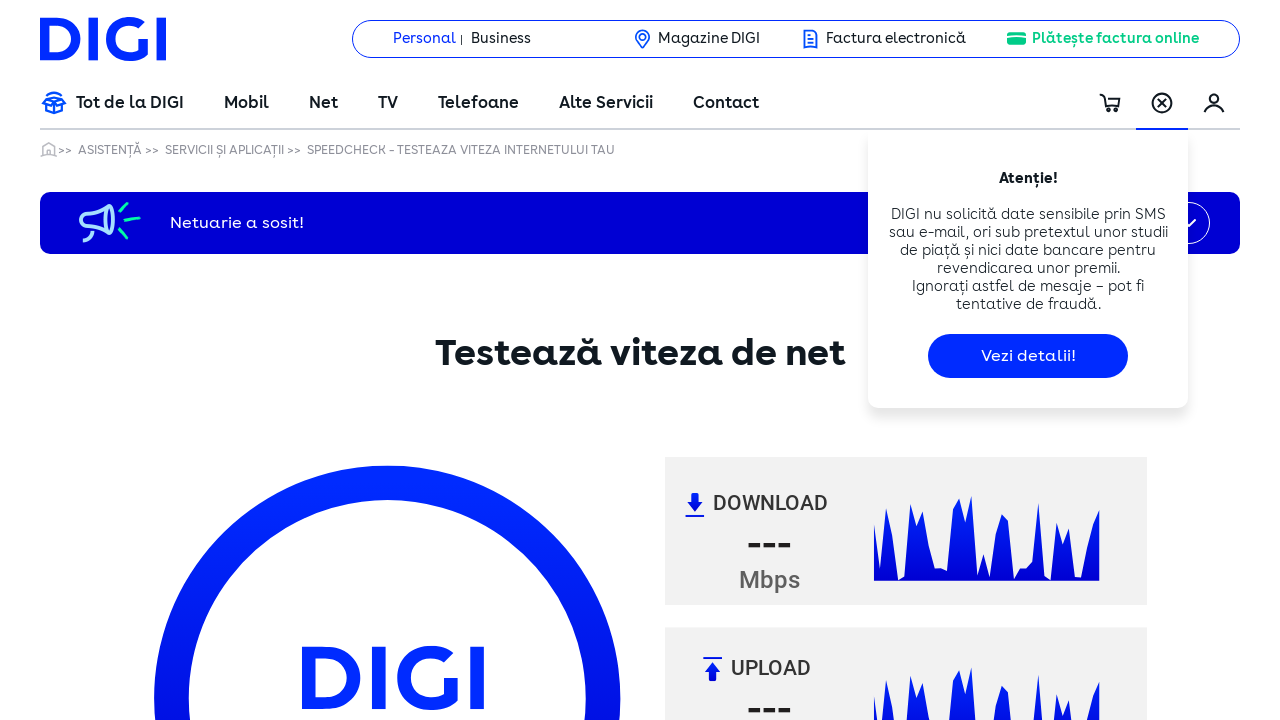

Clicked at iframe offset position (541, 361) at (591, 764)
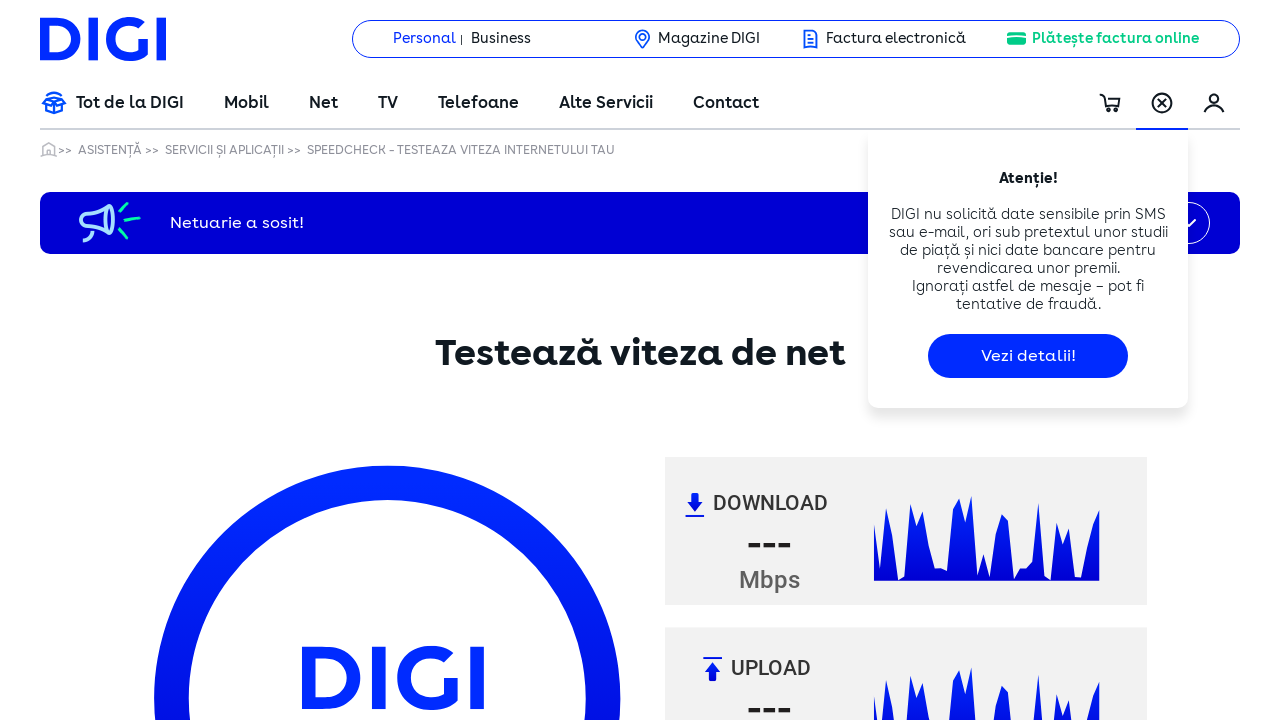

Clicked at iframe offset position (541, 391) at (591, 794)
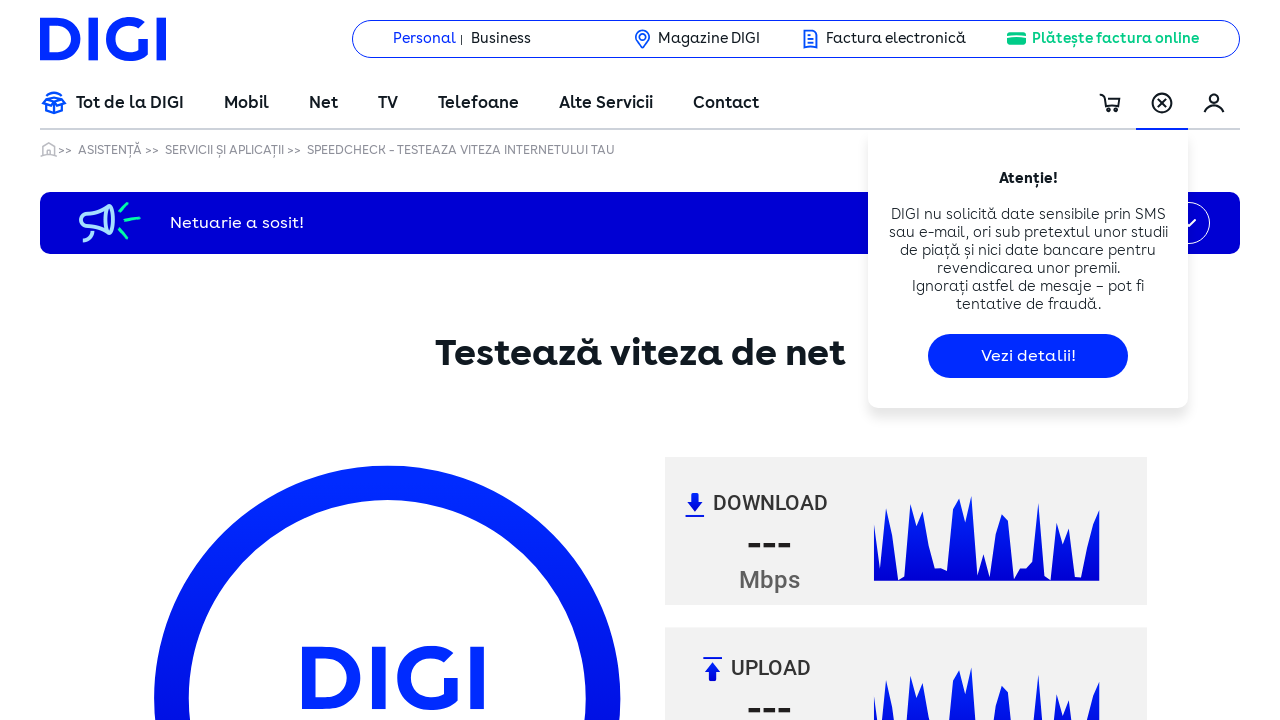

Clicked at iframe offset position (541, 421) at (591, 824)
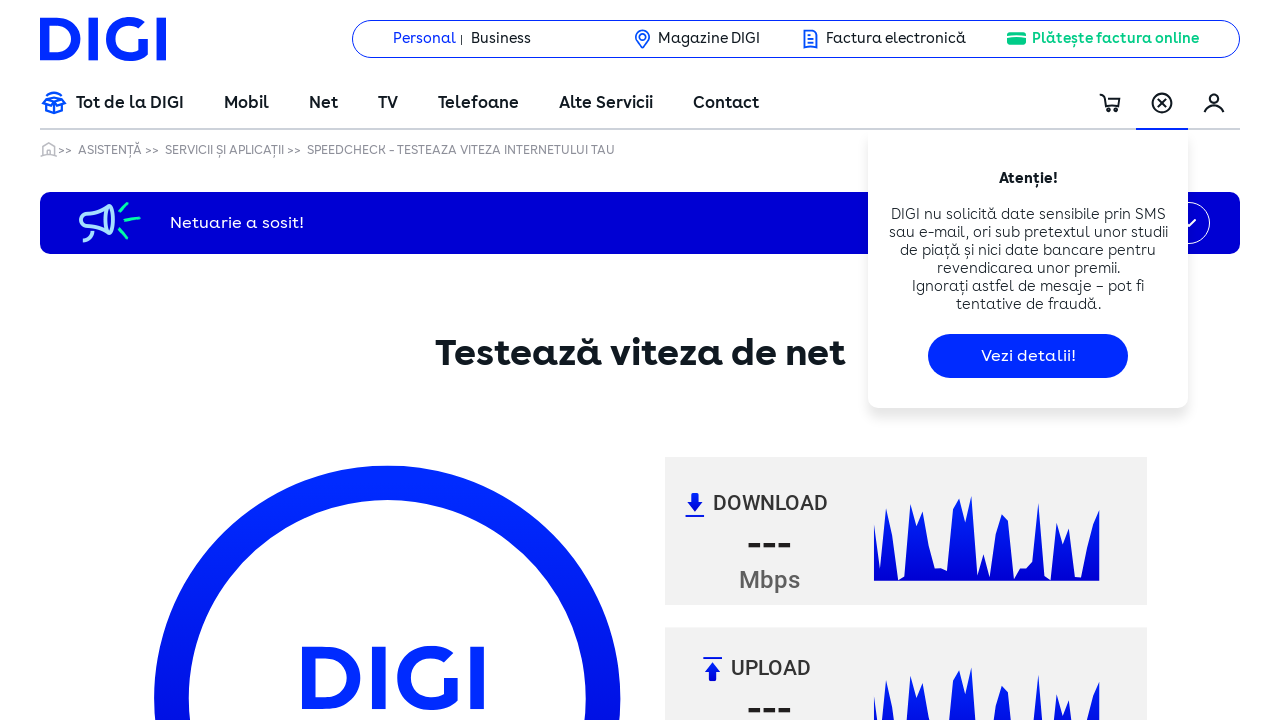

Clicked at iframe offset position (541, 451) at (591, 854)
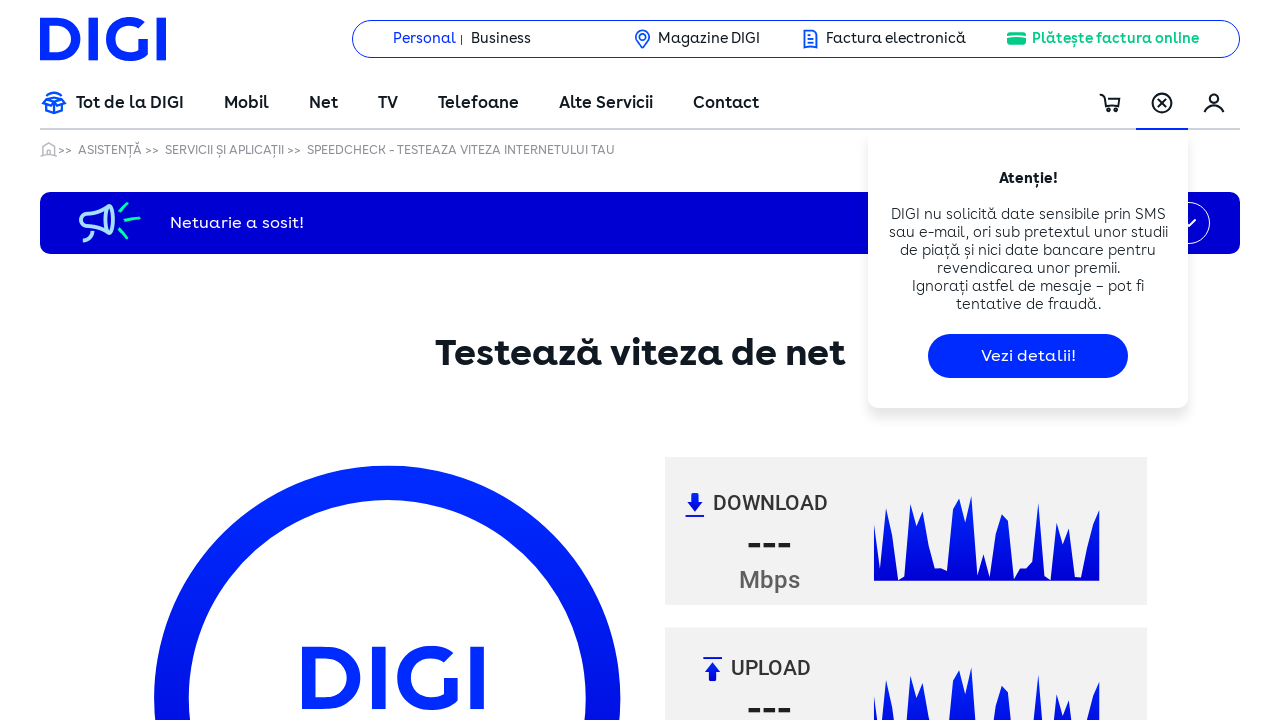

Clicked at iframe offset position (541, 481) at (591, 884)
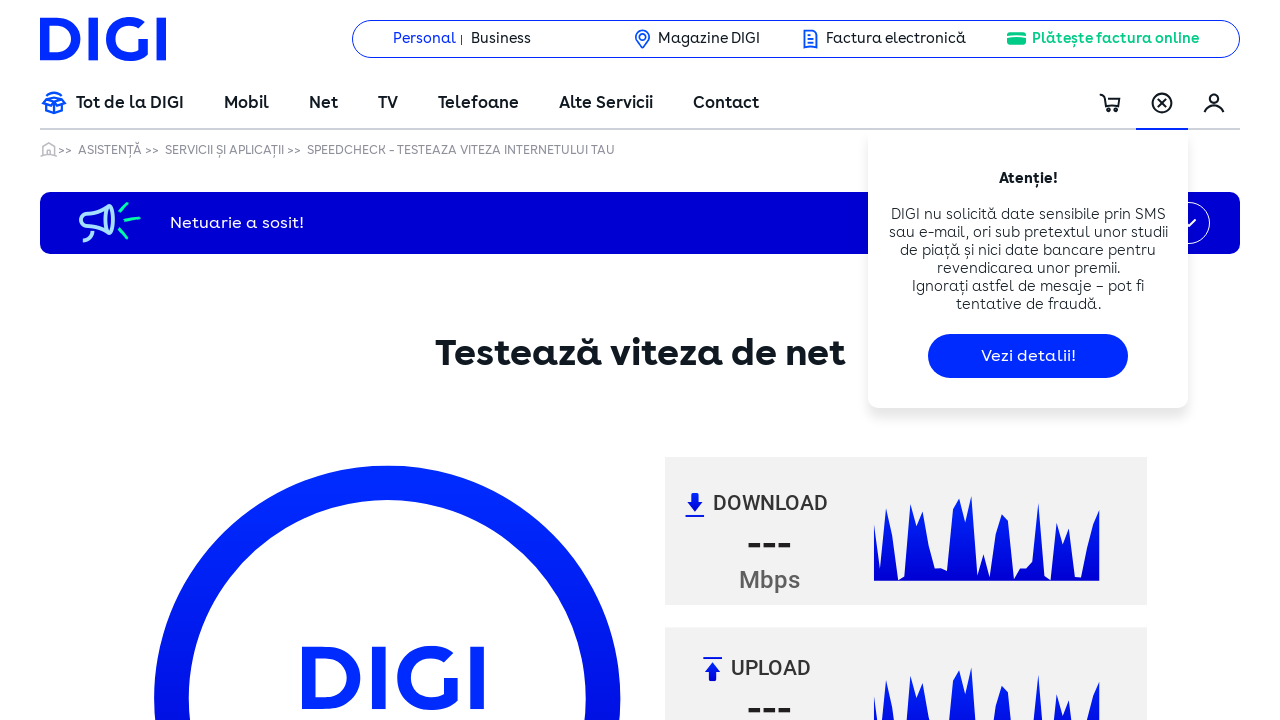

Clicked at iframe offset position (541, 511) at (591, 914)
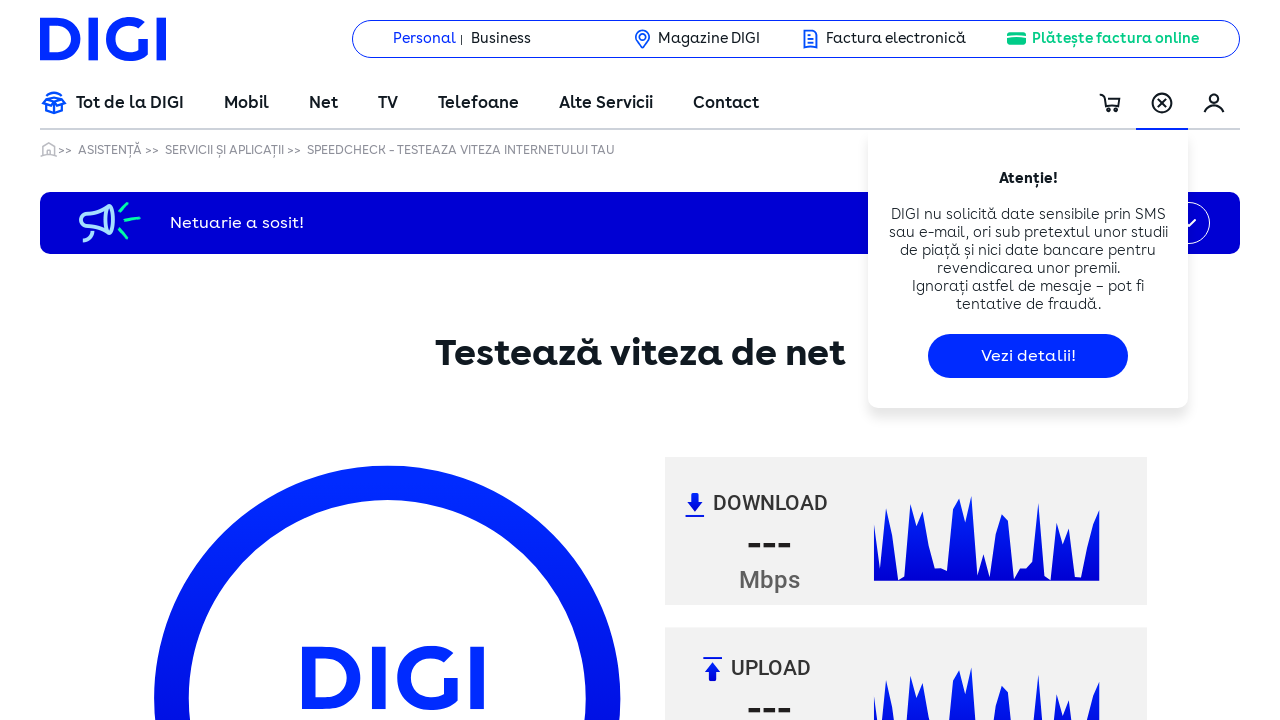

Clicked at iframe offset position (541, 541) at (591, 944)
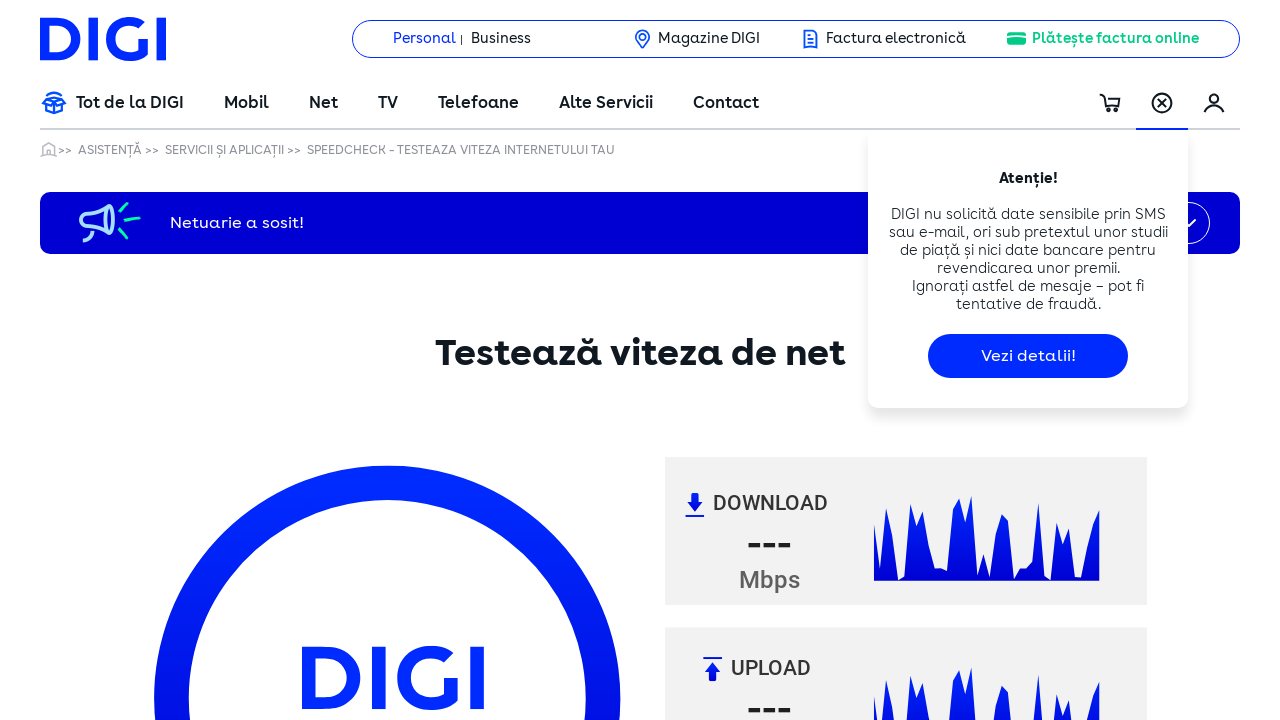

Clicked at iframe offset position (541, 571) at (591, 974)
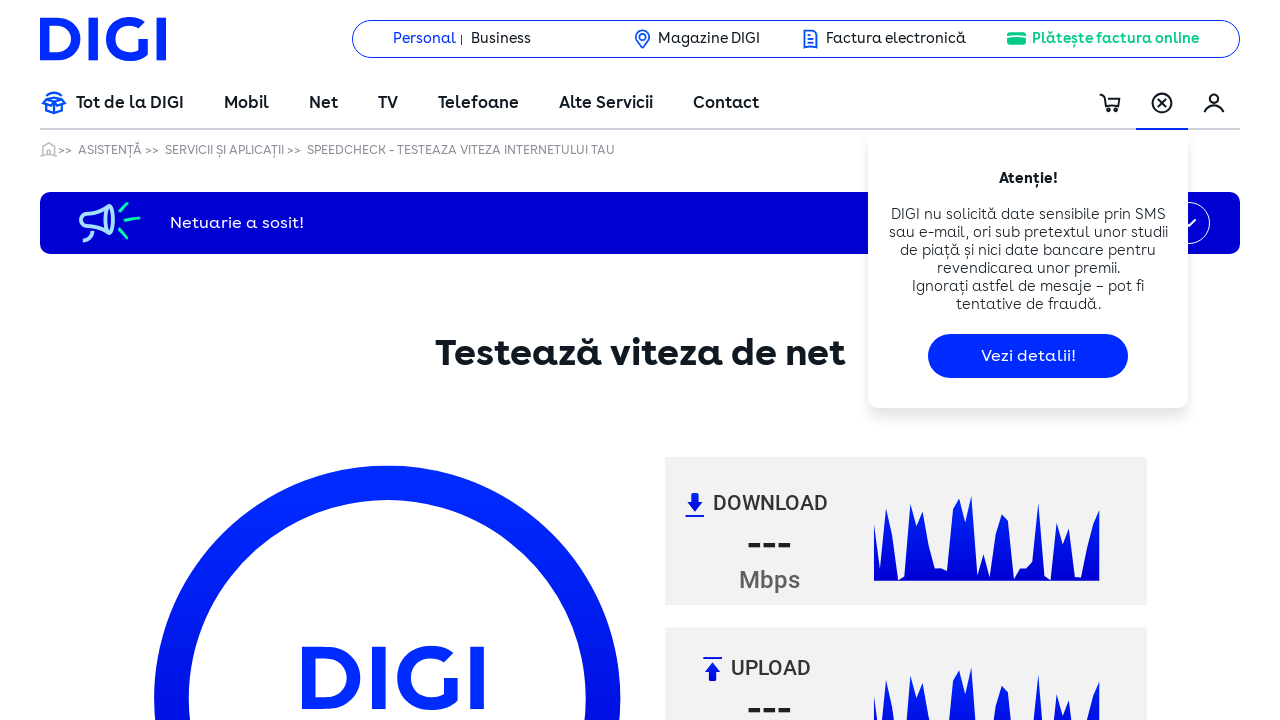

Clicked at iframe offset position (541, 601) at (591, 1004)
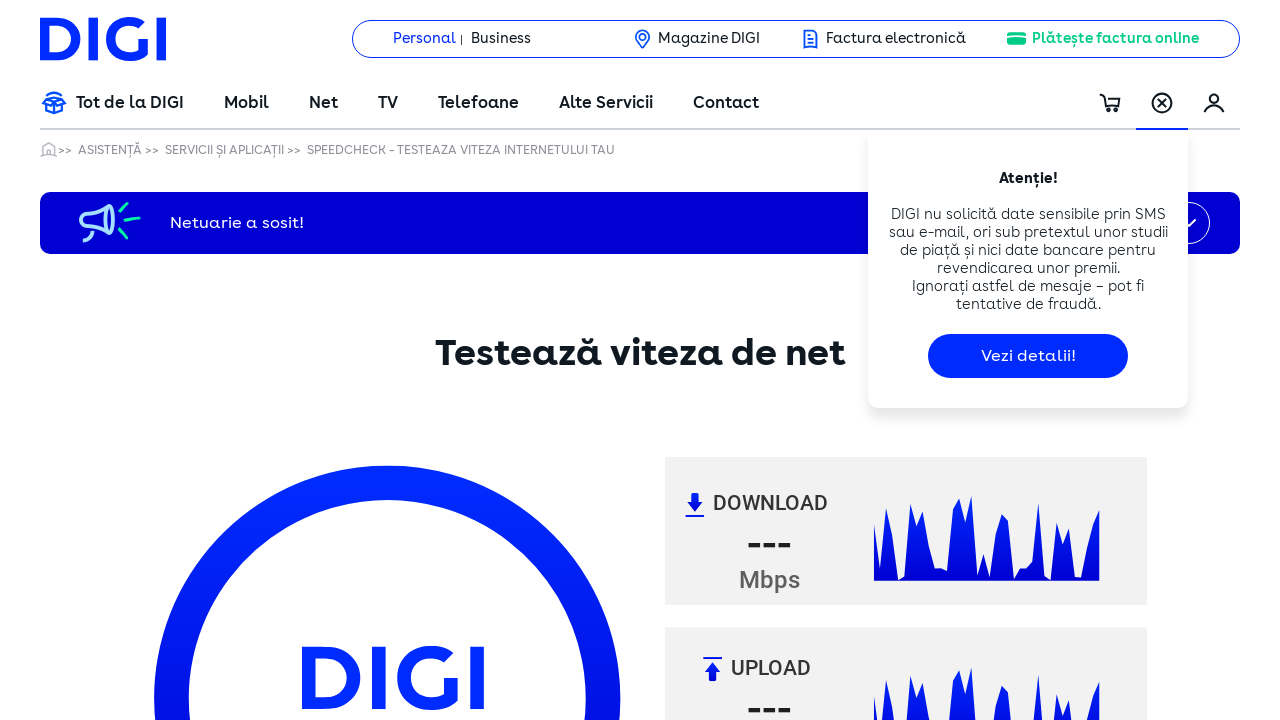

Clicked at iframe offset position (541, 631) at (591, 1034)
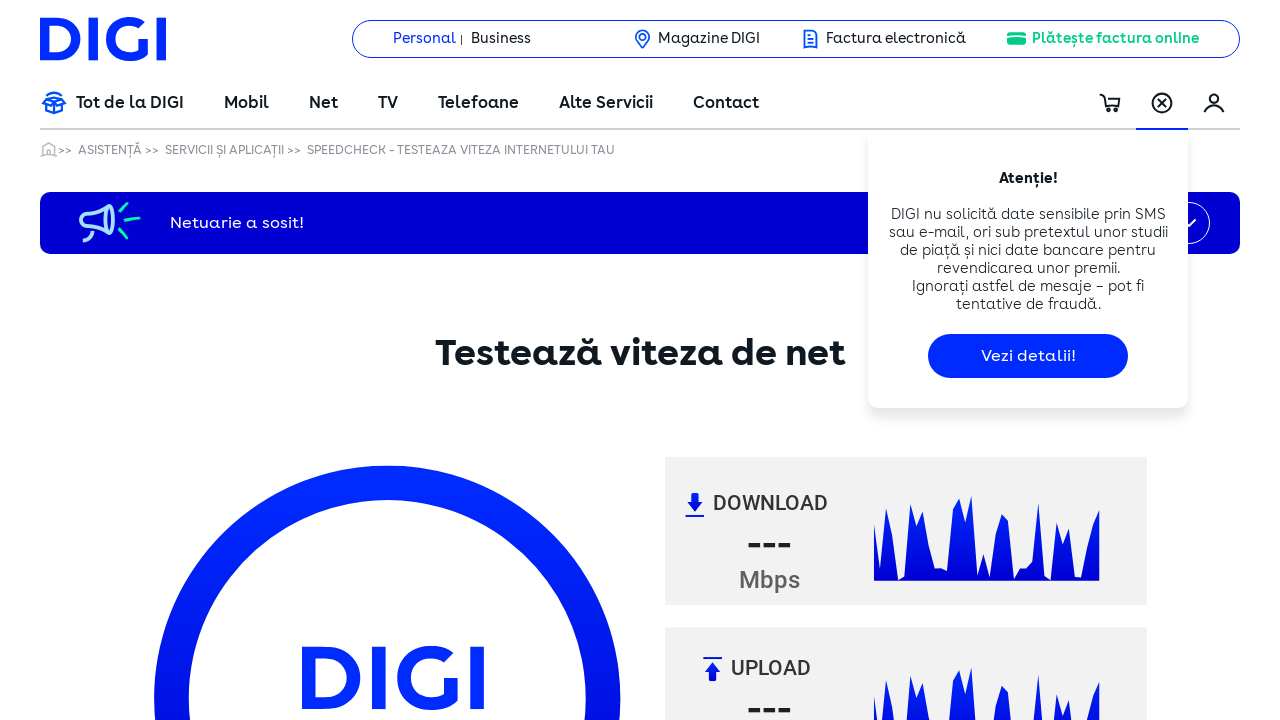

Clicked at iframe offset position (541, 661) at (591, 1064)
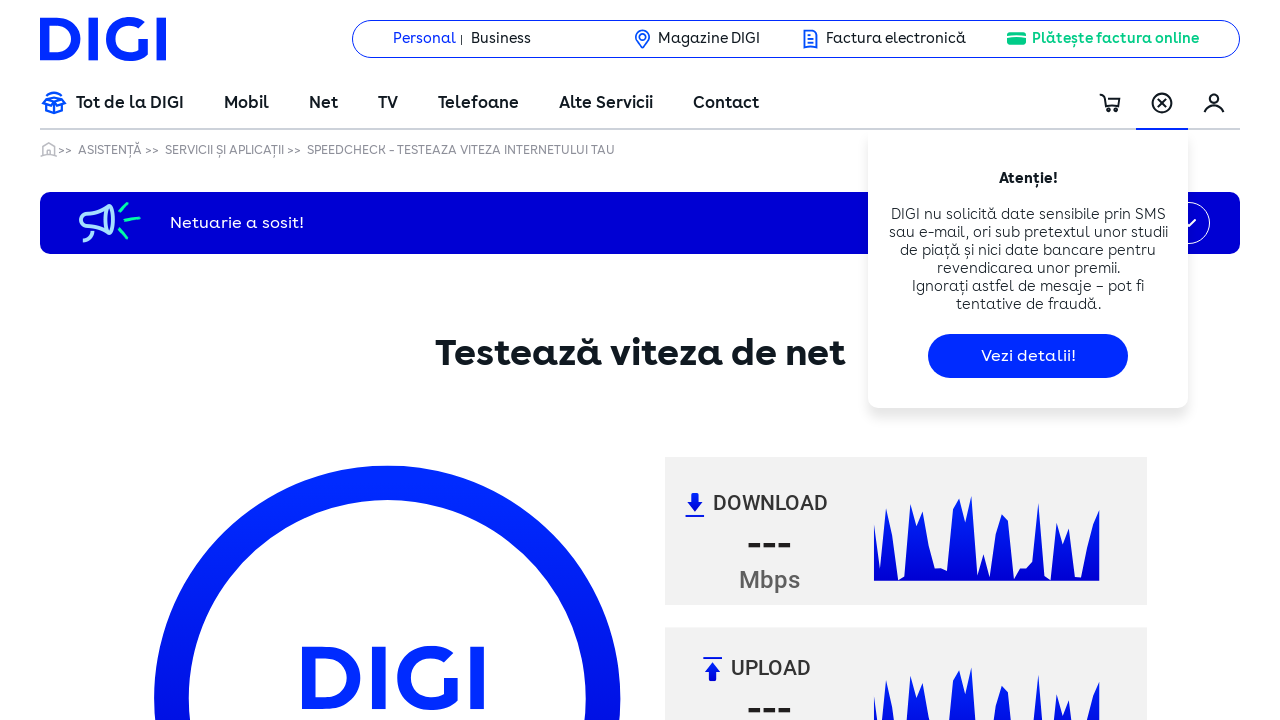

Clicked at iframe offset position (541, 691) at (591, 1094)
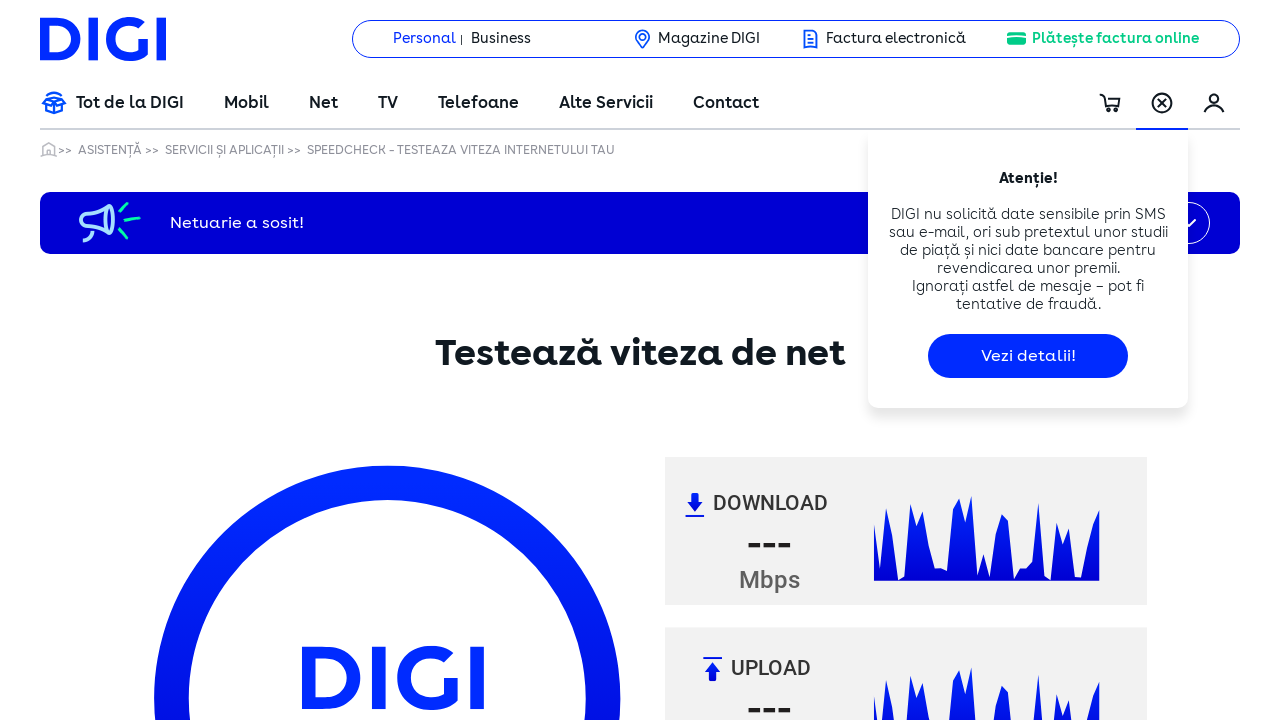

Clicked at iframe offset position (541, 721) at (591, 1124)
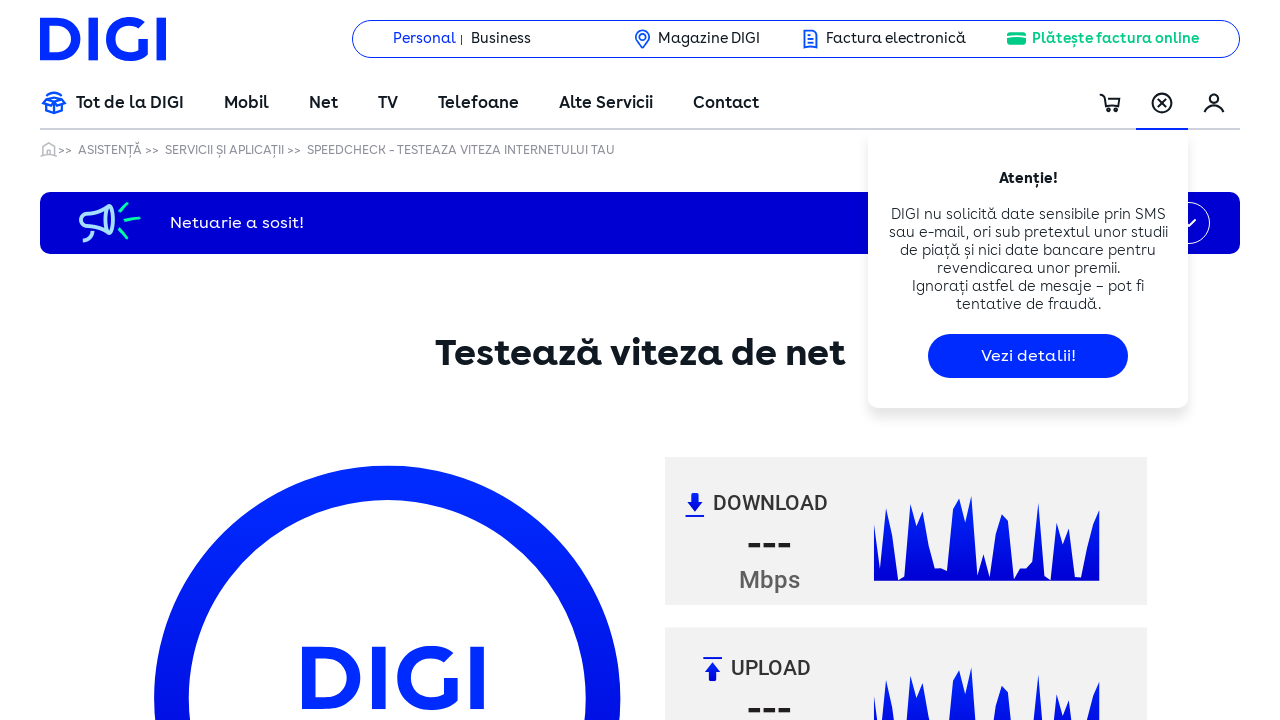

Clicked at iframe offset position (541, 751) at (591, 1154)
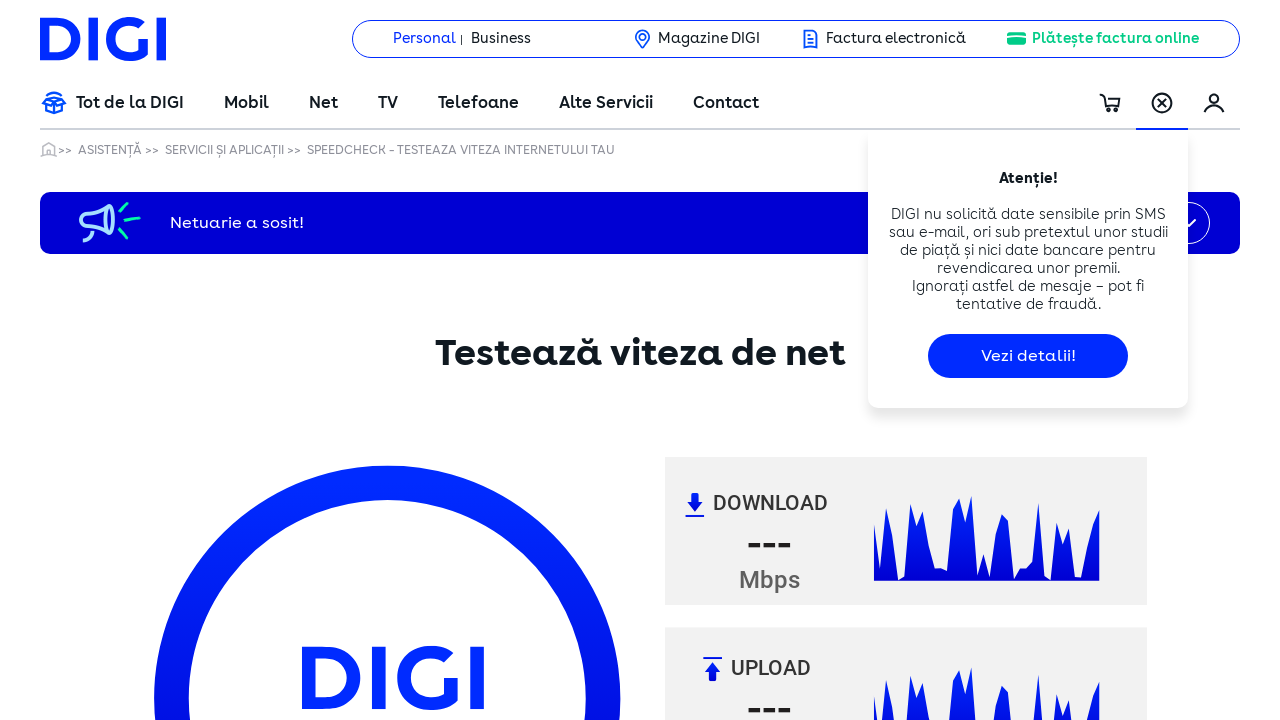

Clicked at iframe offset position (541, 781) at (591, 1184)
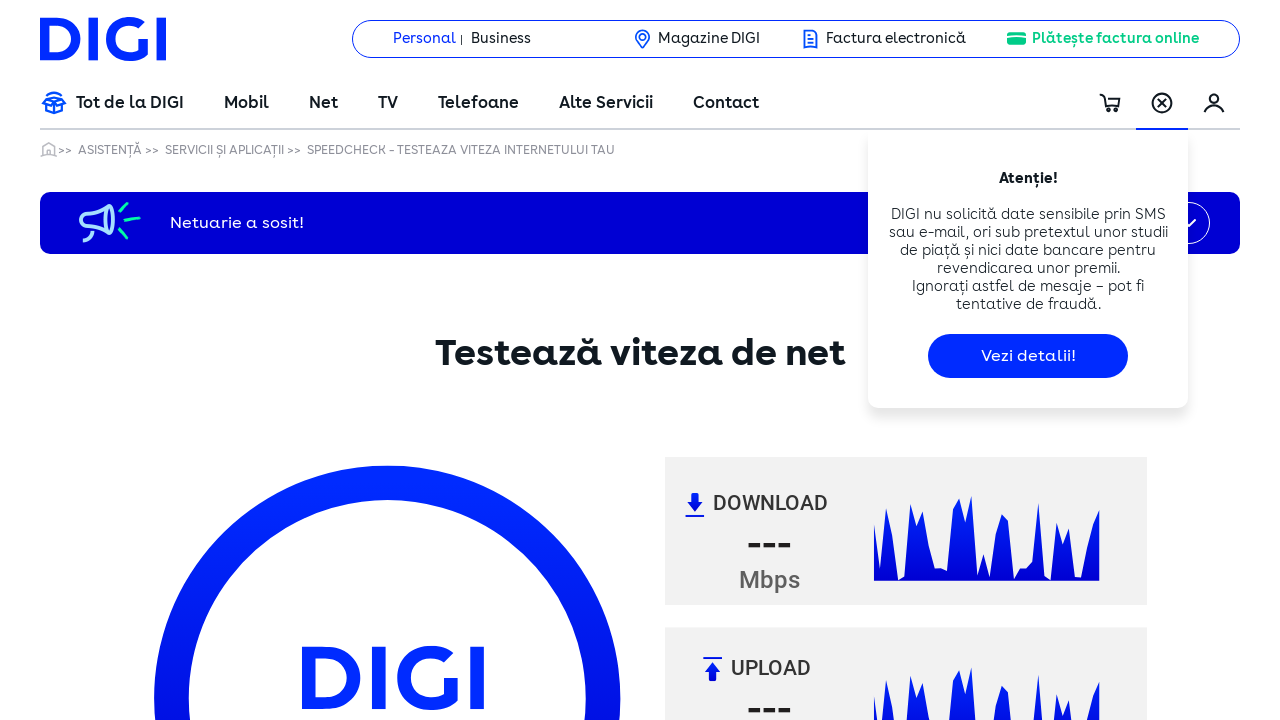

Clicked at iframe offset position (571, 1) at (621, 404)
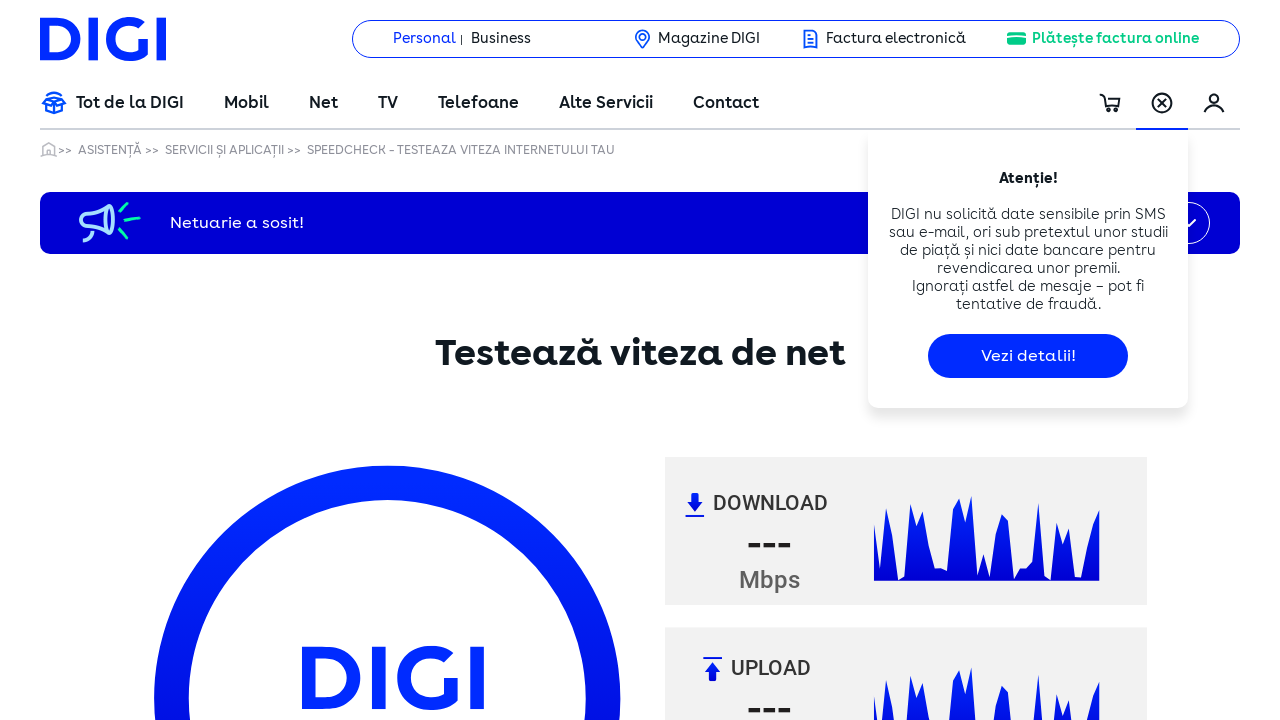

Clicked at iframe offset position (571, 31) at (621, 434)
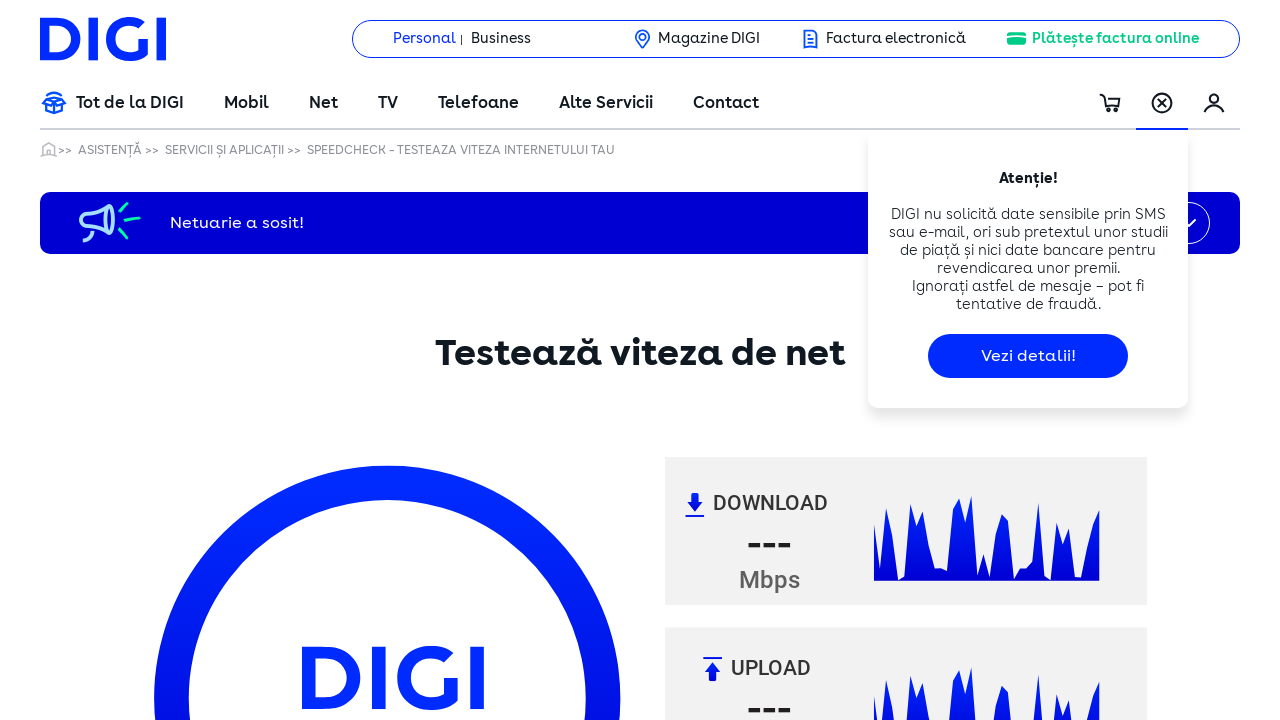

Clicked at iframe offset position (571, 61) at (621, 464)
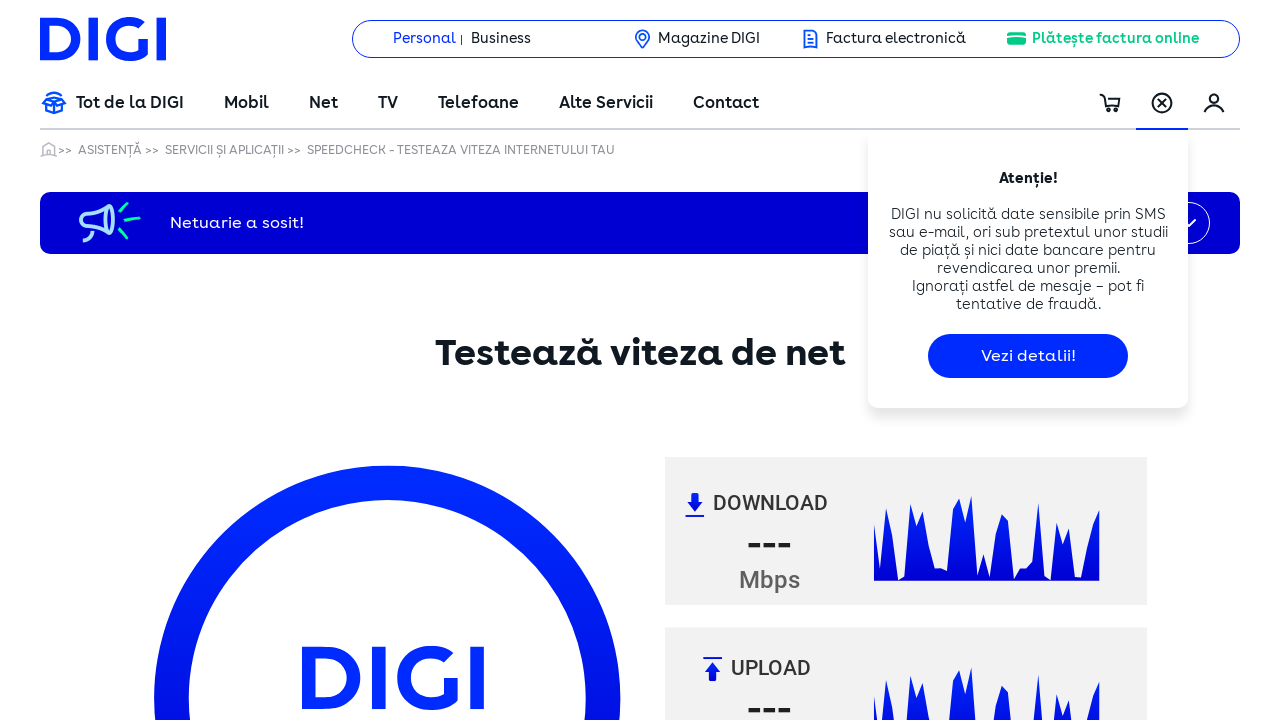

Clicked at iframe offset position (571, 91) at (621, 494)
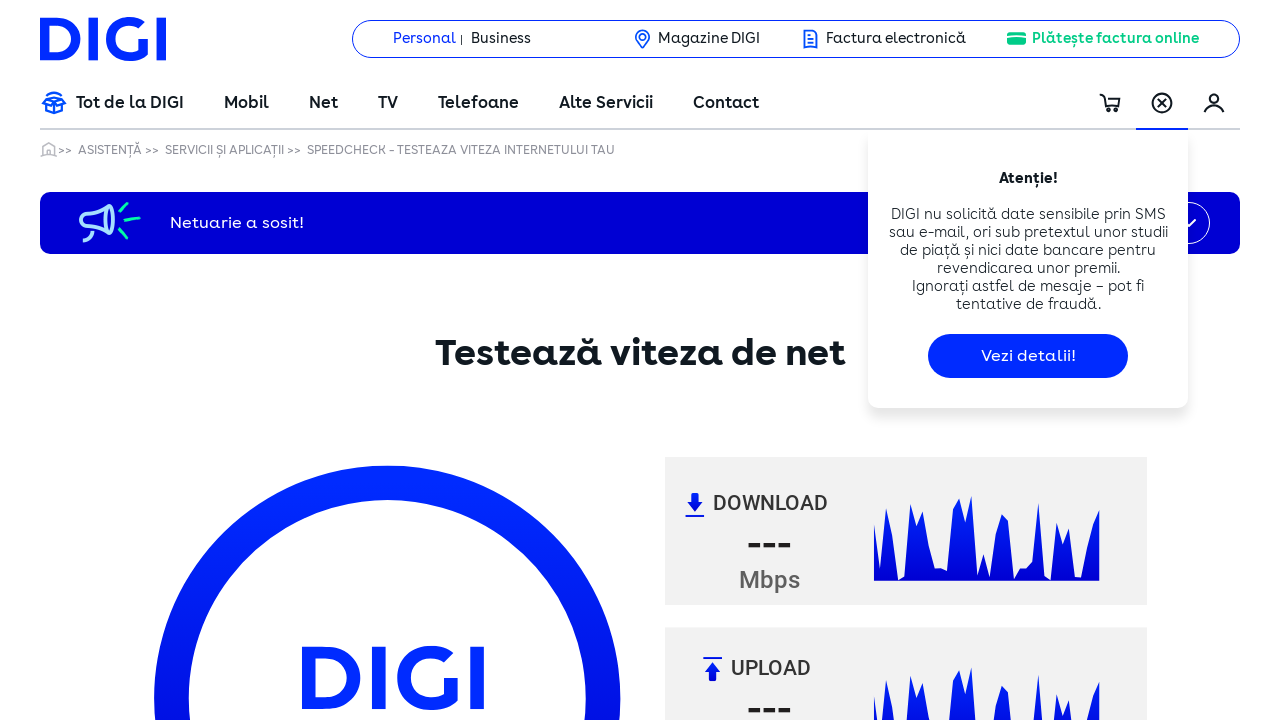

Clicked at iframe offset position (571, 121) at (621, 524)
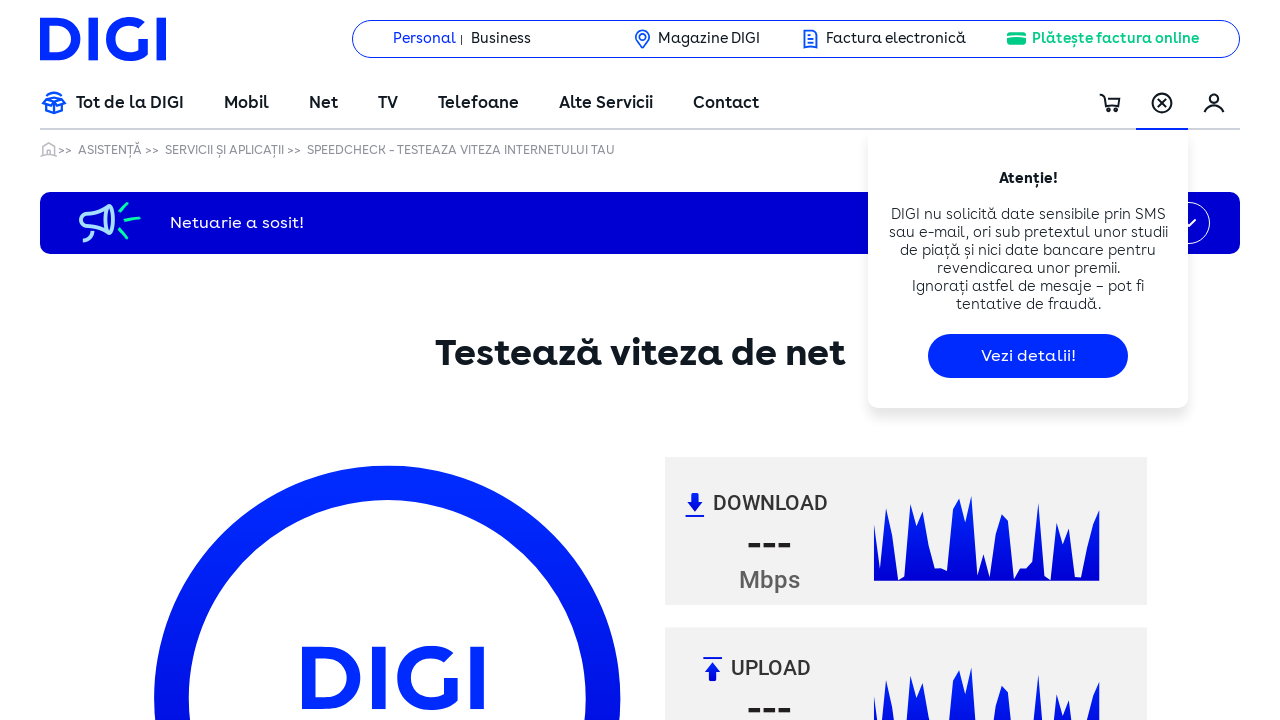

Clicked at iframe offset position (571, 151) at (621, 554)
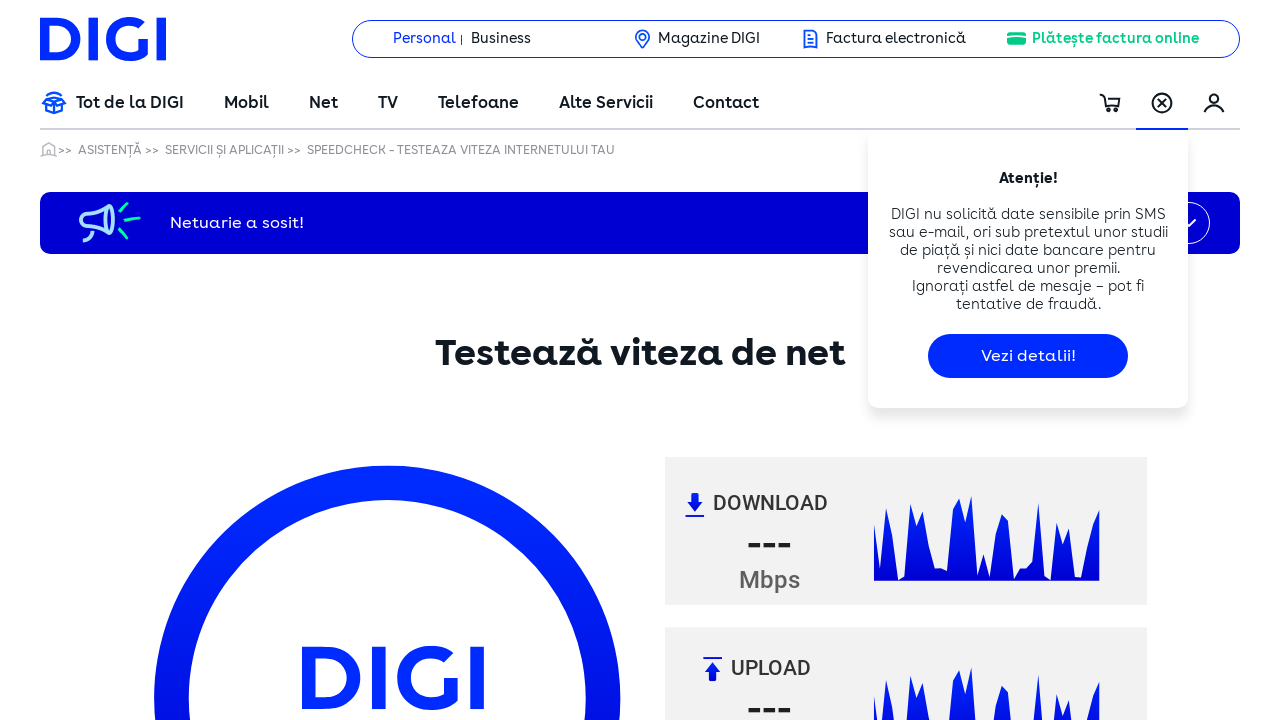

Clicked at iframe offset position (571, 181) at (621, 584)
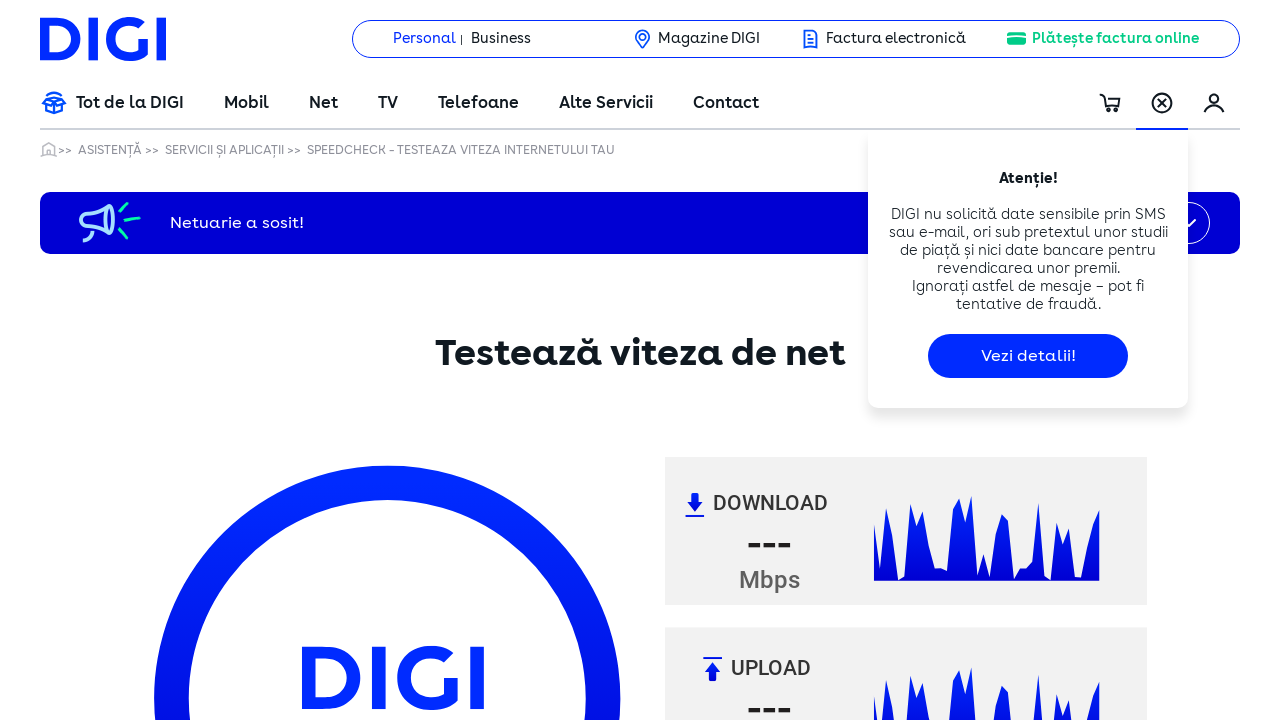

Clicked at iframe offset position (571, 211) at (621, 614)
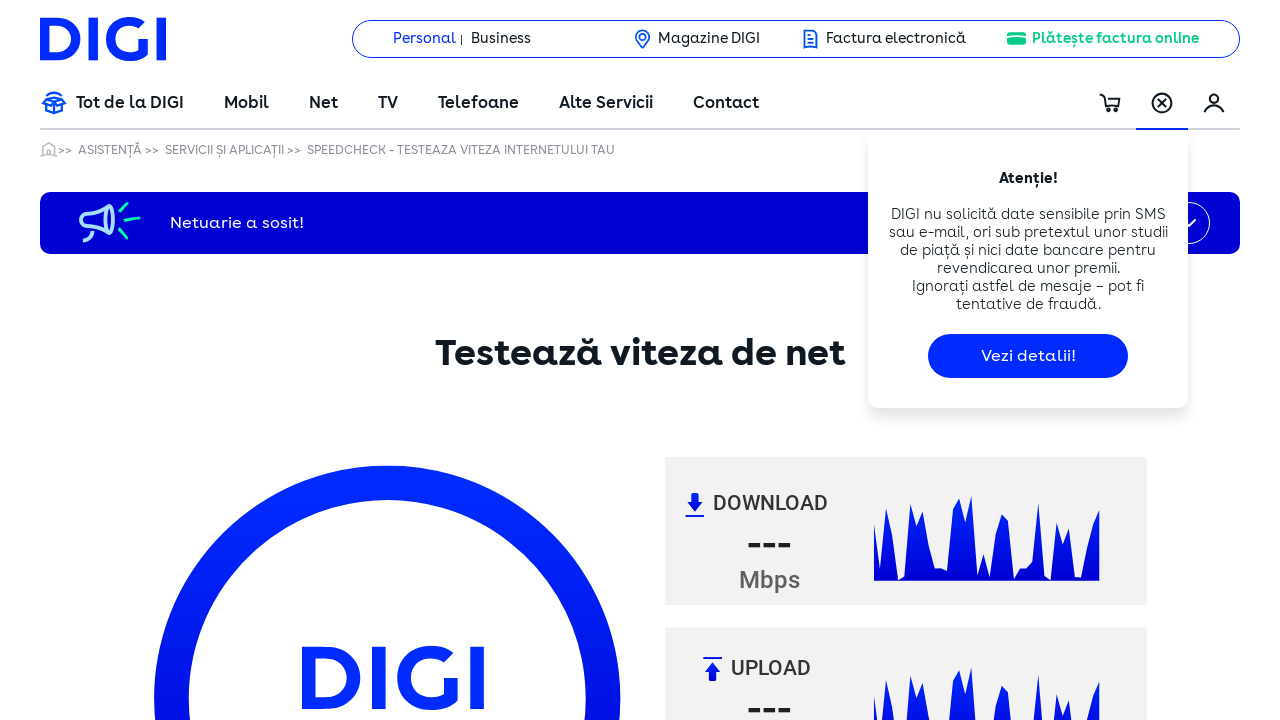

Clicked at iframe offset position (571, 241) at (621, 644)
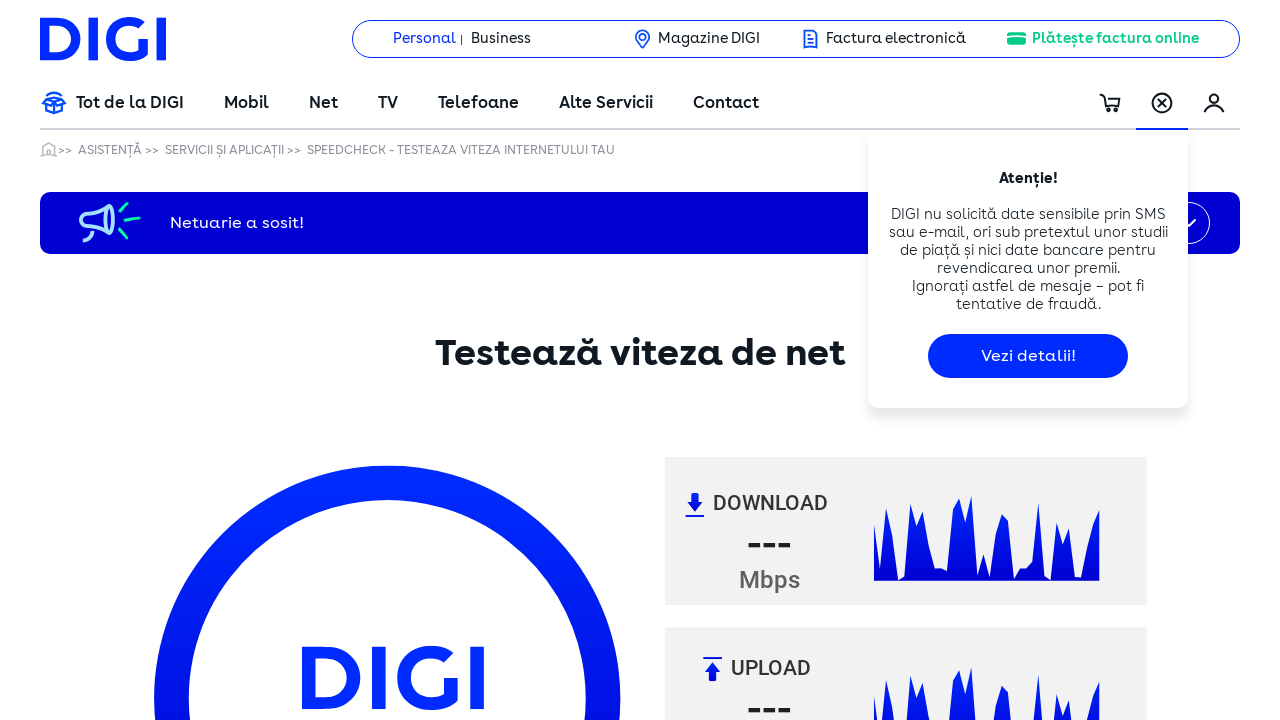

Clicked at iframe offset position (571, 271) at (621, 674)
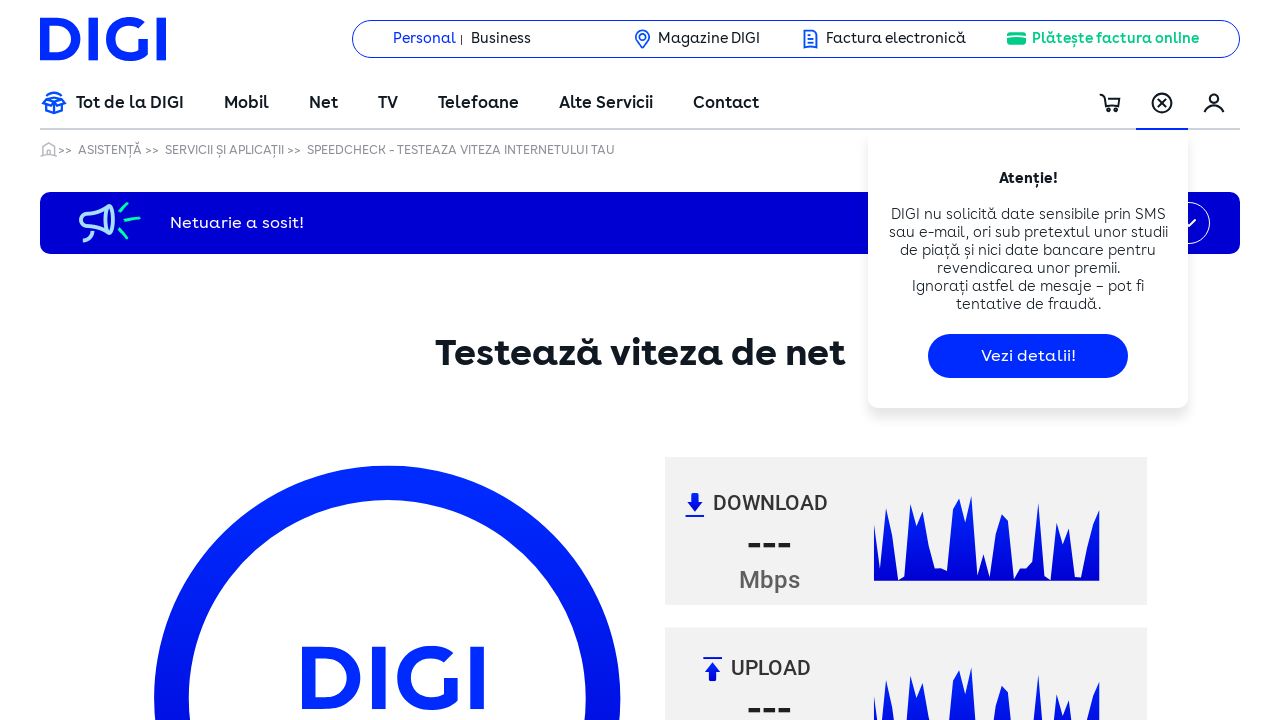

Clicked at iframe offset position (571, 301) at (621, 704)
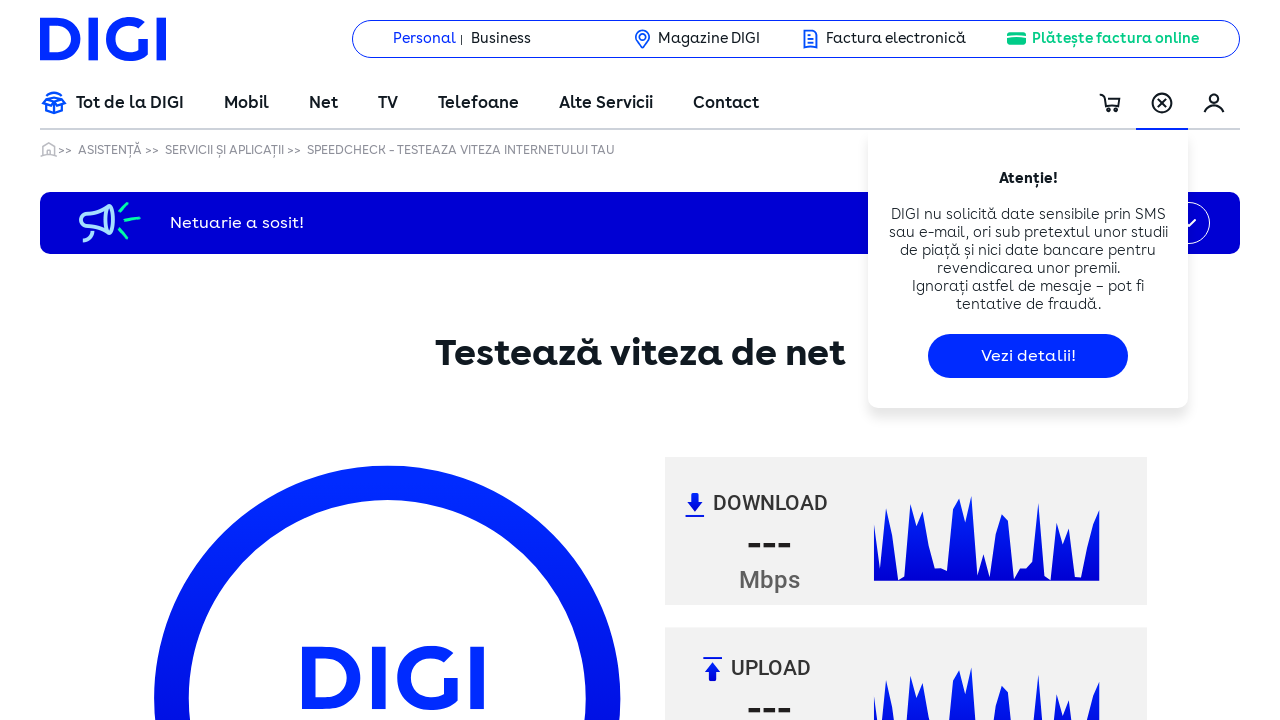

Clicked at iframe offset position (571, 331) at (621, 734)
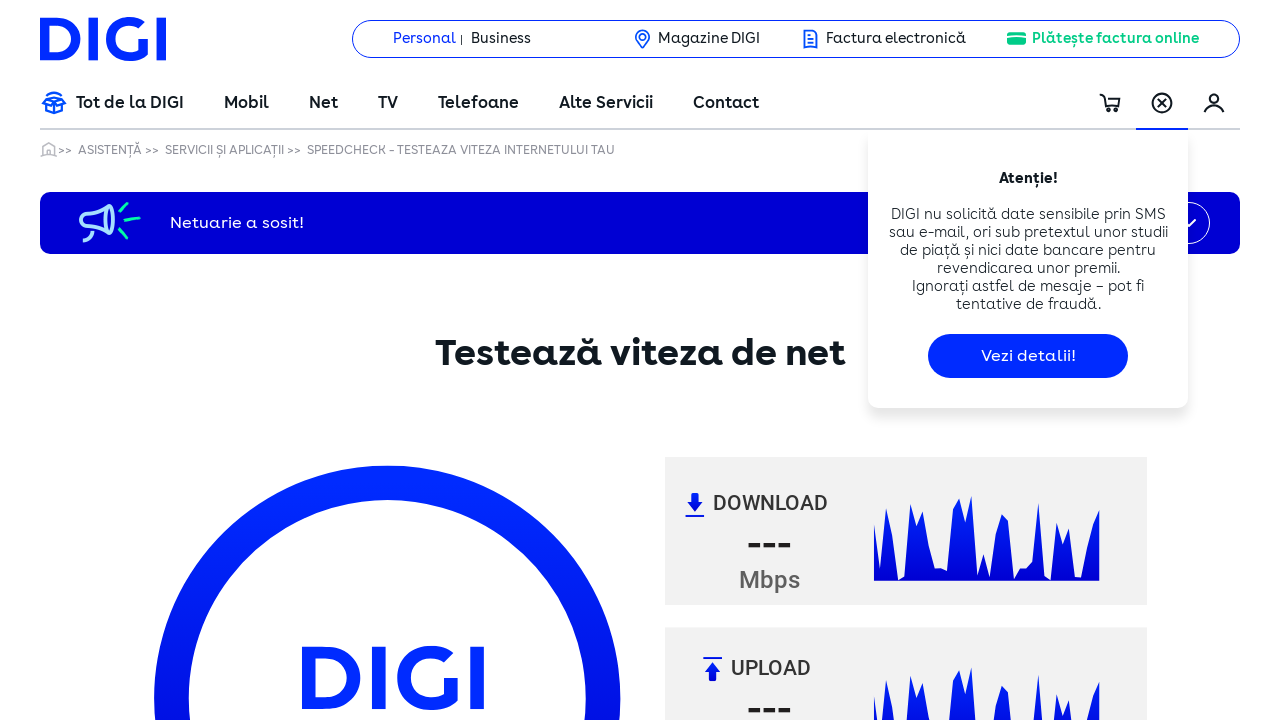

Clicked at iframe offset position (571, 361) at (621, 764)
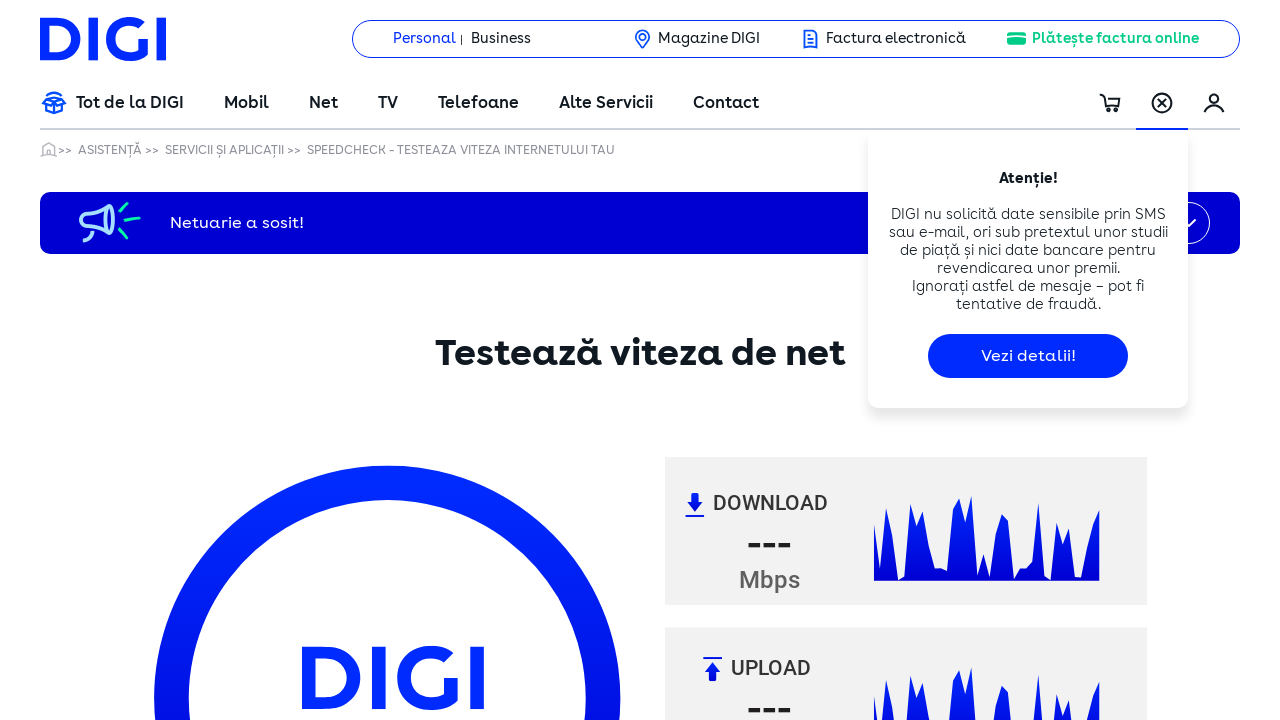

Clicked at iframe offset position (571, 391) at (621, 794)
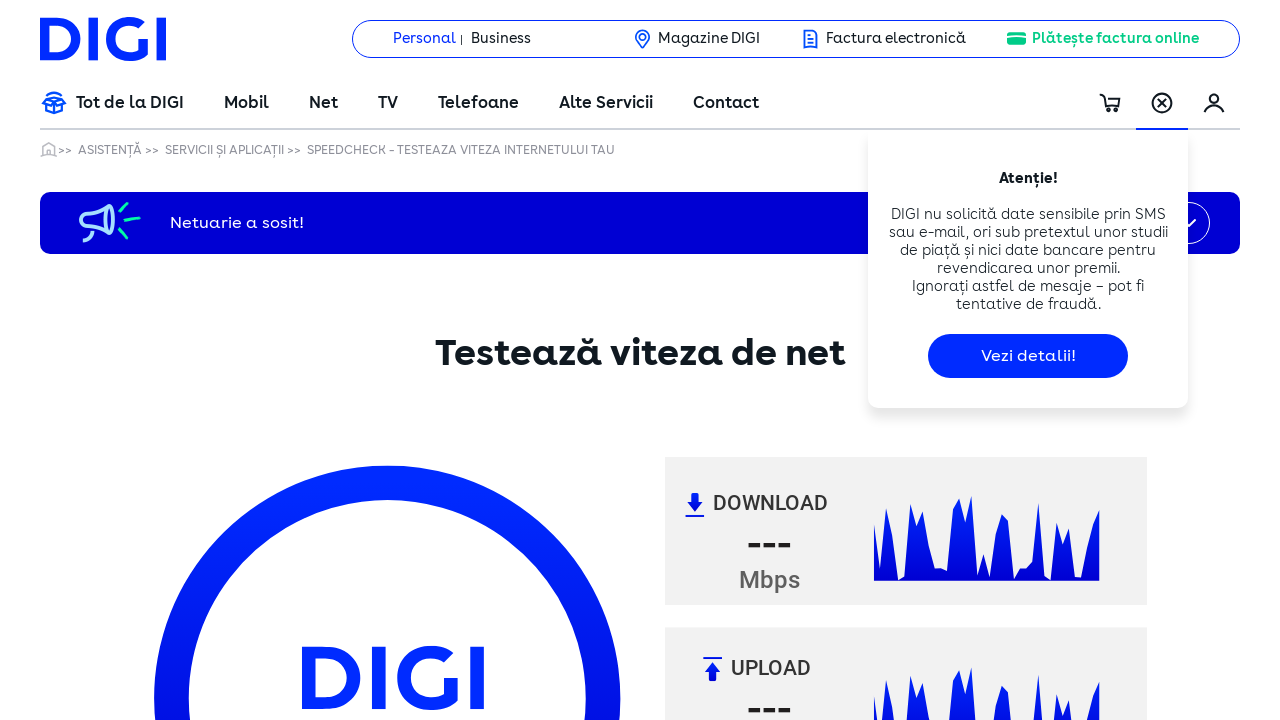

Clicked at iframe offset position (571, 421) at (621, 824)
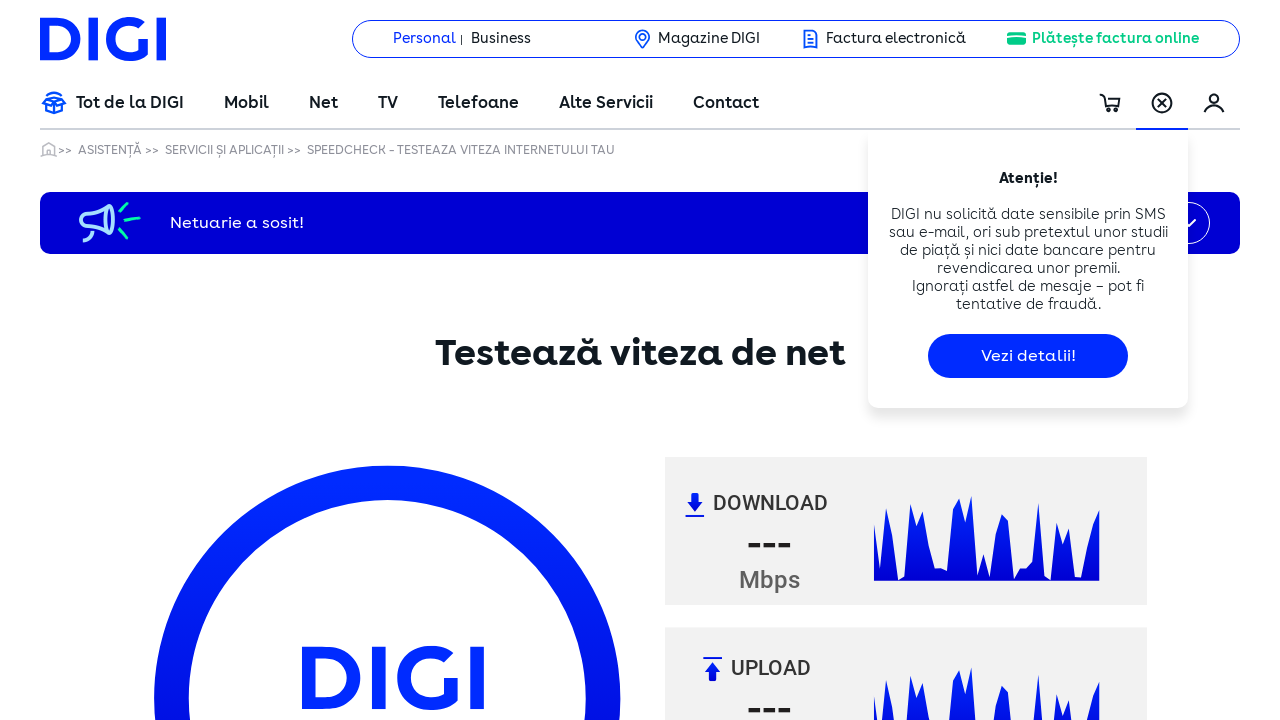

Clicked at iframe offset position (571, 451) at (621, 854)
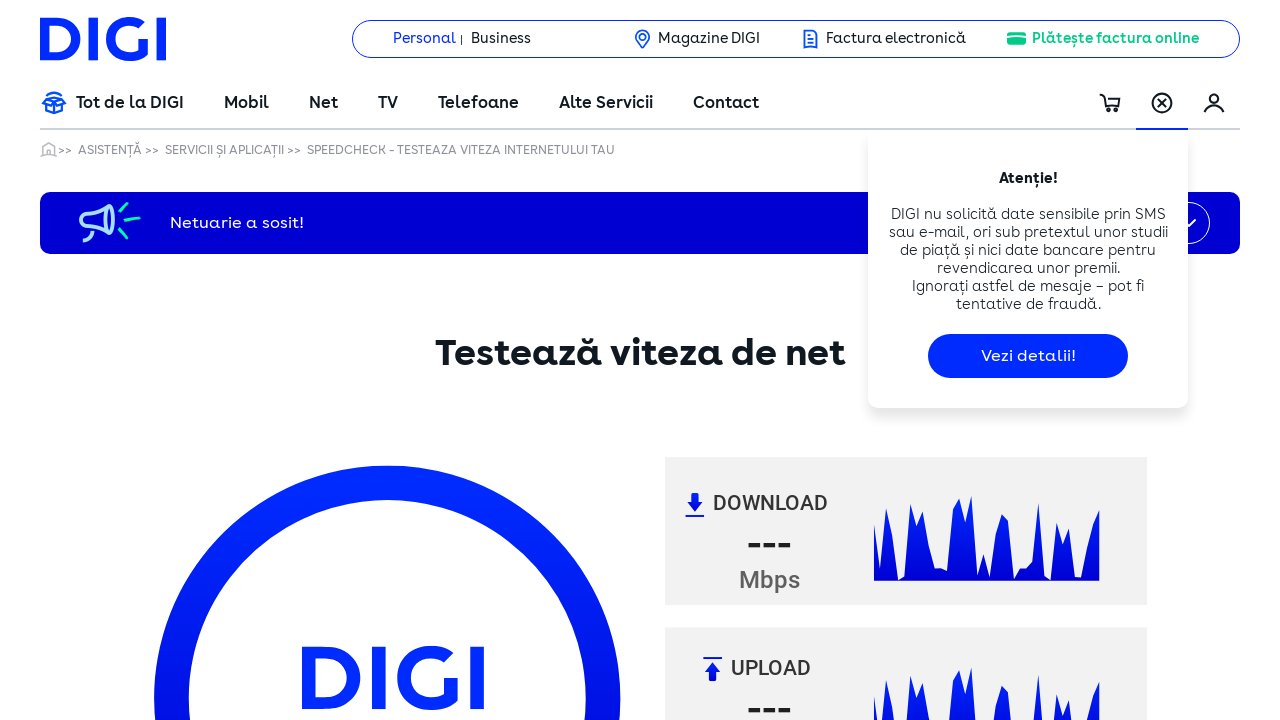

Clicked at iframe offset position (571, 481) at (621, 884)
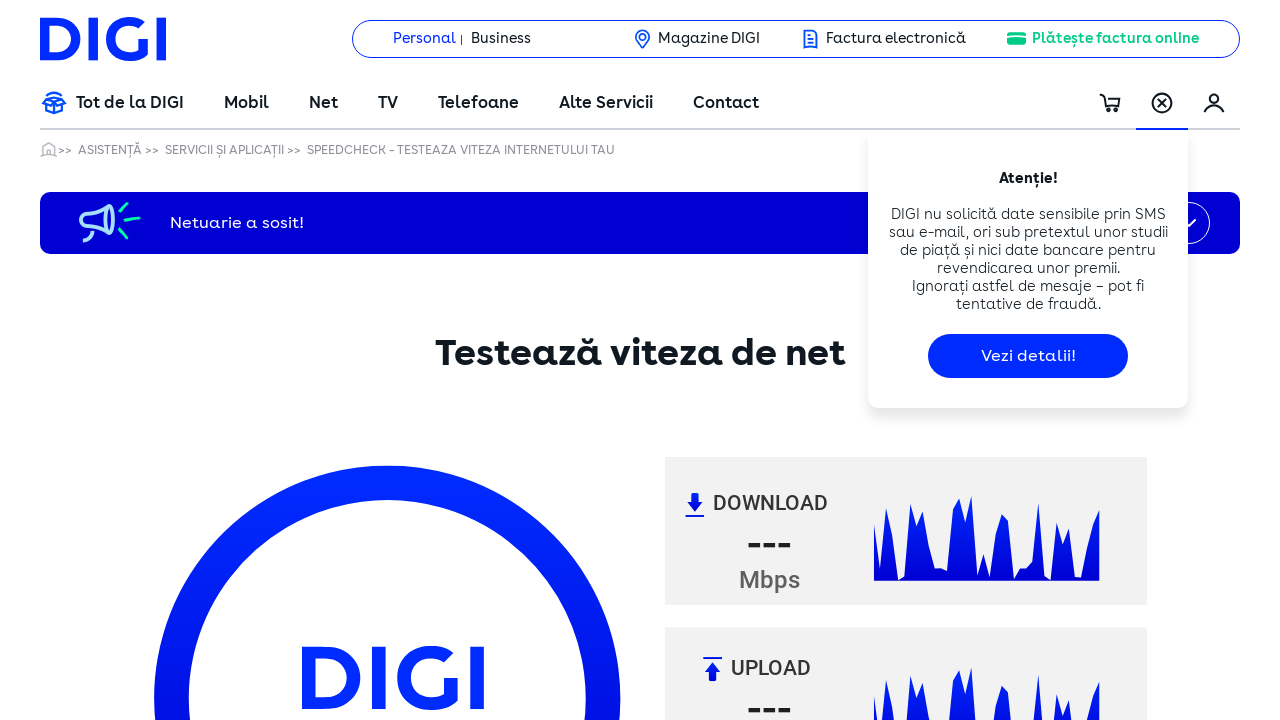

Clicked at iframe offset position (571, 511) at (621, 914)
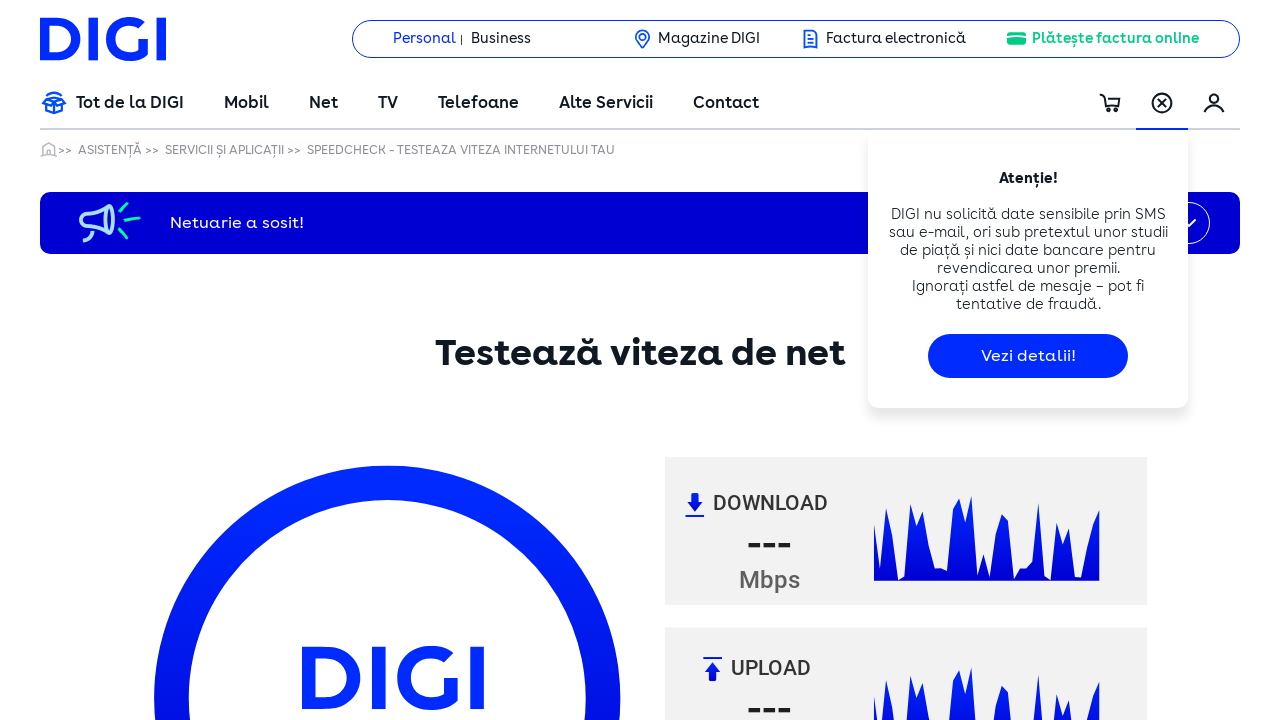

Clicked at iframe offset position (571, 541) at (621, 944)
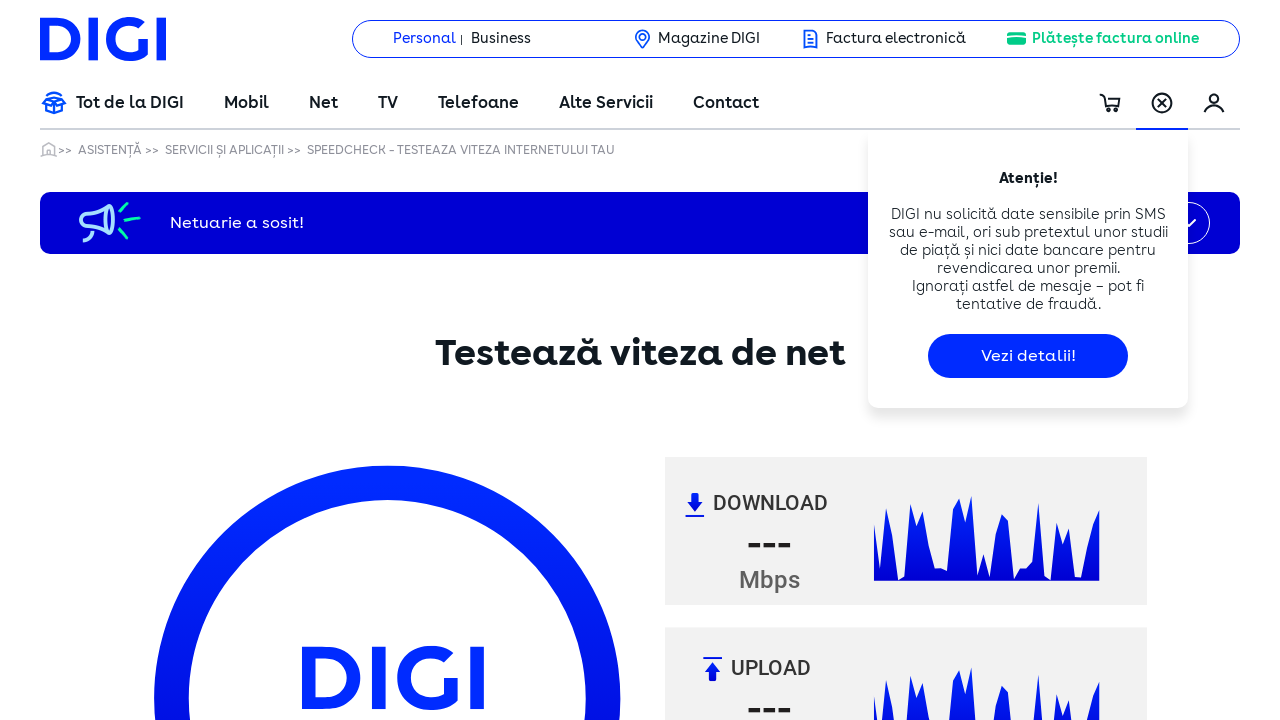

Clicked at iframe offset position (571, 571) at (621, 974)
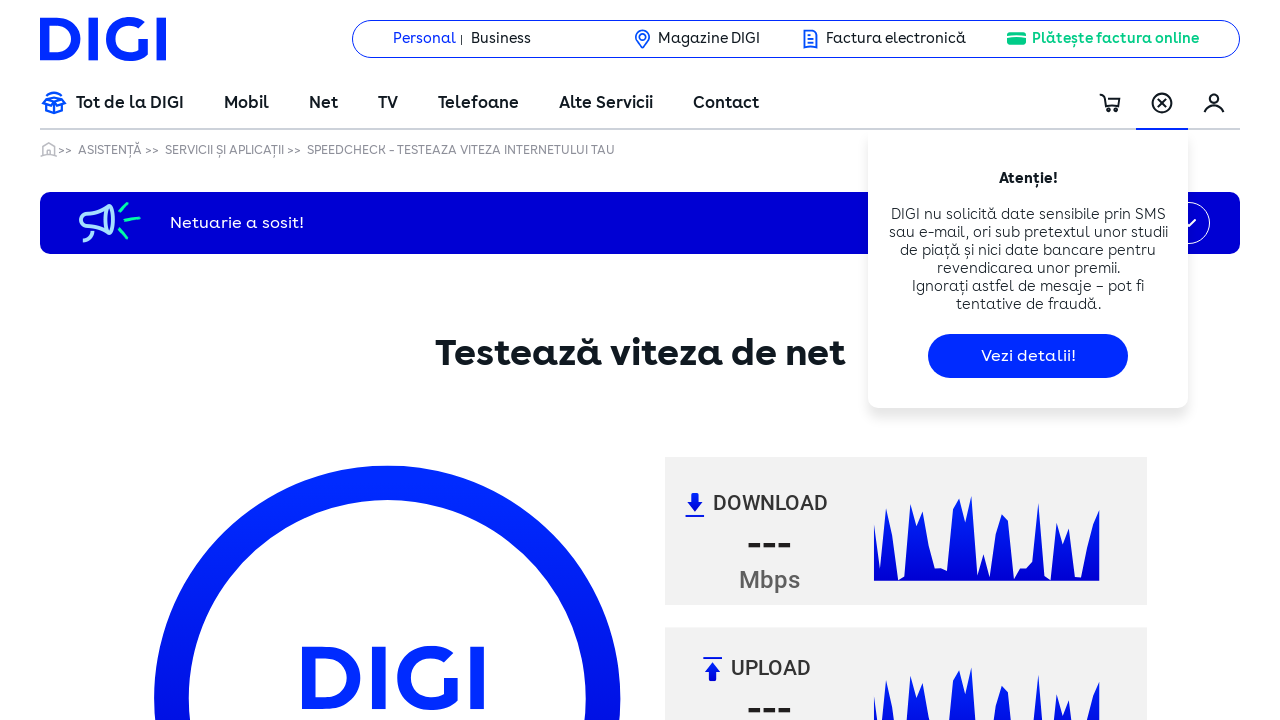

Clicked at iframe offset position (571, 601) at (621, 1004)
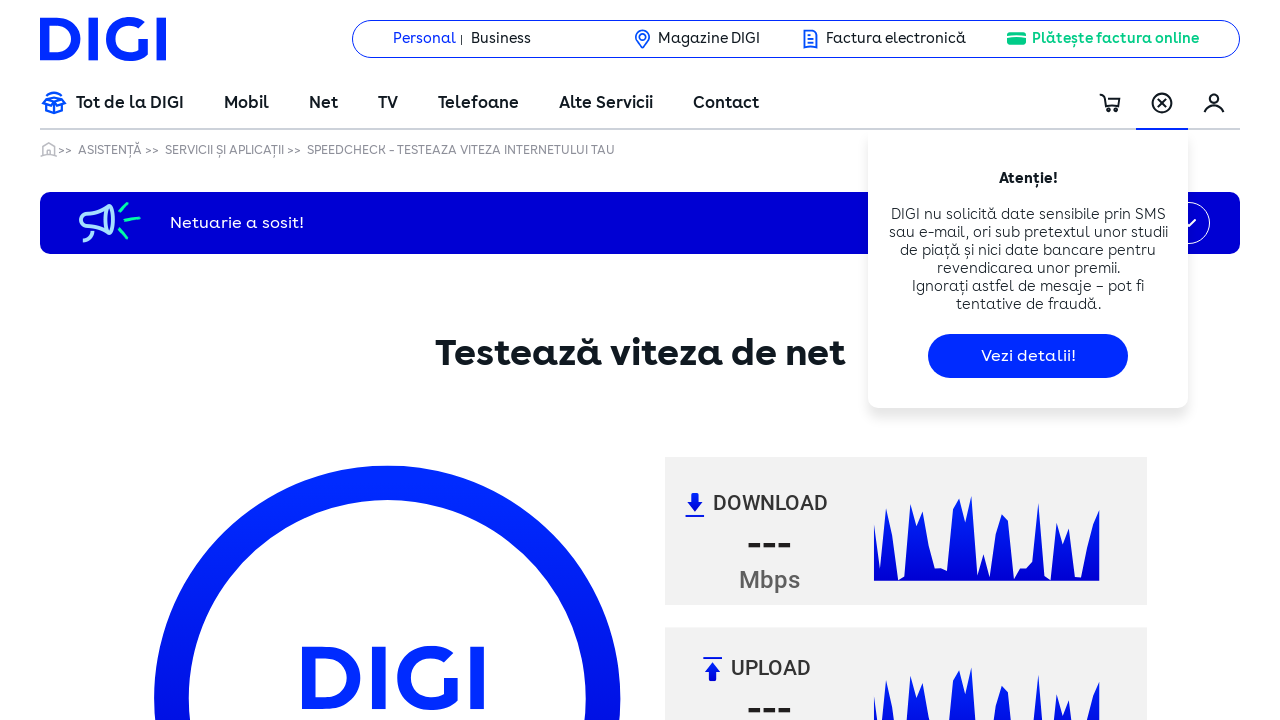

Clicked at iframe offset position (571, 631) at (621, 1034)
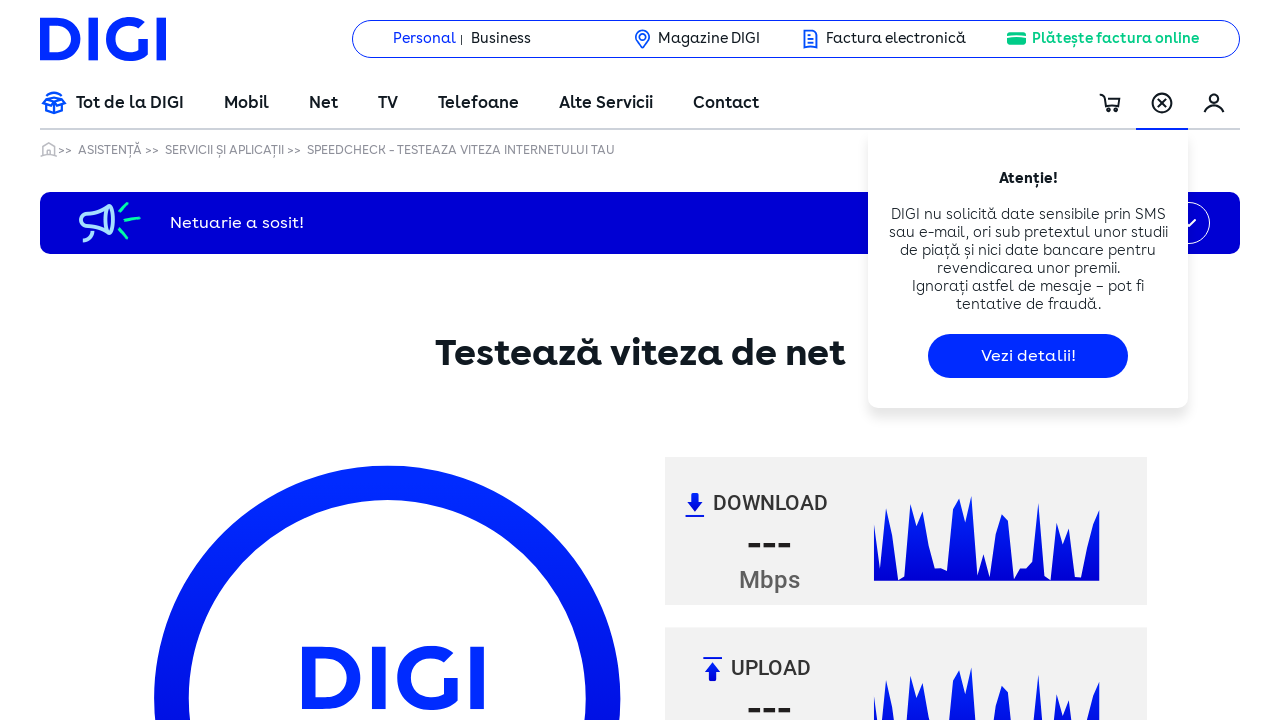

Clicked at iframe offset position (571, 661) at (621, 1064)
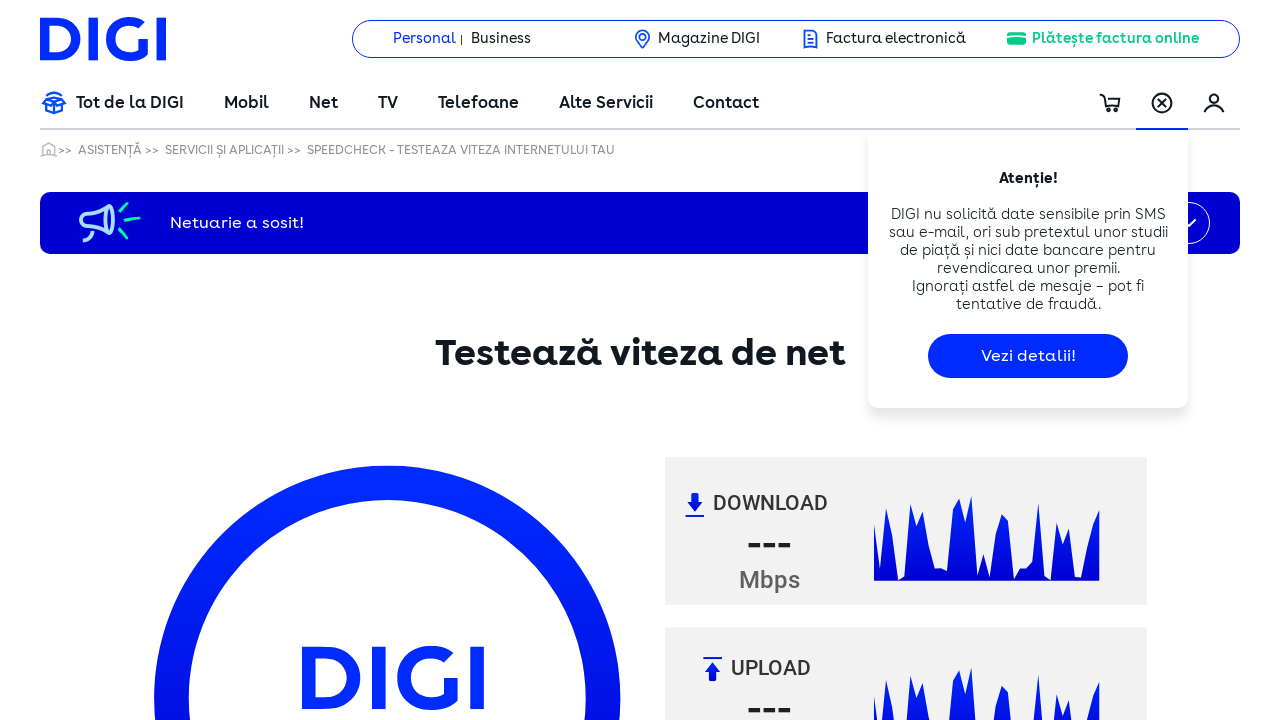

Clicked at iframe offset position (571, 691) at (621, 1094)
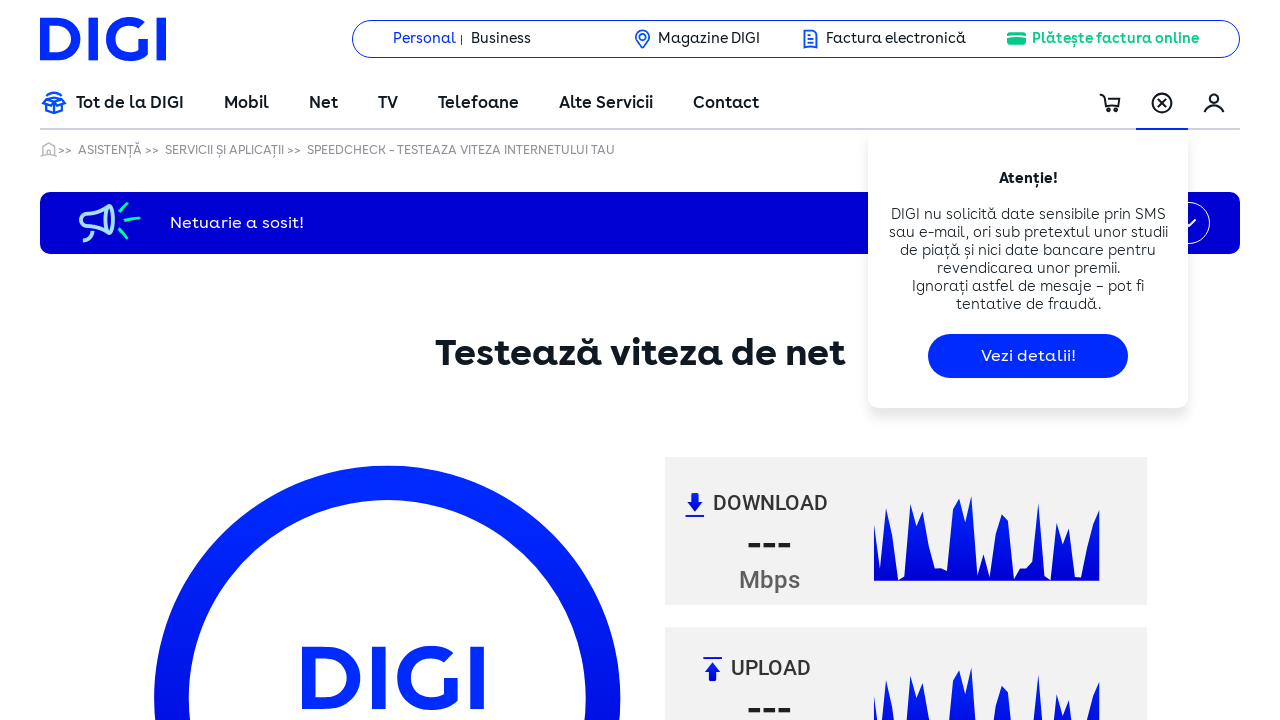

Clicked at iframe offset position (571, 721) at (621, 1124)
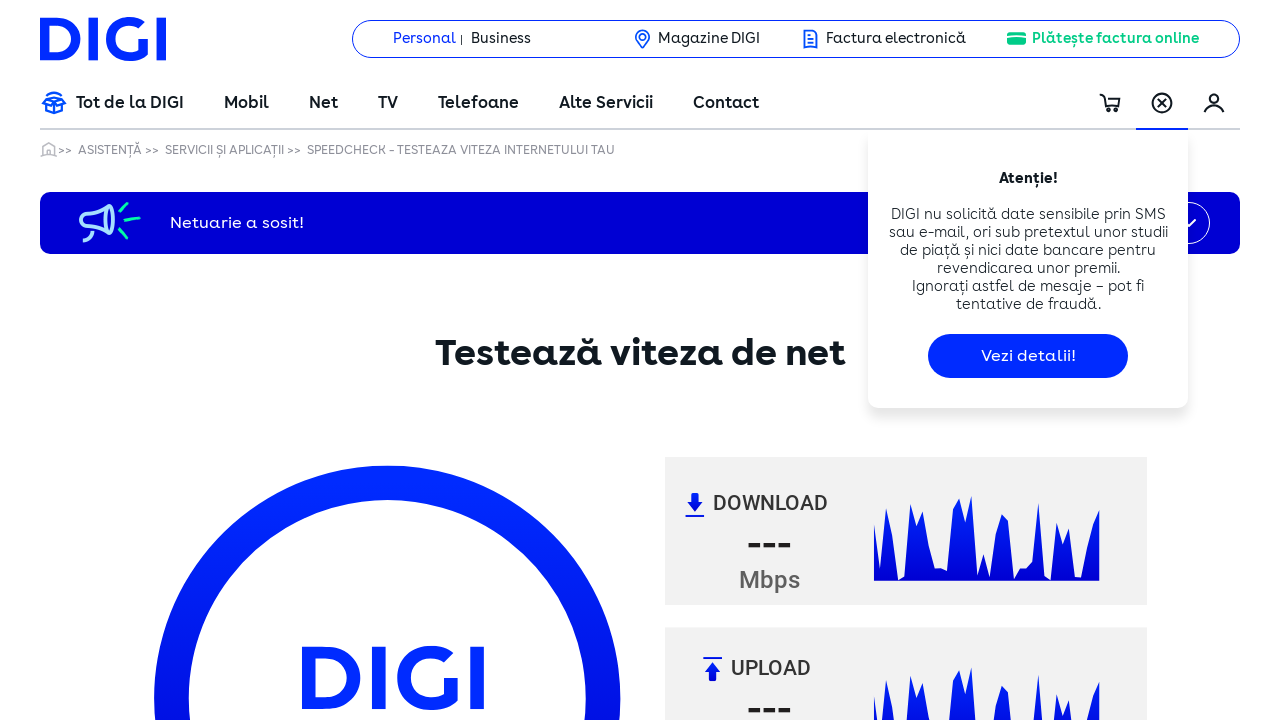

Clicked at iframe offset position (571, 751) at (621, 1154)
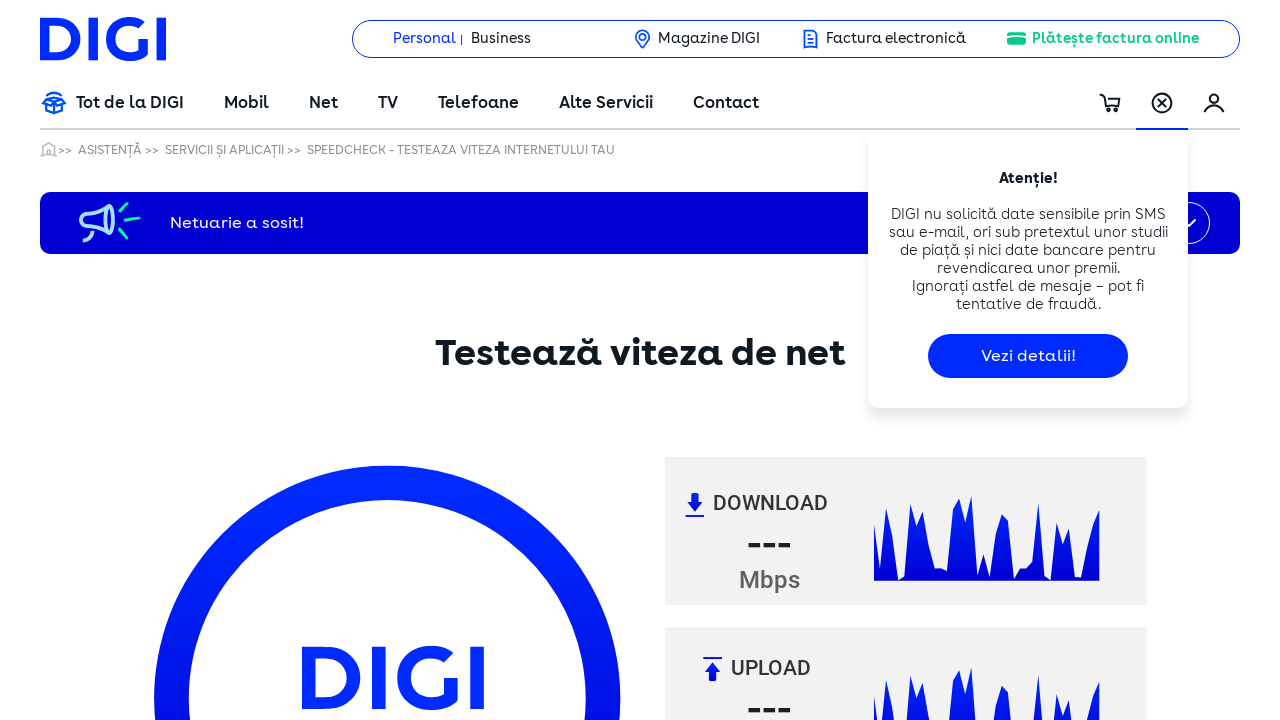

Clicked at iframe offset position (571, 781) at (621, 1184)
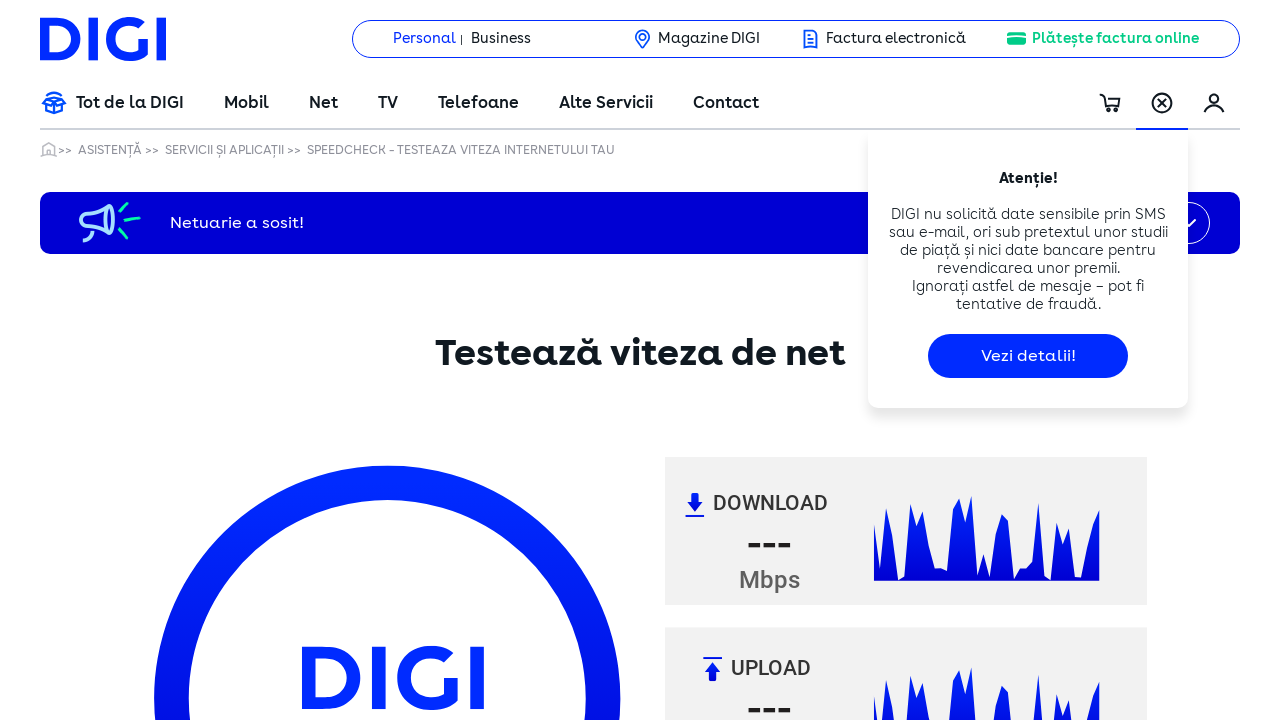

Clicked at iframe offset position (601, 1) at (651, 404)
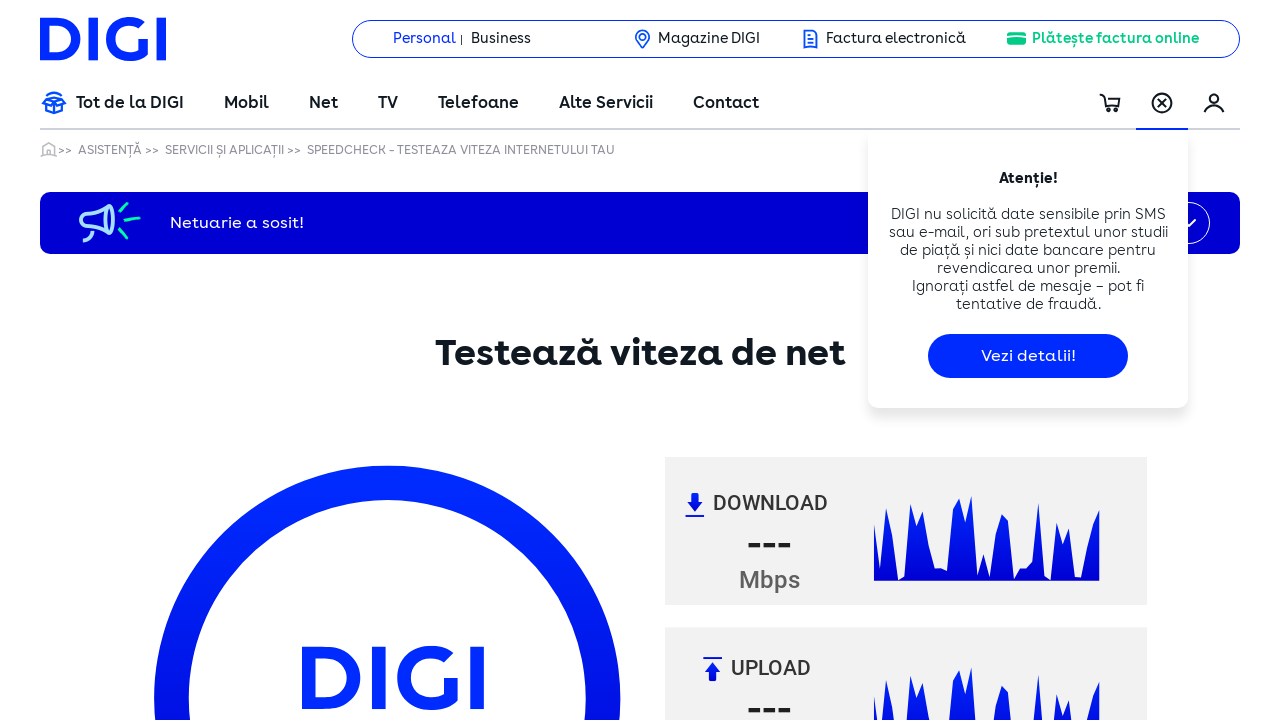

Clicked at iframe offset position (601, 31) at (651, 434)
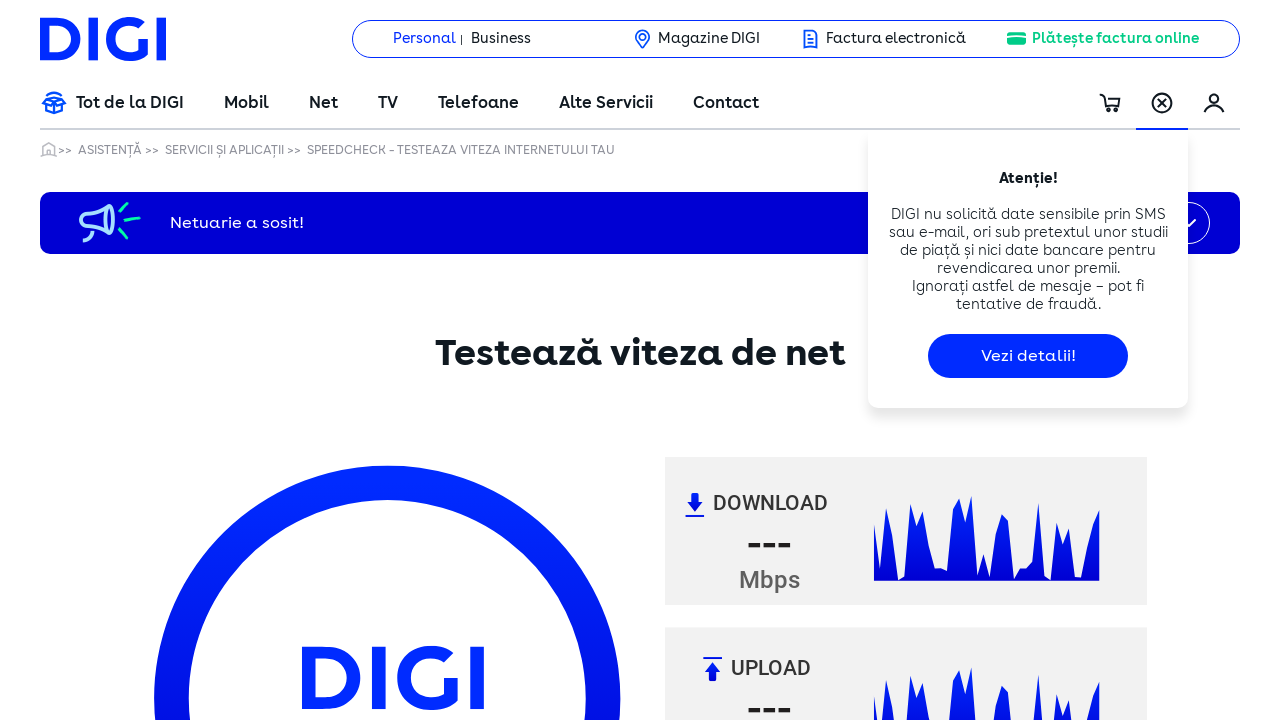

Clicked at iframe offset position (601, 61) at (651, 464)
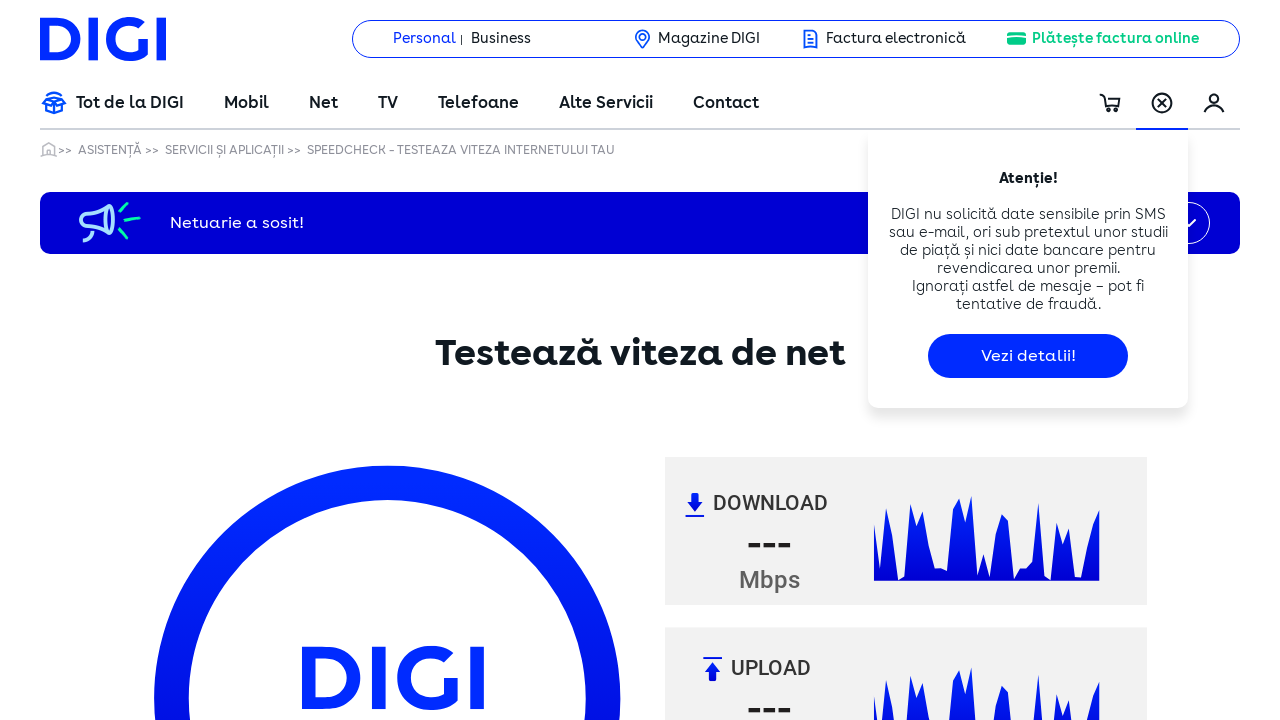

Clicked at iframe offset position (601, 91) at (651, 494)
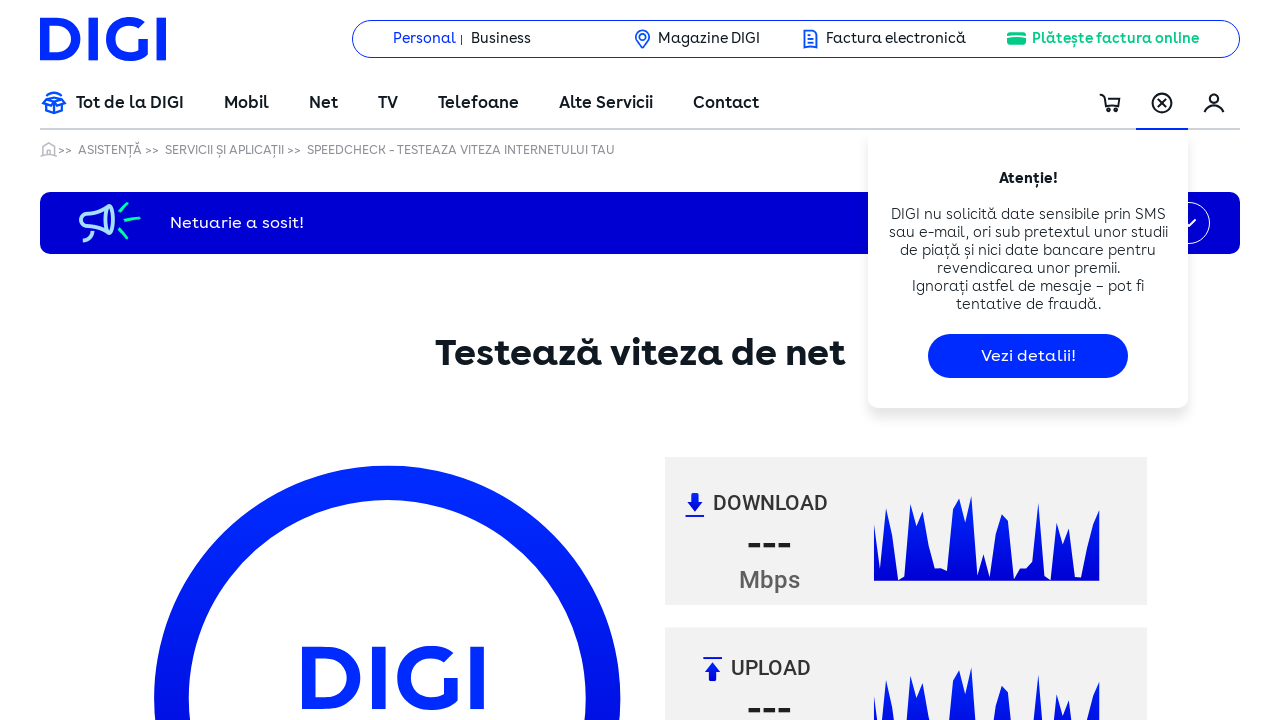

Clicked at iframe offset position (601, 121) at (651, 524)
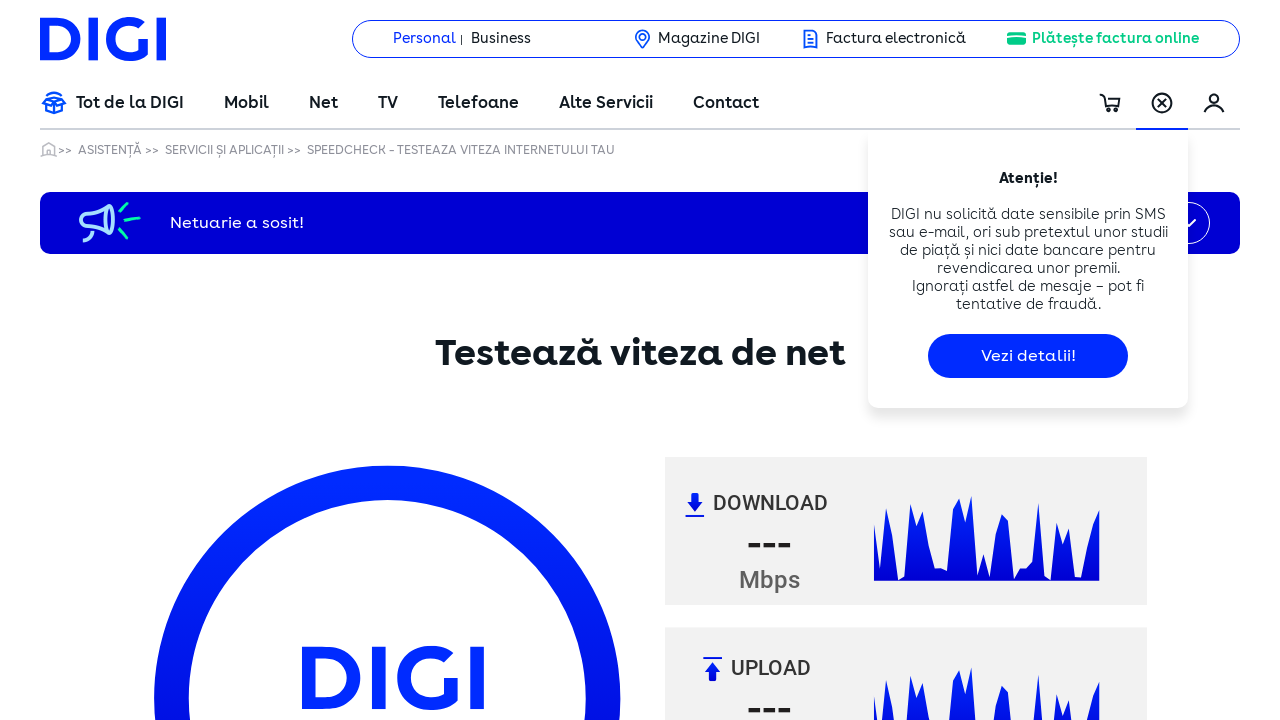

Clicked at iframe offset position (601, 151) at (651, 554)
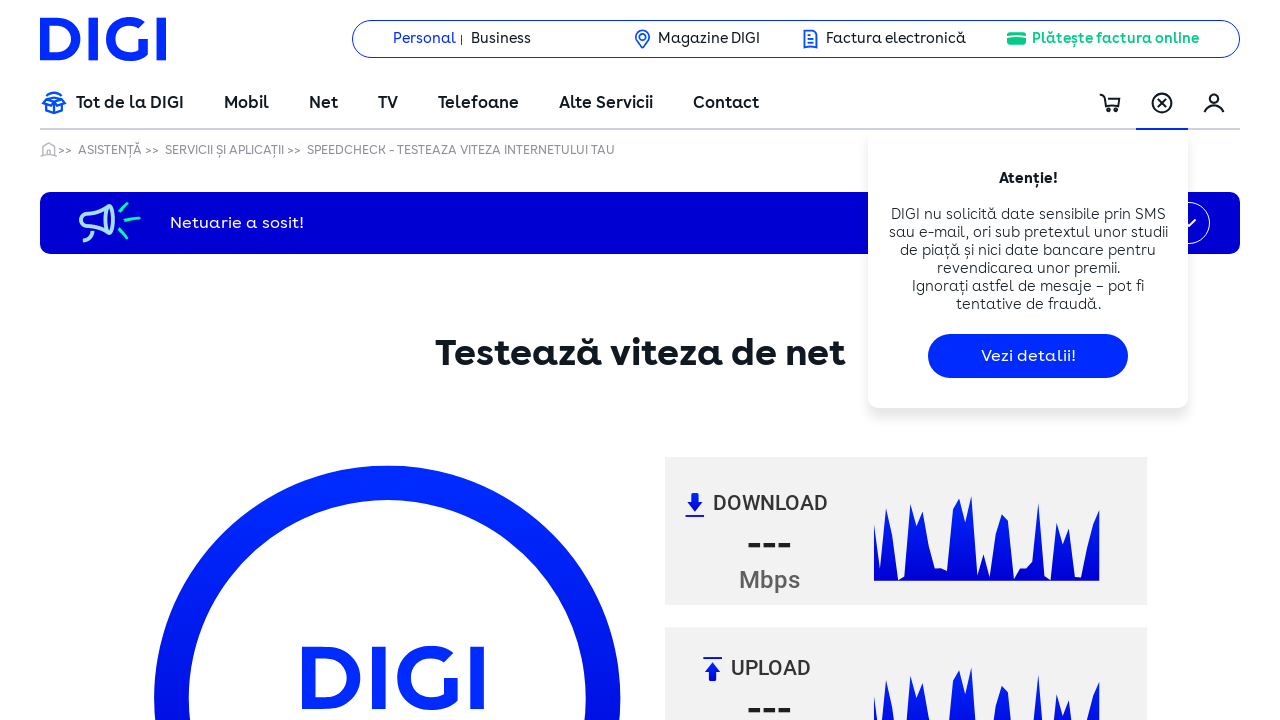

Clicked at iframe offset position (601, 181) at (651, 584)
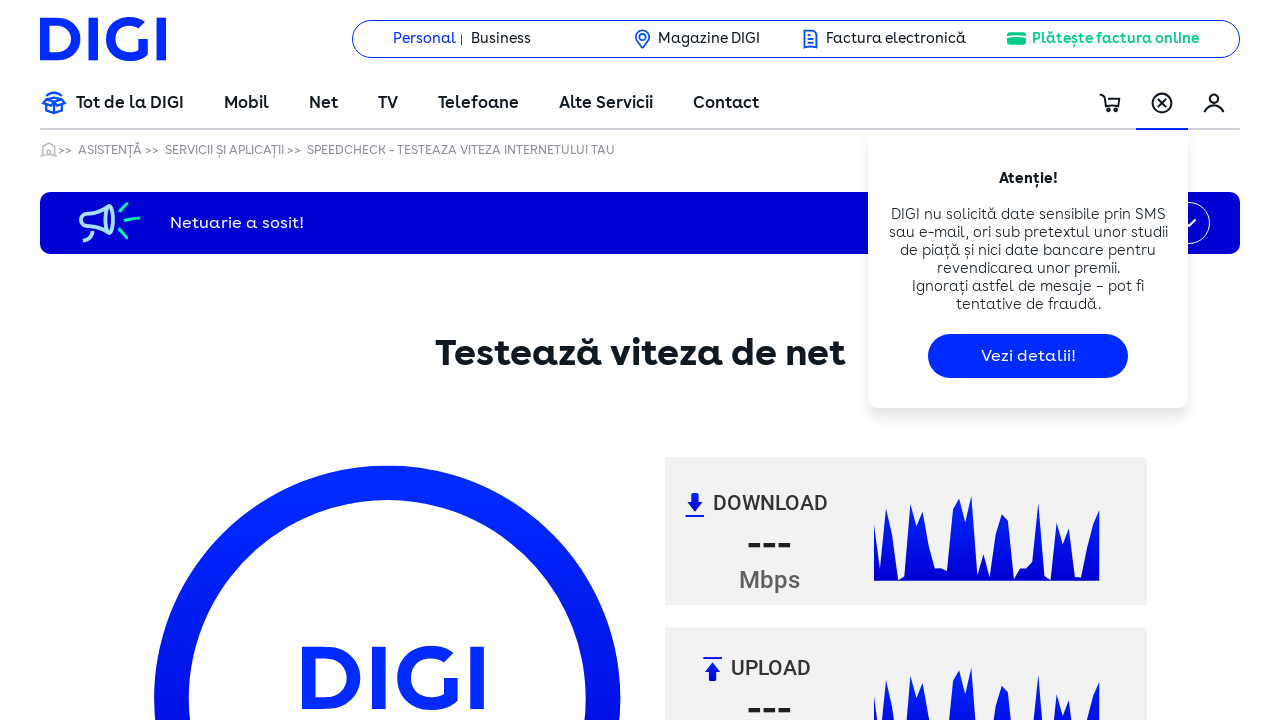

Clicked at iframe offset position (601, 211) at (651, 614)
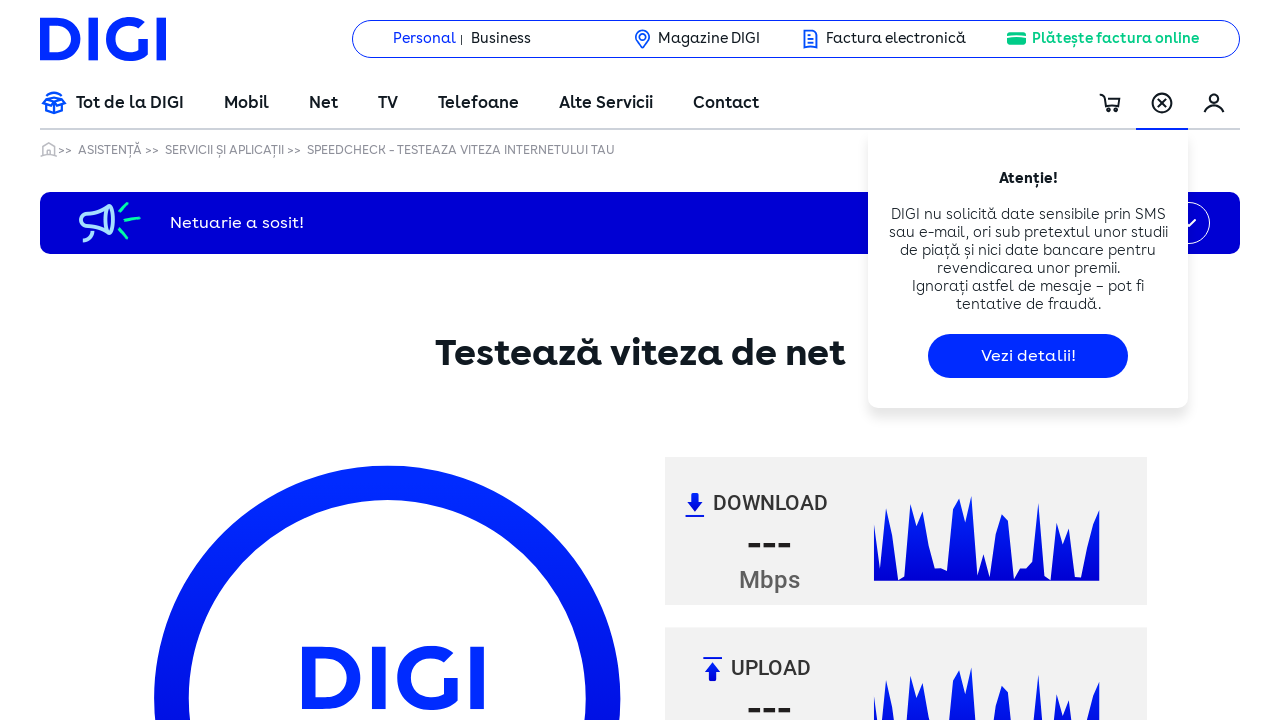

Clicked at iframe offset position (601, 241) at (651, 644)
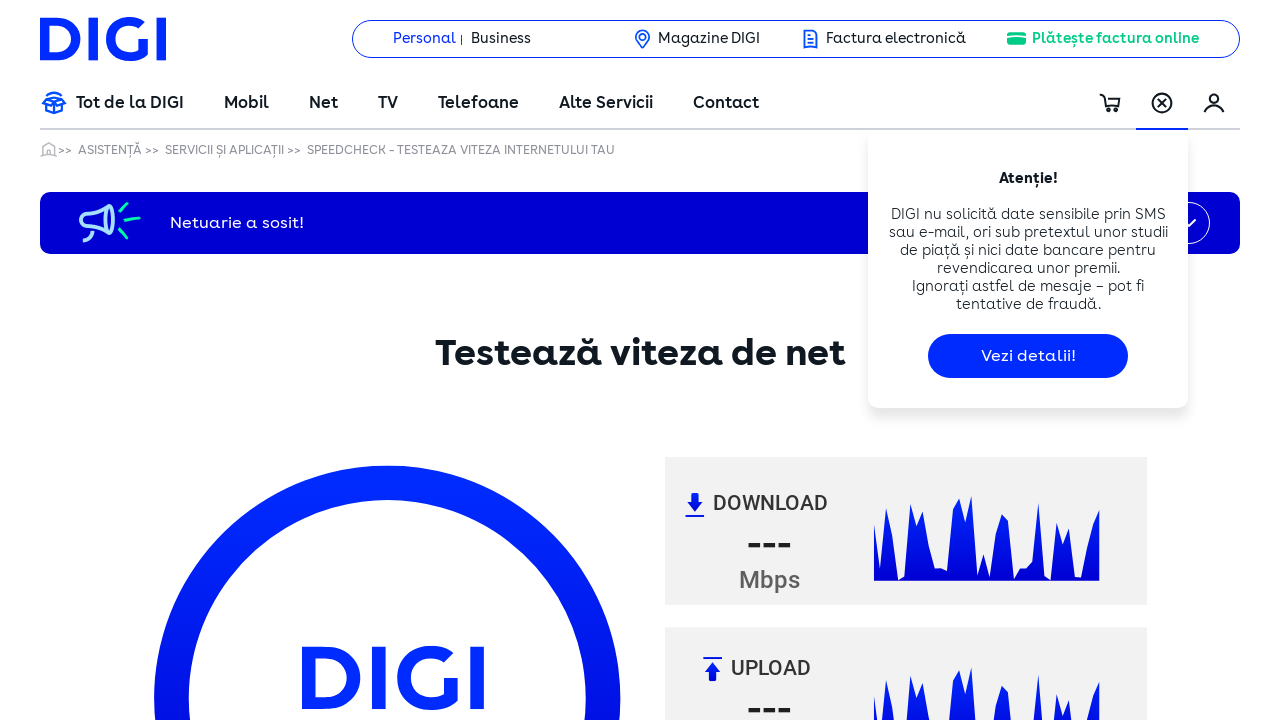

Clicked at iframe offset position (601, 271) at (651, 674)
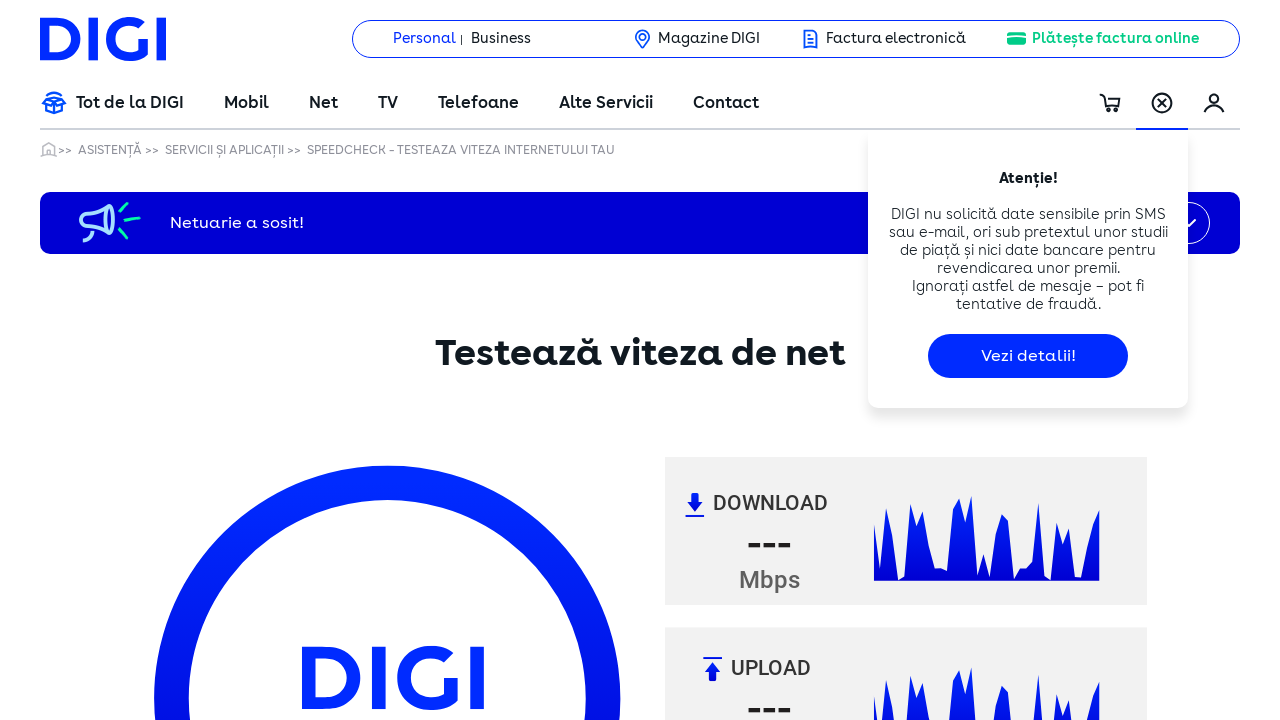

Clicked at iframe offset position (601, 301) at (651, 704)
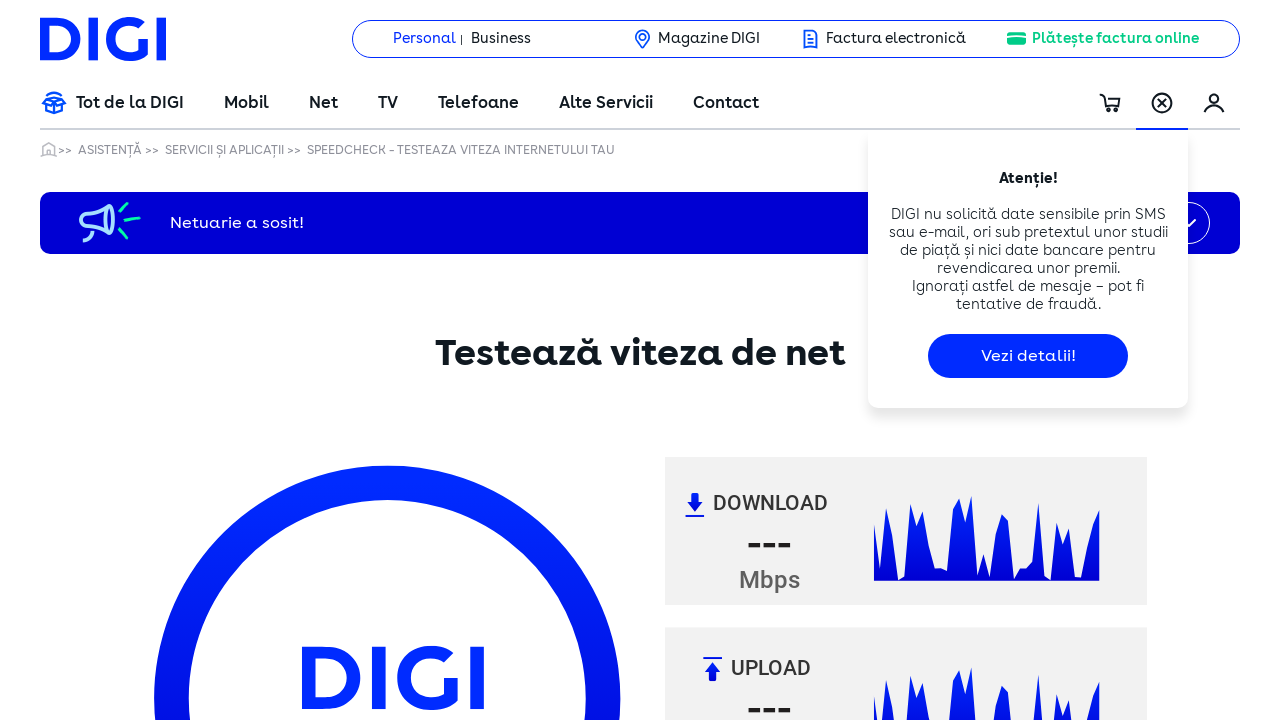

Clicked at iframe offset position (601, 331) at (651, 734)
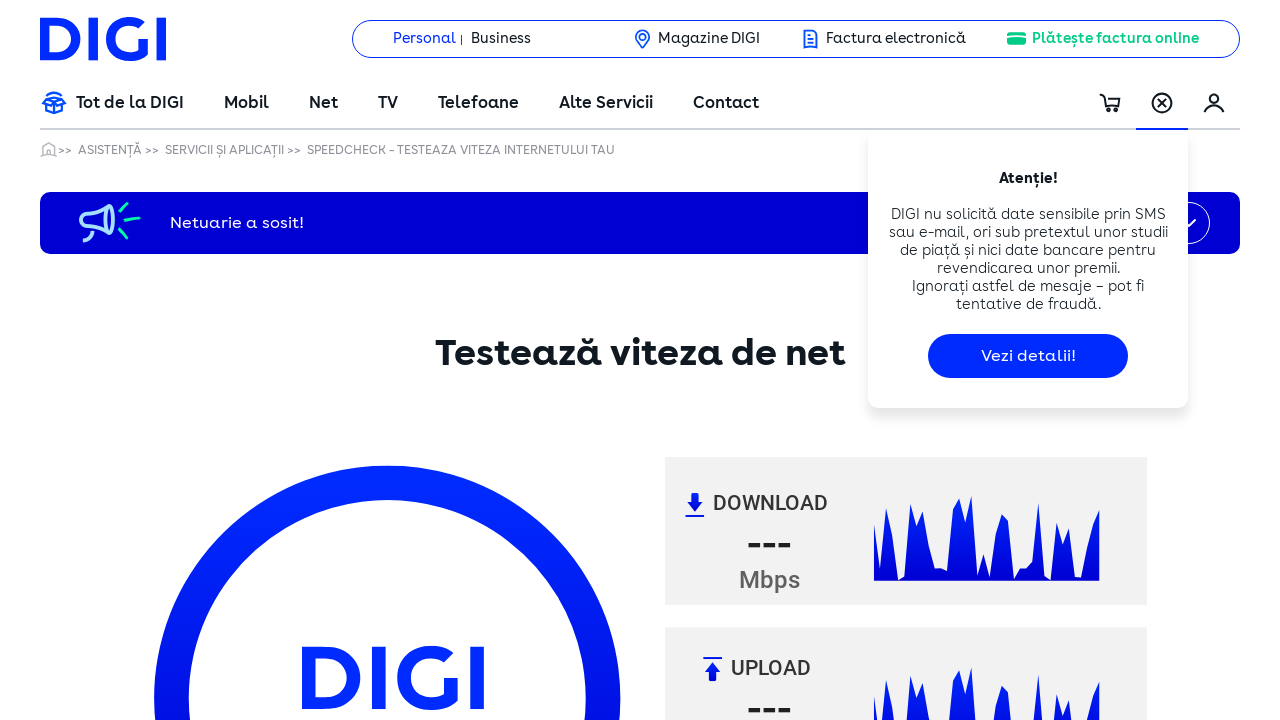

Clicked at iframe offset position (601, 361) at (651, 764)
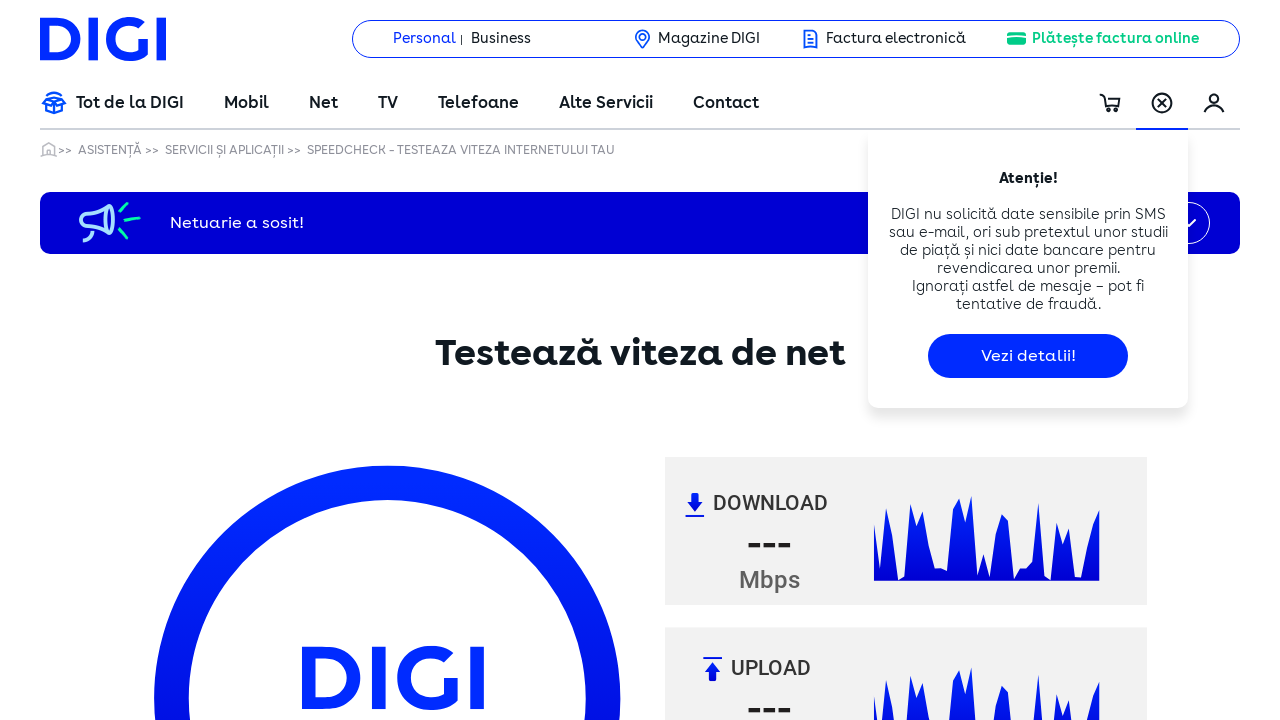

Clicked at iframe offset position (601, 391) at (651, 794)
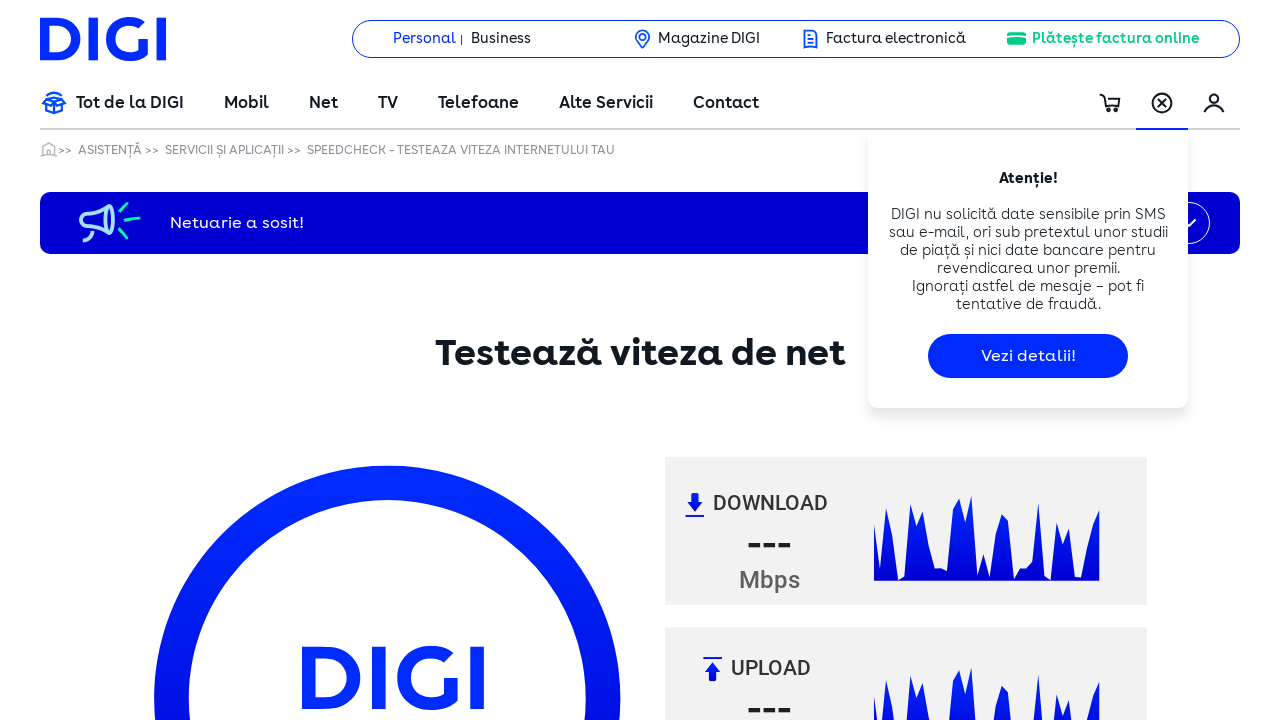

Clicked at iframe offset position (601, 421) at (651, 824)
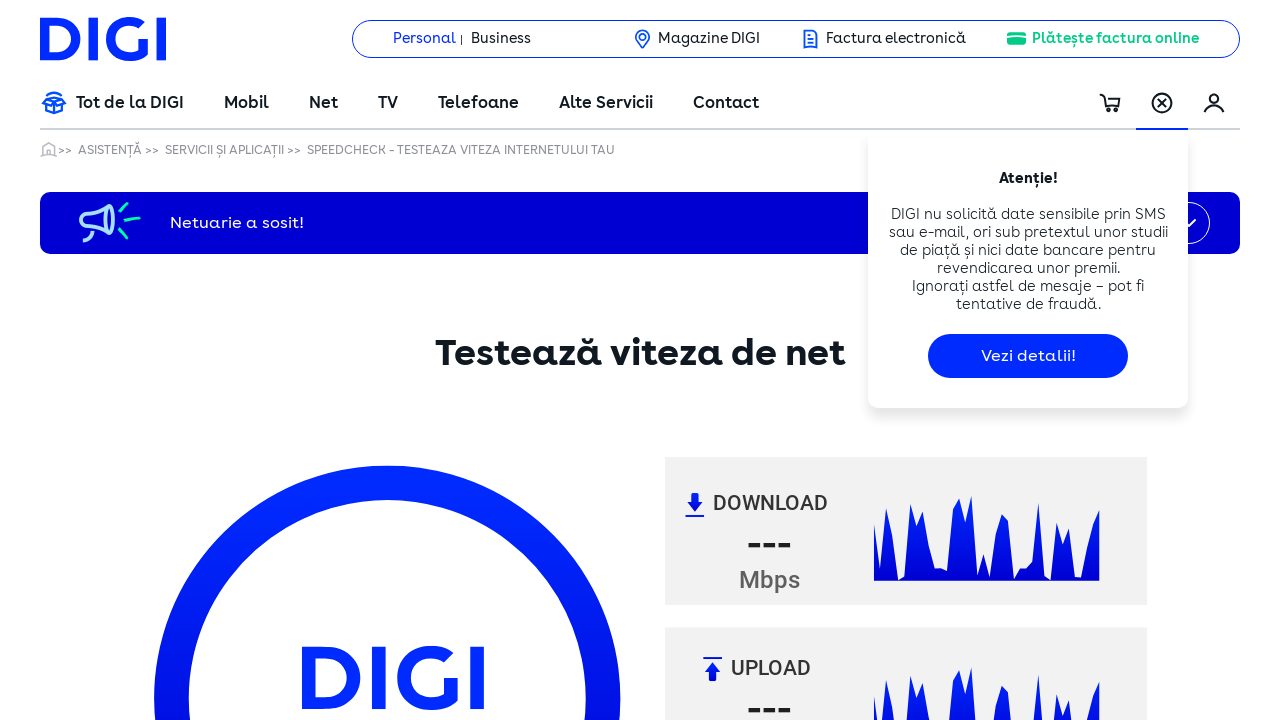

Clicked at iframe offset position (601, 451) at (651, 854)
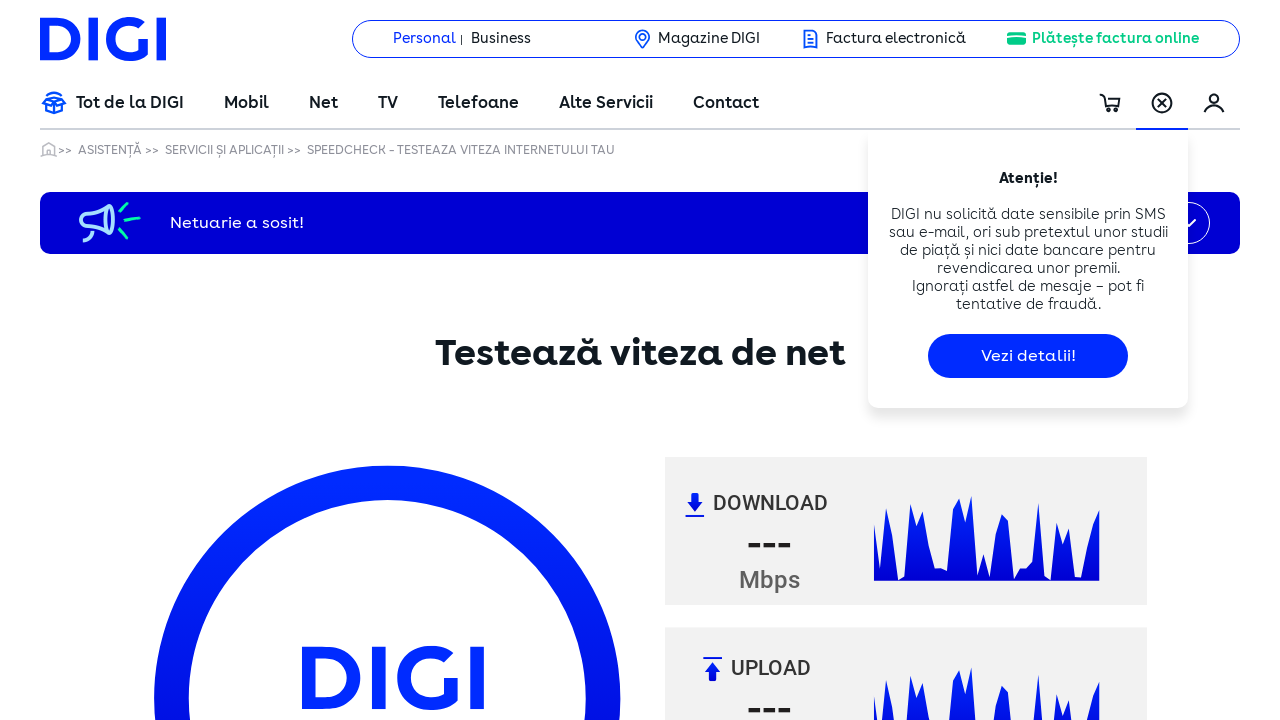

Clicked at iframe offset position (601, 481) at (651, 884)
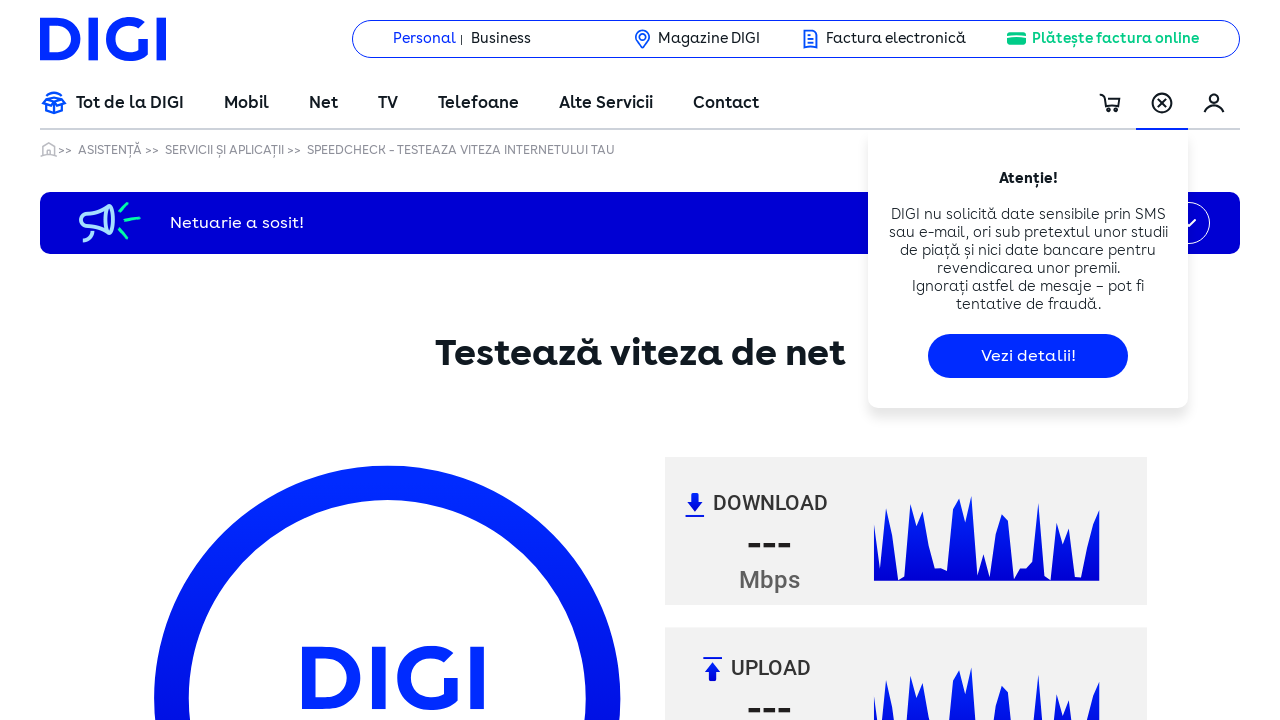

Clicked at iframe offset position (601, 511) at (651, 914)
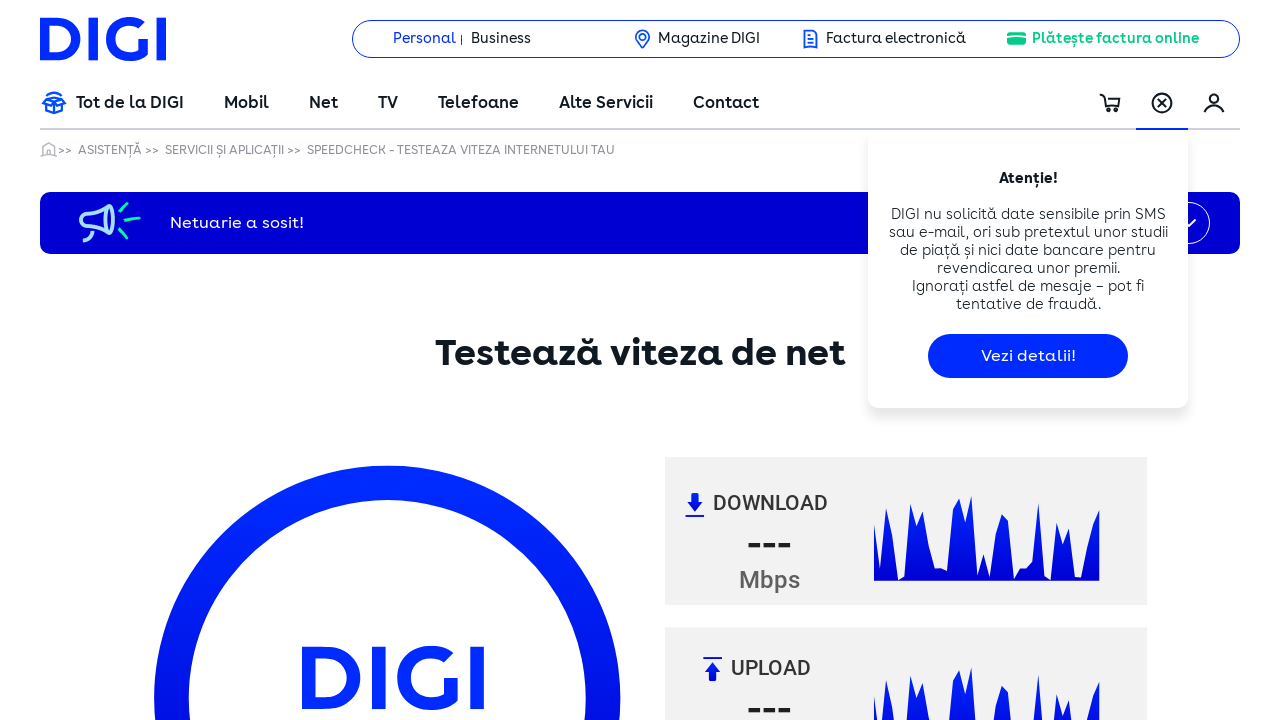

Clicked at iframe offset position (601, 541) at (651, 944)
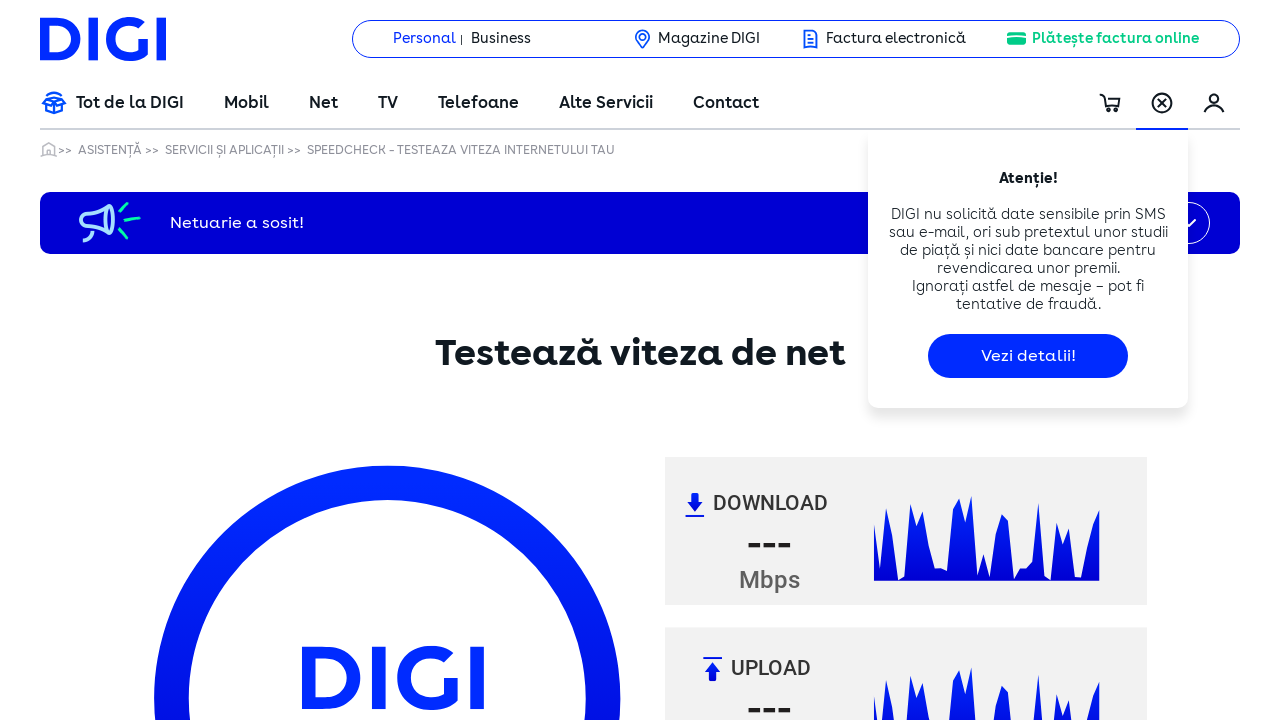

Clicked at iframe offset position (601, 571) at (651, 974)
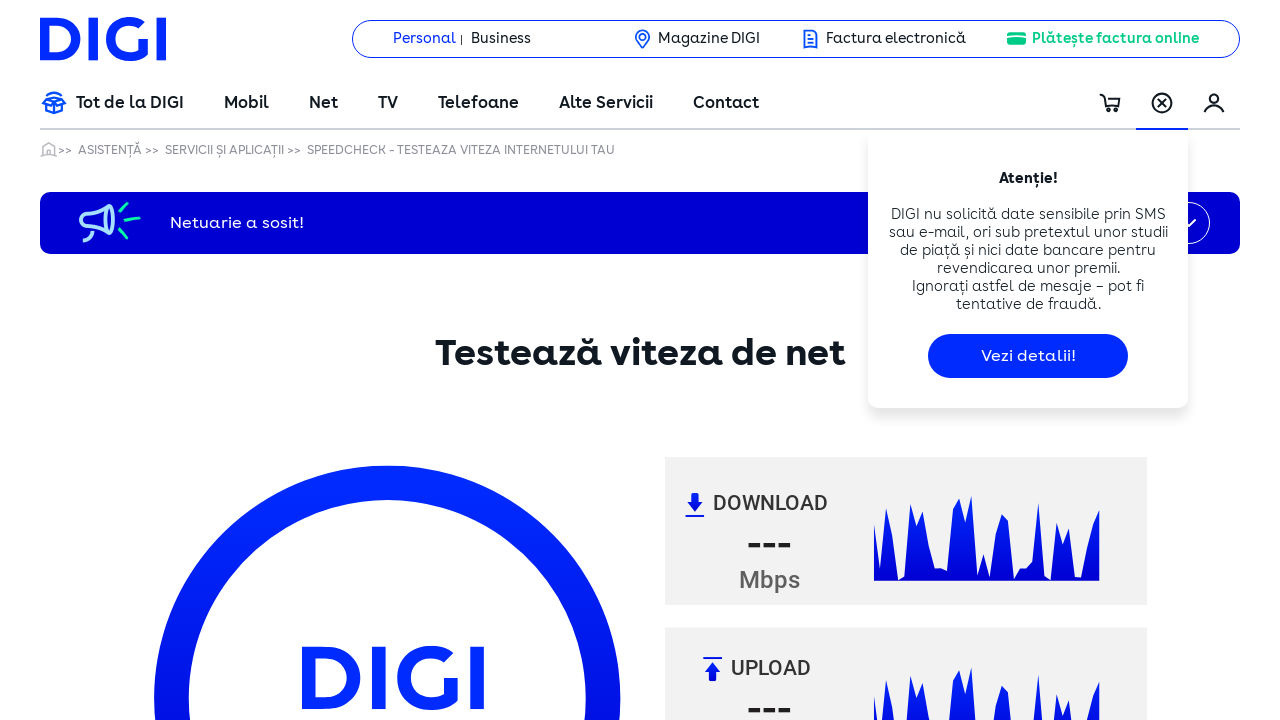

Clicked at iframe offset position (601, 601) at (651, 1004)
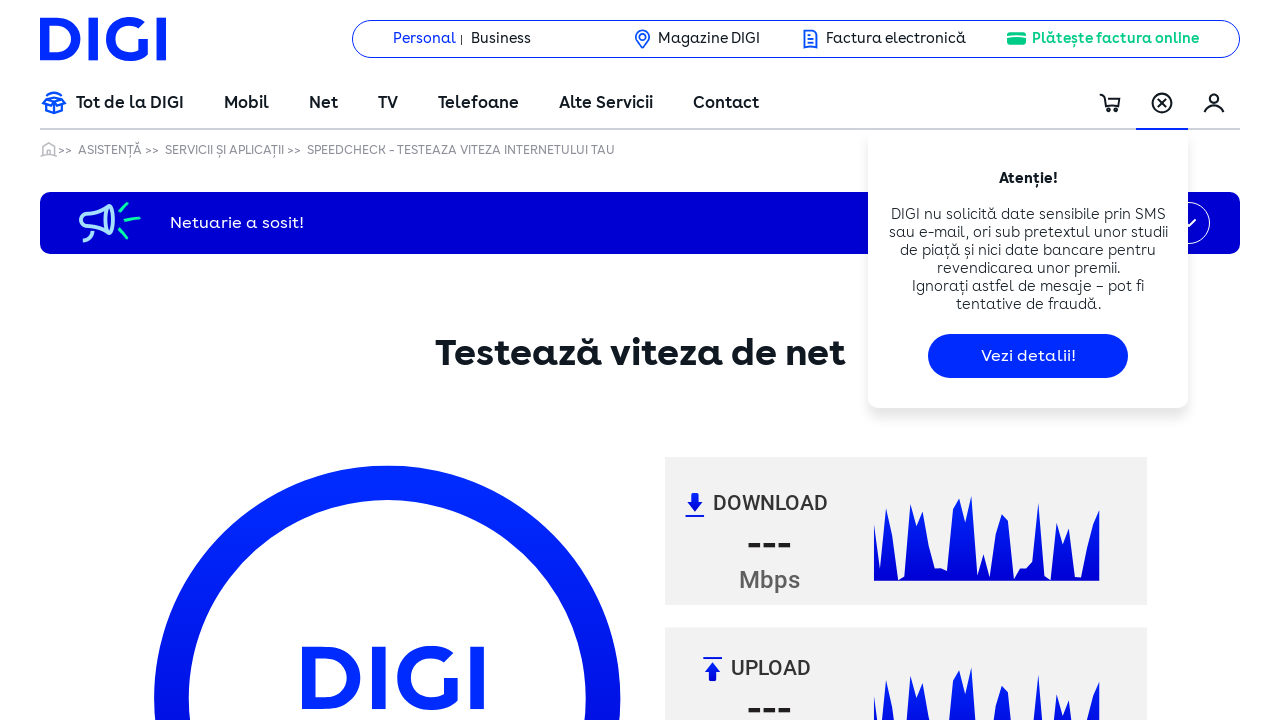

Clicked at iframe offset position (601, 631) at (651, 1034)
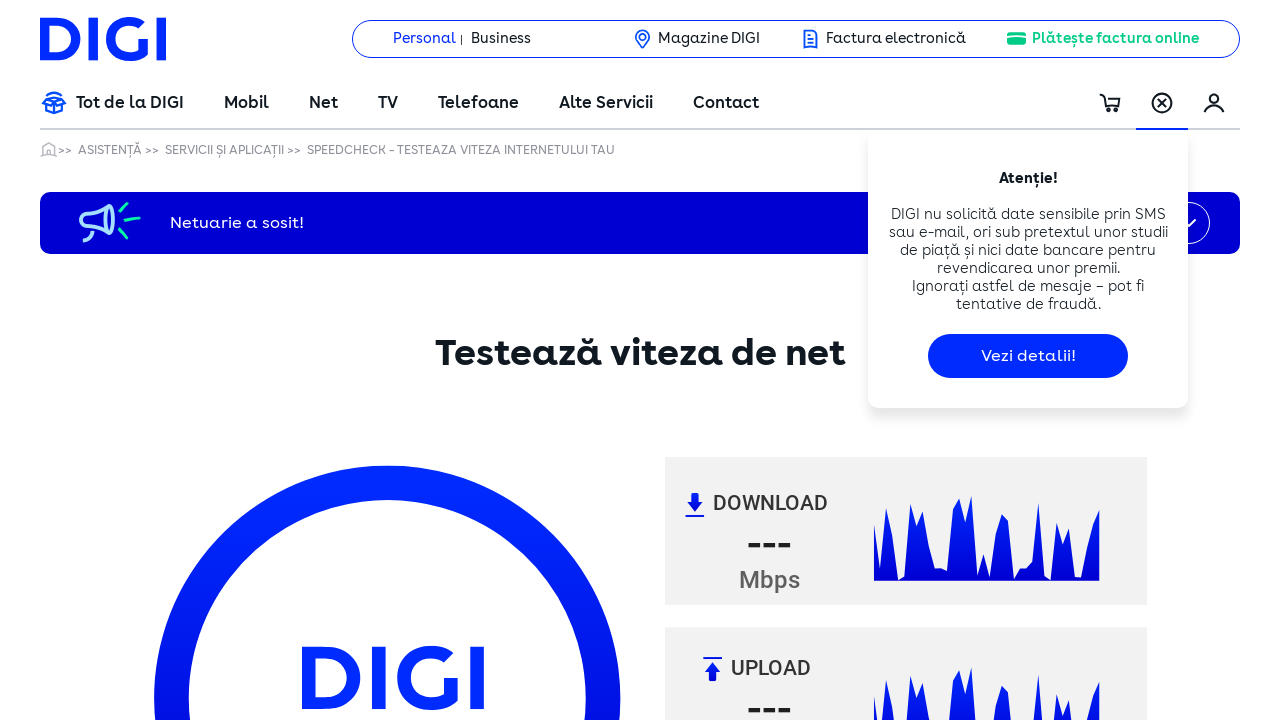

Clicked at iframe offset position (601, 661) at (651, 1064)
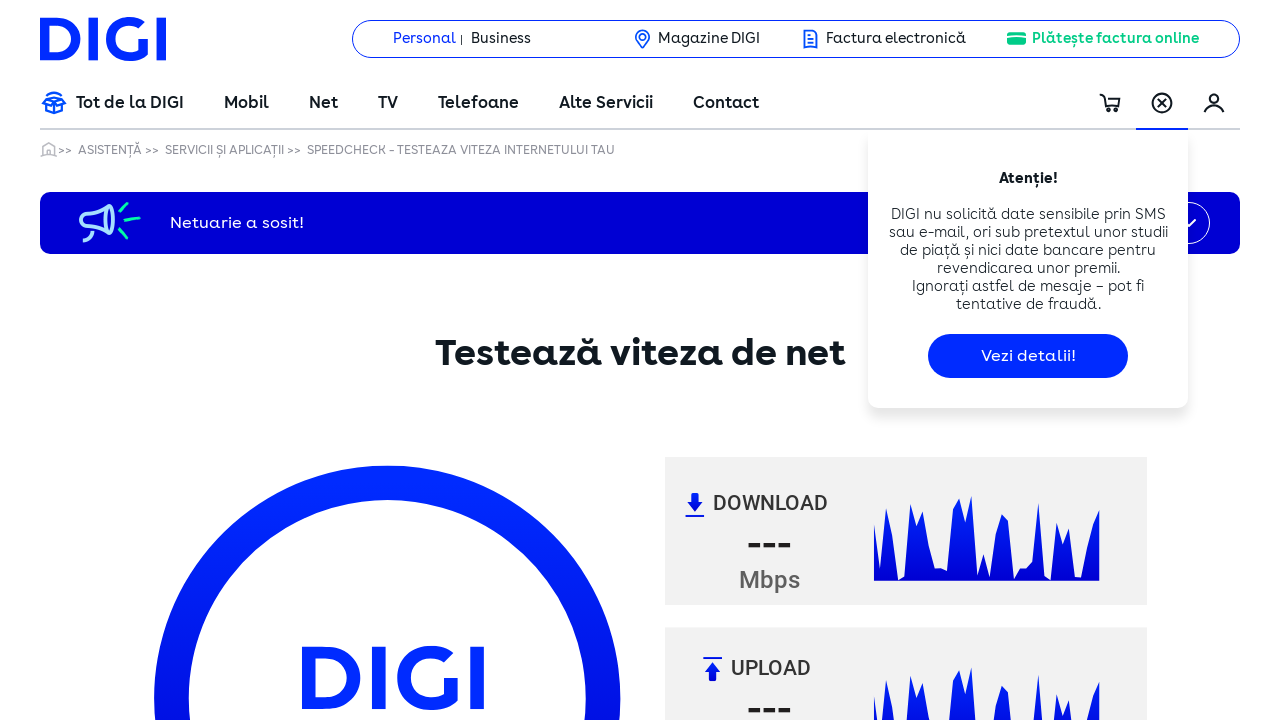

Clicked at iframe offset position (601, 691) at (651, 1094)
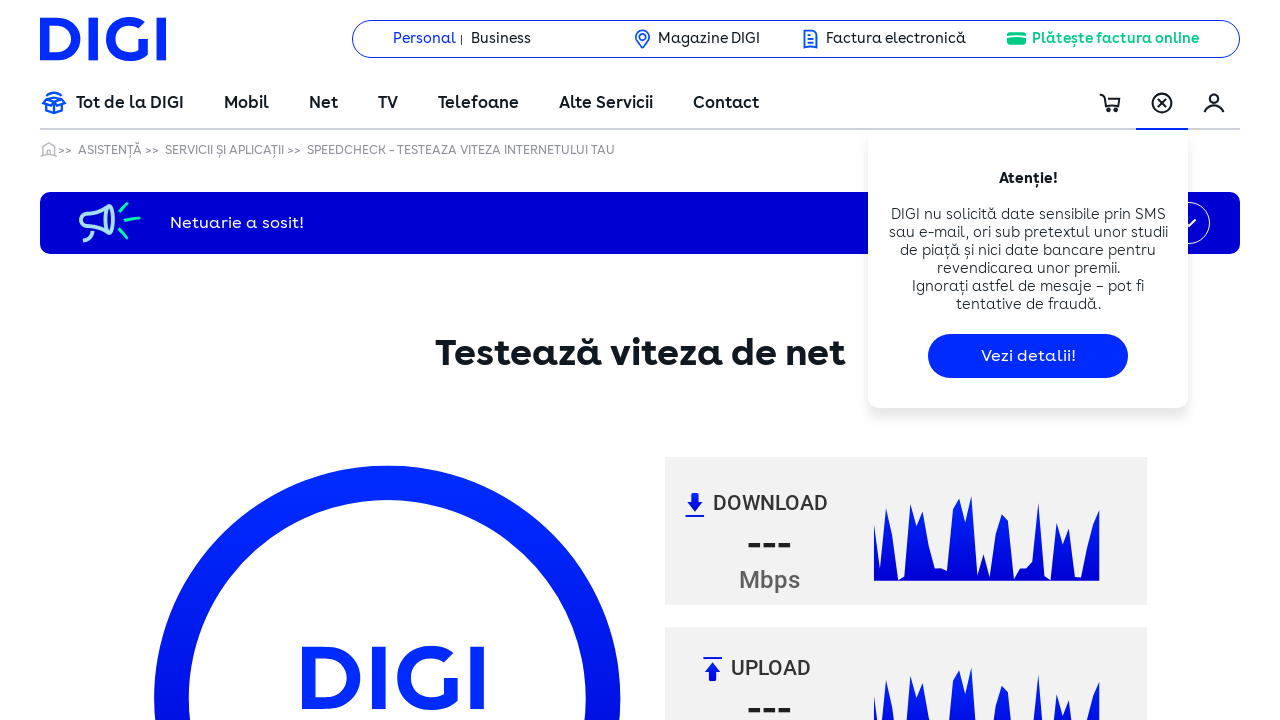

Clicked at iframe offset position (601, 721) at (651, 1124)
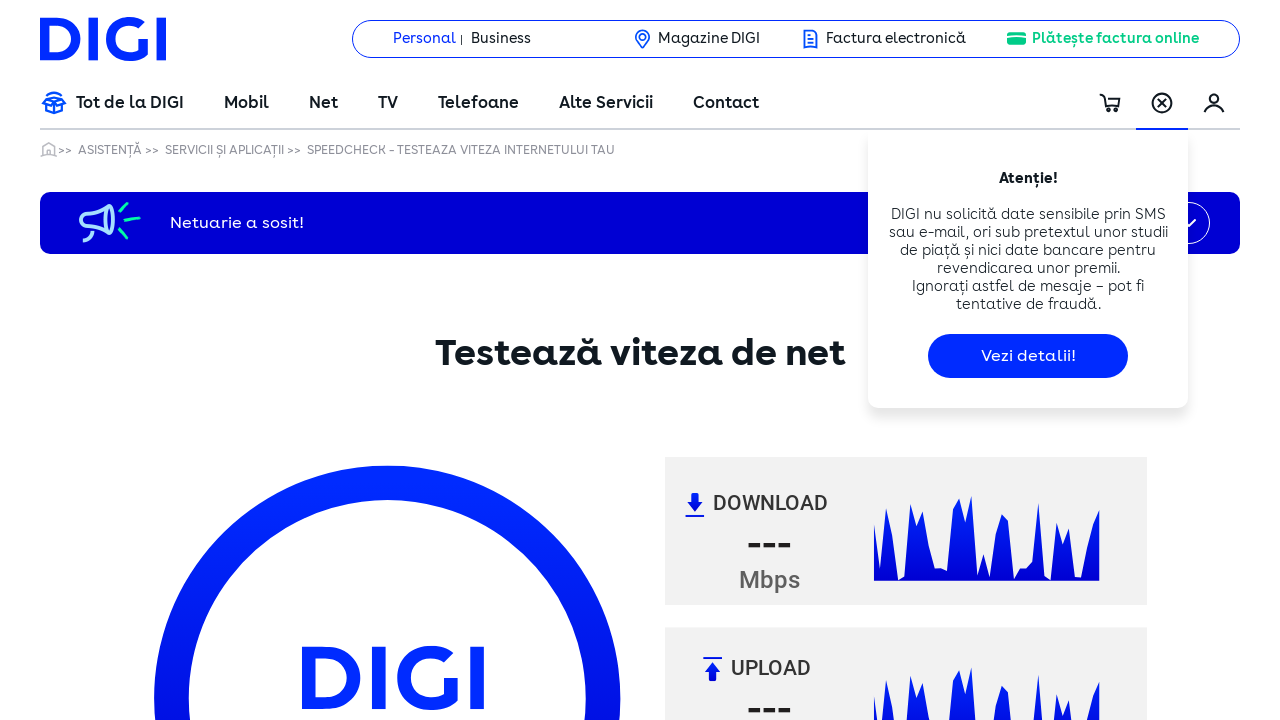

Clicked at iframe offset position (601, 751) at (651, 1154)
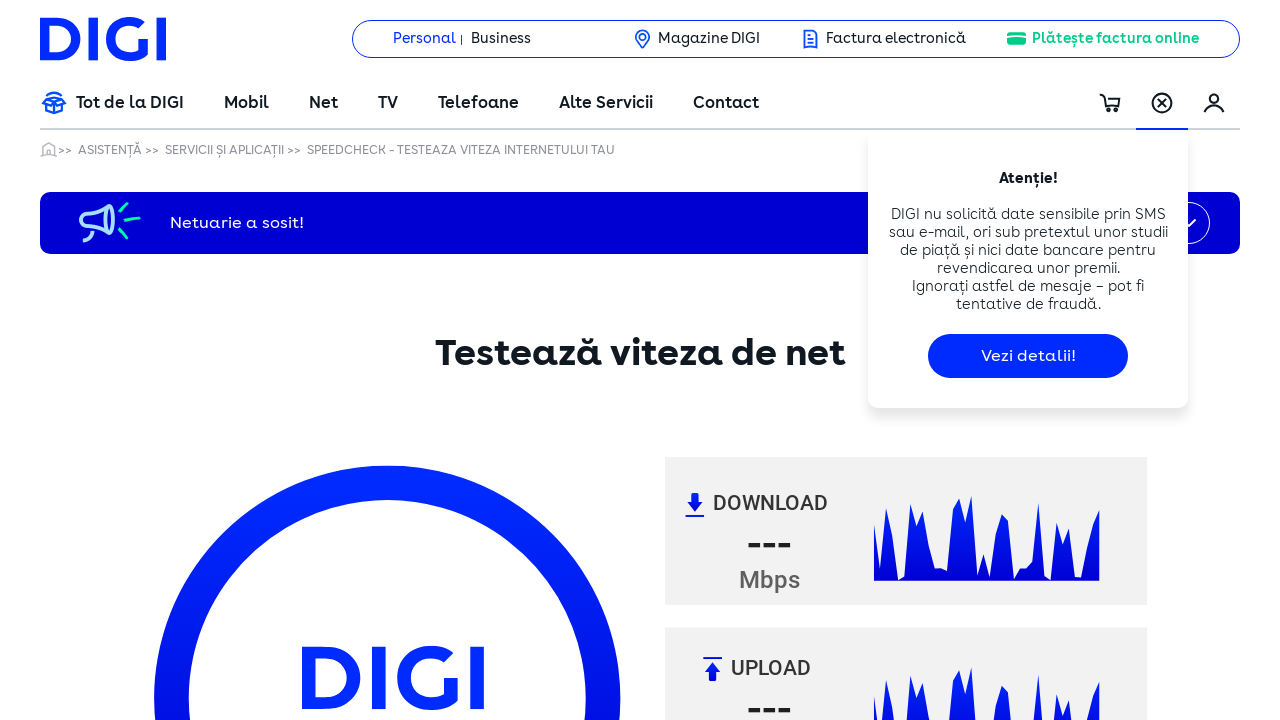

Clicked at iframe offset position (601, 781) at (651, 1184)
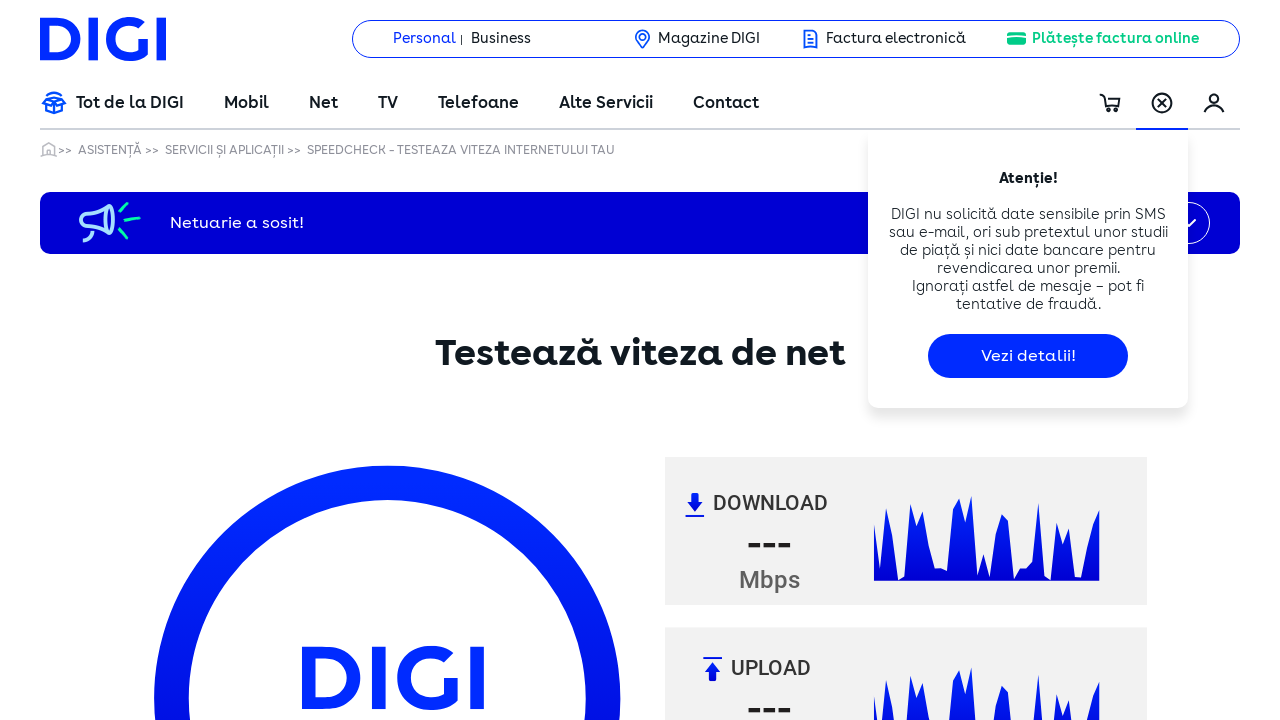

Clicked at iframe offset position (631, 1) at (681, 404)
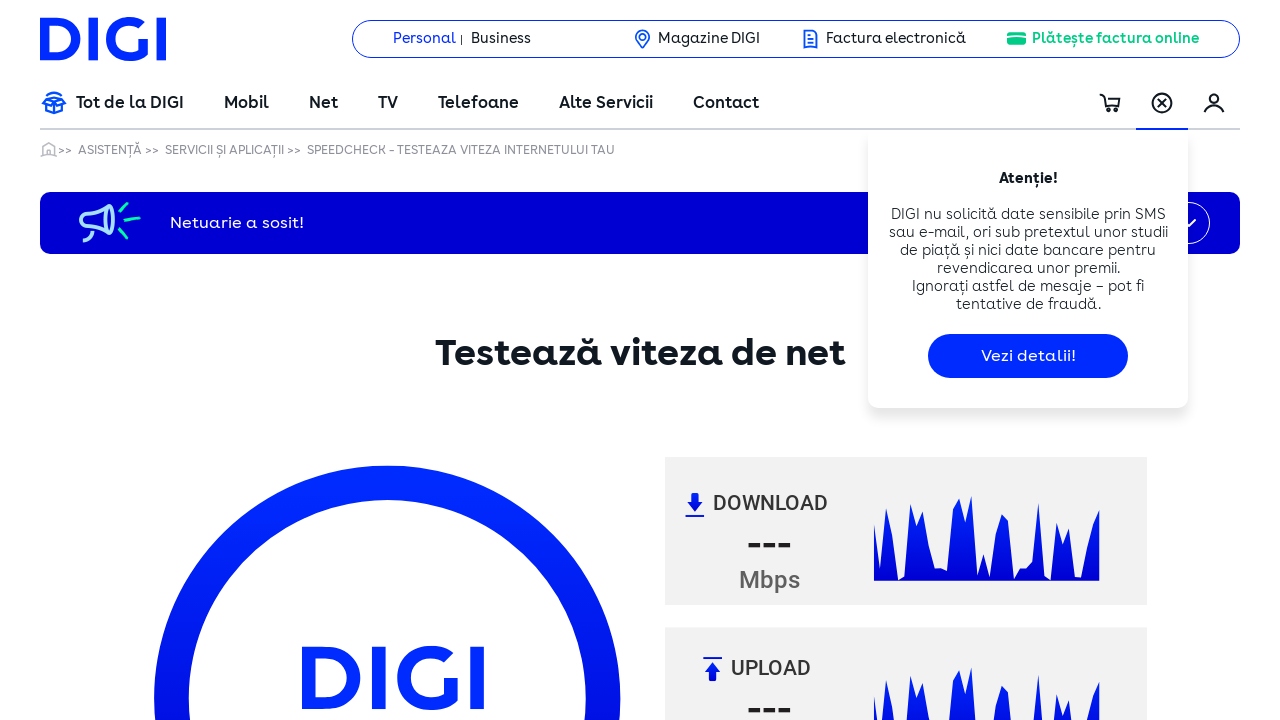

Clicked at iframe offset position (631, 31) at (681, 434)
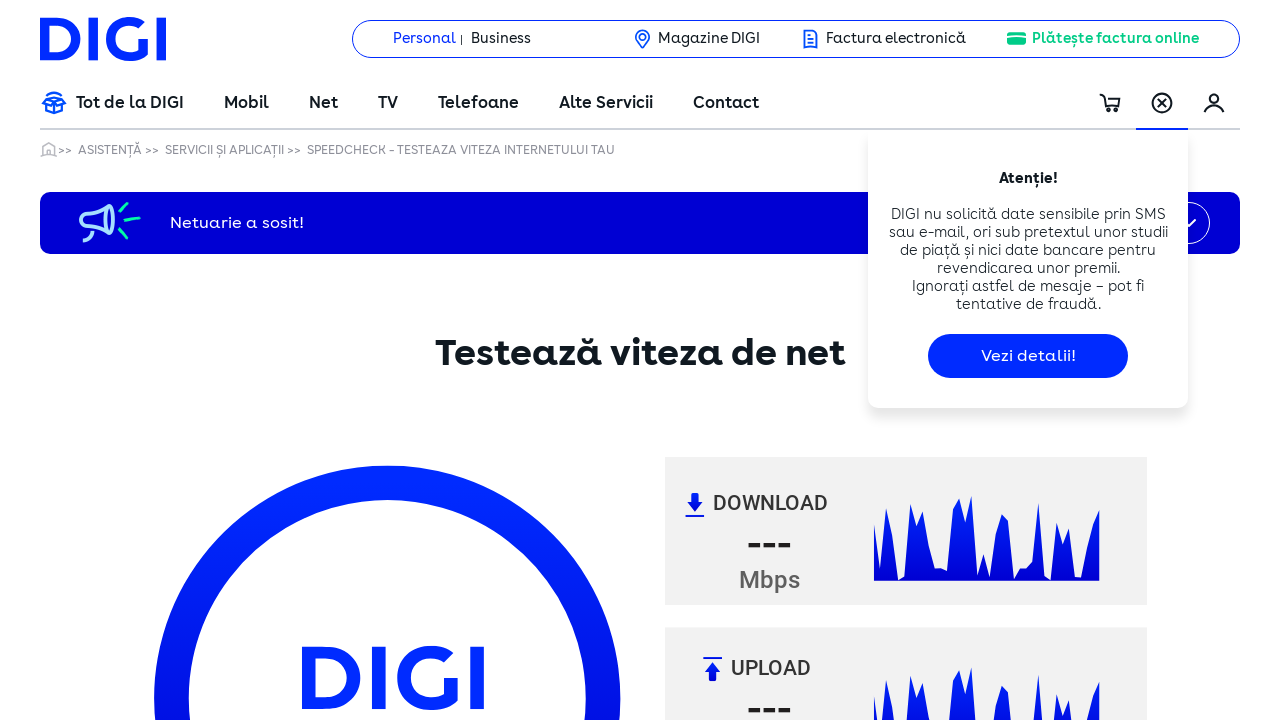

Clicked at iframe offset position (631, 61) at (681, 464)
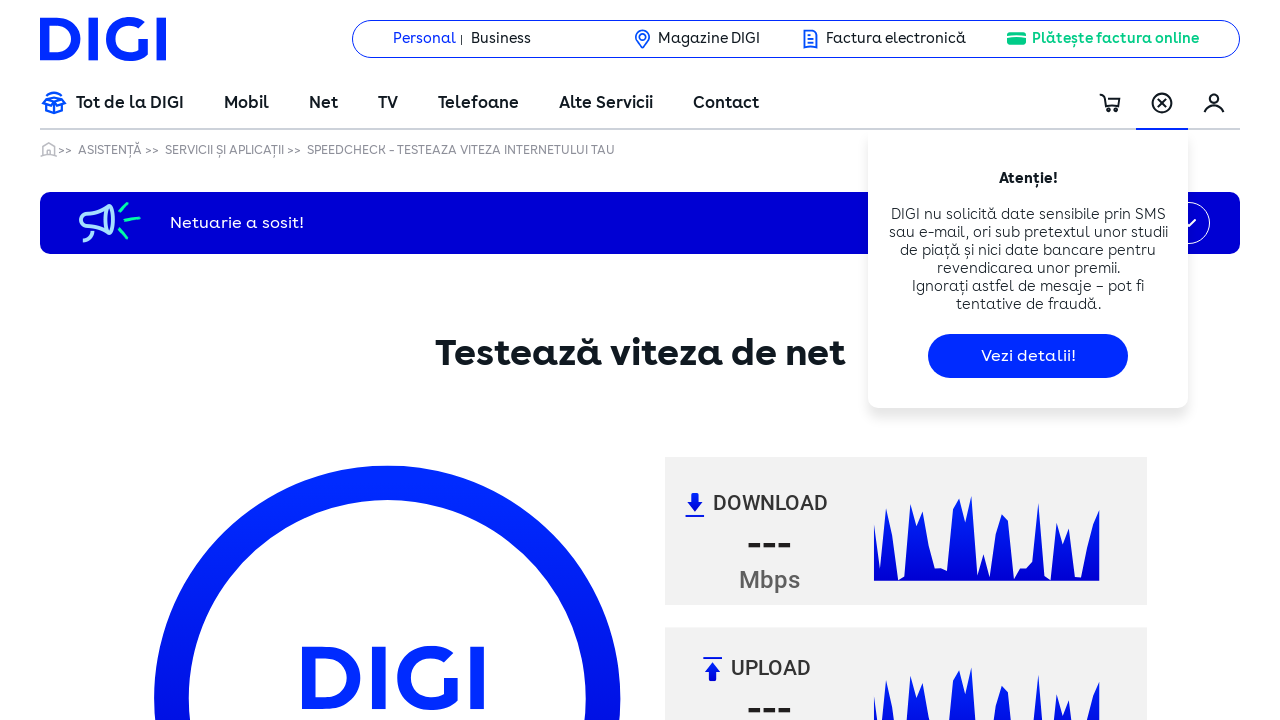

Clicked at iframe offset position (631, 91) at (681, 494)
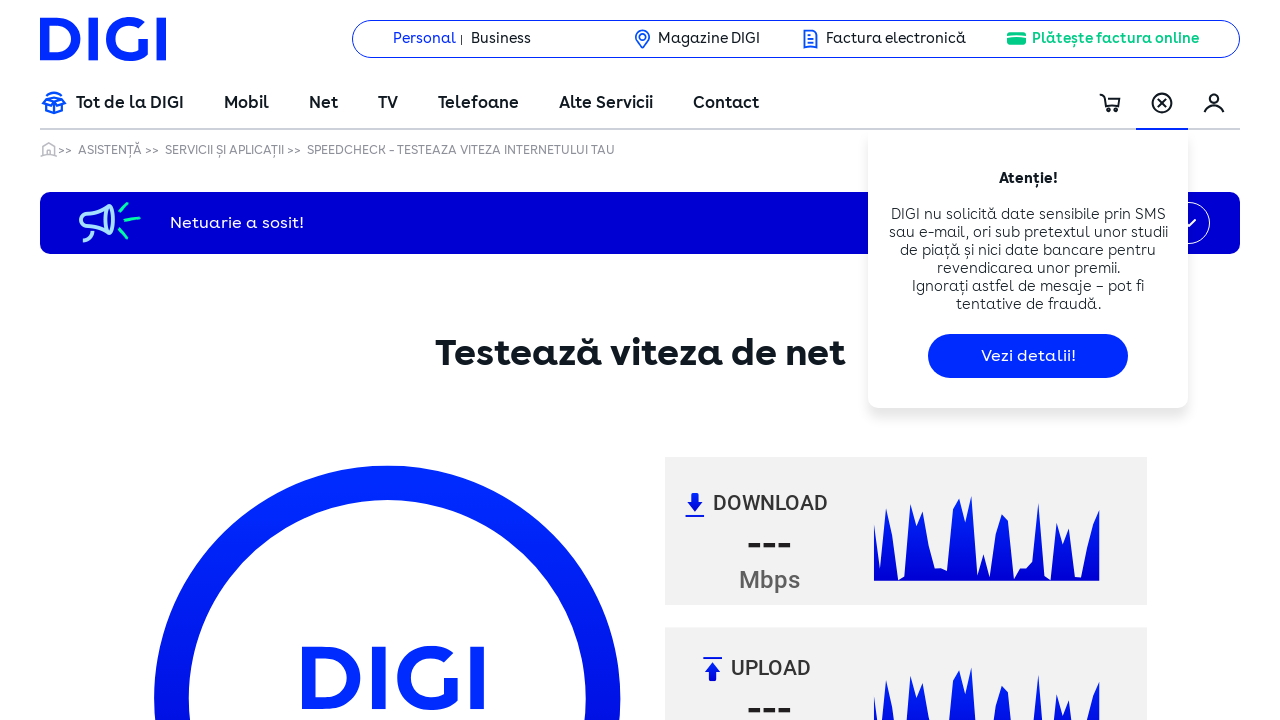

Clicked at iframe offset position (631, 121) at (681, 524)
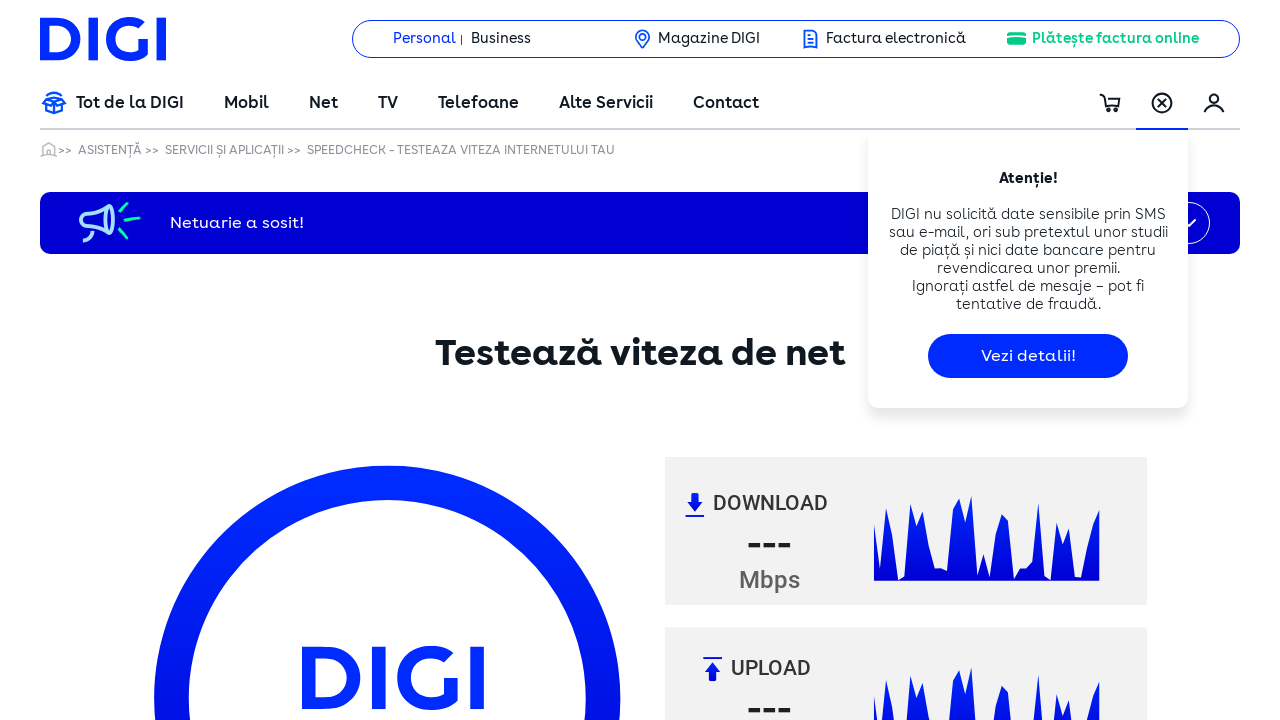

Clicked at iframe offset position (631, 151) at (681, 554)
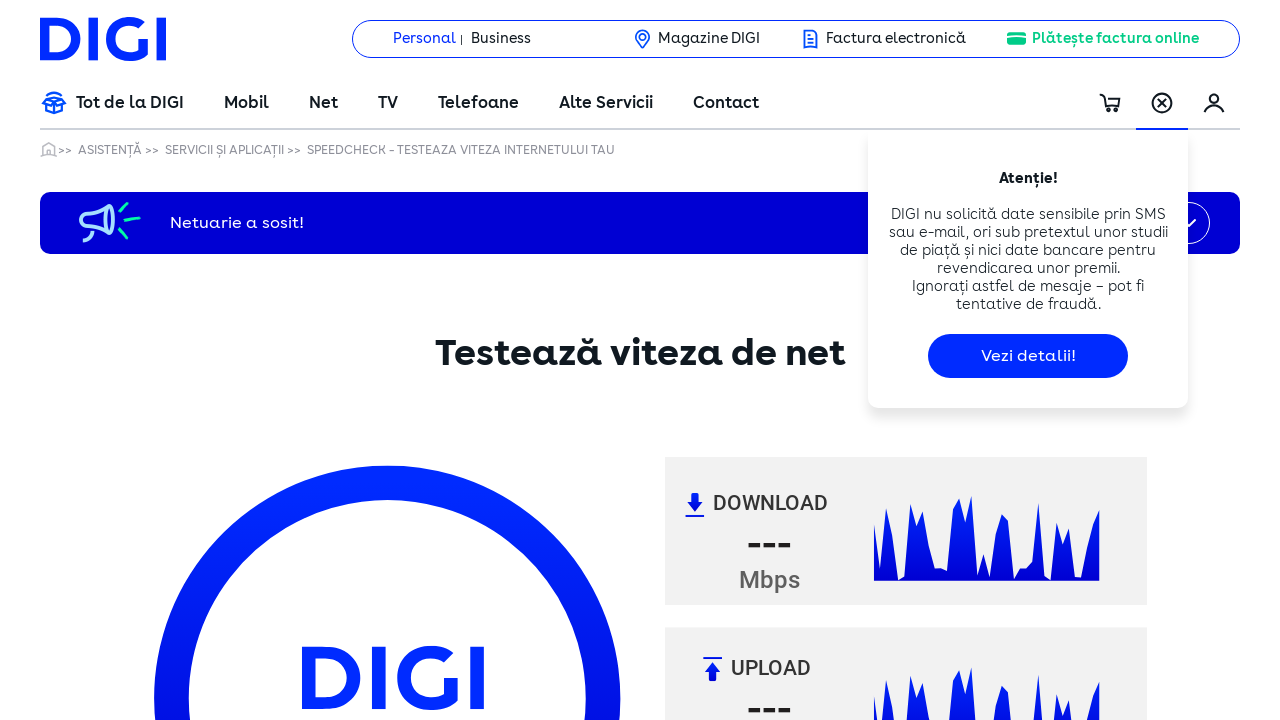

Clicked at iframe offset position (631, 181) at (681, 584)
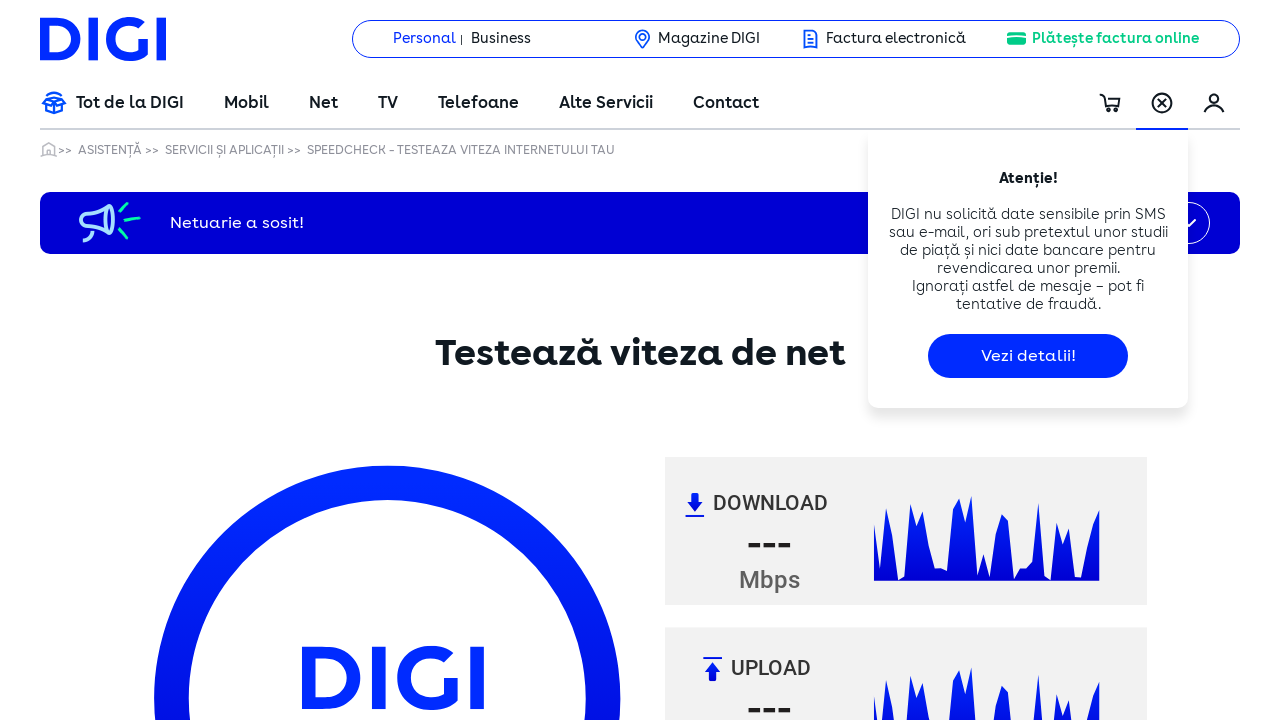

Clicked at iframe offset position (631, 211) at (681, 614)
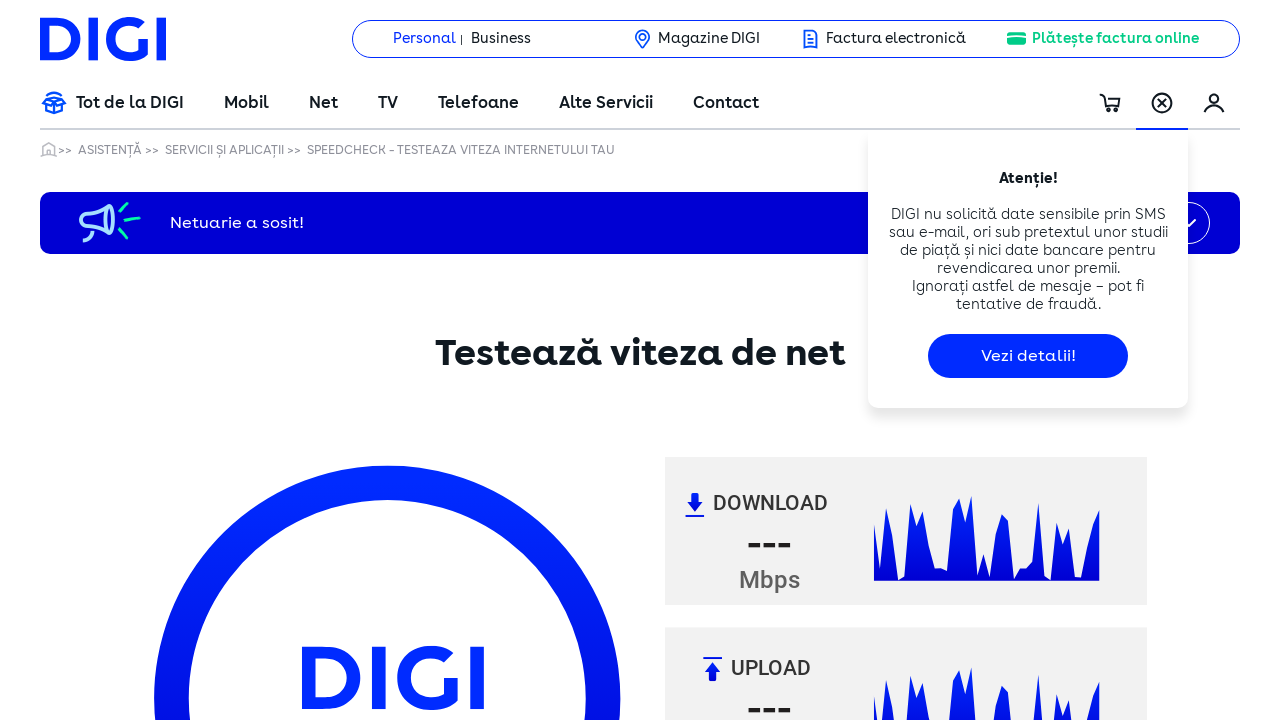

Clicked at iframe offset position (631, 241) at (681, 644)
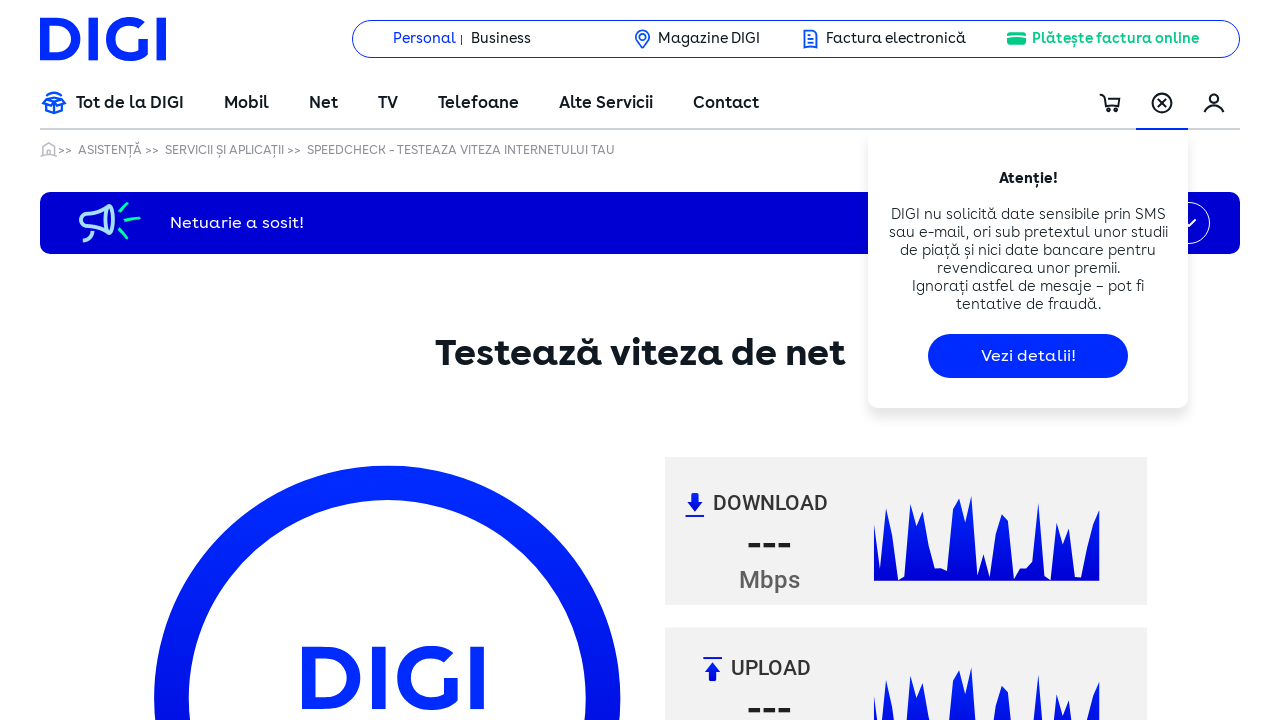

Clicked at iframe offset position (631, 271) at (681, 674)
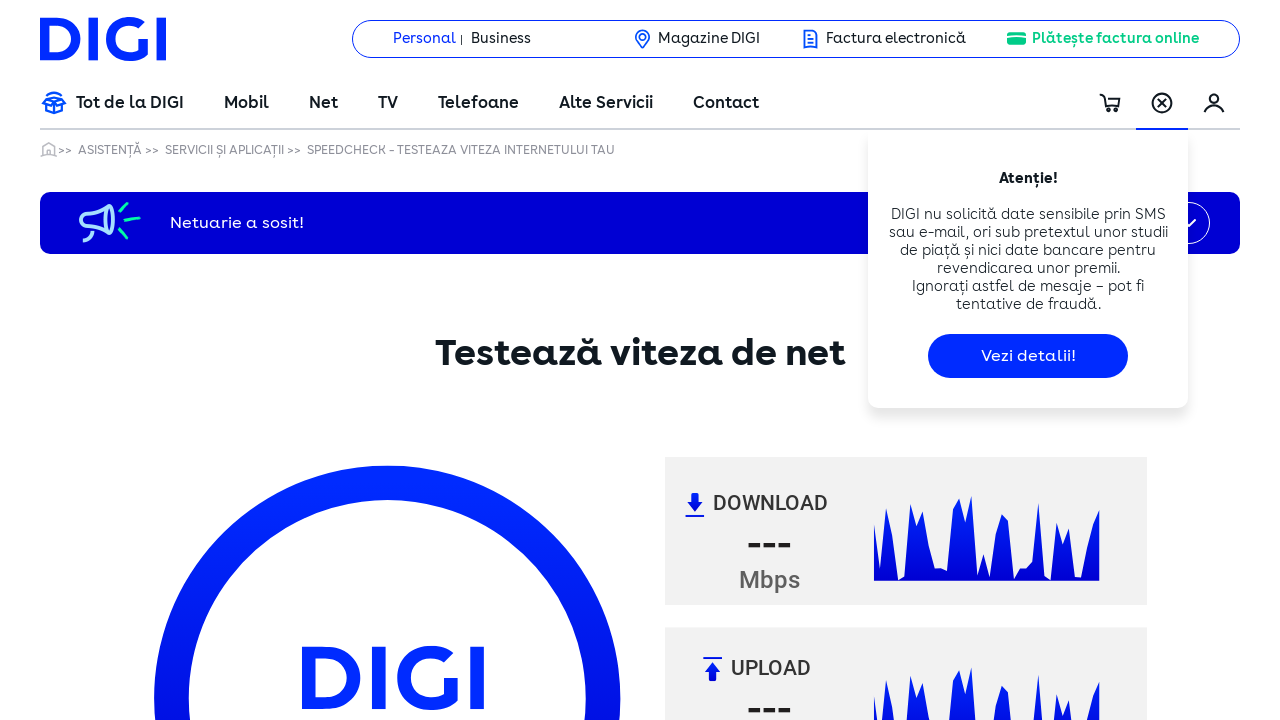

Clicked at iframe offset position (631, 301) at (681, 704)
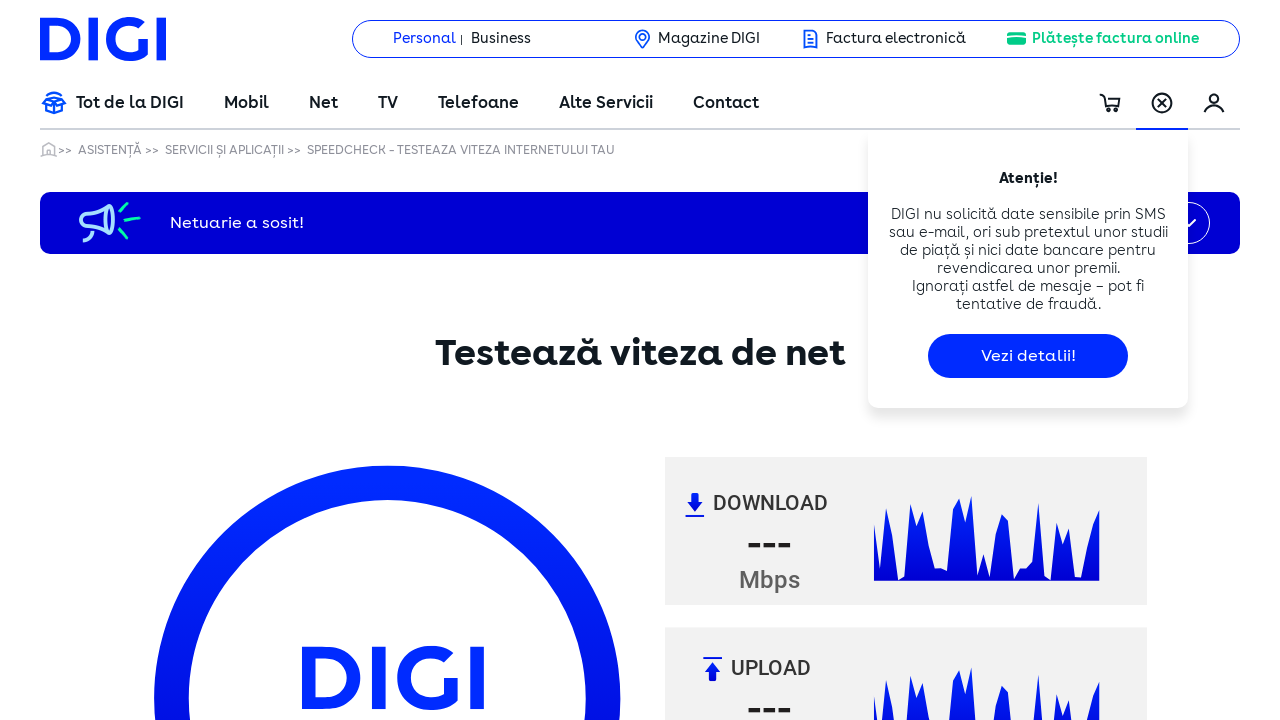

Clicked at iframe offset position (631, 331) at (681, 734)
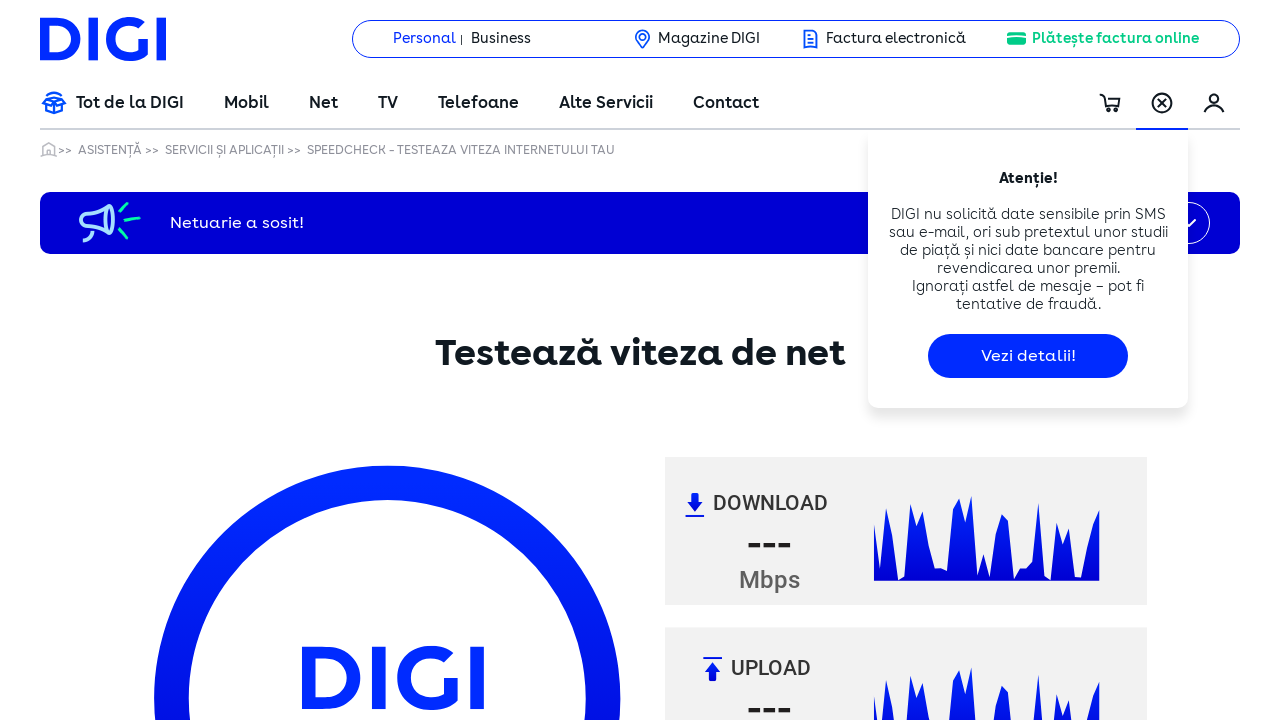

Clicked at iframe offset position (631, 361) at (681, 764)
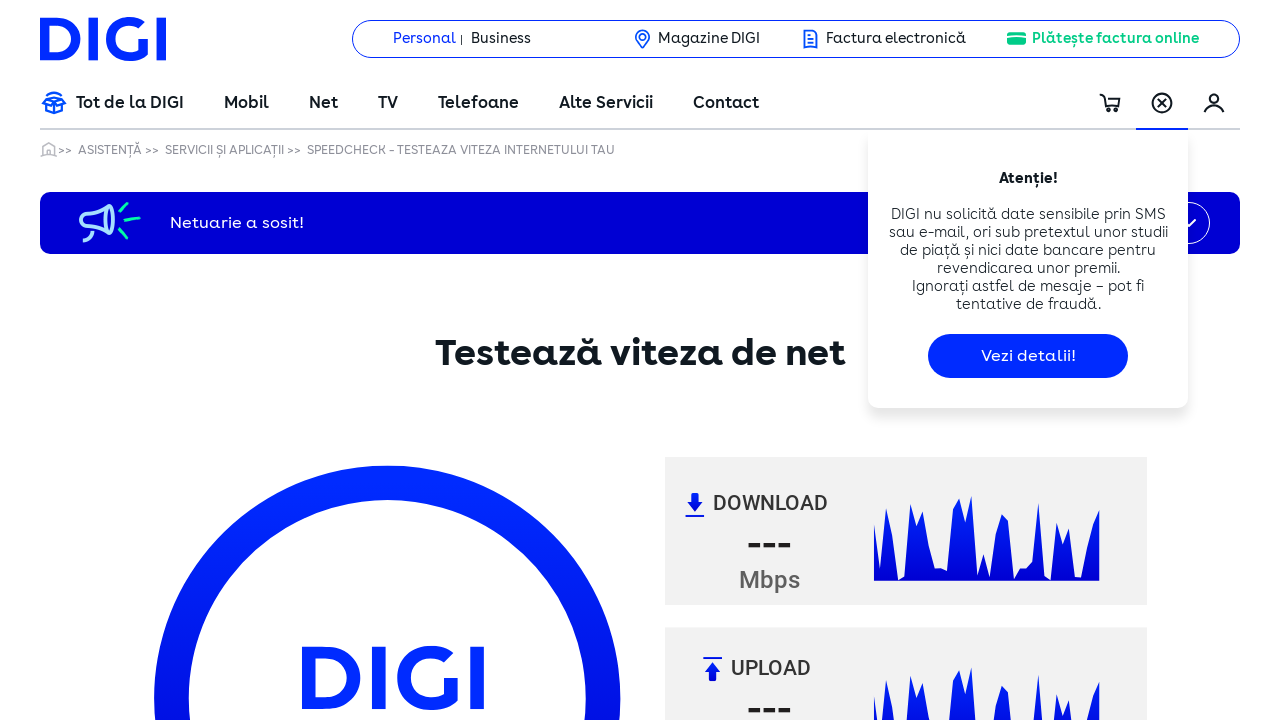

Clicked at iframe offset position (631, 391) at (681, 794)
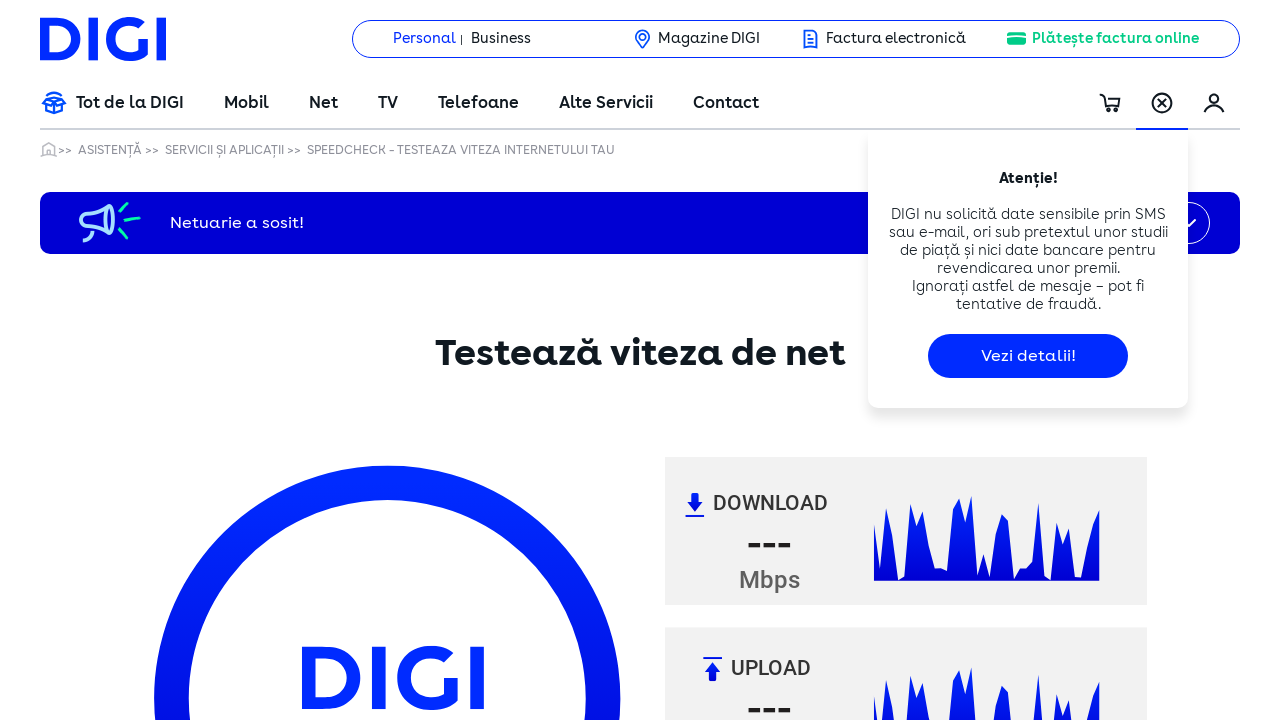

Clicked at iframe offset position (631, 421) at (681, 824)
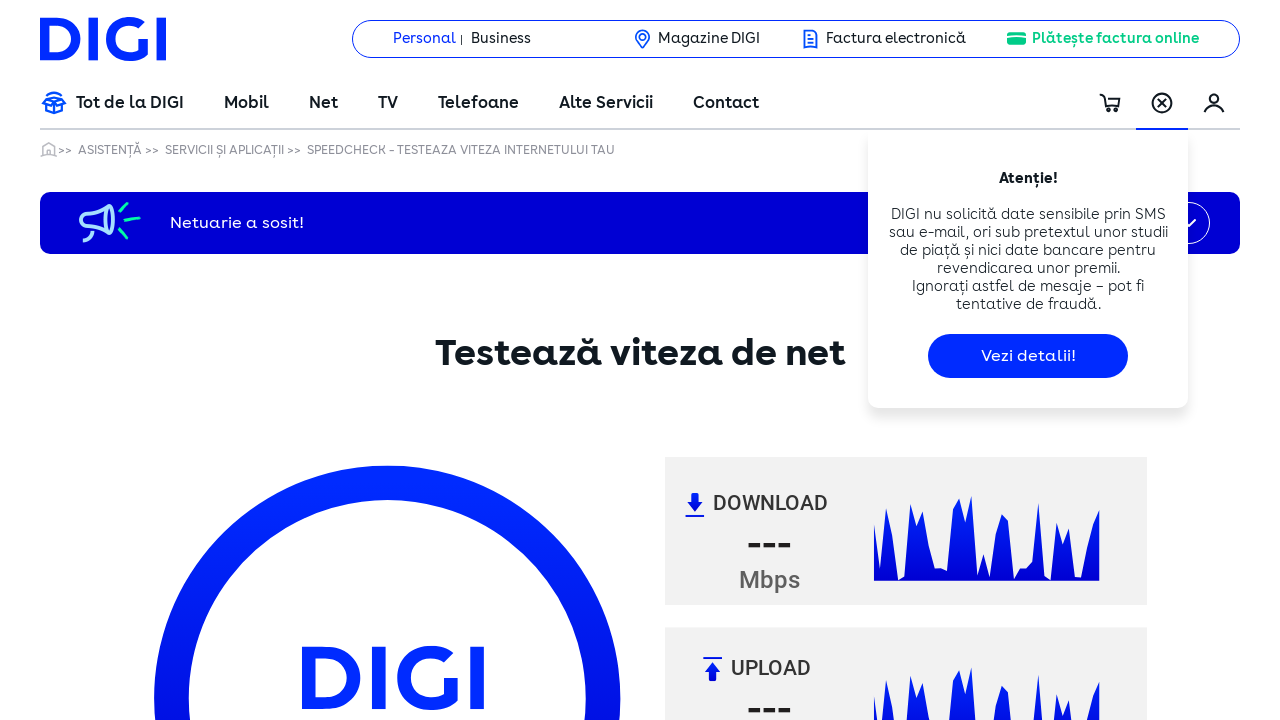

Clicked at iframe offset position (631, 451) at (681, 854)
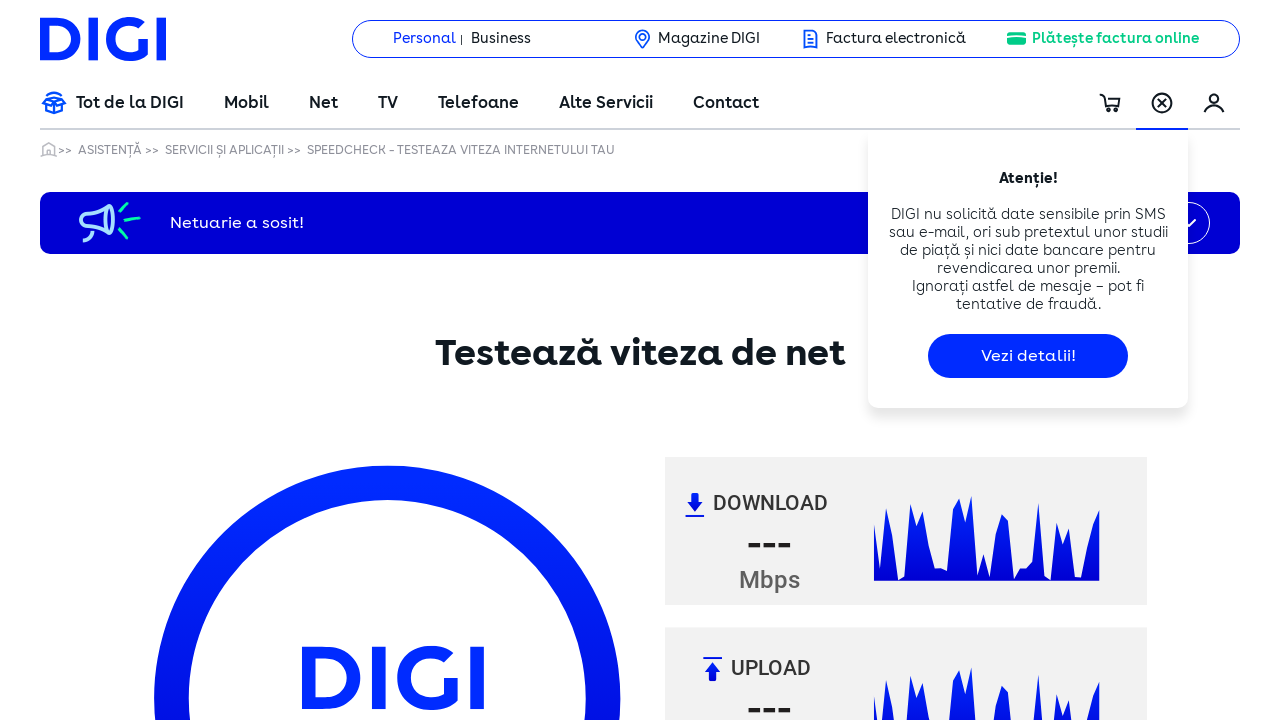

Clicked at iframe offset position (631, 481) at (681, 884)
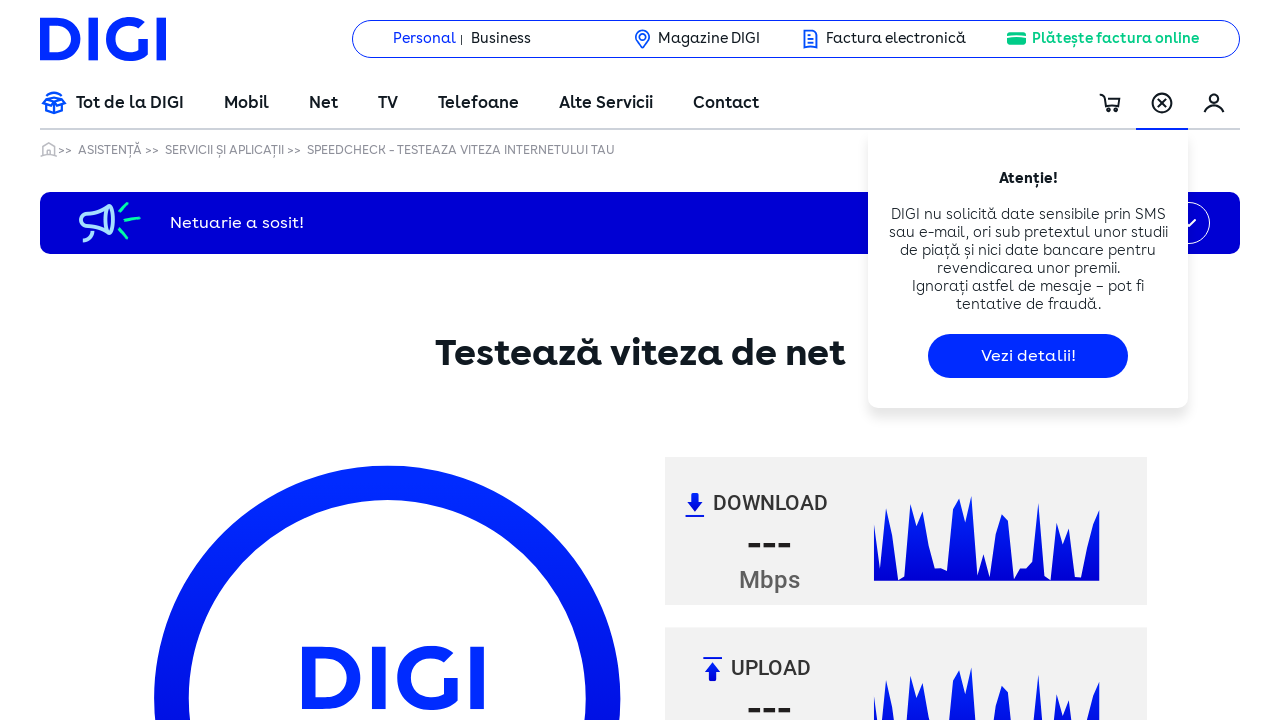

Clicked at iframe offset position (631, 511) at (681, 914)
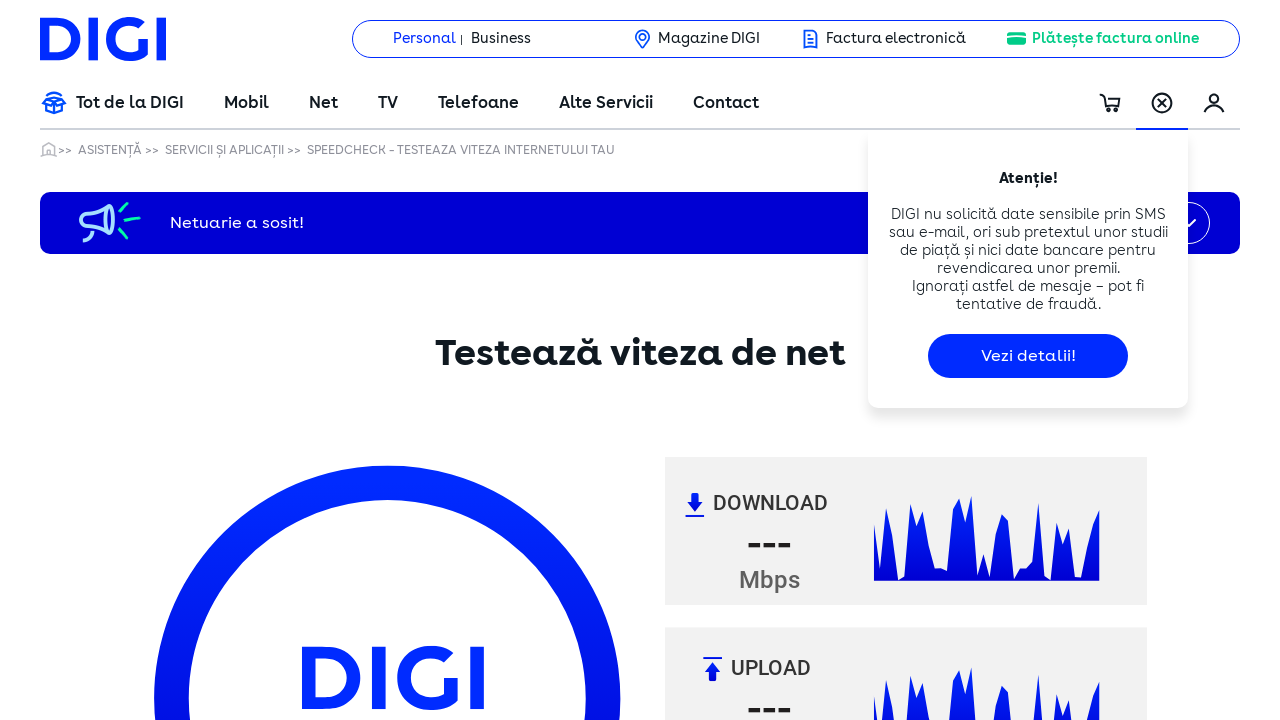

Clicked at iframe offset position (631, 541) at (681, 944)
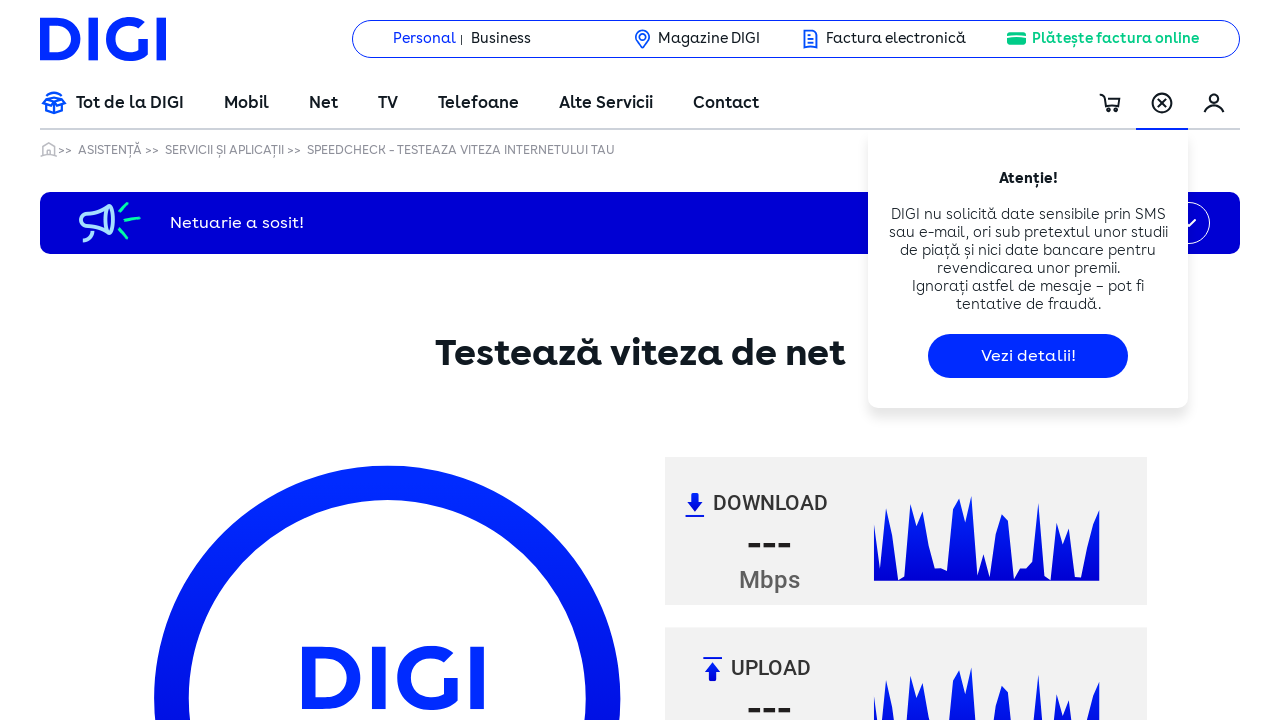

Clicked at iframe offset position (631, 571) at (681, 974)
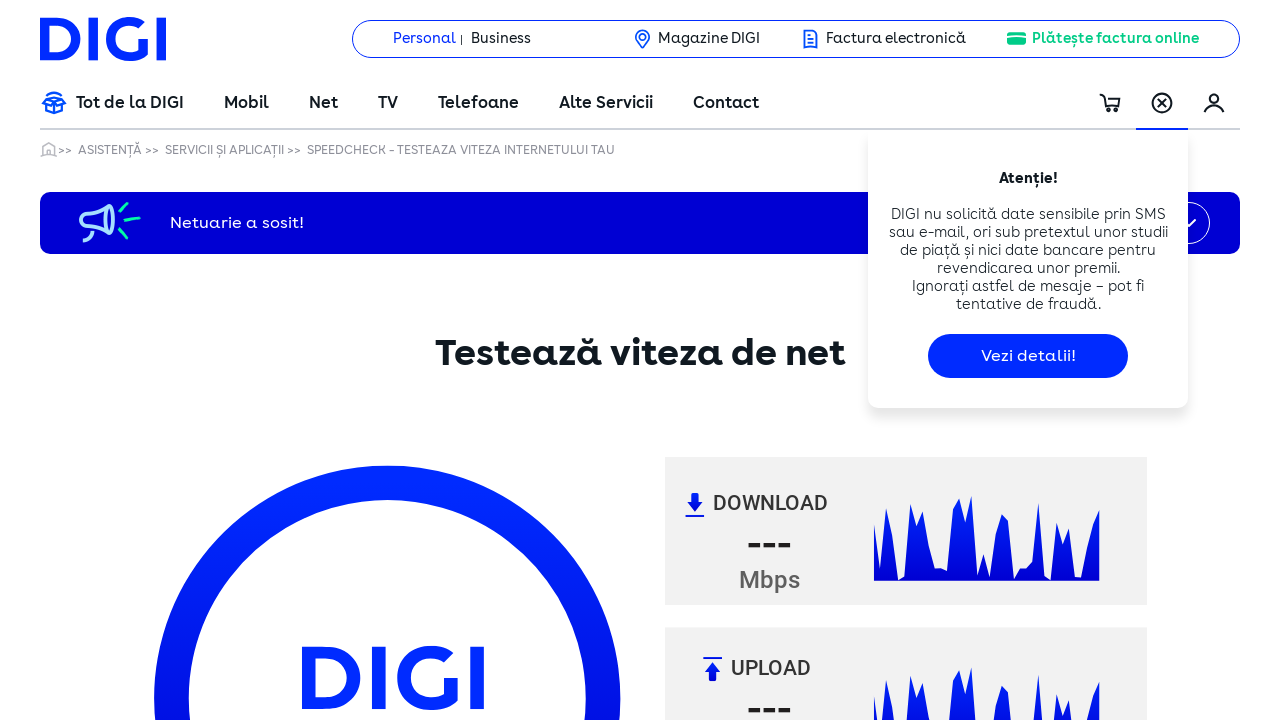

Clicked at iframe offset position (631, 601) at (681, 1004)
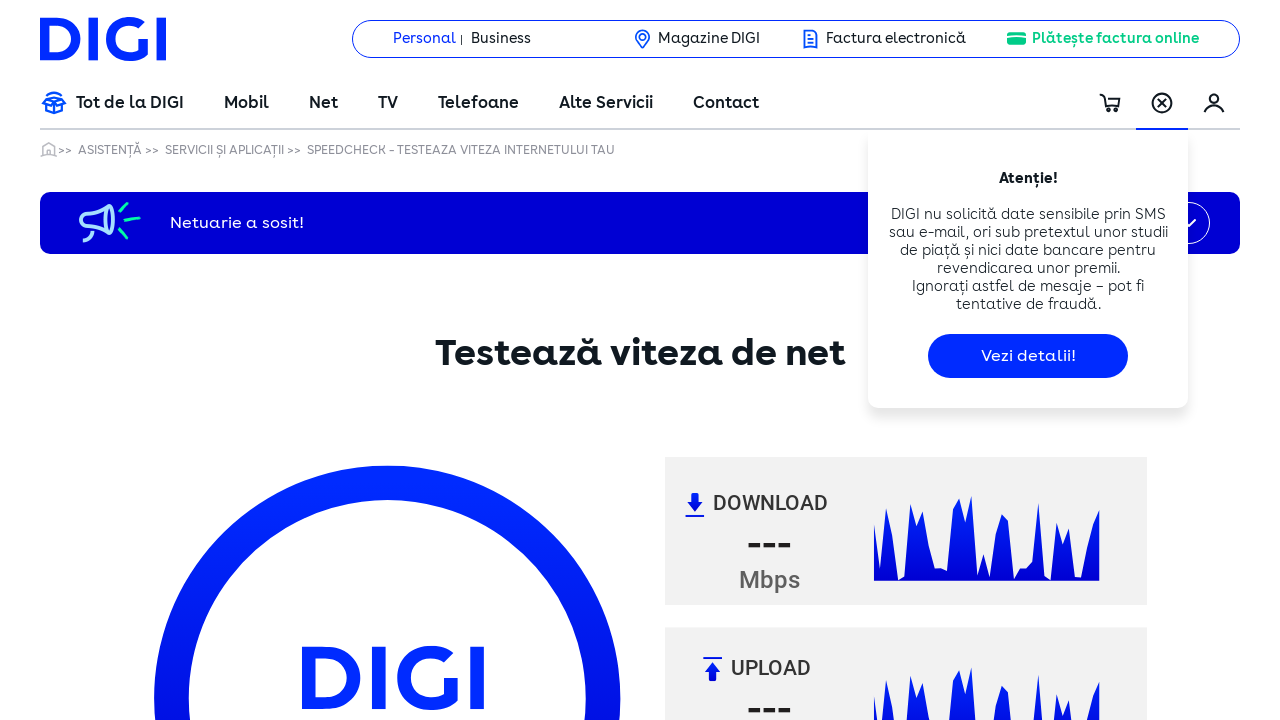

Clicked at iframe offset position (631, 631) at (681, 1034)
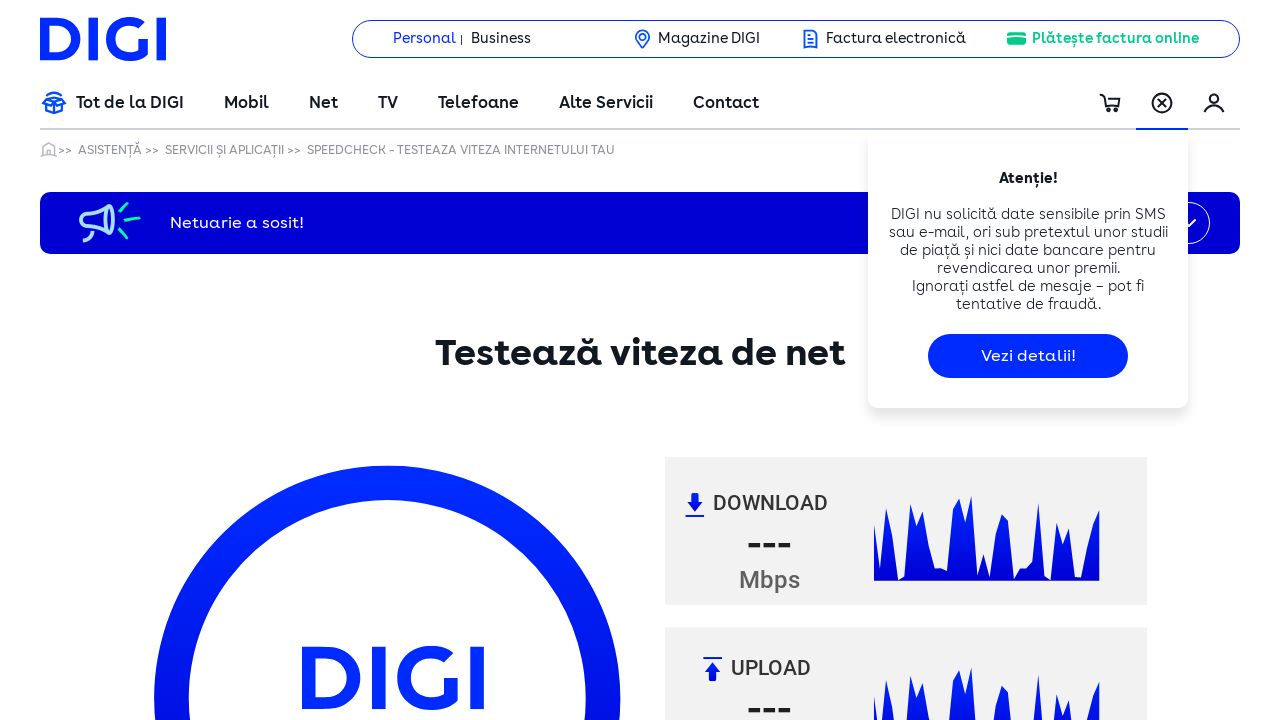

Clicked at iframe offset position (631, 661) at (681, 1064)
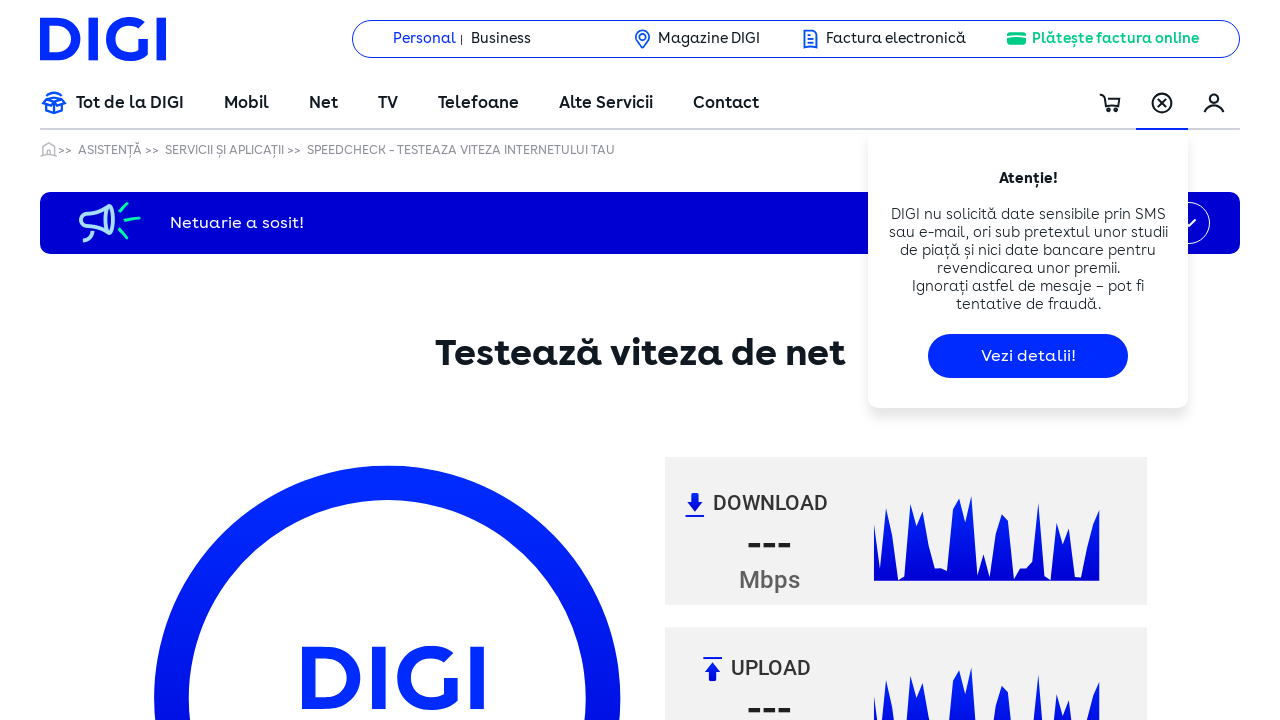

Clicked at iframe offset position (631, 691) at (681, 1094)
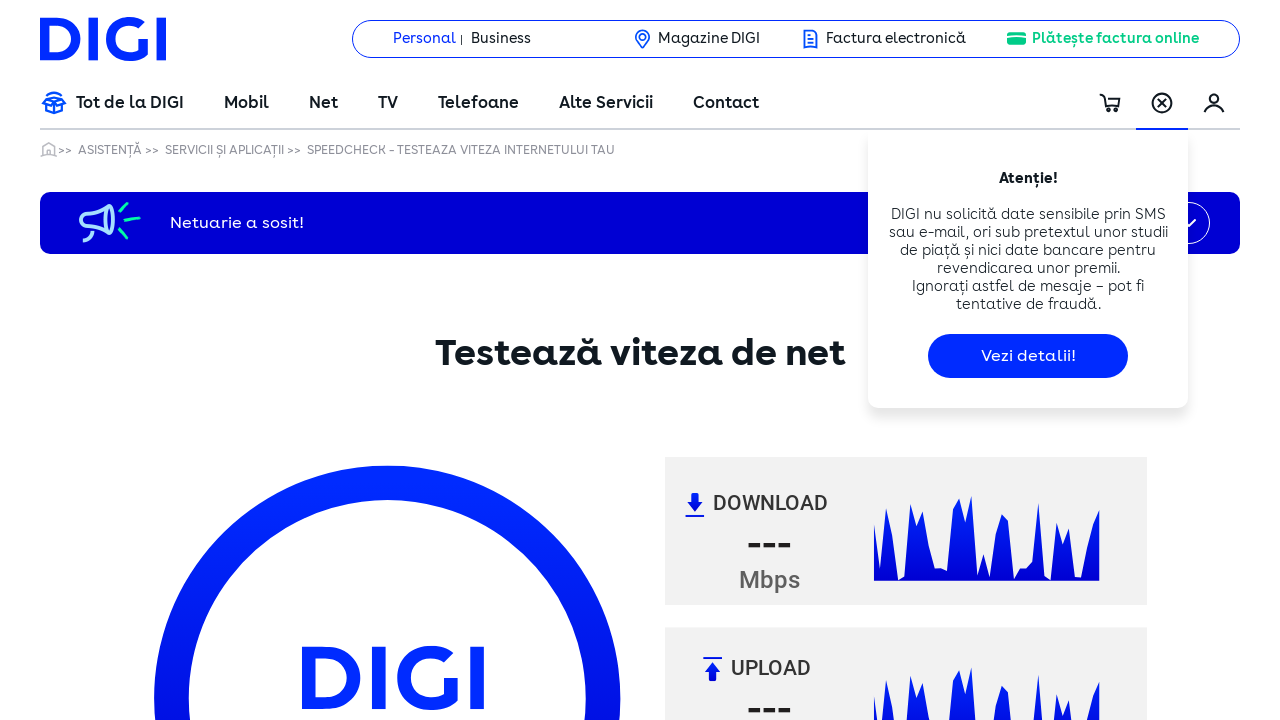

Clicked at iframe offset position (631, 721) at (681, 1124)
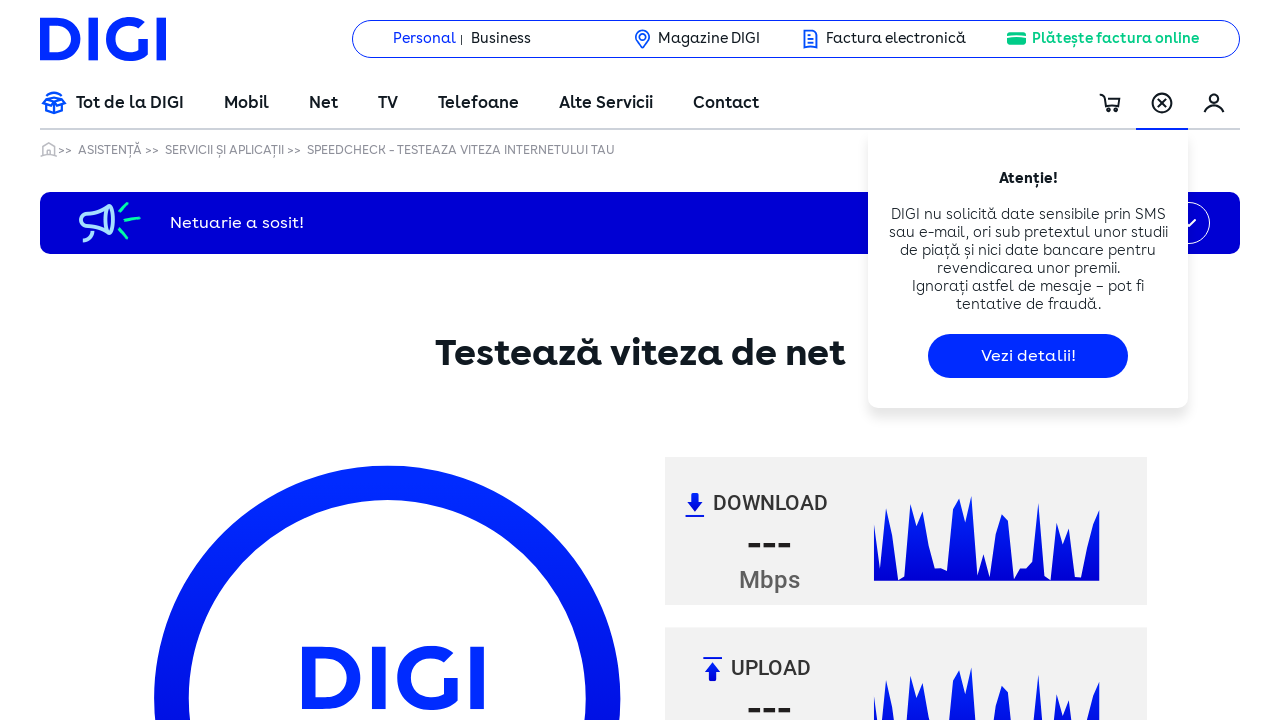

Clicked at iframe offset position (631, 751) at (681, 1154)
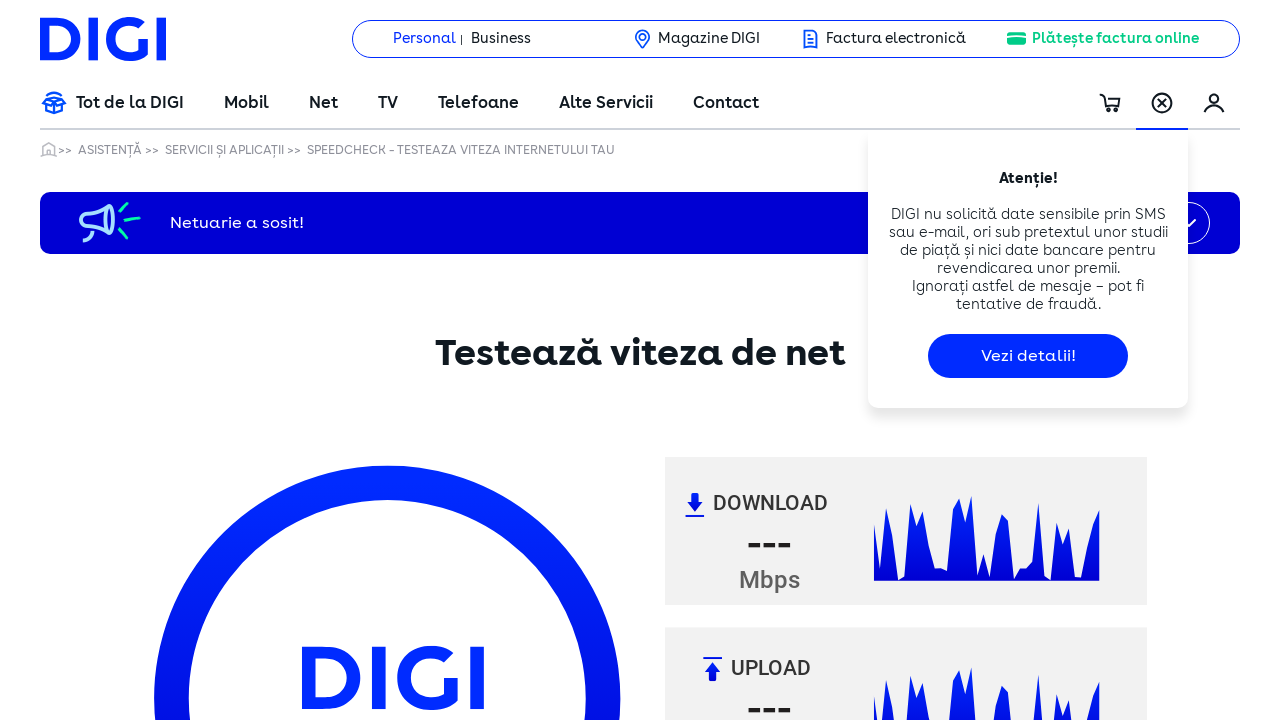

Clicked at iframe offset position (631, 781) at (681, 1184)
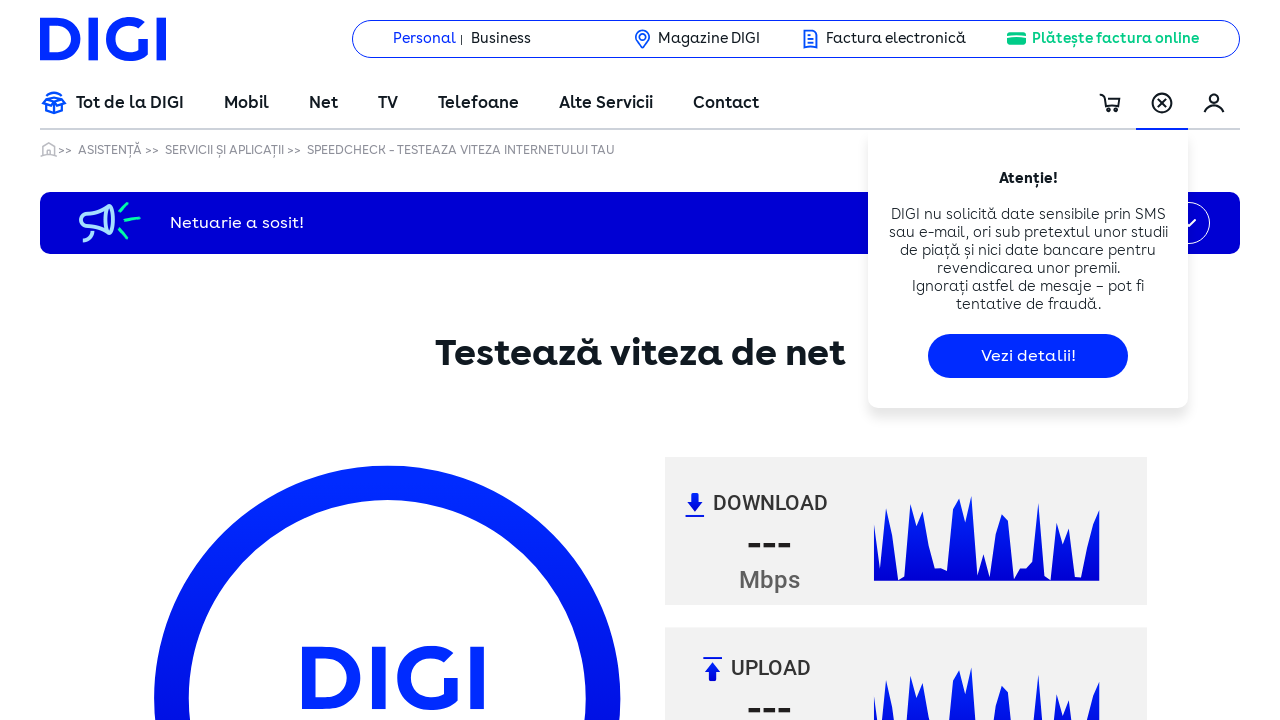

Clicked at iframe offset position (661, 1) at (711, 404)
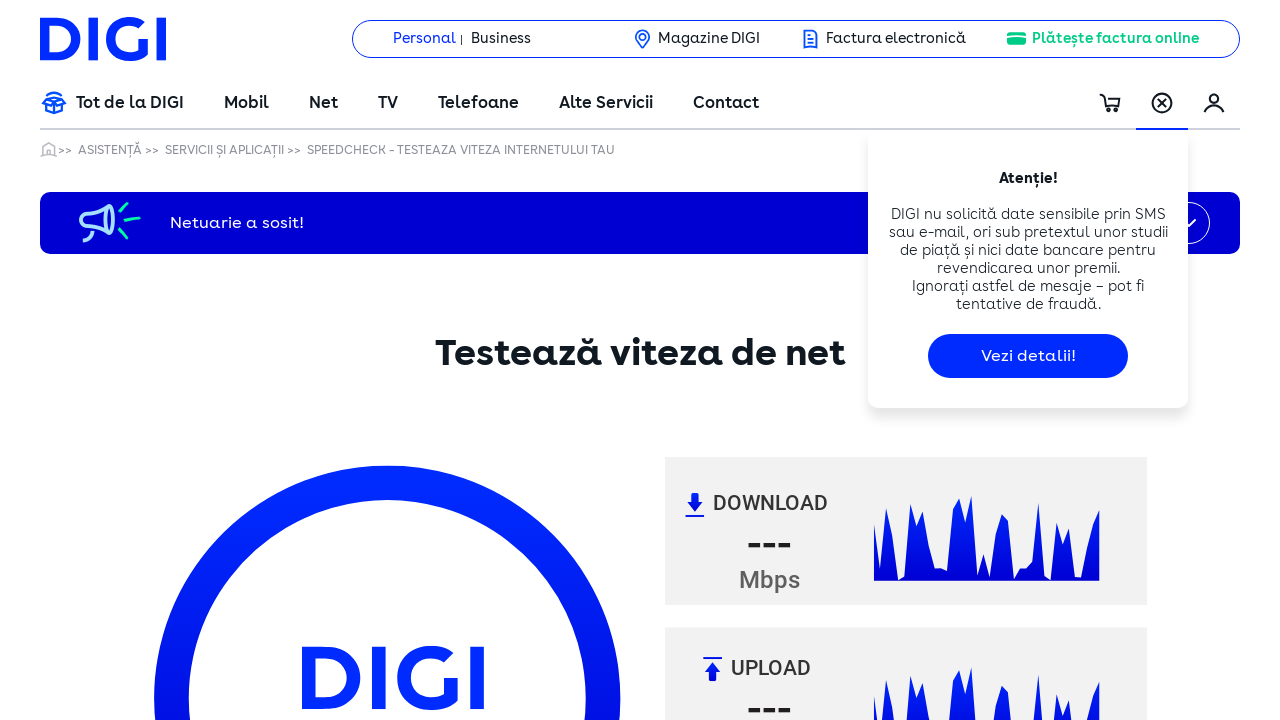

Clicked at iframe offset position (661, 31) at (711, 434)
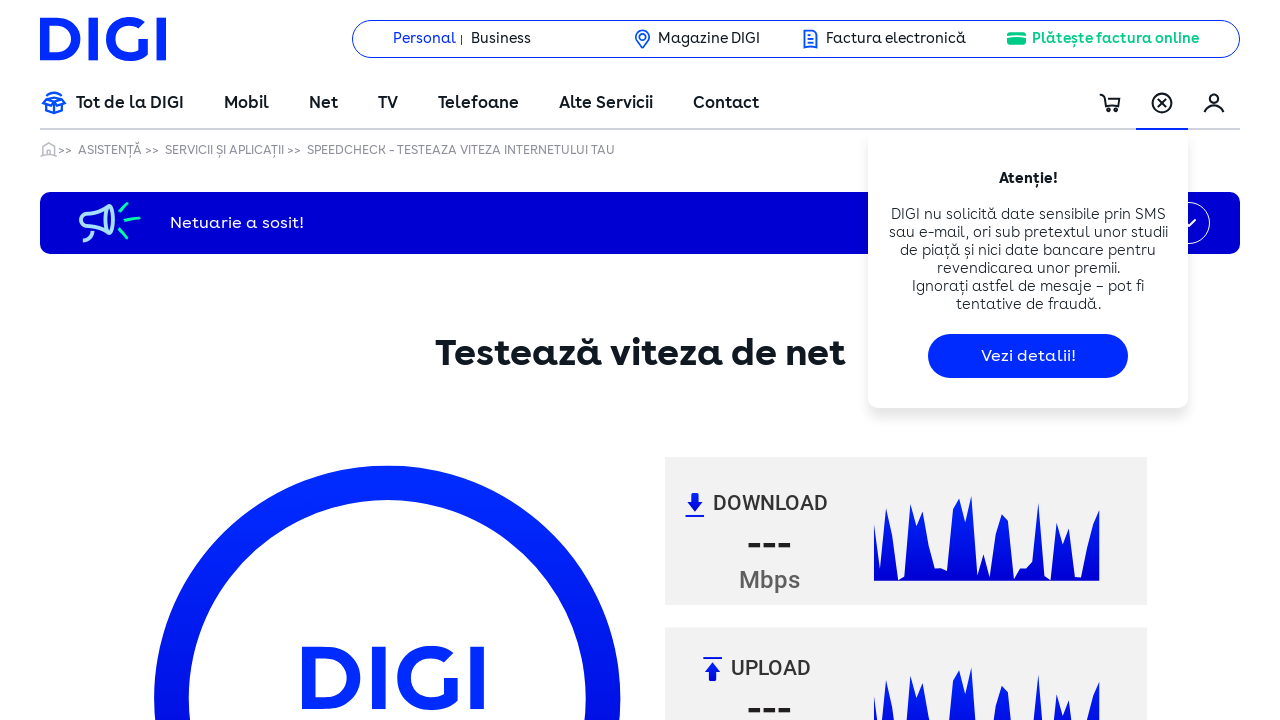

Clicked at iframe offset position (661, 61) at (711, 464)
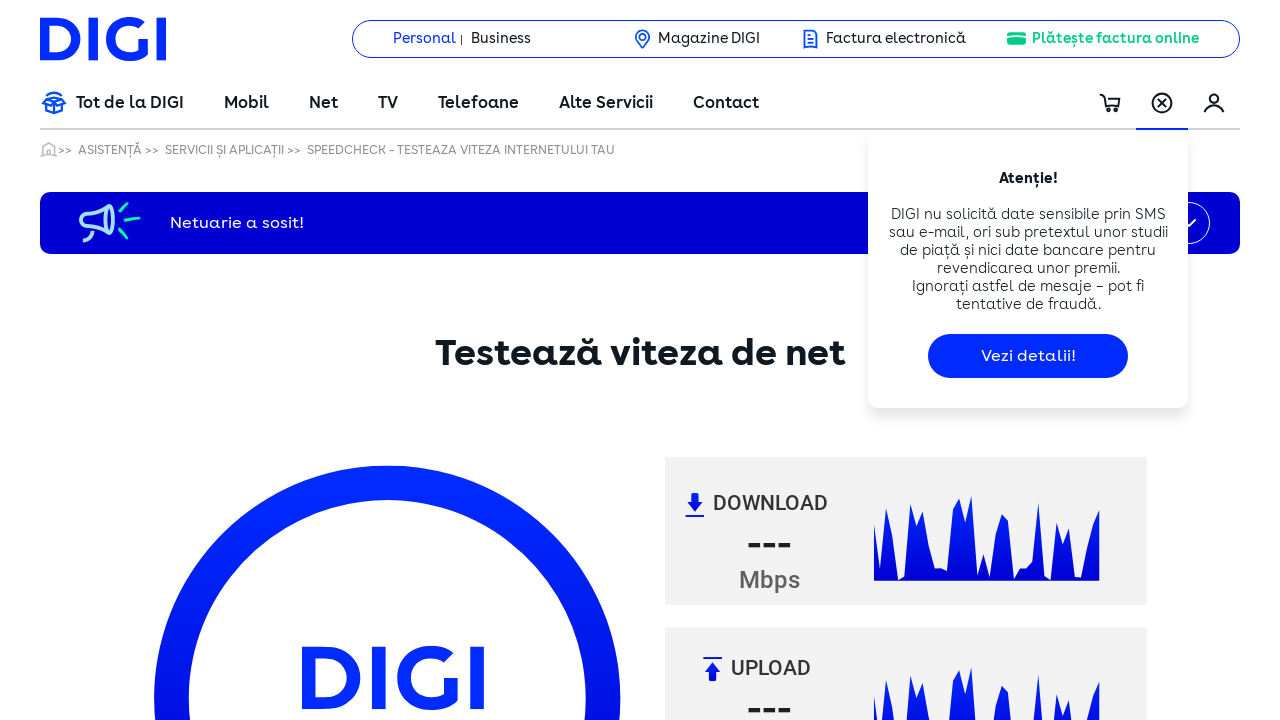

Clicked at iframe offset position (661, 91) at (711, 494)
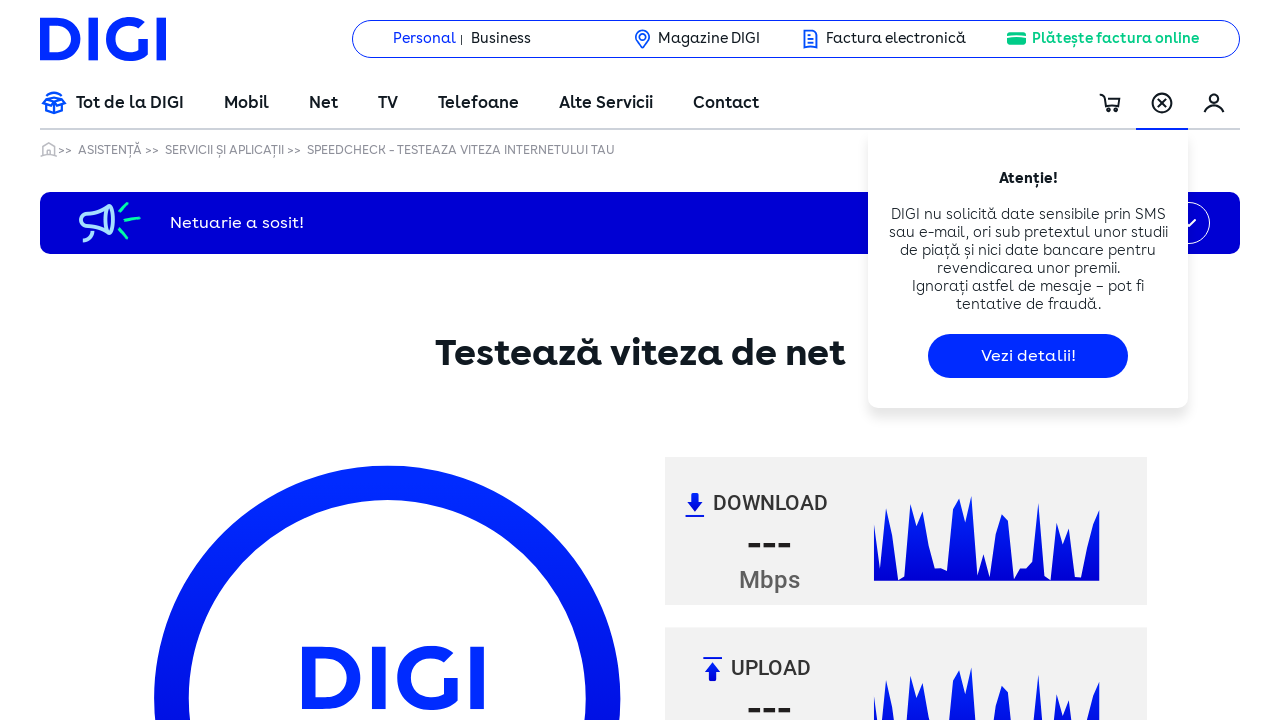

Clicked at iframe offset position (661, 121) at (711, 524)
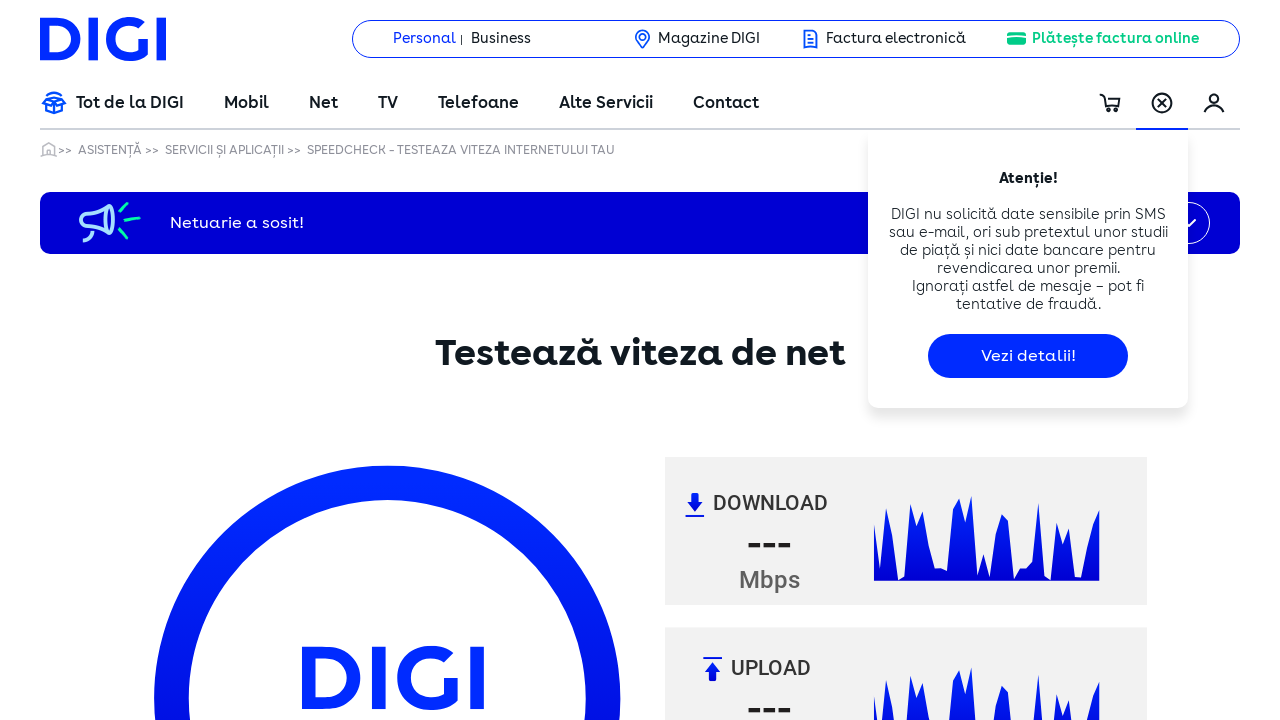

Clicked at iframe offset position (661, 151) at (711, 554)
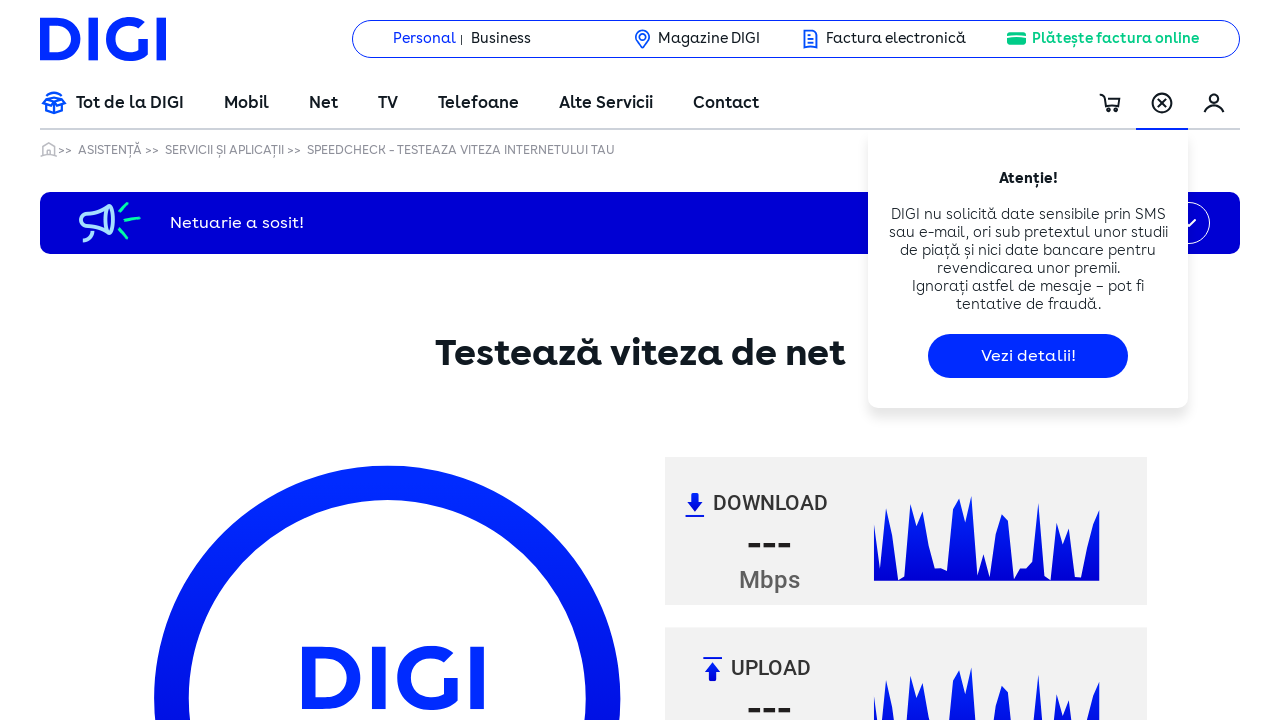

Clicked at iframe offset position (661, 181) at (711, 584)
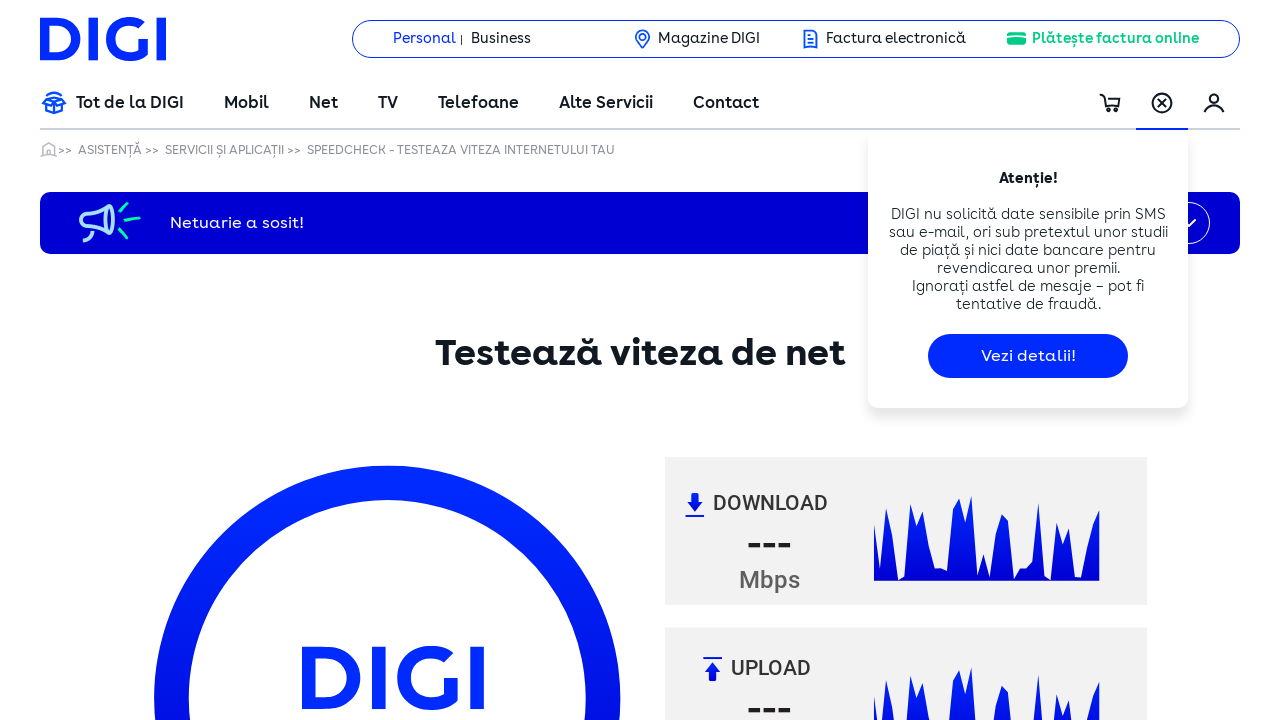

Clicked at iframe offset position (661, 211) at (711, 614)
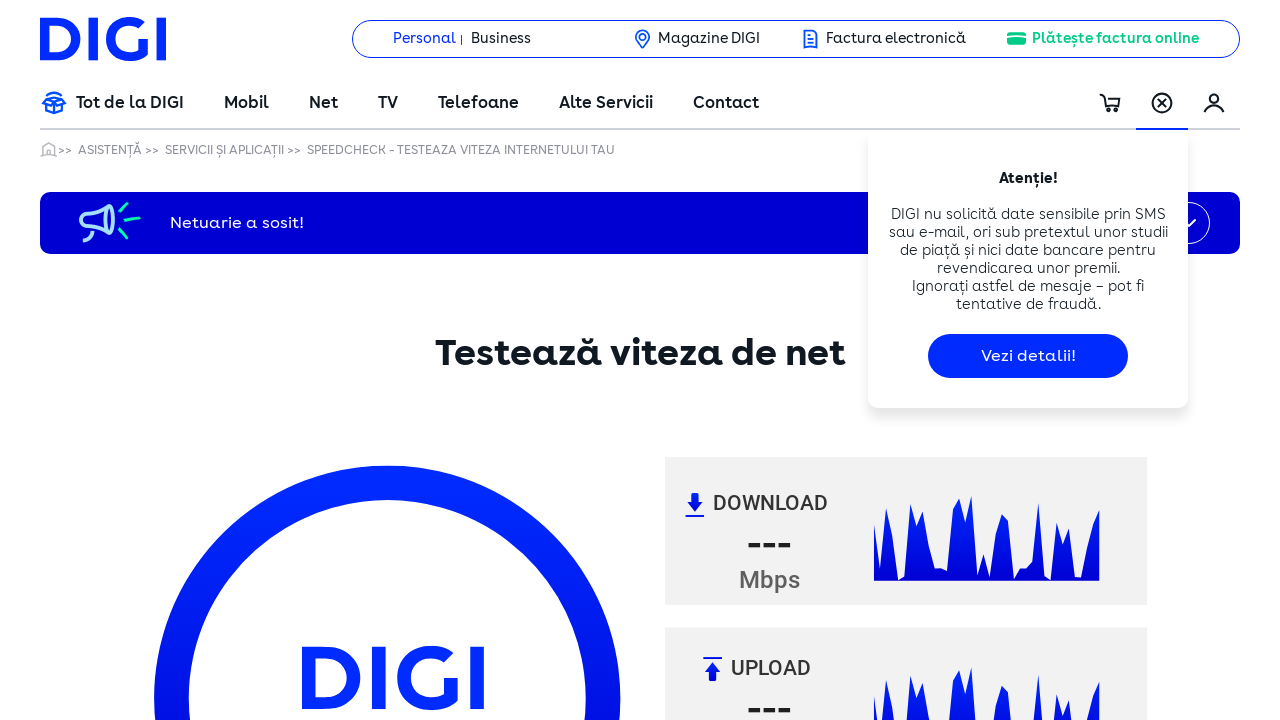

Clicked at iframe offset position (661, 241) at (711, 644)
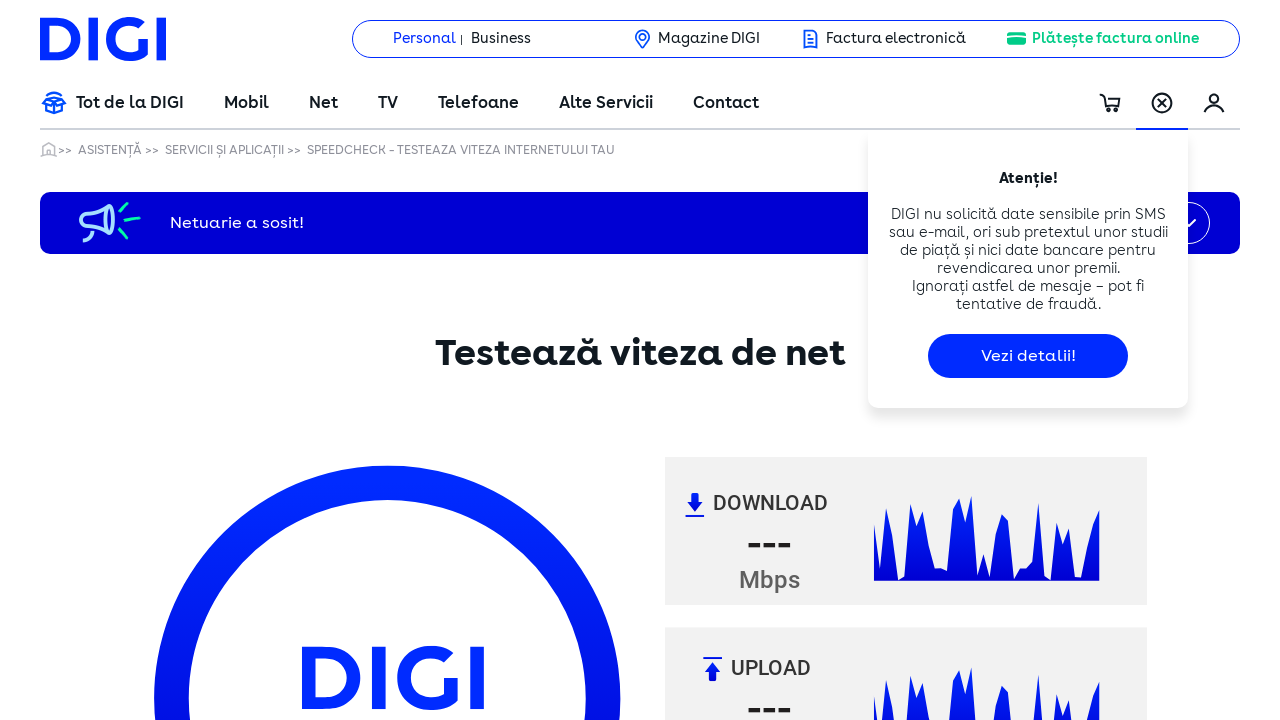

Clicked at iframe offset position (661, 271) at (711, 674)
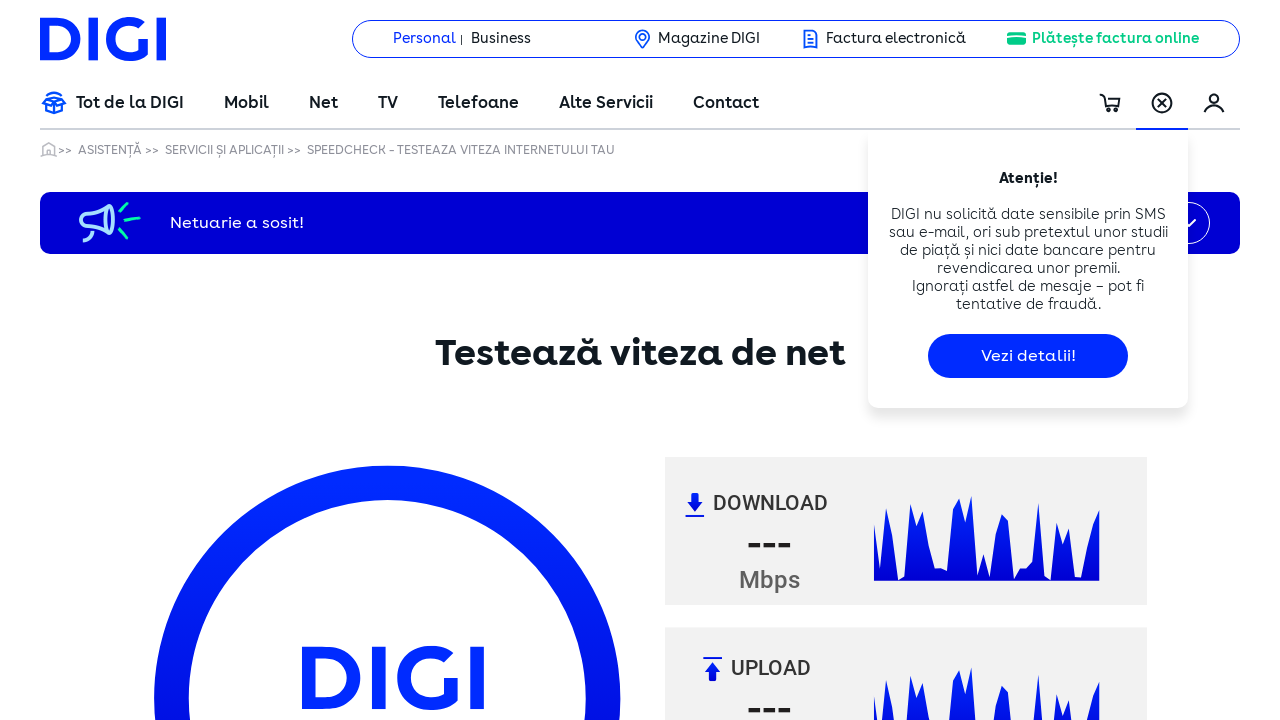

Clicked at iframe offset position (661, 301) at (711, 704)
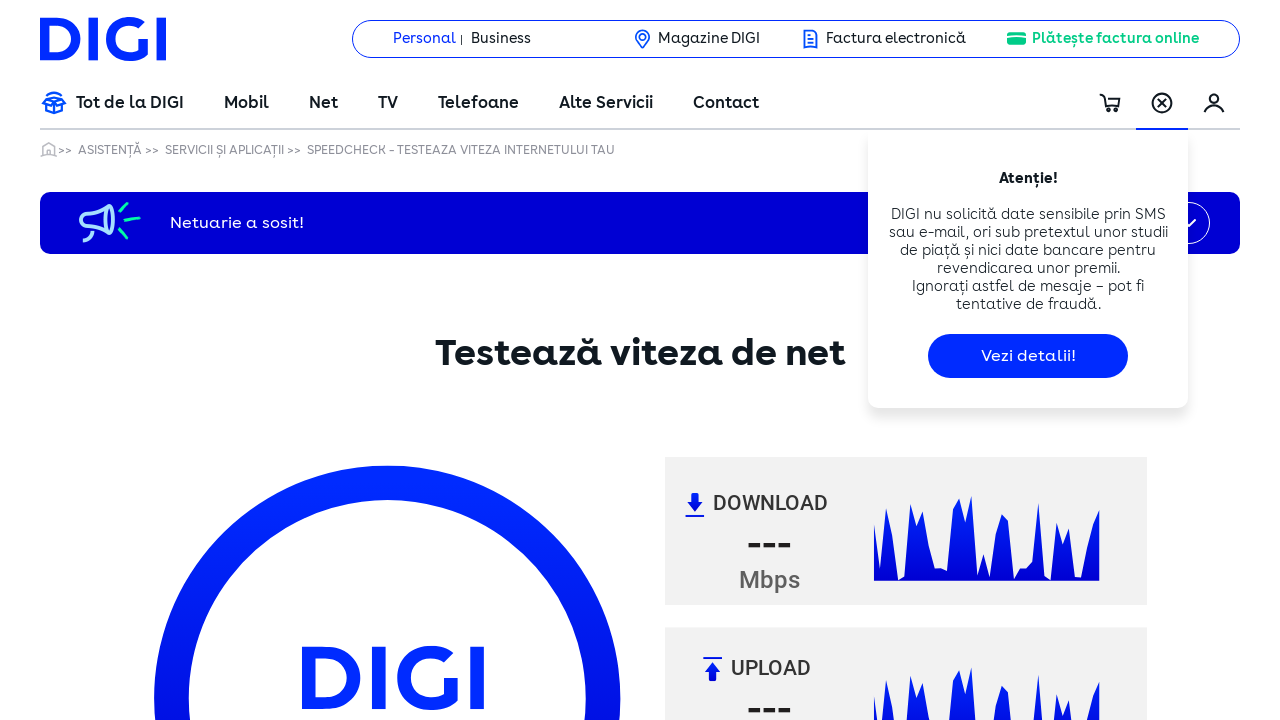

Clicked at iframe offset position (661, 331) at (711, 734)
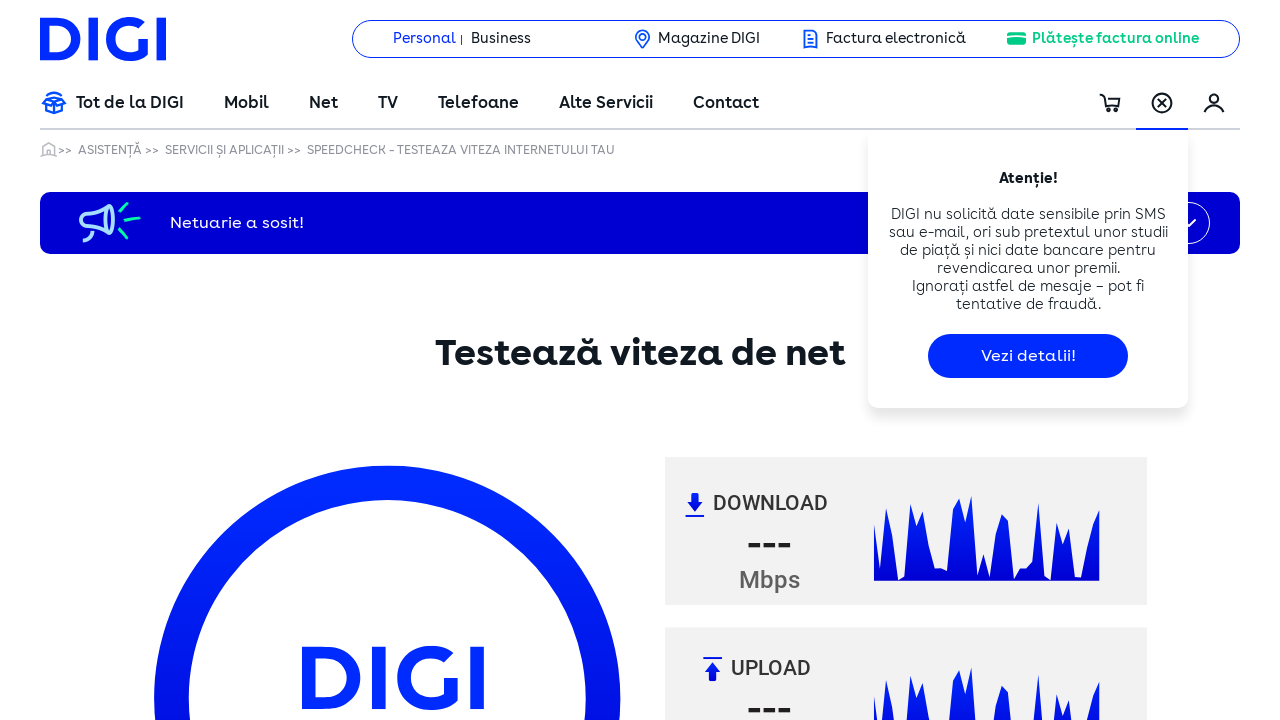

Clicked at iframe offset position (661, 361) at (711, 764)
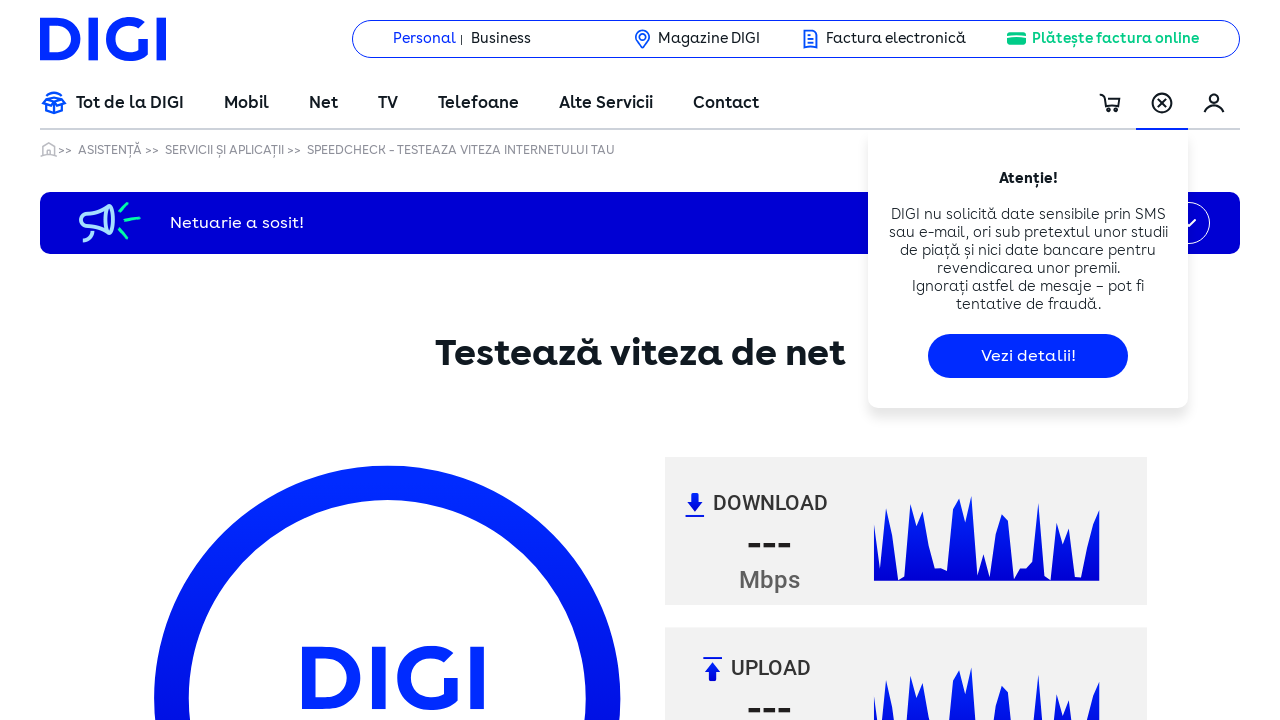

Clicked at iframe offset position (661, 391) at (711, 794)
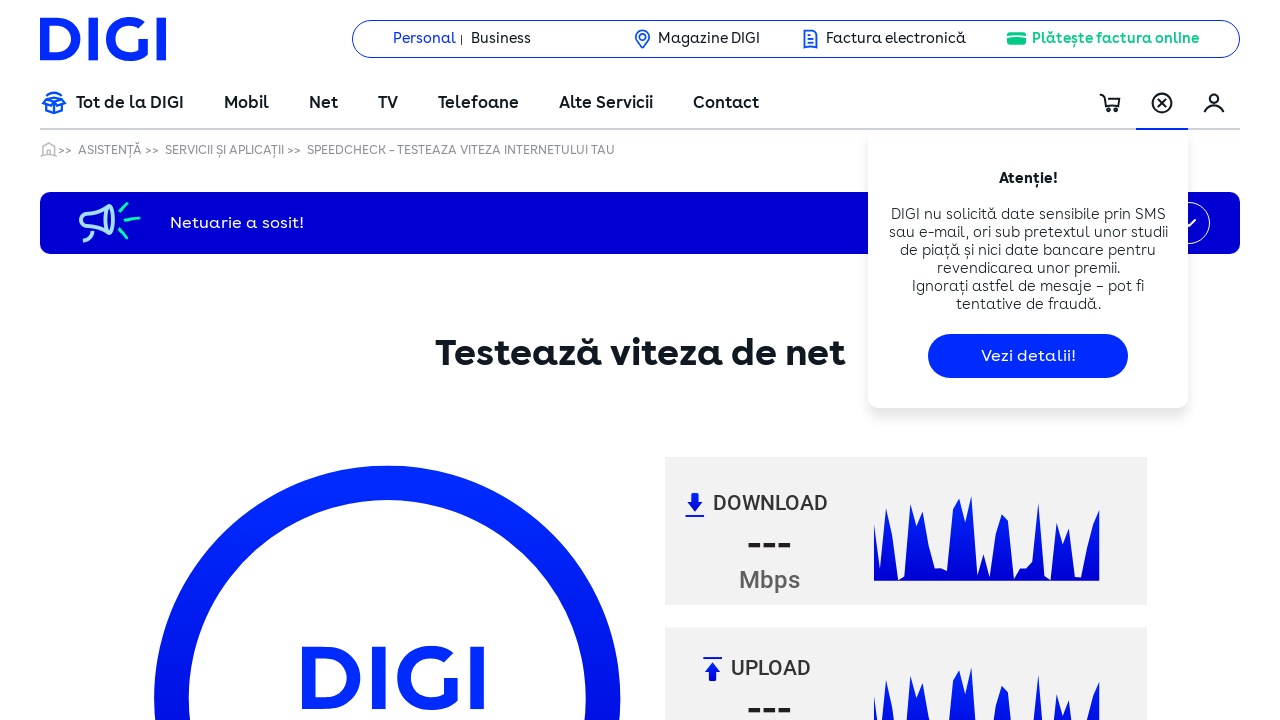

Clicked at iframe offset position (661, 421) at (711, 824)
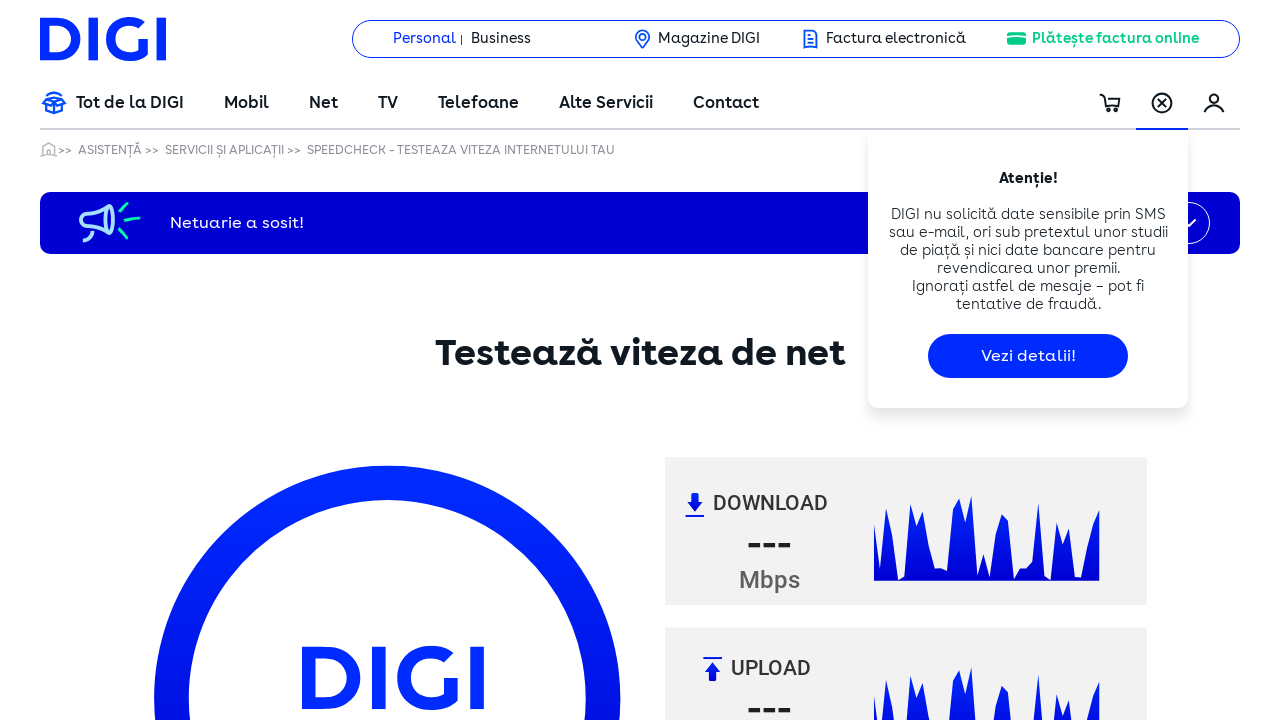

Clicked at iframe offset position (661, 451) at (711, 854)
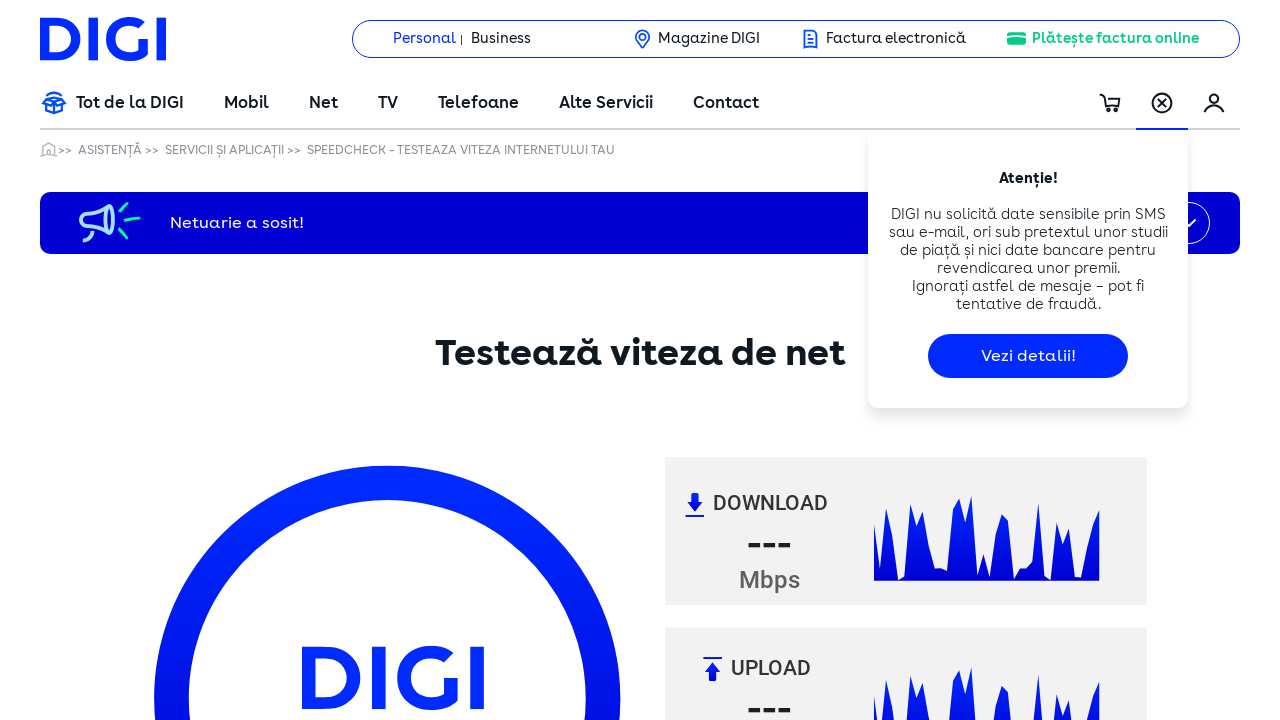

Clicked at iframe offset position (661, 481) at (711, 884)
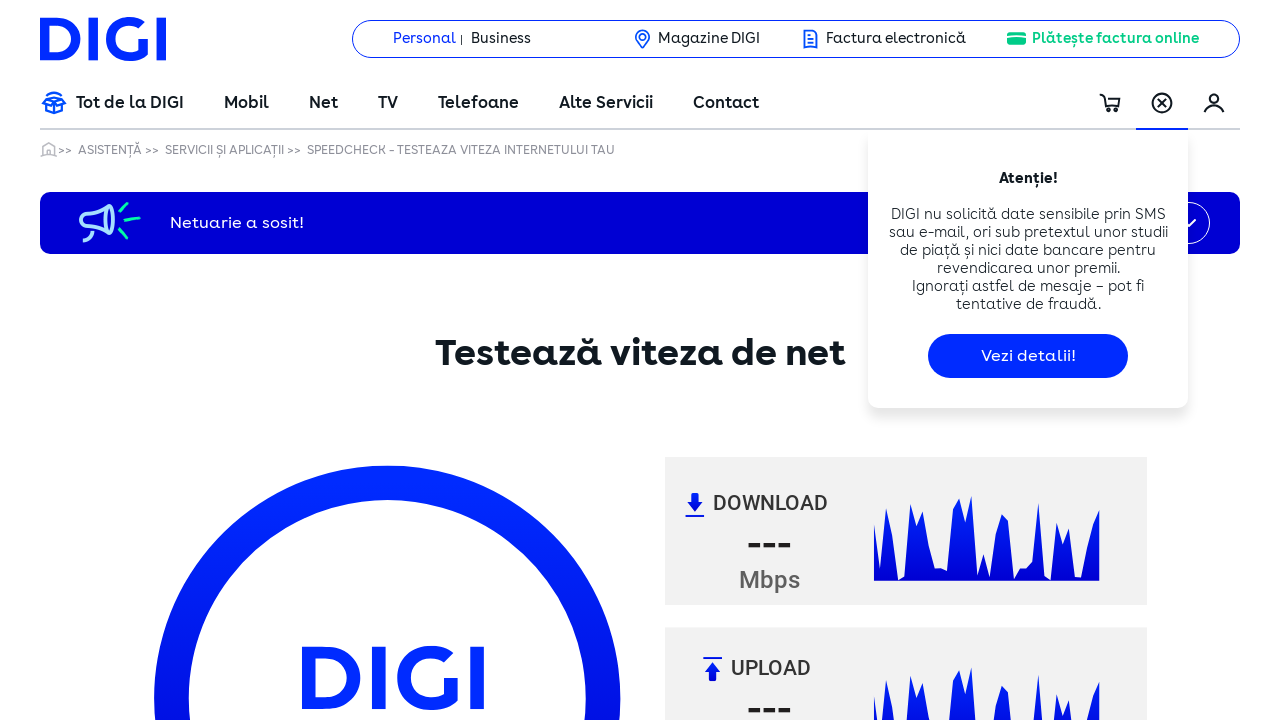

Clicked at iframe offset position (661, 511) at (711, 914)
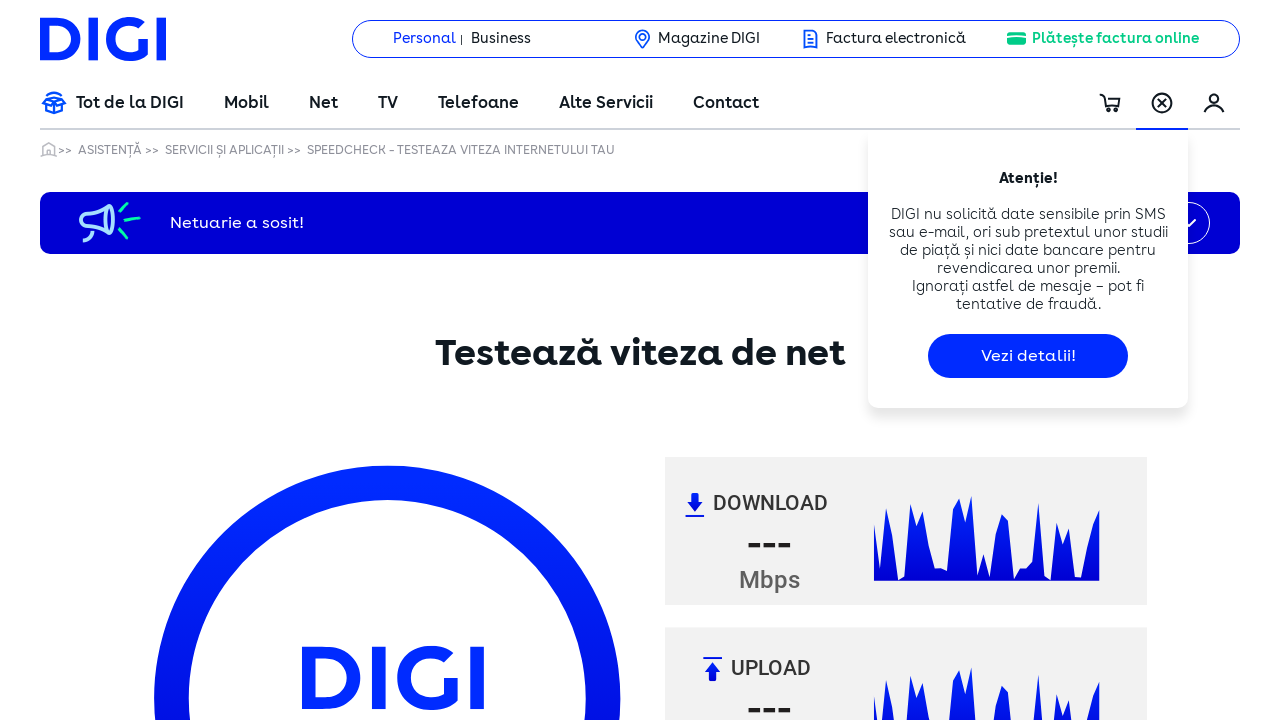

Clicked at iframe offset position (661, 541) at (711, 944)
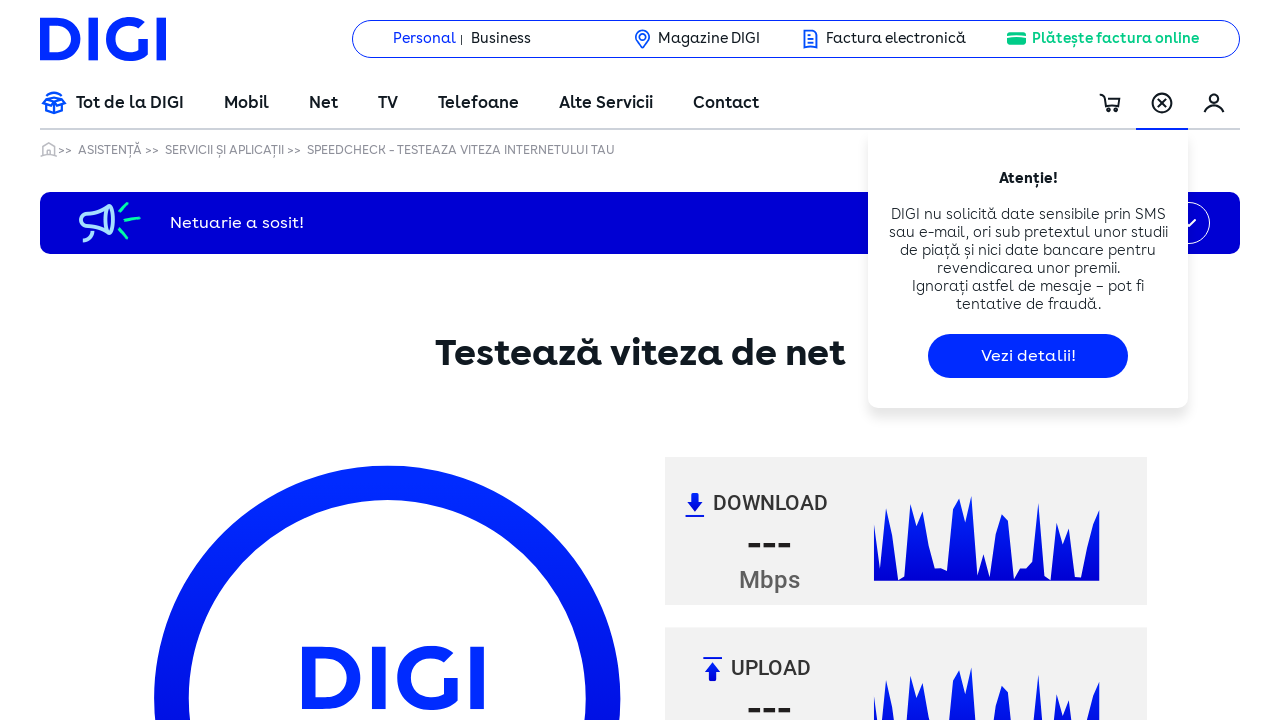

Clicked at iframe offset position (661, 571) at (711, 974)
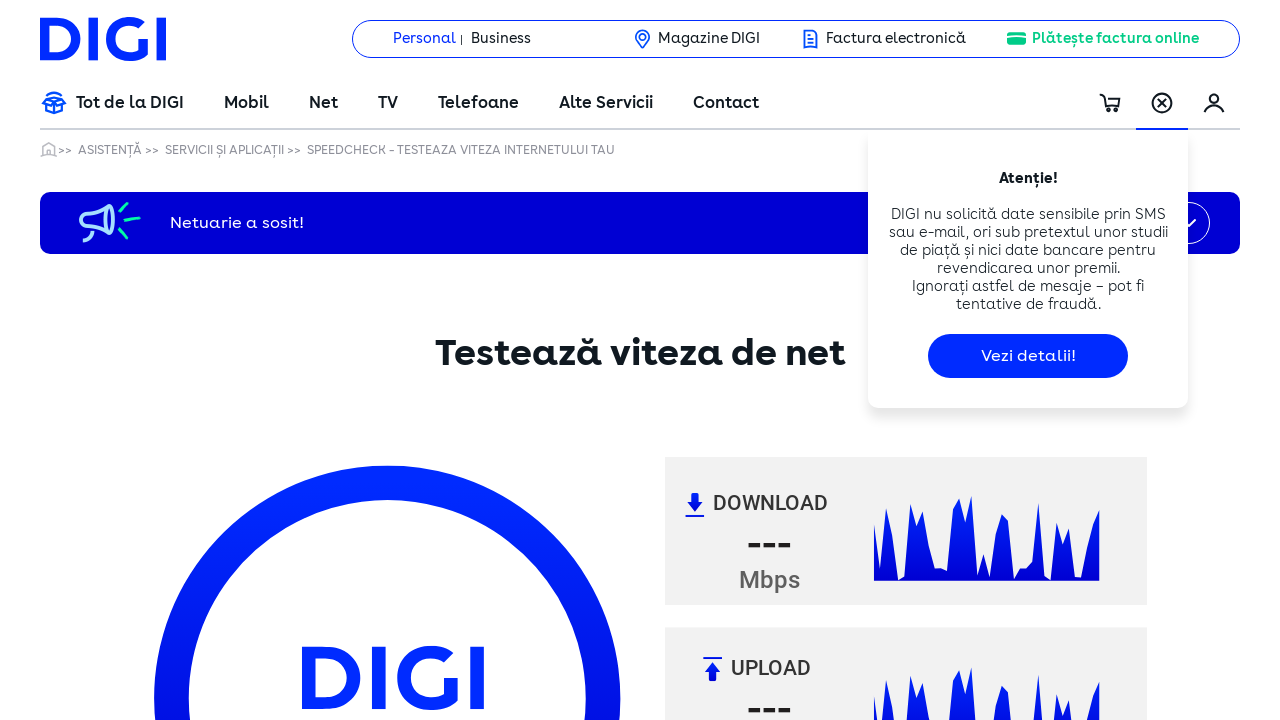

Clicked at iframe offset position (661, 601) at (711, 1004)
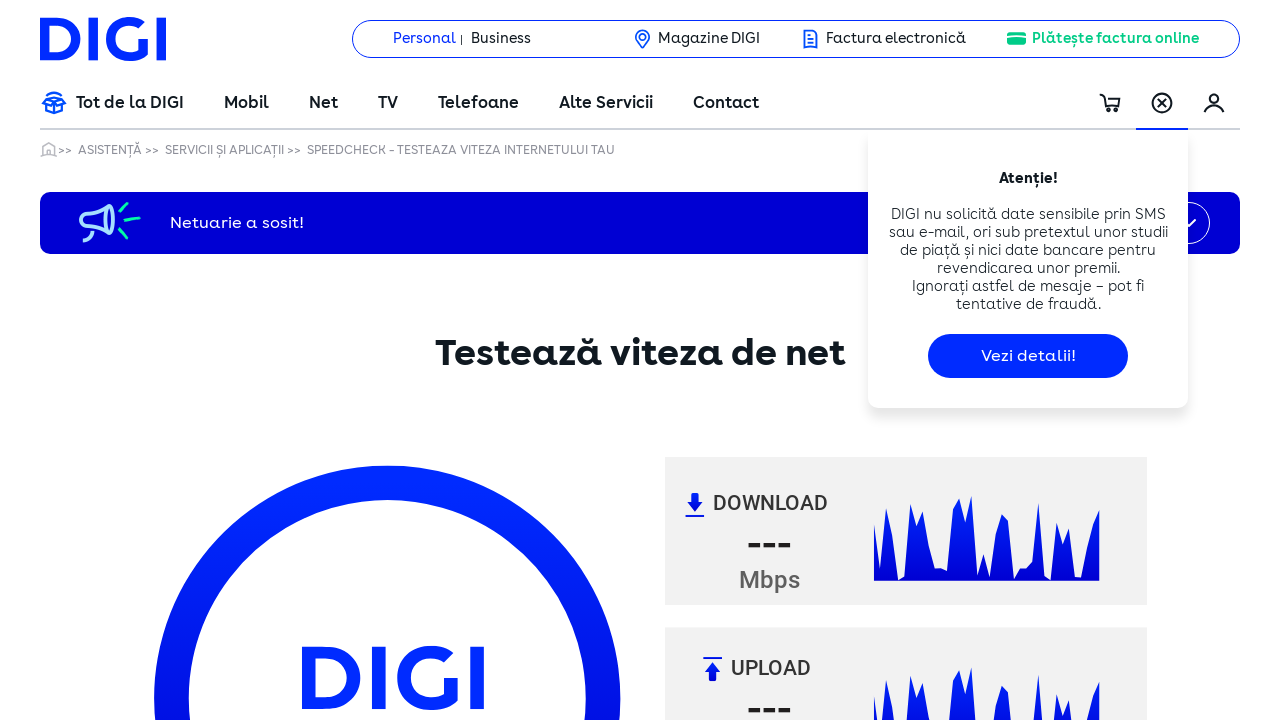

Clicked at iframe offset position (661, 631) at (711, 1034)
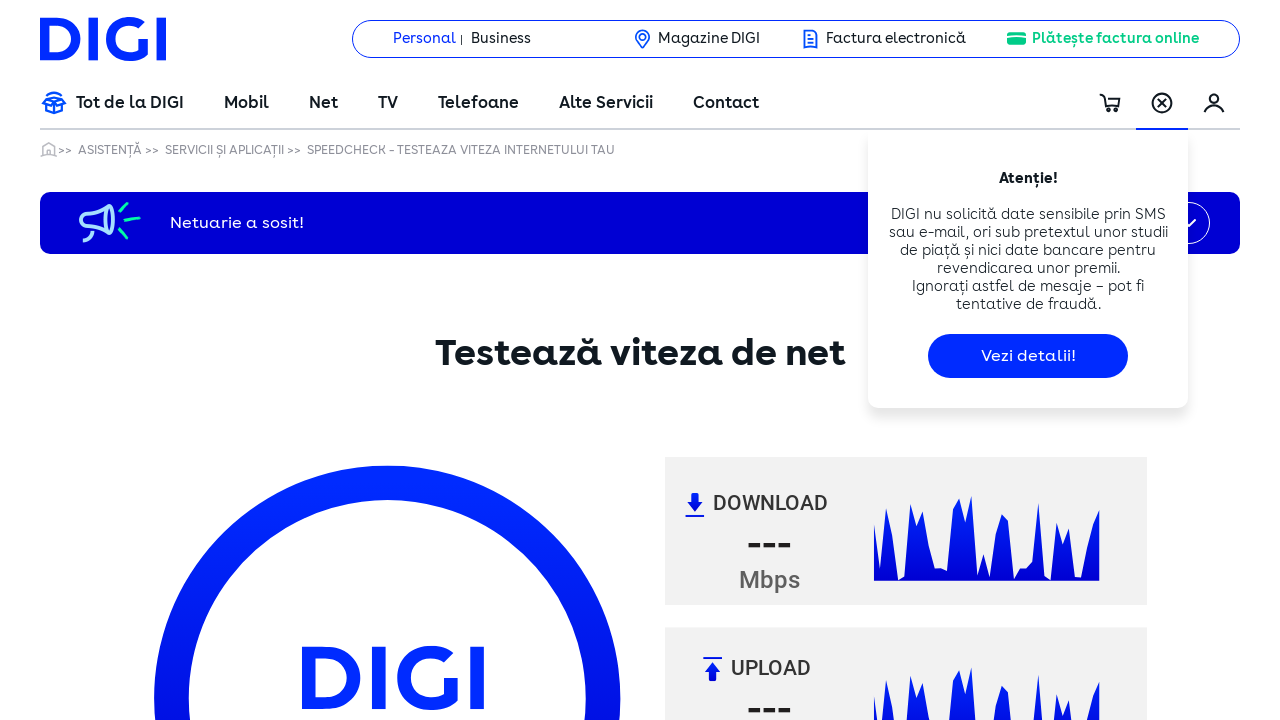

Clicked at iframe offset position (661, 661) at (711, 1064)
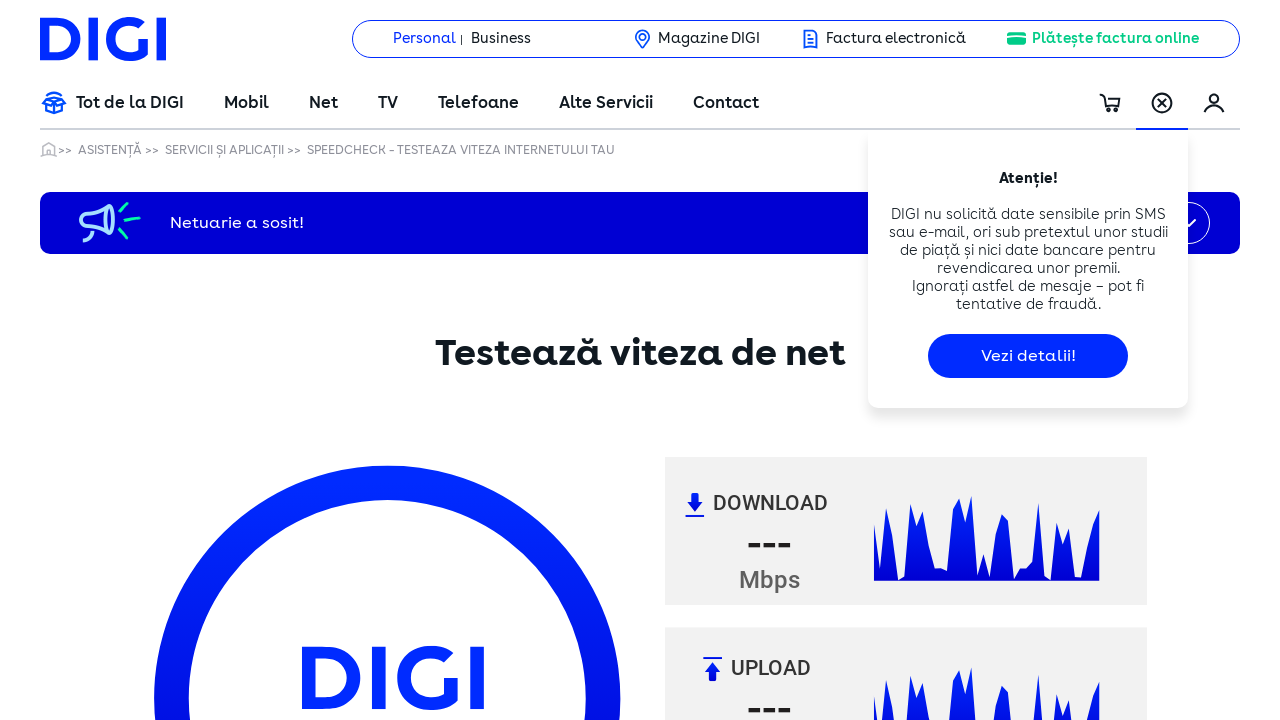

Clicked at iframe offset position (661, 691) at (711, 1094)
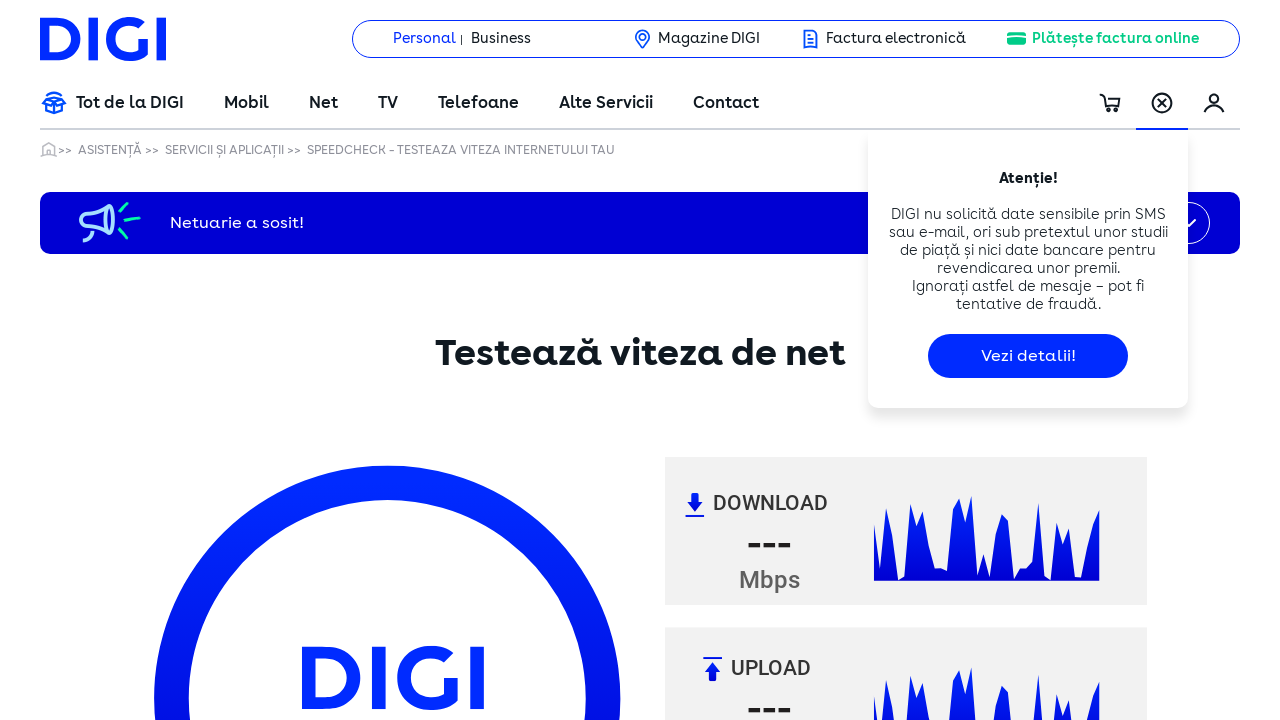

Clicked at iframe offset position (661, 721) at (711, 1124)
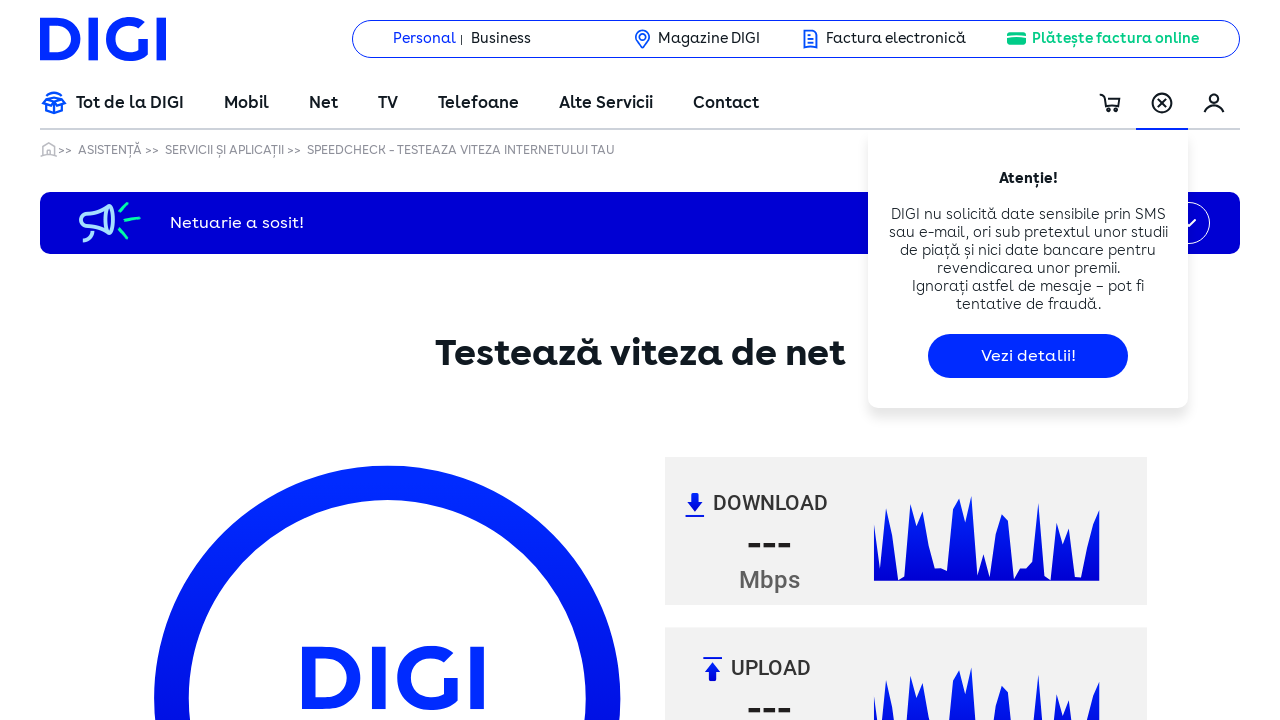

Clicked at iframe offset position (661, 751) at (711, 1154)
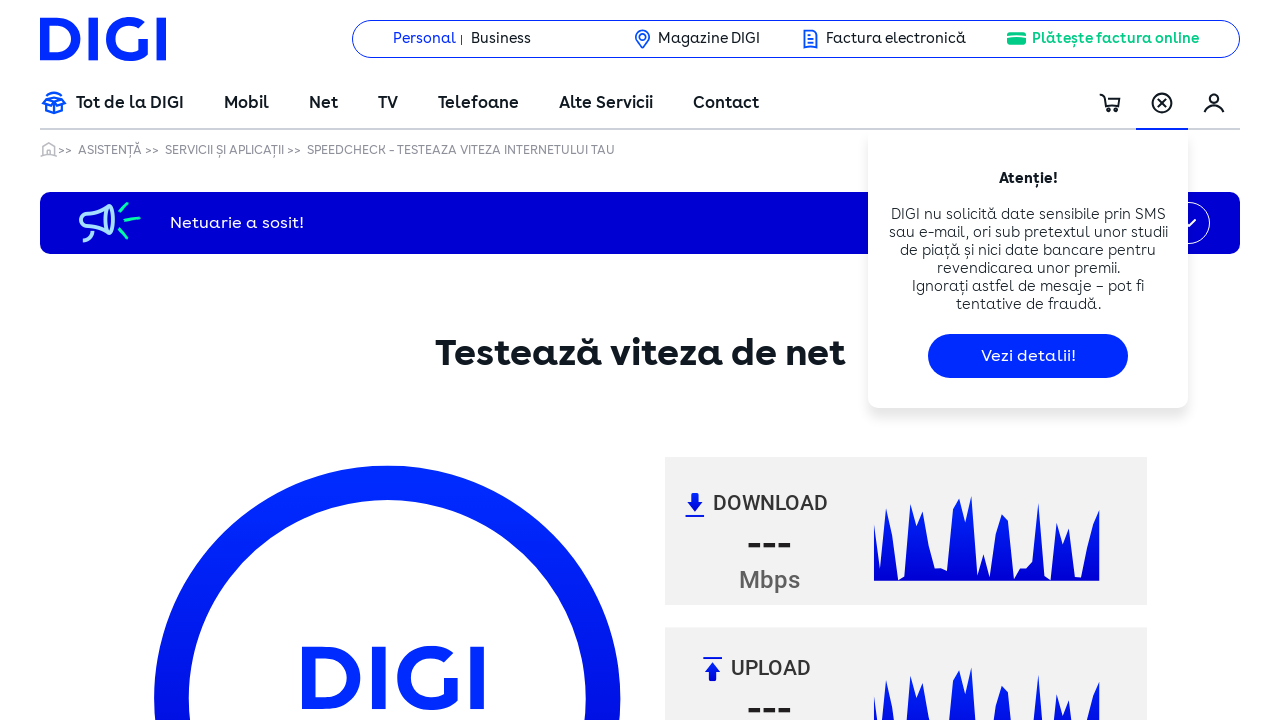

Clicked at iframe offset position (661, 781) at (711, 1184)
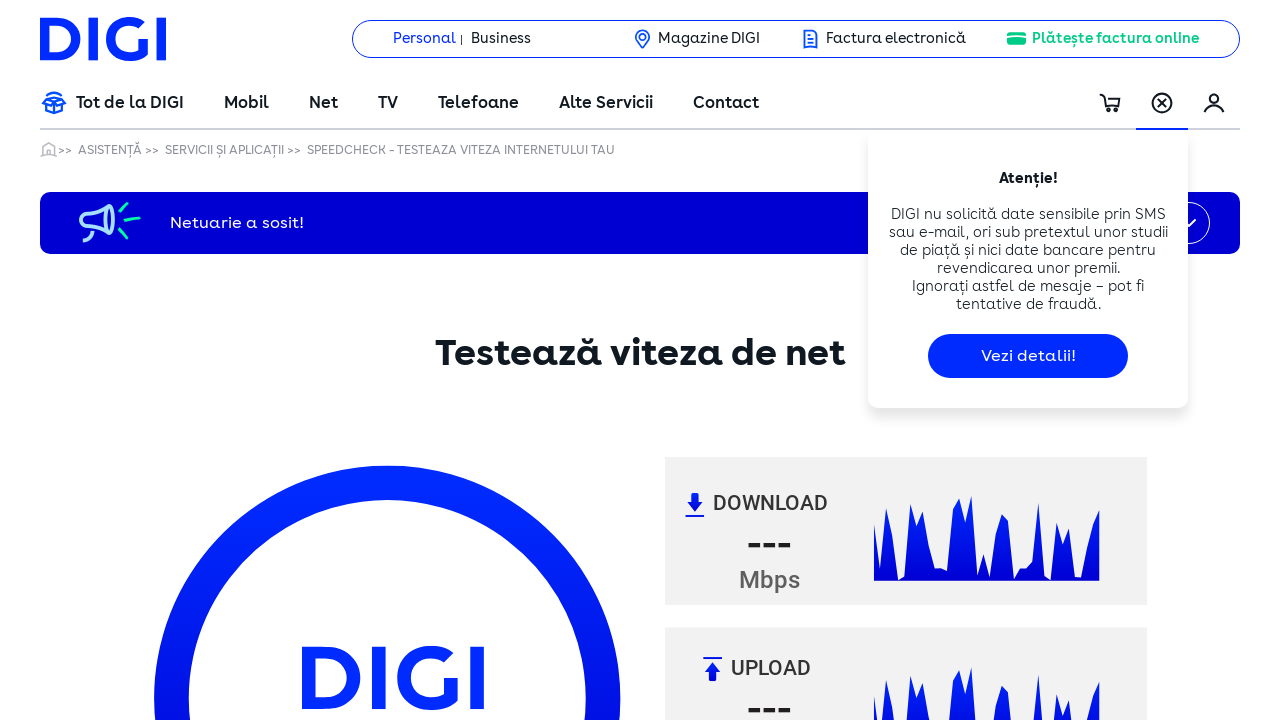

Clicked at iframe offset position (691, 1) at (741, 404)
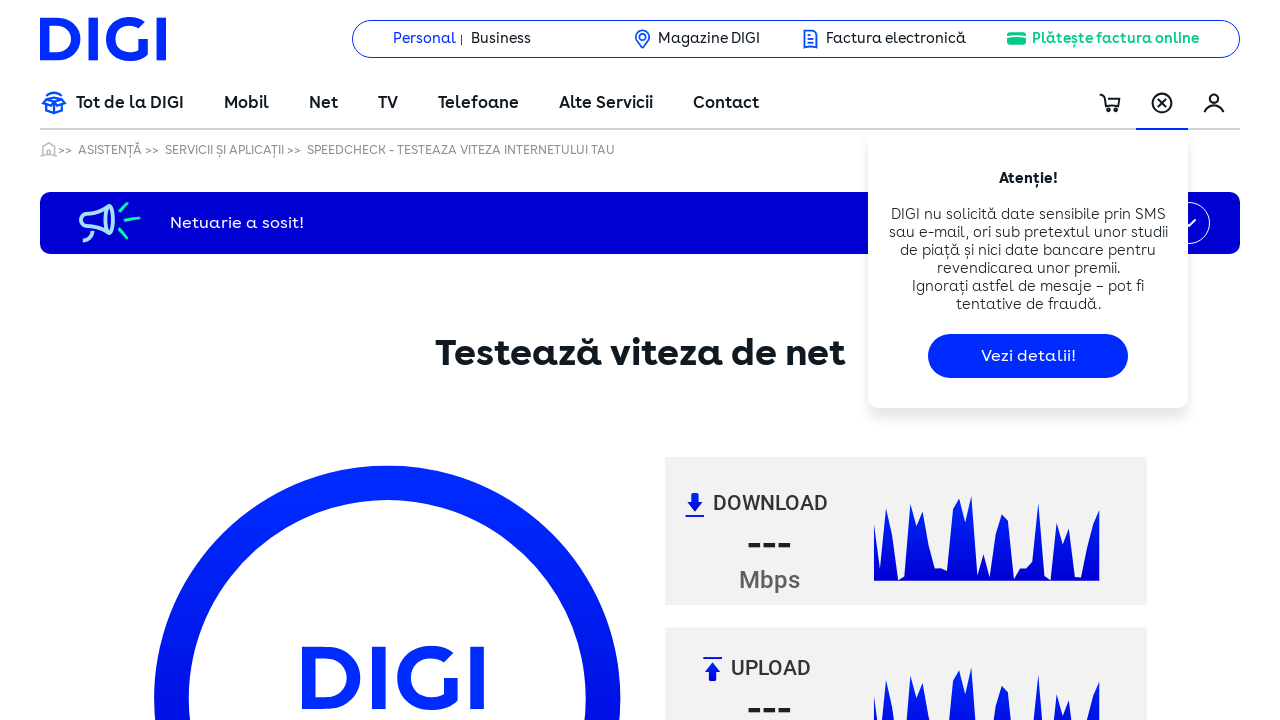

Clicked at iframe offset position (691, 31) at (741, 434)
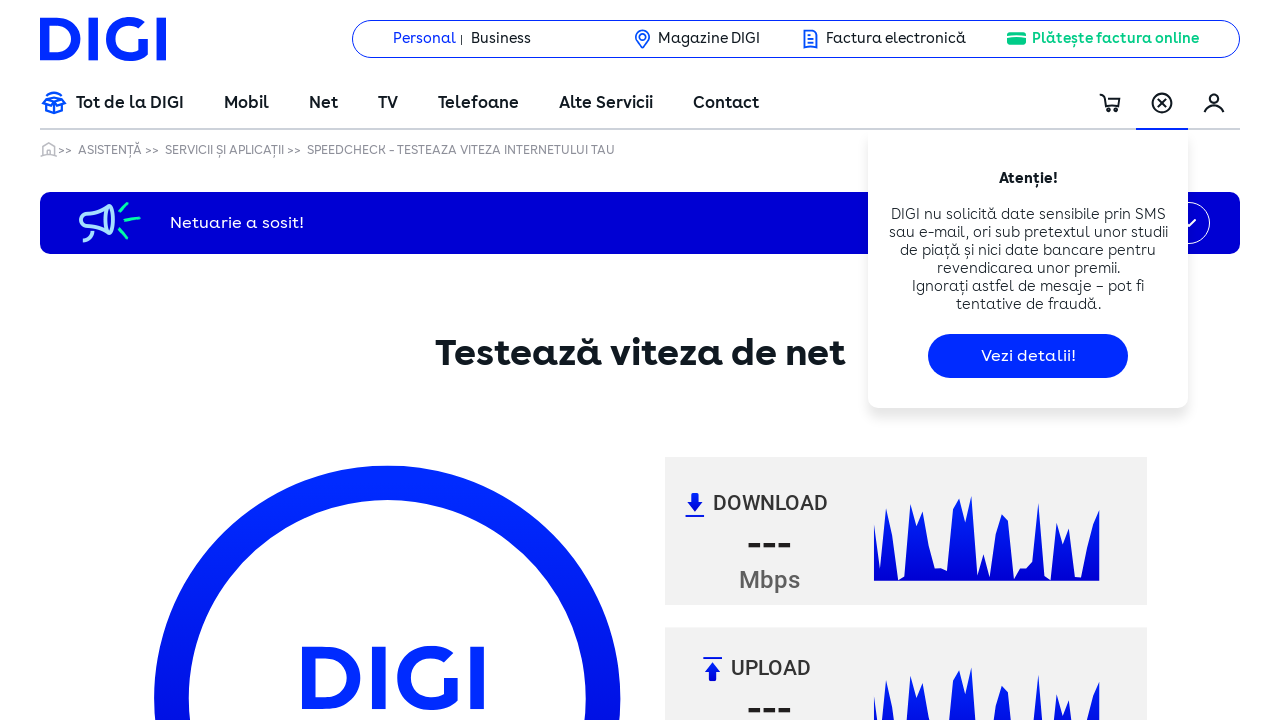

Clicked at iframe offset position (691, 61) at (741, 464)
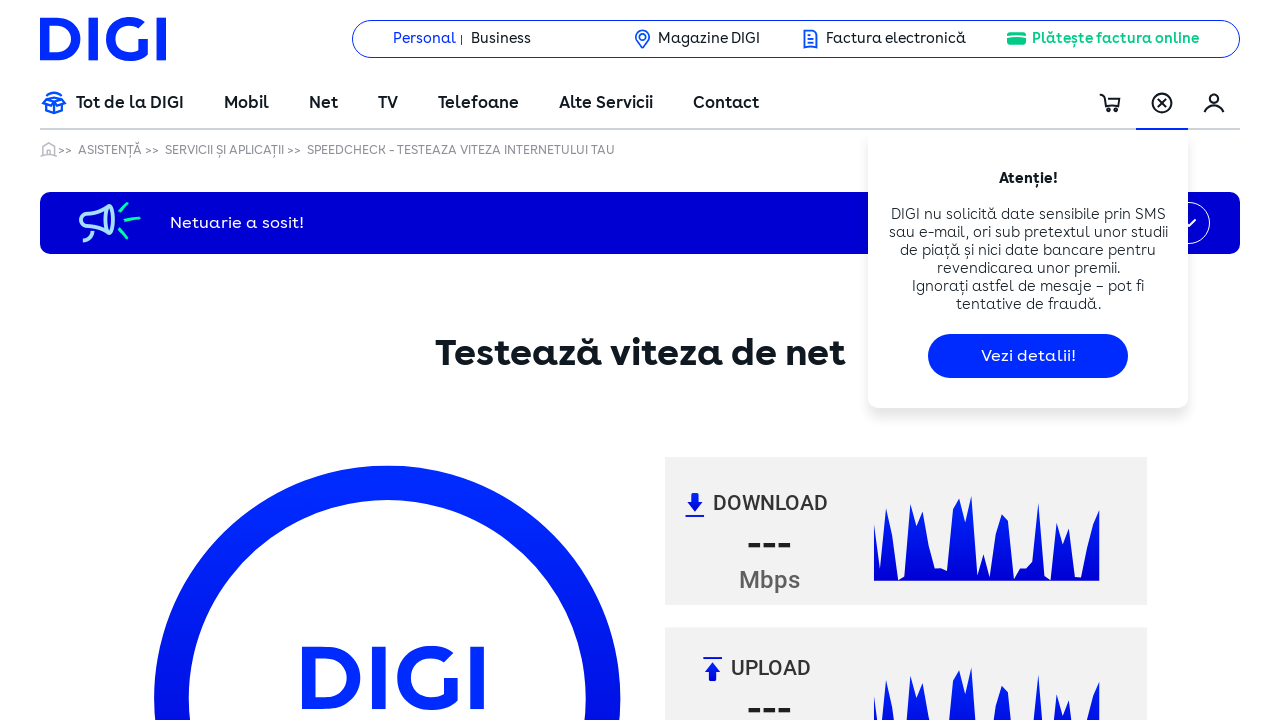

Clicked at iframe offset position (691, 91) at (741, 494)
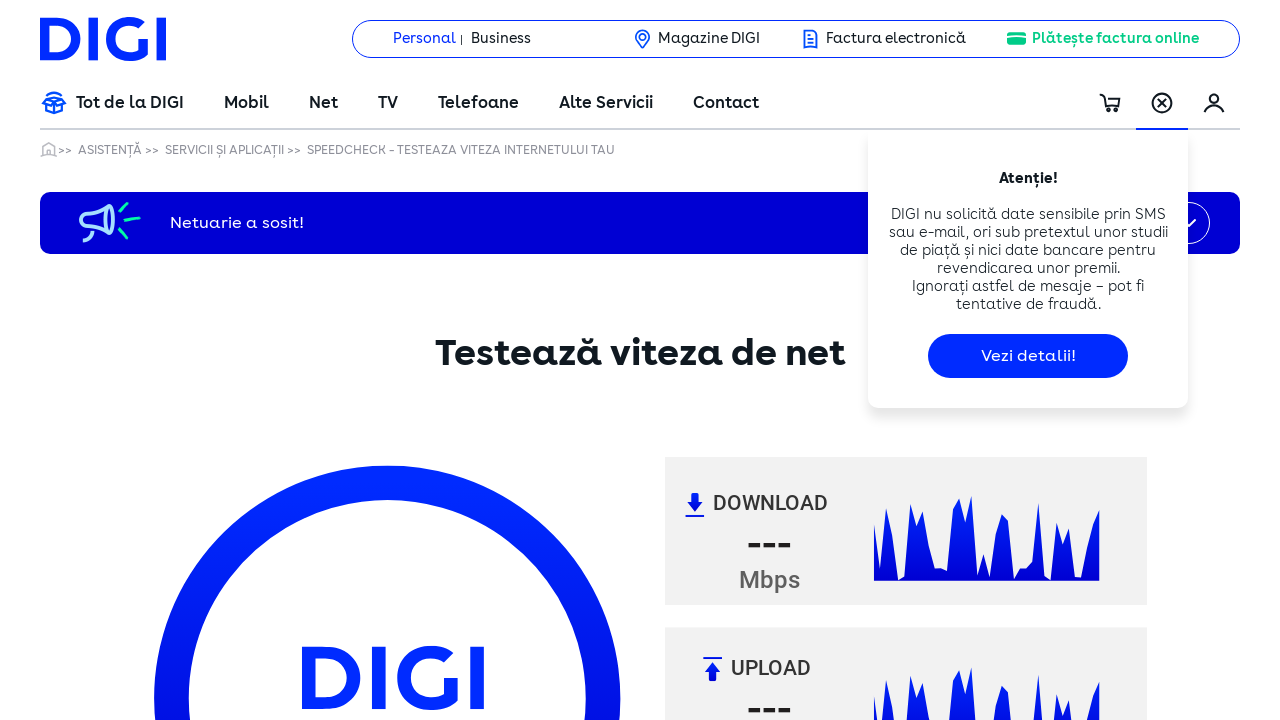

Clicked at iframe offset position (691, 121) at (741, 524)
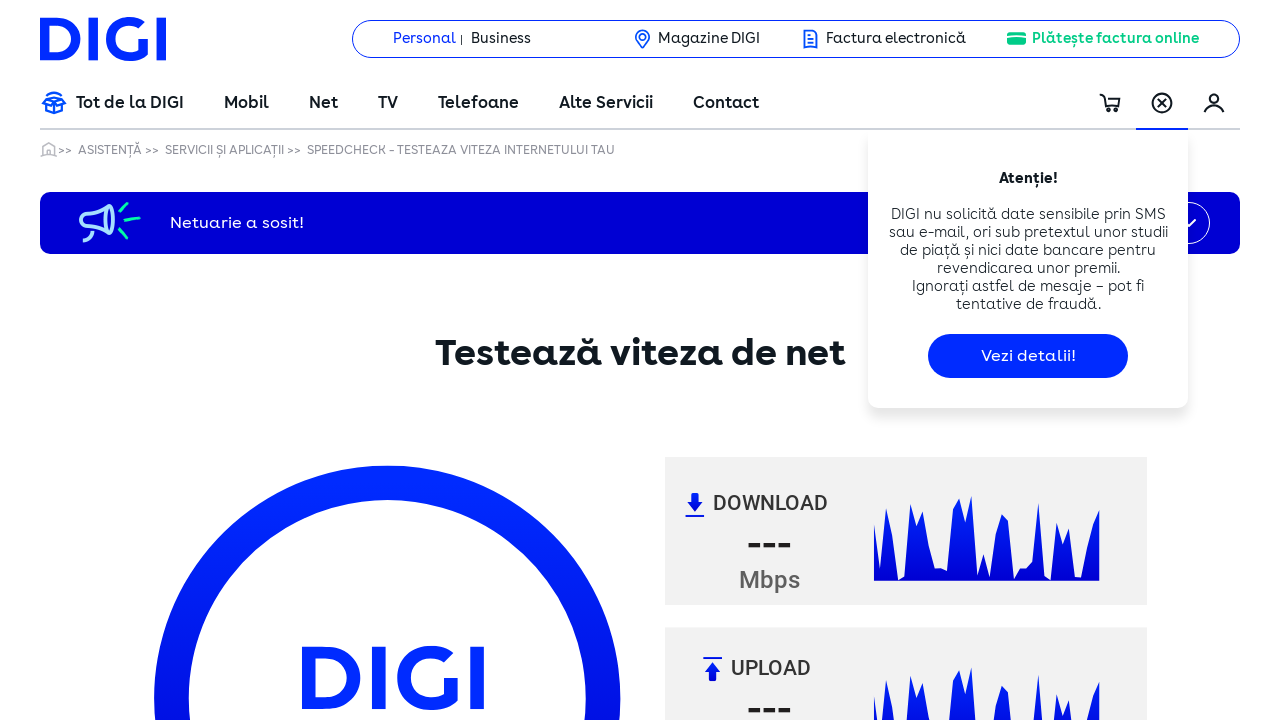

Clicked at iframe offset position (691, 151) at (741, 554)
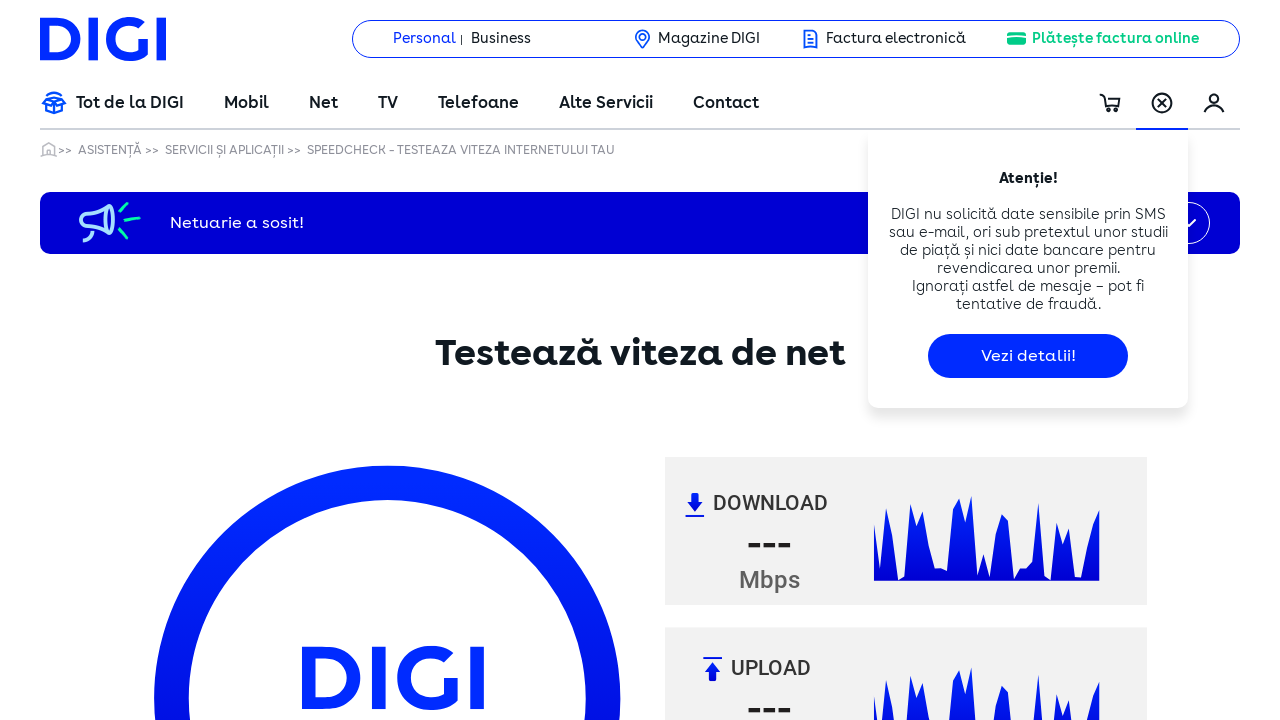

Clicked at iframe offset position (691, 181) at (741, 584)
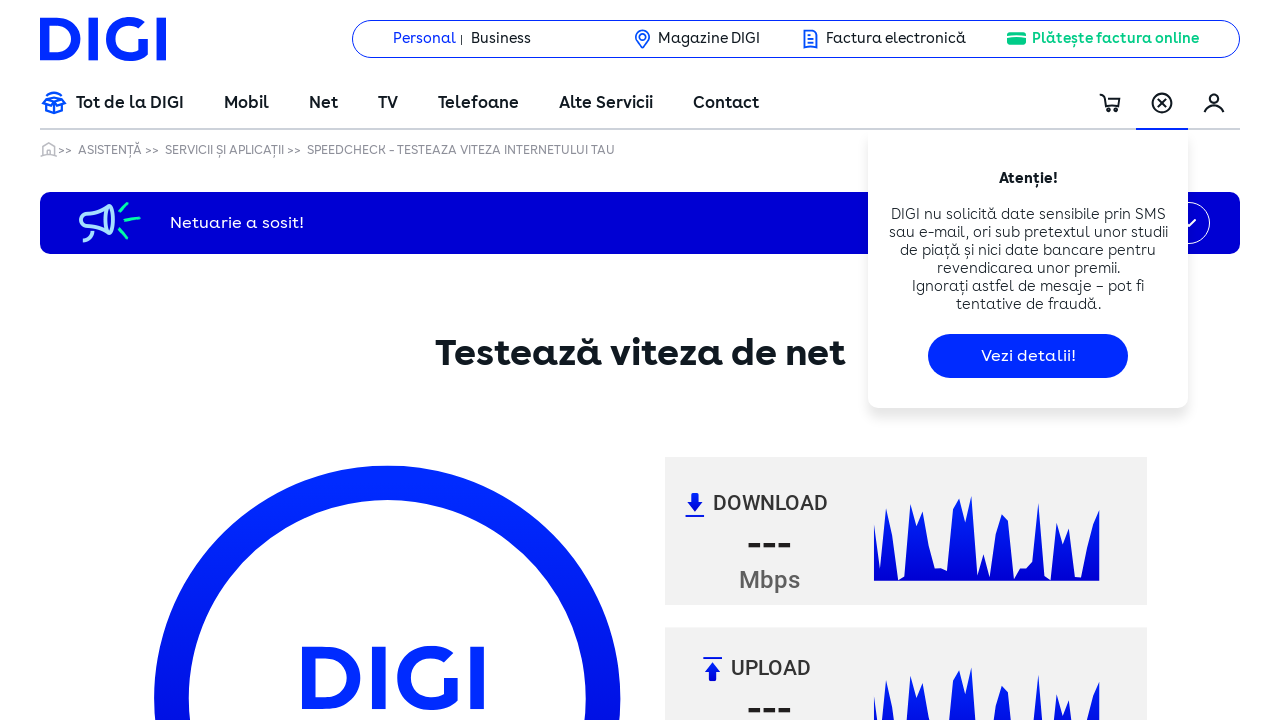

Clicked at iframe offset position (691, 211) at (741, 614)
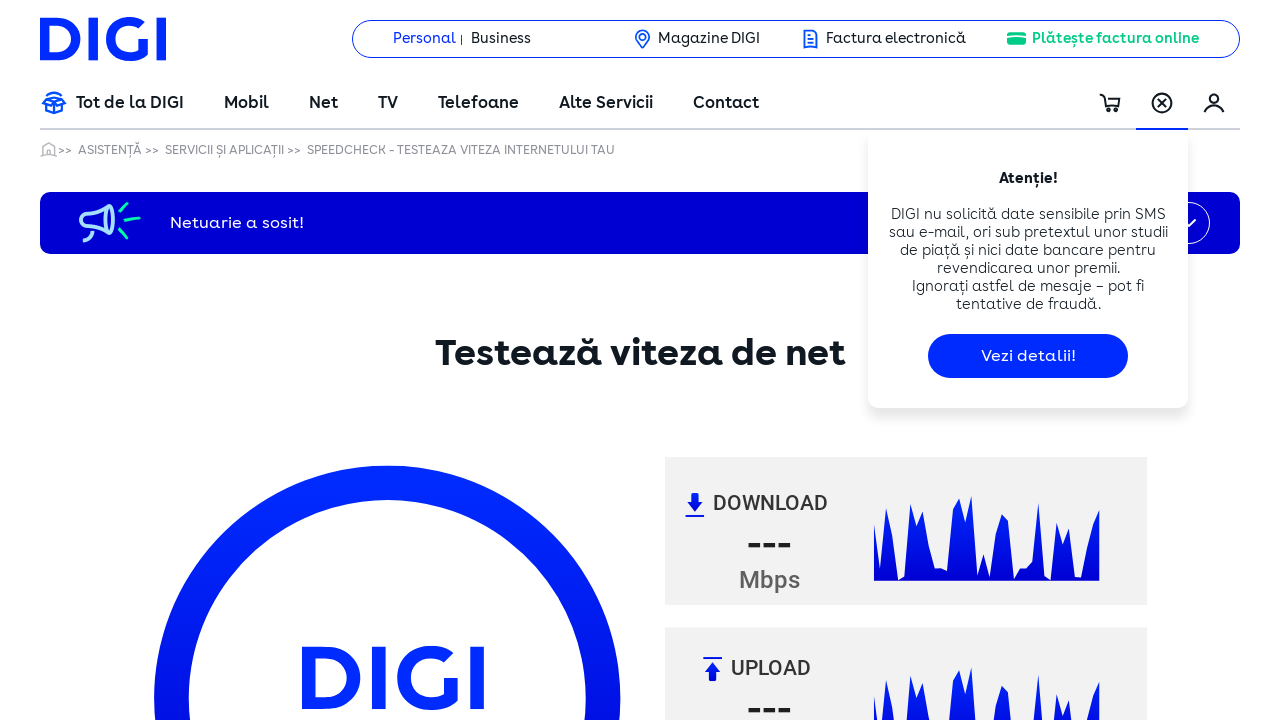

Clicked at iframe offset position (691, 241) at (741, 644)
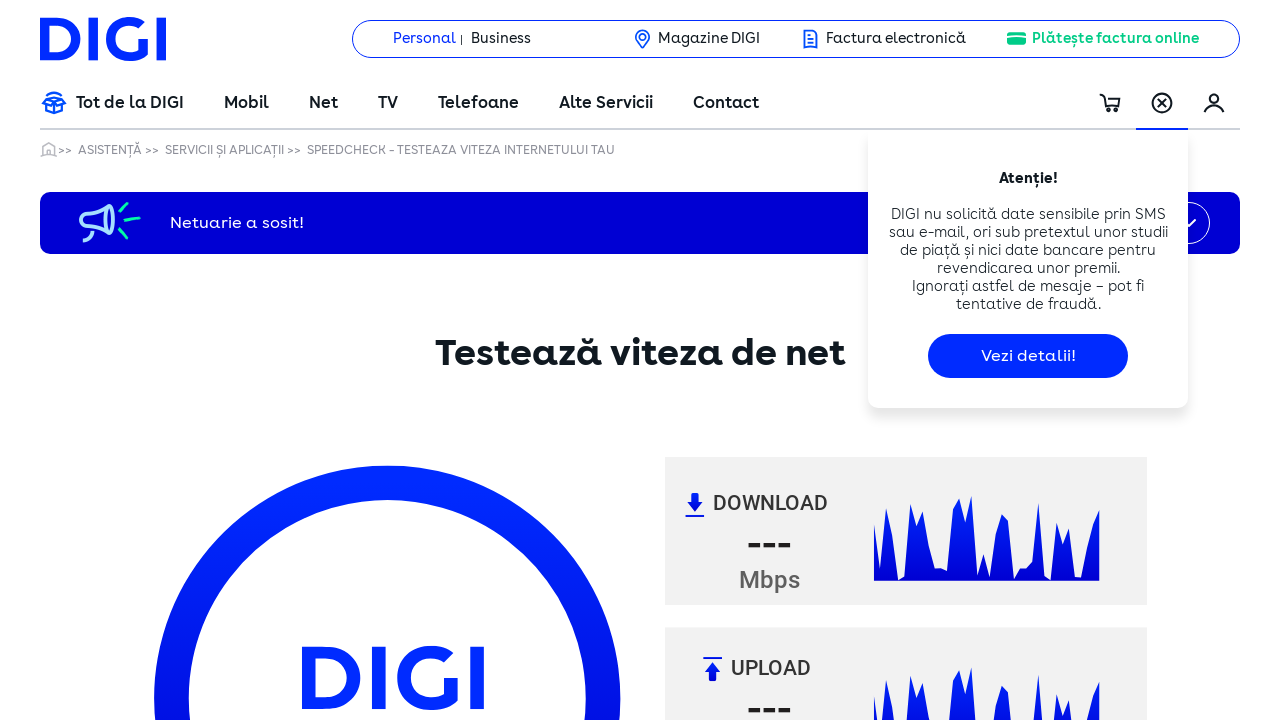

Clicked at iframe offset position (691, 271) at (741, 674)
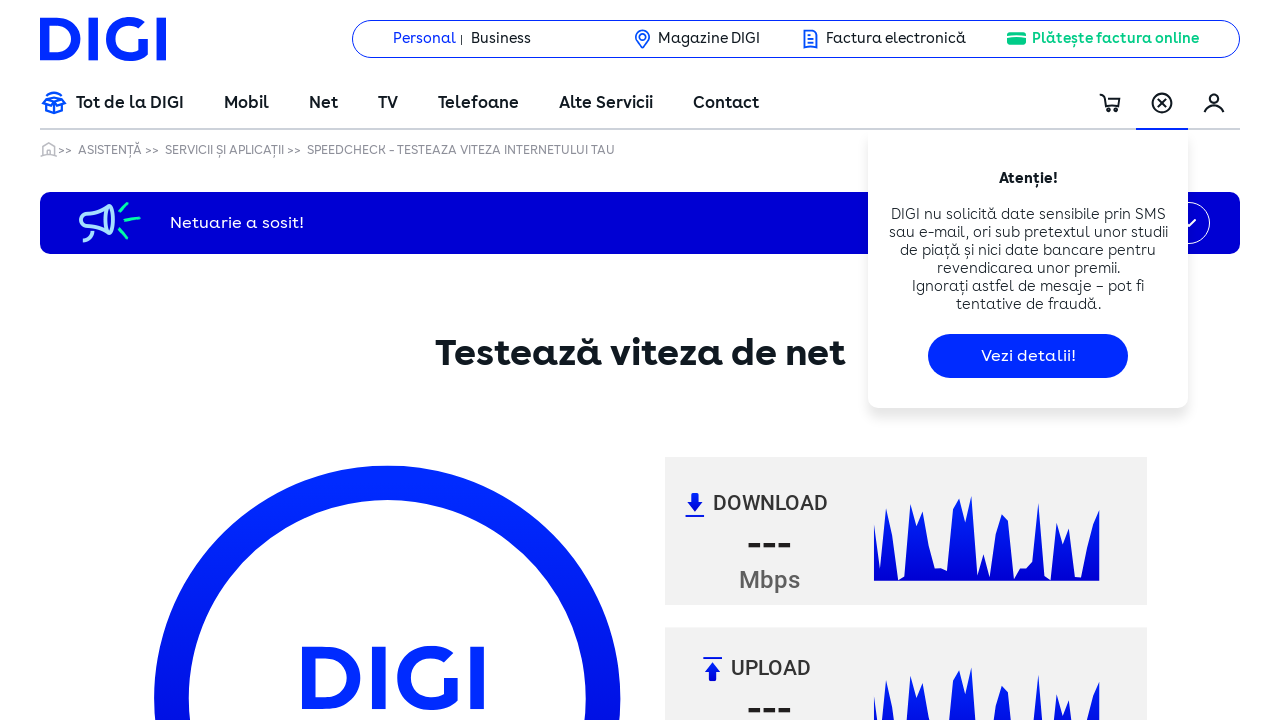

Clicked at iframe offset position (691, 301) at (741, 704)
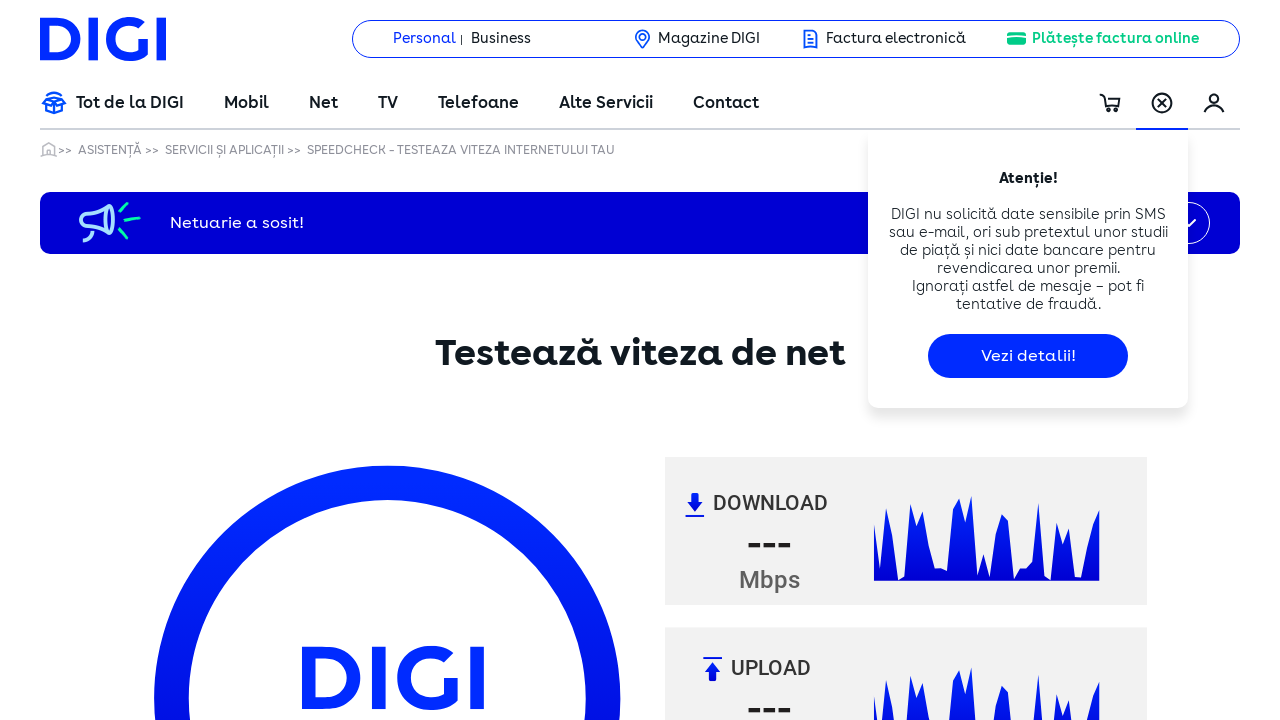

Clicked at iframe offset position (691, 331) at (741, 734)
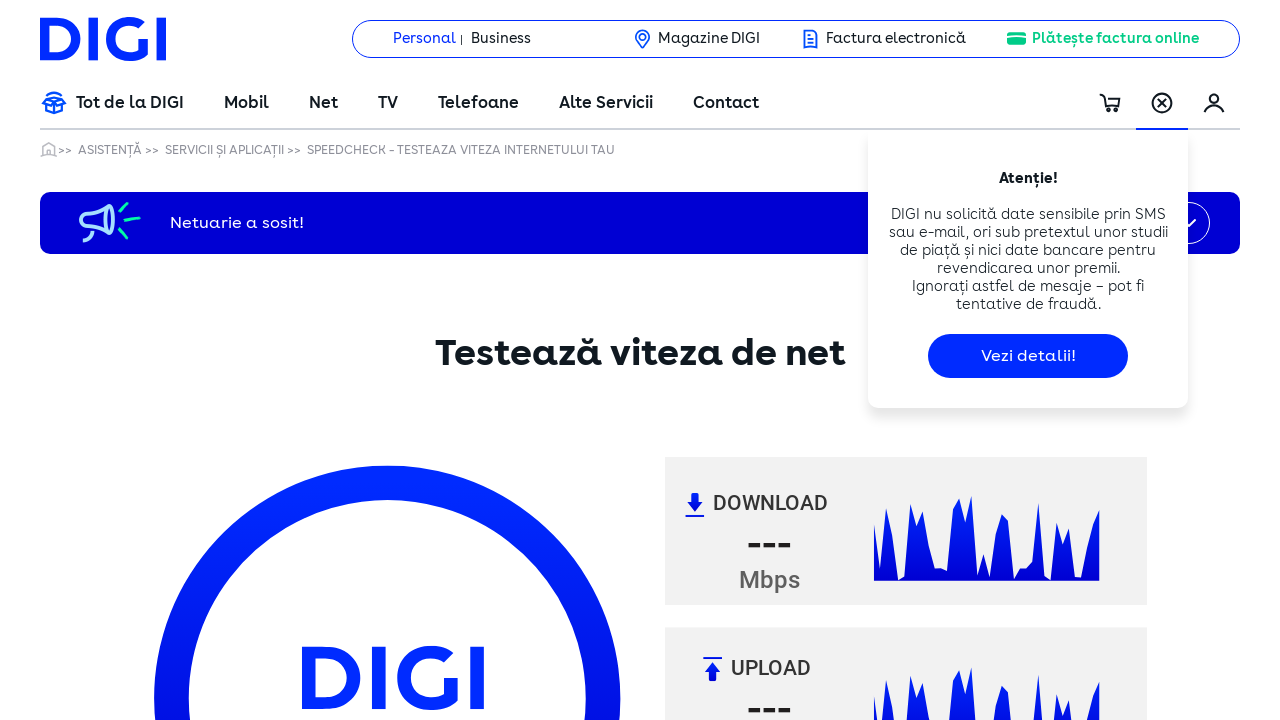

Clicked at iframe offset position (691, 361) at (741, 764)
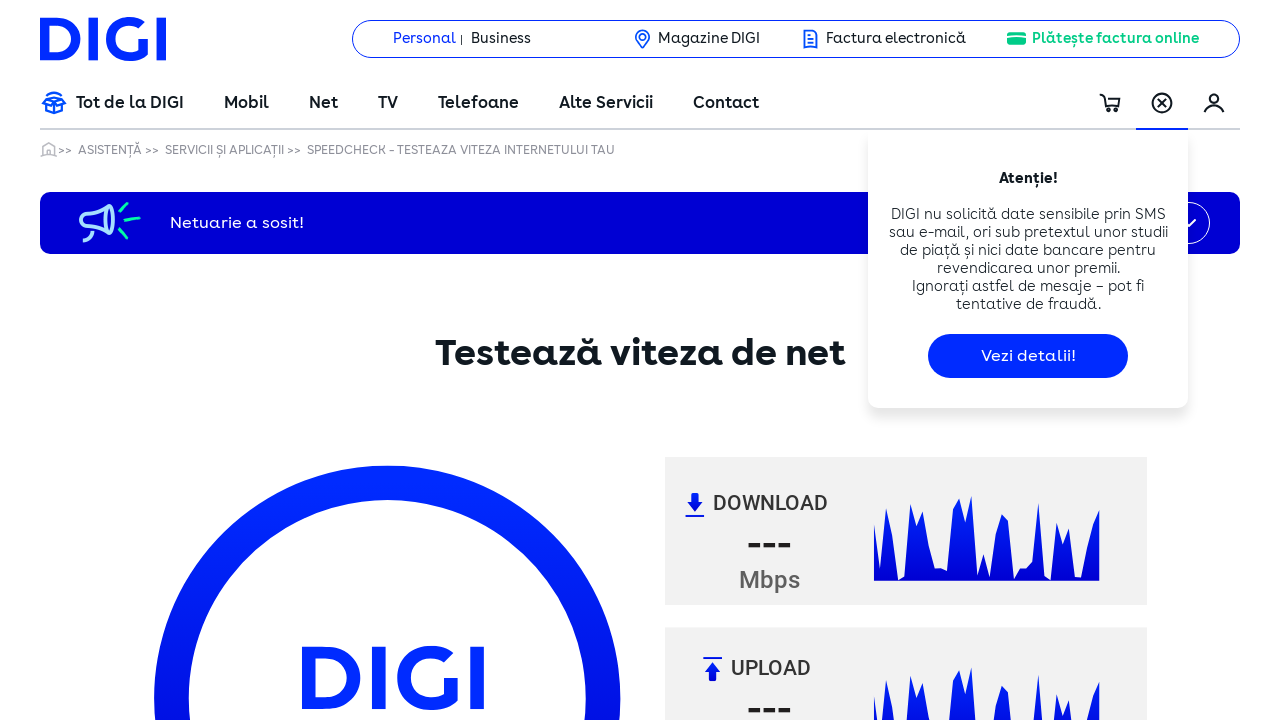

Clicked at iframe offset position (691, 391) at (741, 794)
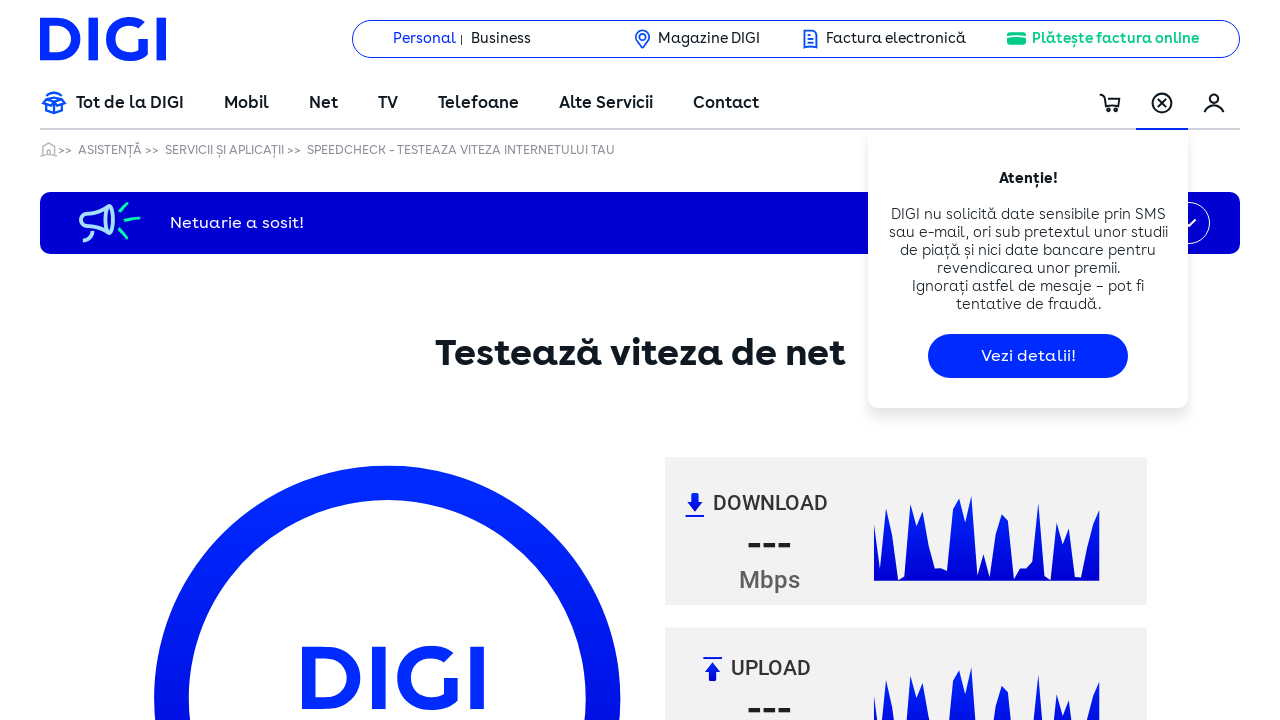

Clicked at iframe offset position (691, 421) at (741, 824)
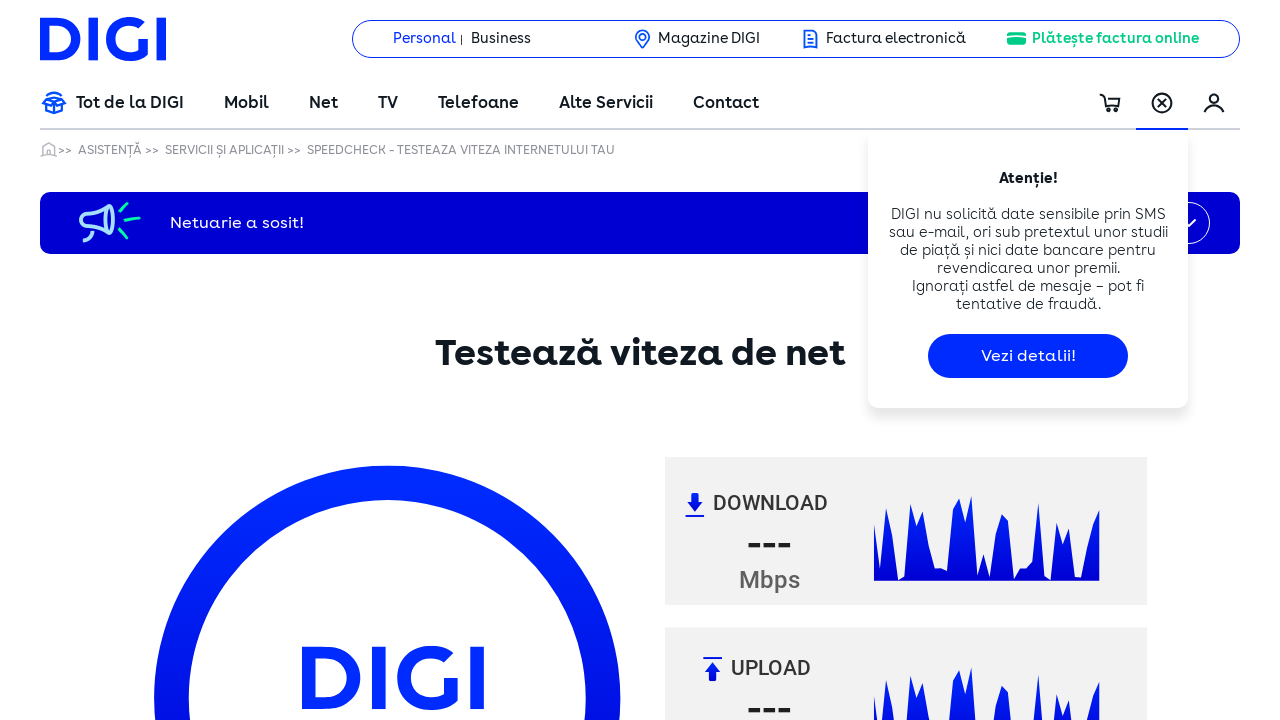

Clicked at iframe offset position (691, 451) at (741, 854)
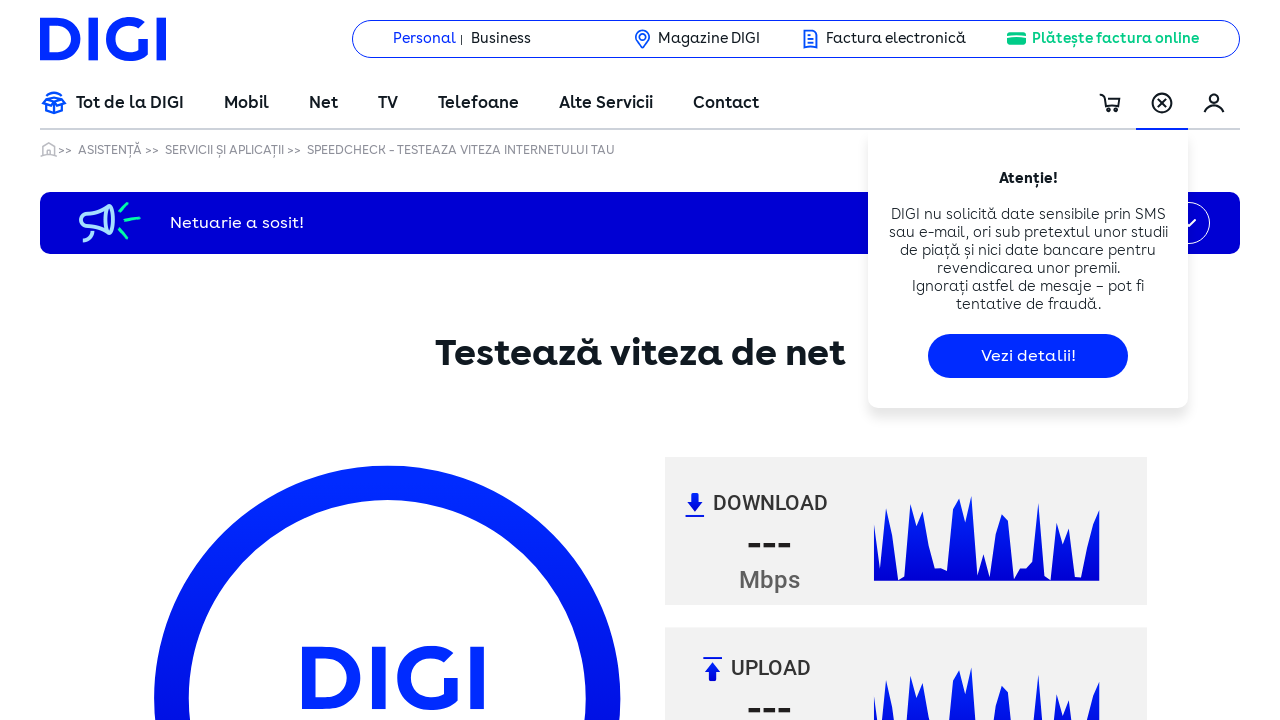

Clicked at iframe offset position (691, 481) at (741, 884)
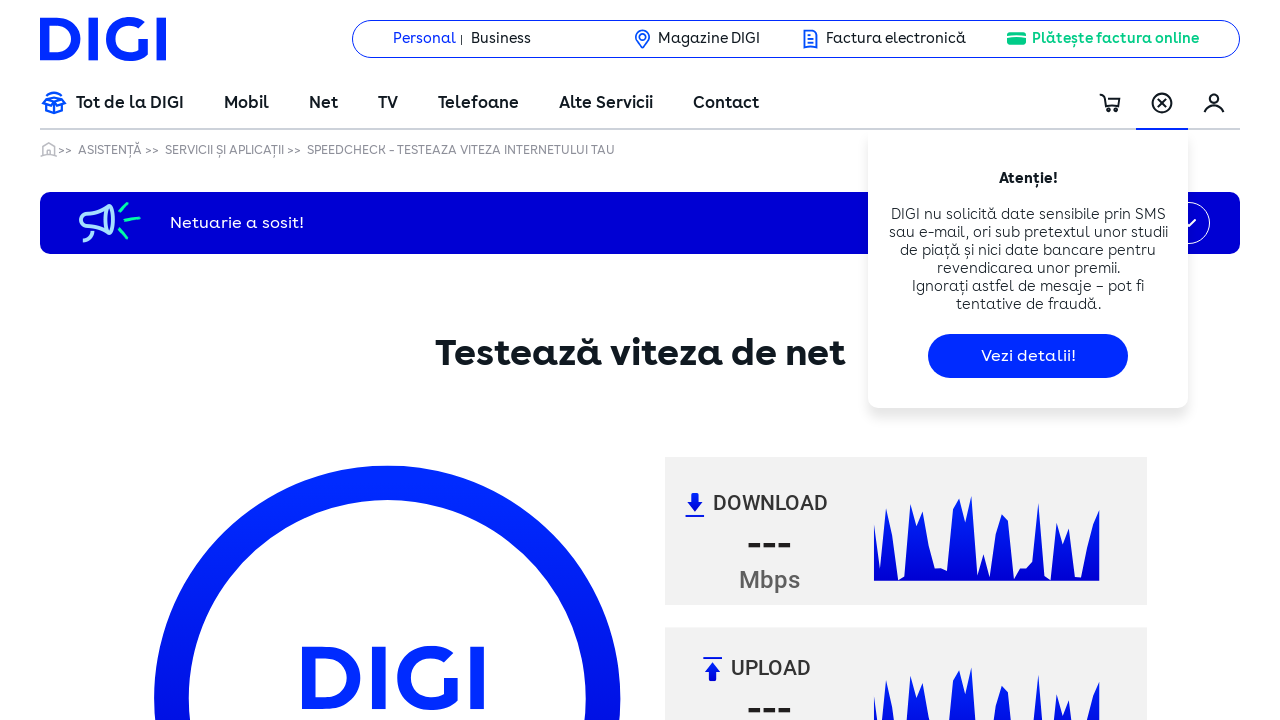

Clicked at iframe offset position (691, 511) at (741, 914)
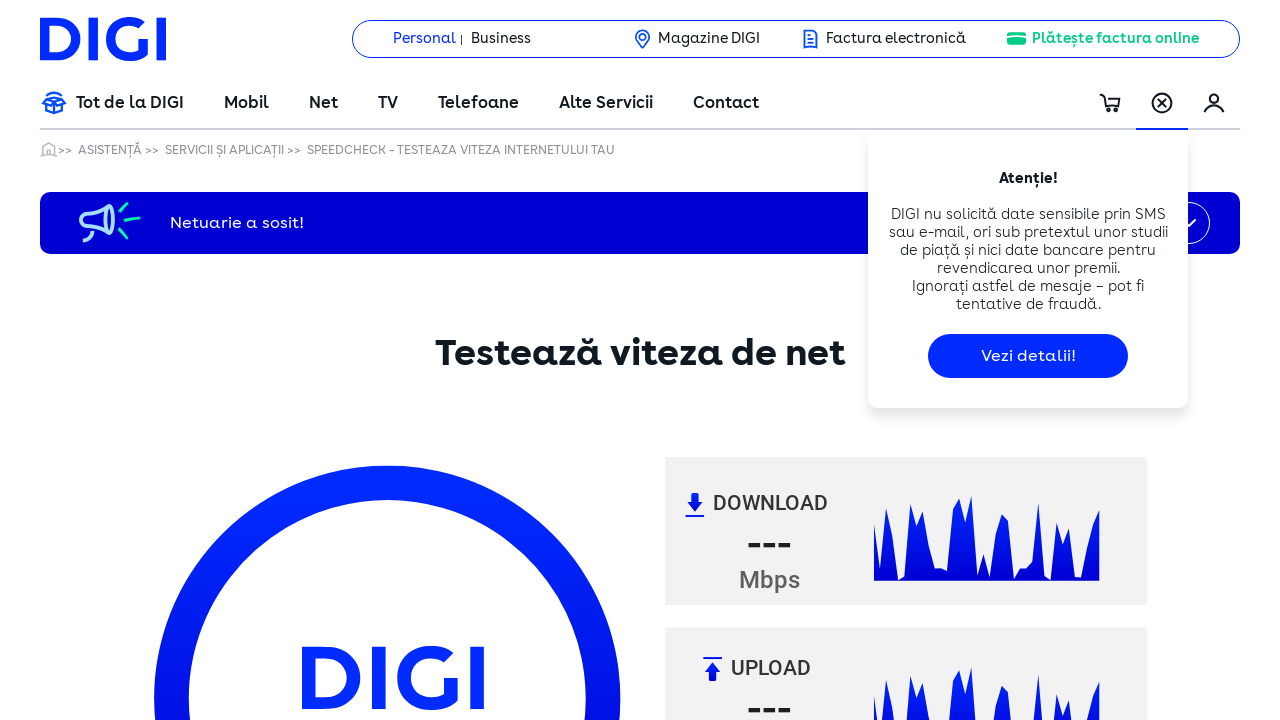

Clicked at iframe offset position (691, 541) at (741, 944)
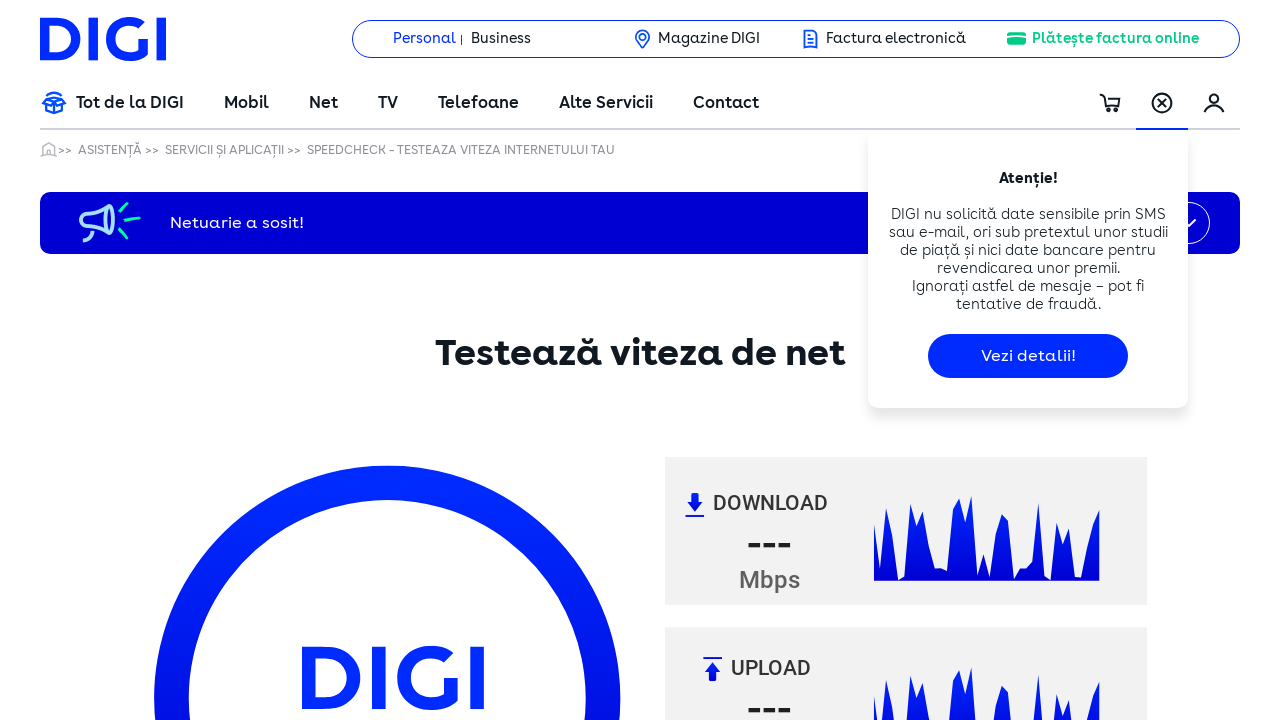

Clicked at iframe offset position (691, 571) at (741, 974)
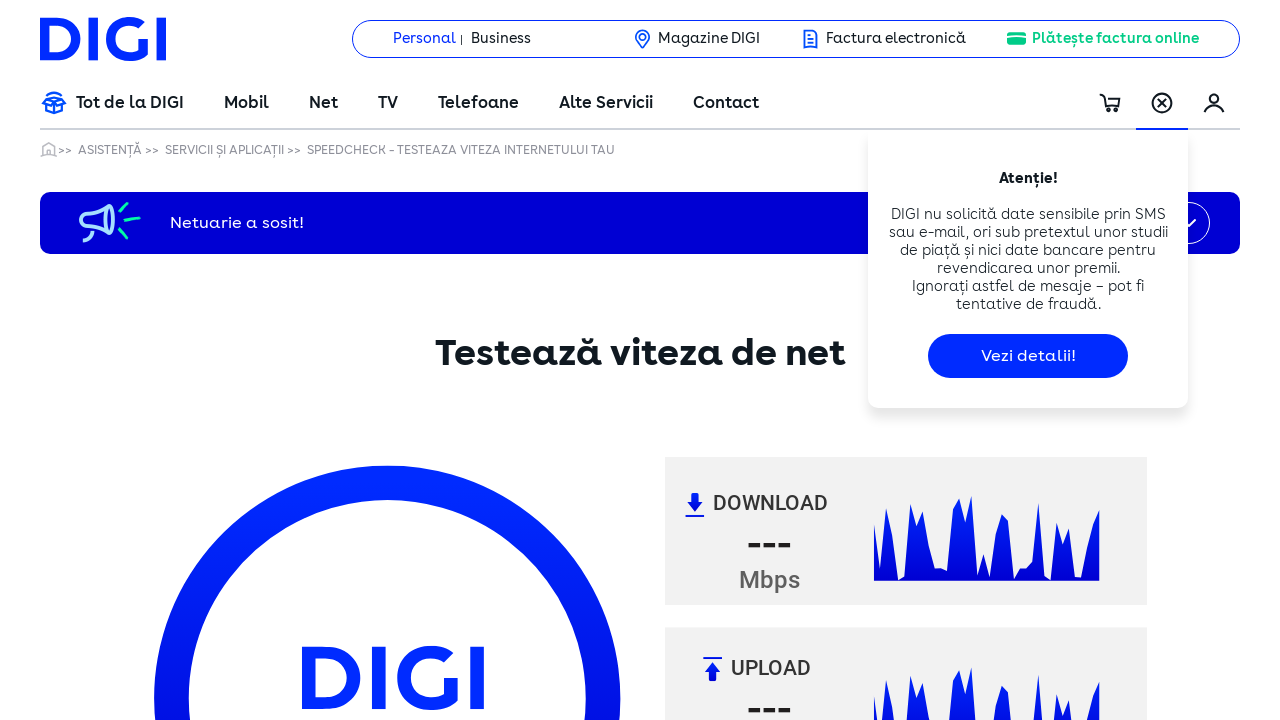

Clicked at iframe offset position (691, 601) at (741, 1004)
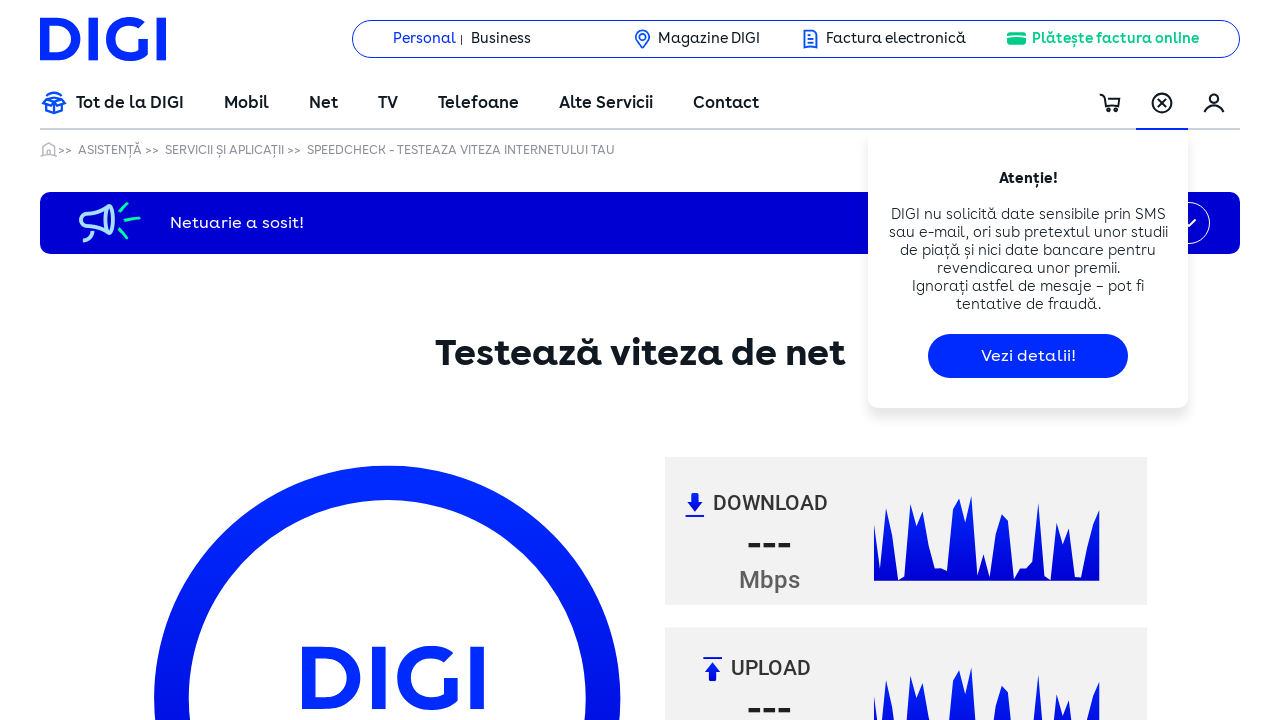

Clicked at iframe offset position (691, 631) at (741, 1034)
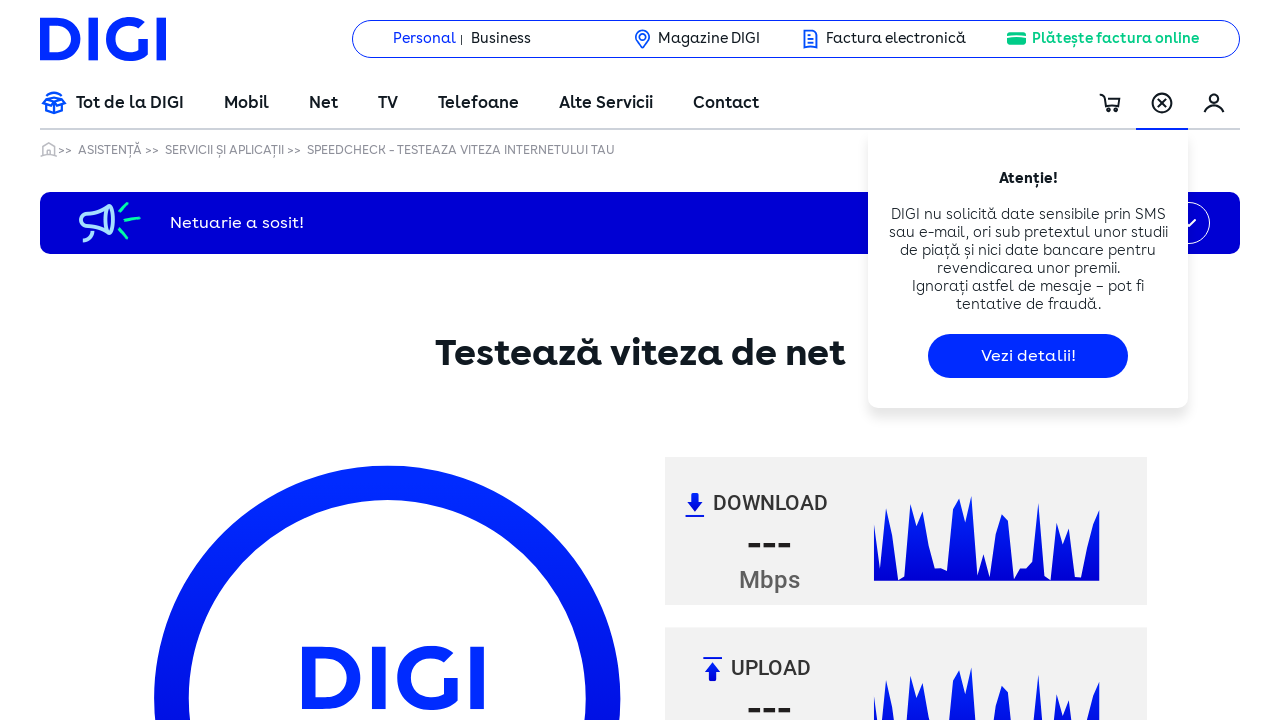

Clicked at iframe offset position (691, 661) at (741, 1064)
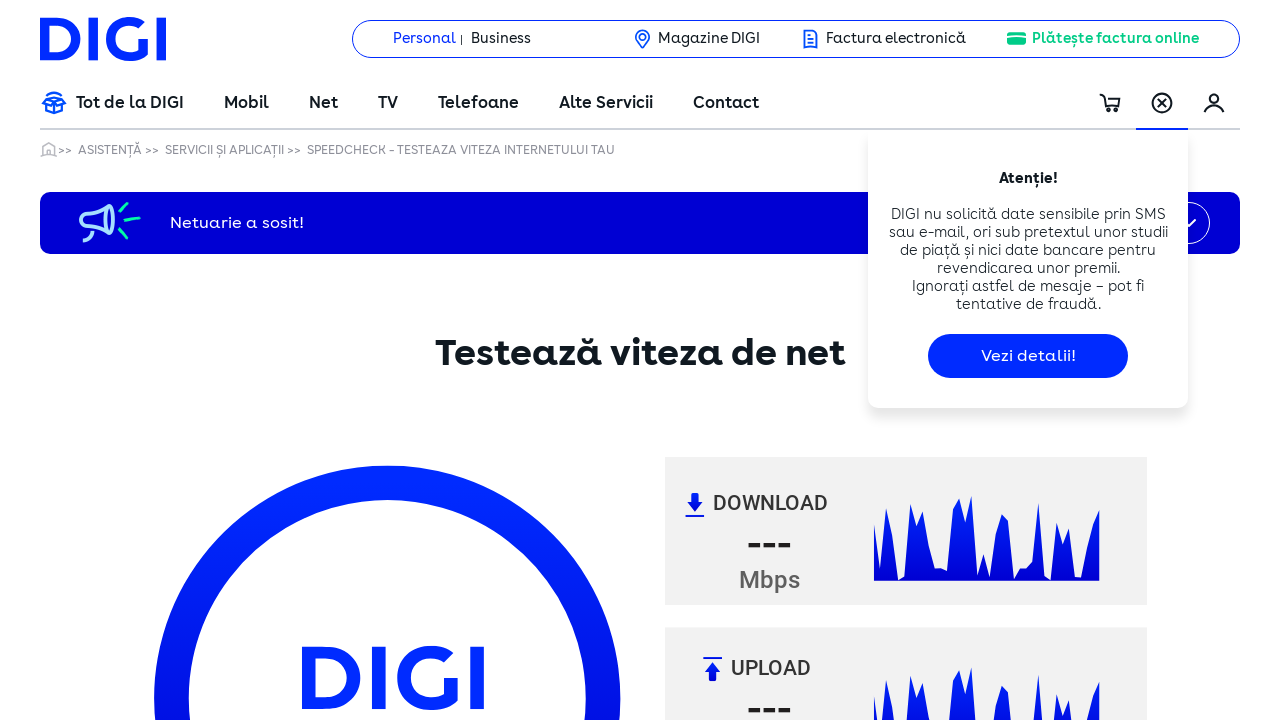

Clicked at iframe offset position (691, 691) at (741, 1094)
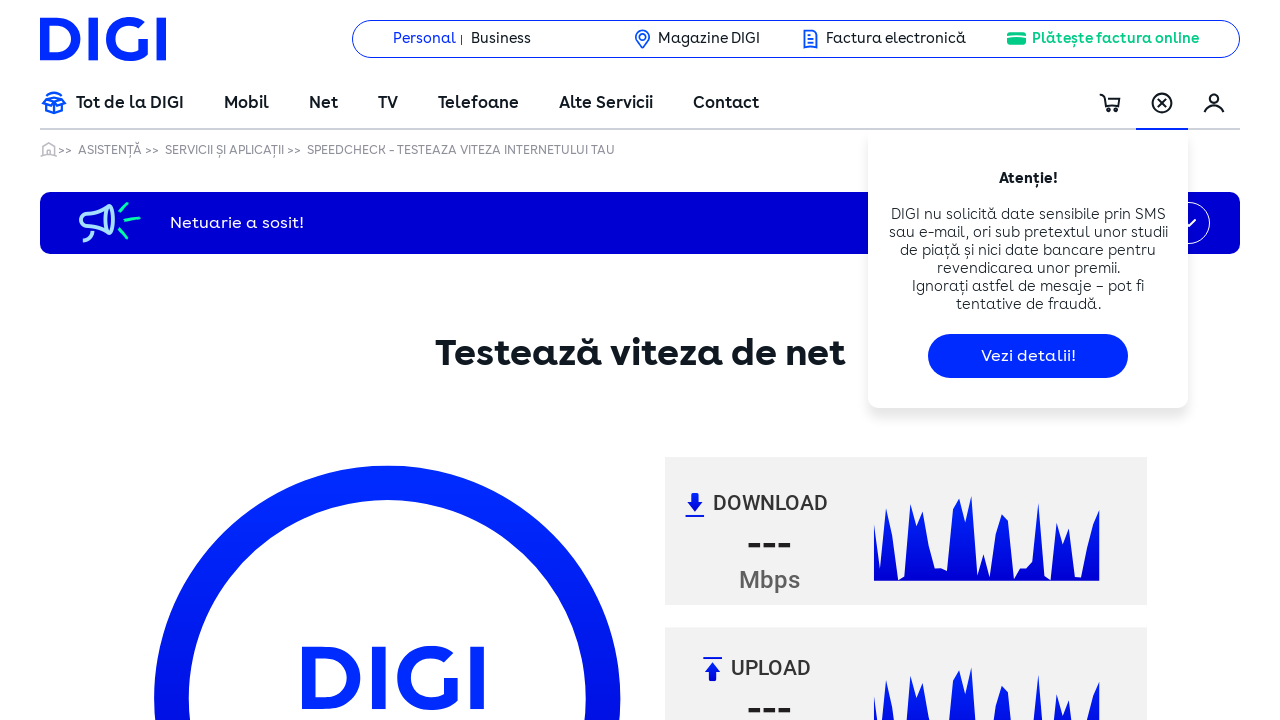

Clicked at iframe offset position (691, 721) at (741, 1124)
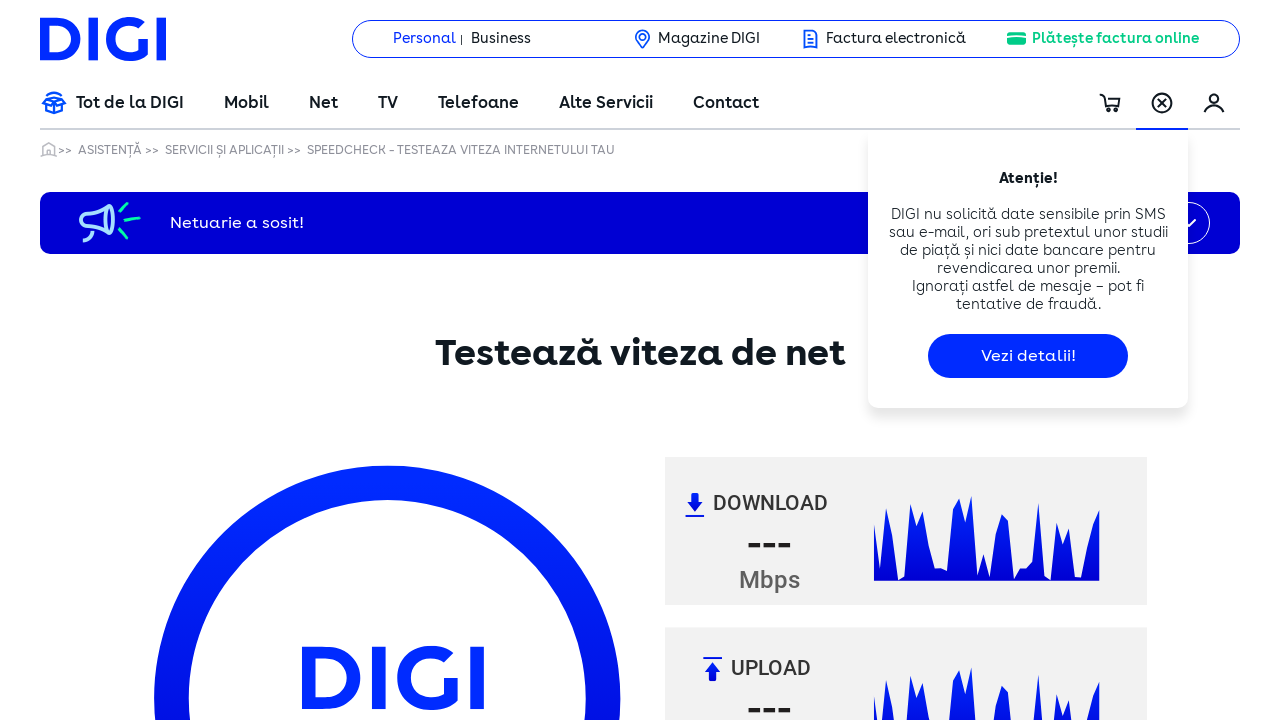

Clicked at iframe offset position (691, 751) at (741, 1154)
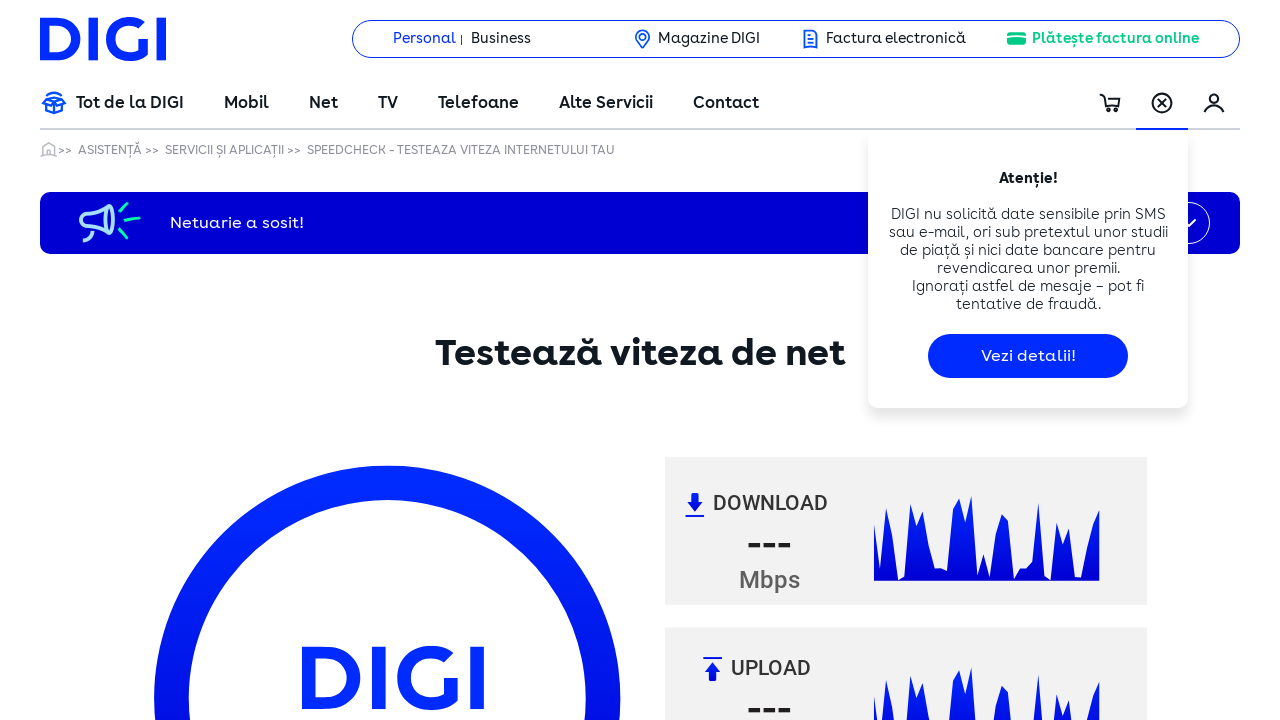

Clicked at iframe offset position (691, 781) at (741, 1184)
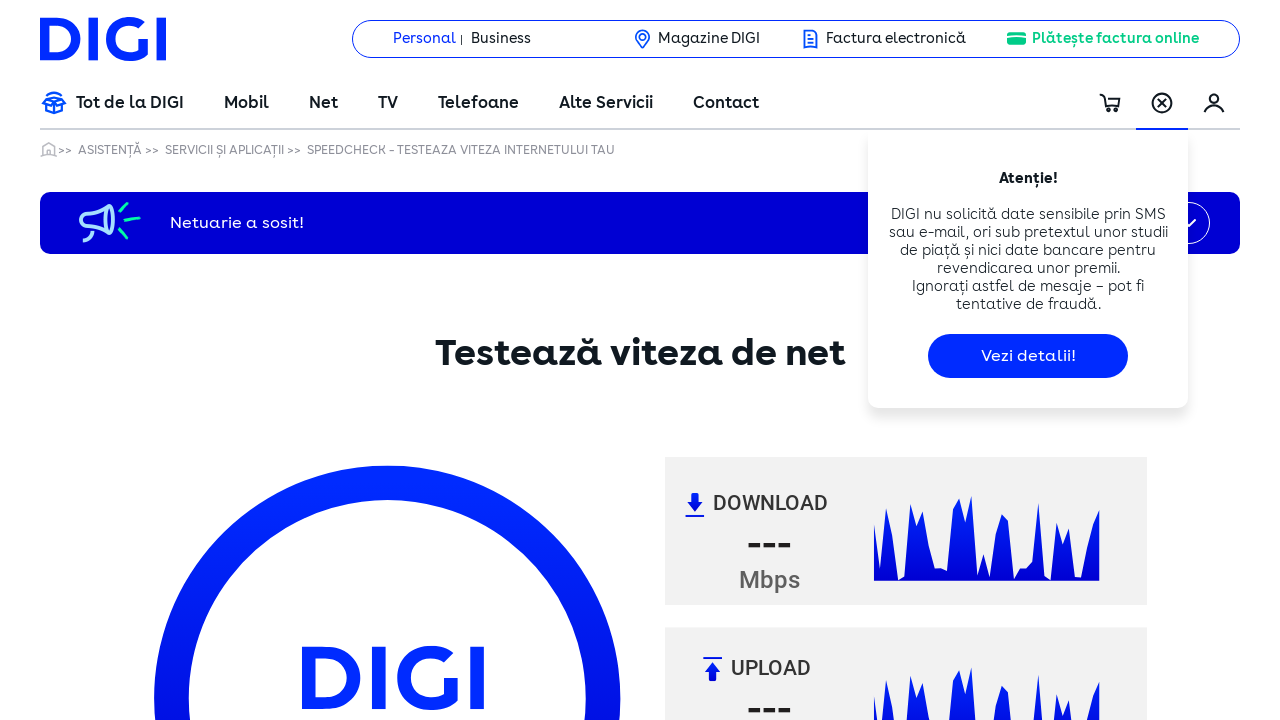

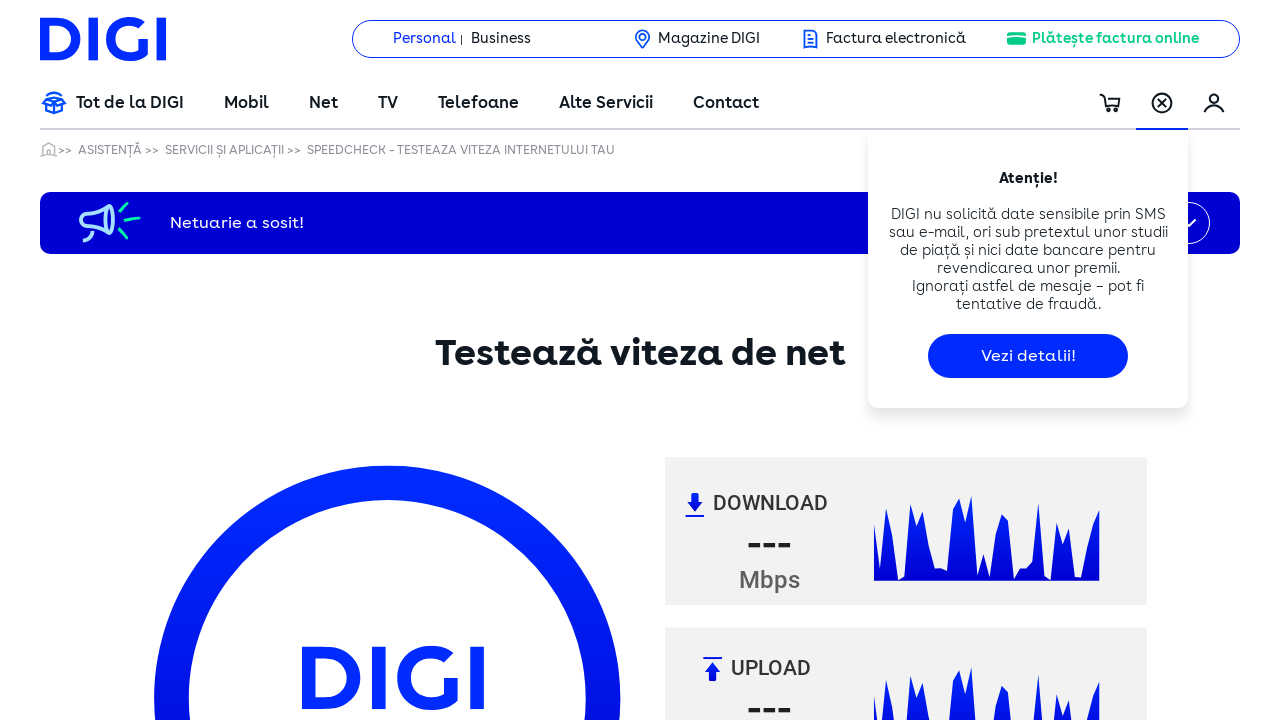